Automates a Japanese typing practice website by navigating to the typing page, starting the typing exercise, and automatically typing the displayed text character by character.

Starting URL: https://www.e-typing.ne.jp/roma/variety/long.asp

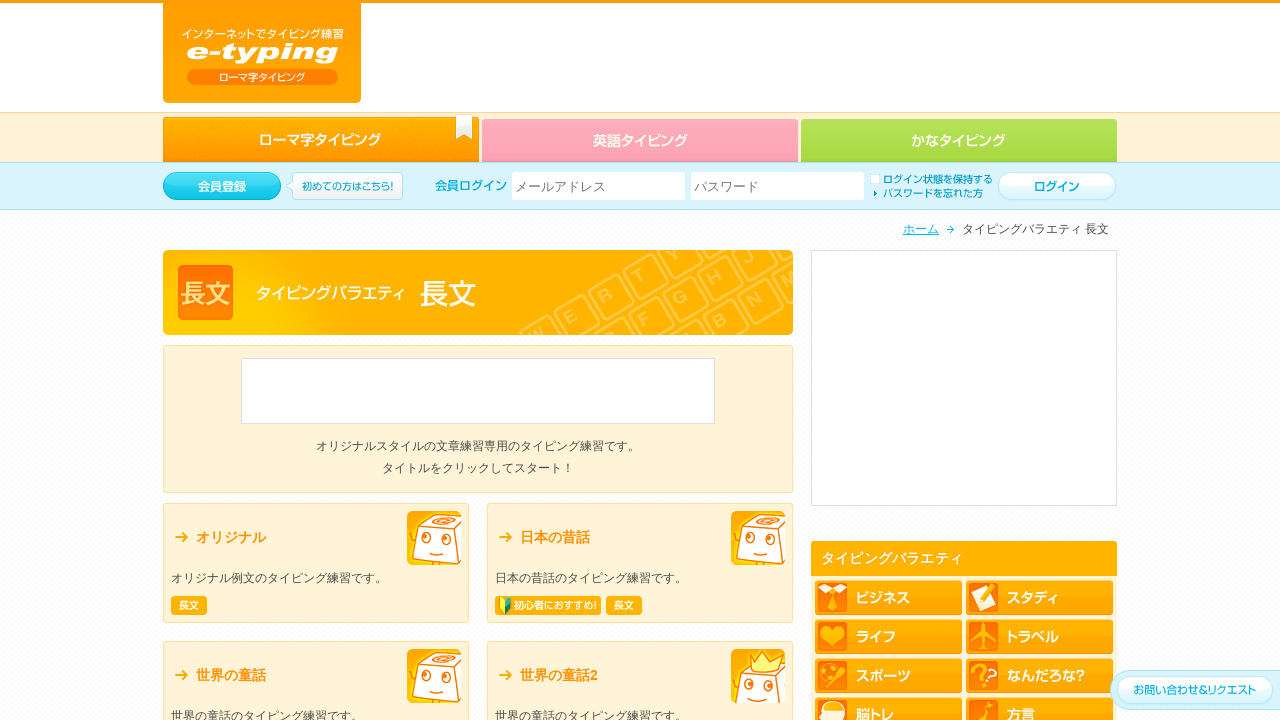

Waited for page to load (2 seconds)
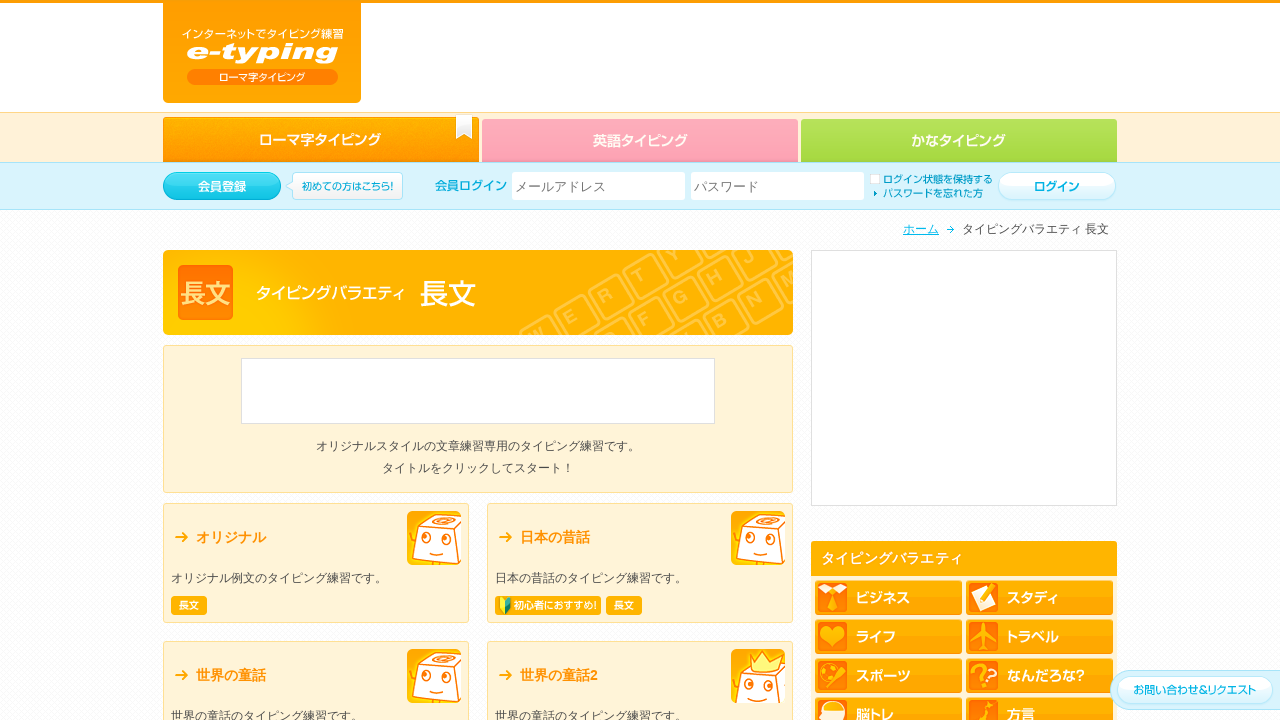

Clicked keyboard button to proceed to typing page at (316, 563) on a.keybo >> nth=0
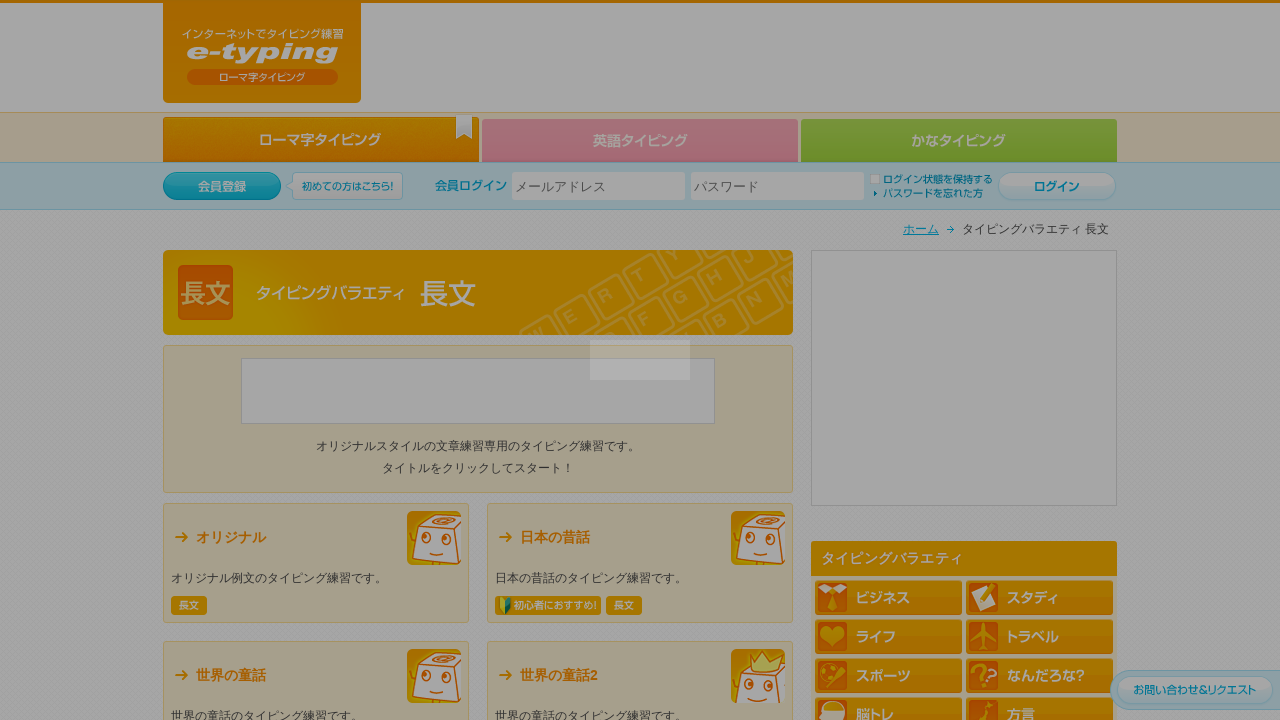

Waited for navigation to typing page (2 seconds)
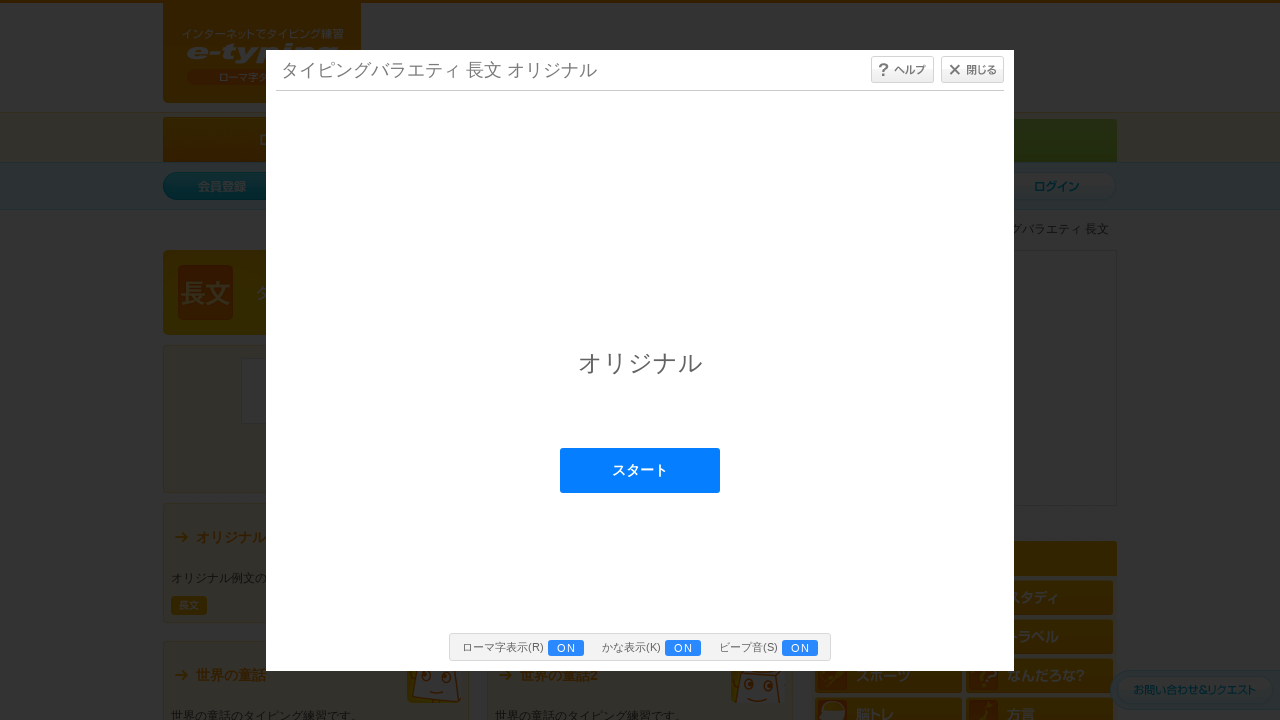

Located typing content iframe
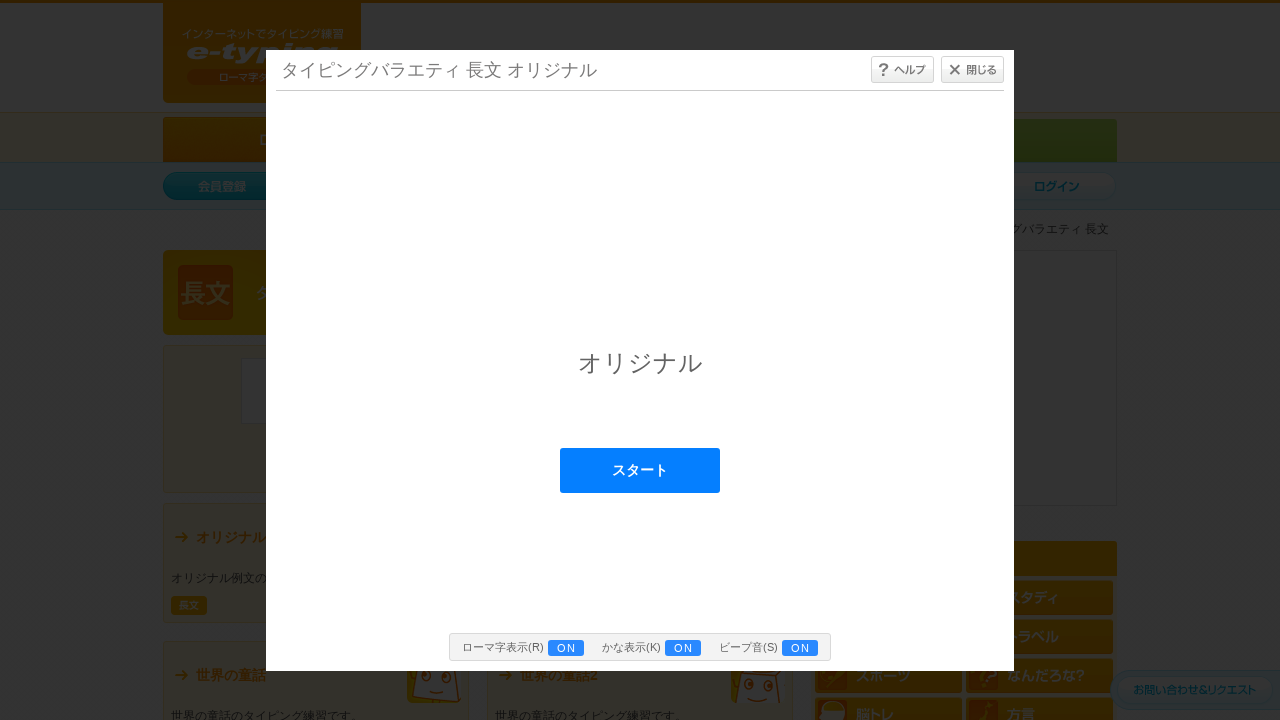

Clicked start button inside typing iframe at (640, 470) on #typing_content >> internal:control=enter-frame >> #start_btn
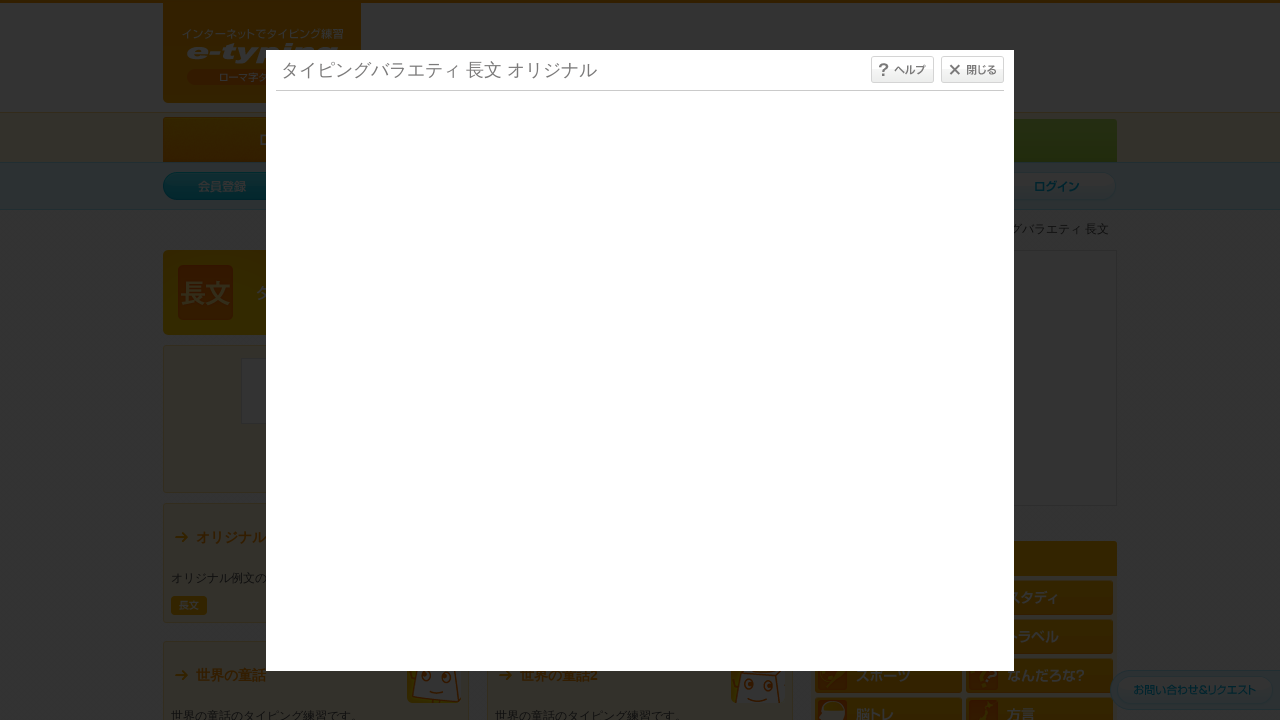

Waited after clicking start button (2 seconds)
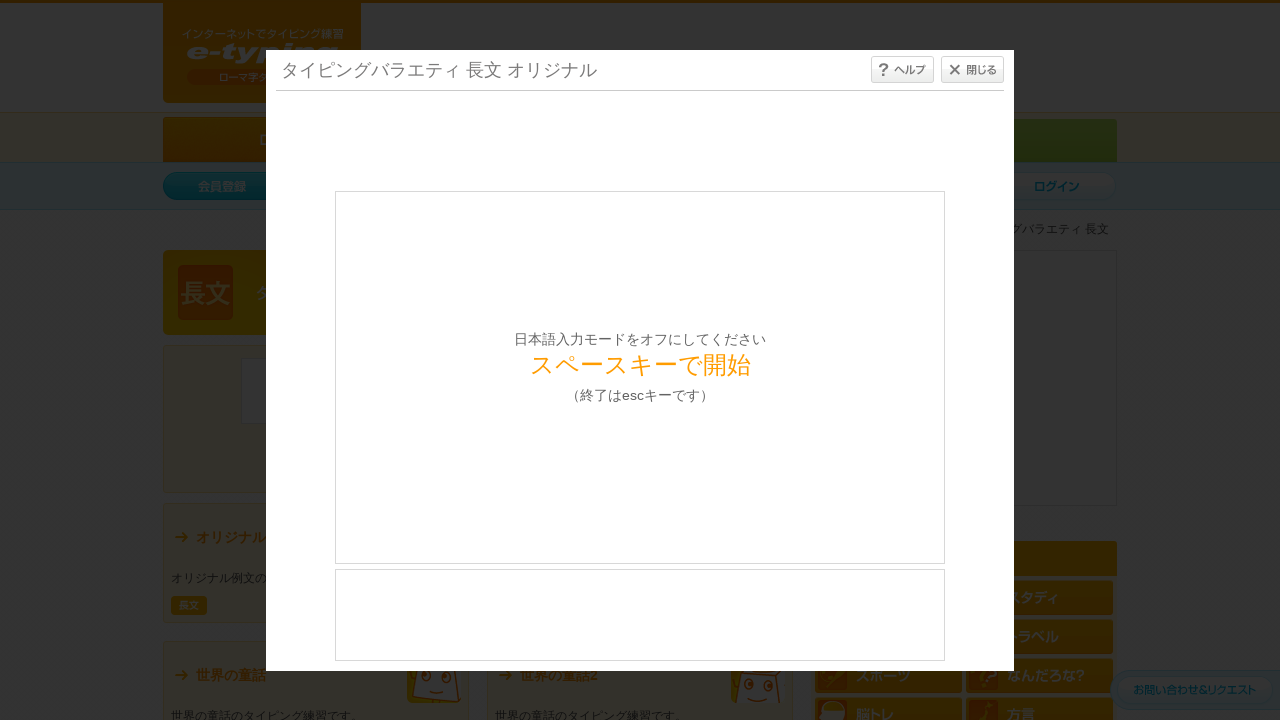

Pressed space to begin typing exercise on #typing_content >> internal:control=enter-frame >> body
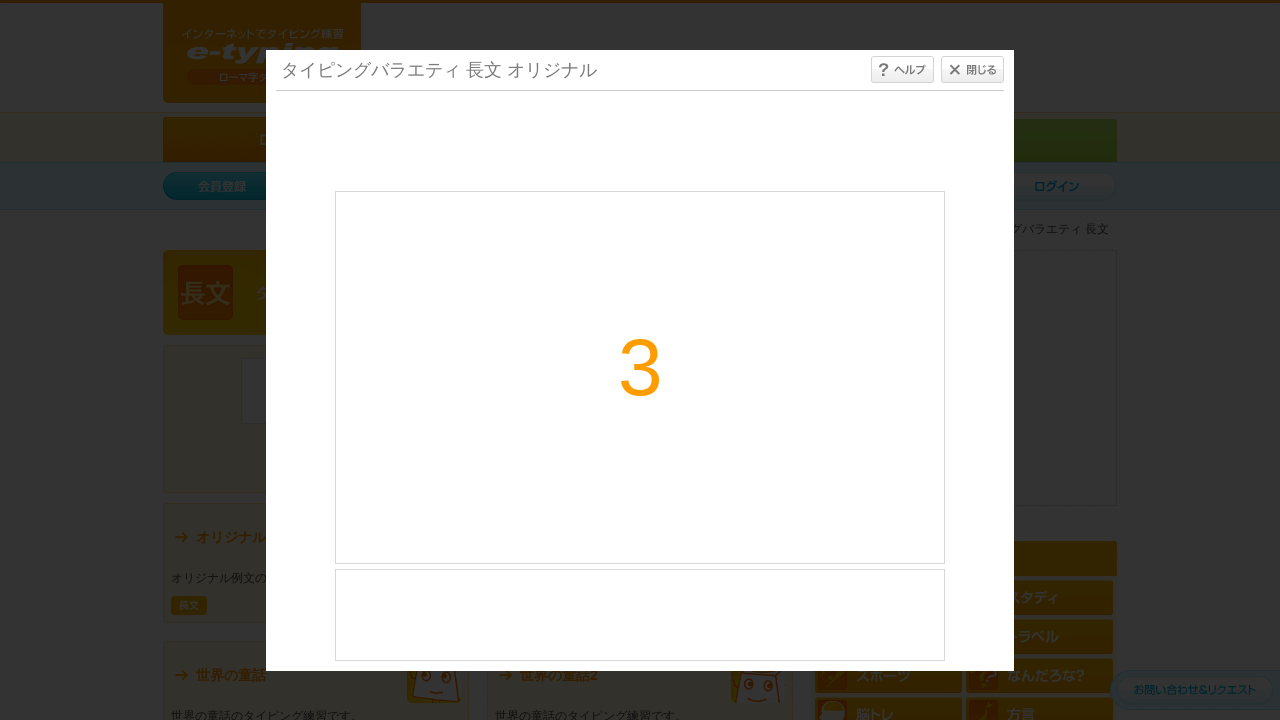

Waited for typing exercise to initialize (3.5 seconds)
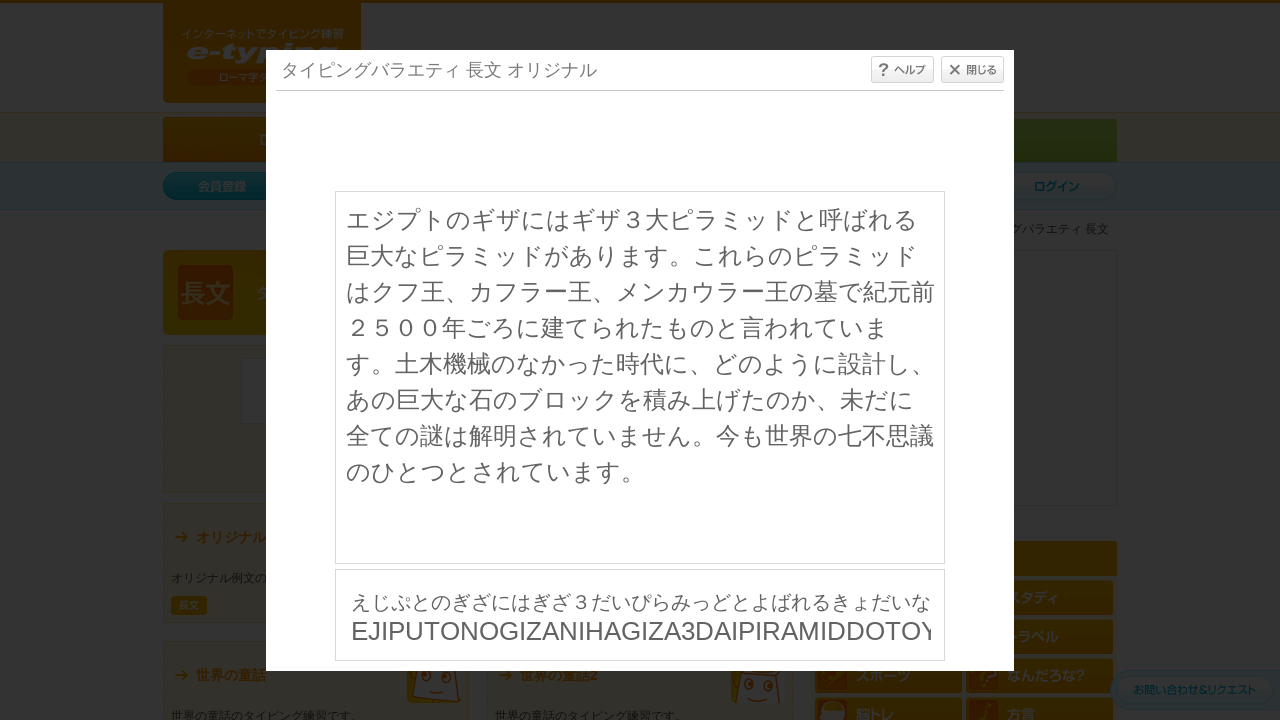

Retrieved text to type: 'EJIPUTONOGIZANIHAGIZA3DAIPIRAMIDDOTOYOBARERUKYODAINAPIRAMIDDOGAARIMASU.KORERANOPIRAMIDDOHAKUFUOU,KAFURA-OU,MENNKAURA-OUNOHAKADEKIGENNZENN2500NENNGORONITATERARETAMONOTOIWARETEIMASU.DOBOKUKIKAINONAKATTAJIDAINI,DONOYOUNISEKKEISI,ANOKYODAINAISINOBUROKKUWOTUMIAGETANOKA,IMADANISUBETENONAZOHAKAIMEISARETEIMASENN.IMAMOSEKAINONANAFUSIGINOHITOTUTOSARETEIMASU.'
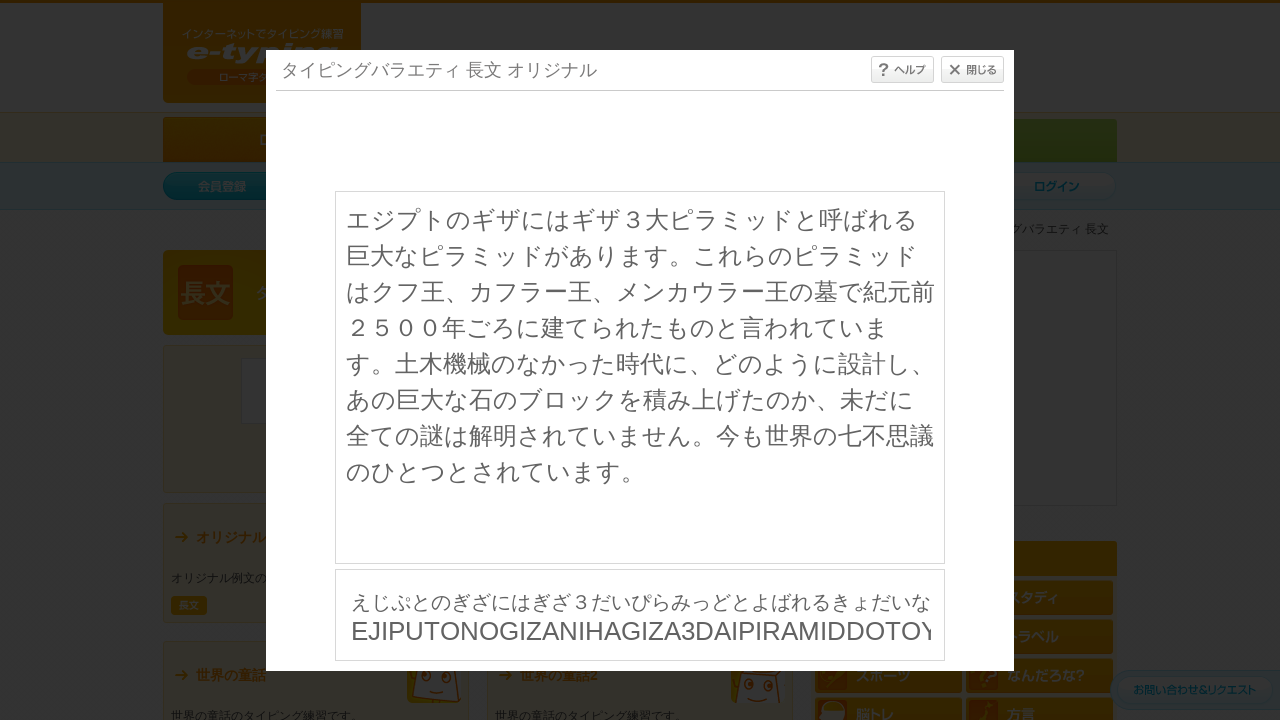

Typed character: 'E' on #typing_content >> internal:control=enter-frame >> body
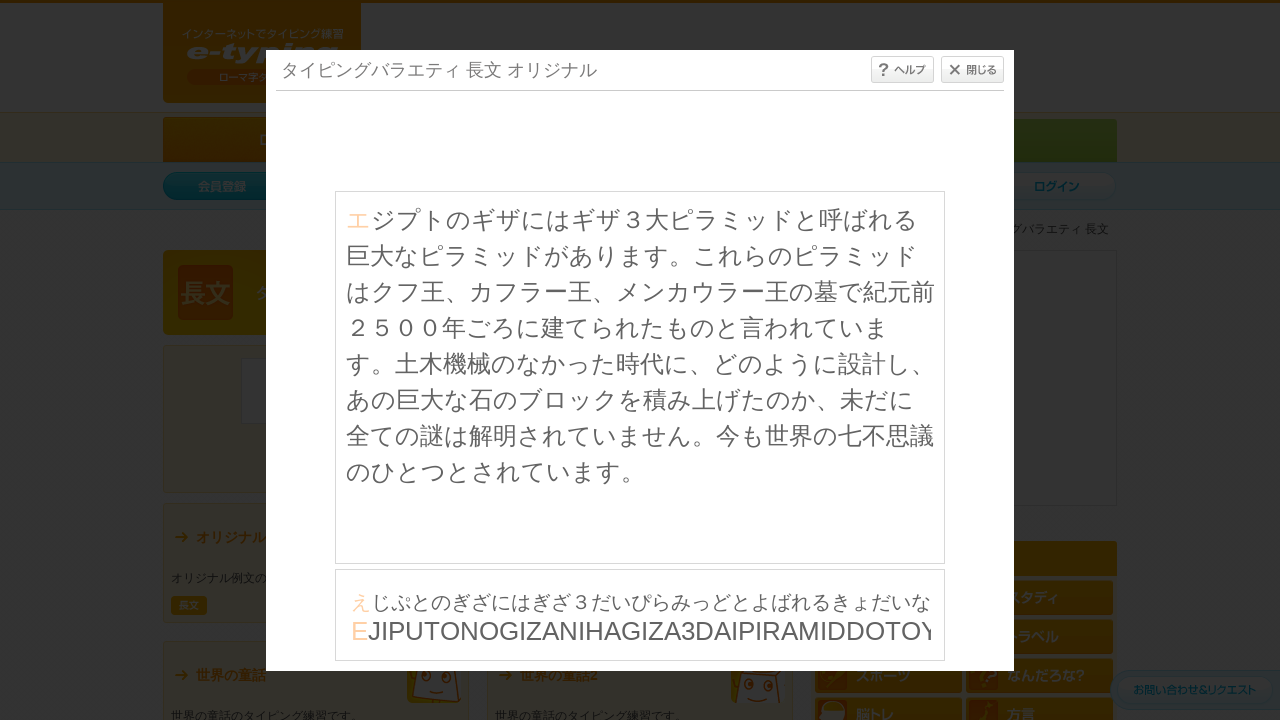

Waited 30ms between character inputs
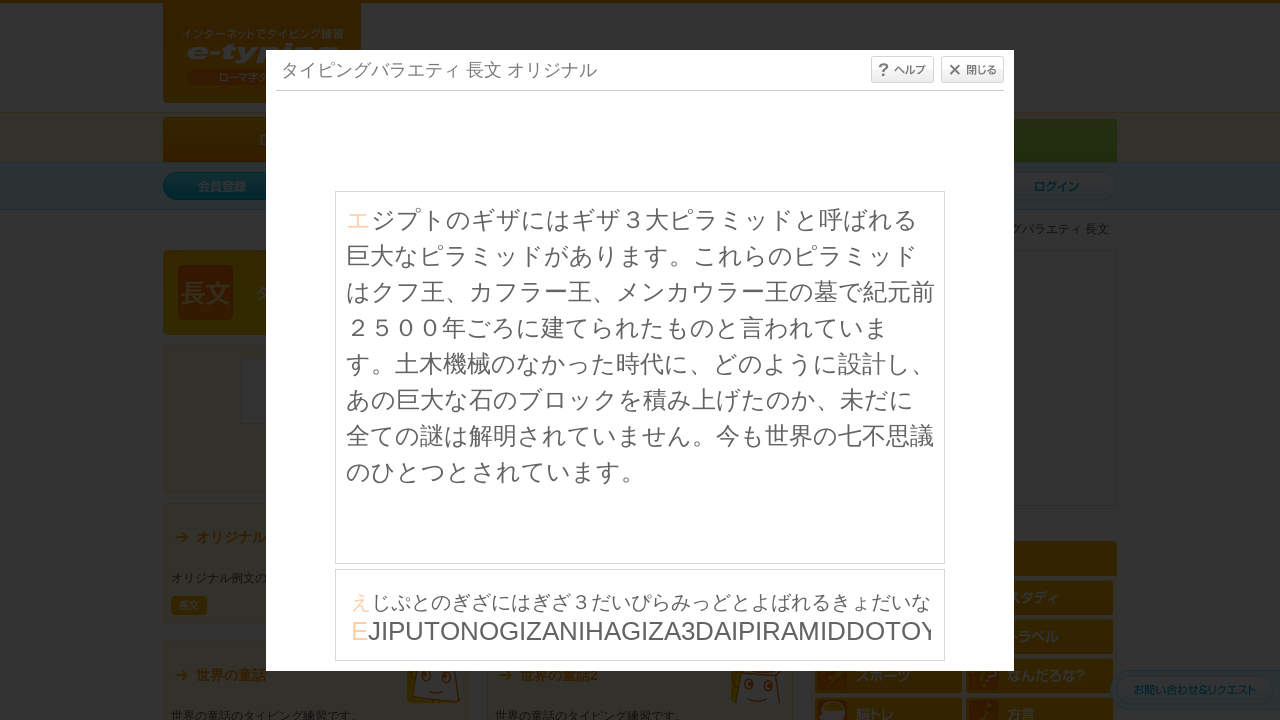

Typed character: 'J' on #typing_content >> internal:control=enter-frame >> body
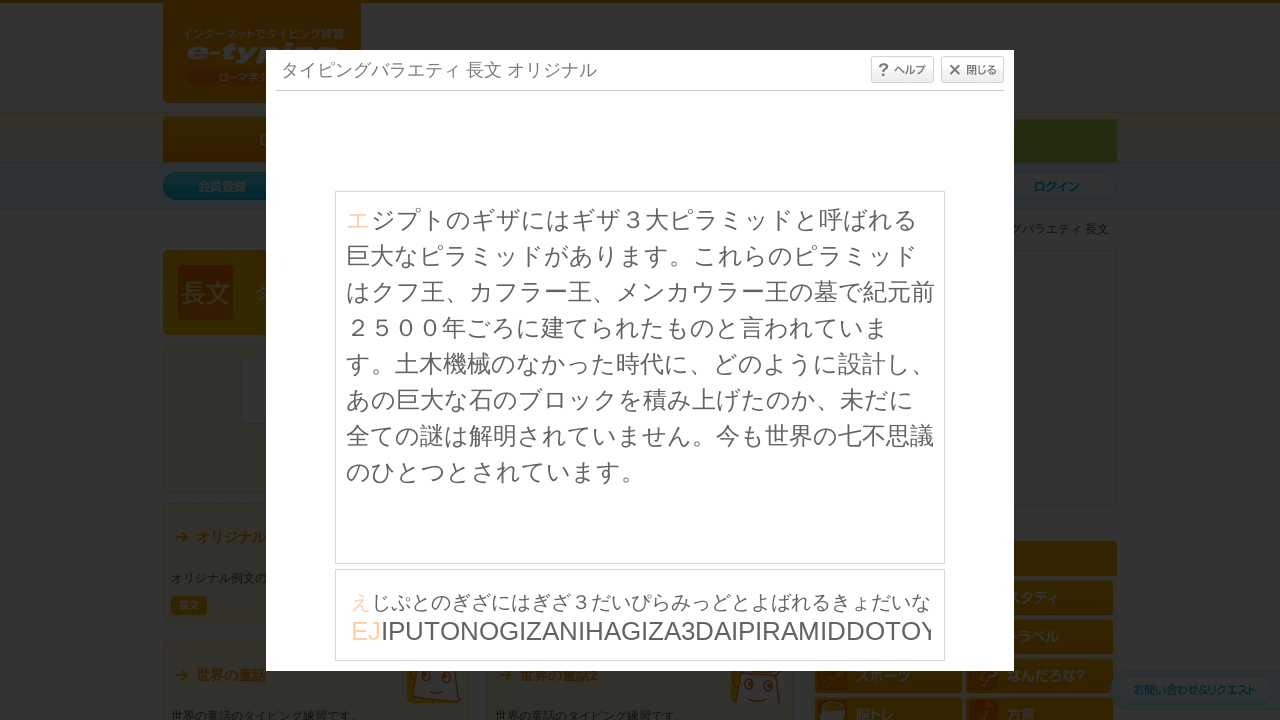

Waited 30ms between character inputs
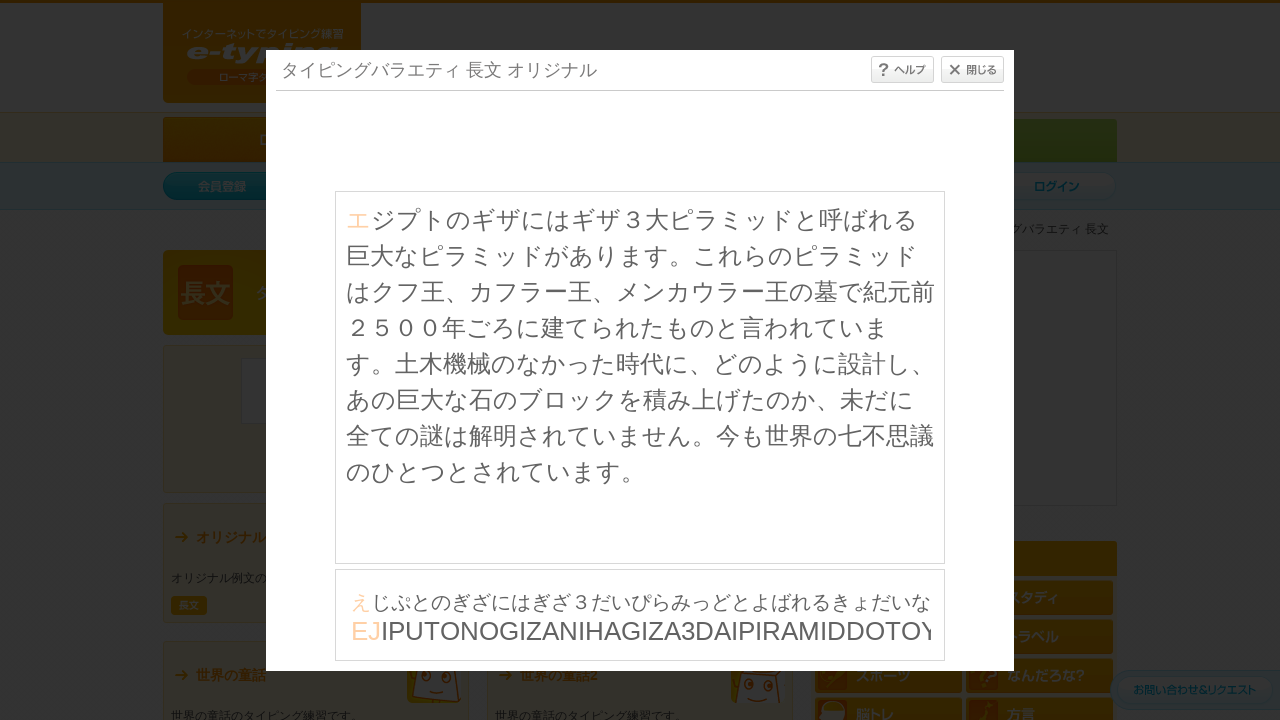

Typed character: 'I' on #typing_content >> internal:control=enter-frame >> body
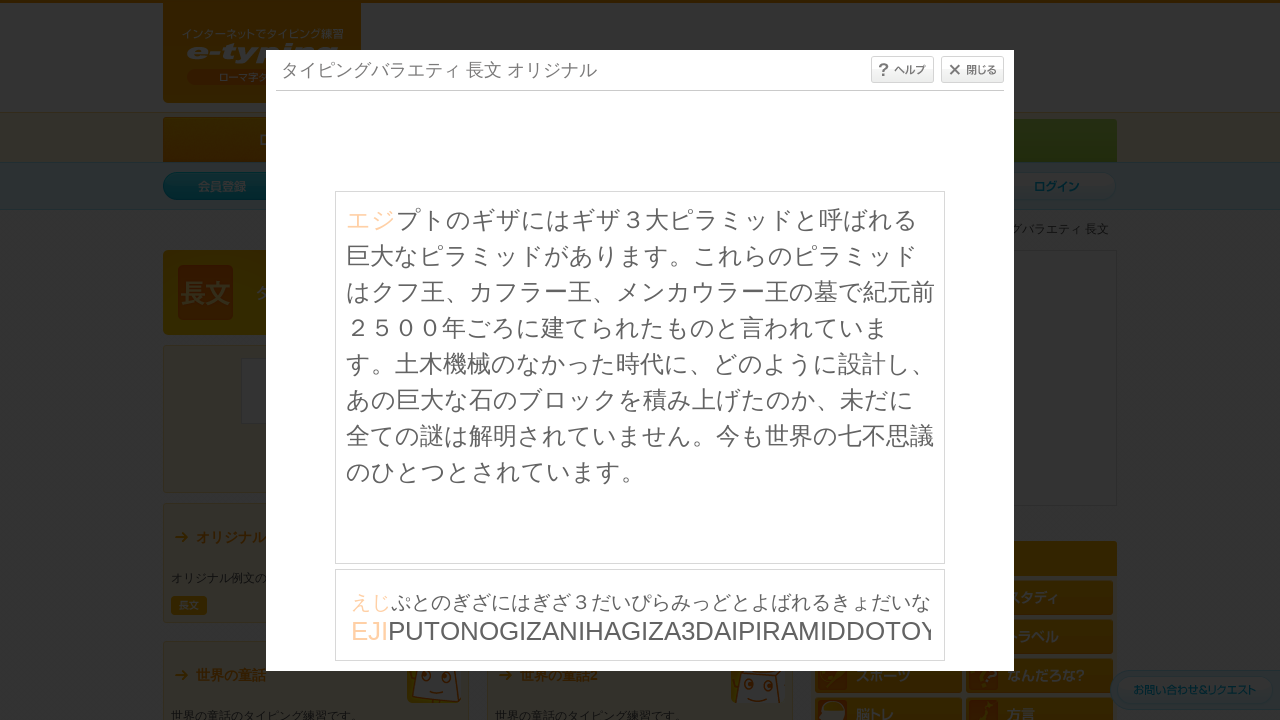

Waited 30ms between character inputs
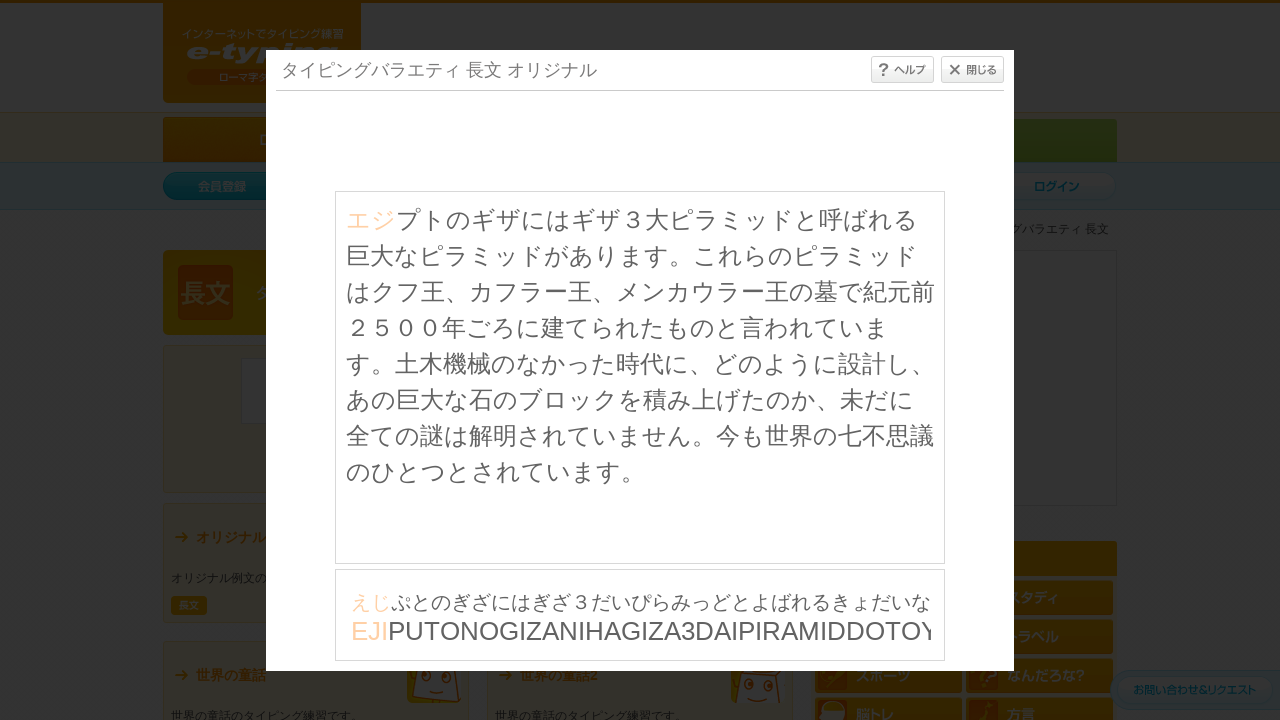

Typed character: 'P' on #typing_content >> internal:control=enter-frame >> body
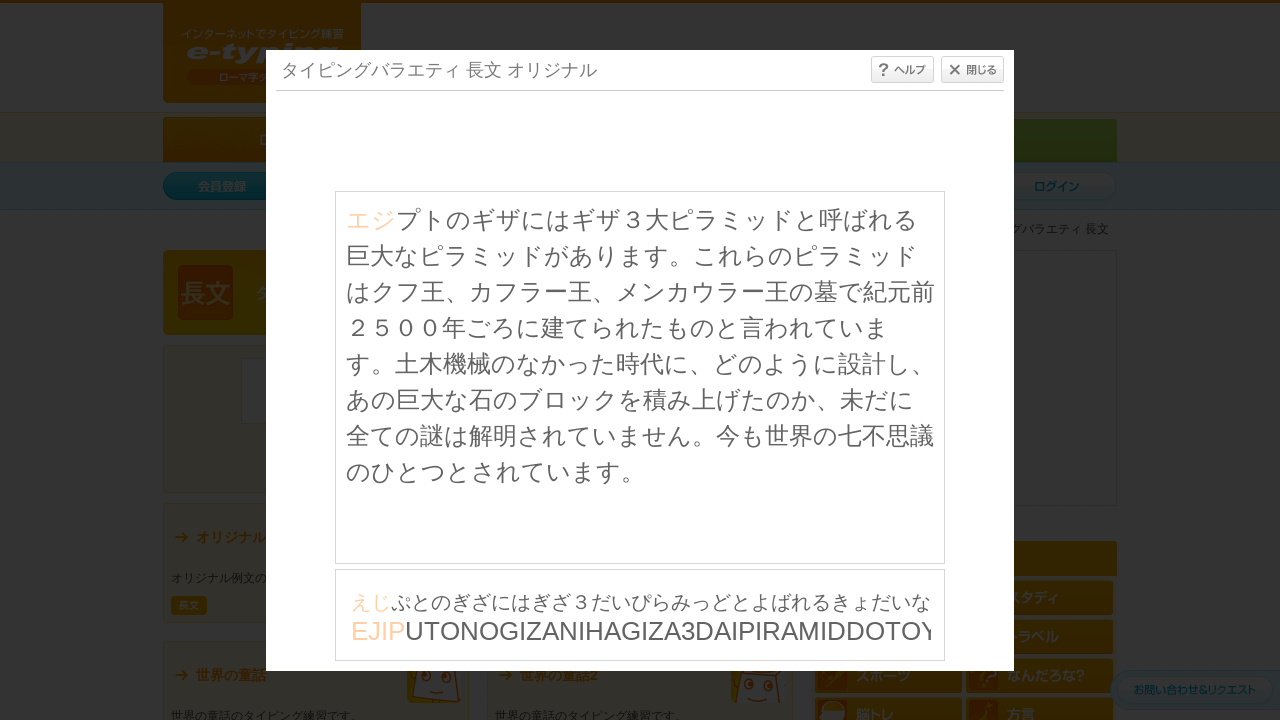

Waited 30ms between character inputs
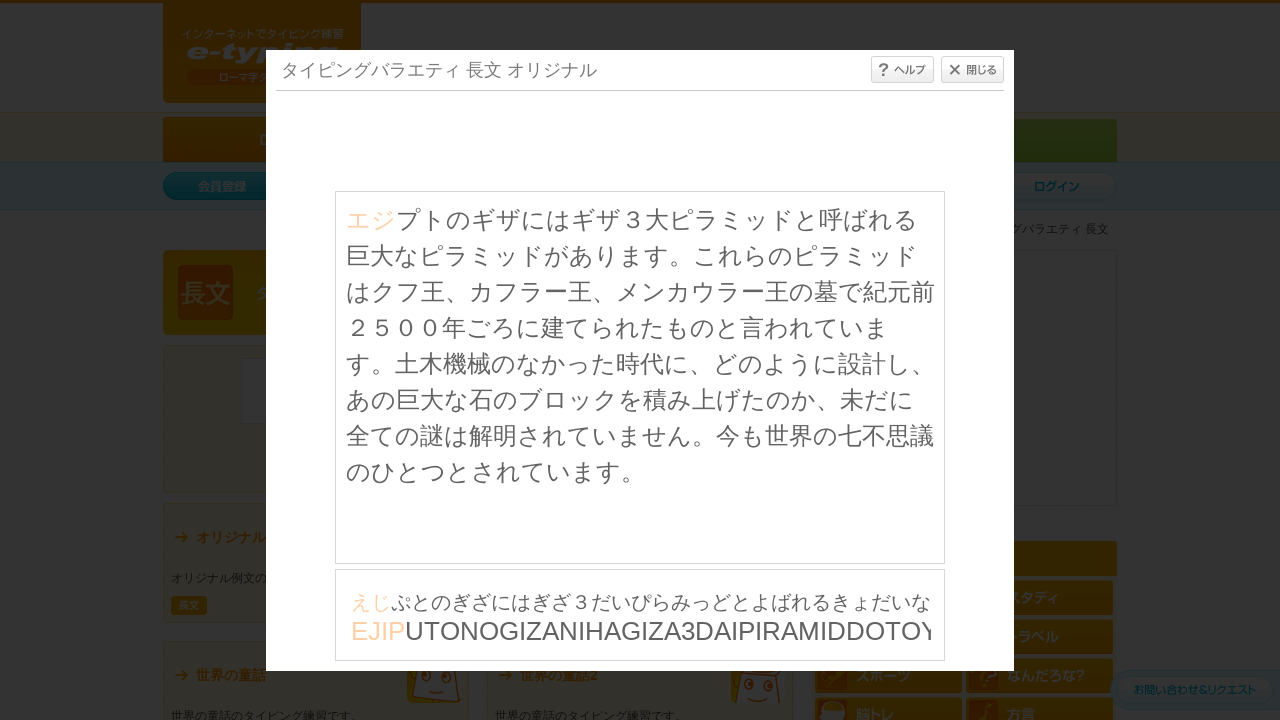

Typed character: 'U' on #typing_content >> internal:control=enter-frame >> body
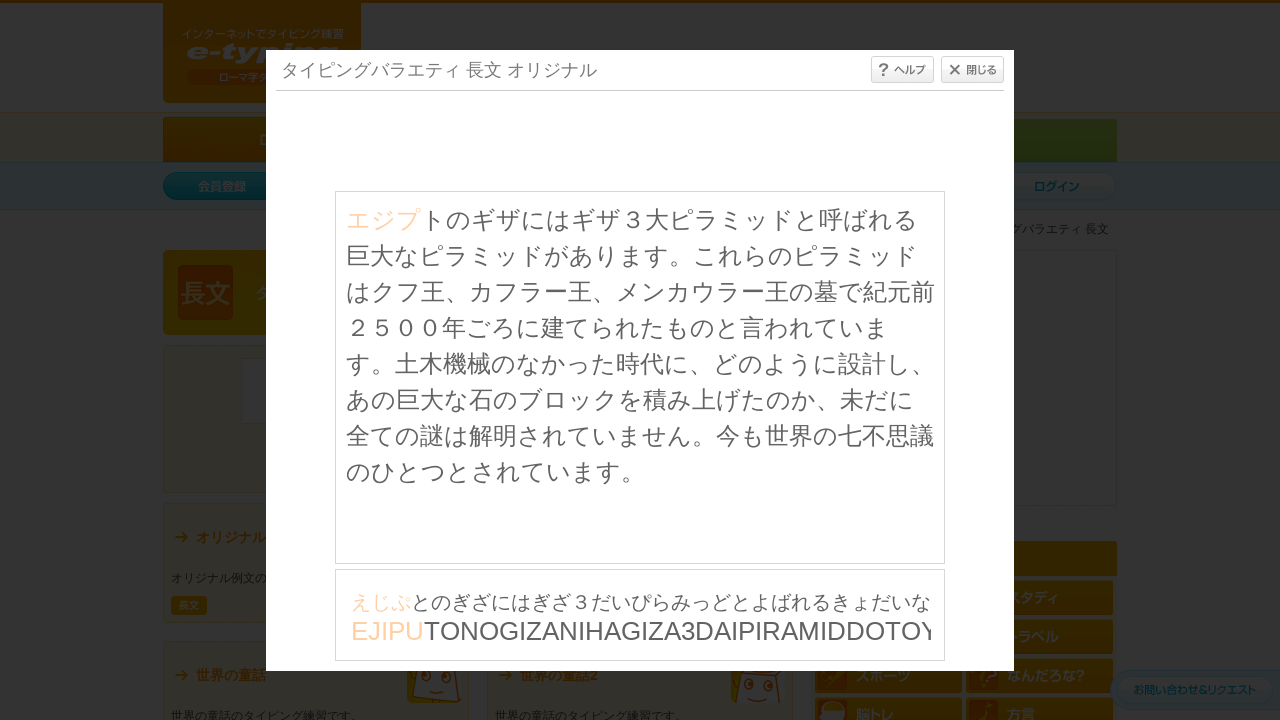

Waited 30ms between character inputs
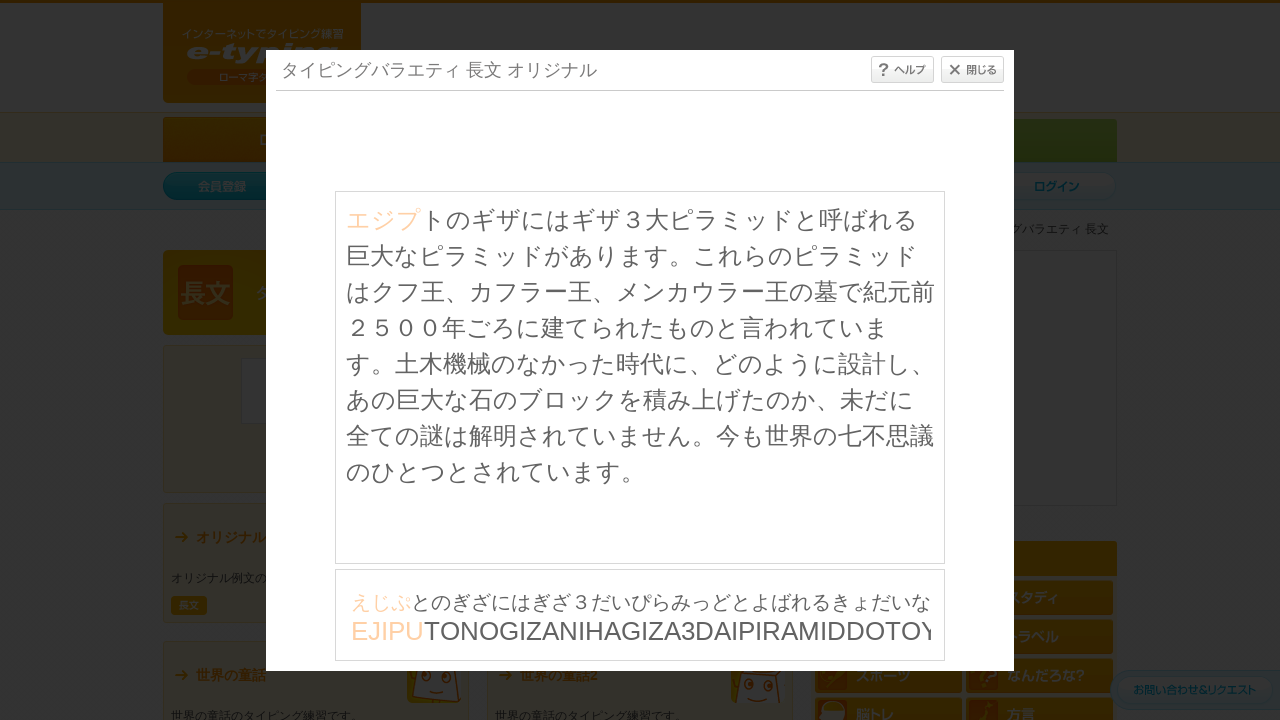

Typed character: 'T' on #typing_content >> internal:control=enter-frame >> body
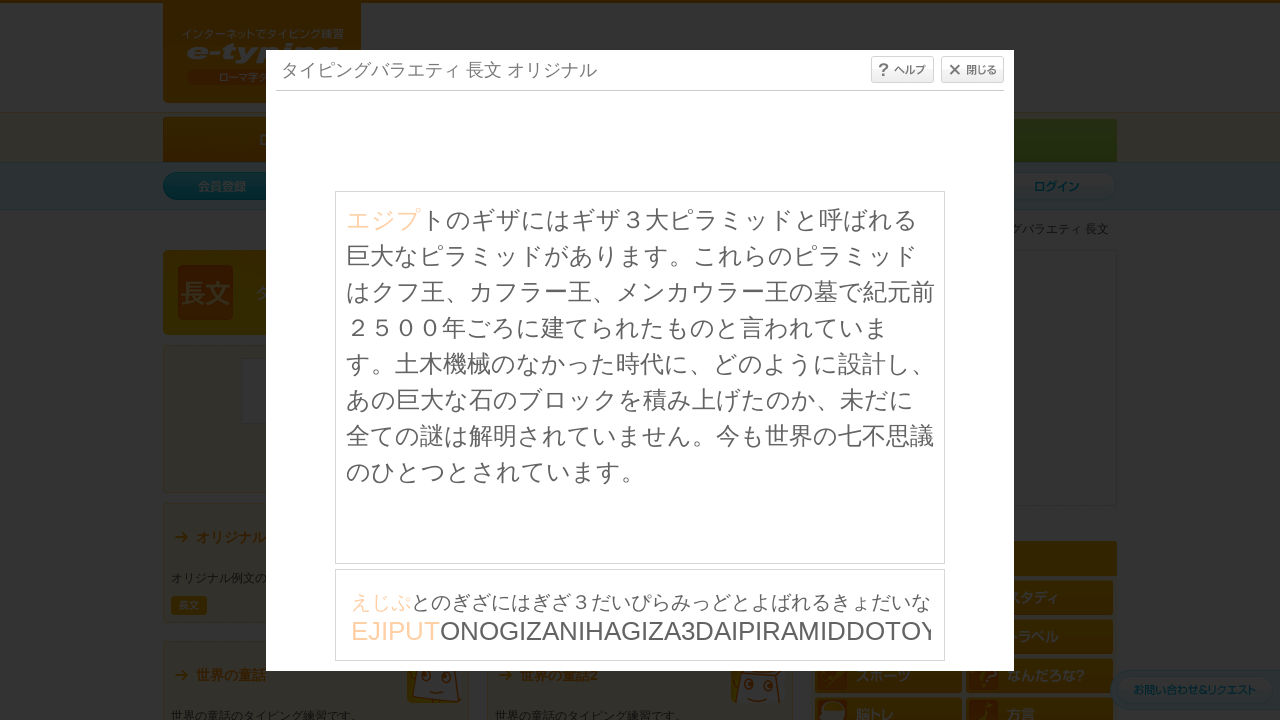

Waited 30ms between character inputs
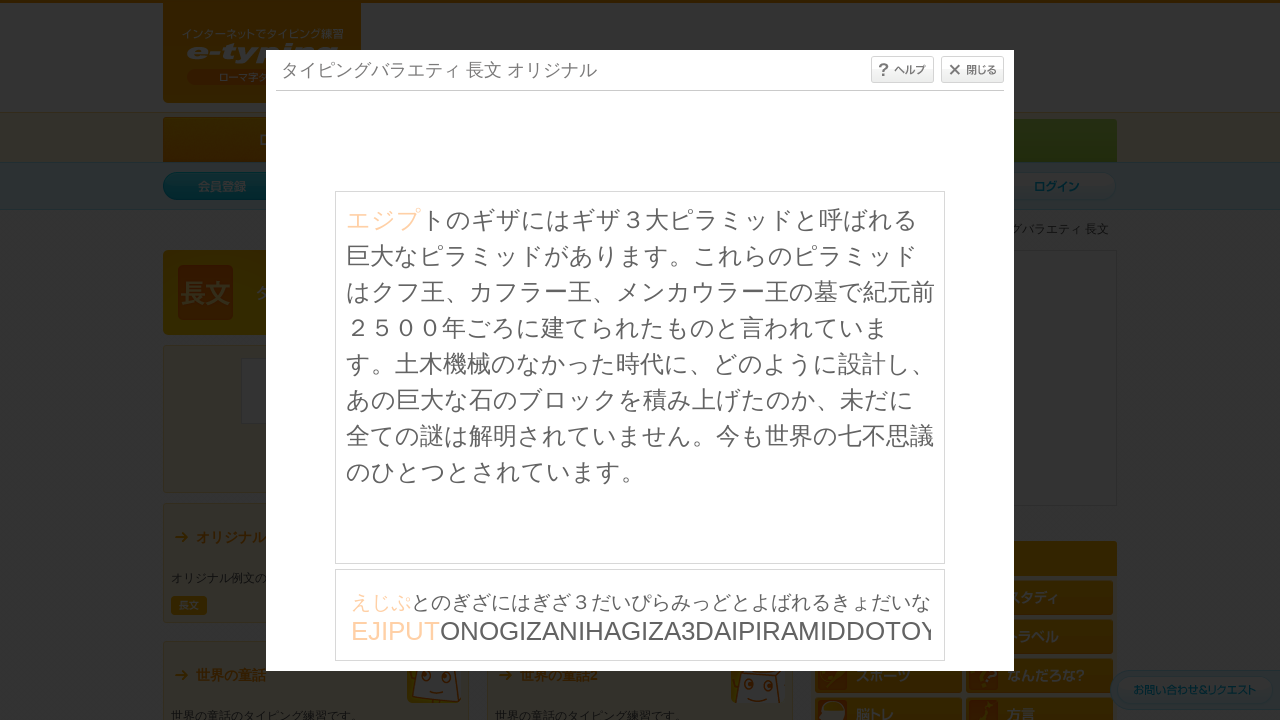

Typed character: 'O' on #typing_content >> internal:control=enter-frame >> body
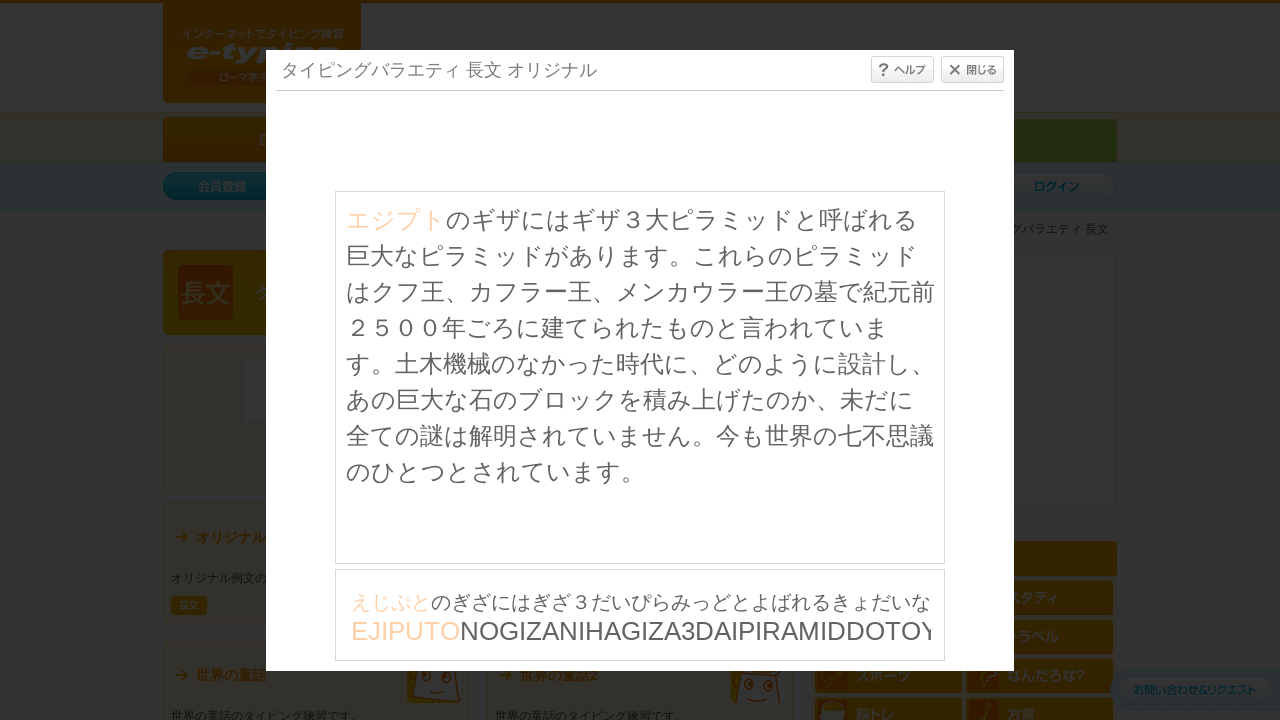

Waited 30ms between character inputs
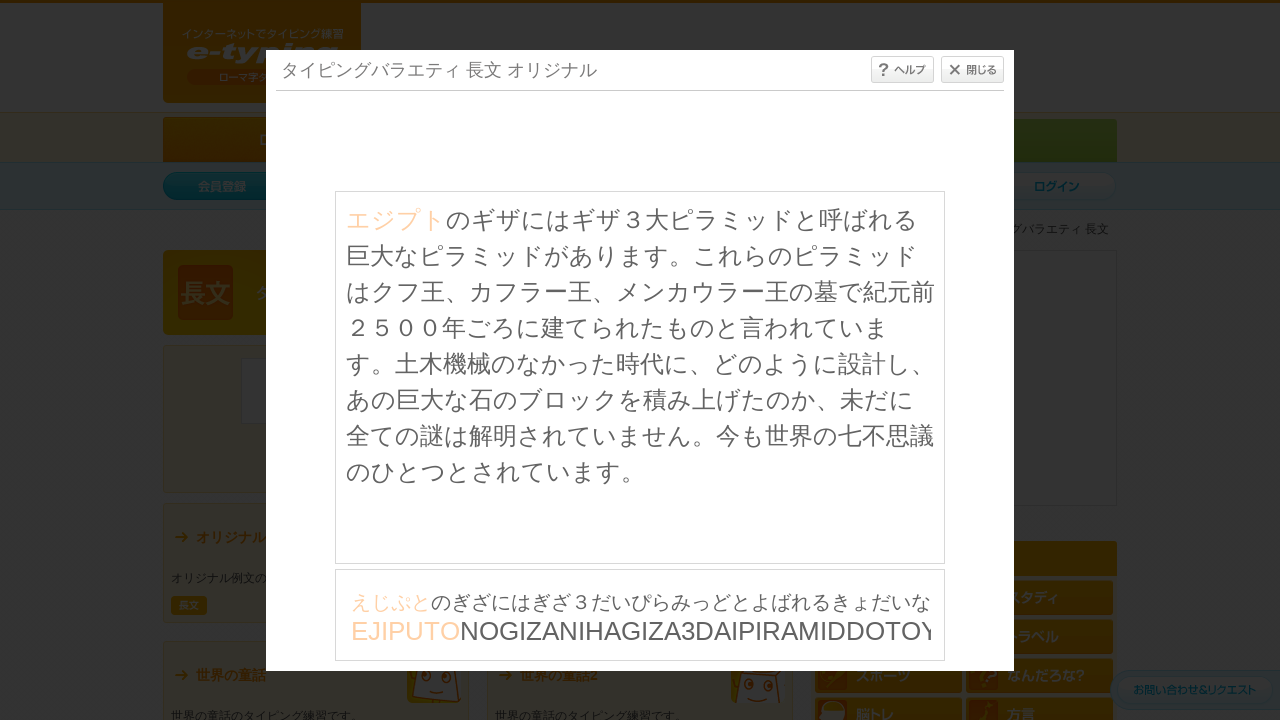

Typed character: 'N' on #typing_content >> internal:control=enter-frame >> body
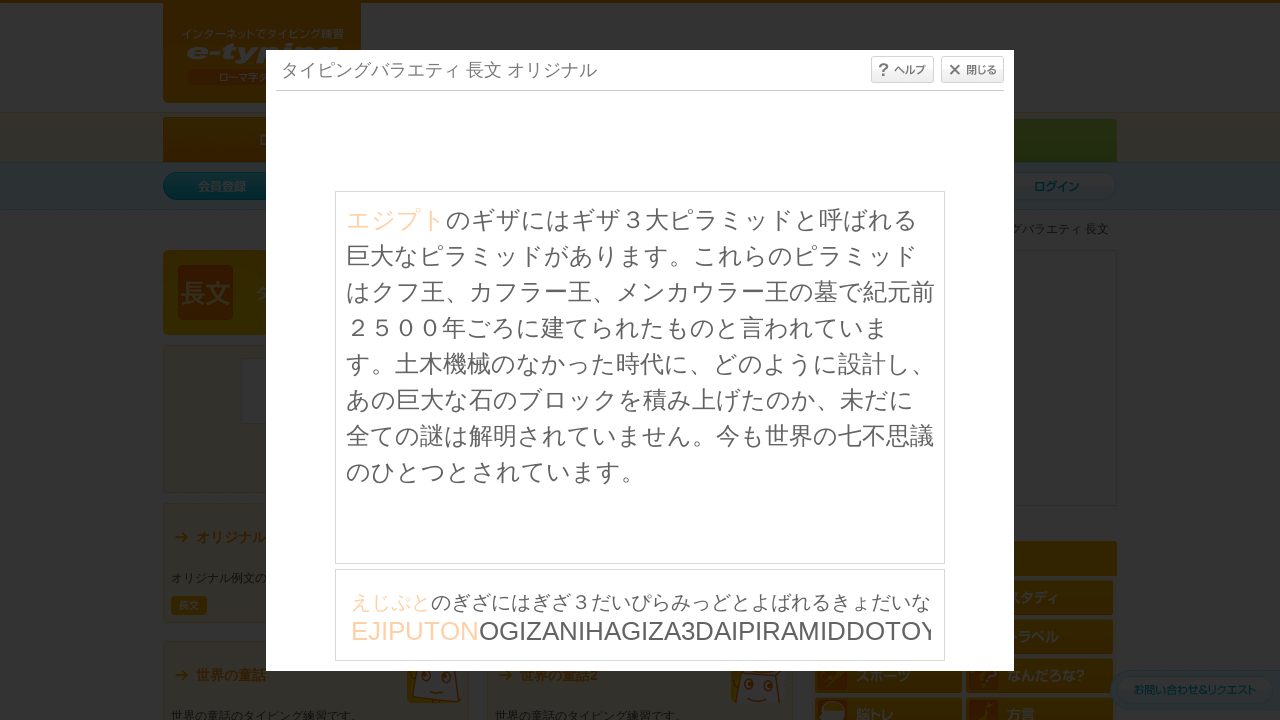

Waited 30ms between character inputs
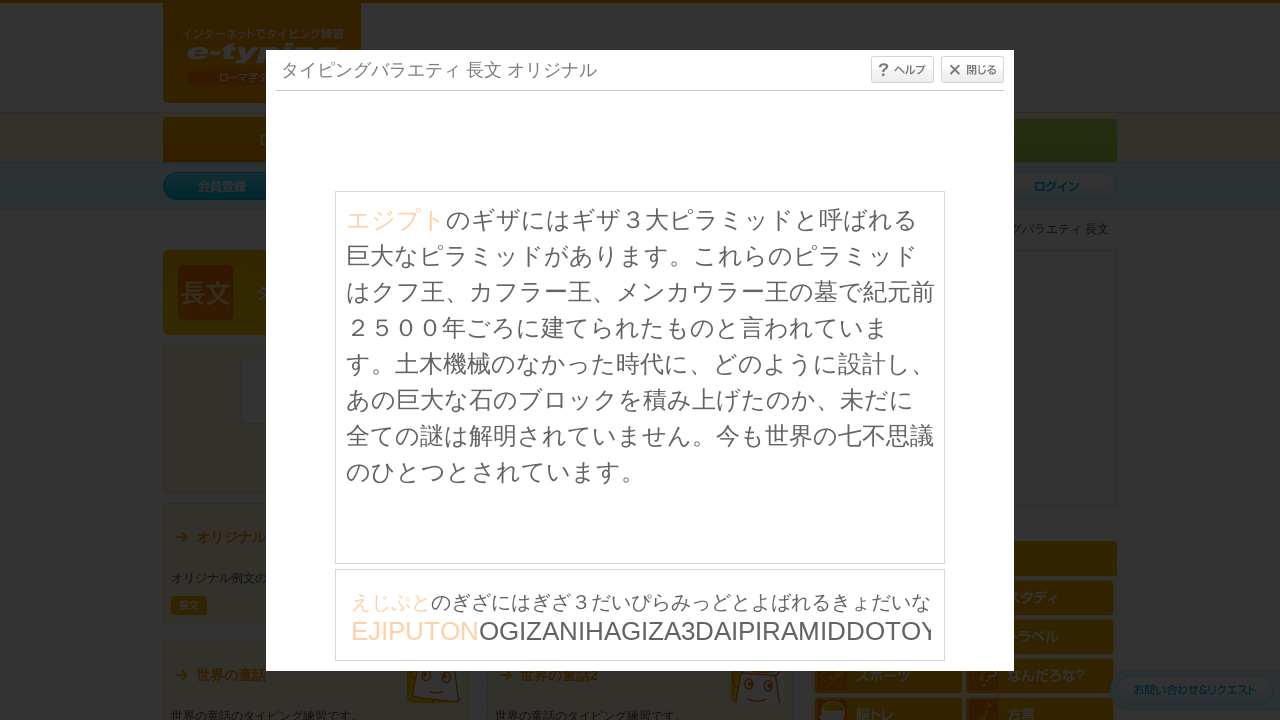

Typed character: 'O' on #typing_content >> internal:control=enter-frame >> body
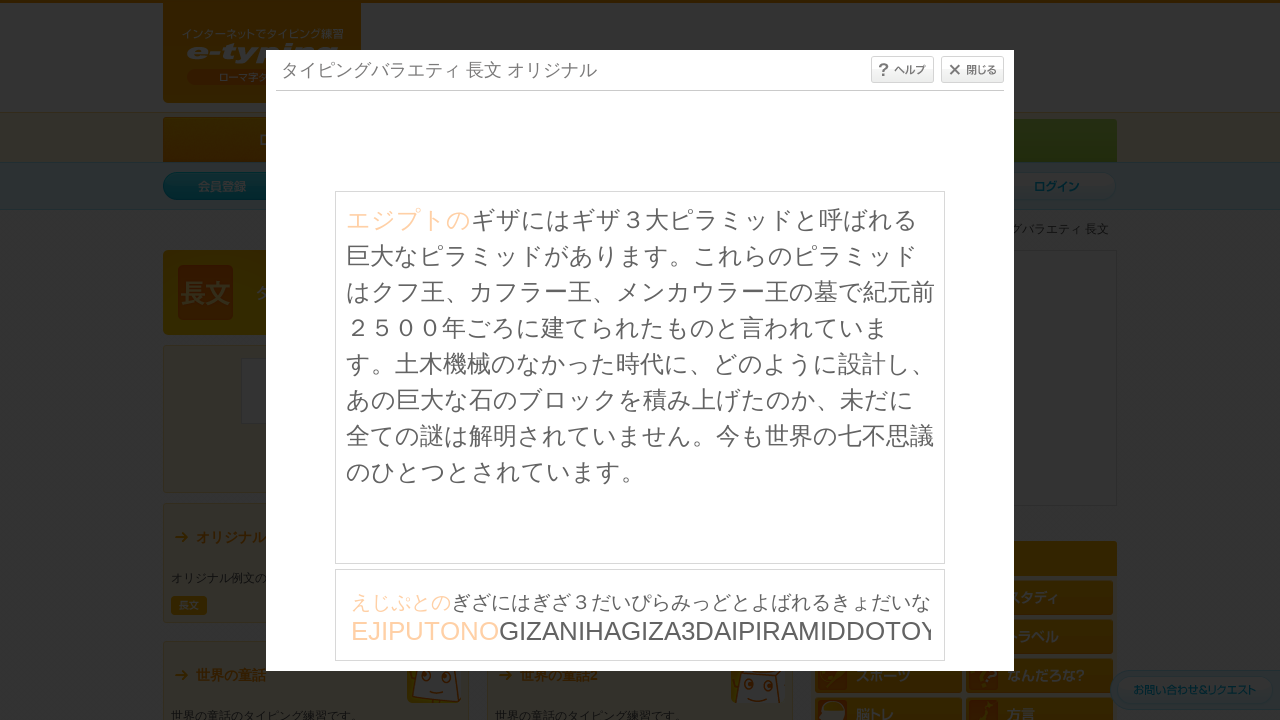

Waited 30ms between character inputs
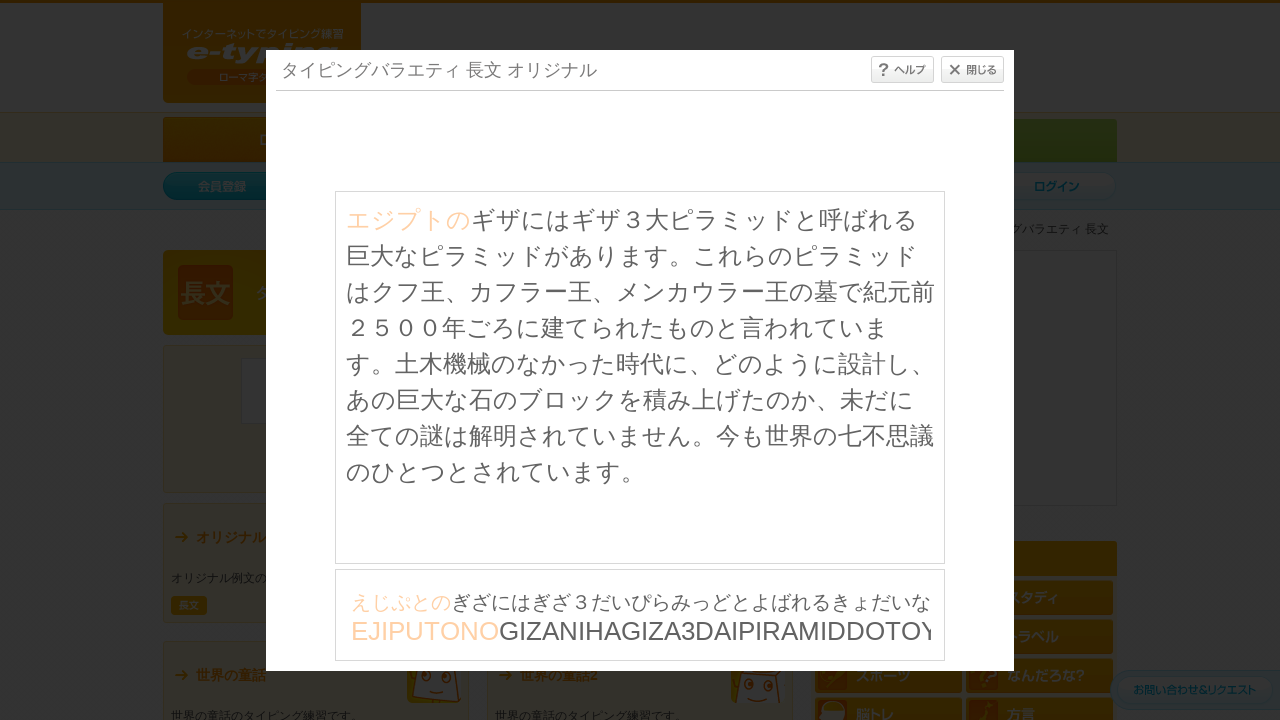

Typed character: 'G' on #typing_content >> internal:control=enter-frame >> body
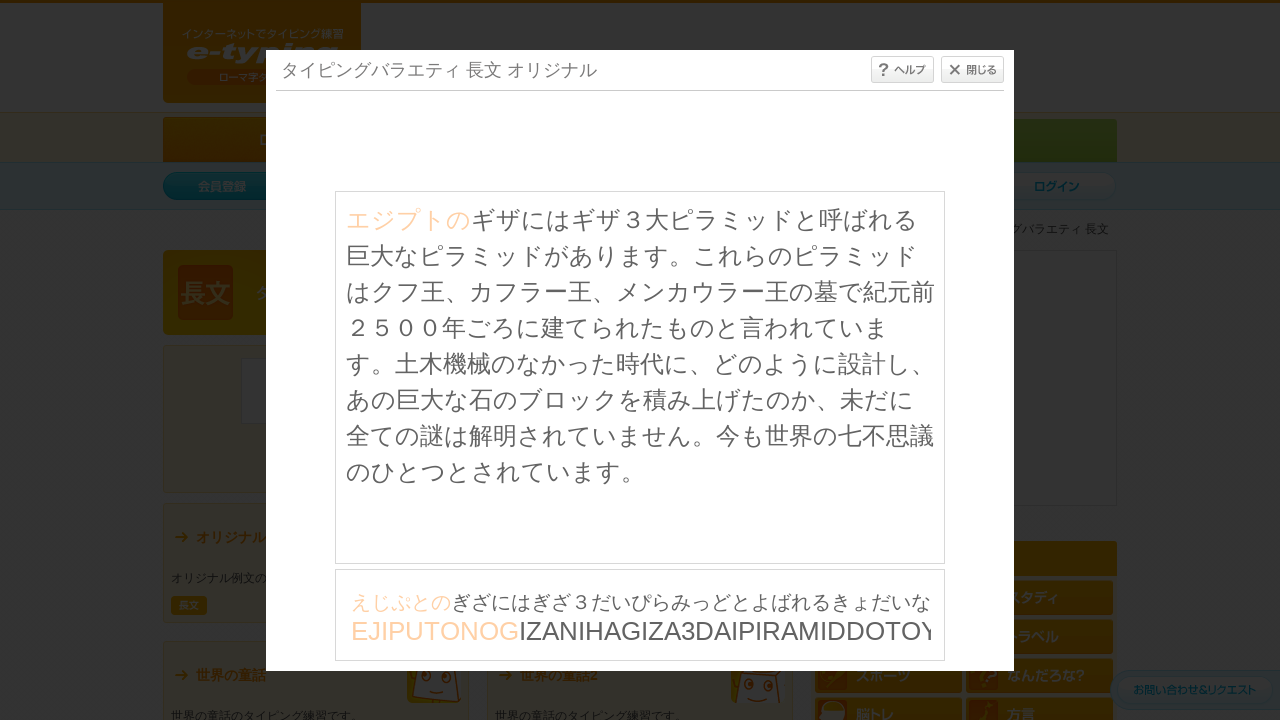

Waited 30ms between character inputs
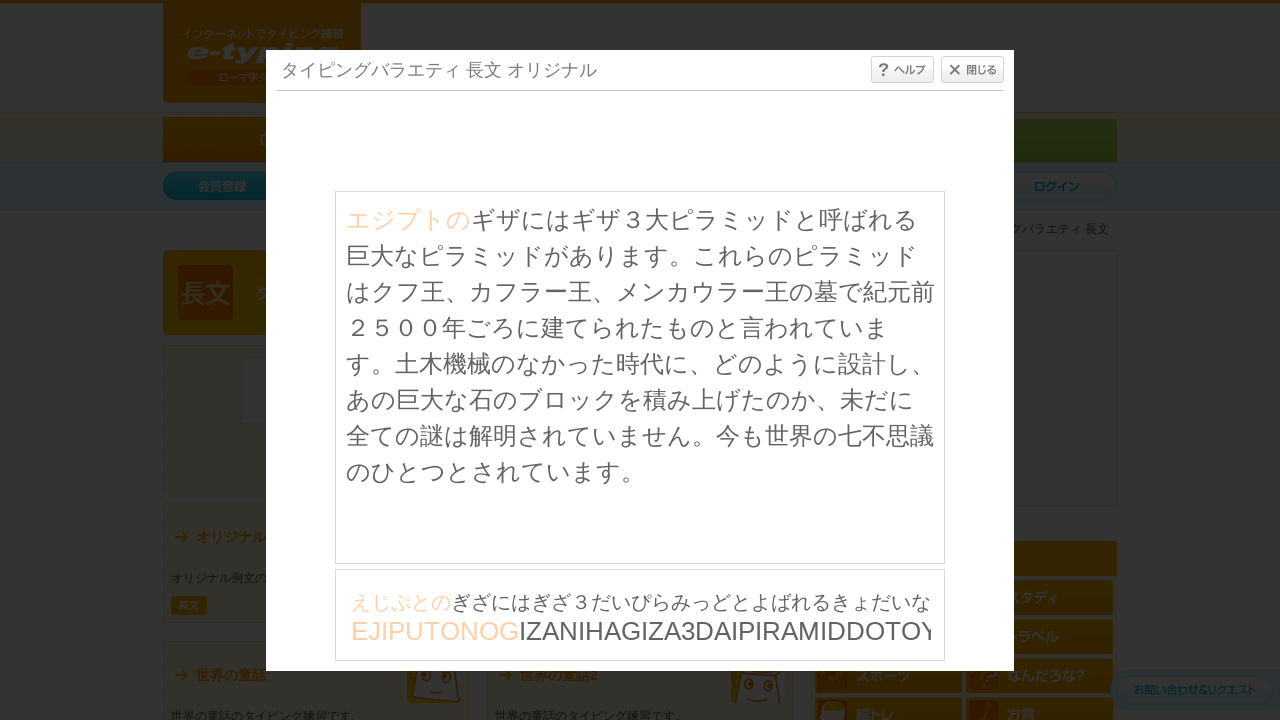

Typed character: 'I' on #typing_content >> internal:control=enter-frame >> body
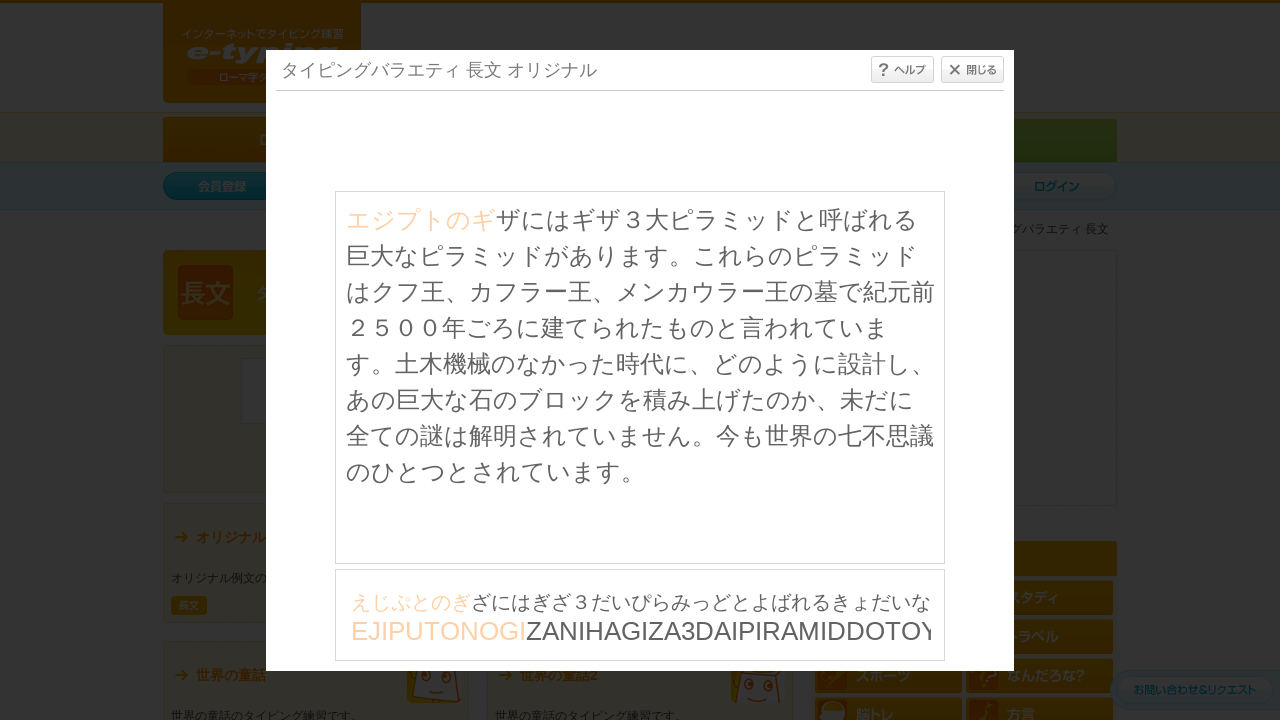

Waited 30ms between character inputs
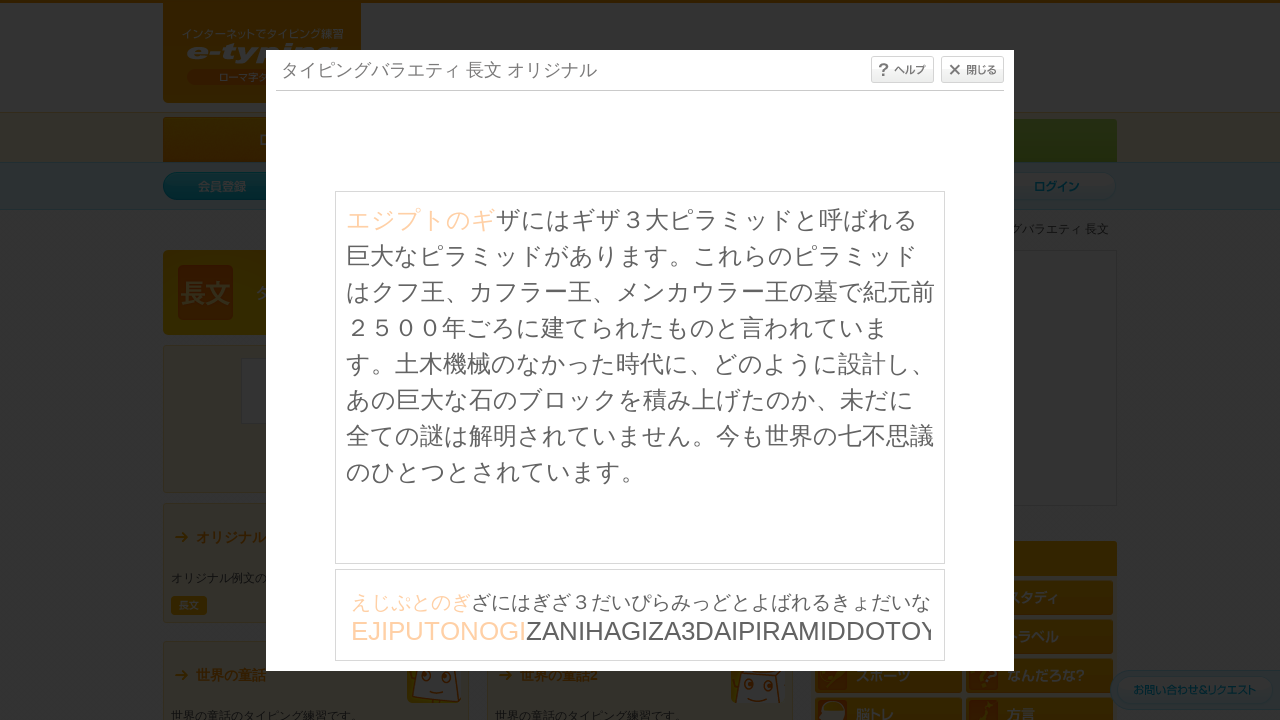

Typed character: 'Z' on #typing_content >> internal:control=enter-frame >> body
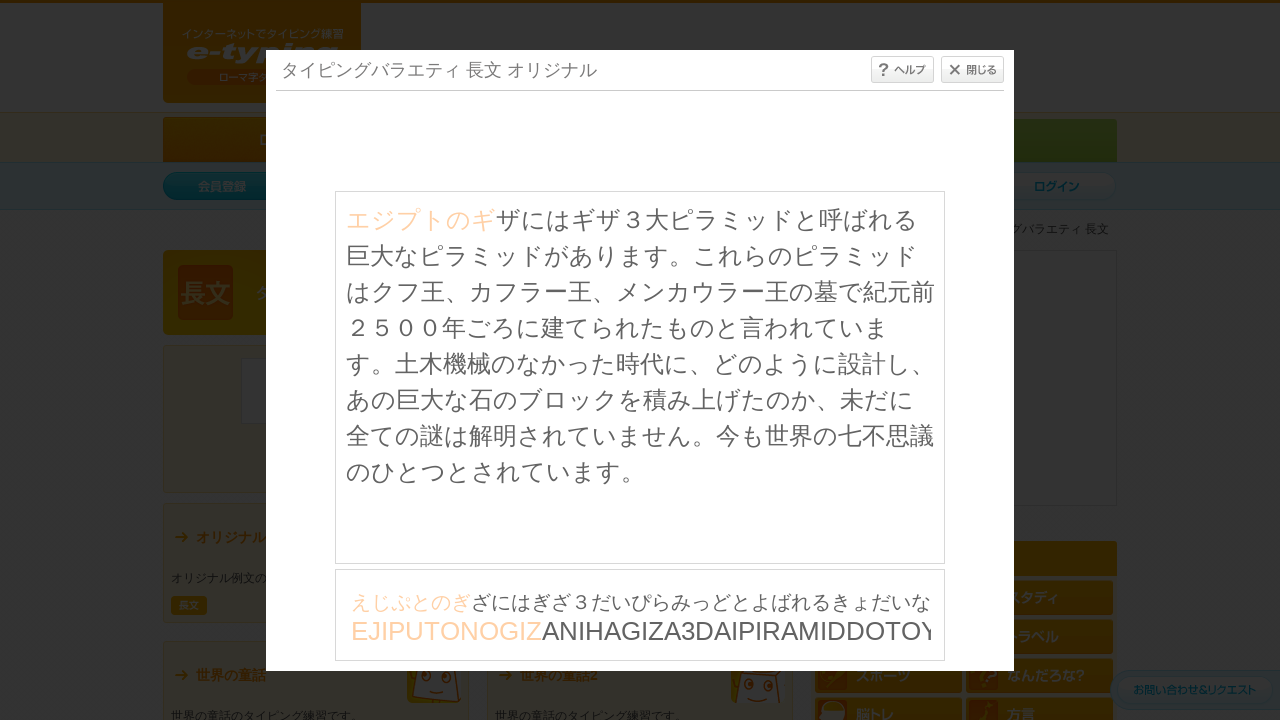

Waited 30ms between character inputs
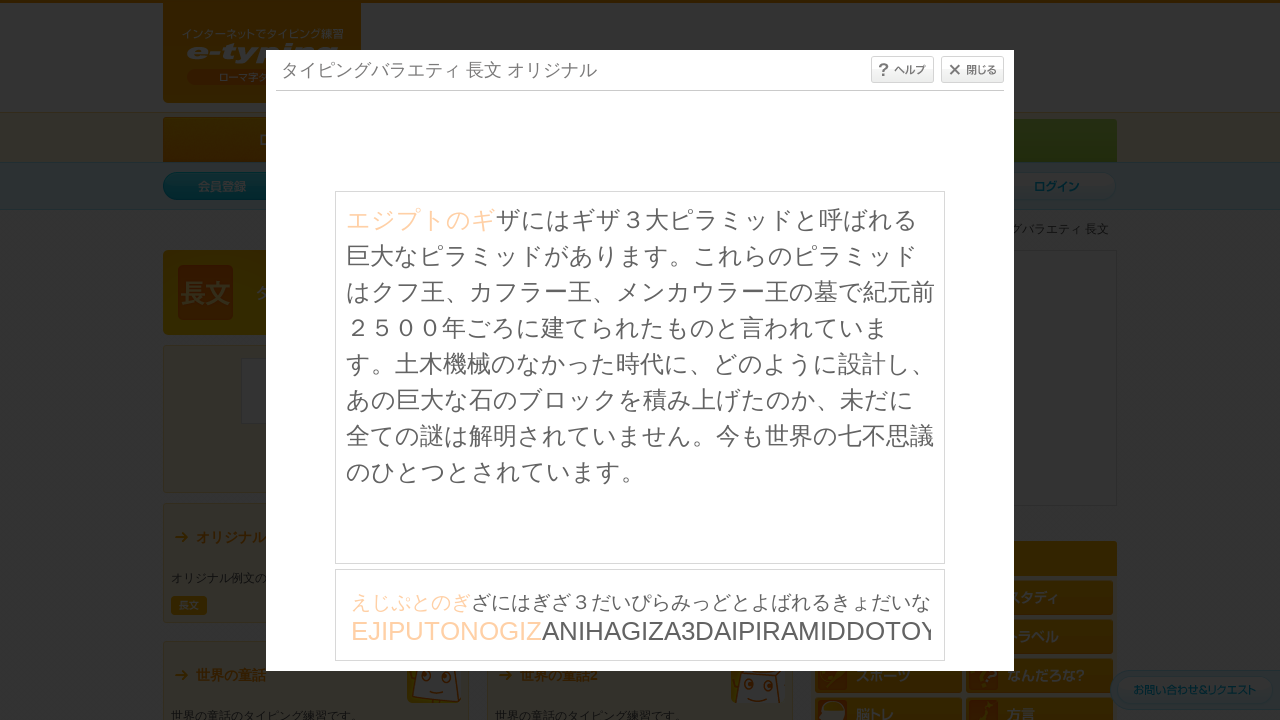

Typed character: 'A' on #typing_content >> internal:control=enter-frame >> body
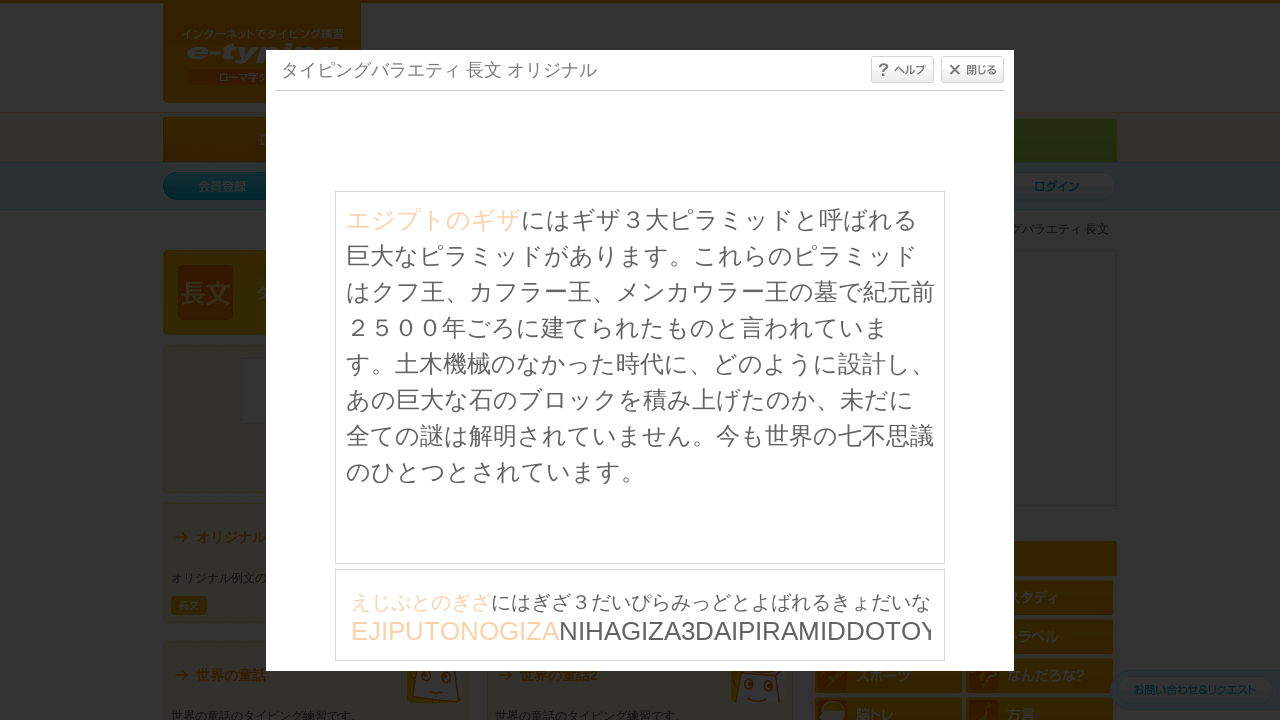

Waited 30ms between character inputs
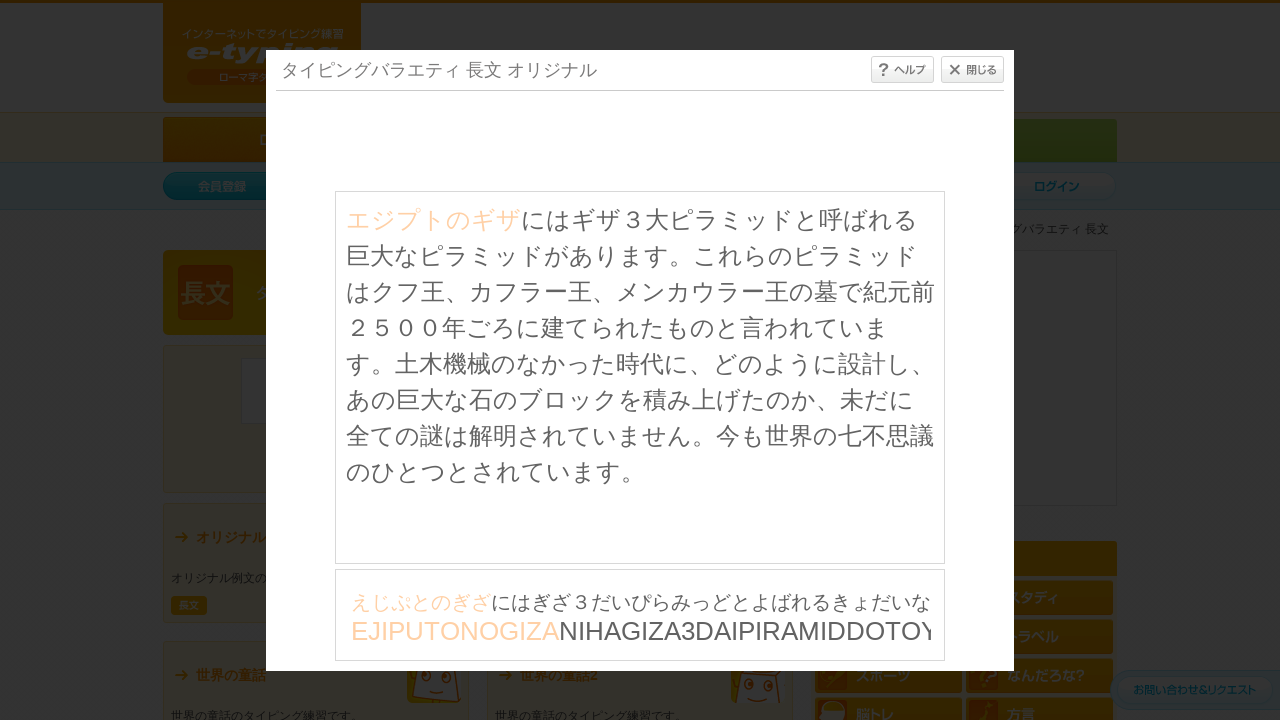

Typed character: 'N' on #typing_content >> internal:control=enter-frame >> body
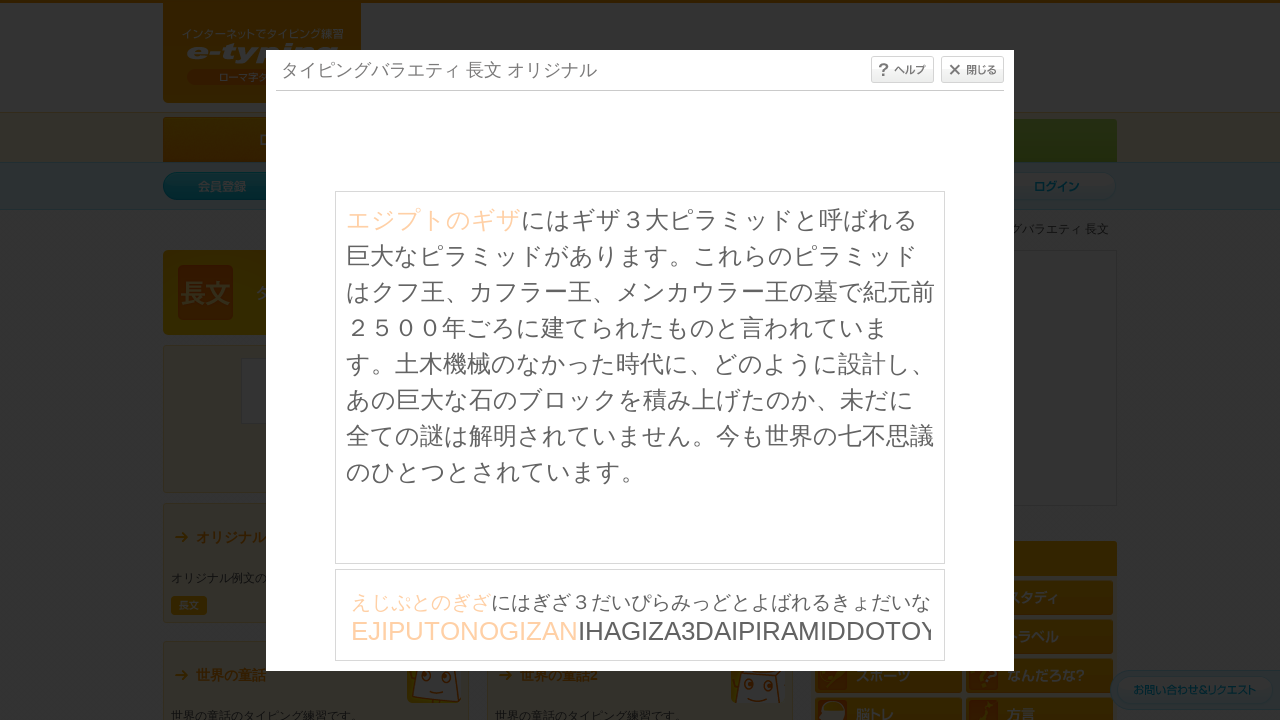

Waited 30ms between character inputs
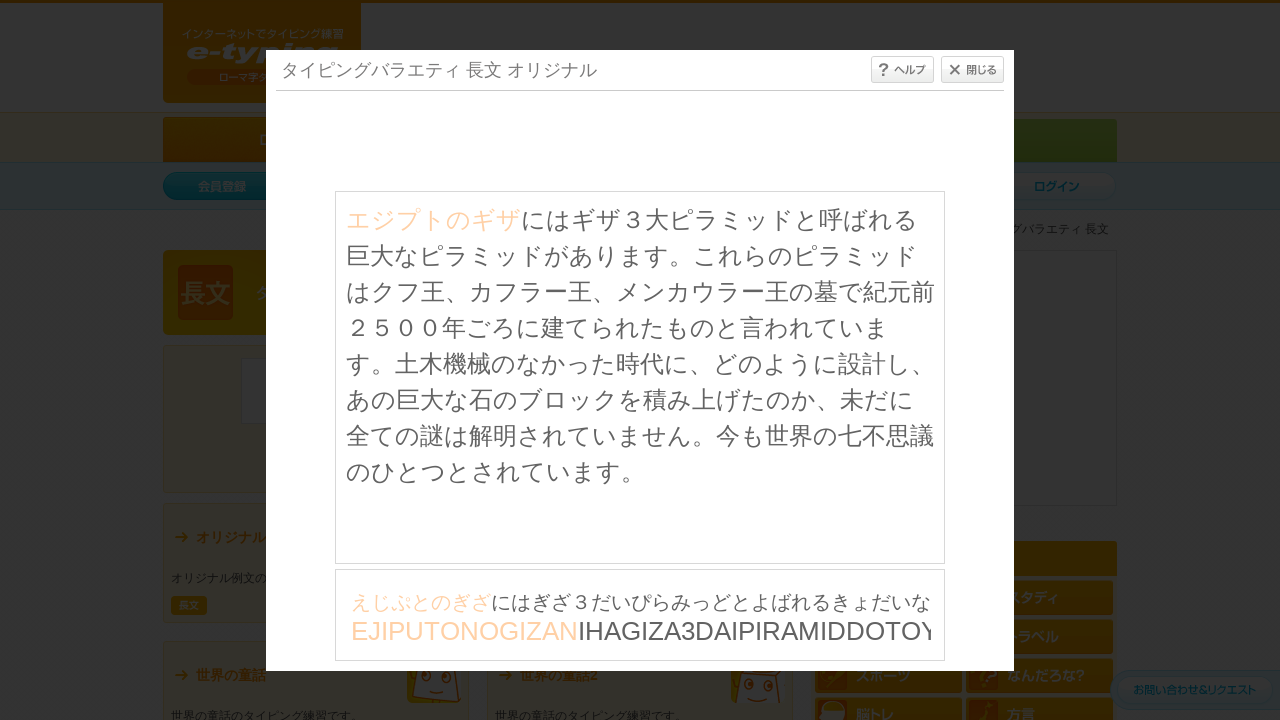

Typed character: 'I' on #typing_content >> internal:control=enter-frame >> body
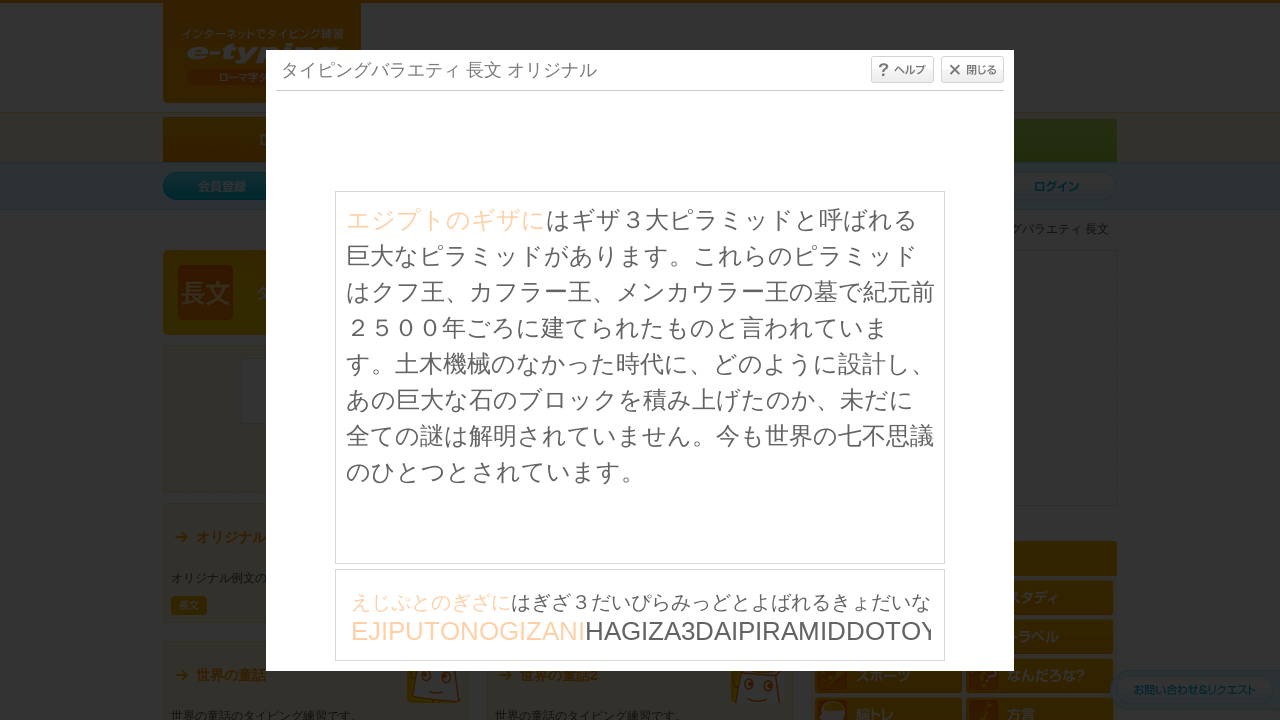

Waited 30ms between character inputs
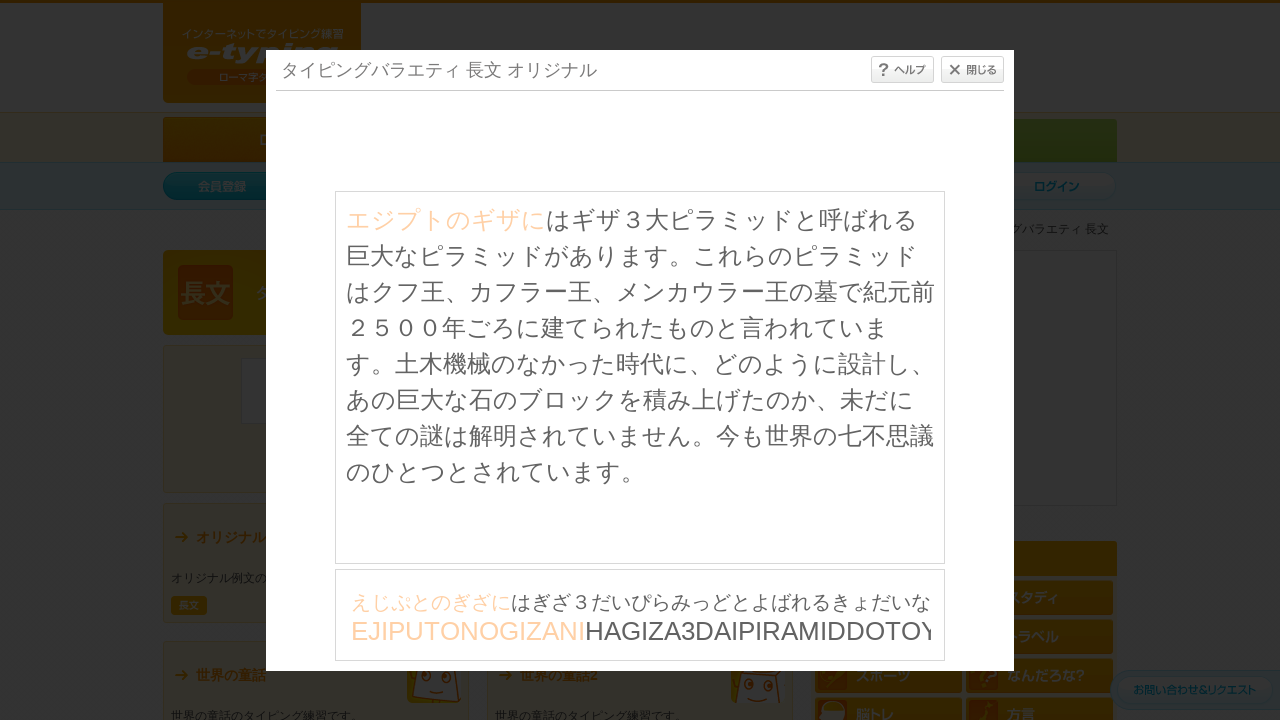

Typed character: 'H' on #typing_content >> internal:control=enter-frame >> body
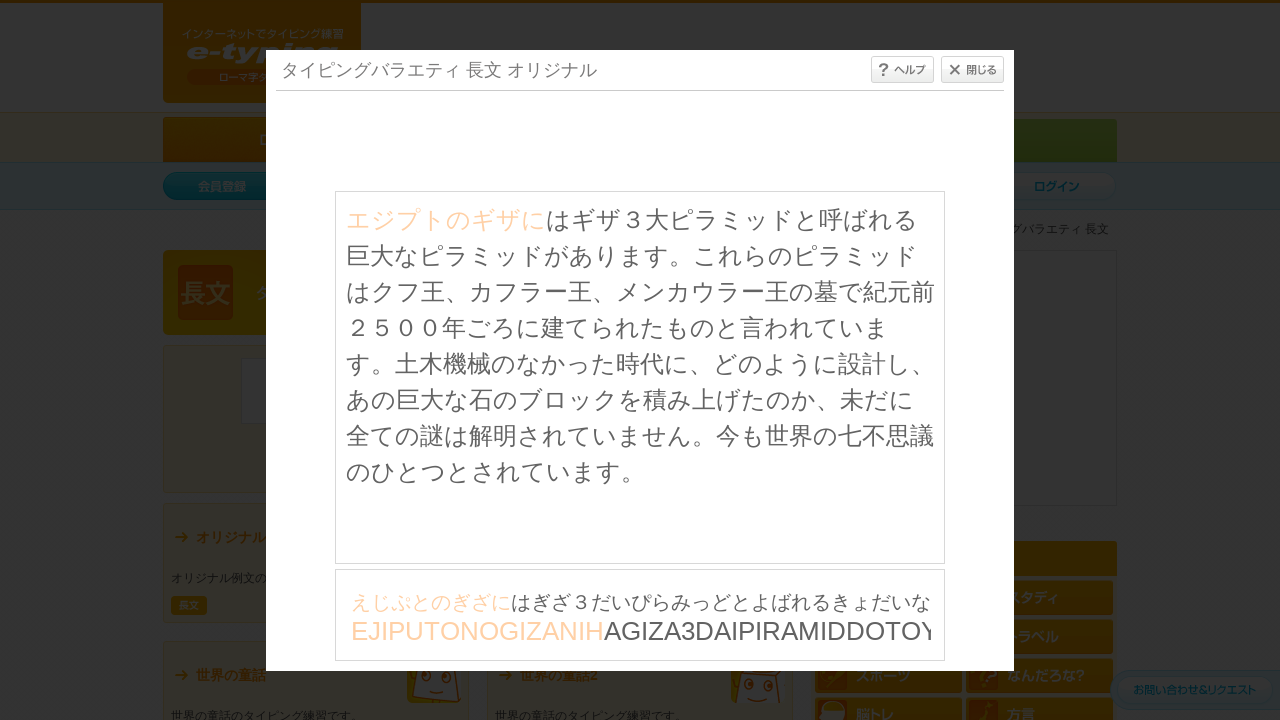

Waited 30ms between character inputs
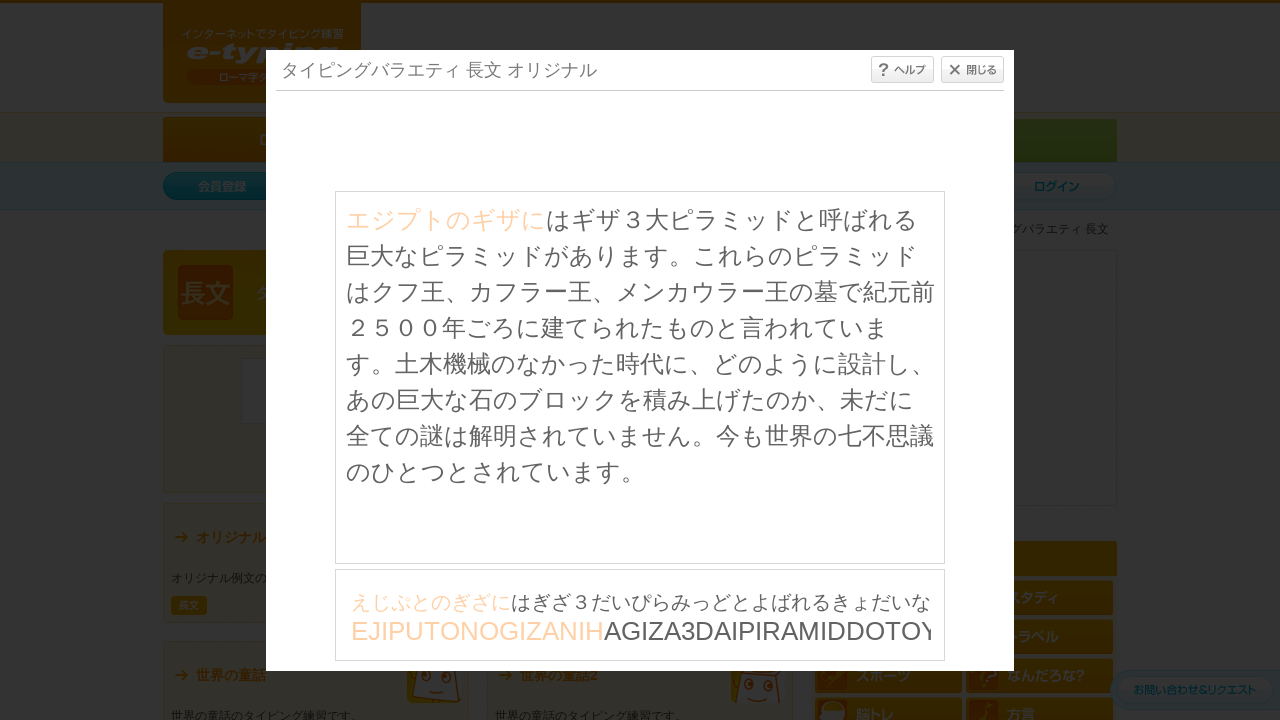

Typed character: 'A' on #typing_content >> internal:control=enter-frame >> body
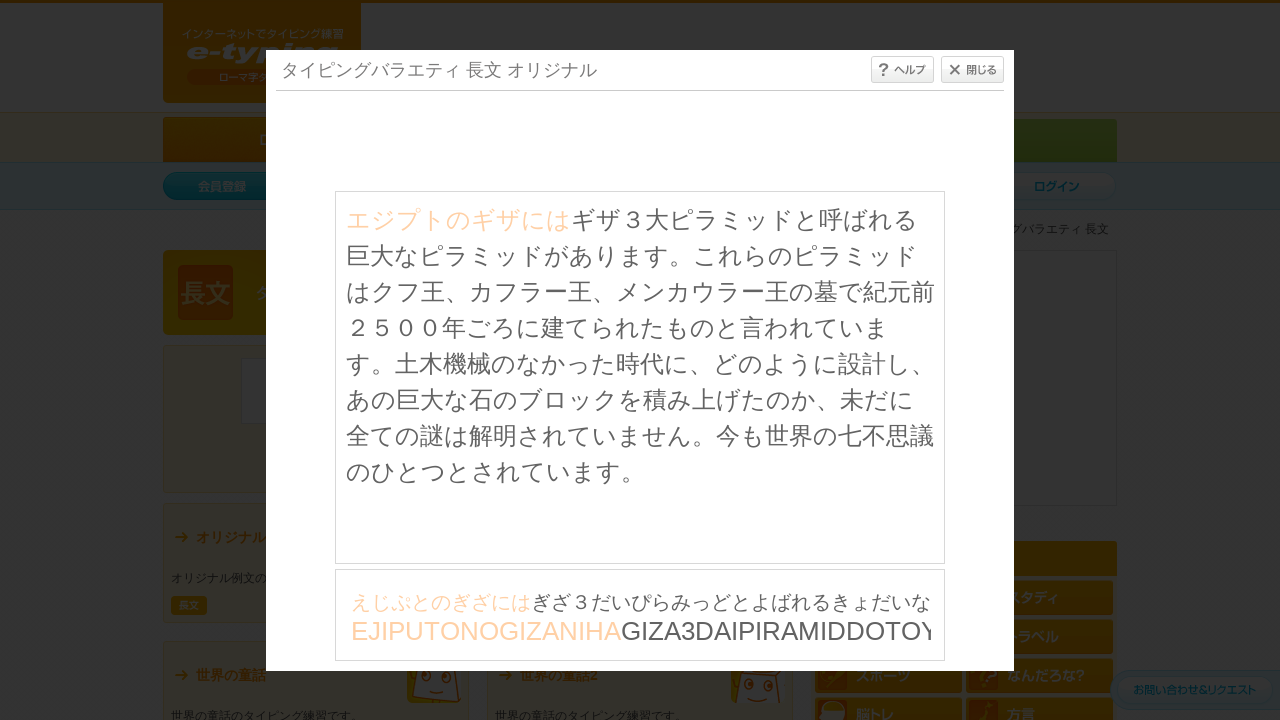

Waited 30ms between character inputs
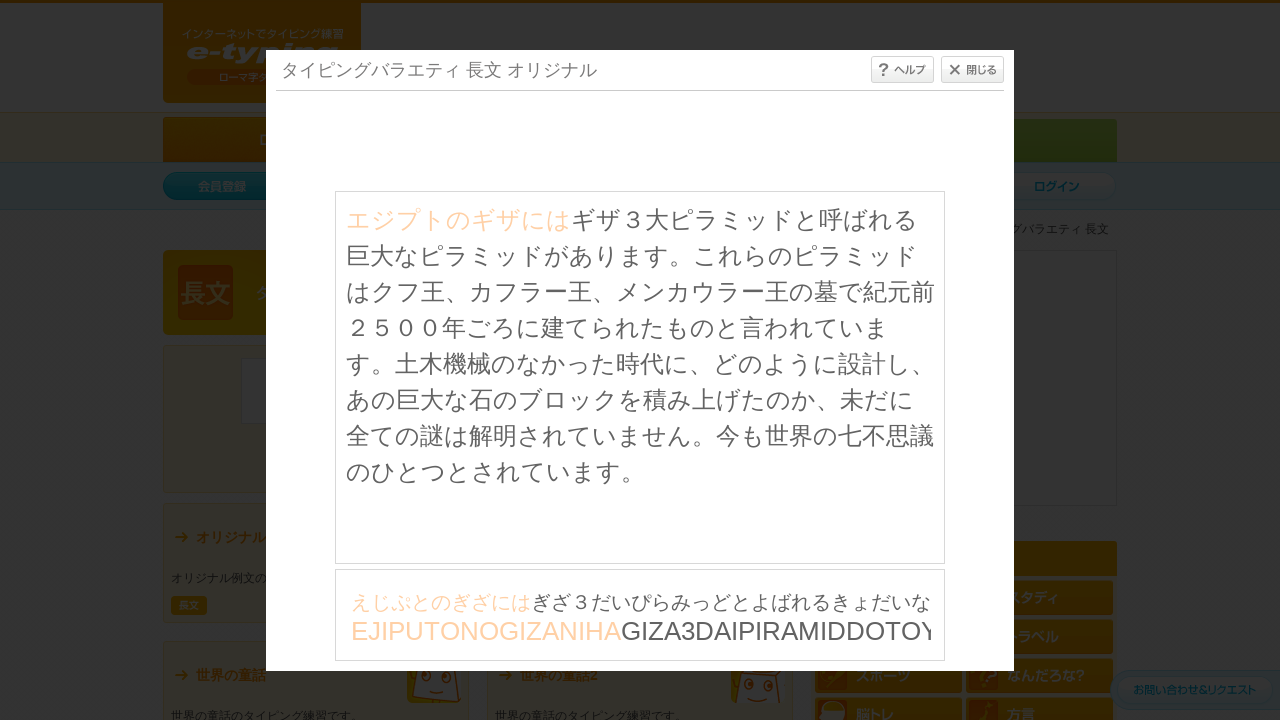

Typed character: 'G' on #typing_content >> internal:control=enter-frame >> body
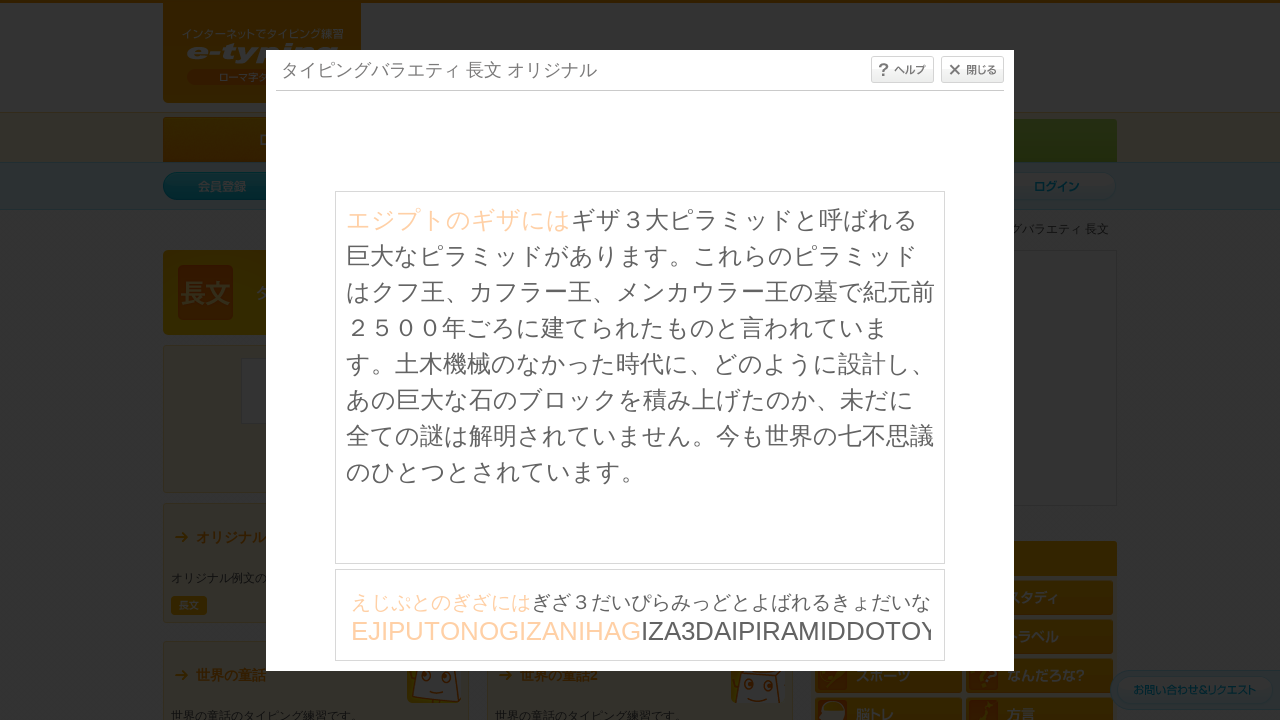

Waited 30ms between character inputs
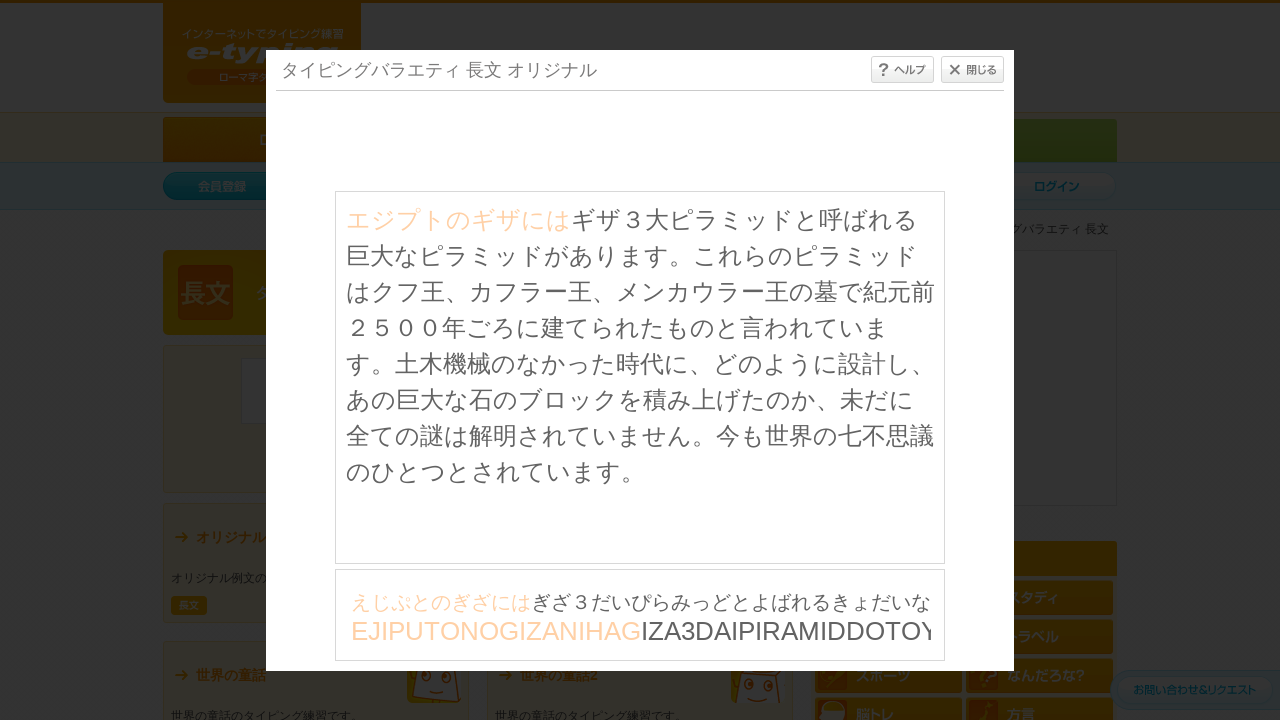

Typed character: 'I' on #typing_content >> internal:control=enter-frame >> body
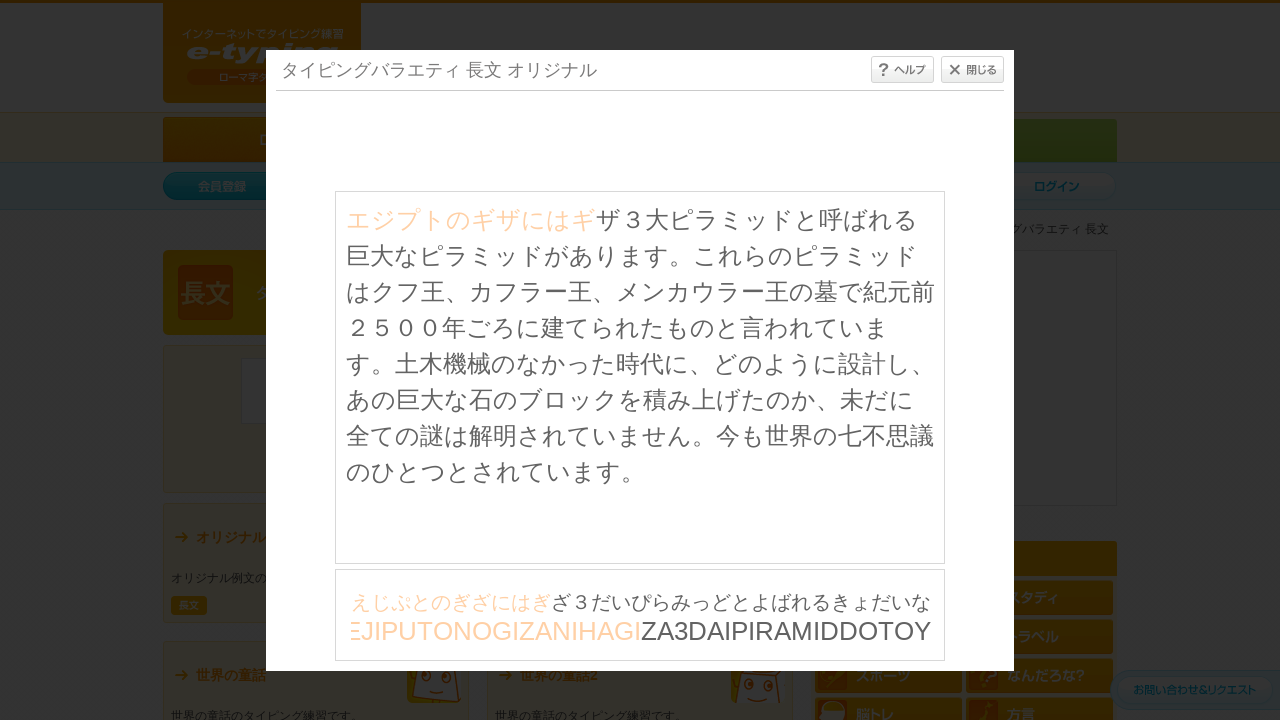

Waited 30ms between character inputs
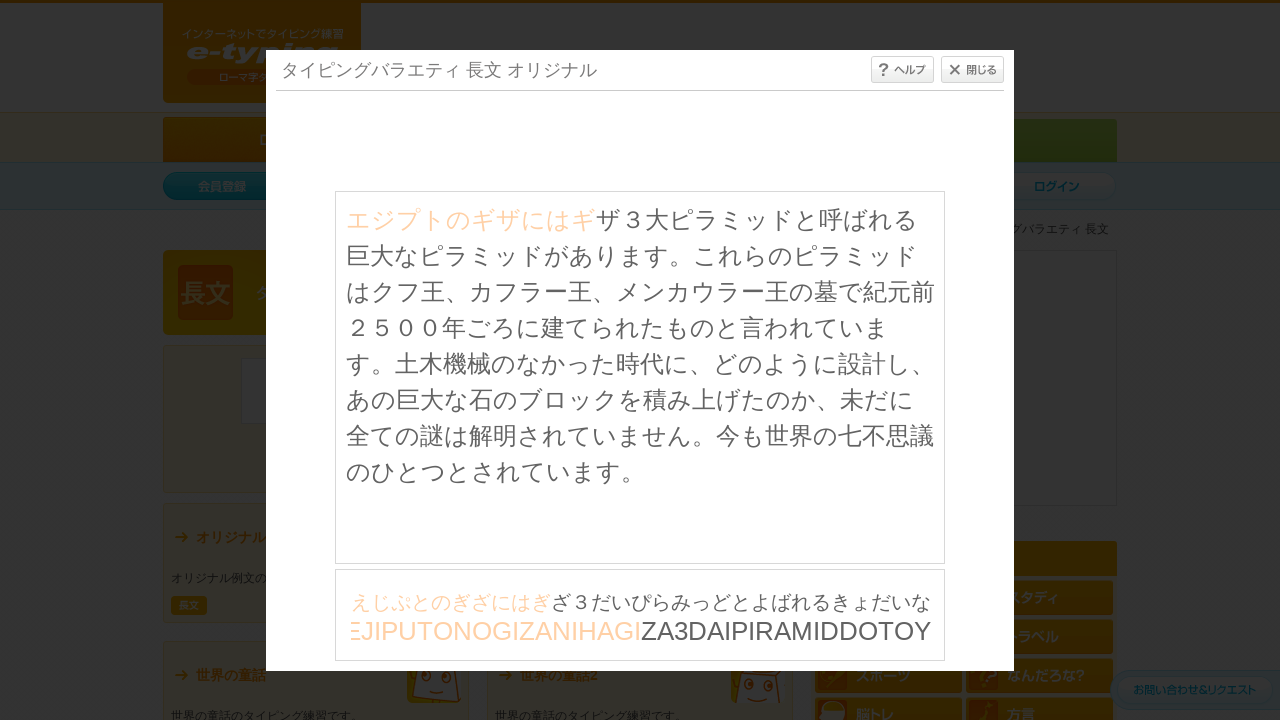

Typed character: 'Z' on #typing_content >> internal:control=enter-frame >> body
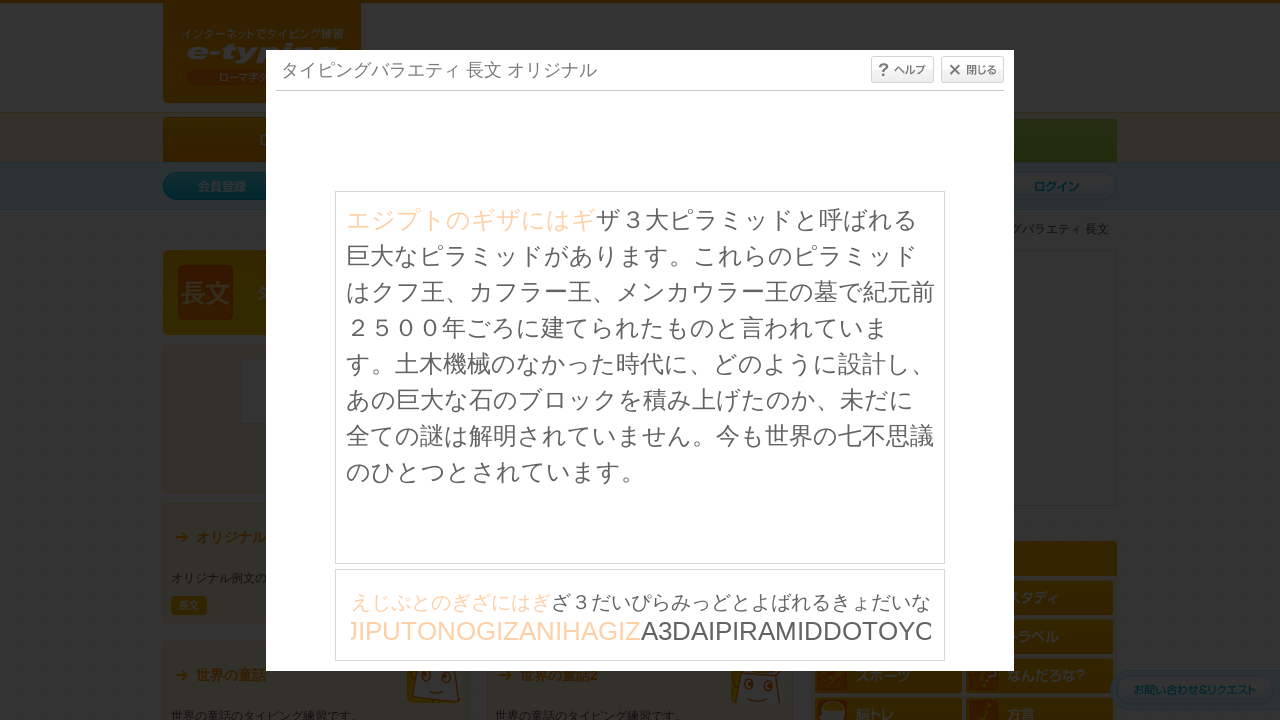

Waited 30ms between character inputs
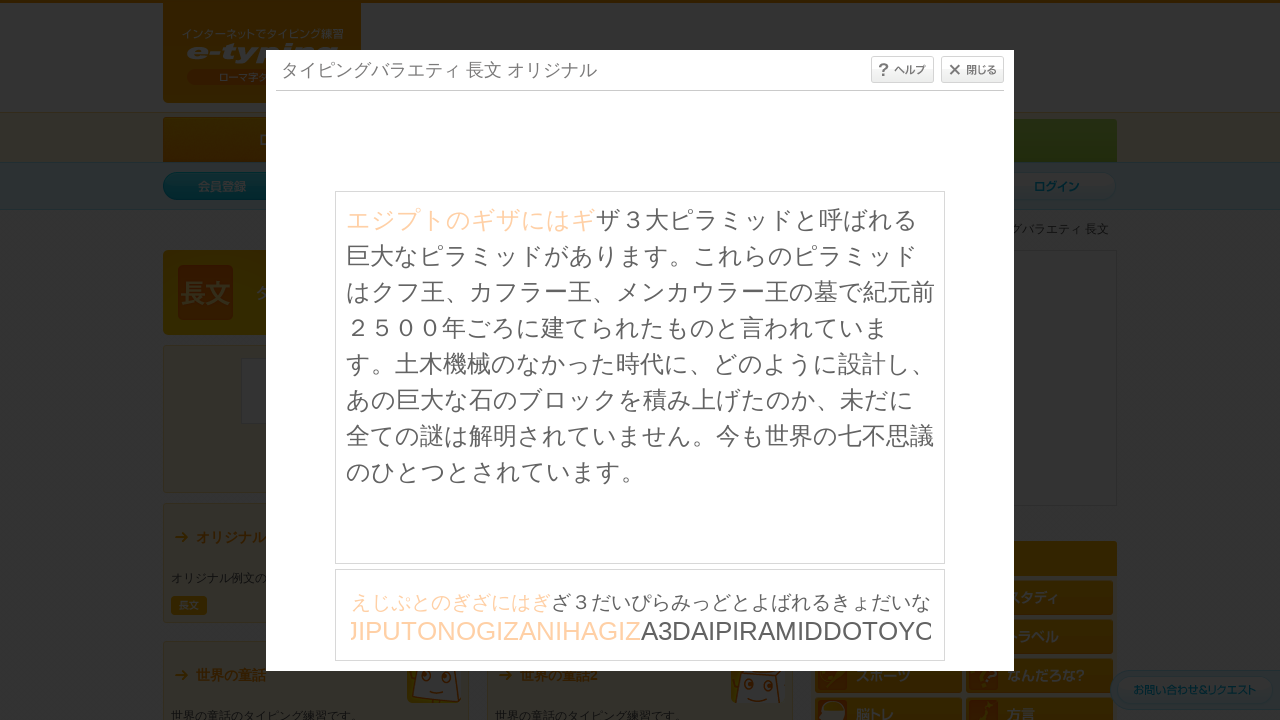

Typed character: 'A' on #typing_content >> internal:control=enter-frame >> body
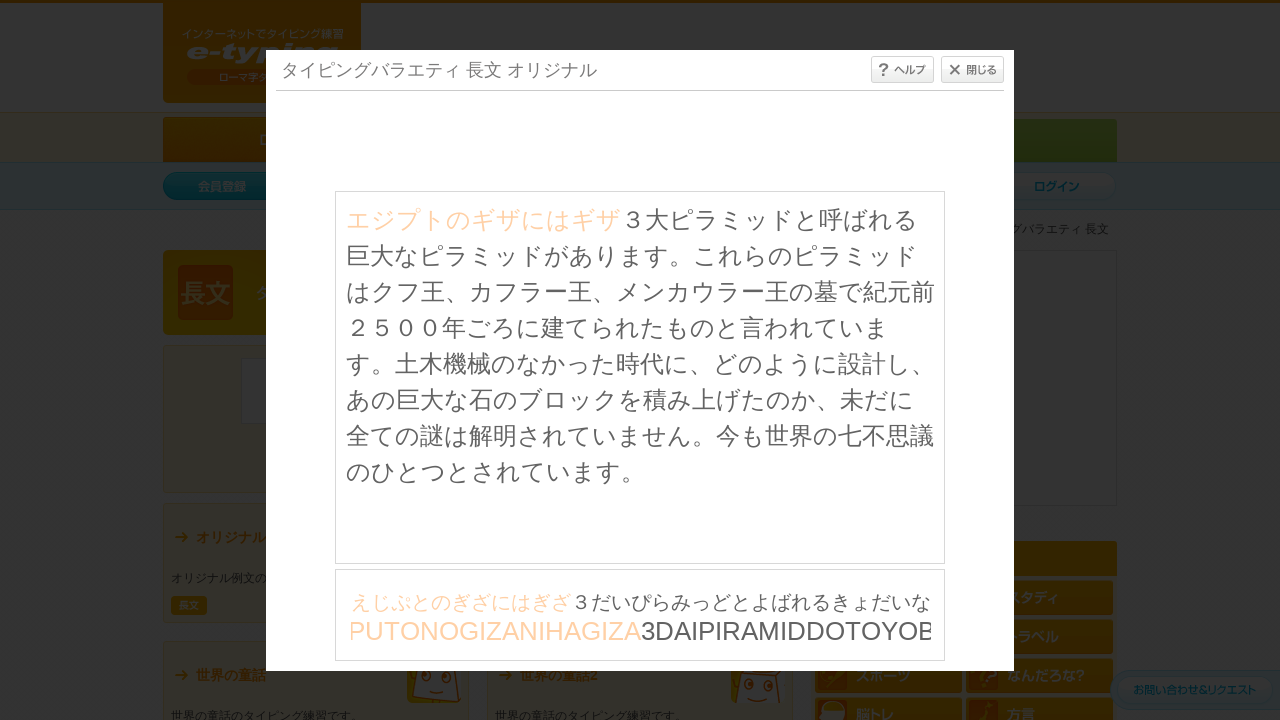

Waited 30ms between character inputs
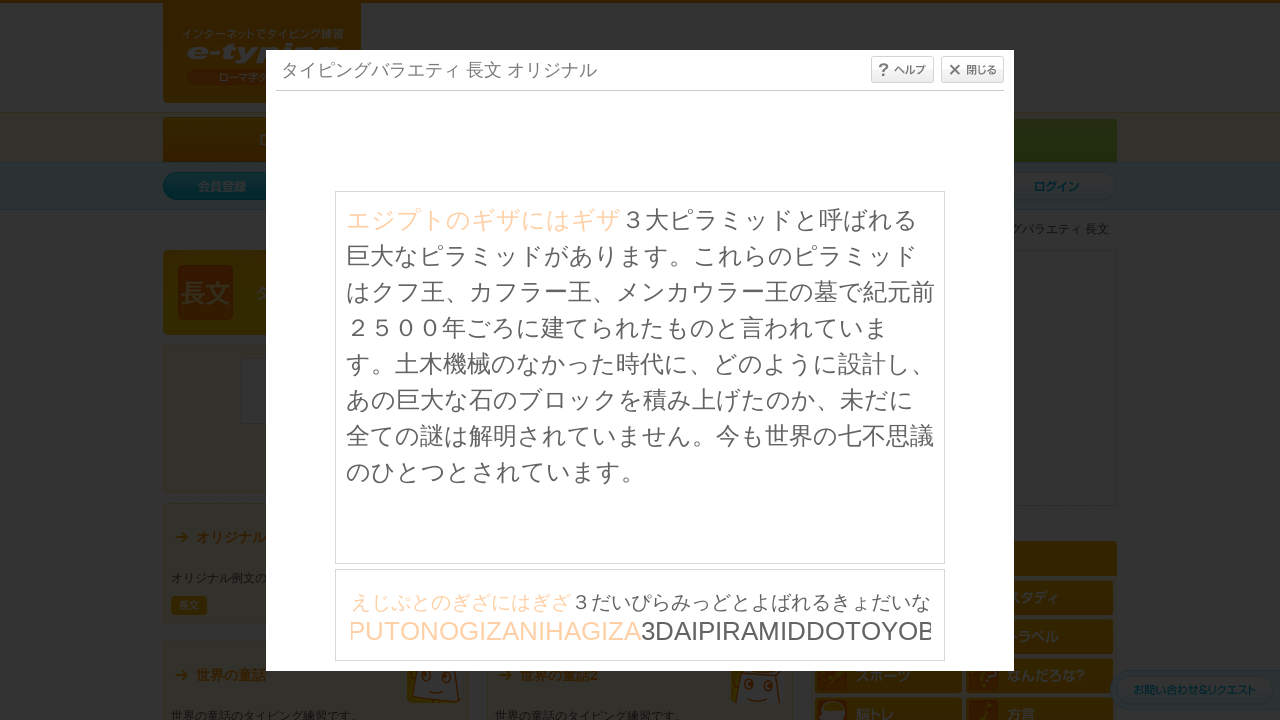

Typed character: '3' on #typing_content >> internal:control=enter-frame >> body
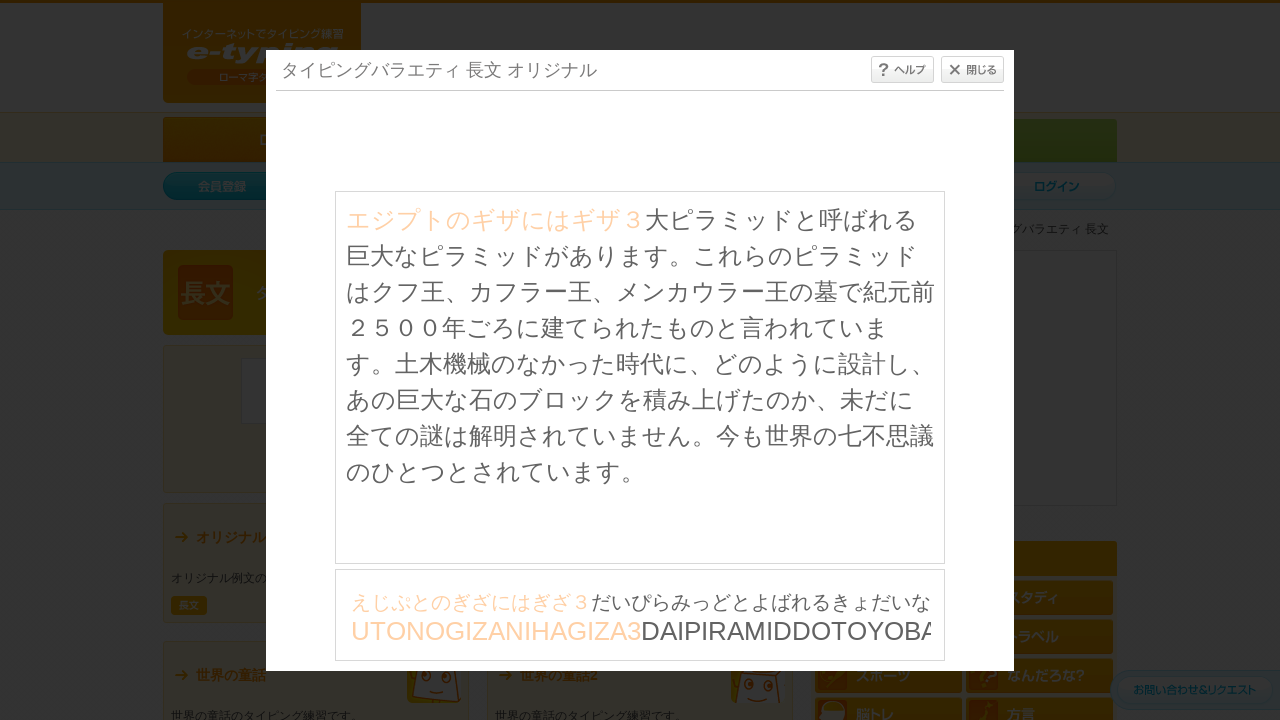

Waited 30ms between character inputs
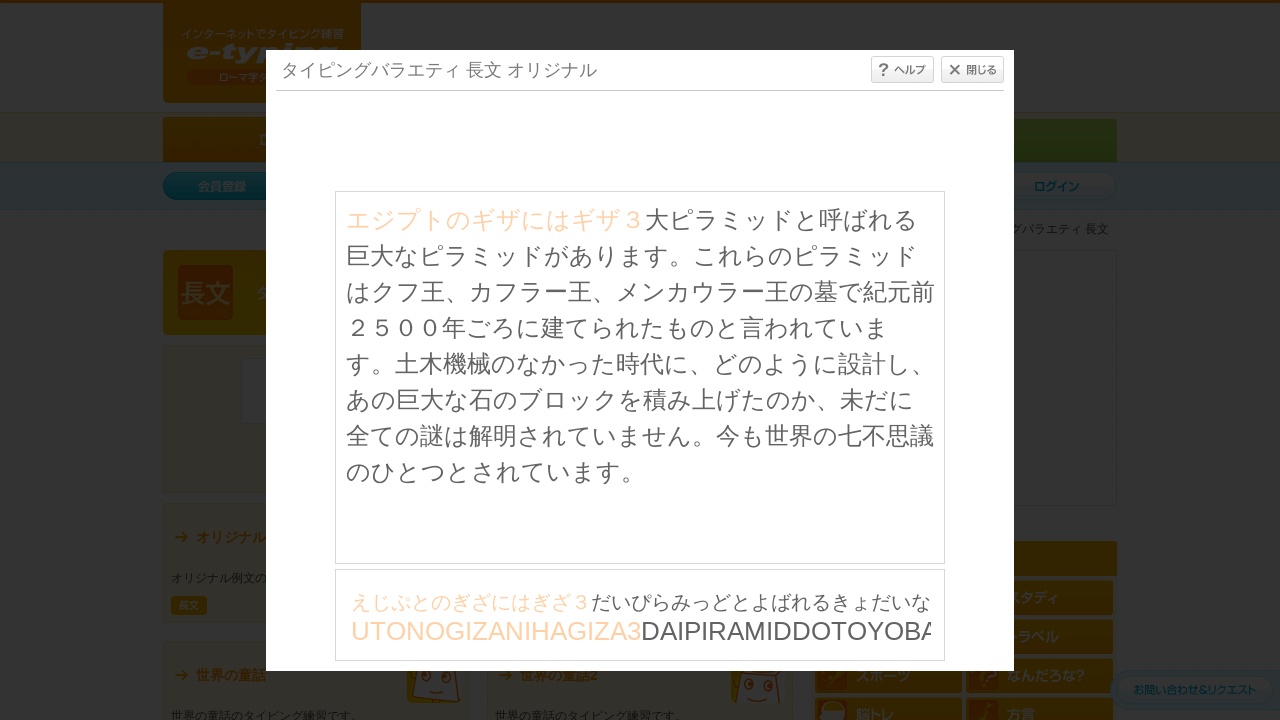

Typed character: 'D' on #typing_content >> internal:control=enter-frame >> body
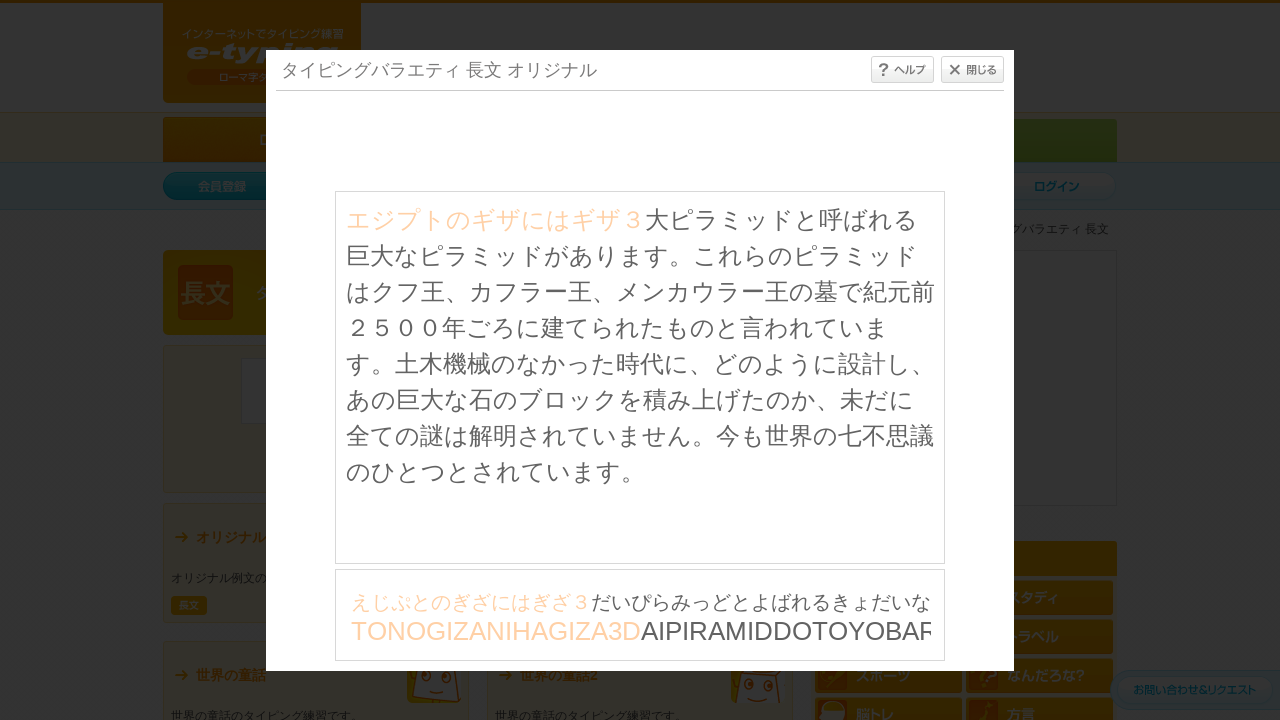

Waited 30ms between character inputs
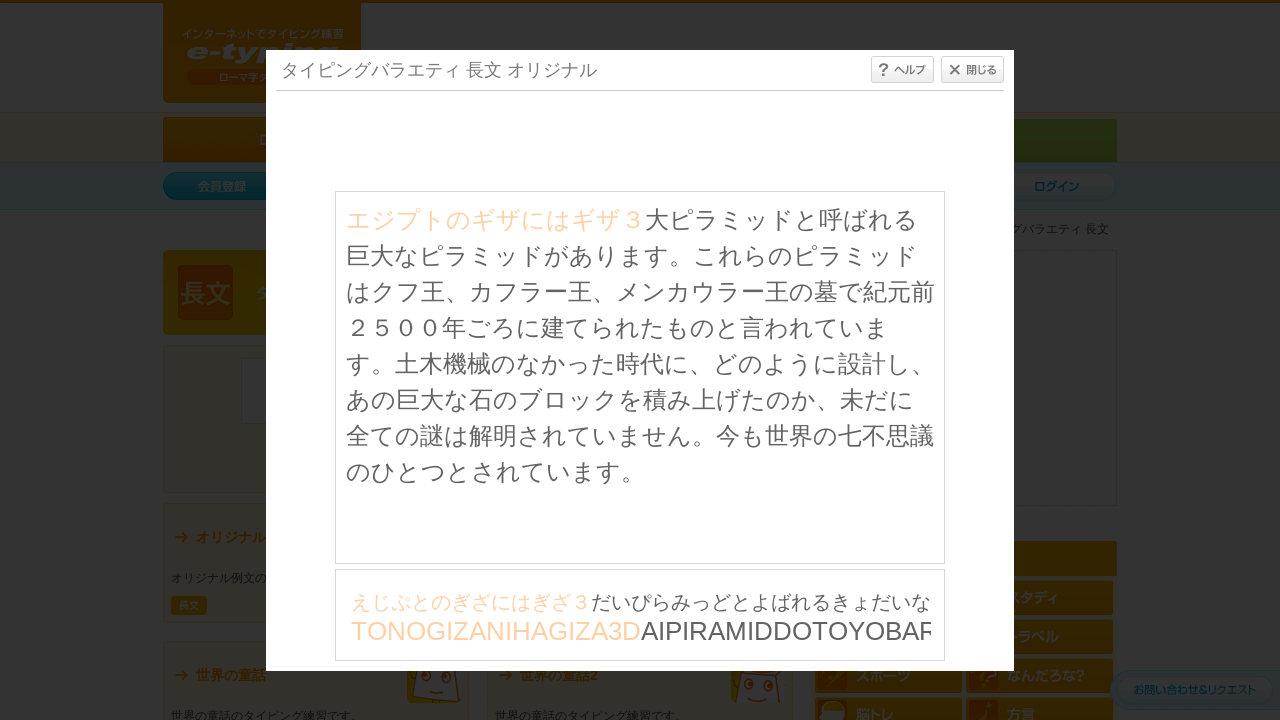

Typed character: 'A' on #typing_content >> internal:control=enter-frame >> body
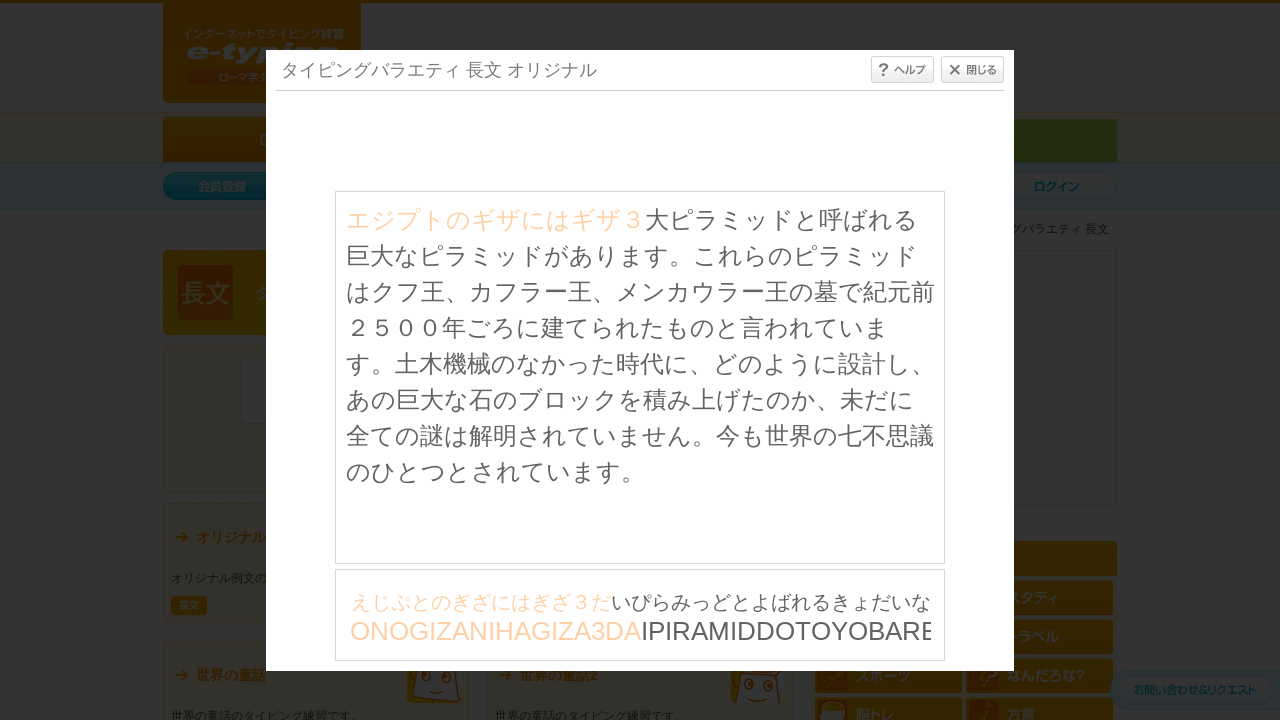

Waited 30ms between character inputs
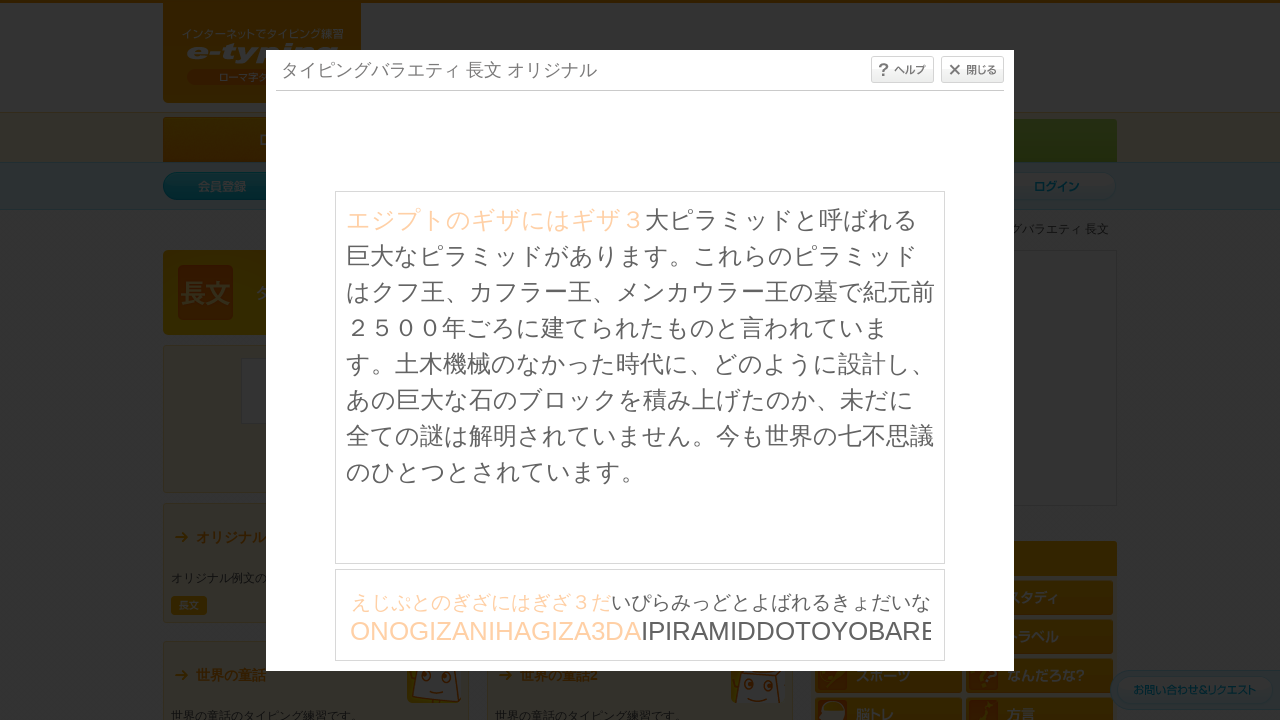

Typed character: 'I' on #typing_content >> internal:control=enter-frame >> body
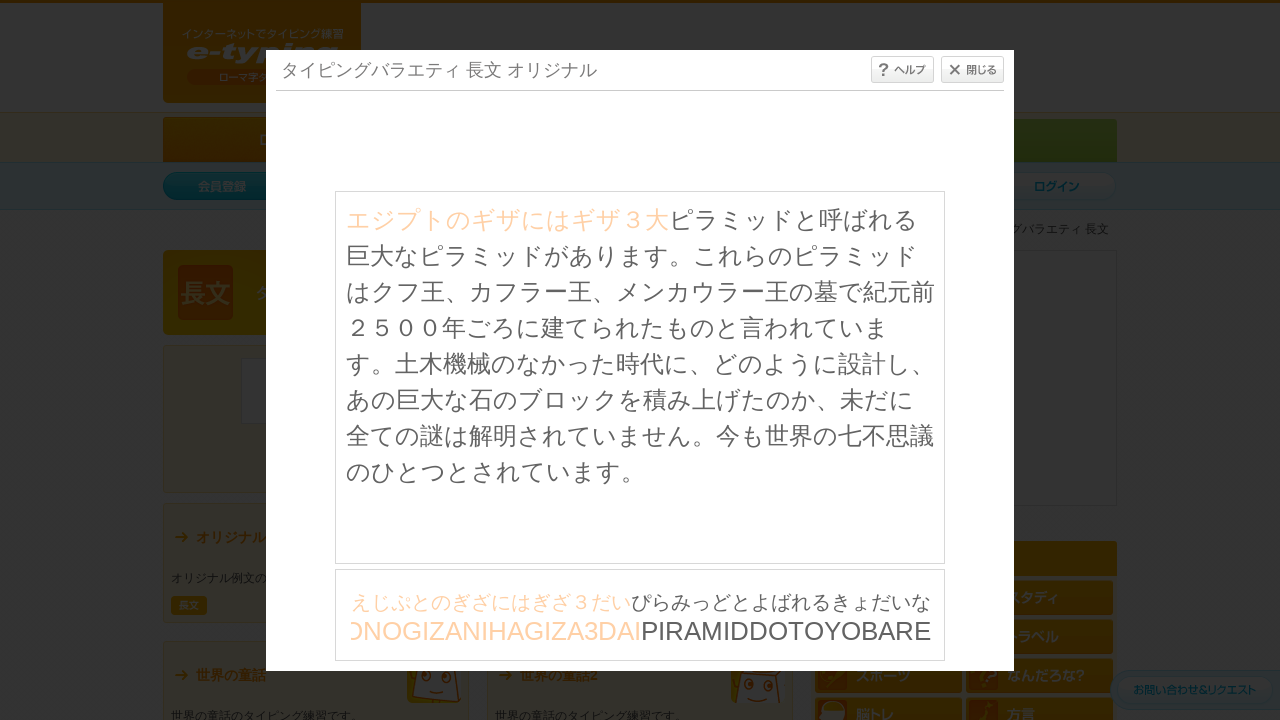

Waited 30ms between character inputs
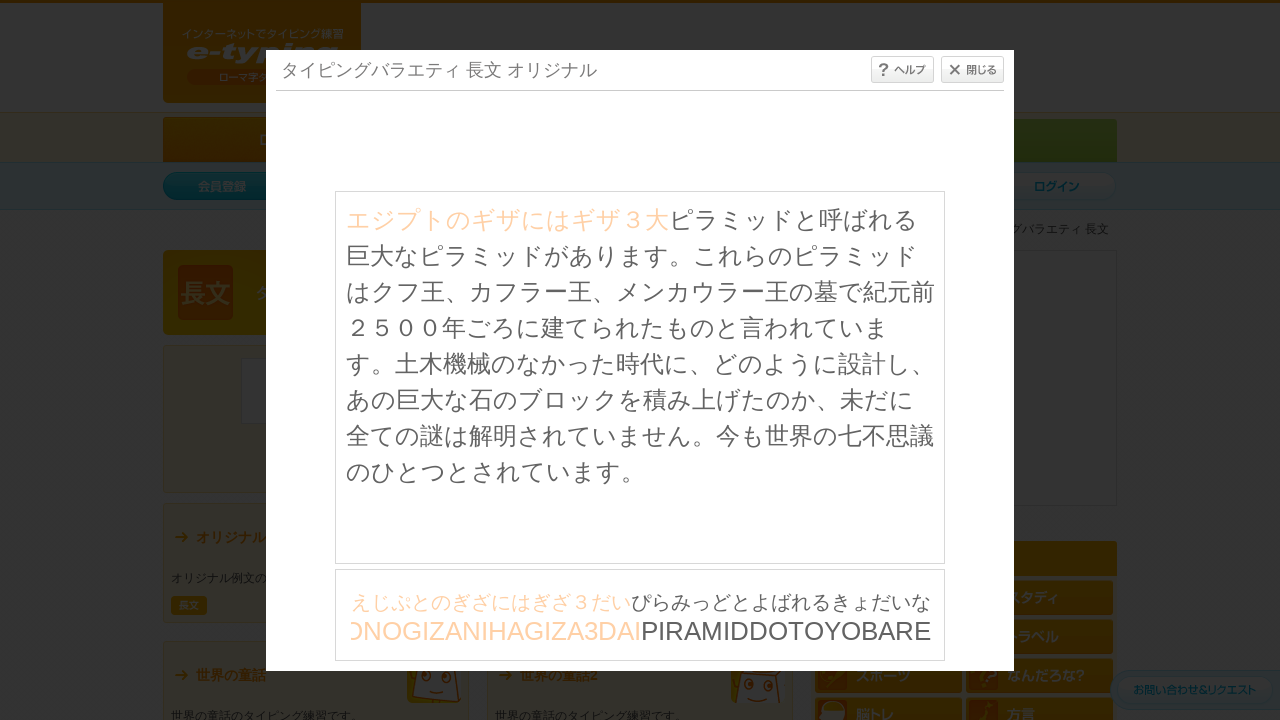

Typed character: 'P' on #typing_content >> internal:control=enter-frame >> body
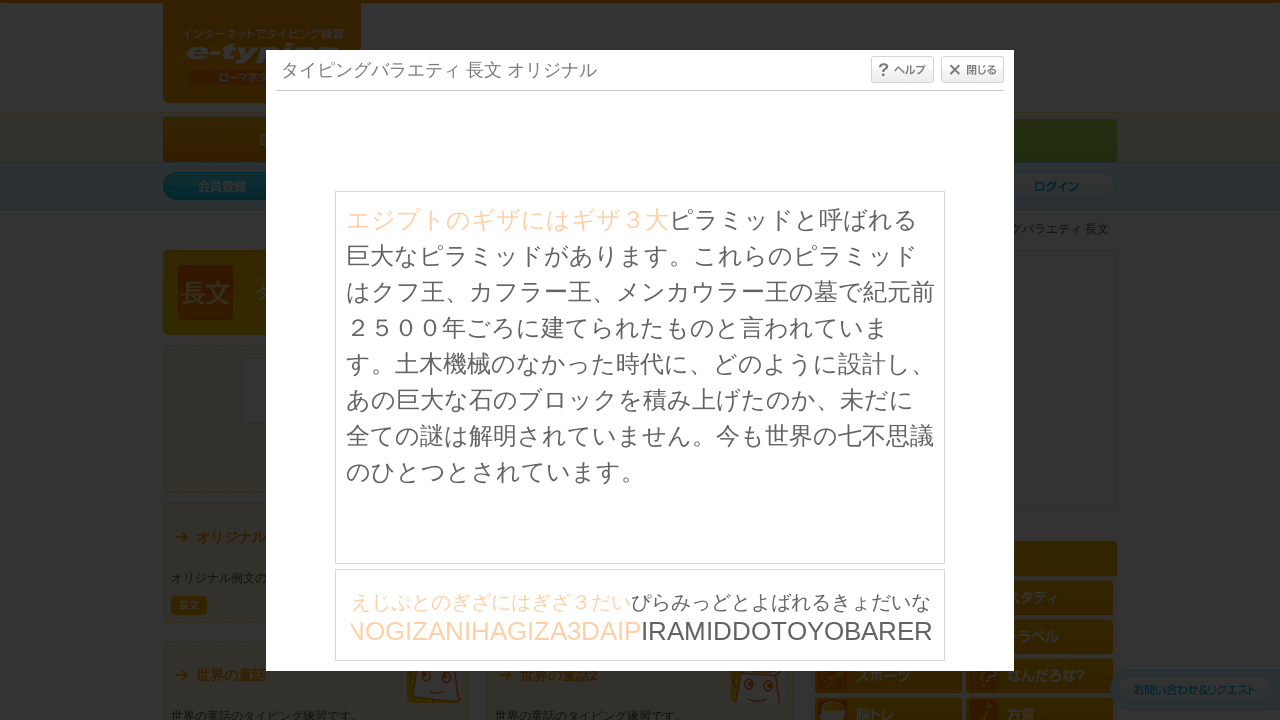

Waited 30ms between character inputs
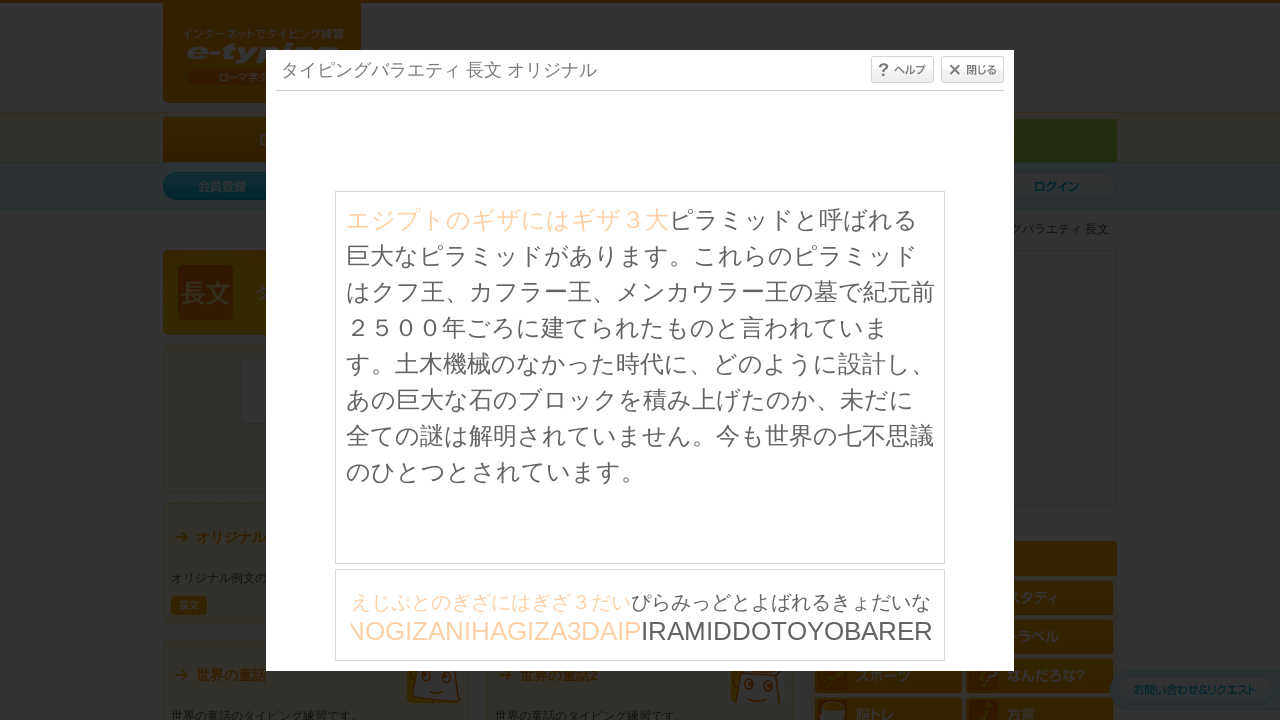

Typed character: 'I' on #typing_content >> internal:control=enter-frame >> body
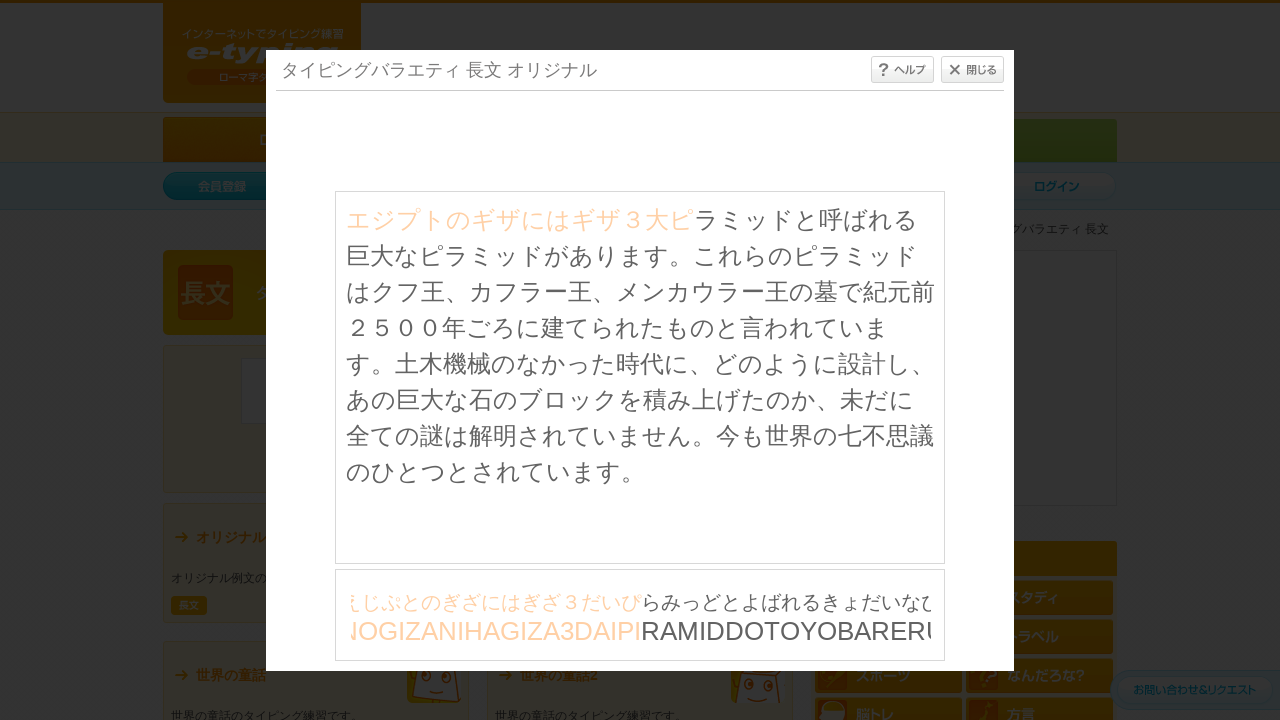

Waited 30ms between character inputs
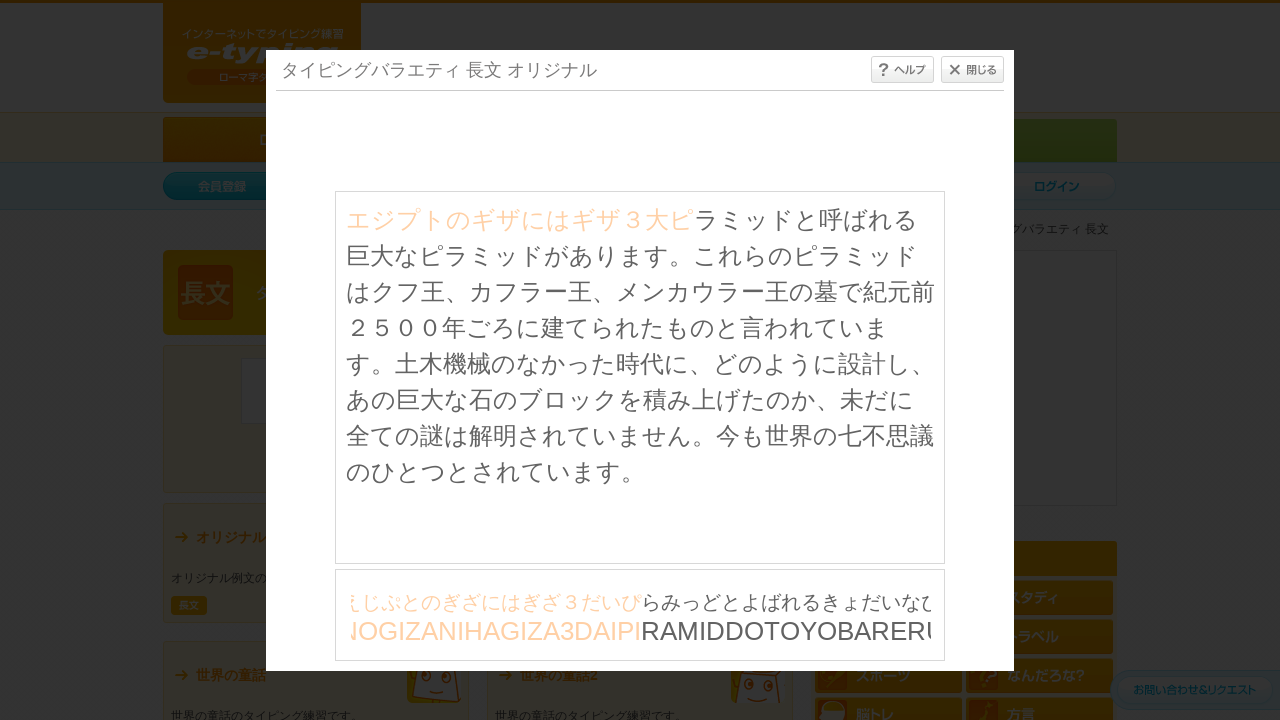

Typed character: 'R' on #typing_content >> internal:control=enter-frame >> body
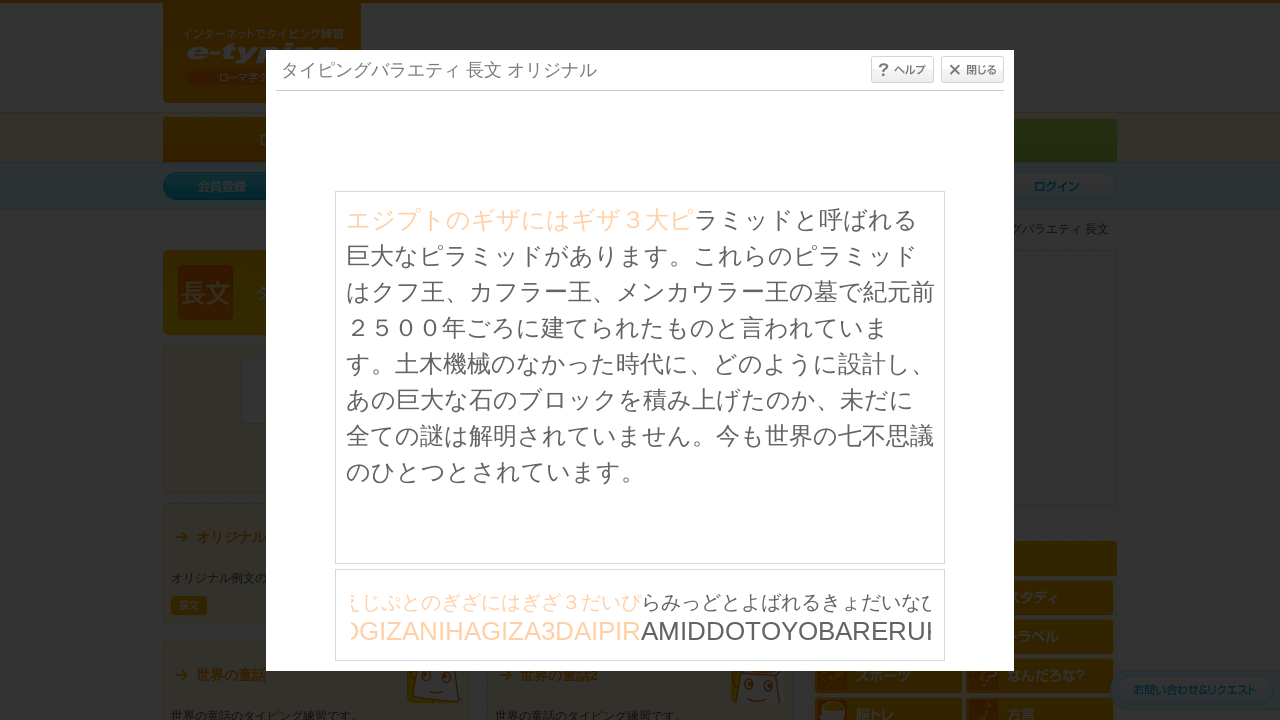

Waited 30ms between character inputs
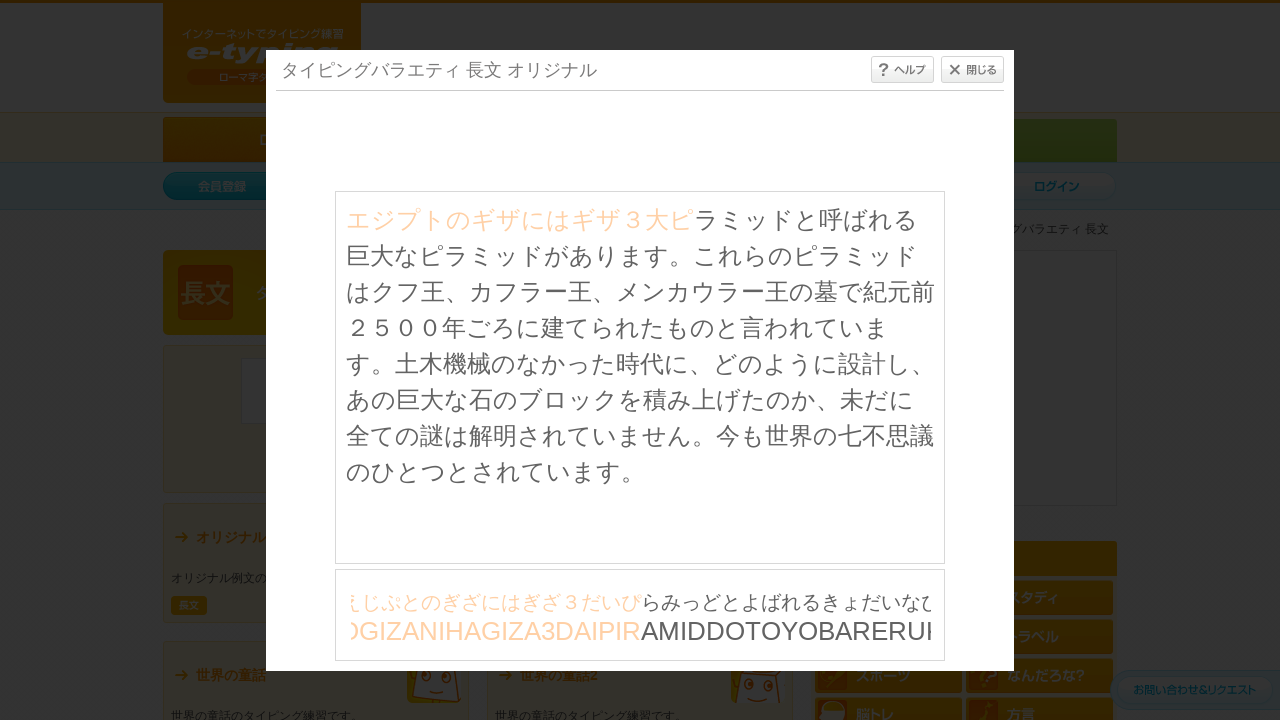

Typed character: 'A' on #typing_content >> internal:control=enter-frame >> body
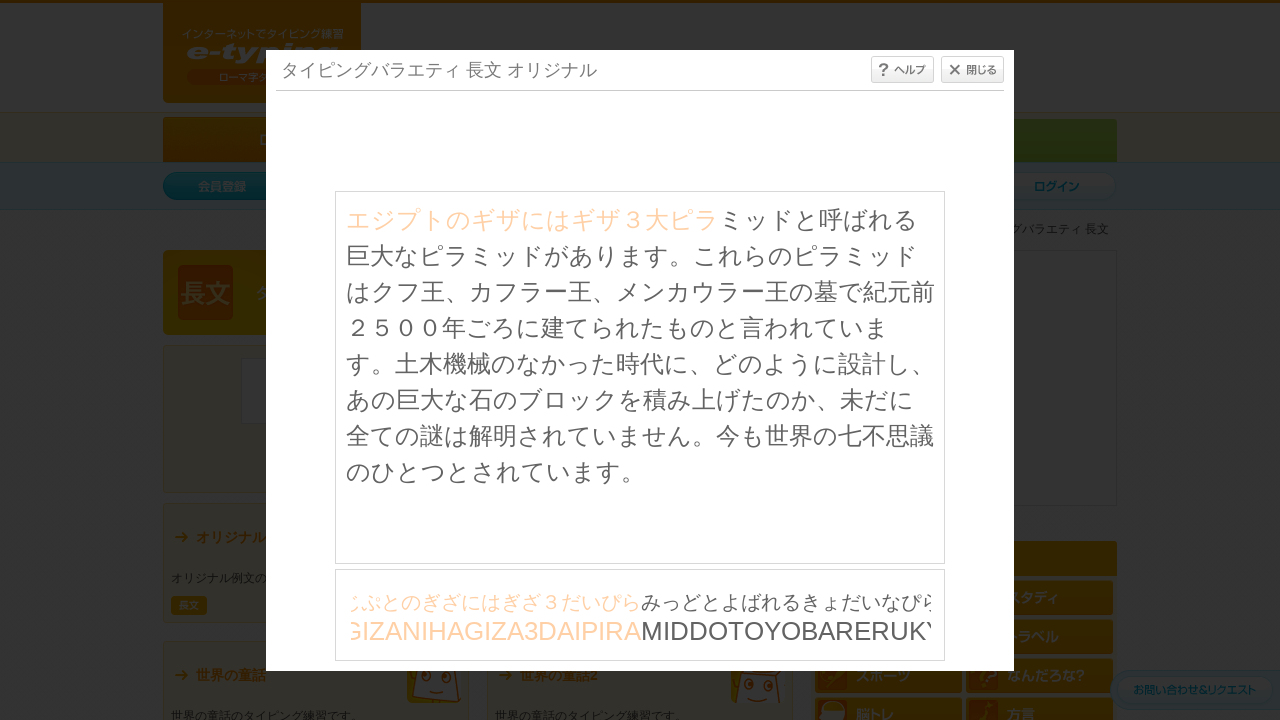

Waited 30ms between character inputs
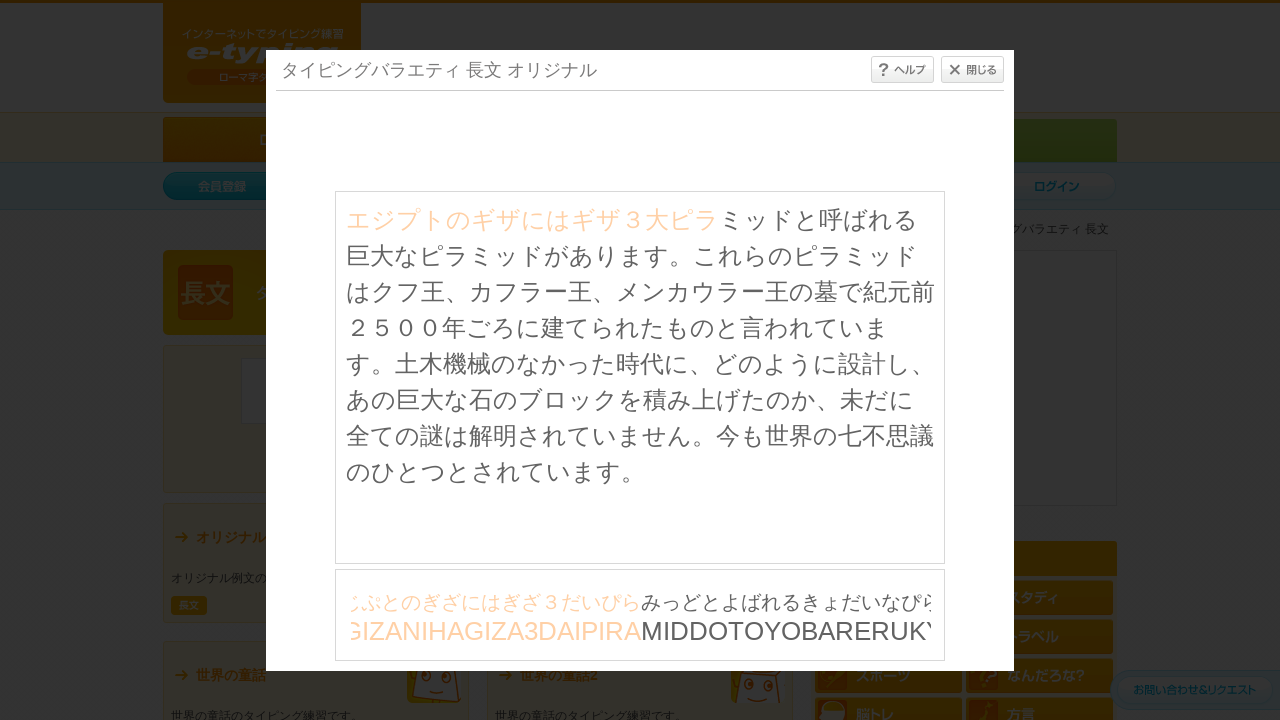

Typed character: 'M' on #typing_content >> internal:control=enter-frame >> body
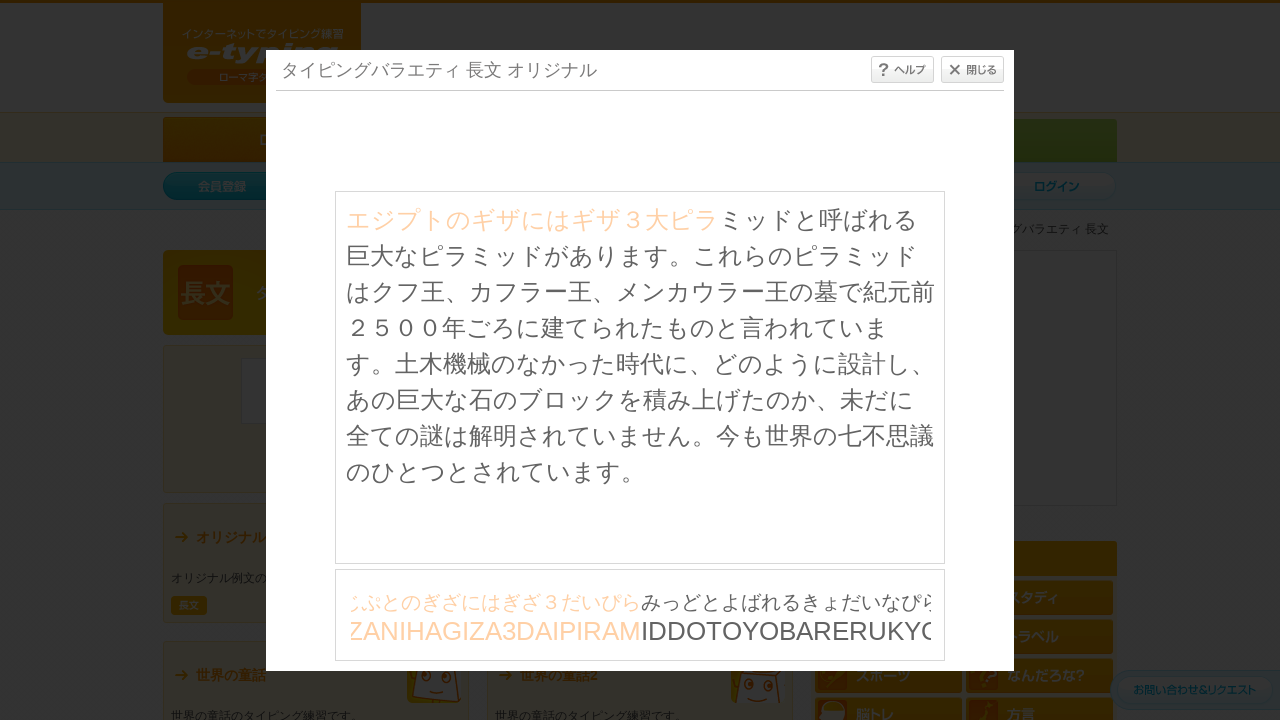

Waited 30ms between character inputs
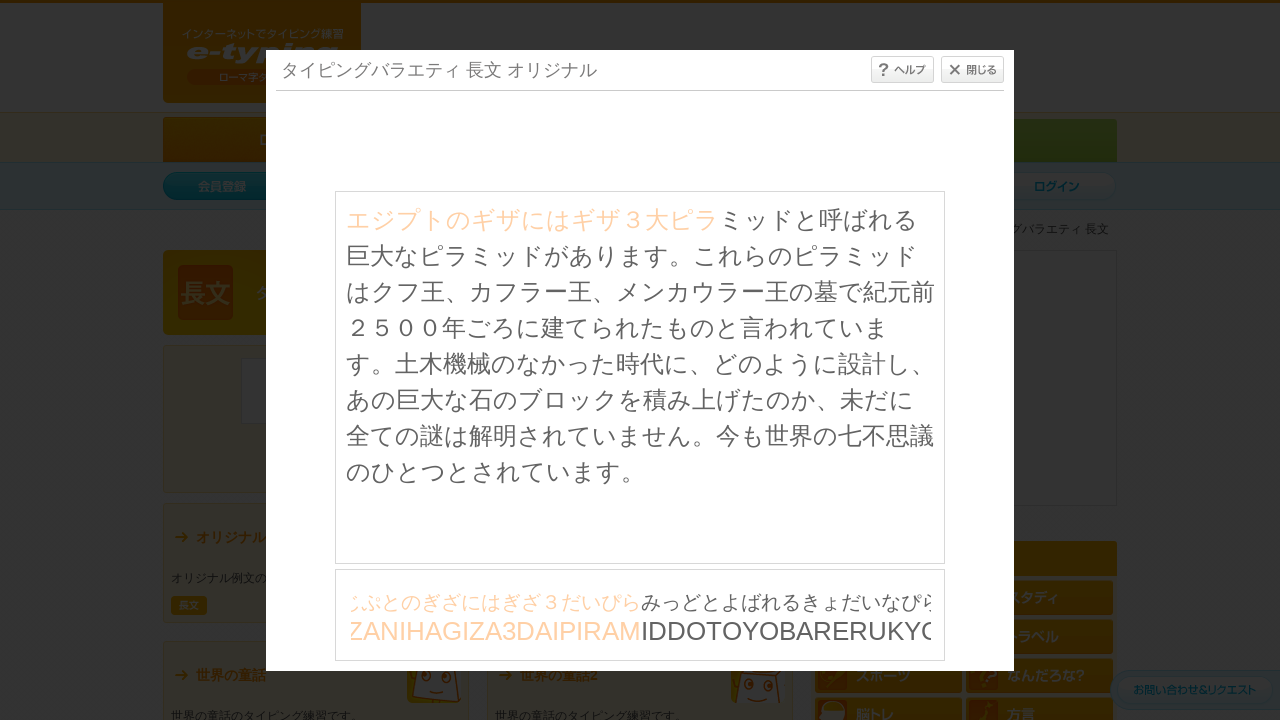

Typed character: 'I' on #typing_content >> internal:control=enter-frame >> body
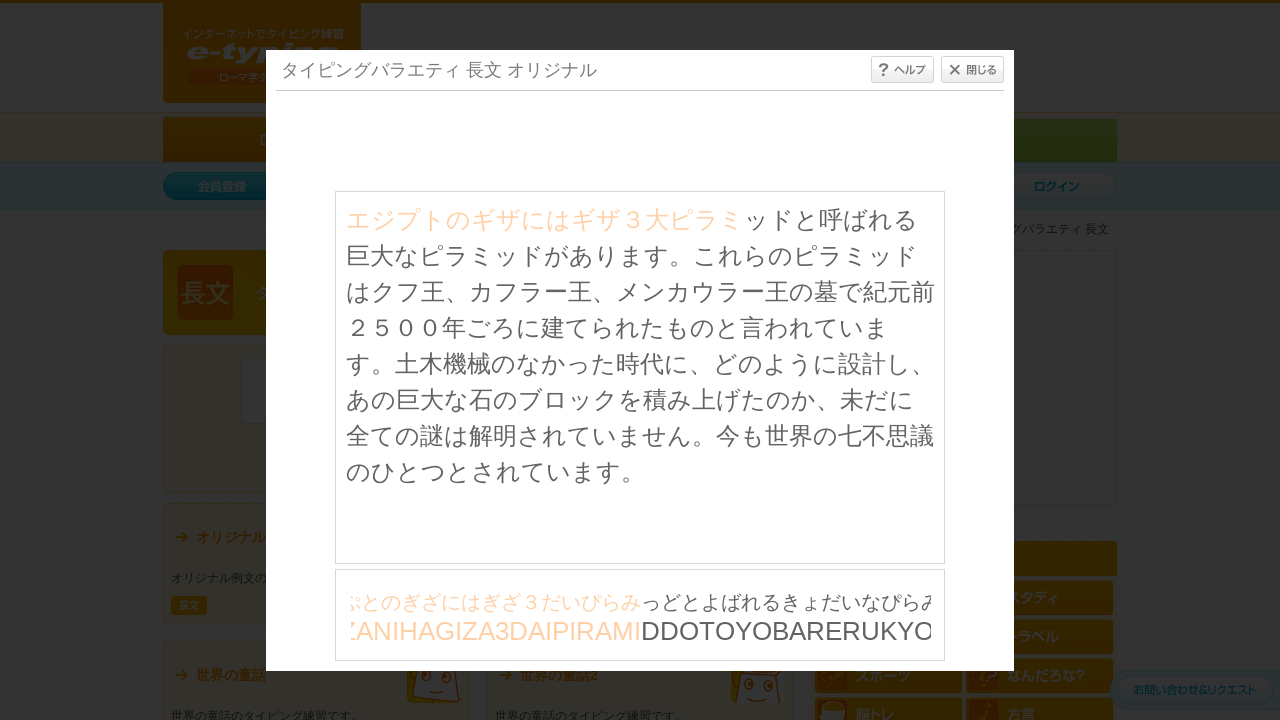

Waited 30ms between character inputs
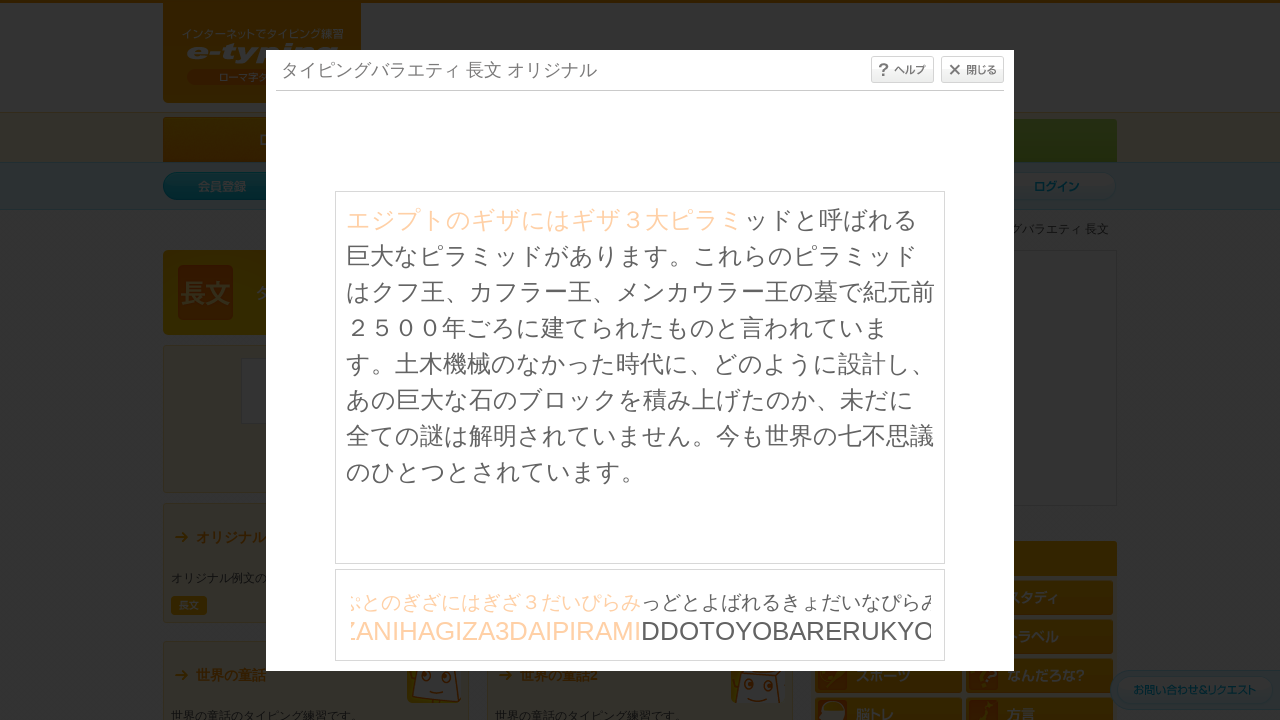

Typed character: 'D' on #typing_content >> internal:control=enter-frame >> body
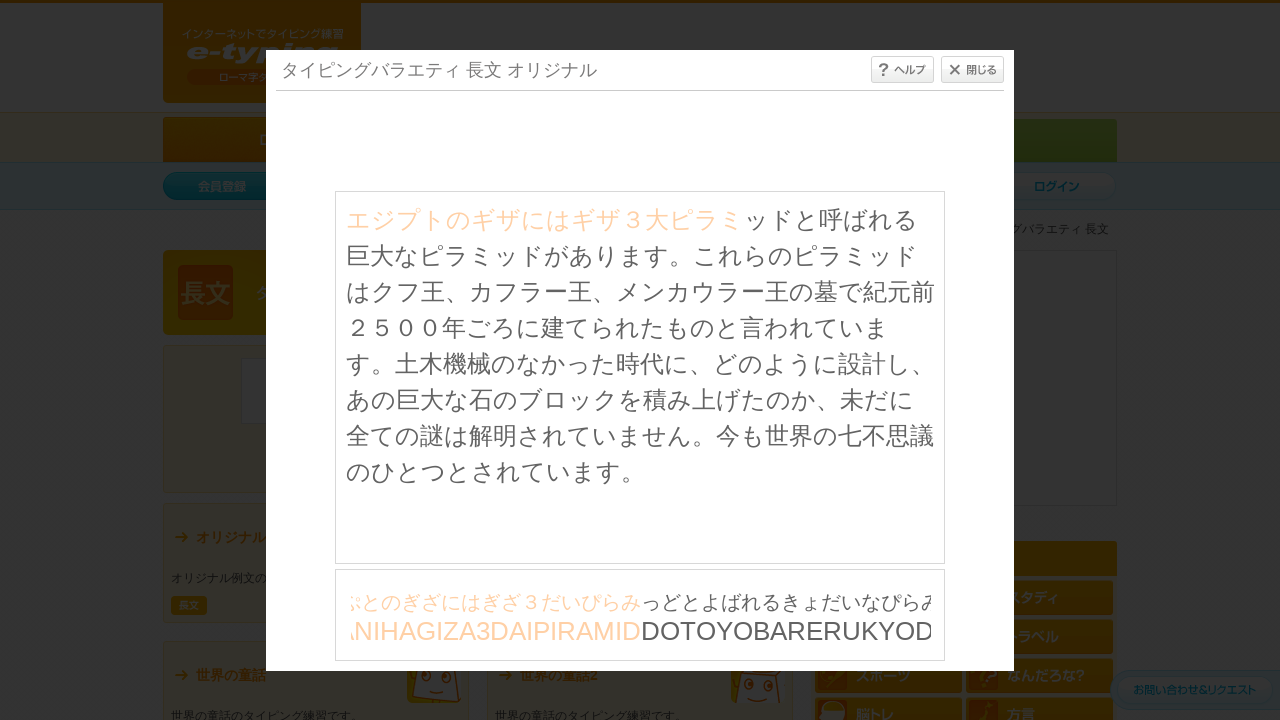

Waited 30ms between character inputs
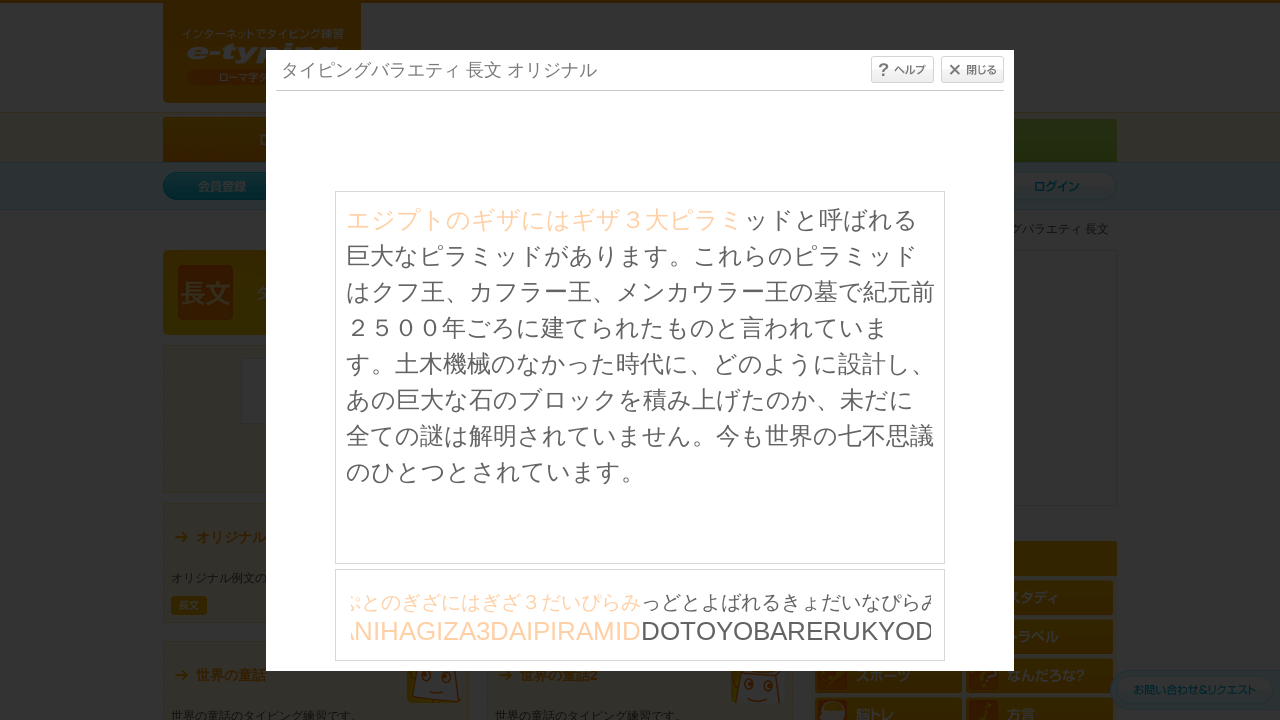

Typed character: 'D' on #typing_content >> internal:control=enter-frame >> body
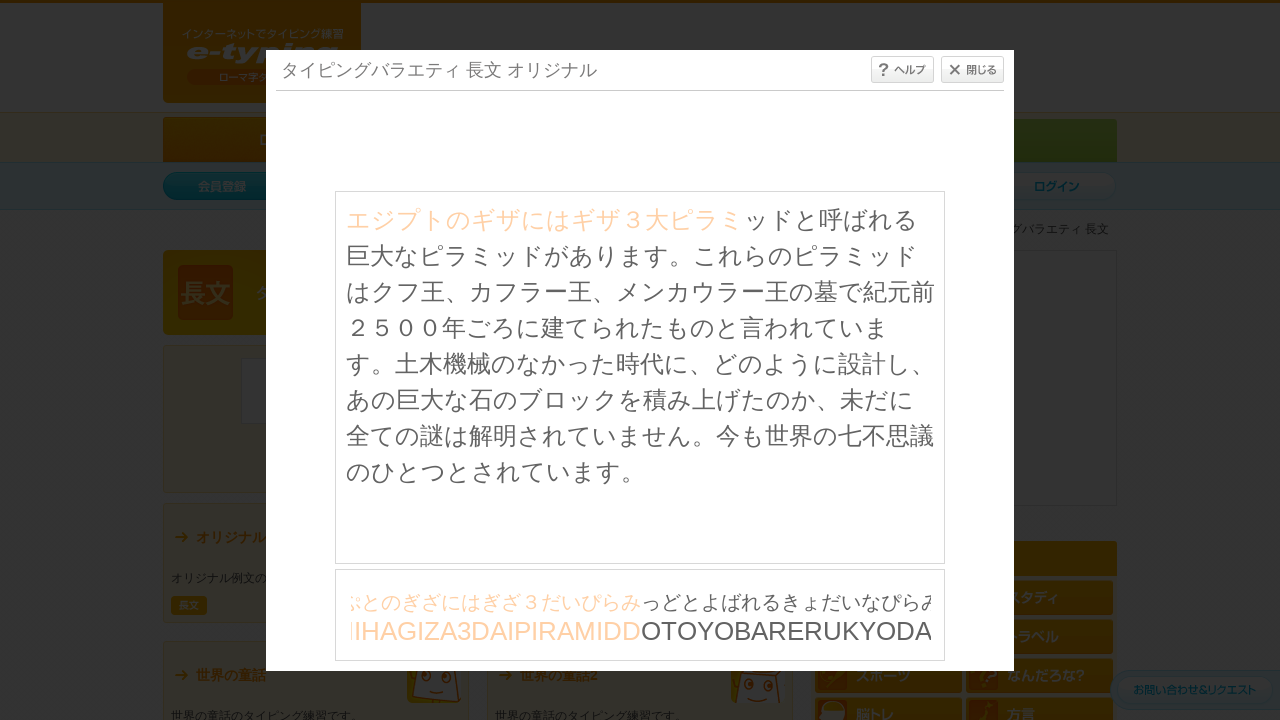

Waited 30ms between character inputs
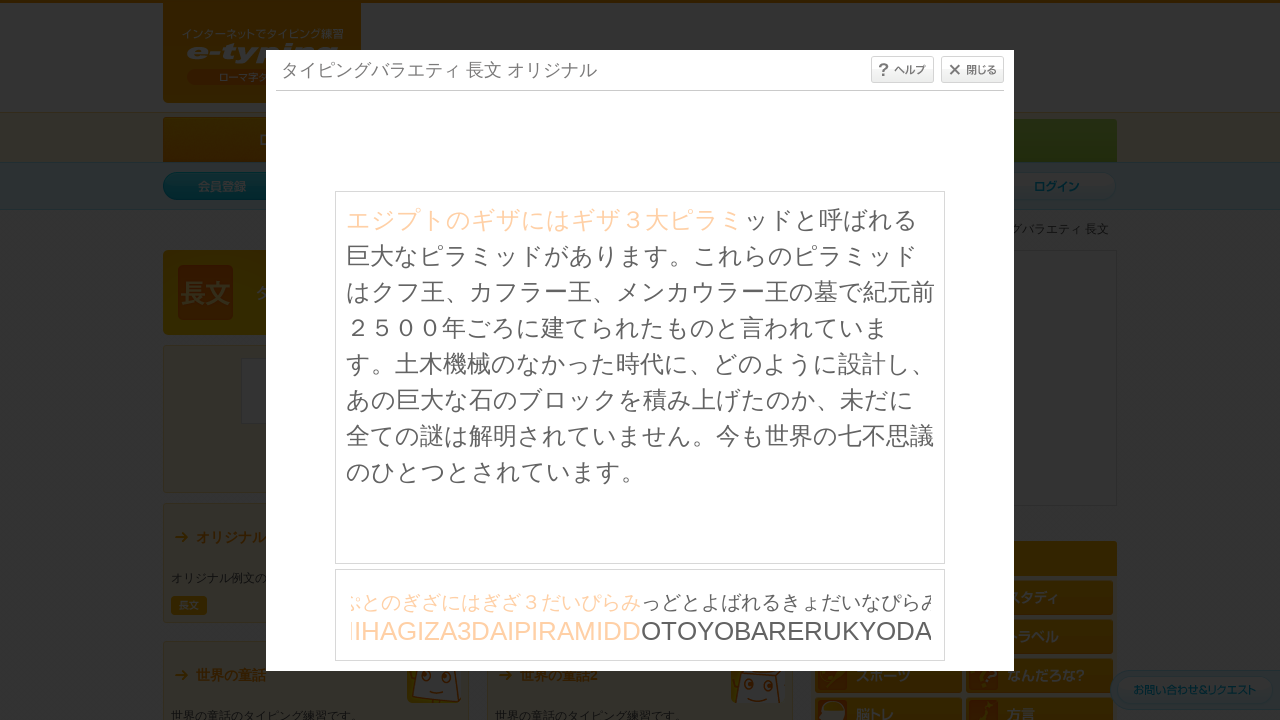

Typed character: 'O' on #typing_content >> internal:control=enter-frame >> body
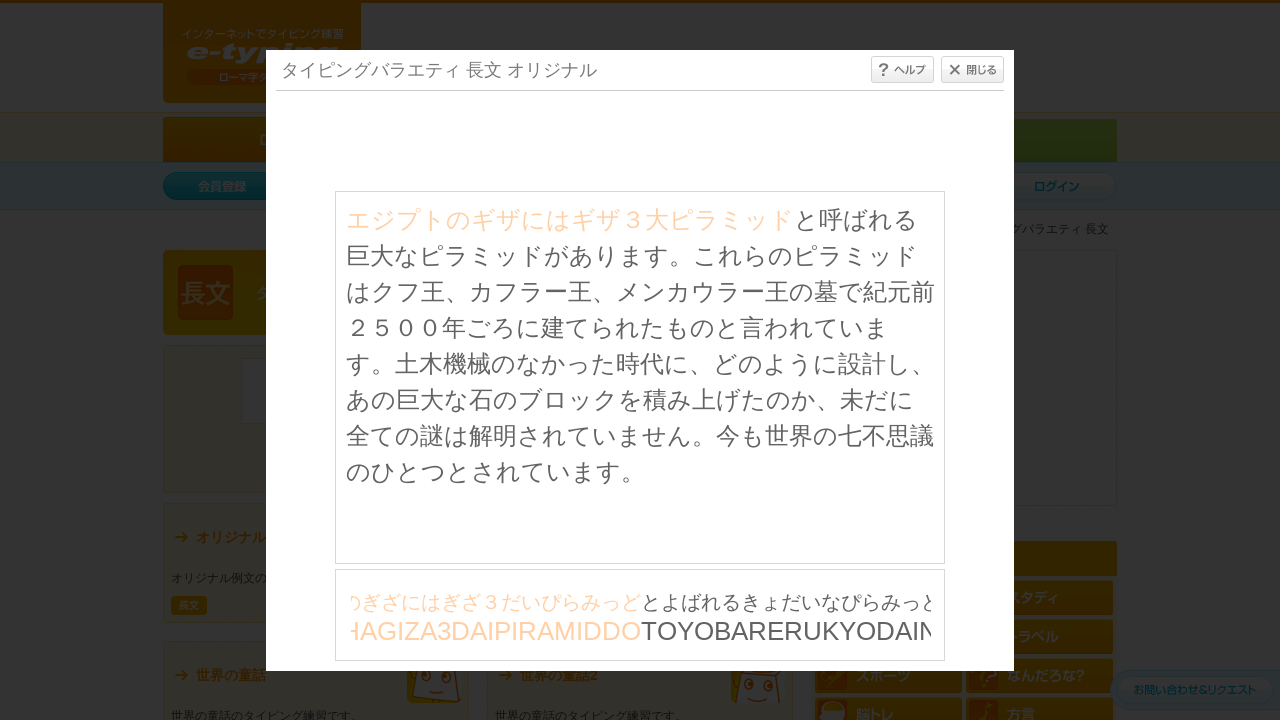

Waited 30ms between character inputs
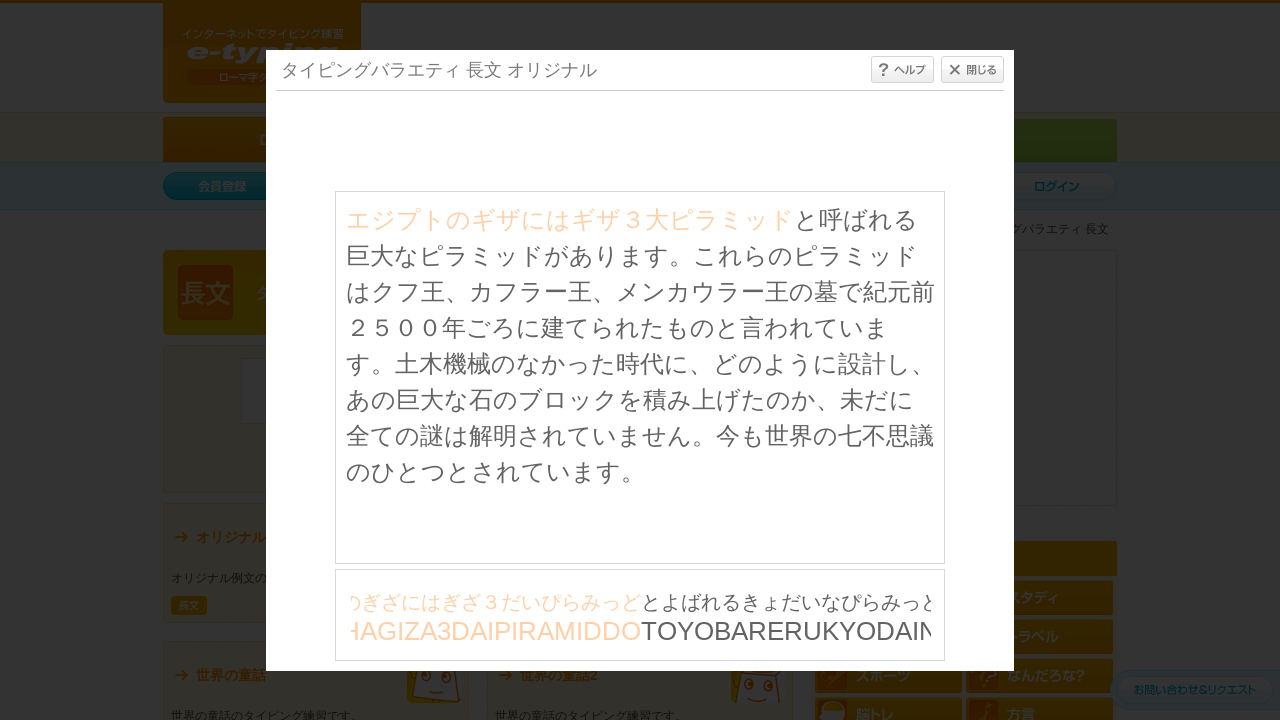

Typed character: 'T' on #typing_content >> internal:control=enter-frame >> body
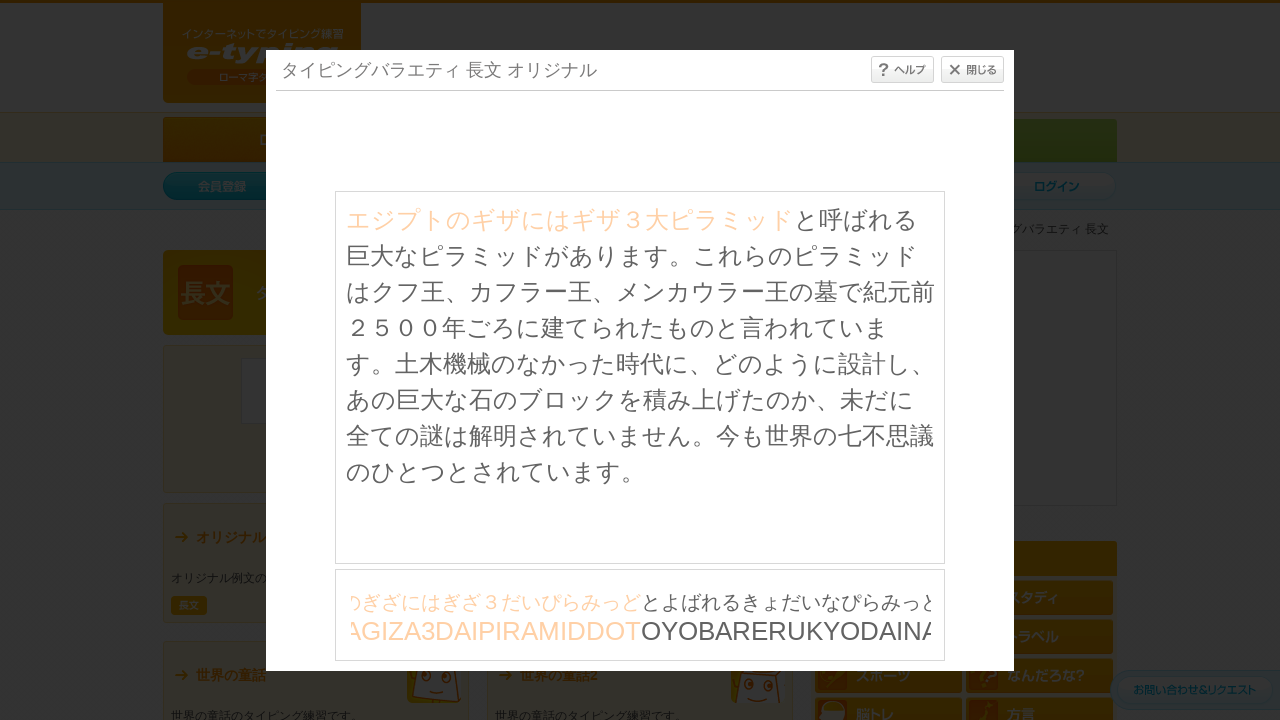

Waited 30ms between character inputs
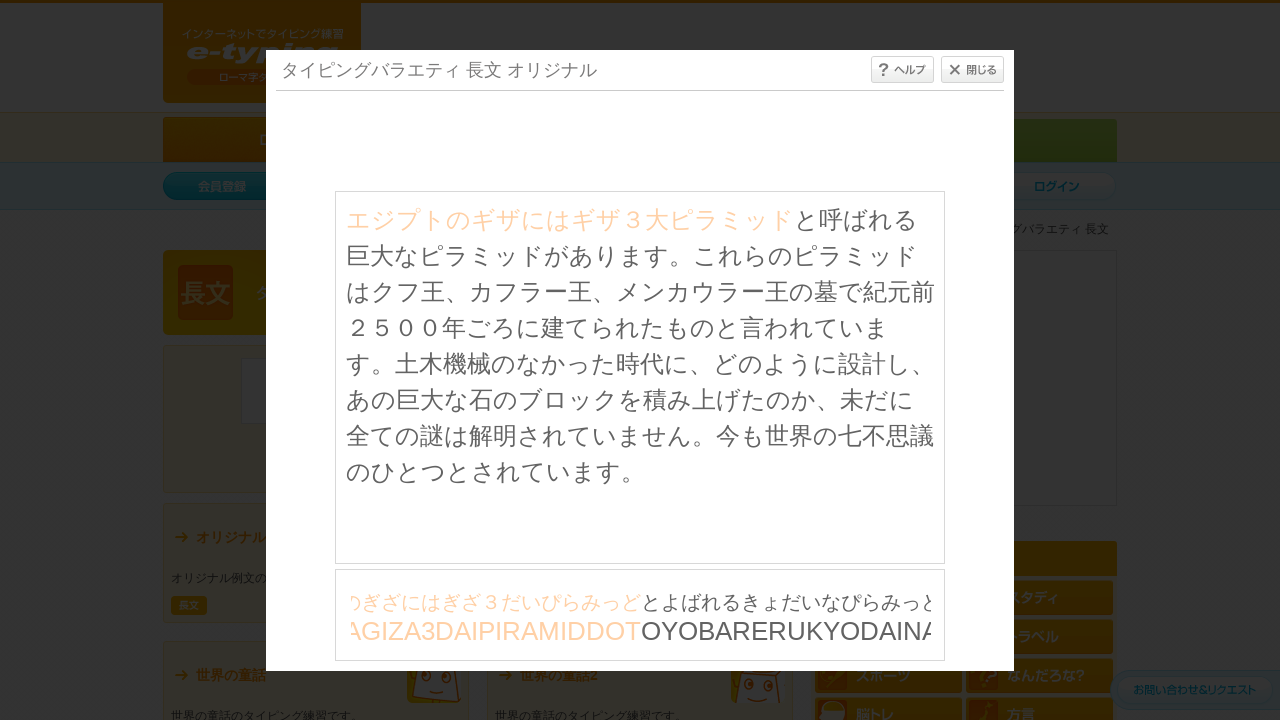

Typed character: 'O' on #typing_content >> internal:control=enter-frame >> body
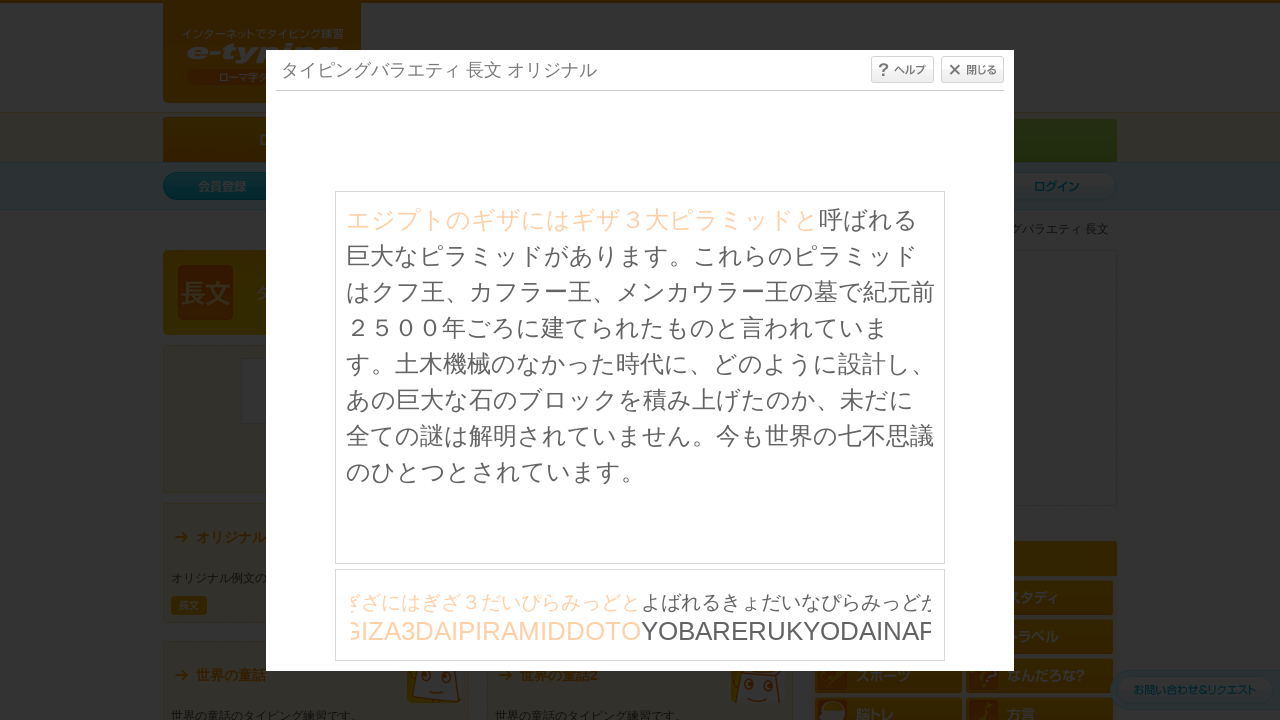

Waited 30ms between character inputs
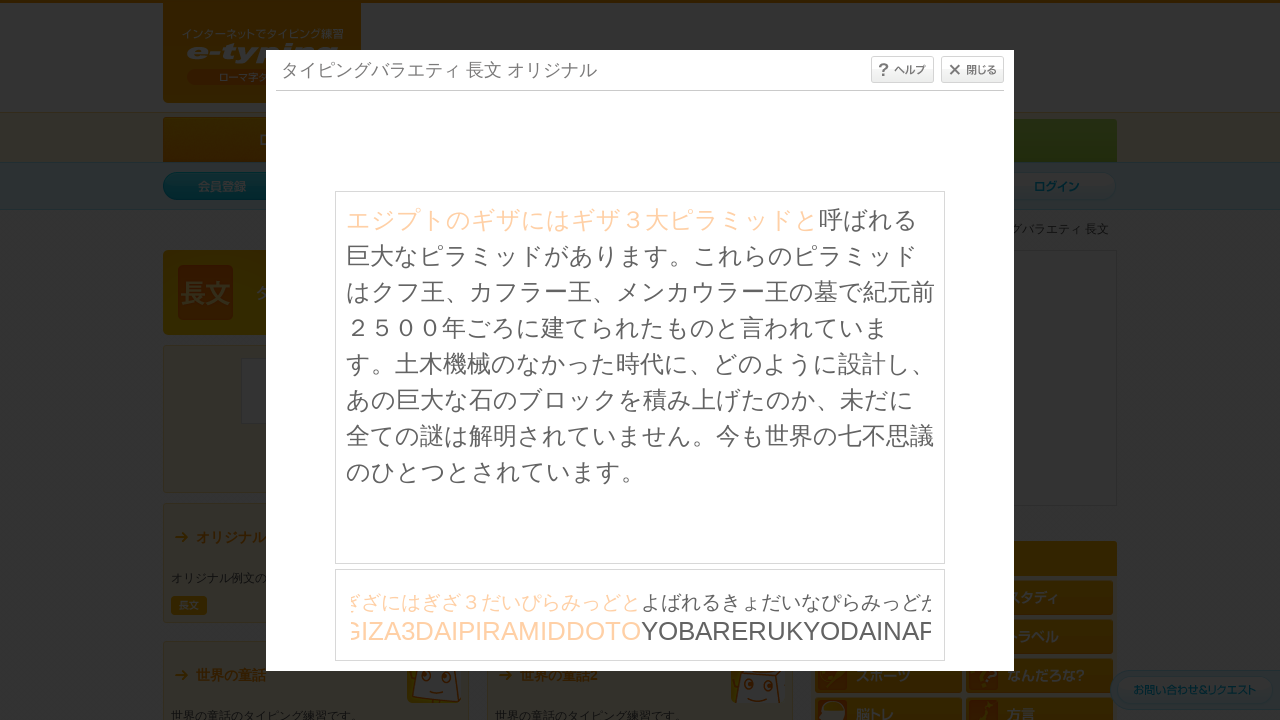

Typed character: 'Y' on #typing_content >> internal:control=enter-frame >> body
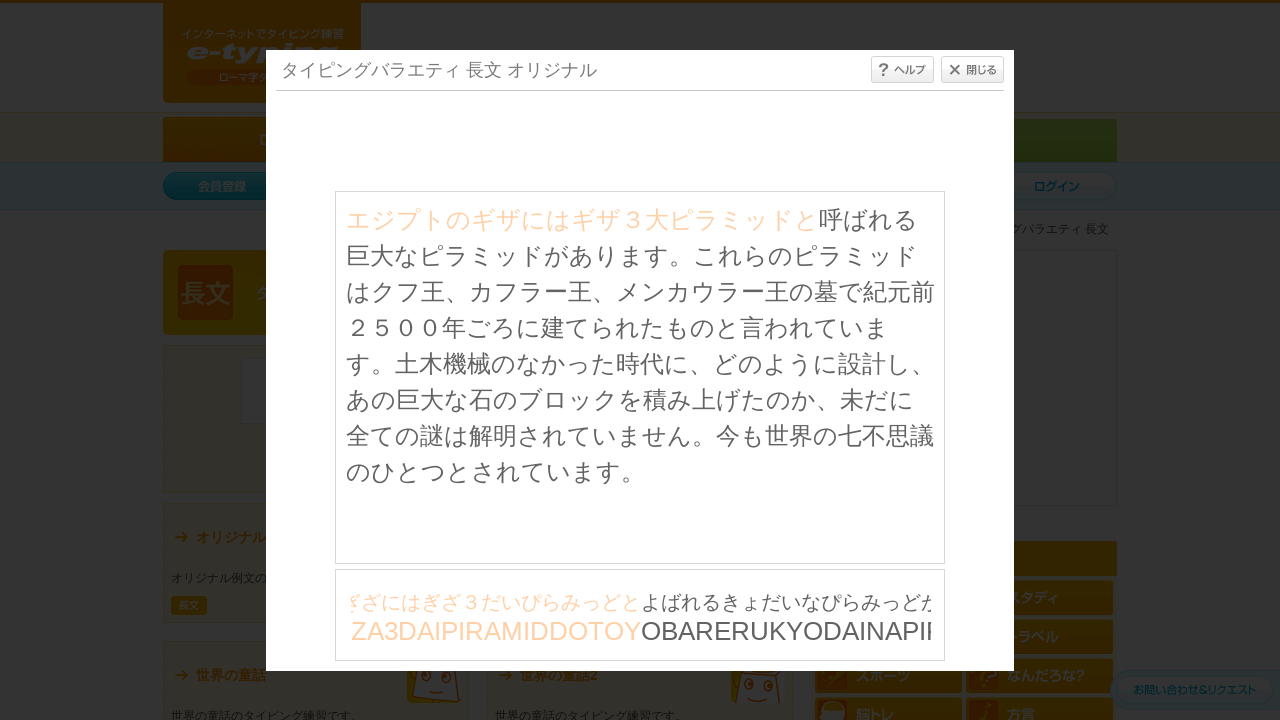

Waited 30ms between character inputs
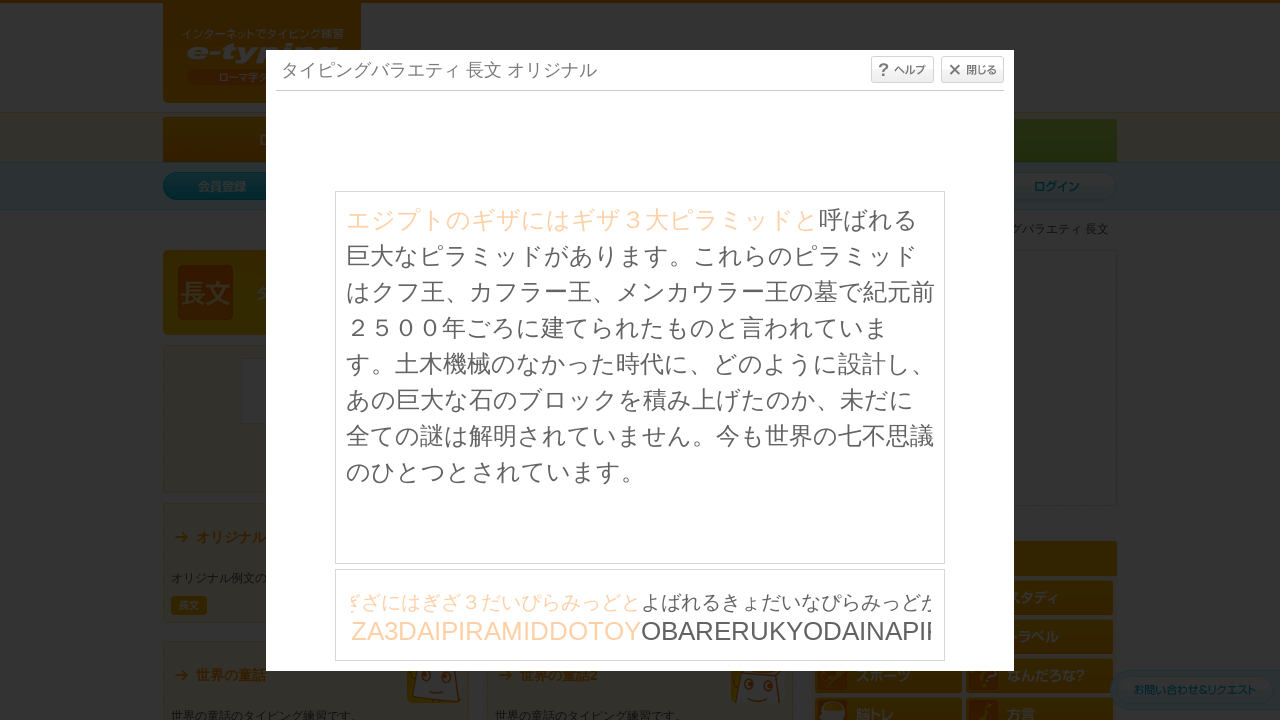

Typed character: 'O' on #typing_content >> internal:control=enter-frame >> body
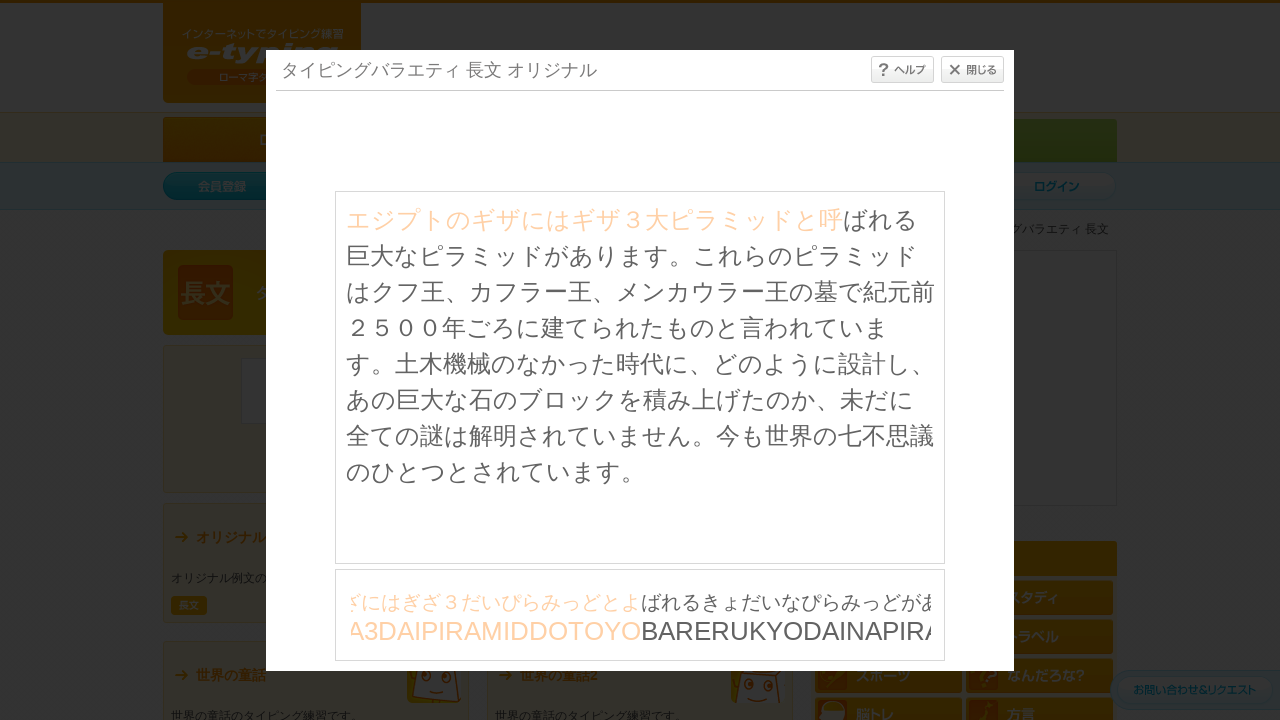

Waited 30ms between character inputs
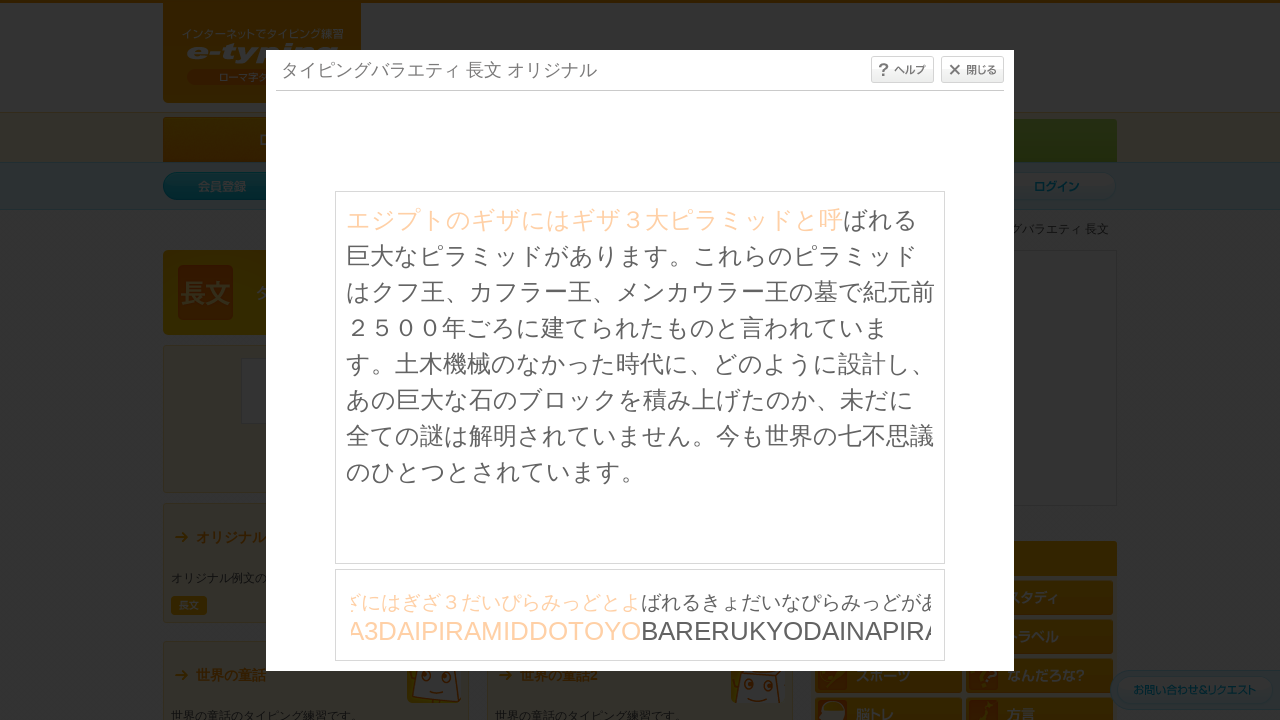

Typed character: 'B' on #typing_content >> internal:control=enter-frame >> body
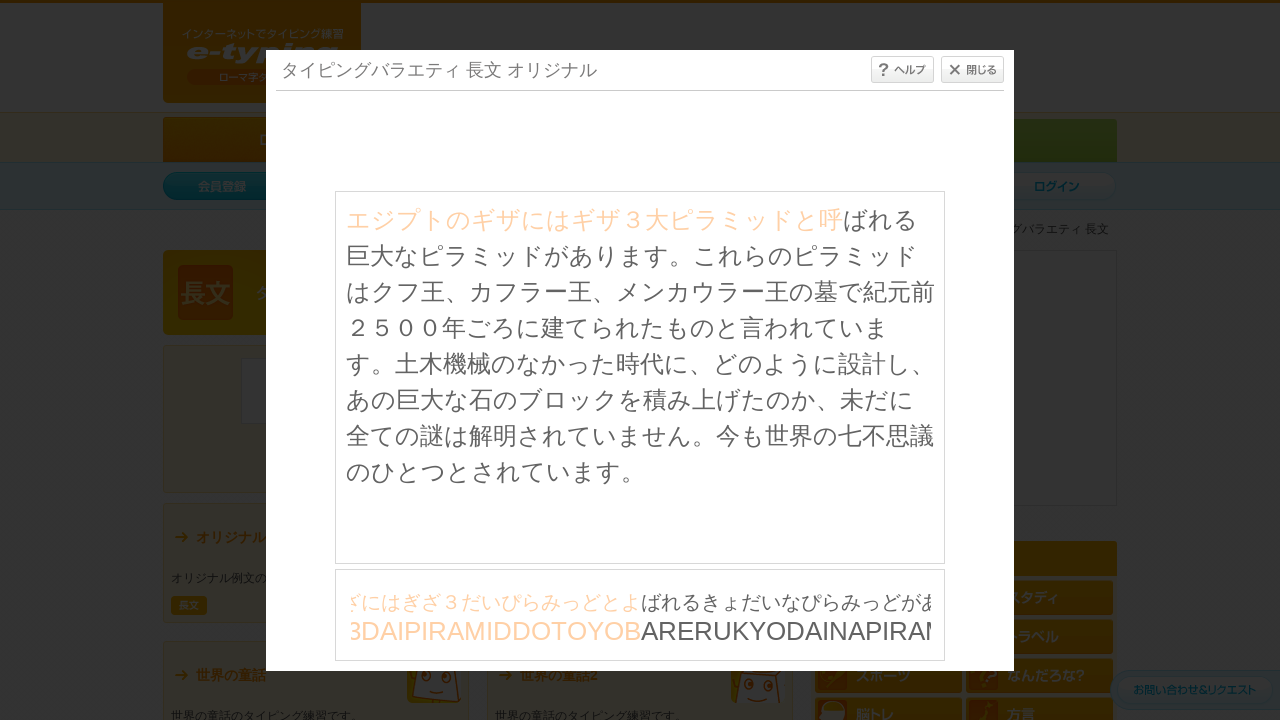

Waited 30ms between character inputs
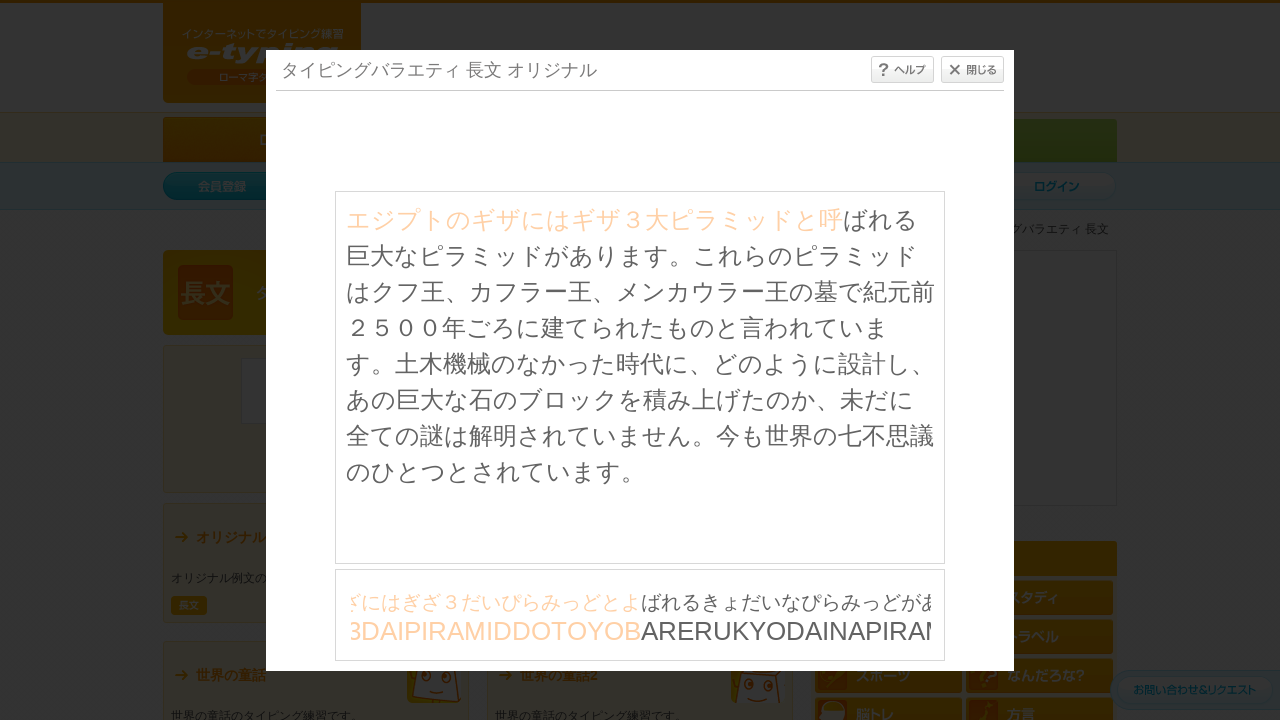

Typed character: 'A' on #typing_content >> internal:control=enter-frame >> body
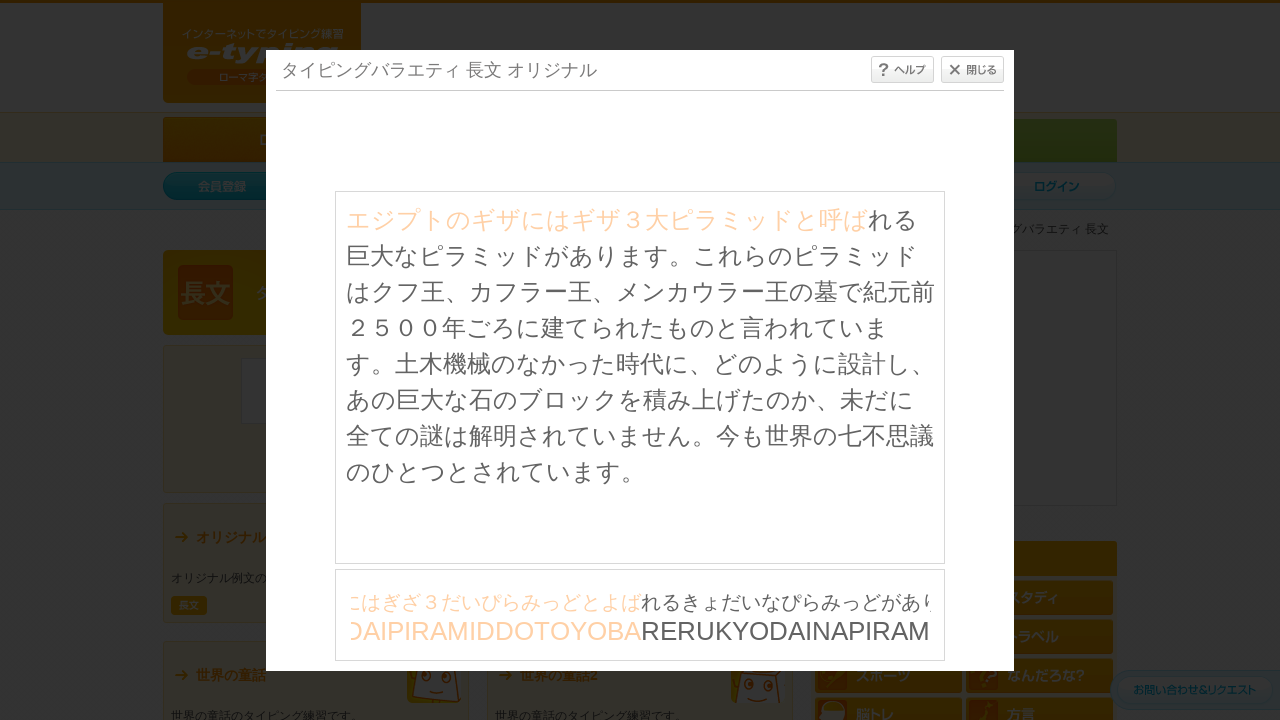

Waited 30ms between character inputs
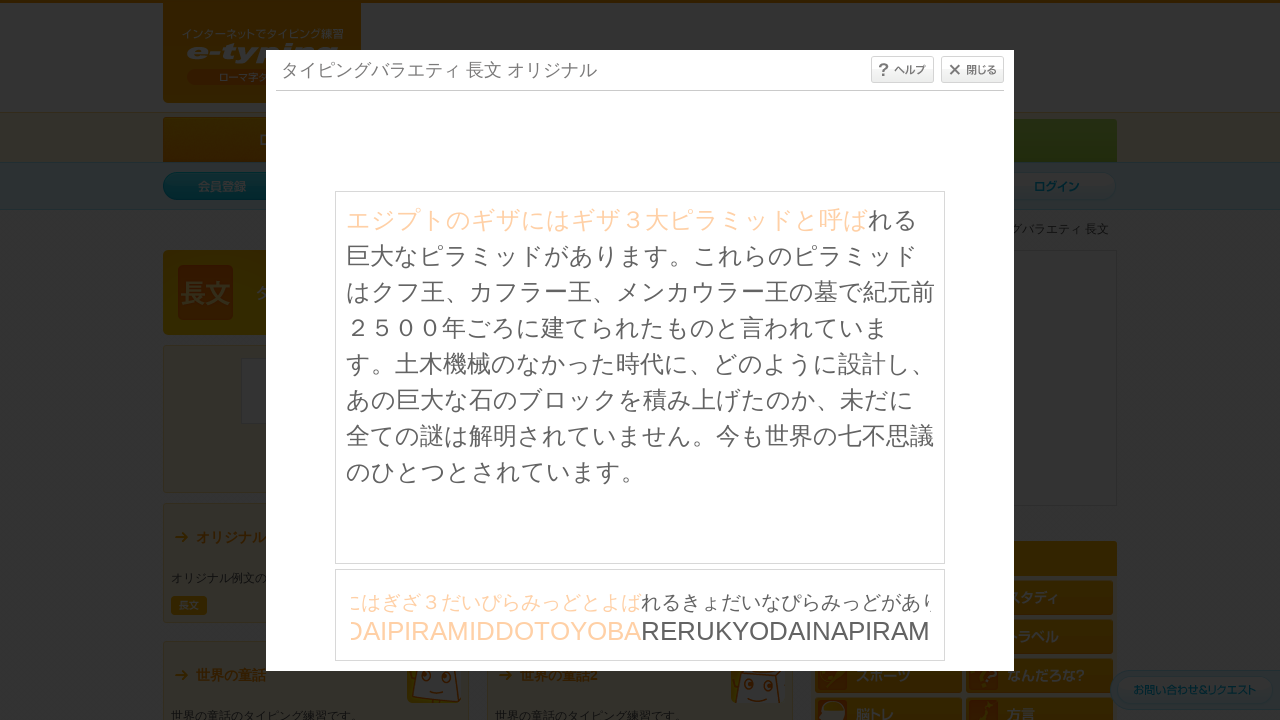

Typed character: 'R' on #typing_content >> internal:control=enter-frame >> body
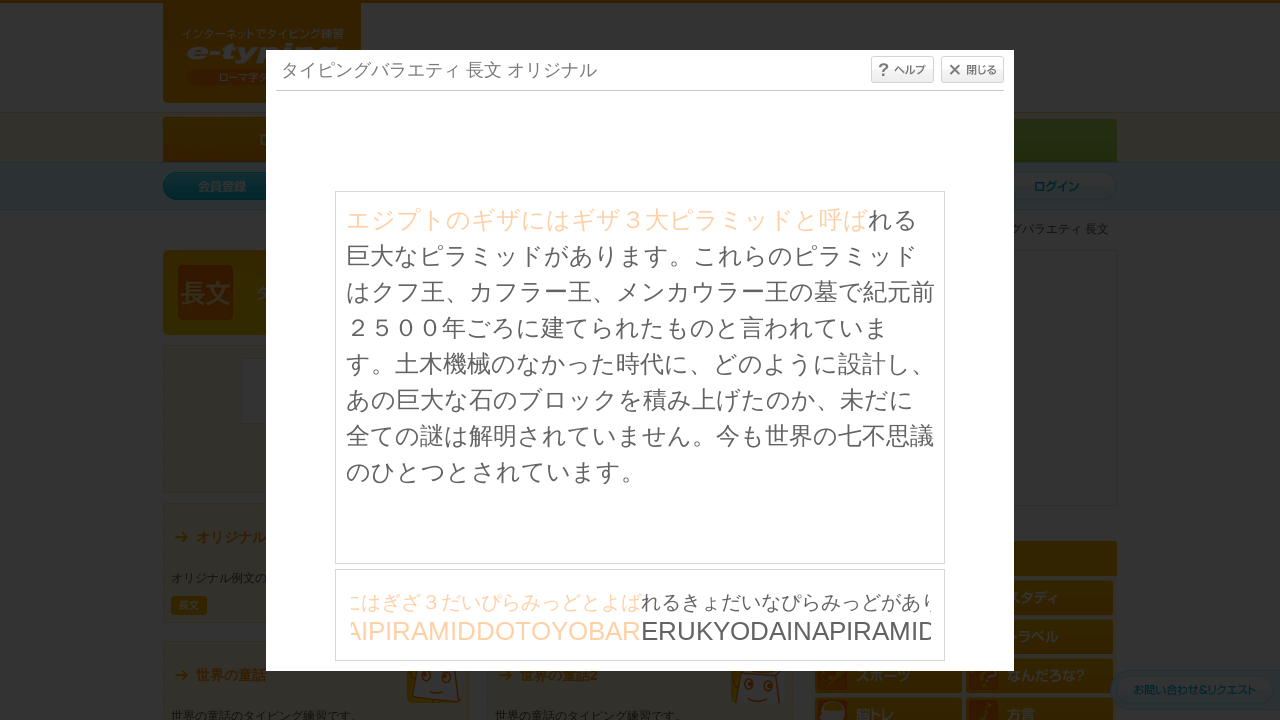

Waited 30ms between character inputs
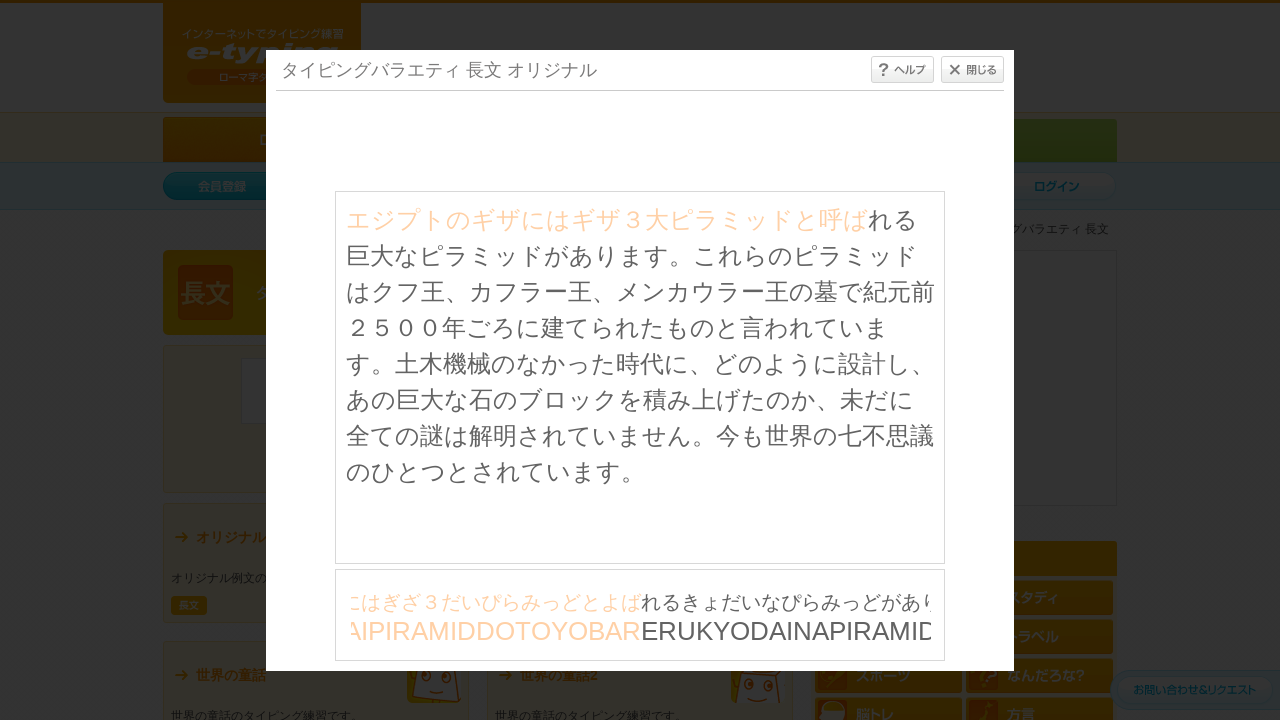

Typed character: 'E' on #typing_content >> internal:control=enter-frame >> body
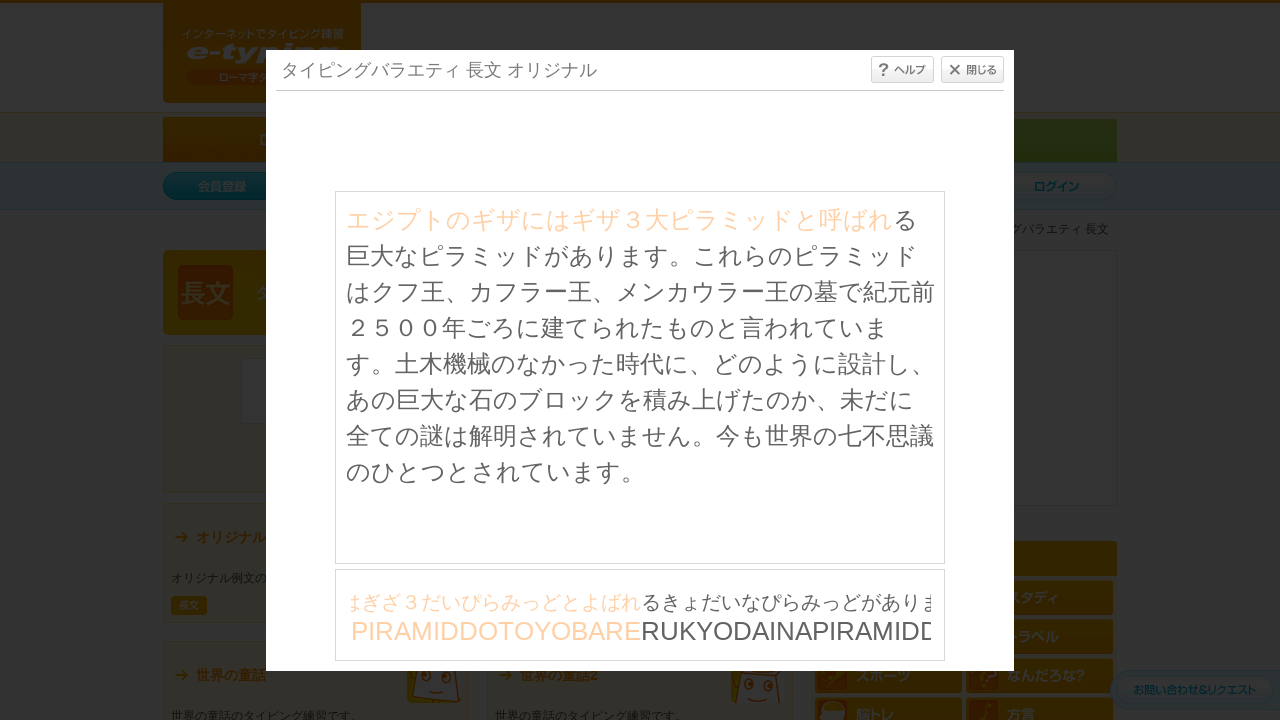

Waited 30ms between character inputs
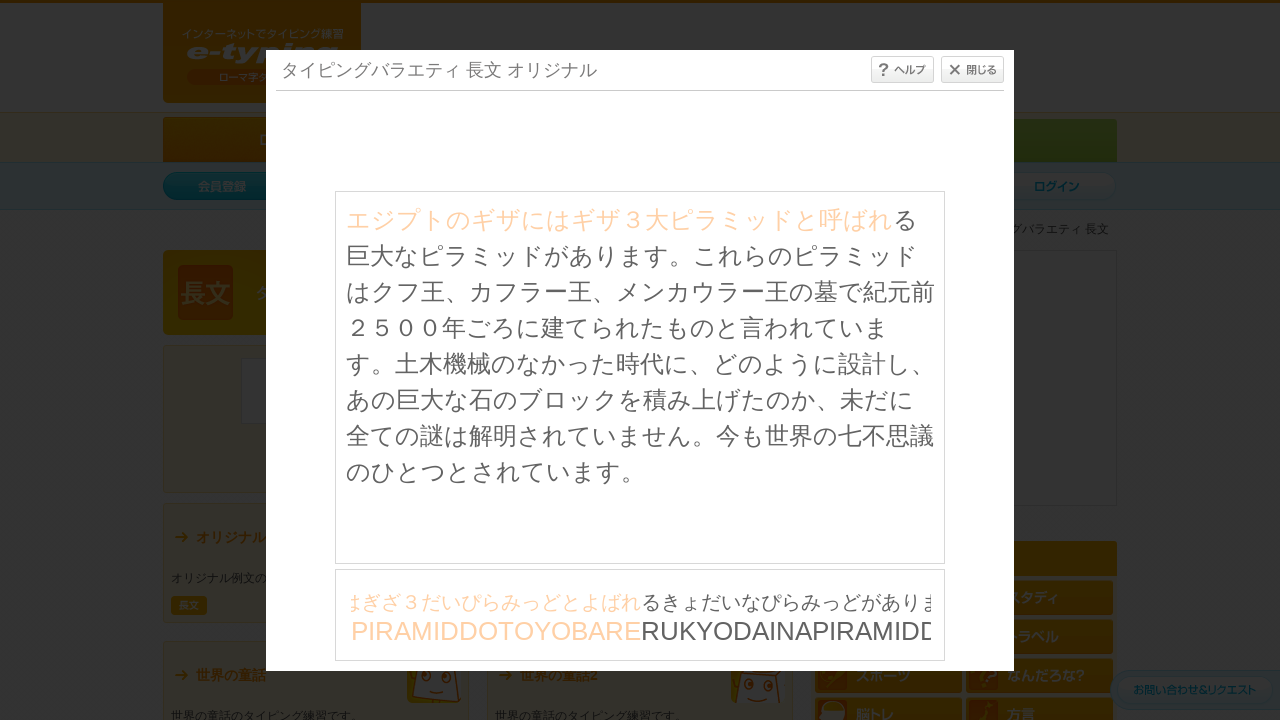

Typed character: 'R' on #typing_content >> internal:control=enter-frame >> body
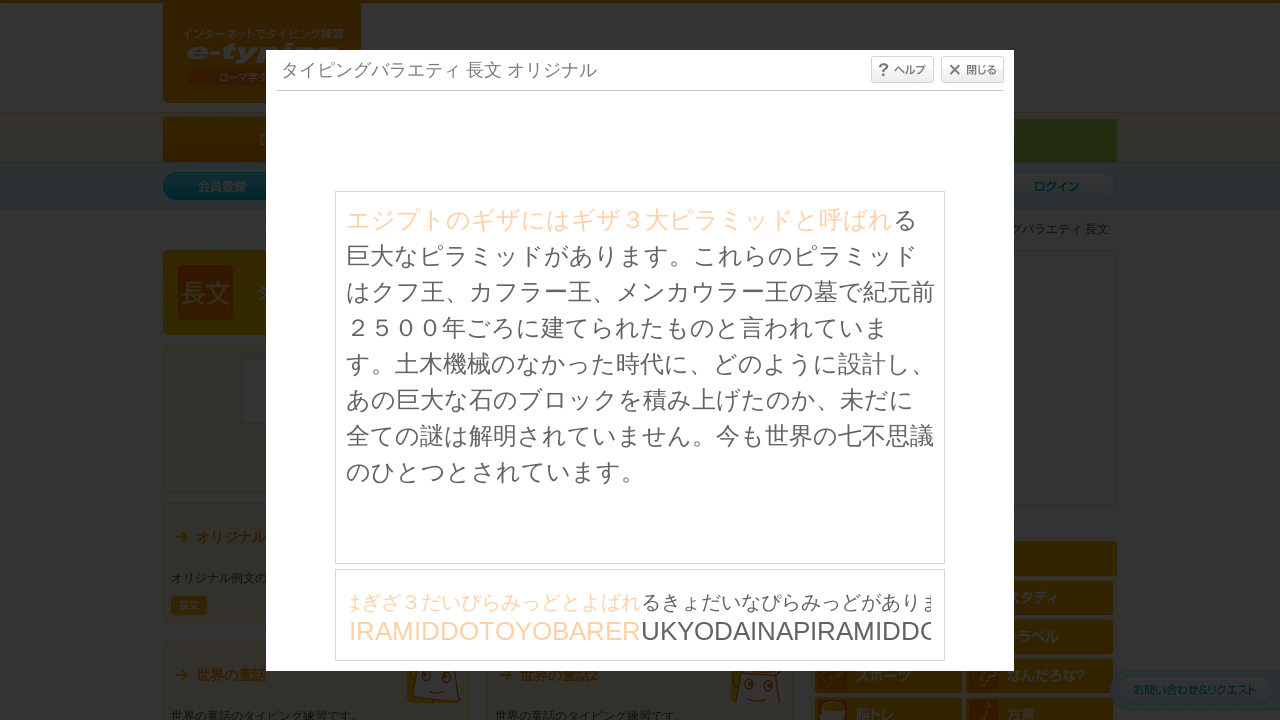

Waited 30ms between character inputs
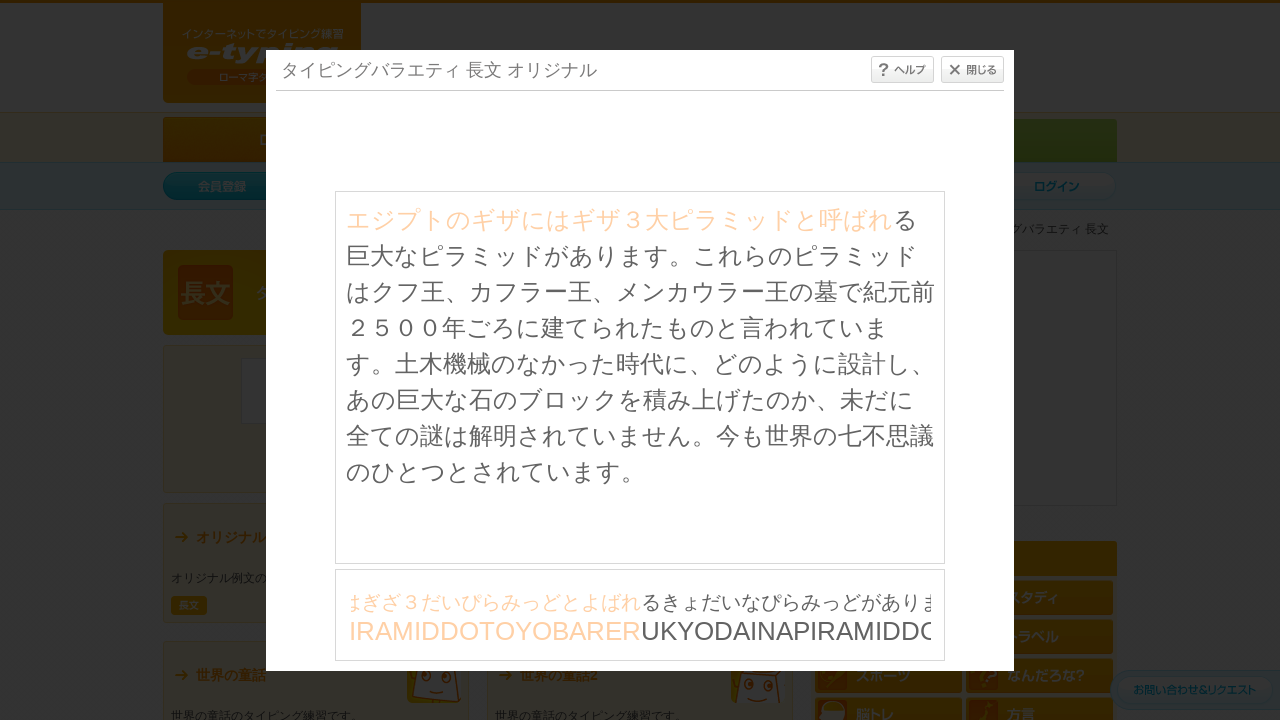

Typed character: 'U' on #typing_content >> internal:control=enter-frame >> body
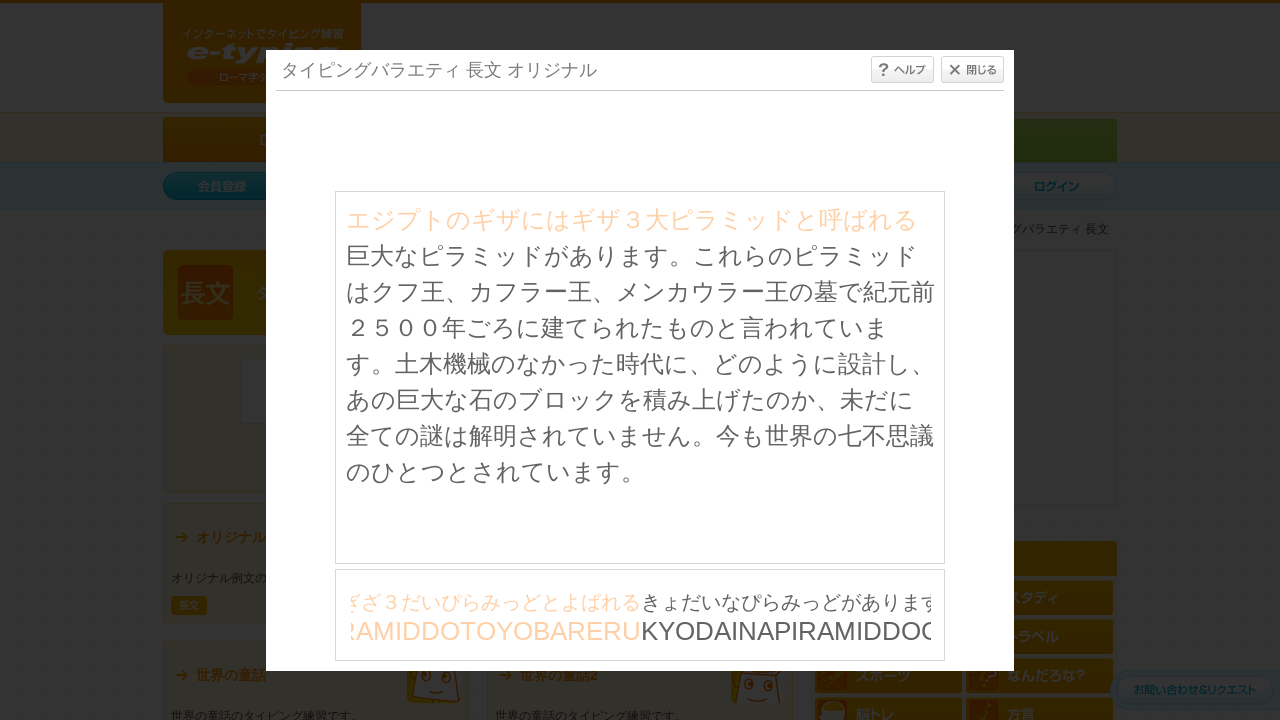

Waited 30ms between character inputs
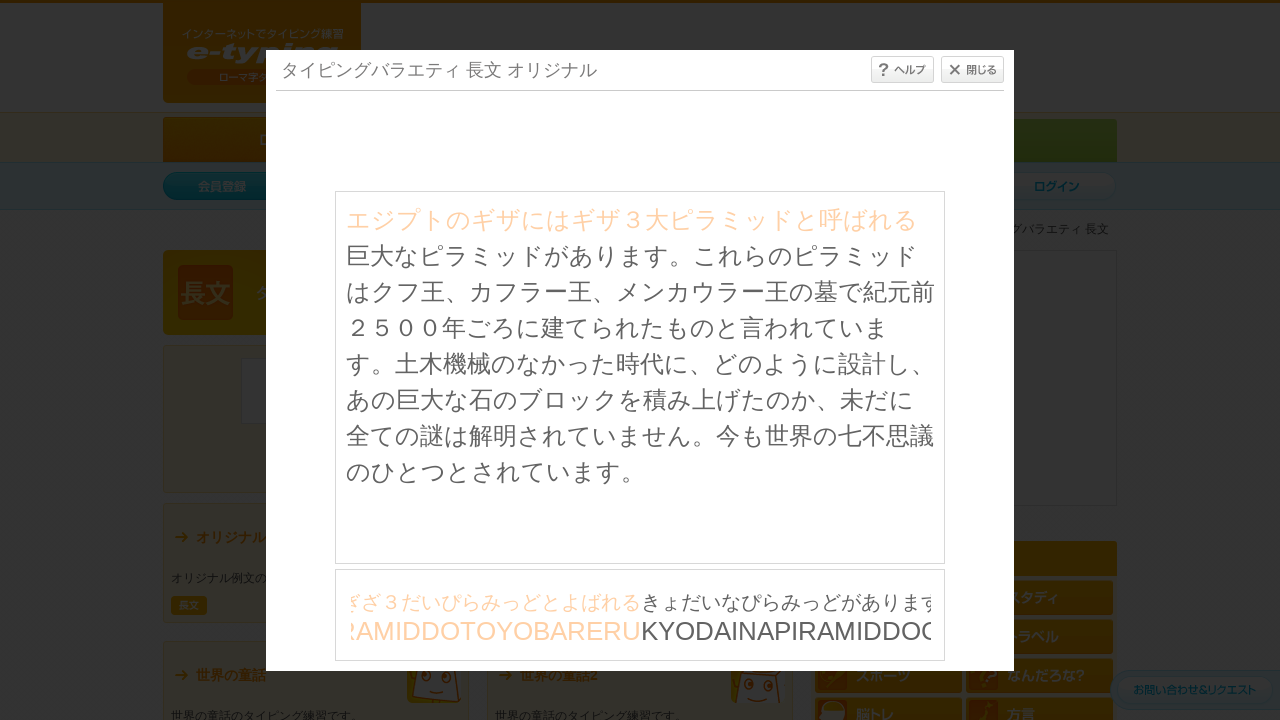

Typed character: 'K' on #typing_content >> internal:control=enter-frame >> body
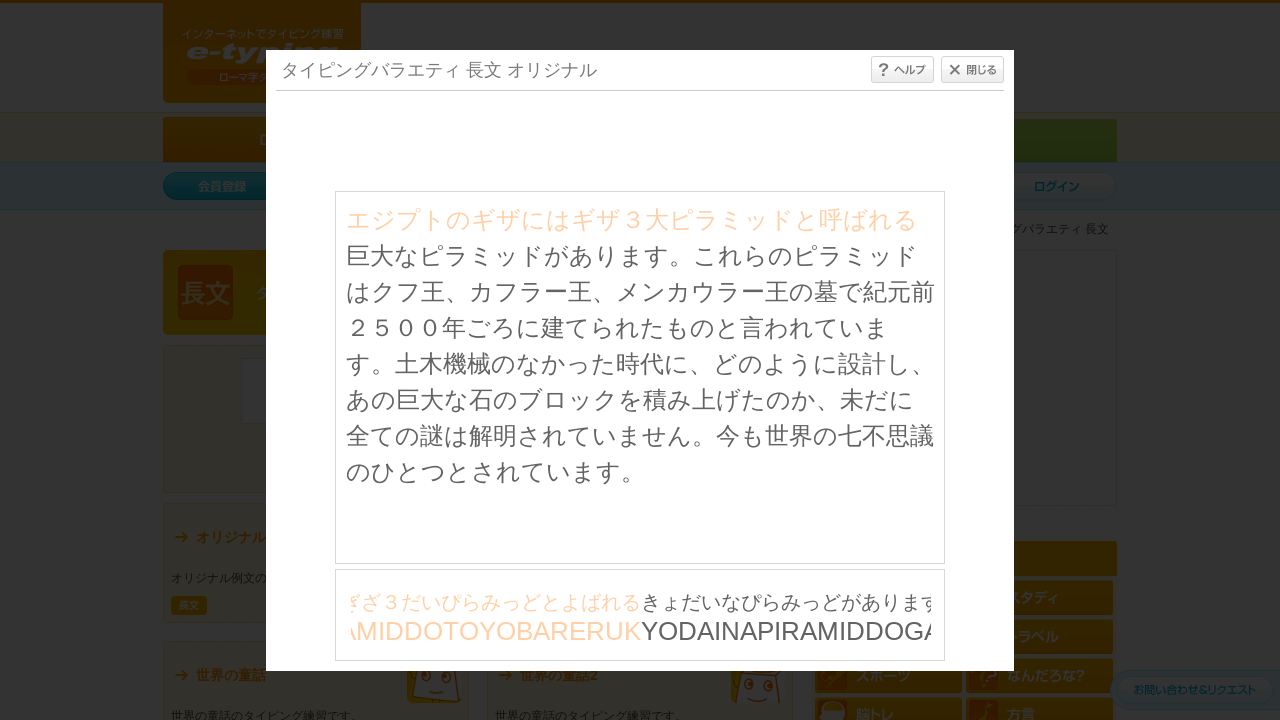

Waited 30ms between character inputs
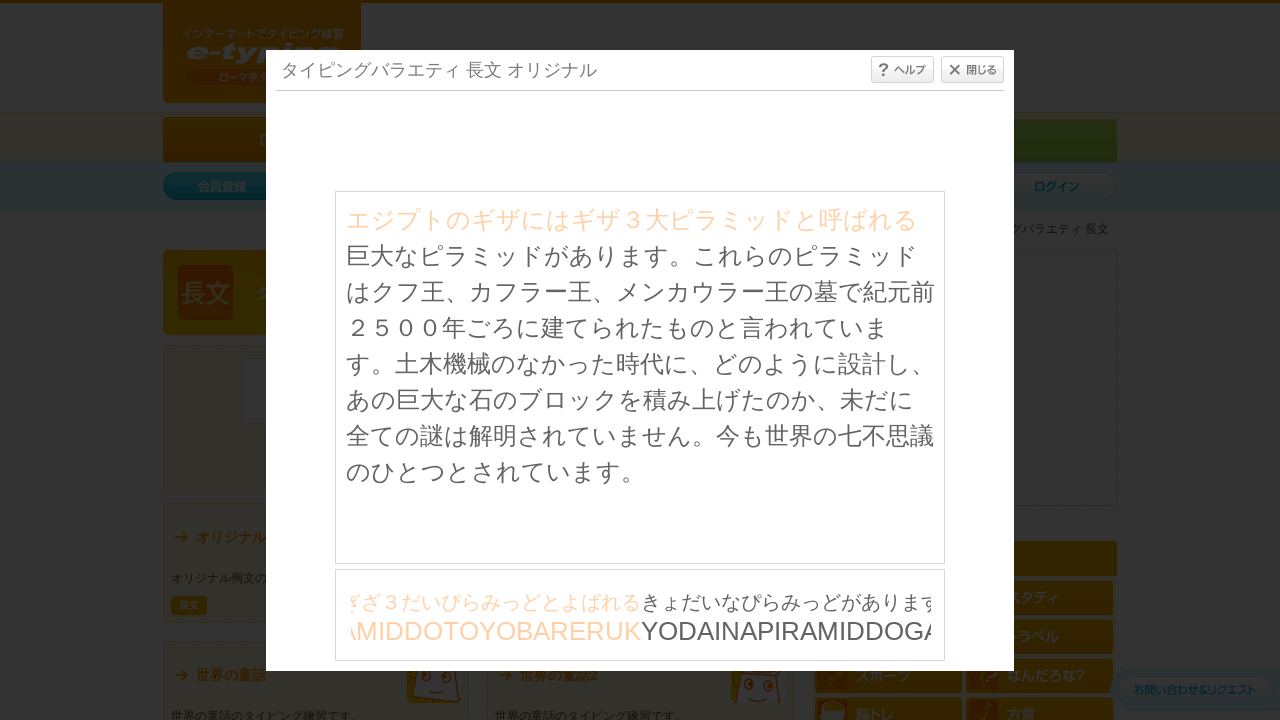

Typed character: 'Y' on #typing_content >> internal:control=enter-frame >> body
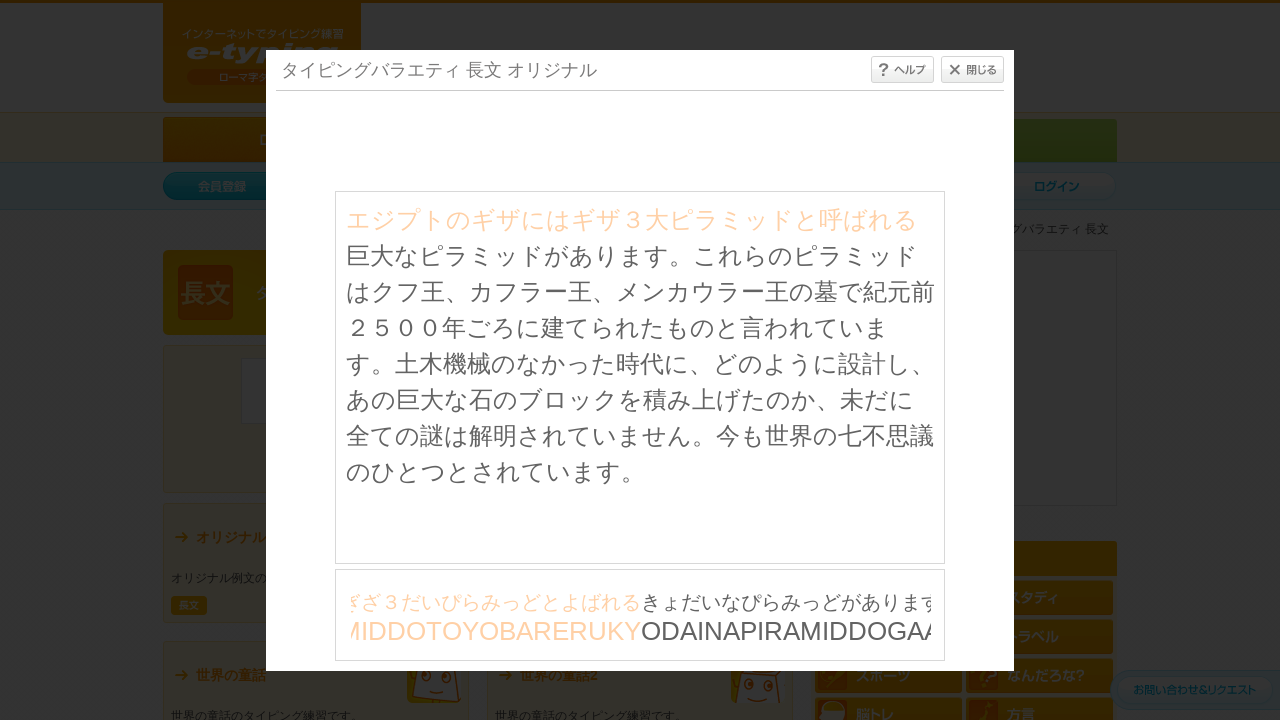

Waited 30ms between character inputs
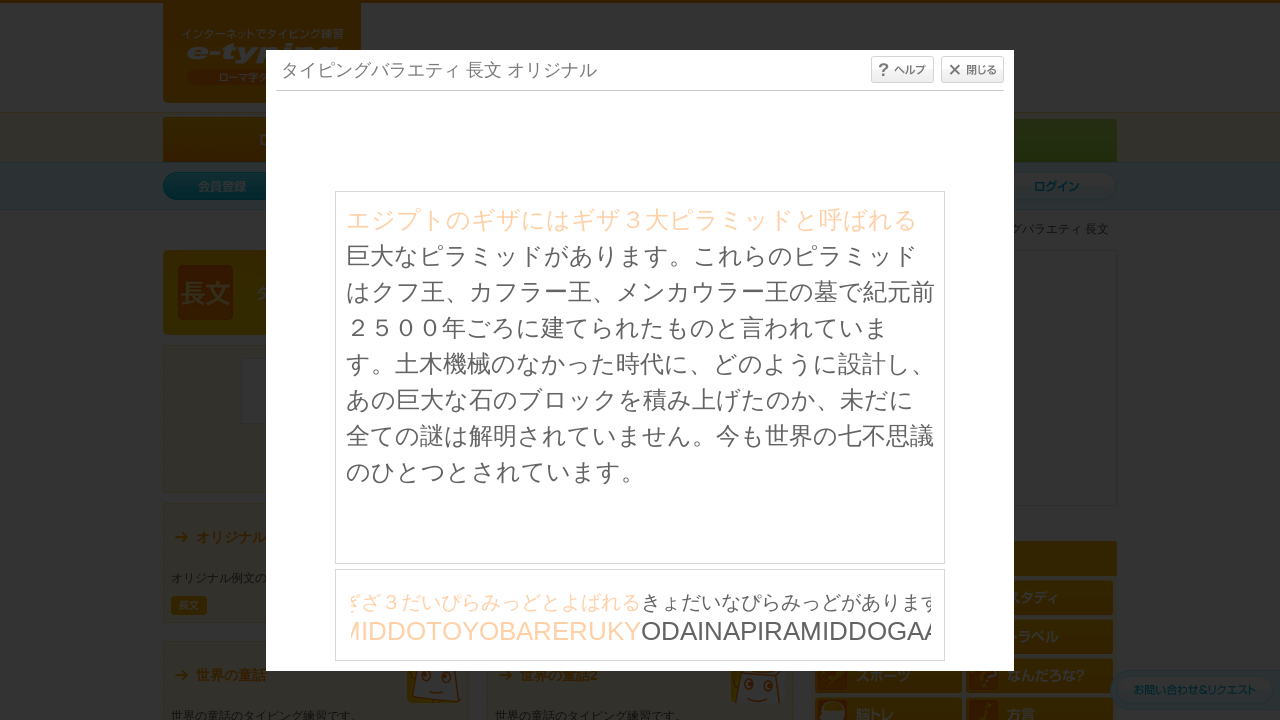

Typed character: 'O' on #typing_content >> internal:control=enter-frame >> body
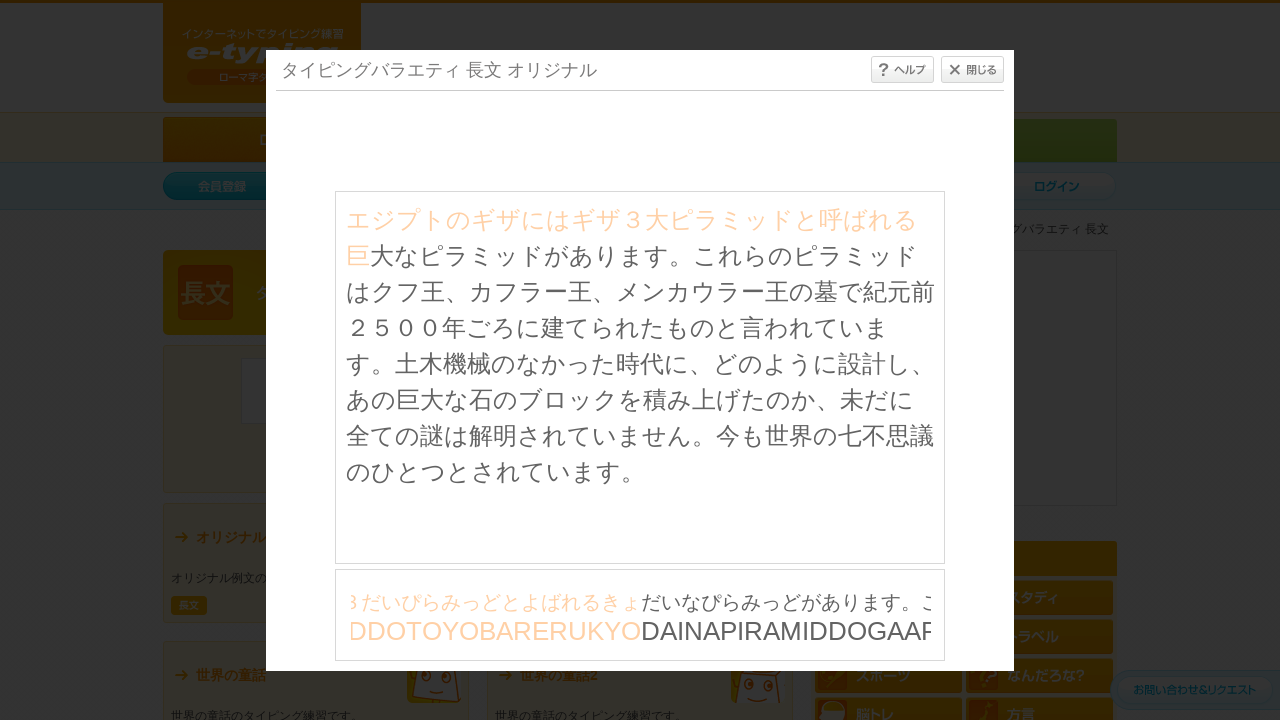

Waited 30ms between character inputs
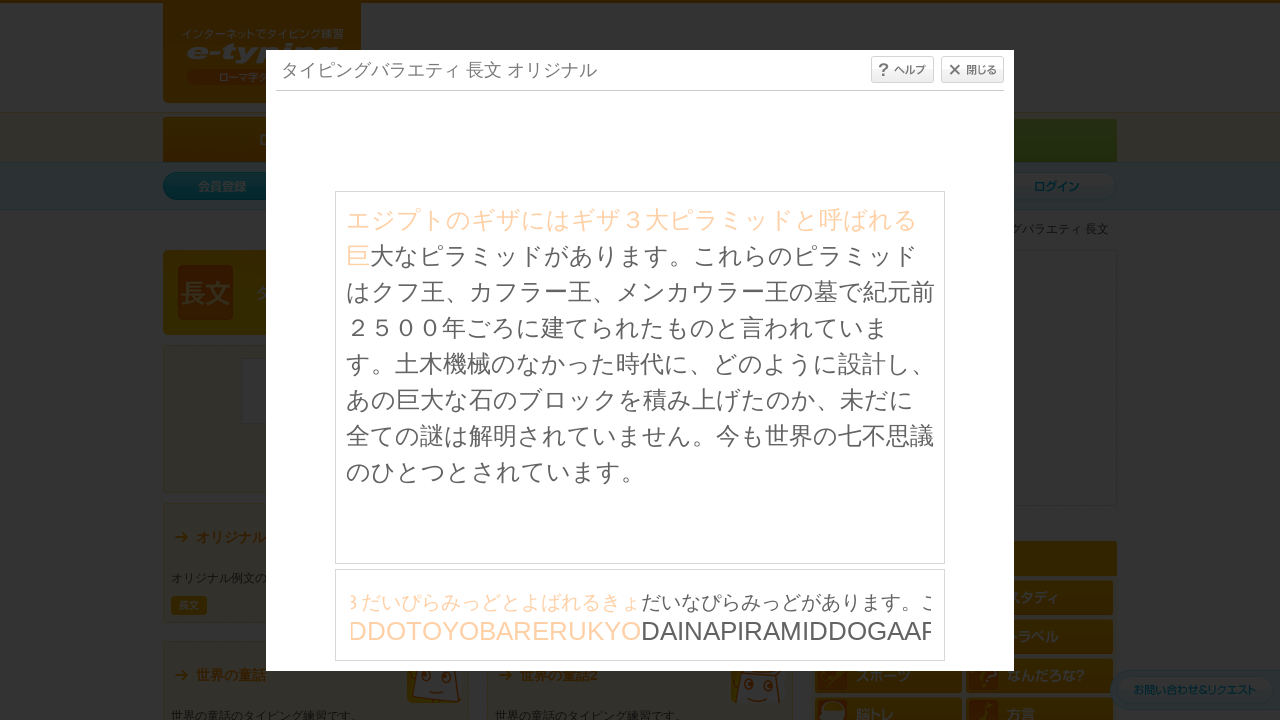

Typed character: 'D' on #typing_content >> internal:control=enter-frame >> body
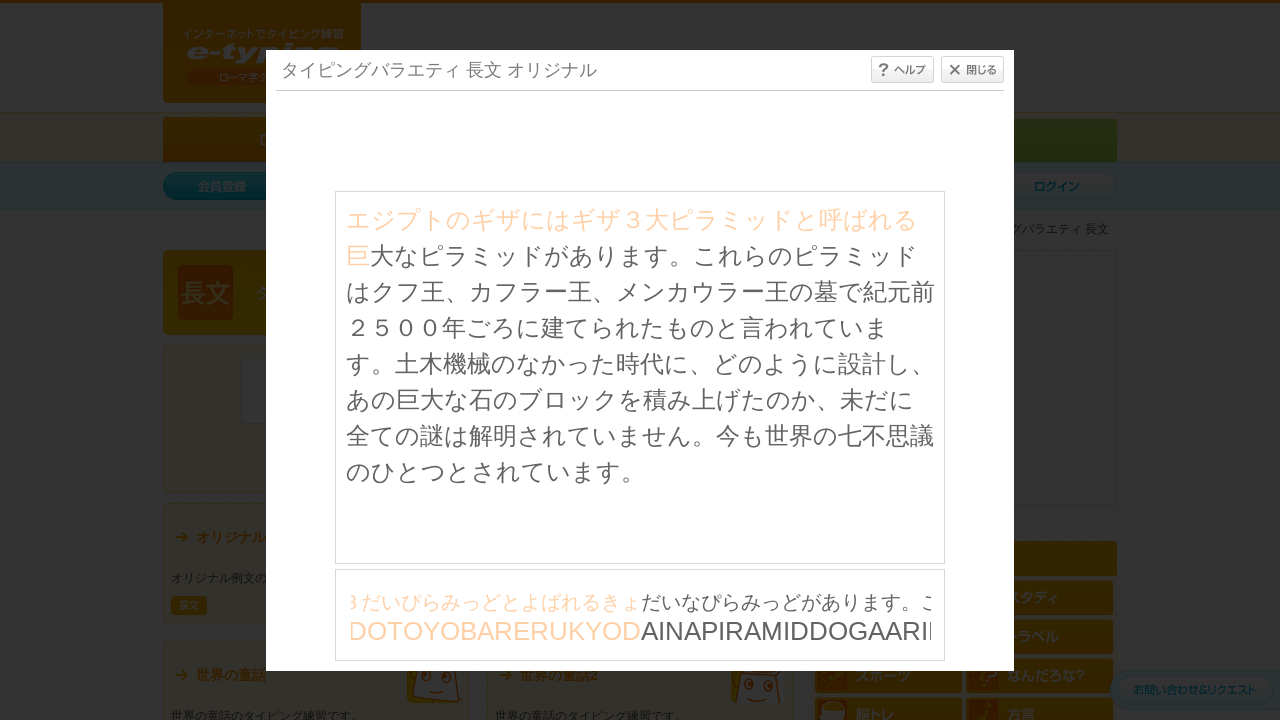

Waited 30ms between character inputs
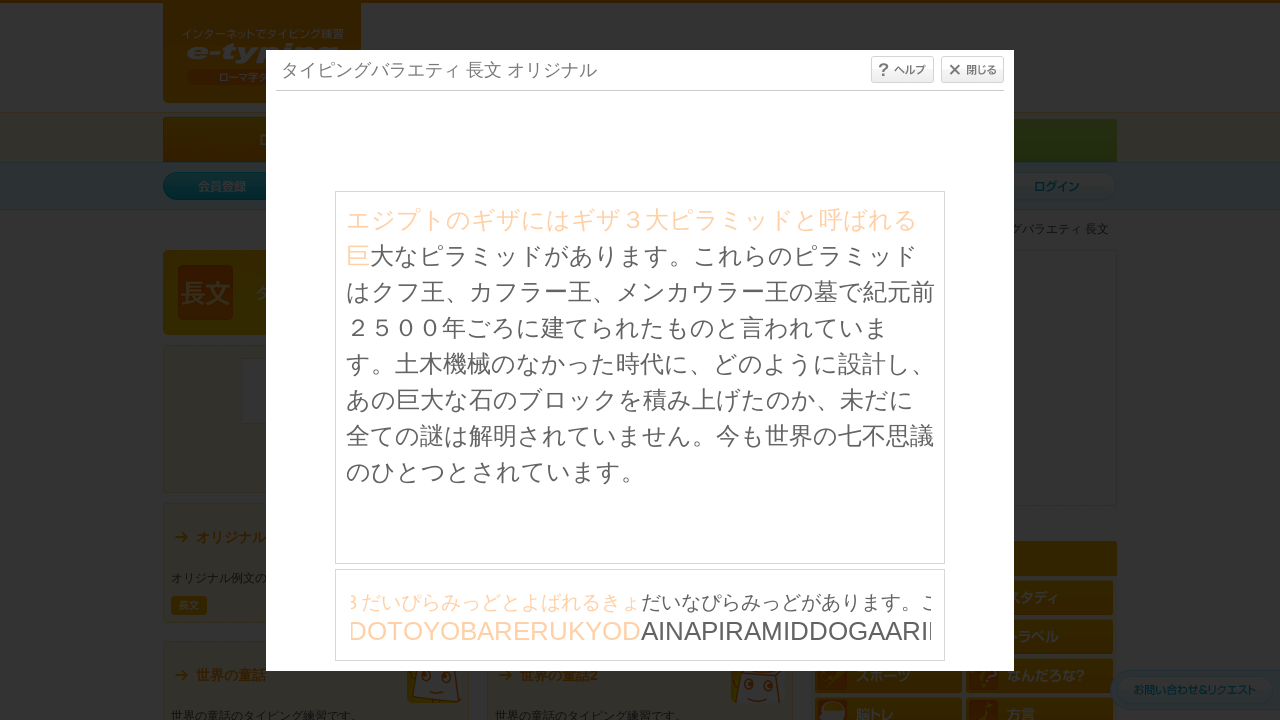

Typed character: 'A' on #typing_content >> internal:control=enter-frame >> body
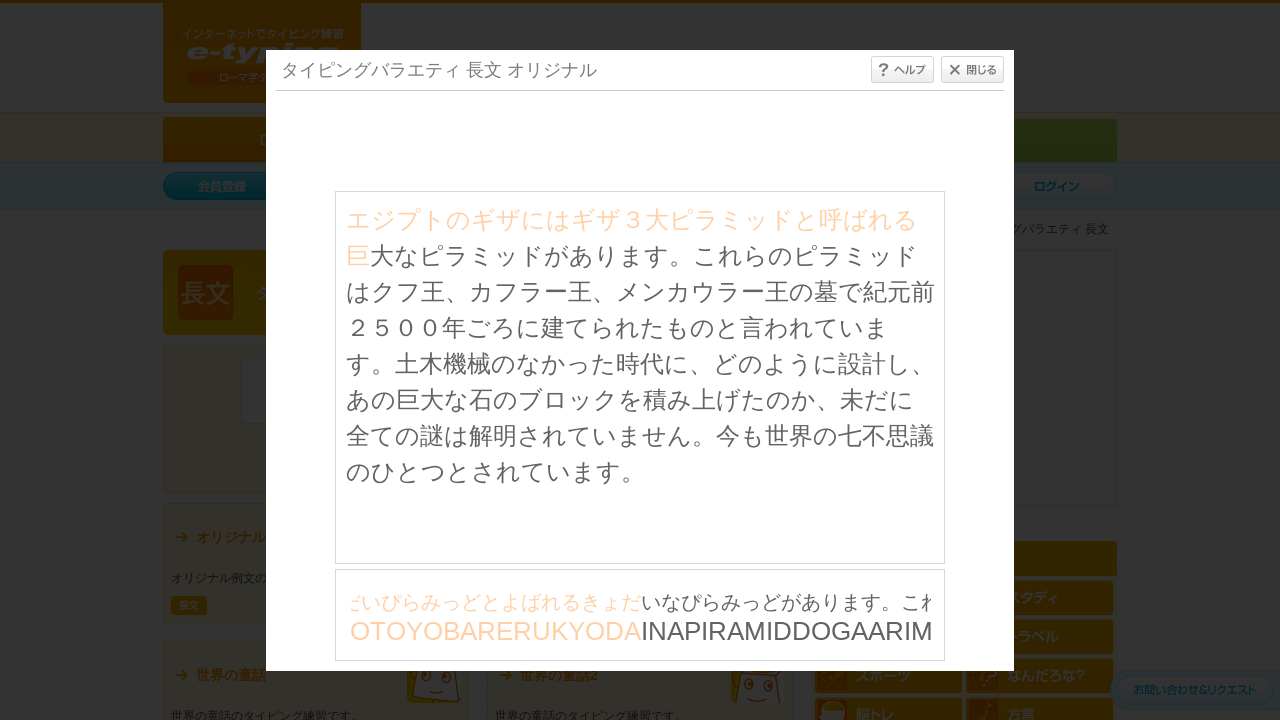

Waited 30ms between character inputs
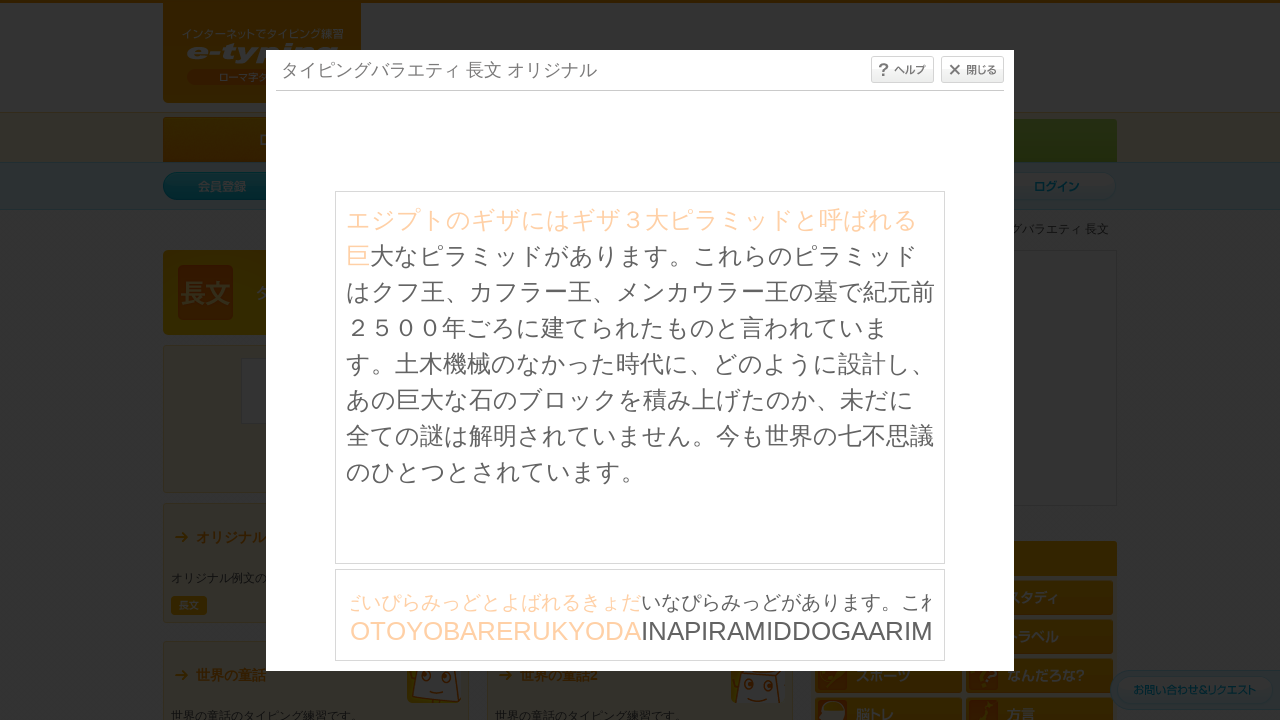

Typed character: 'I' on #typing_content >> internal:control=enter-frame >> body
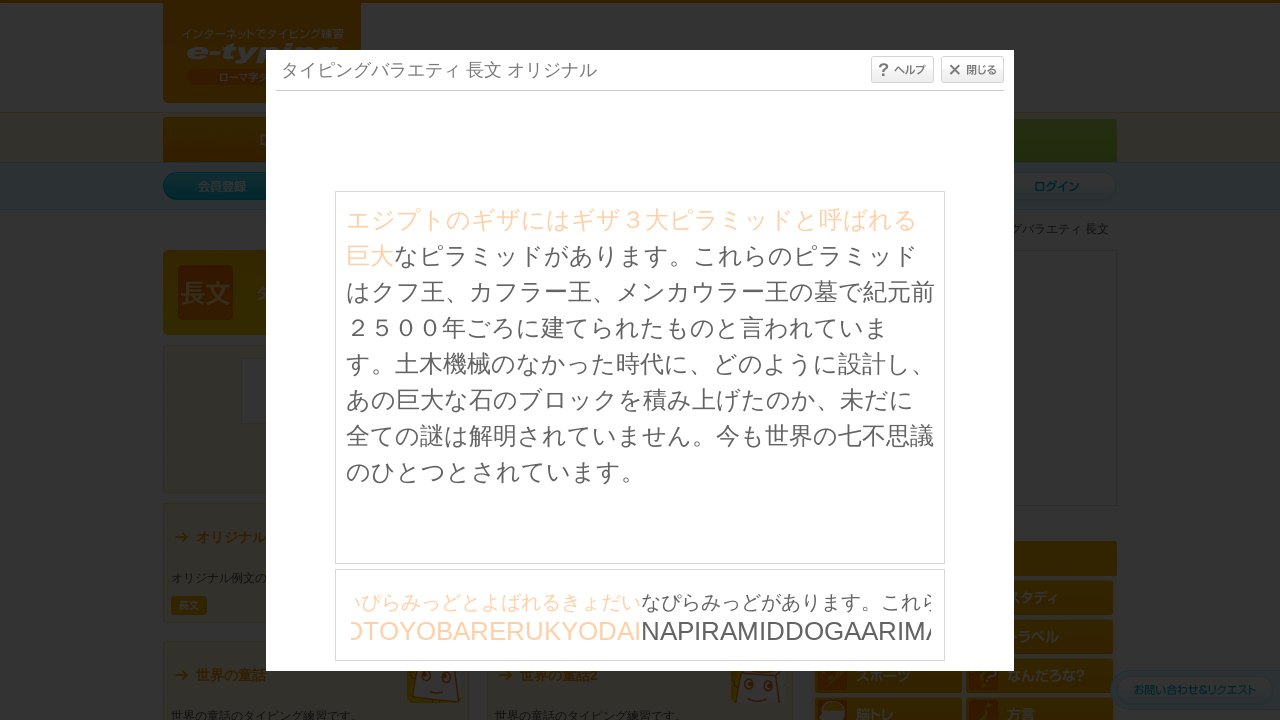

Waited 30ms between character inputs
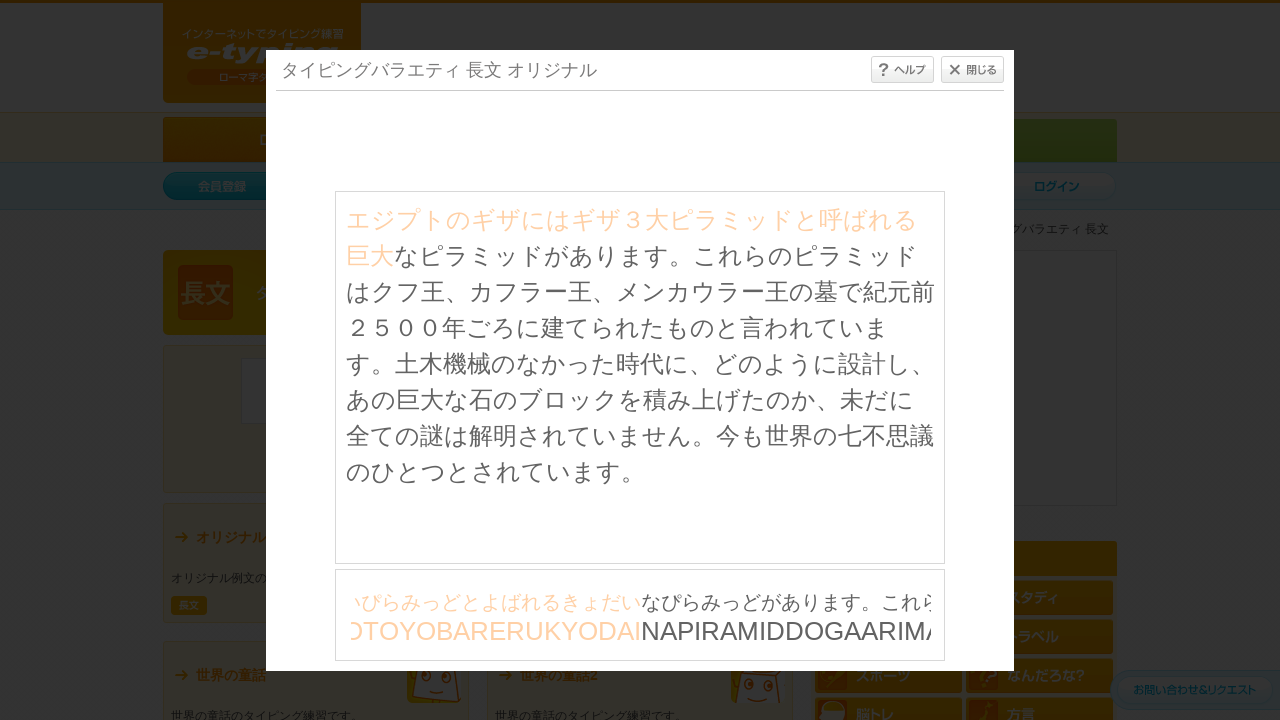

Typed character: 'N' on #typing_content >> internal:control=enter-frame >> body
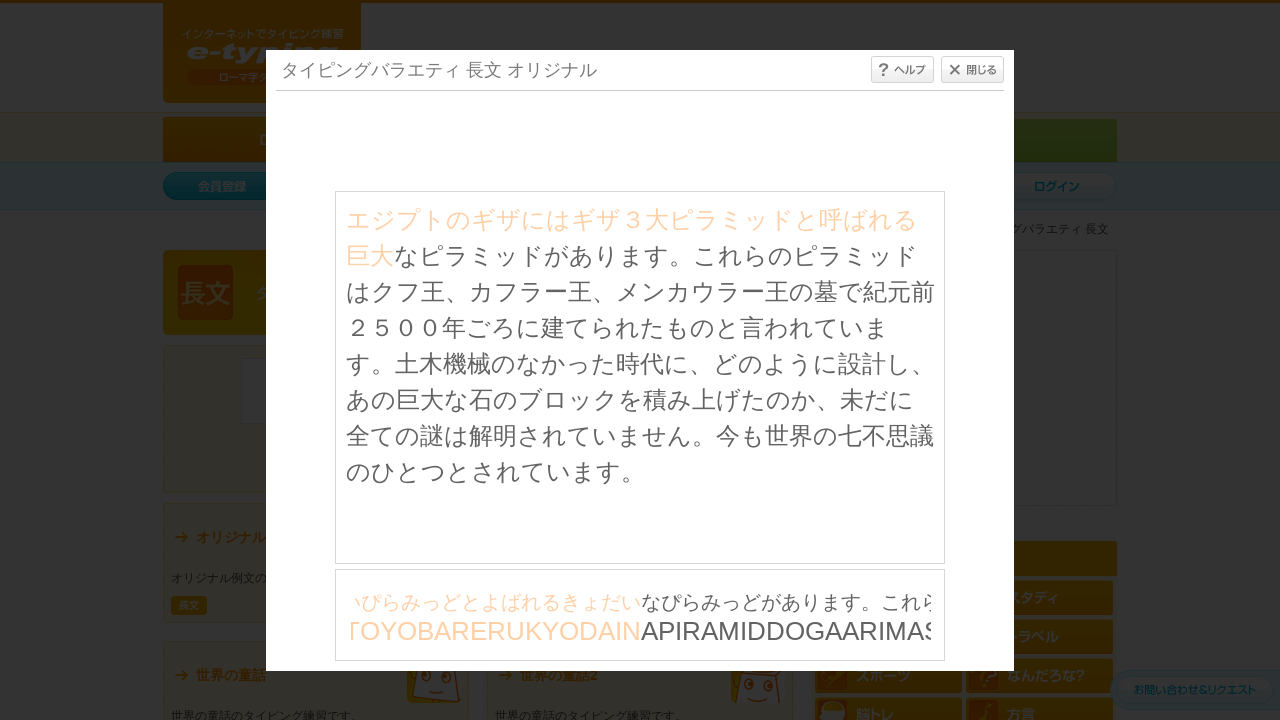

Waited 30ms between character inputs
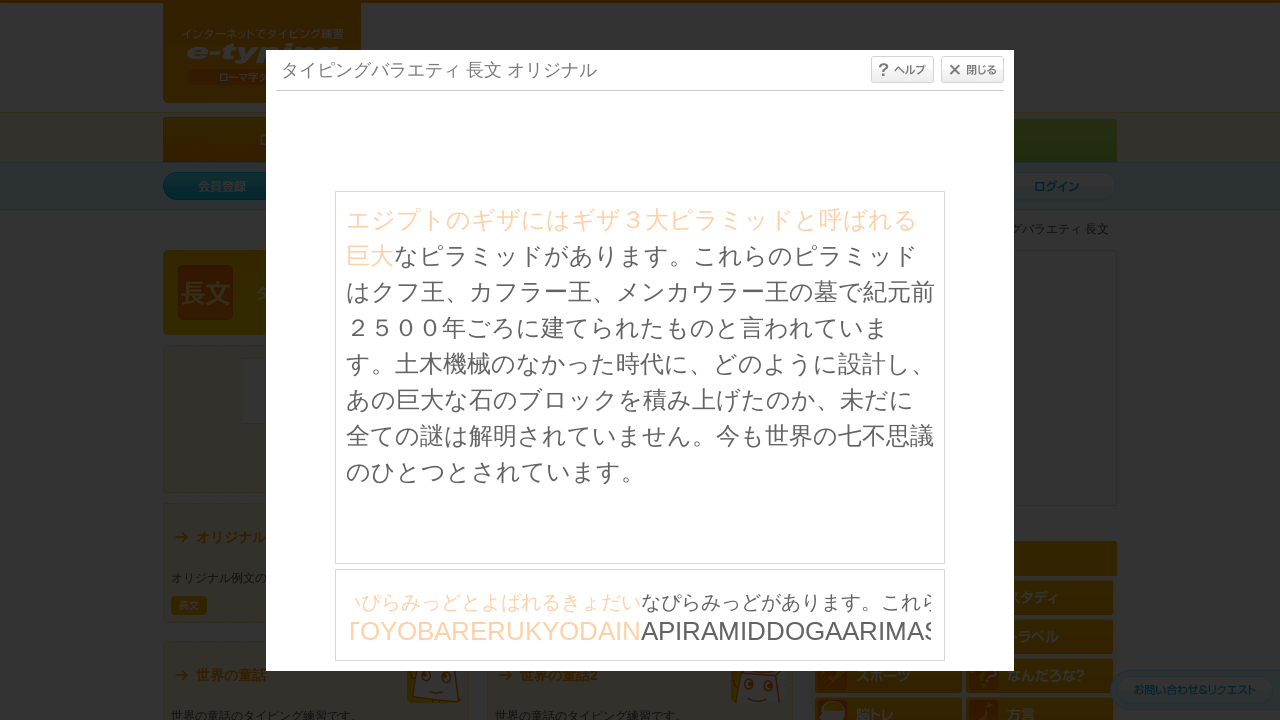

Typed character: 'A' on #typing_content >> internal:control=enter-frame >> body
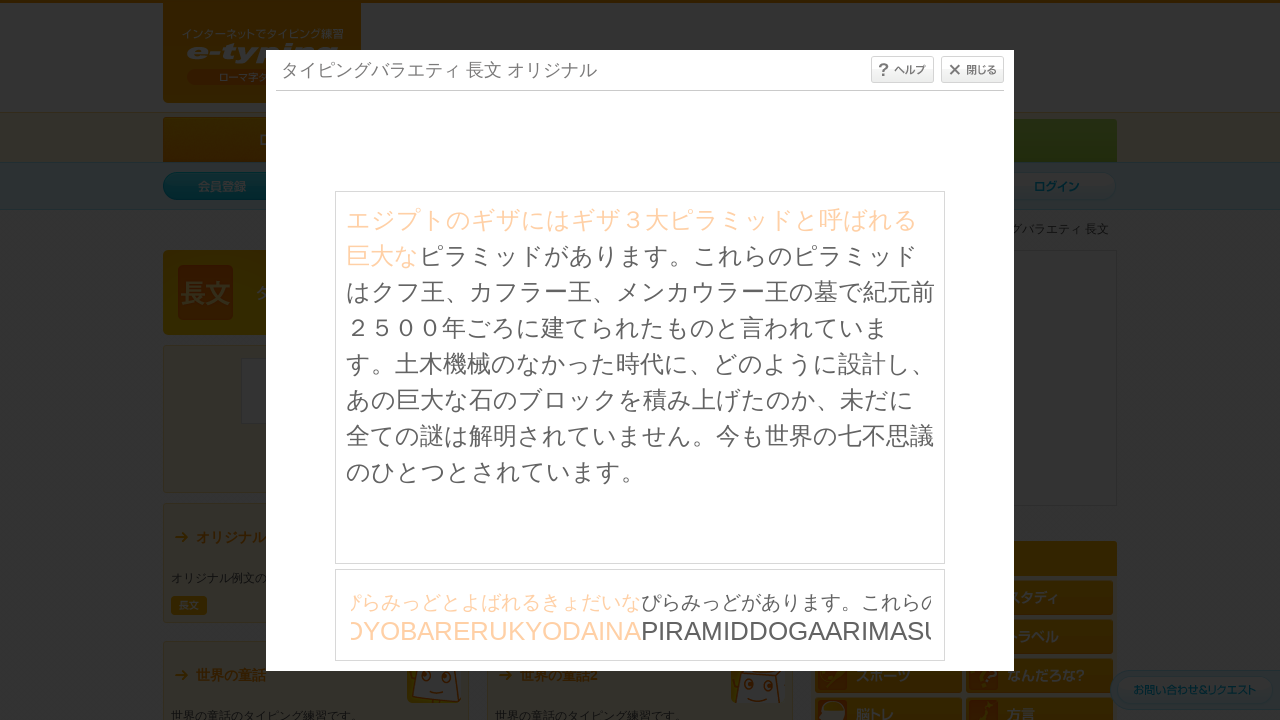

Waited 30ms between character inputs
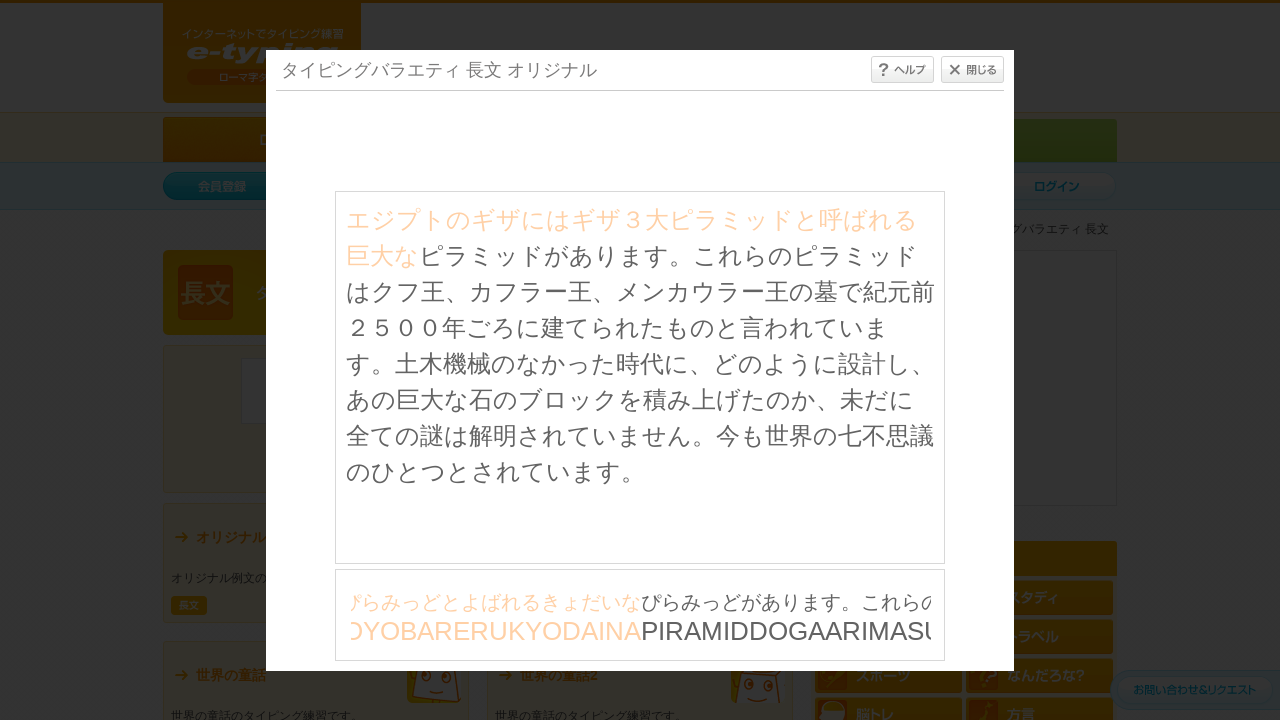

Typed character: 'P' on #typing_content >> internal:control=enter-frame >> body
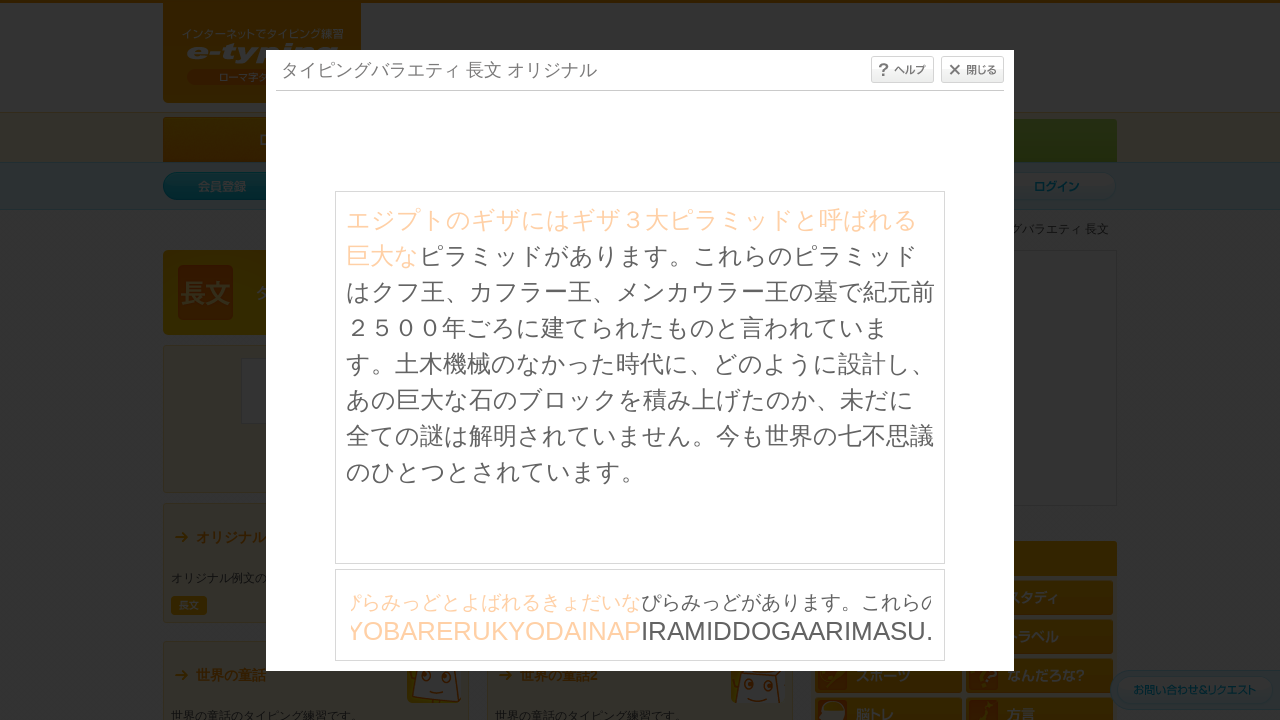

Waited 30ms between character inputs
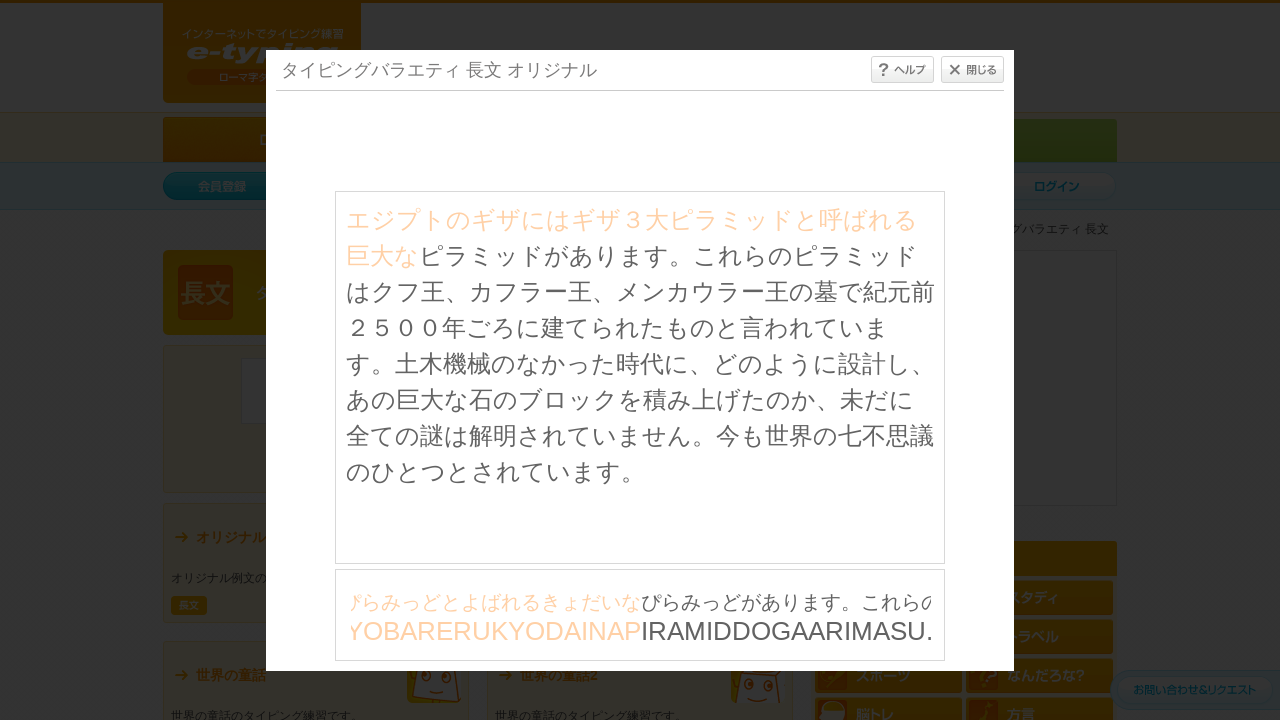

Typed character: 'I' on #typing_content >> internal:control=enter-frame >> body
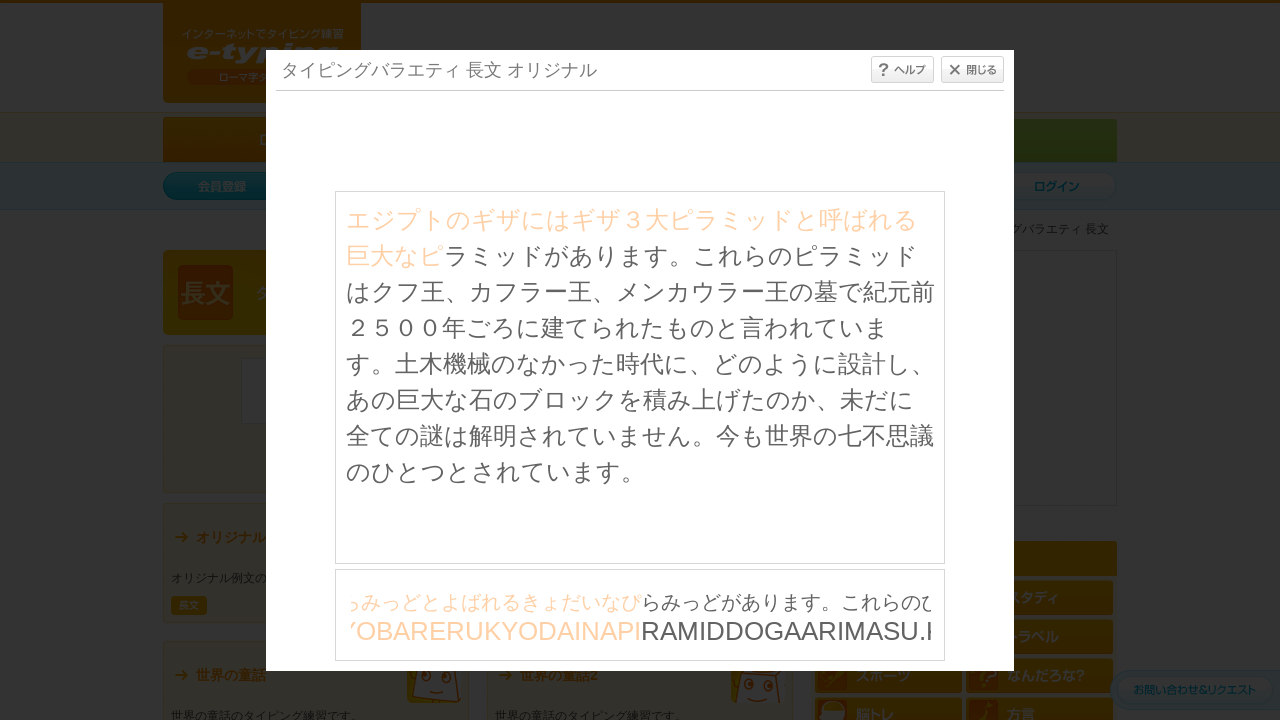

Waited 30ms between character inputs
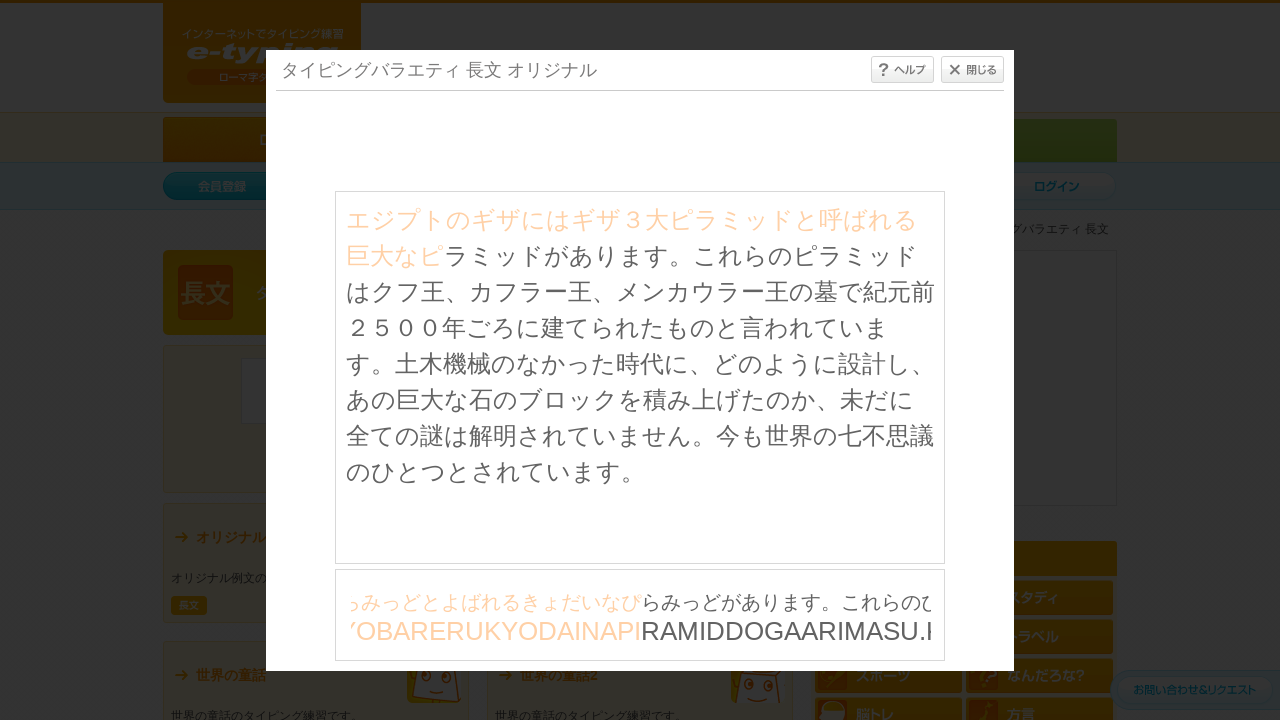

Typed character: 'R' on #typing_content >> internal:control=enter-frame >> body
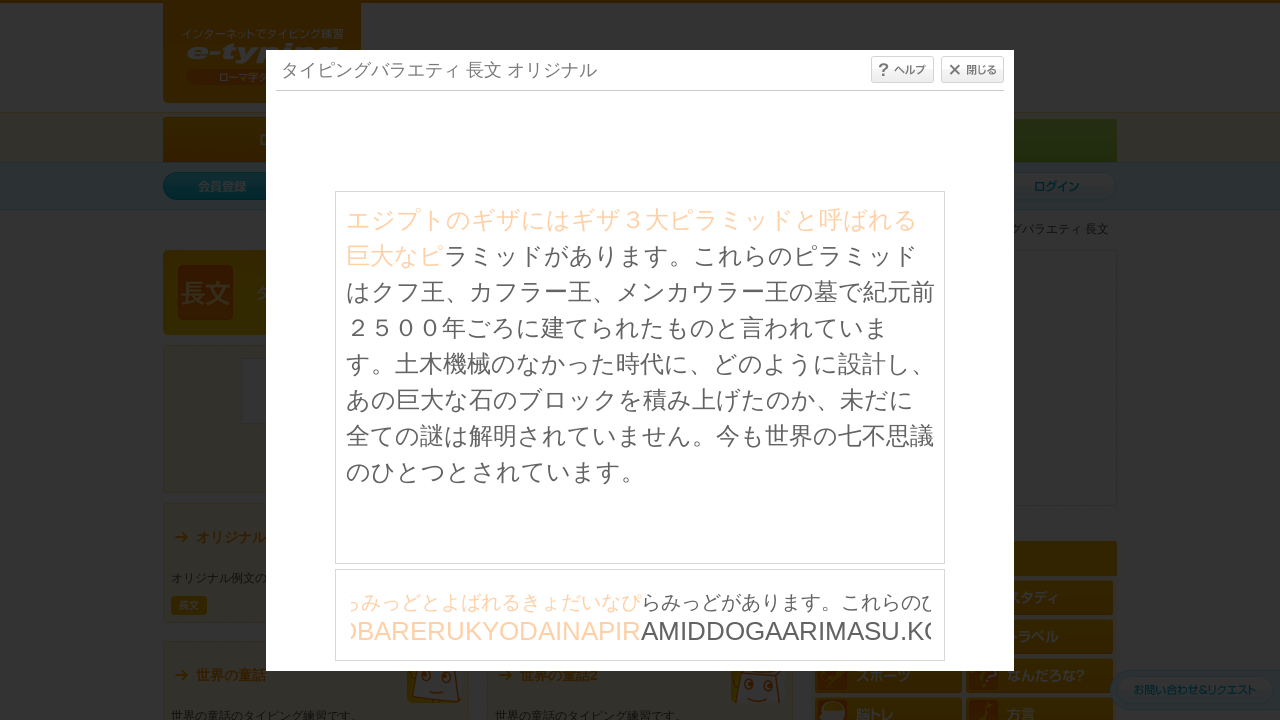

Waited 30ms between character inputs
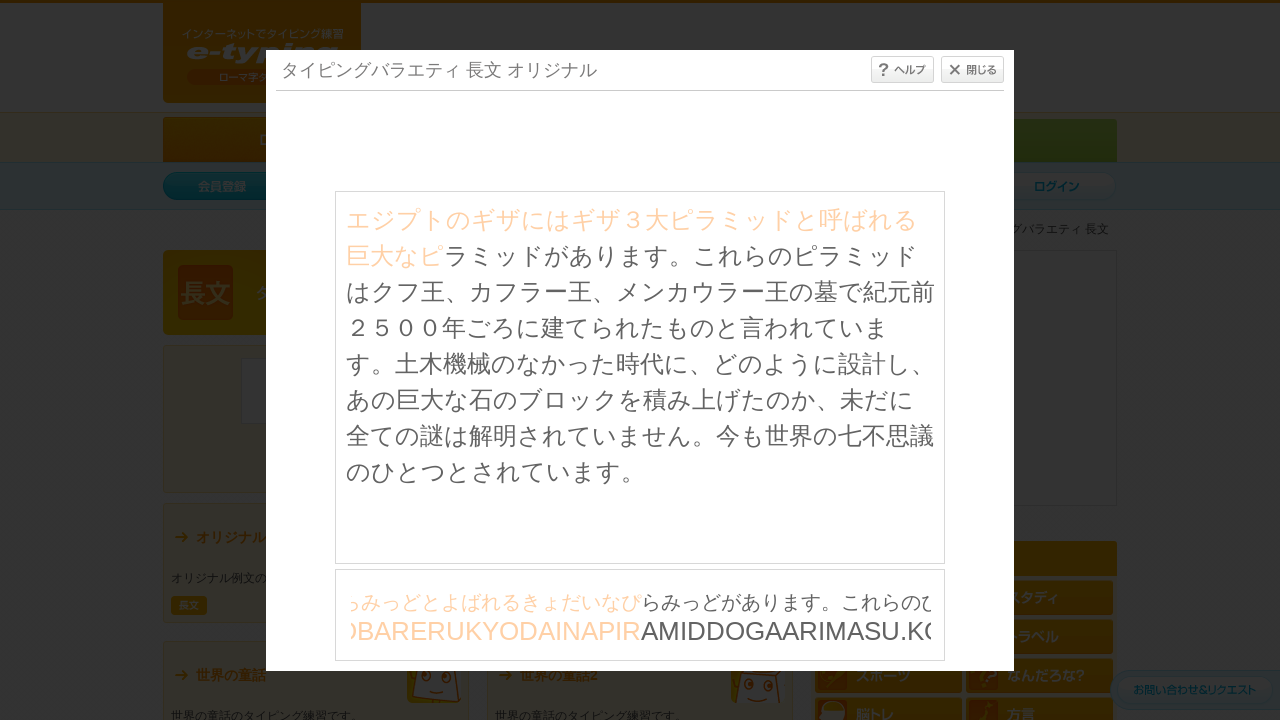

Typed character: 'A' on #typing_content >> internal:control=enter-frame >> body
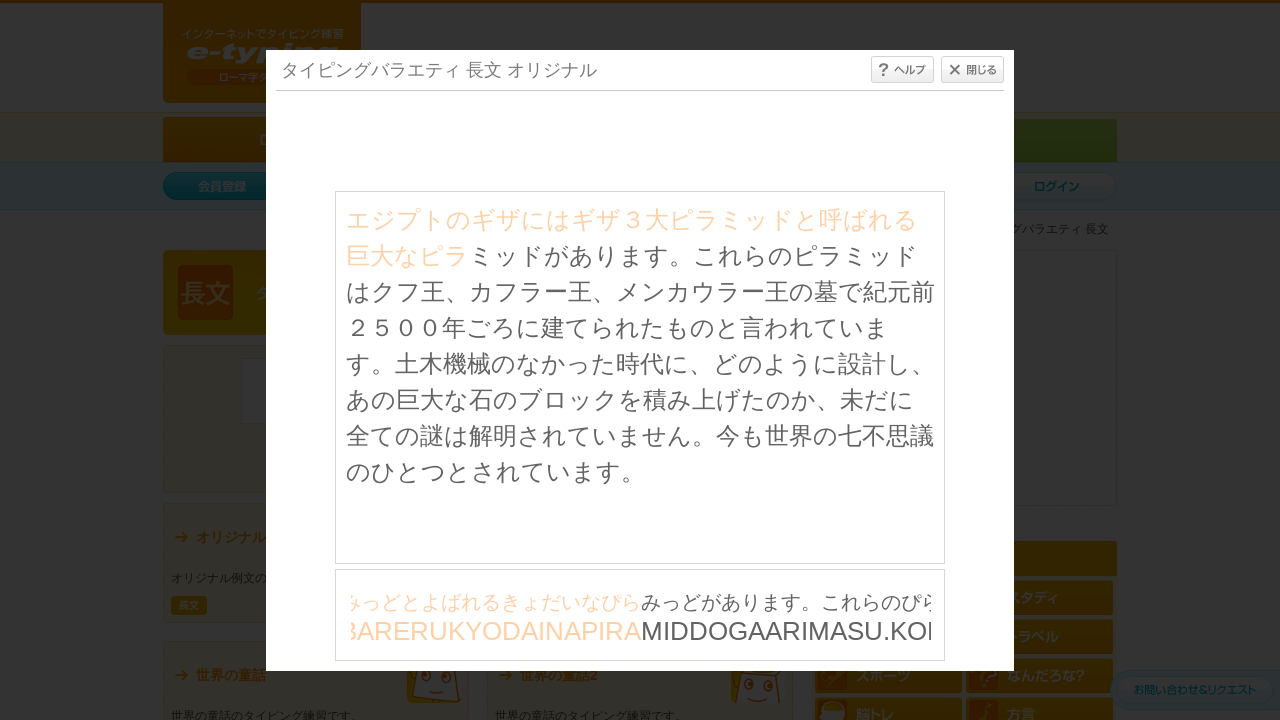

Waited 30ms between character inputs
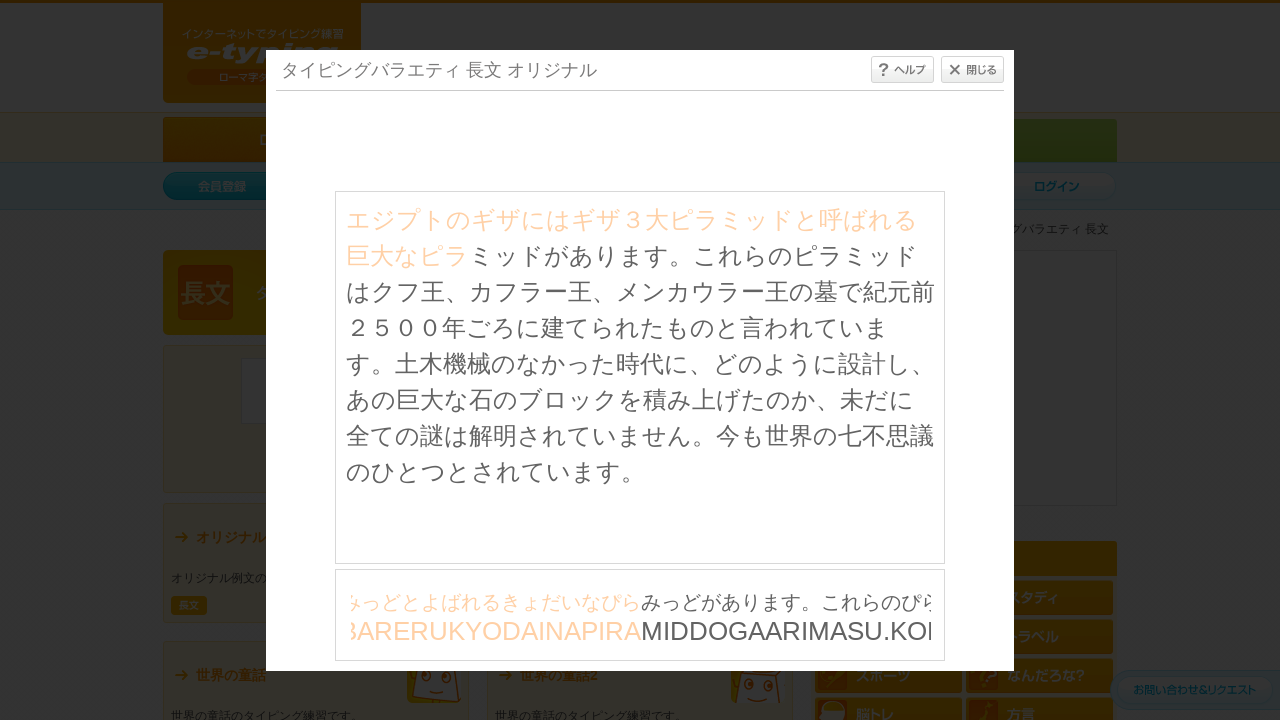

Typed character: 'M' on #typing_content >> internal:control=enter-frame >> body
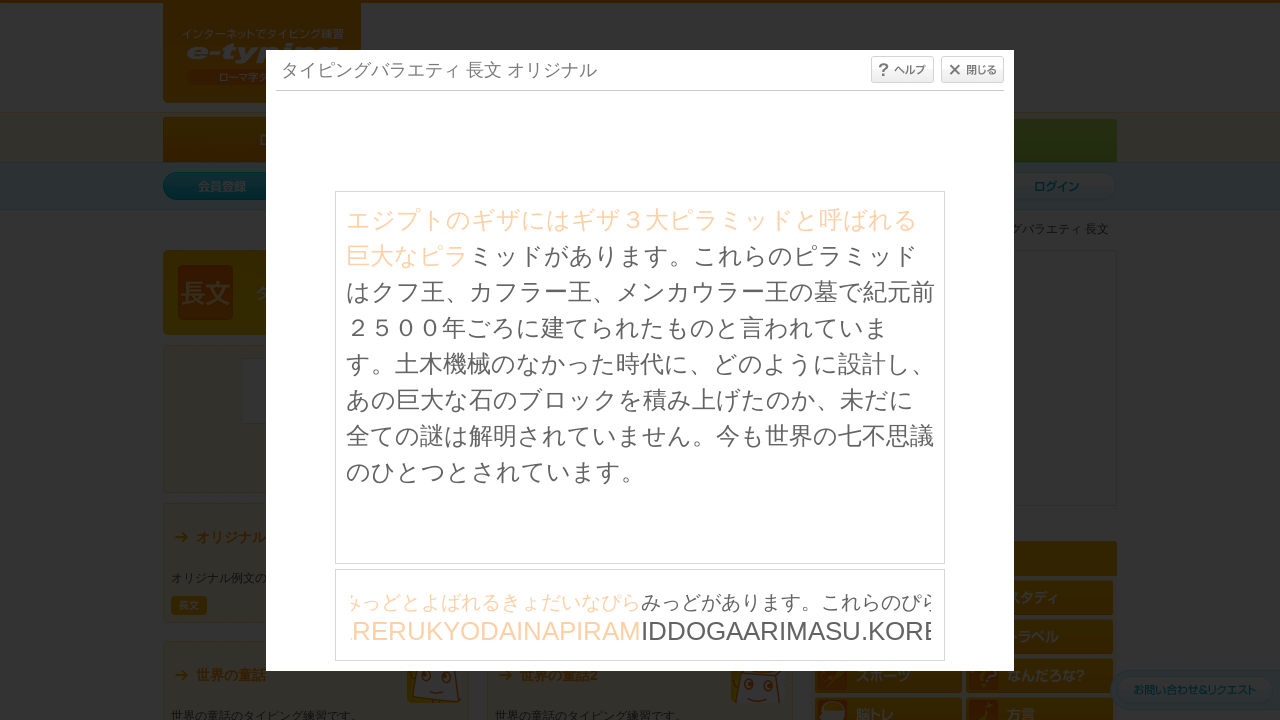

Waited 30ms between character inputs
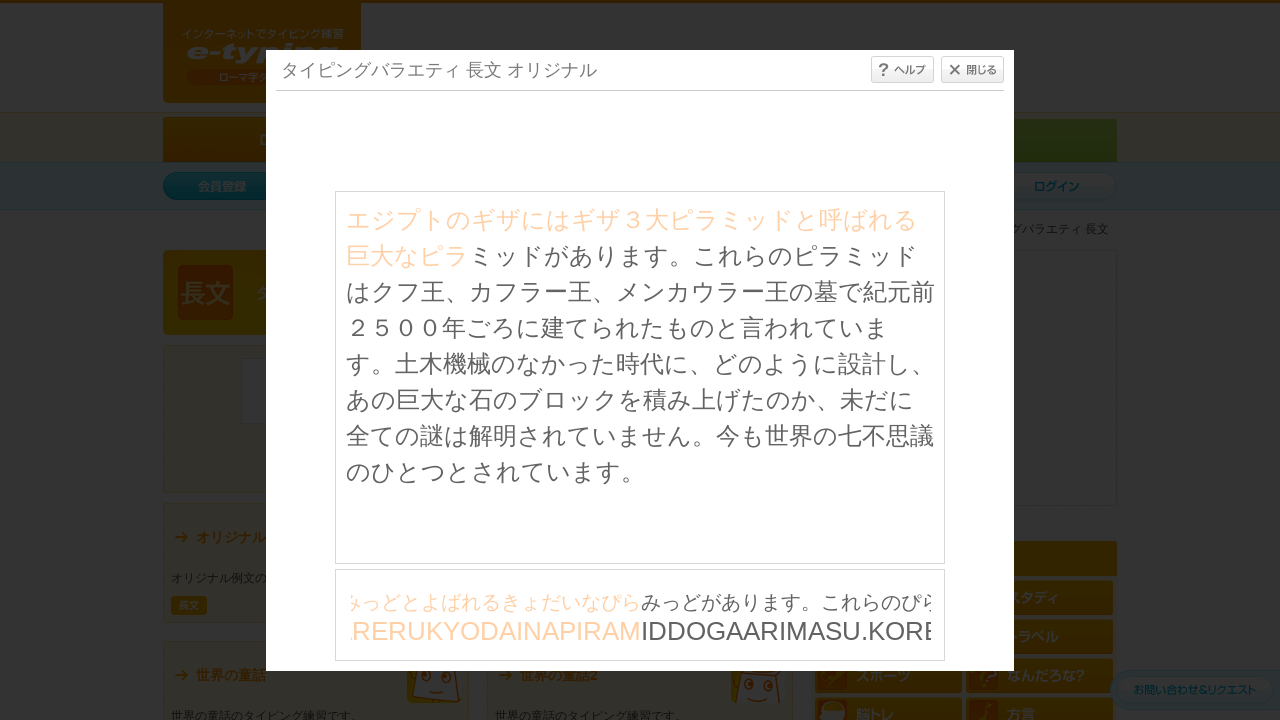

Typed character: 'I' on #typing_content >> internal:control=enter-frame >> body
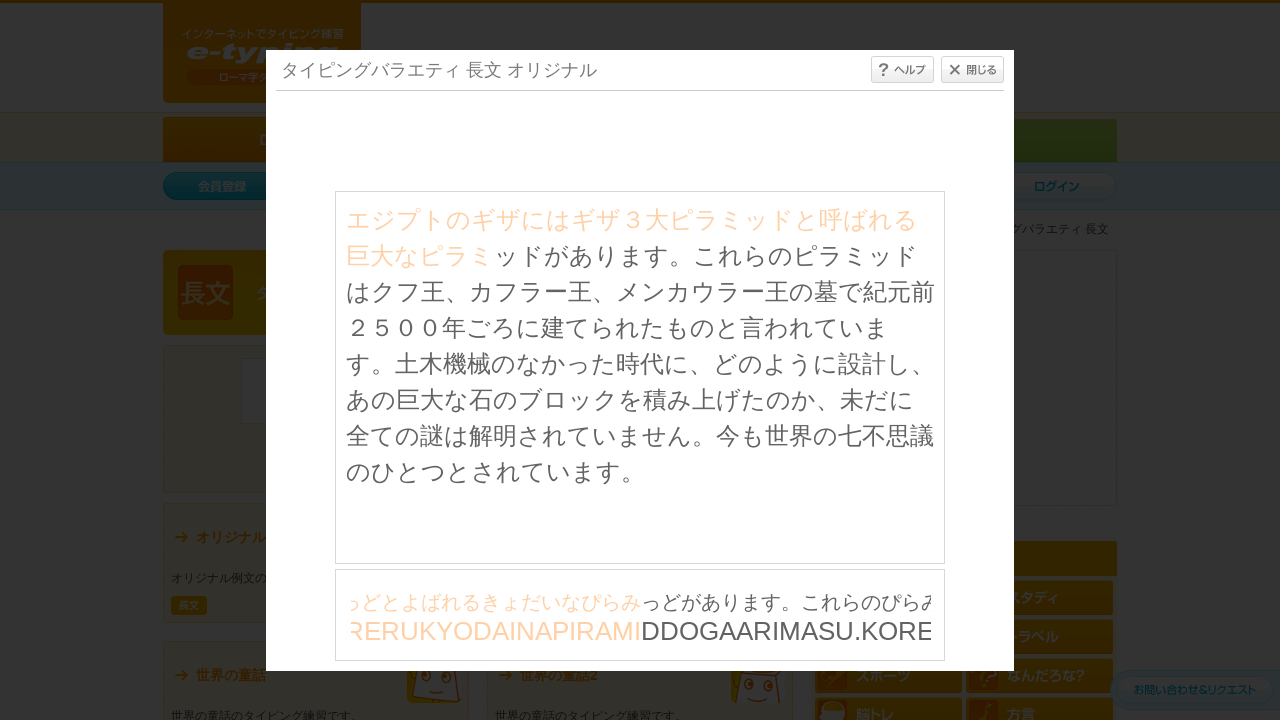

Waited 30ms between character inputs
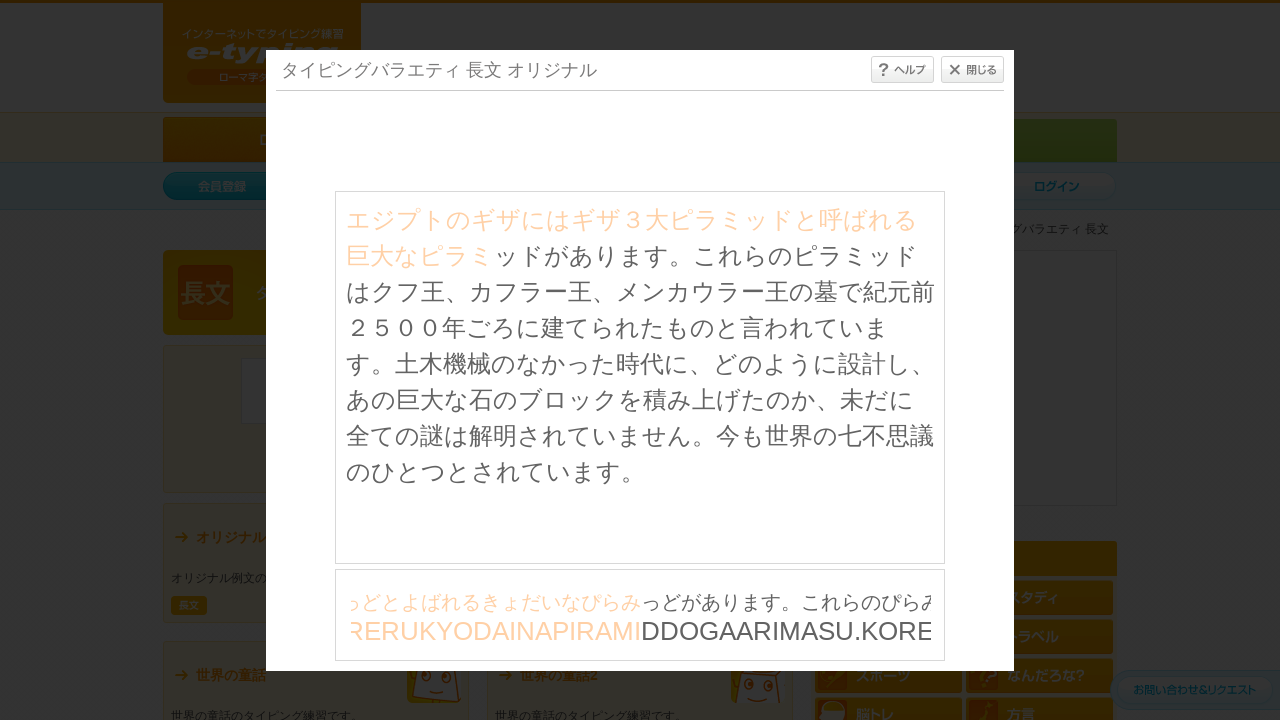

Typed character: 'D' on #typing_content >> internal:control=enter-frame >> body
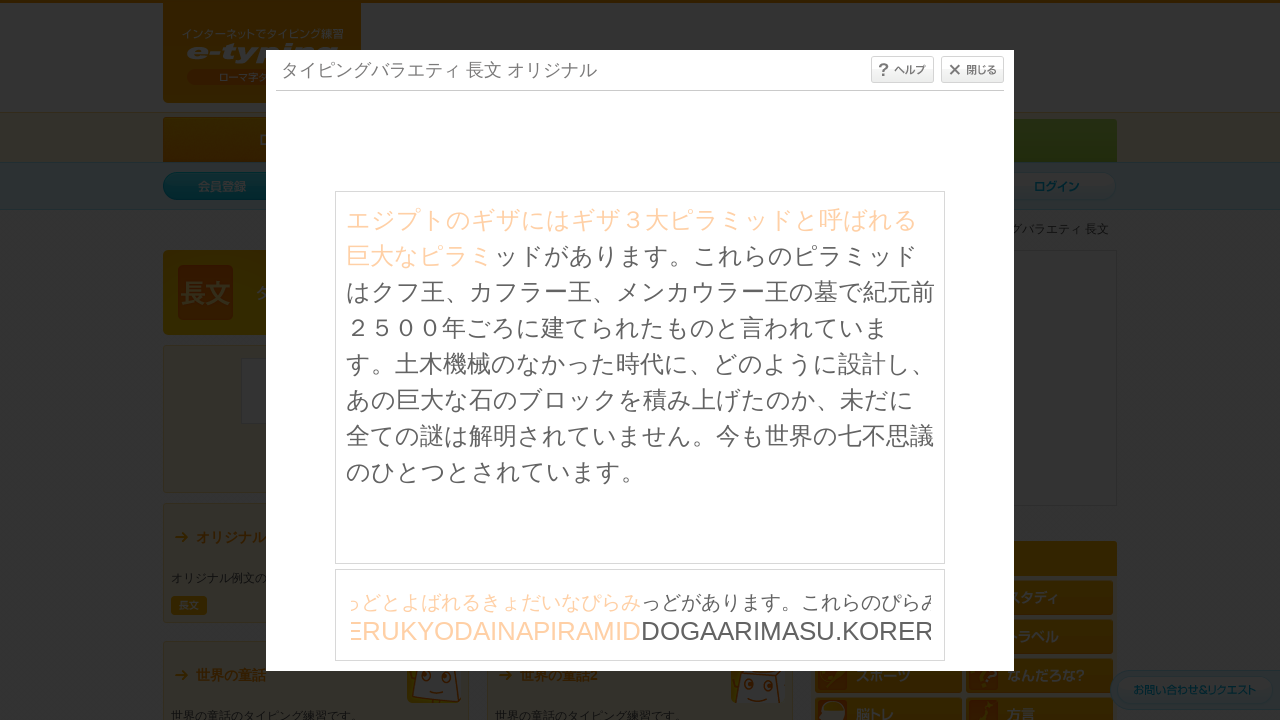

Waited 30ms between character inputs
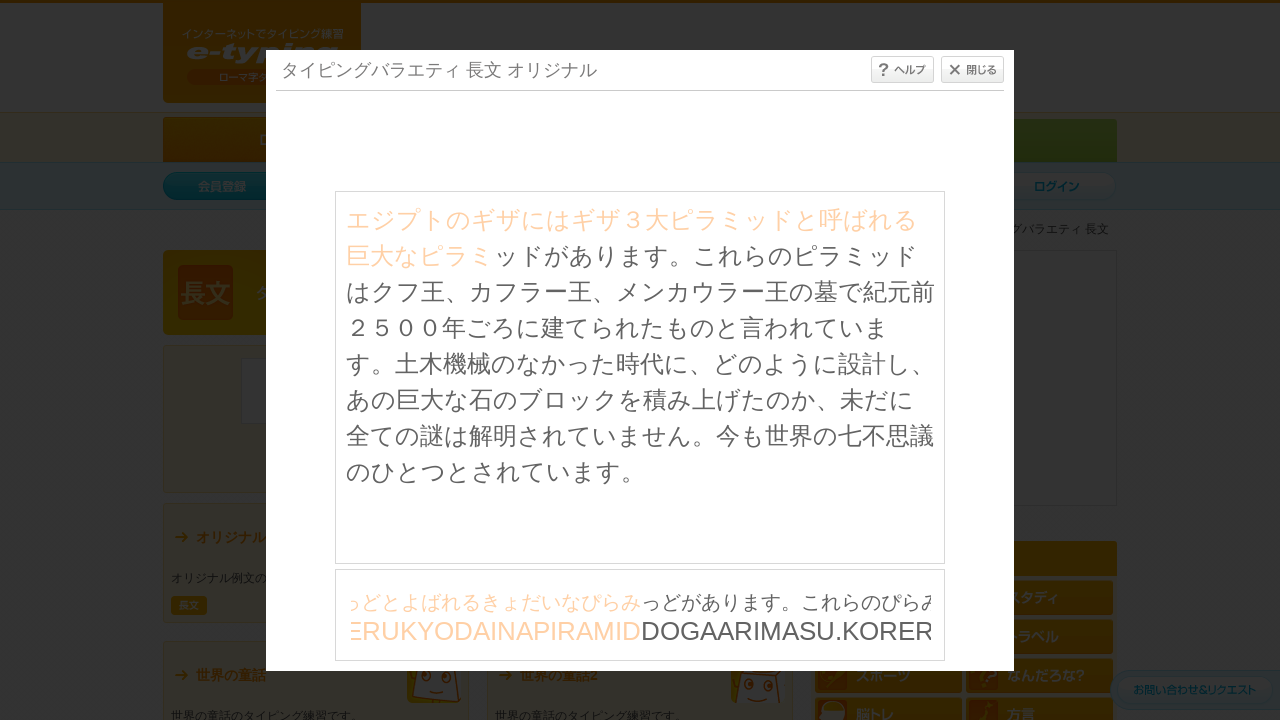

Typed character: 'D' on #typing_content >> internal:control=enter-frame >> body
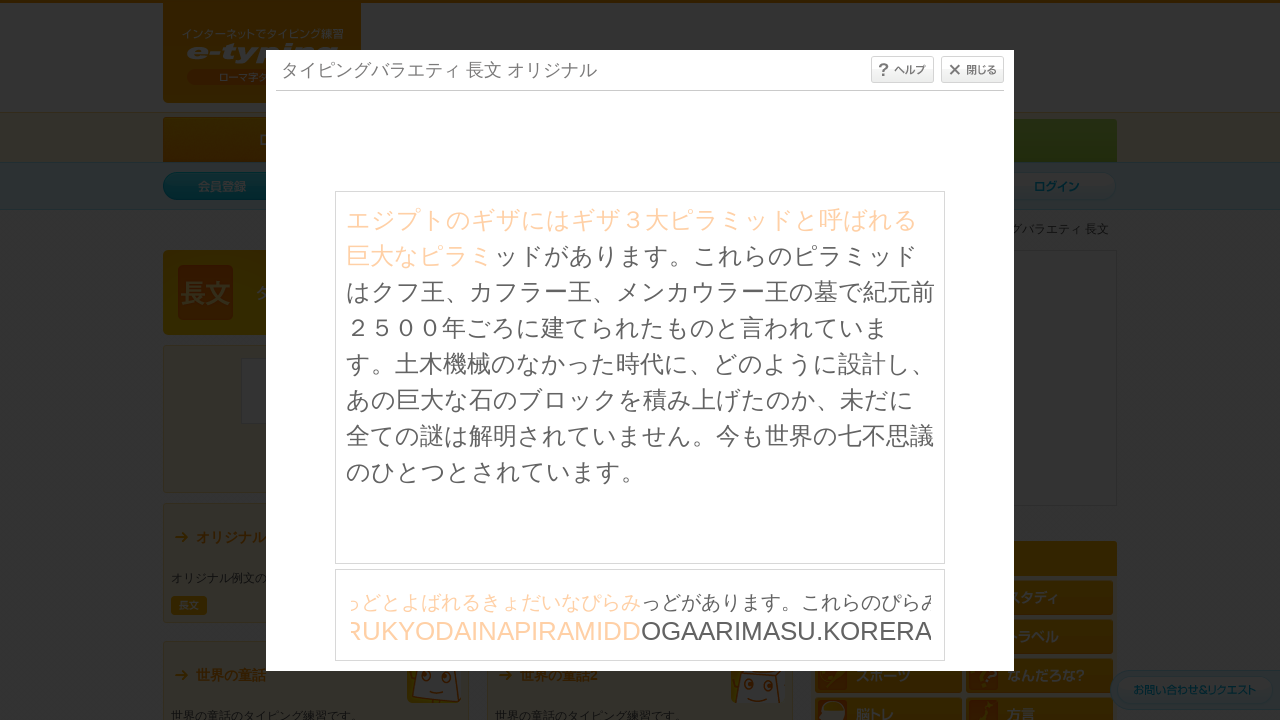

Waited 30ms between character inputs
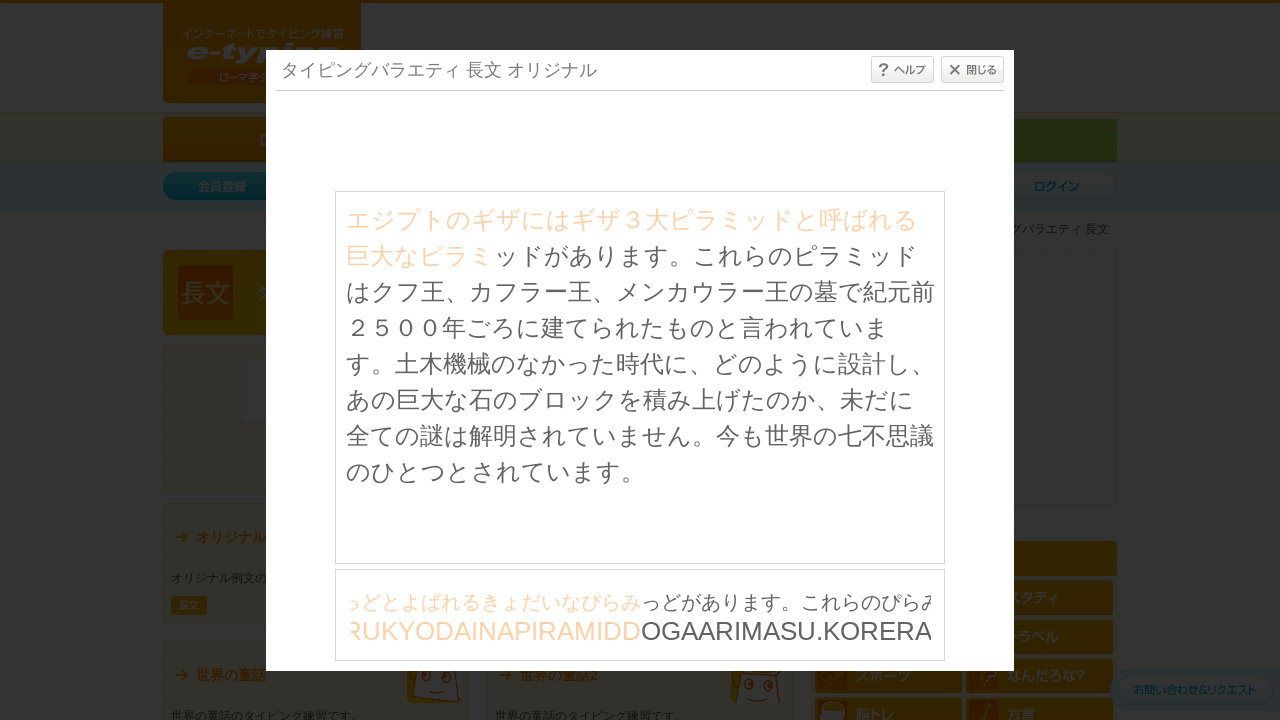

Typed character: 'O' on #typing_content >> internal:control=enter-frame >> body
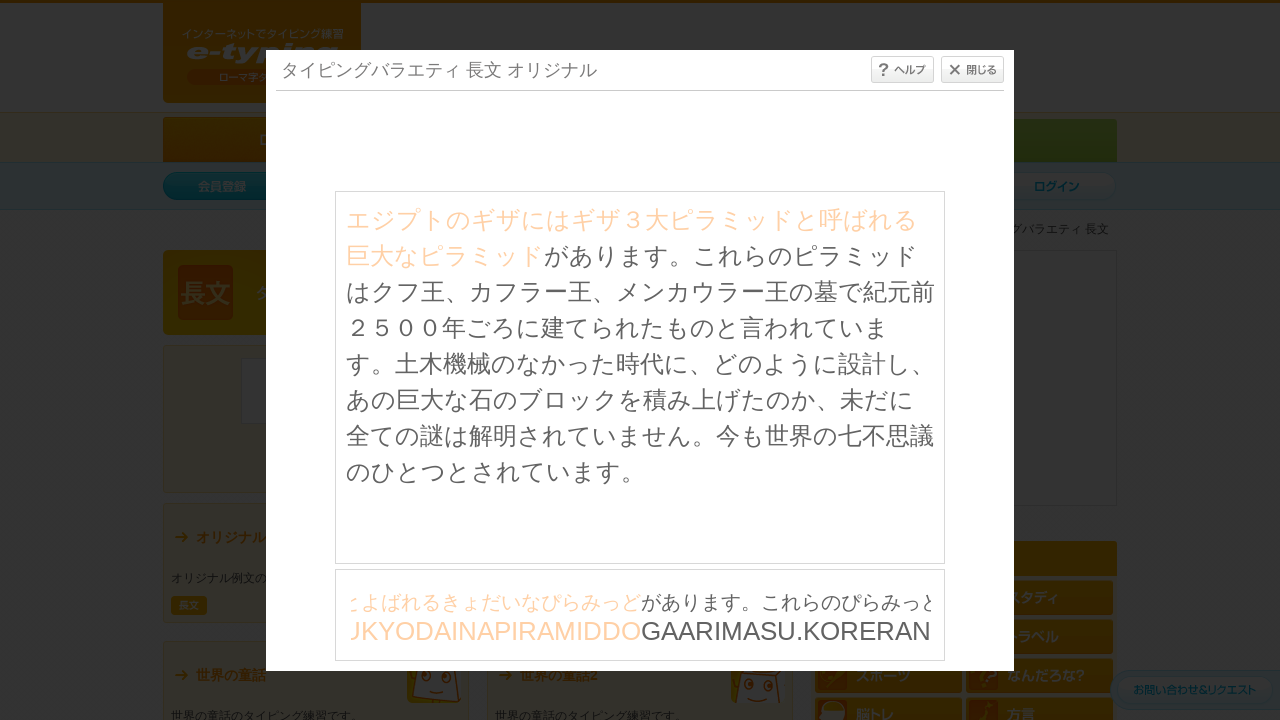

Waited 30ms between character inputs
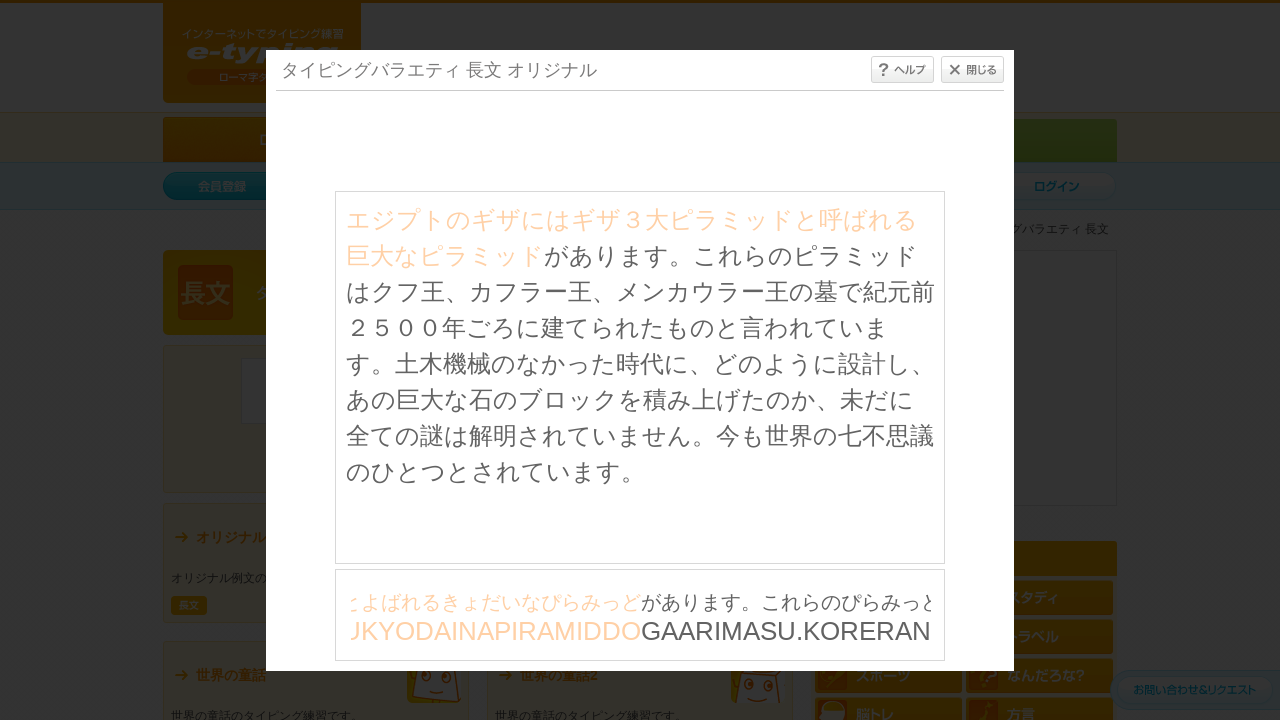

Typed character: 'G' on #typing_content >> internal:control=enter-frame >> body
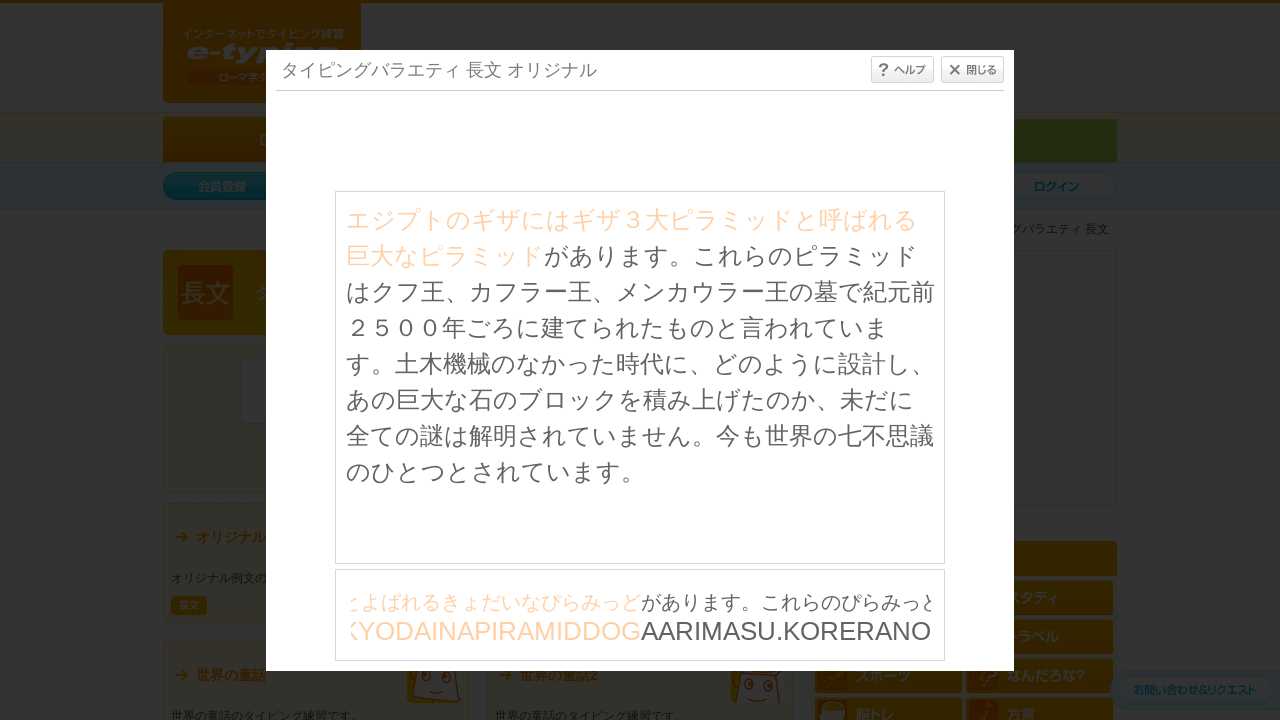

Waited 30ms between character inputs
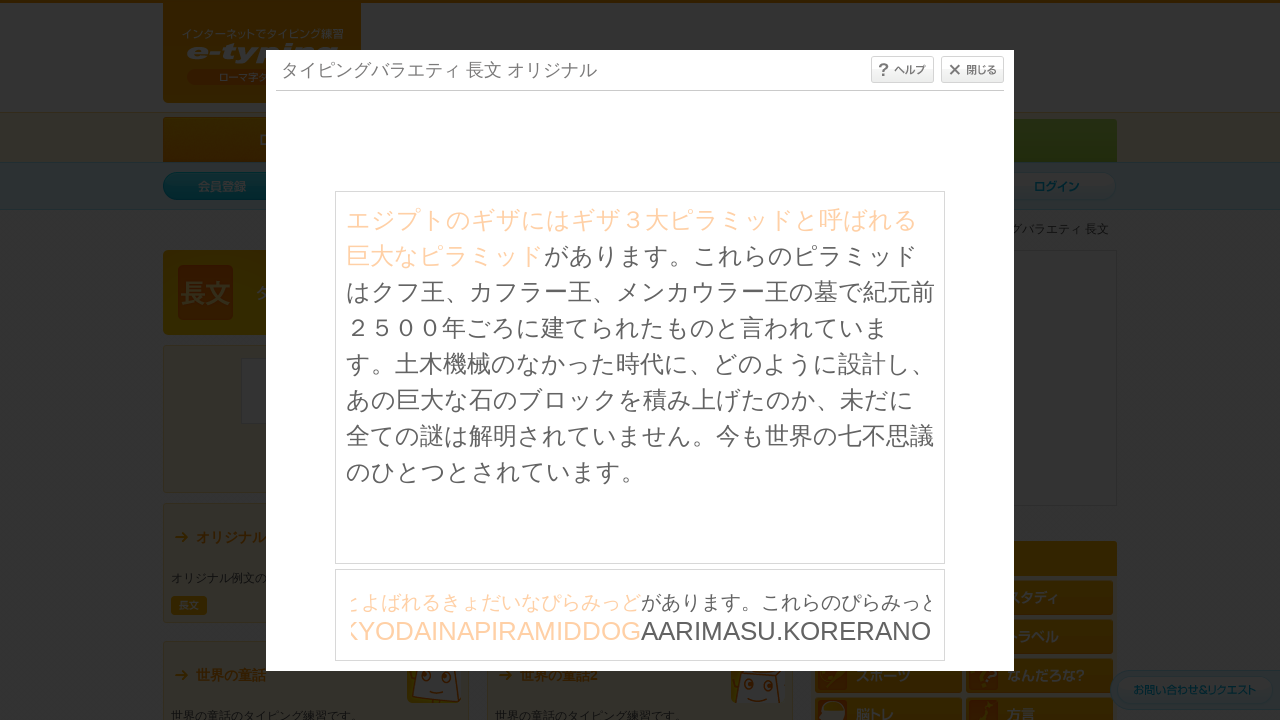

Typed character: 'A' on #typing_content >> internal:control=enter-frame >> body
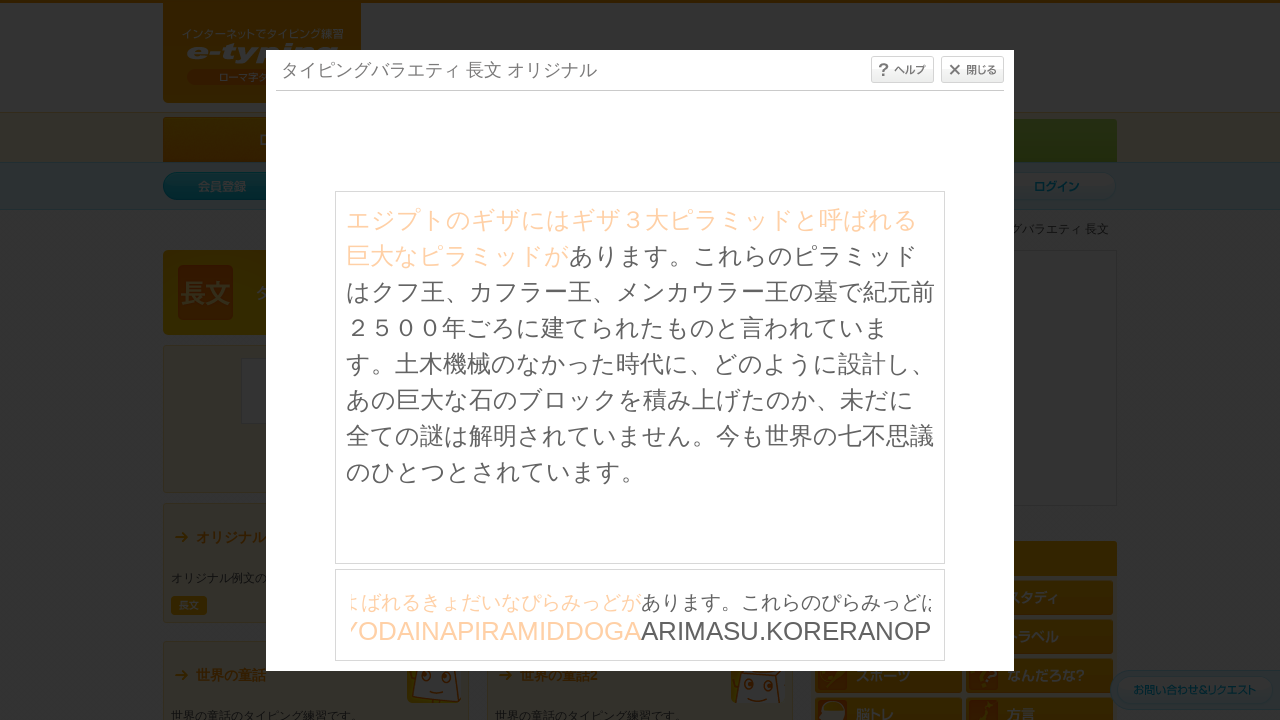

Waited 30ms between character inputs
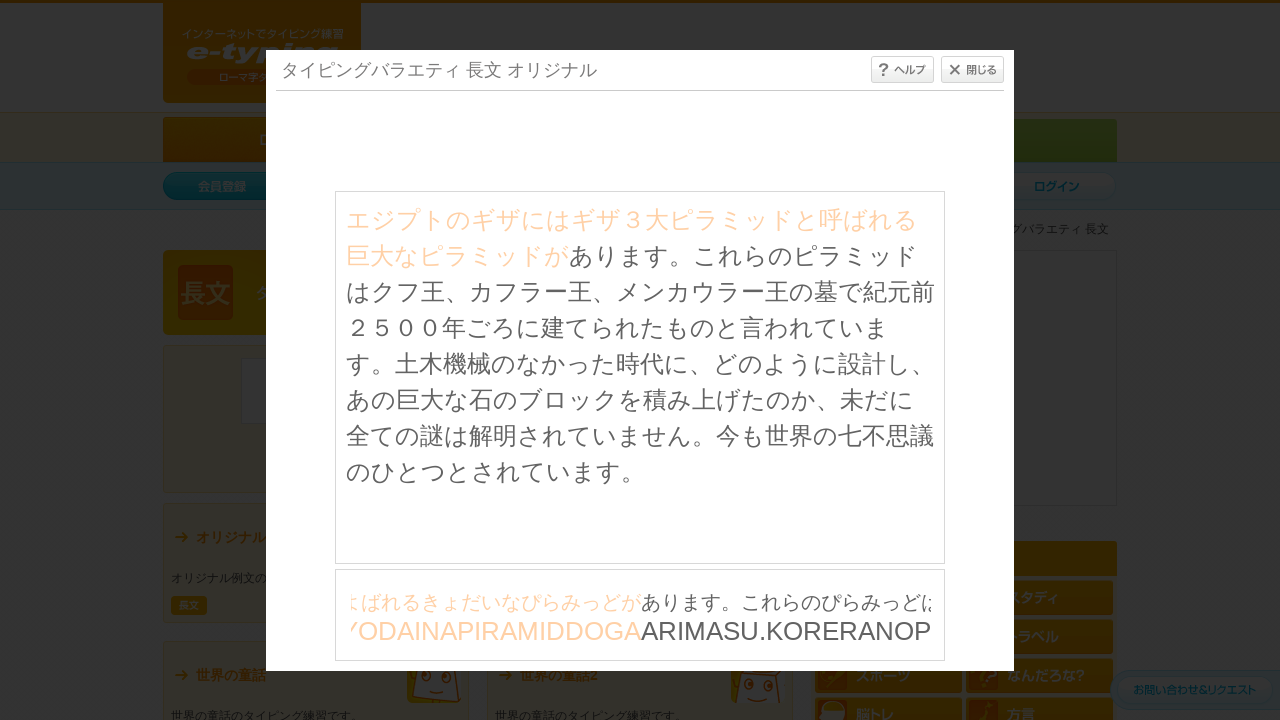

Typed character: 'A' on #typing_content >> internal:control=enter-frame >> body
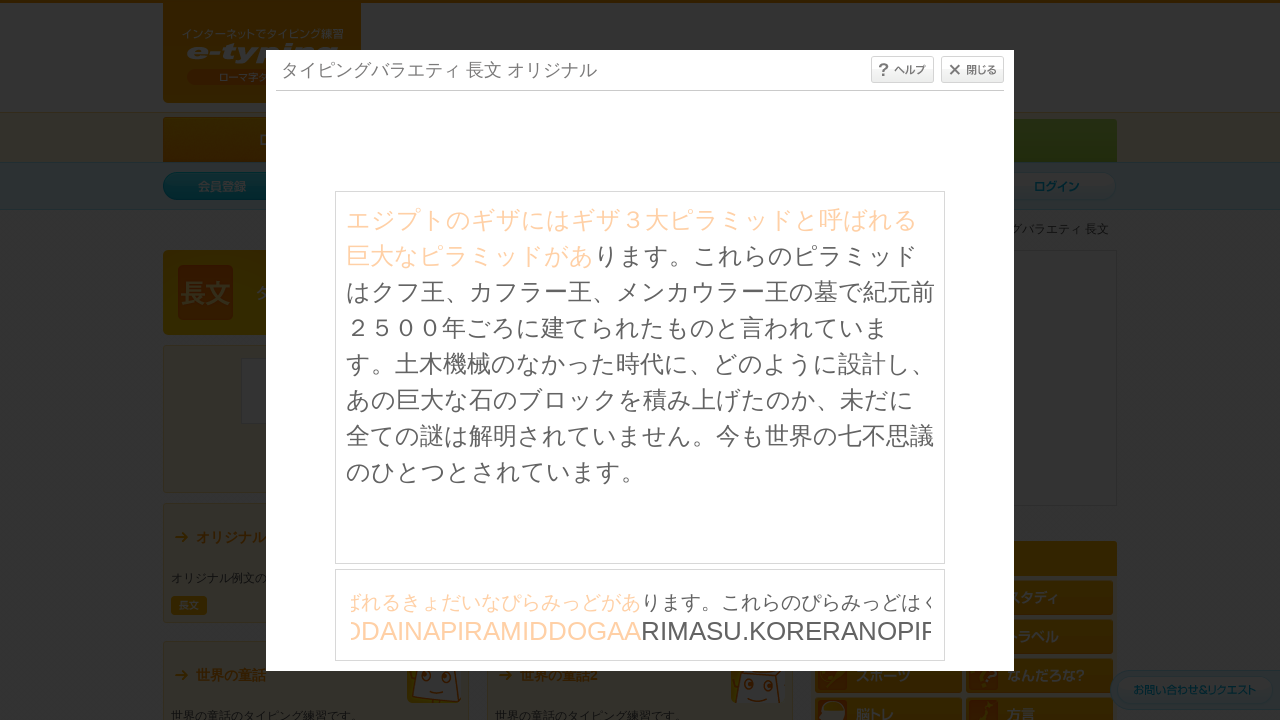

Waited 30ms between character inputs
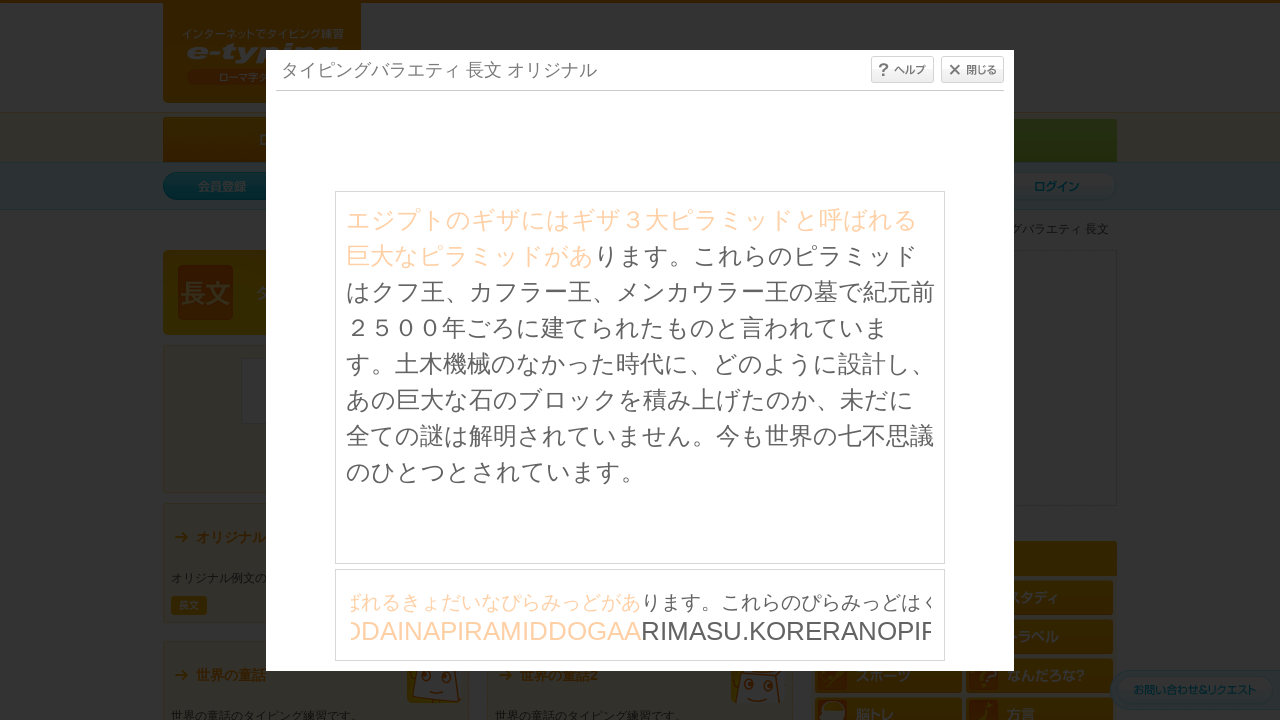

Typed character: 'R' on #typing_content >> internal:control=enter-frame >> body
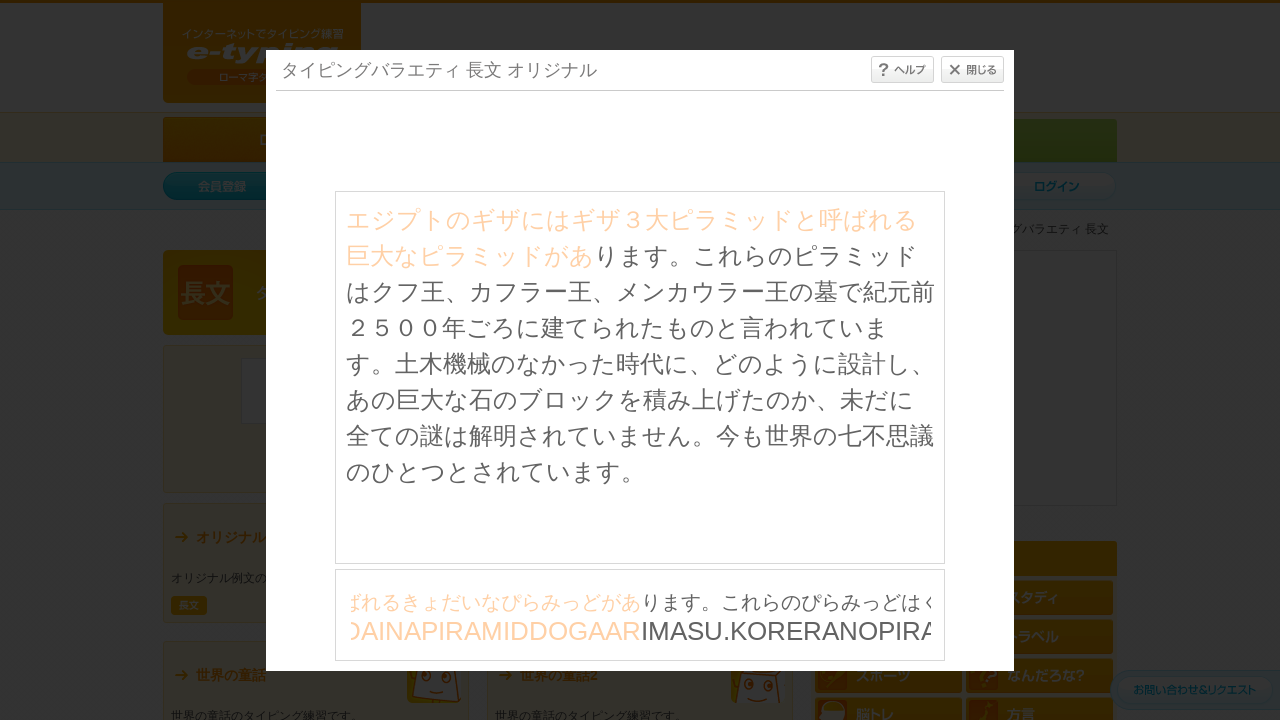

Waited 30ms between character inputs
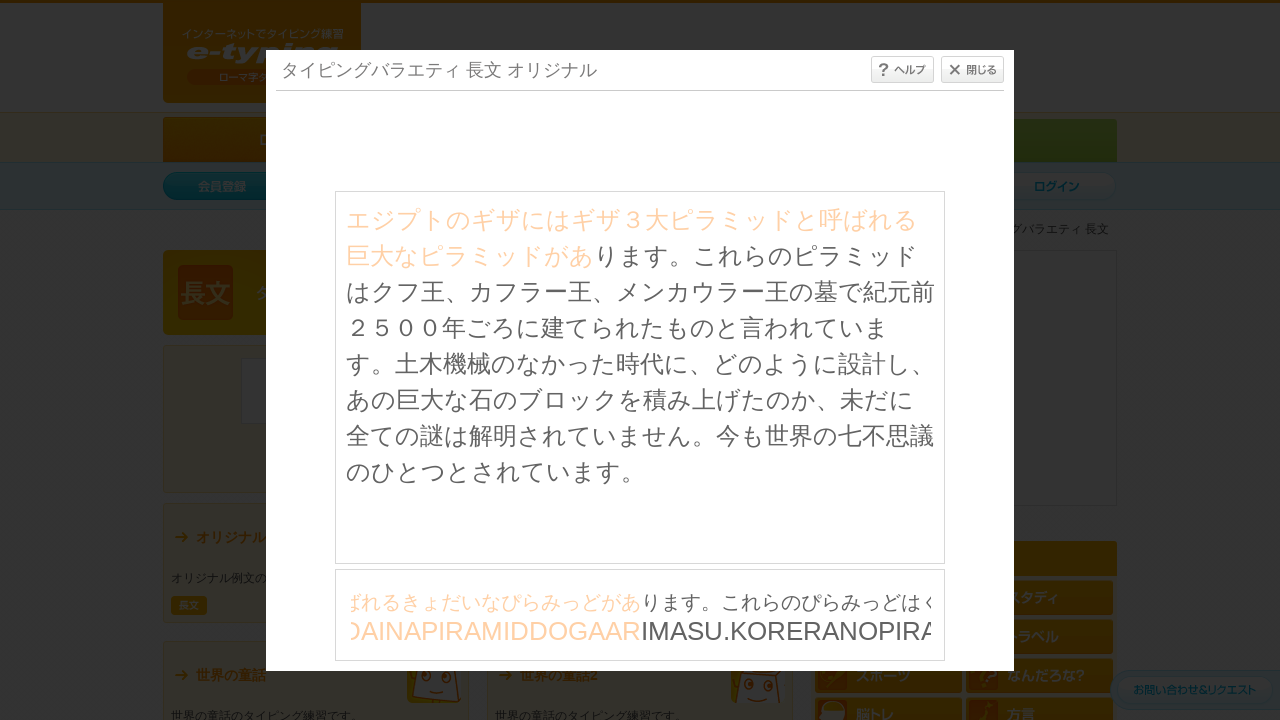

Typed character: 'I' on #typing_content >> internal:control=enter-frame >> body
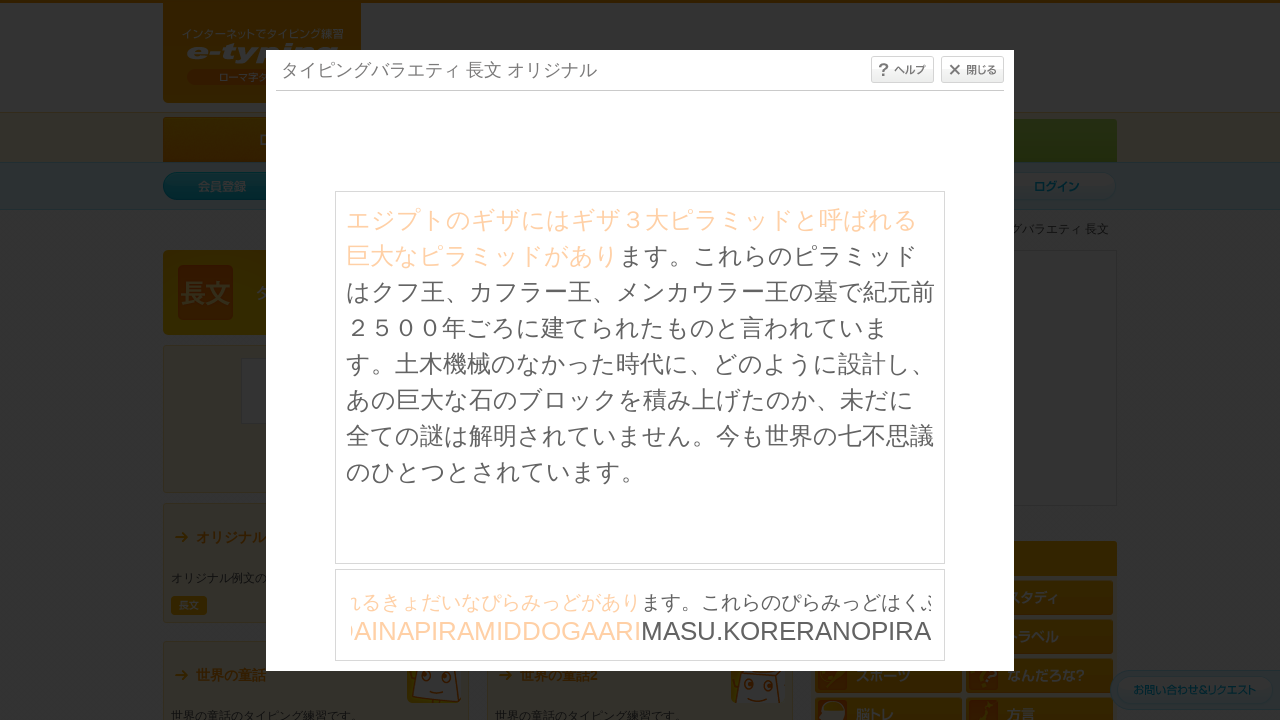

Waited 30ms between character inputs
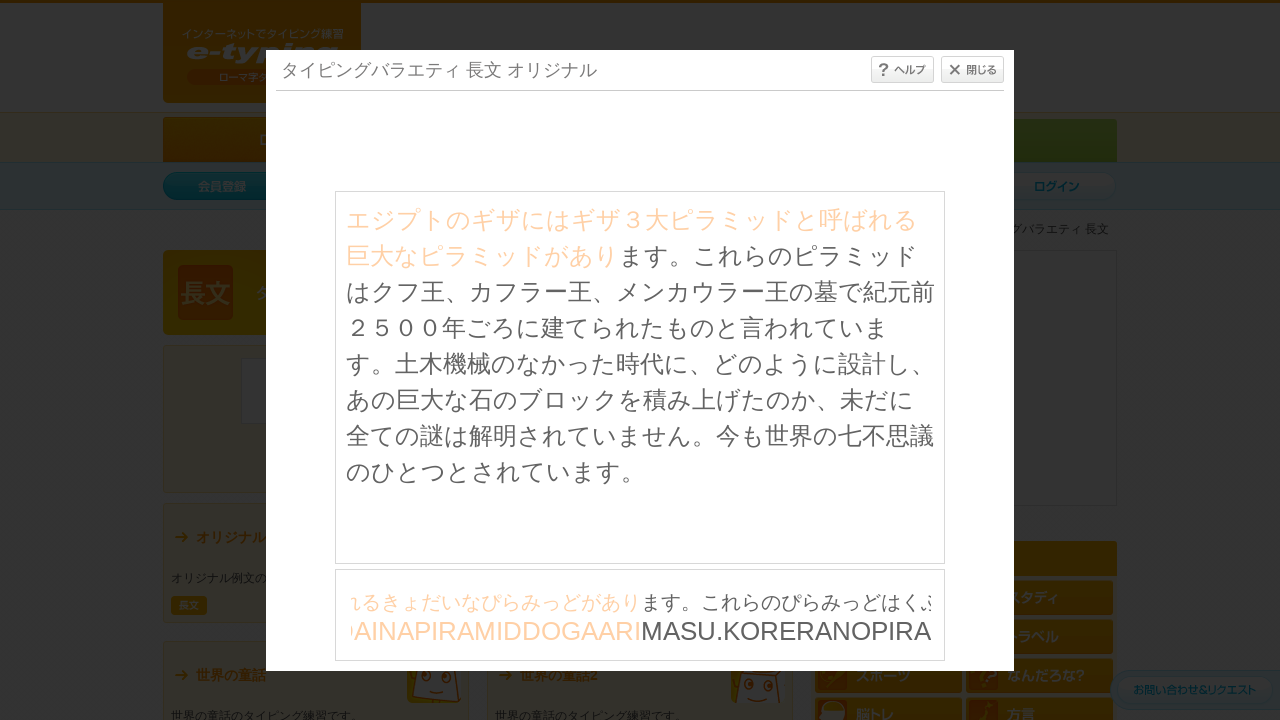

Typed character: 'M' on #typing_content >> internal:control=enter-frame >> body
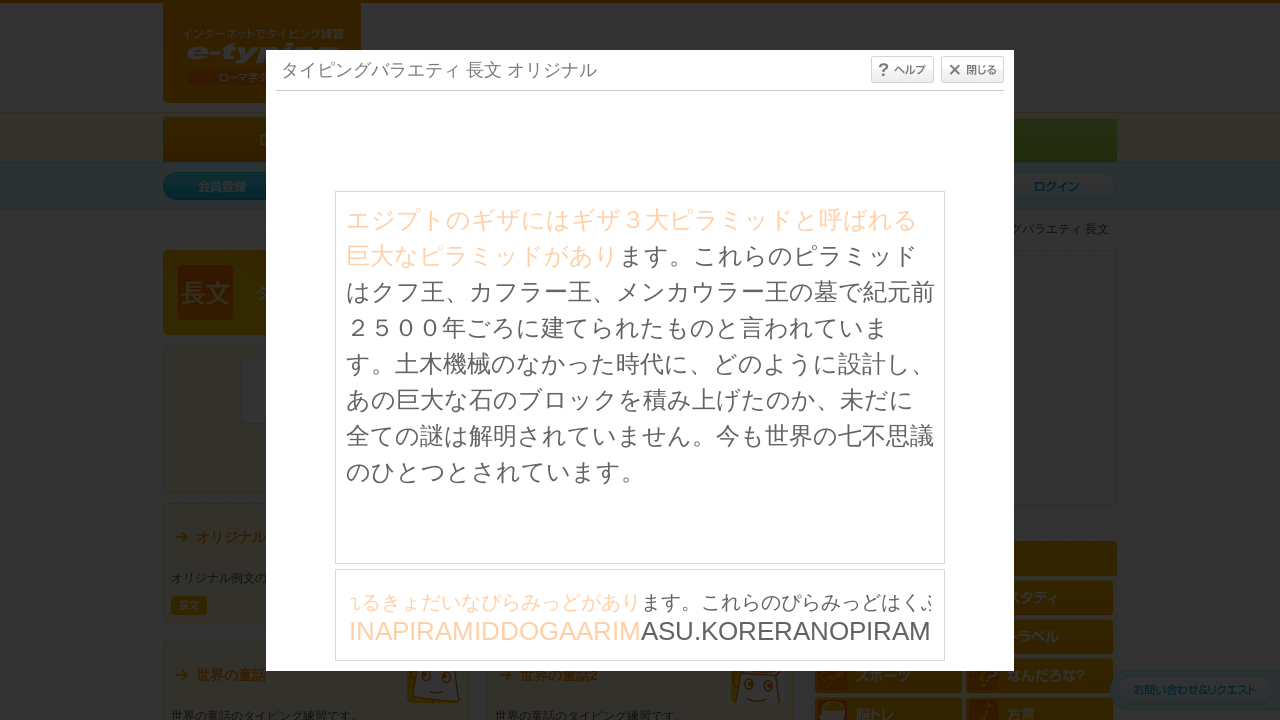

Waited 30ms between character inputs
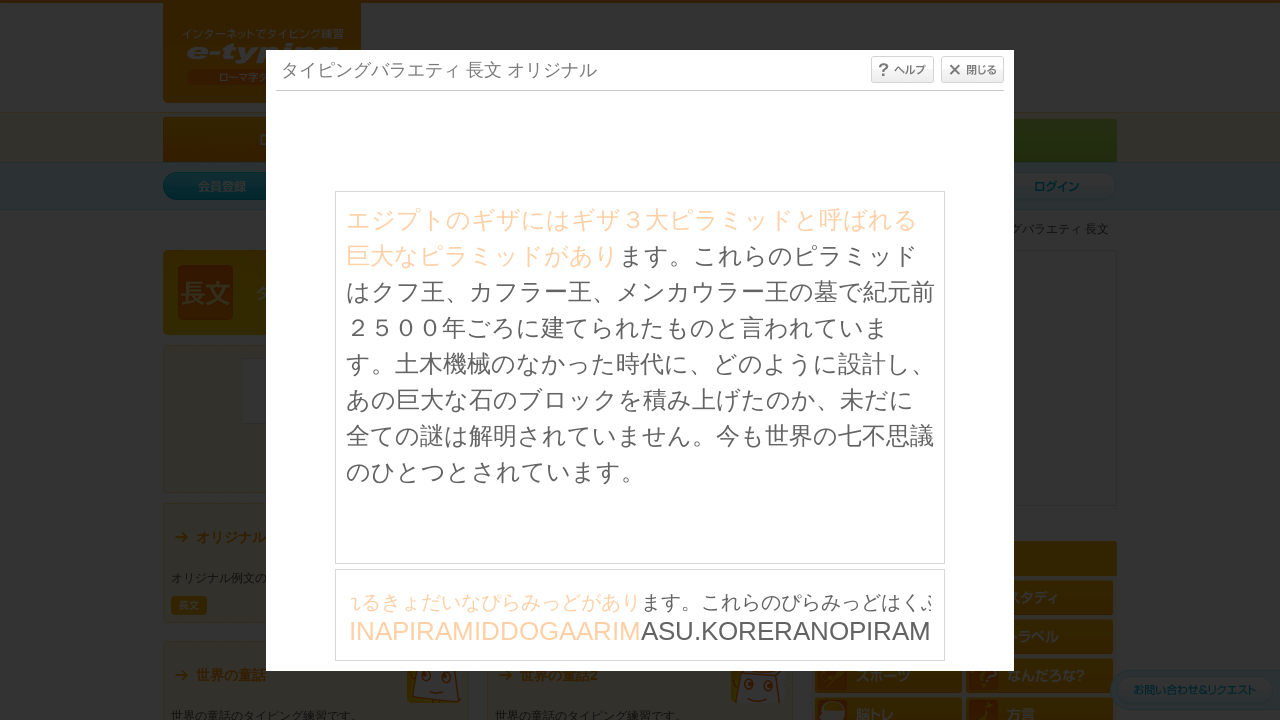

Typed character: 'A' on #typing_content >> internal:control=enter-frame >> body
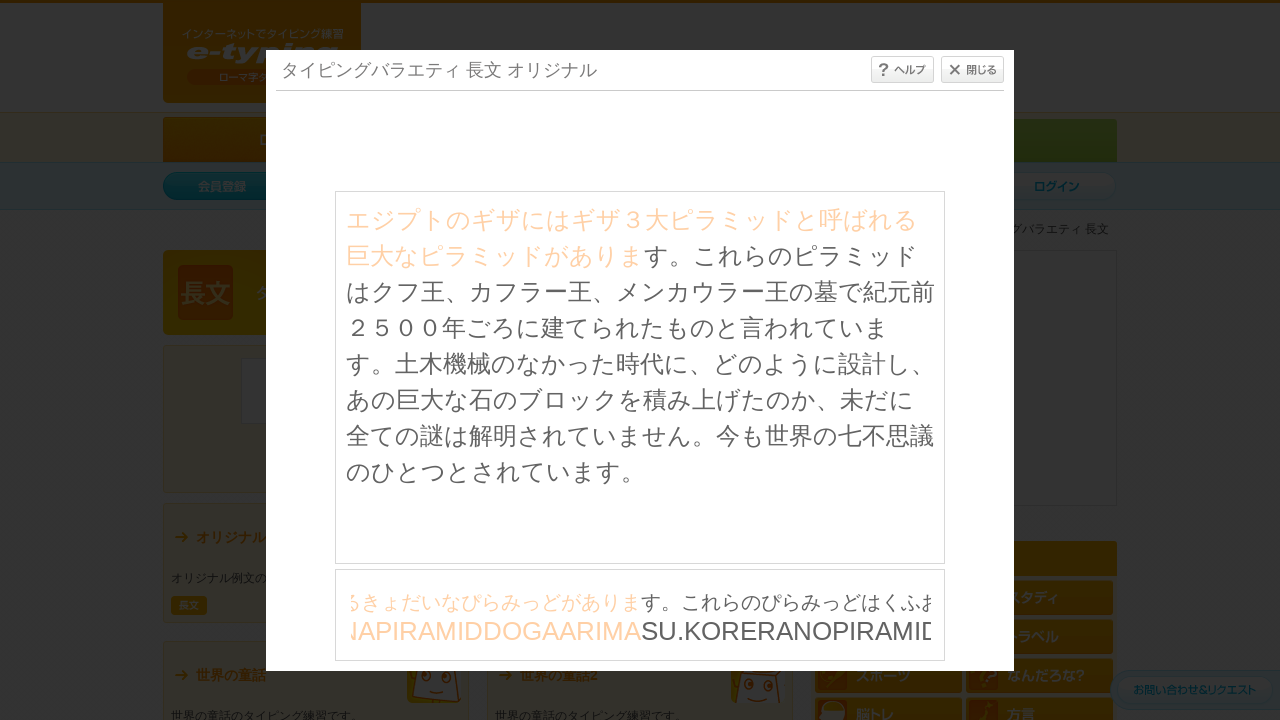

Waited 30ms between character inputs
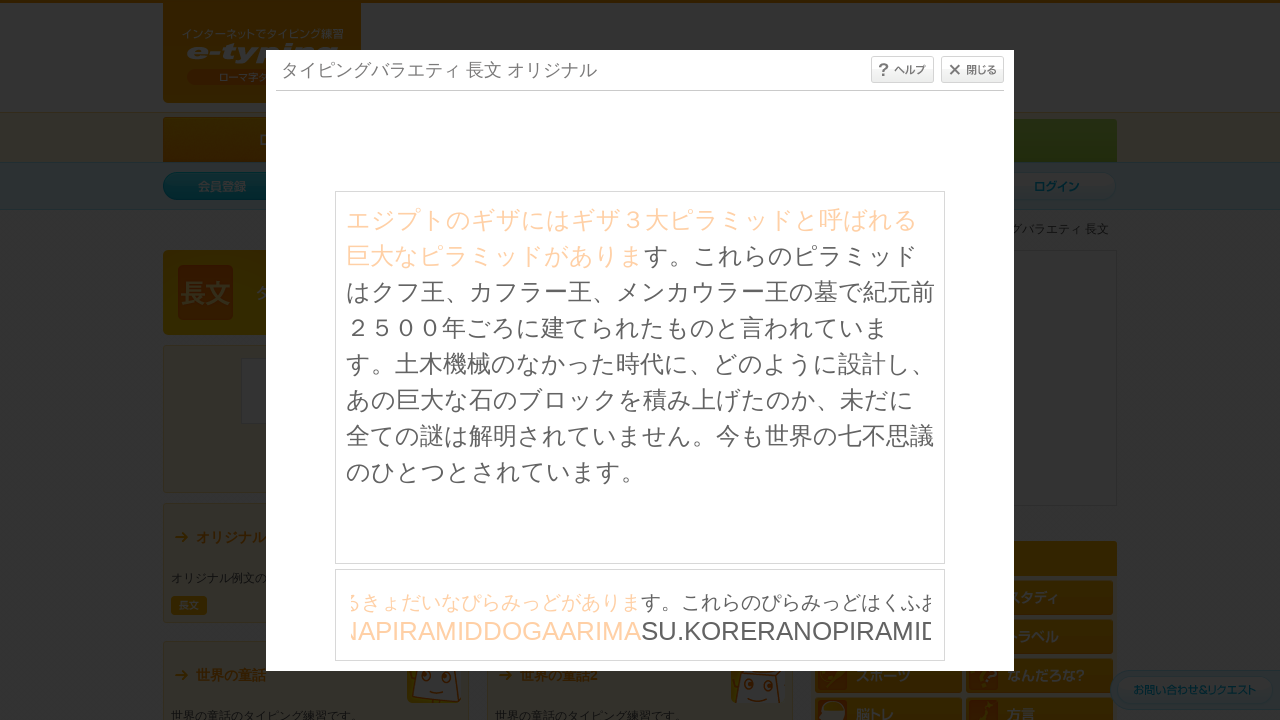

Typed character: 'S' on #typing_content >> internal:control=enter-frame >> body
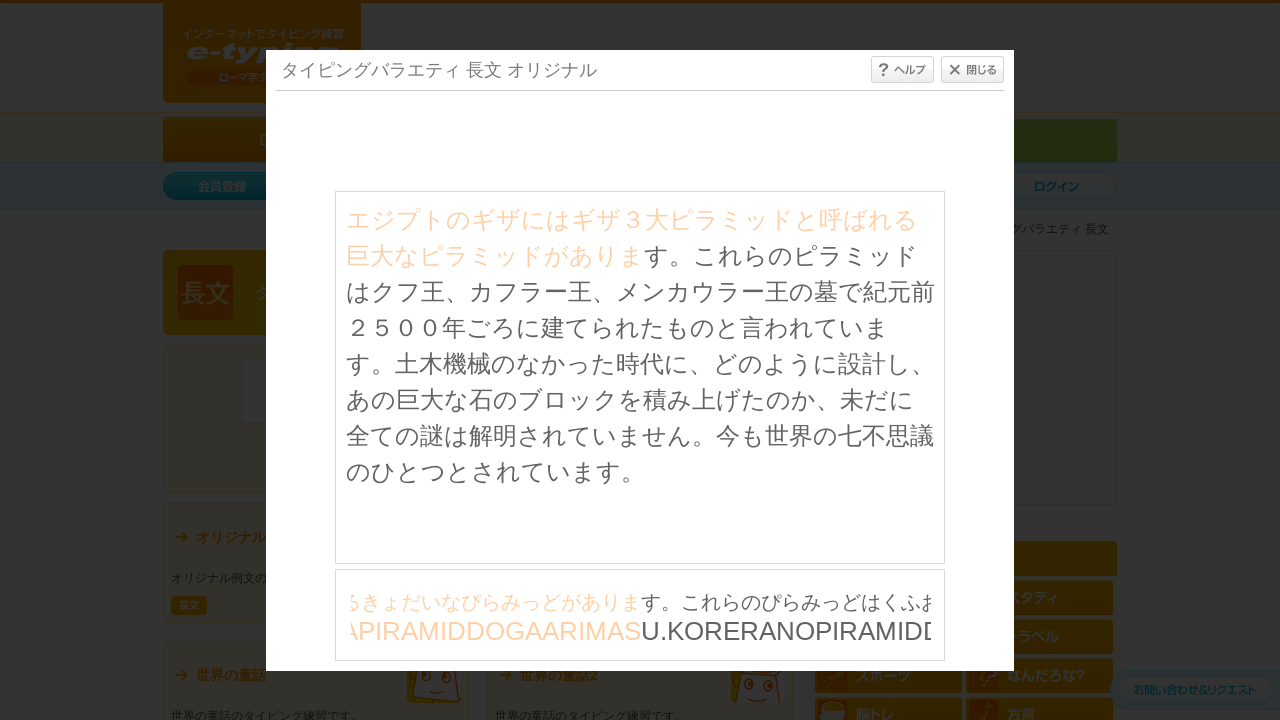

Waited 30ms between character inputs
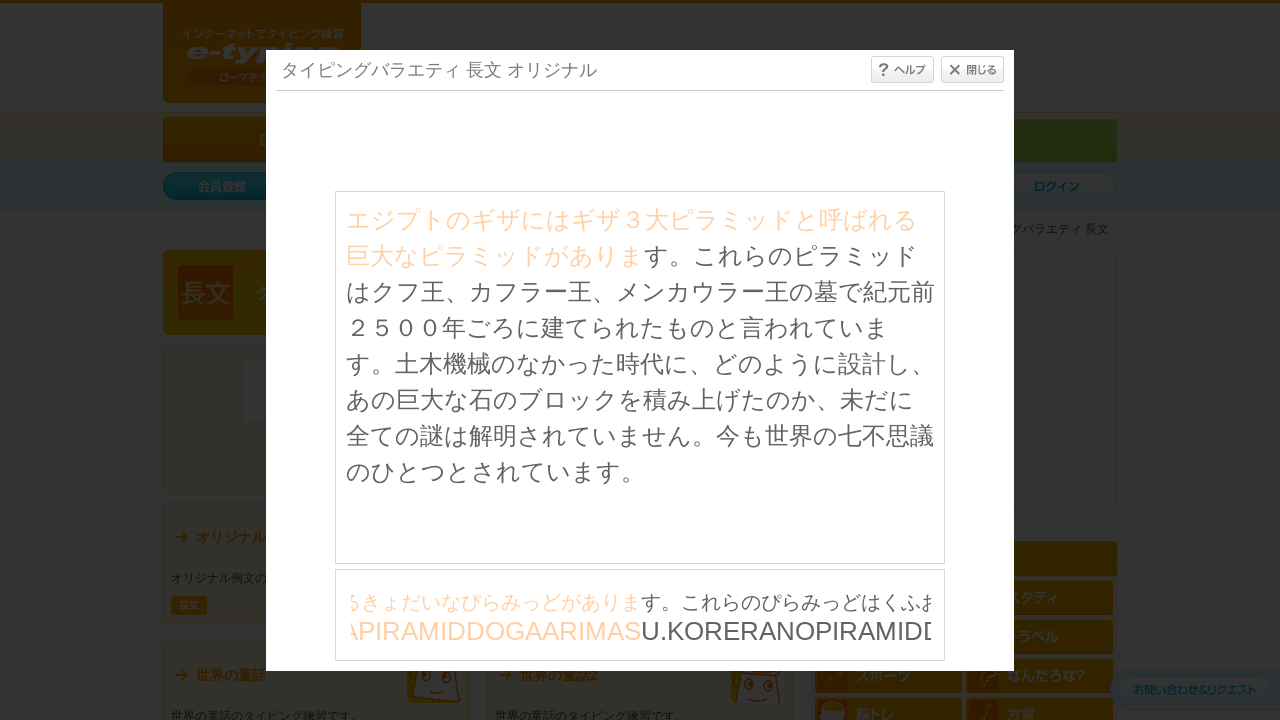

Typed character: 'U' on #typing_content >> internal:control=enter-frame >> body
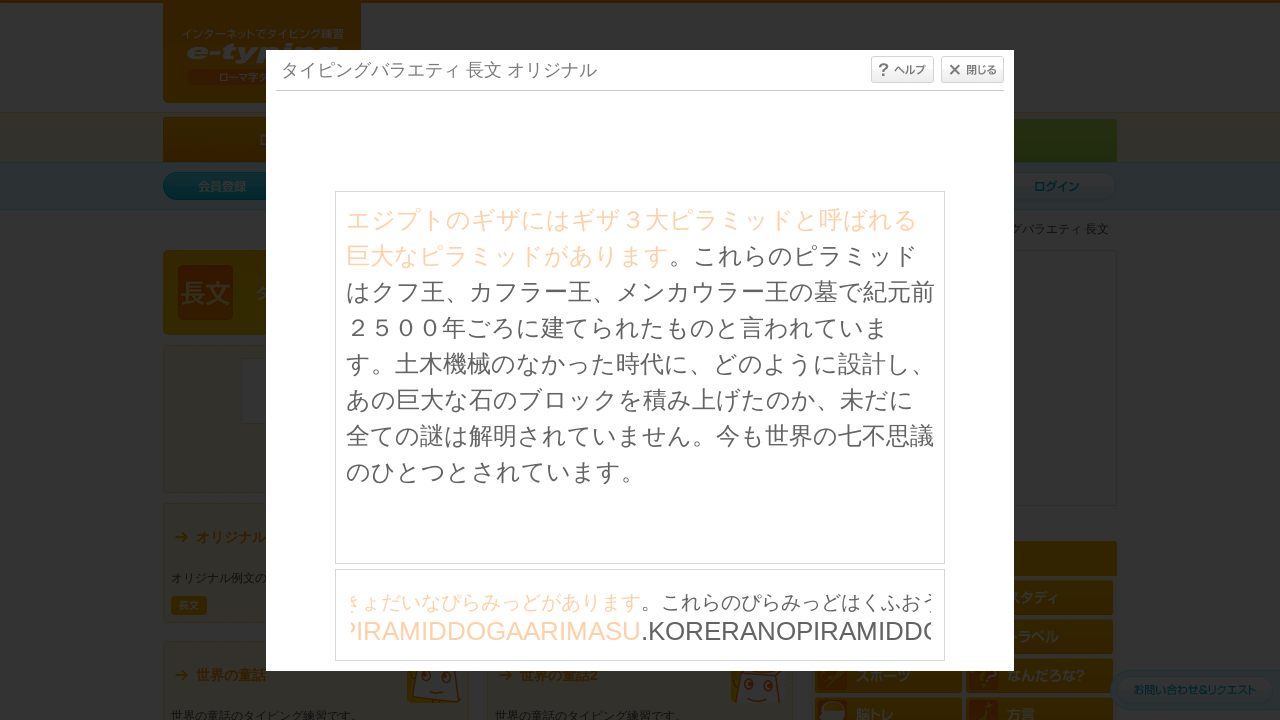

Waited 30ms between character inputs
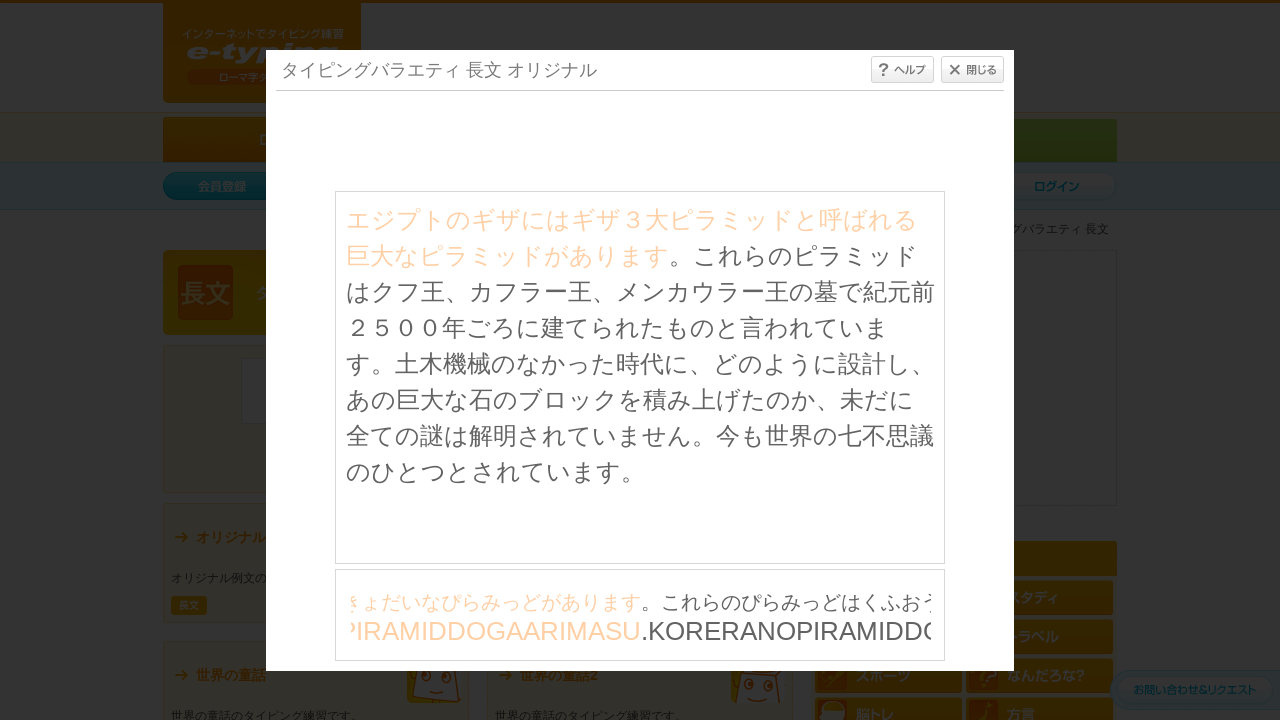

Typed character: '.' on #typing_content >> internal:control=enter-frame >> body
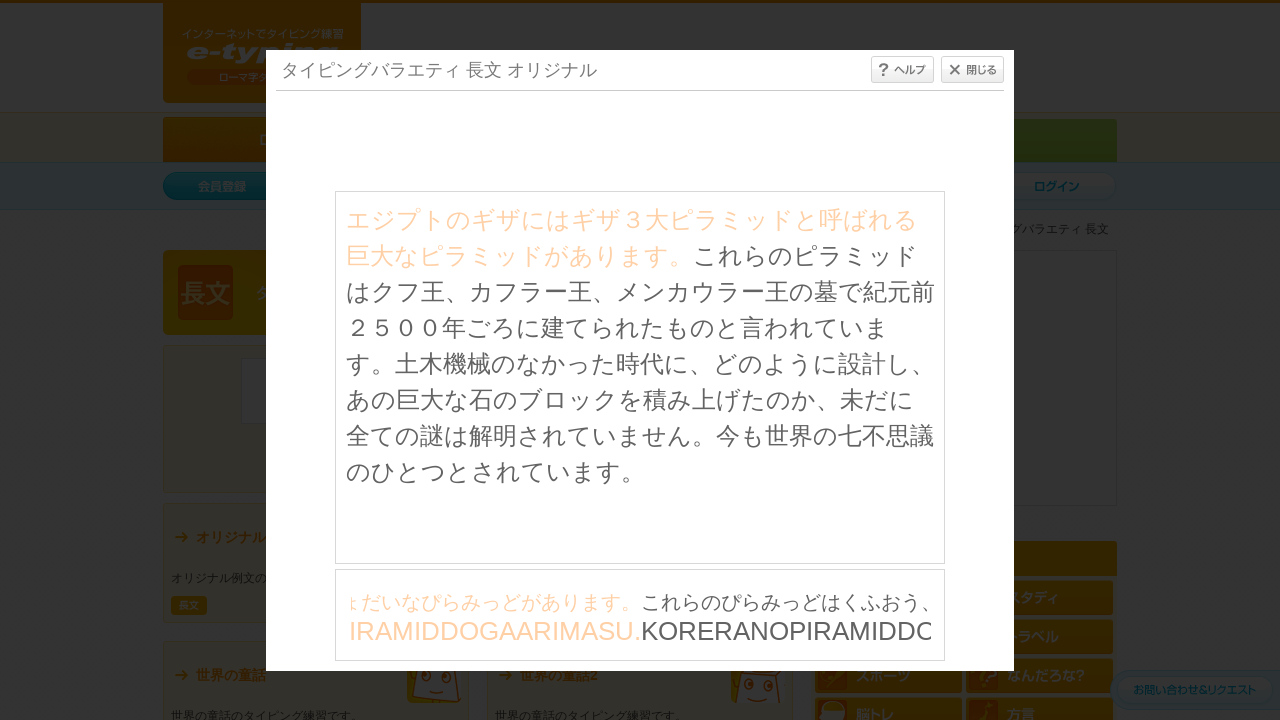

Waited 30ms between character inputs
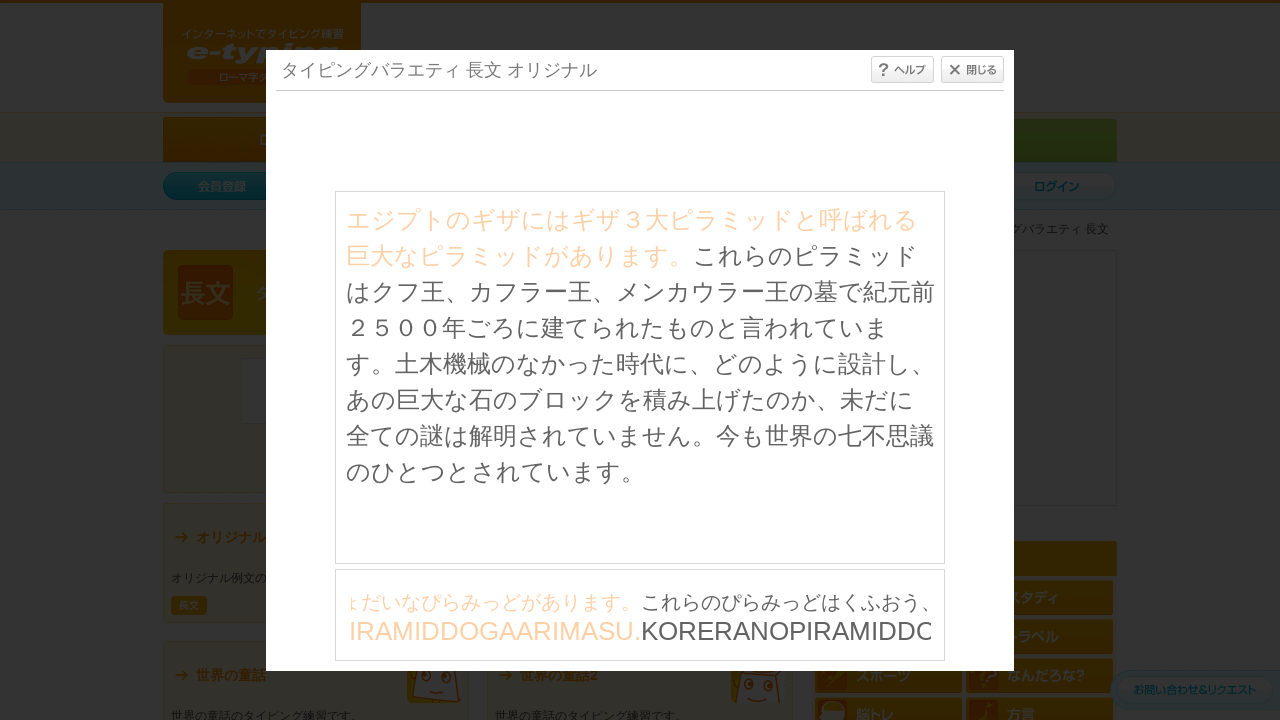

Typed character: 'K' on #typing_content >> internal:control=enter-frame >> body
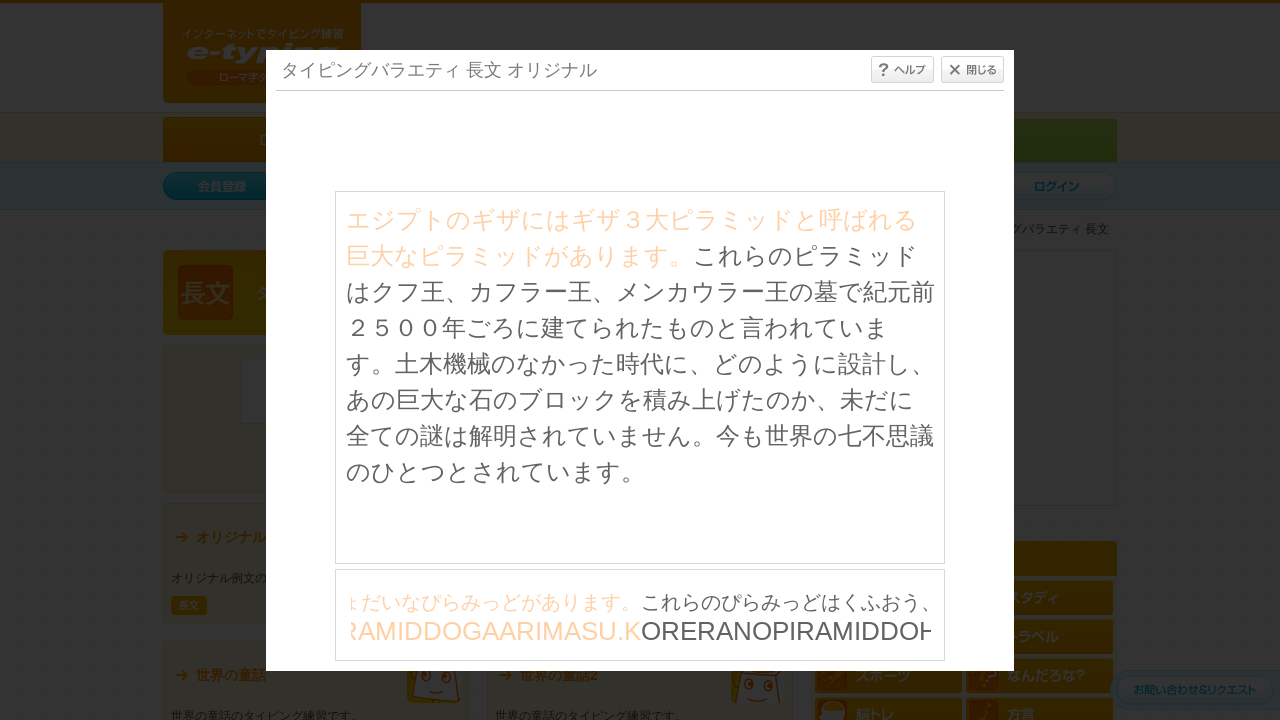

Waited 30ms between character inputs
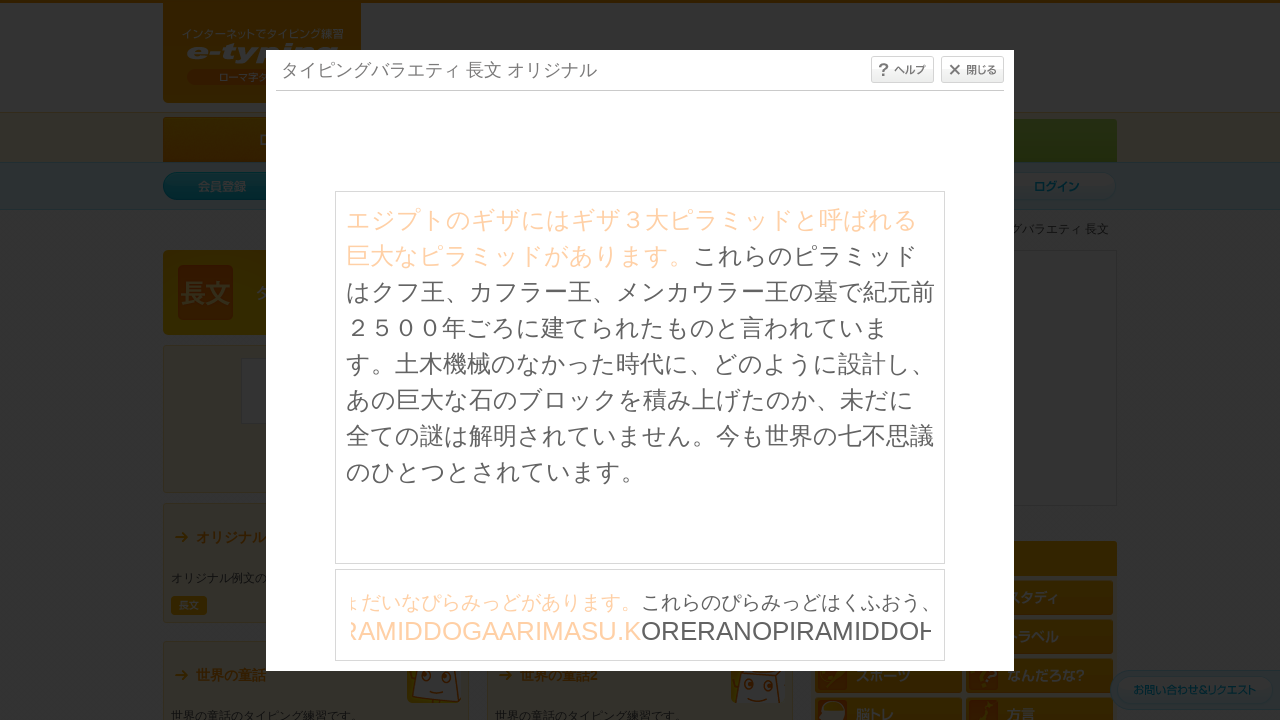

Typed character: 'O' on #typing_content >> internal:control=enter-frame >> body
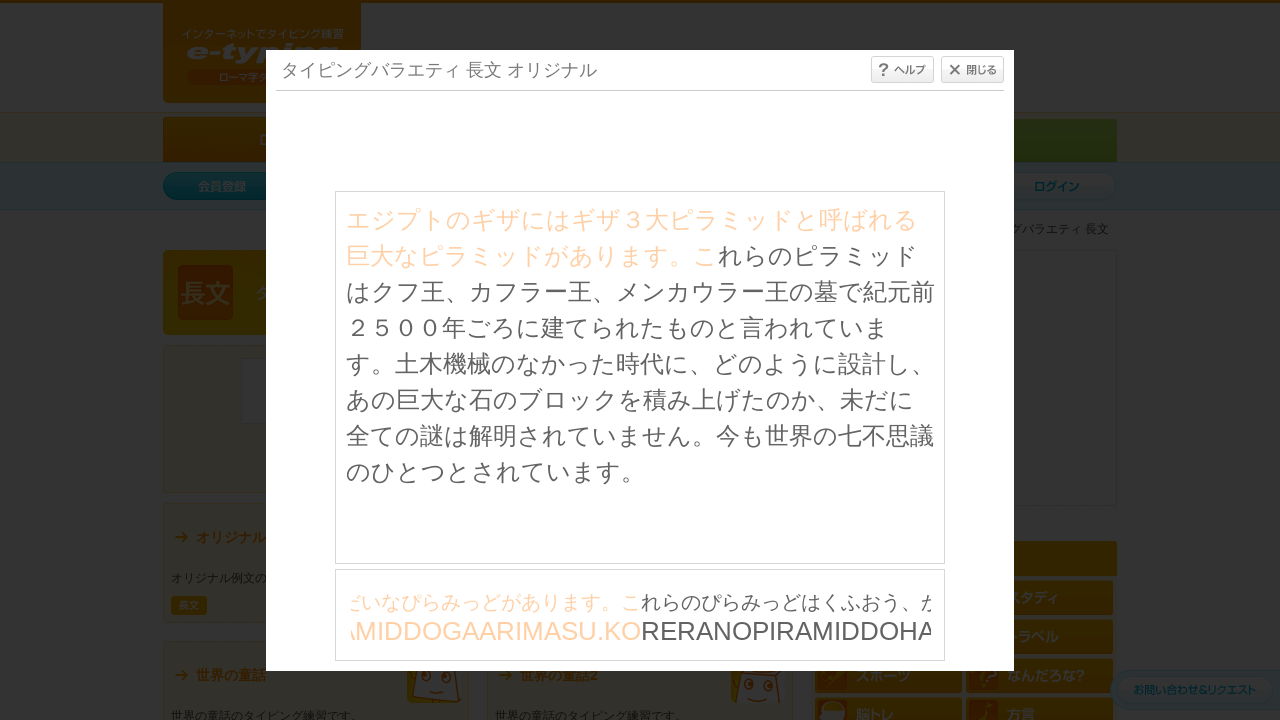

Waited 30ms between character inputs
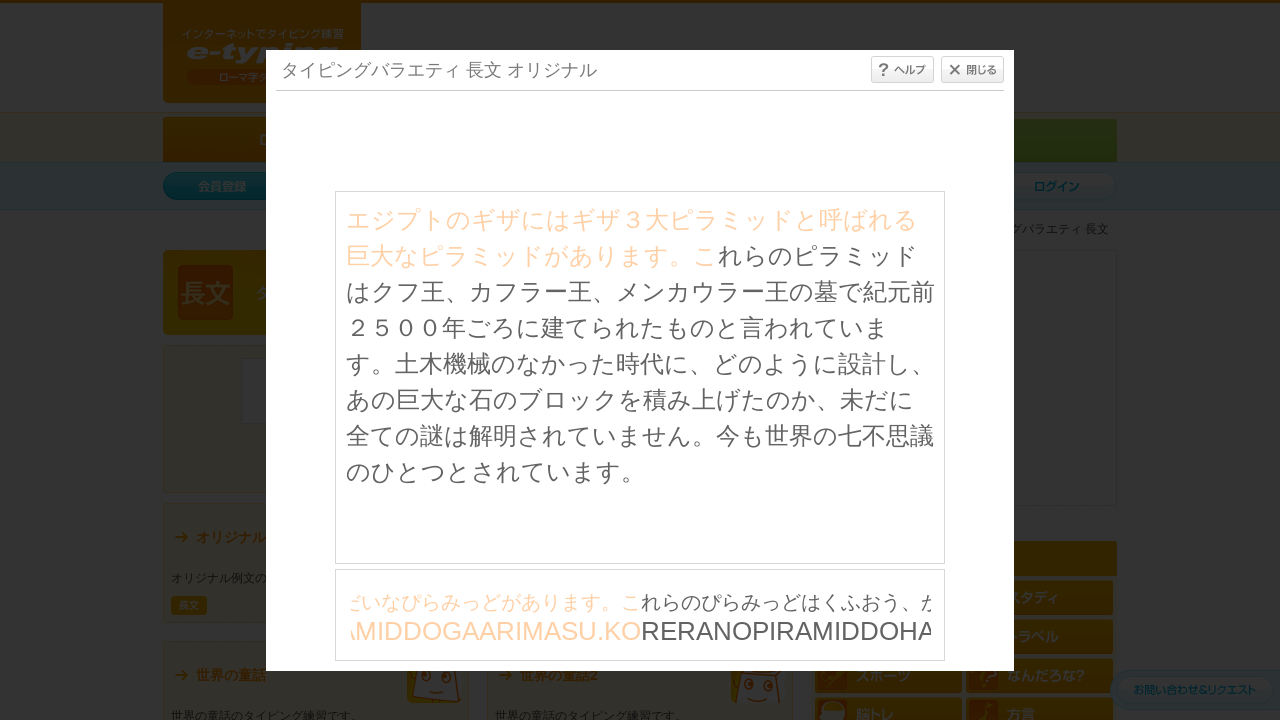

Typed character: 'R' on #typing_content >> internal:control=enter-frame >> body
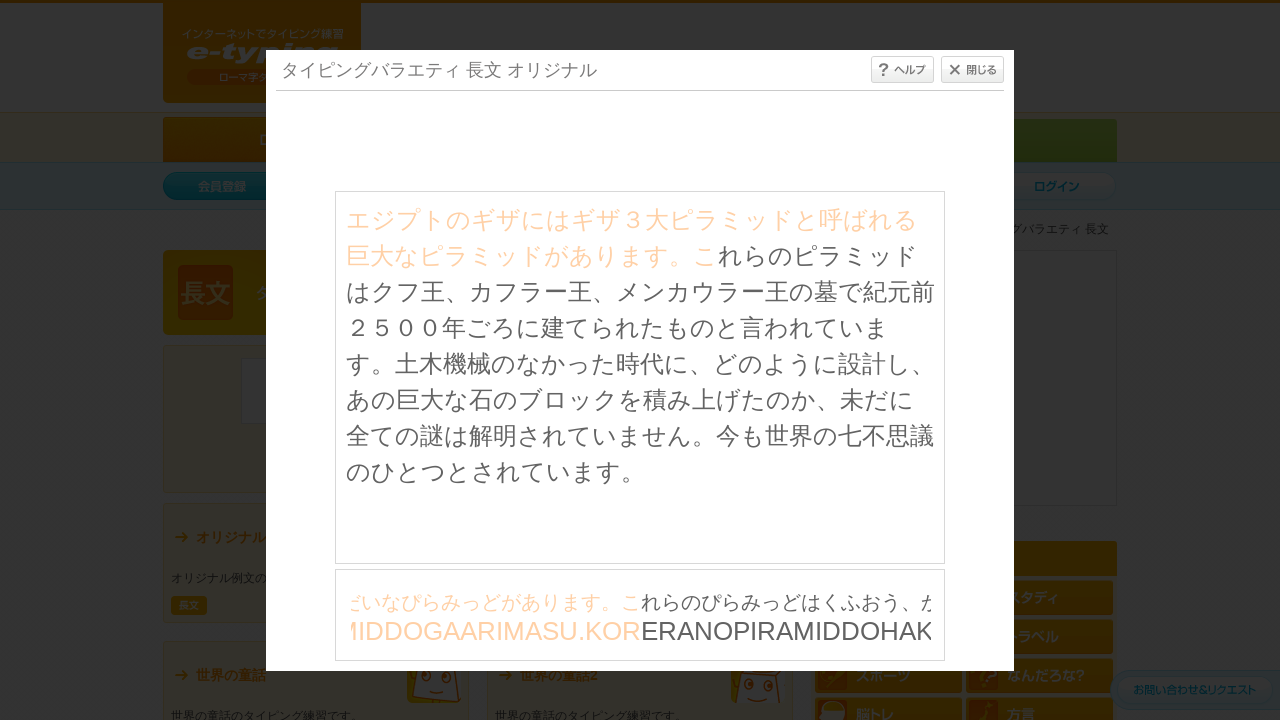

Waited 30ms between character inputs
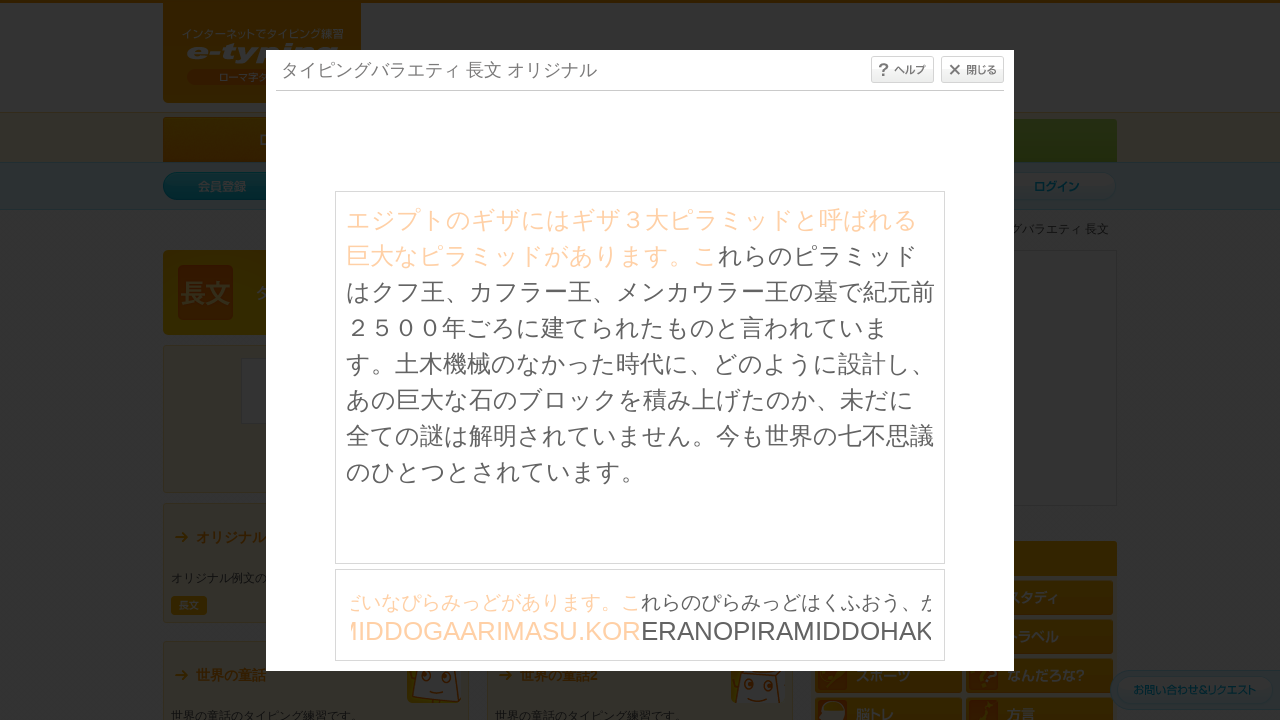

Typed character: 'E' on #typing_content >> internal:control=enter-frame >> body
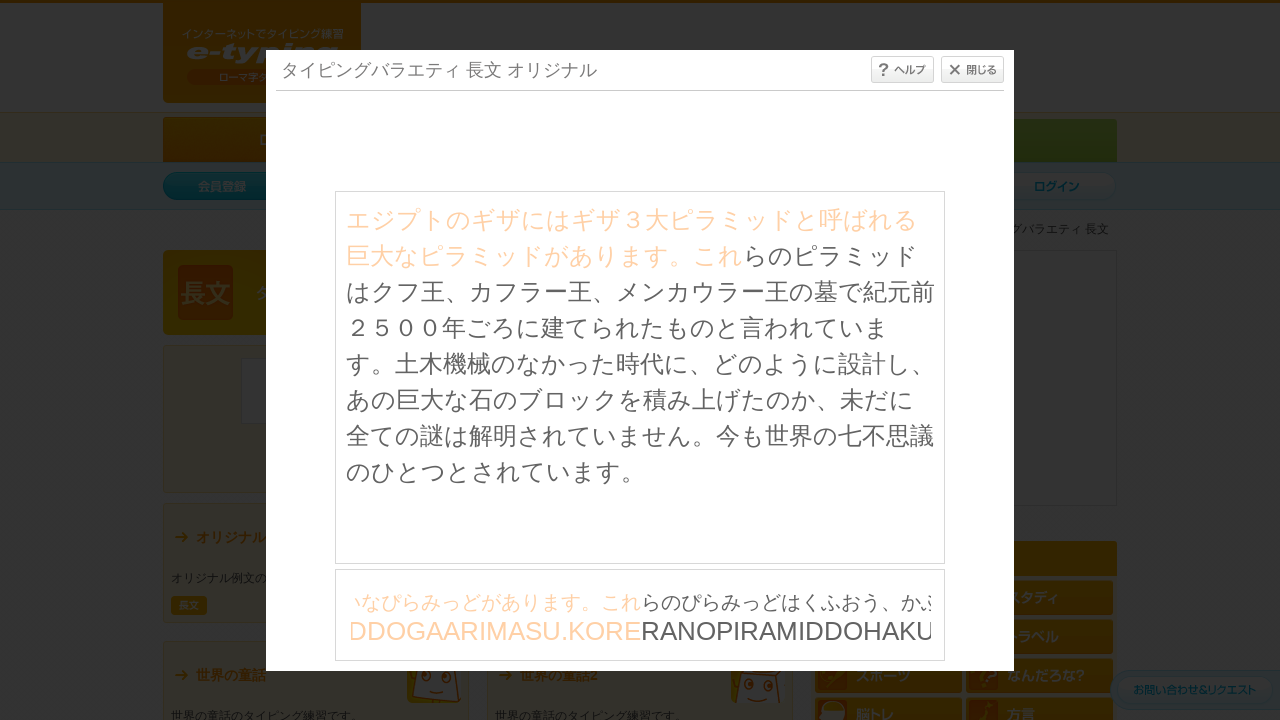

Waited 30ms between character inputs
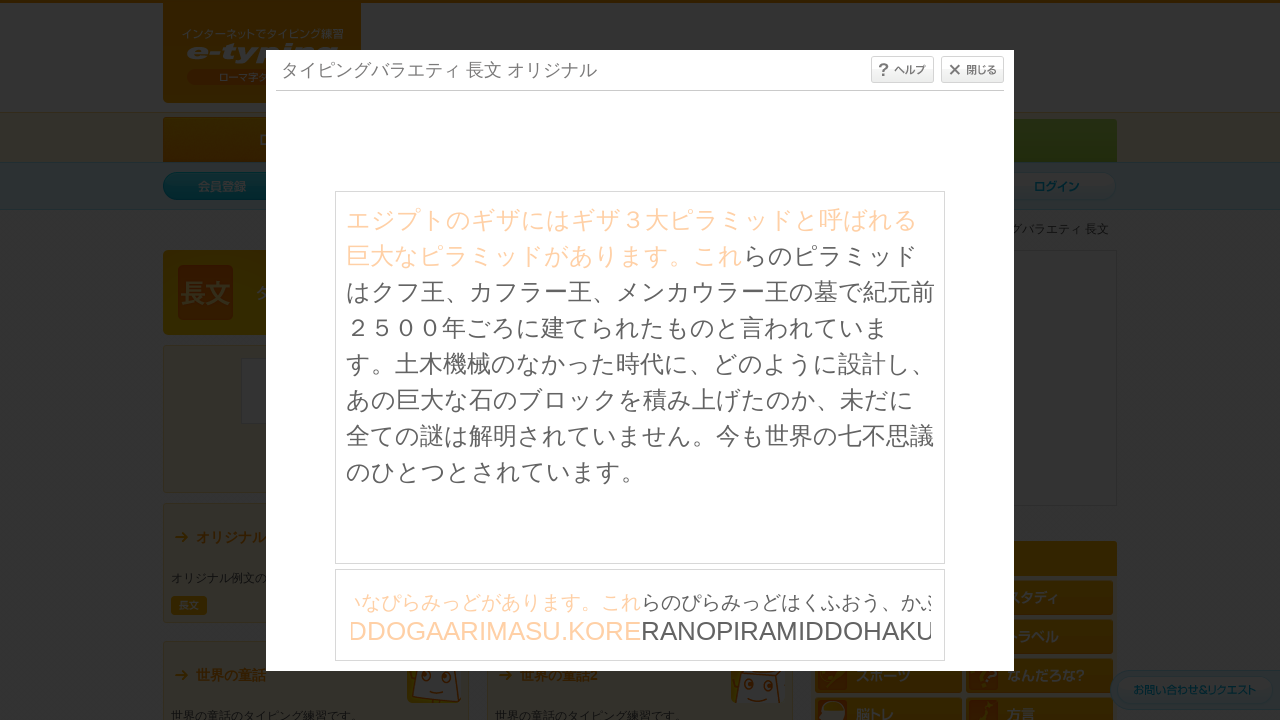

Typed character: 'R' on #typing_content >> internal:control=enter-frame >> body
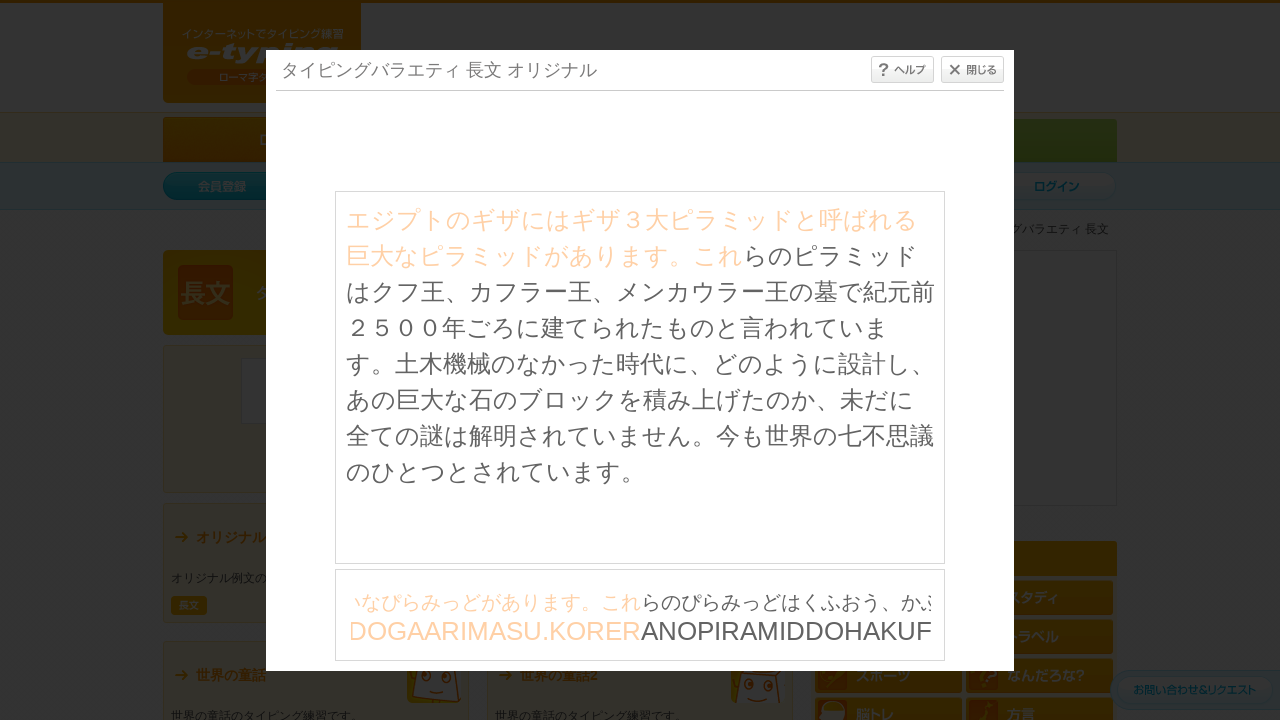

Waited 30ms between character inputs
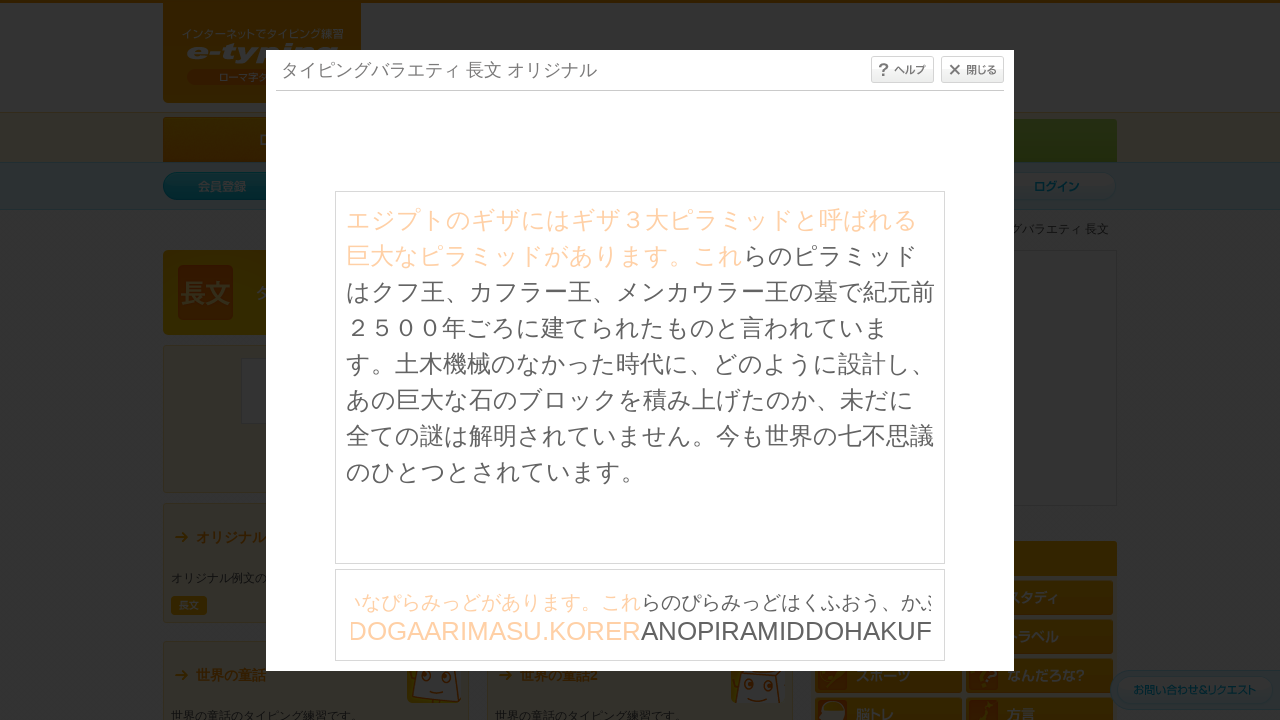

Typed character: 'A' on #typing_content >> internal:control=enter-frame >> body
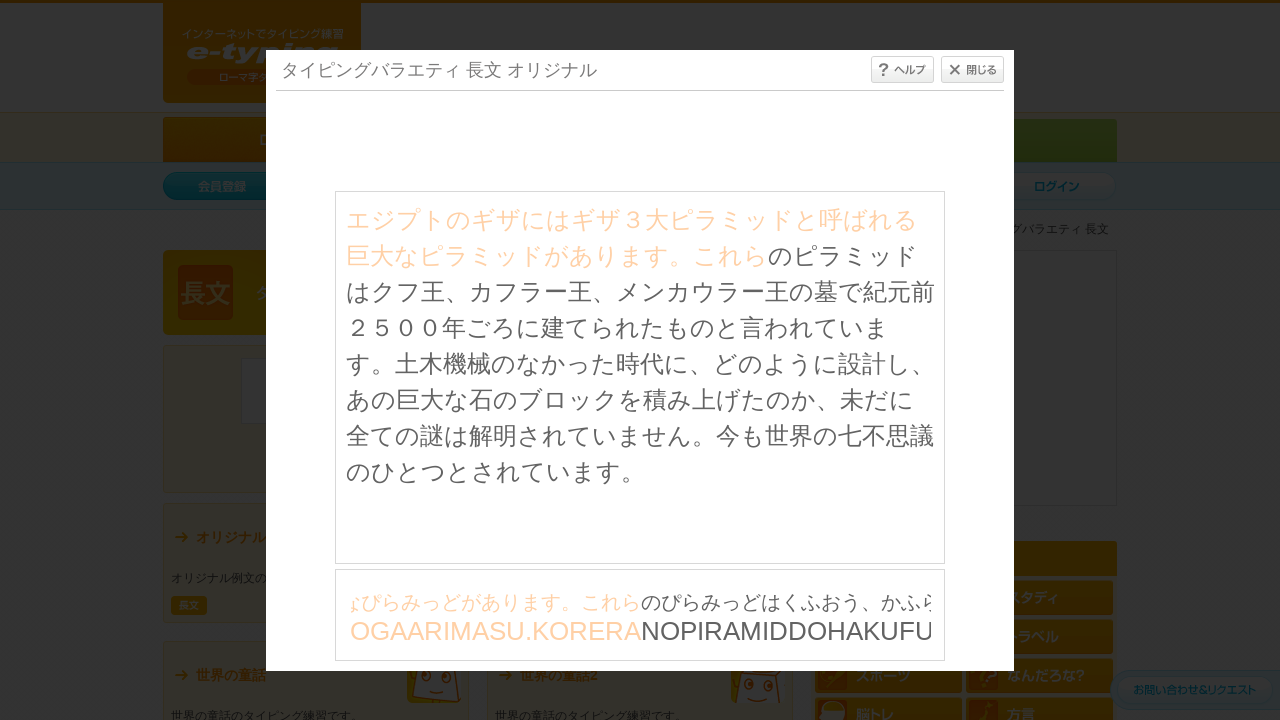

Waited 30ms between character inputs
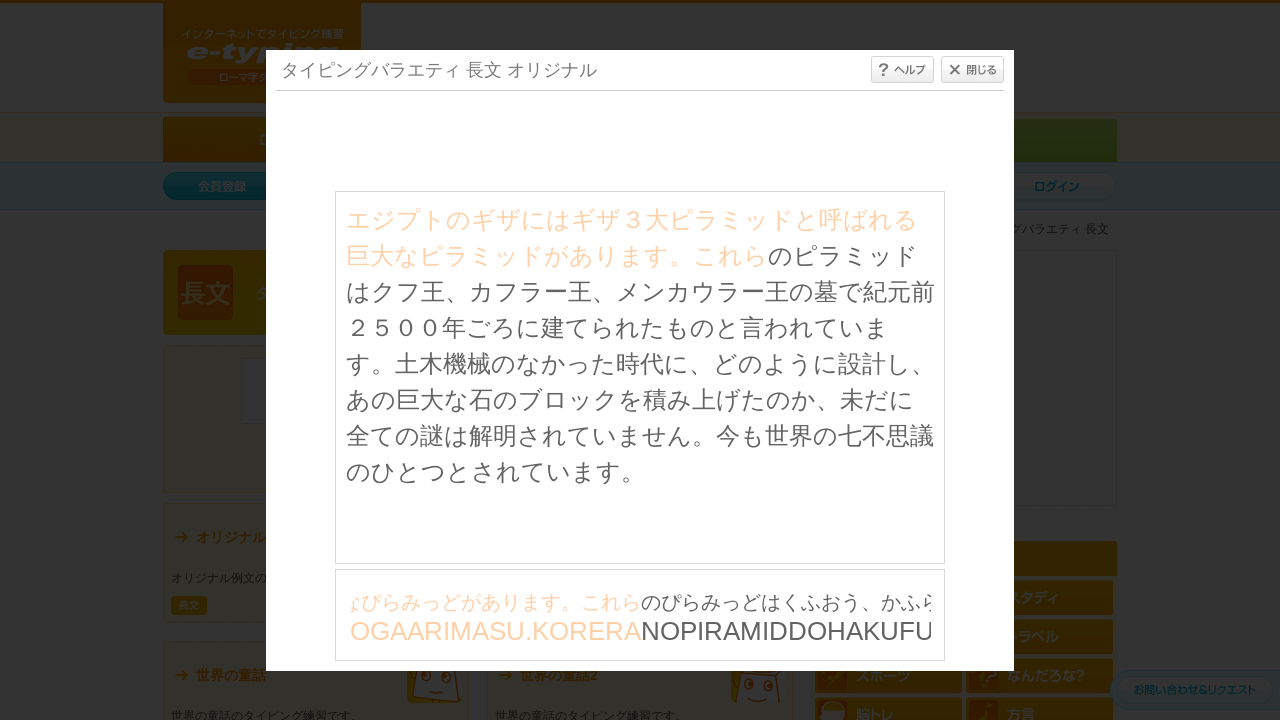

Typed character: 'N' on #typing_content >> internal:control=enter-frame >> body
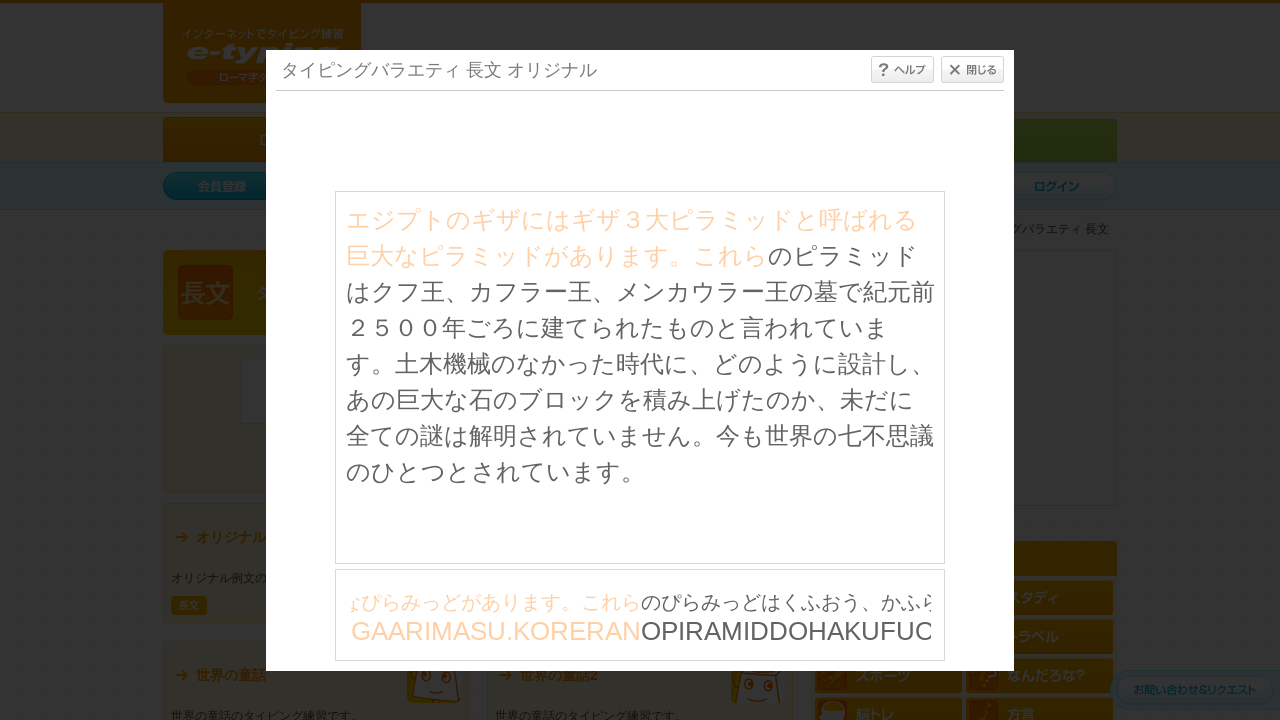

Waited 30ms between character inputs
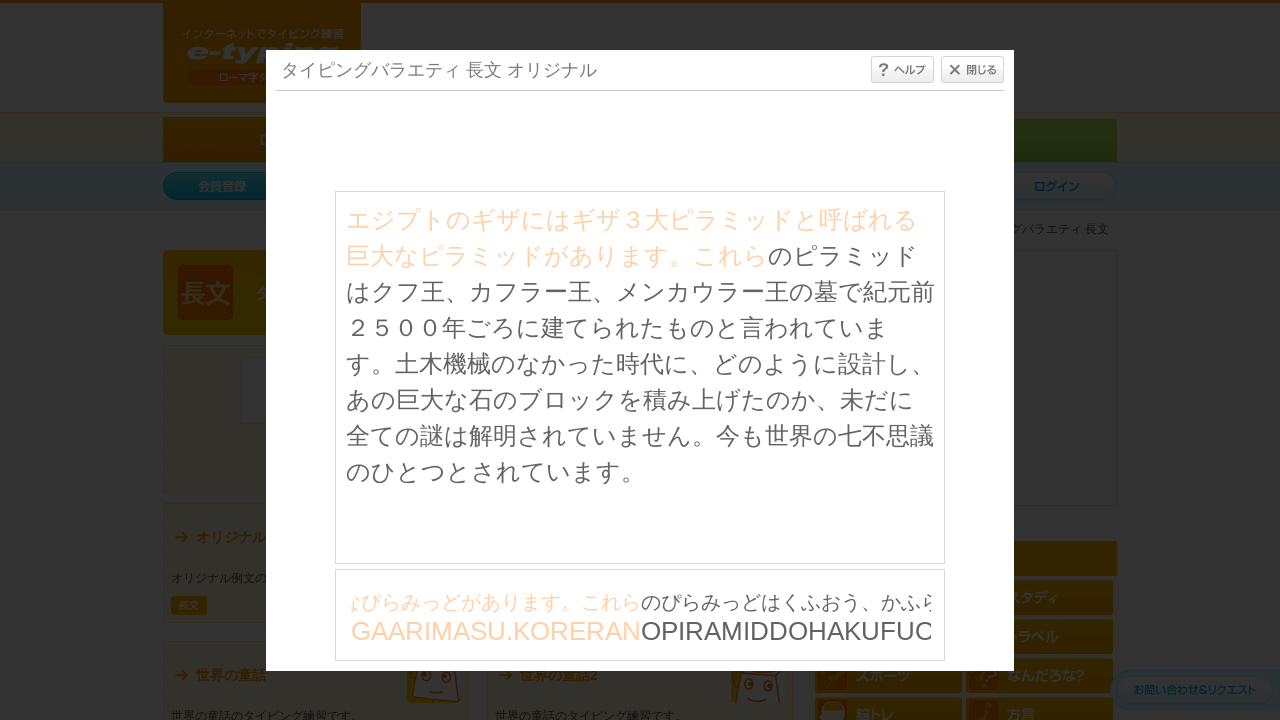

Typed character: 'O' on #typing_content >> internal:control=enter-frame >> body
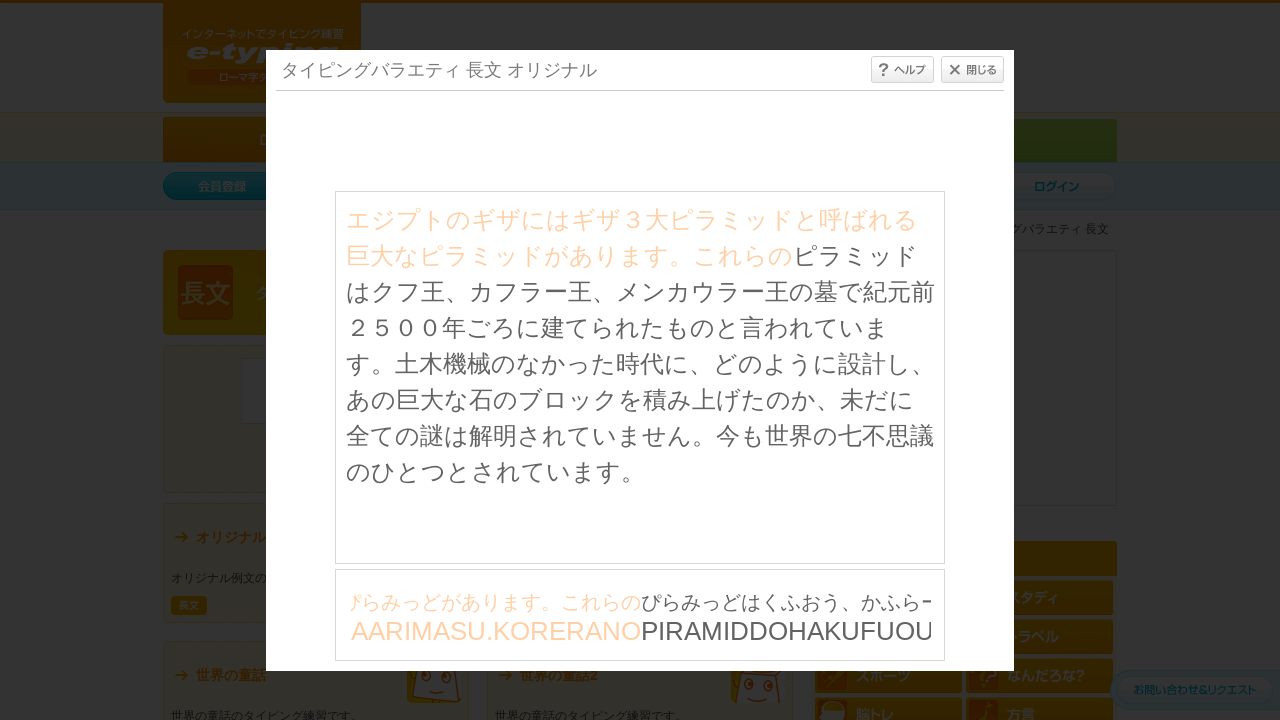

Waited 30ms between character inputs
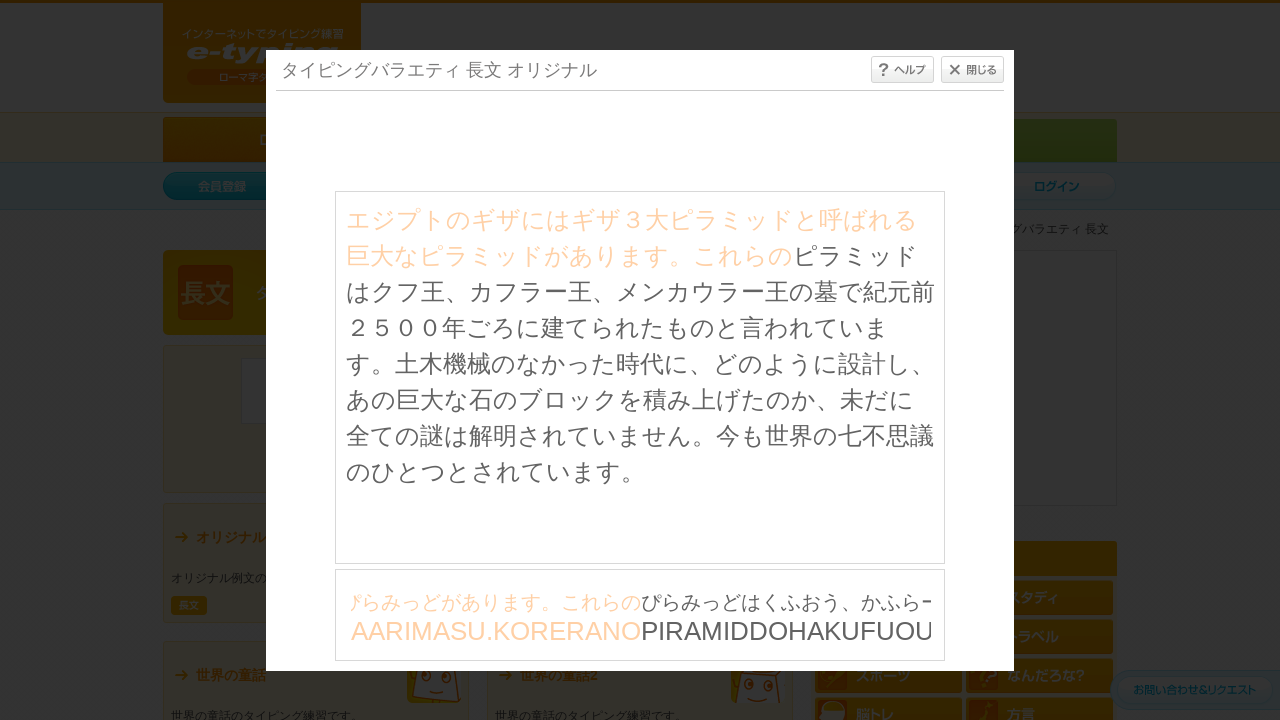

Typed character: 'P' on #typing_content >> internal:control=enter-frame >> body
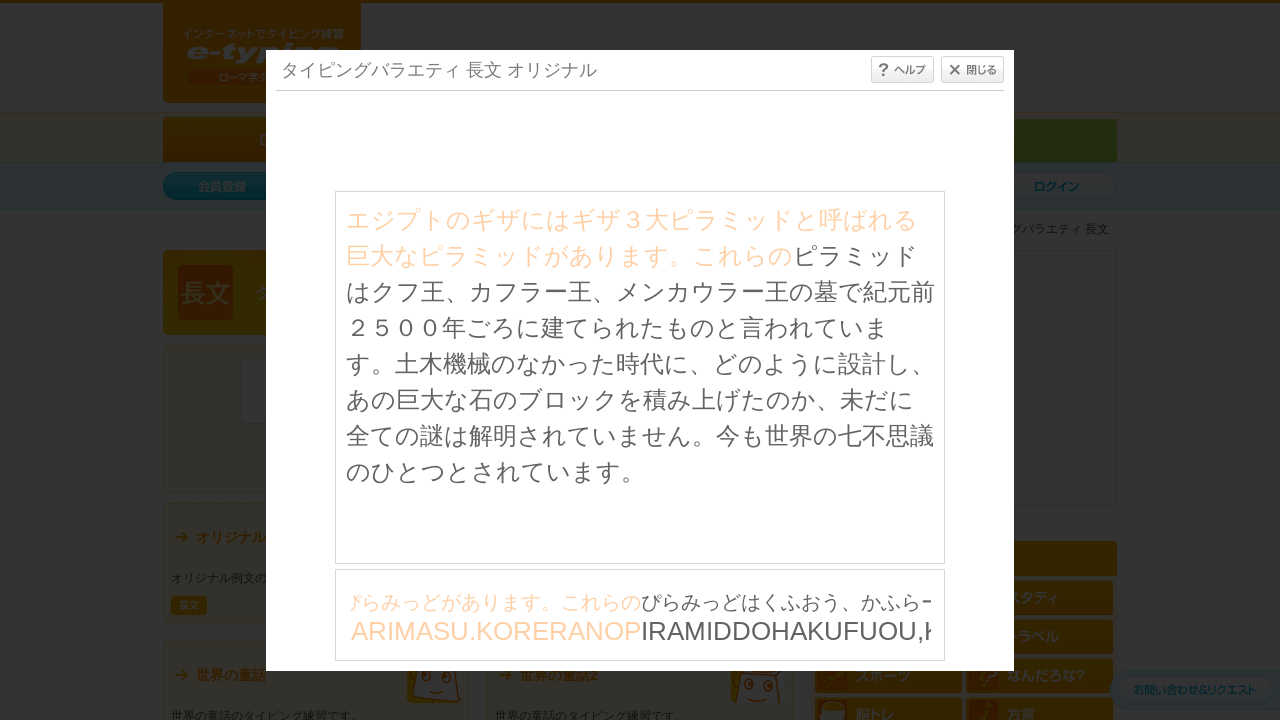

Waited 30ms between character inputs
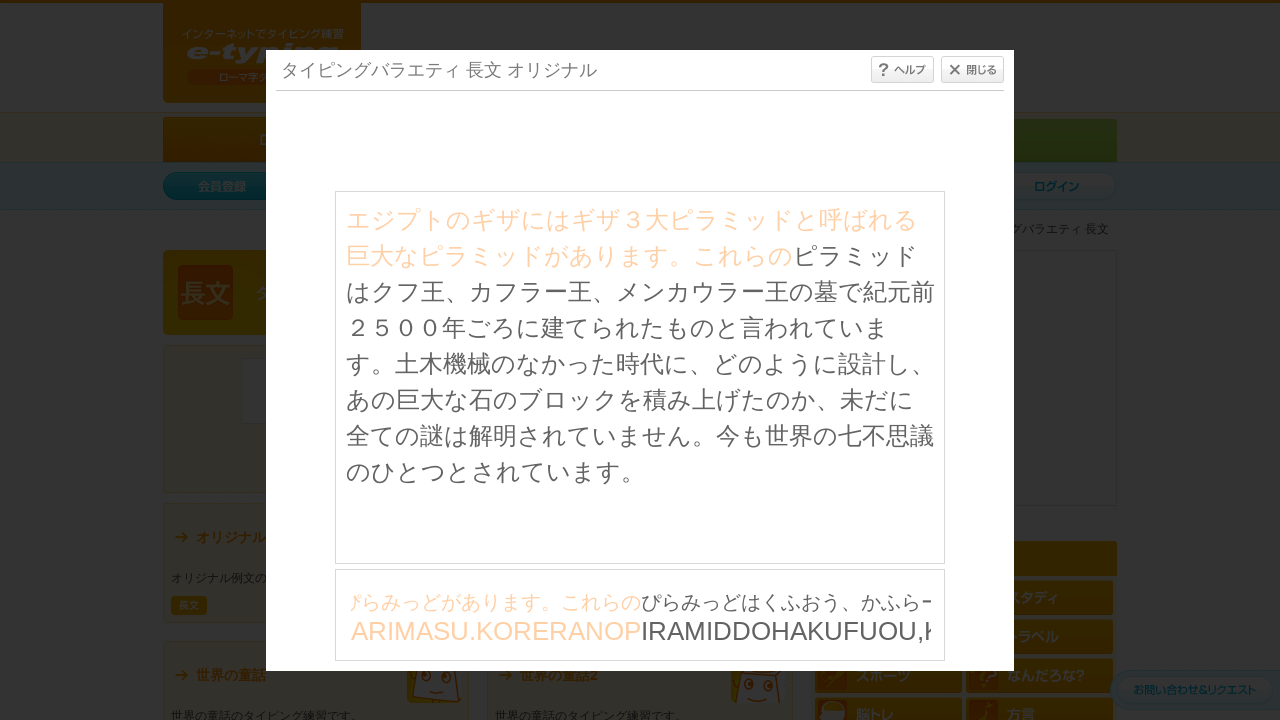

Typed character: 'I' on #typing_content >> internal:control=enter-frame >> body
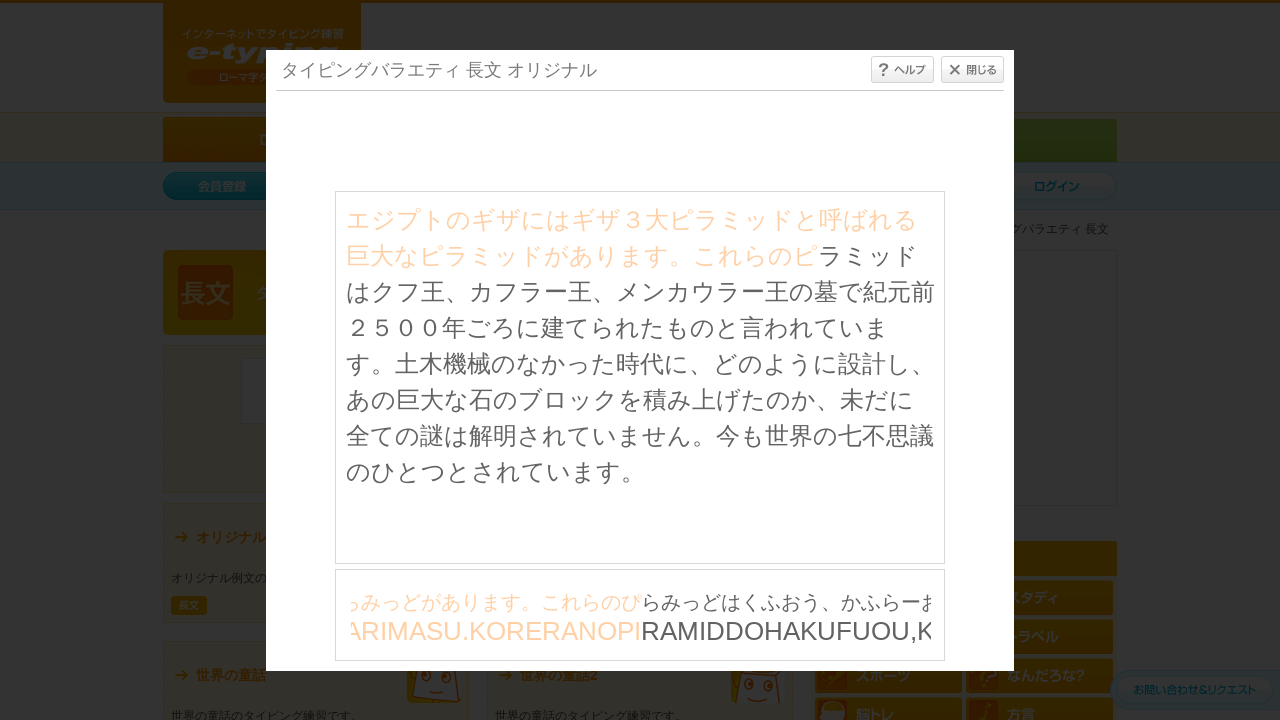

Waited 30ms between character inputs
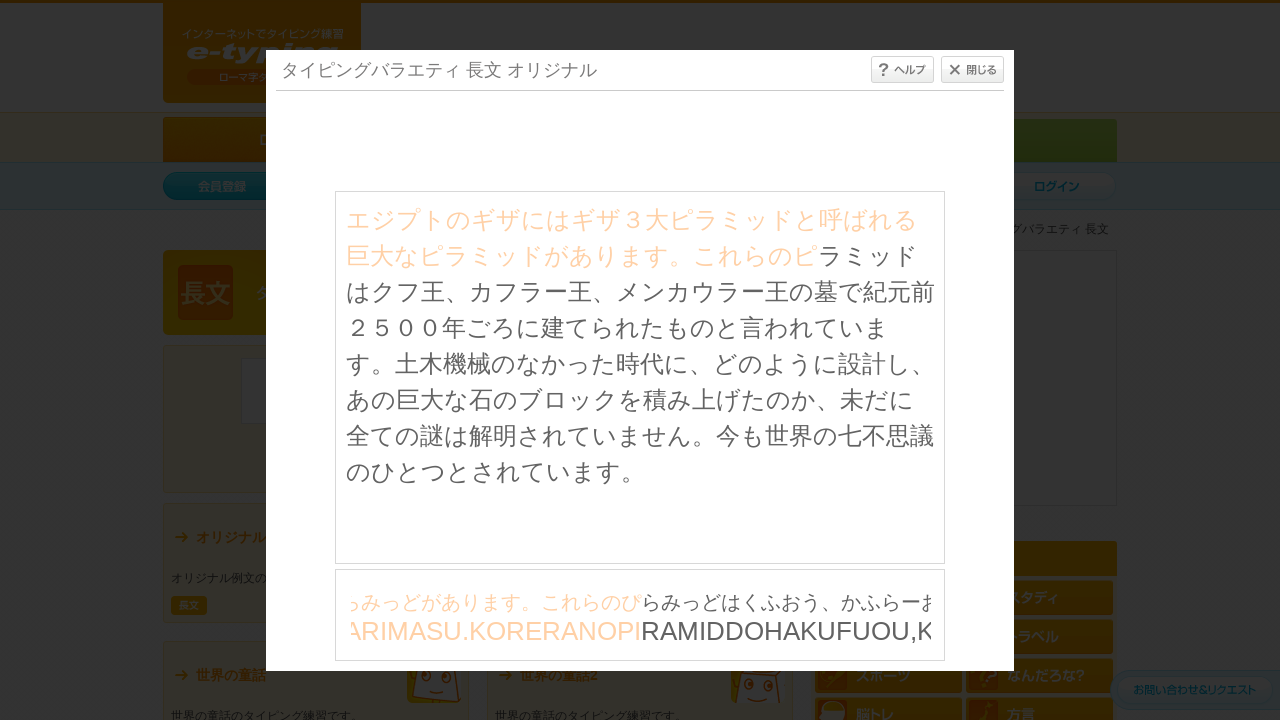

Typed character: 'R' on #typing_content >> internal:control=enter-frame >> body
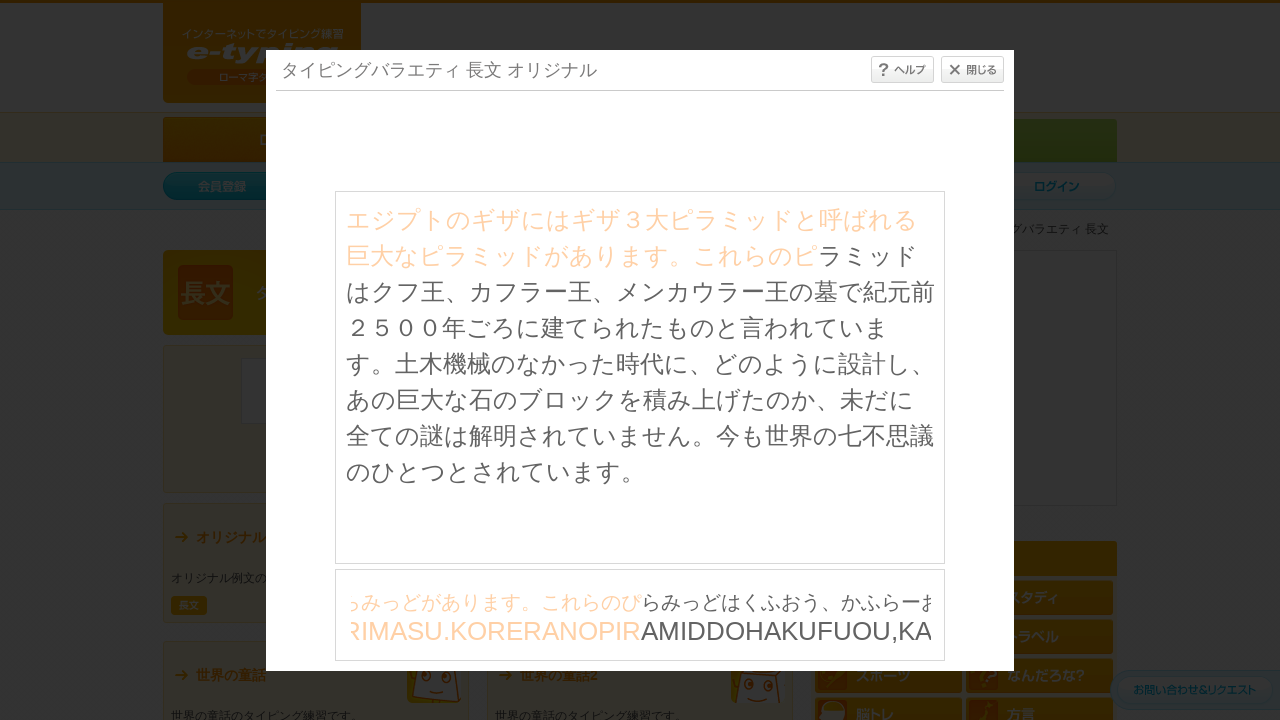

Waited 30ms between character inputs
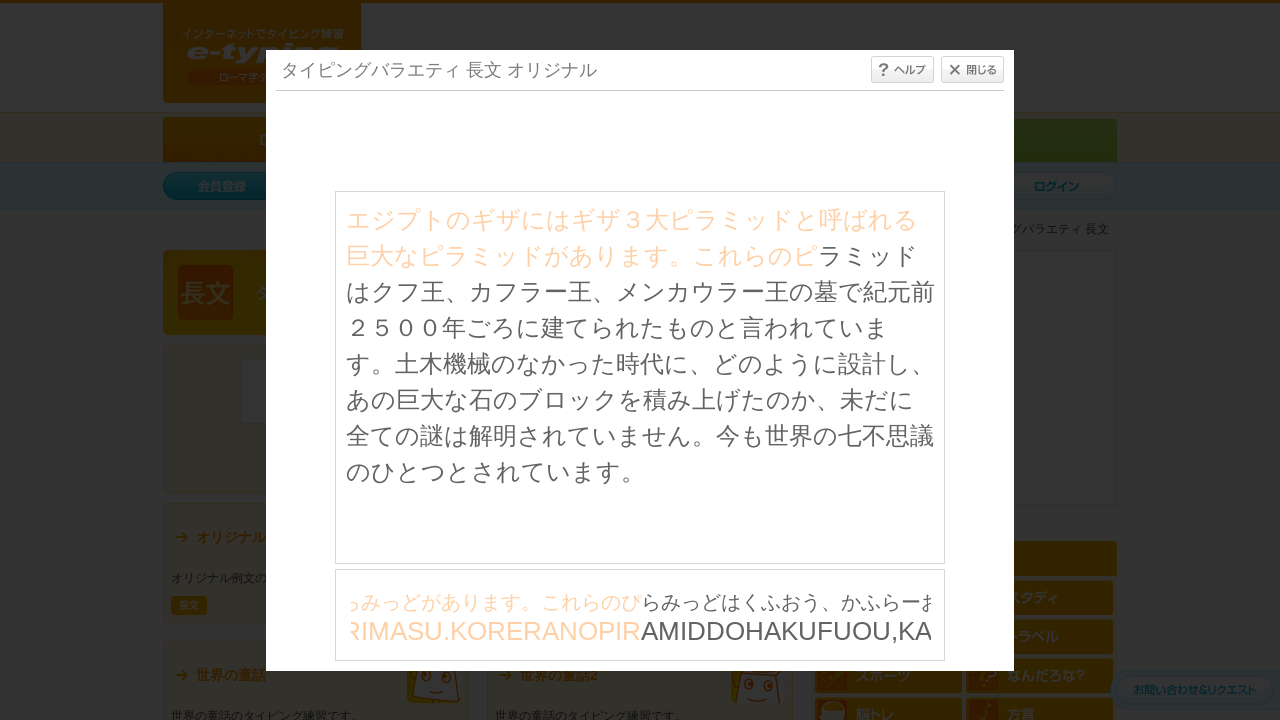

Typed character: 'A' on #typing_content >> internal:control=enter-frame >> body
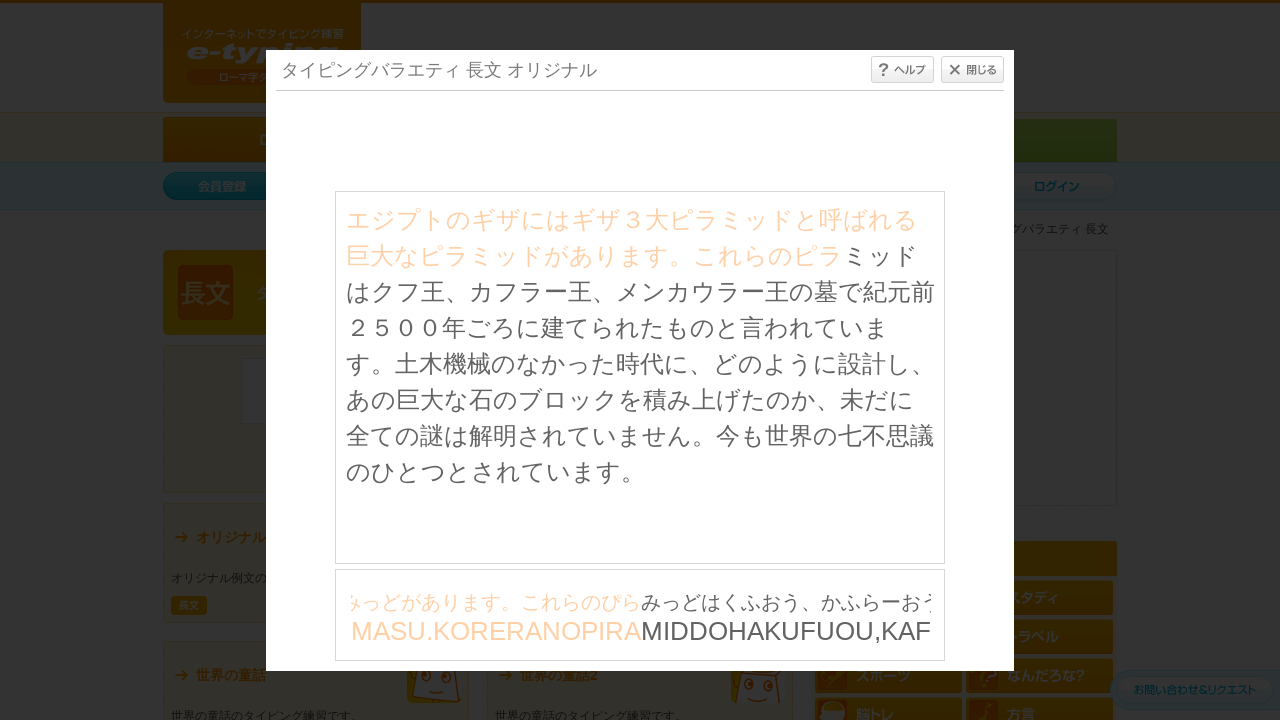

Waited 30ms between character inputs
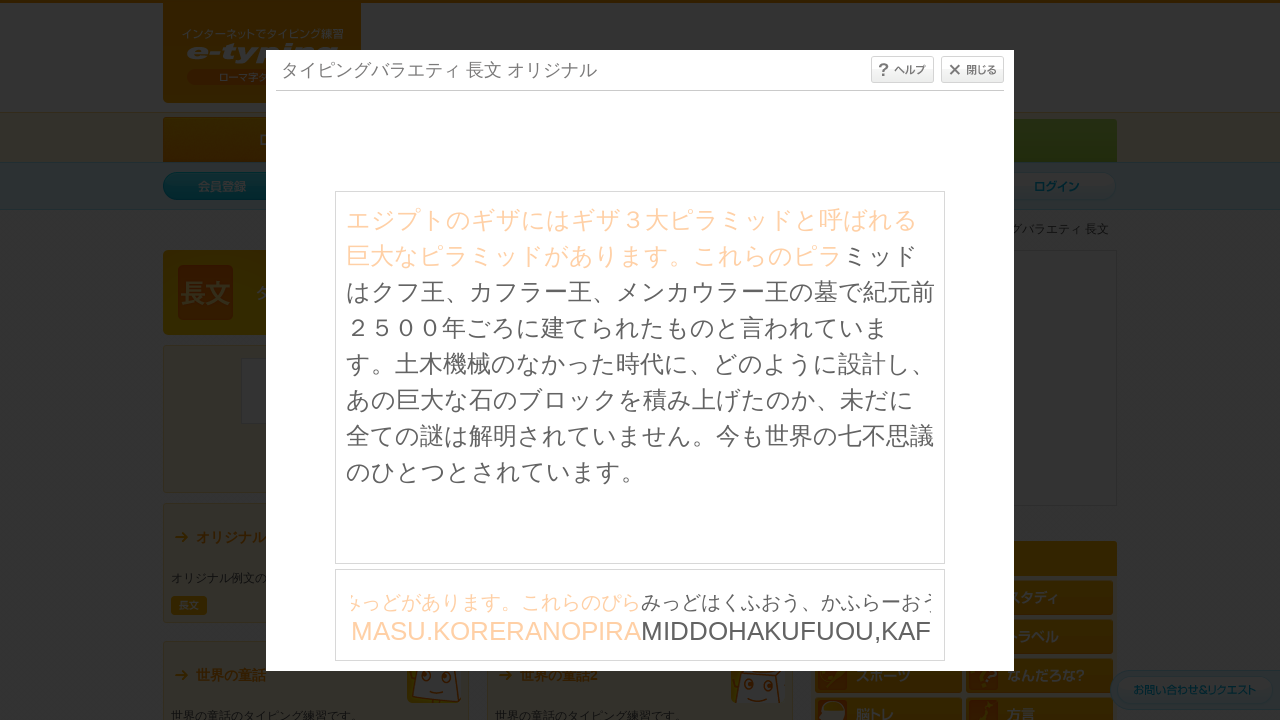

Typed character: 'M' on #typing_content >> internal:control=enter-frame >> body
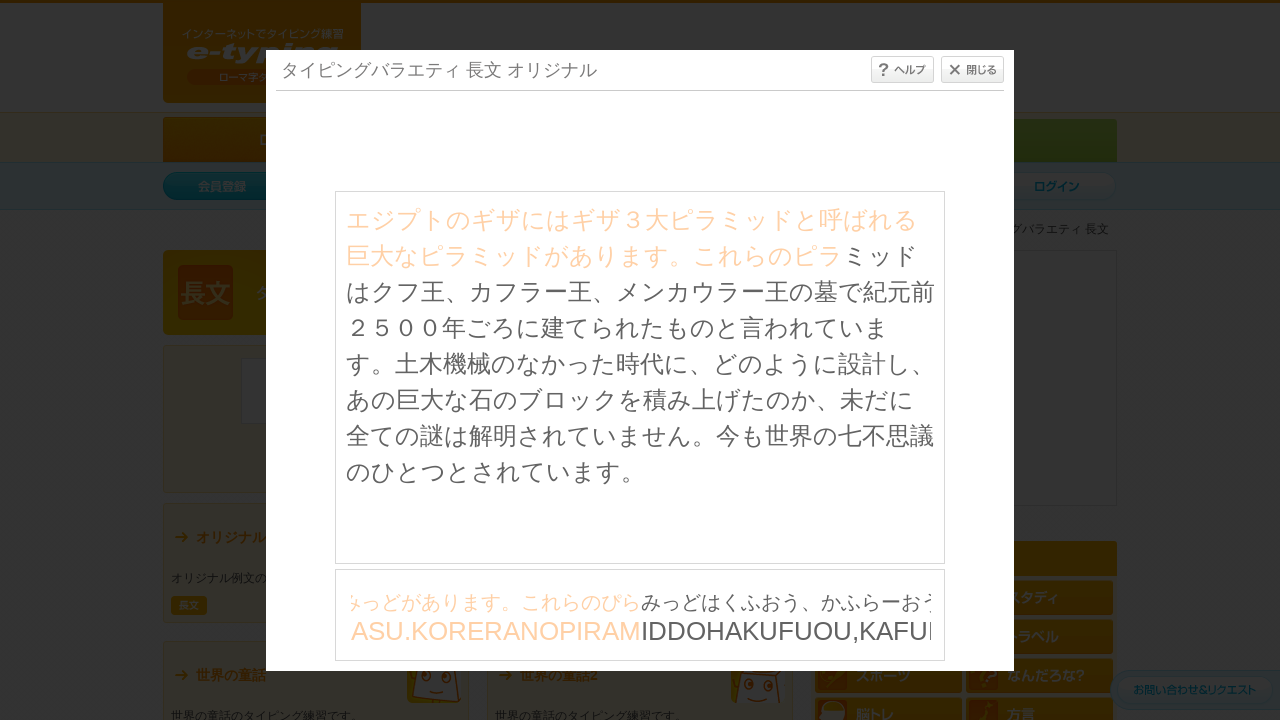

Waited 30ms between character inputs
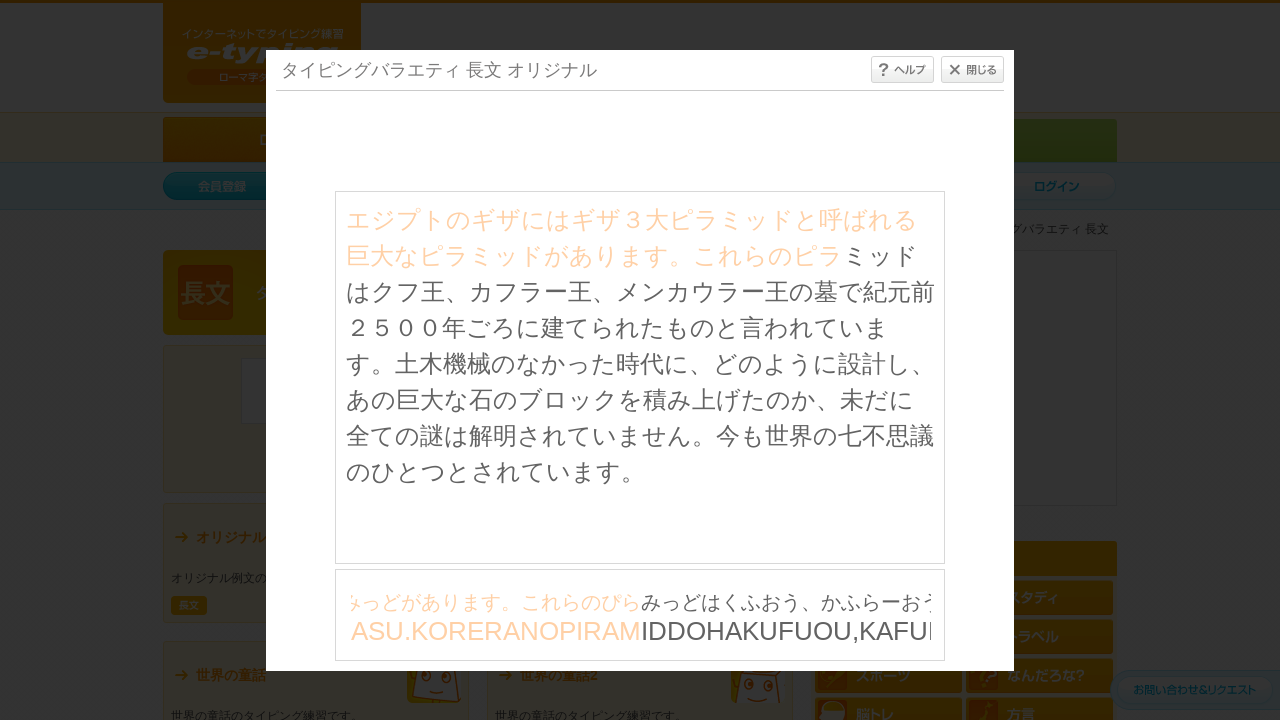

Typed character: 'I' on #typing_content >> internal:control=enter-frame >> body
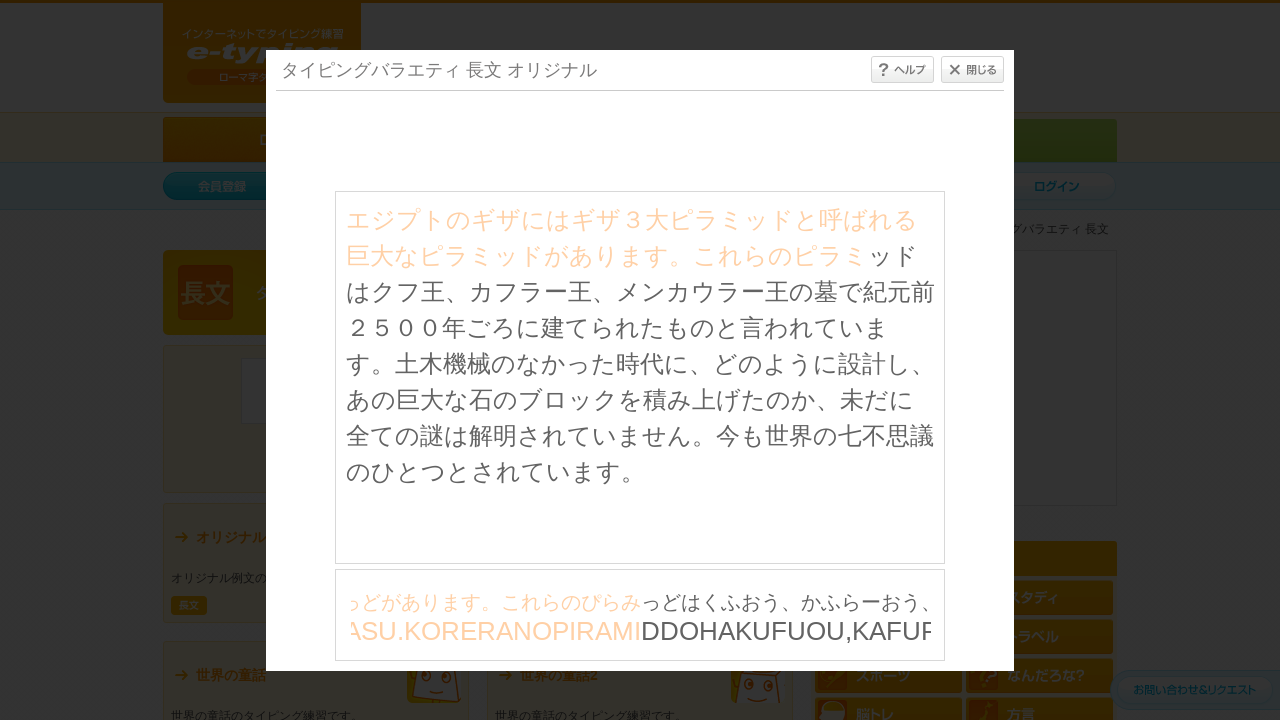

Waited 30ms between character inputs
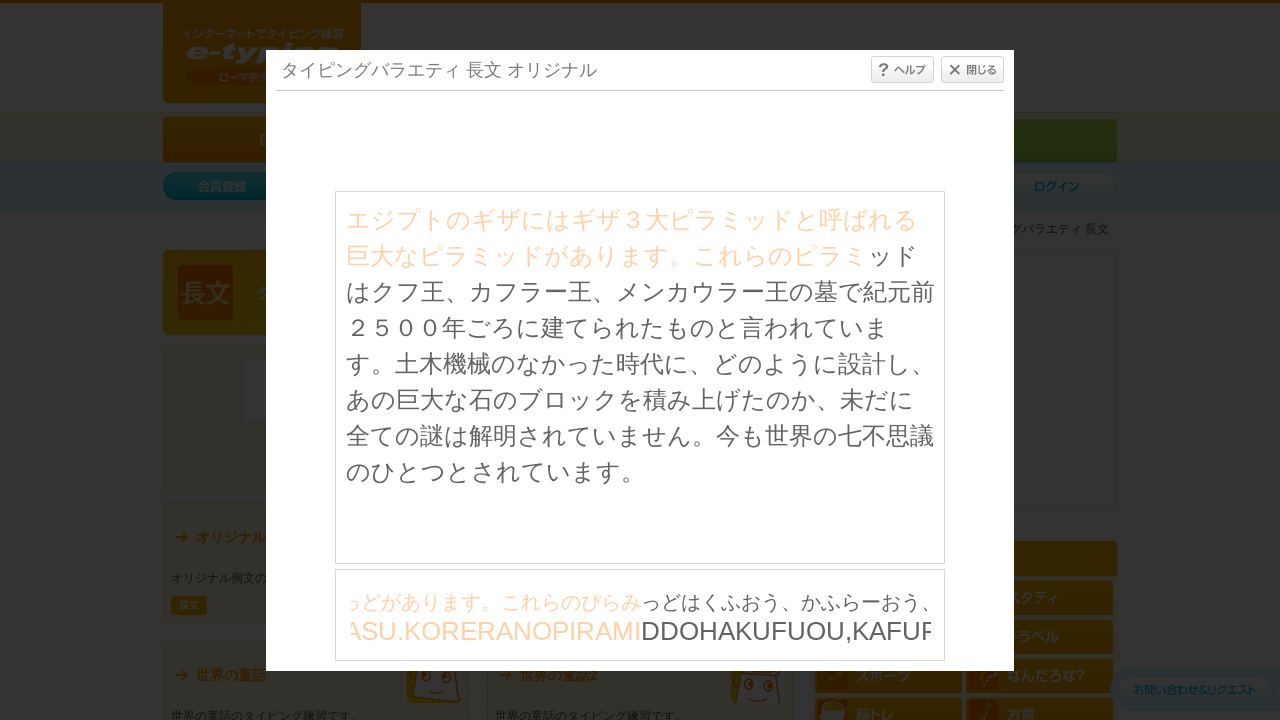

Typed character: 'D' on #typing_content >> internal:control=enter-frame >> body
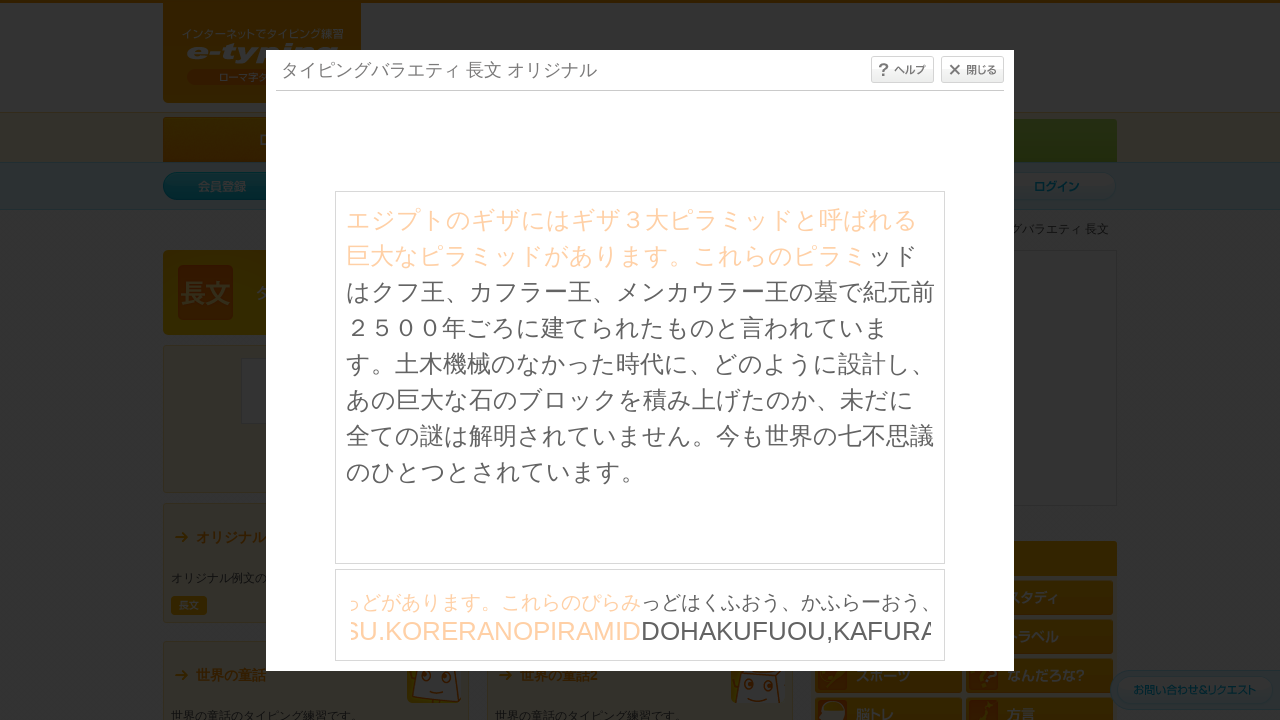

Waited 30ms between character inputs
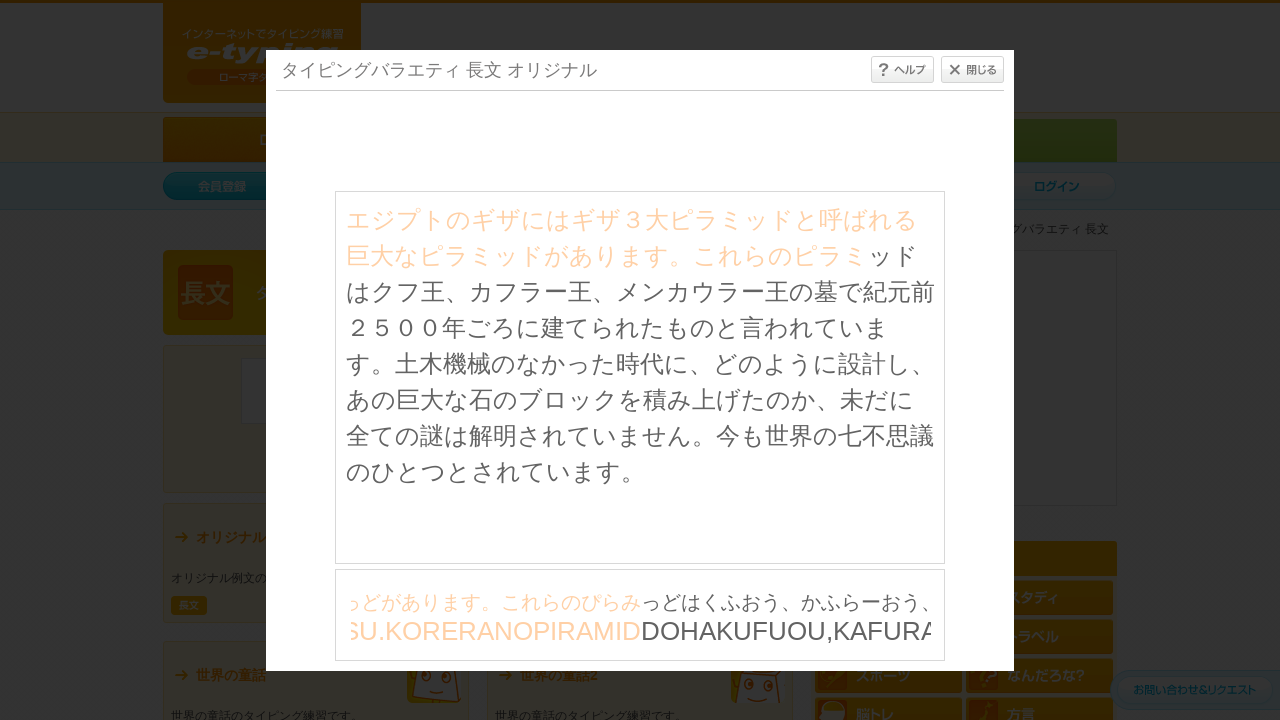

Typed character: 'D' on #typing_content >> internal:control=enter-frame >> body
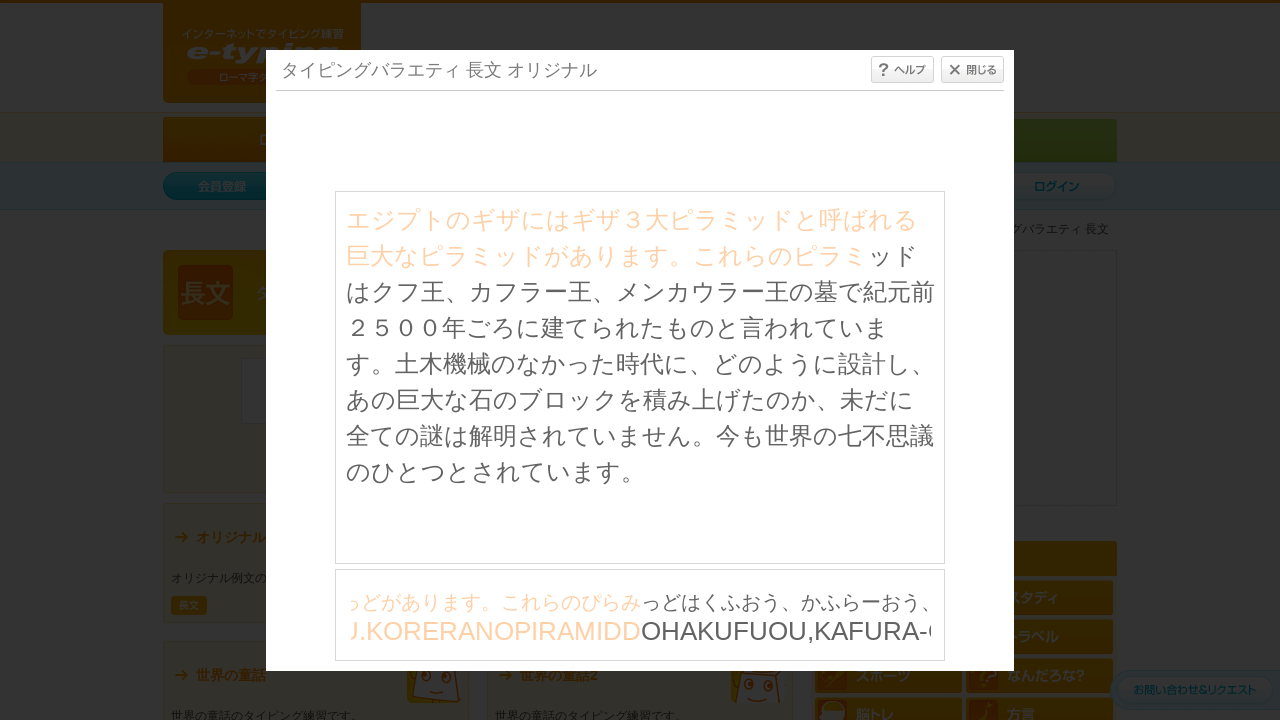

Waited 30ms between character inputs
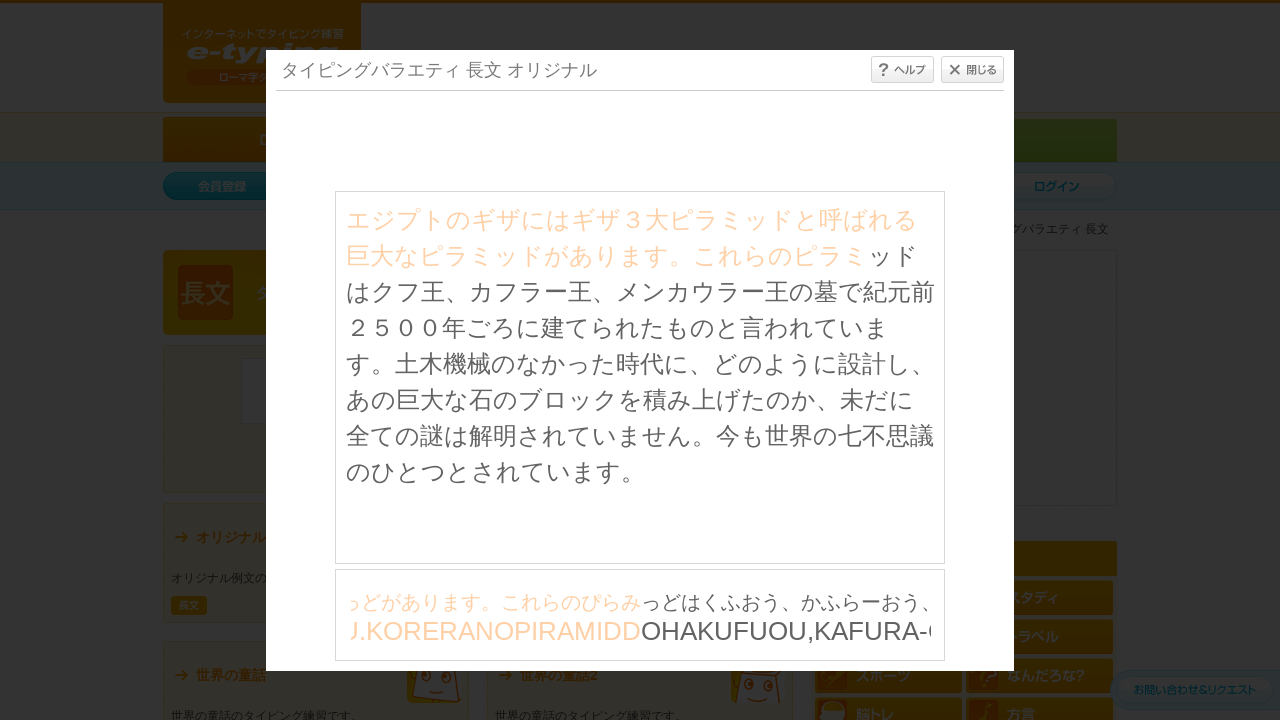

Typed character: 'O' on #typing_content >> internal:control=enter-frame >> body
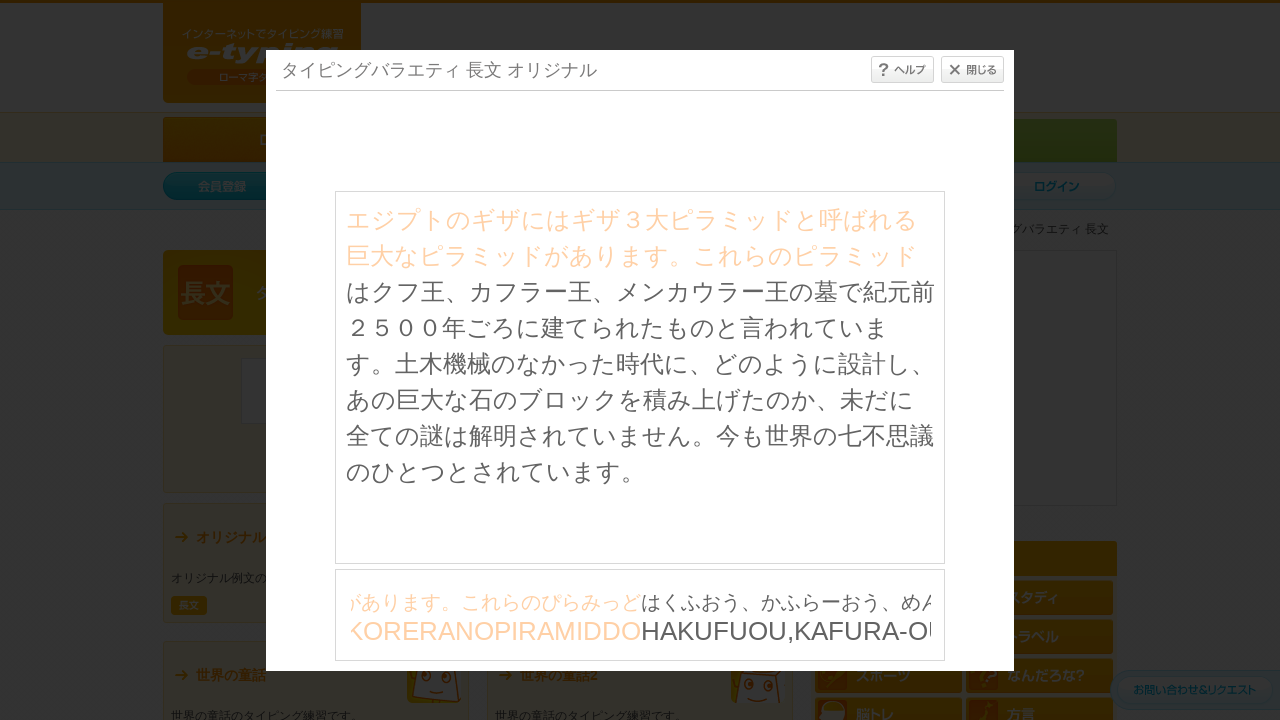

Waited 30ms between character inputs
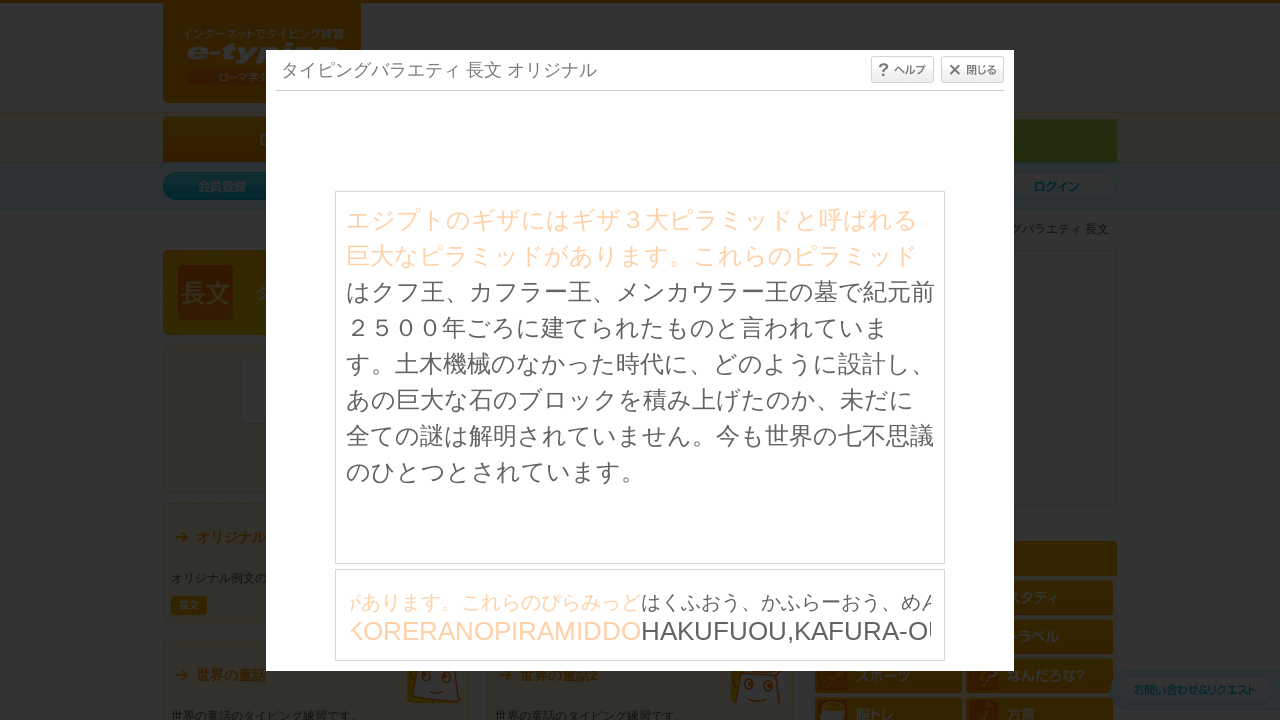

Typed character: 'H' on #typing_content >> internal:control=enter-frame >> body
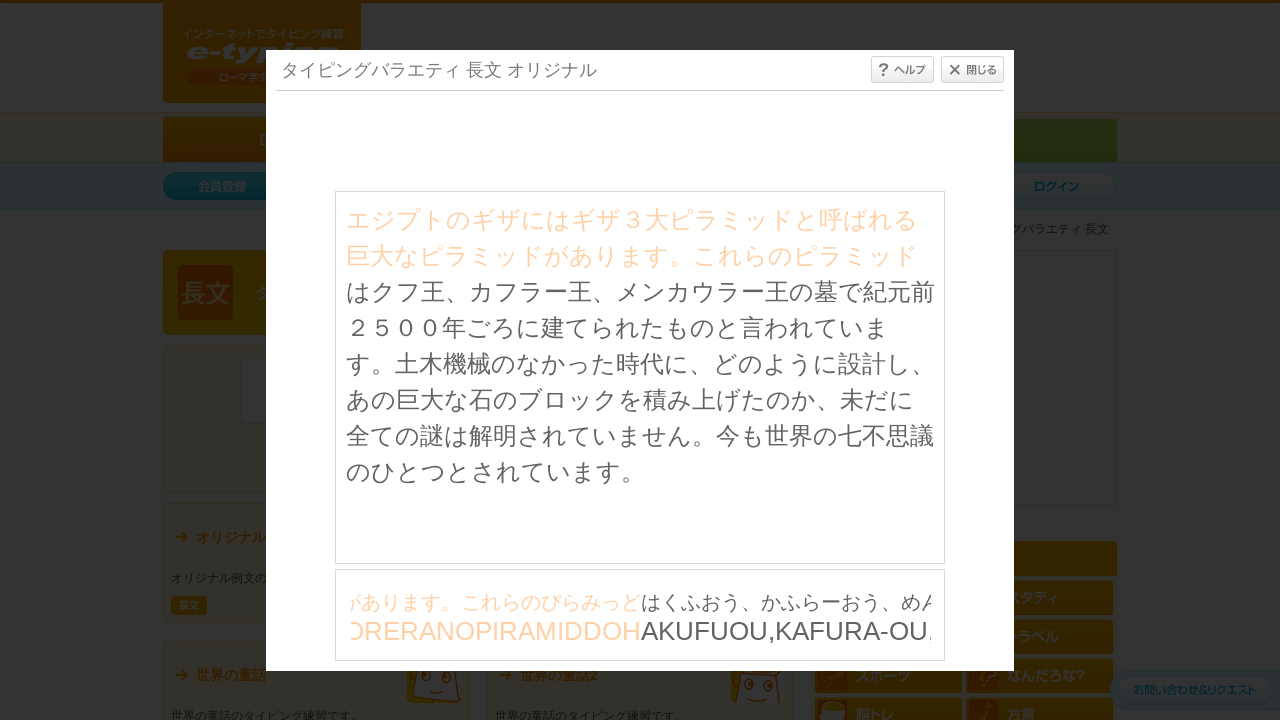

Waited 30ms between character inputs
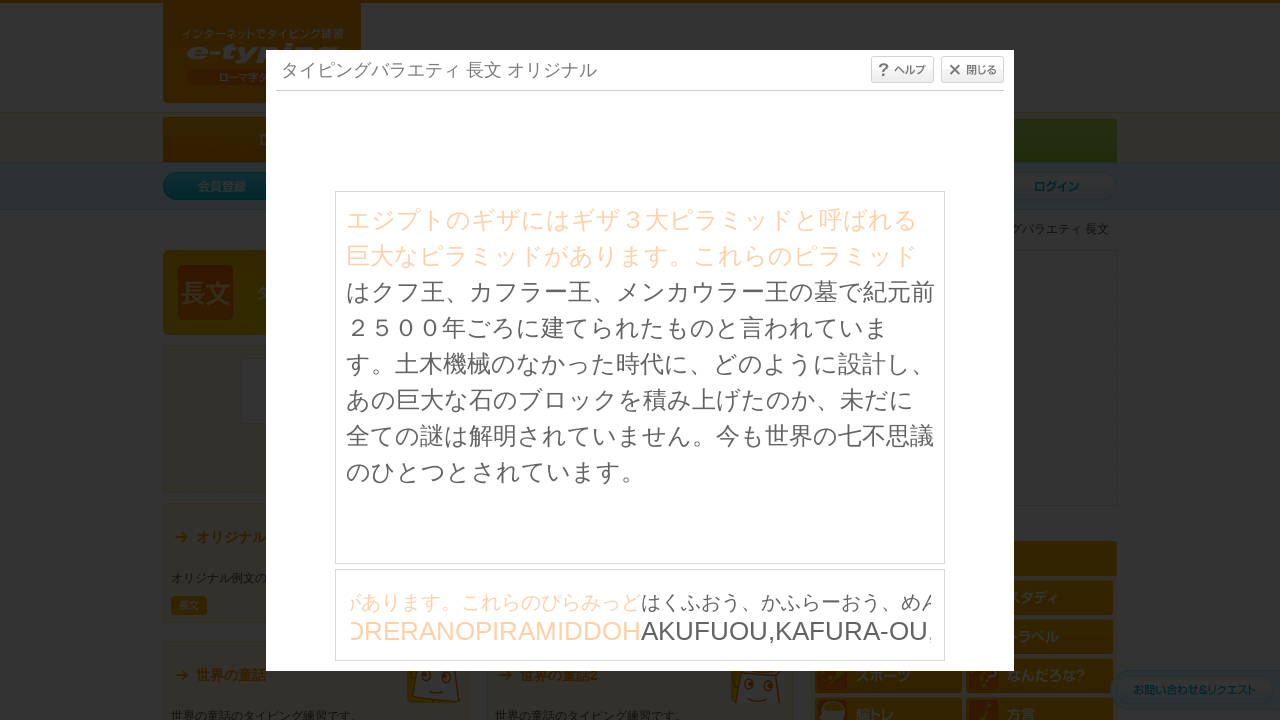

Typed character: 'A' on #typing_content >> internal:control=enter-frame >> body
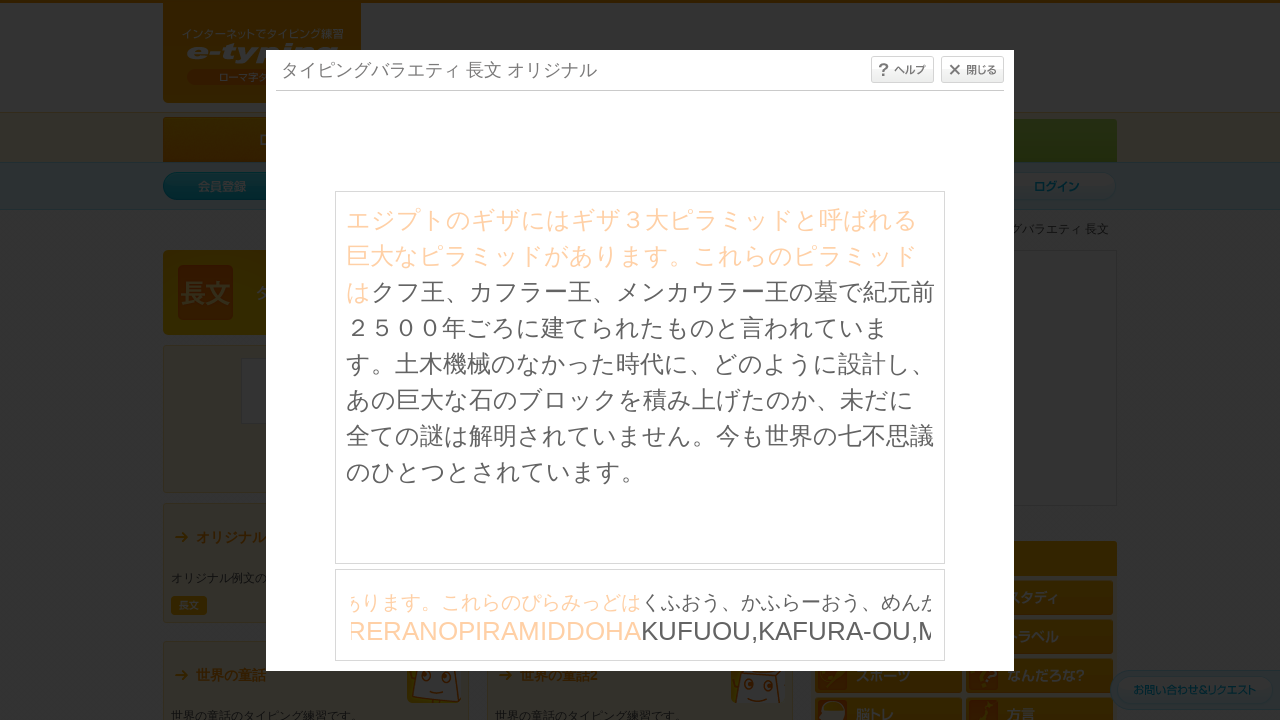

Waited 30ms between character inputs
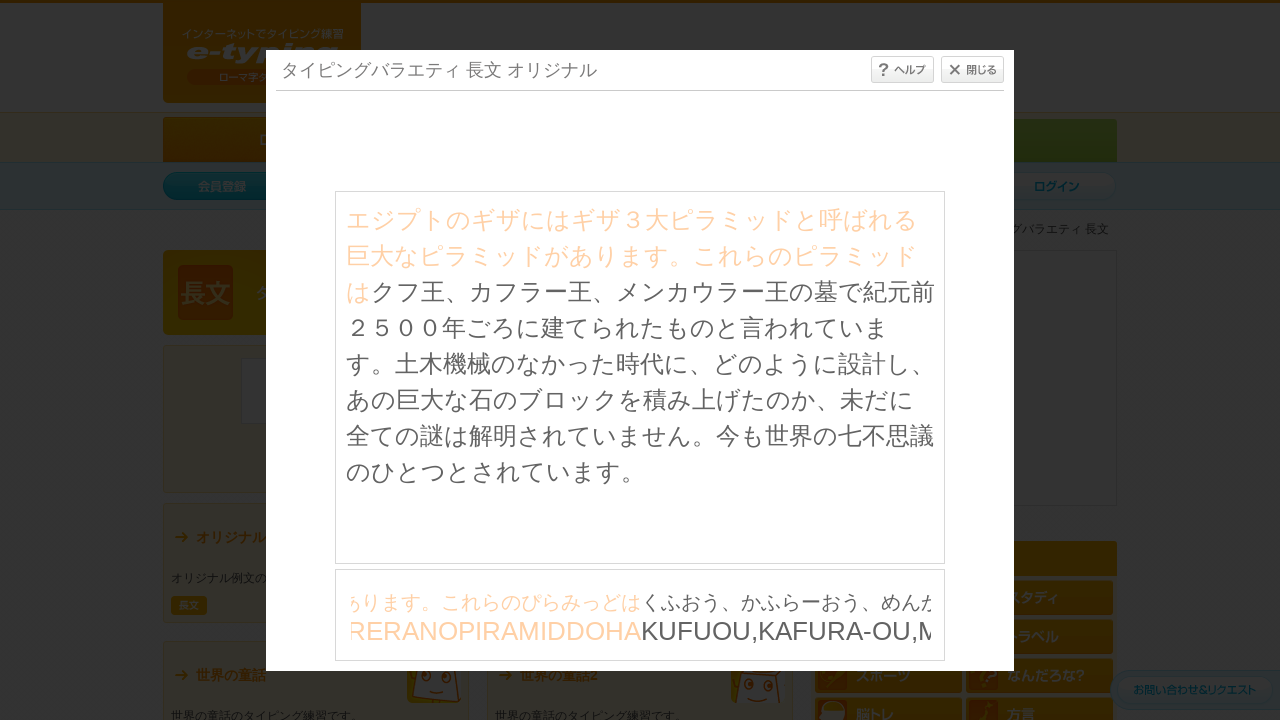

Typed character: 'K' on #typing_content >> internal:control=enter-frame >> body
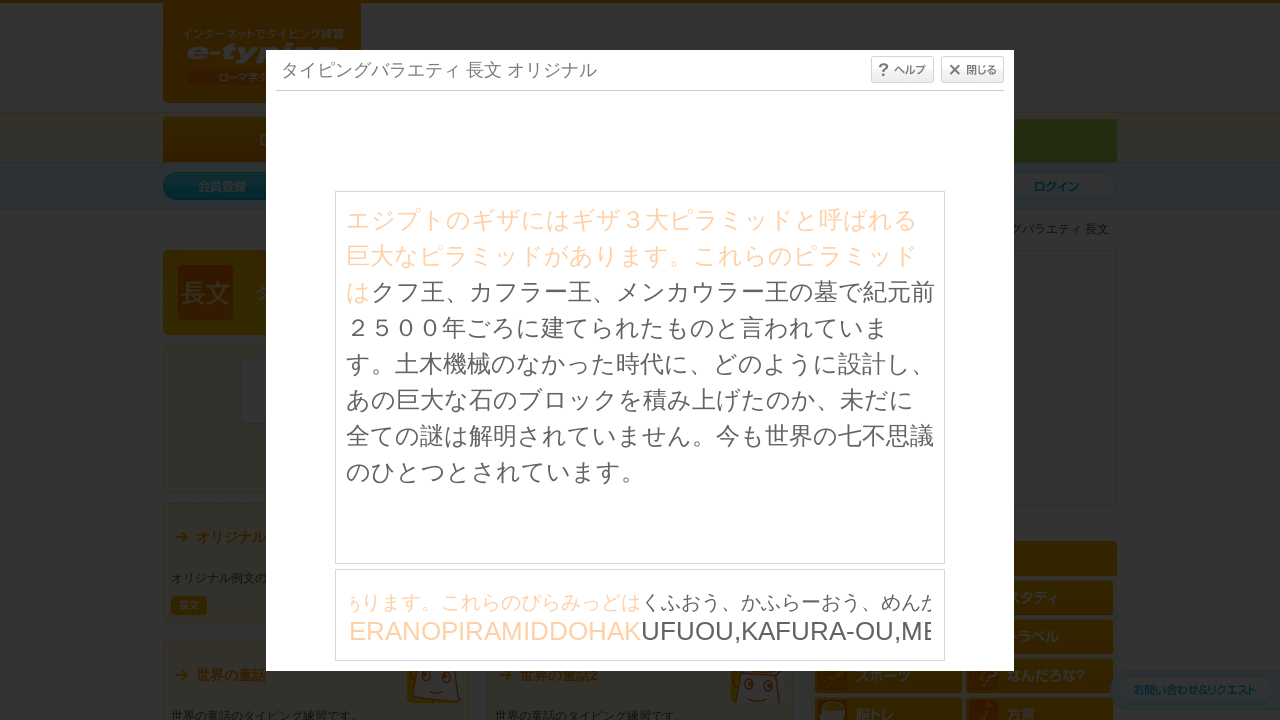

Waited 30ms between character inputs
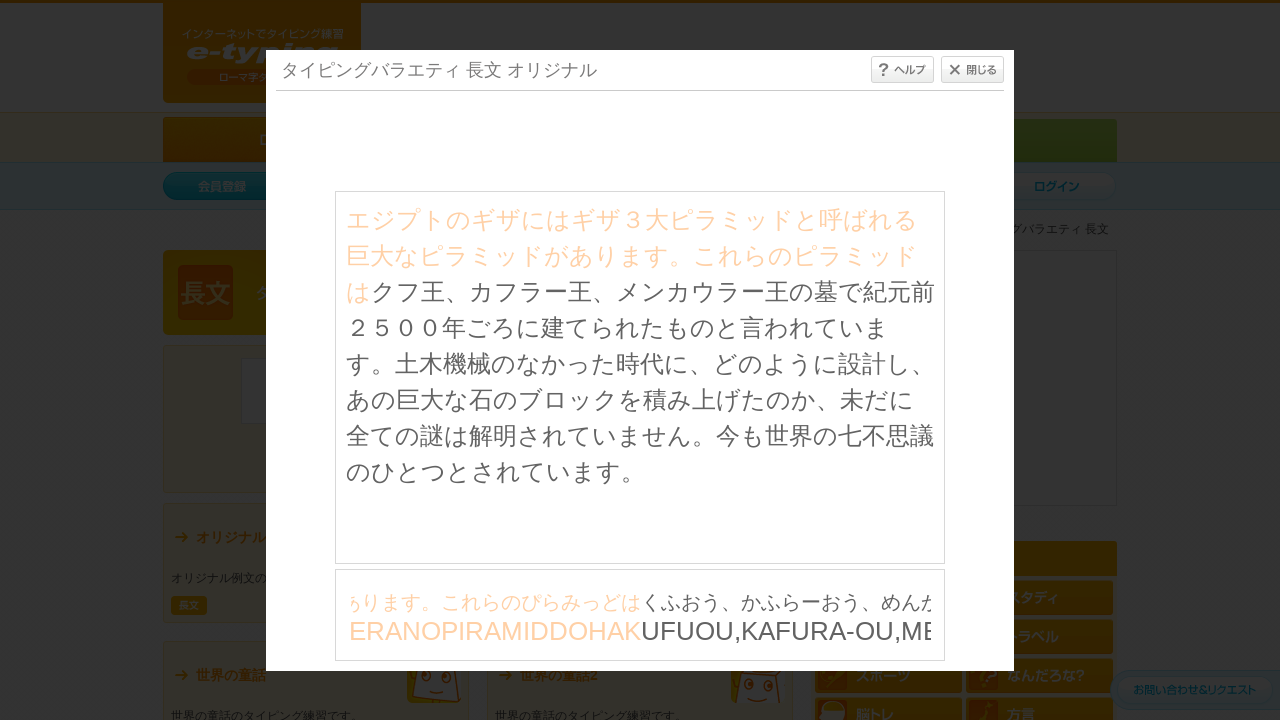

Typed character: 'U' on #typing_content >> internal:control=enter-frame >> body
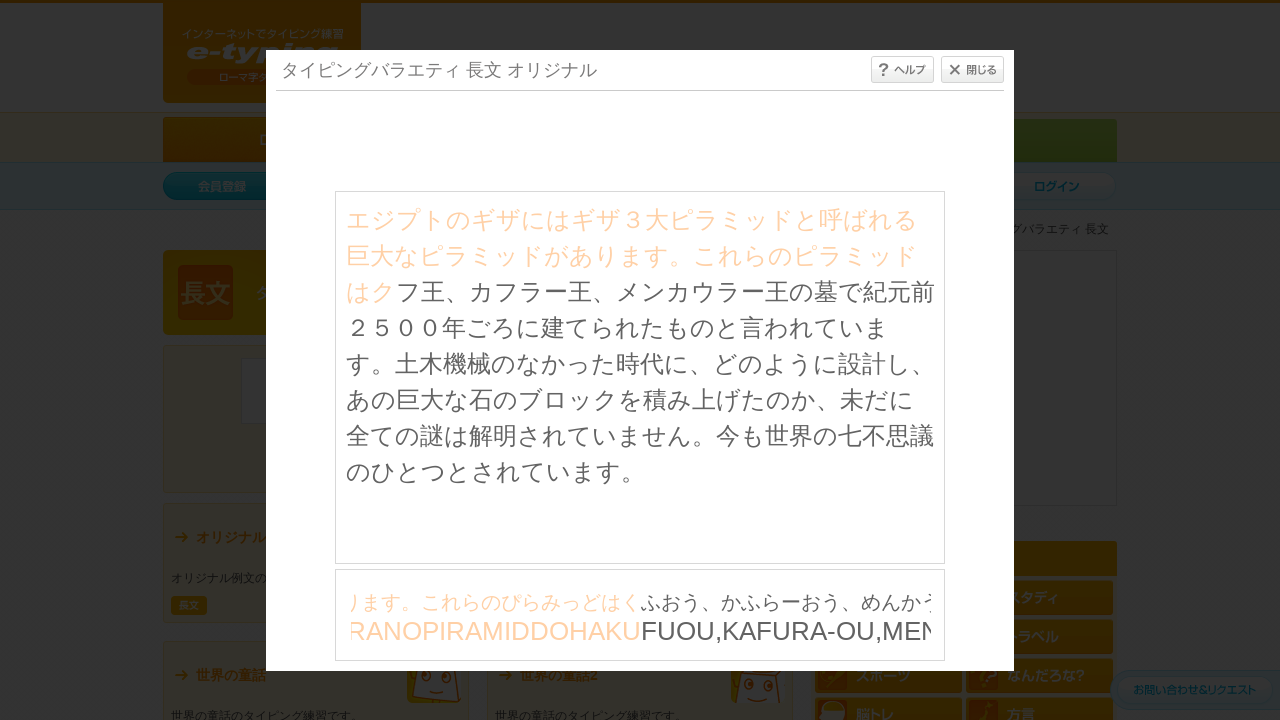

Waited 30ms between character inputs
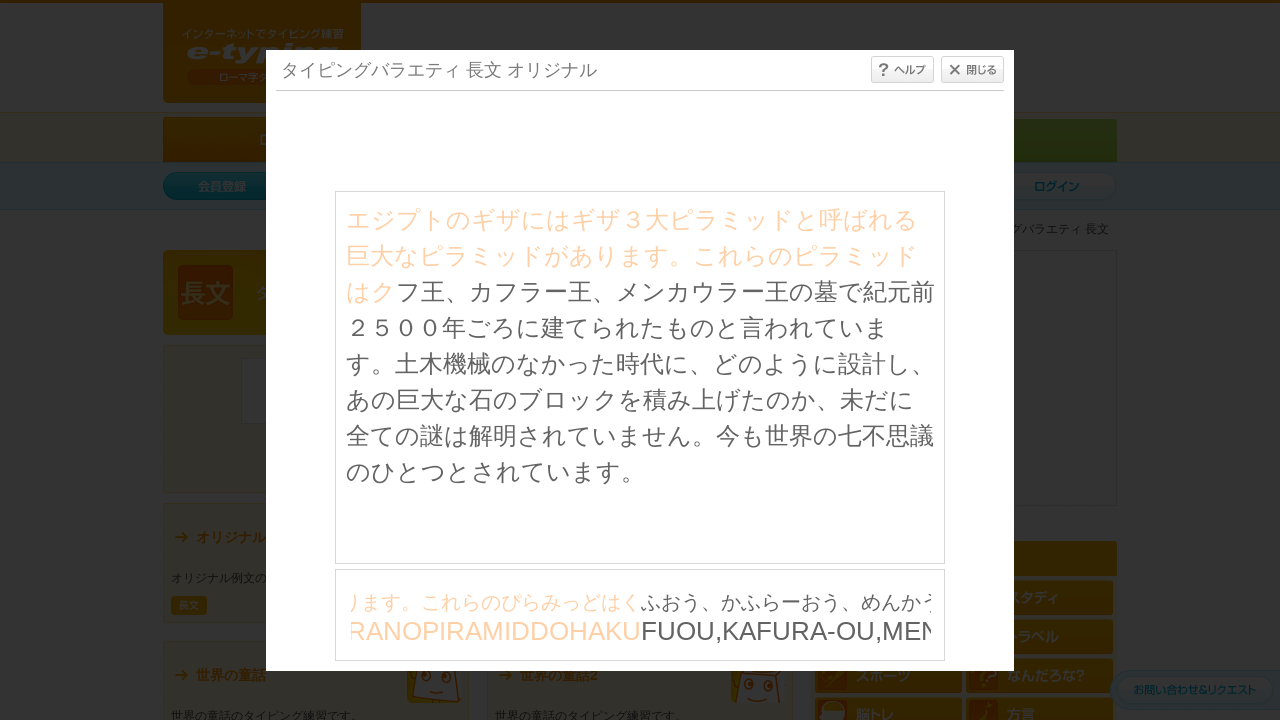

Typed character: 'F' on #typing_content >> internal:control=enter-frame >> body
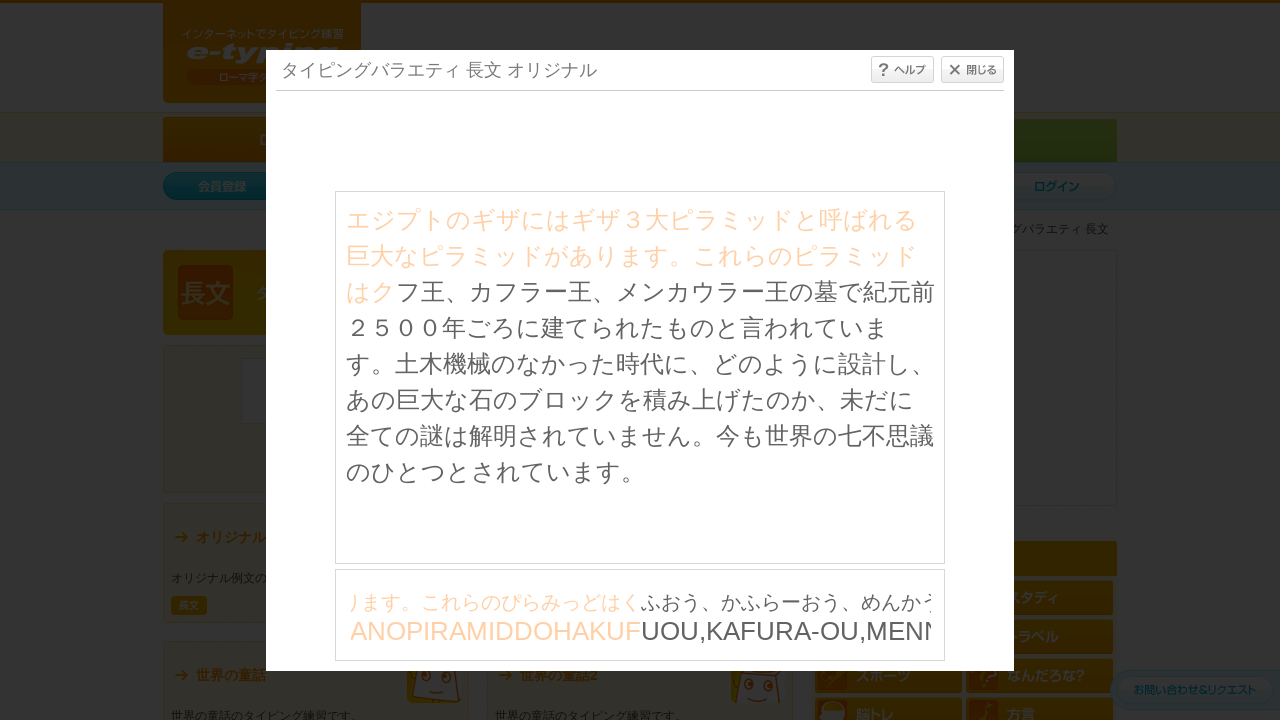

Waited 30ms between character inputs
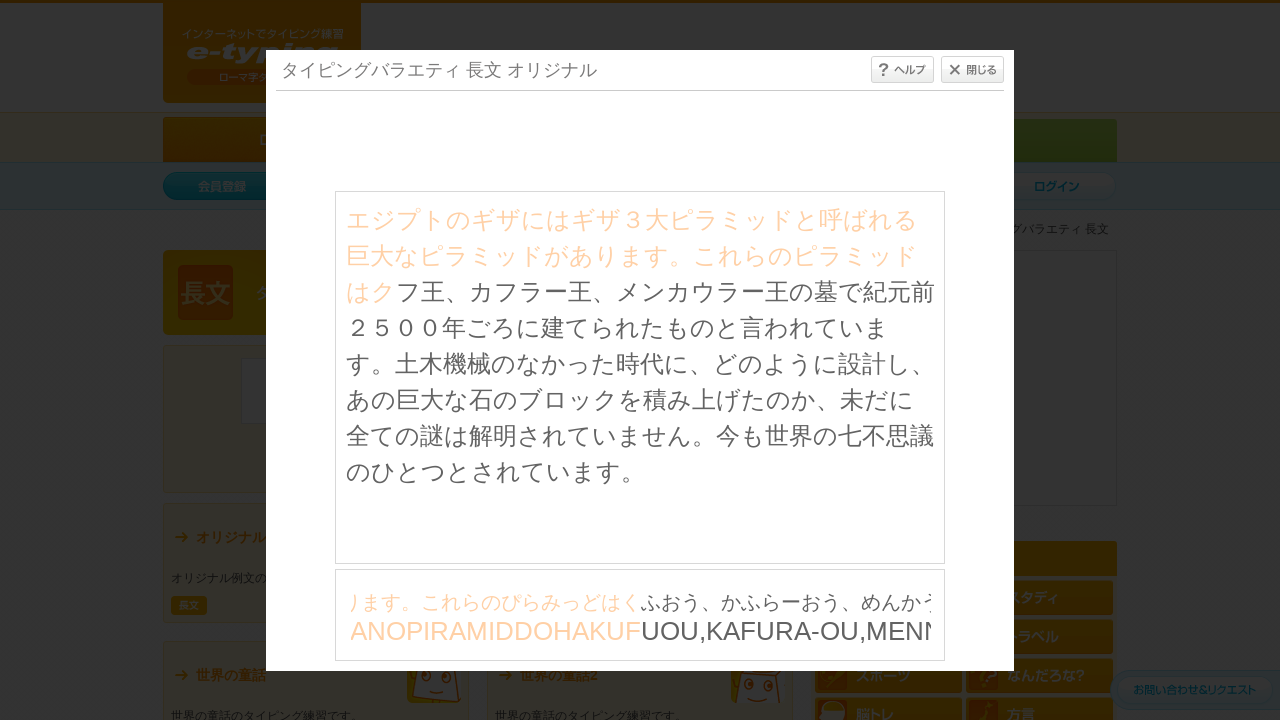

Typed character: 'U' on #typing_content >> internal:control=enter-frame >> body
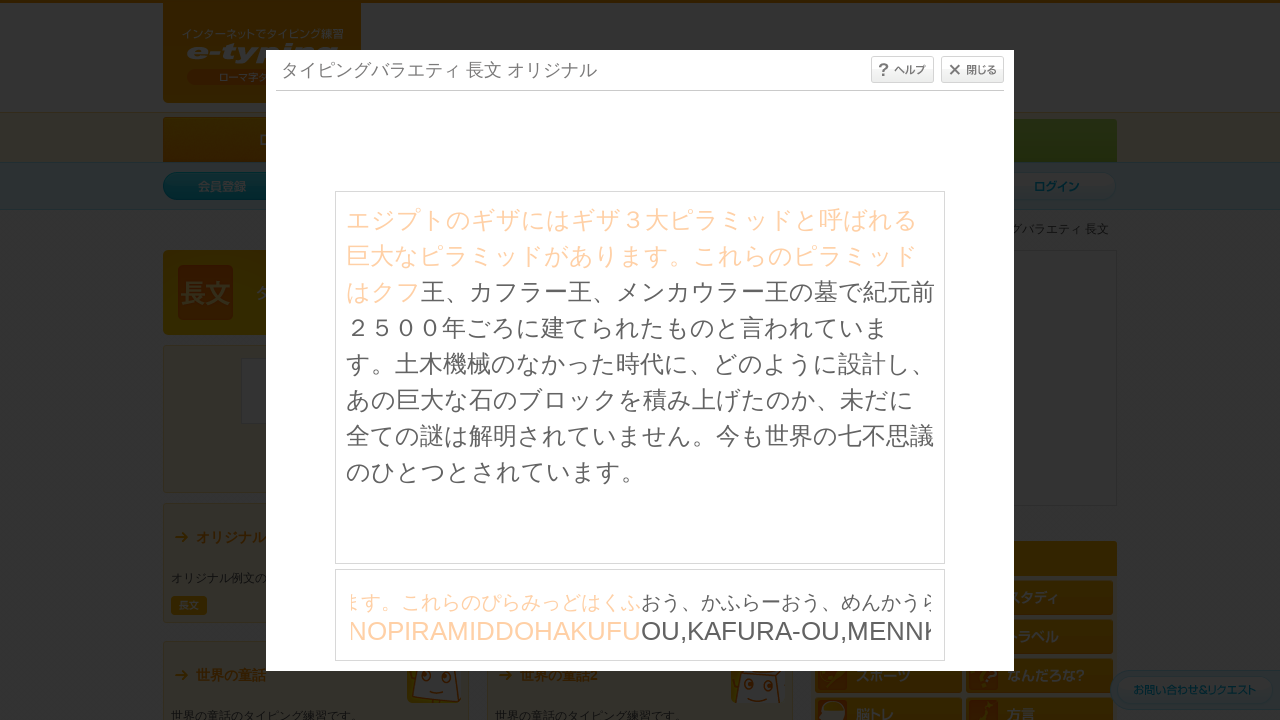

Waited 30ms between character inputs
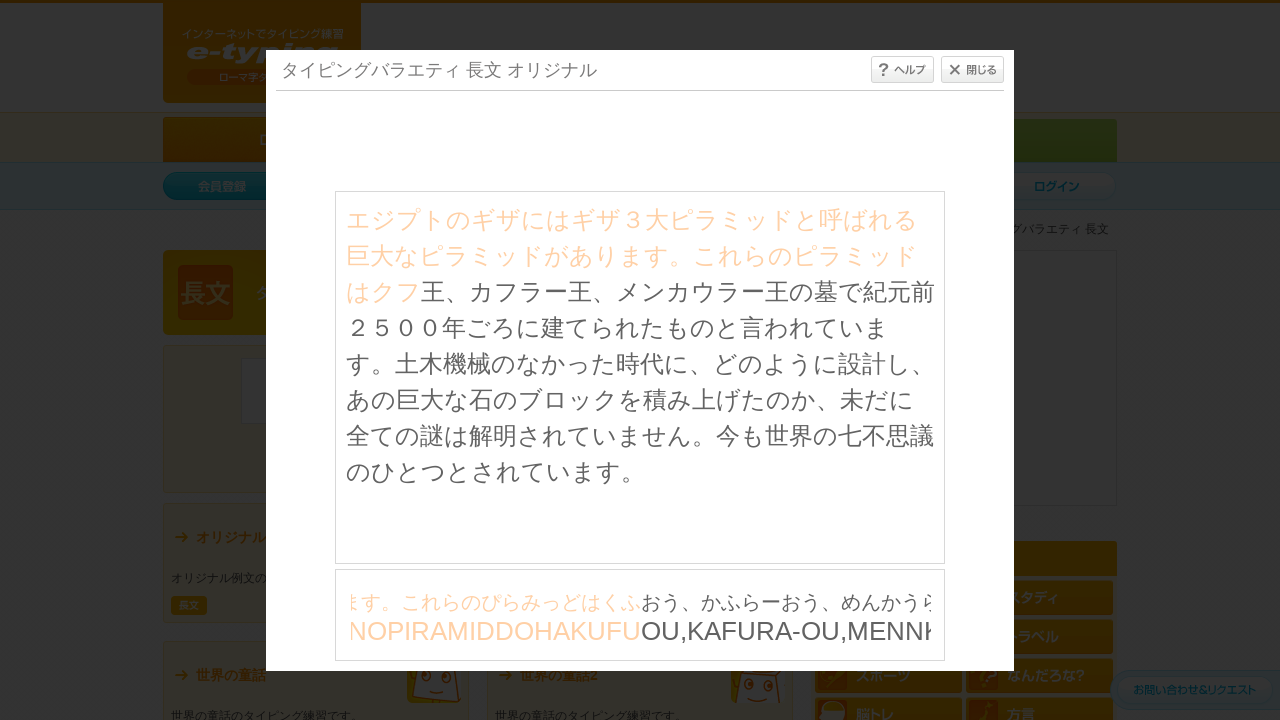

Typed character: 'O' on #typing_content >> internal:control=enter-frame >> body
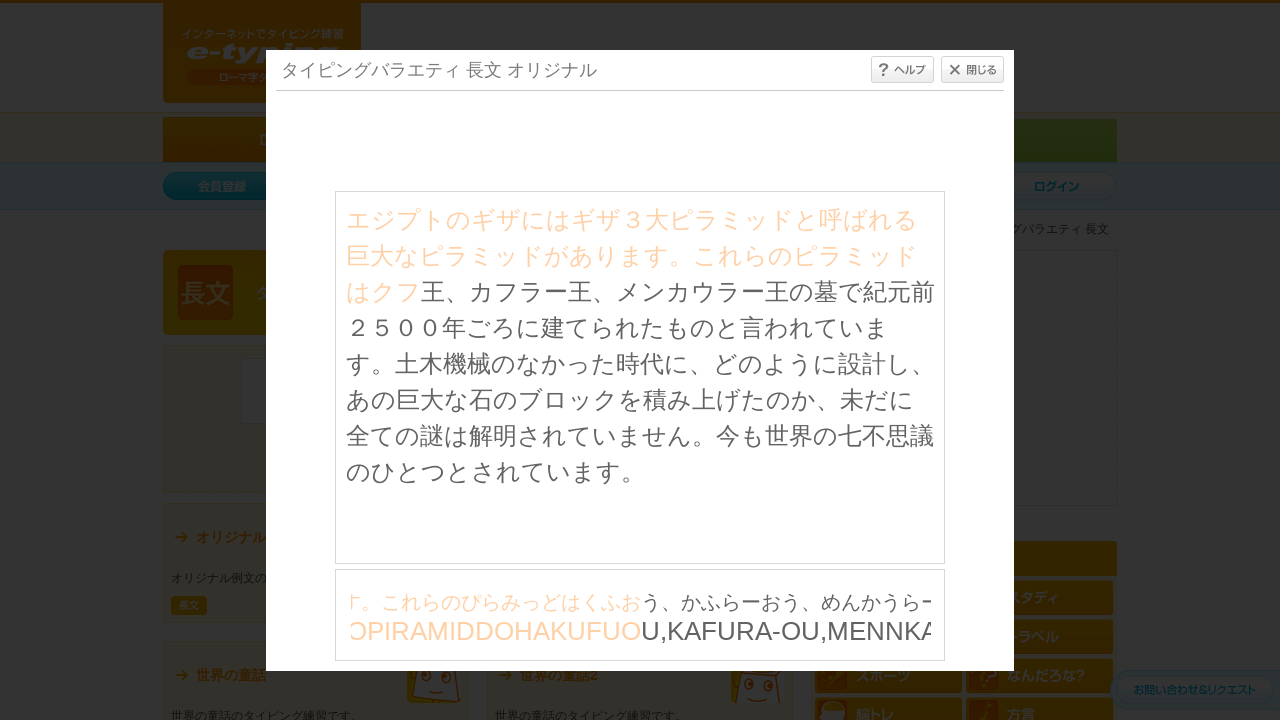

Waited 30ms between character inputs
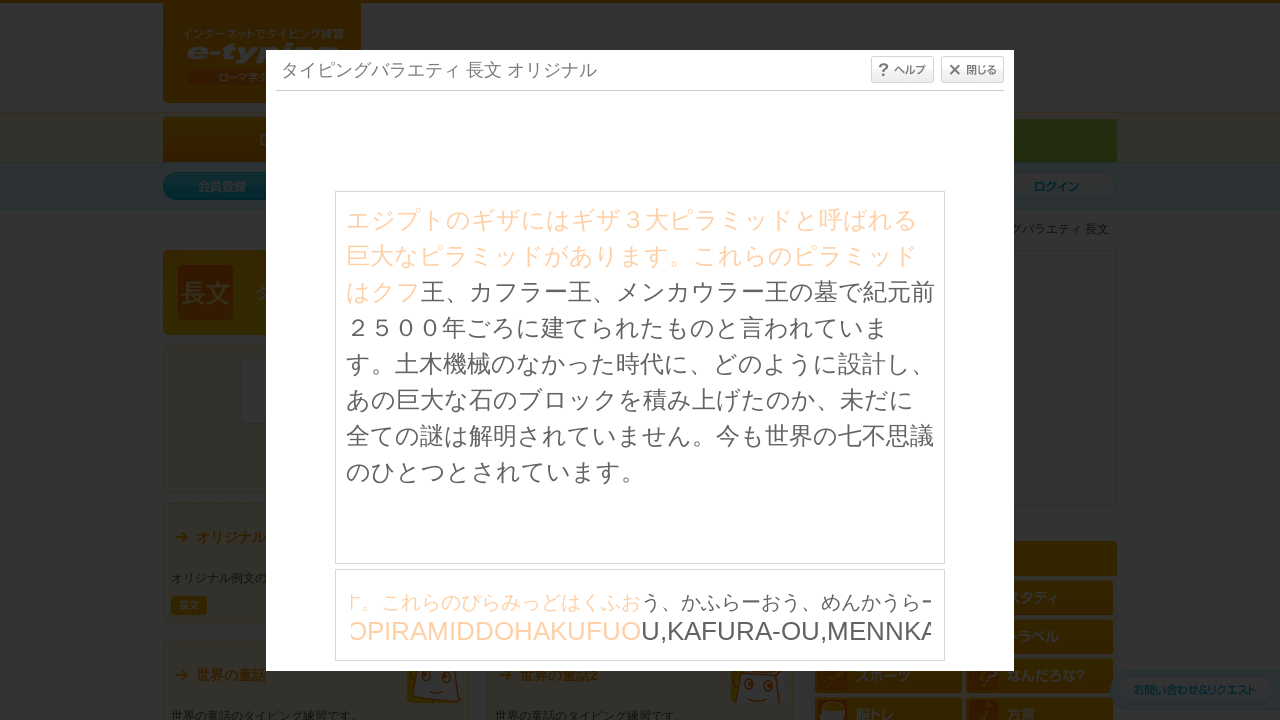

Typed character: 'U' on #typing_content >> internal:control=enter-frame >> body
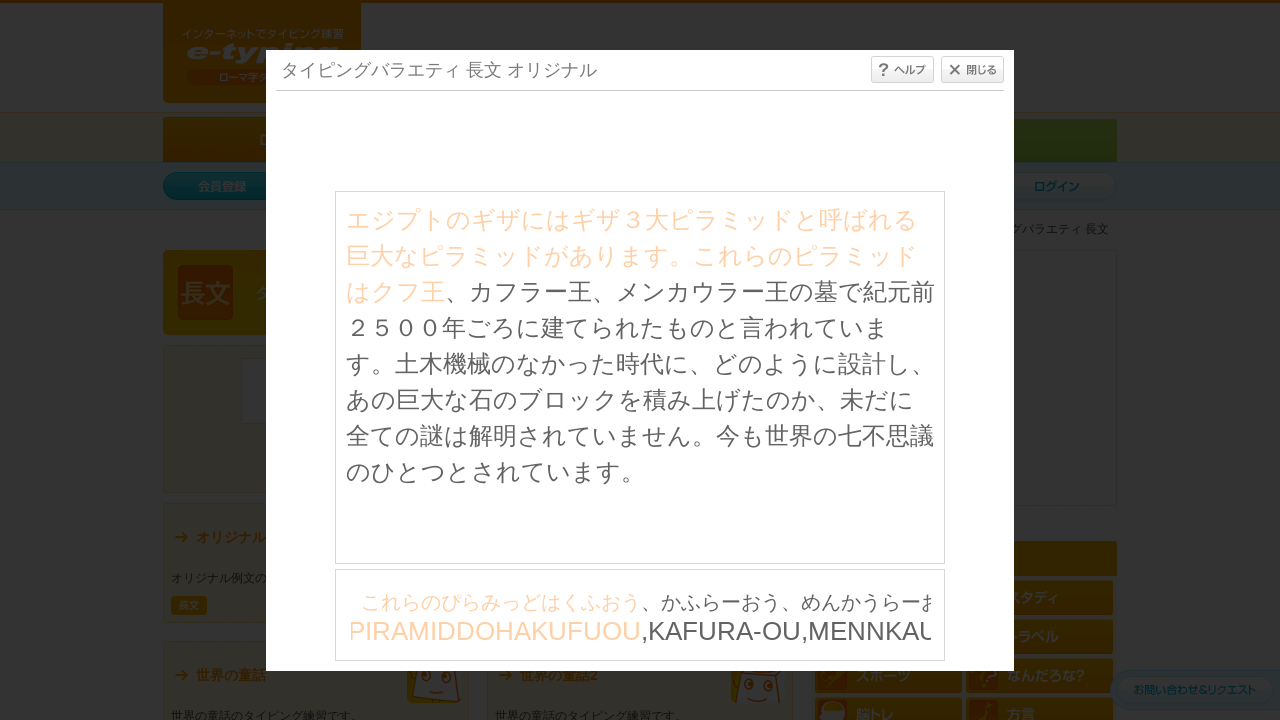

Waited 30ms between character inputs
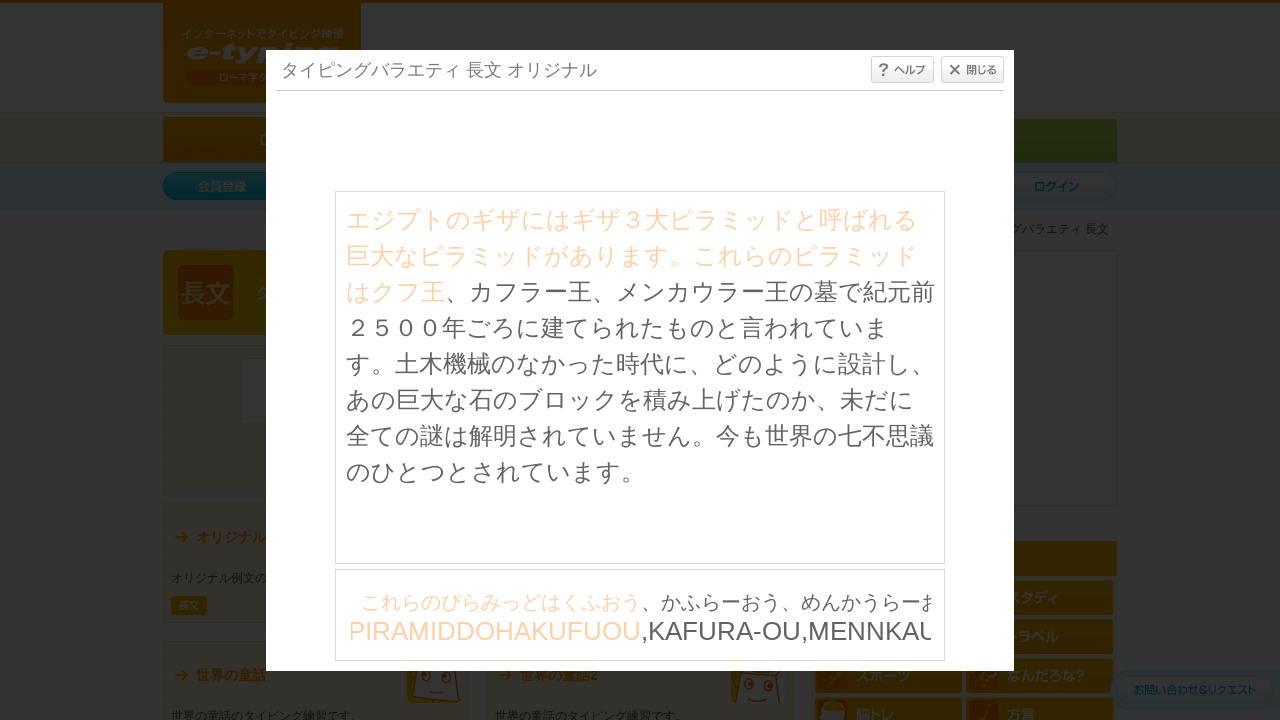

Typed character: ',' on #typing_content >> internal:control=enter-frame >> body
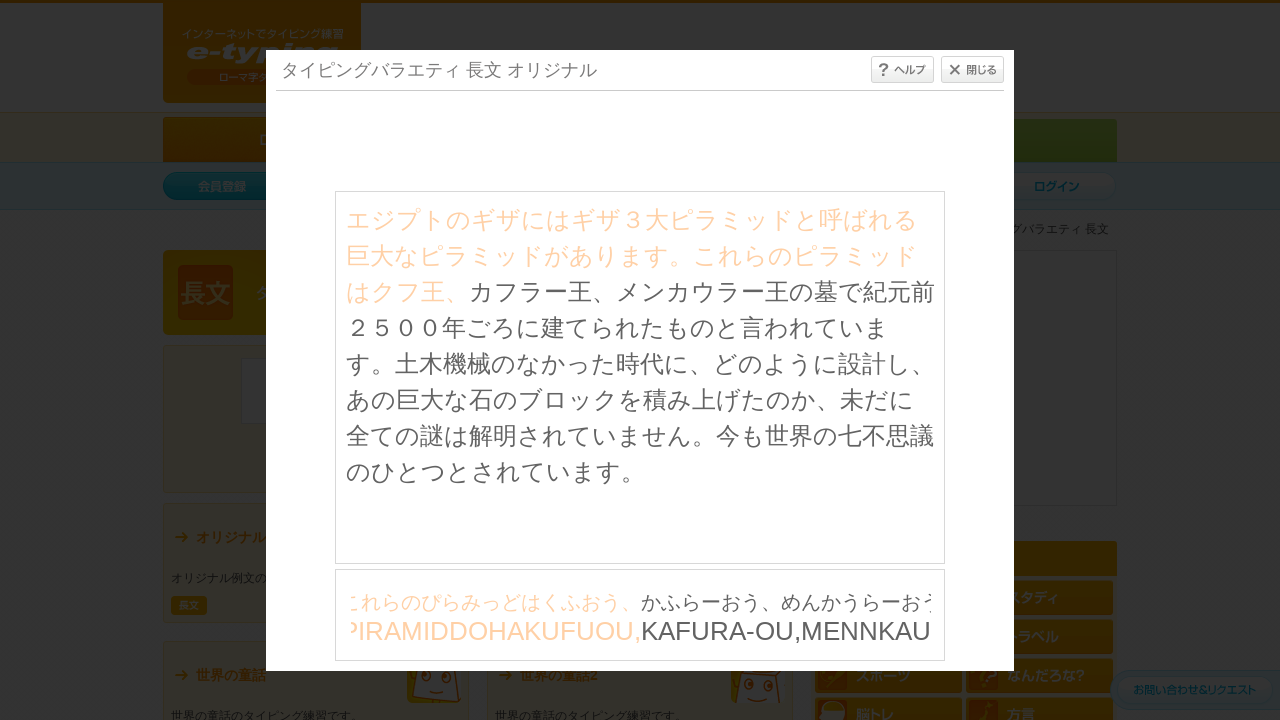

Waited 30ms between character inputs
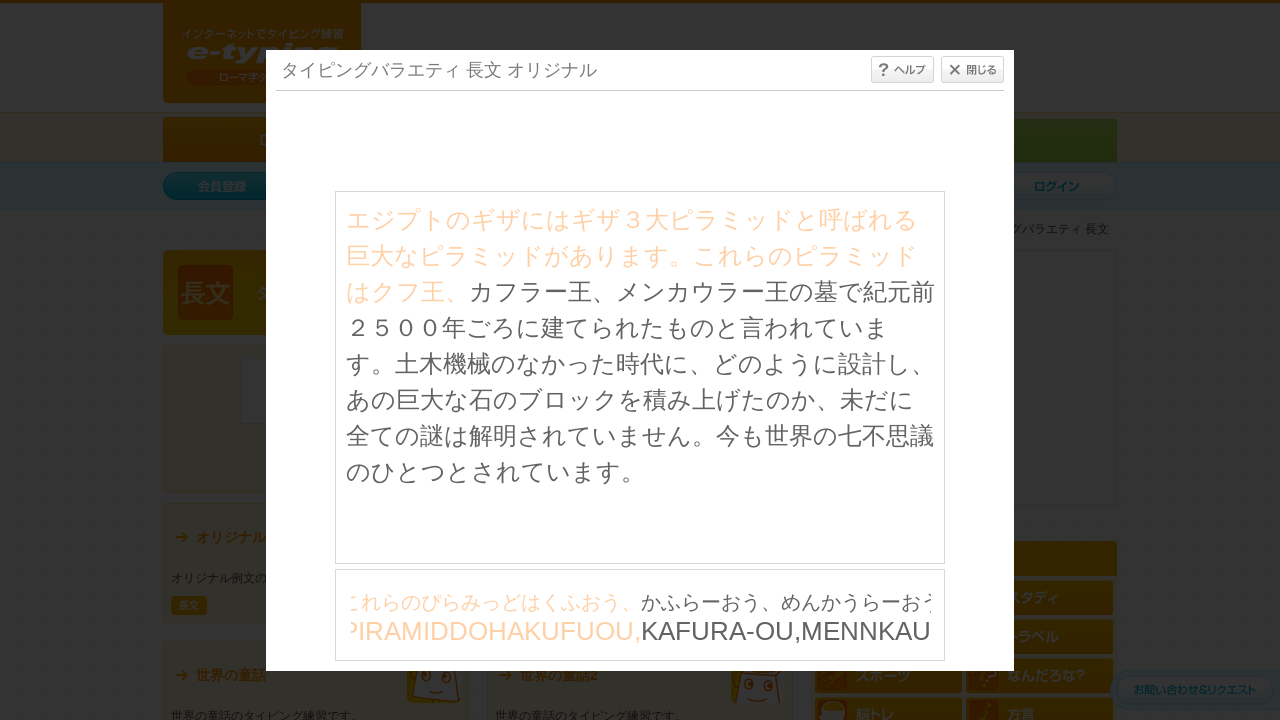

Typed character: 'K' on #typing_content >> internal:control=enter-frame >> body
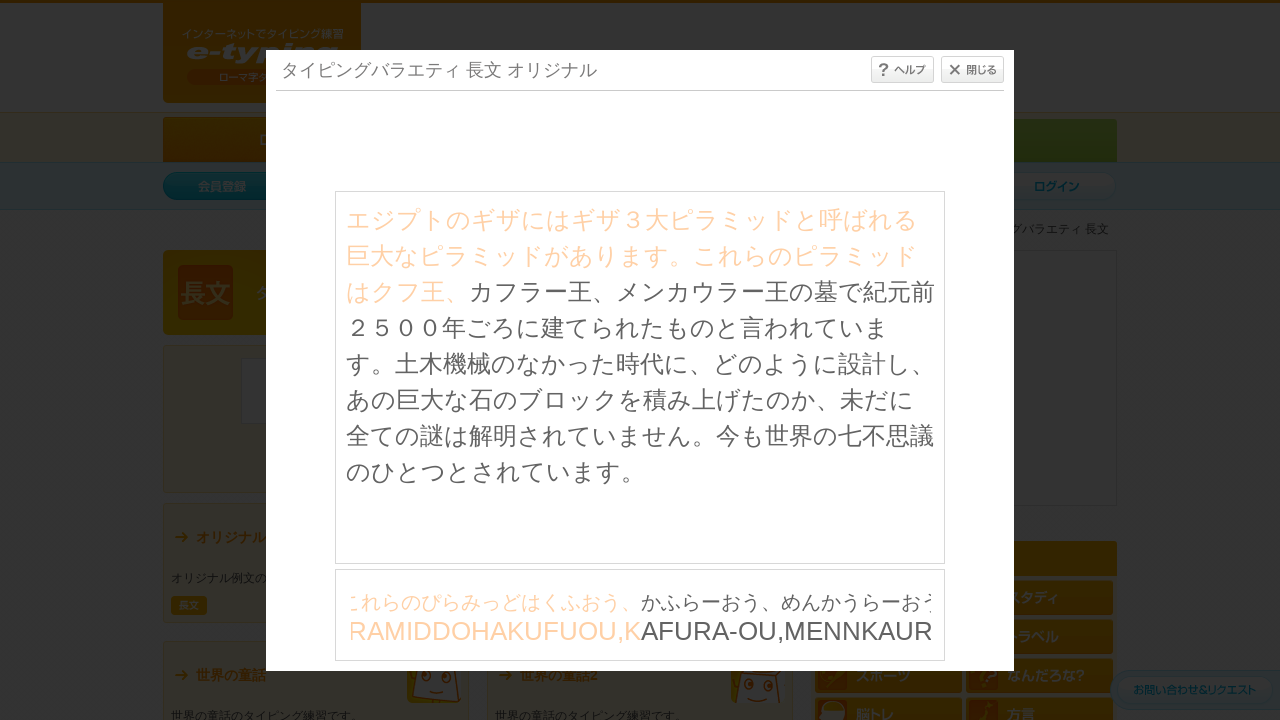

Waited 30ms between character inputs
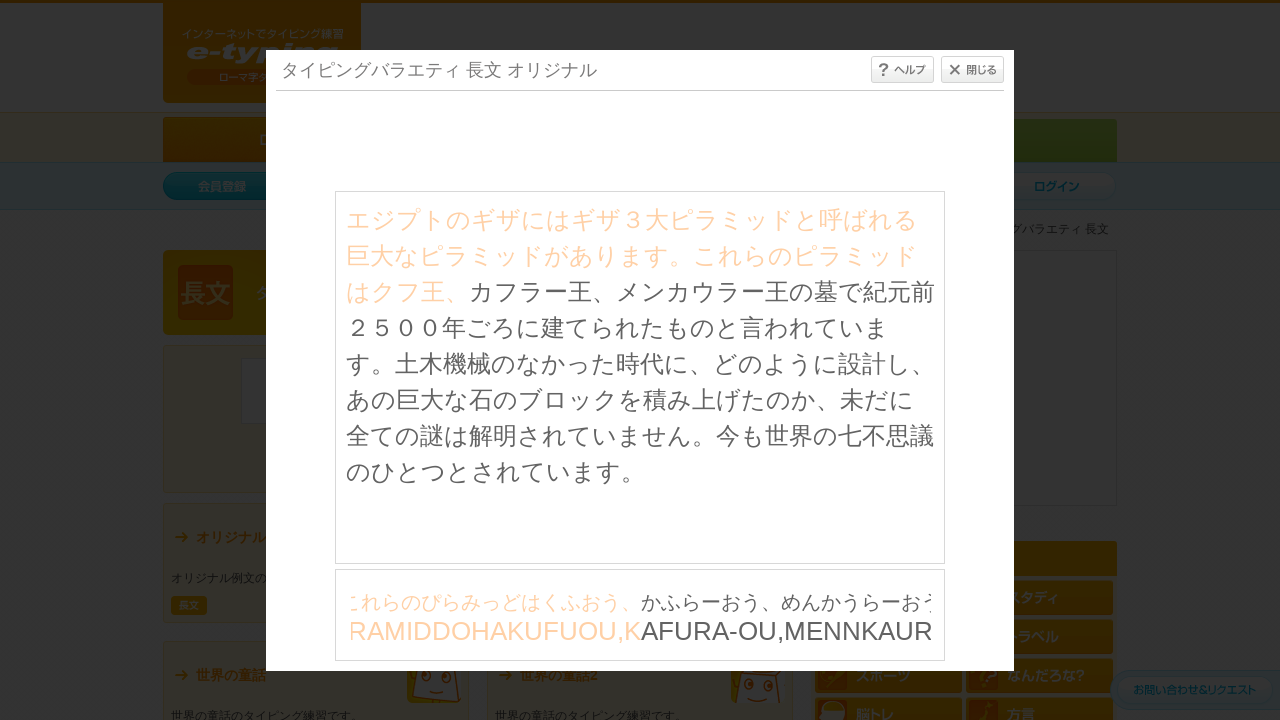

Typed character: 'A' on #typing_content >> internal:control=enter-frame >> body
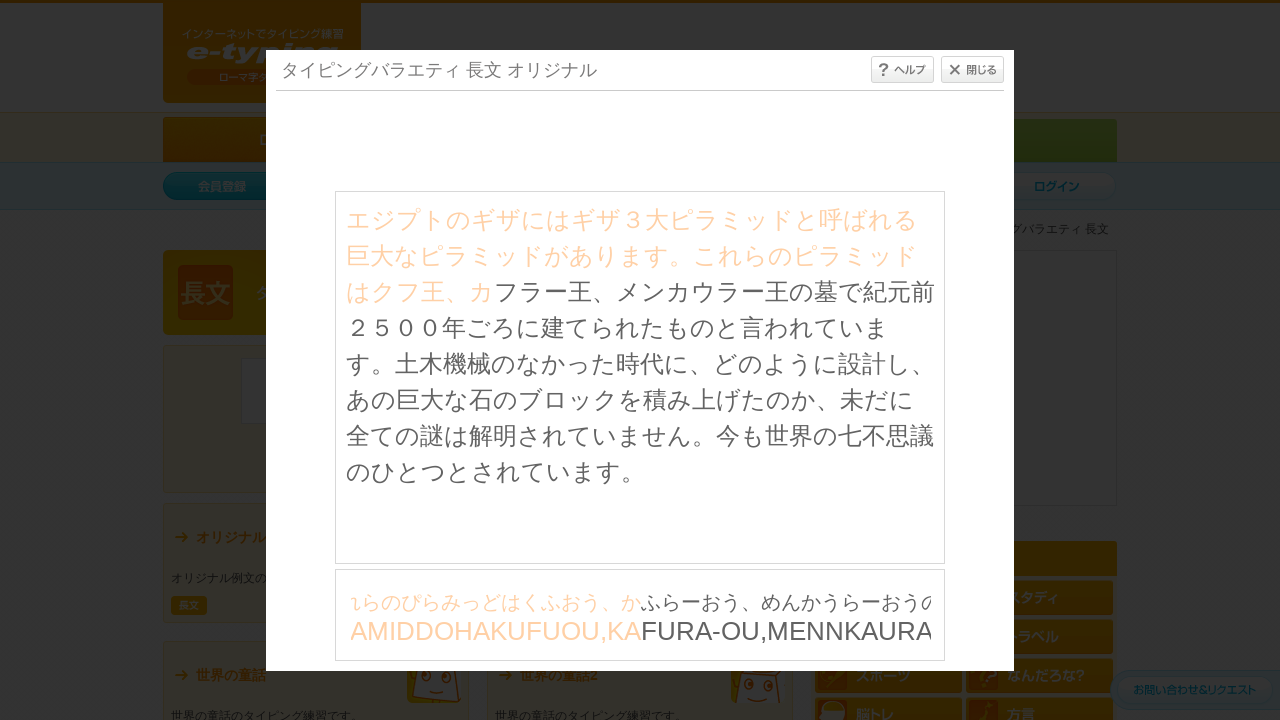

Waited 30ms between character inputs
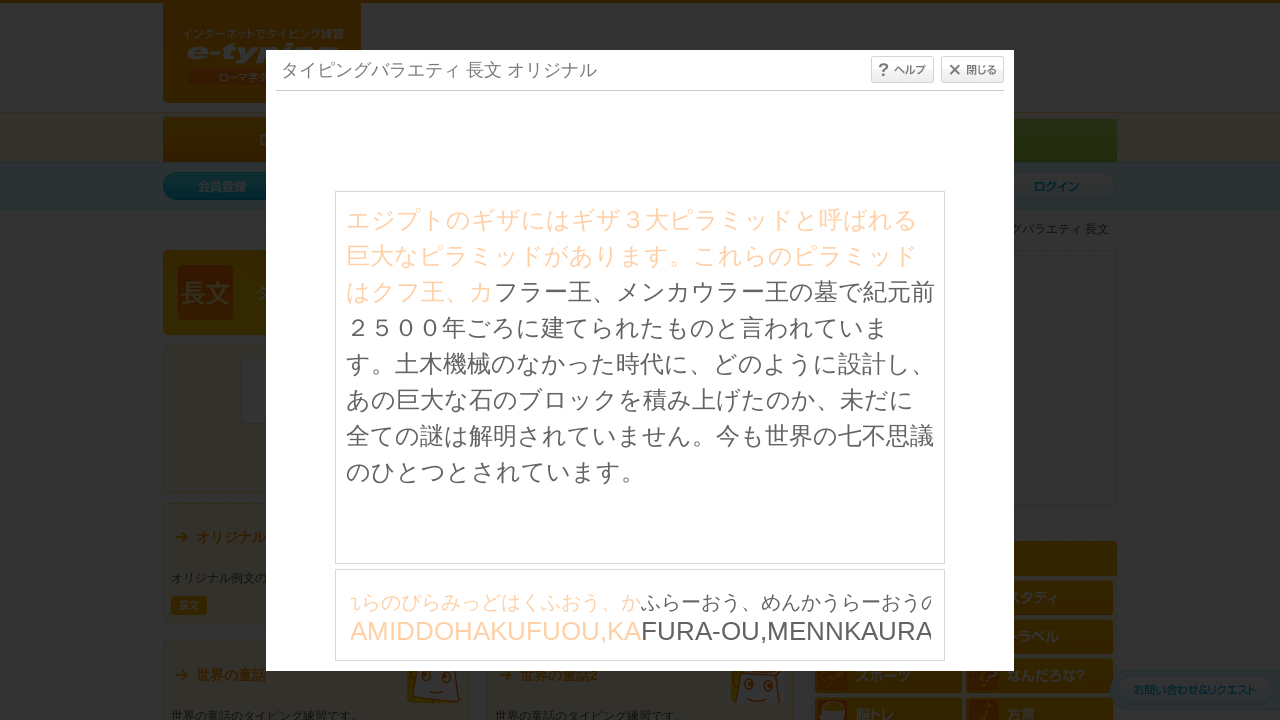

Typed character: 'F' on #typing_content >> internal:control=enter-frame >> body
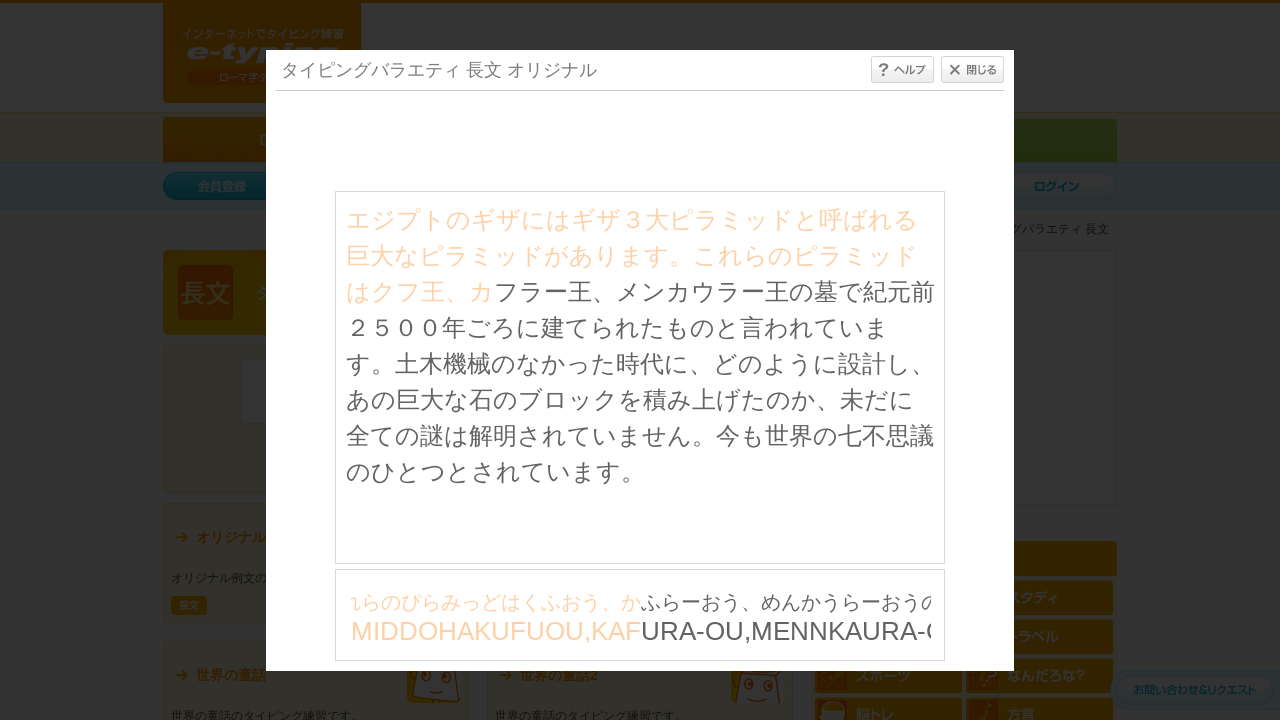

Waited 30ms between character inputs
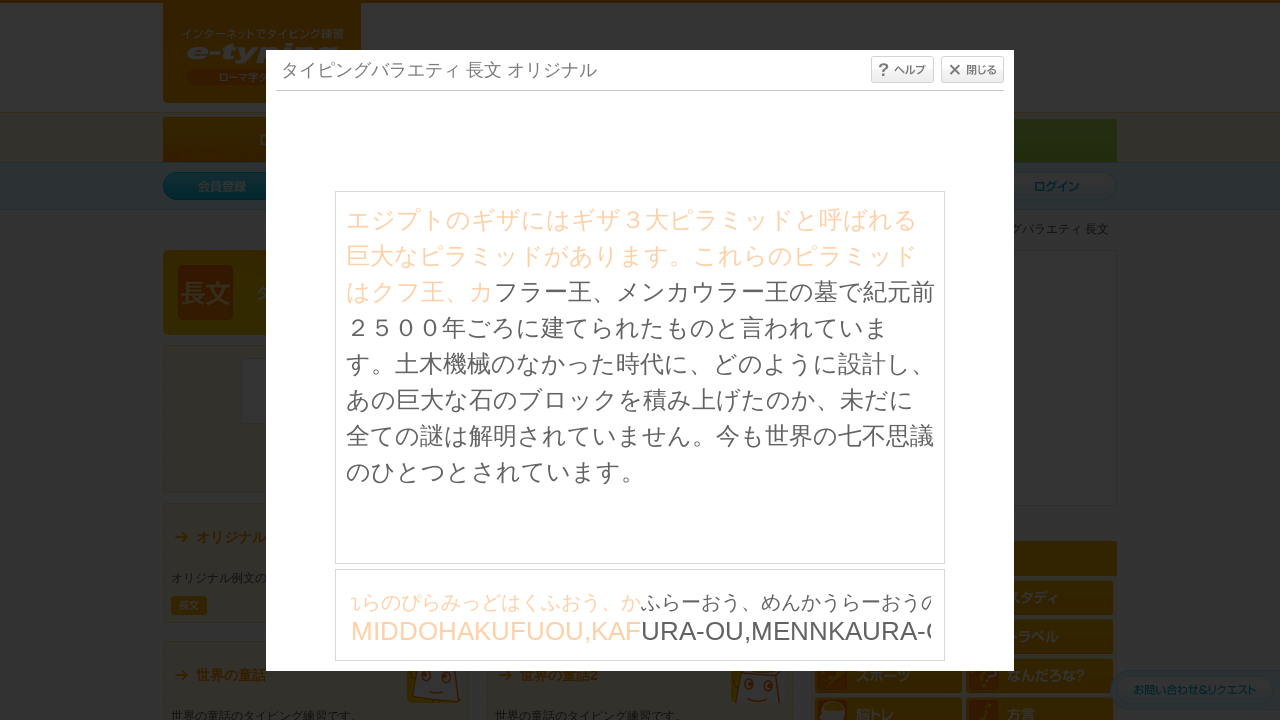

Typed character: 'U' on #typing_content >> internal:control=enter-frame >> body
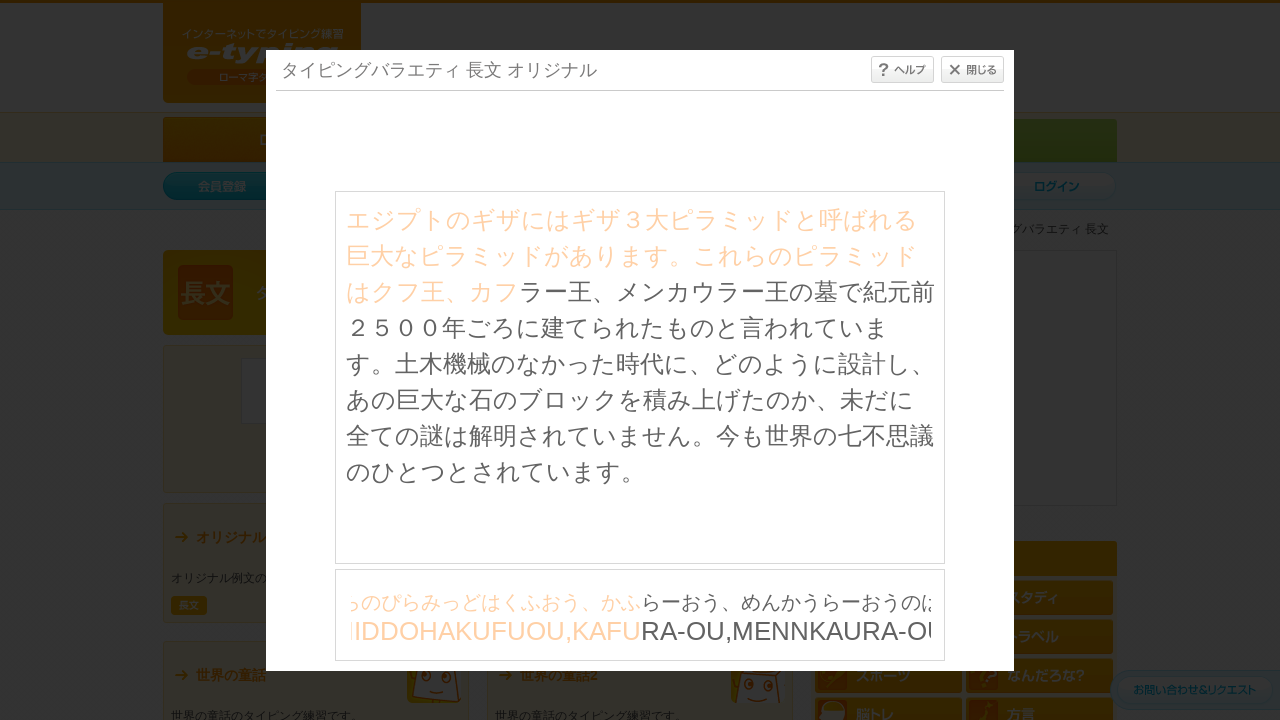

Waited 30ms between character inputs
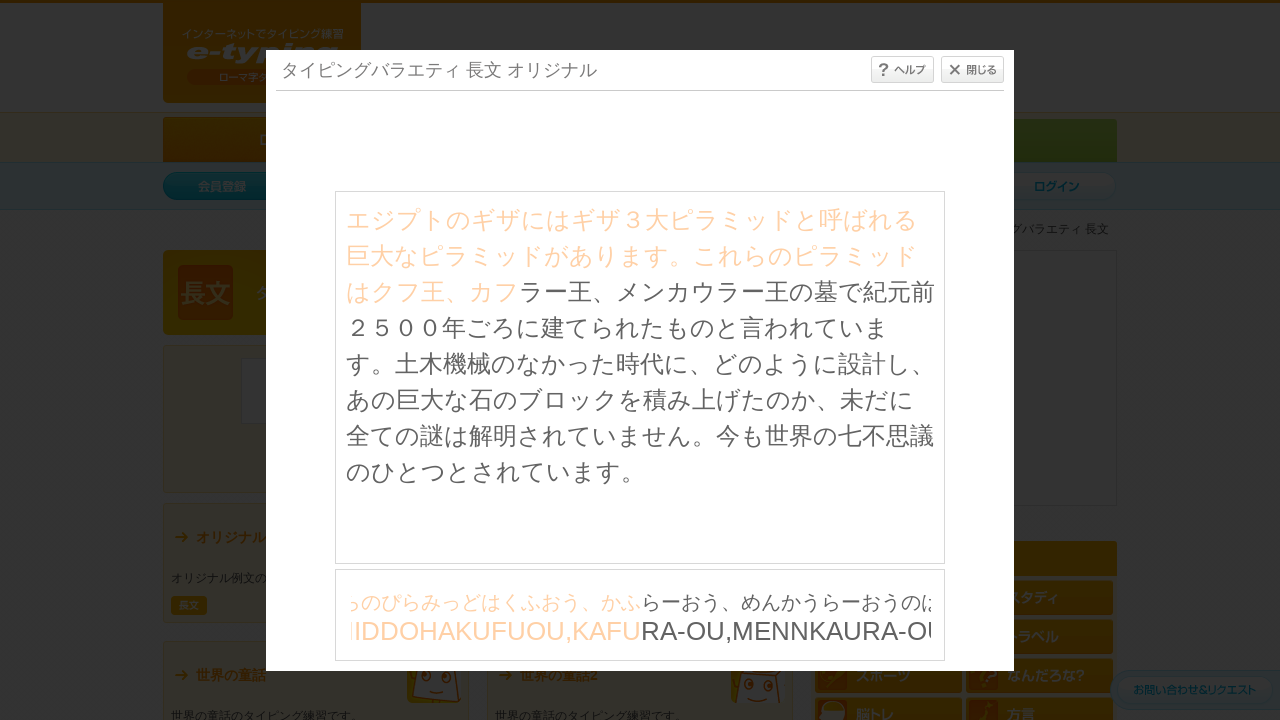

Typed character: 'R' on #typing_content >> internal:control=enter-frame >> body
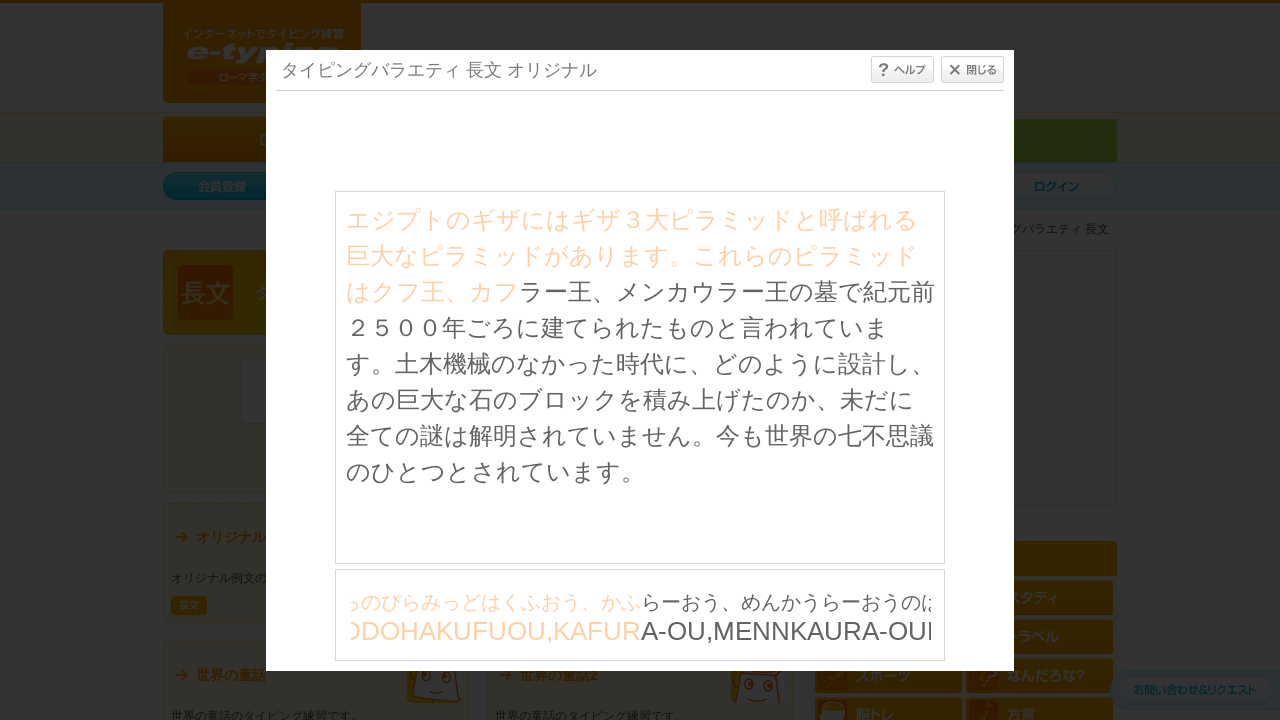

Waited 30ms between character inputs
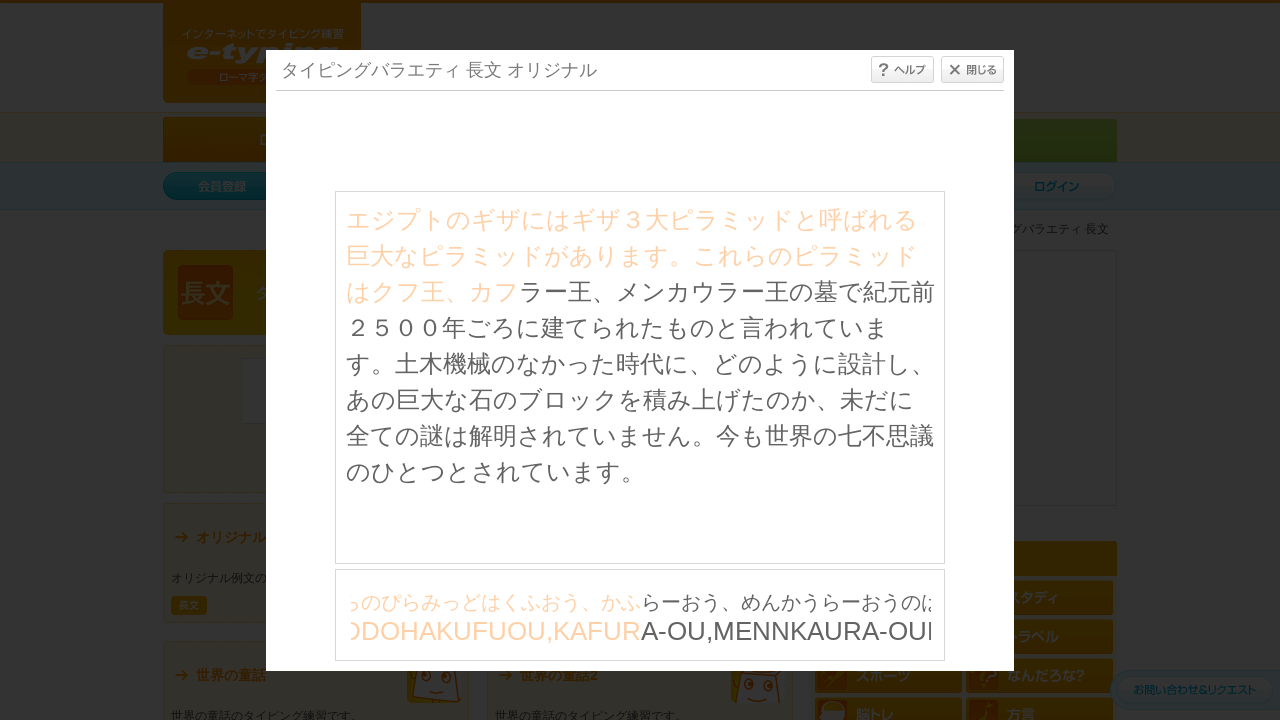

Typed character: 'A' on #typing_content >> internal:control=enter-frame >> body
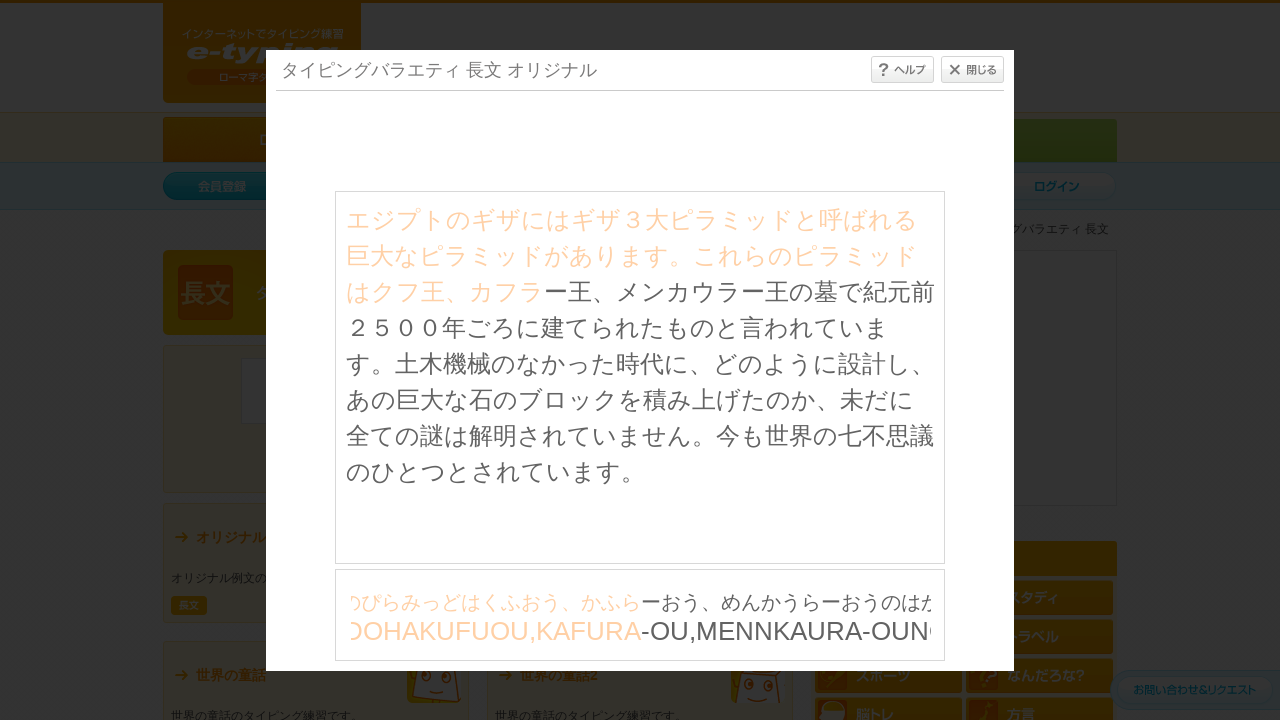

Waited 30ms between character inputs
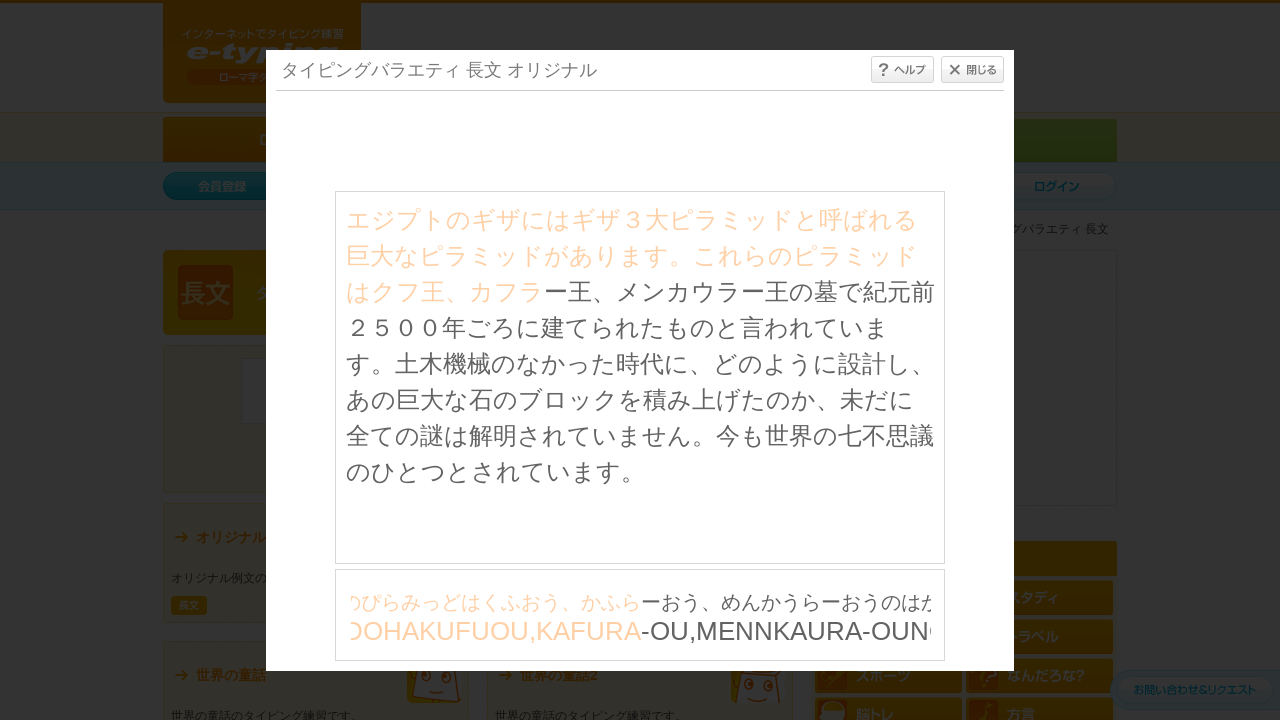

Typed character: '-' on #typing_content >> internal:control=enter-frame >> body
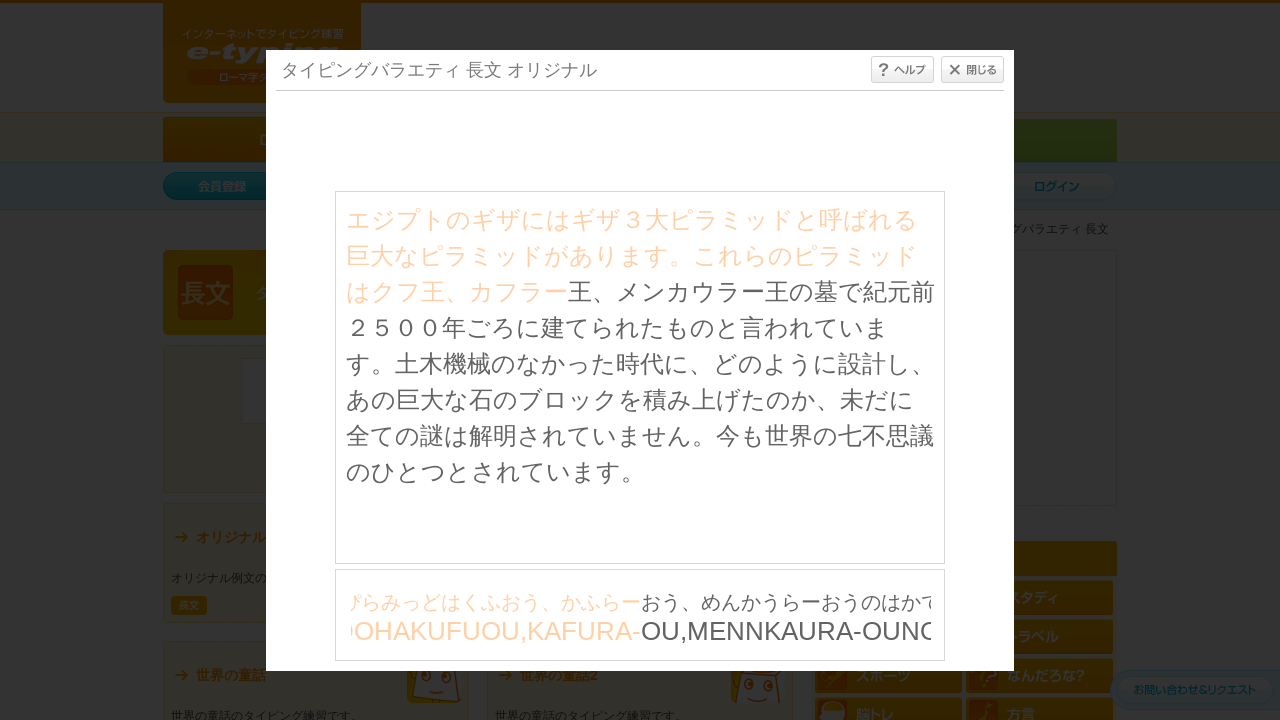

Waited 30ms between character inputs
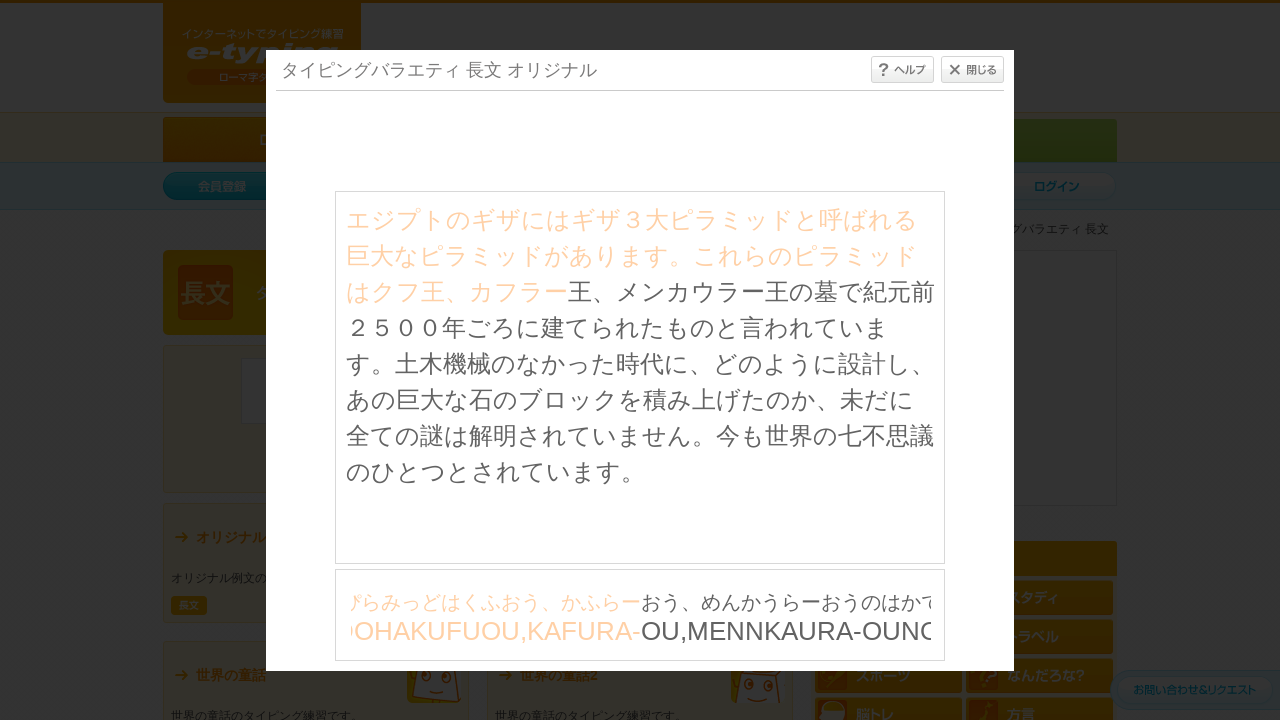

Typed character: 'O' on #typing_content >> internal:control=enter-frame >> body
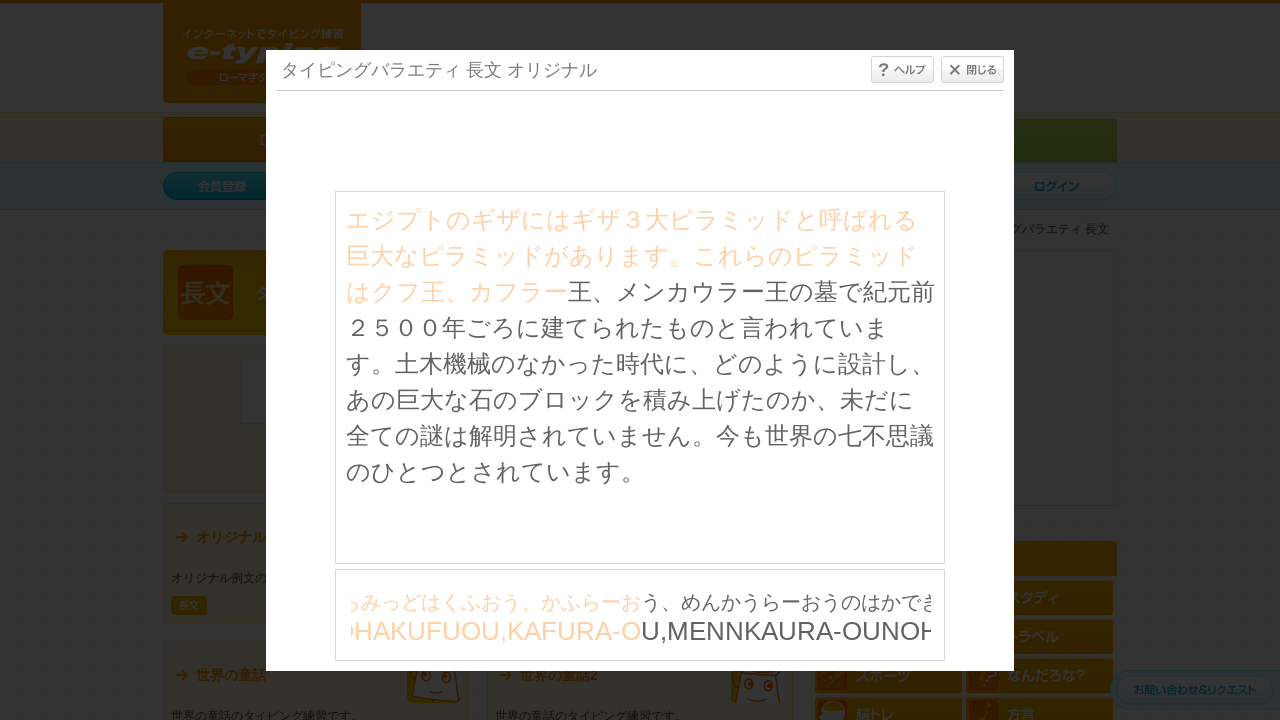

Waited 30ms between character inputs
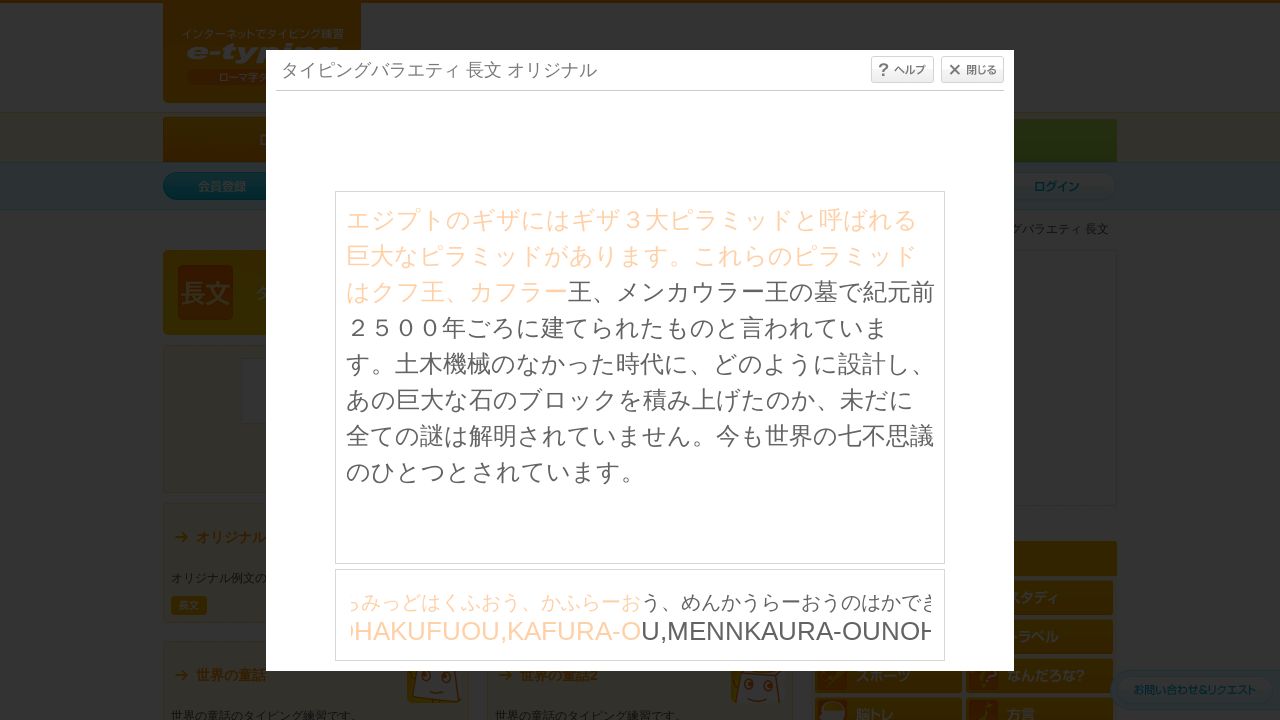

Typed character: 'U' on #typing_content >> internal:control=enter-frame >> body
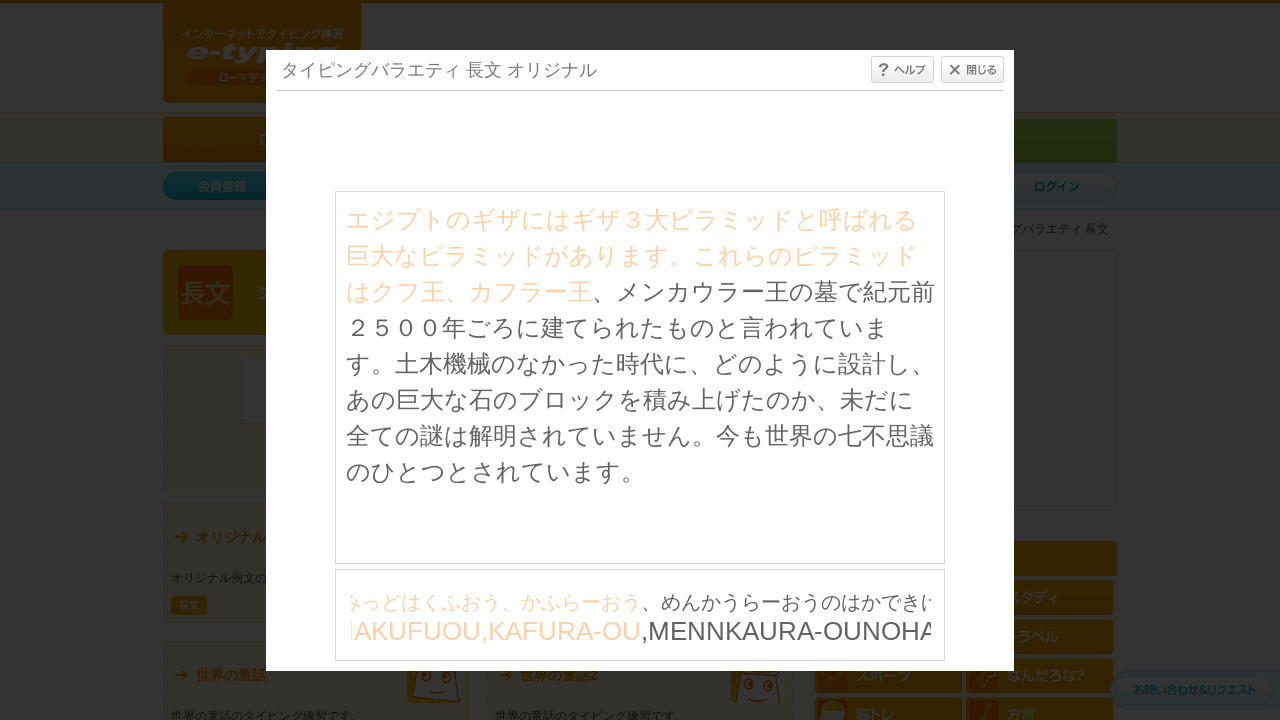

Waited 30ms between character inputs
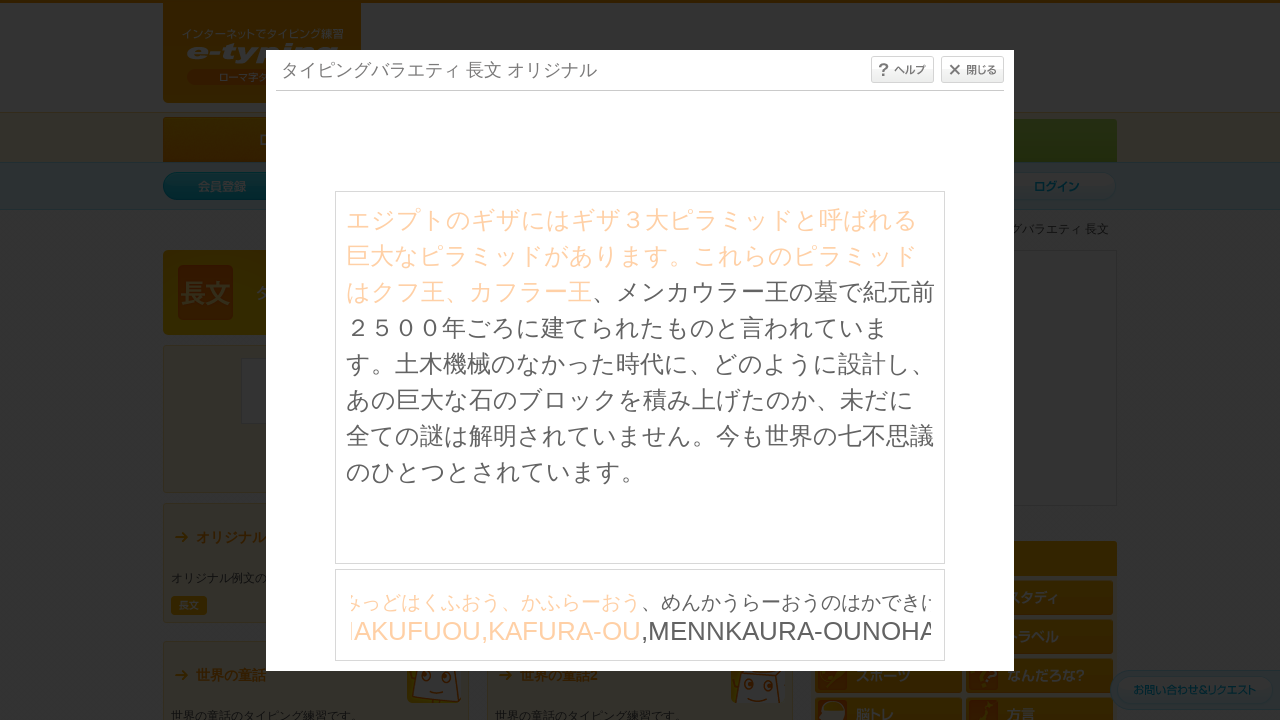

Typed character: ',' on #typing_content >> internal:control=enter-frame >> body
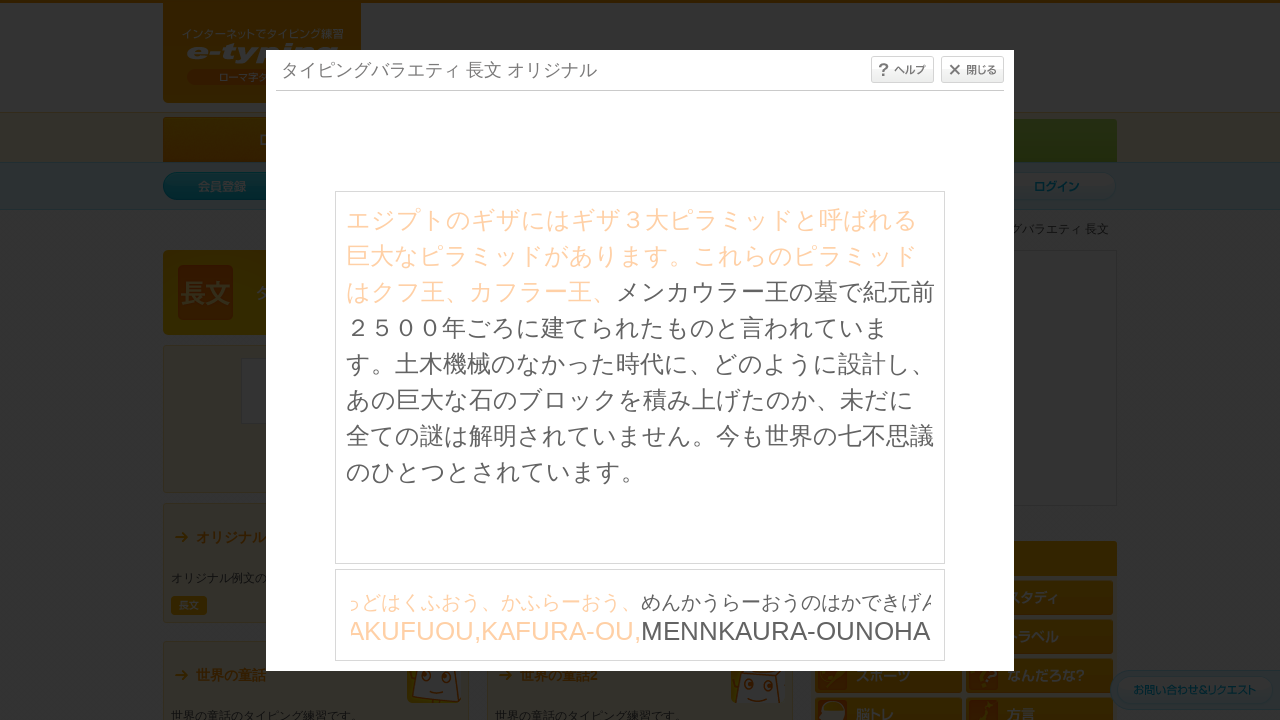

Waited 30ms between character inputs
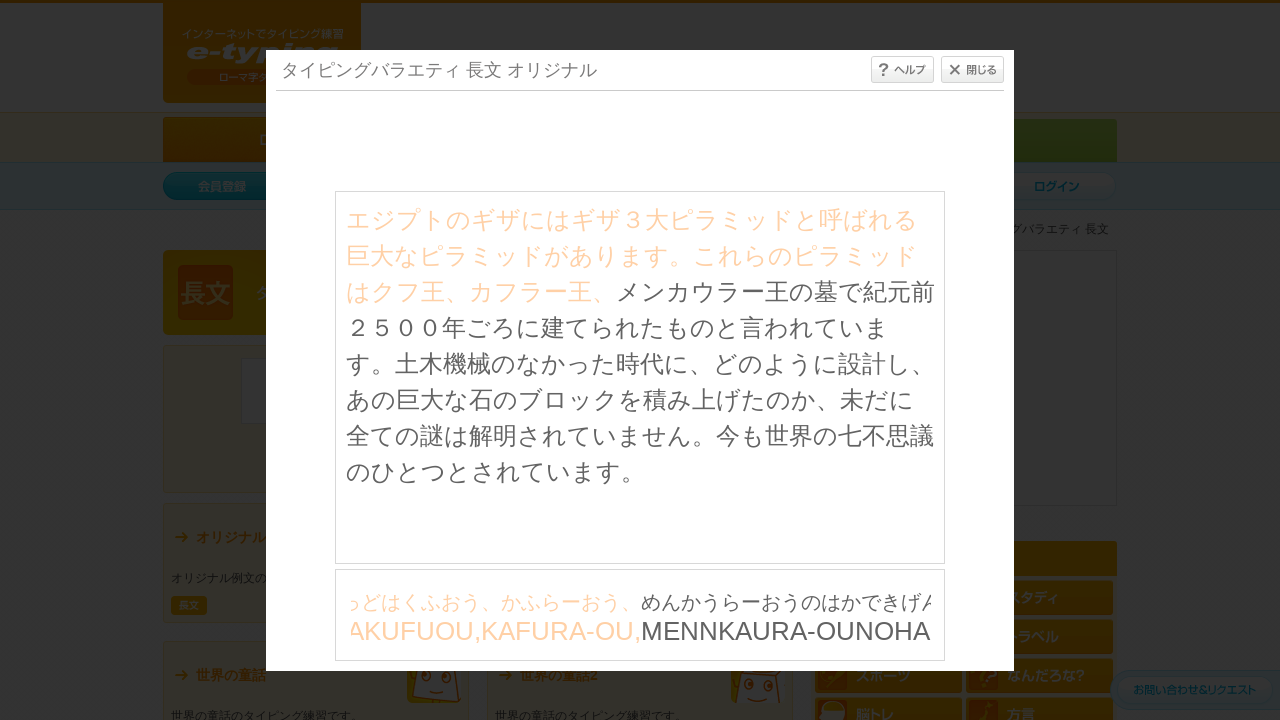

Typed character: 'M' on #typing_content >> internal:control=enter-frame >> body
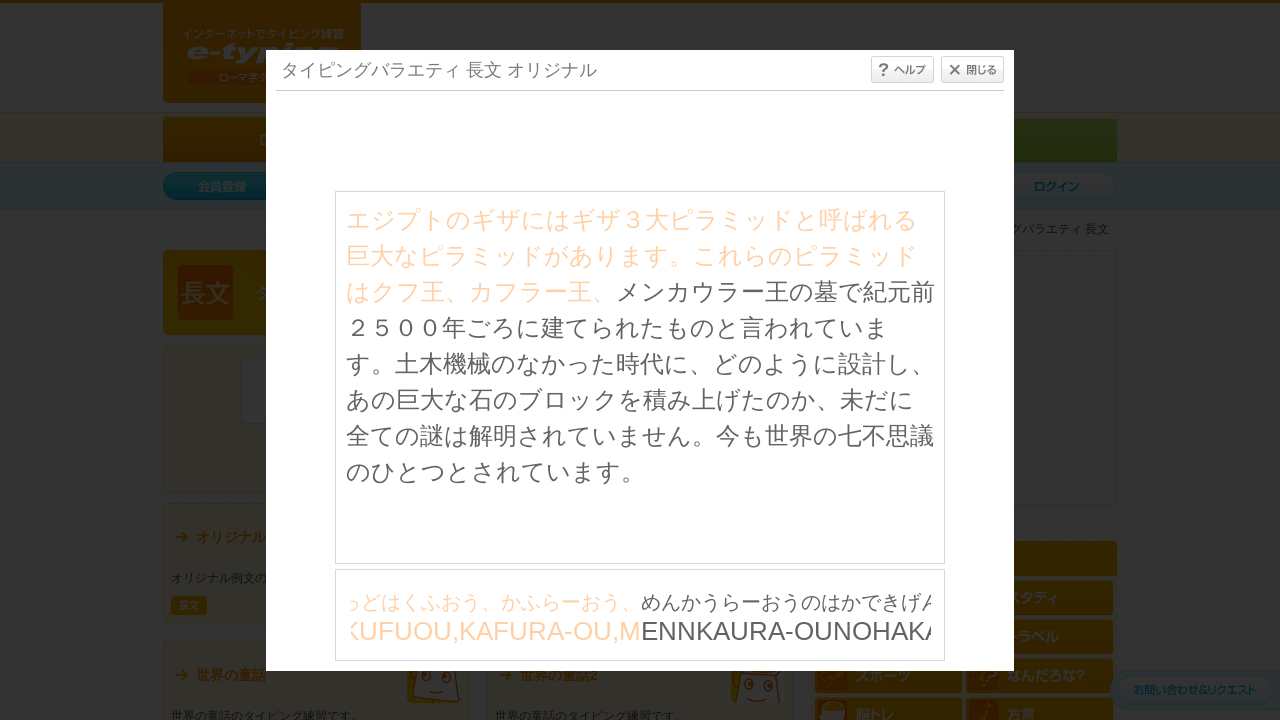

Waited 30ms between character inputs
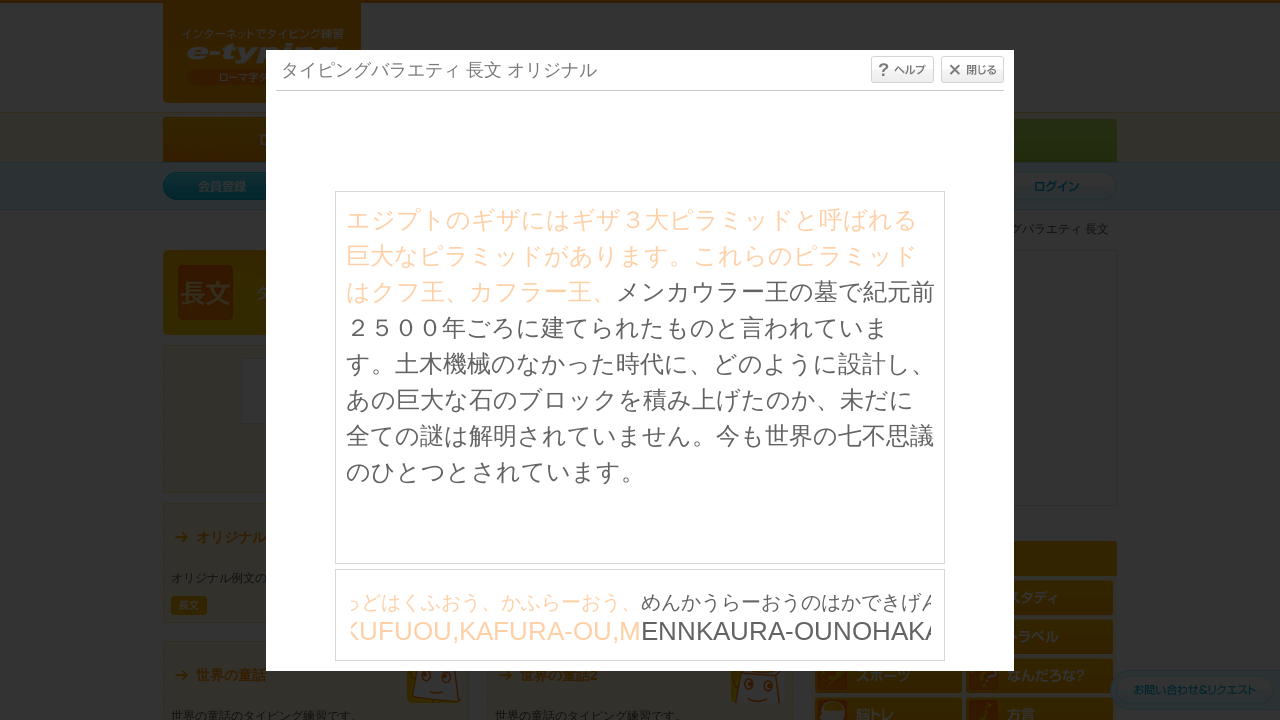

Typed character: 'E' on #typing_content >> internal:control=enter-frame >> body
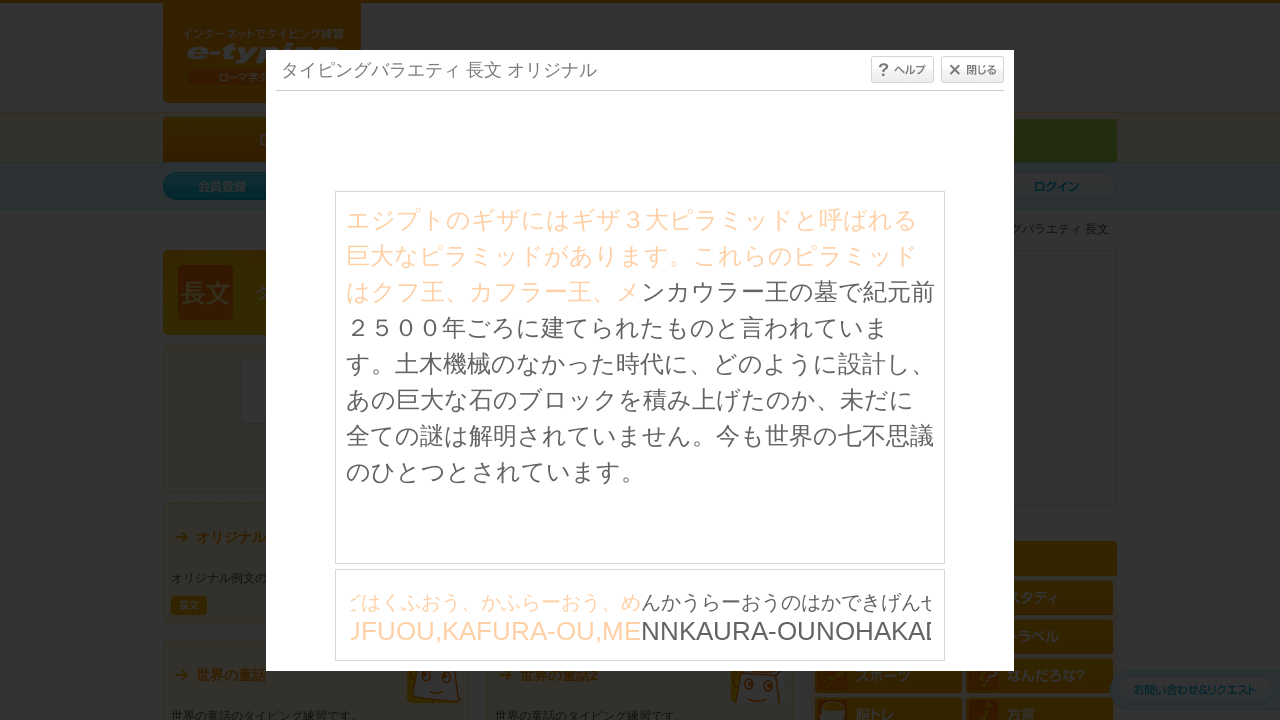

Waited 30ms between character inputs
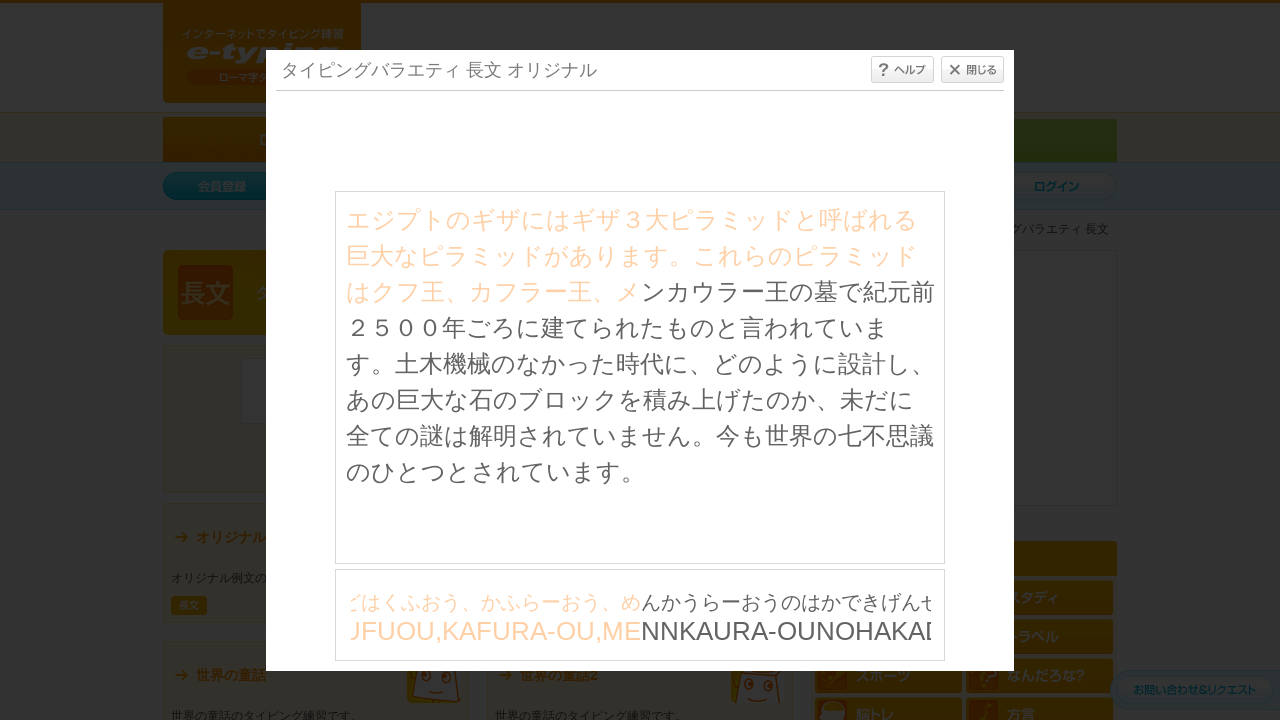

Typed character: 'N' on #typing_content >> internal:control=enter-frame >> body
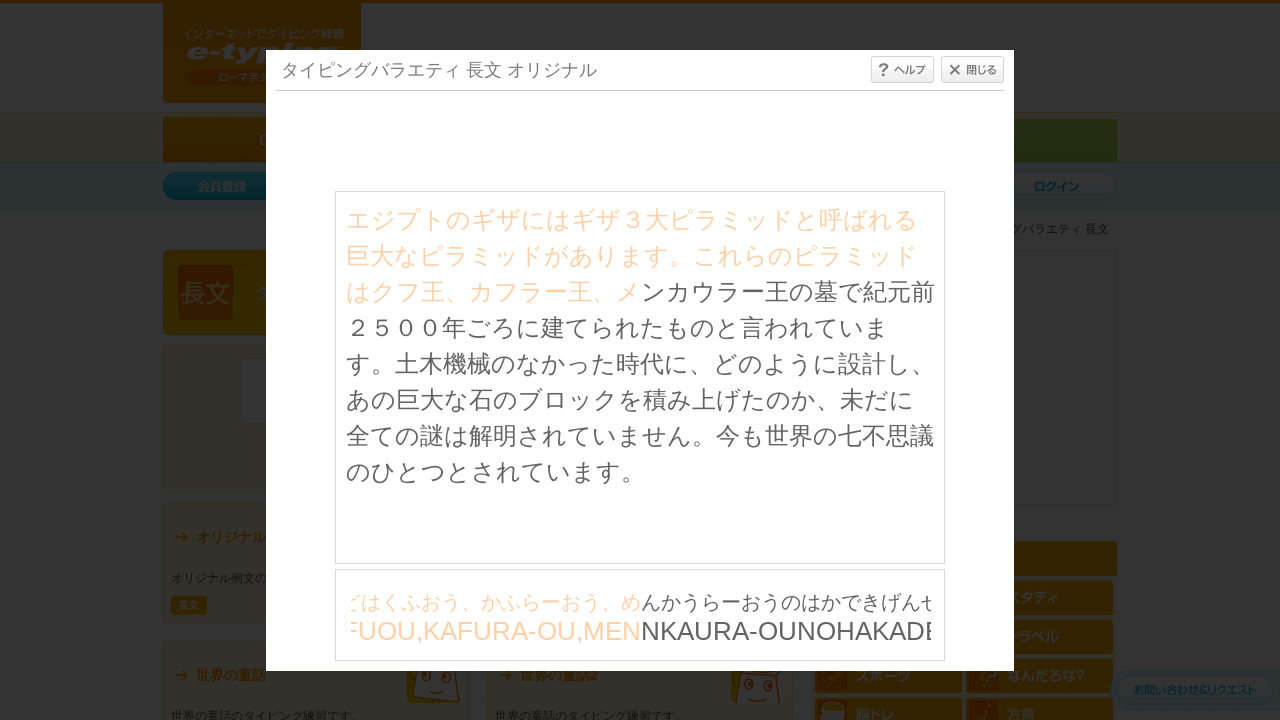

Waited 30ms between character inputs
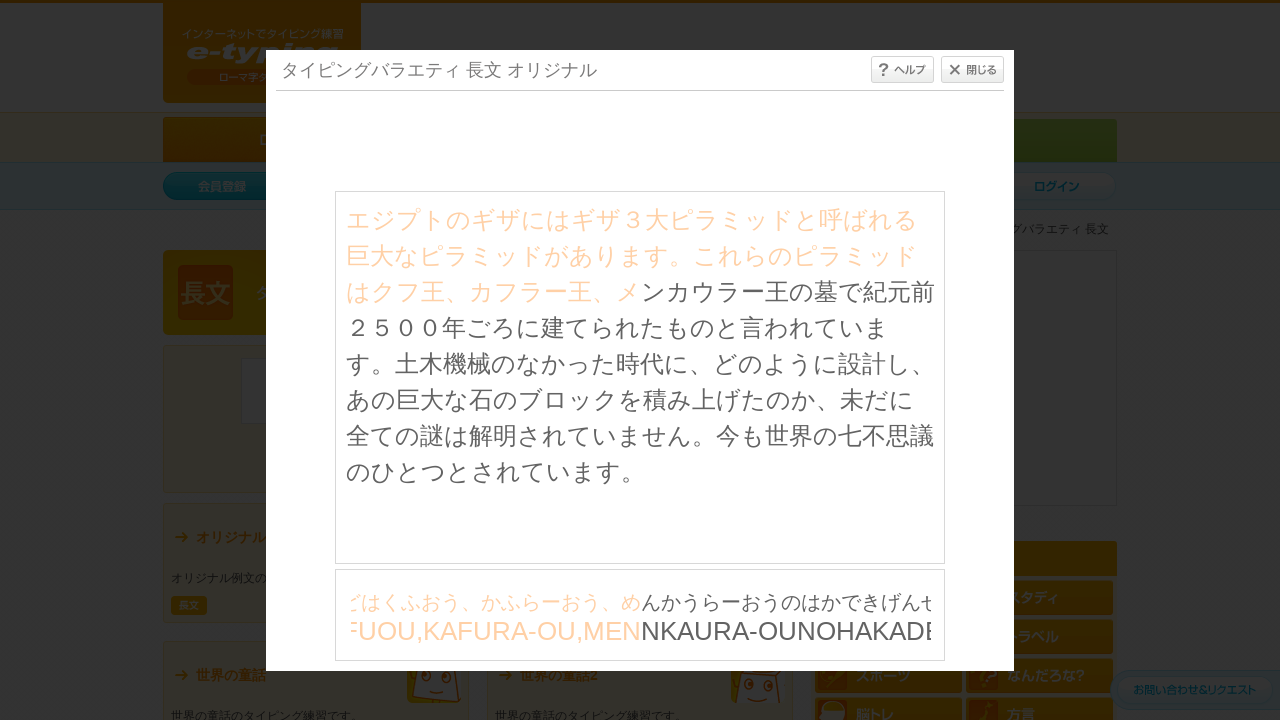

Typed character: 'N' on #typing_content >> internal:control=enter-frame >> body
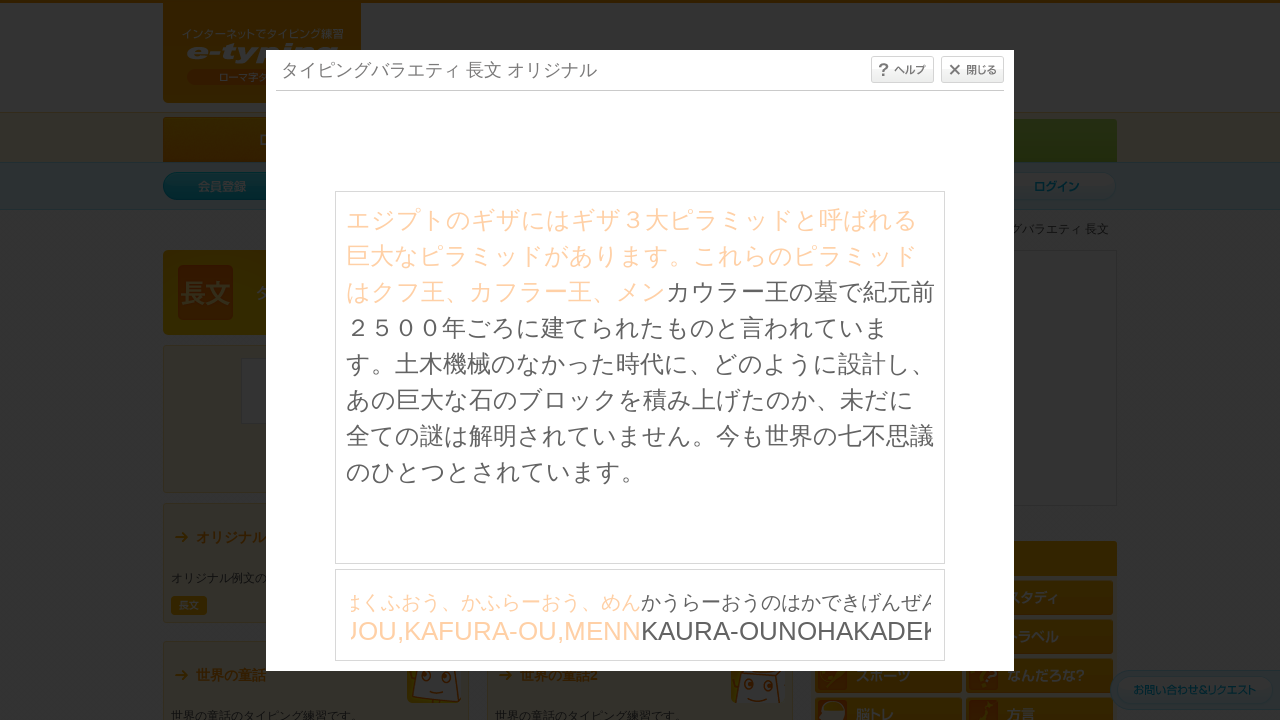

Waited 30ms between character inputs
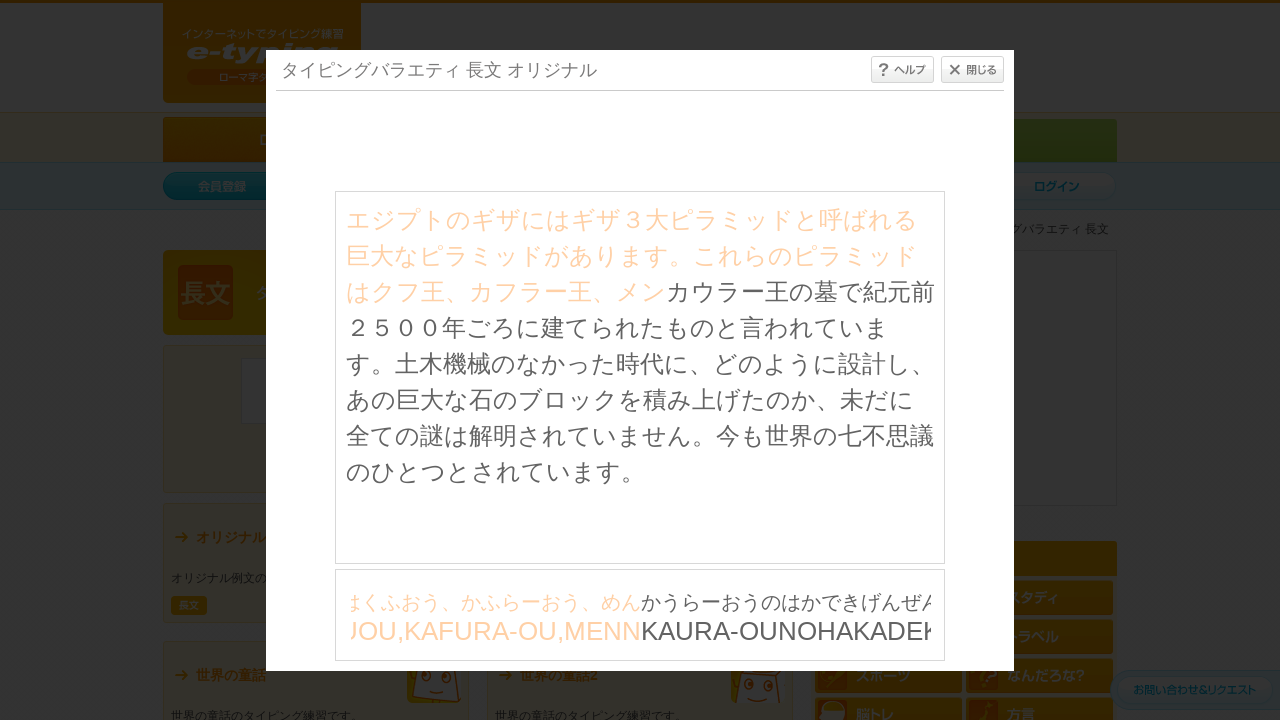

Typed character: 'K' on #typing_content >> internal:control=enter-frame >> body
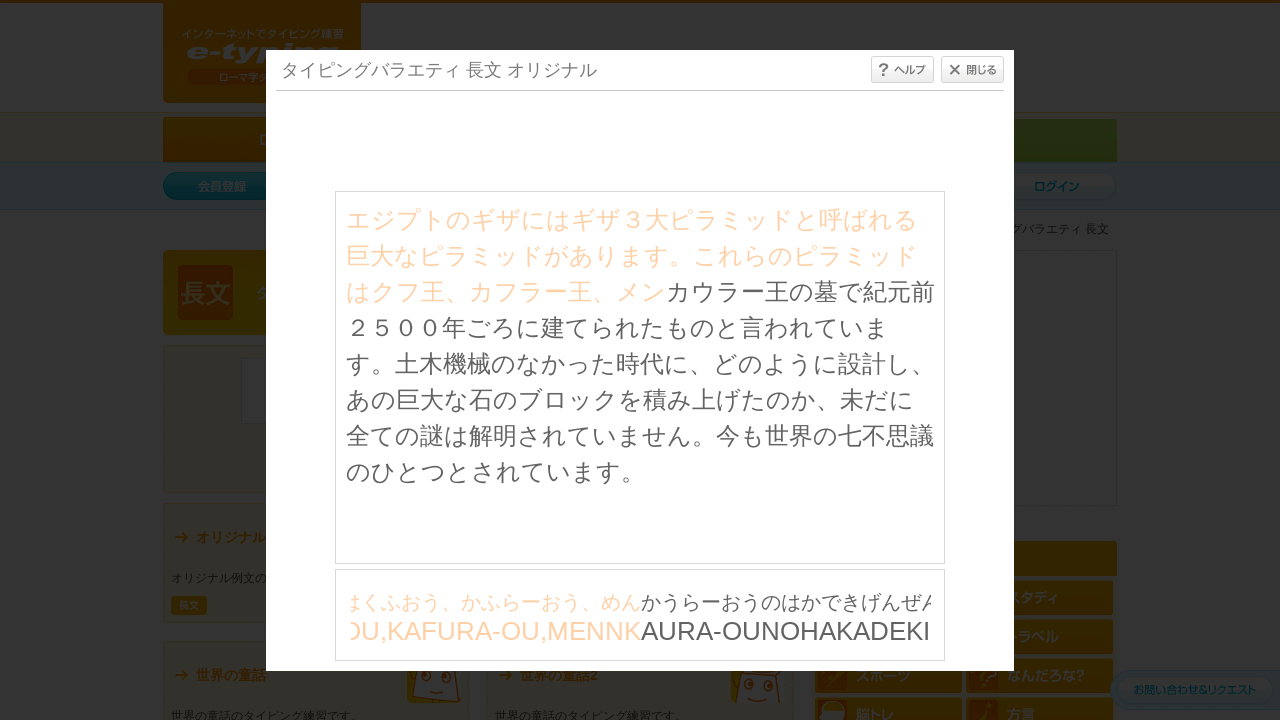

Waited 30ms between character inputs
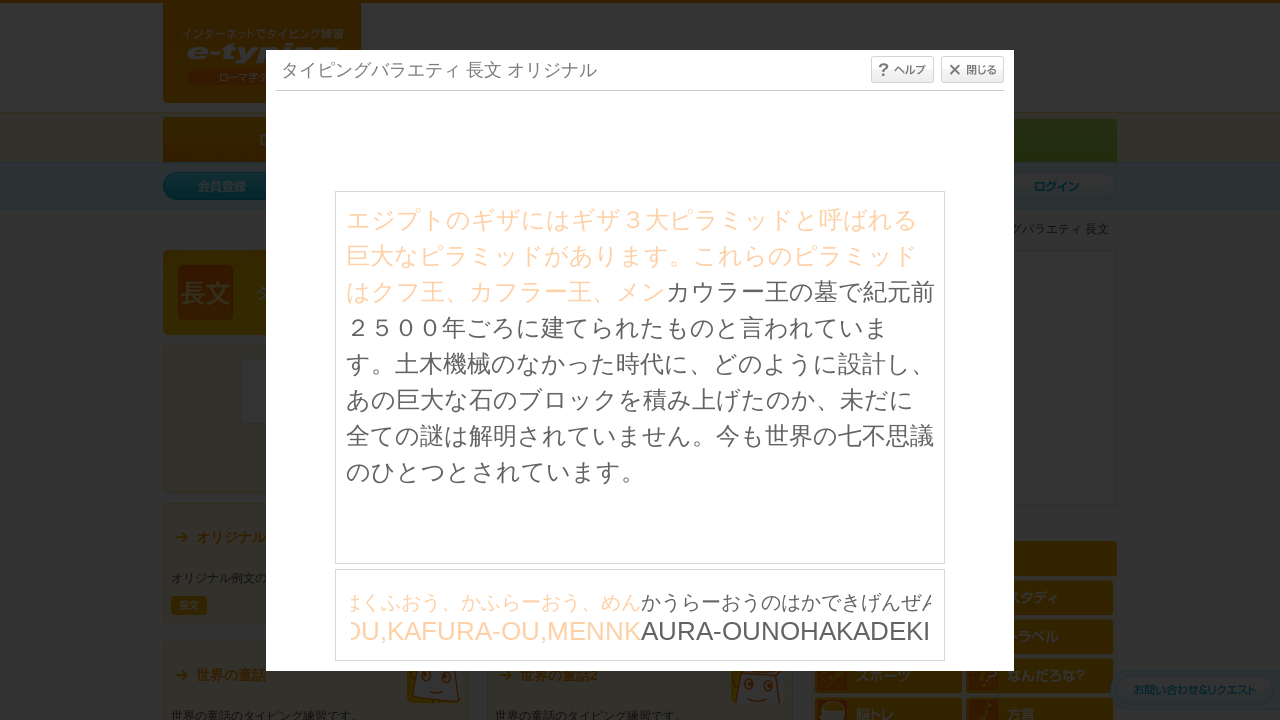

Typed character: 'A' on #typing_content >> internal:control=enter-frame >> body
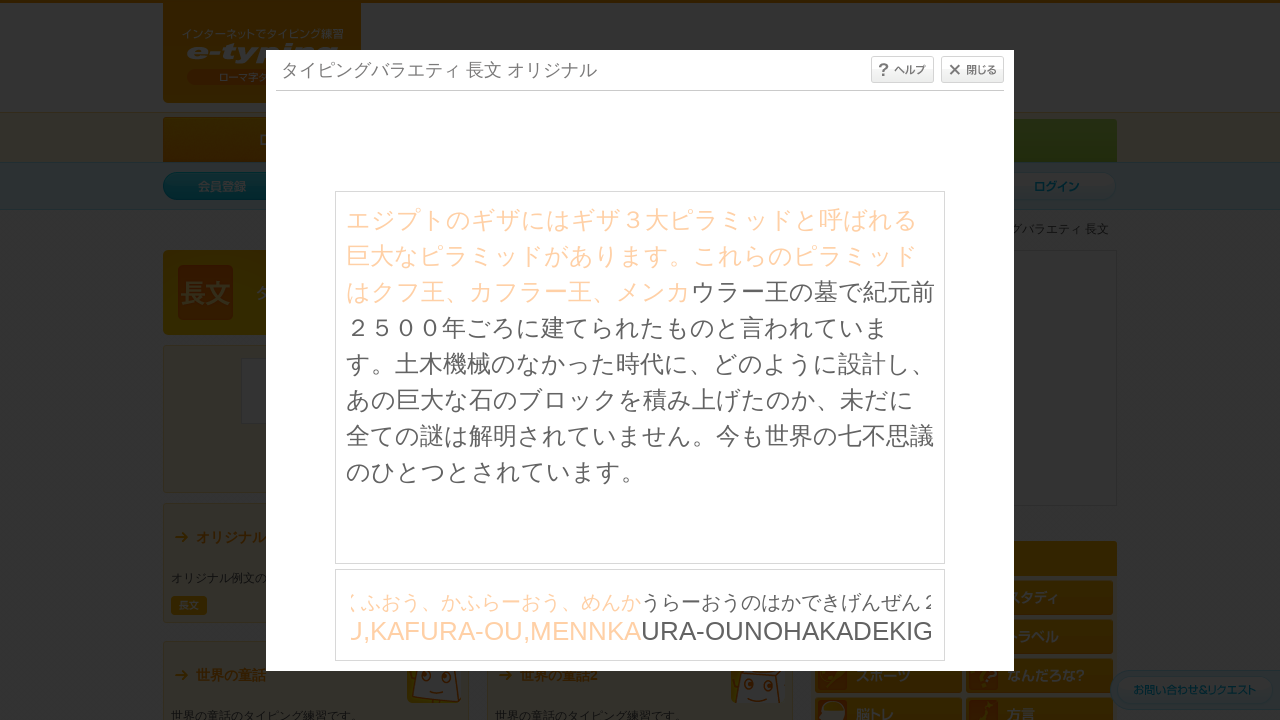

Waited 30ms between character inputs
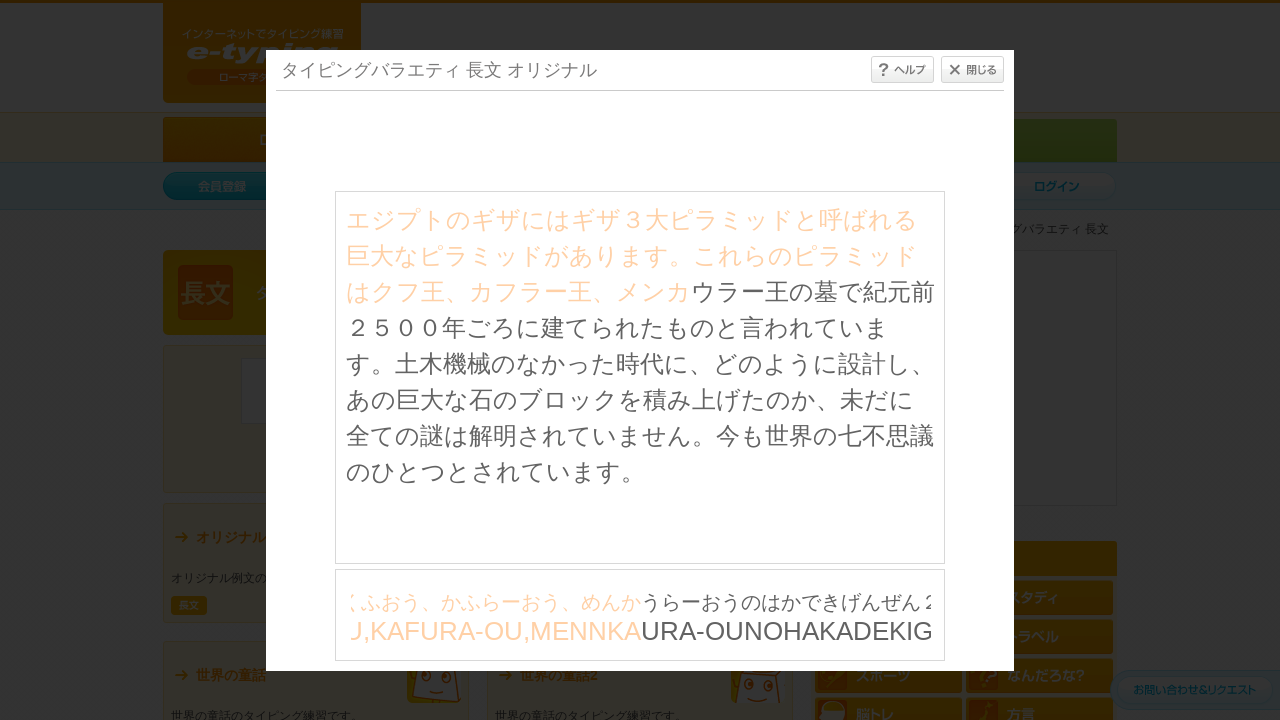

Typed character: 'U' on #typing_content >> internal:control=enter-frame >> body
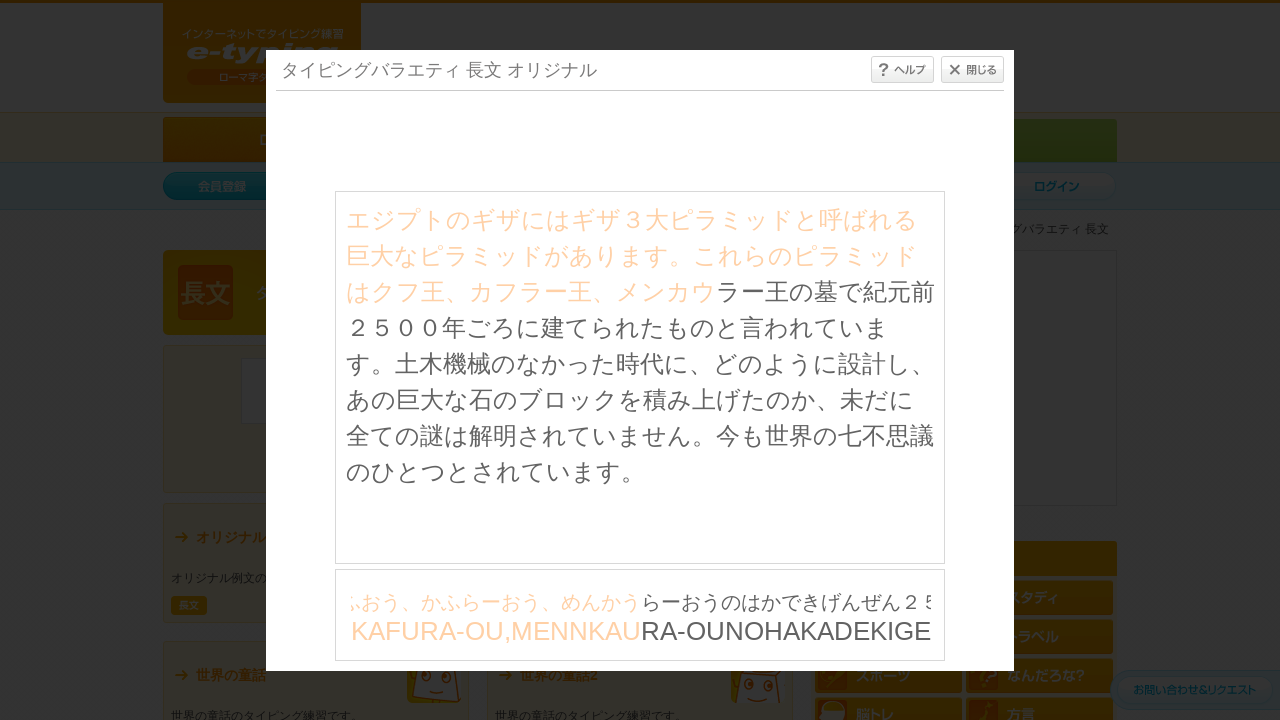

Waited 30ms between character inputs
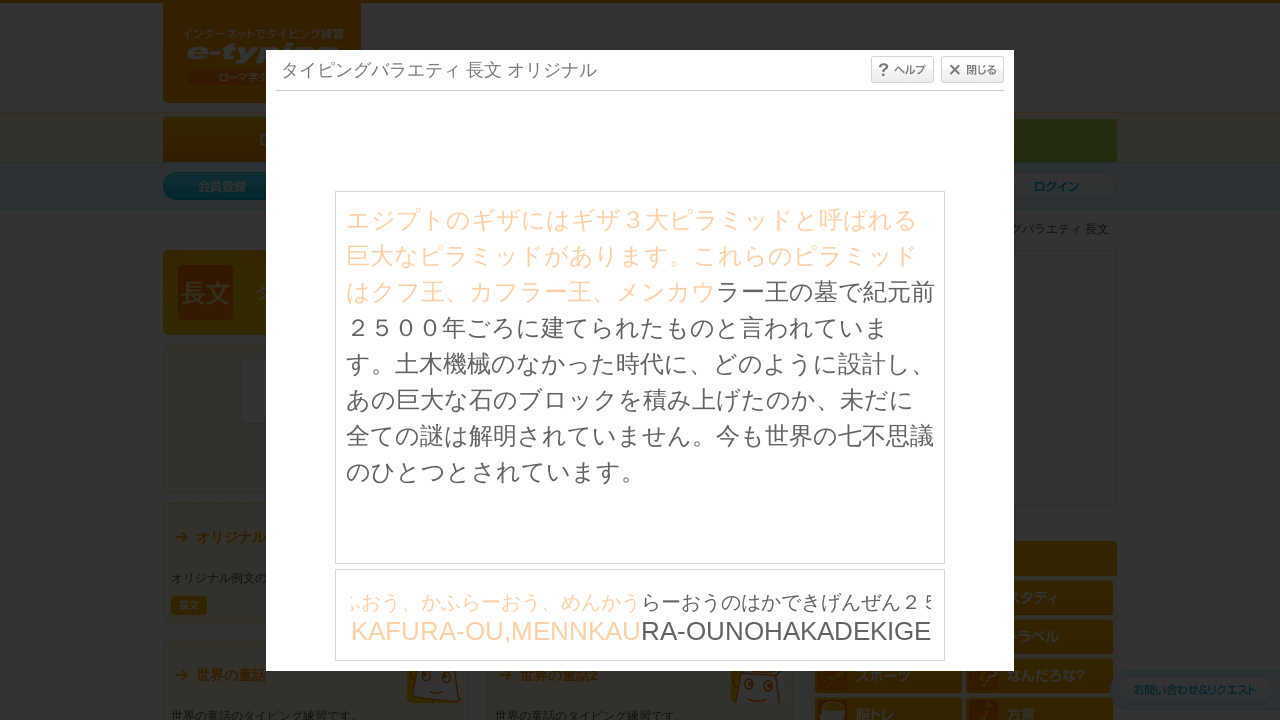

Typed character: 'R' on #typing_content >> internal:control=enter-frame >> body
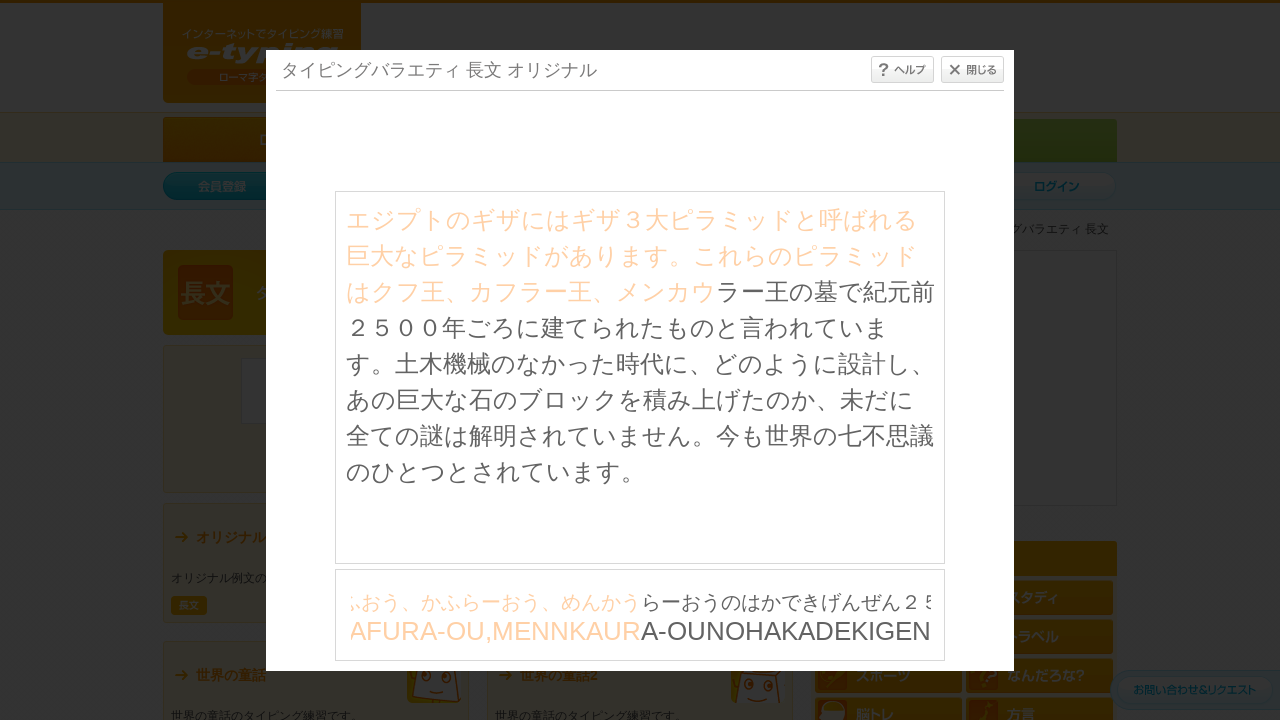

Waited 30ms between character inputs
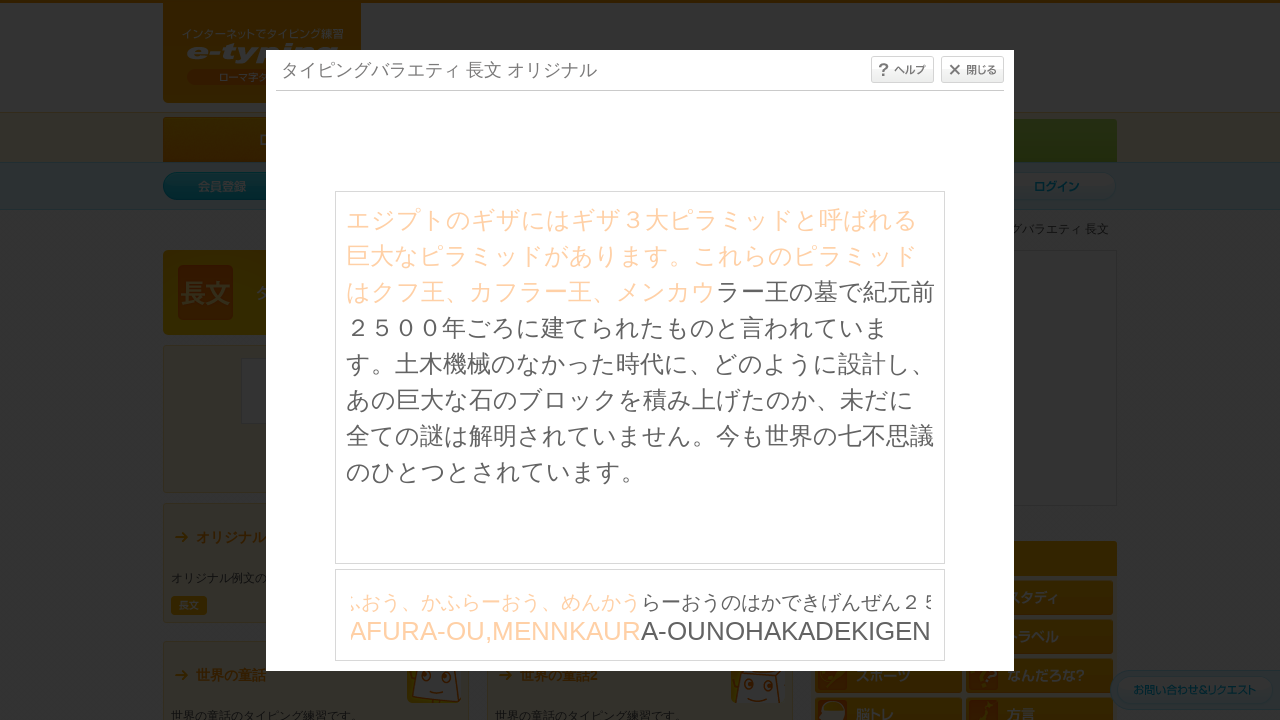

Typed character: 'A' on #typing_content >> internal:control=enter-frame >> body
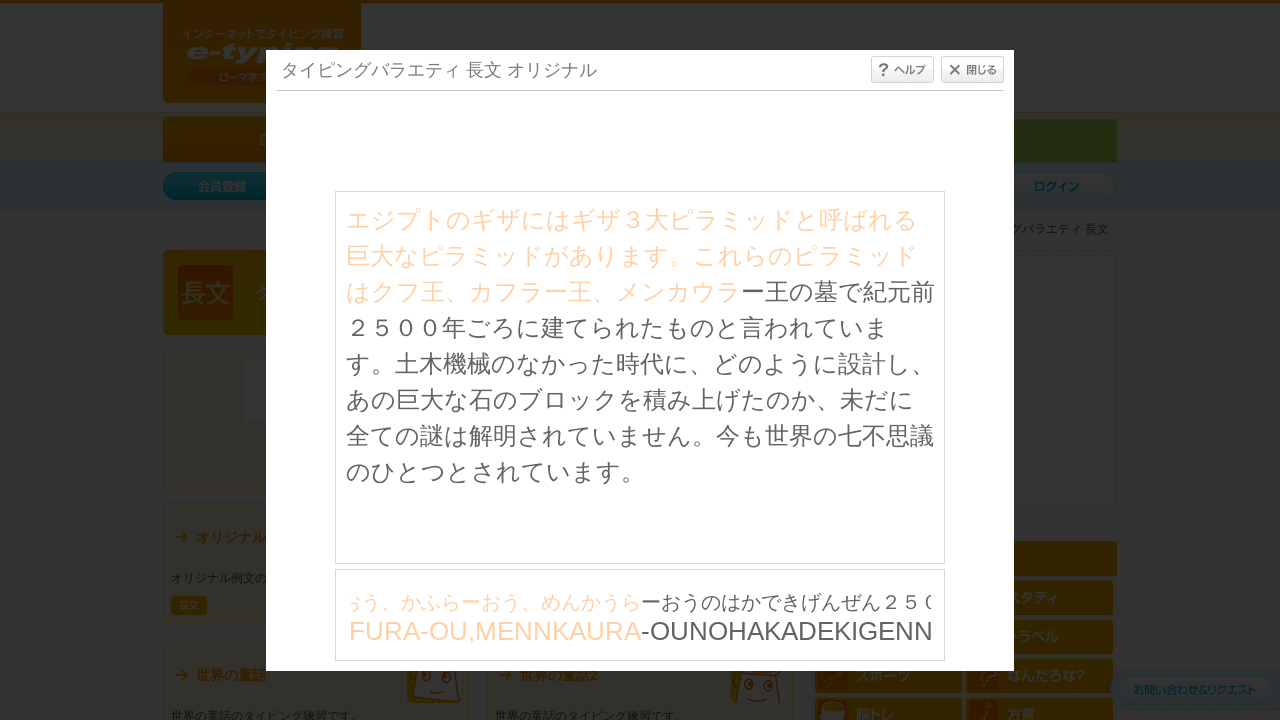

Waited 30ms between character inputs
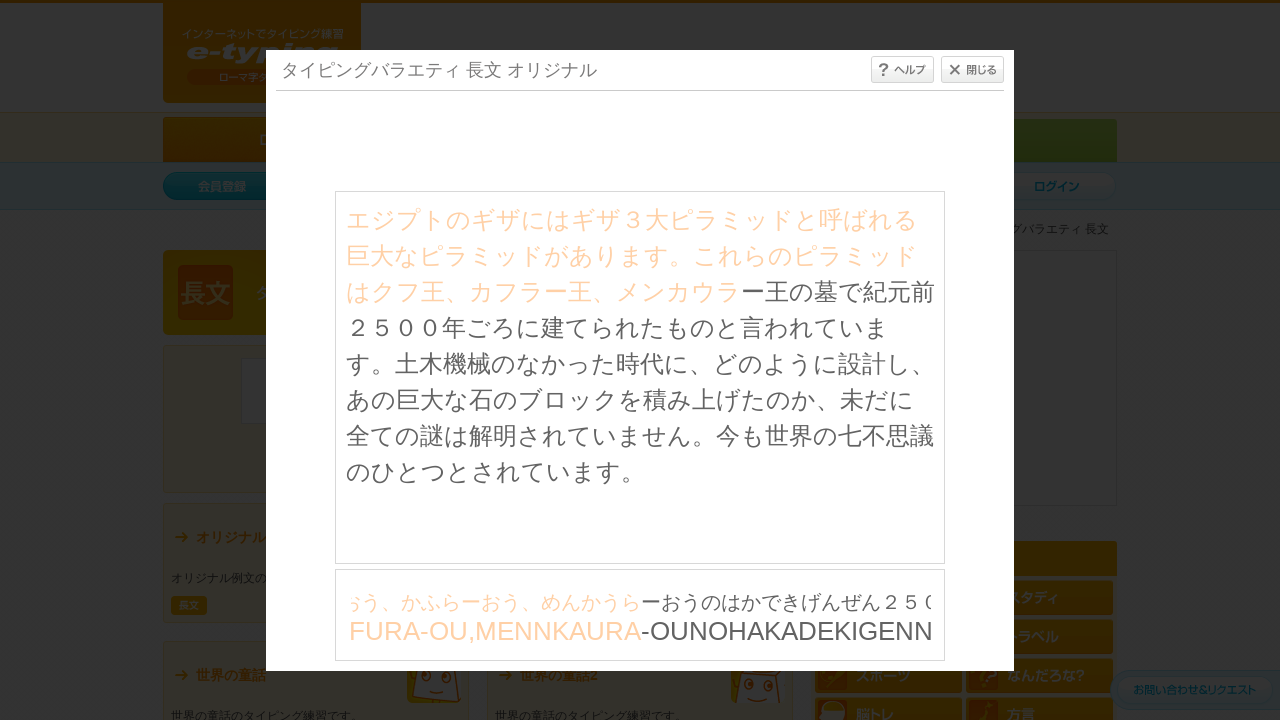

Typed character: '-' on #typing_content >> internal:control=enter-frame >> body
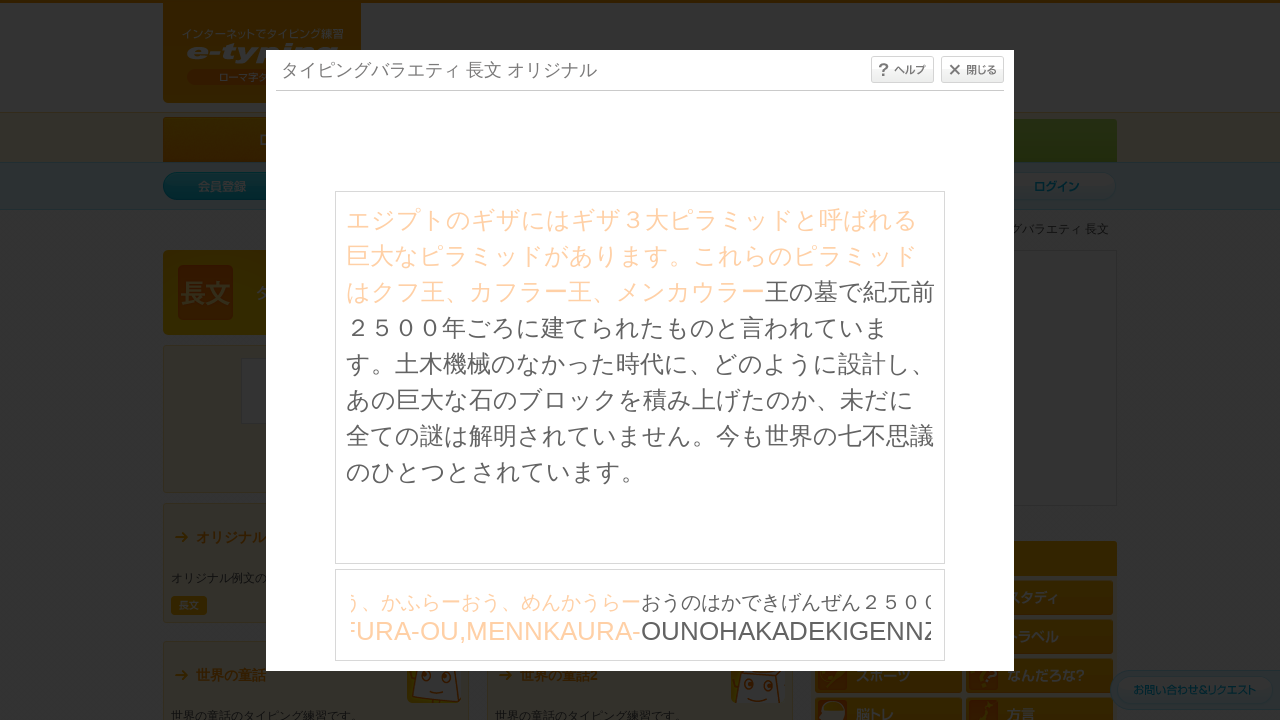

Waited 30ms between character inputs
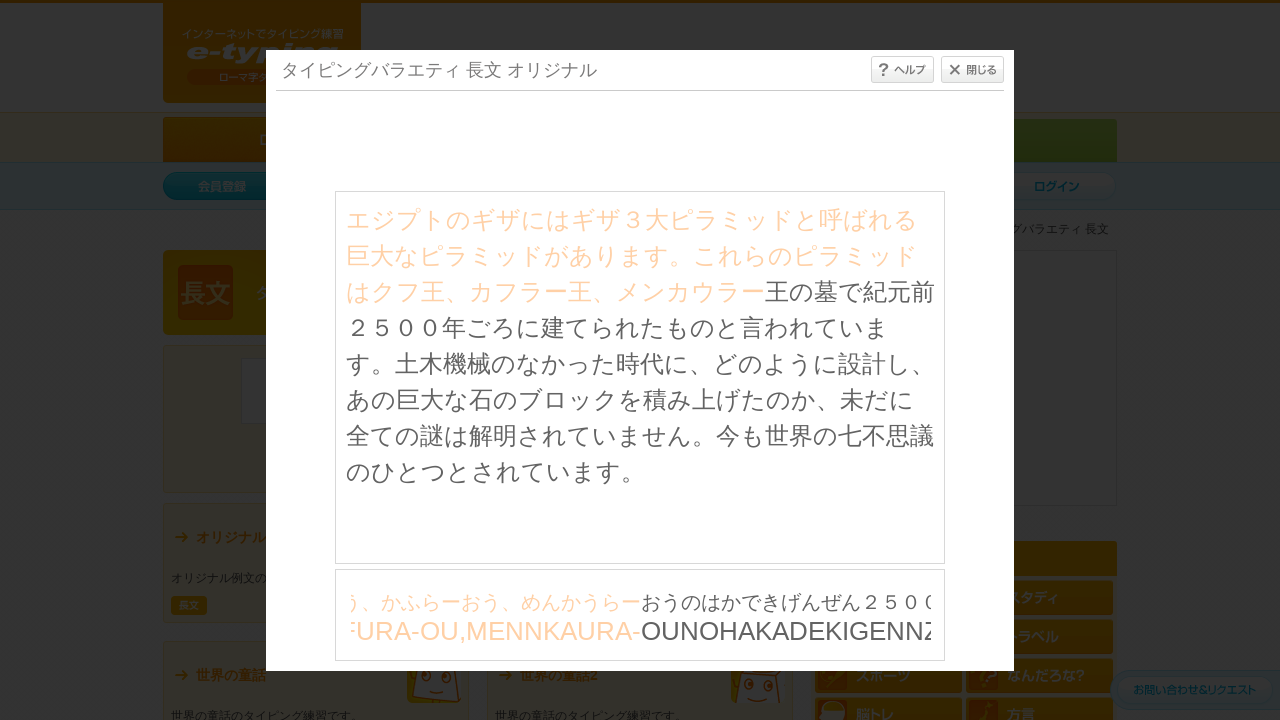

Typed character: 'O' on #typing_content >> internal:control=enter-frame >> body
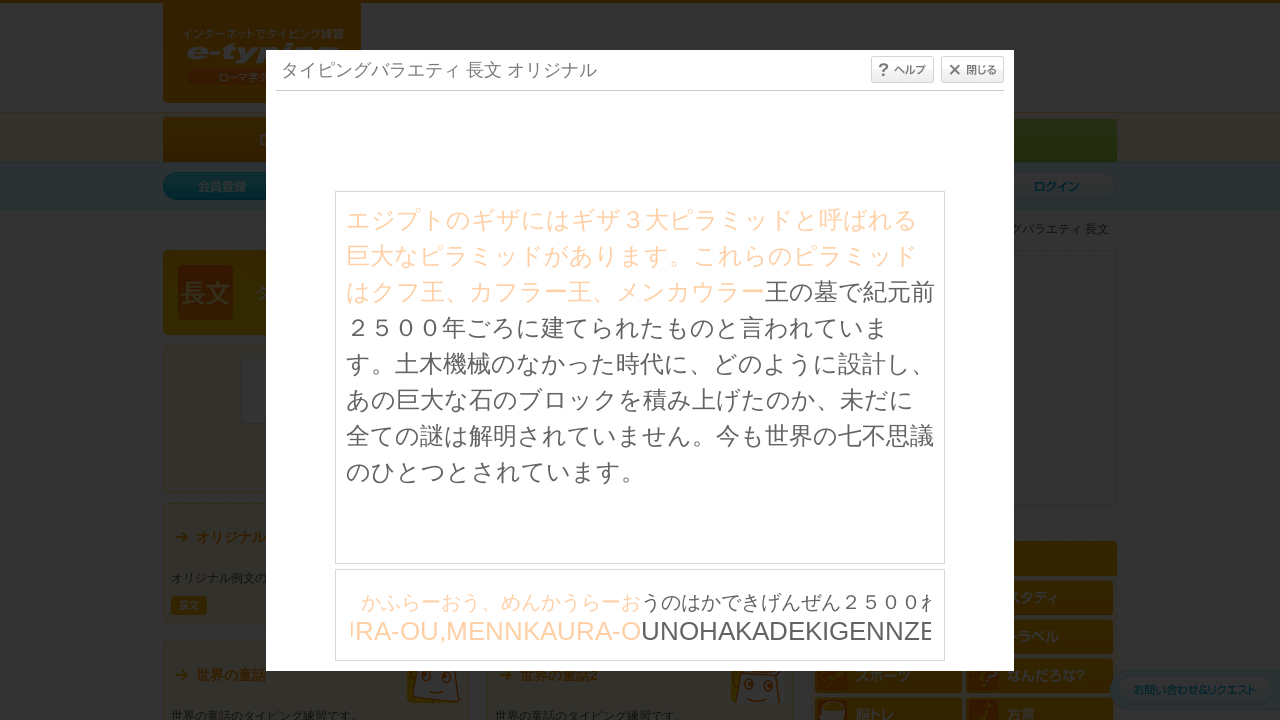

Waited 30ms between character inputs
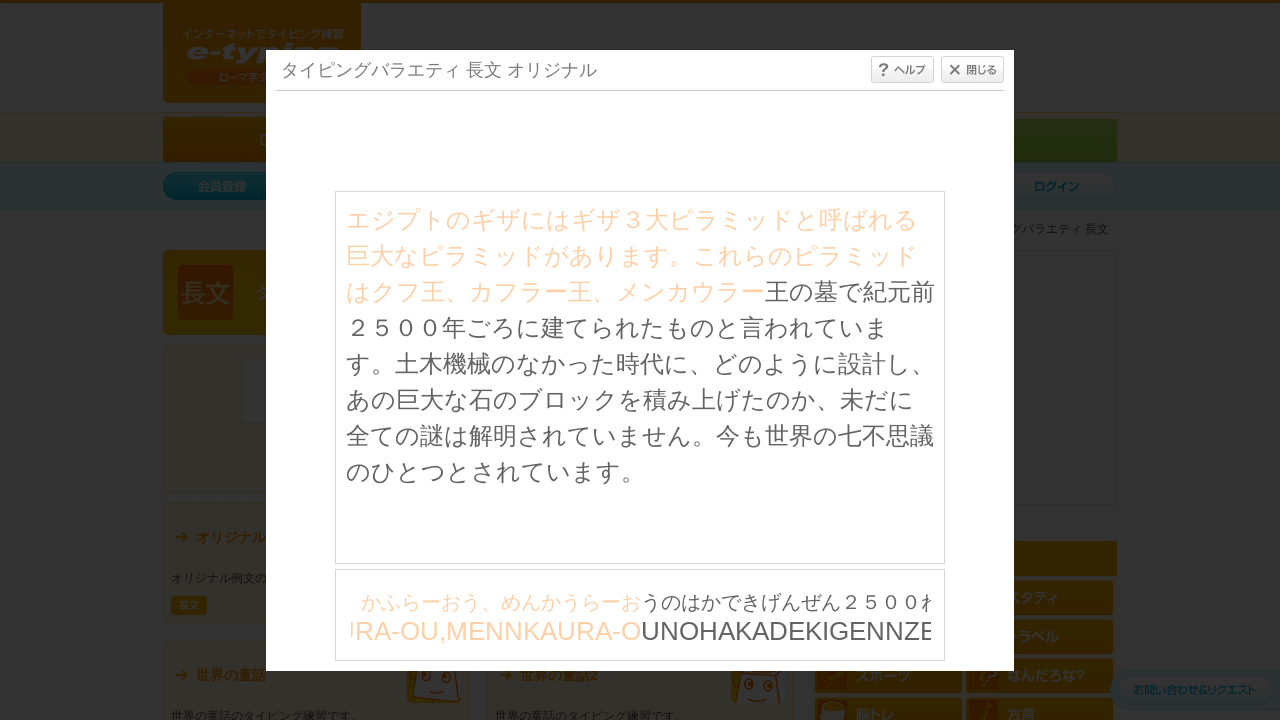

Typed character: 'U' on #typing_content >> internal:control=enter-frame >> body
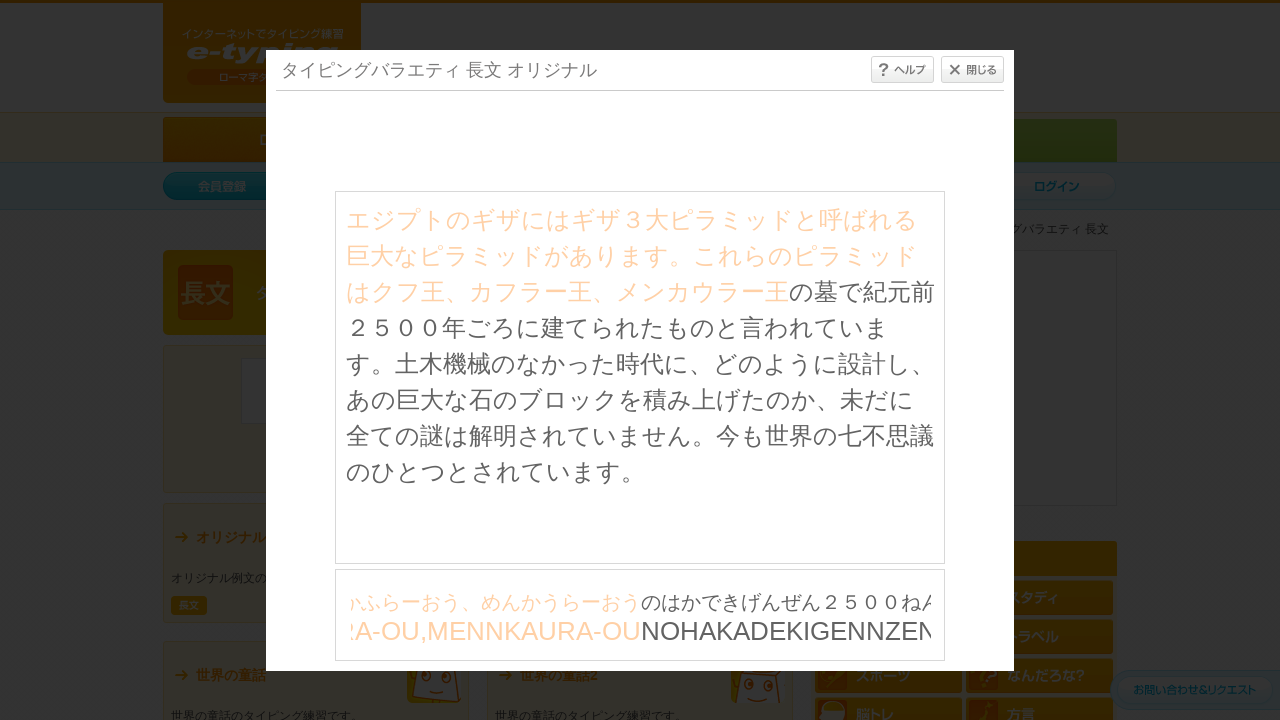

Waited 30ms between character inputs
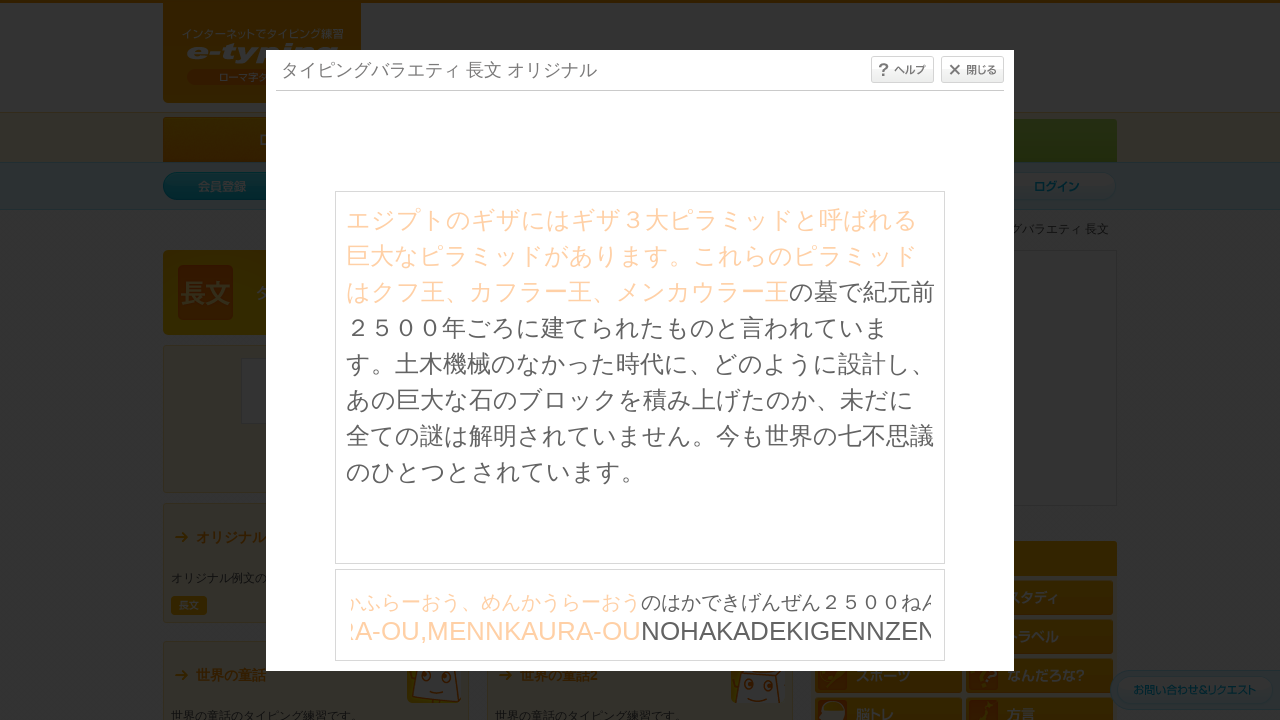

Typed character: 'N' on #typing_content >> internal:control=enter-frame >> body
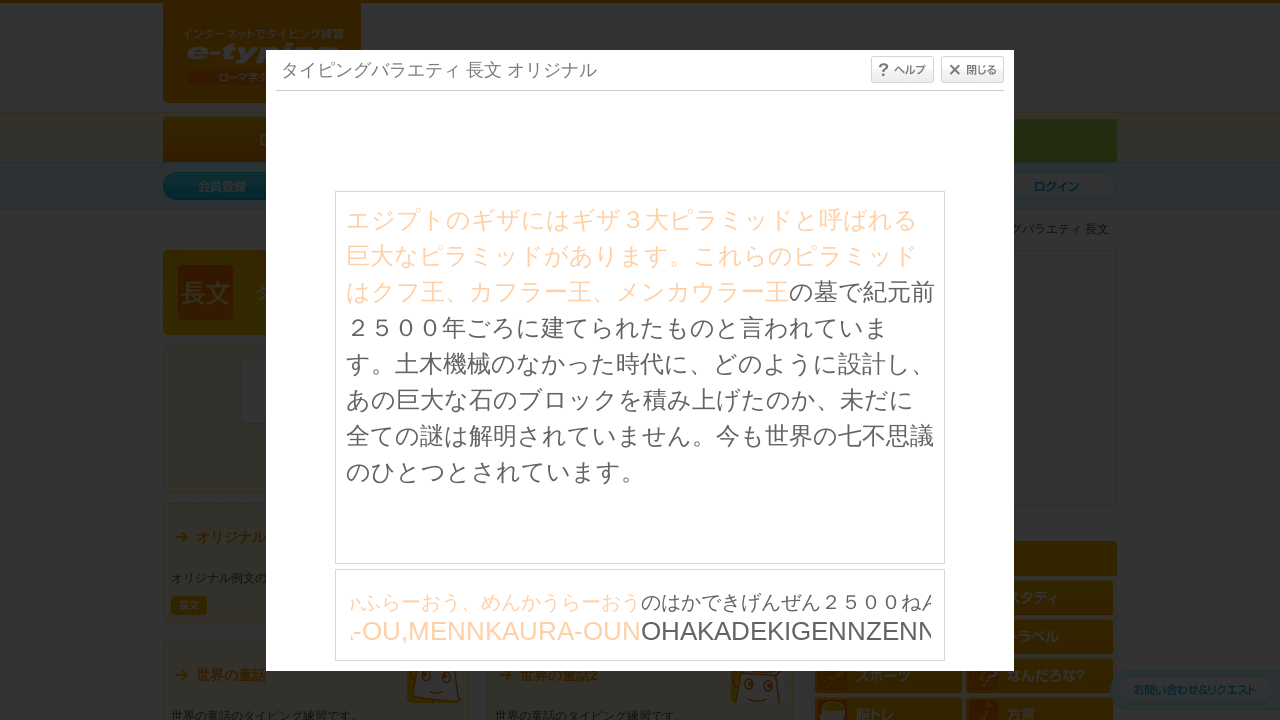

Waited 30ms between character inputs
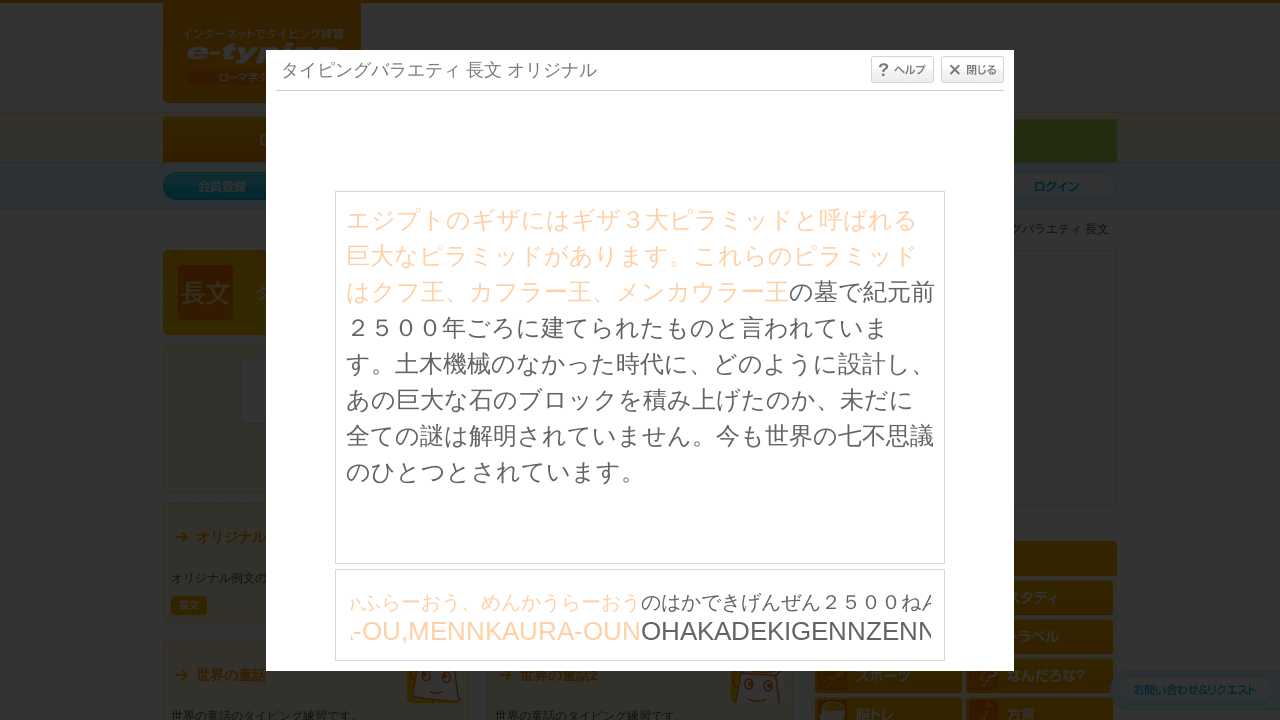

Typed character: 'O' on #typing_content >> internal:control=enter-frame >> body
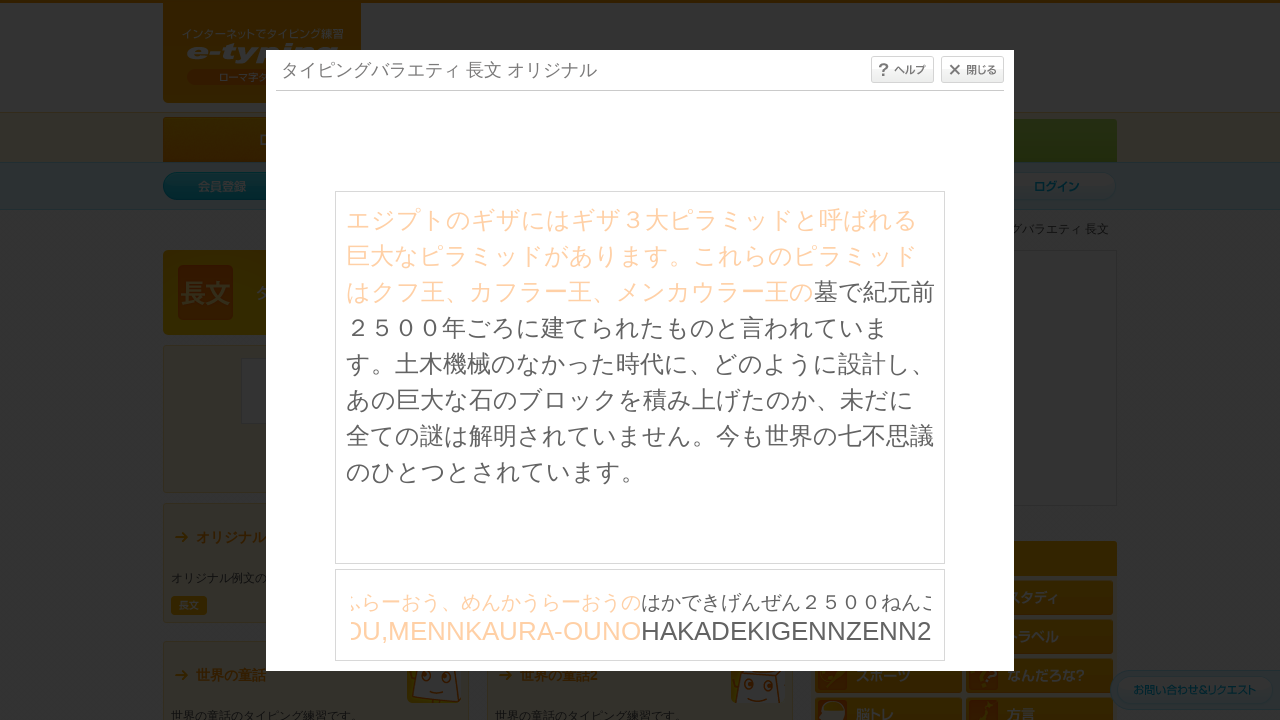

Waited 30ms between character inputs
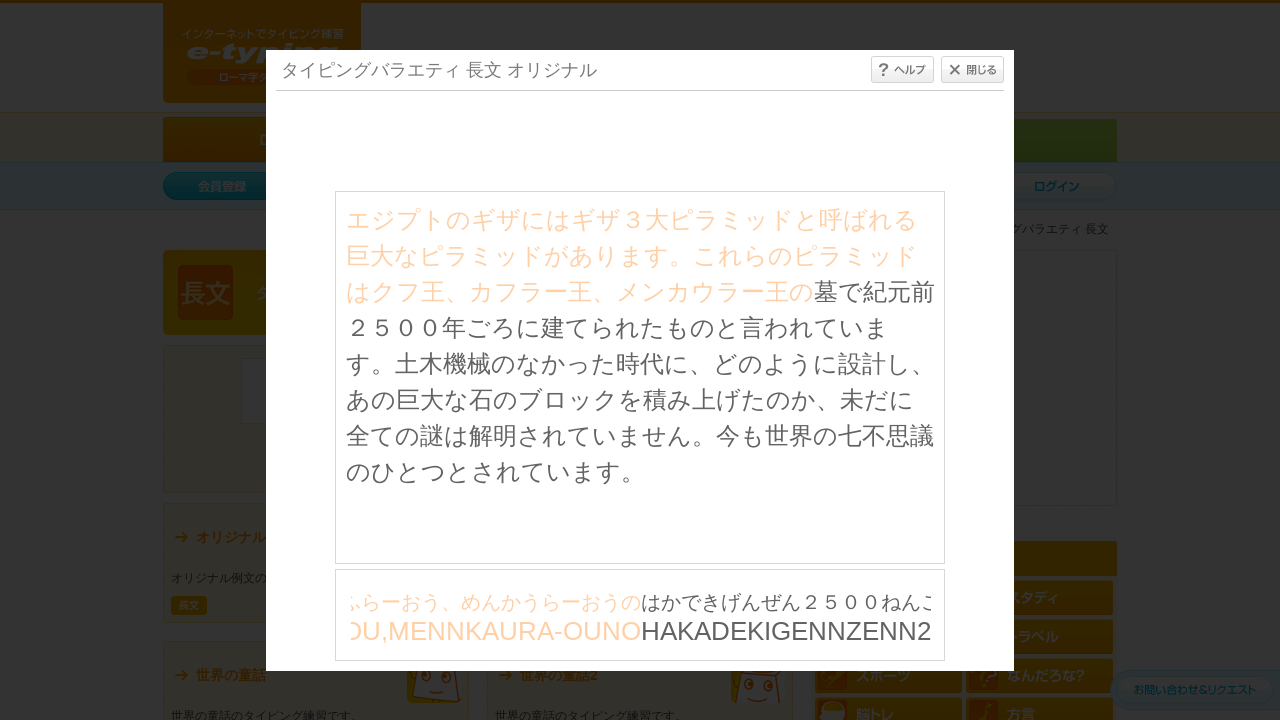

Typed character: 'H' on #typing_content >> internal:control=enter-frame >> body
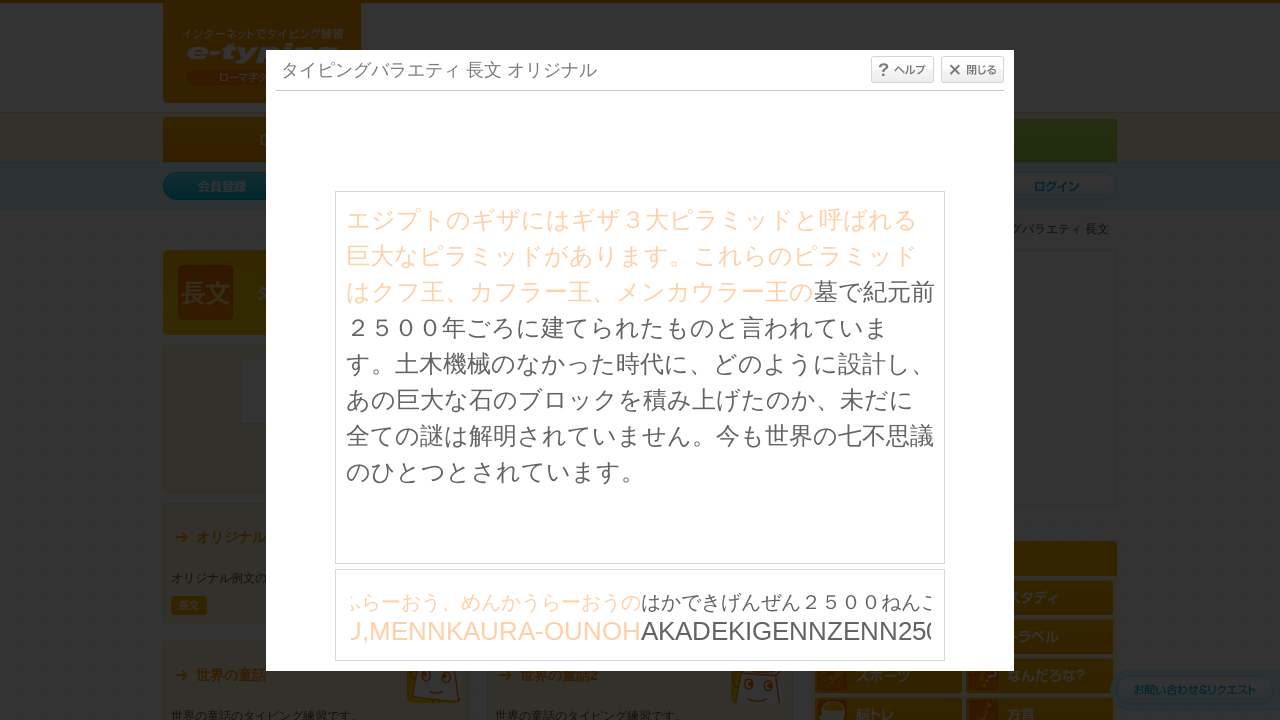

Waited 30ms between character inputs
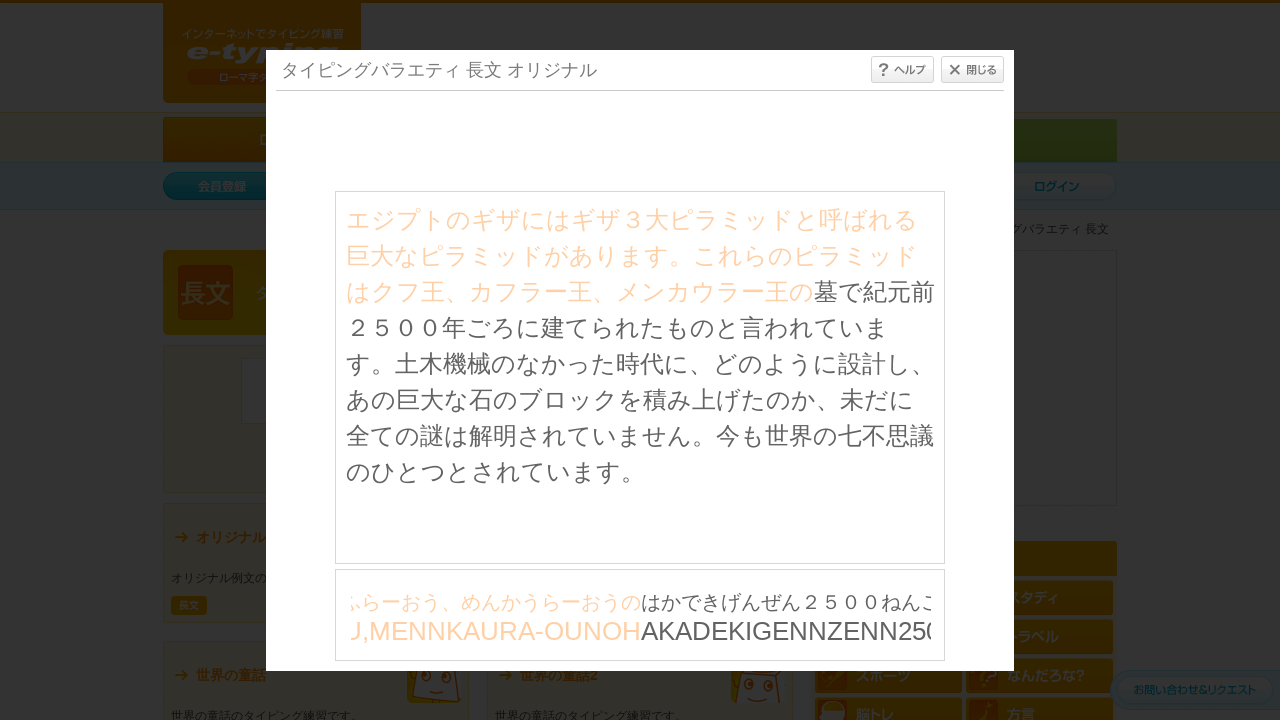

Typed character: 'A' on #typing_content >> internal:control=enter-frame >> body
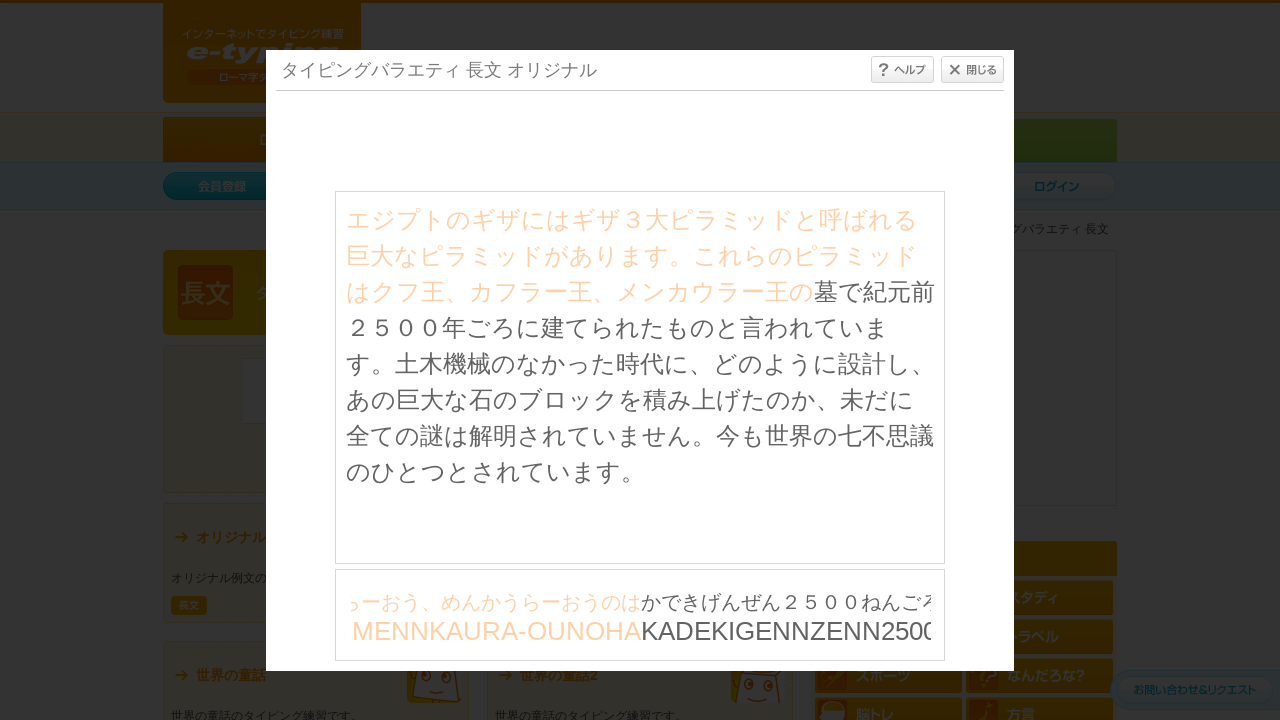

Waited 30ms between character inputs
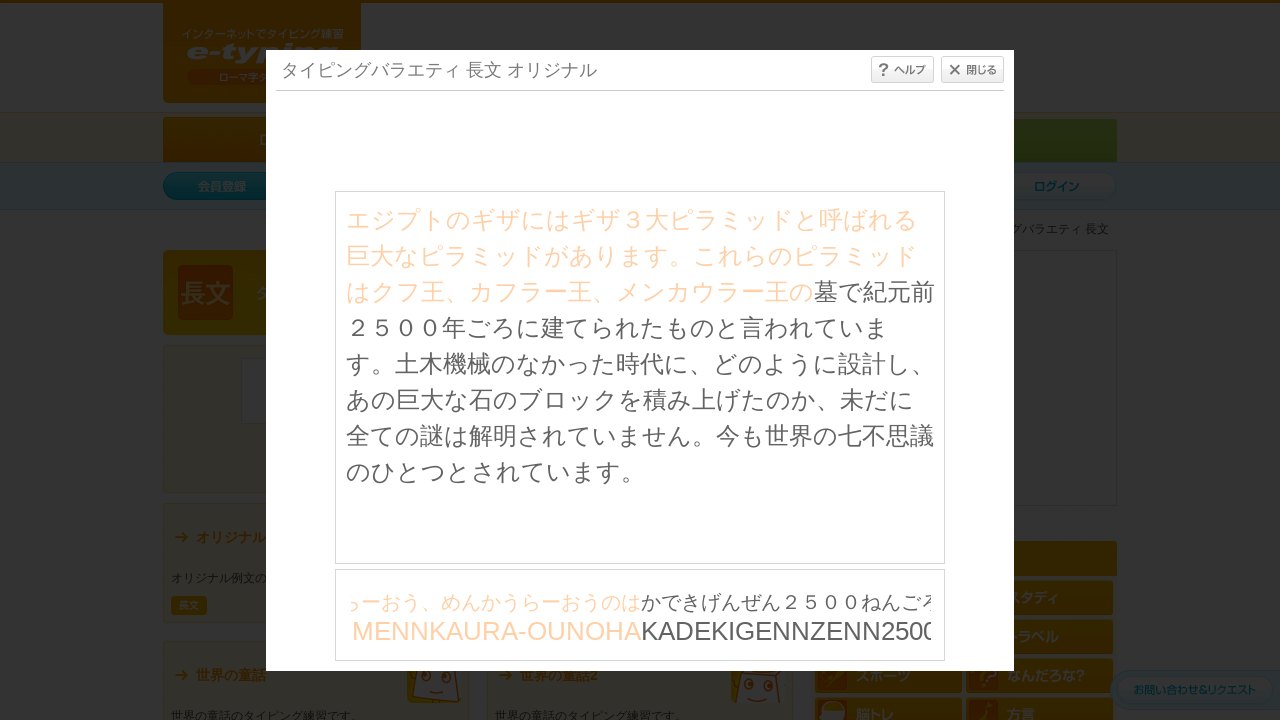

Typed character: 'K' on #typing_content >> internal:control=enter-frame >> body
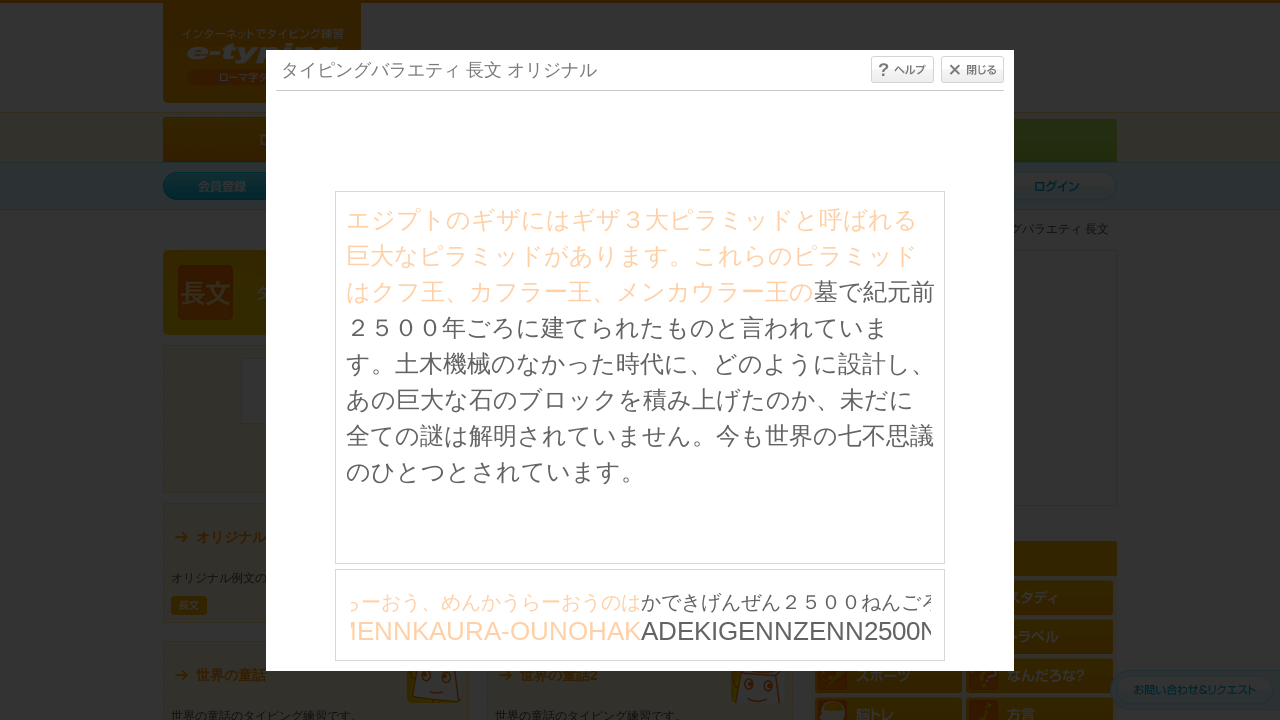

Waited 30ms between character inputs
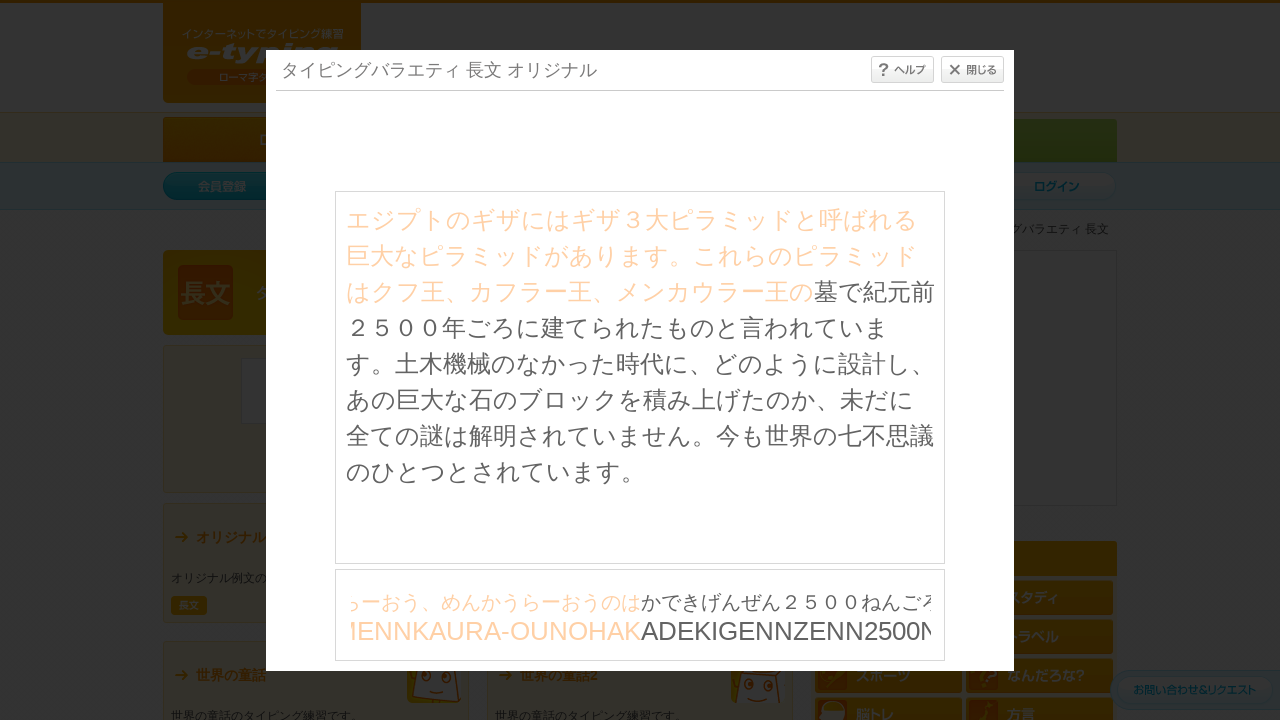

Typed character: 'A' on #typing_content >> internal:control=enter-frame >> body
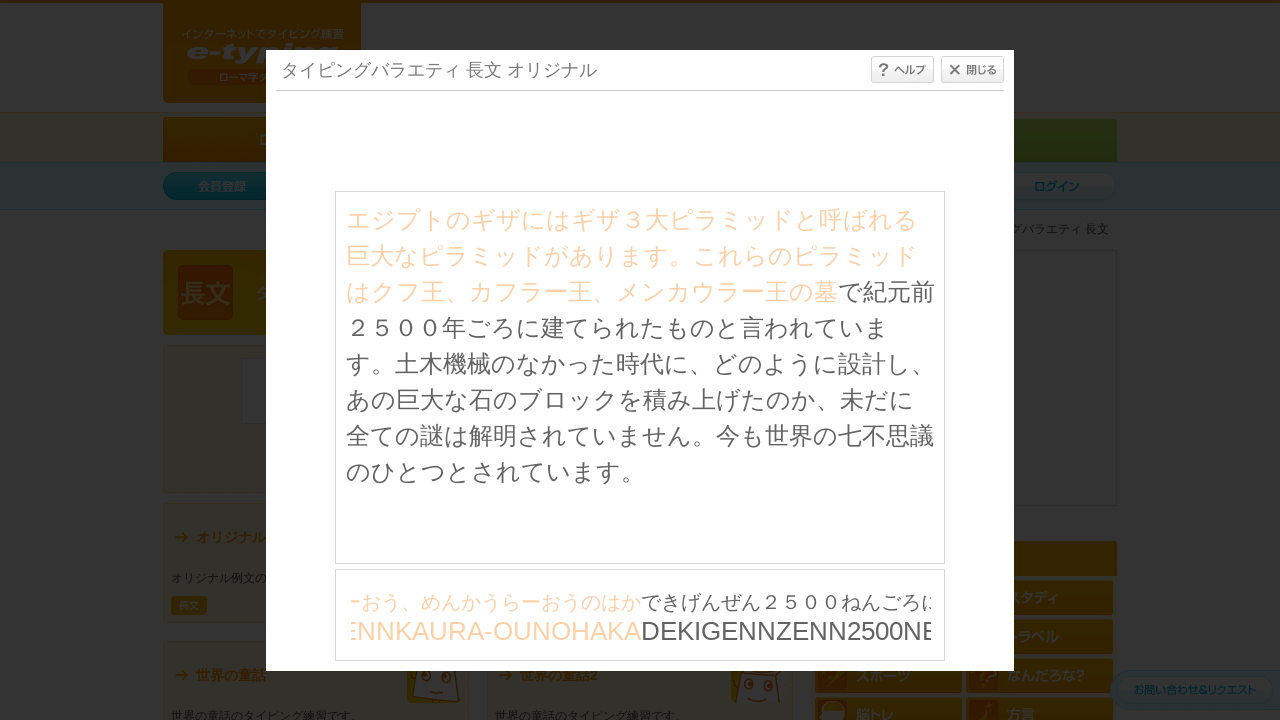

Waited 30ms between character inputs
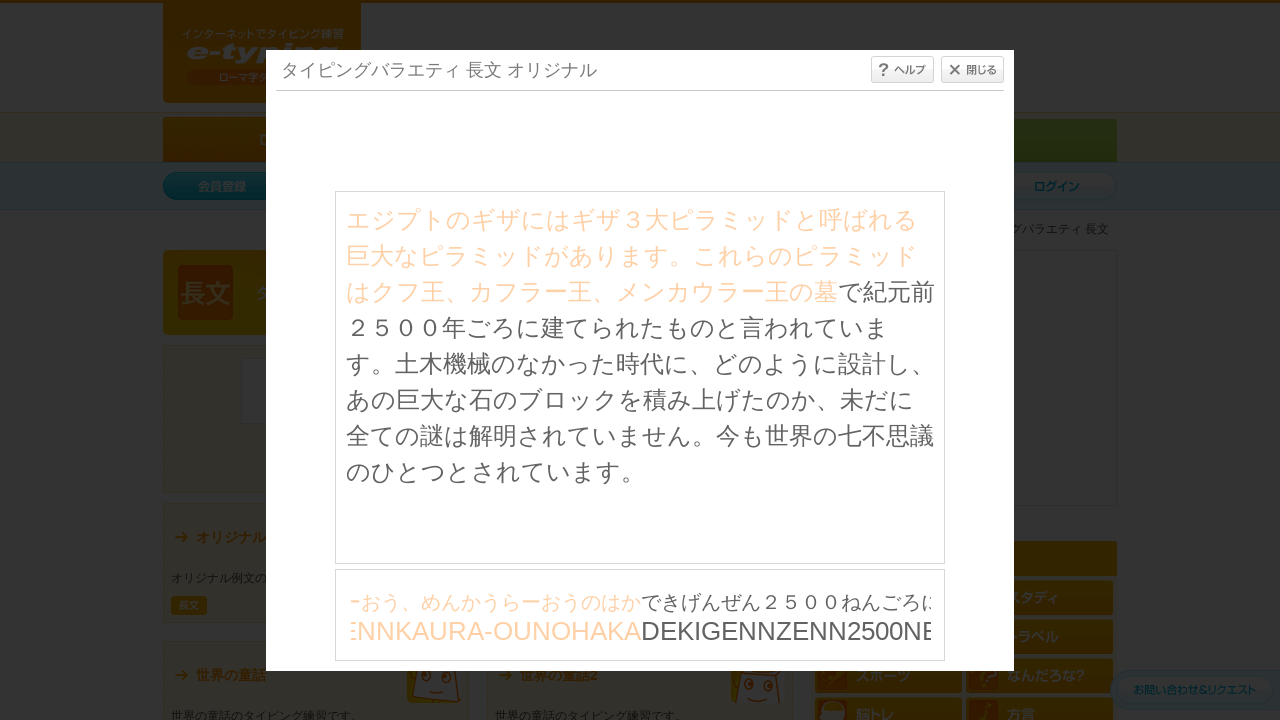

Typed character: 'D' on #typing_content >> internal:control=enter-frame >> body
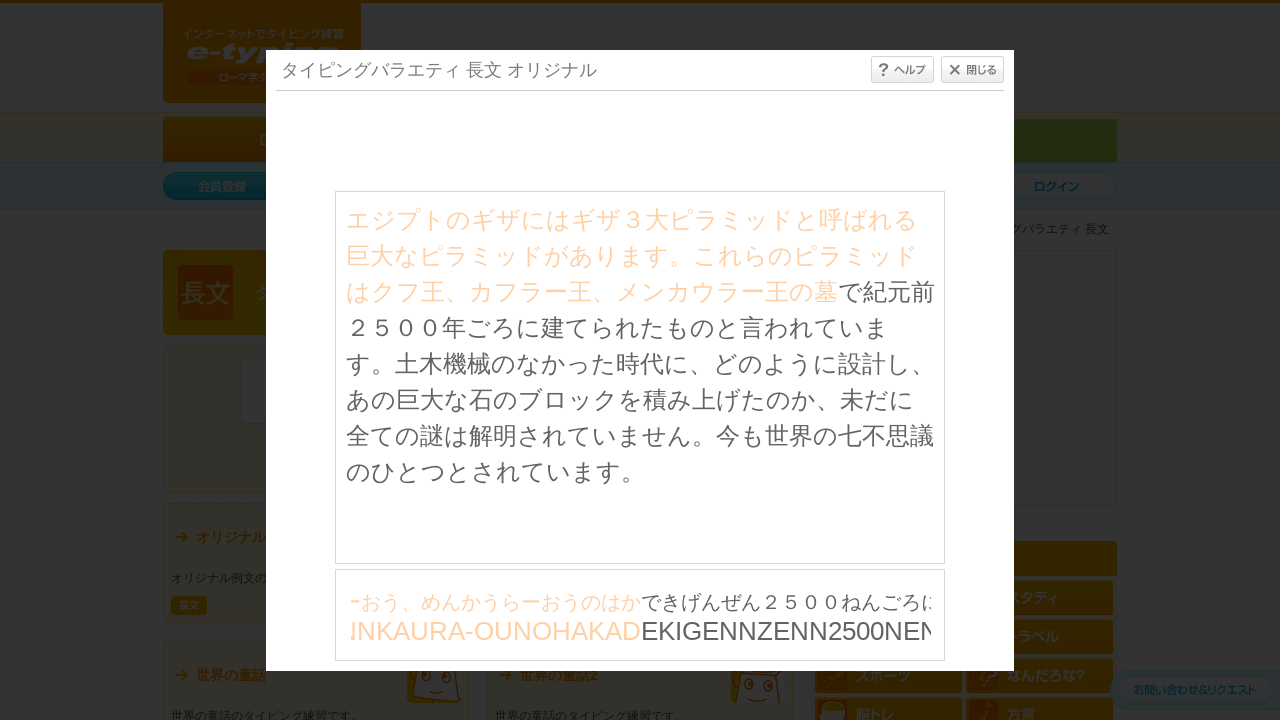

Waited 30ms between character inputs
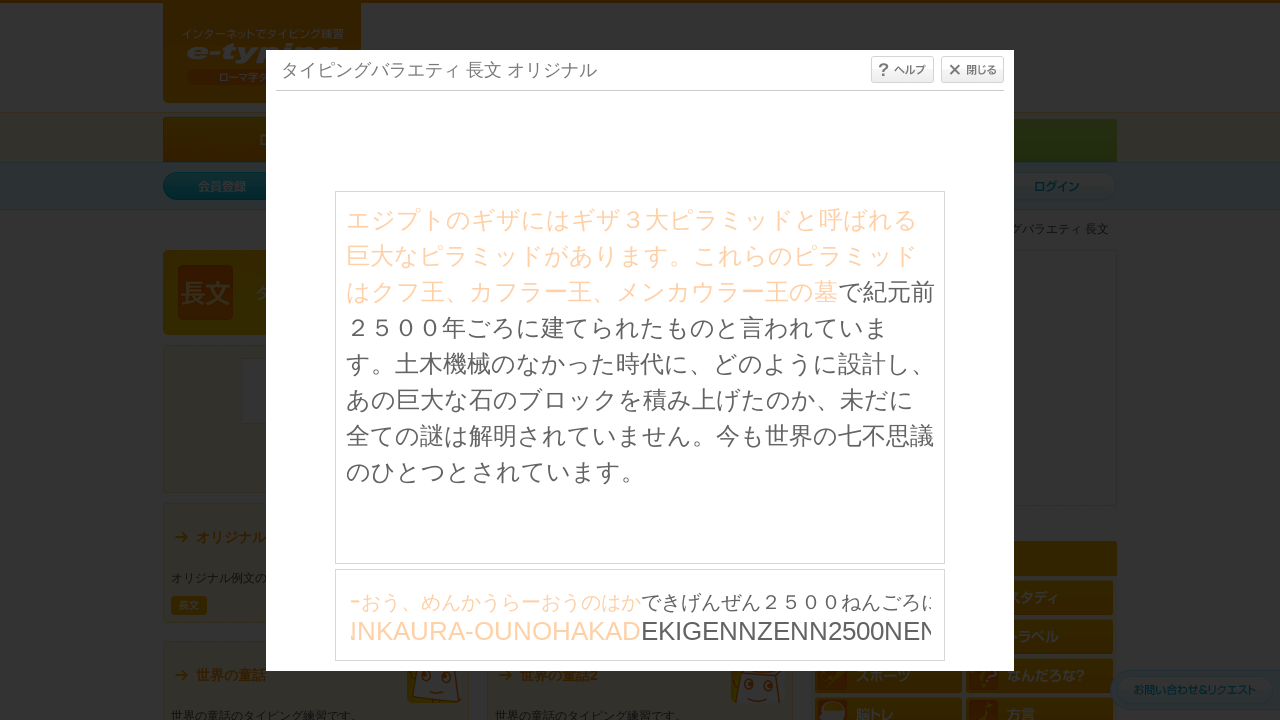

Typed character: 'E' on #typing_content >> internal:control=enter-frame >> body
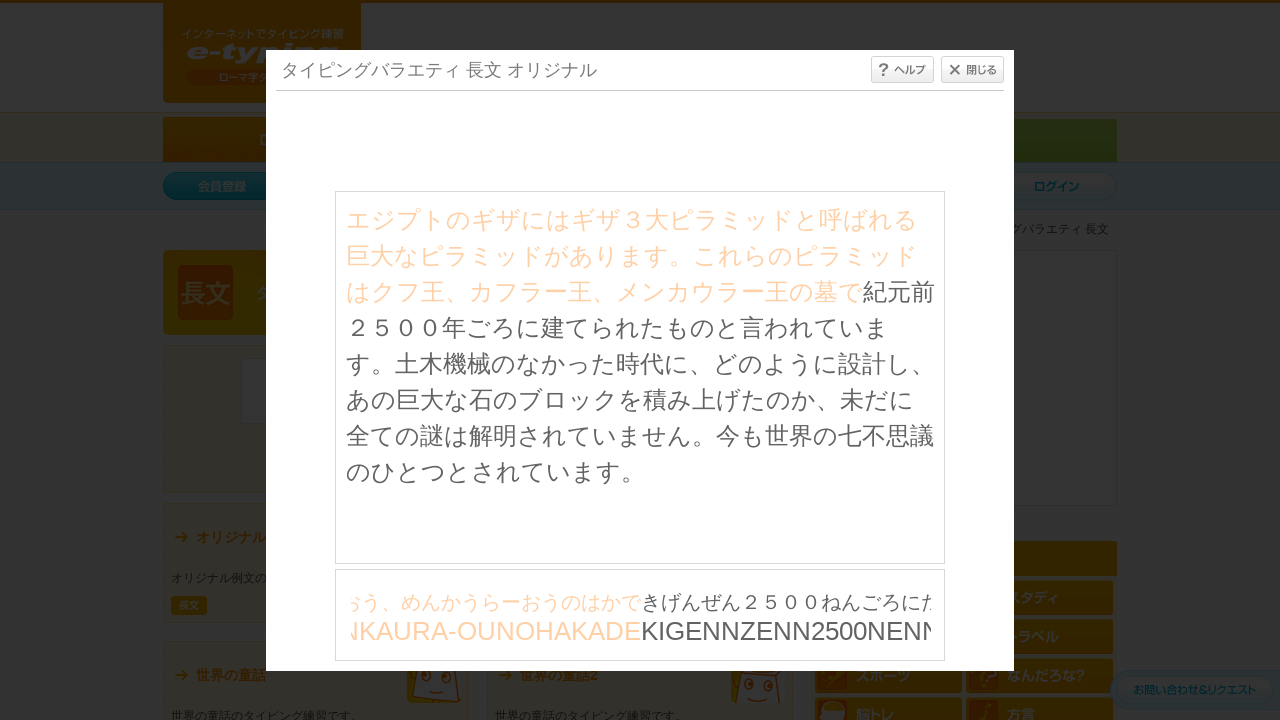

Waited 30ms between character inputs
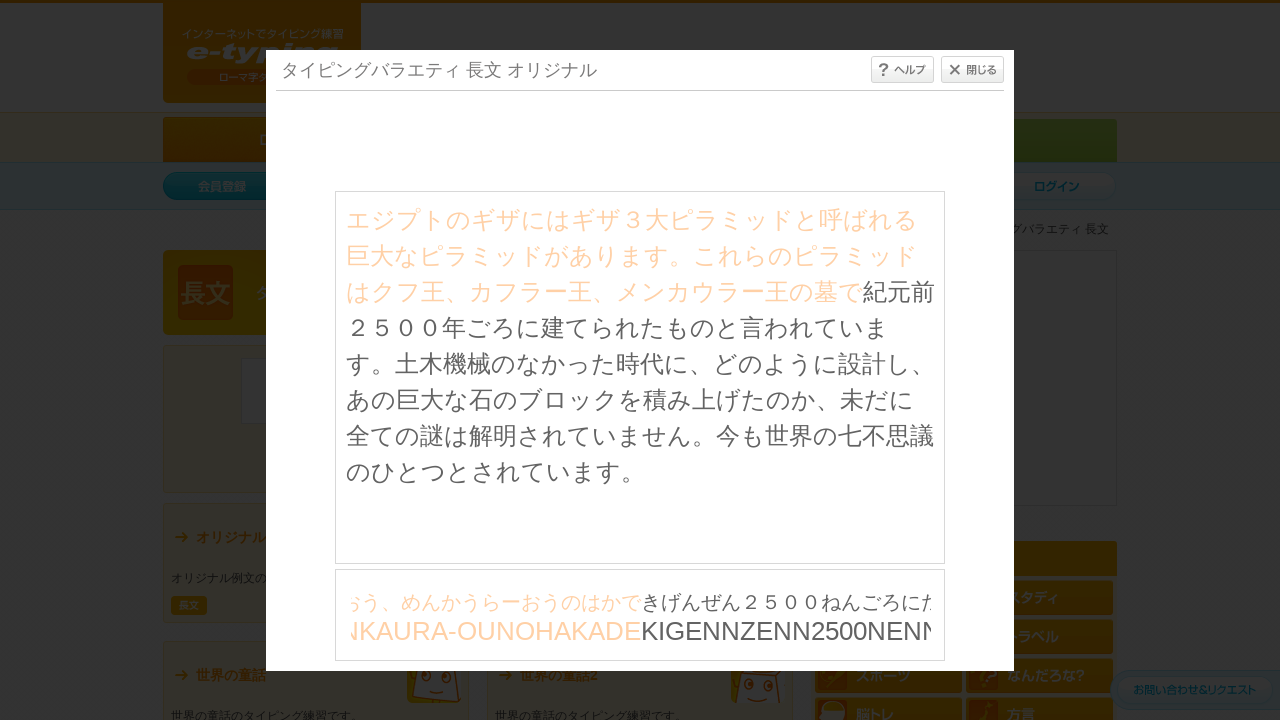

Typed character: 'K' on #typing_content >> internal:control=enter-frame >> body
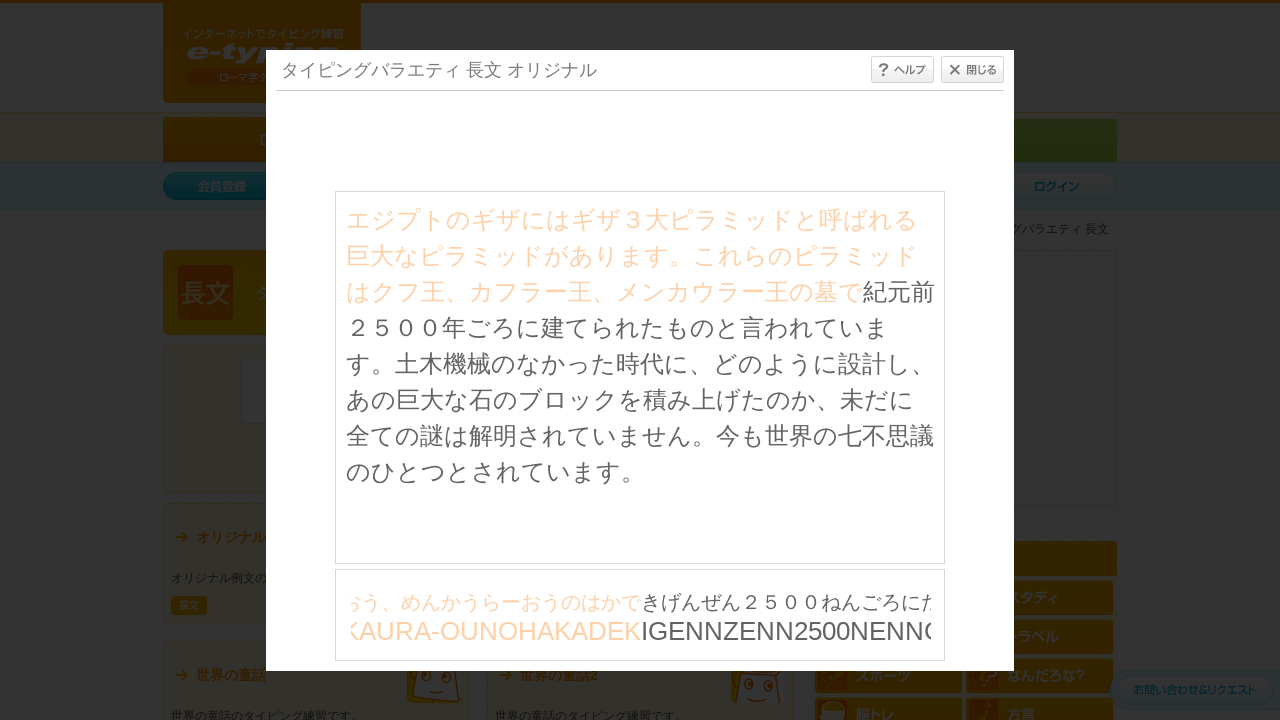

Waited 30ms between character inputs
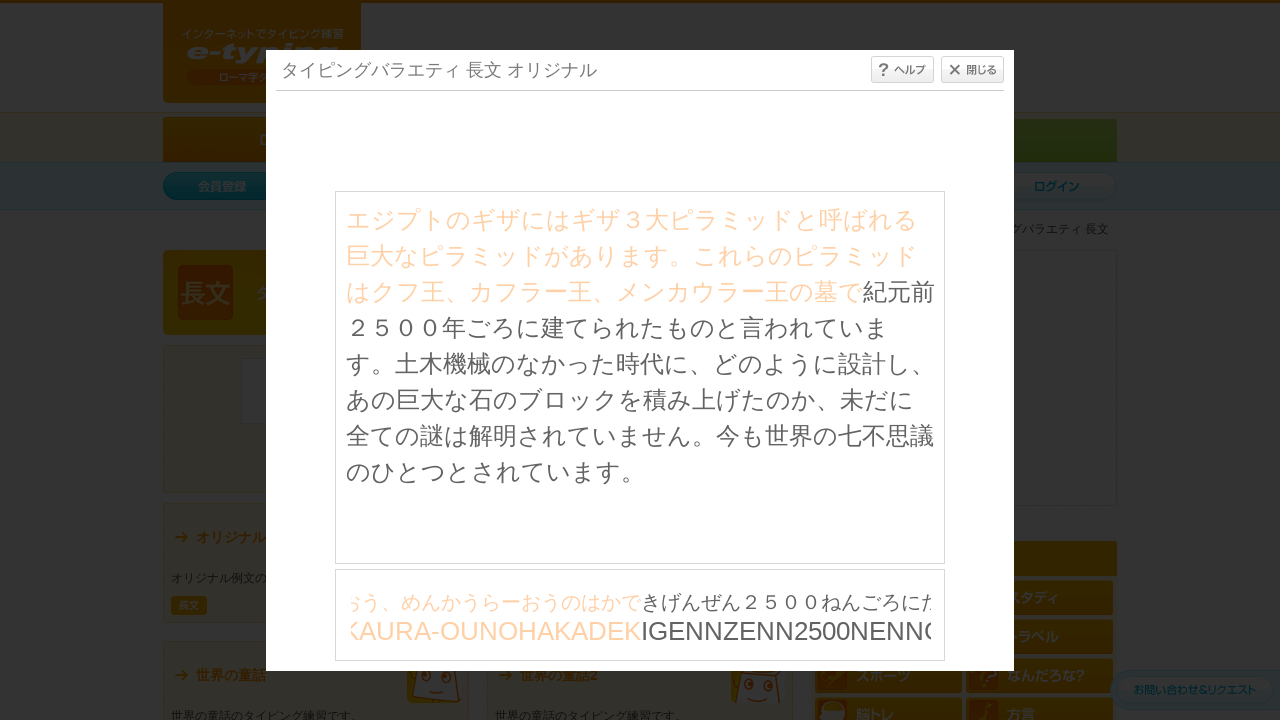

Typed character: 'I' on #typing_content >> internal:control=enter-frame >> body
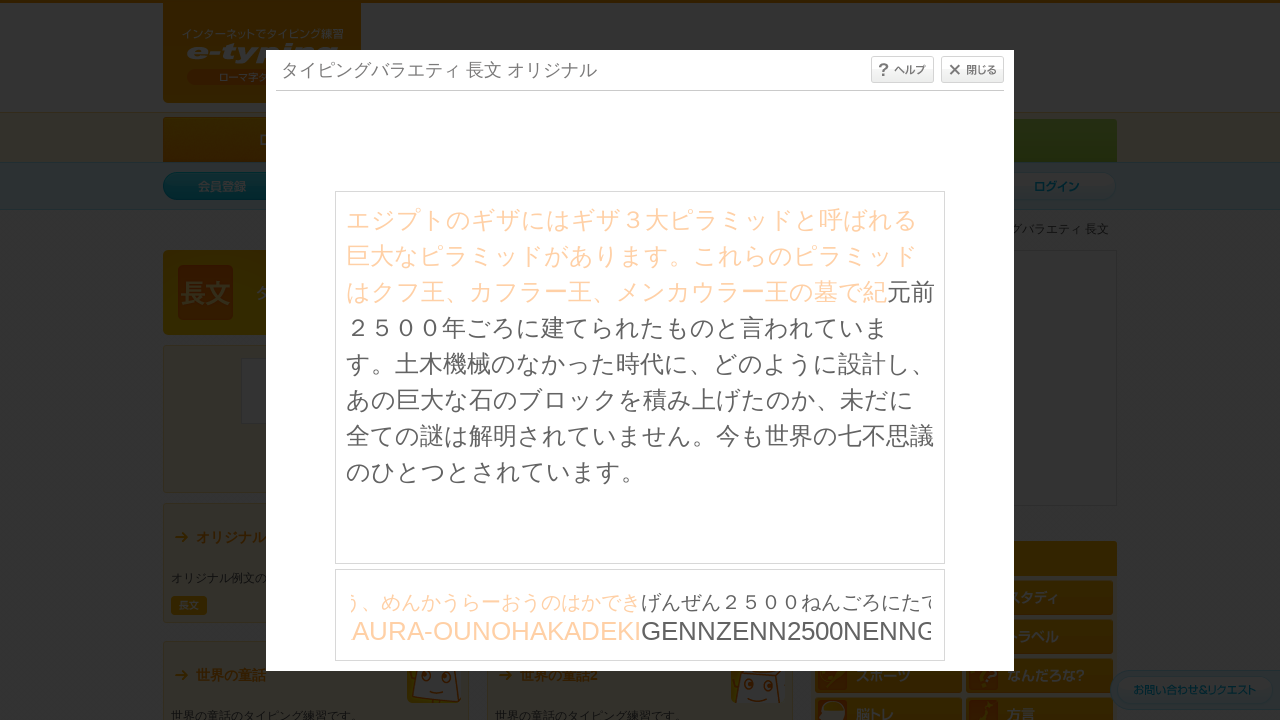

Waited 30ms between character inputs
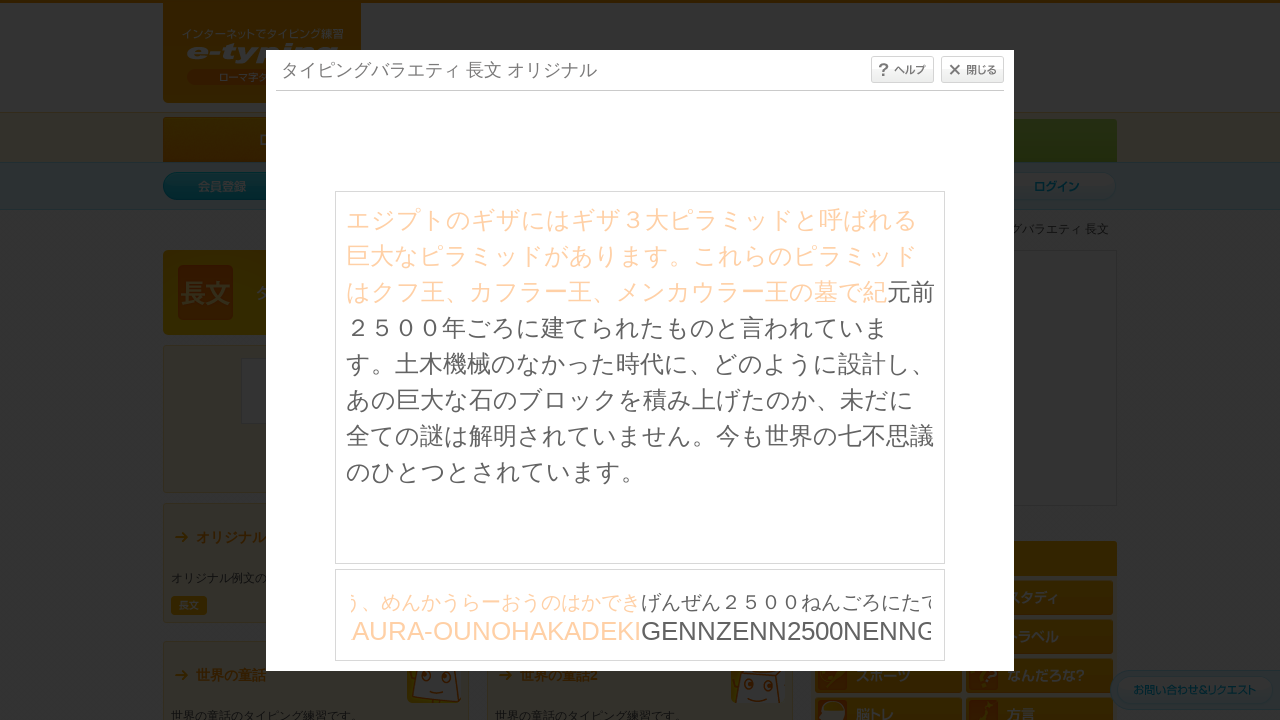

Typed character: 'G' on #typing_content >> internal:control=enter-frame >> body
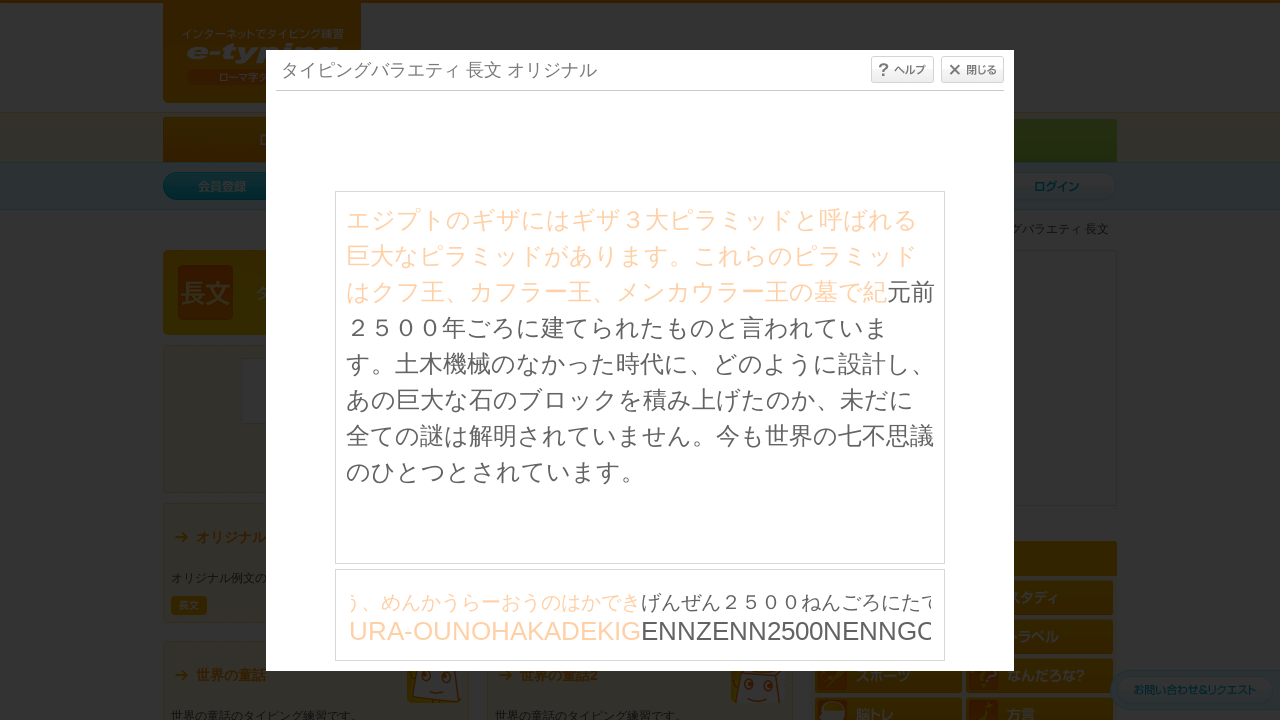

Waited 30ms between character inputs
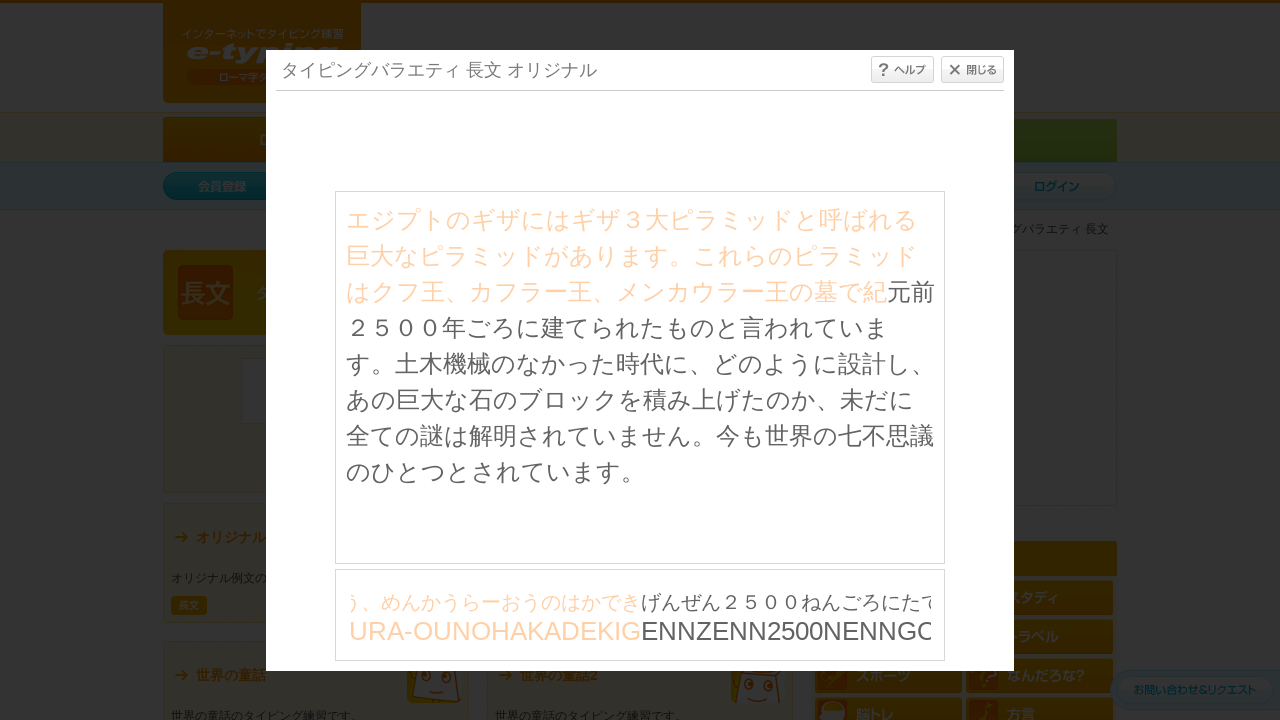

Typed character: 'E' on #typing_content >> internal:control=enter-frame >> body
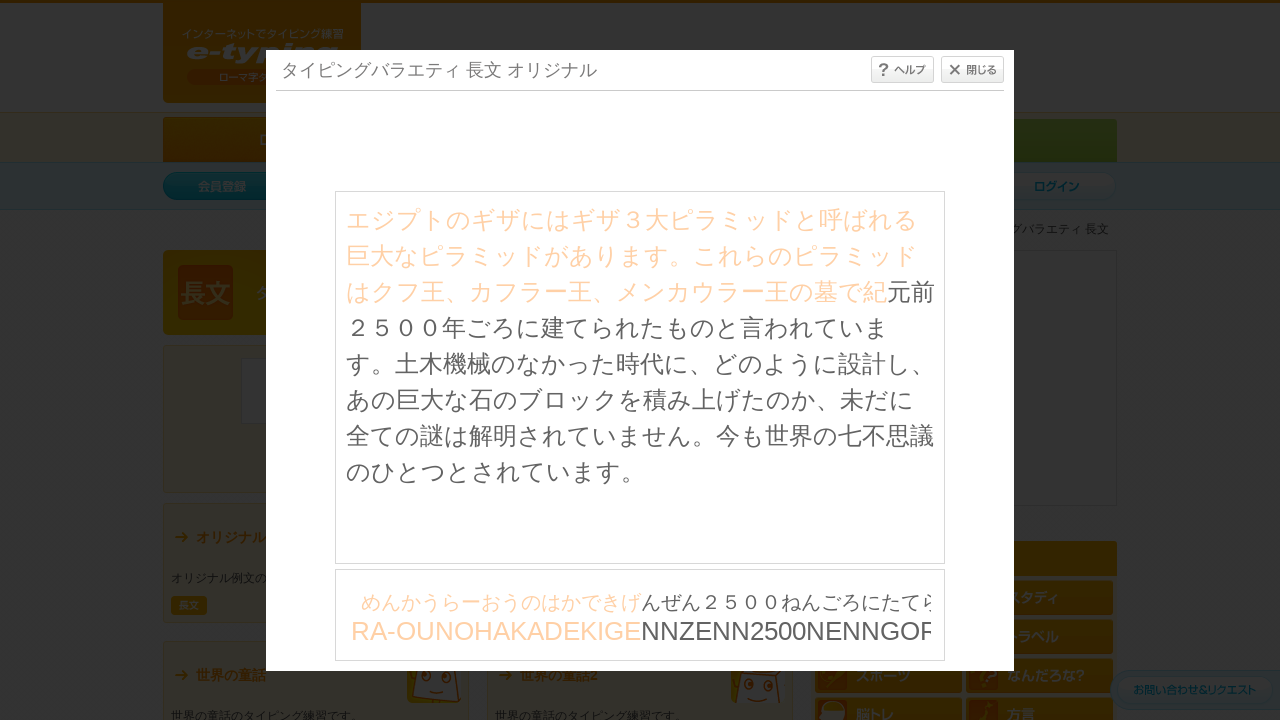

Waited 30ms between character inputs
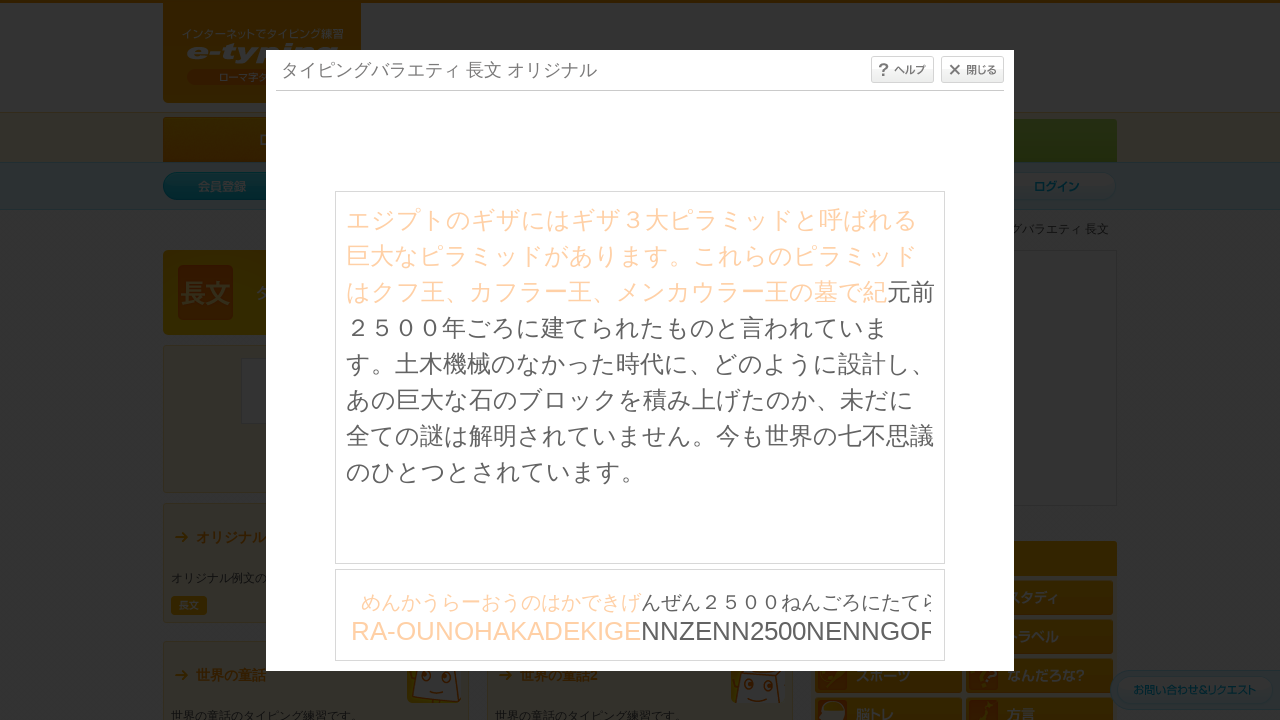

Typed character: 'N' on #typing_content >> internal:control=enter-frame >> body
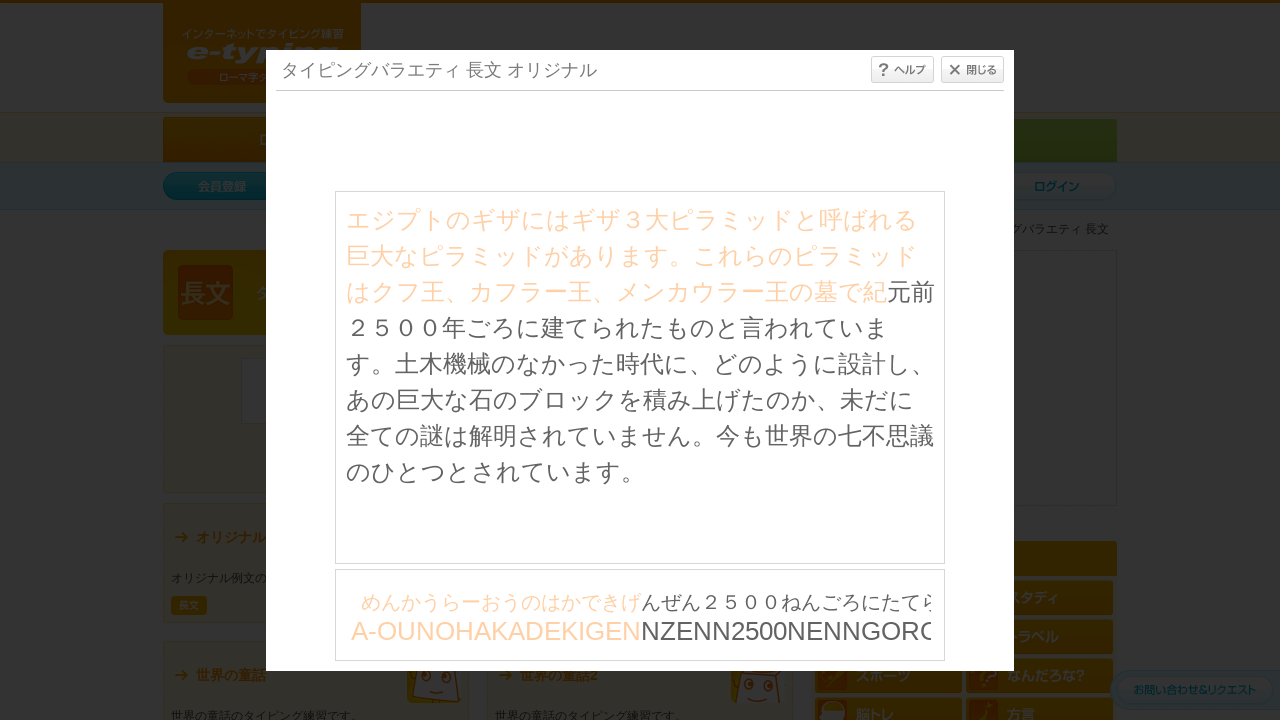

Waited 30ms between character inputs
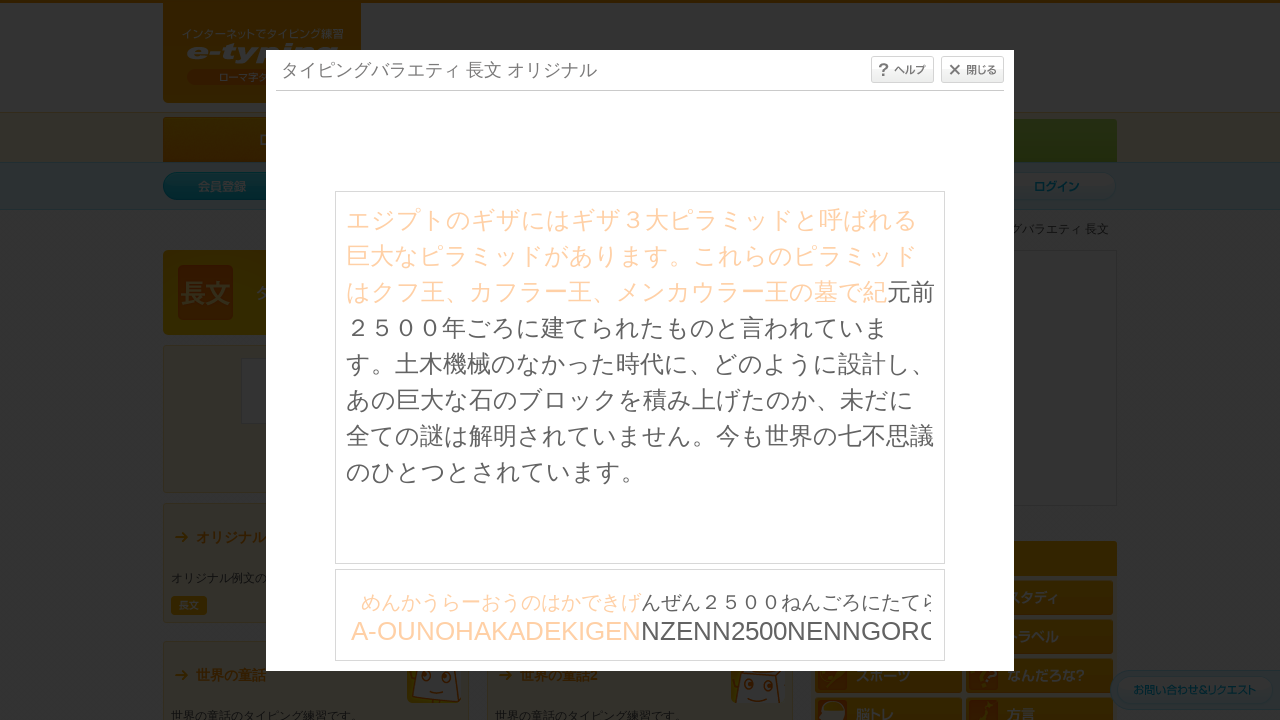

Typed character: 'N' on #typing_content >> internal:control=enter-frame >> body
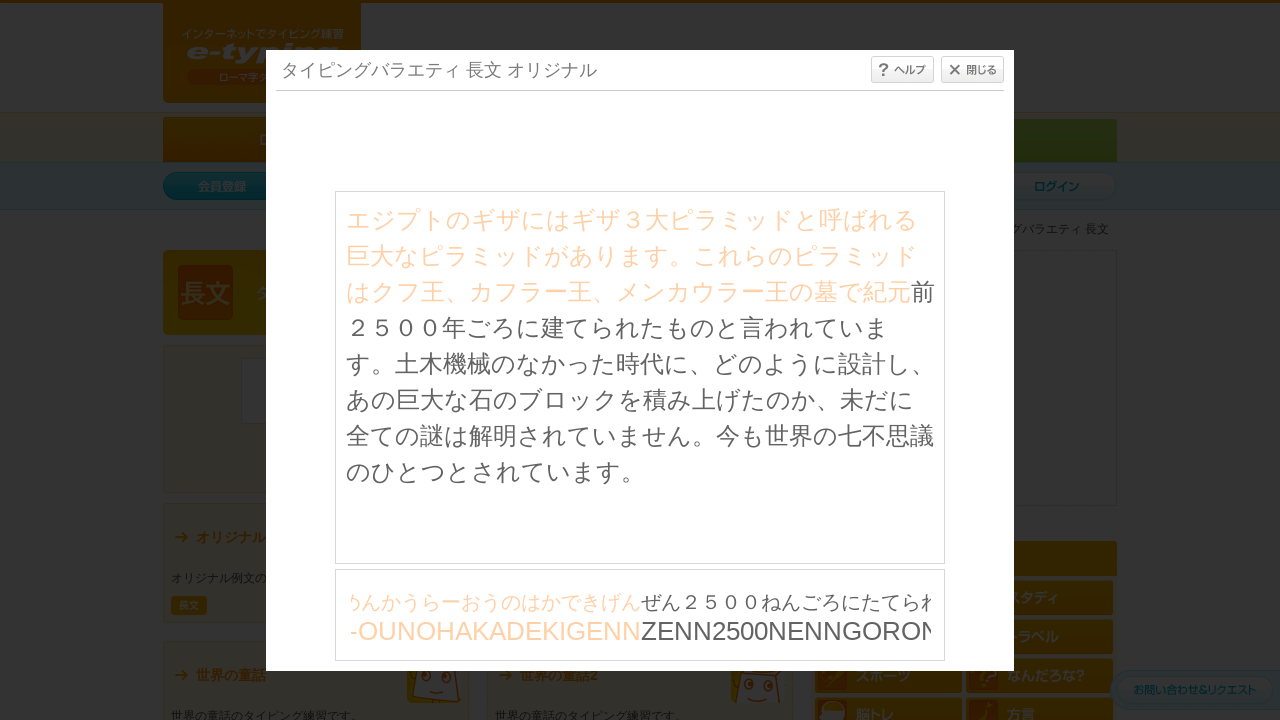

Waited 30ms between character inputs
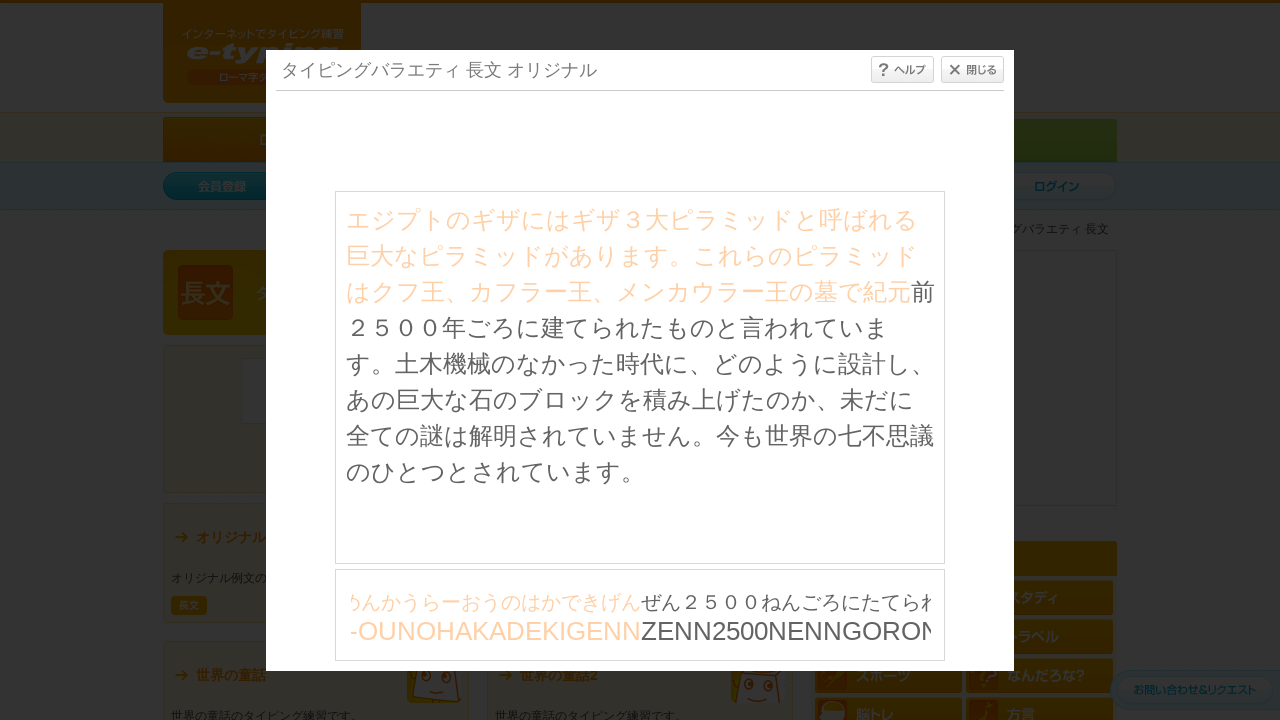

Typed character: 'Z' on #typing_content >> internal:control=enter-frame >> body
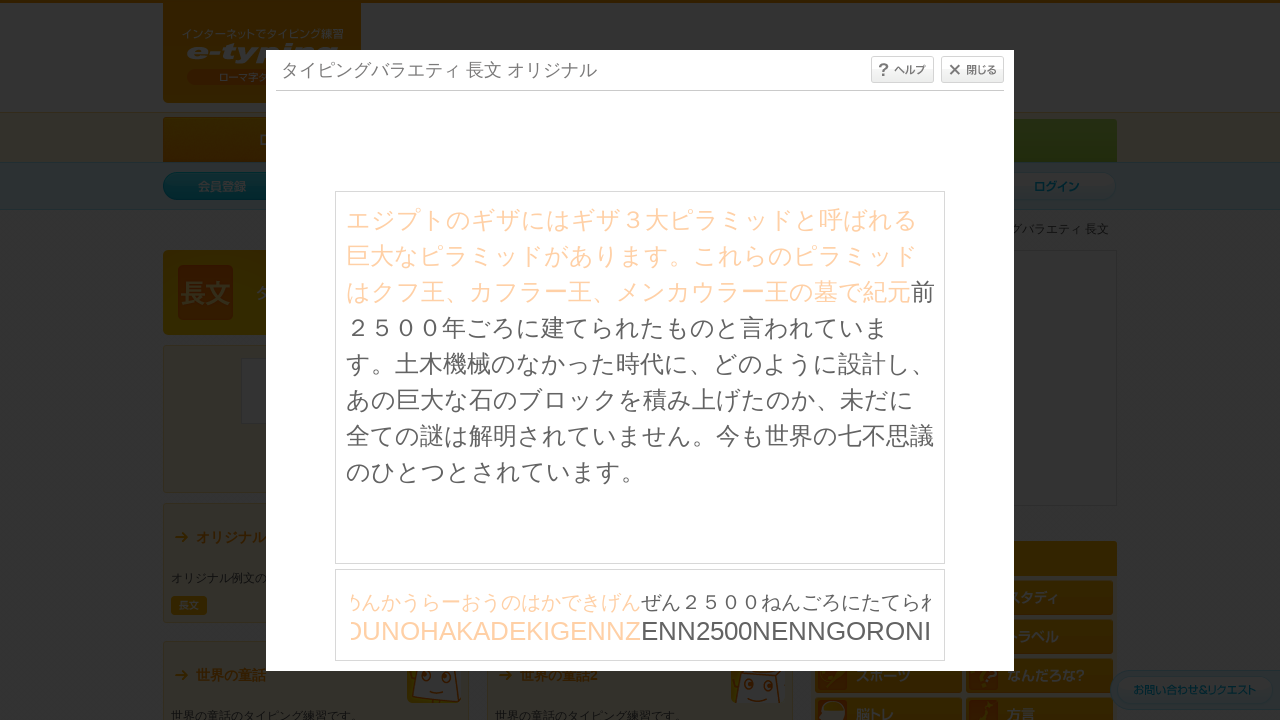

Waited 30ms between character inputs
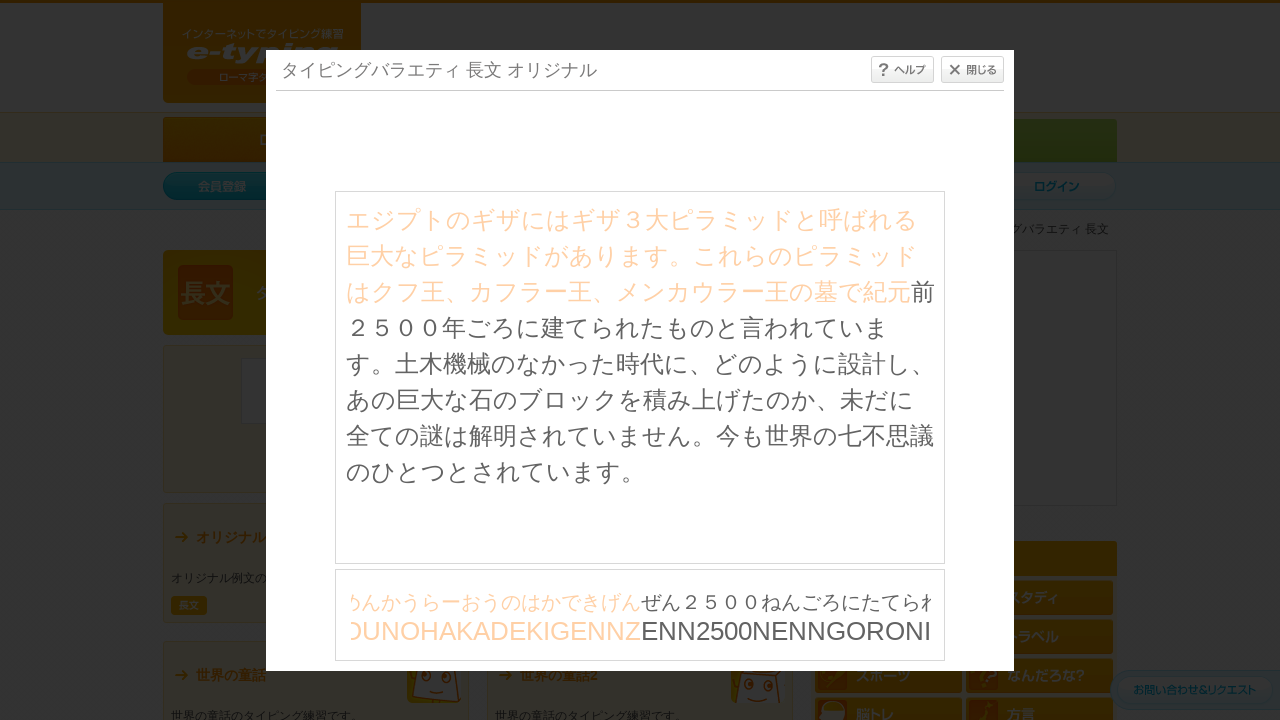

Typed character: 'E' on #typing_content >> internal:control=enter-frame >> body
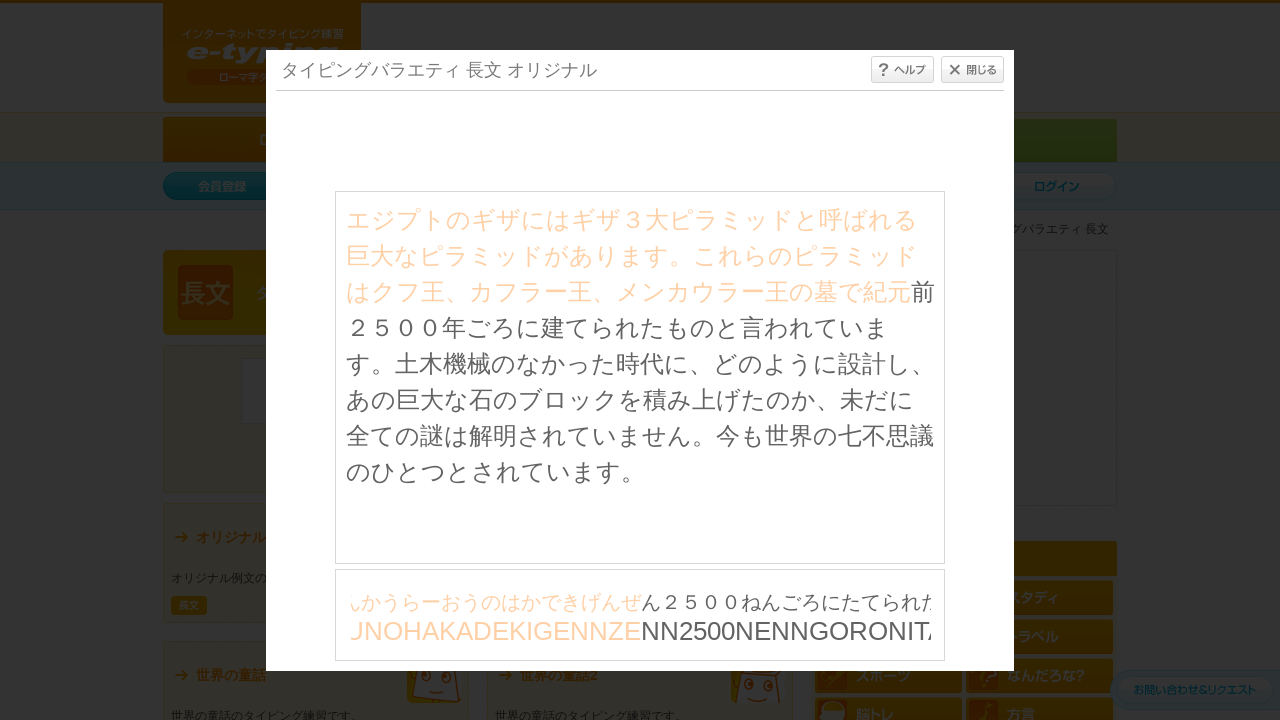

Waited 30ms between character inputs
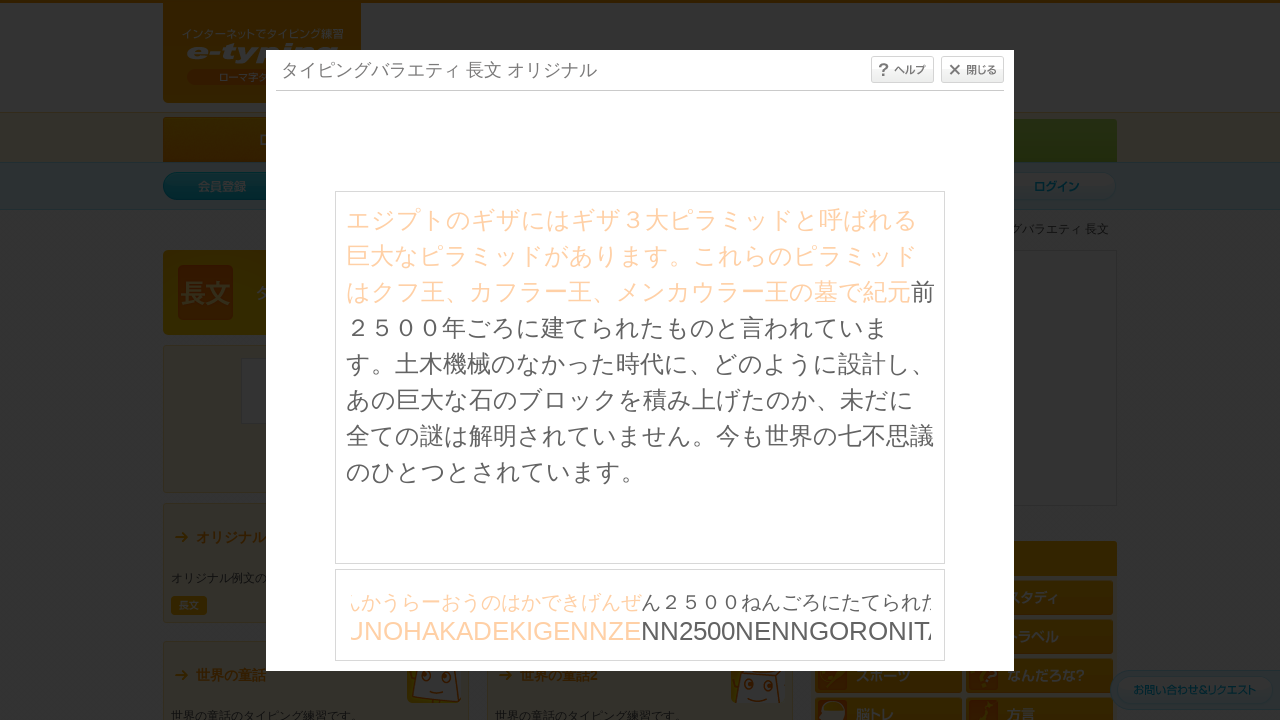

Typed character: 'N' on #typing_content >> internal:control=enter-frame >> body
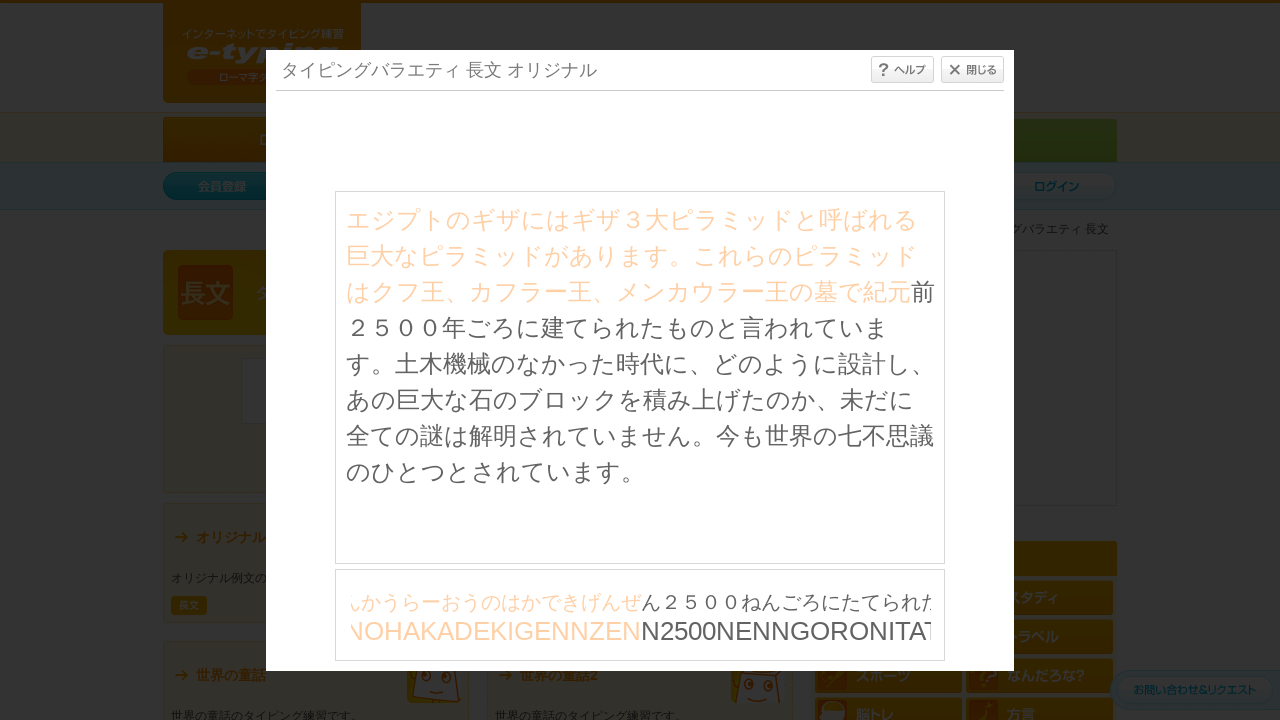

Waited 30ms between character inputs
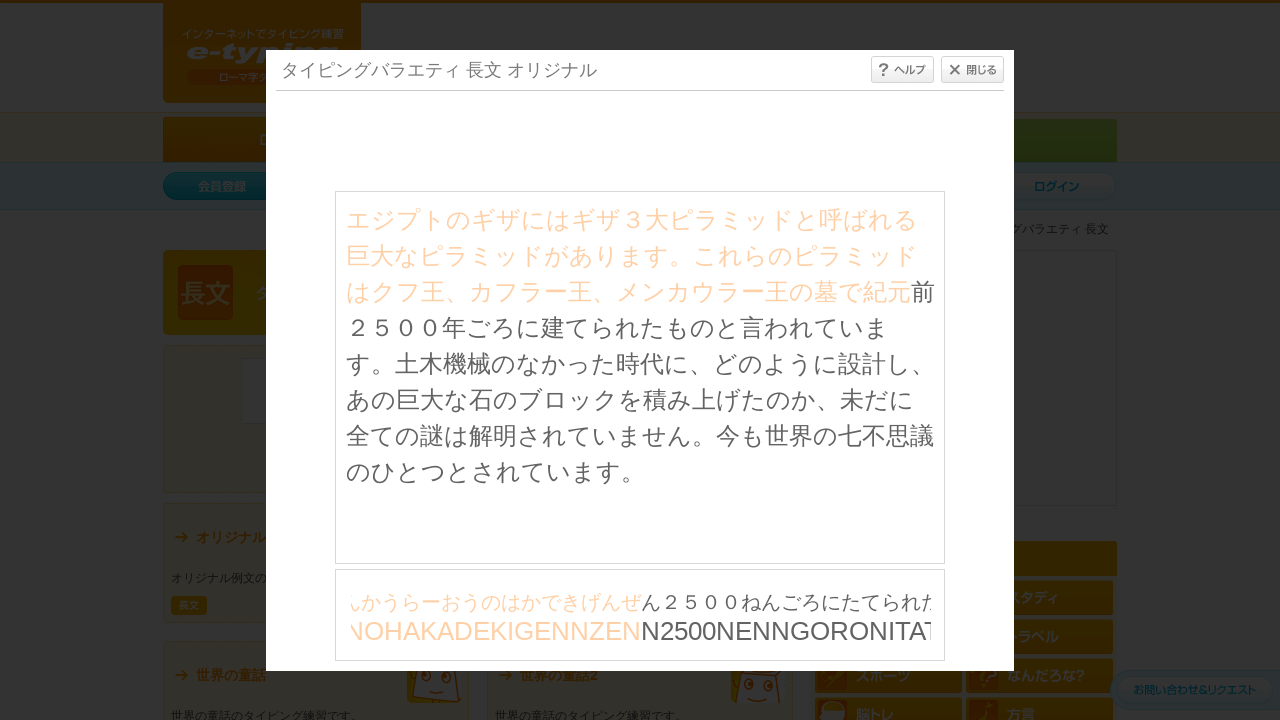

Typed character: 'N' on #typing_content >> internal:control=enter-frame >> body
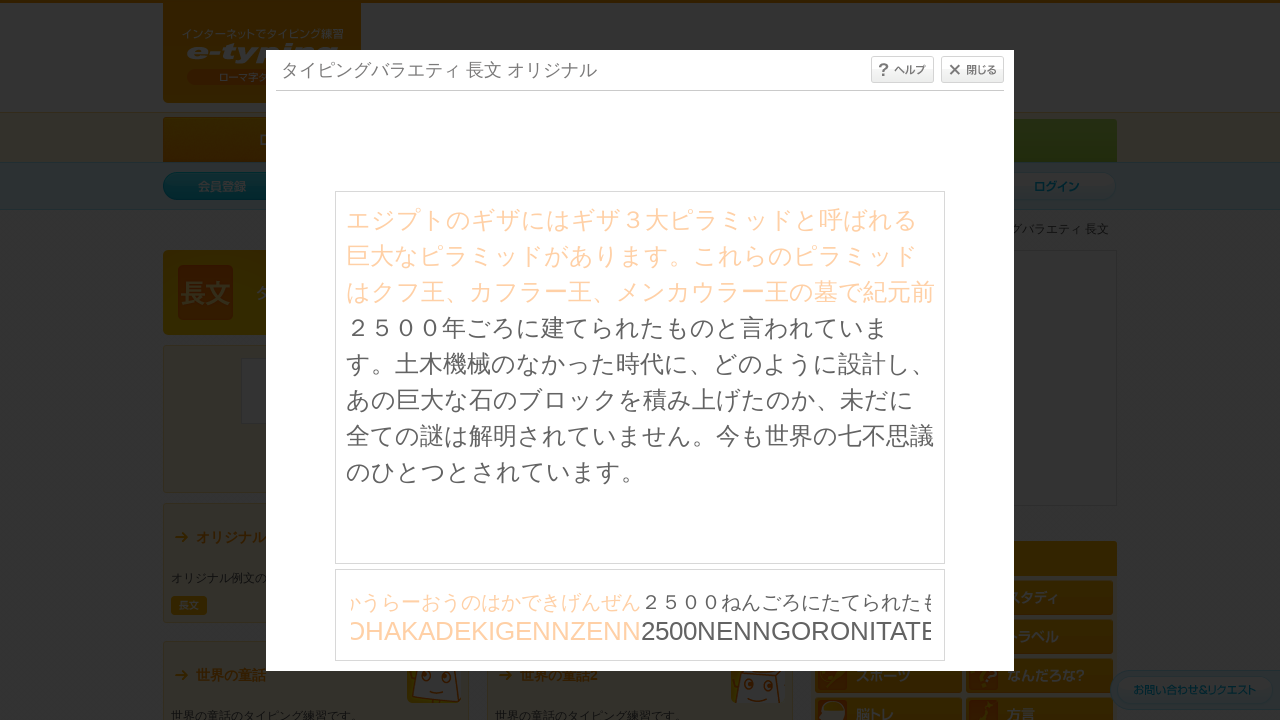

Waited 30ms between character inputs
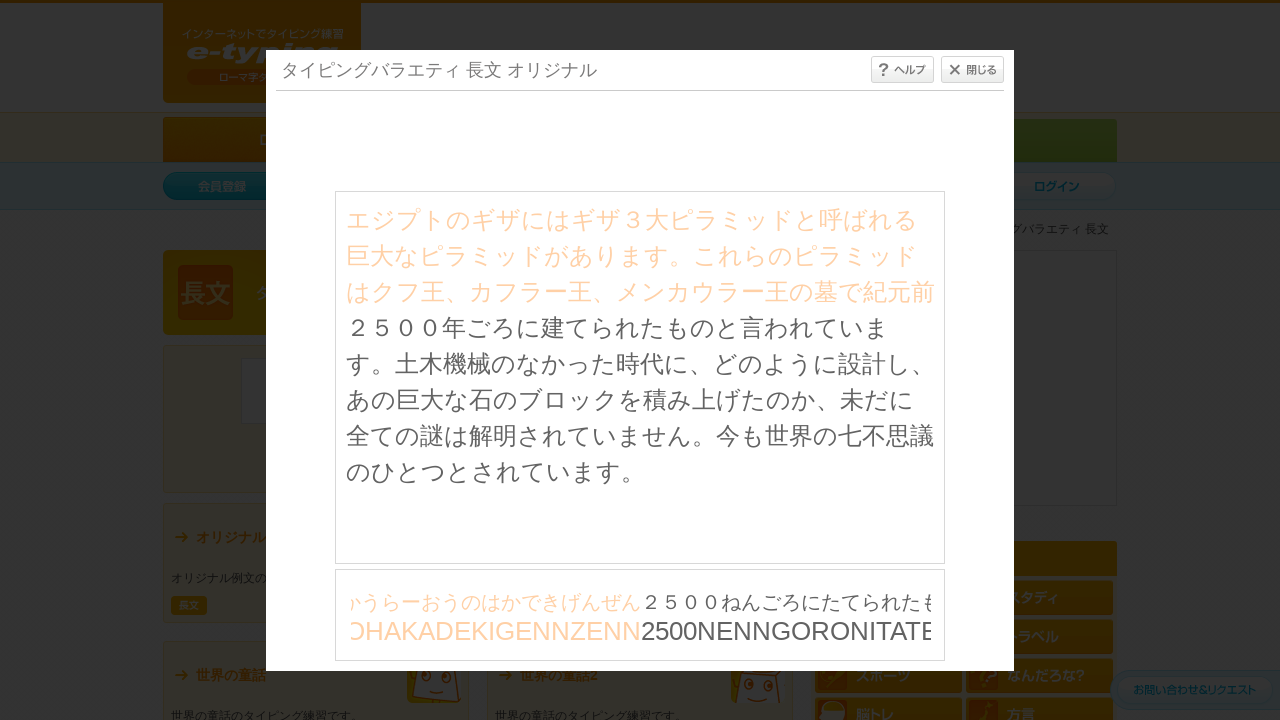

Typed character: '2' on #typing_content >> internal:control=enter-frame >> body
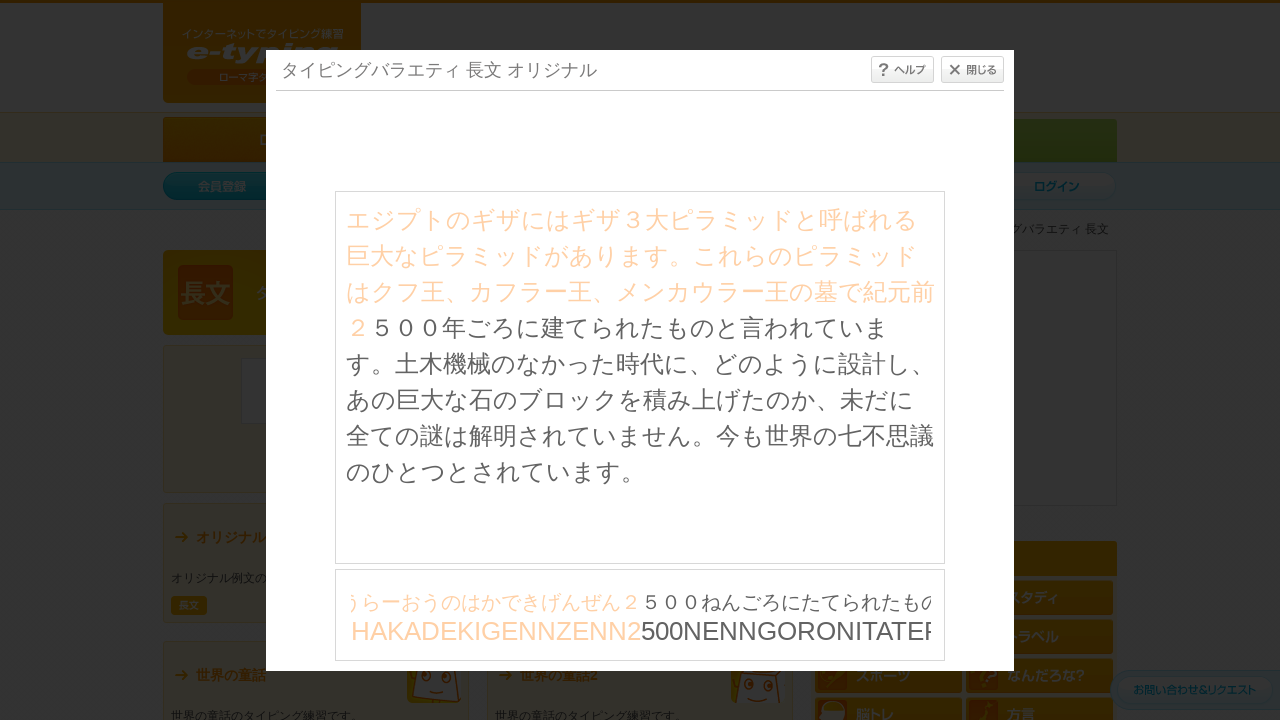

Waited 30ms between character inputs
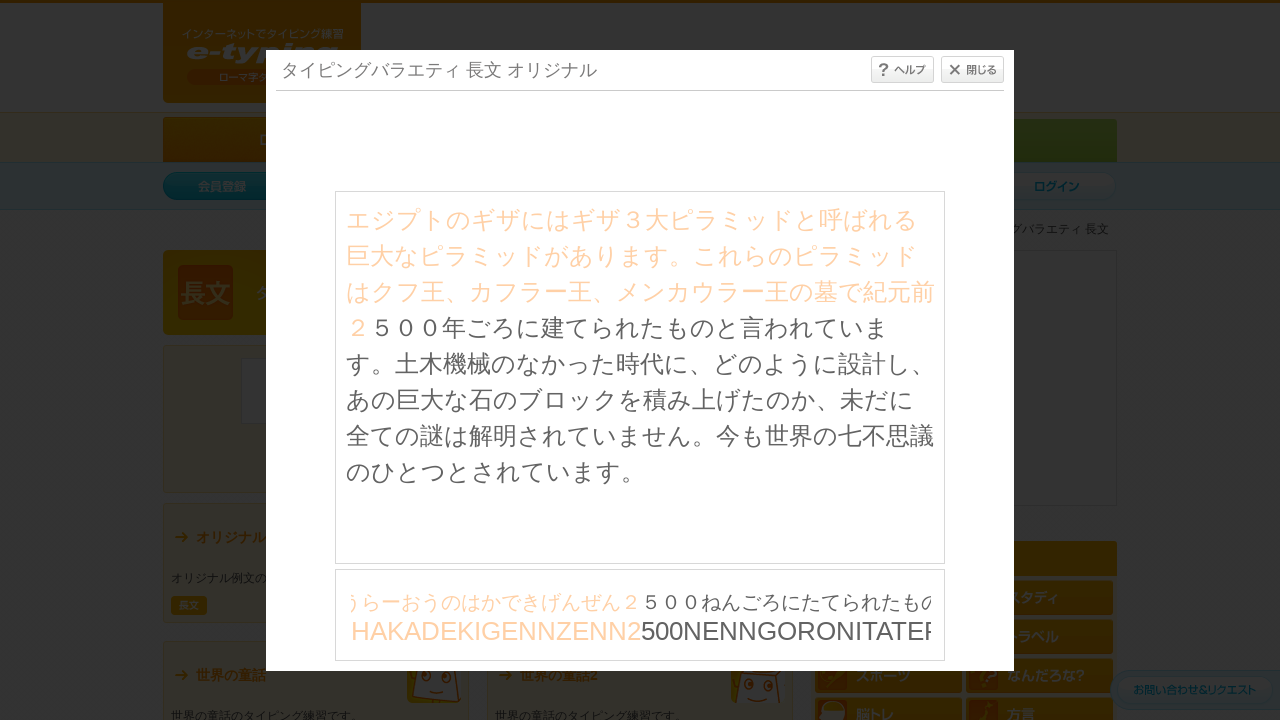

Typed character: '5' on #typing_content >> internal:control=enter-frame >> body
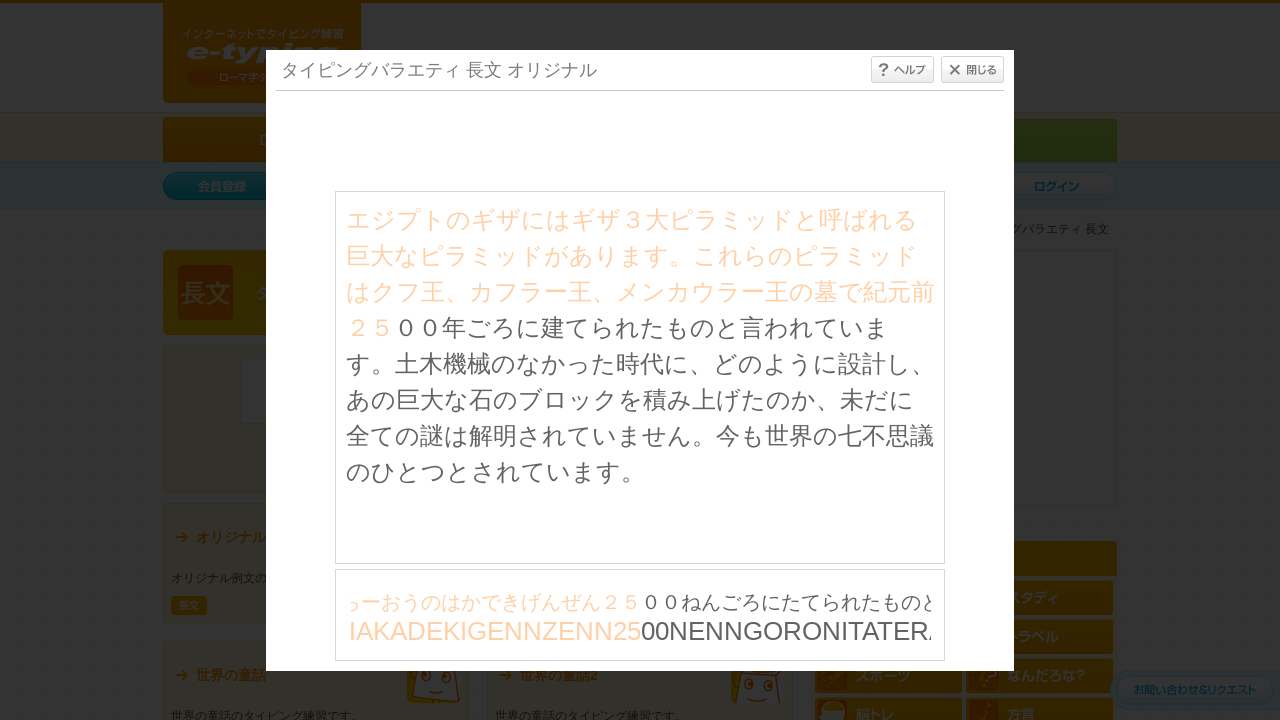

Waited 30ms between character inputs
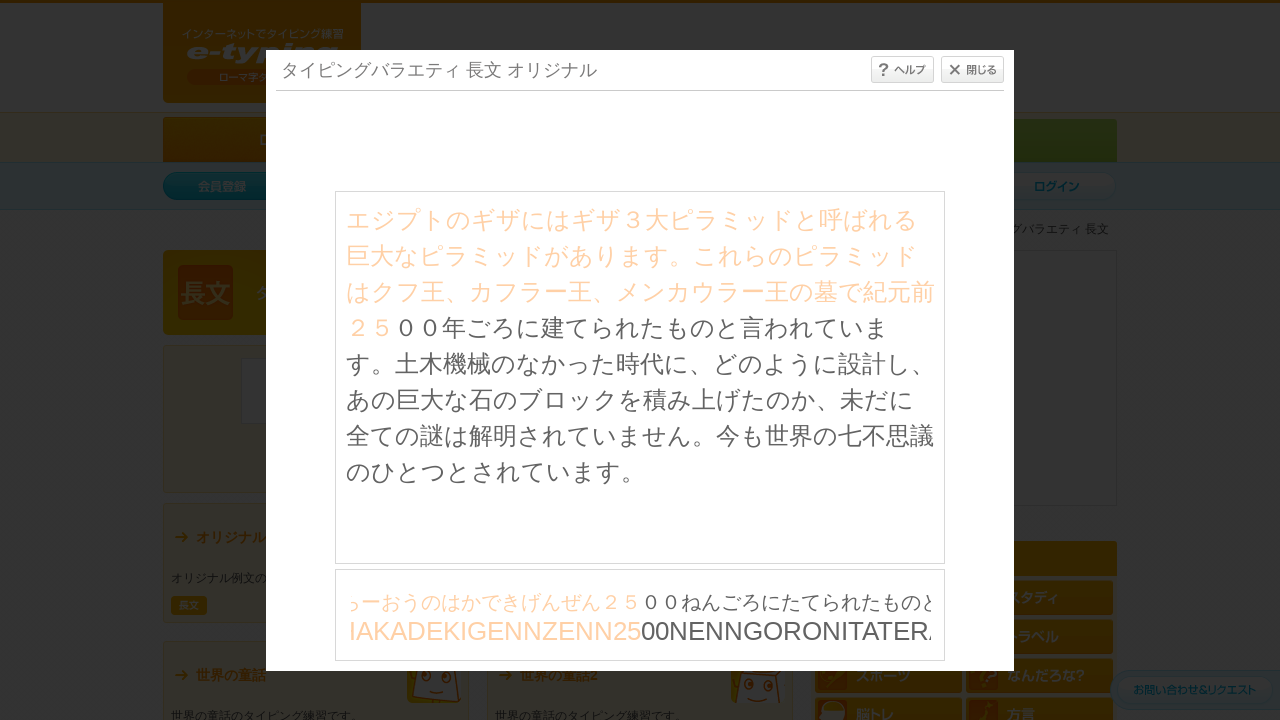

Typed character: '0' on #typing_content >> internal:control=enter-frame >> body
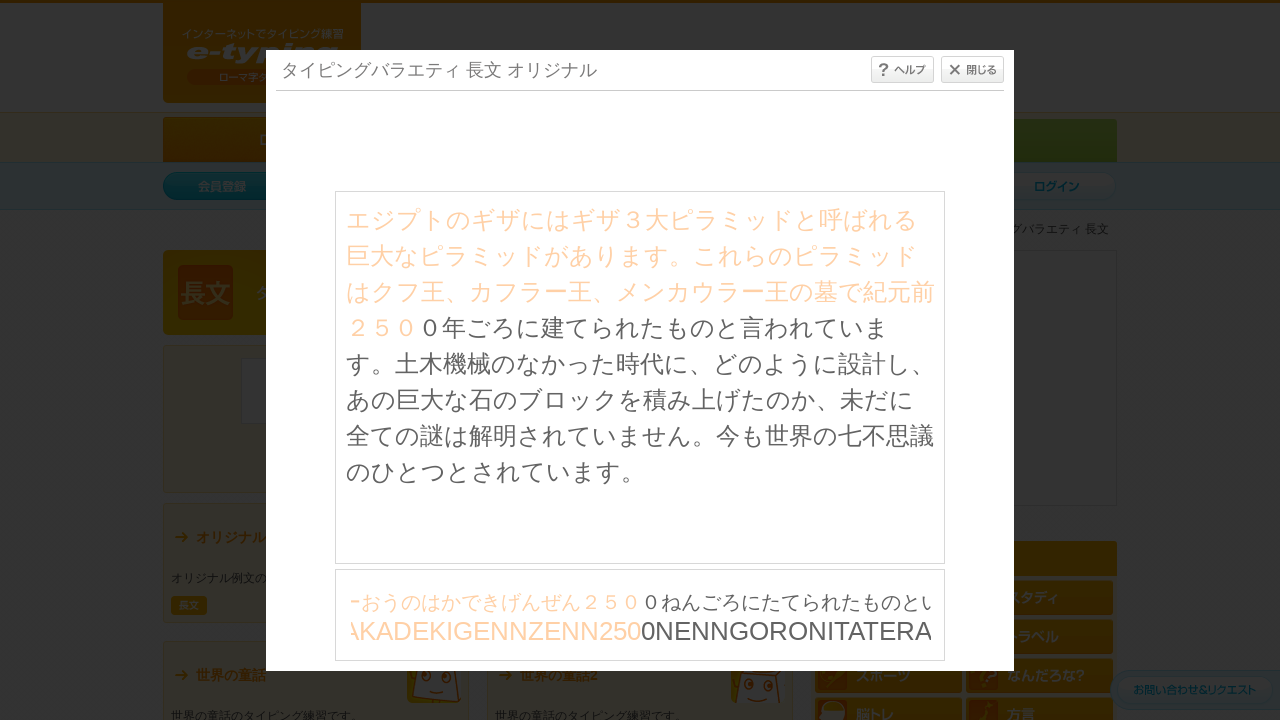

Waited 30ms between character inputs
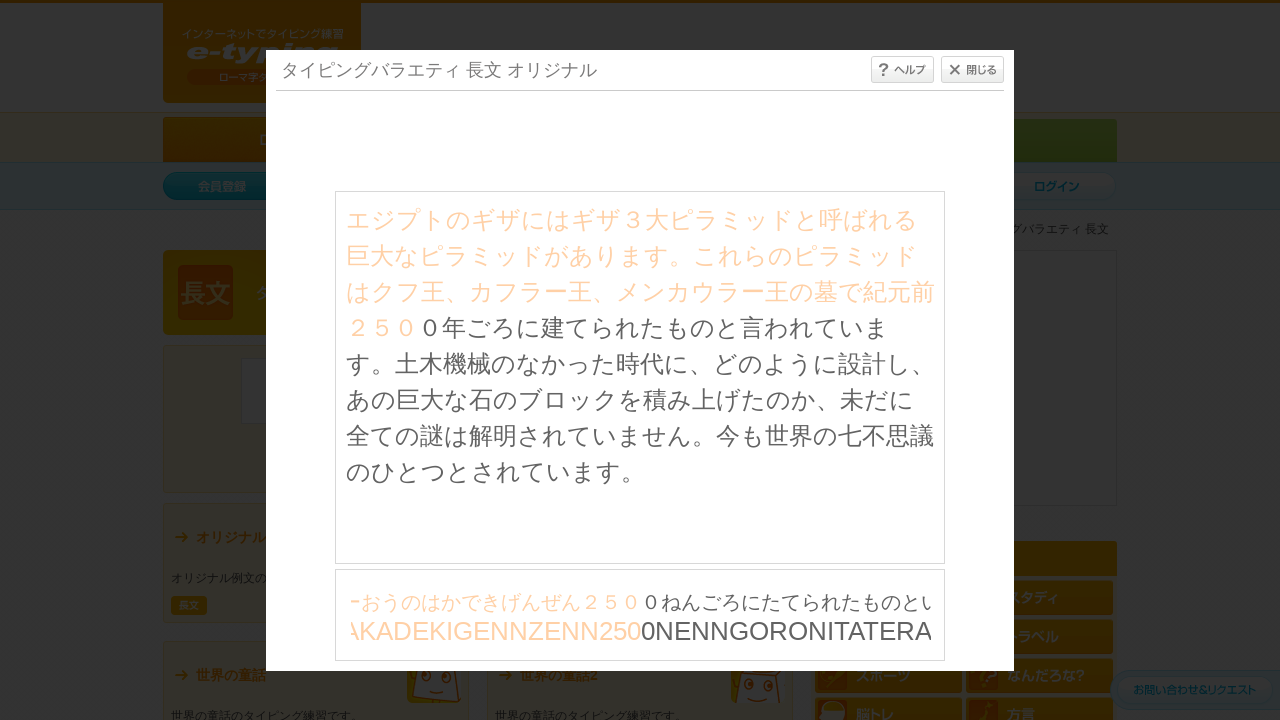

Typed character: '0' on #typing_content >> internal:control=enter-frame >> body
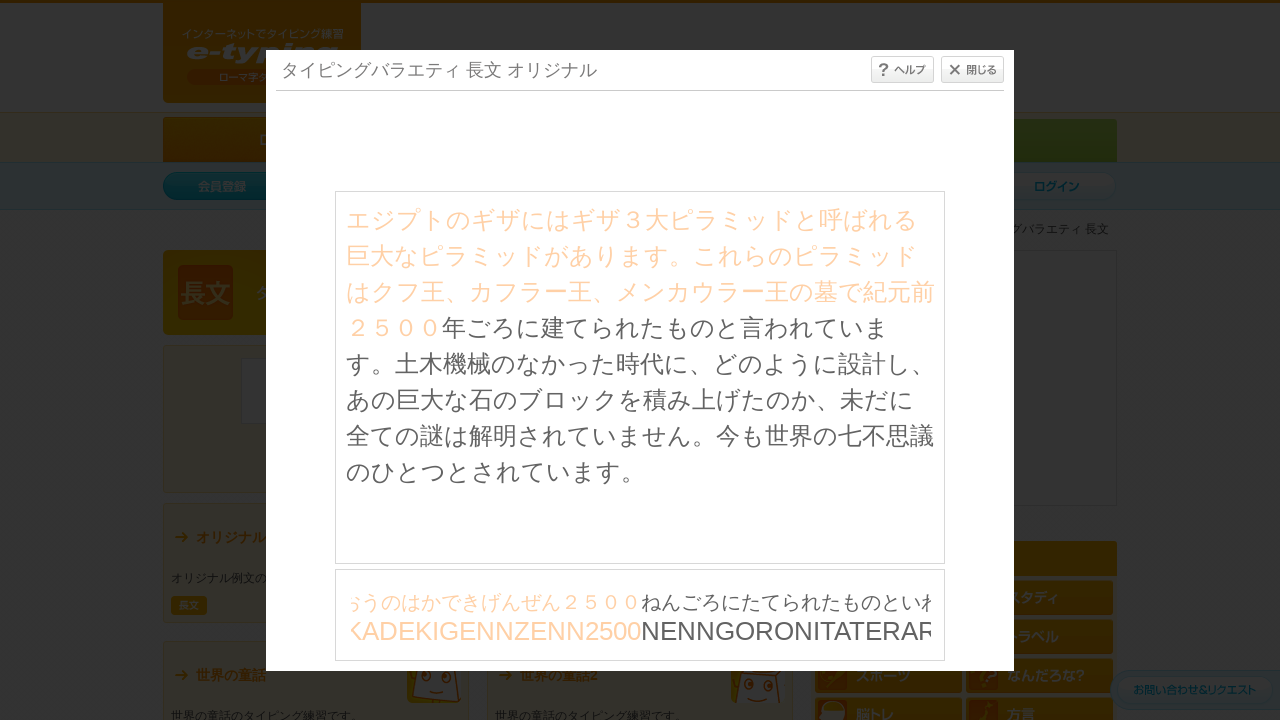

Waited 30ms between character inputs
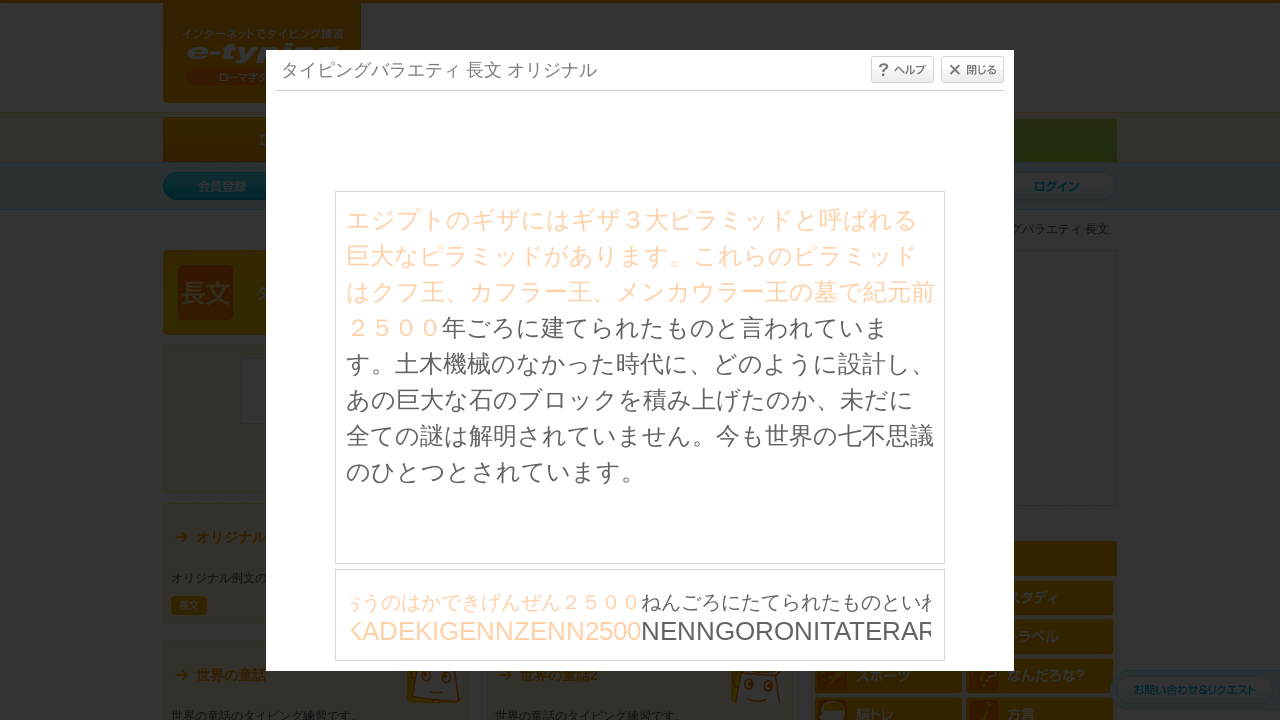

Typed character: 'N' on #typing_content >> internal:control=enter-frame >> body
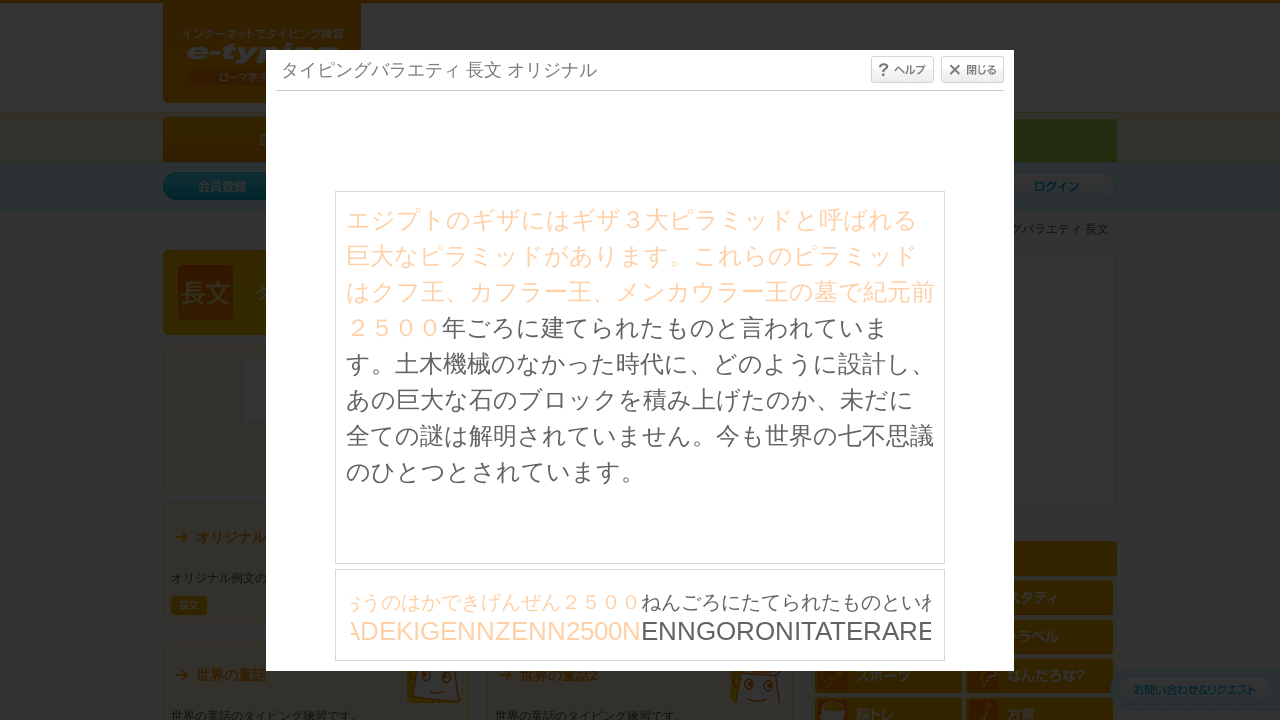

Waited 30ms between character inputs
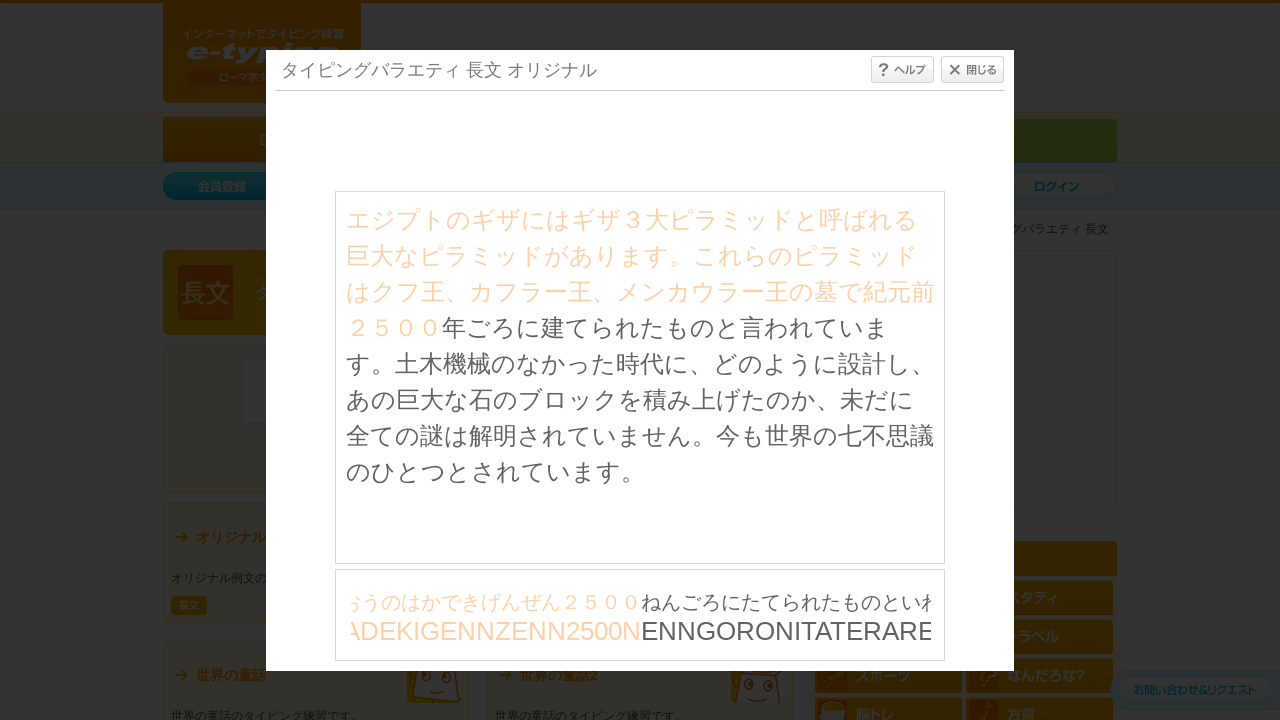

Typed character: 'E' on #typing_content >> internal:control=enter-frame >> body
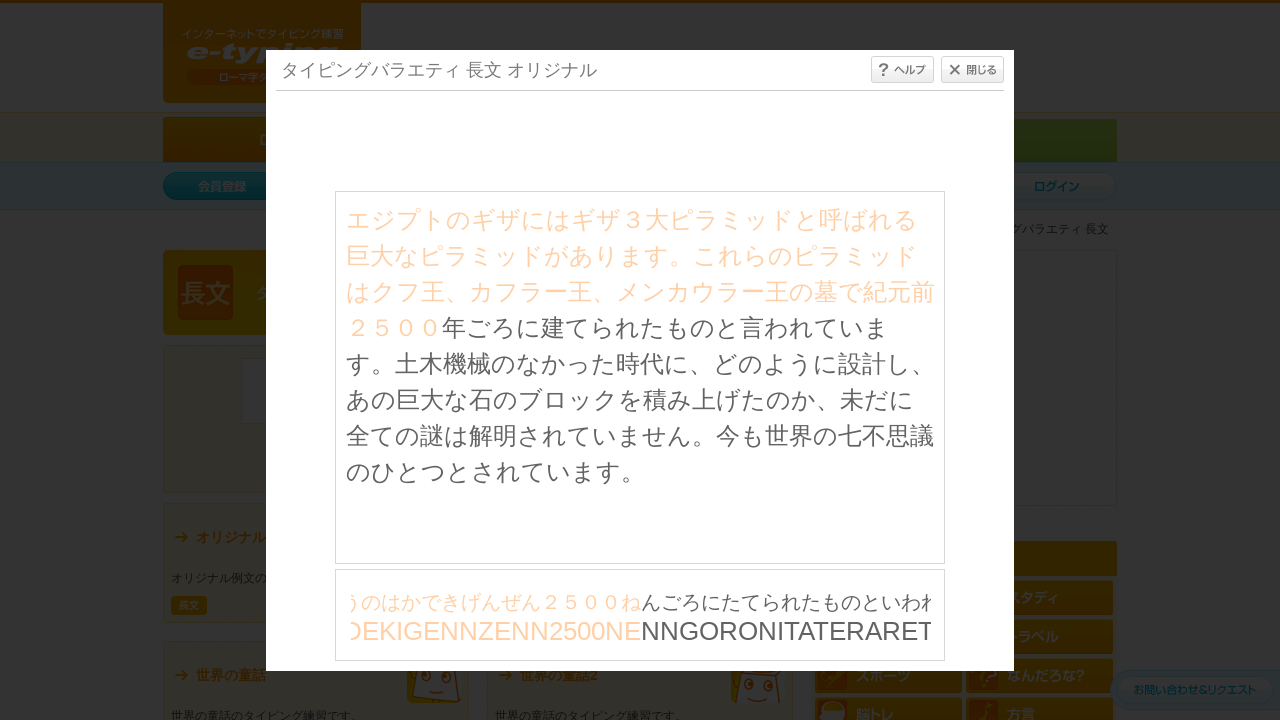

Waited 30ms between character inputs
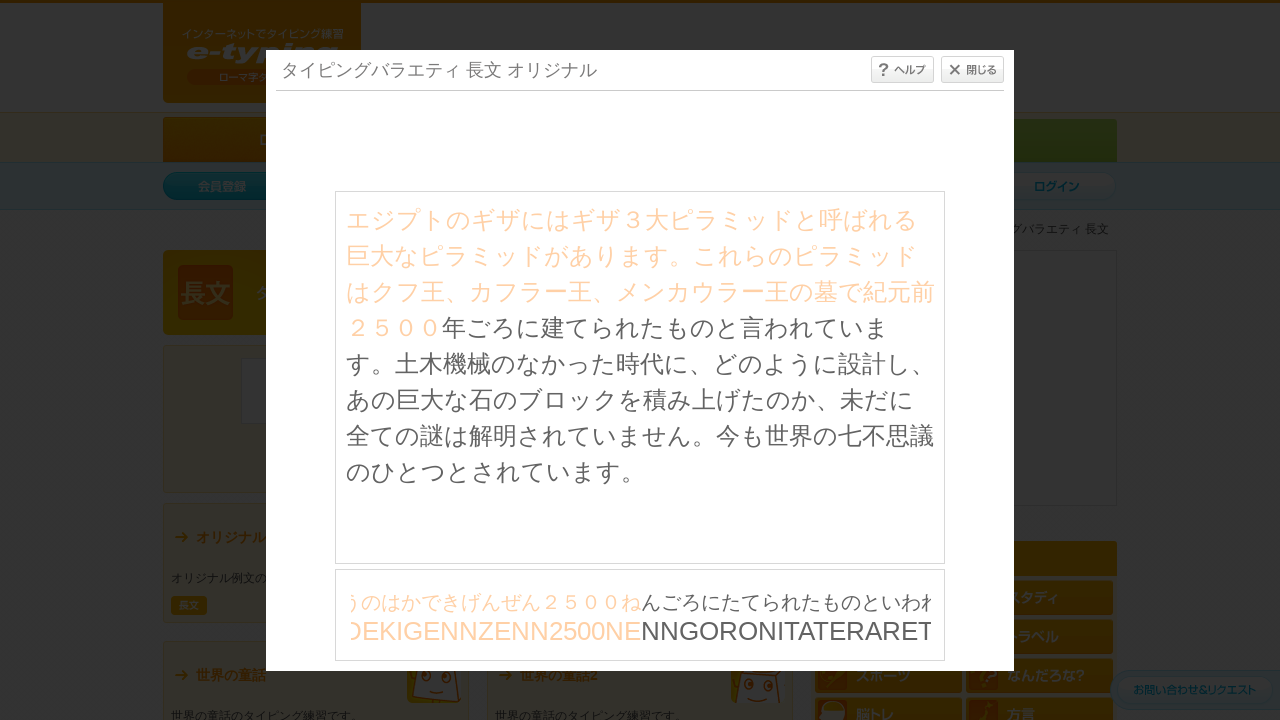

Typed character: 'N' on #typing_content >> internal:control=enter-frame >> body
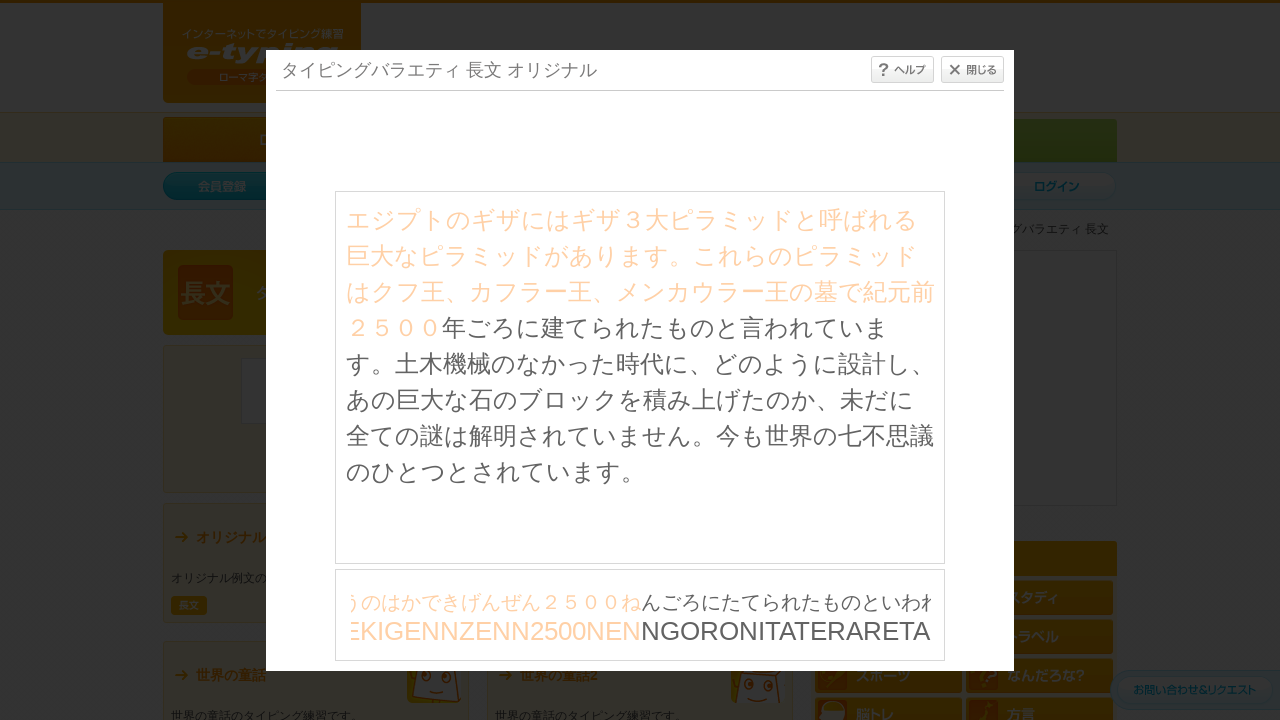

Waited 30ms between character inputs
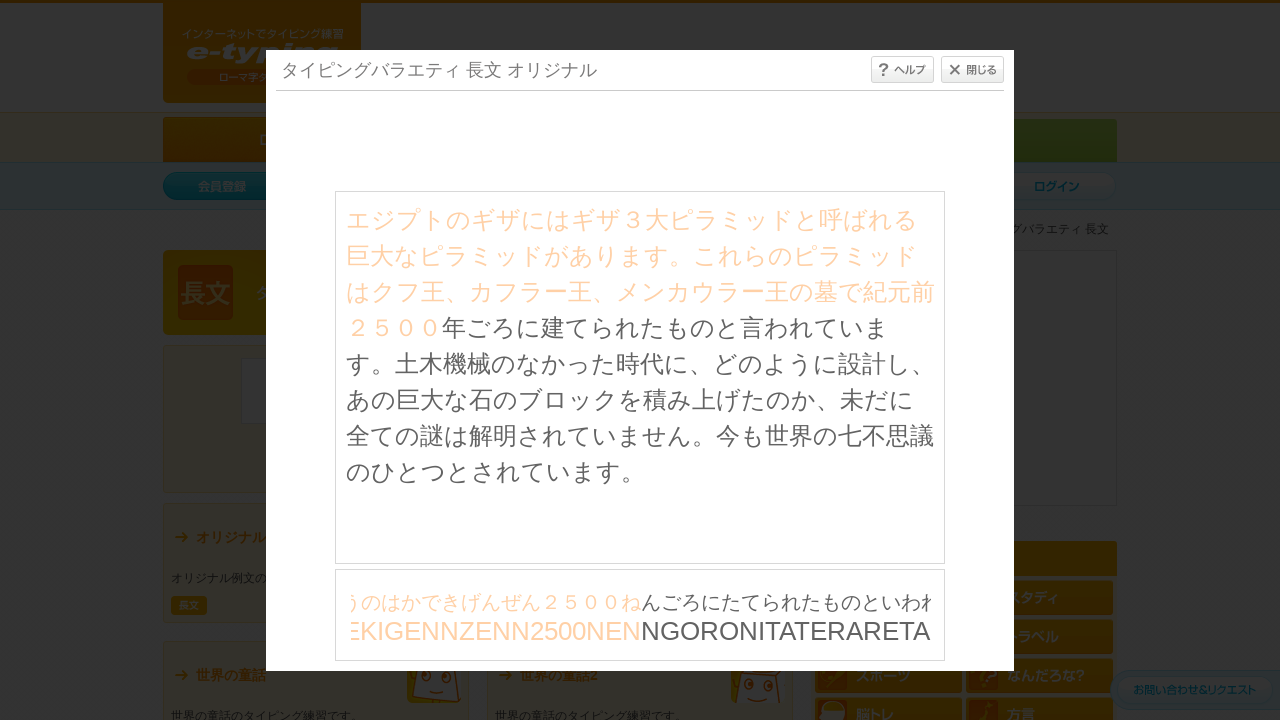

Typed character: 'N' on #typing_content >> internal:control=enter-frame >> body
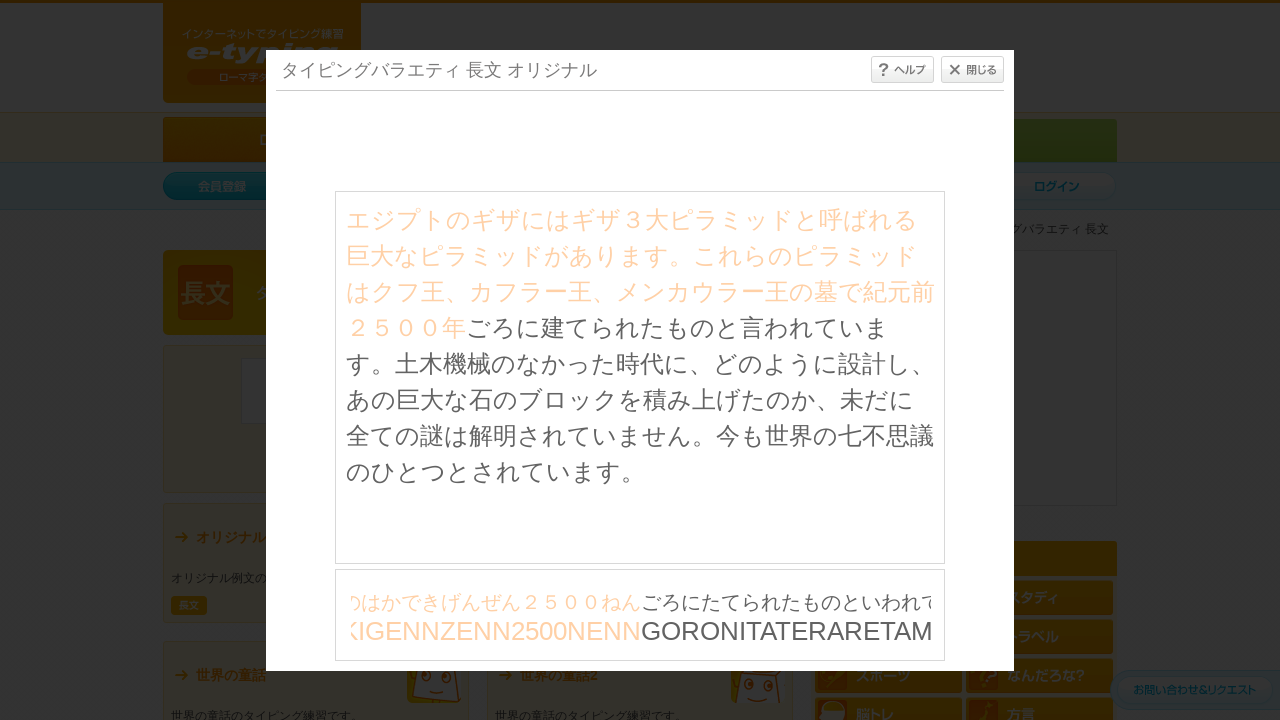

Waited 30ms between character inputs
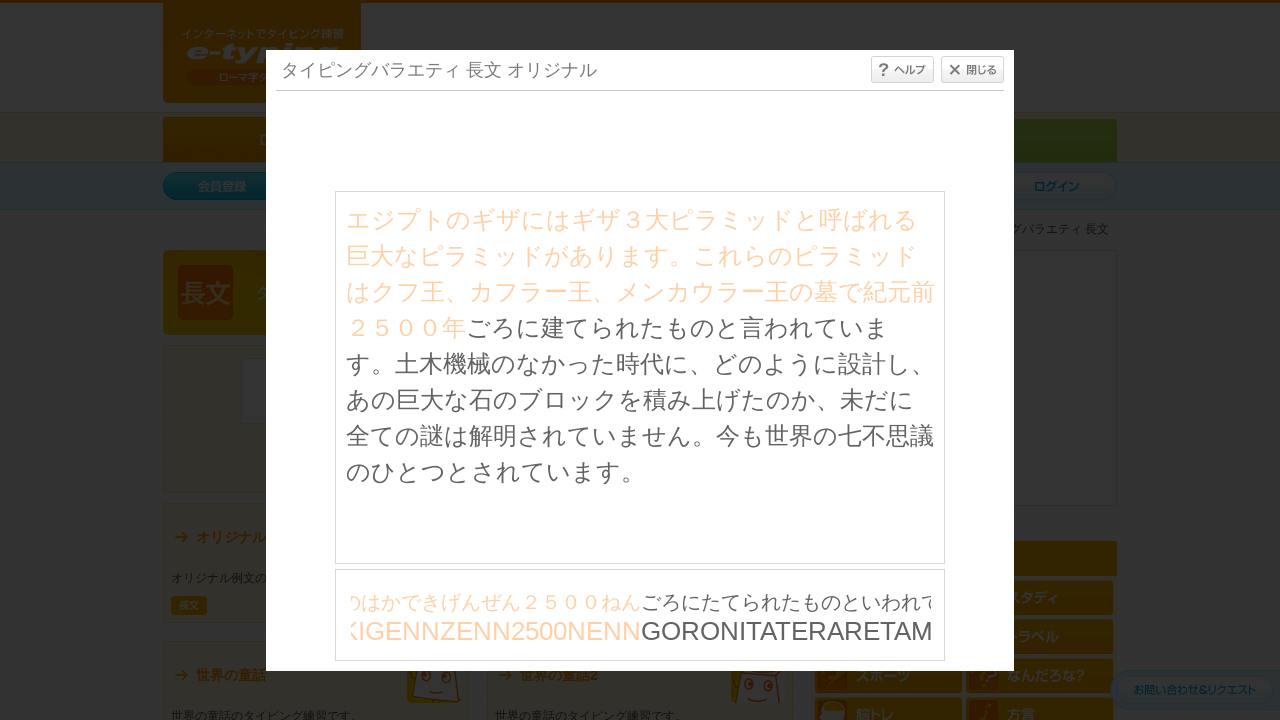

Typed character: 'G' on #typing_content >> internal:control=enter-frame >> body
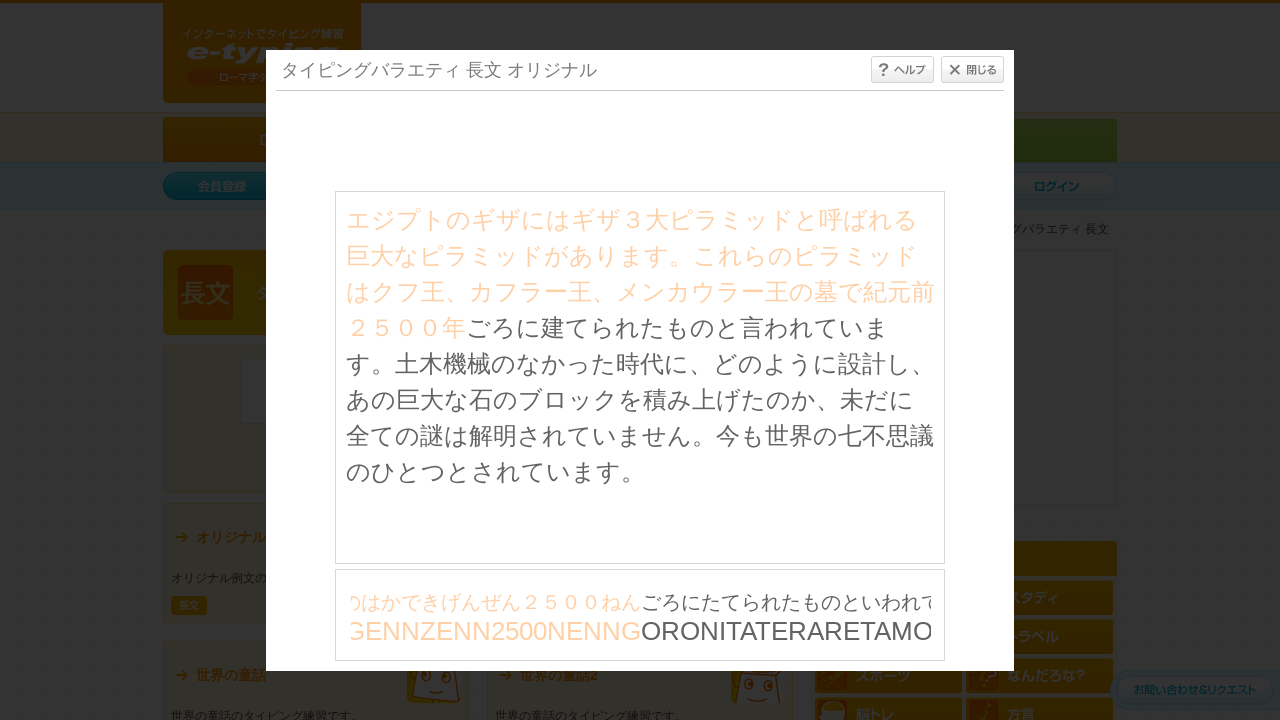

Waited 30ms between character inputs
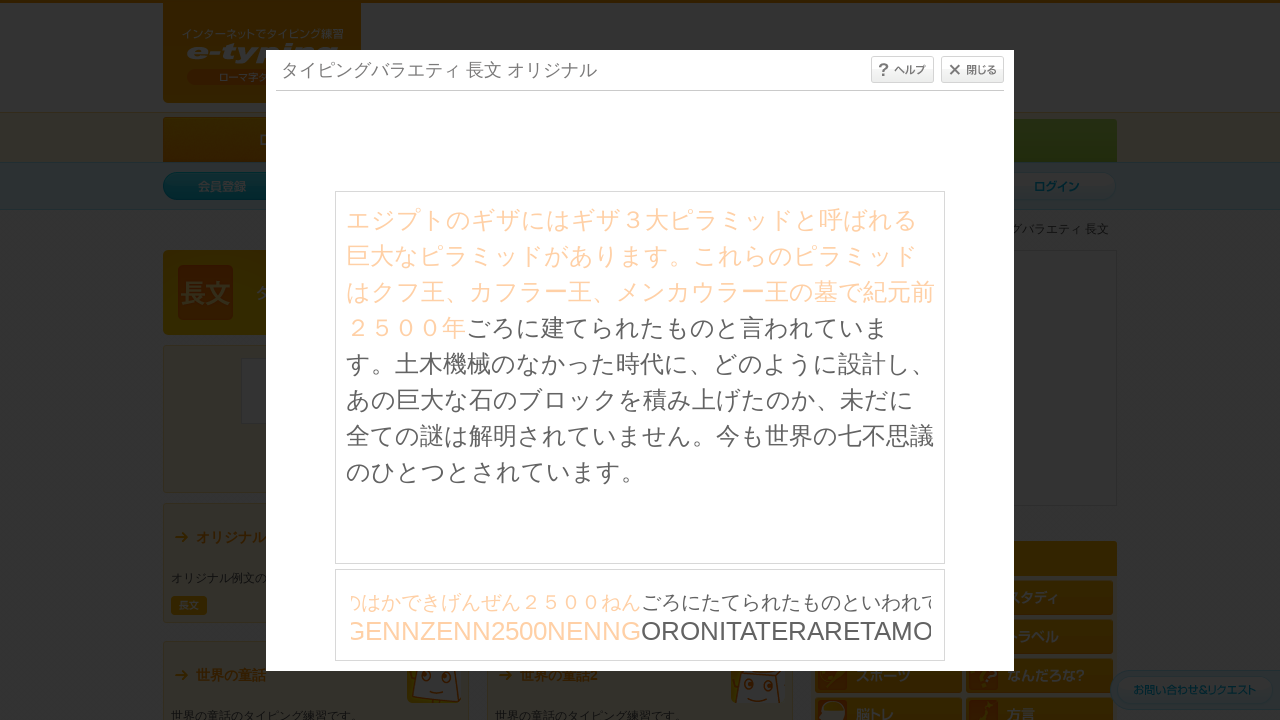

Typed character: 'O' on #typing_content >> internal:control=enter-frame >> body
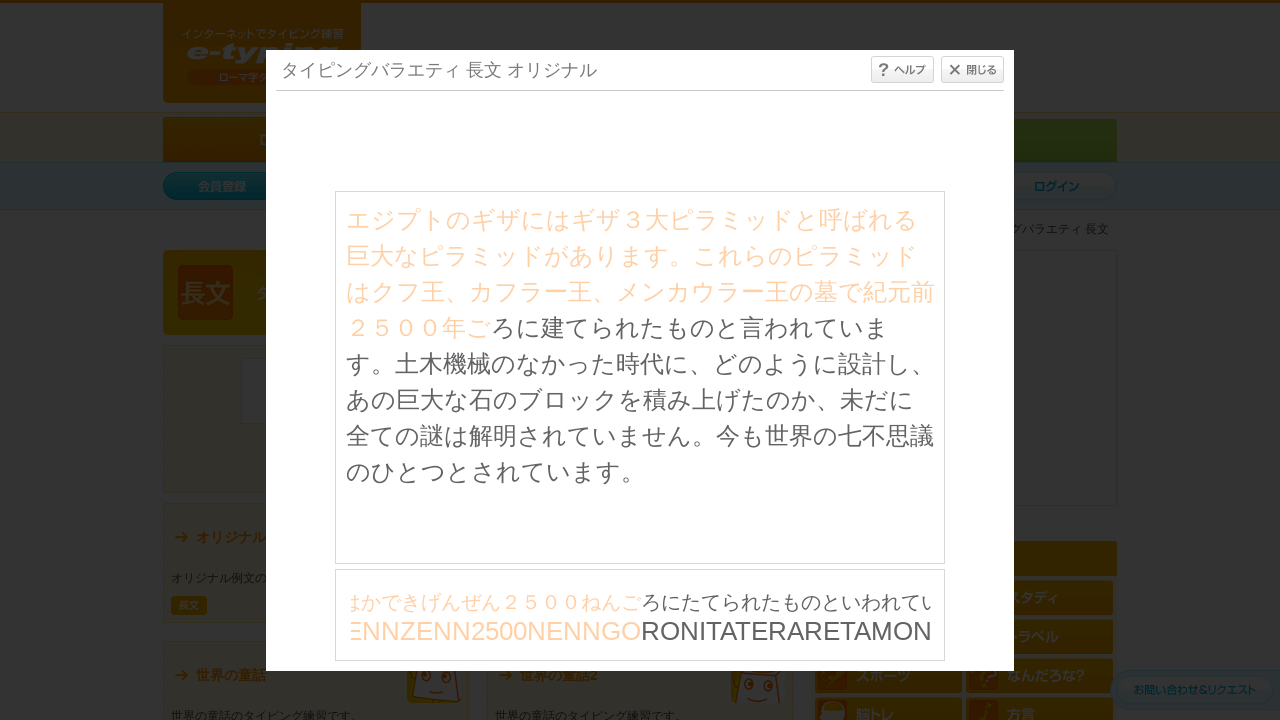

Waited 30ms between character inputs
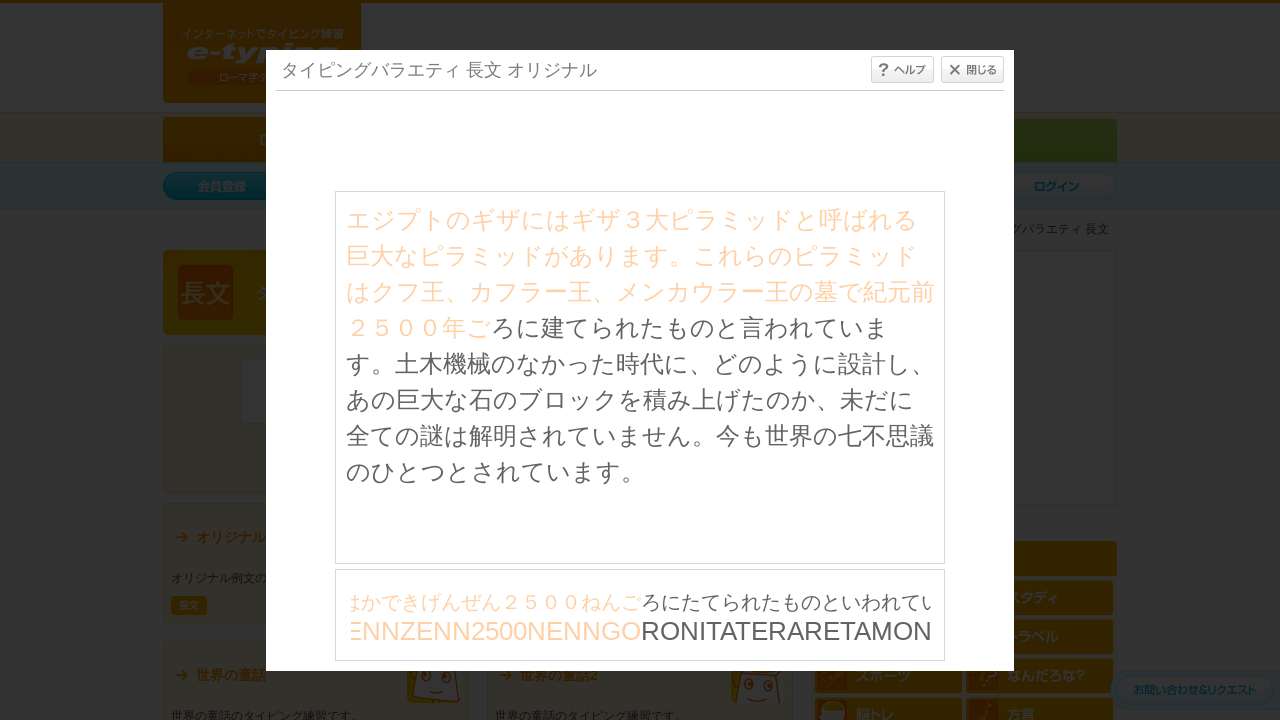

Typed character: 'R' on #typing_content >> internal:control=enter-frame >> body
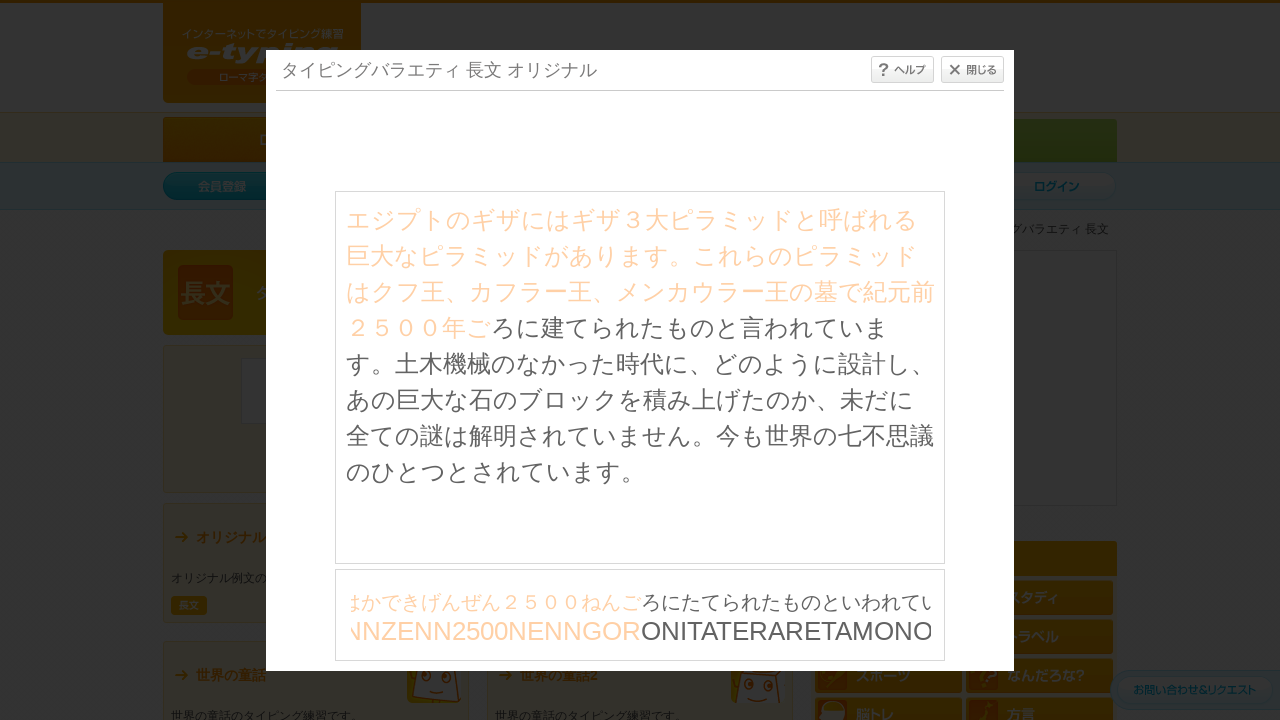

Waited 30ms between character inputs
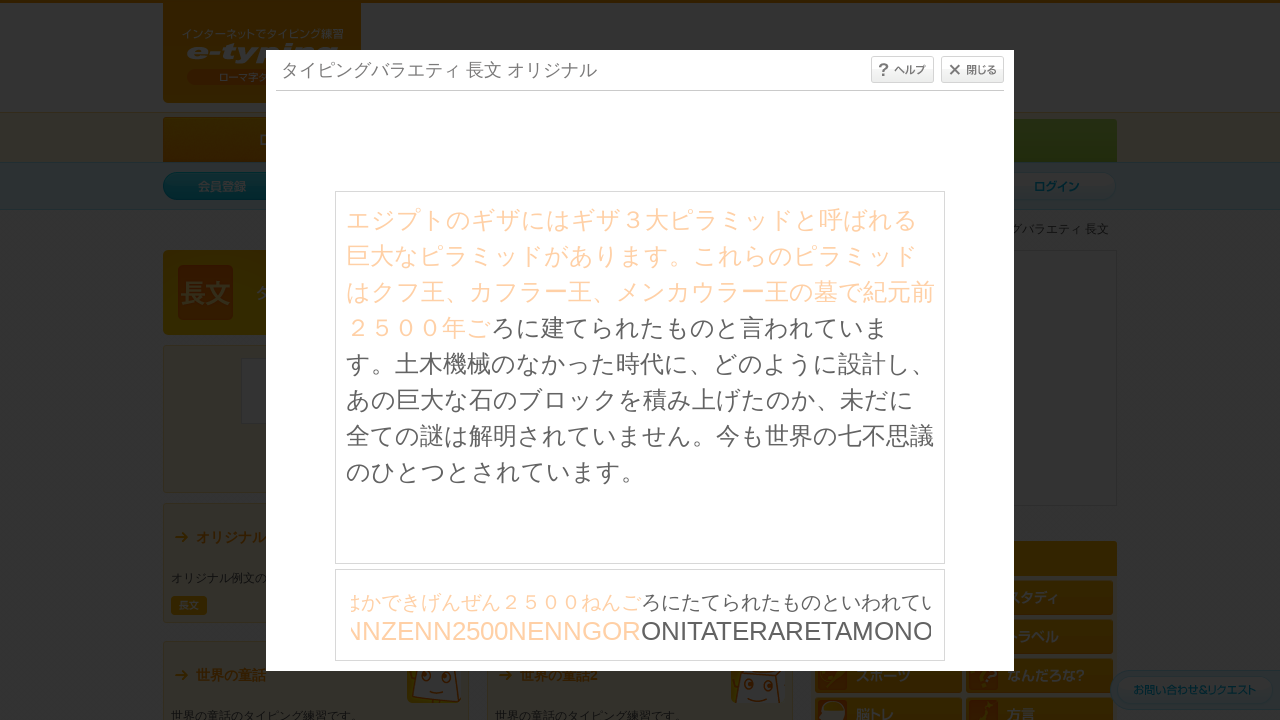

Typed character: 'O' on #typing_content >> internal:control=enter-frame >> body
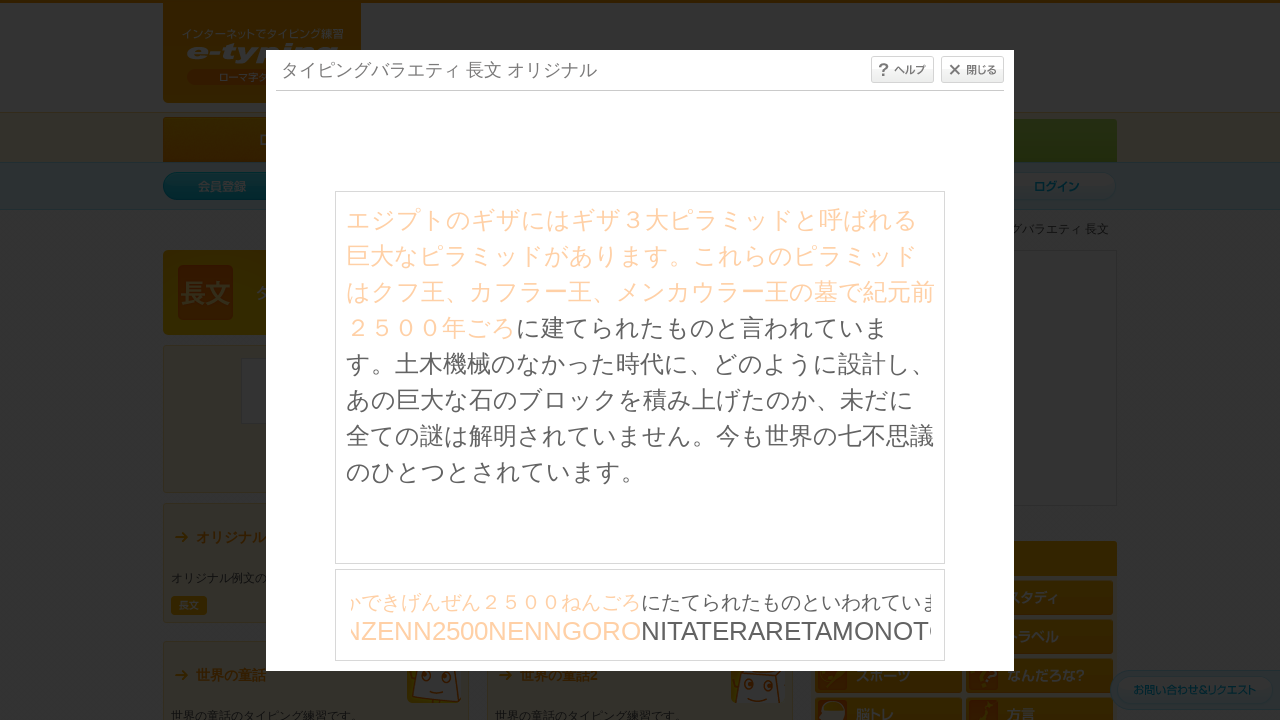

Waited 30ms between character inputs
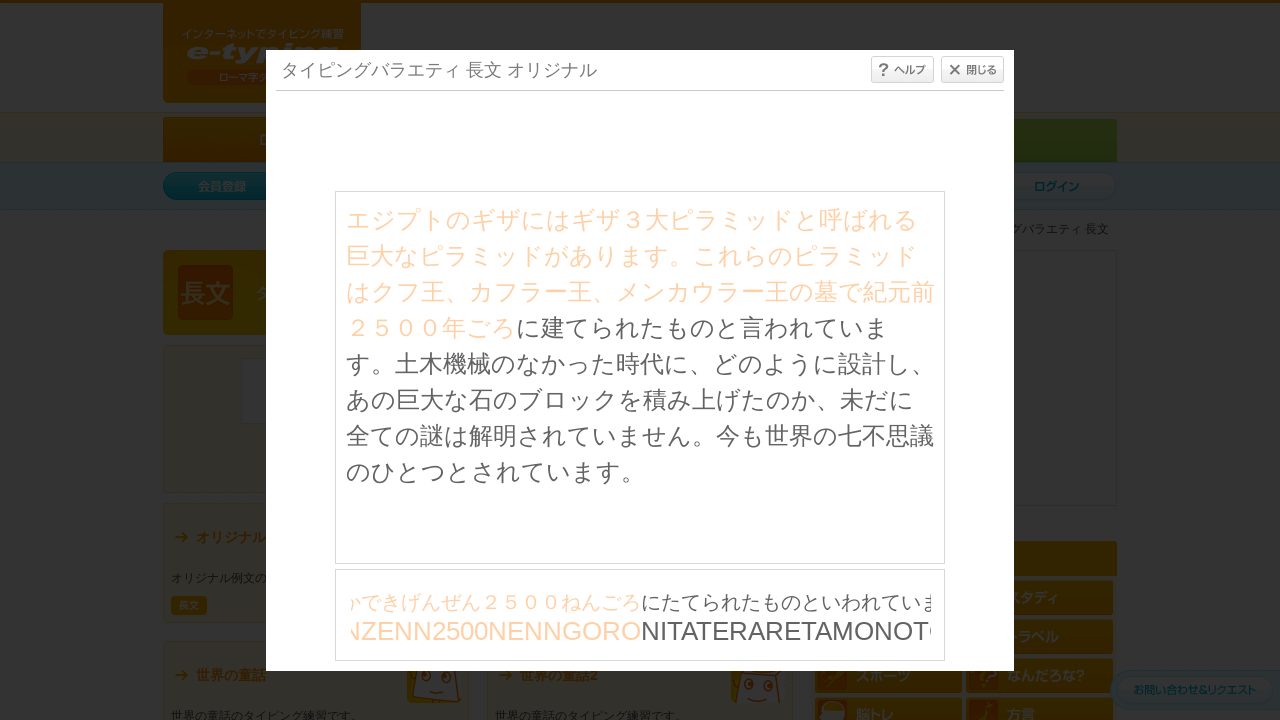

Typed character: 'N' on #typing_content >> internal:control=enter-frame >> body
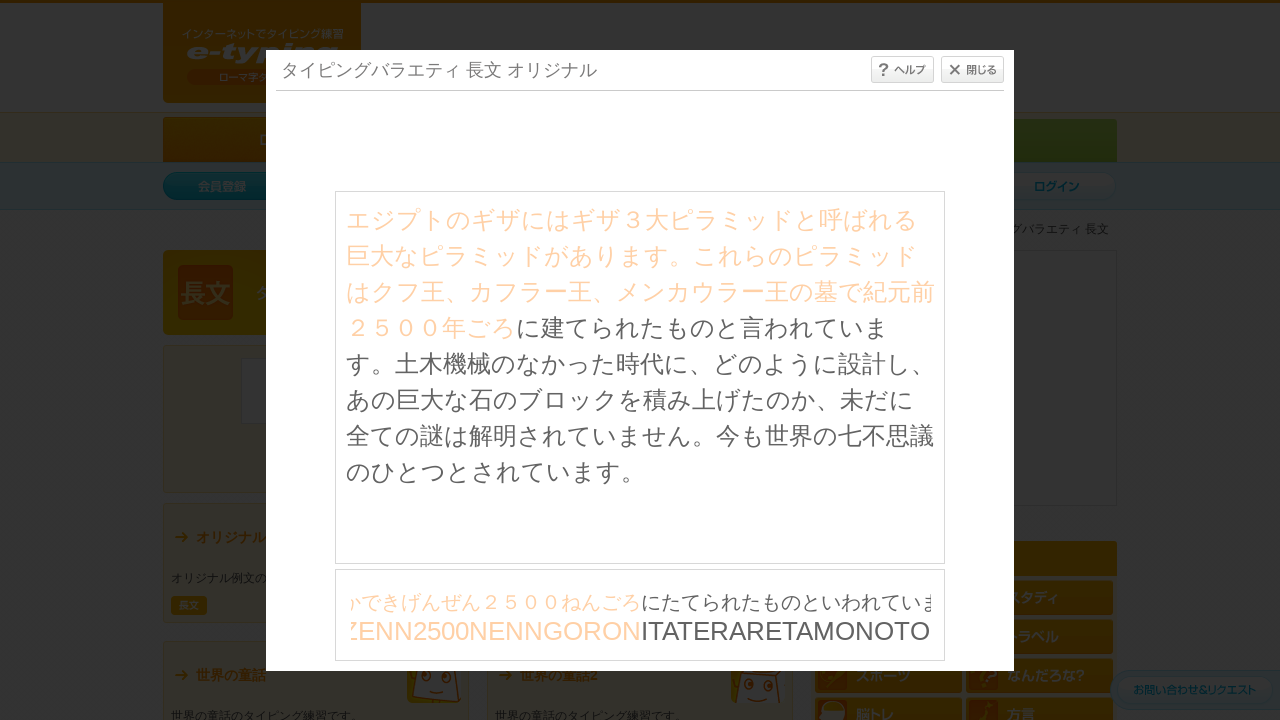

Waited 30ms between character inputs
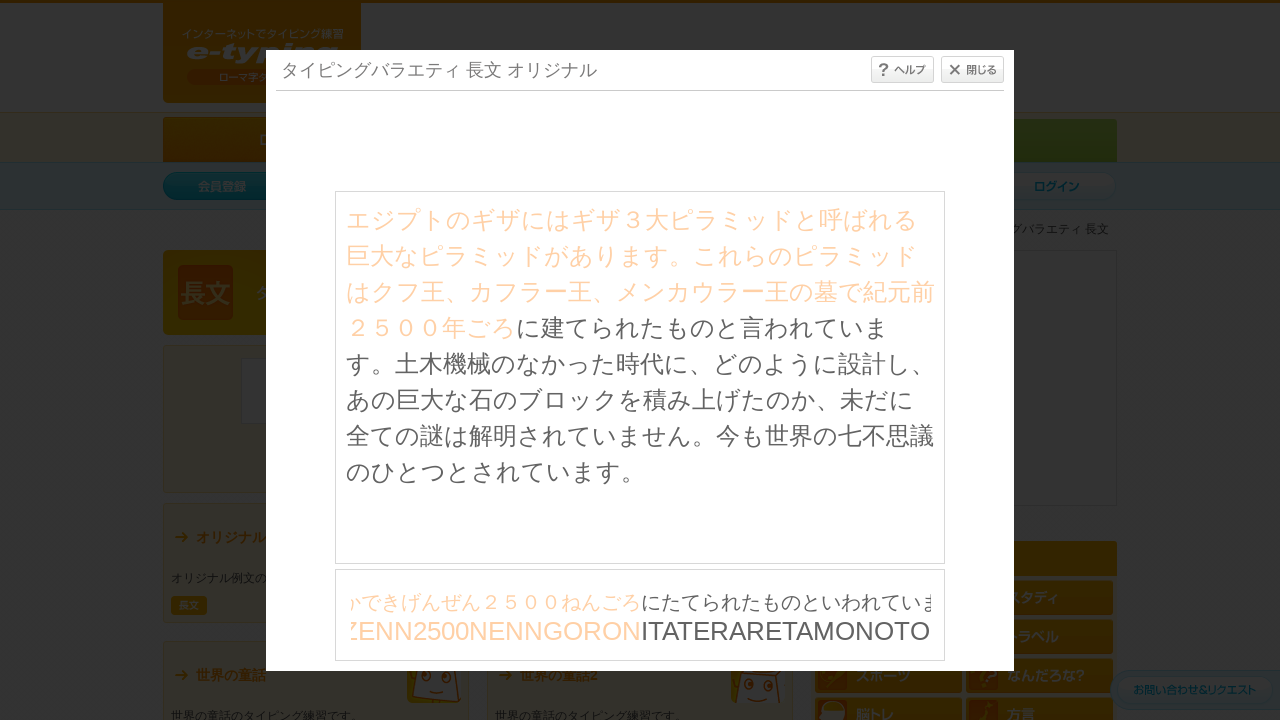

Typed character: 'I' on #typing_content >> internal:control=enter-frame >> body
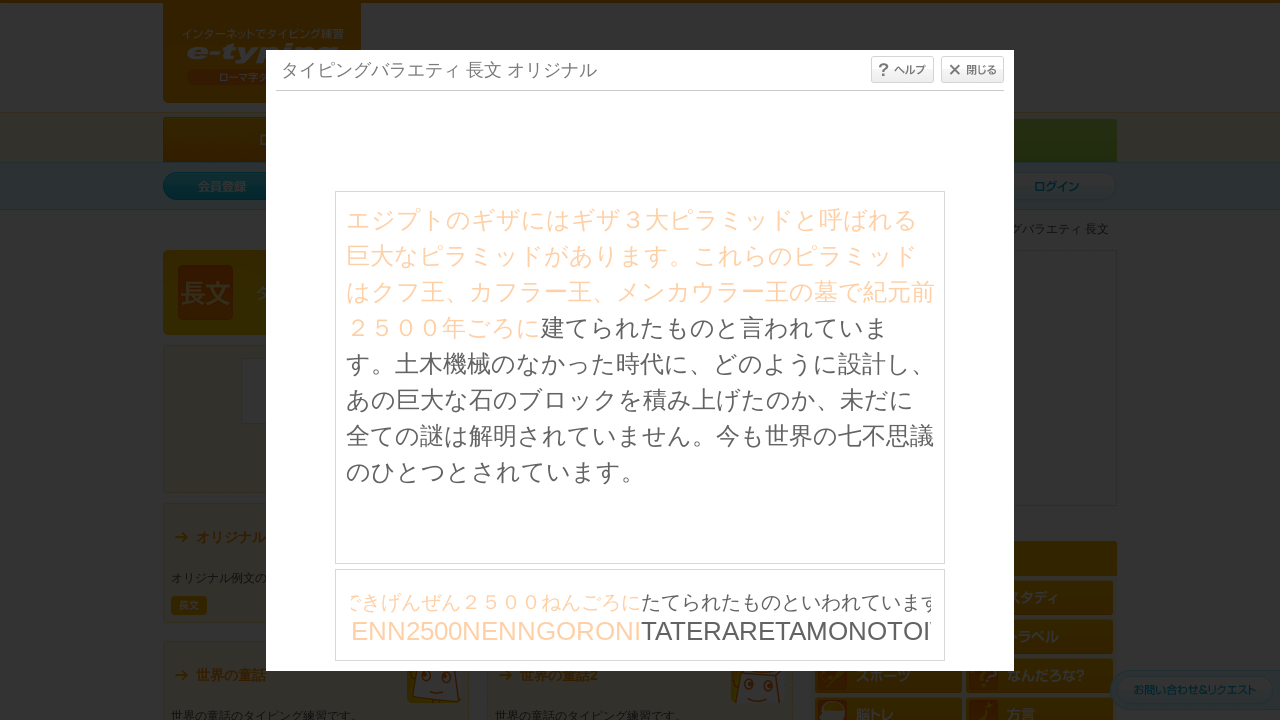

Waited 30ms between character inputs
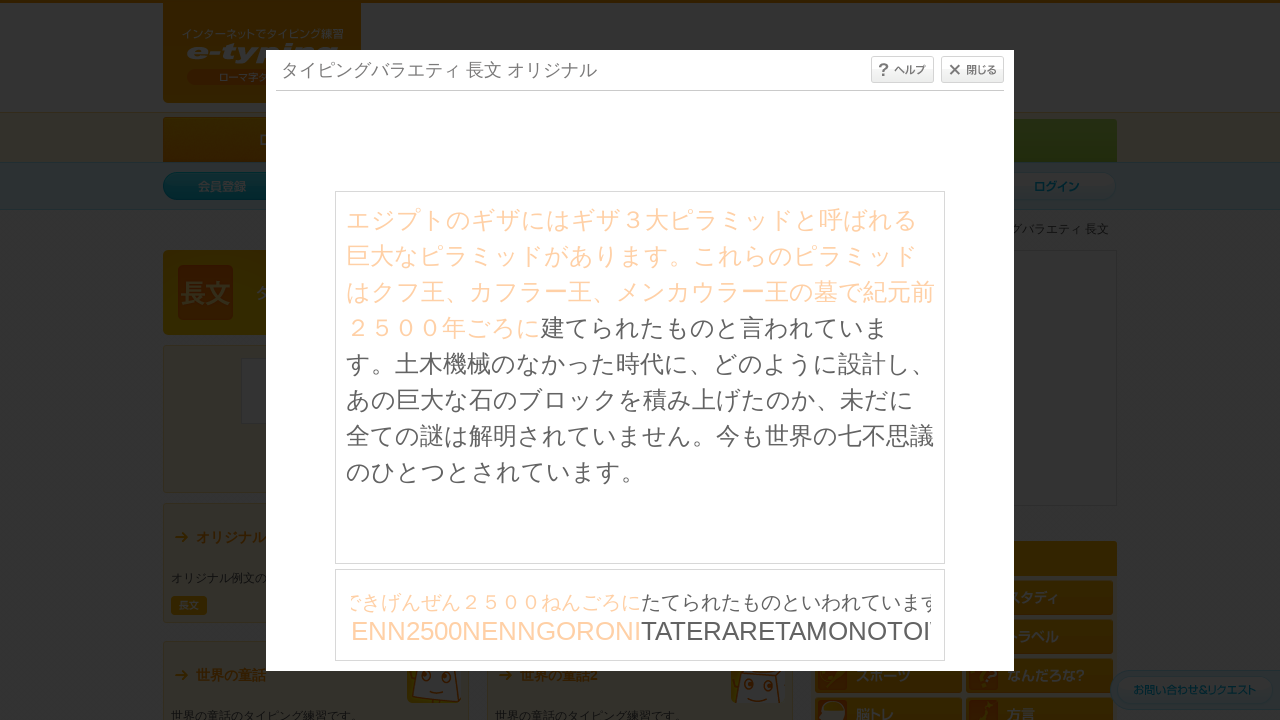

Typed character: 'T' on #typing_content >> internal:control=enter-frame >> body
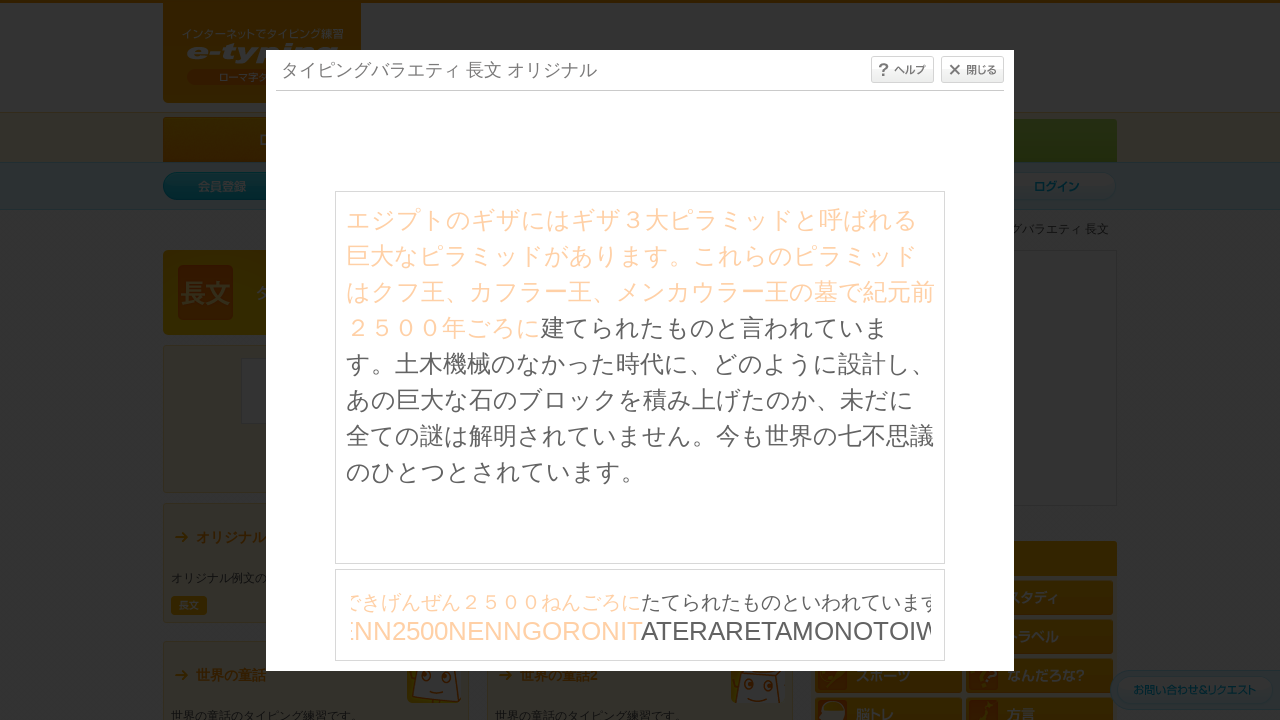

Waited 30ms between character inputs
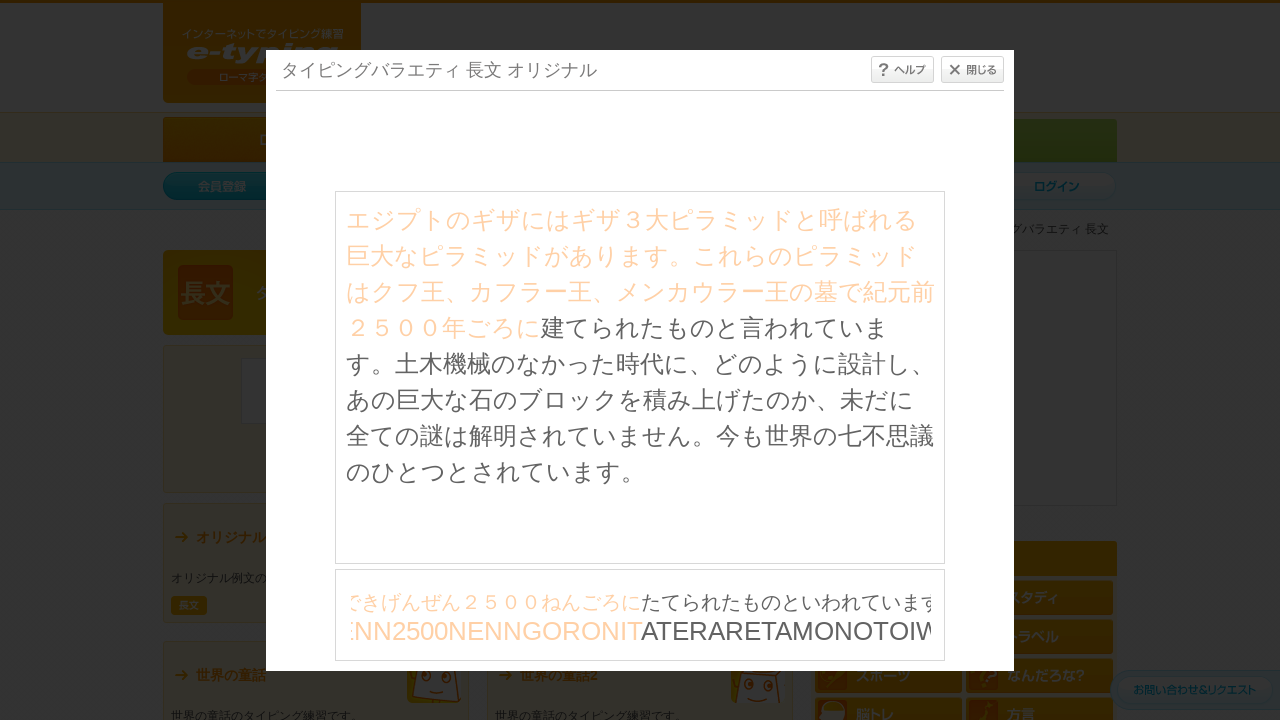

Typed character: 'A' on #typing_content >> internal:control=enter-frame >> body
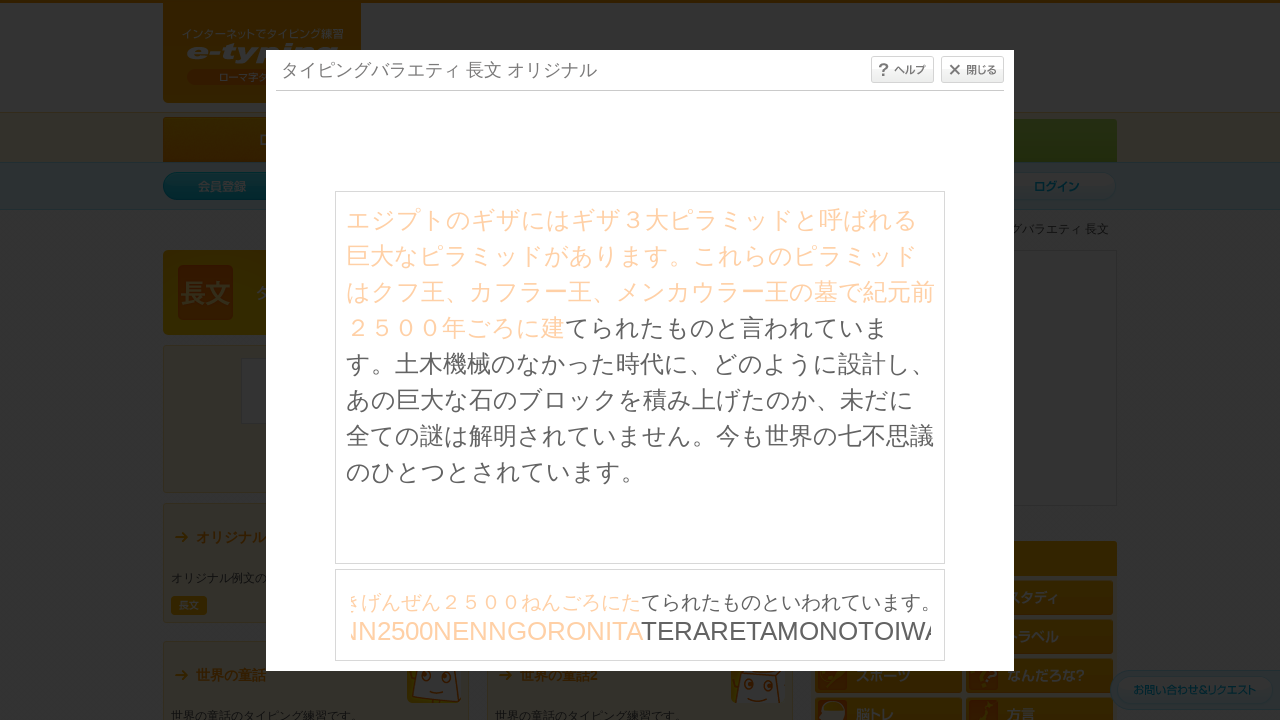

Waited 30ms between character inputs
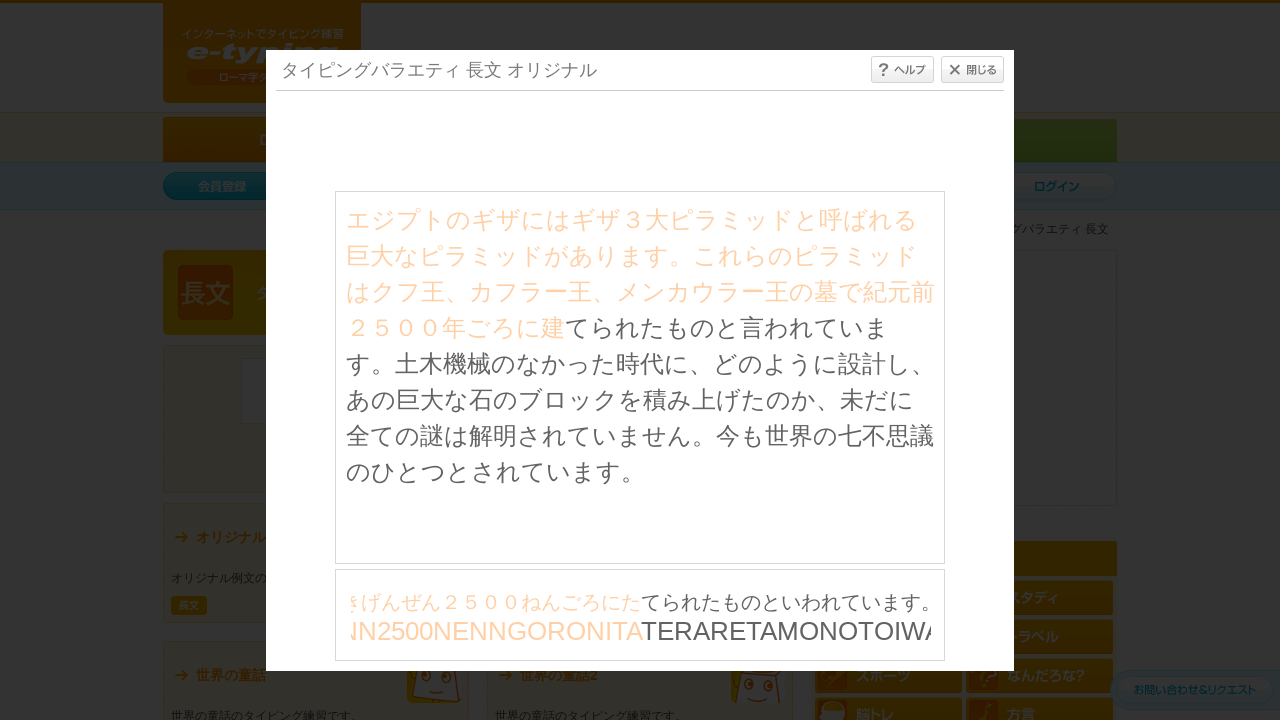

Typed character: 'T' on #typing_content >> internal:control=enter-frame >> body
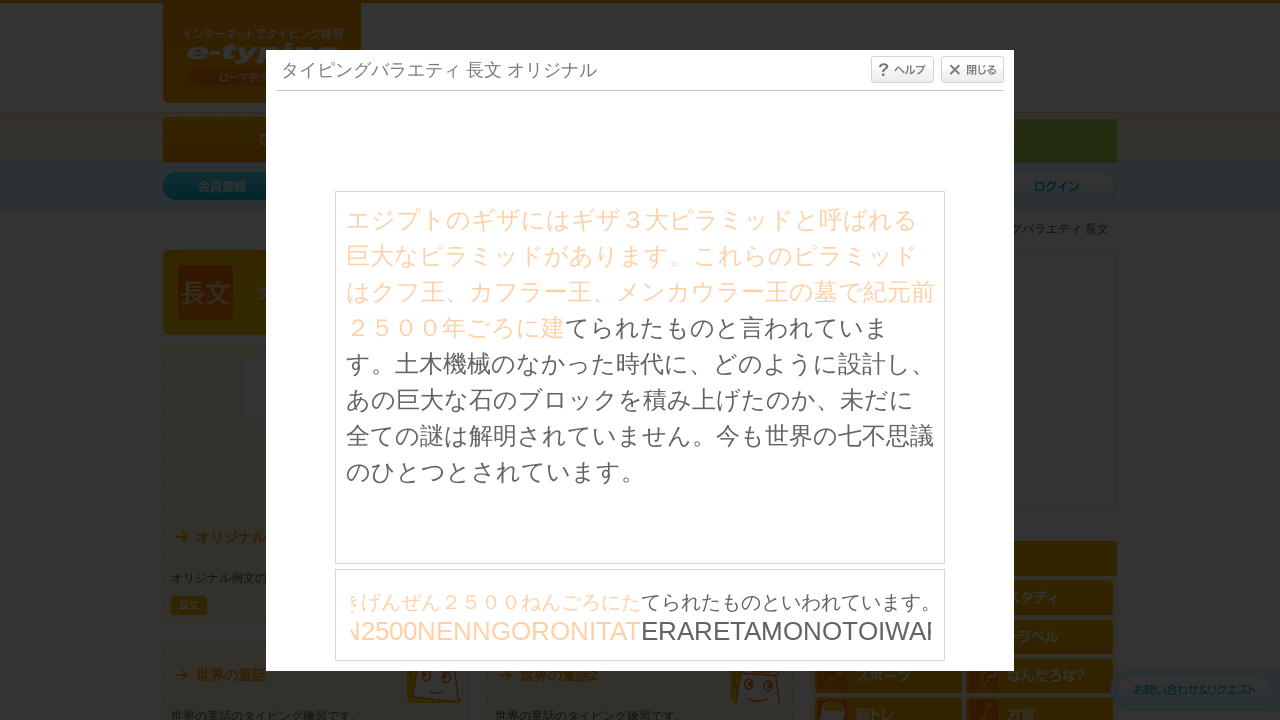

Waited 30ms between character inputs
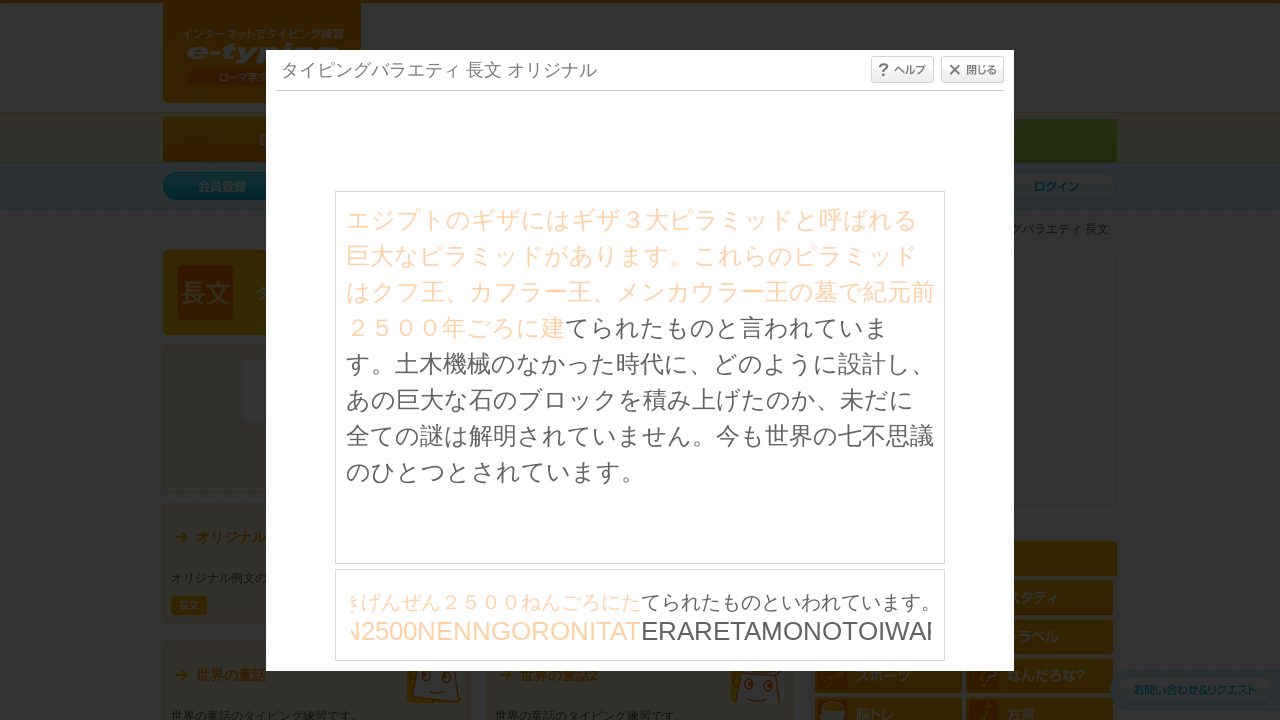

Typed character: 'E' on #typing_content >> internal:control=enter-frame >> body
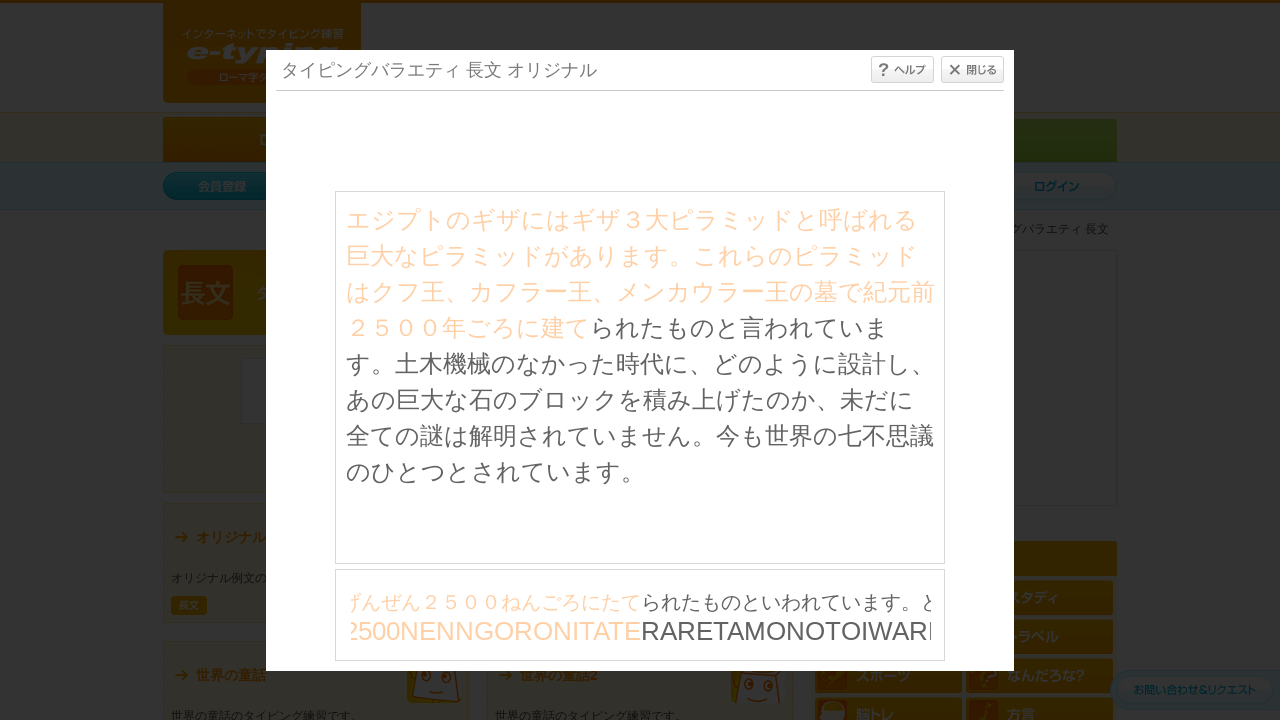

Waited 30ms between character inputs
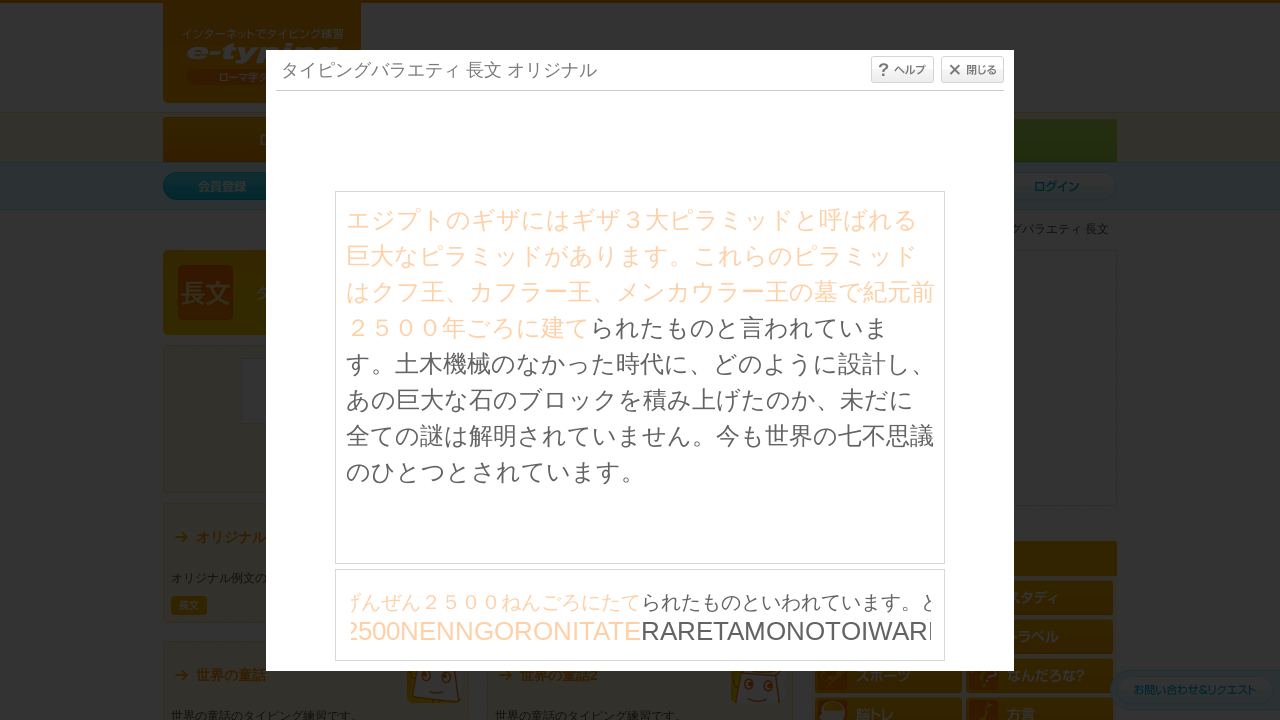

Typed character: 'R' on #typing_content >> internal:control=enter-frame >> body
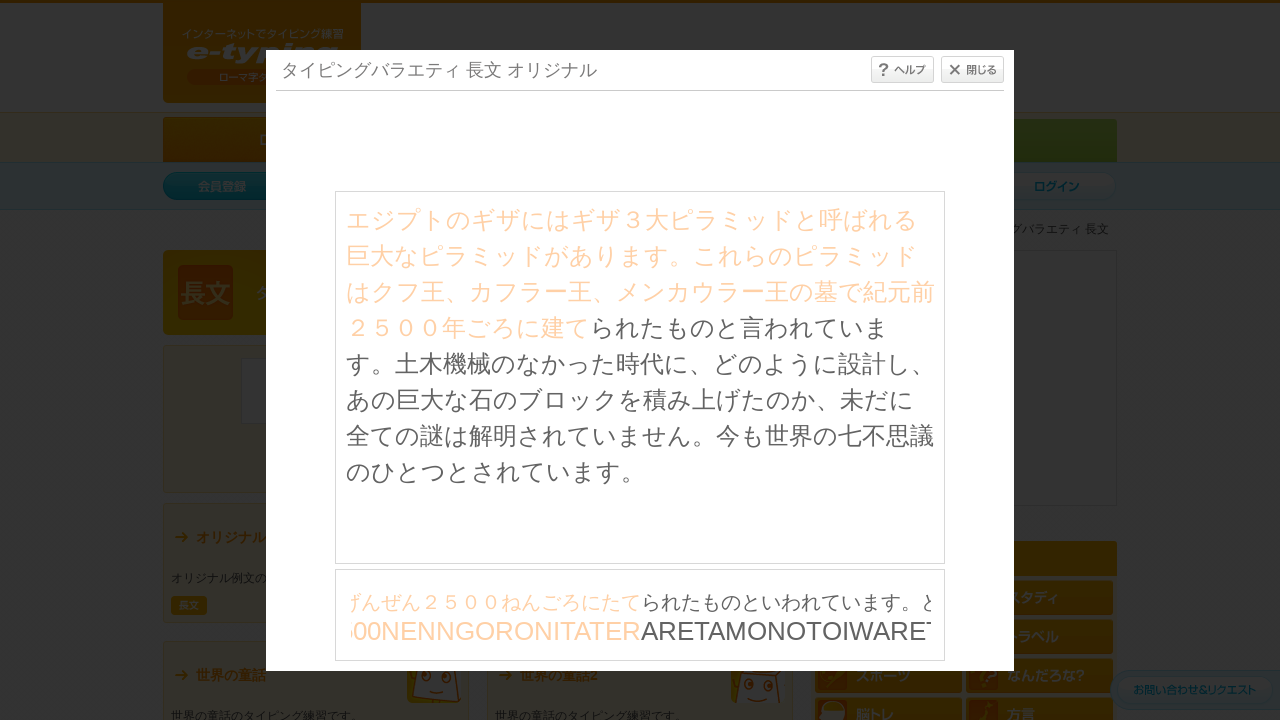

Waited 30ms between character inputs
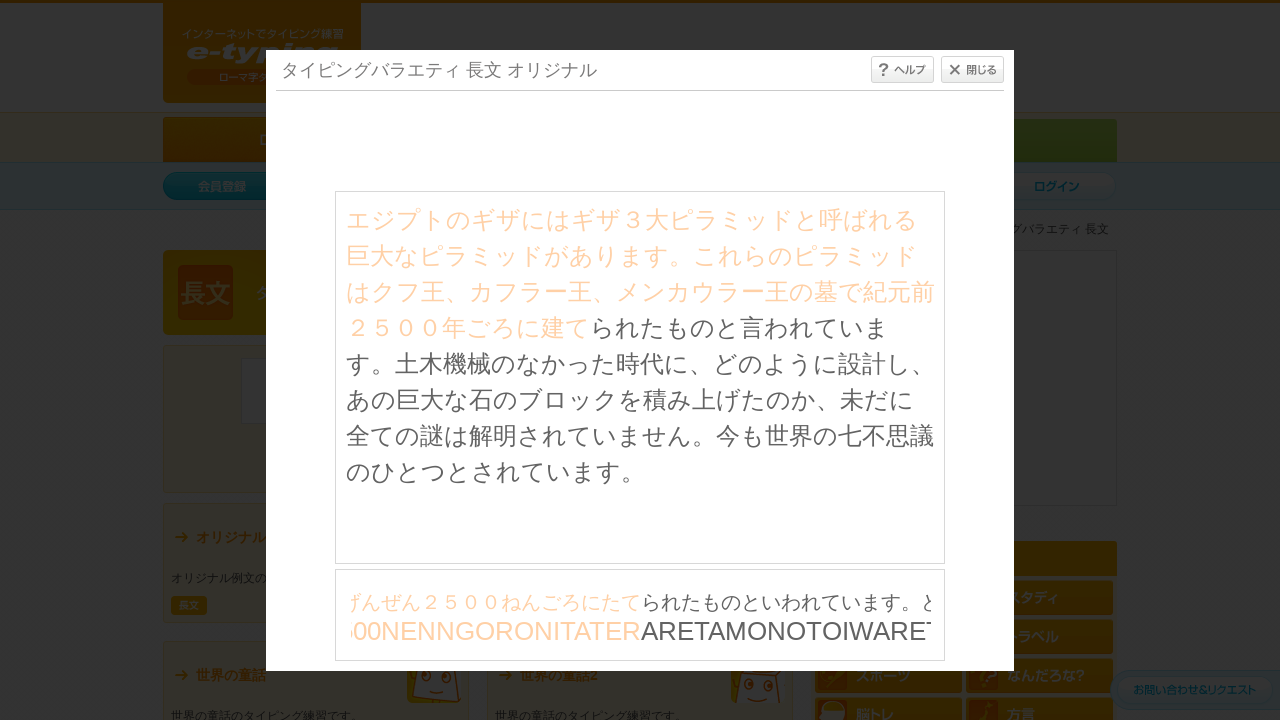

Typed character: 'A' on #typing_content >> internal:control=enter-frame >> body
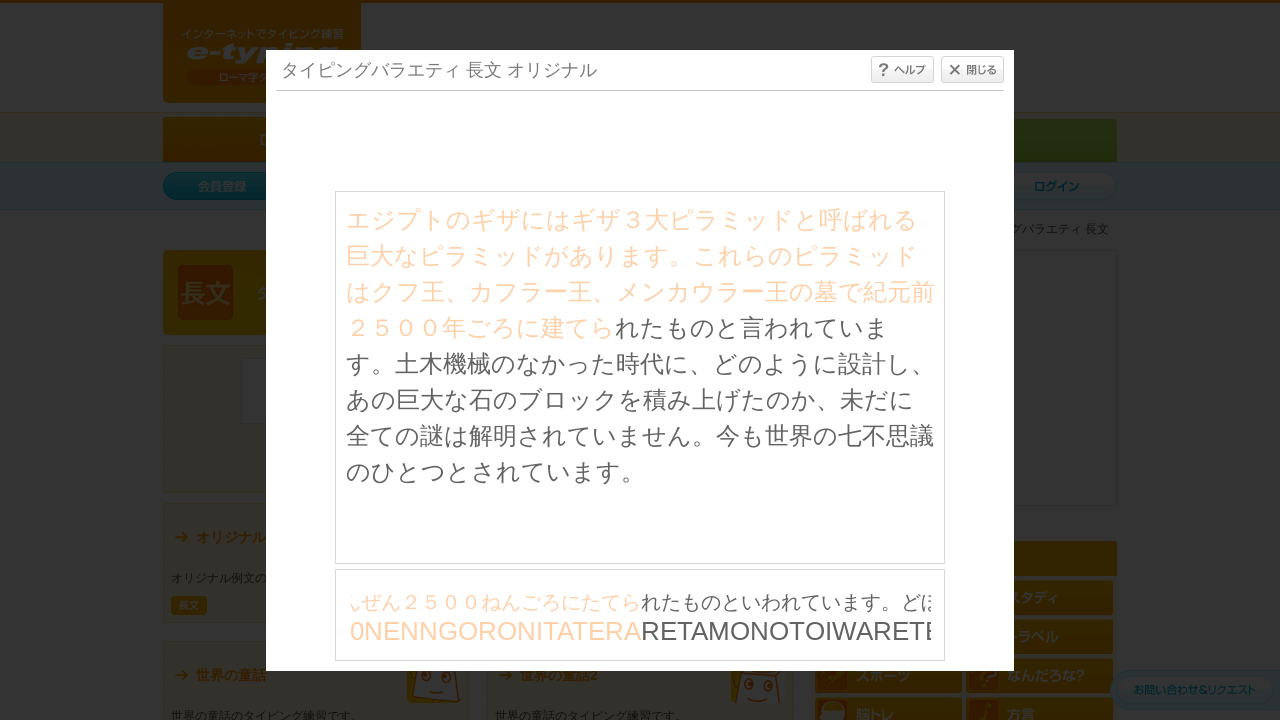

Waited 30ms between character inputs
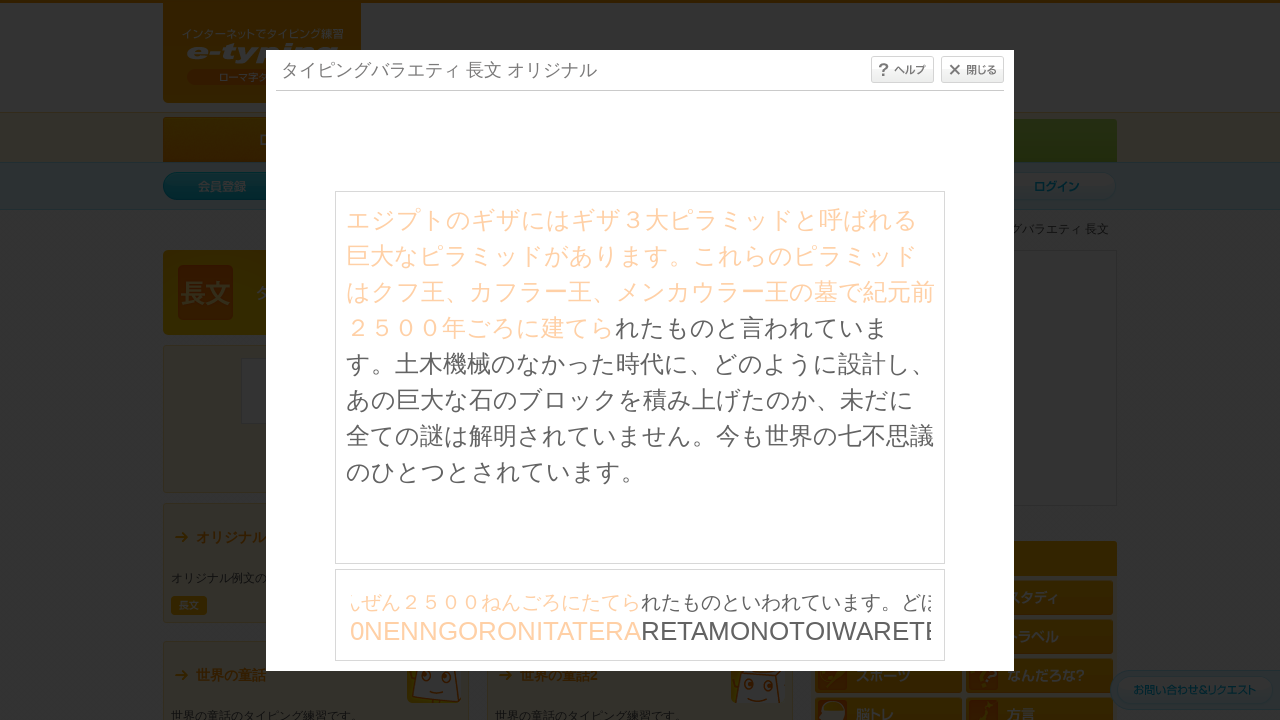

Typed character: 'R' on #typing_content >> internal:control=enter-frame >> body
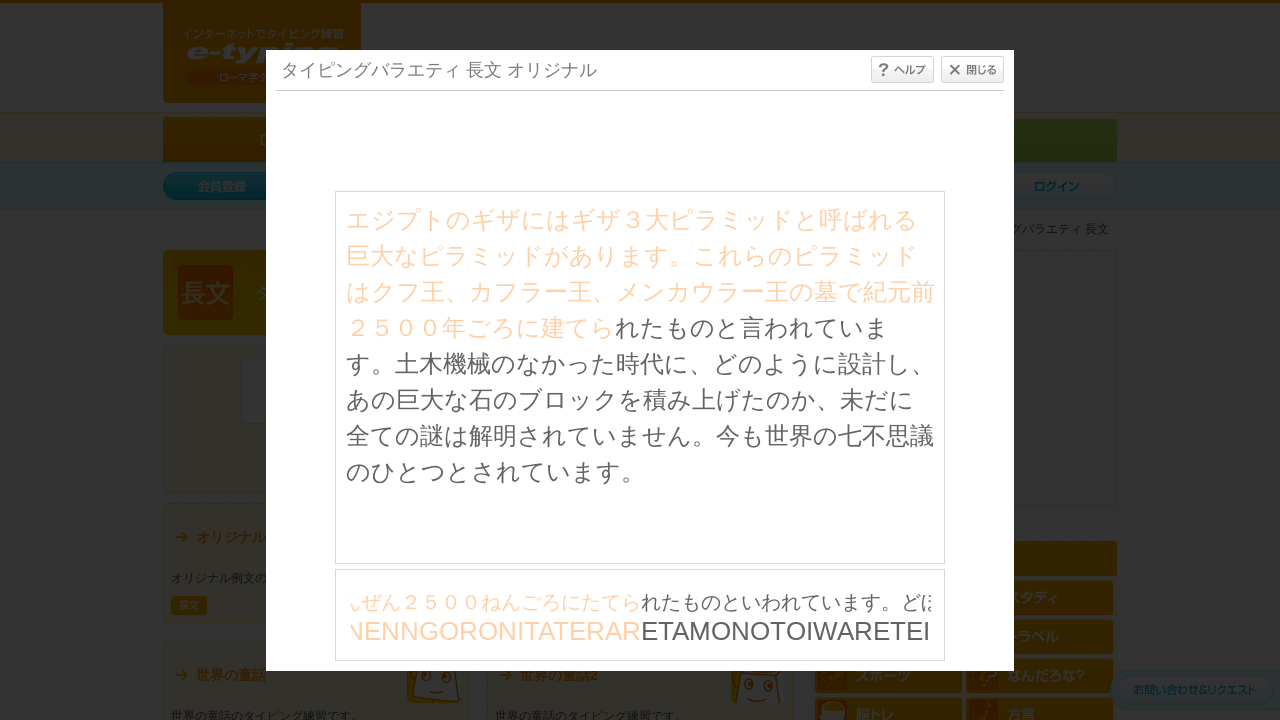

Waited 30ms between character inputs
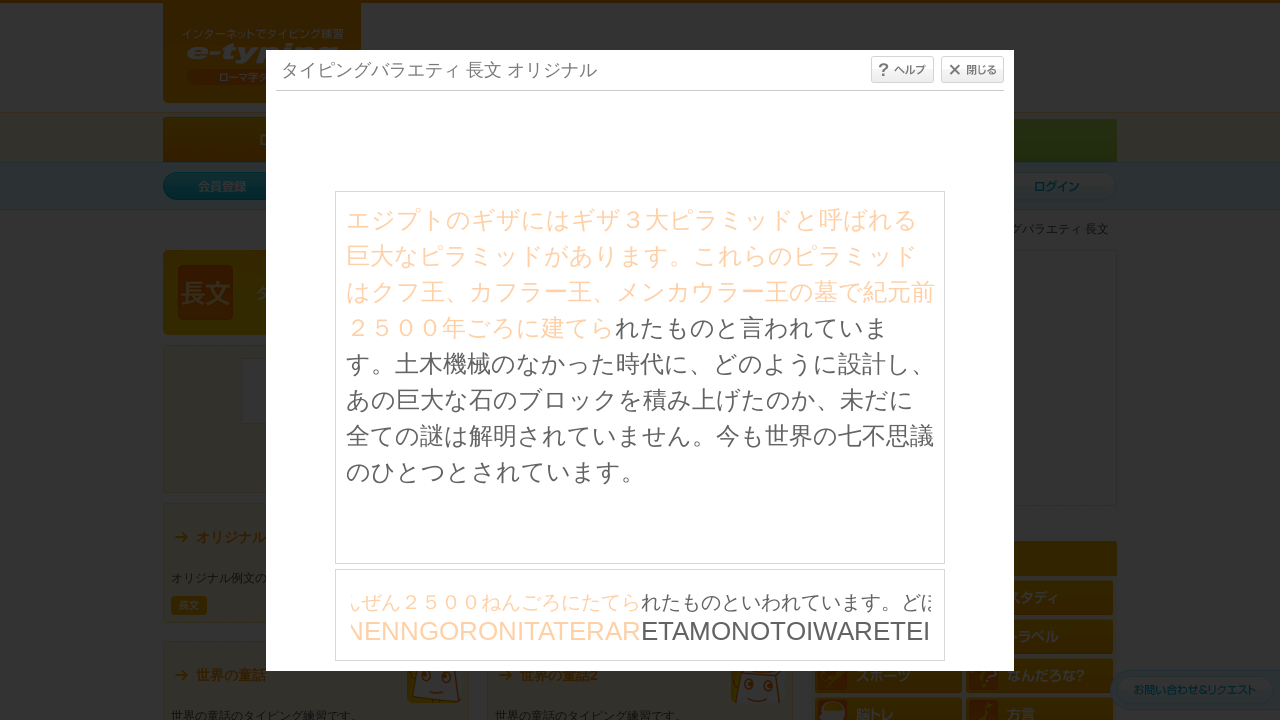

Typed character: 'E' on #typing_content >> internal:control=enter-frame >> body
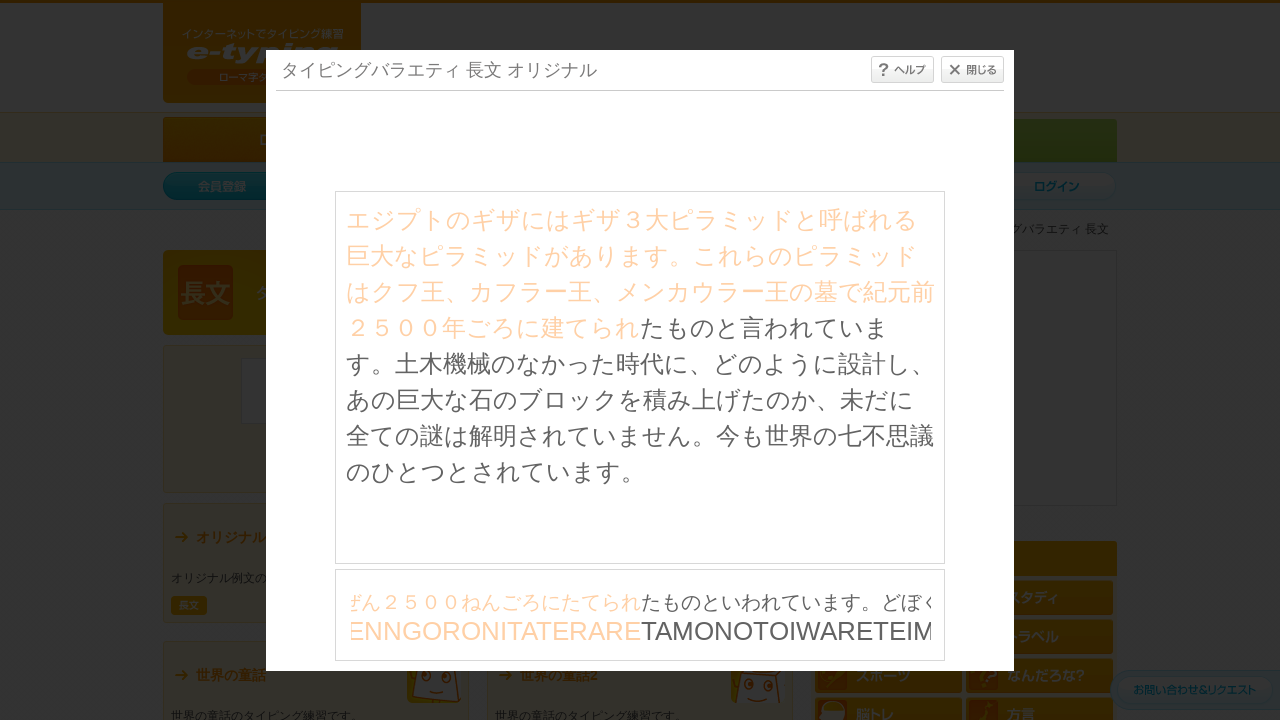

Waited 30ms between character inputs
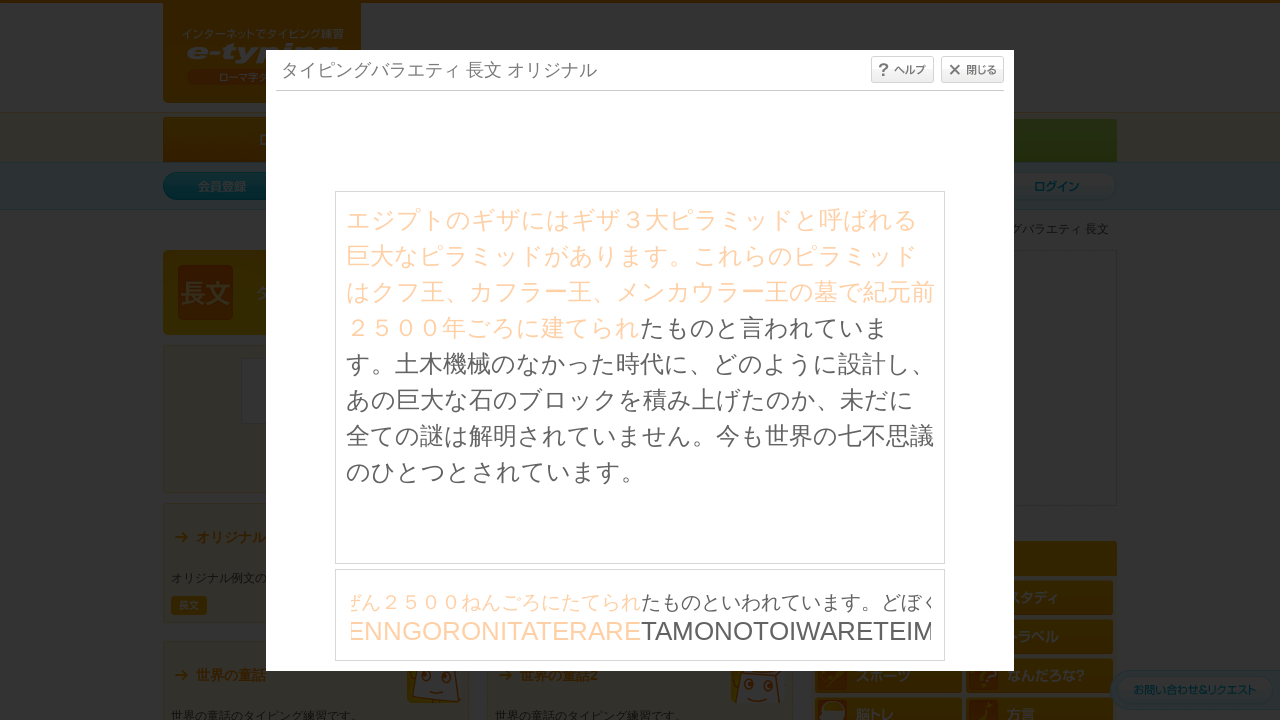

Typed character: 'T' on #typing_content >> internal:control=enter-frame >> body
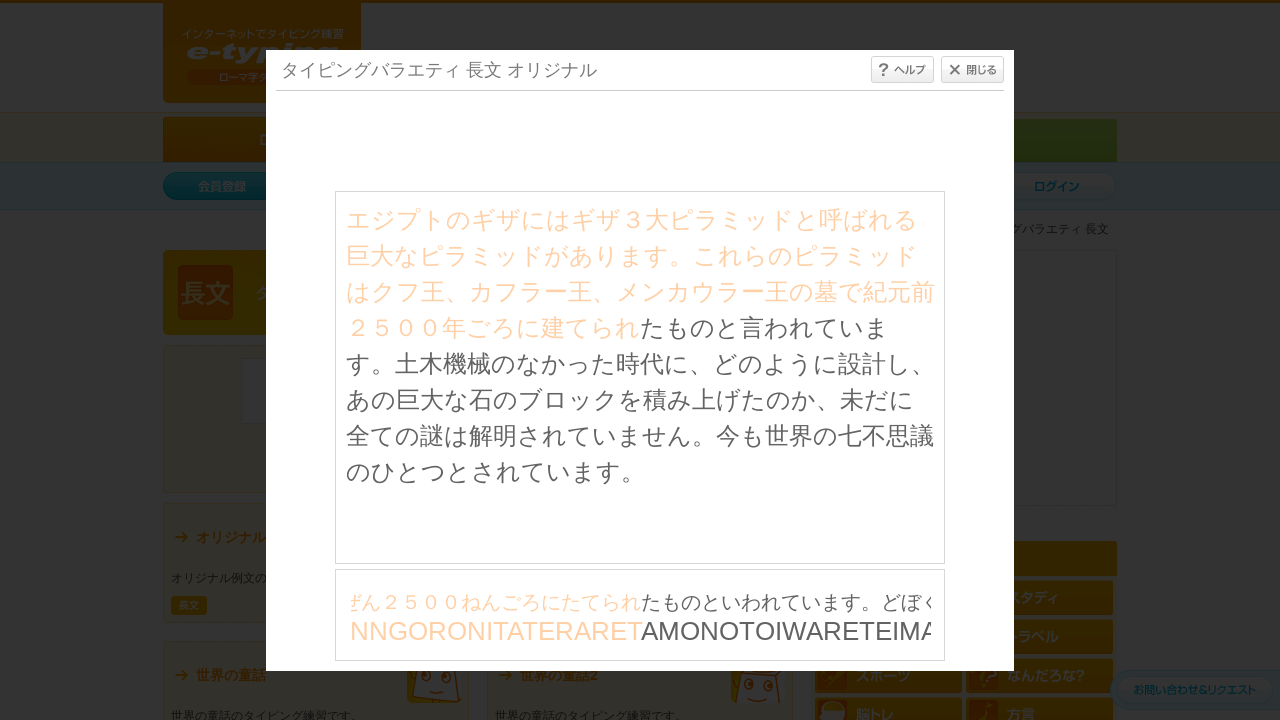

Waited 30ms between character inputs
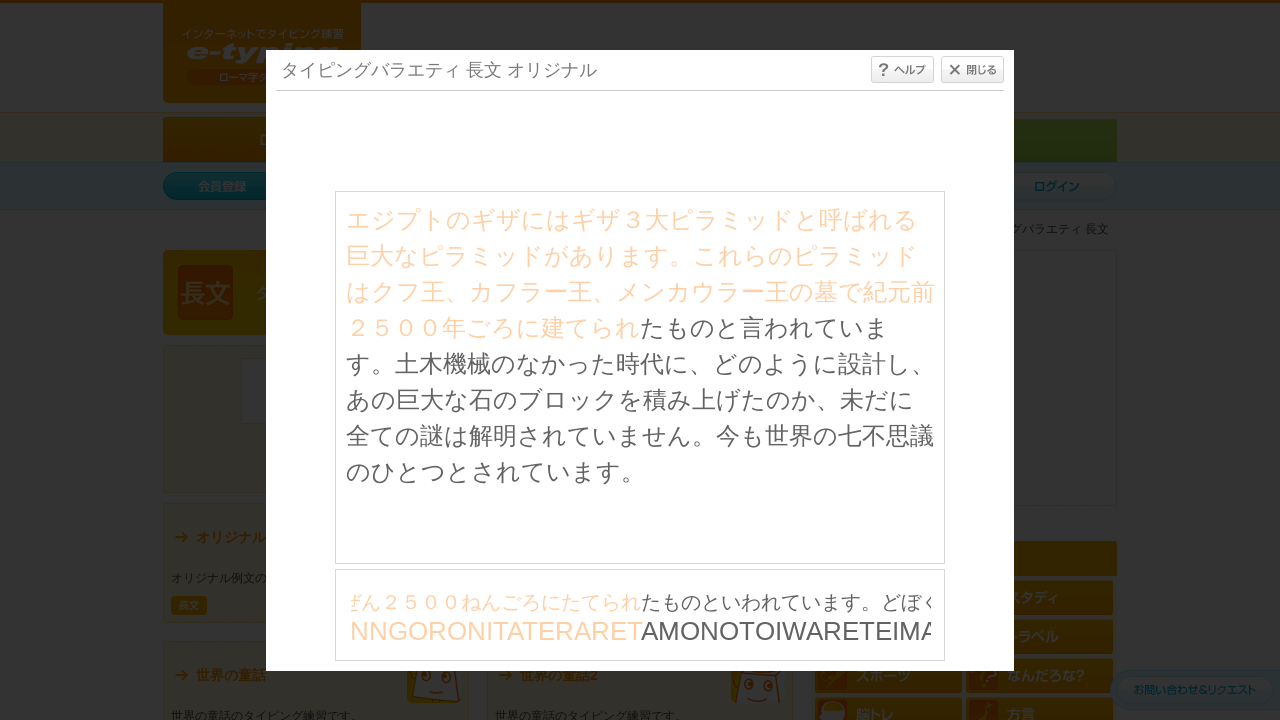

Typed character: 'A' on #typing_content >> internal:control=enter-frame >> body
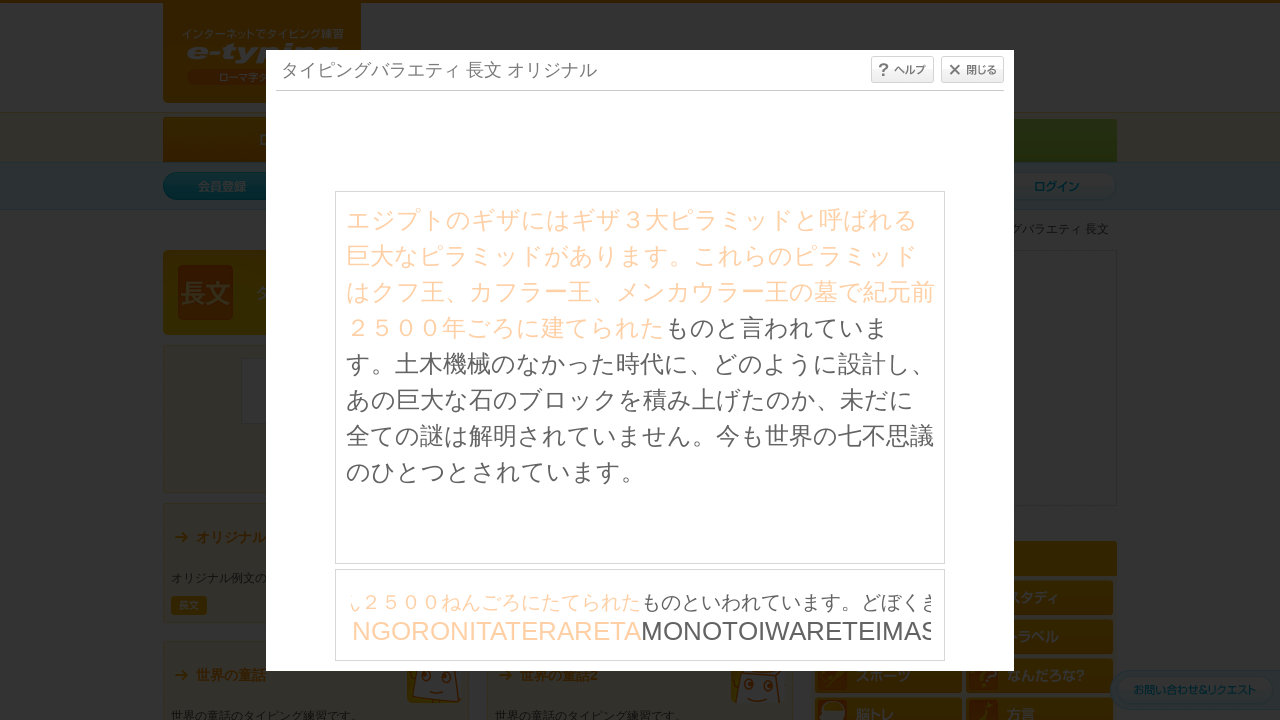

Waited 30ms between character inputs
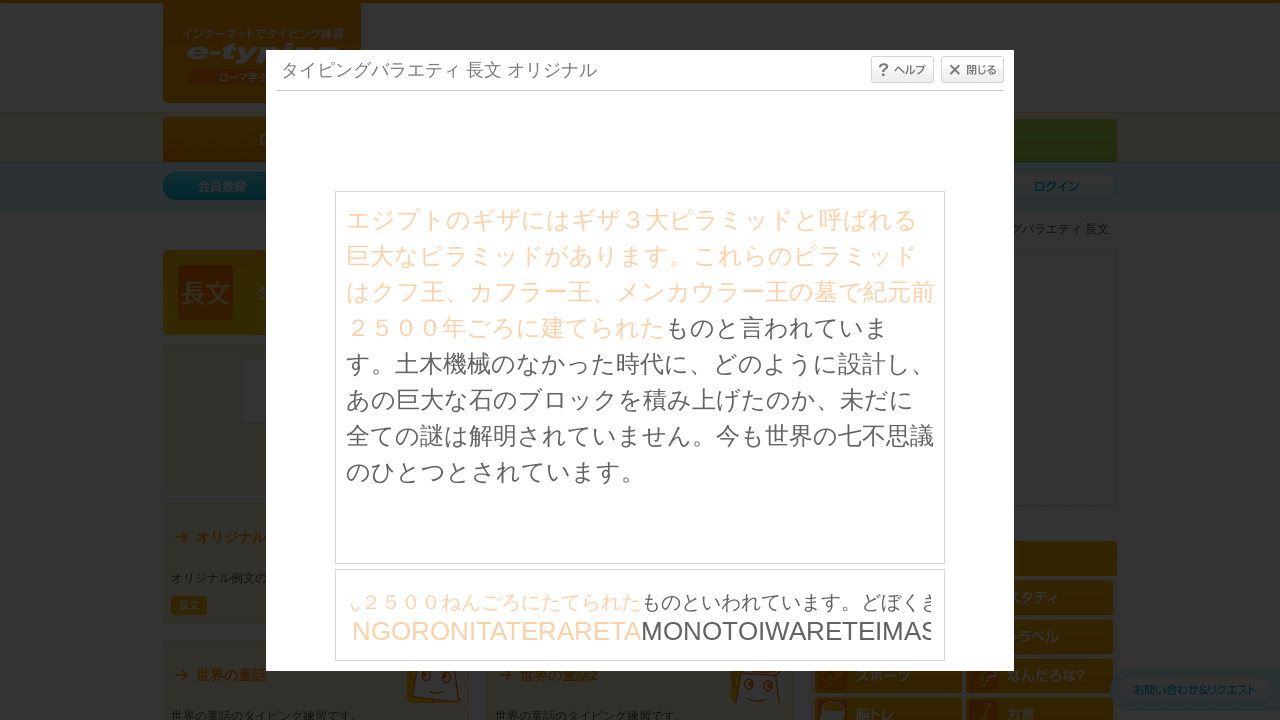

Typed character: 'M' on #typing_content >> internal:control=enter-frame >> body
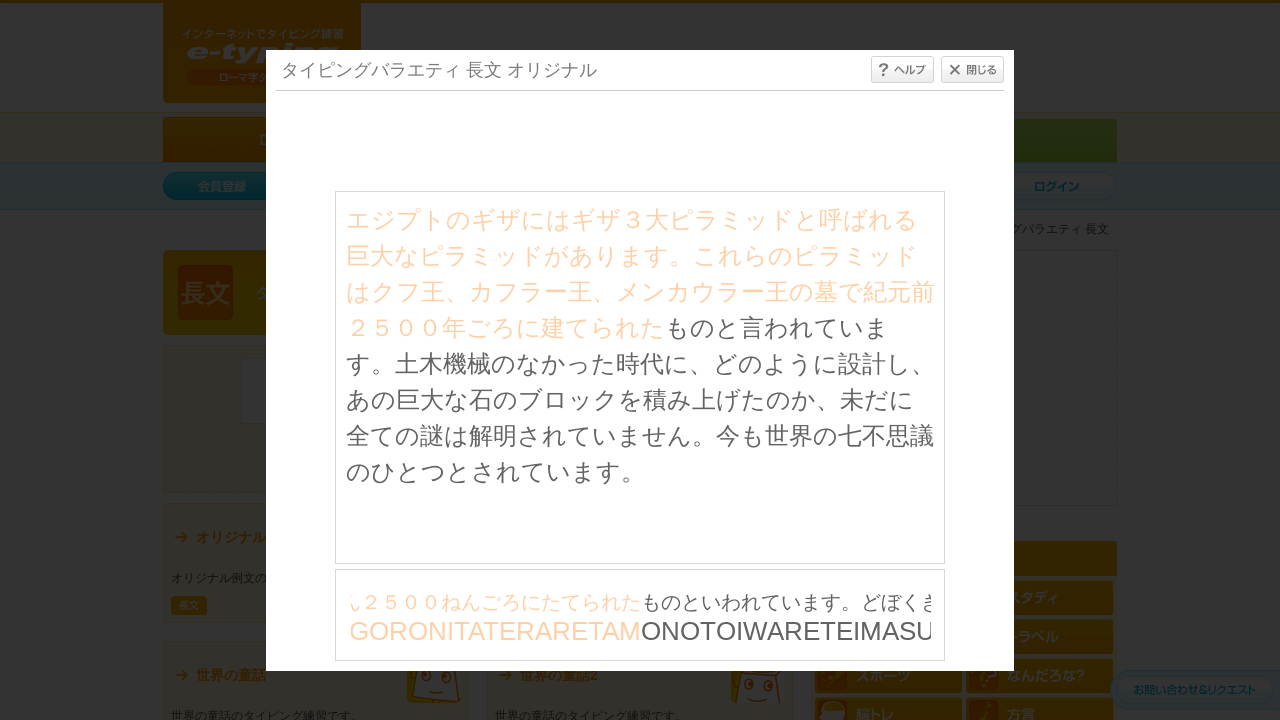

Waited 30ms between character inputs
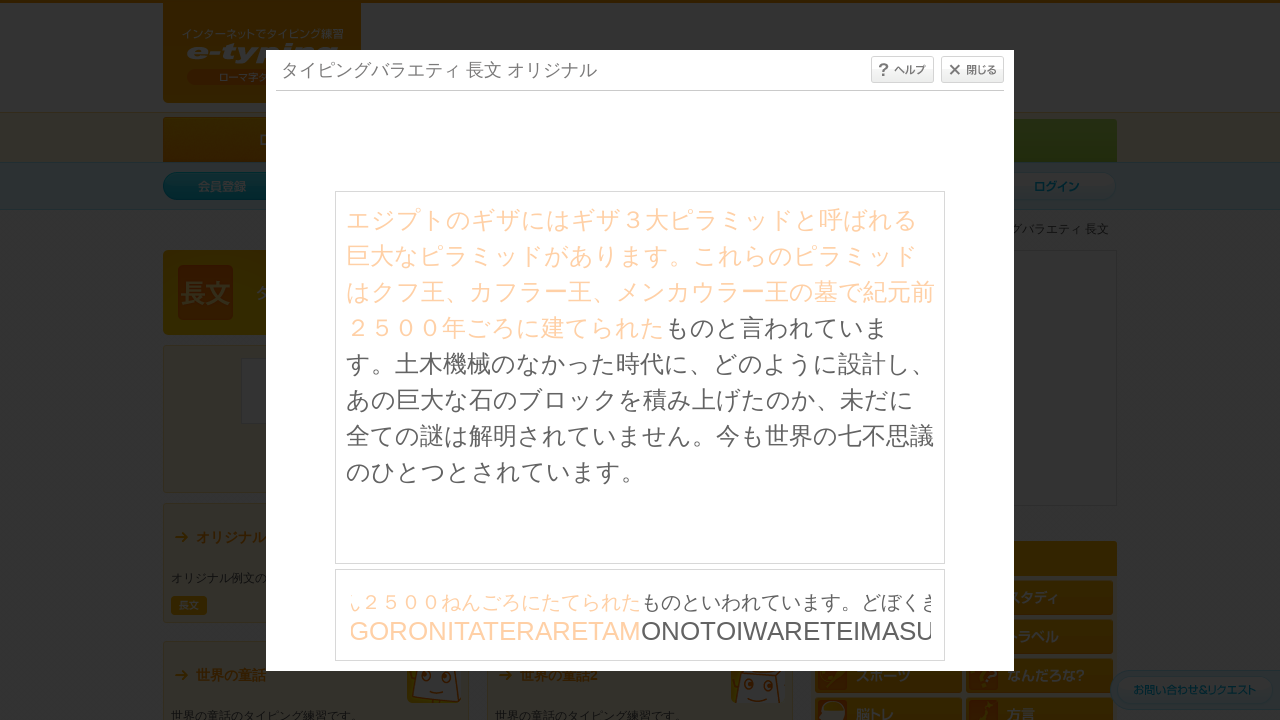

Typed character: 'O' on #typing_content >> internal:control=enter-frame >> body
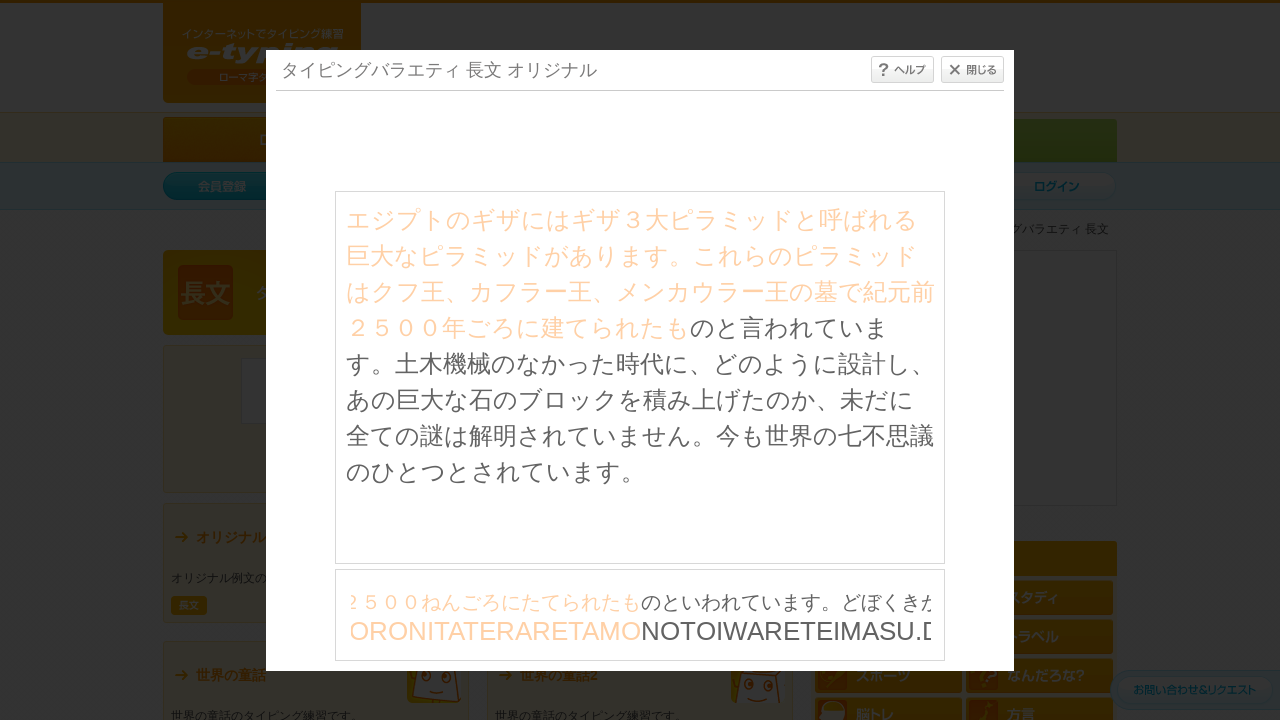

Waited 30ms between character inputs
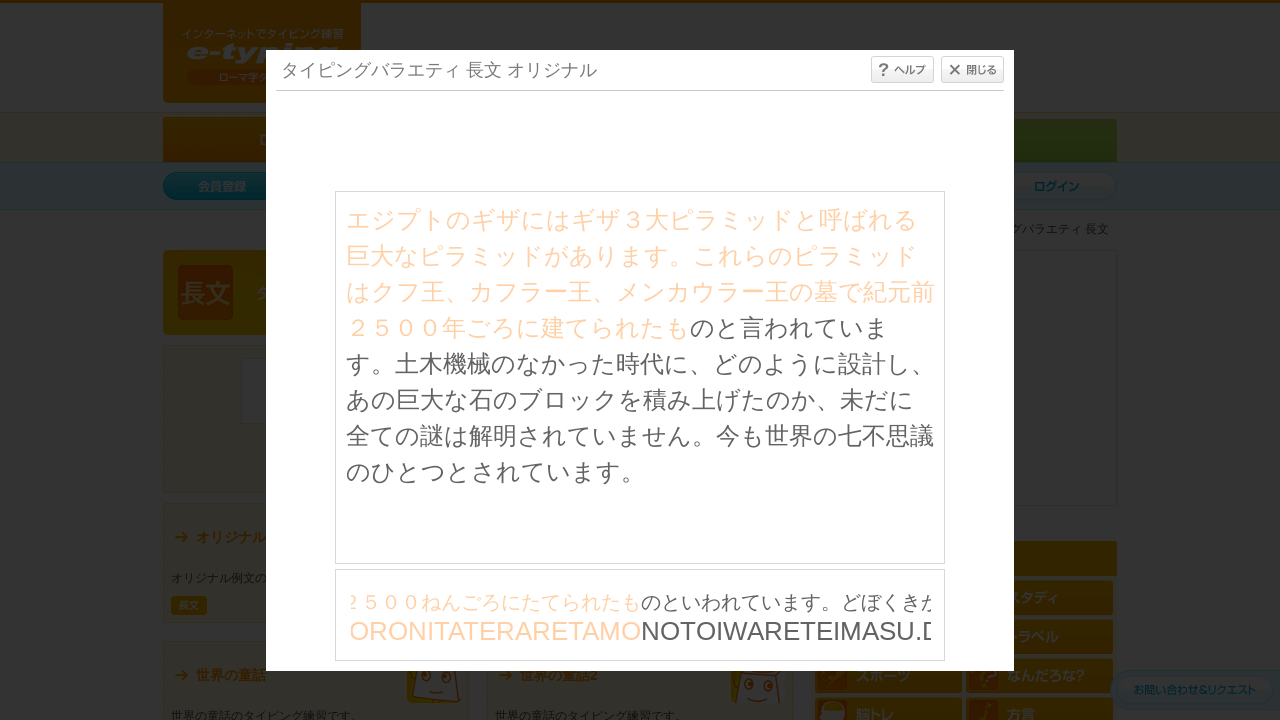

Typed character: 'N' on #typing_content >> internal:control=enter-frame >> body
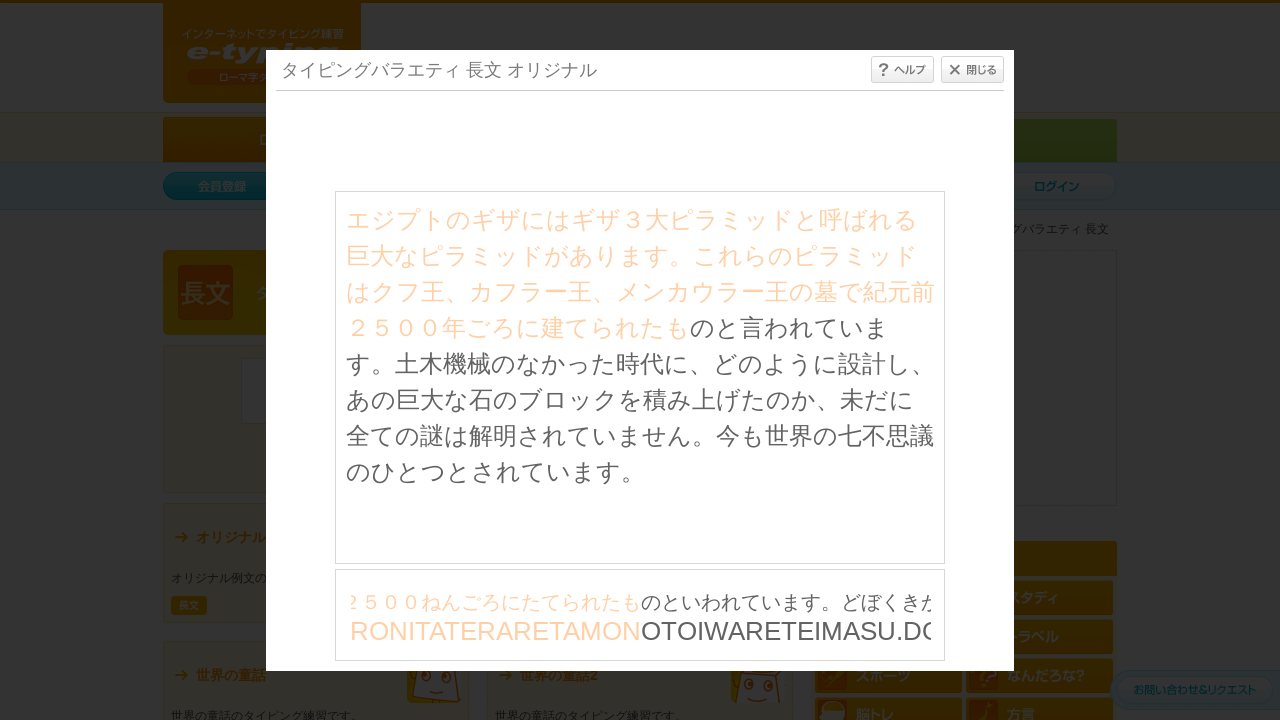

Waited 30ms between character inputs
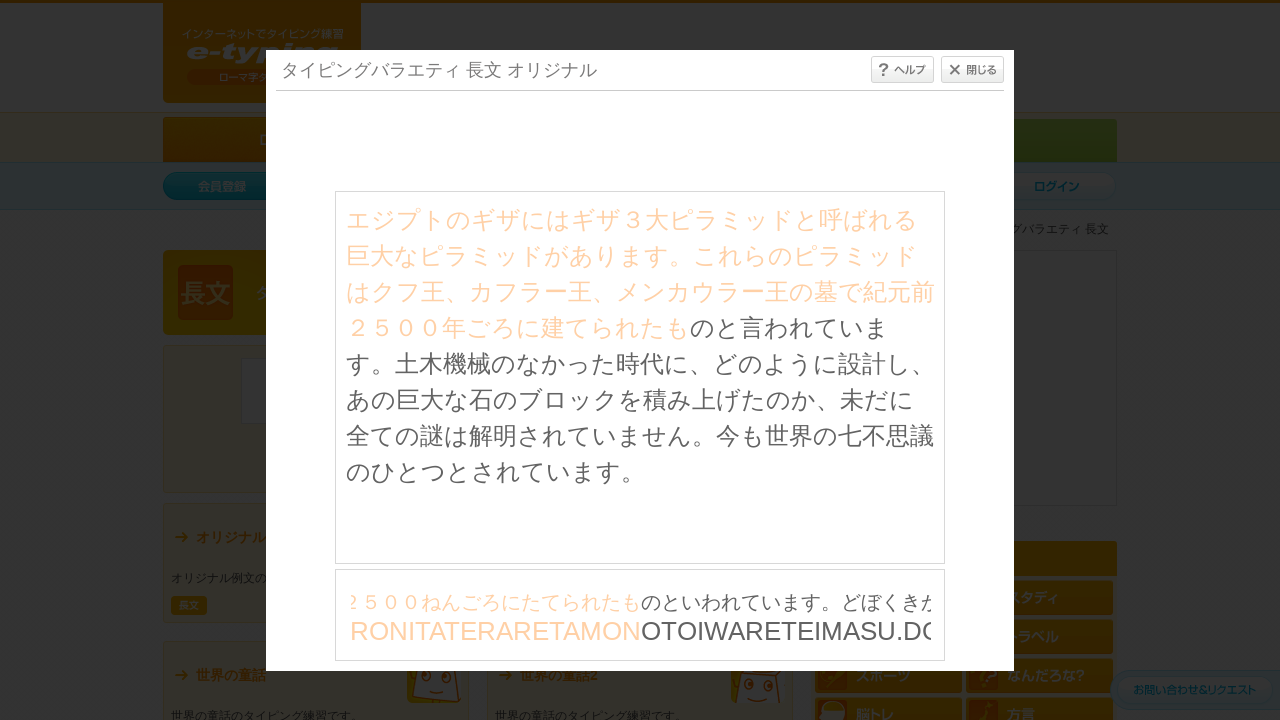

Typed character: 'O' on #typing_content >> internal:control=enter-frame >> body
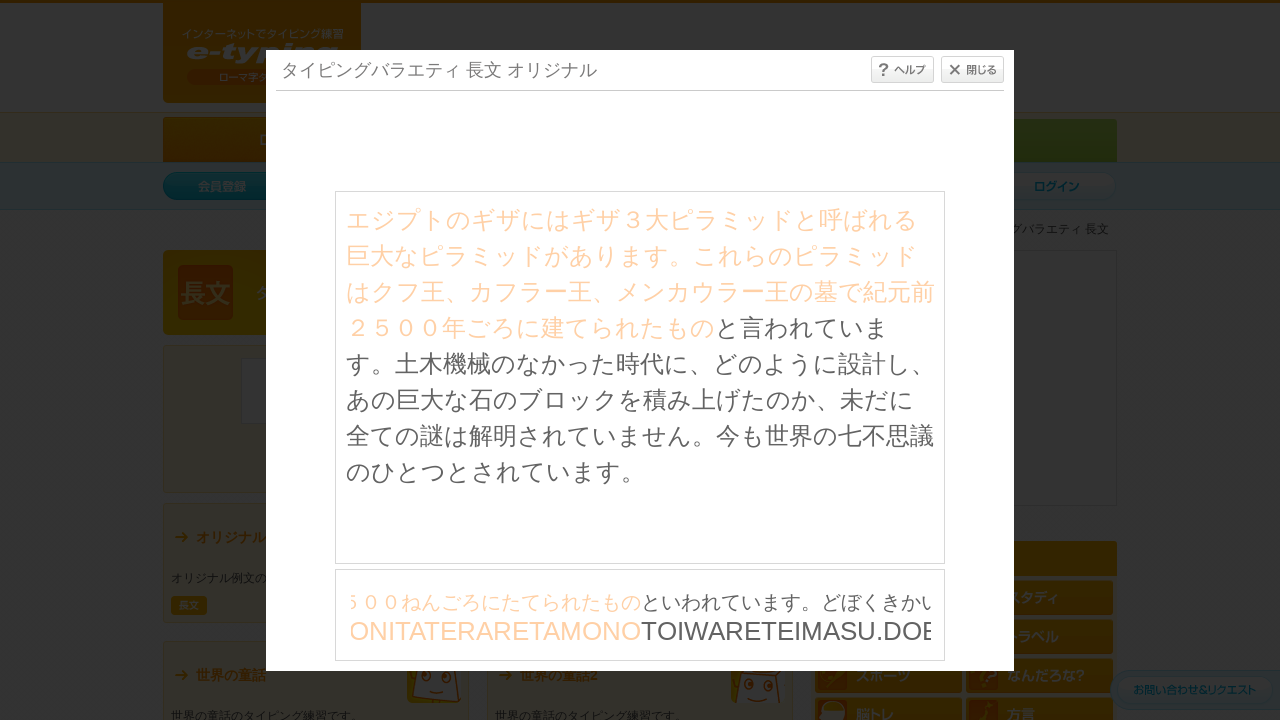

Waited 30ms between character inputs
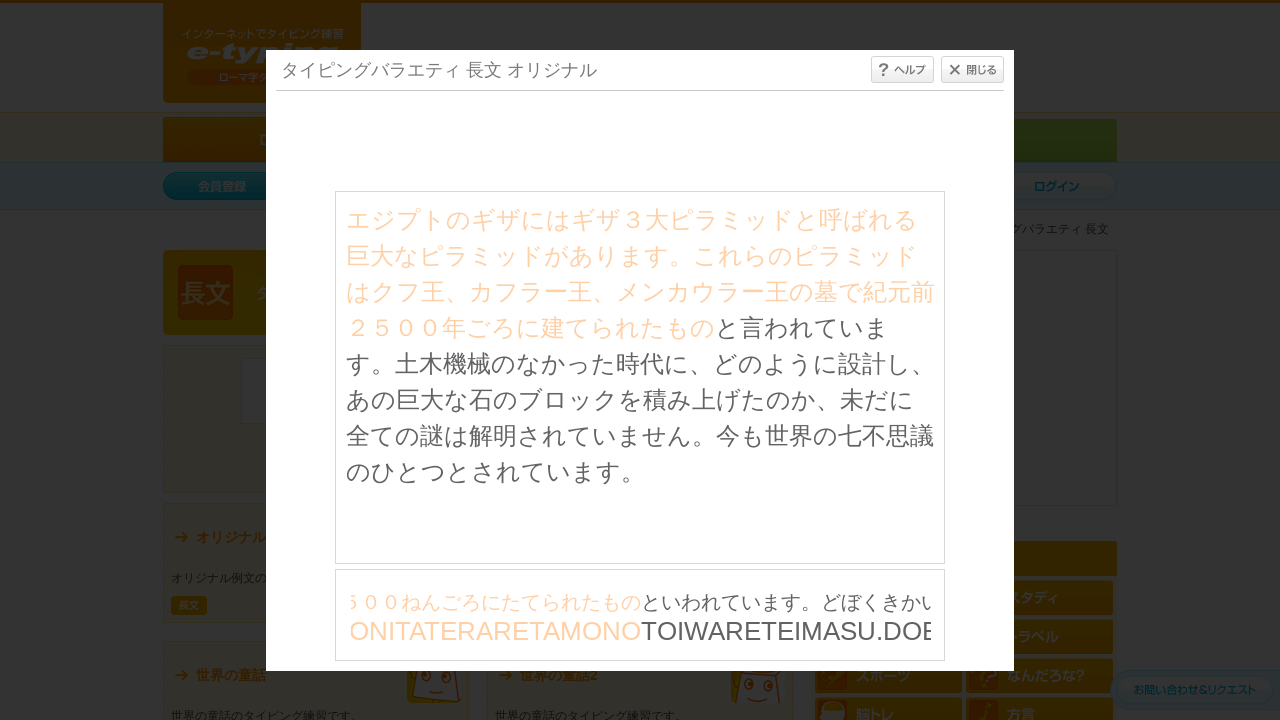

Typed character: 'T' on #typing_content >> internal:control=enter-frame >> body
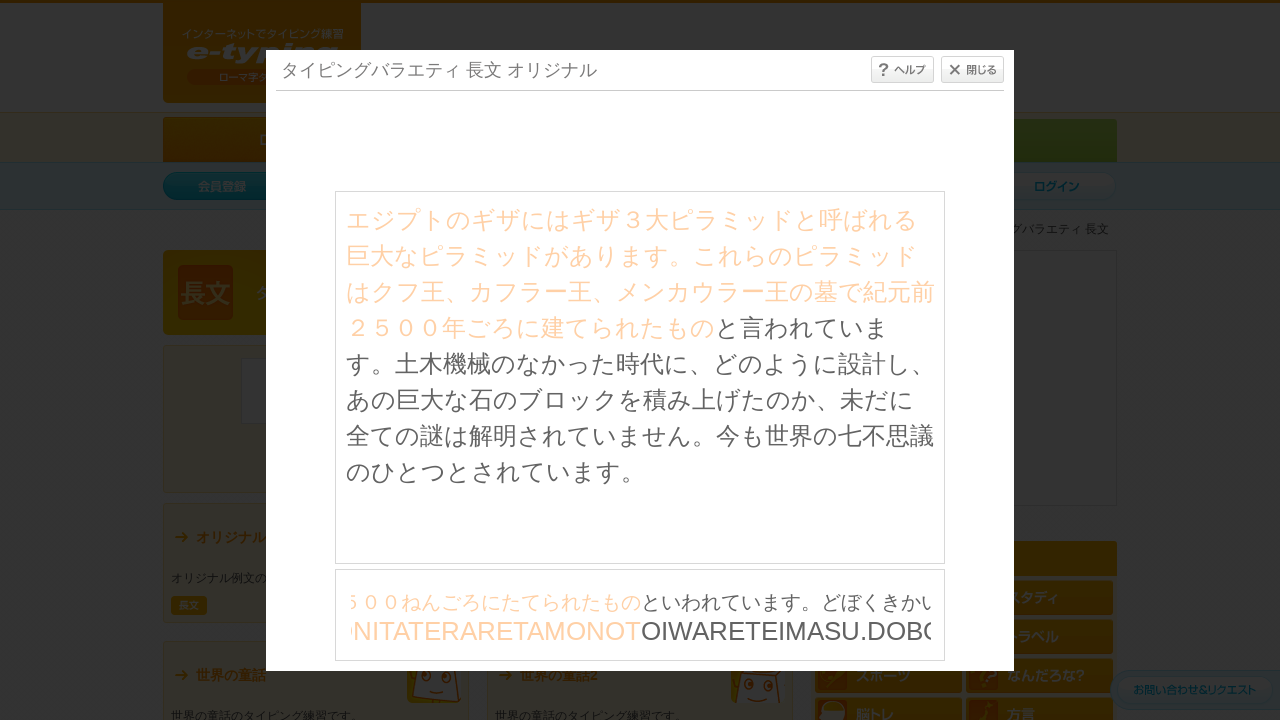

Waited 30ms between character inputs
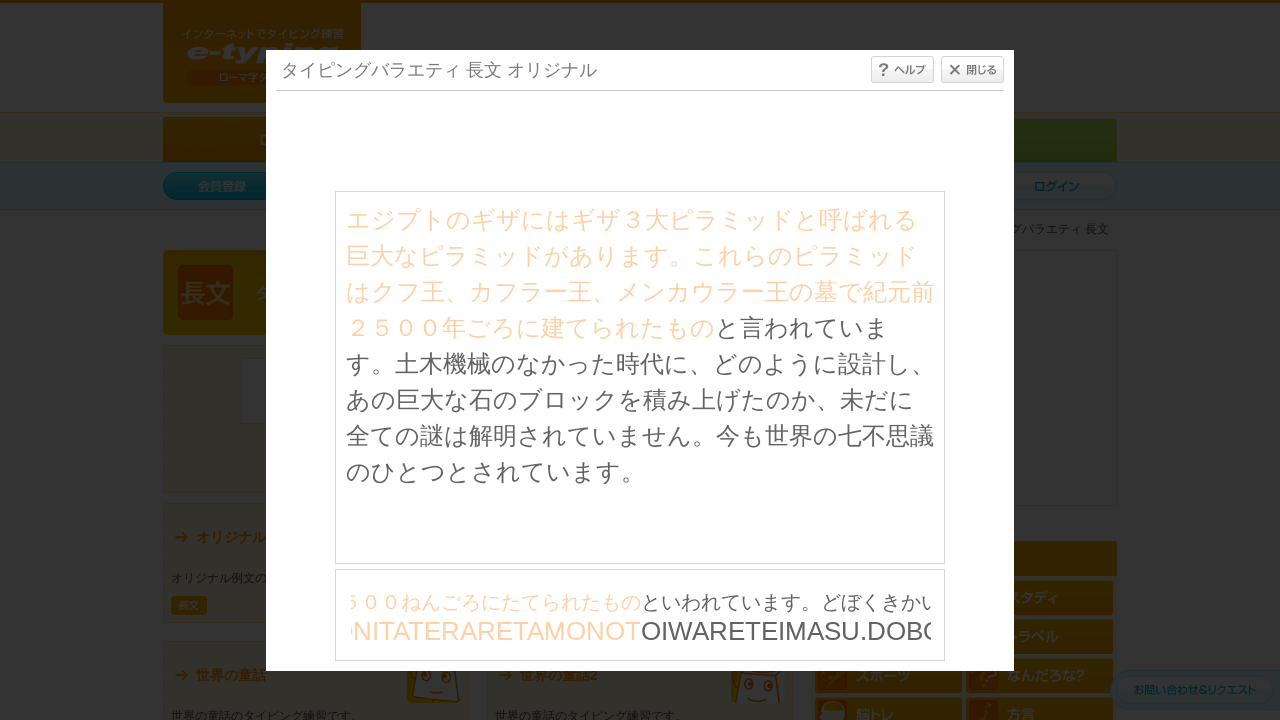

Typed character: 'O' on #typing_content >> internal:control=enter-frame >> body
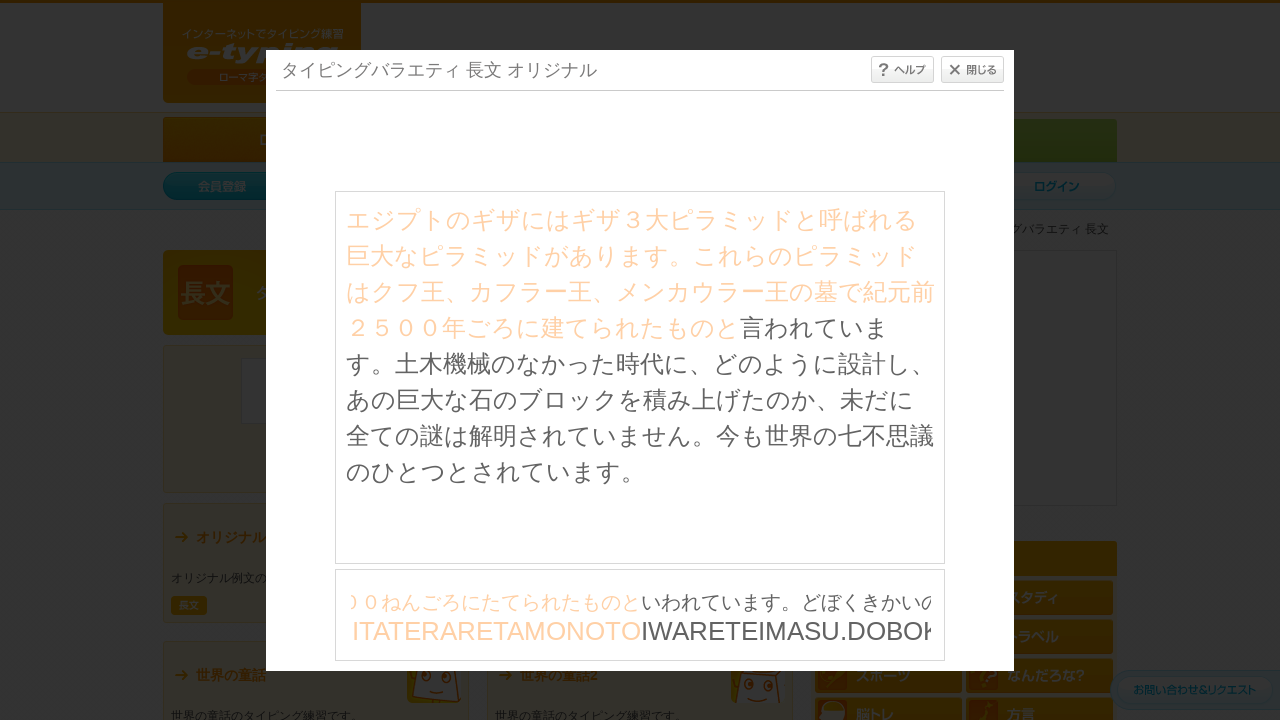

Waited 30ms between character inputs
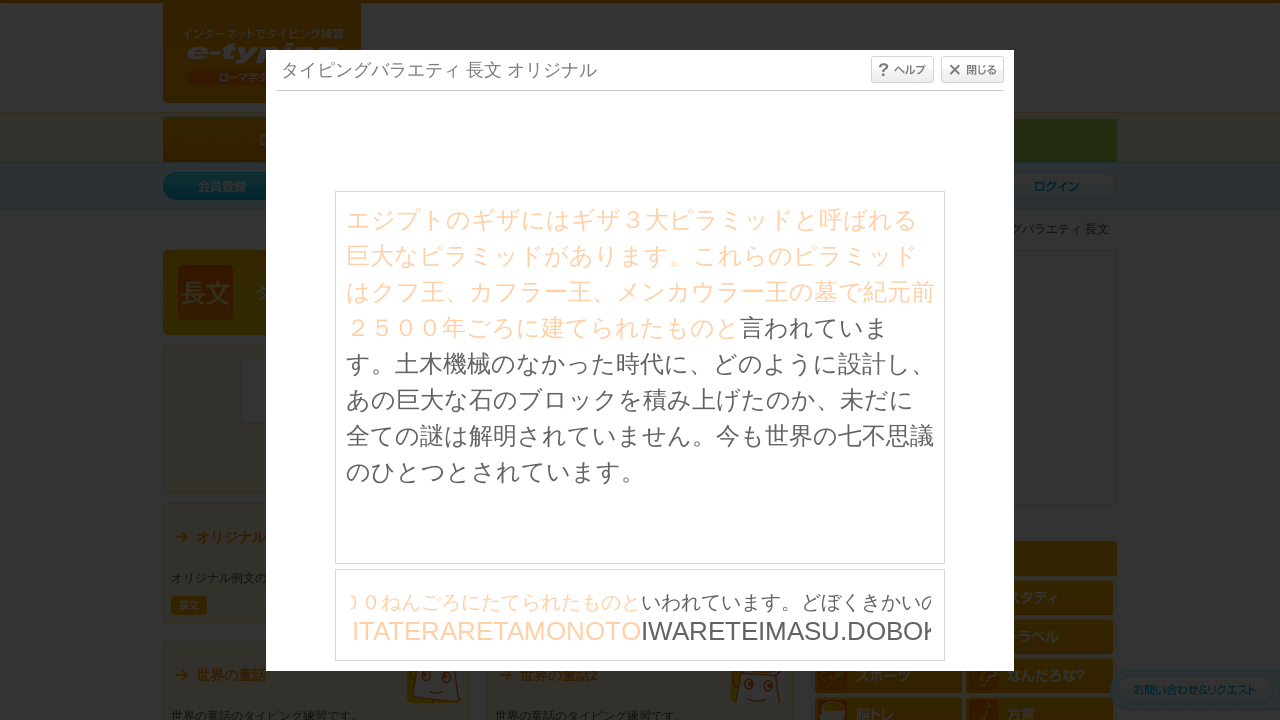

Typed character: 'I' on #typing_content >> internal:control=enter-frame >> body
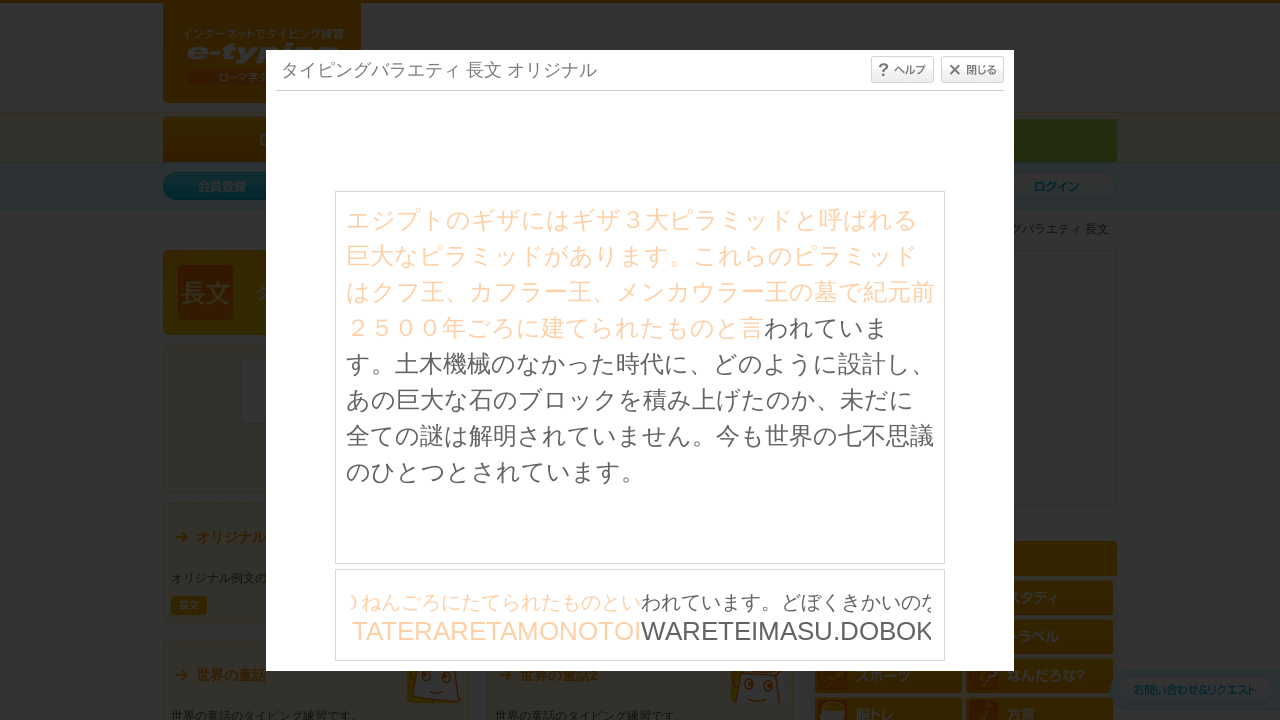

Waited 30ms between character inputs
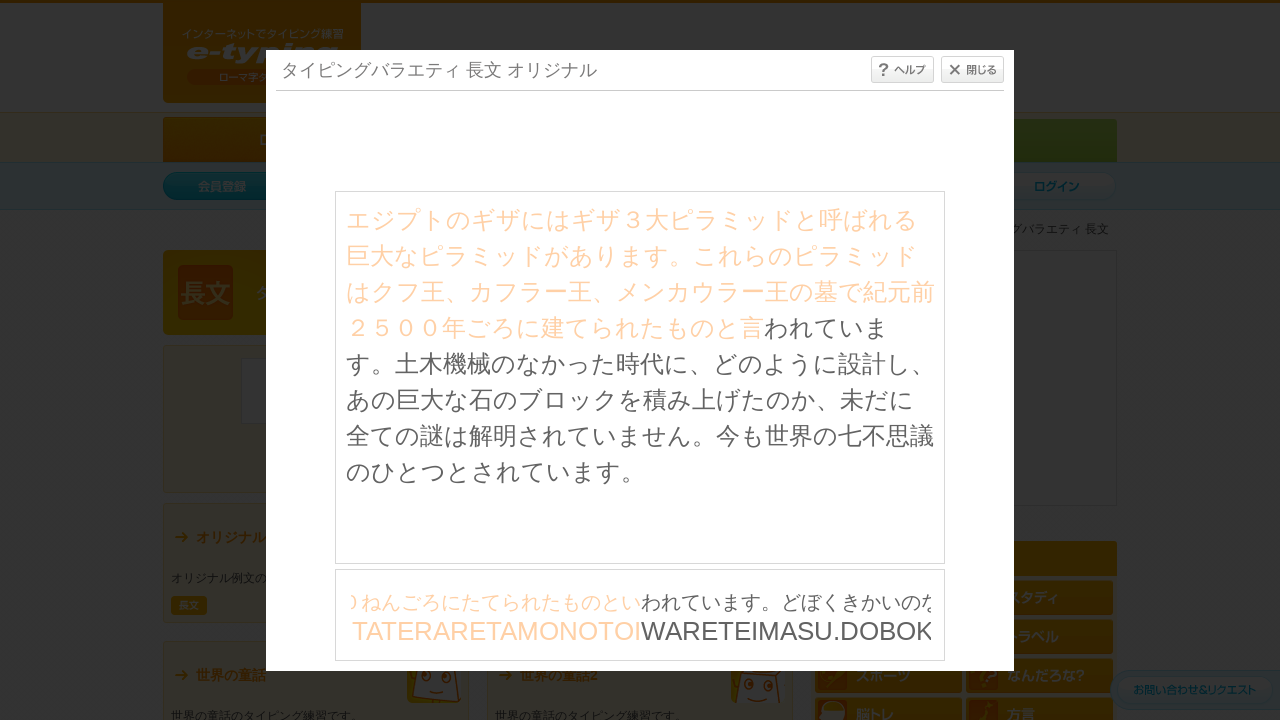

Typed character: 'W' on #typing_content >> internal:control=enter-frame >> body
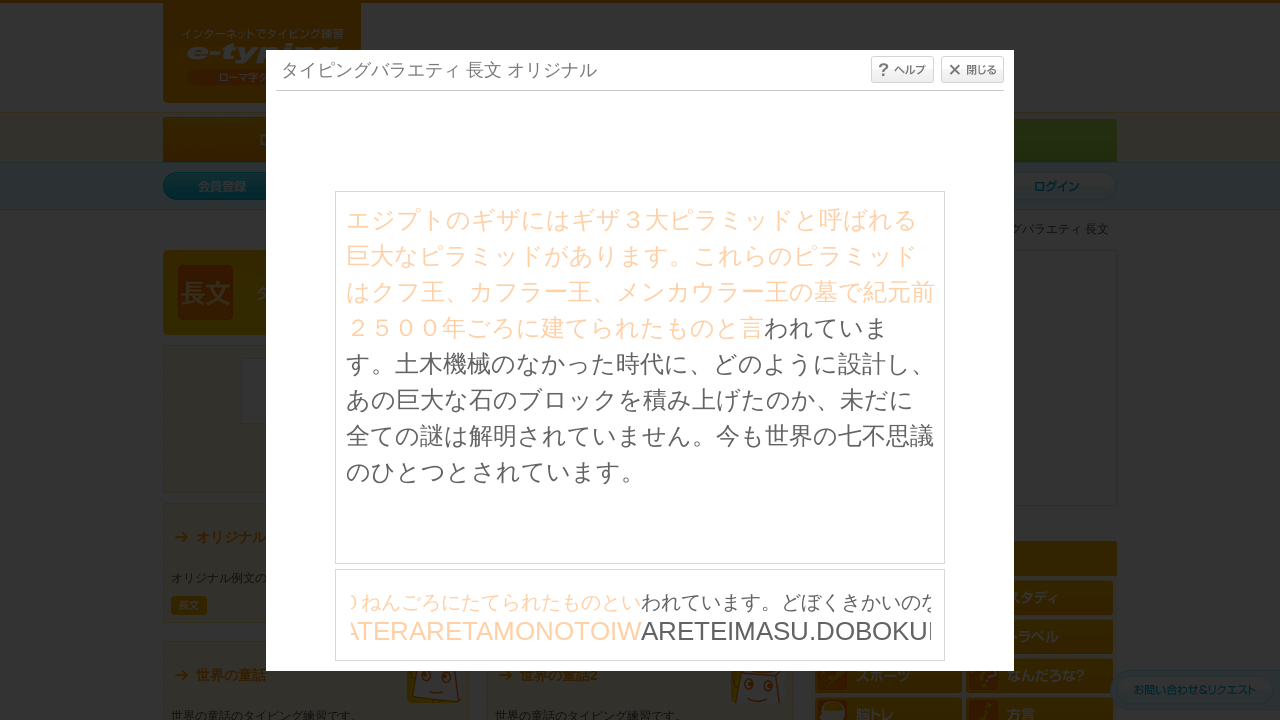

Waited 30ms between character inputs
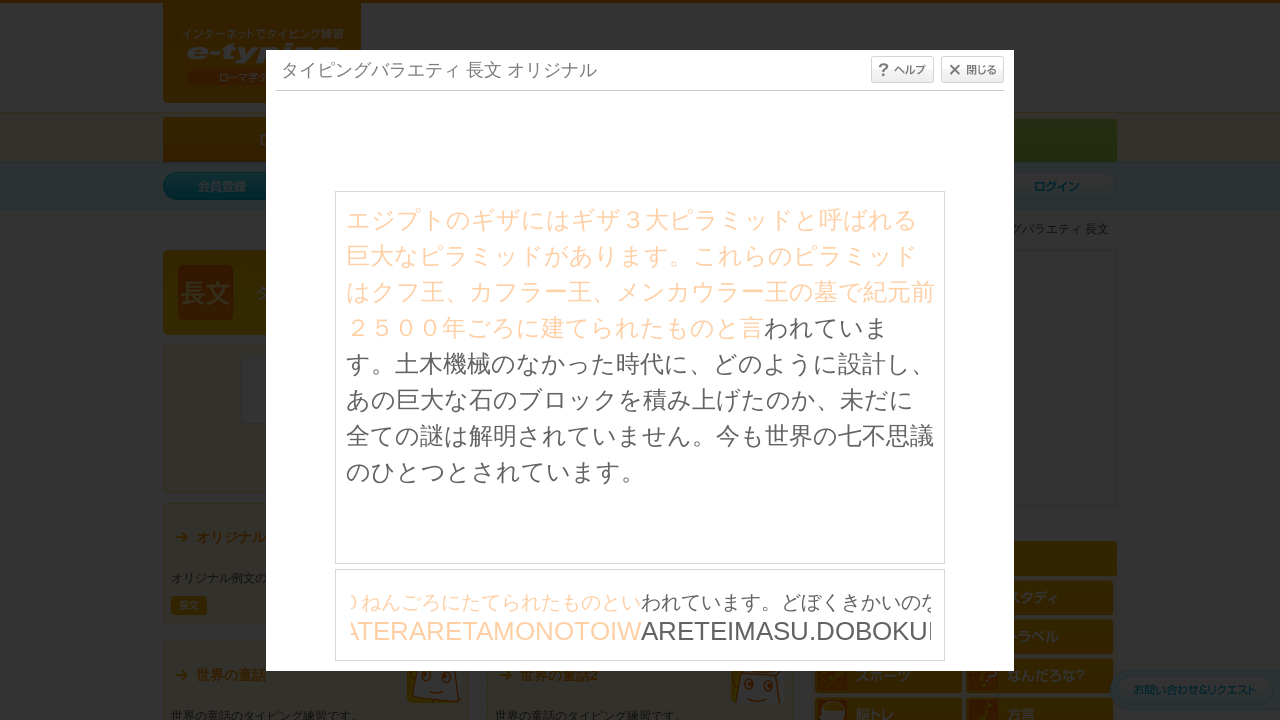

Typed character: 'A' on #typing_content >> internal:control=enter-frame >> body
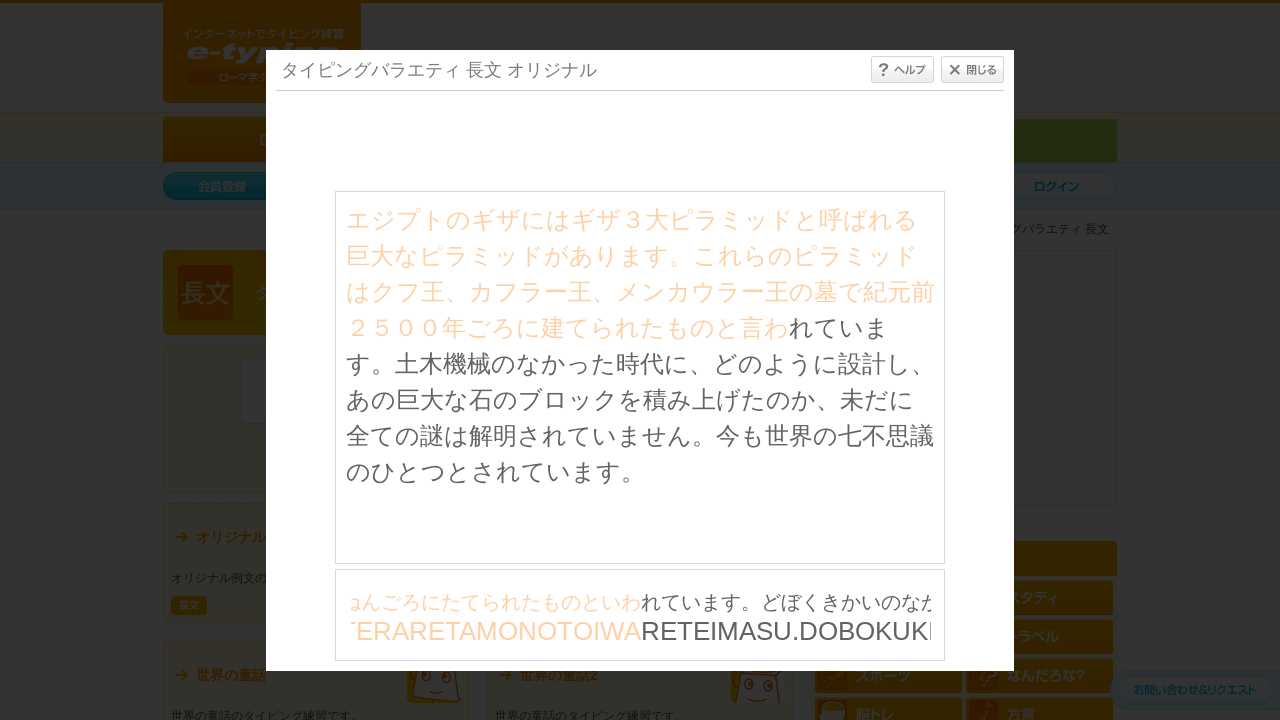

Waited 30ms between character inputs
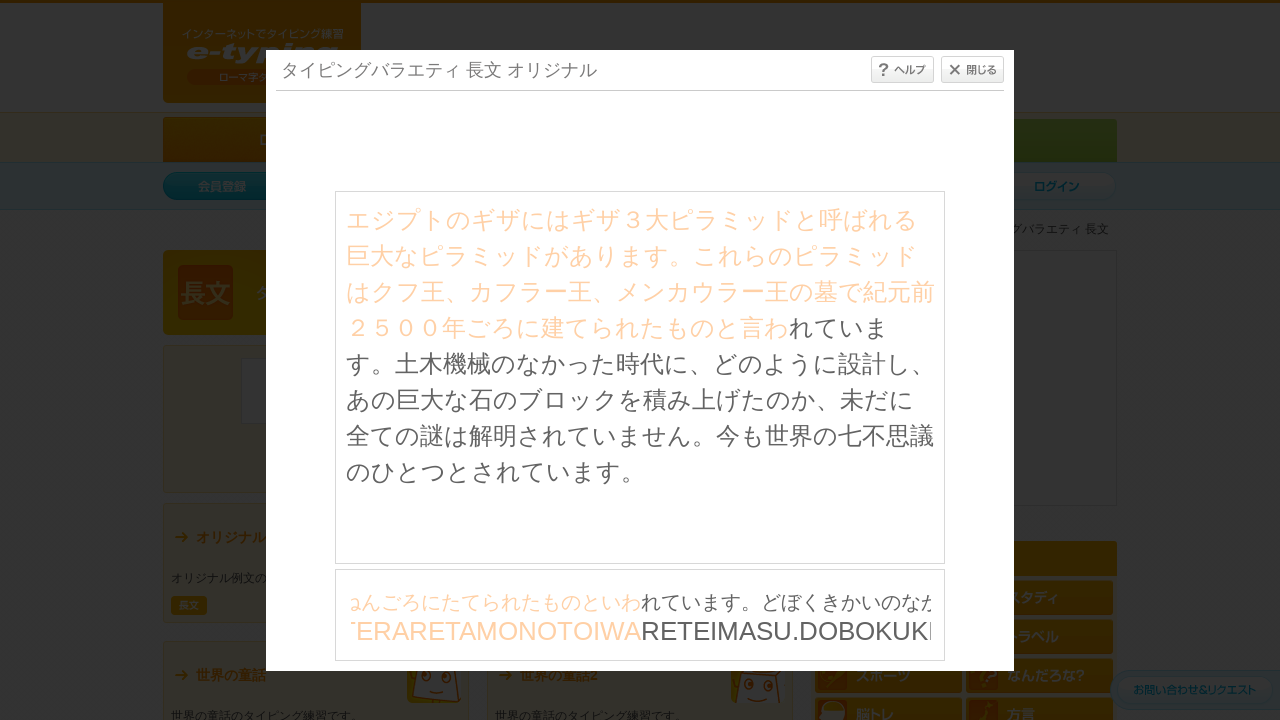

Typed character: 'R' on #typing_content >> internal:control=enter-frame >> body
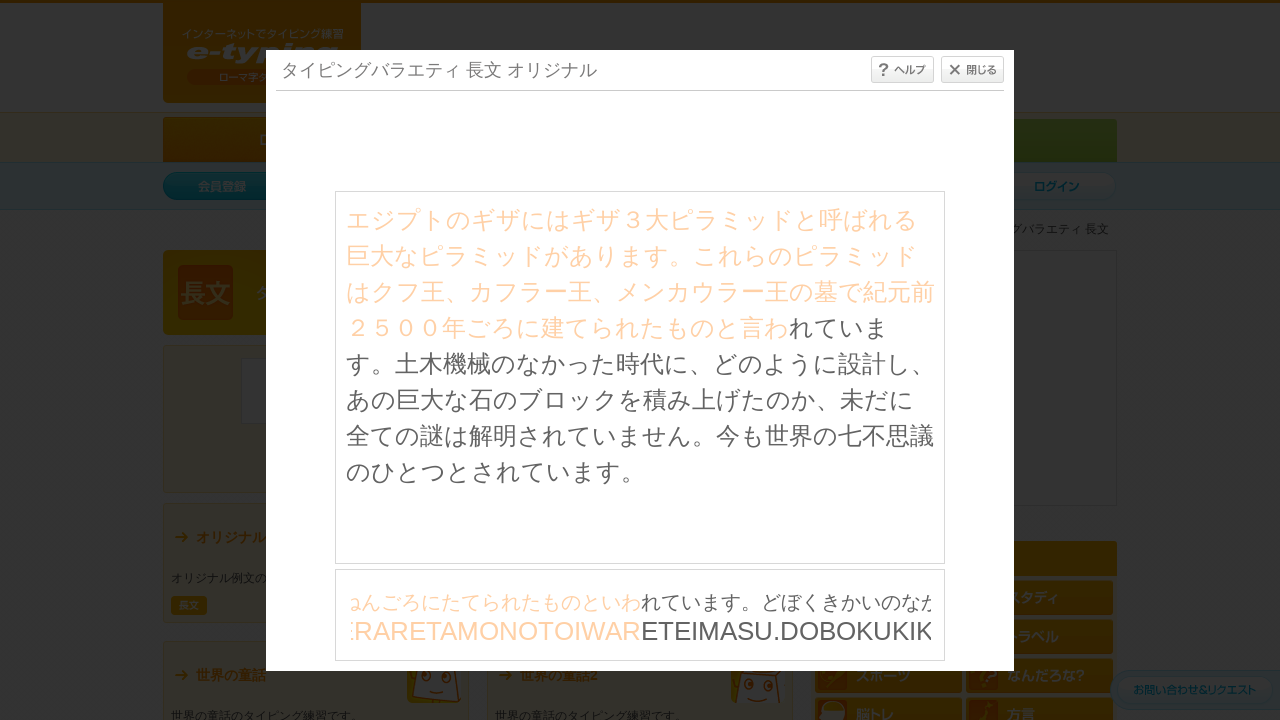

Waited 30ms between character inputs
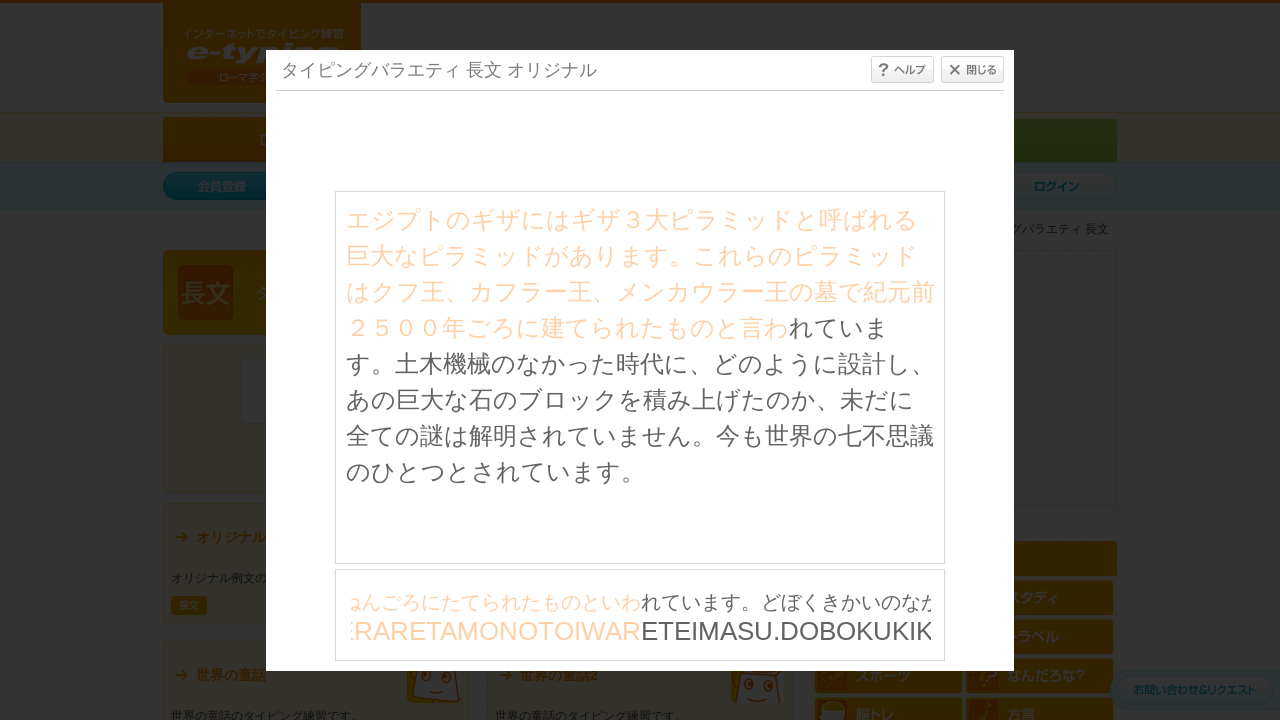

Typed character: 'E' on #typing_content >> internal:control=enter-frame >> body
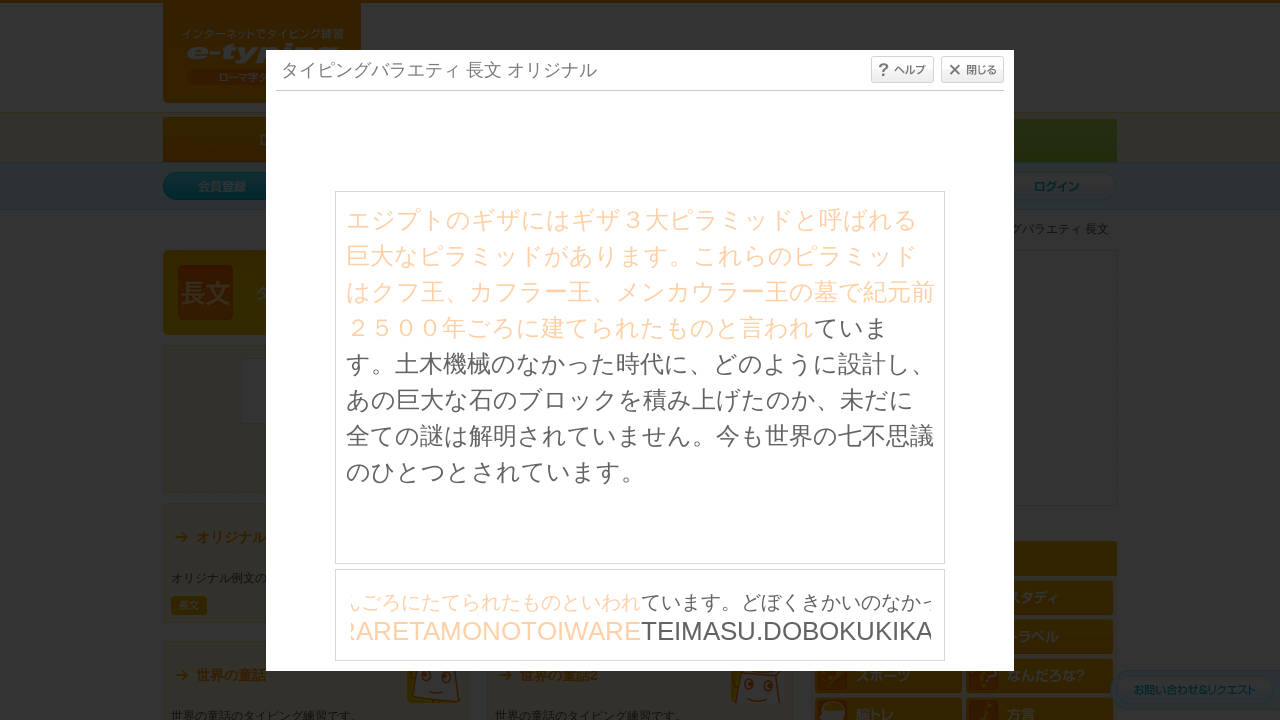

Waited 30ms between character inputs
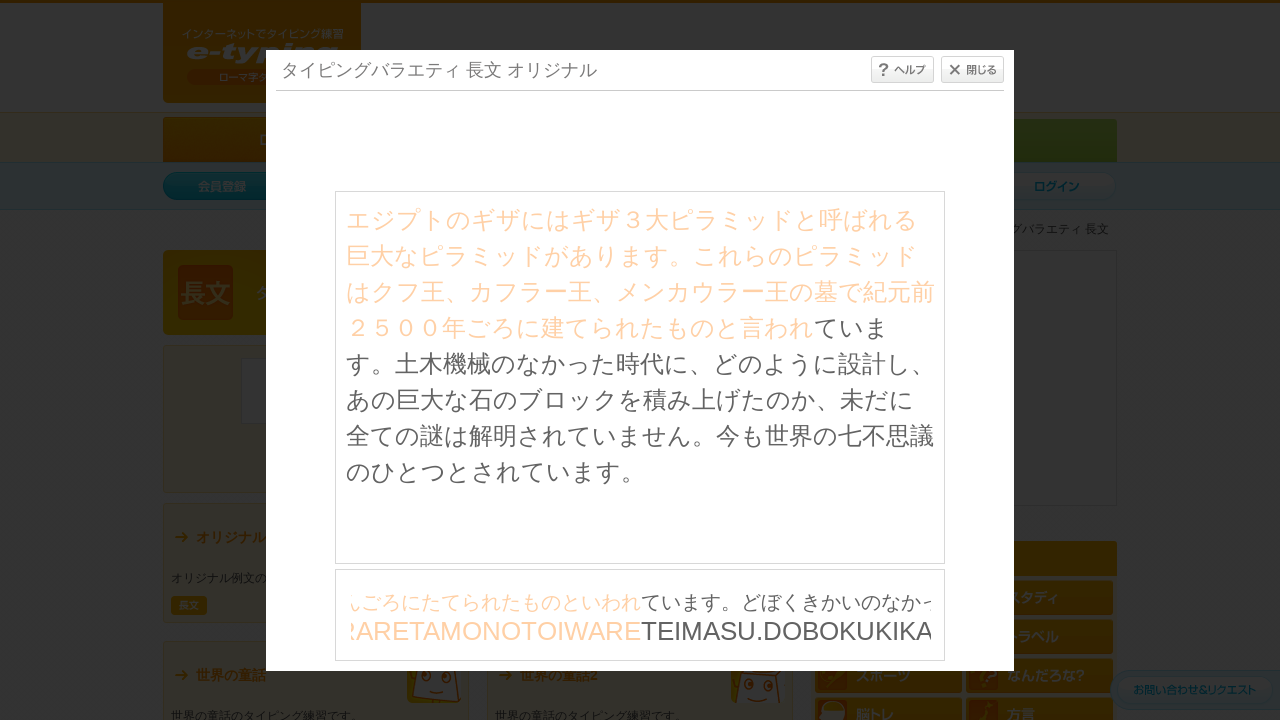

Typed character: 'T' on #typing_content >> internal:control=enter-frame >> body
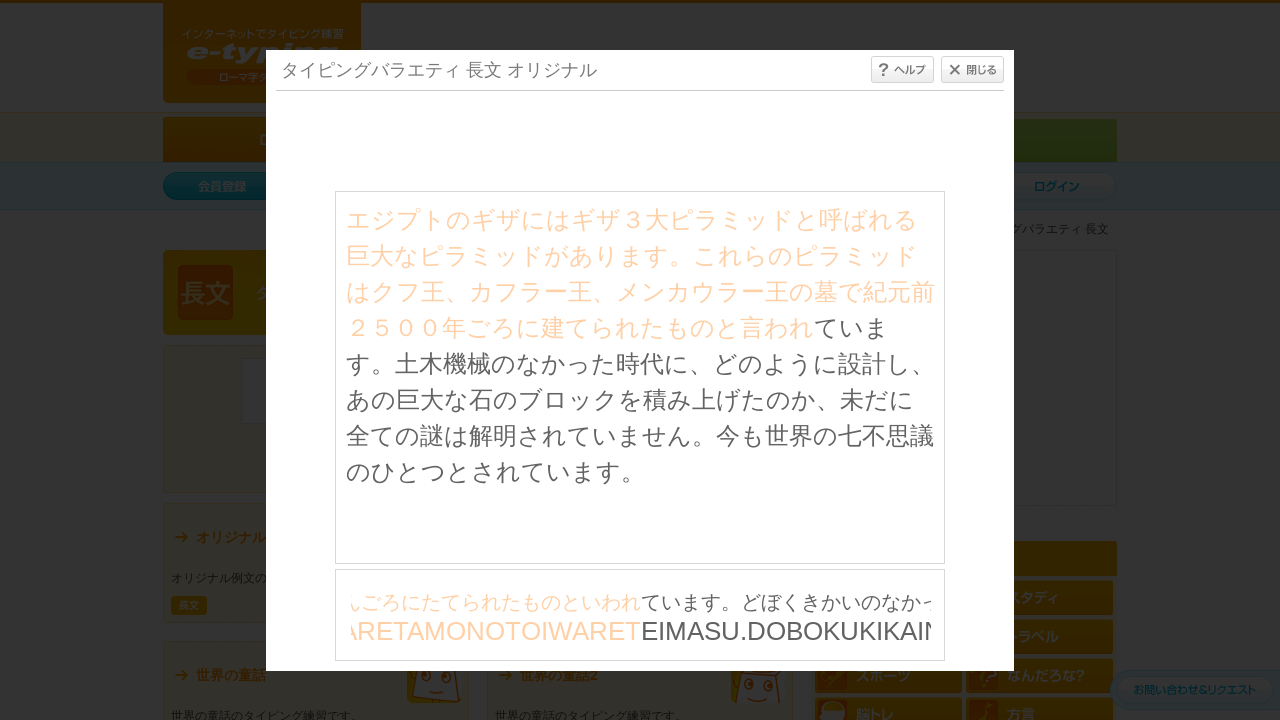

Waited 30ms between character inputs
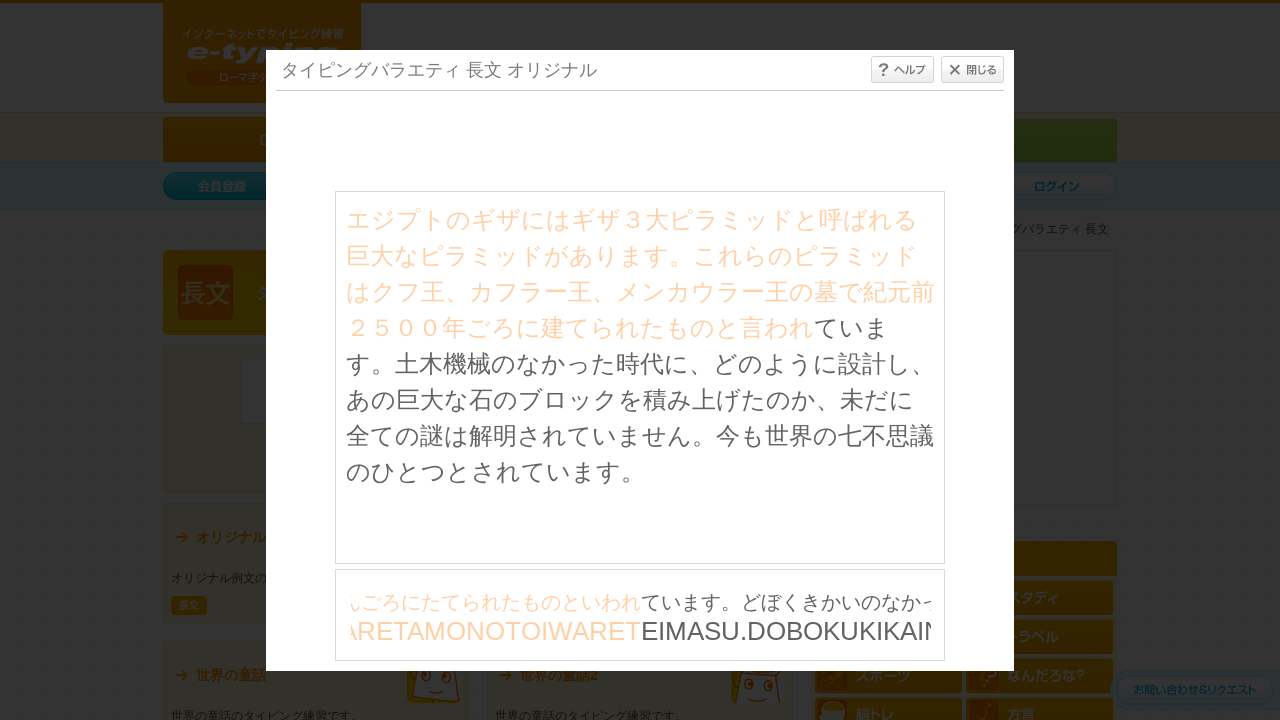

Typed character: 'E' on #typing_content >> internal:control=enter-frame >> body
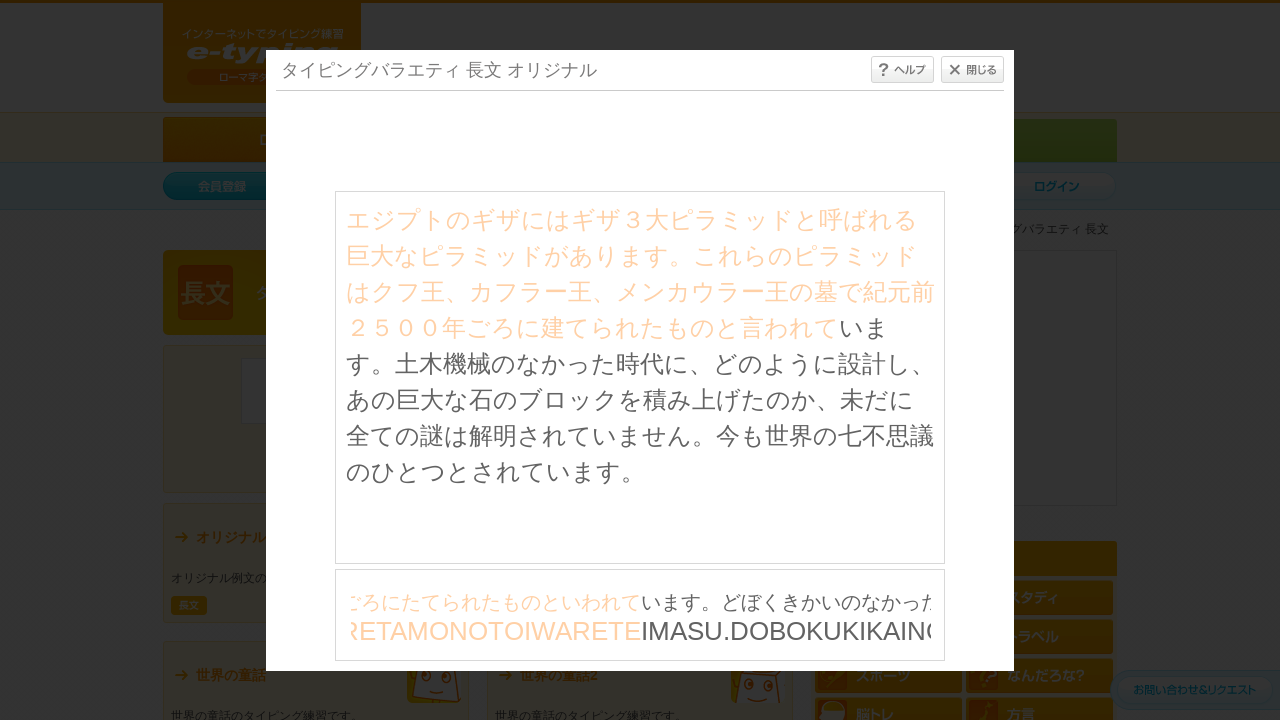

Waited 30ms between character inputs
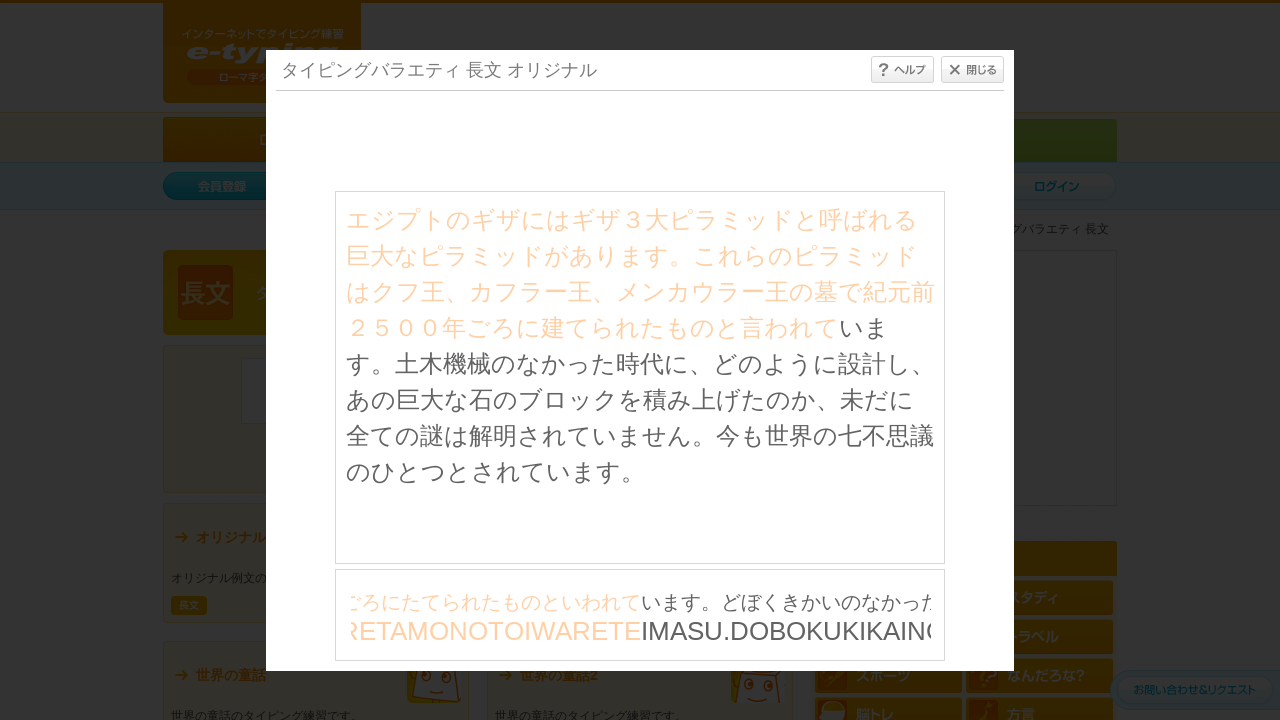

Typed character: 'I' on #typing_content >> internal:control=enter-frame >> body
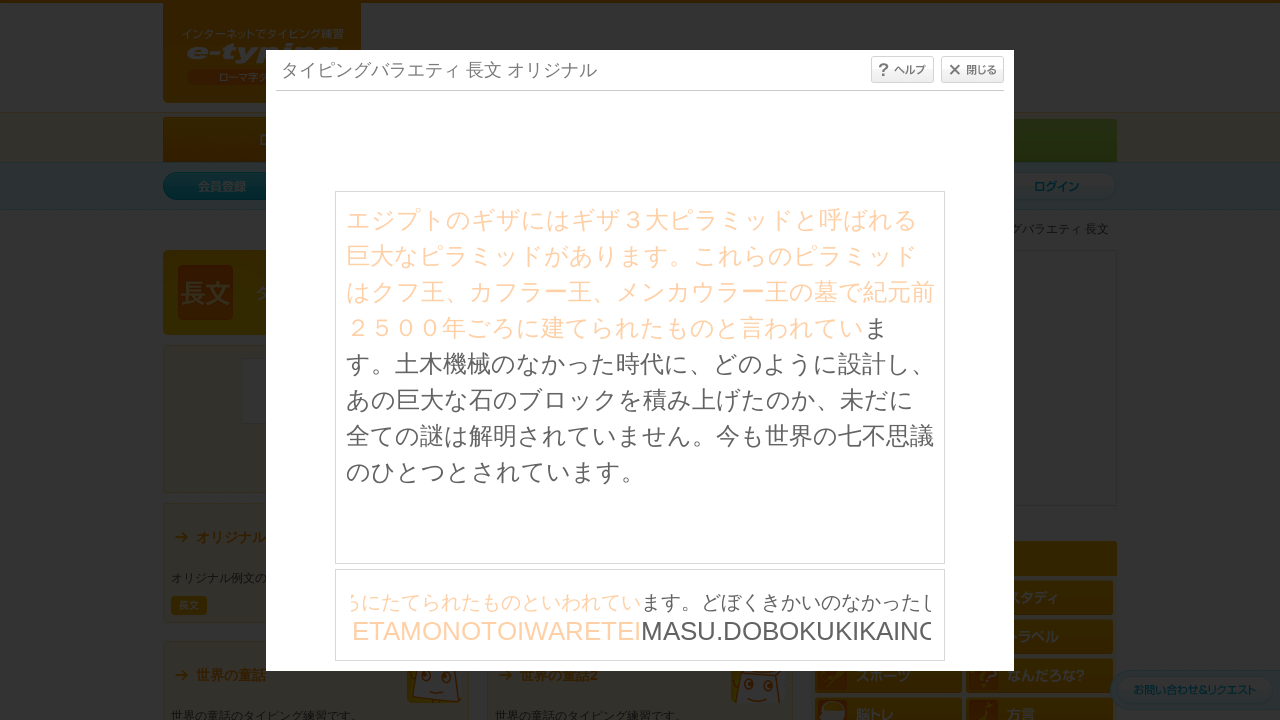

Waited 30ms between character inputs
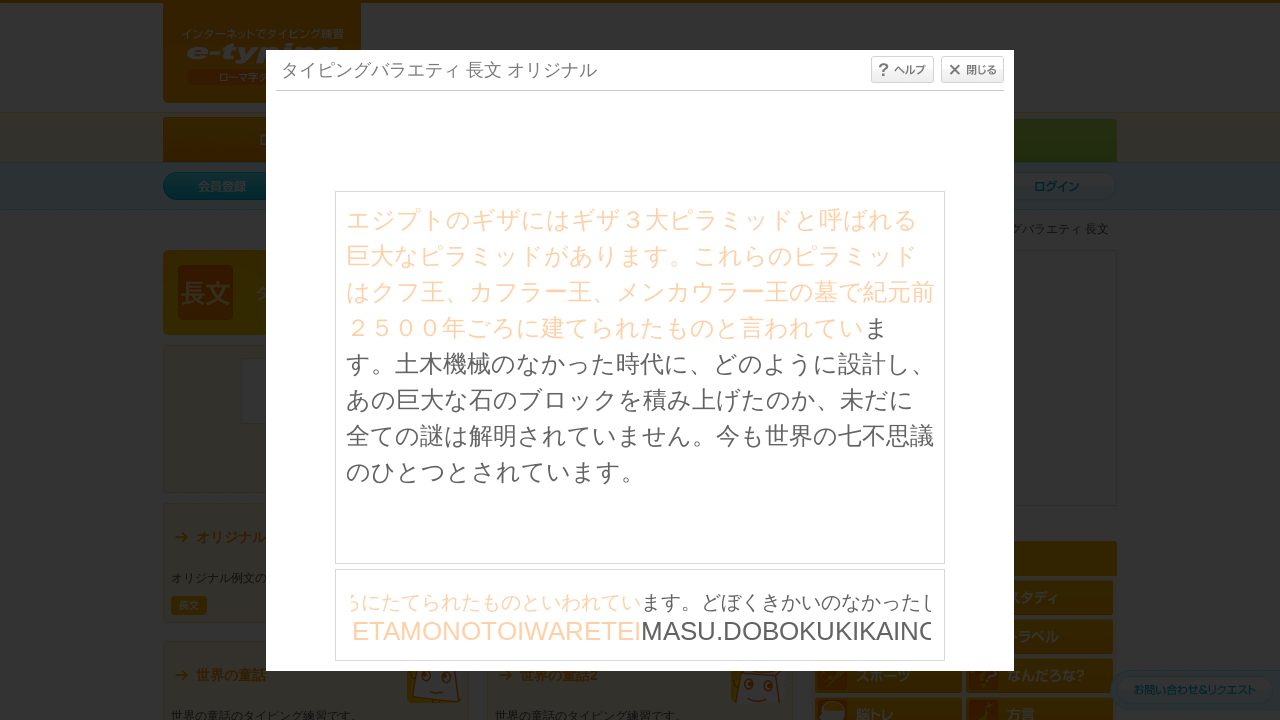

Typed character: 'M' on #typing_content >> internal:control=enter-frame >> body
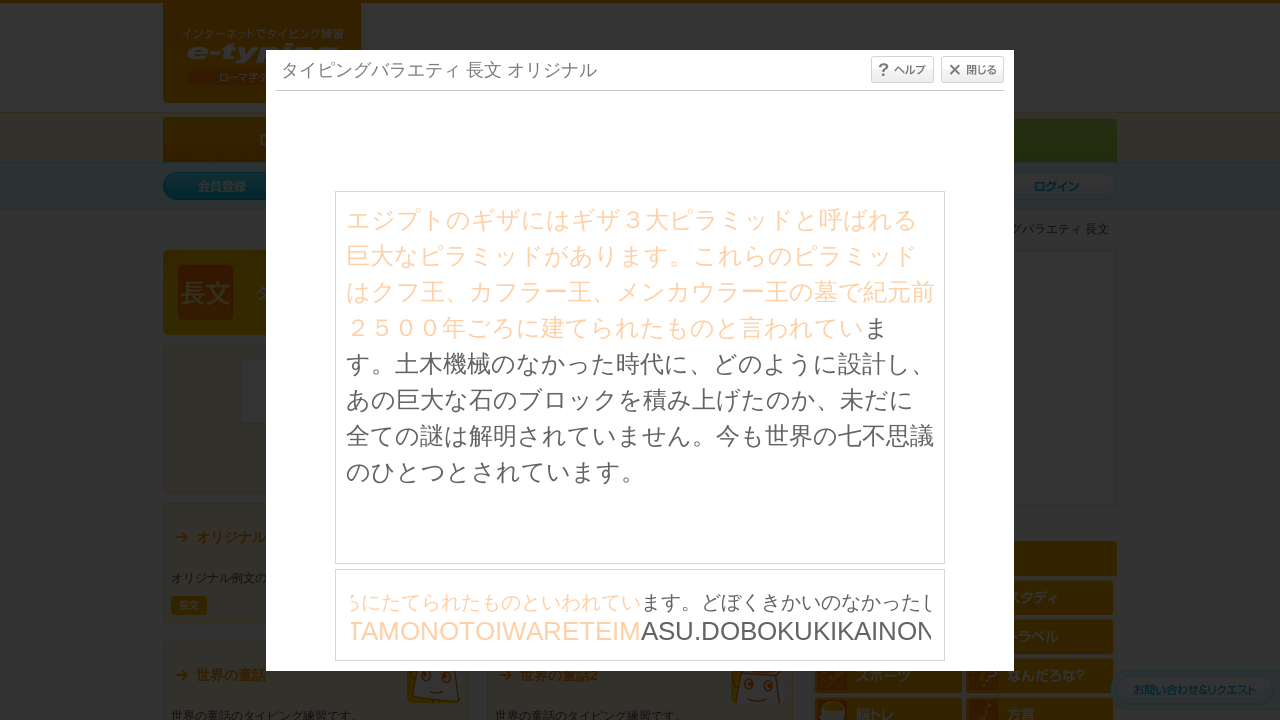

Waited 30ms between character inputs
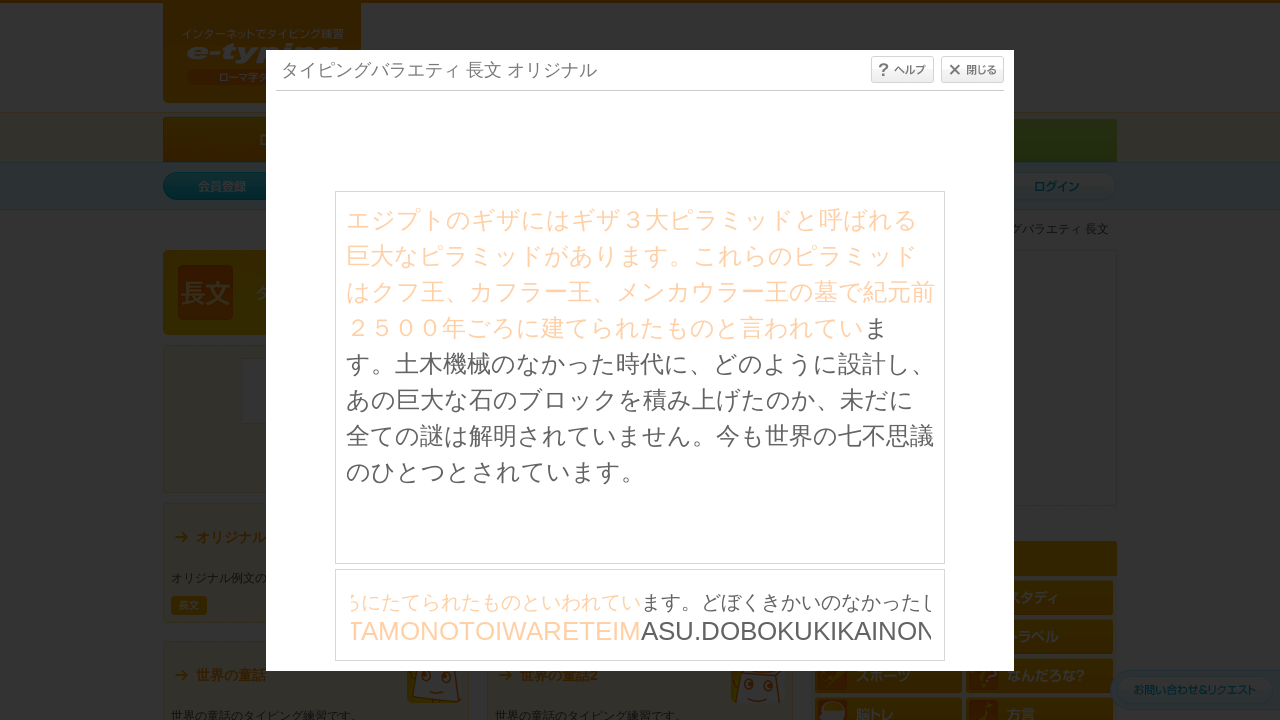

Typed character: 'A' on #typing_content >> internal:control=enter-frame >> body
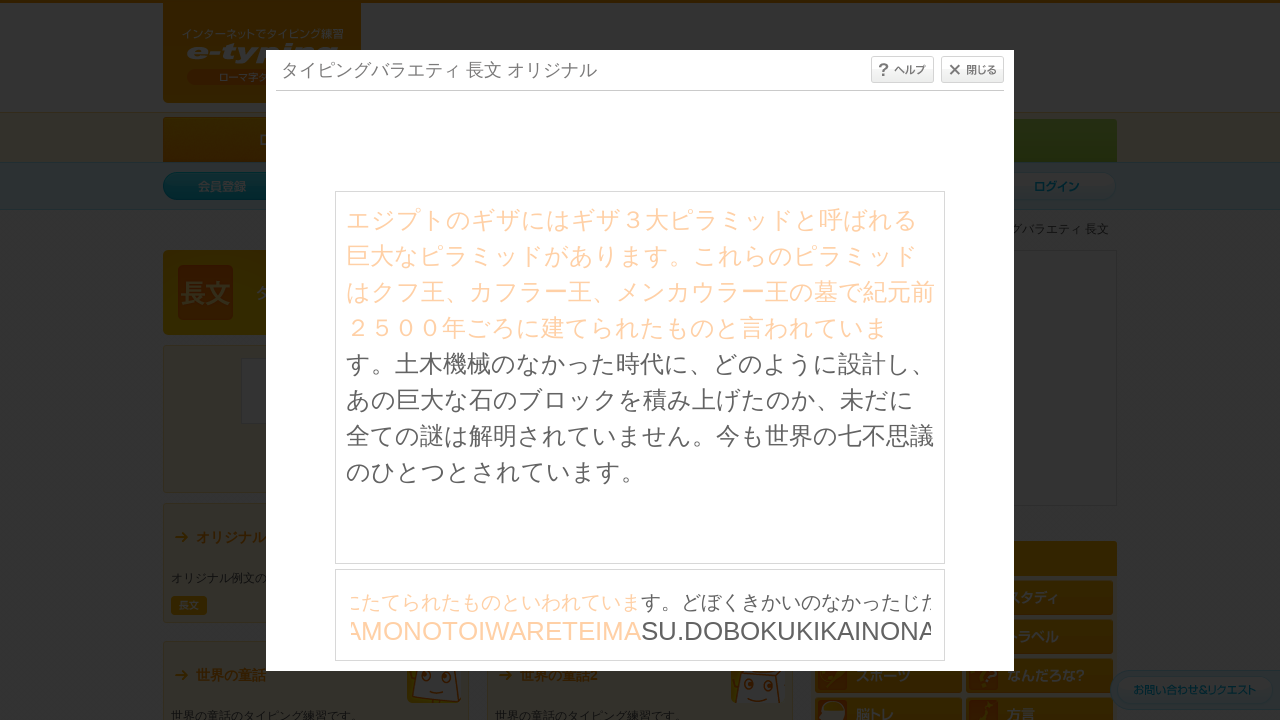

Waited 30ms between character inputs
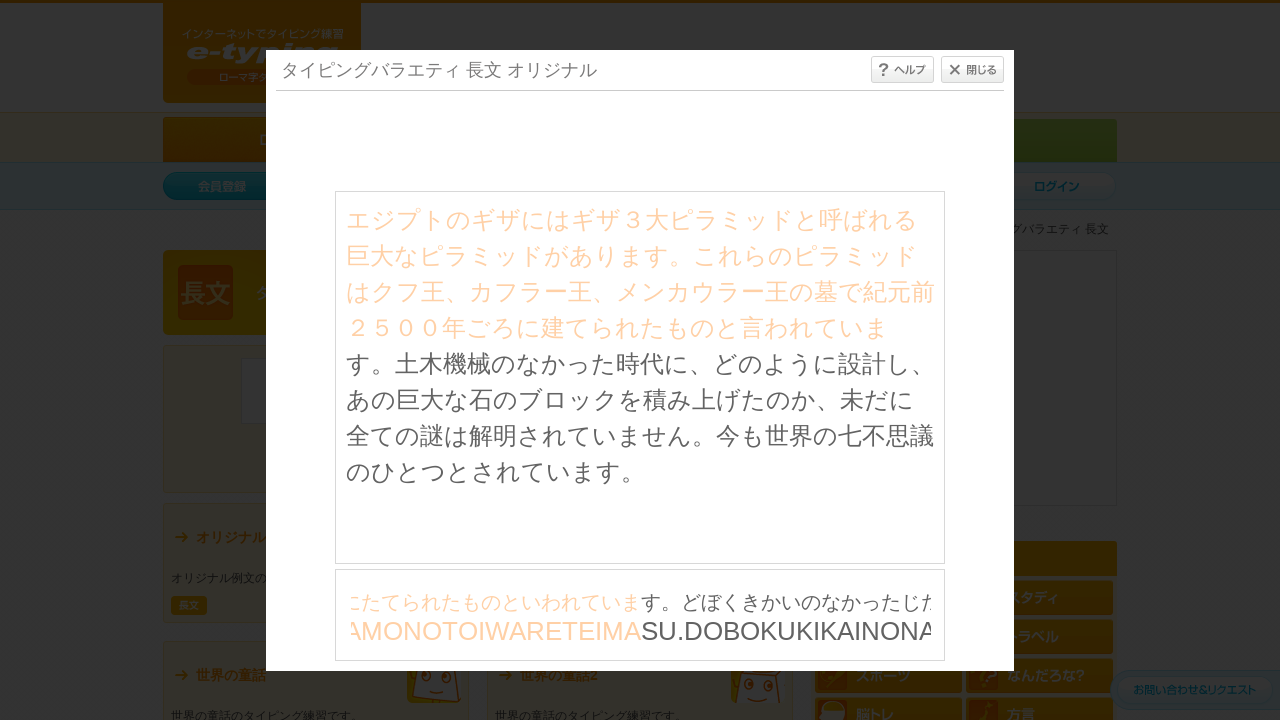

Typed character: 'S' on #typing_content >> internal:control=enter-frame >> body
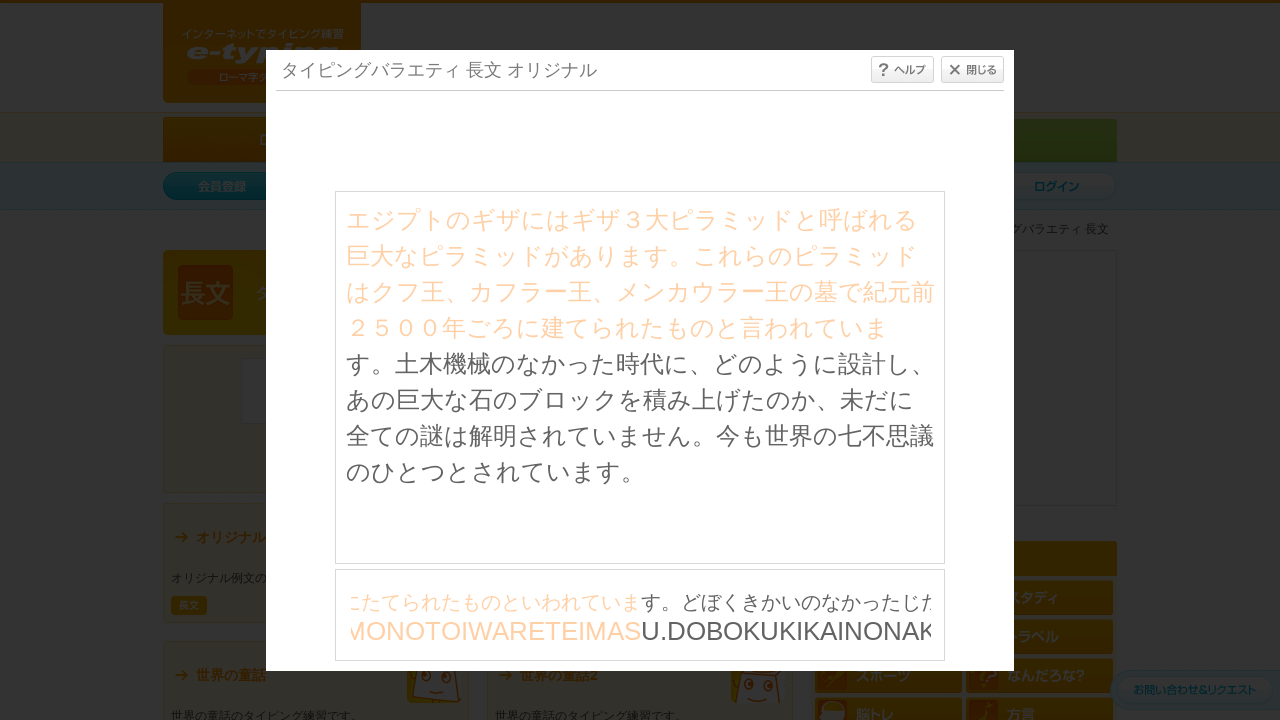

Waited 30ms between character inputs
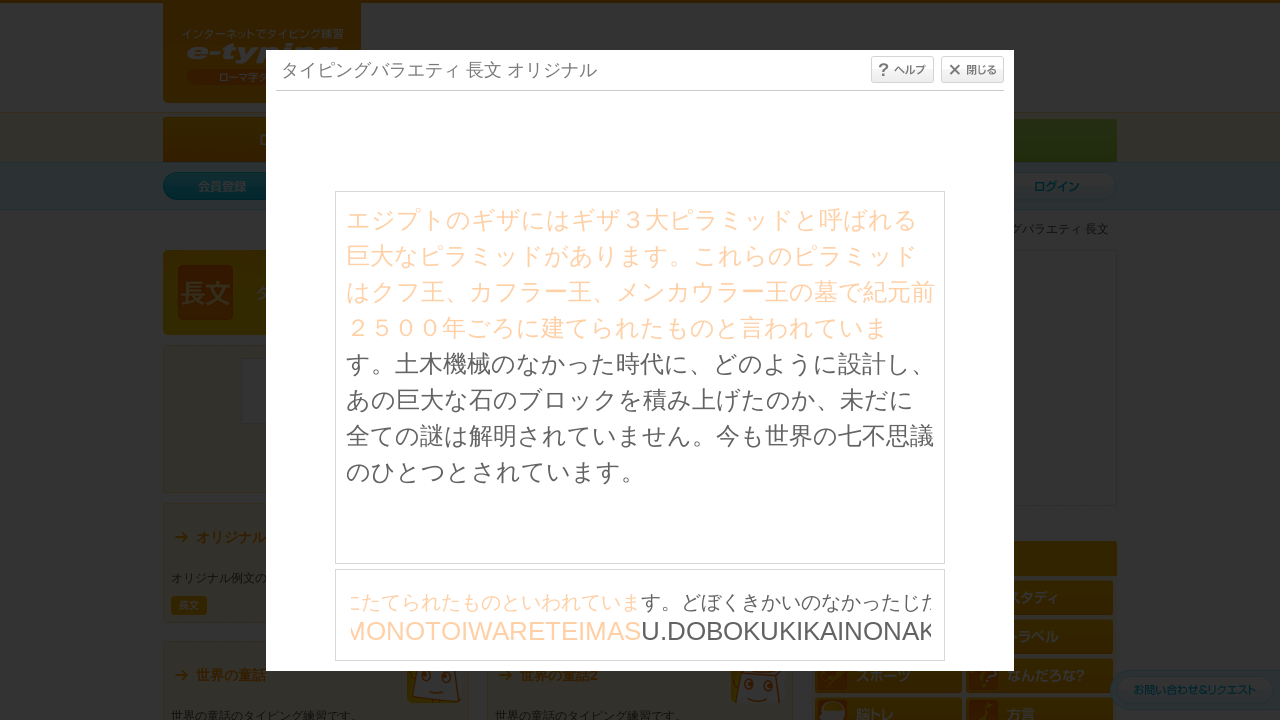

Typed character: 'U' on #typing_content >> internal:control=enter-frame >> body
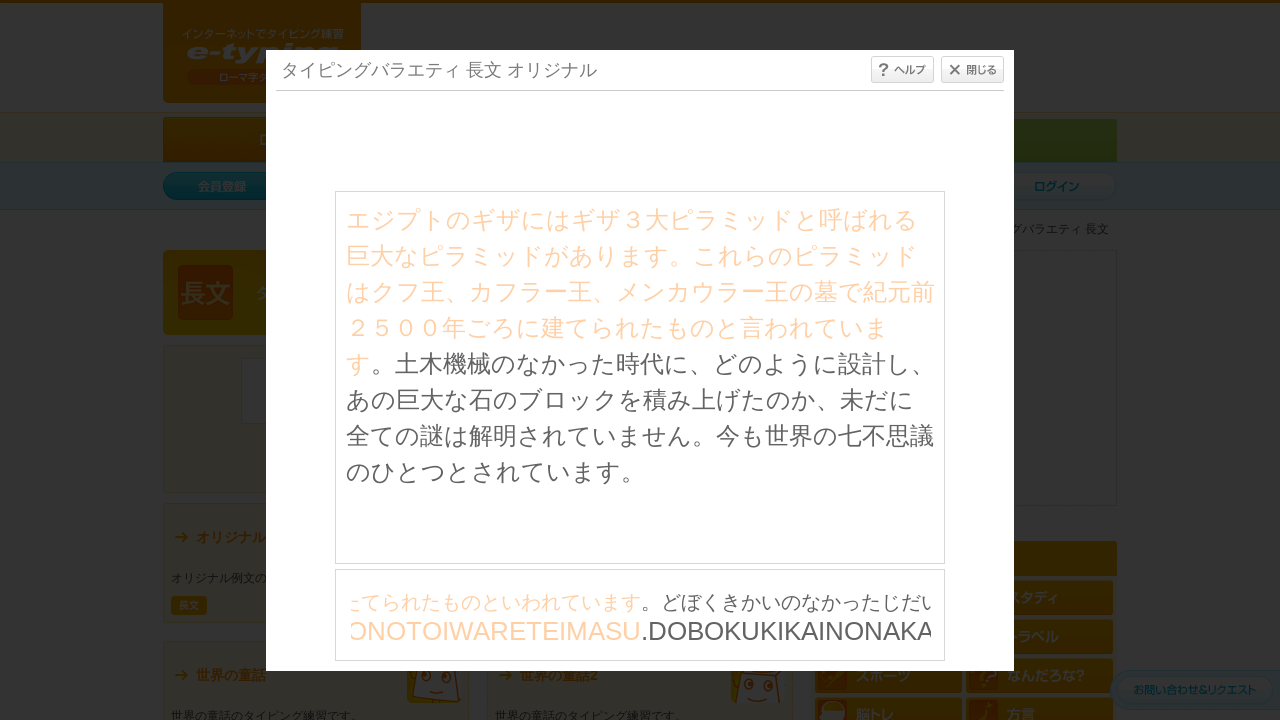

Waited 30ms between character inputs
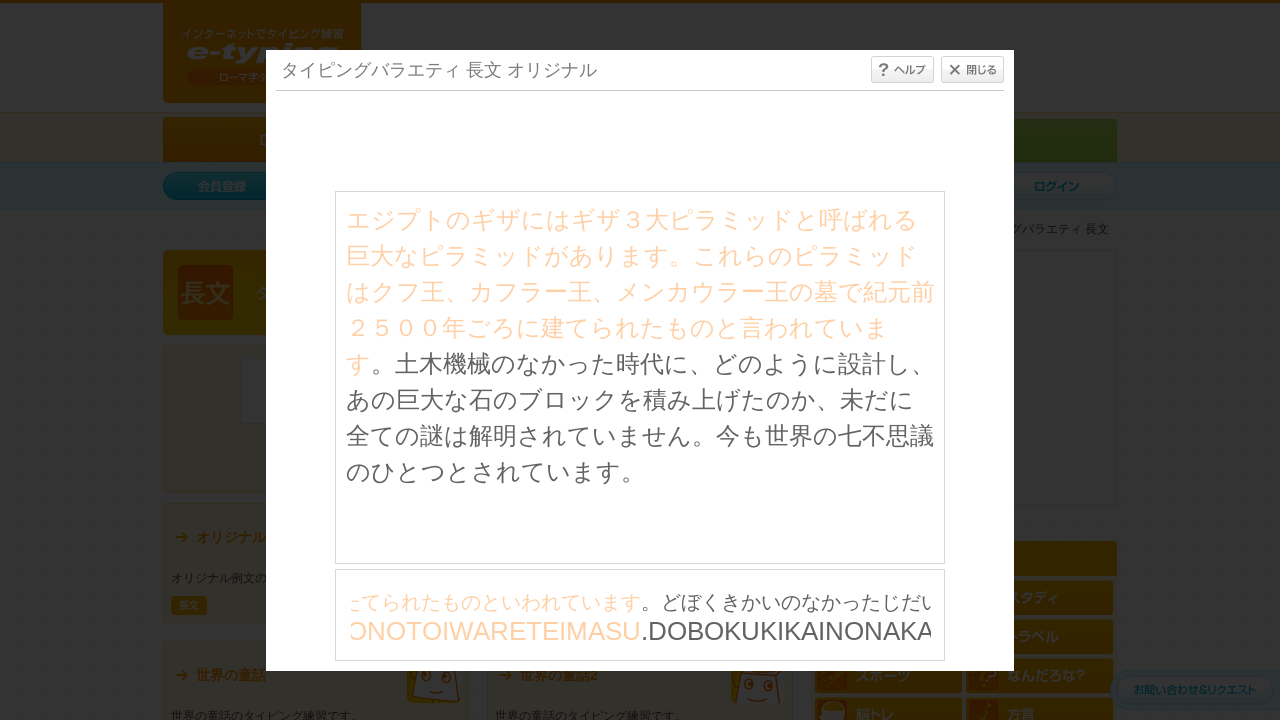

Typed character: '.' on #typing_content >> internal:control=enter-frame >> body
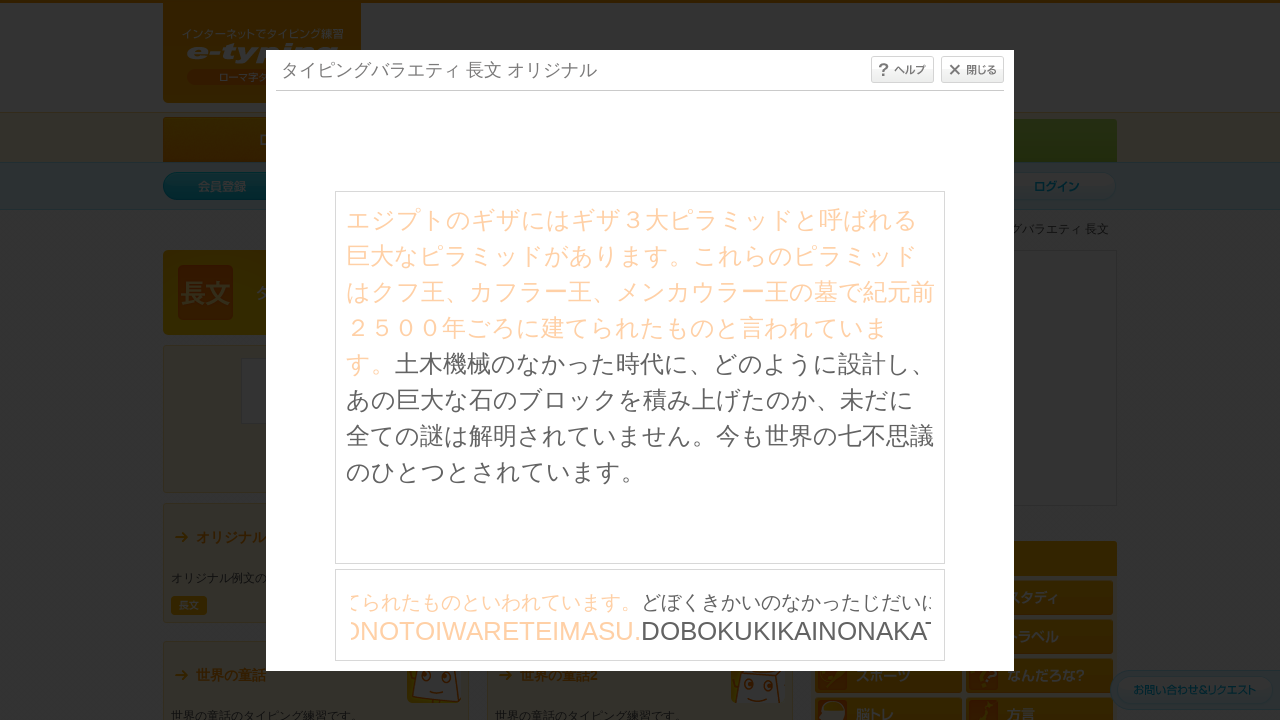

Waited 30ms between character inputs
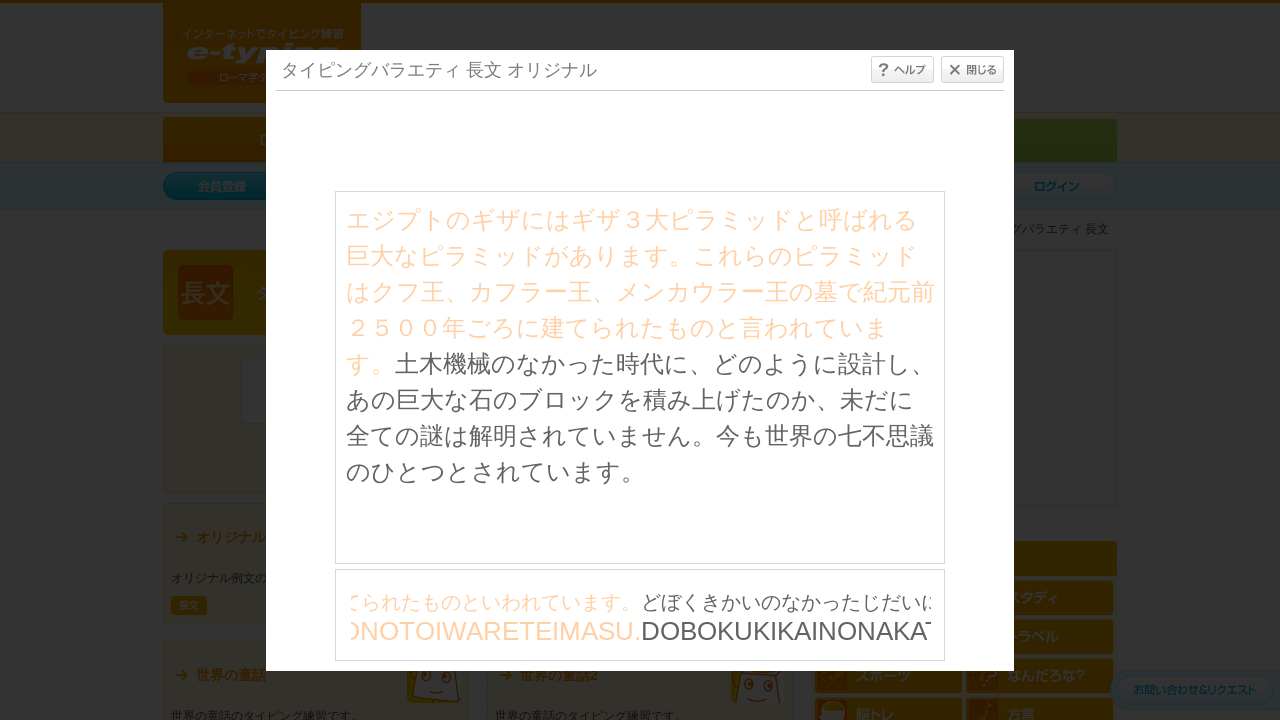

Typed character: 'D' on #typing_content >> internal:control=enter-frame >> body
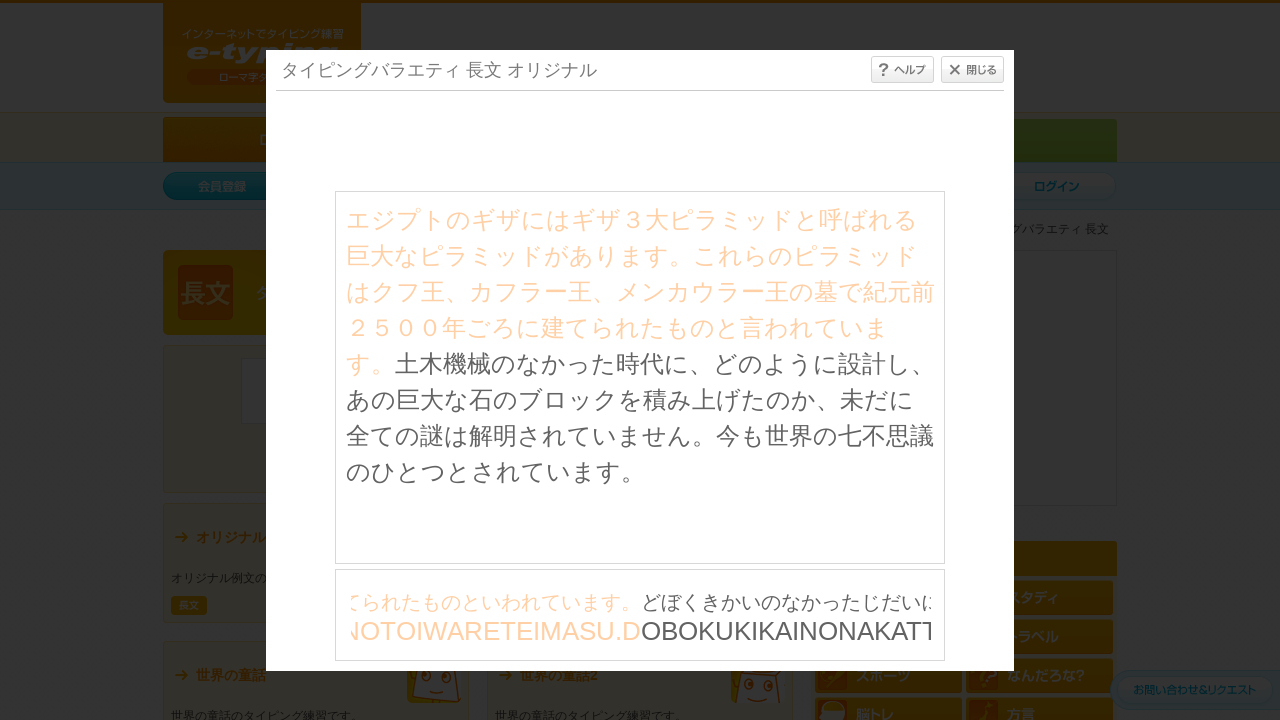

Waited 30ms between character inputs
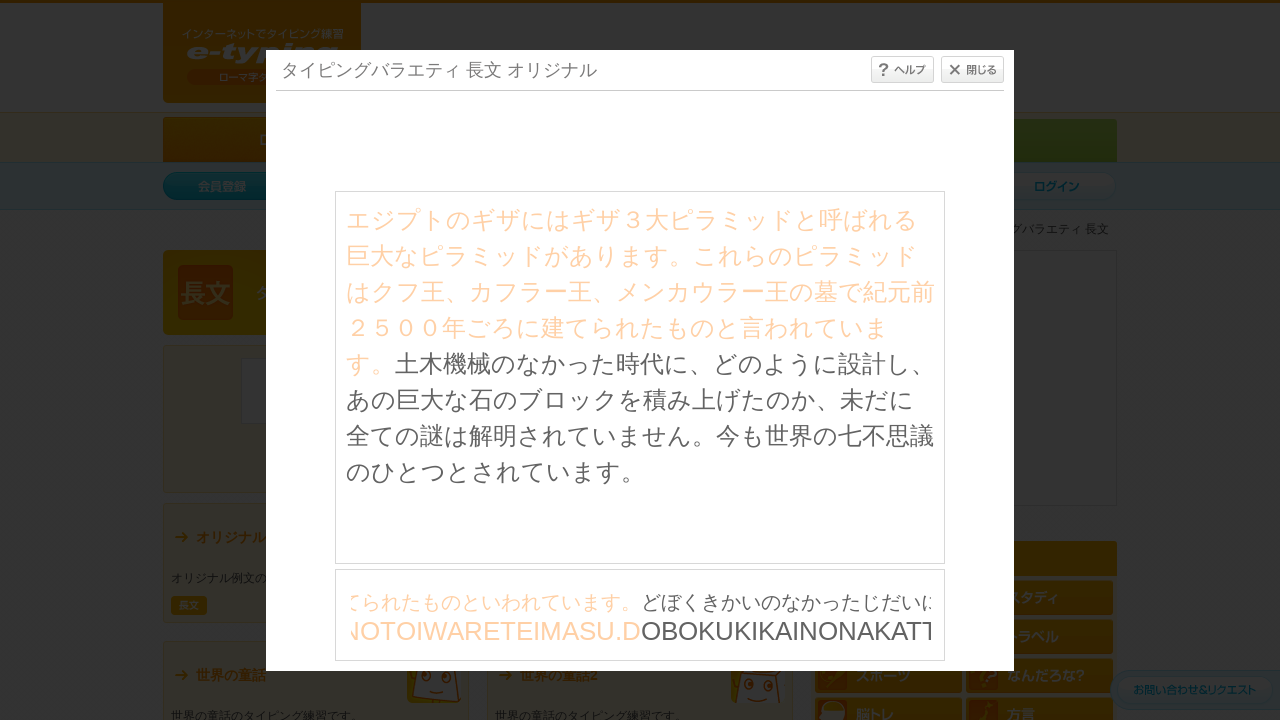

Typed character: 'O' on #typing_content >> internal:control=enter-frame >> body
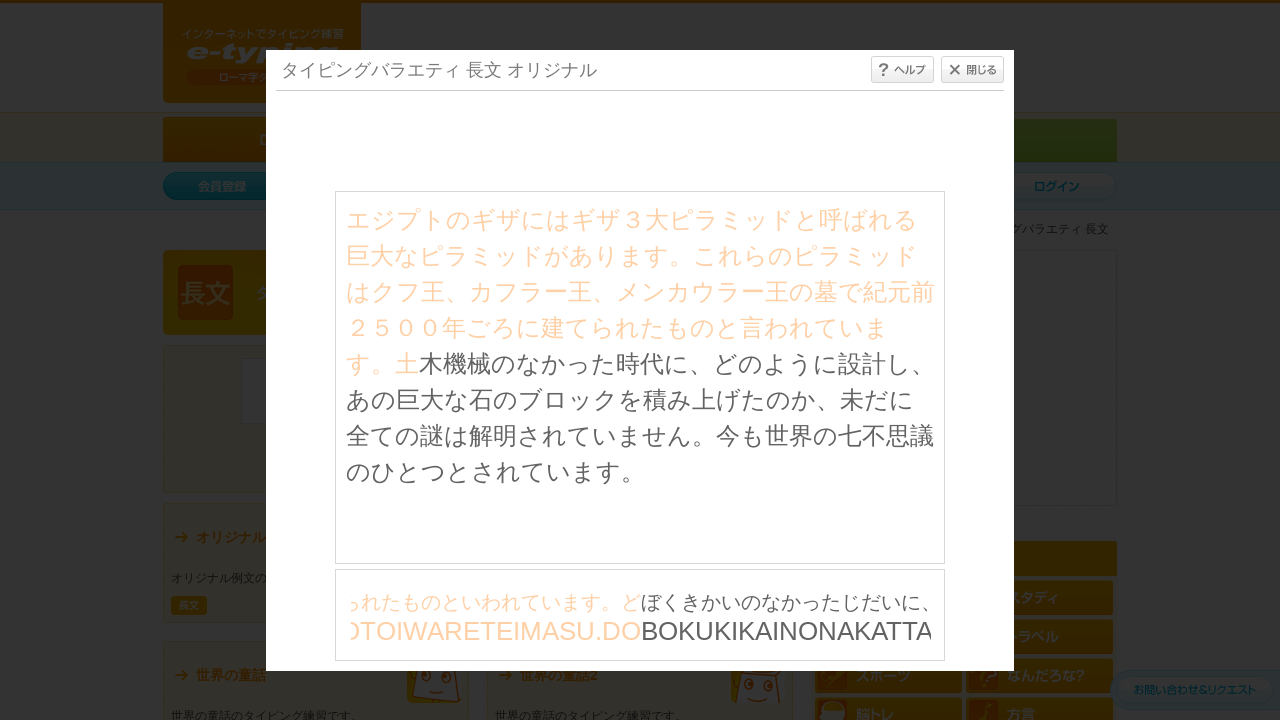

Waited 30ms between character inputs
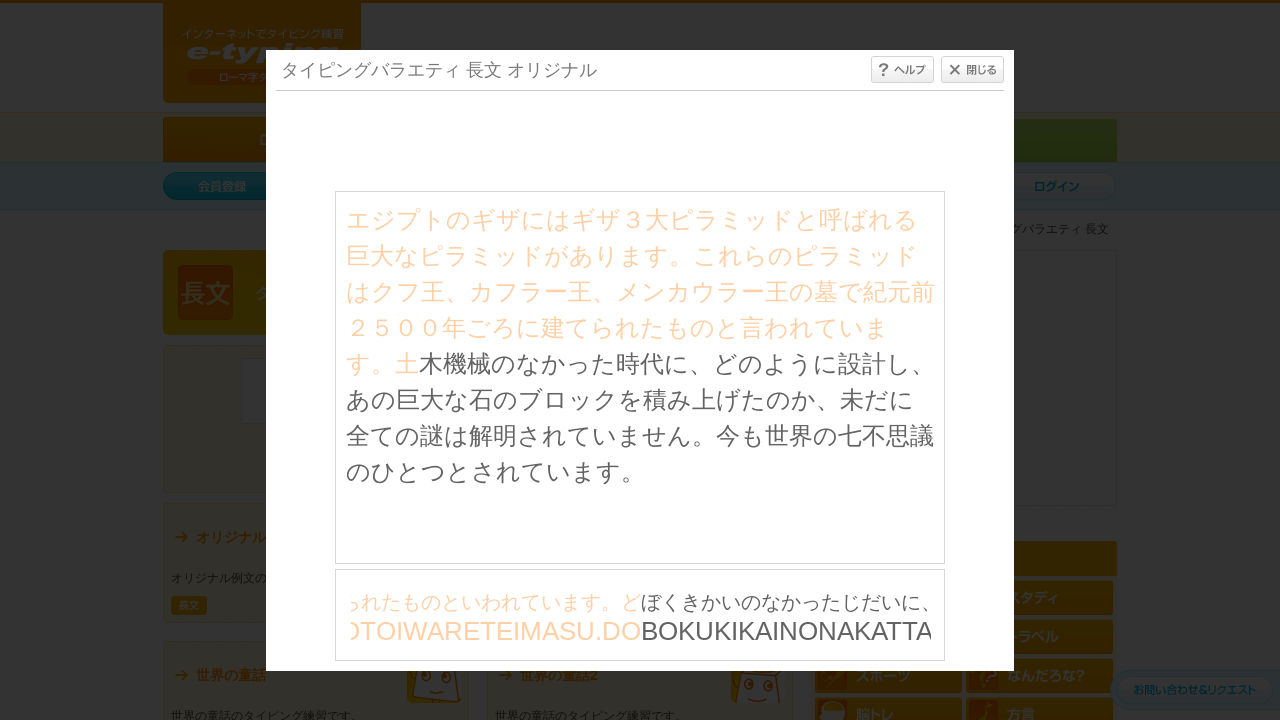

Typed character: 'B' on #typing_content >> internal:control=enter-frame >> body
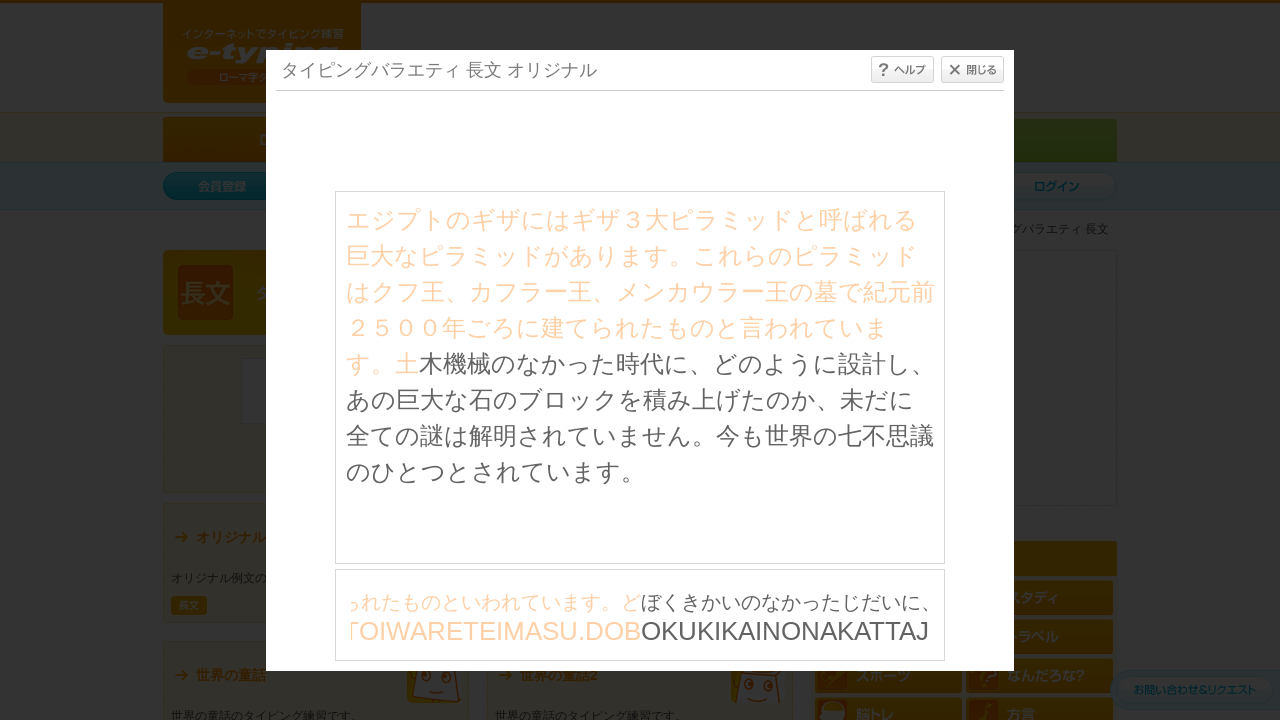

Waited 30ms between character inputs
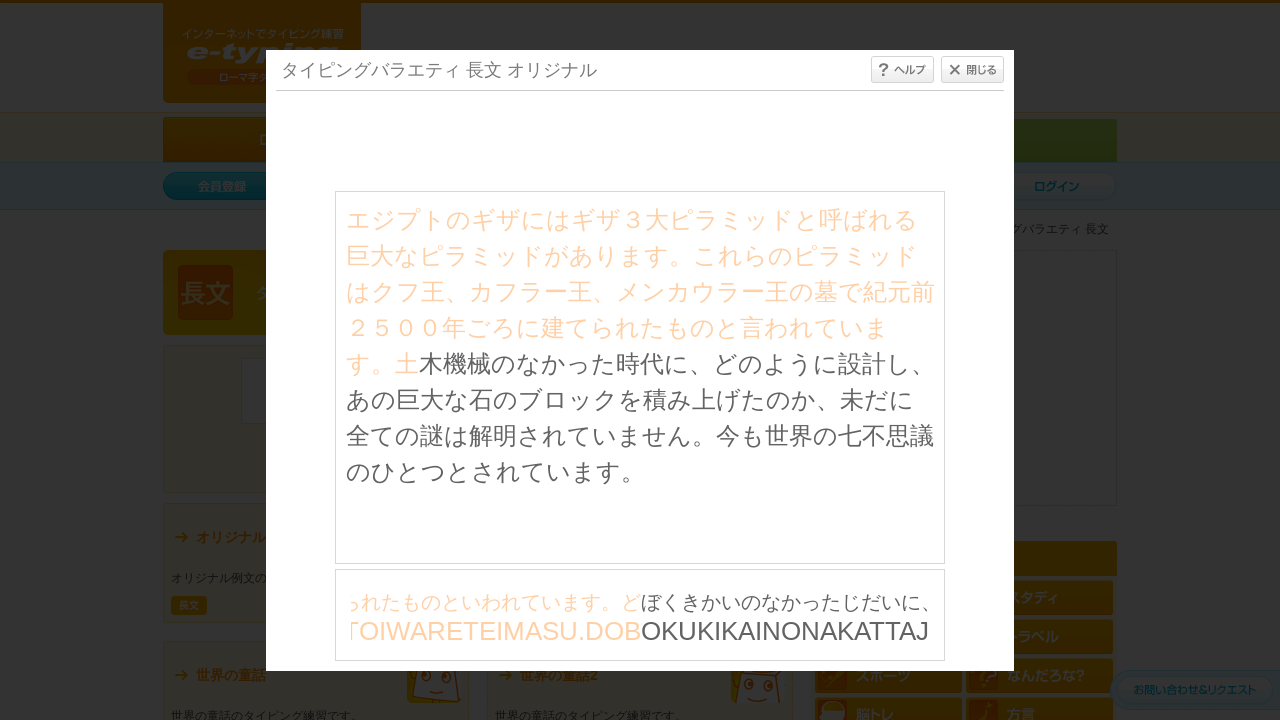

Typed character: 'O' on #typing_content >> internal:control=enter-frame >> body
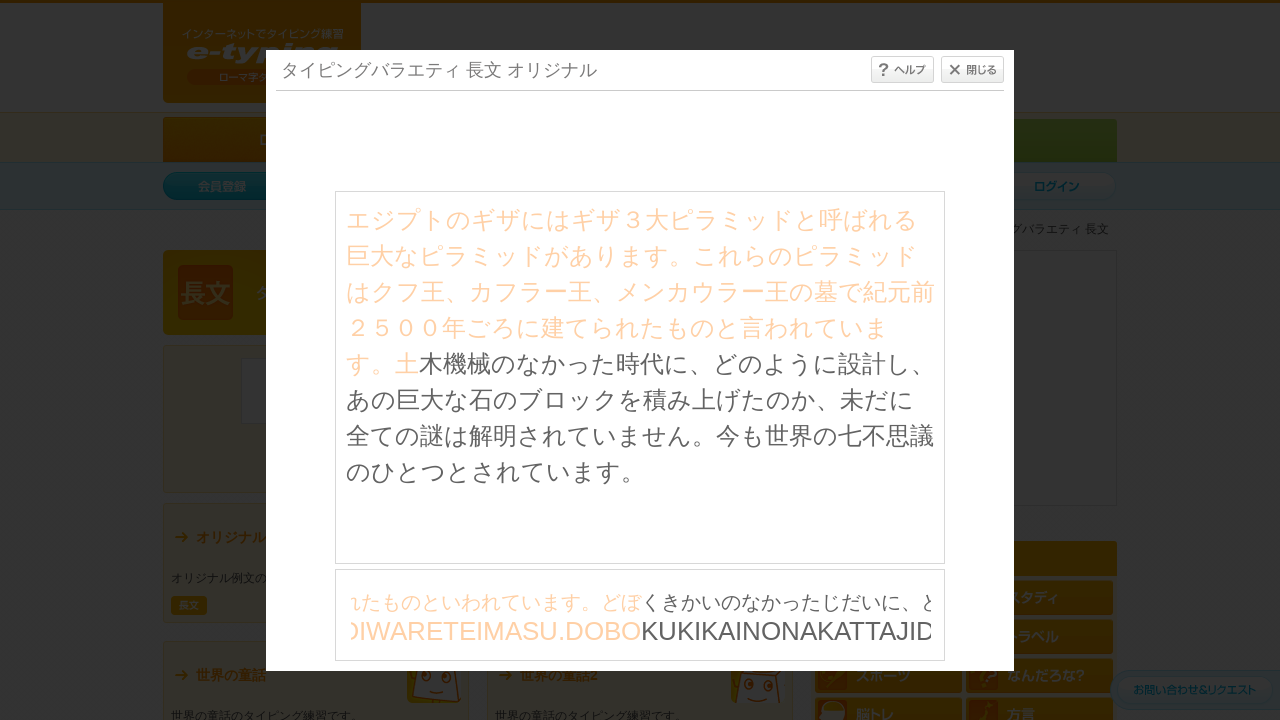

Waited 30ms between character inputs
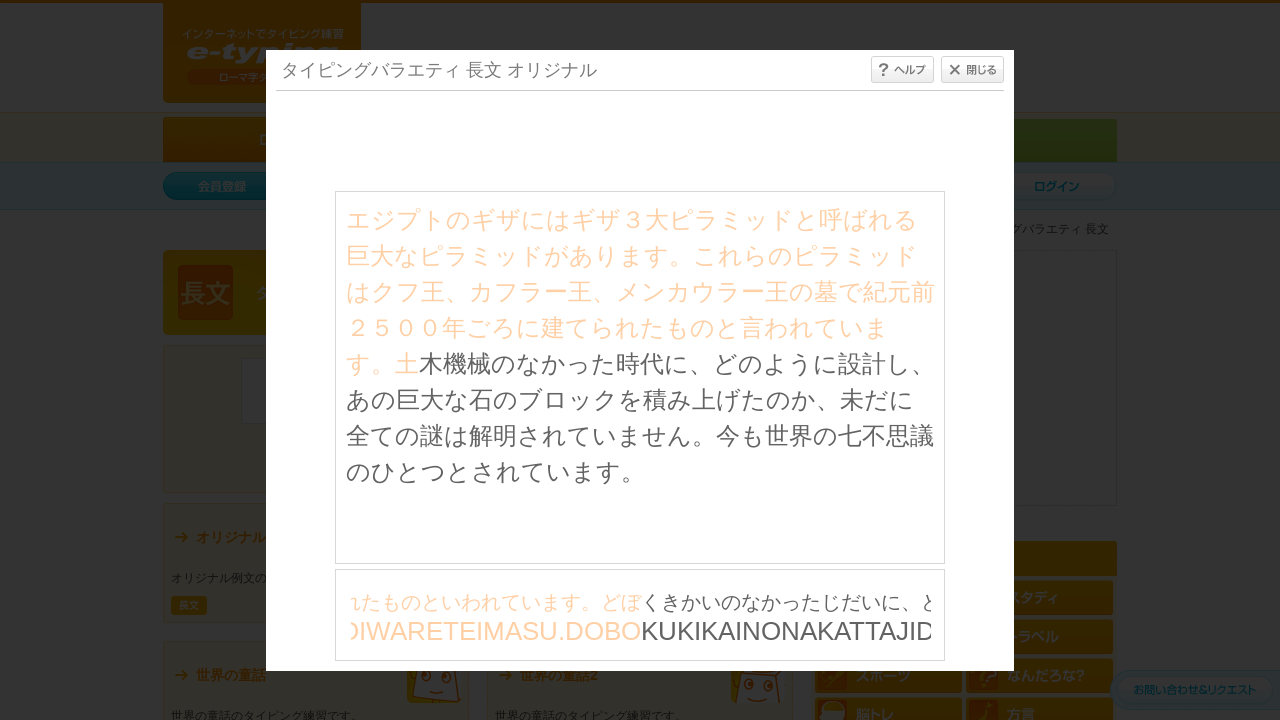

Typed character: 'K' on #typing_content >> internal:control=enter-frame >> body
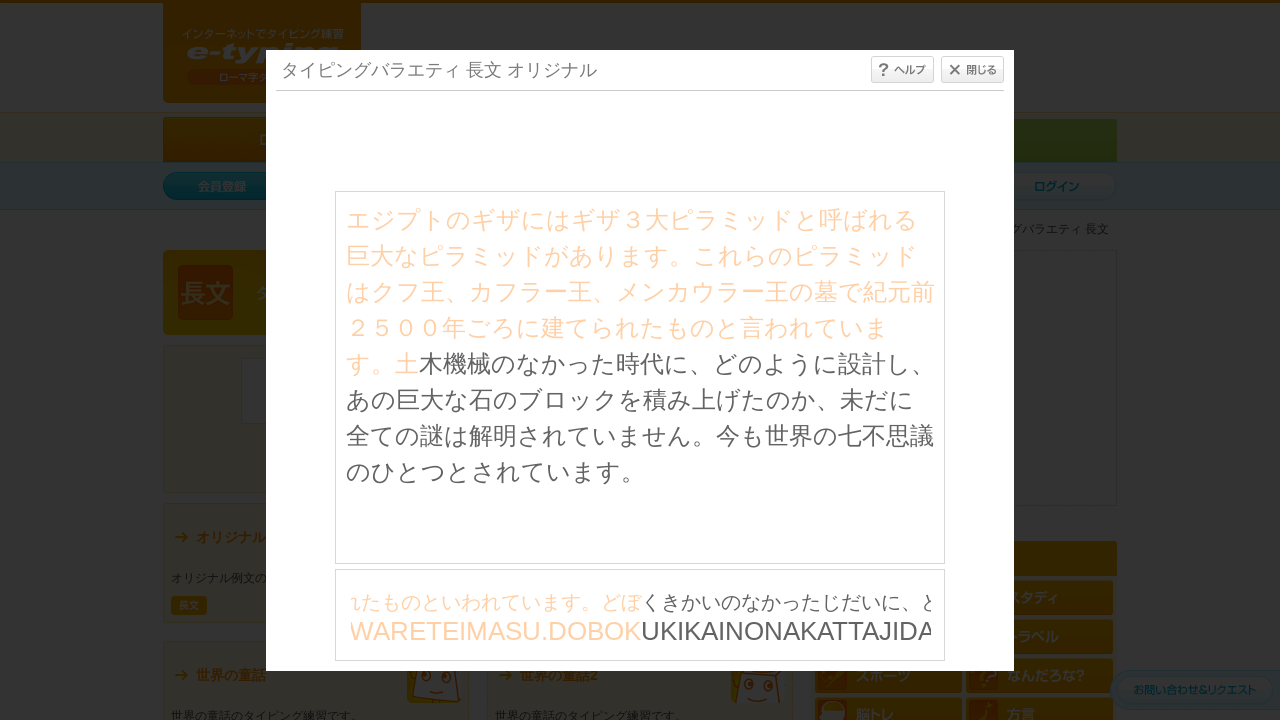

Waited 30ms between character inputs
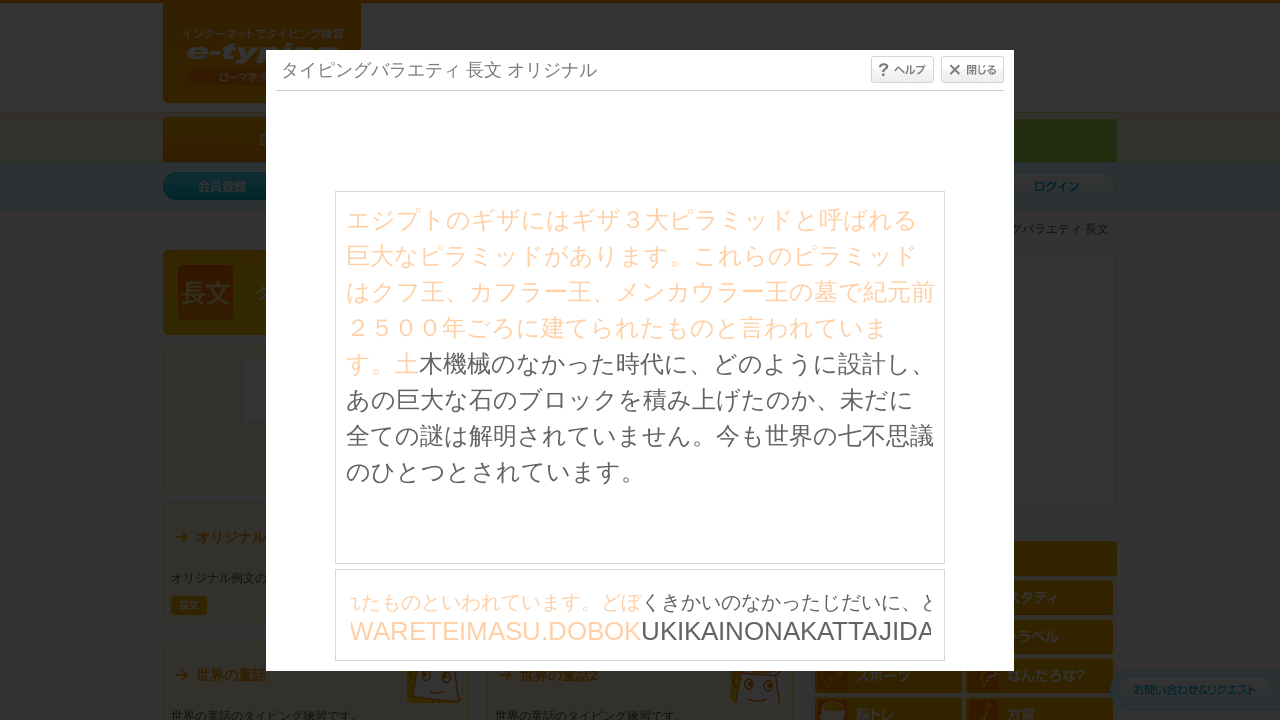

Typed character: 'U' on #typing_content >> internal:control=enter-frame >> body
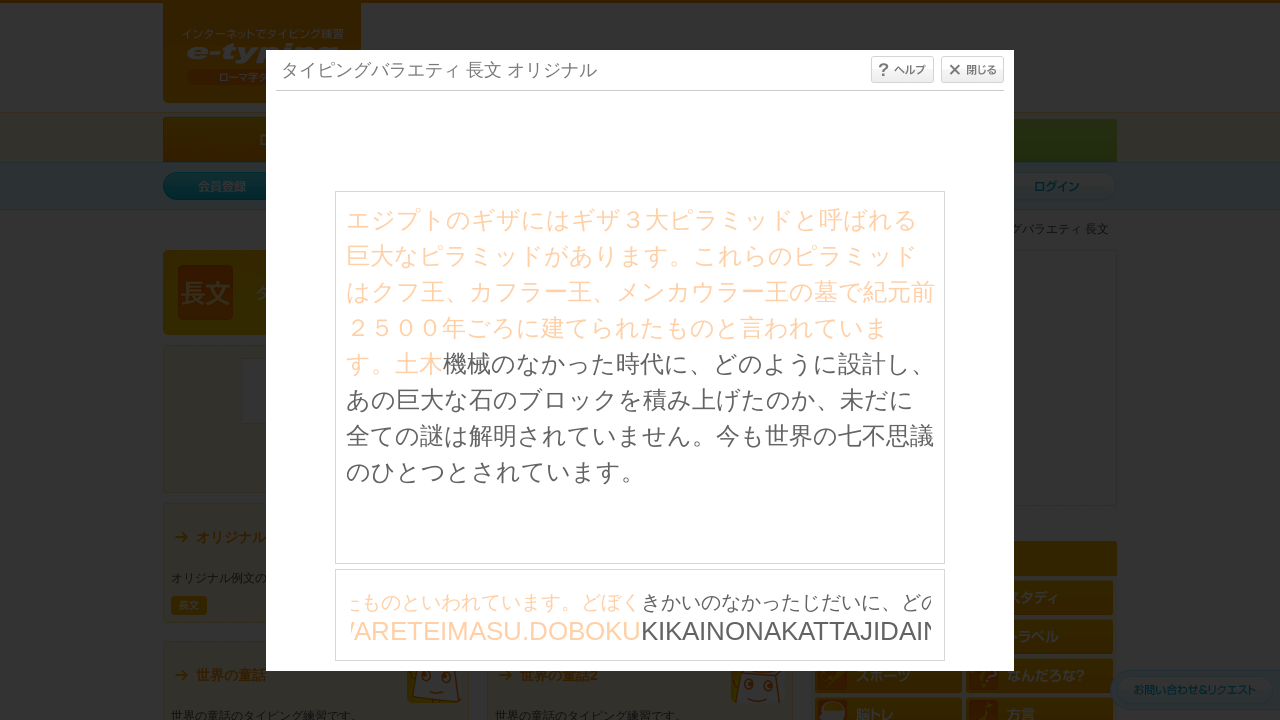

Waited 30ms between character inputs
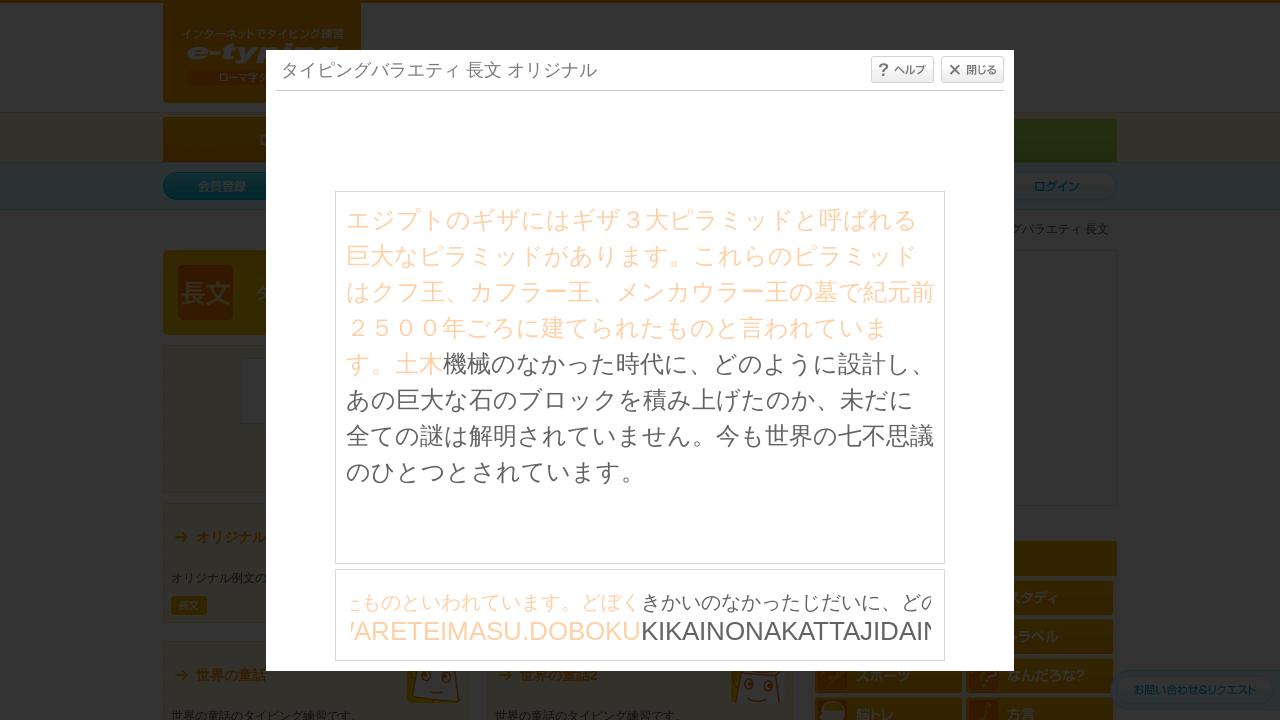

Typed character: 'K' on #typing_content >> internal:control=enter-frame >> body
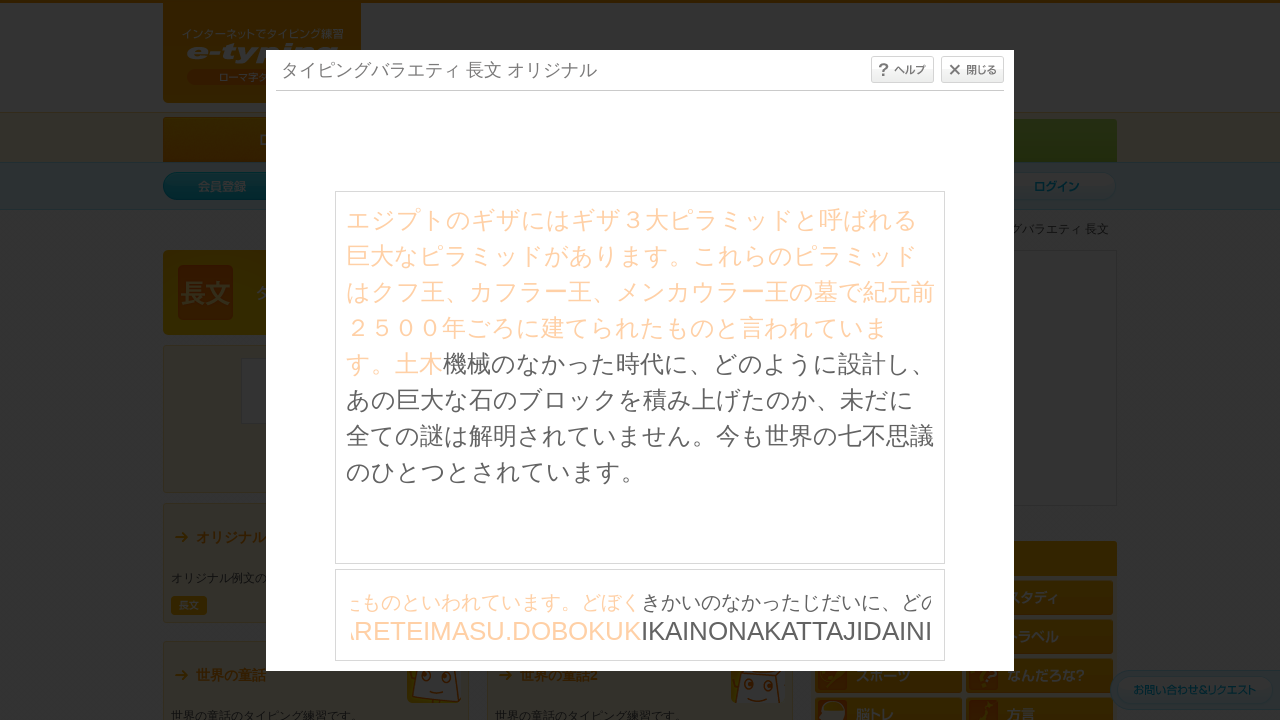

Waited 30ms between character inputs
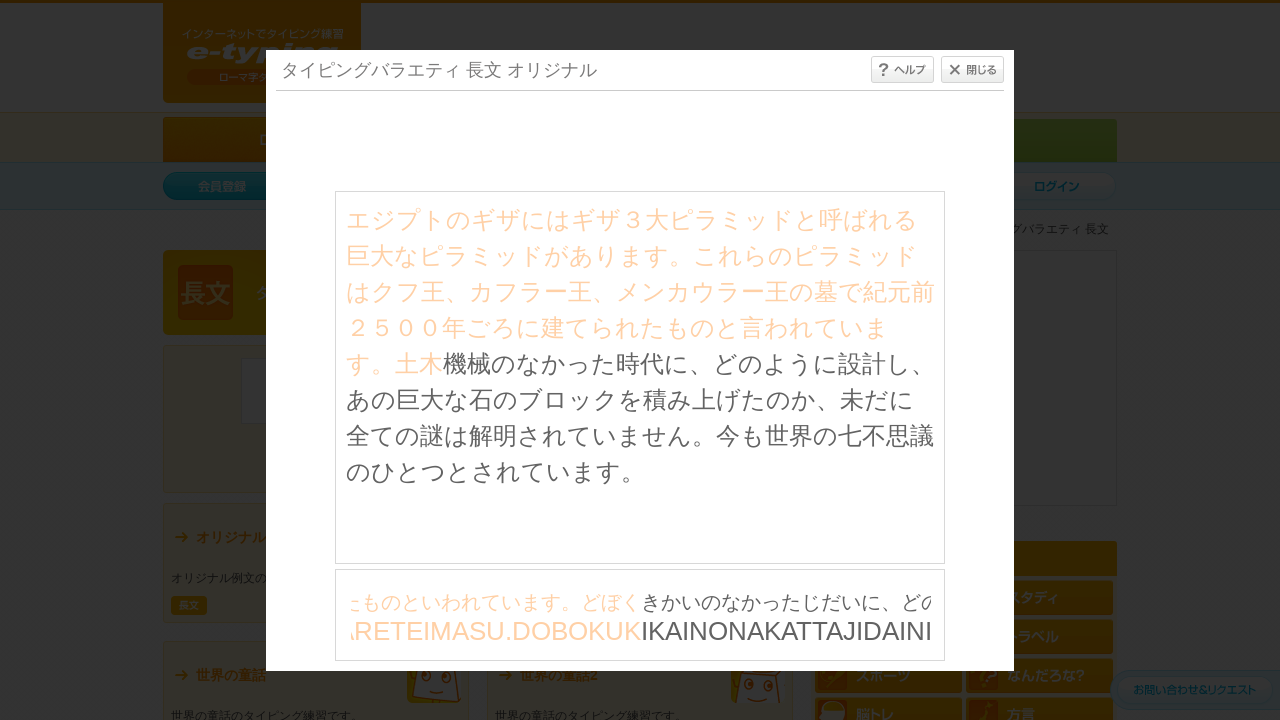

Typed character: 'I' on #typing_content >> internal:control=enter-frame >> body
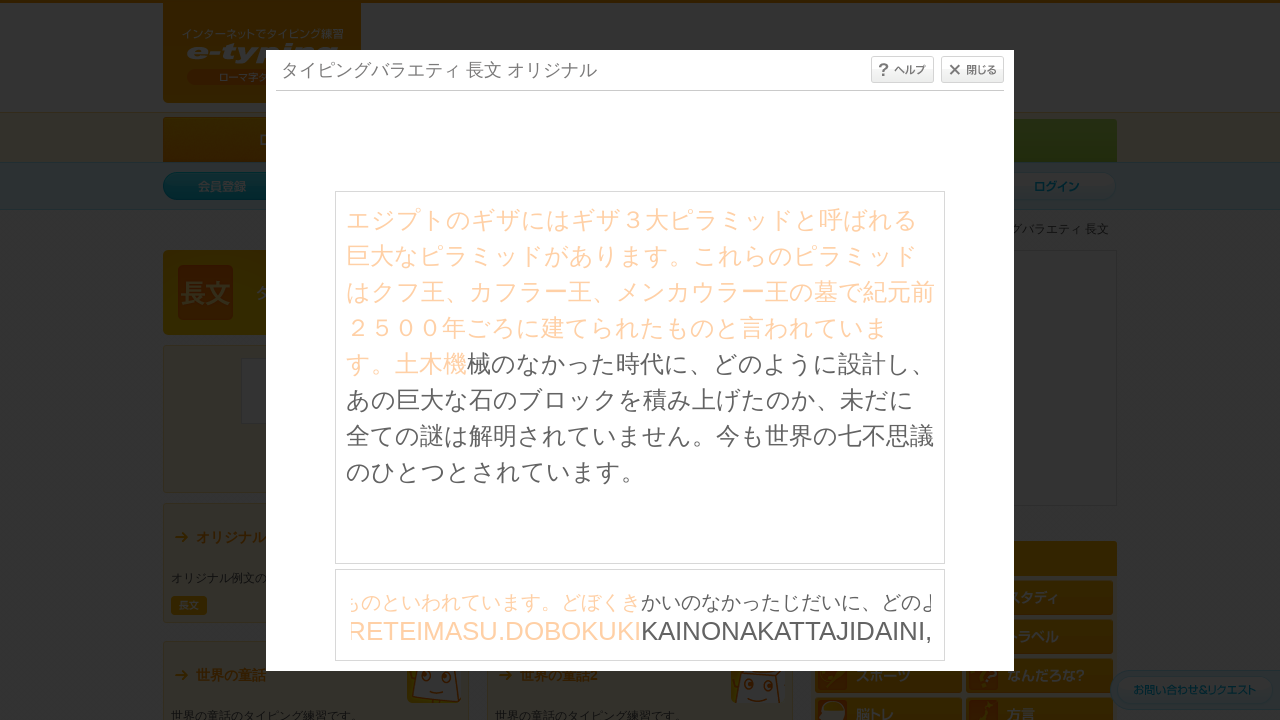

Waited 30ms between character inputs
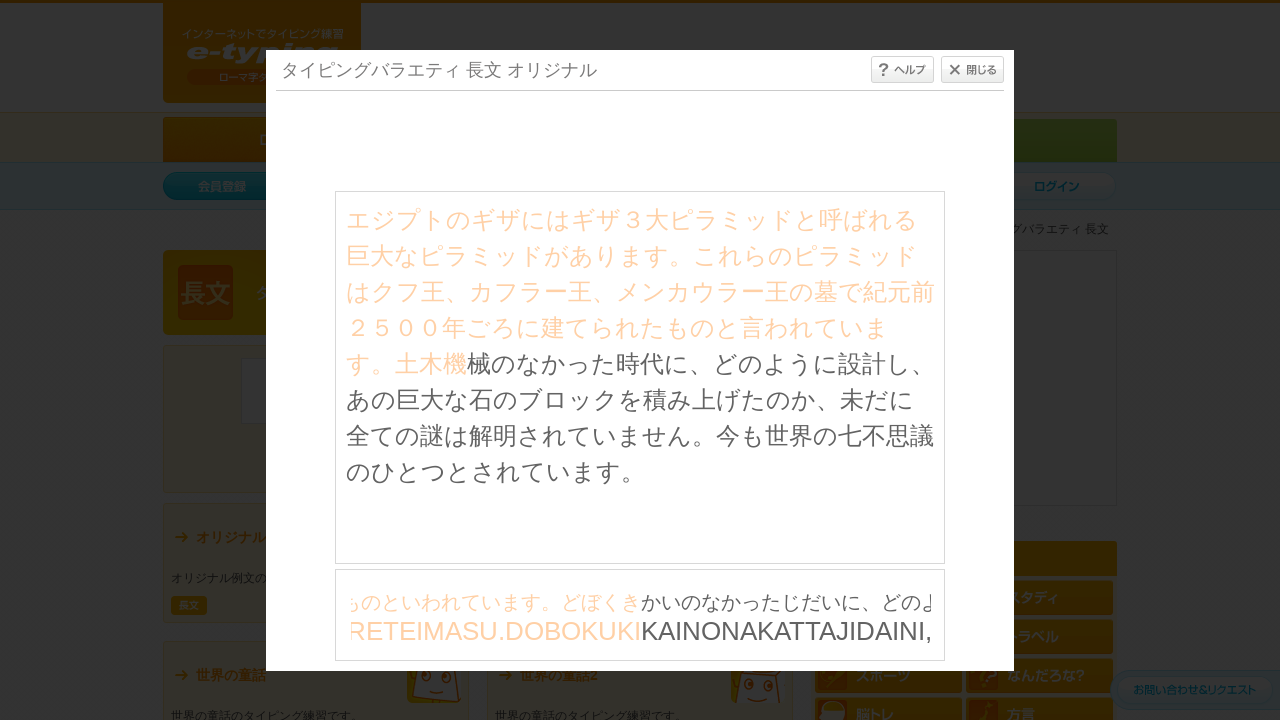

Typed character: 'K' on #typing_content >> internal:control=enter-frame >> body
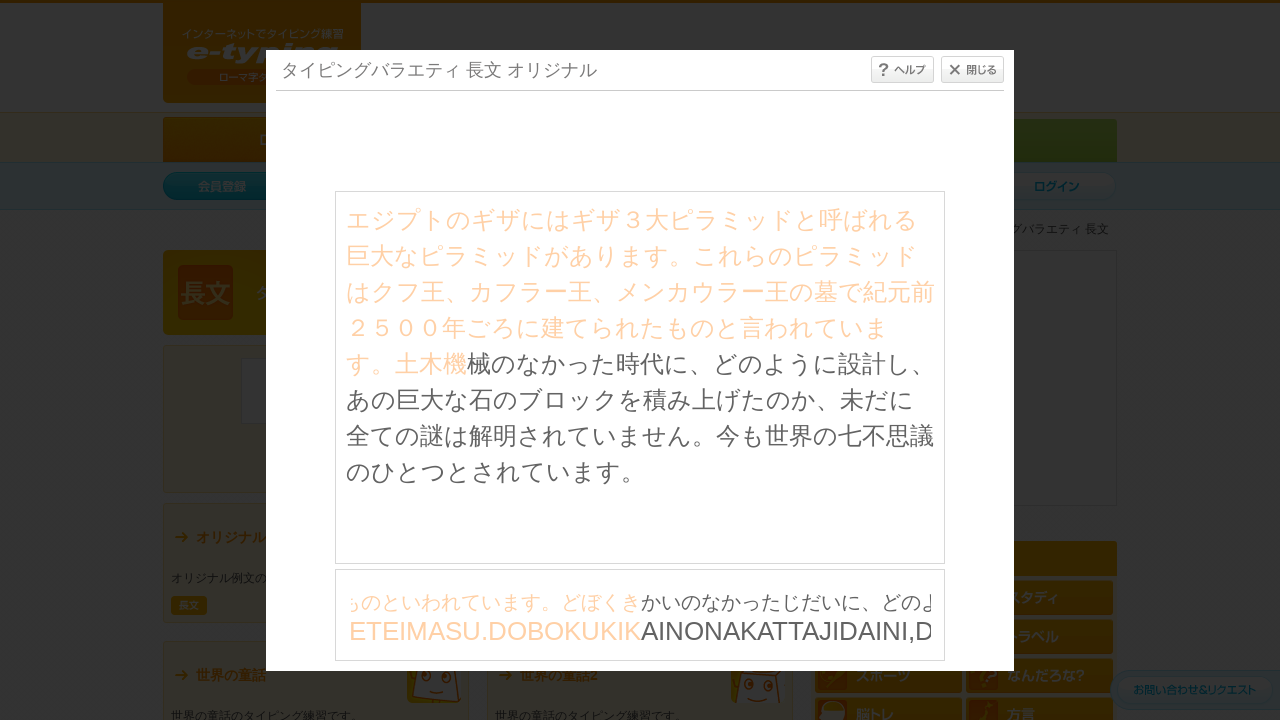

Waited 30ms between character inputs
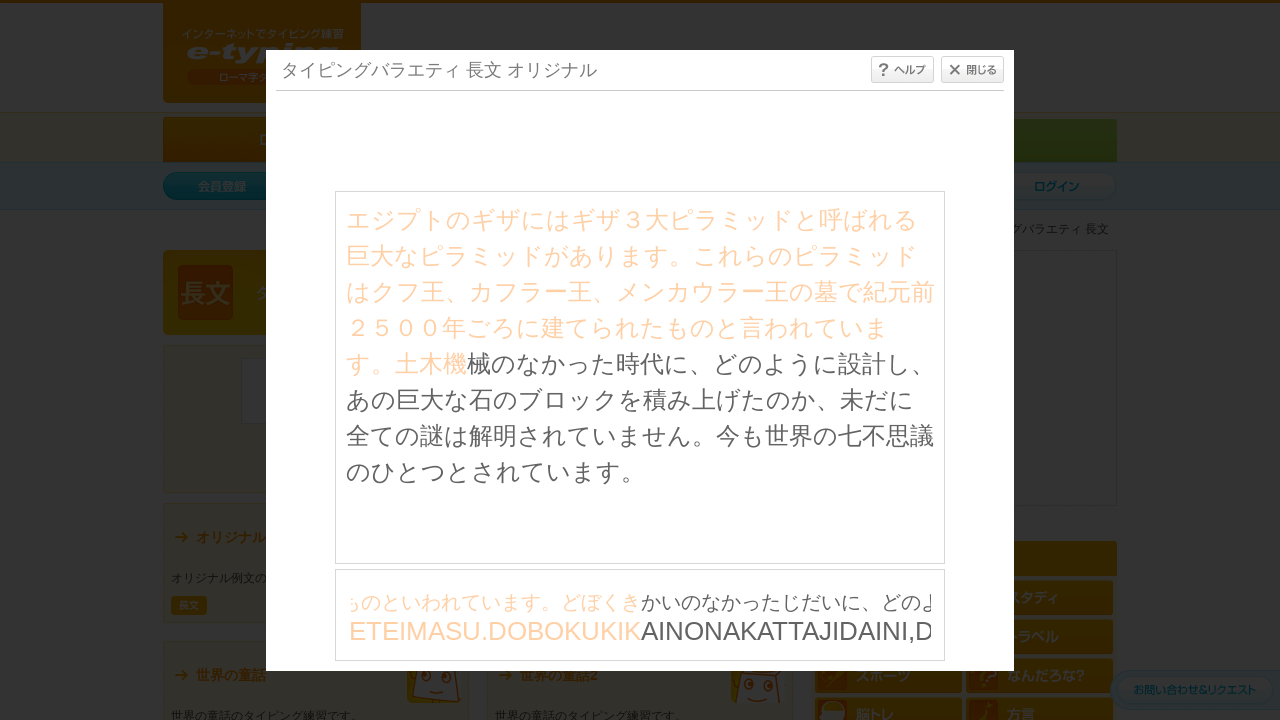

Typed character: 'A' on #typing_content >> internal:control=enter-frame >> body
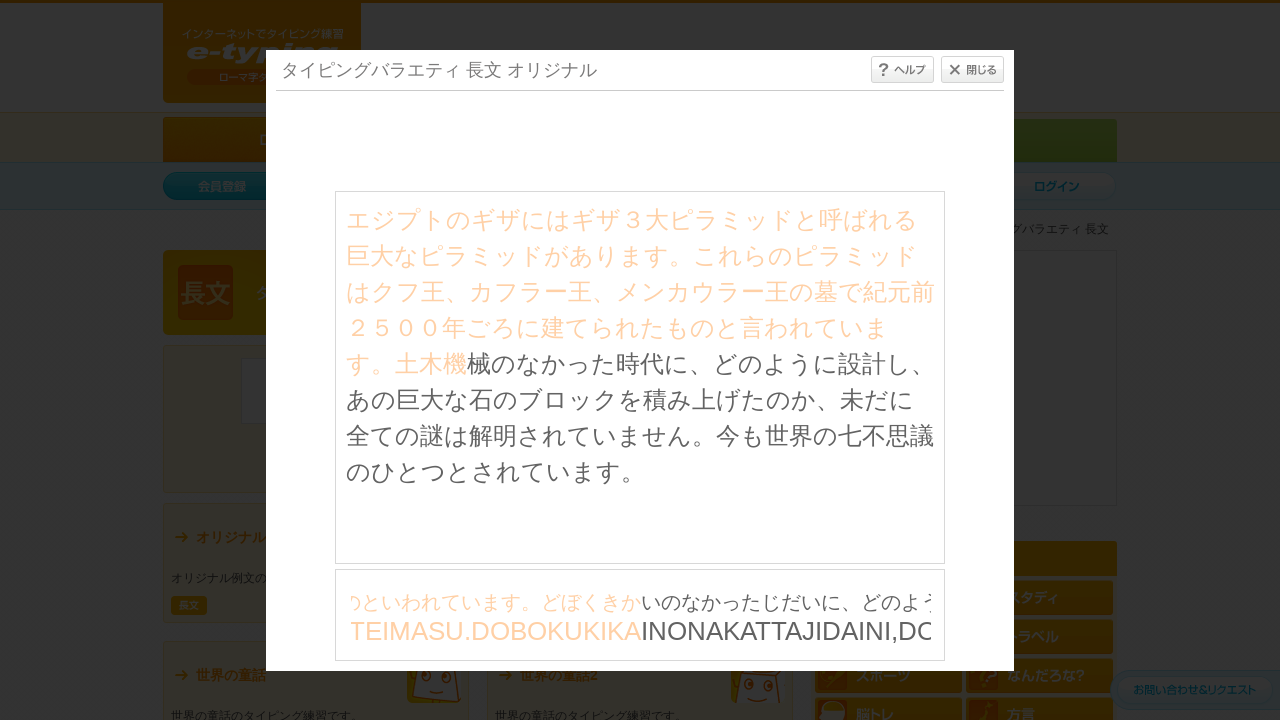

Waited 30ms between character inputs
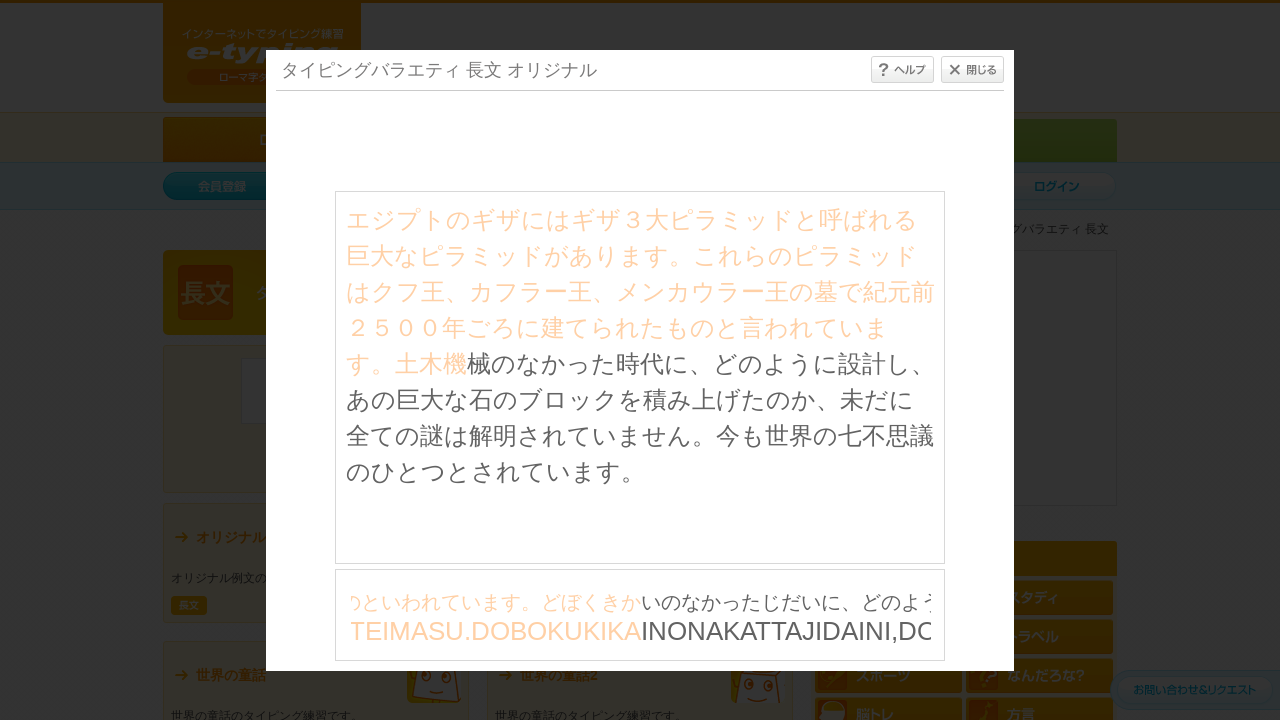

Typed character: 'I' on #typing_content >> internal:control=enter-frame >> body
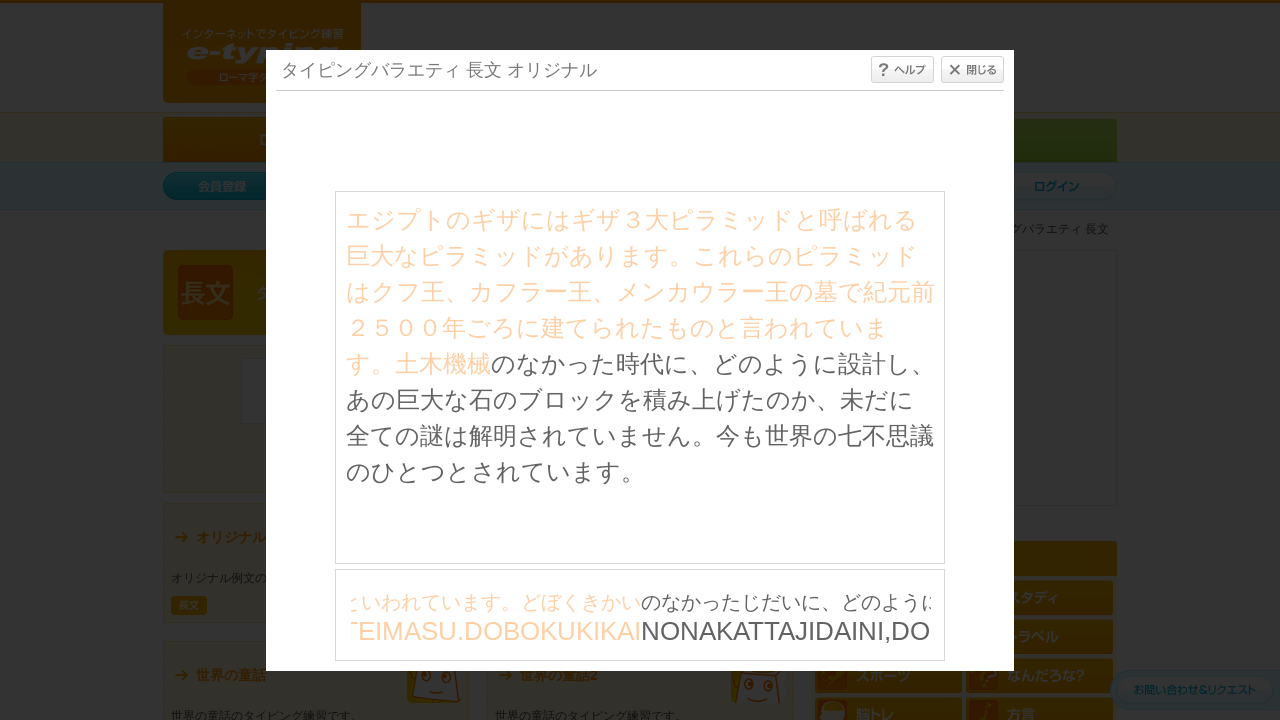

Waited 30ms between character inputs
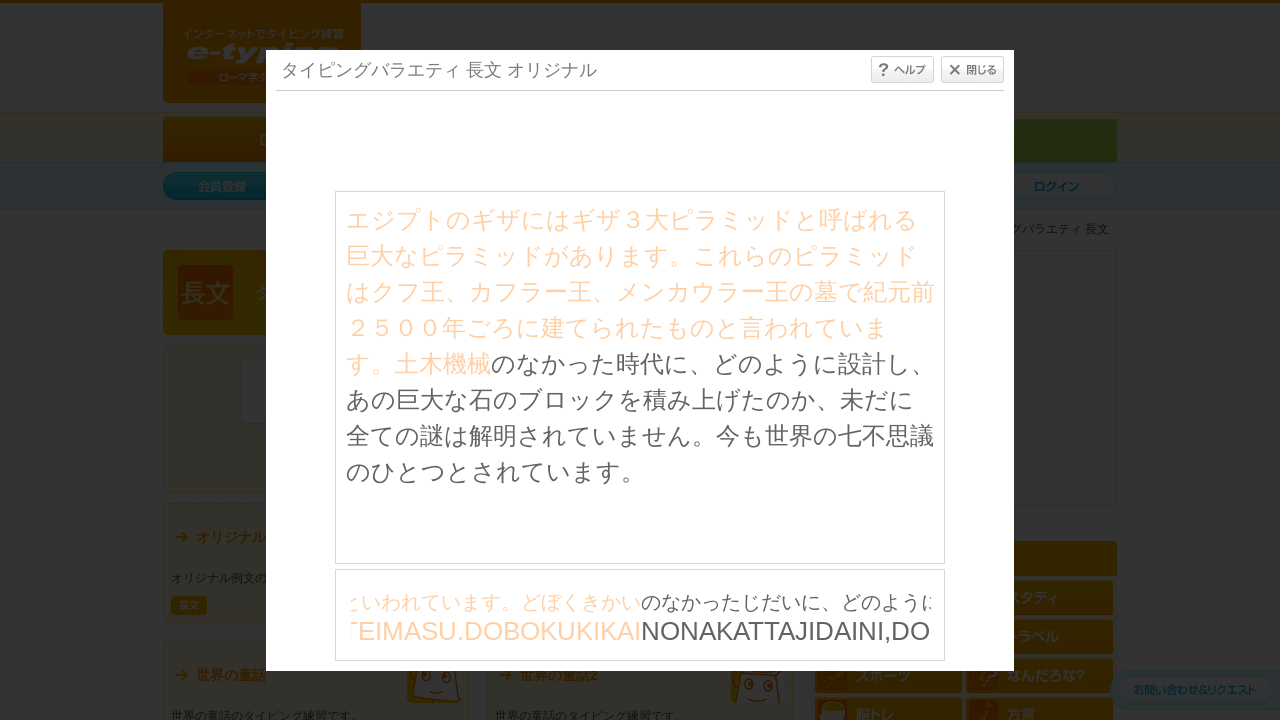

Typed character: 'N' on #typing_content >> internal:control=enter-frame >> body
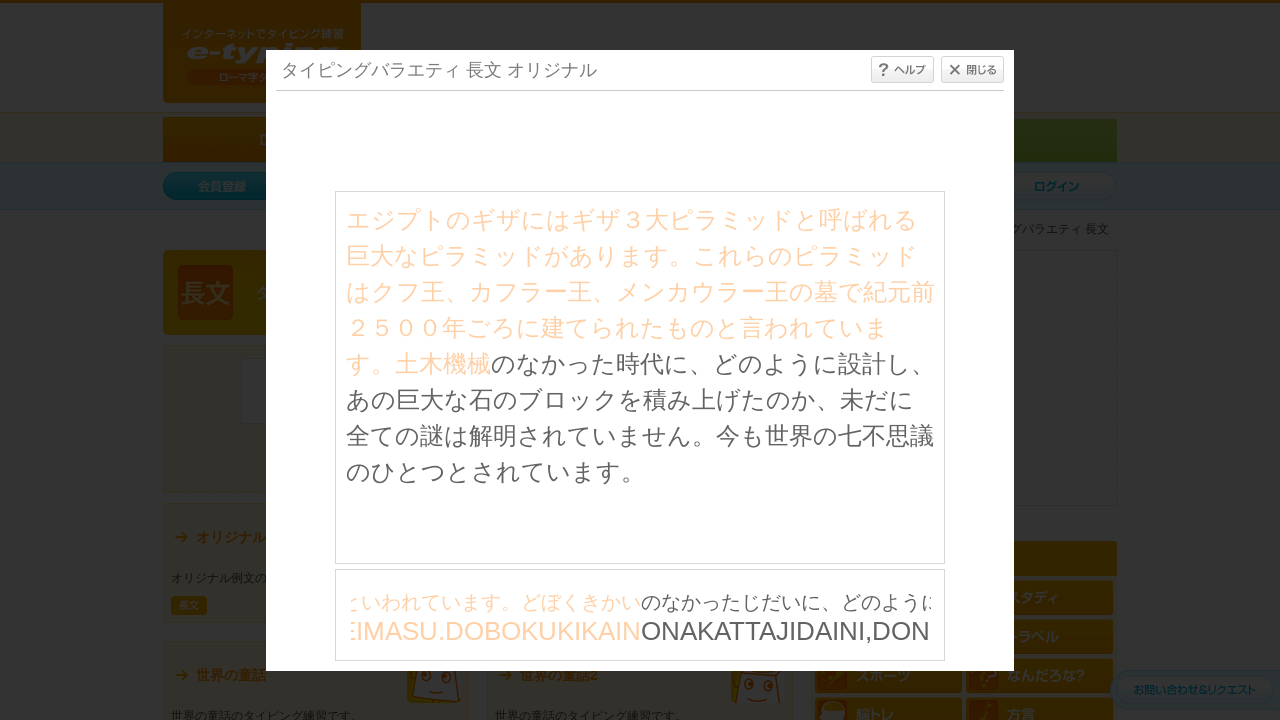

Waited 30ms between character inputs
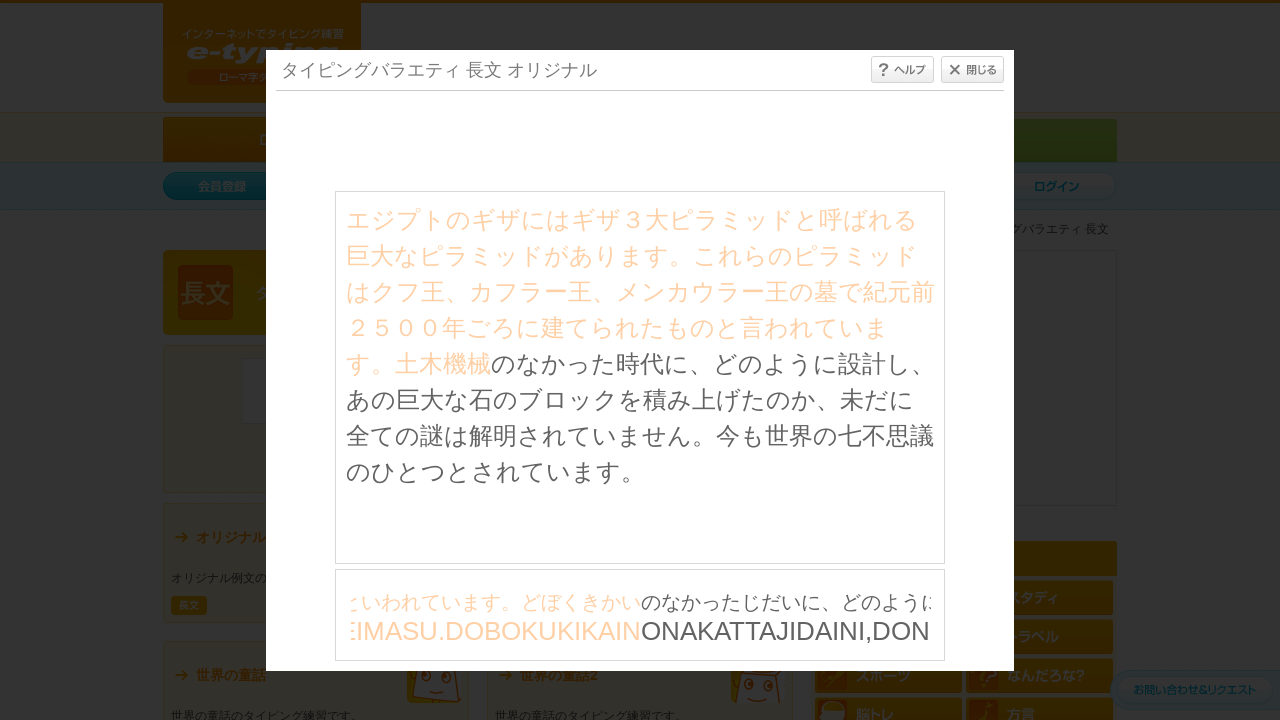

Typed character: 'O' on #typing_content >> internal:control=enter-frame >> body
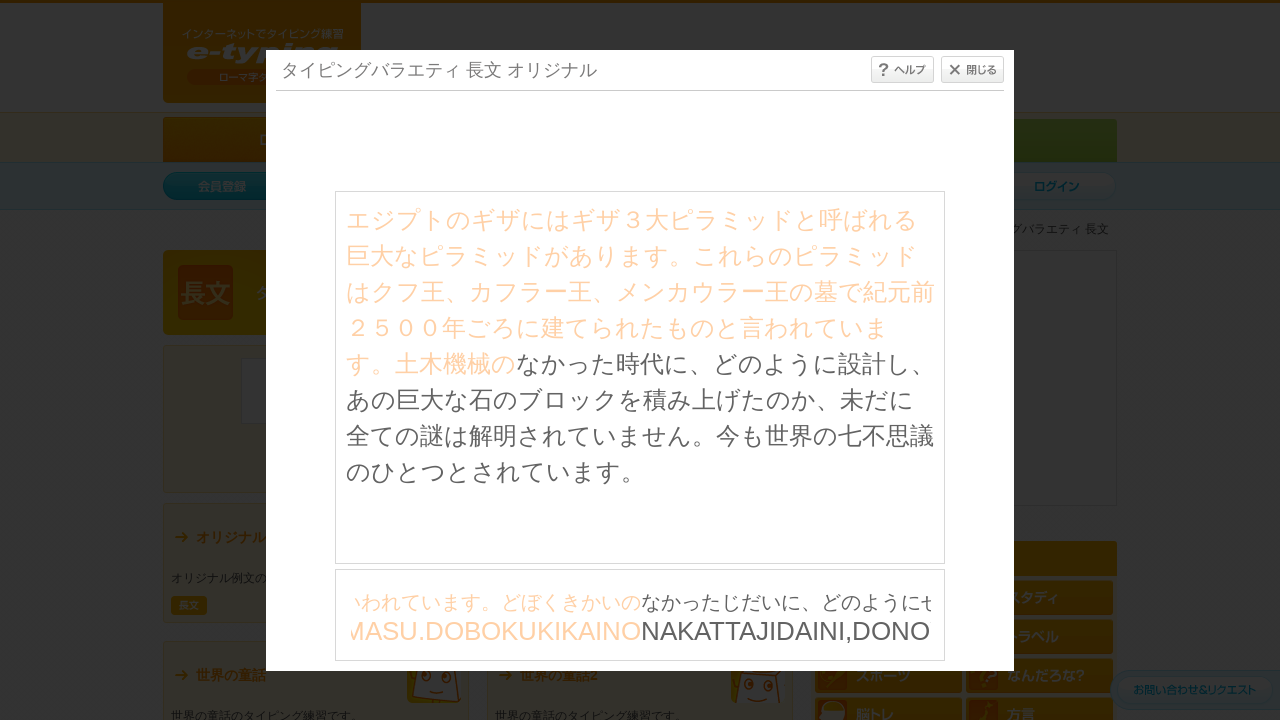

Waited 30ms between character inputs
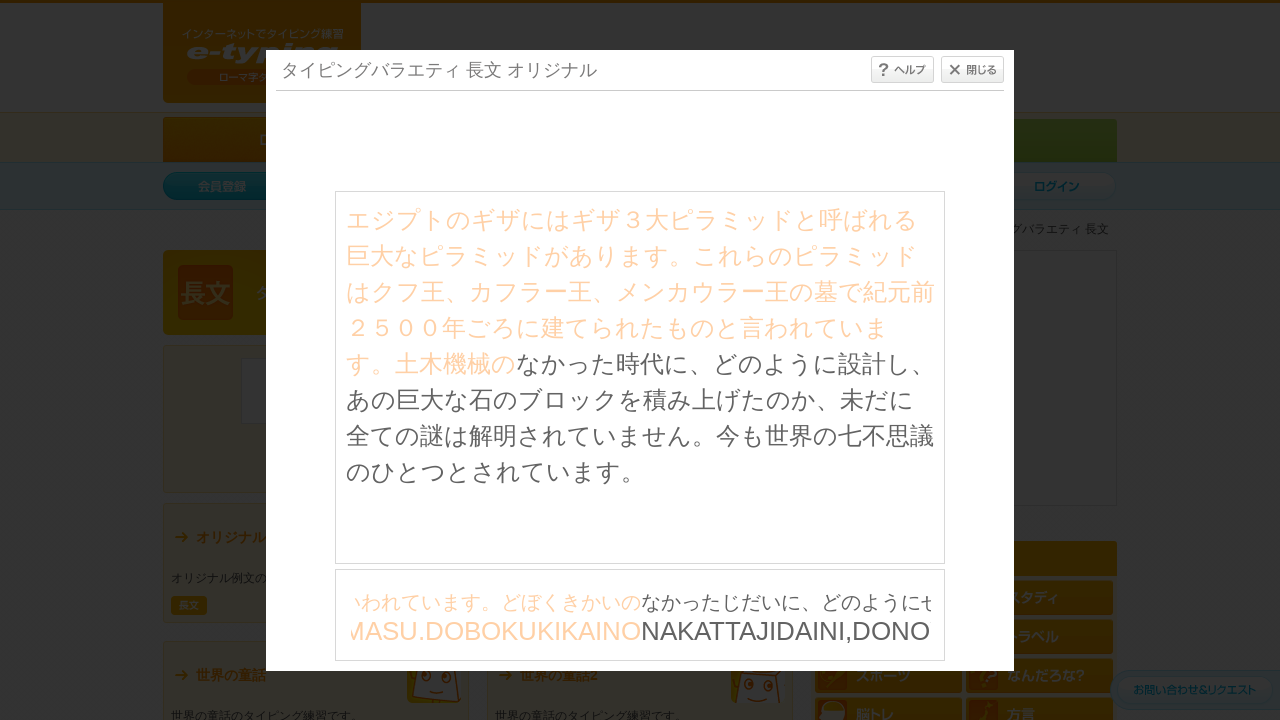

Typed character: 'N' on #typing_content >> internal:control=enter-frame >> body
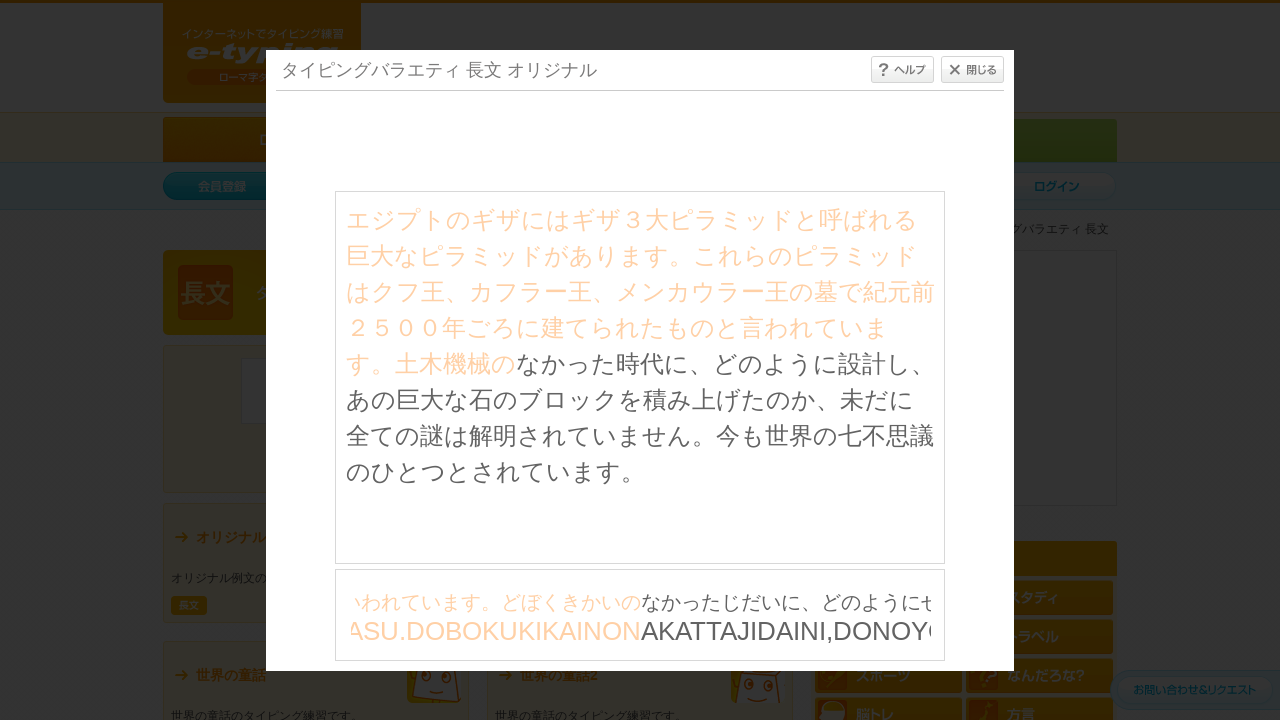

Waited 30ms between character inputs
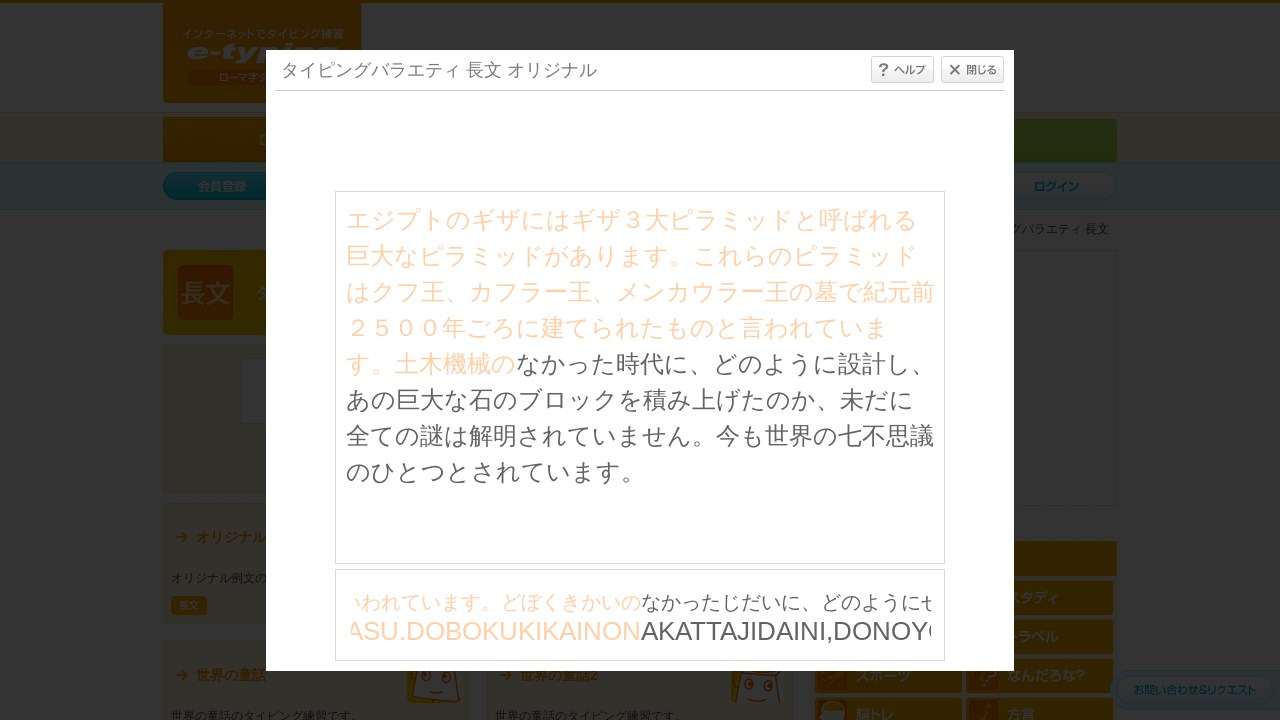

Typed character: 'A' on #typing_content >> internal:control=enter-frame >> body
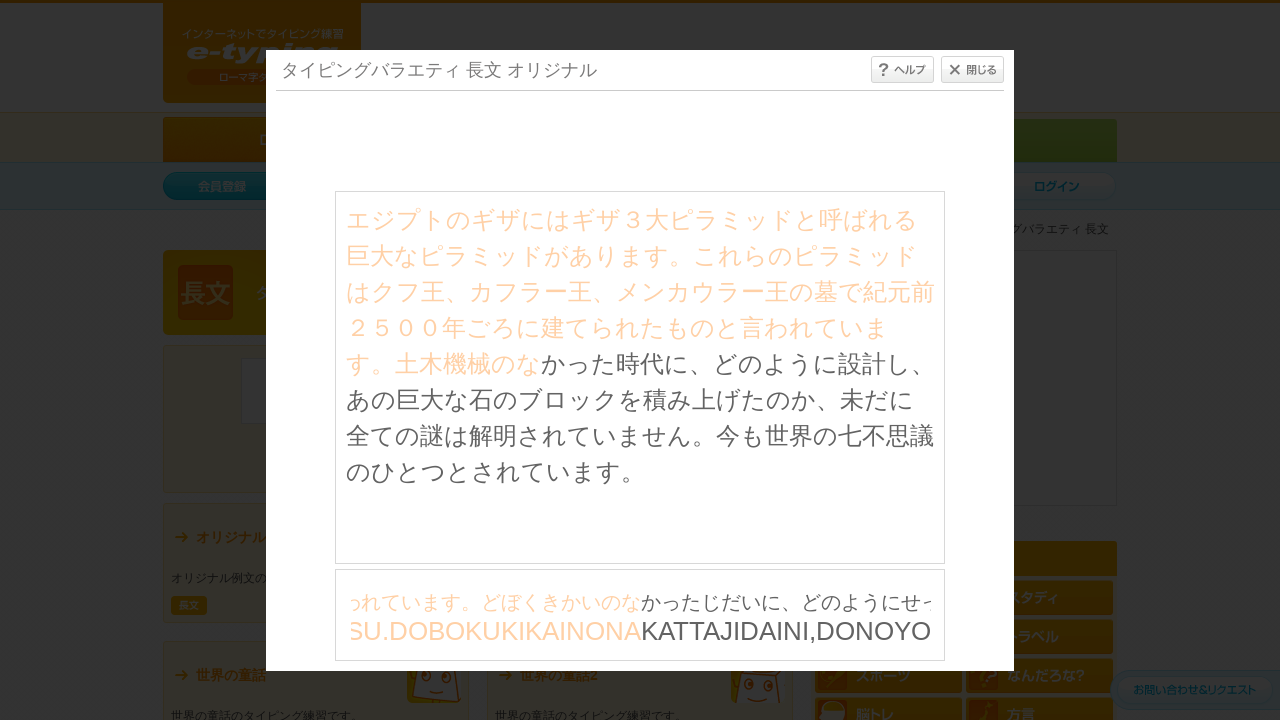

Waited 30ms between character inputs
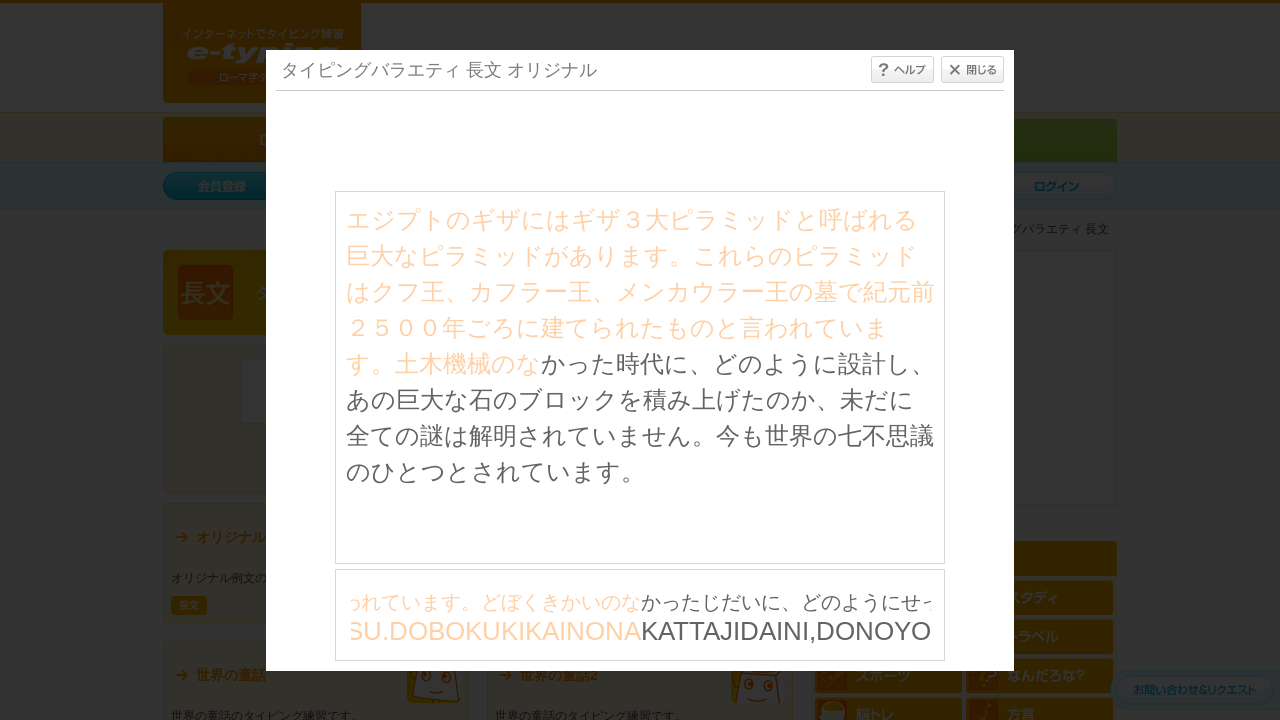

Typed character: 'K' on #typing_content >> internal:control=enter-frame >> body
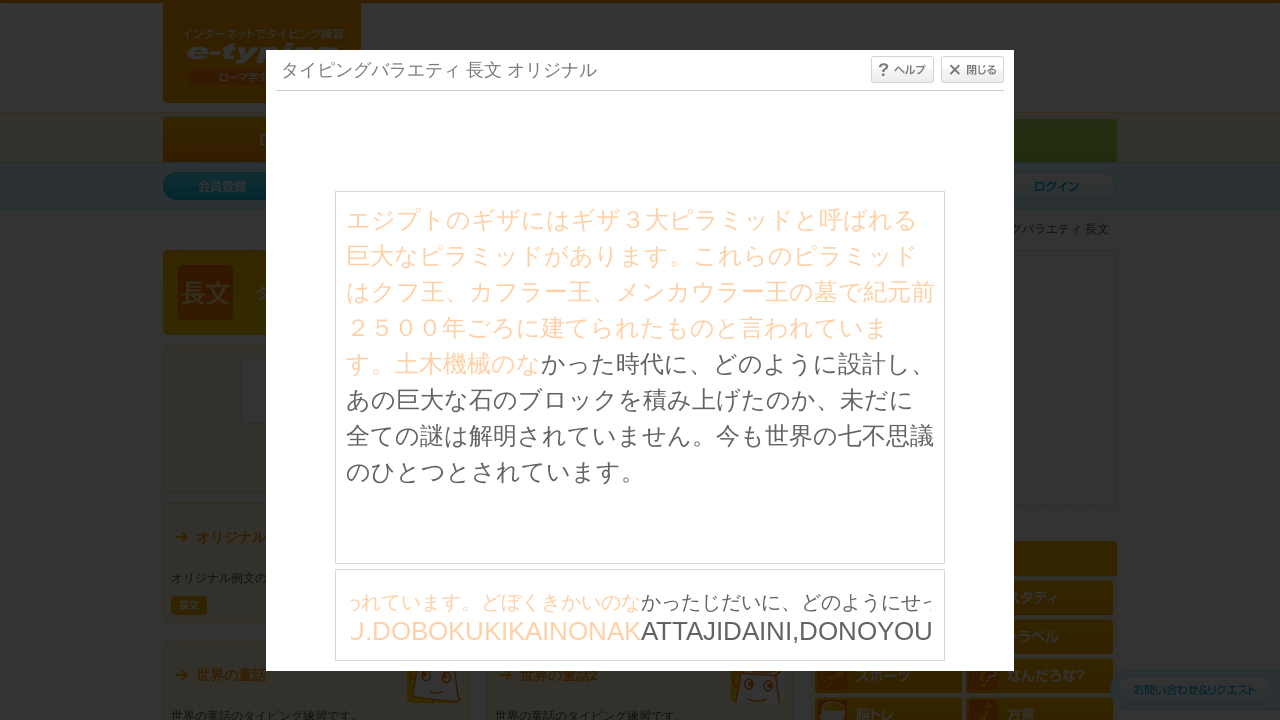

Waited 30ms between character inputs
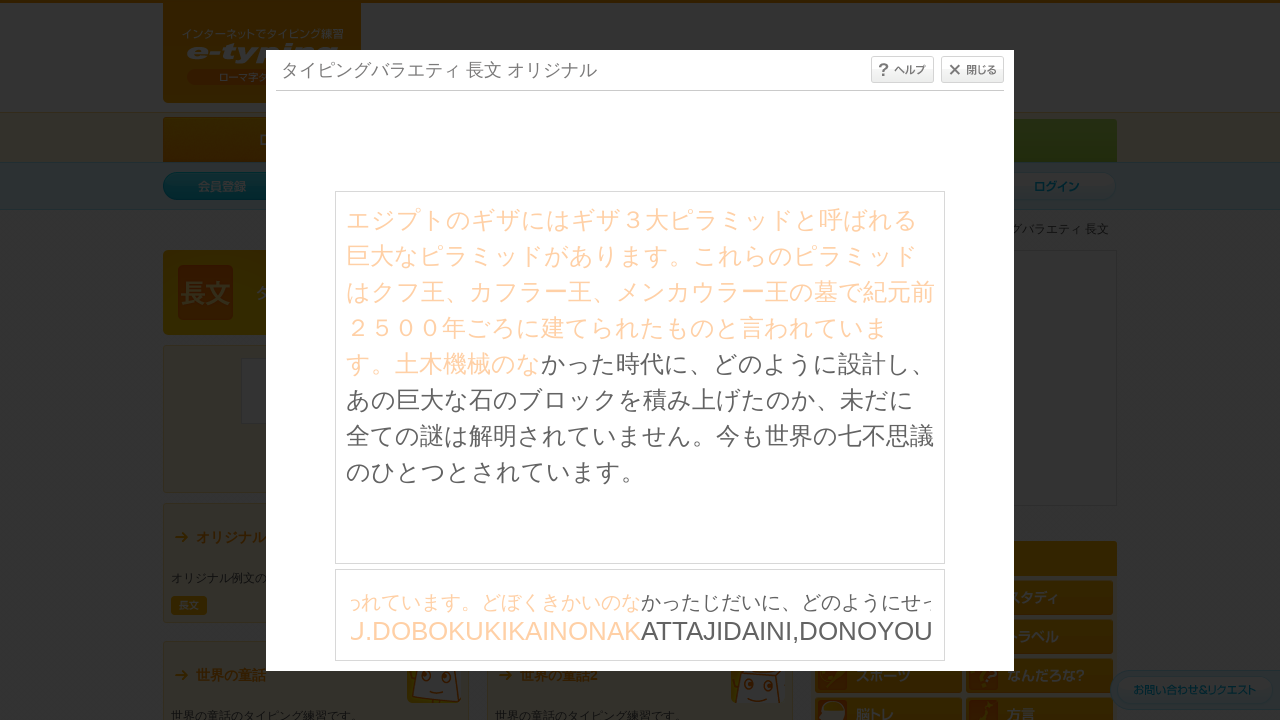

Typed character: 'A' on #typing_content >> internal:control=enter-frame >> body
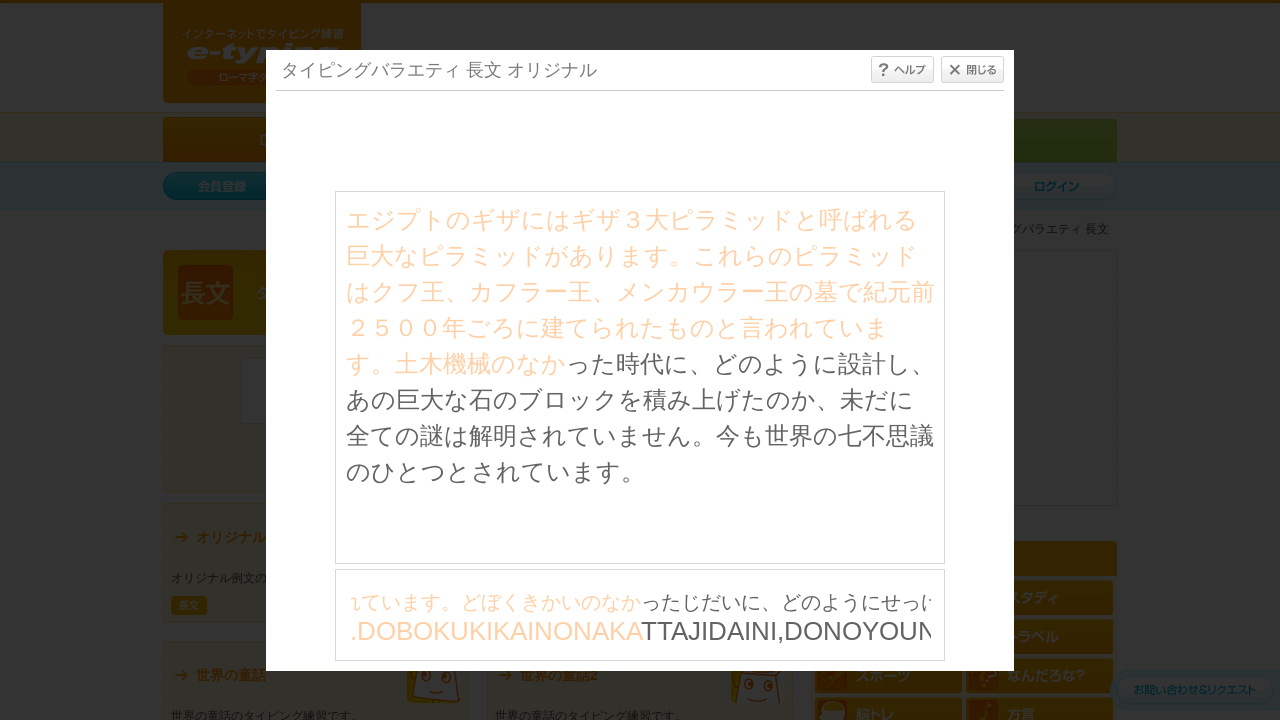

Waited 30ms between character inputs
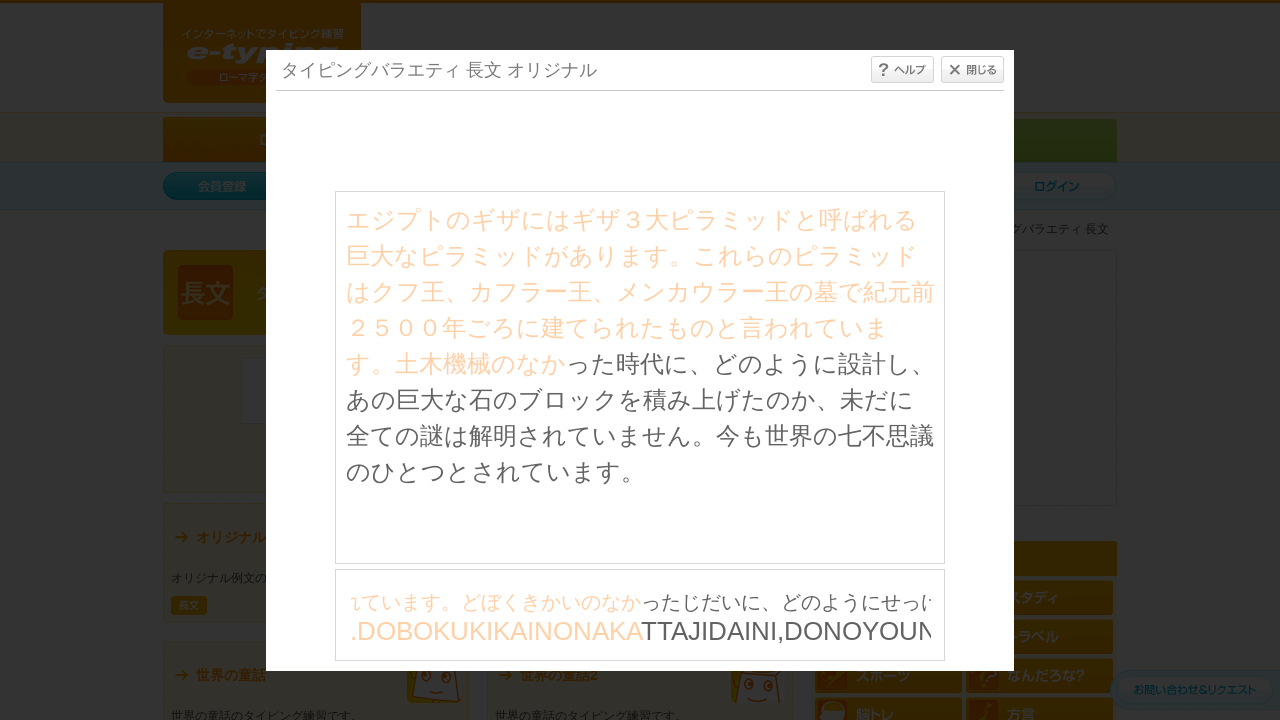

Typed character: 'T' on #typing_content >> internal:control=enter-frame >> body
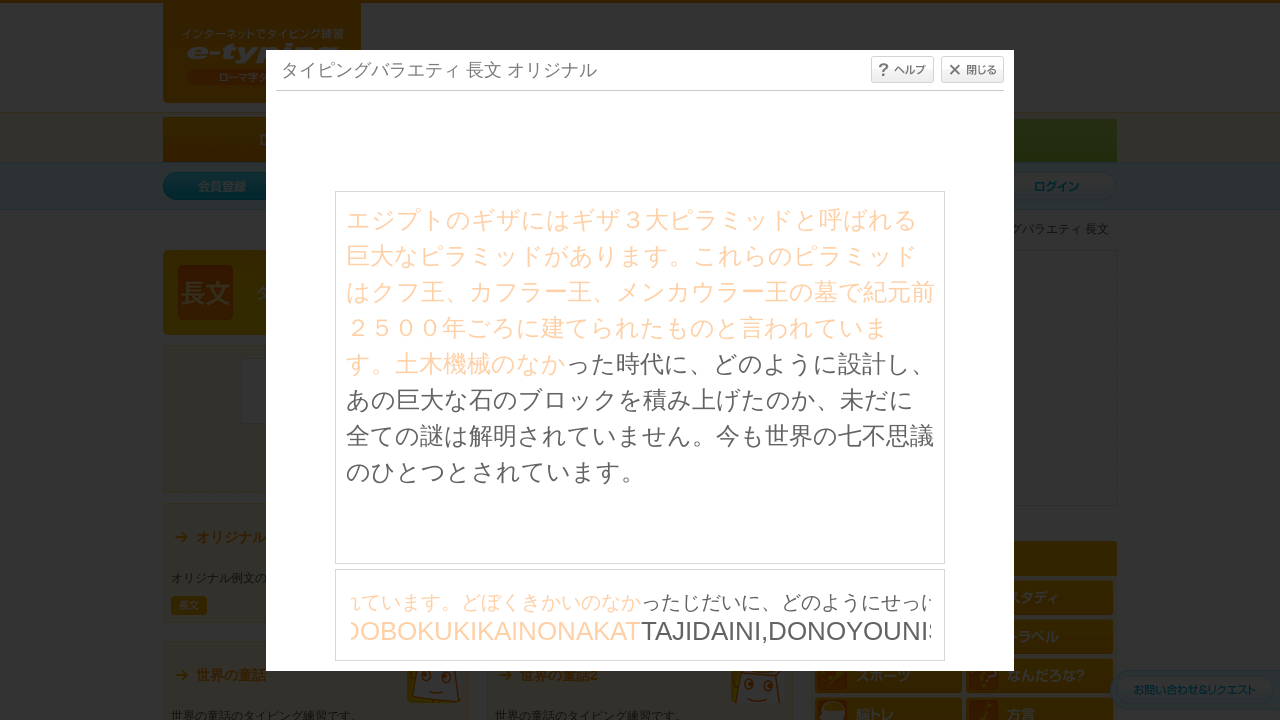

Waited 30ms between character inputs
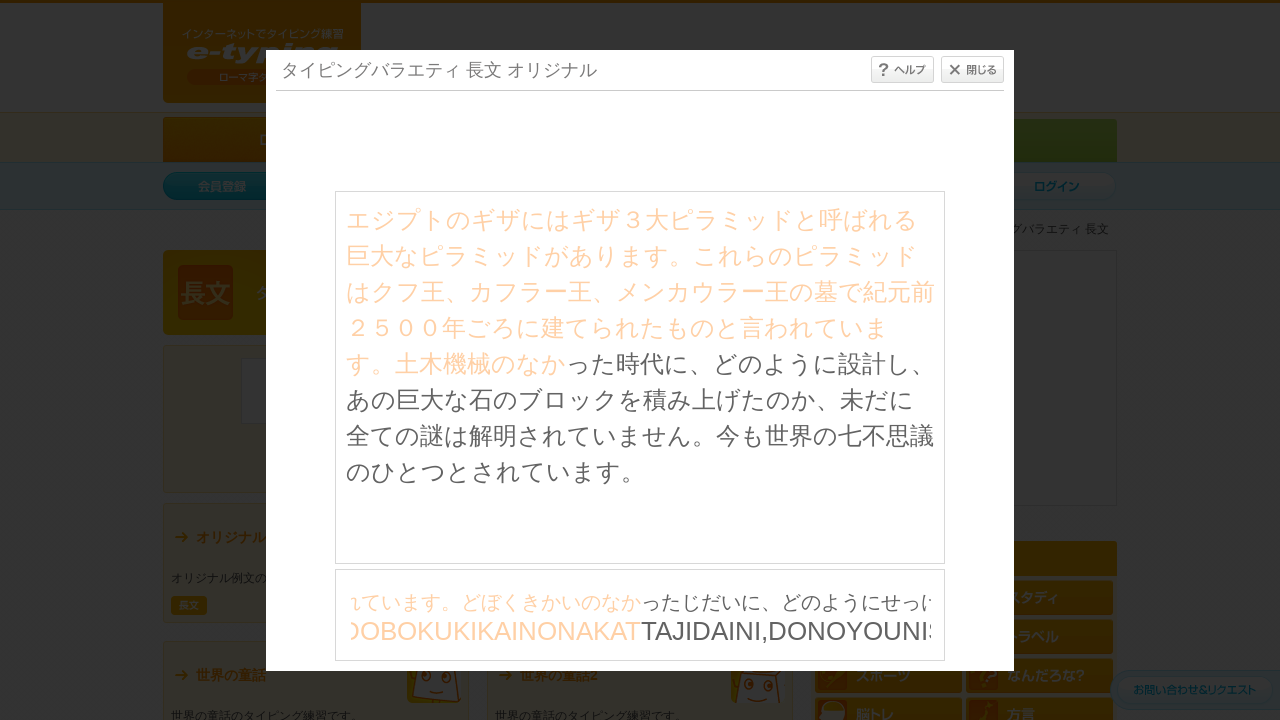

Typed character: 'T' on #typing_content >> internal:control=enter-frame >> body
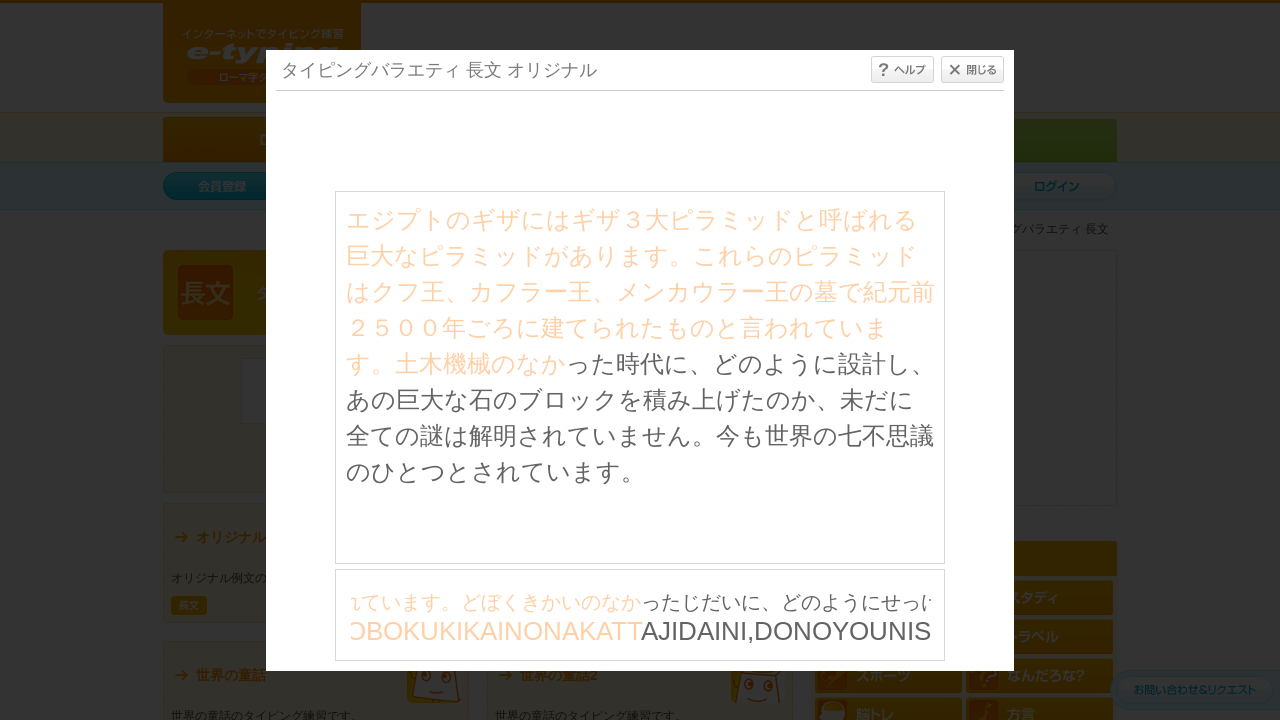

Waited 30ms between character inputs
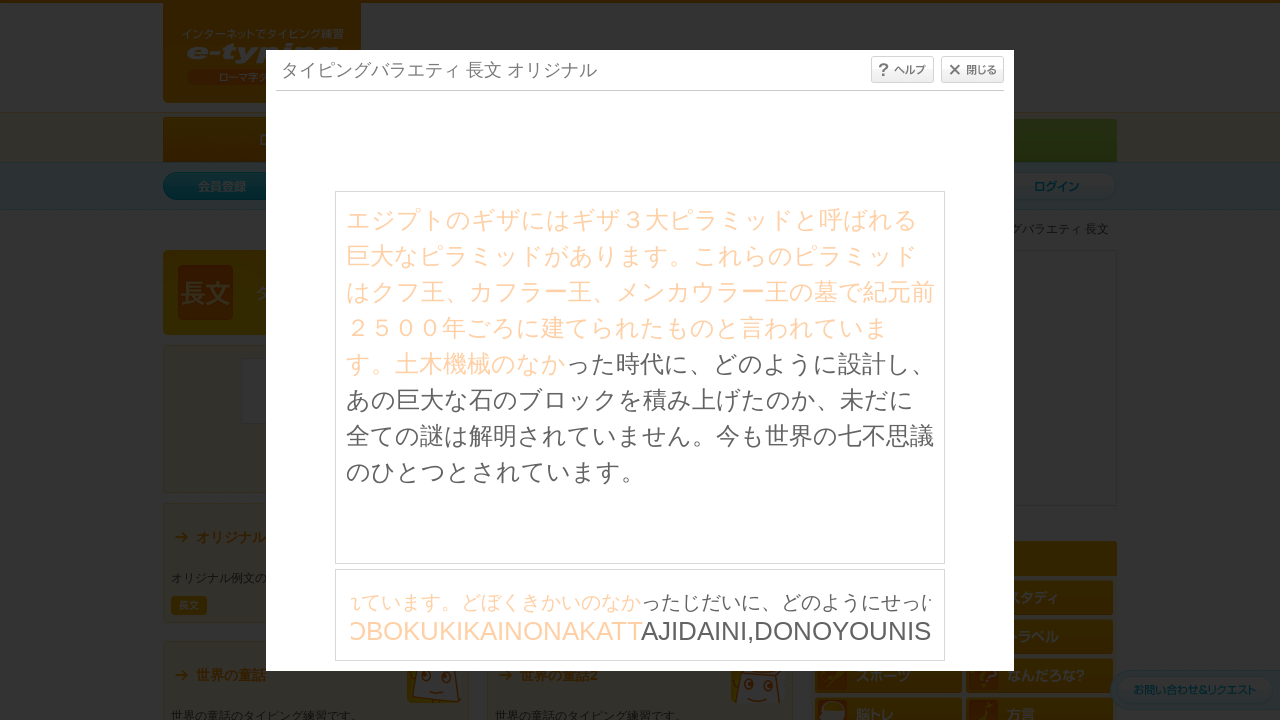

Typed character: 'A' on #typing_content >> internal:control=enter-frame >> body
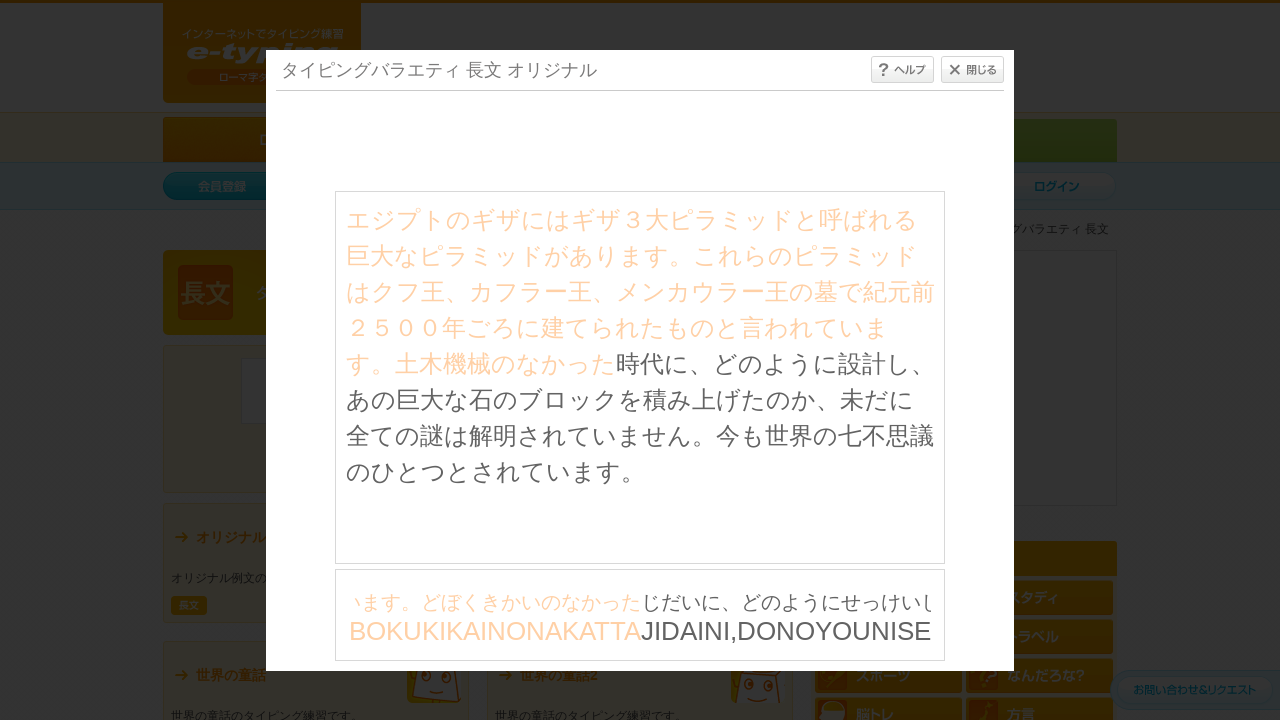

Waited 30ms between character inputs
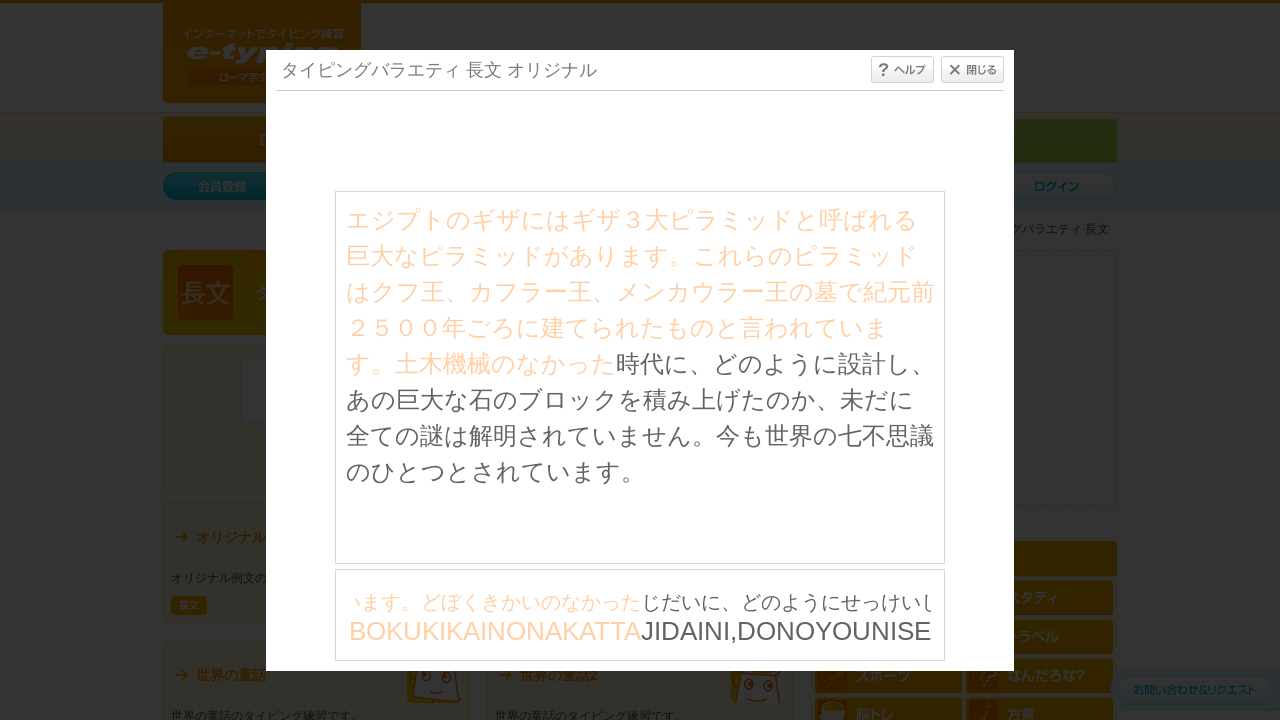

Typed character: 'J' on #typing_content >> internal:control=enter-frame >> body
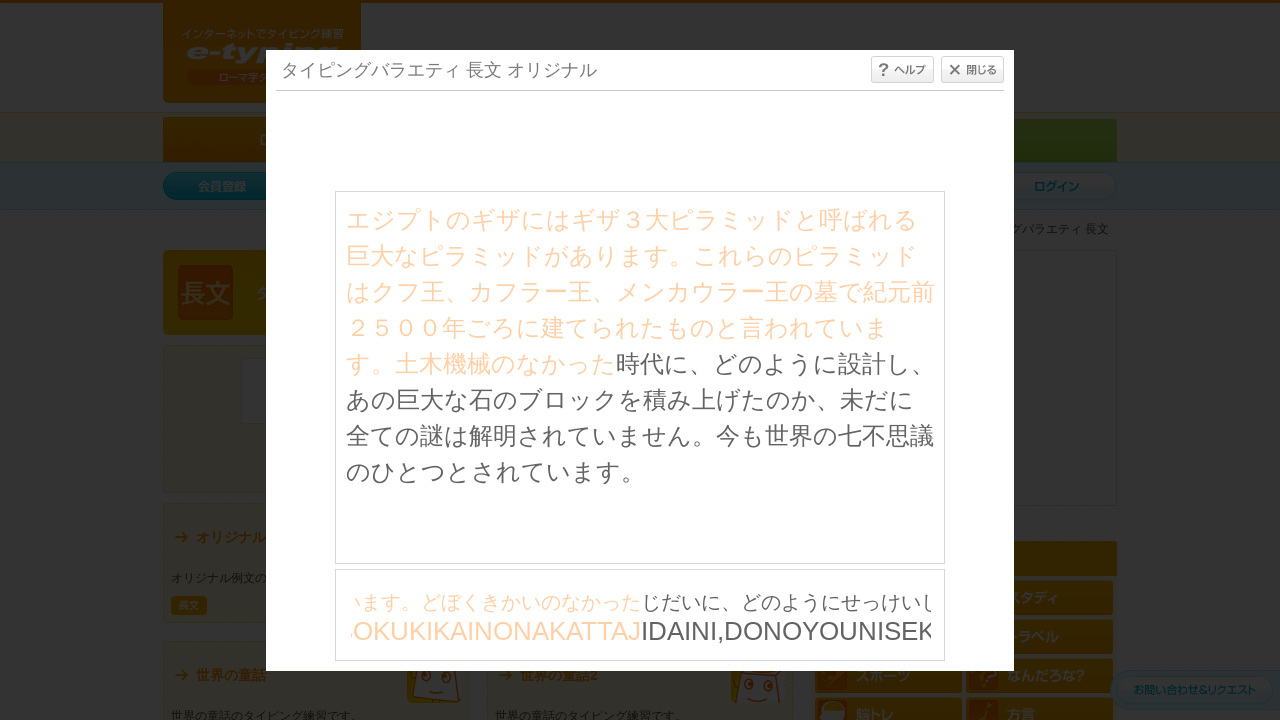

Waited 30ms between character inputs
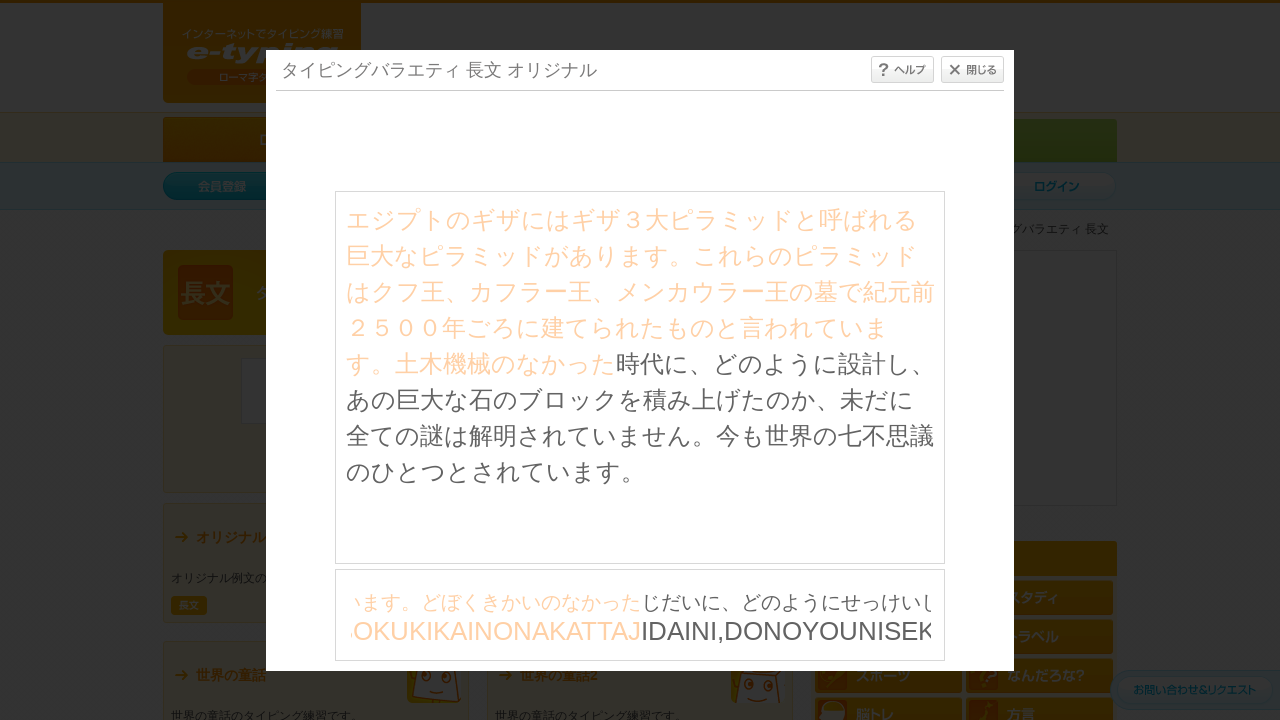

Typed character: 'I' on #typing_content >> internal:control=enter-frame >> body
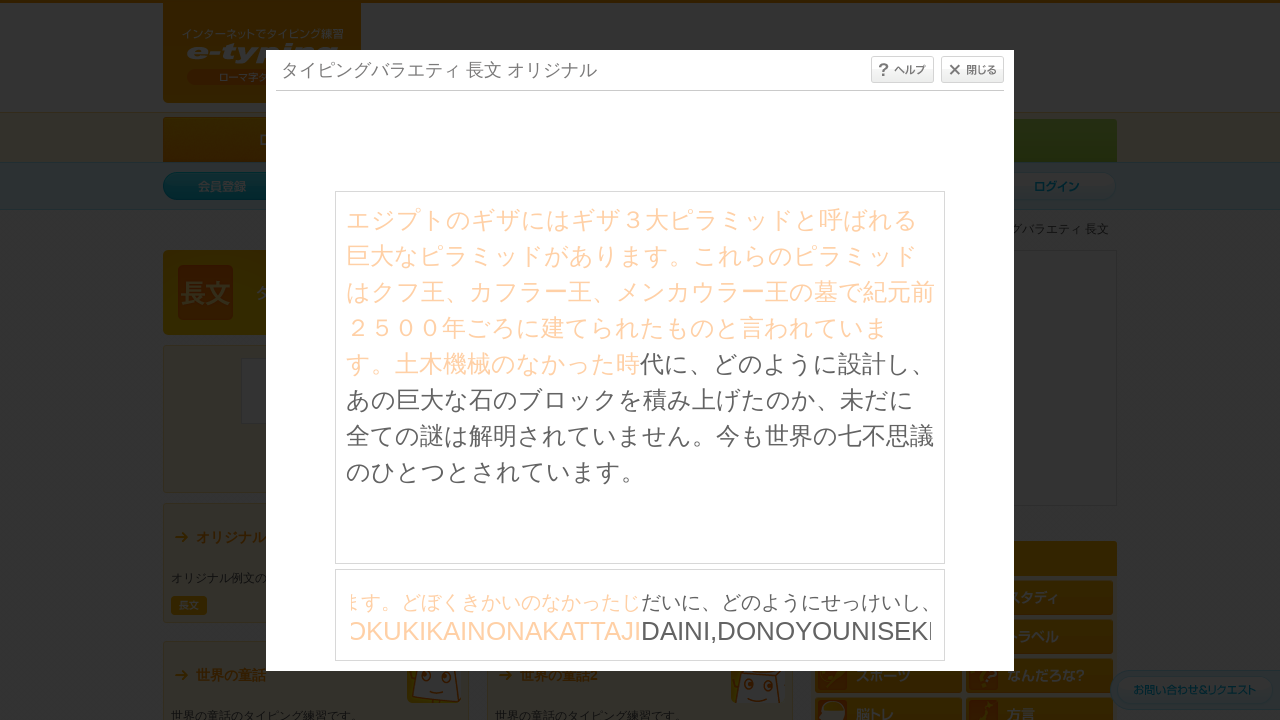

Waited 30ms between character inputs
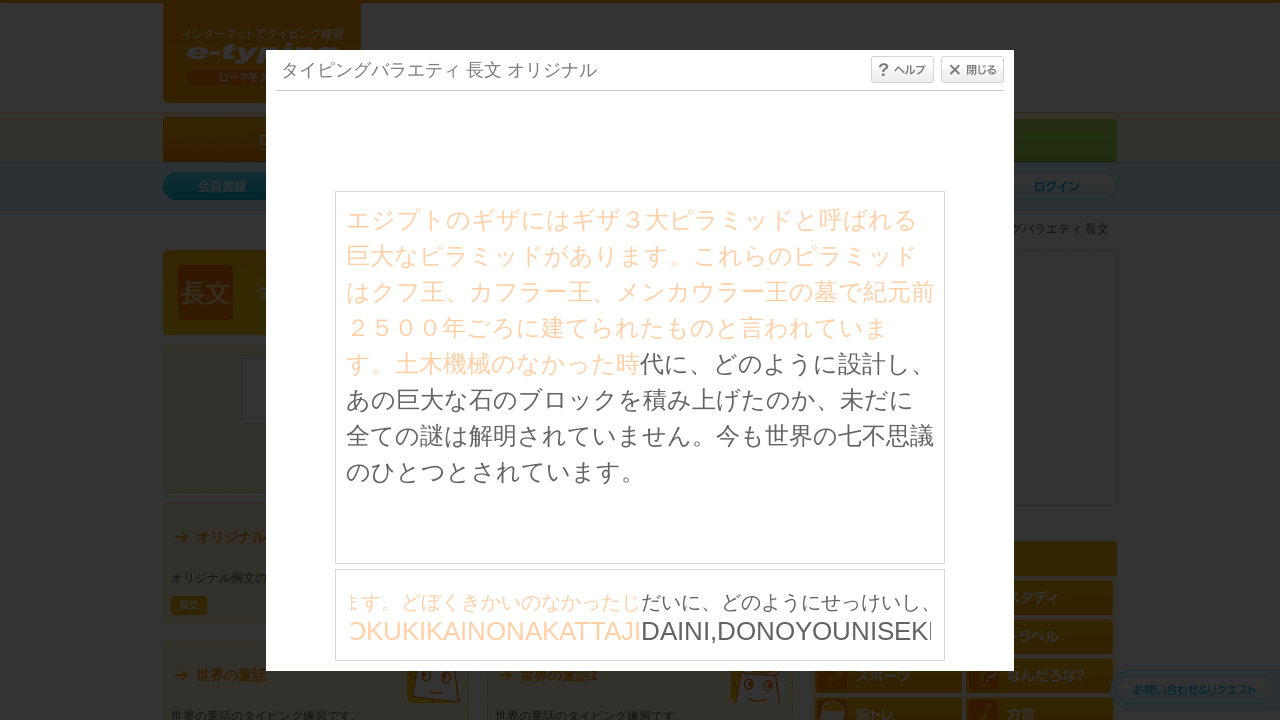

Typed character: 'D' on #typing_content >> internal:control=enter-frame >> body
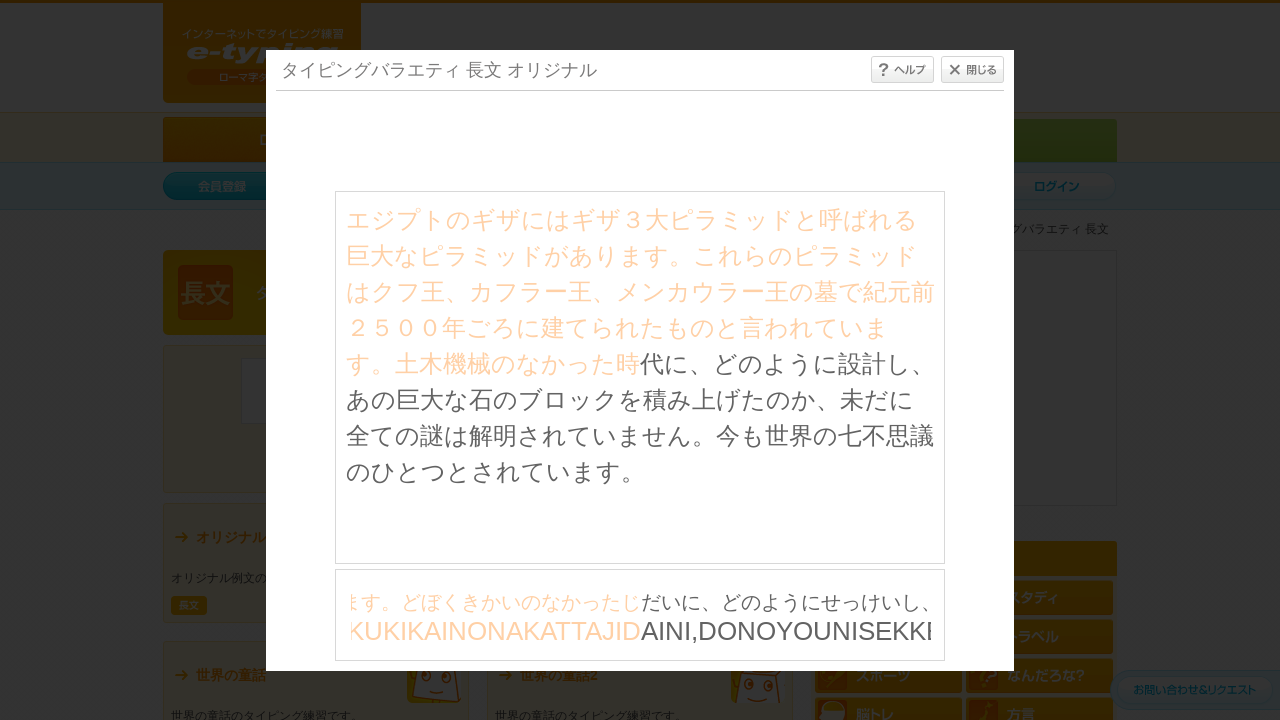

Waited 30ms between character inputs
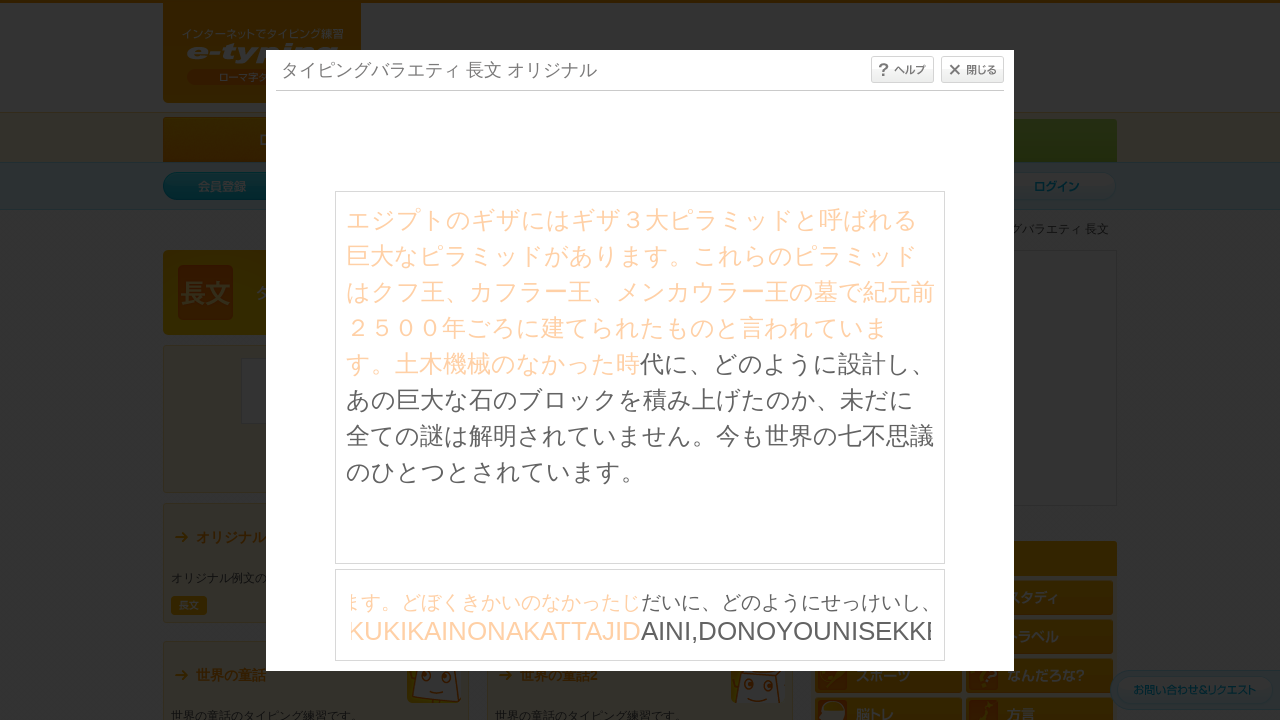

Typed character: 'A' on #typing_content >> internal:control=enter-frame >> body
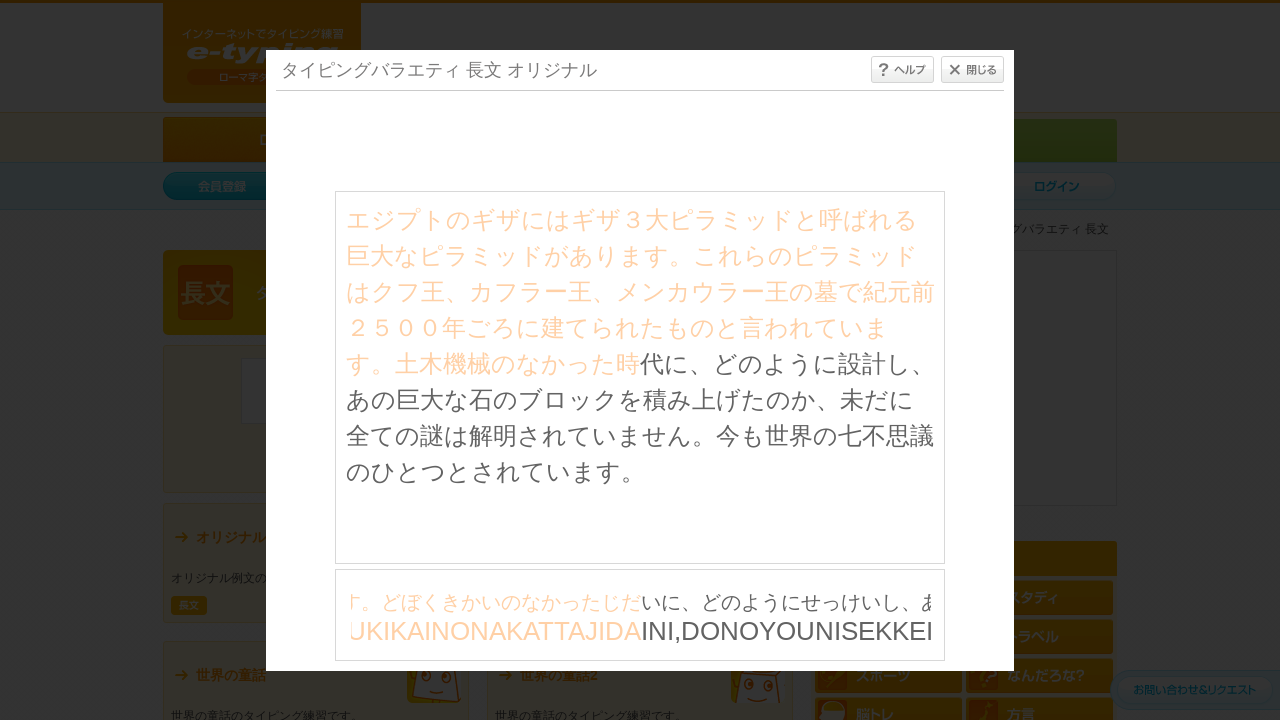

Waited 30ms between character inputs
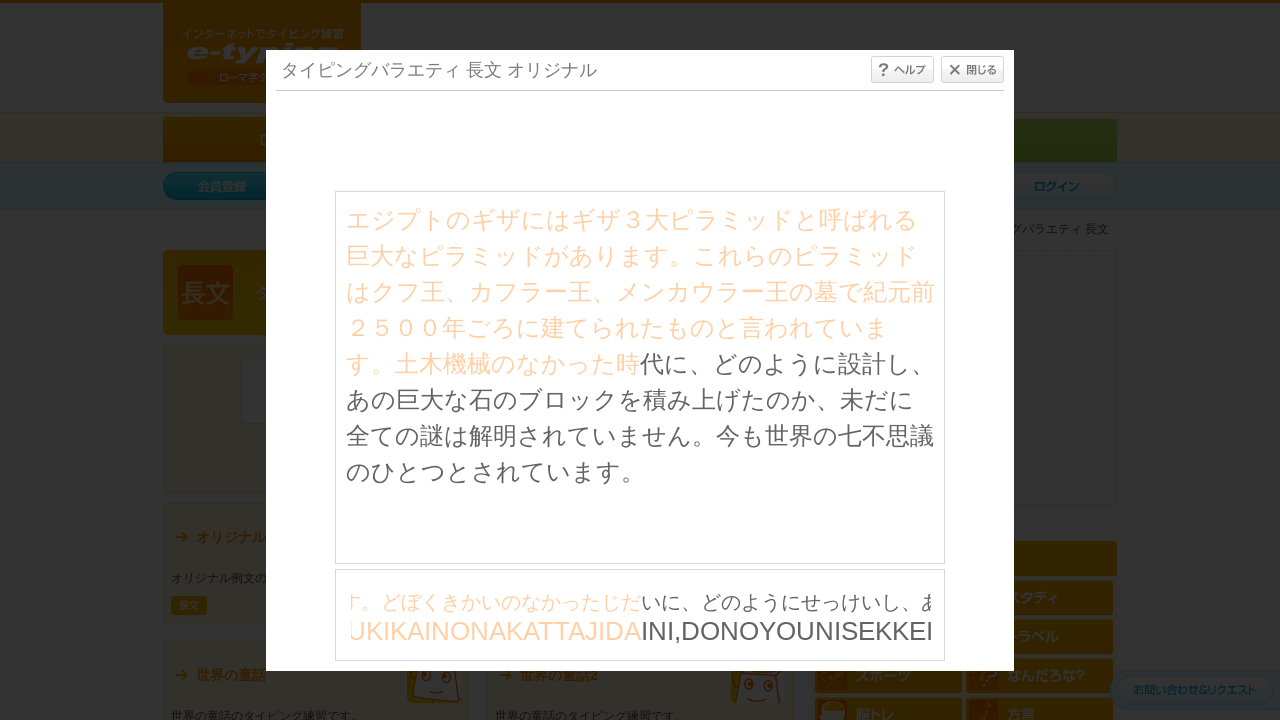

Typed character: 'I' on #typing_content >> internal:control=enter-frame >> body
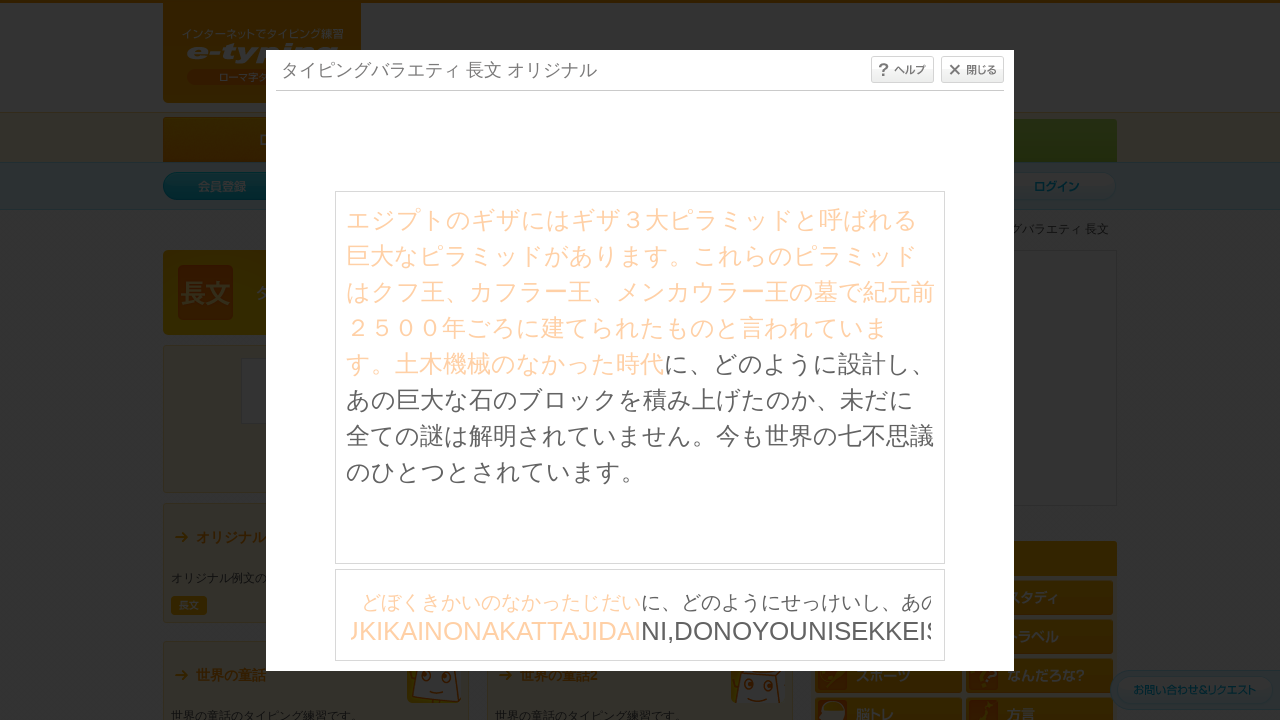

Waited 30ms between character inputs
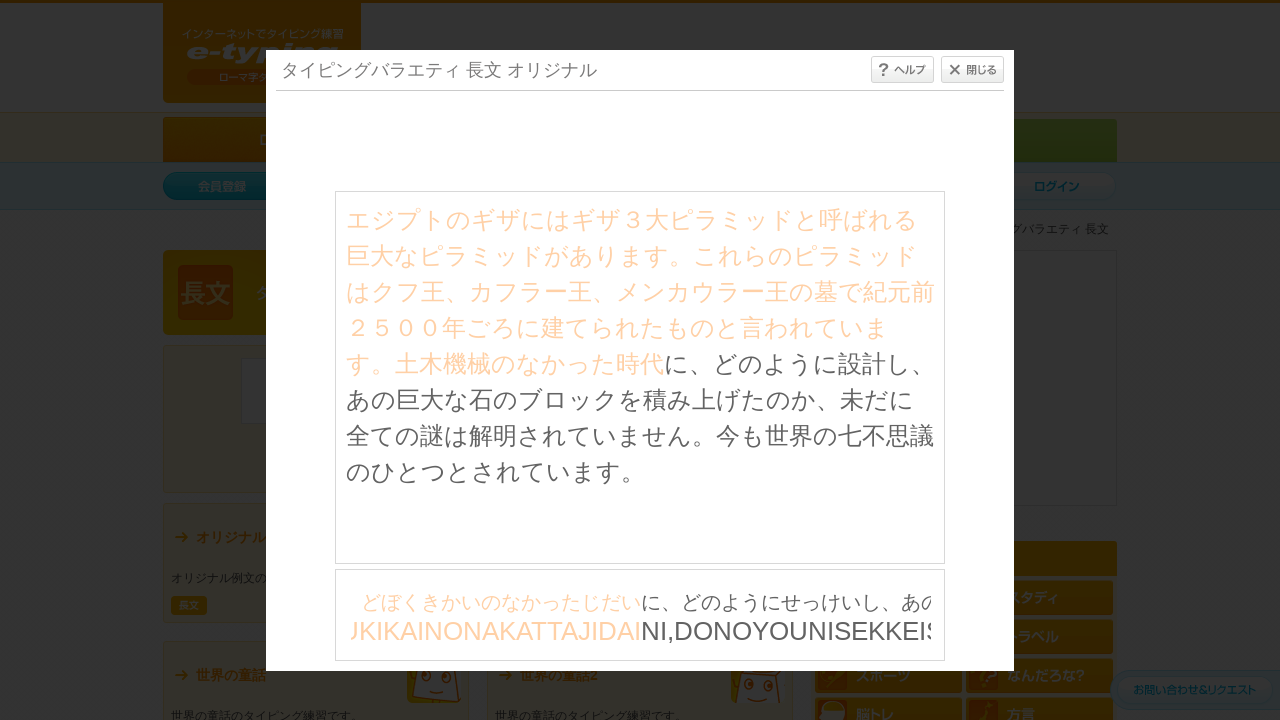

Typed character: 'N' on #typing_content >> internal:control=enter-frame >> body
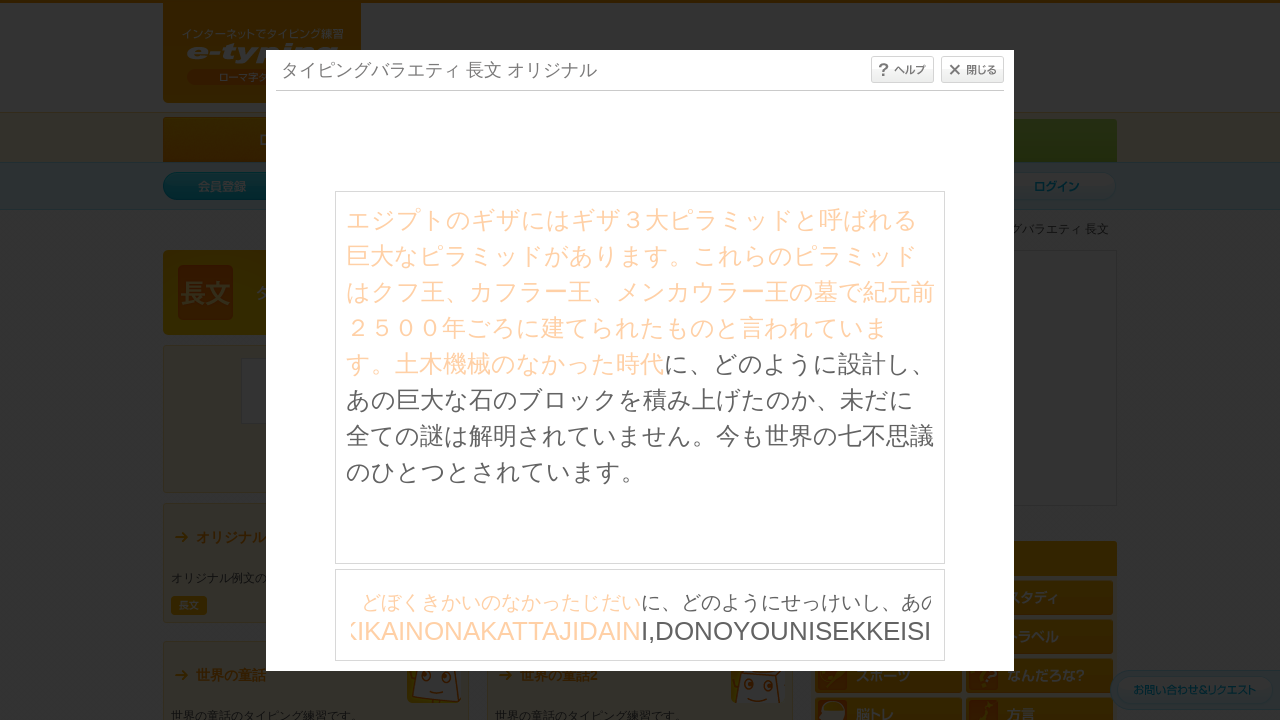

Waited 30ms between character inputs
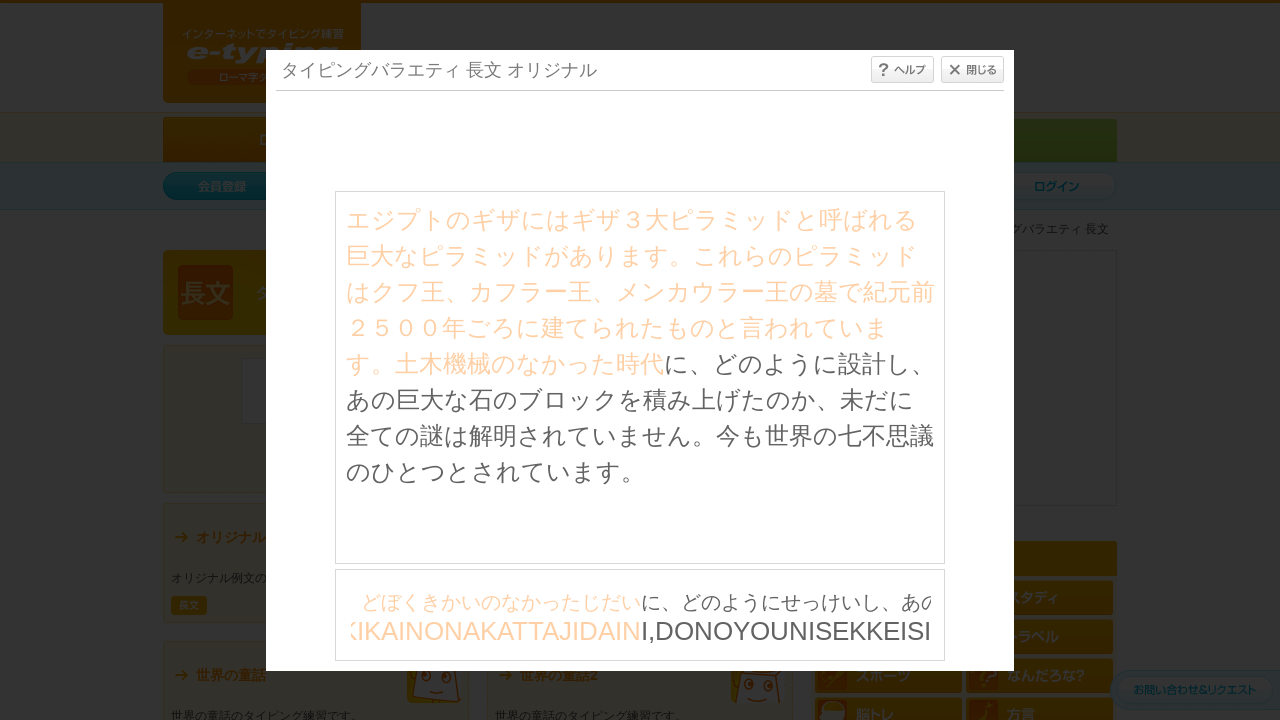

Typed character: 'I' on #typing_content >> internal:control=enter-frame >> body
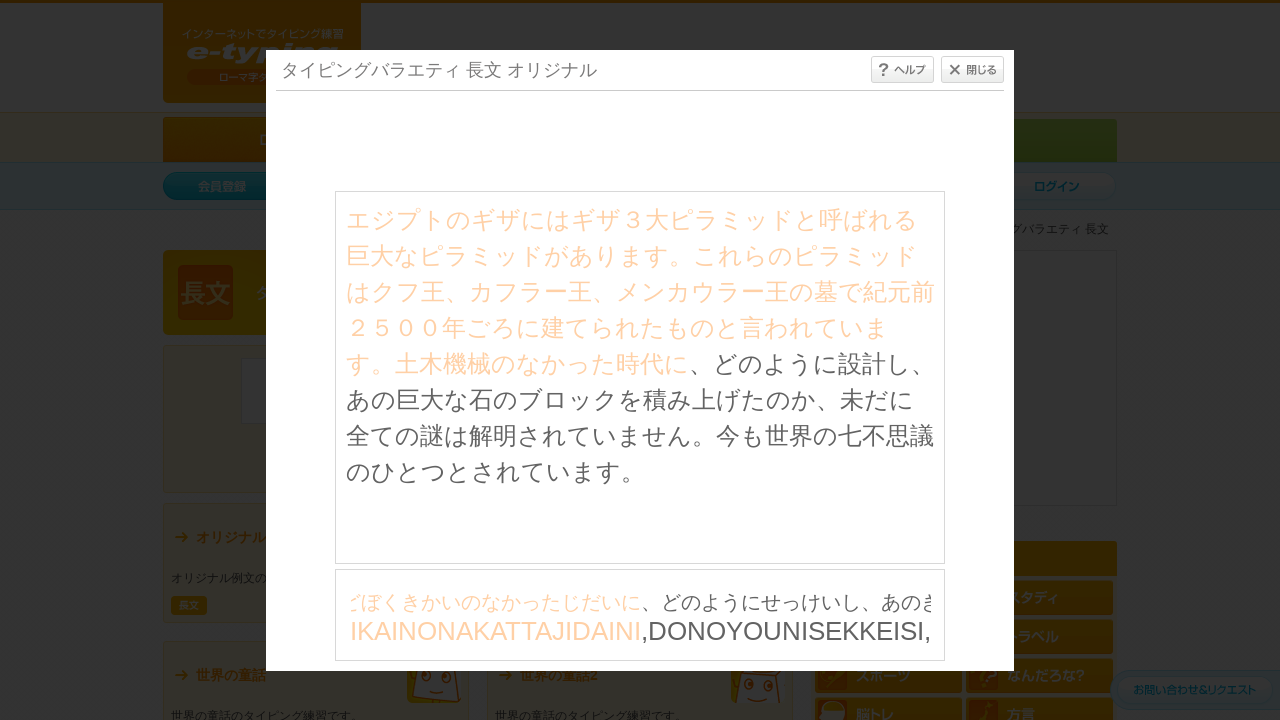

Waited 30ms between character inputs
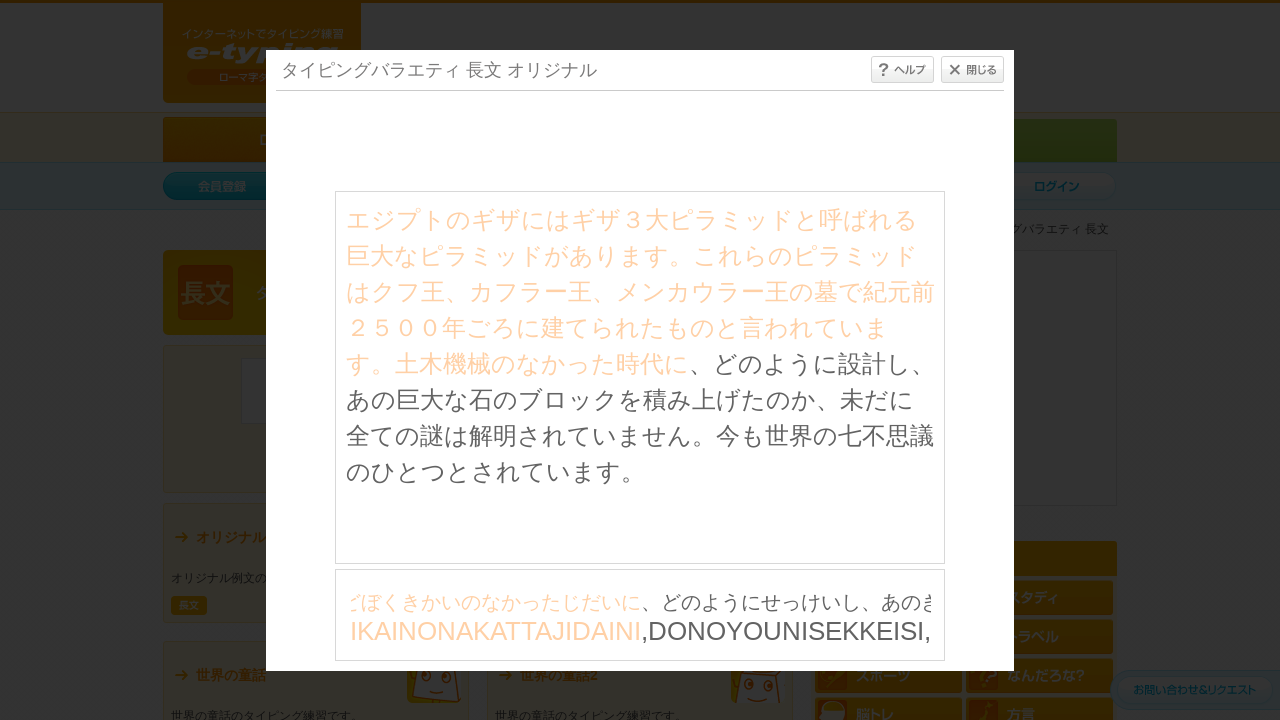

Typed character: ',' on #typing_content >> internal:control=enter-frame >> body
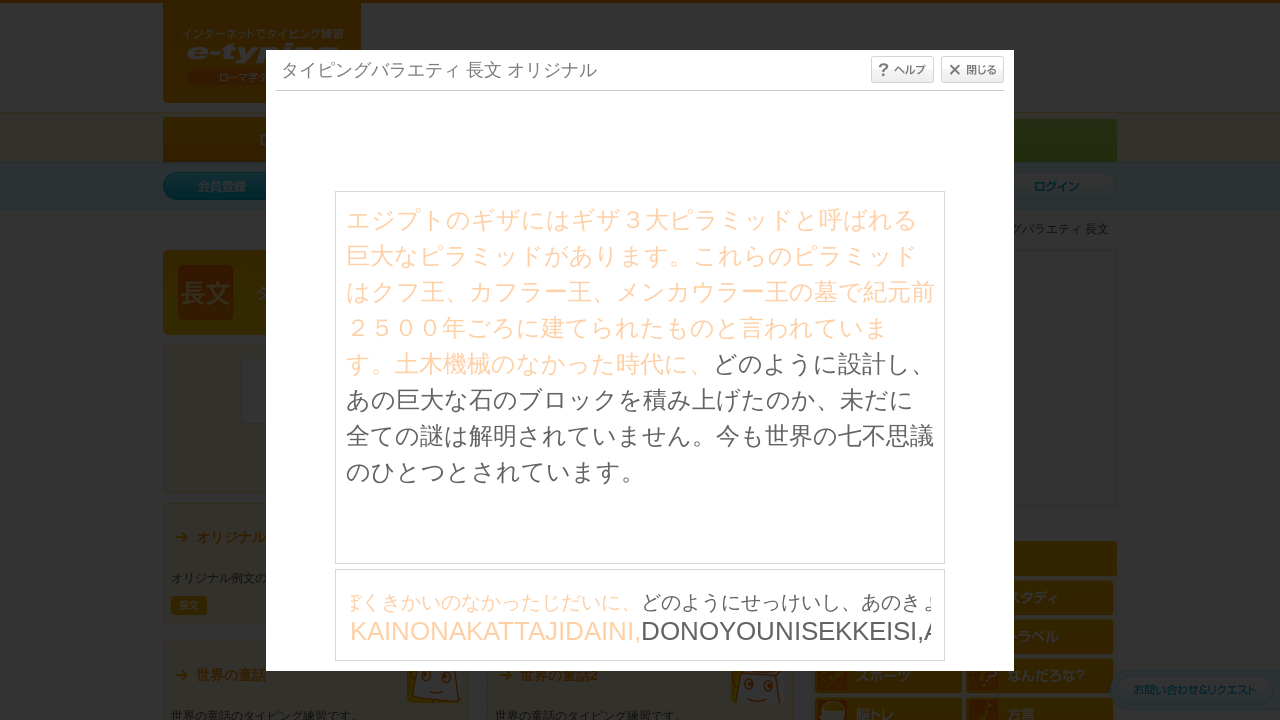

Waited 30ms between character inputs
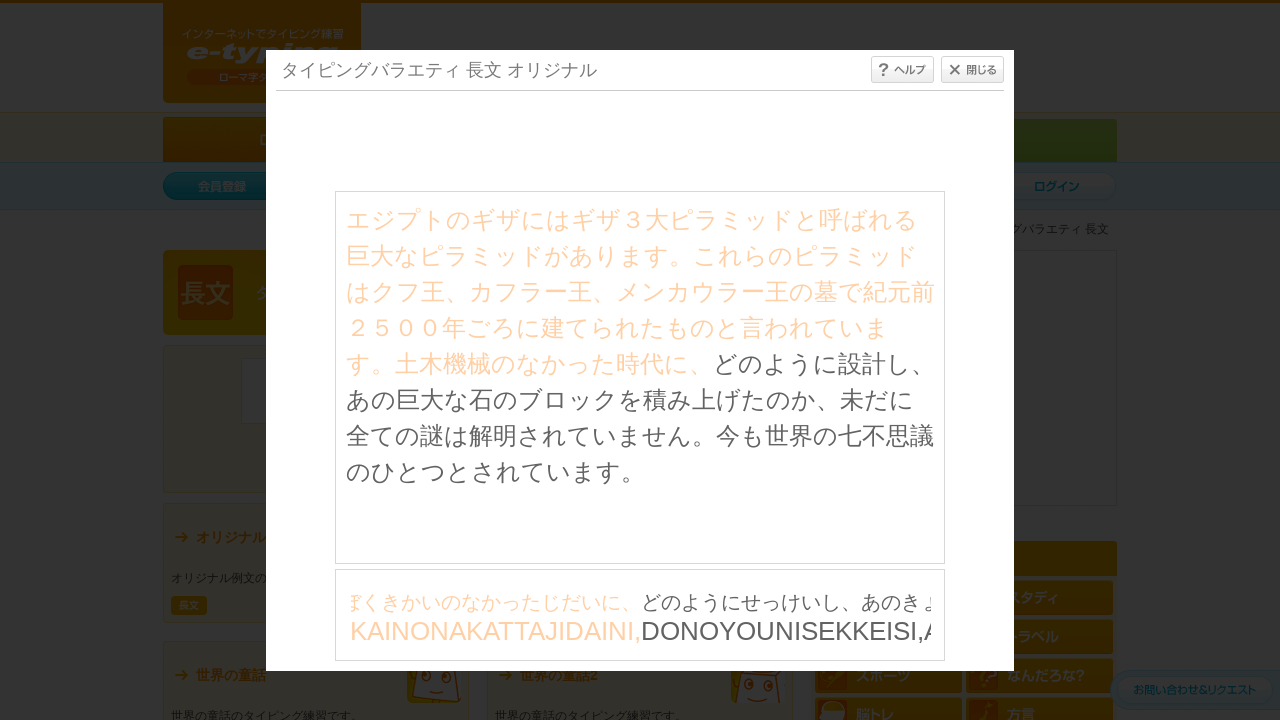

Typed character: 'D' on #typing_content >> internal:control=enter-frame >> body
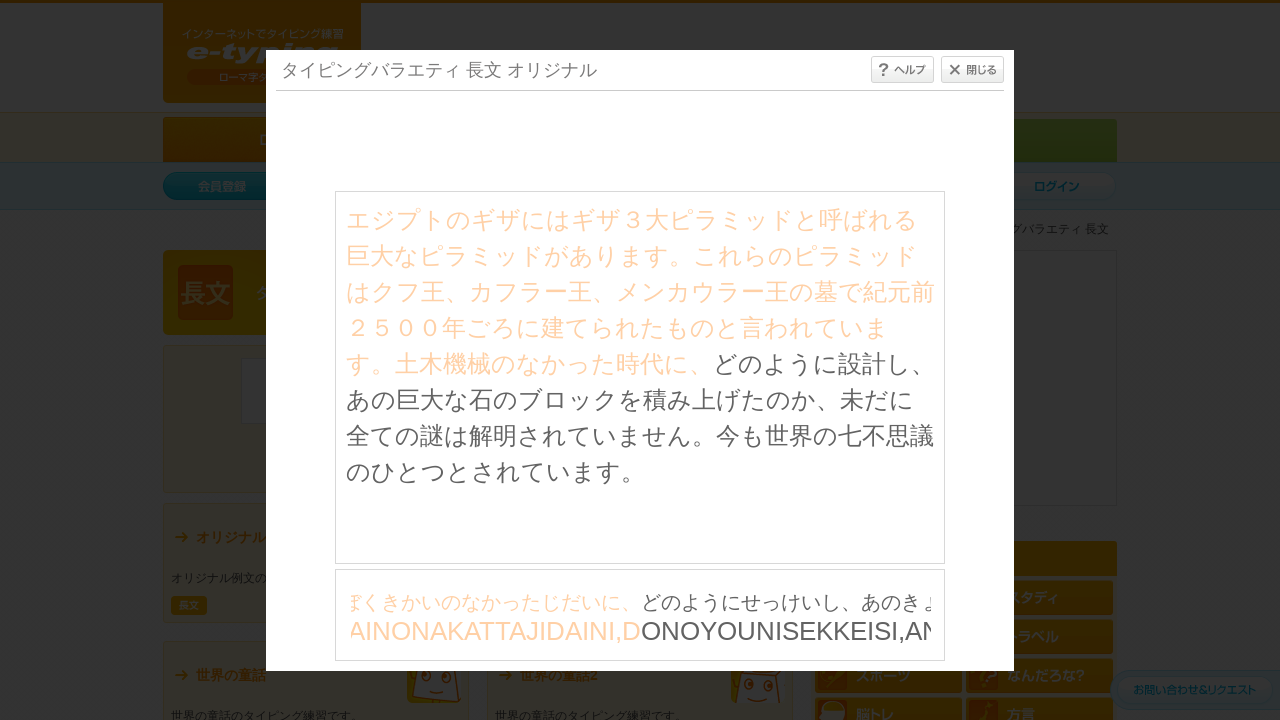

Waited 30ms between character inputs
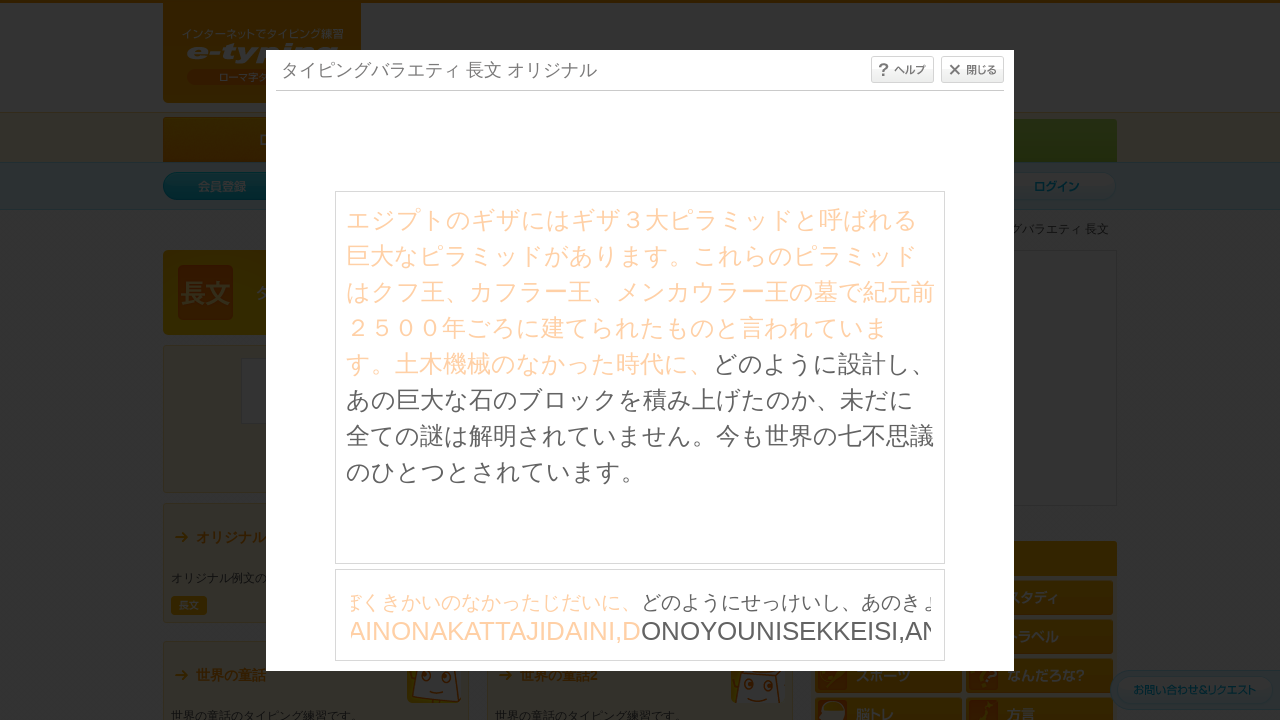

Typed character: 'O' on #typing_content >> internal:control=enter-frame >> body
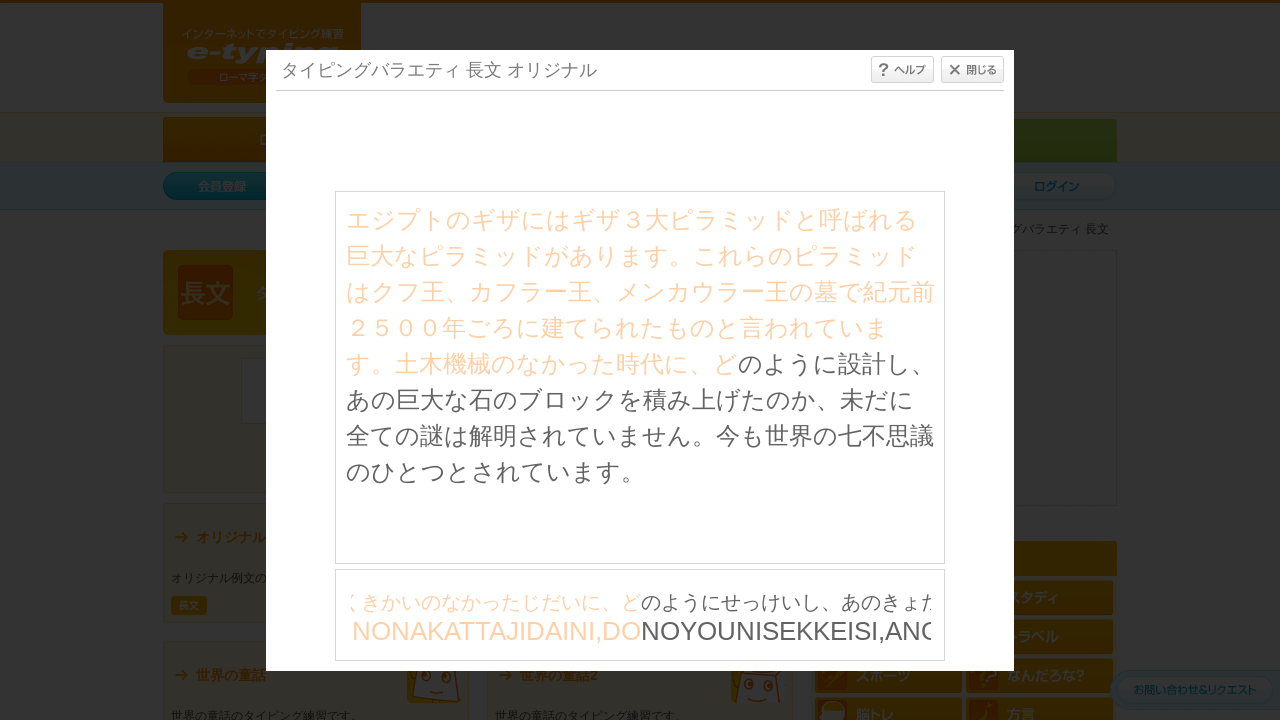

Waited 30ms between character inputs
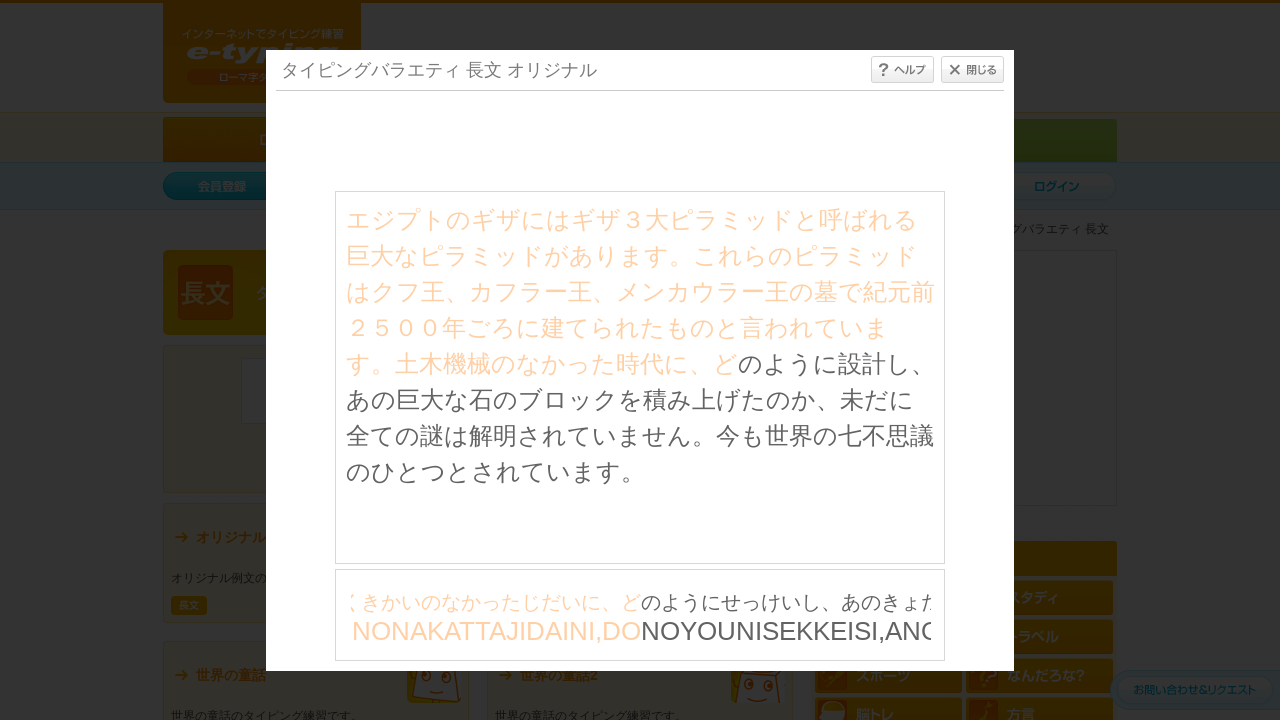

Typed character: 'N' on #typing_content >> internal:control=enter-frame >> body
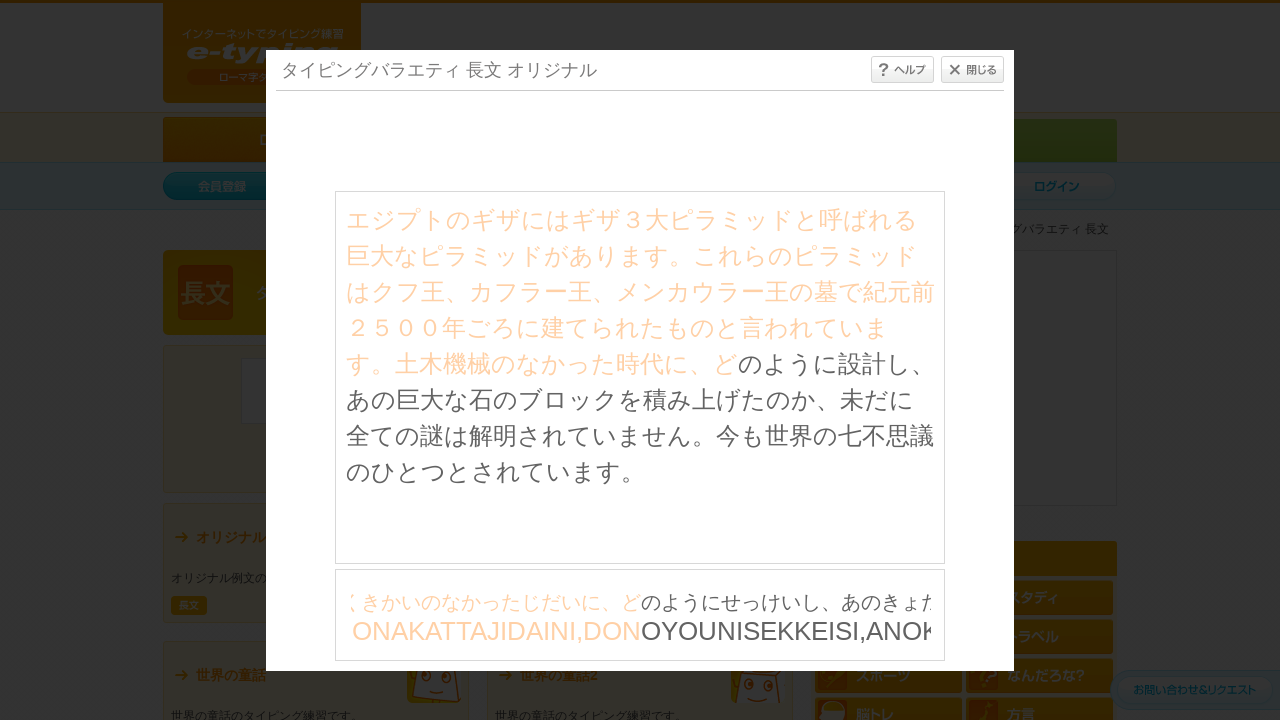

Waited 30ms between character inputs
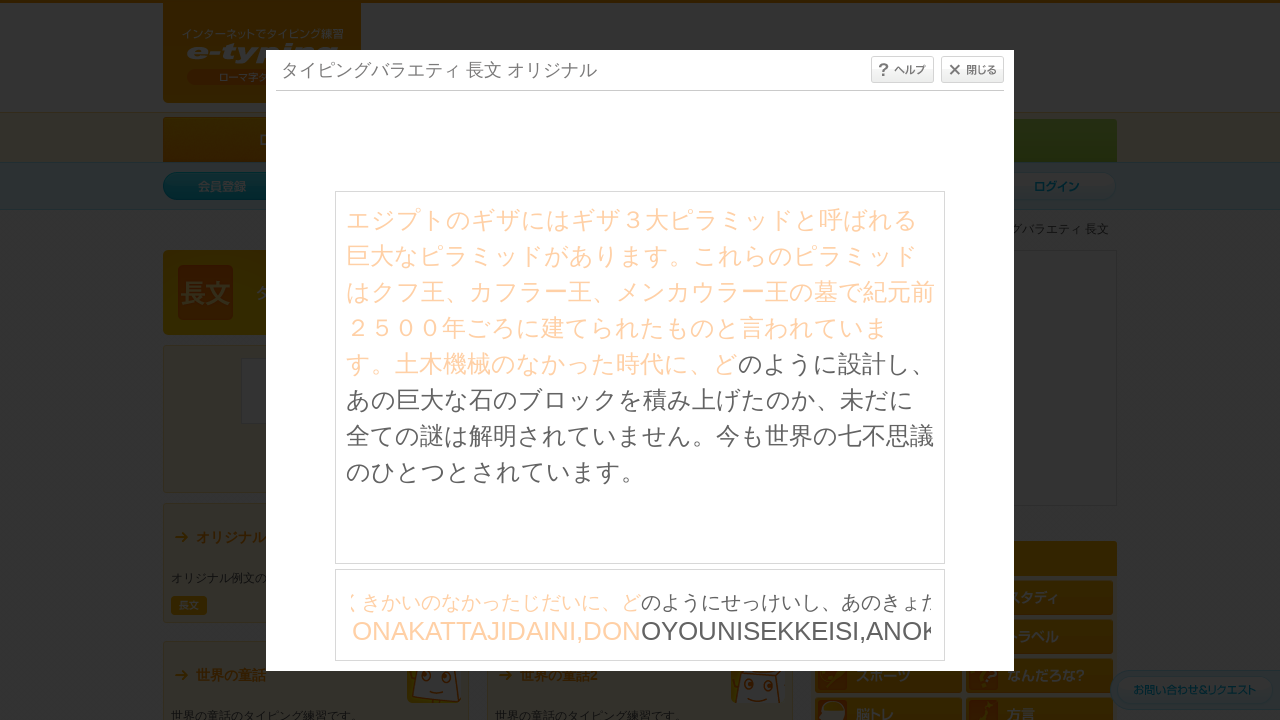

Typed character: 'O' on #typing_content >> internal:control=enter-frame >> body
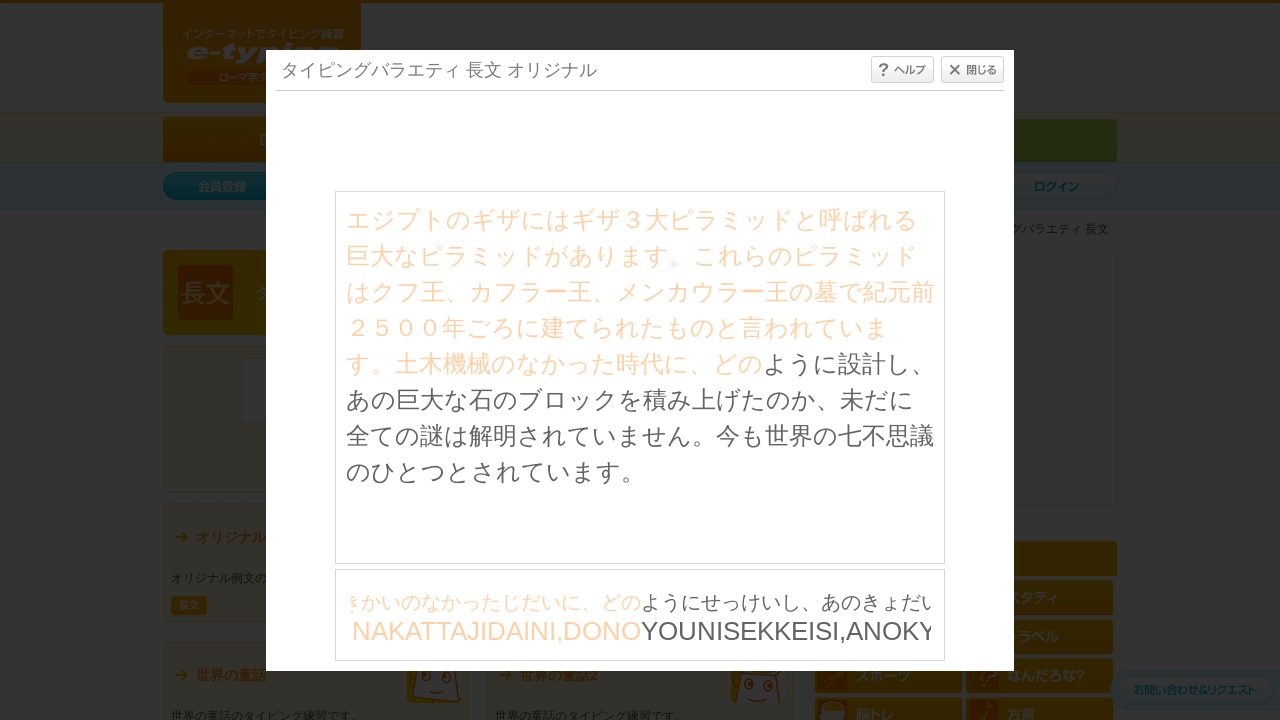

Waited 30ms between character inputs
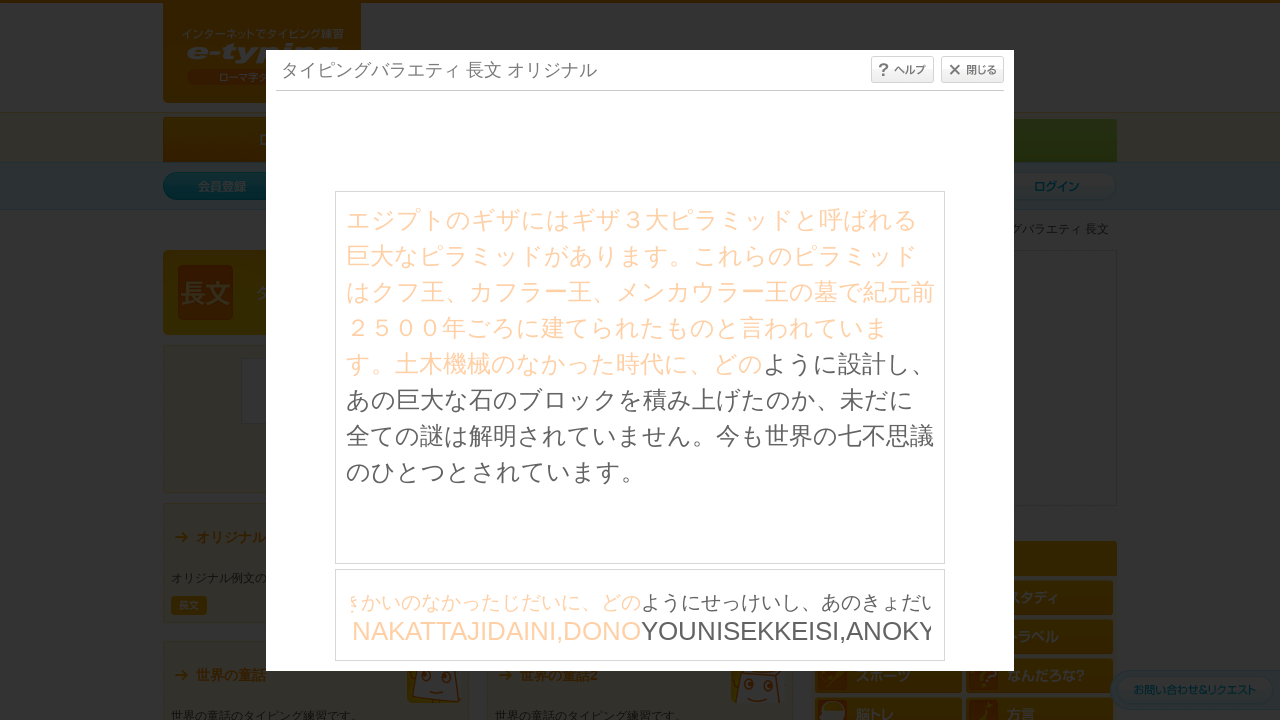

Typed character: 'Y' on #typing_content >> internal:control=enter-frame >> body
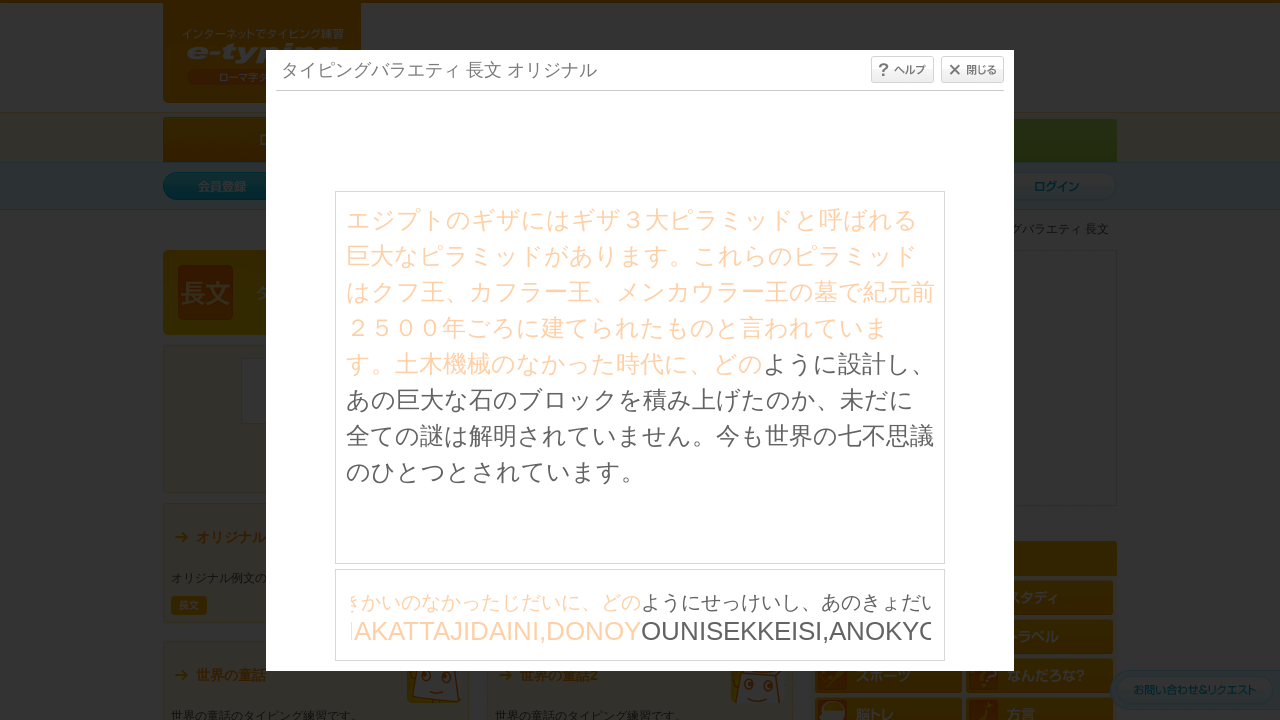

Waited 30ms between character inputs
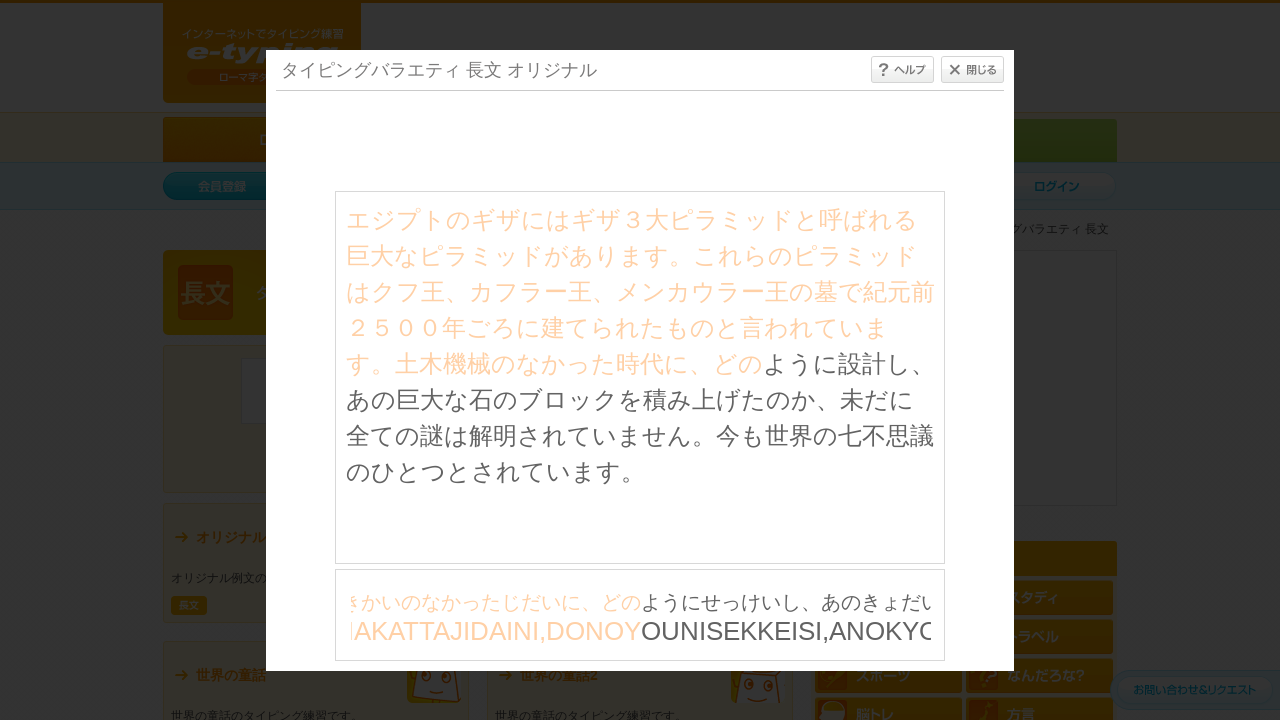

Typed character: 'O' on #typing_content >> internal:control=enter-frame >> body
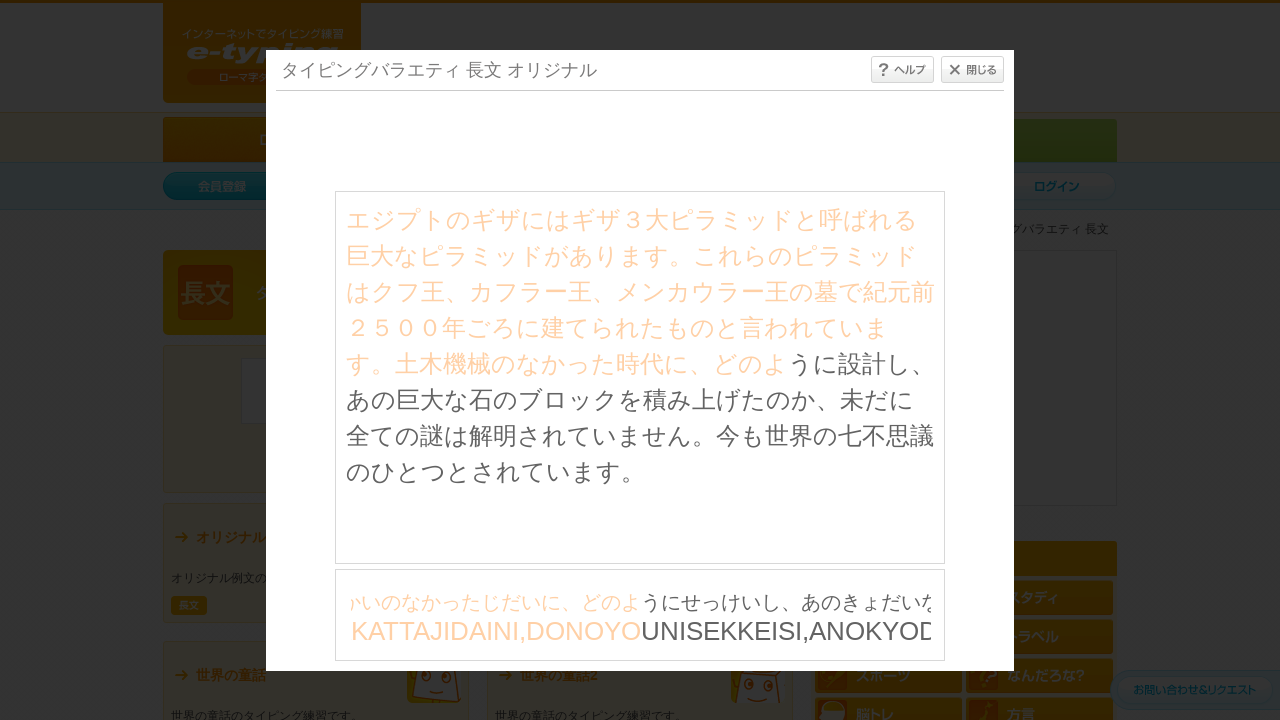

Waited 30ms between character inputs
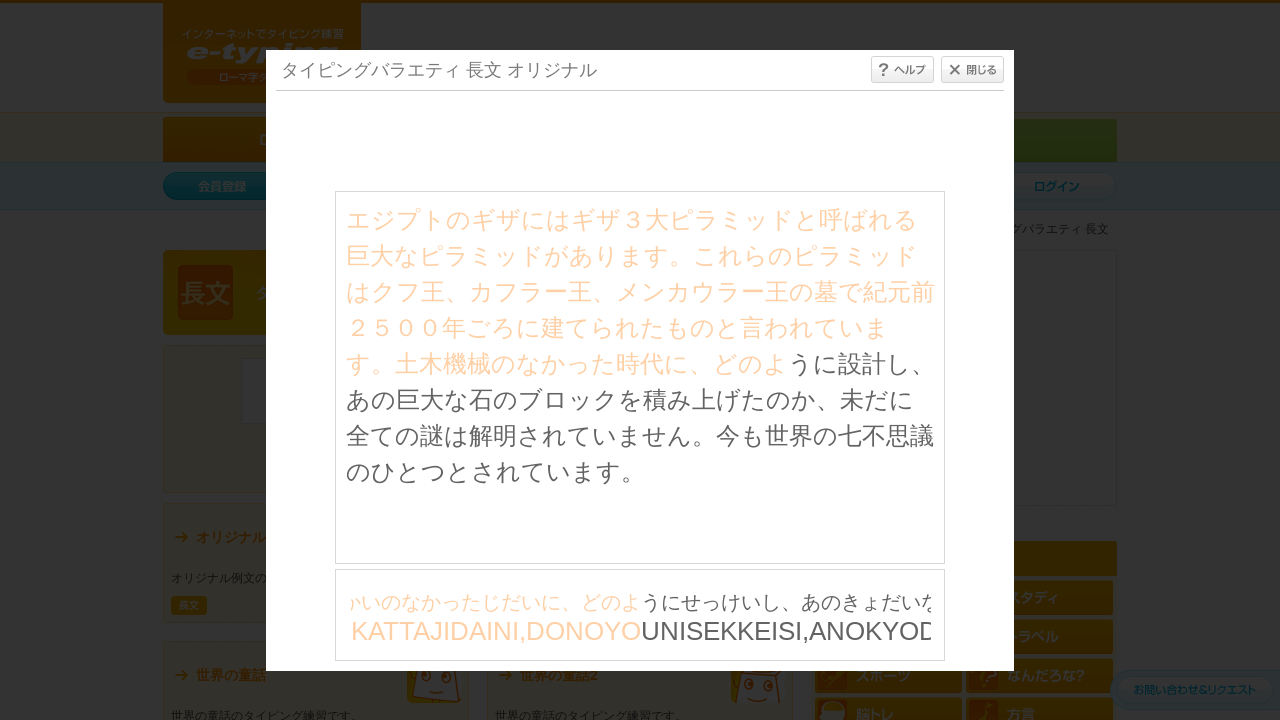

Typed character: 'U' on #typing_content >> internal:control=enter-frame >> body
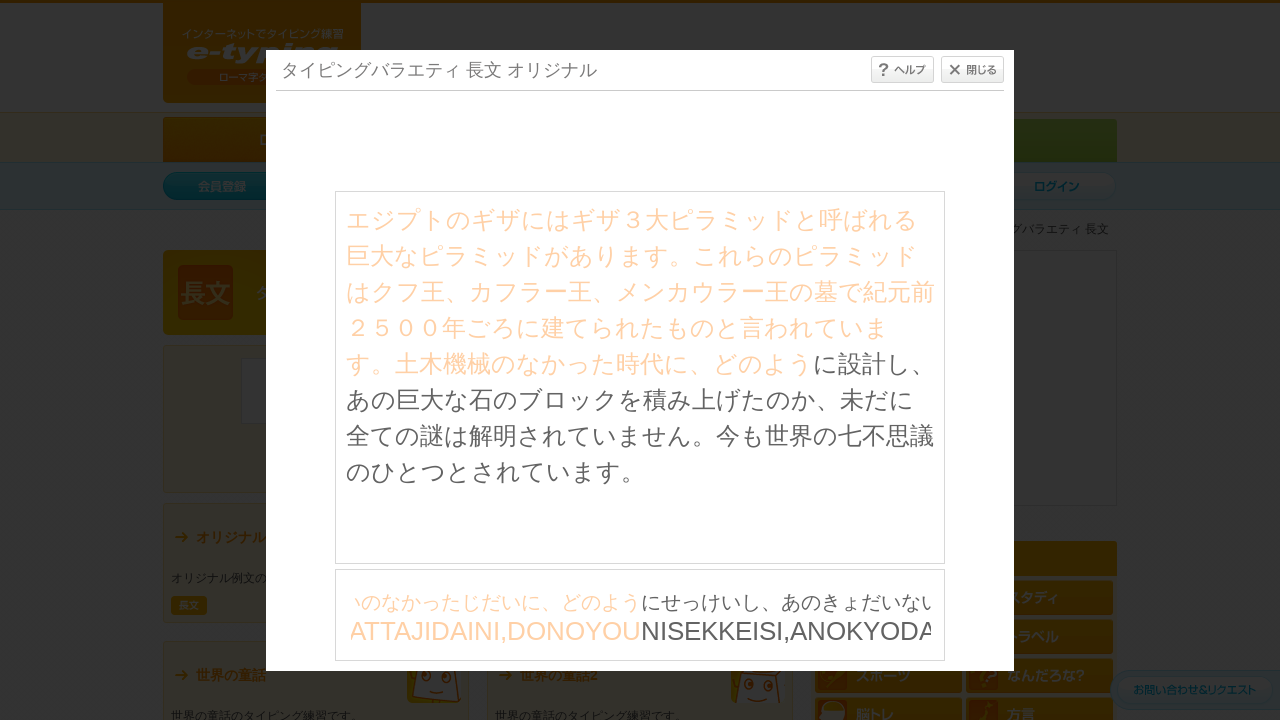

Waited 30ms between character inputs
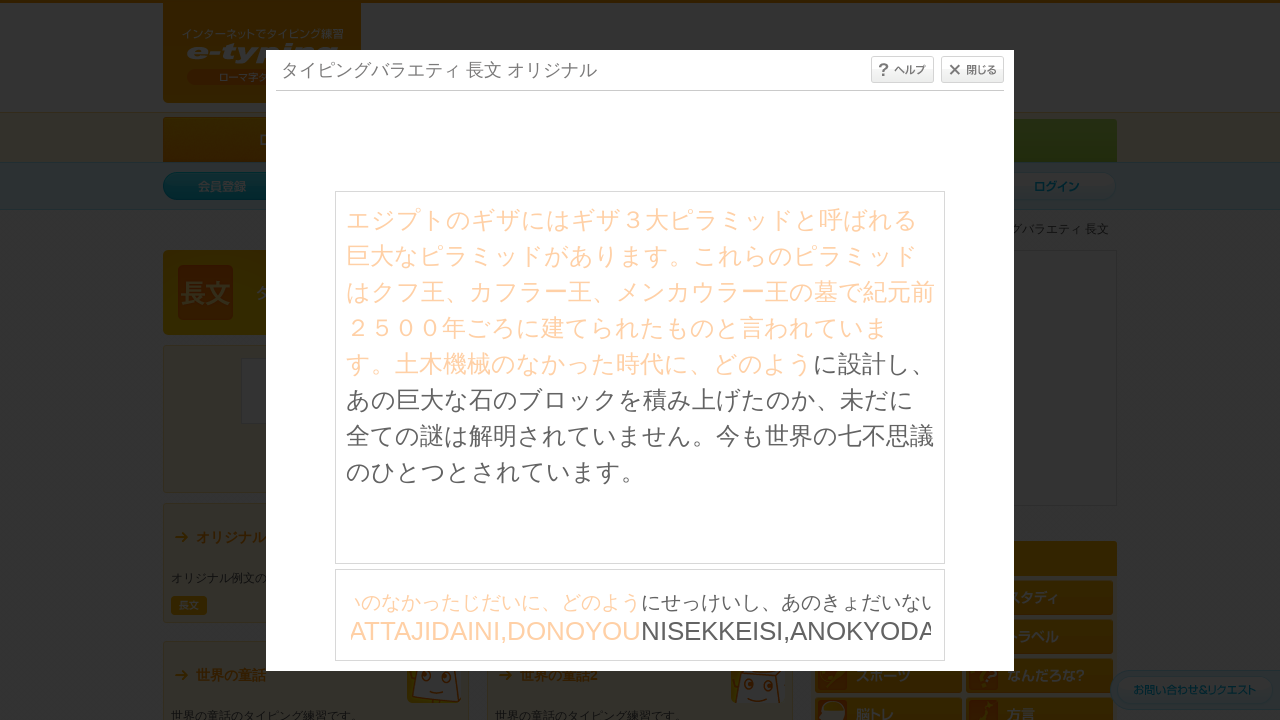

Typed character: 'N' on #typing_content >> internal:control=enter-frame >> body
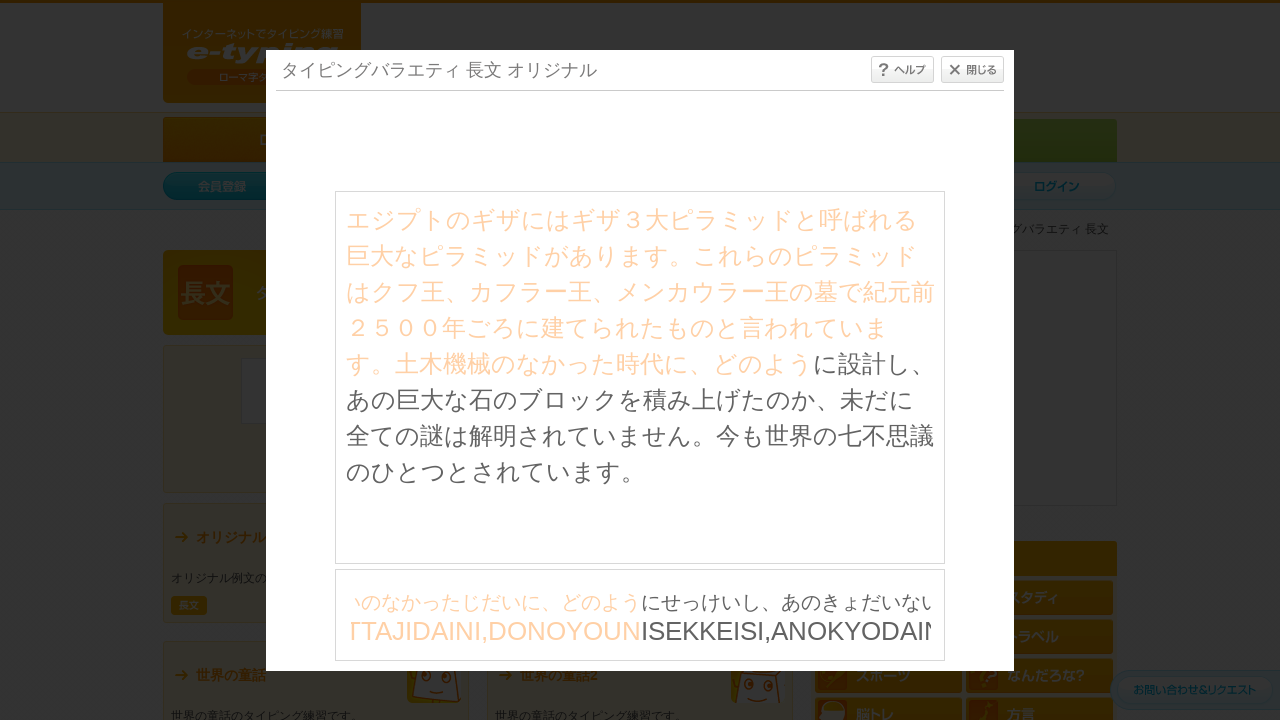

Waited 30ms between character inputs
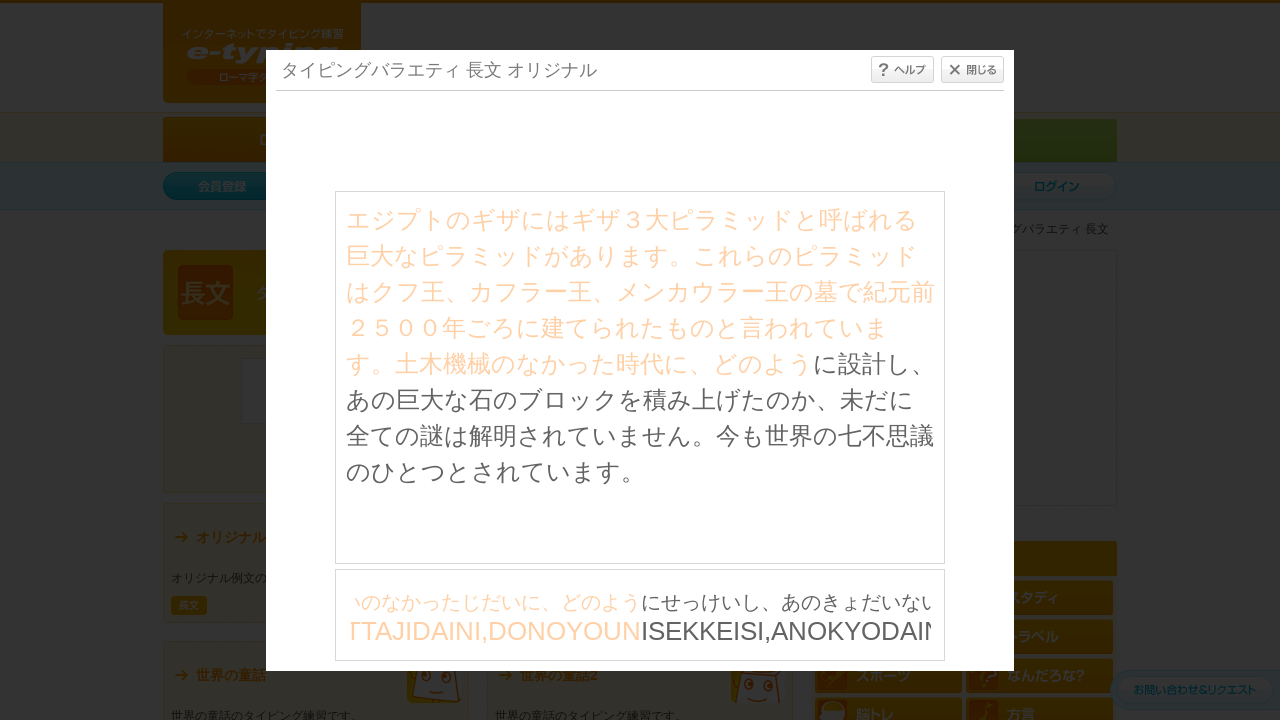

Typed character: 'I' on #typing_content >> internal:control=enter-frame >> body
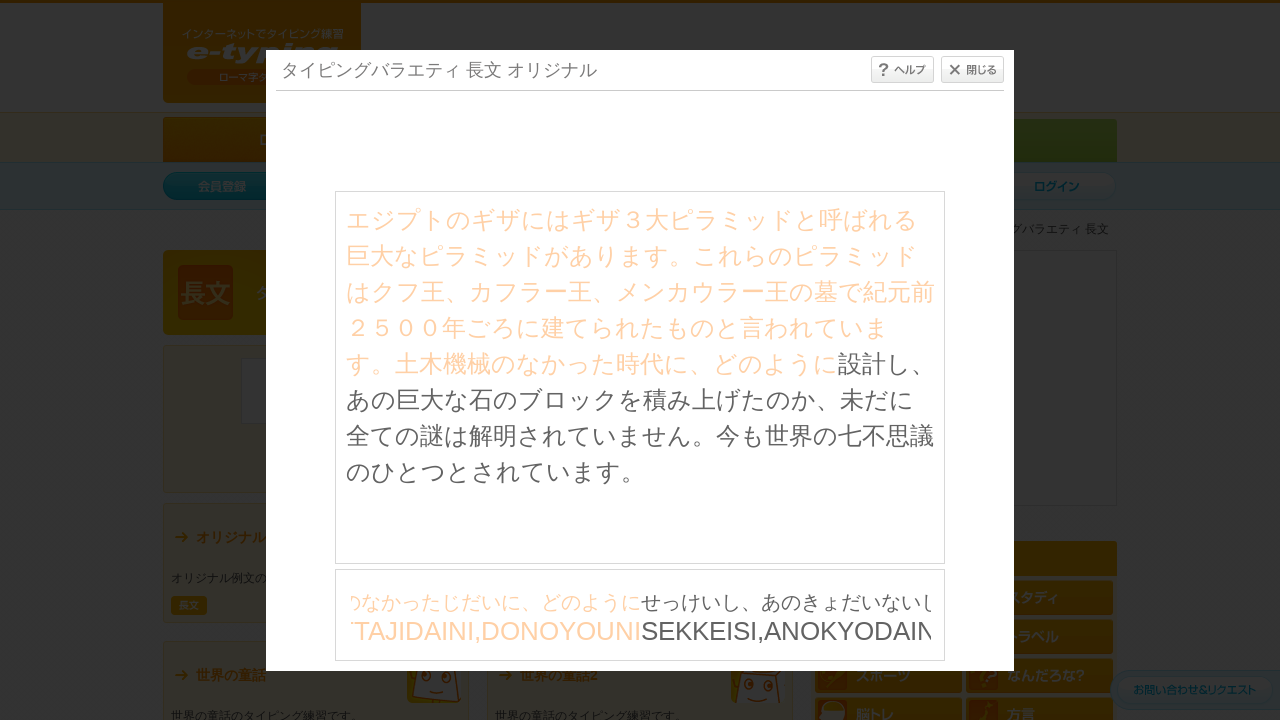

Waited 30ms between character inputs
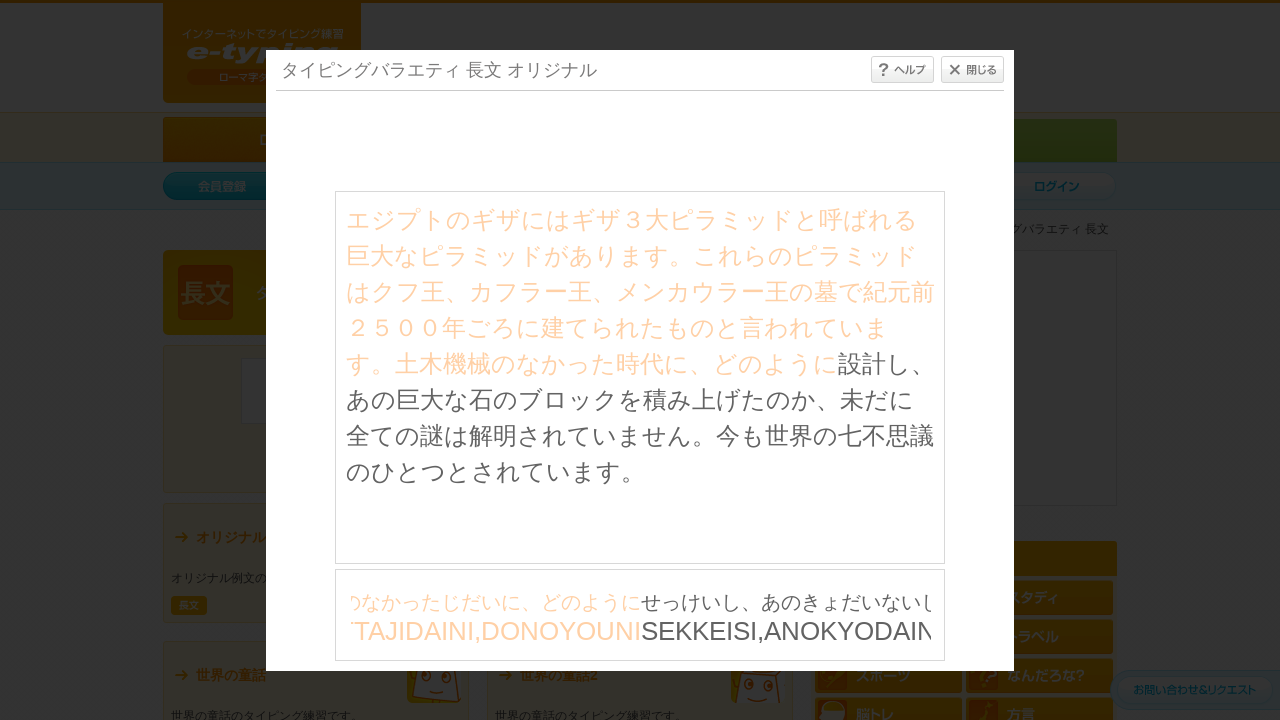

Typed character: 'S' on #typing_content >> internal:control=enter-frame >> body
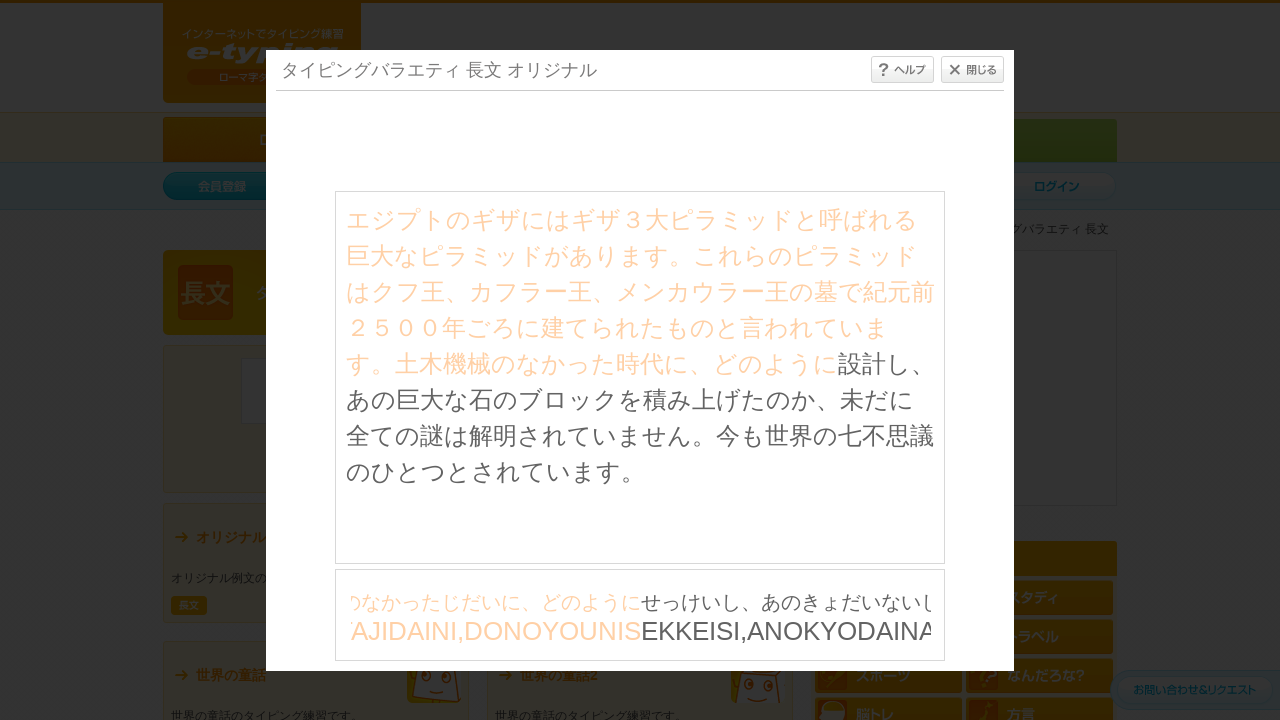

Waited 30ms between character inputs
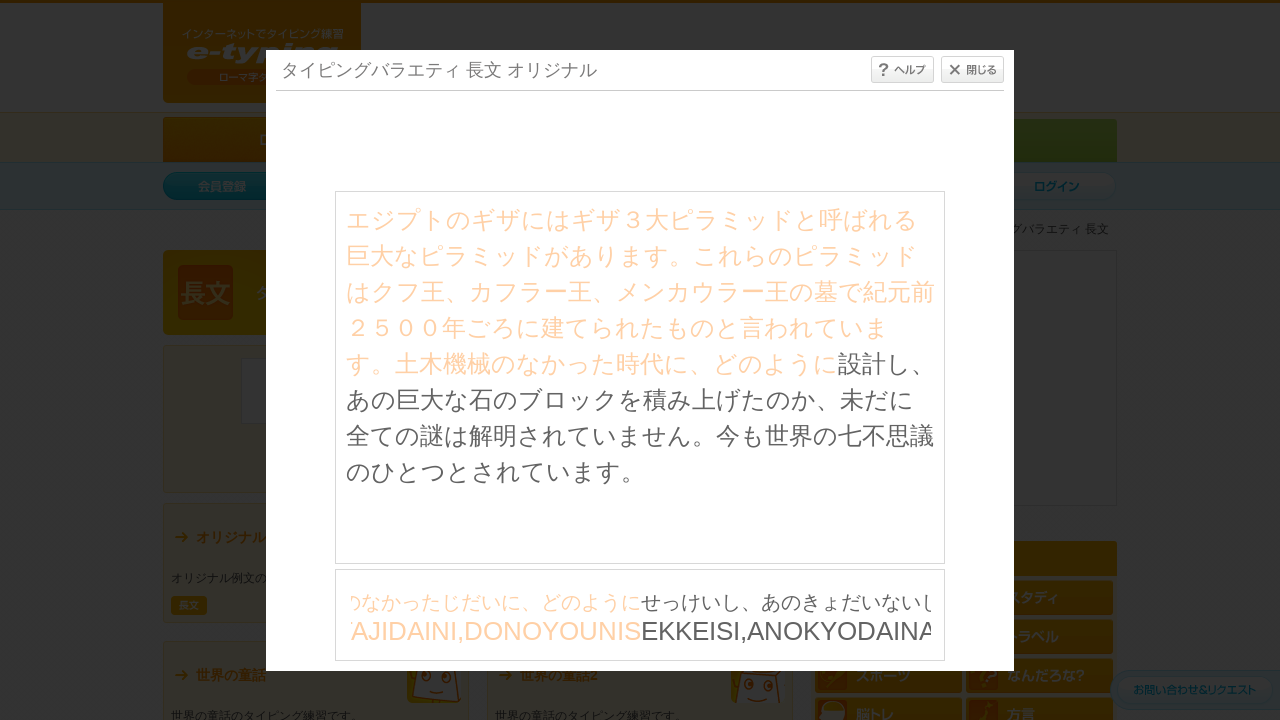

Typed character: 'E' on #typing_content >> internal:control=enter-frame >> body
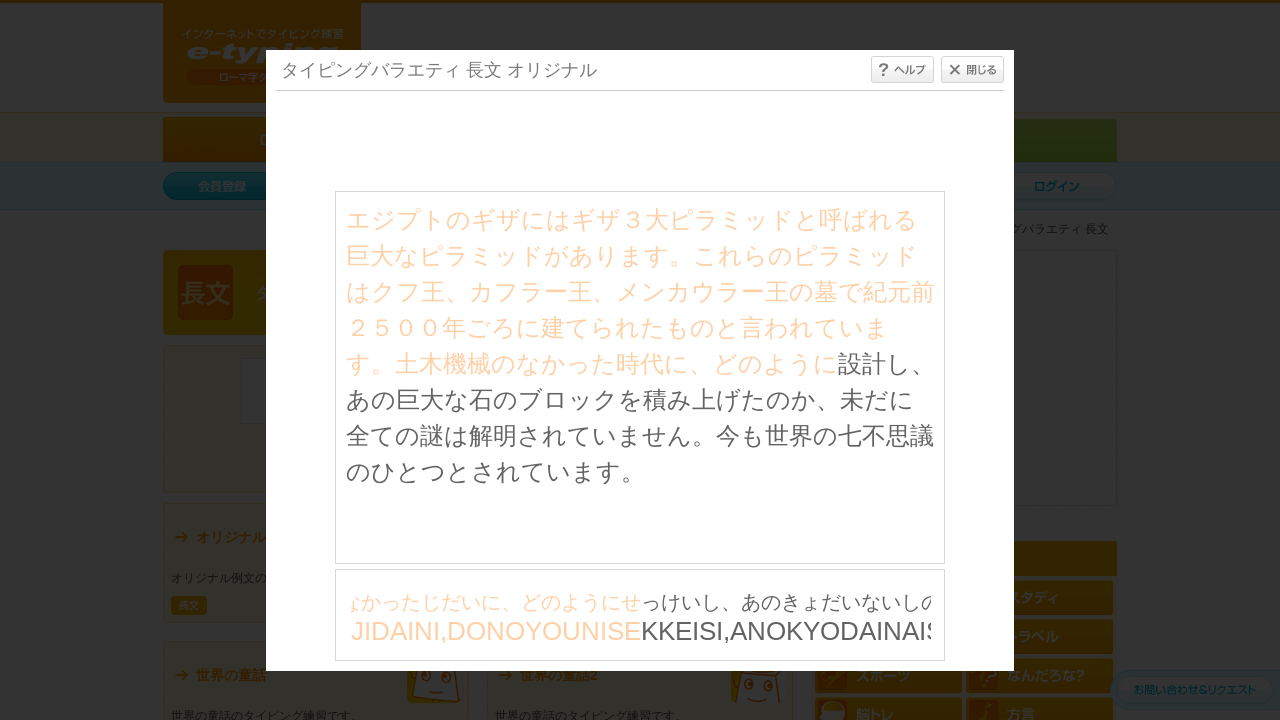

Waited 30ms between character inputs
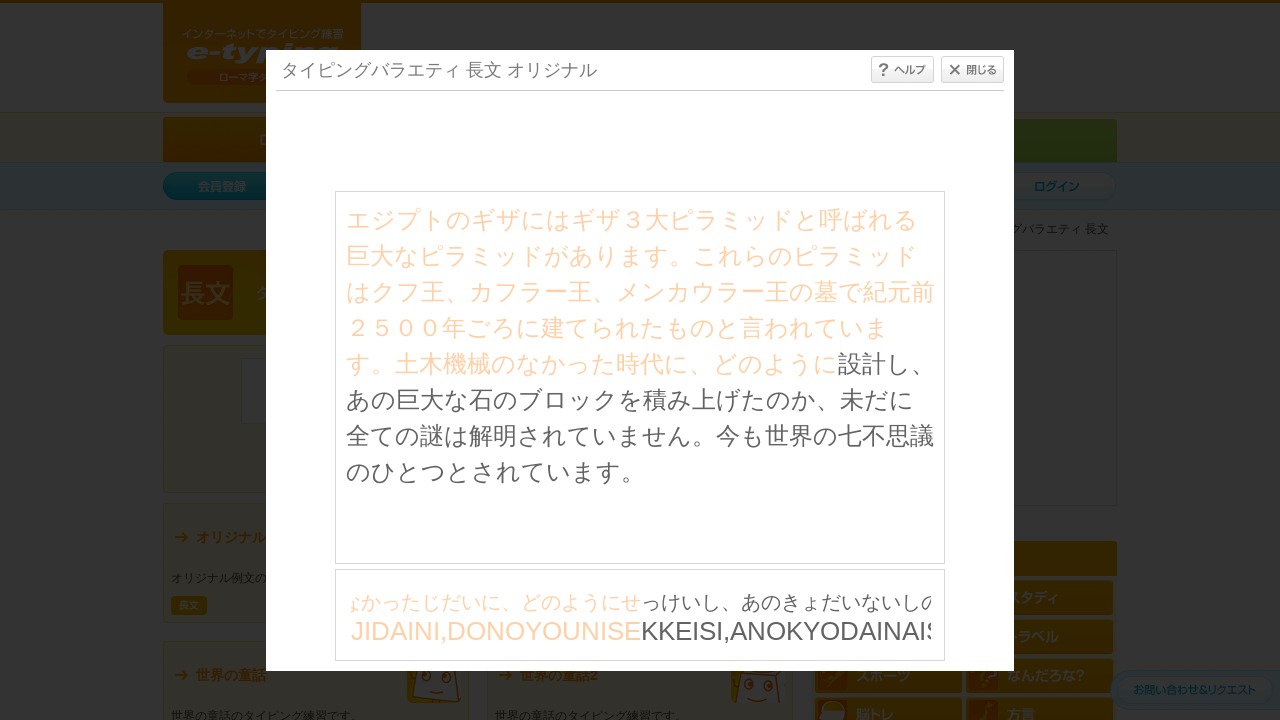

Typed character: 'K' on #typing_content >> internal:control=enter-frame >> body
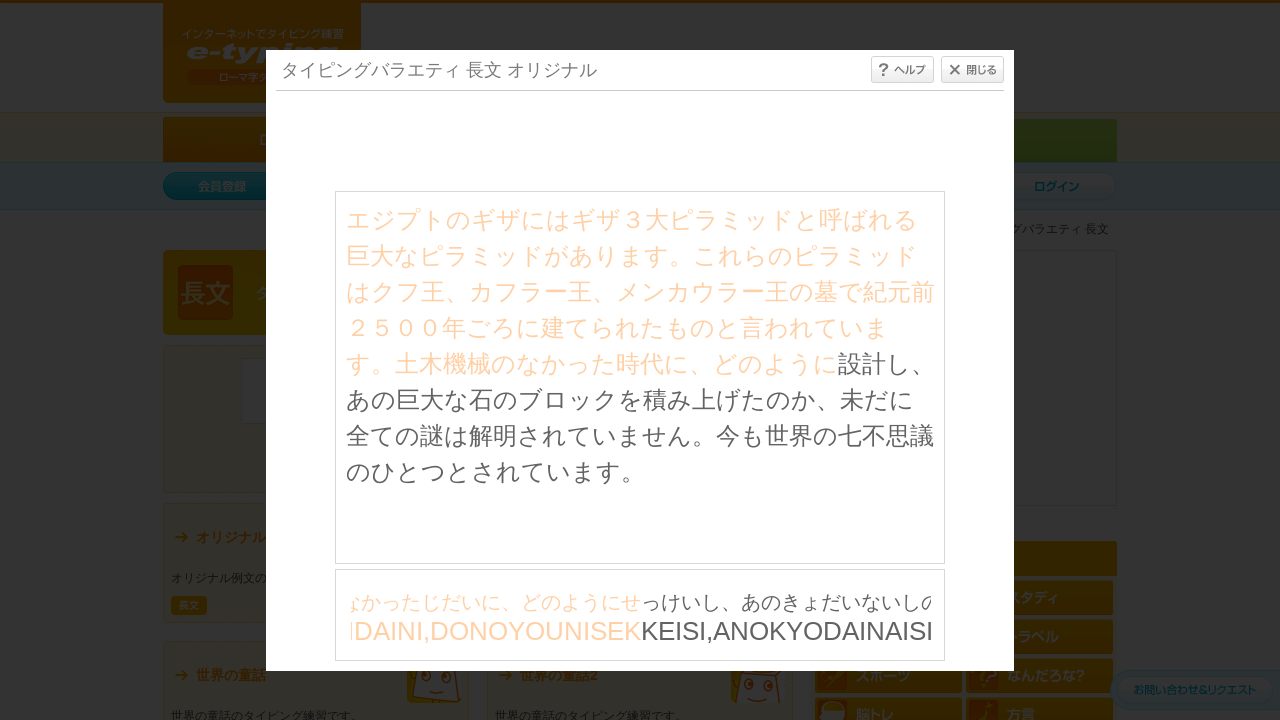

Waited 30ms between character inputs
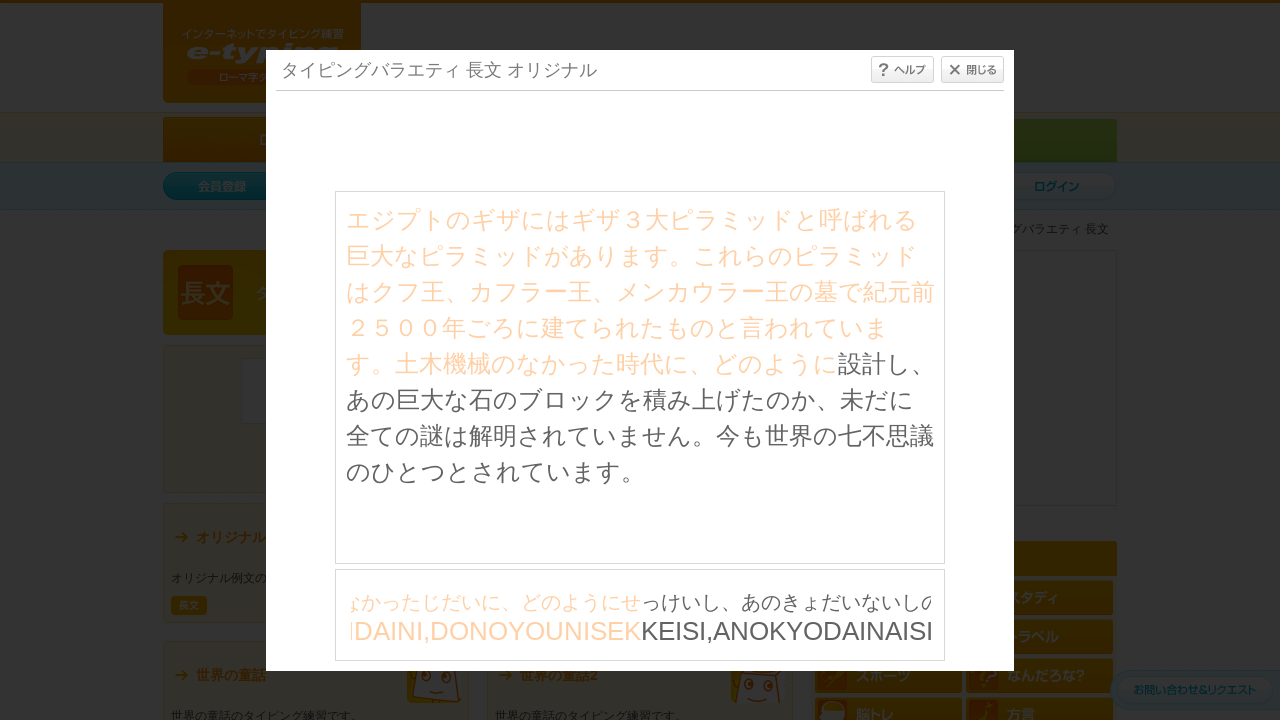

Typed character: 'K' on #typing_content >> internal:control=enter-frame >> body
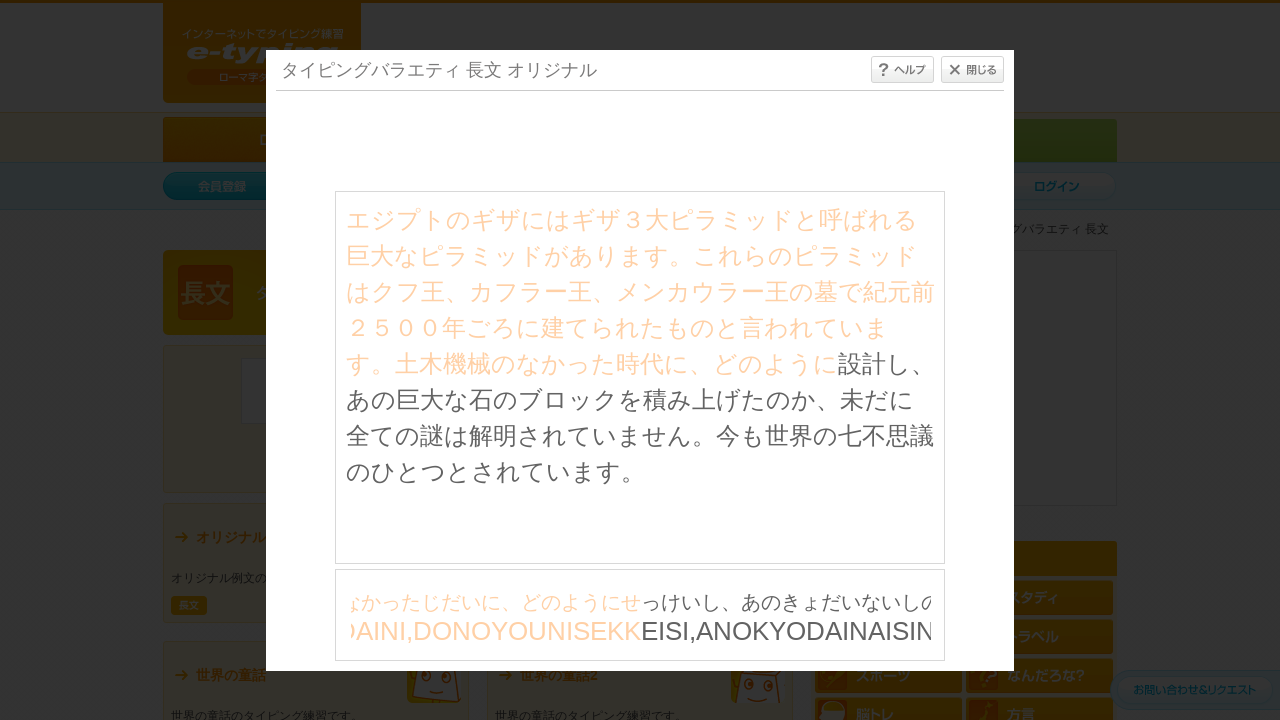

Waited 30ms between character inputs
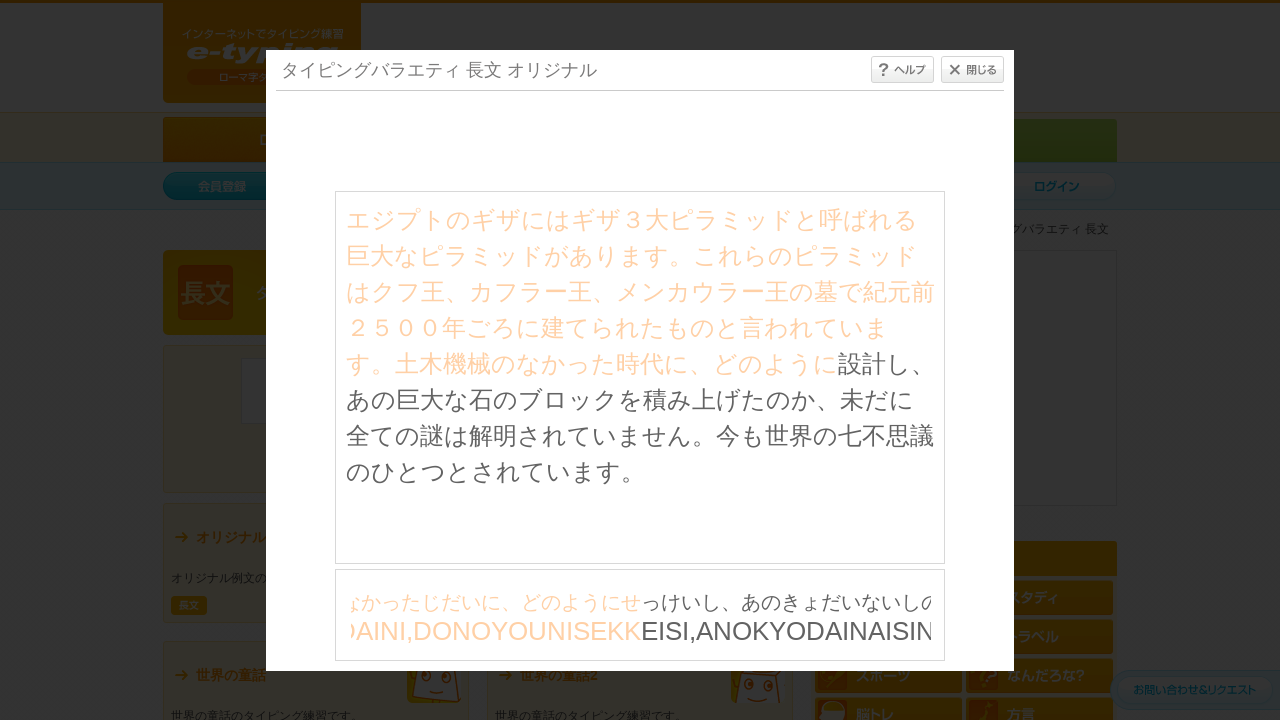

Typed character: 'E' on #typing_content >> internal:control=enter-frame >> body
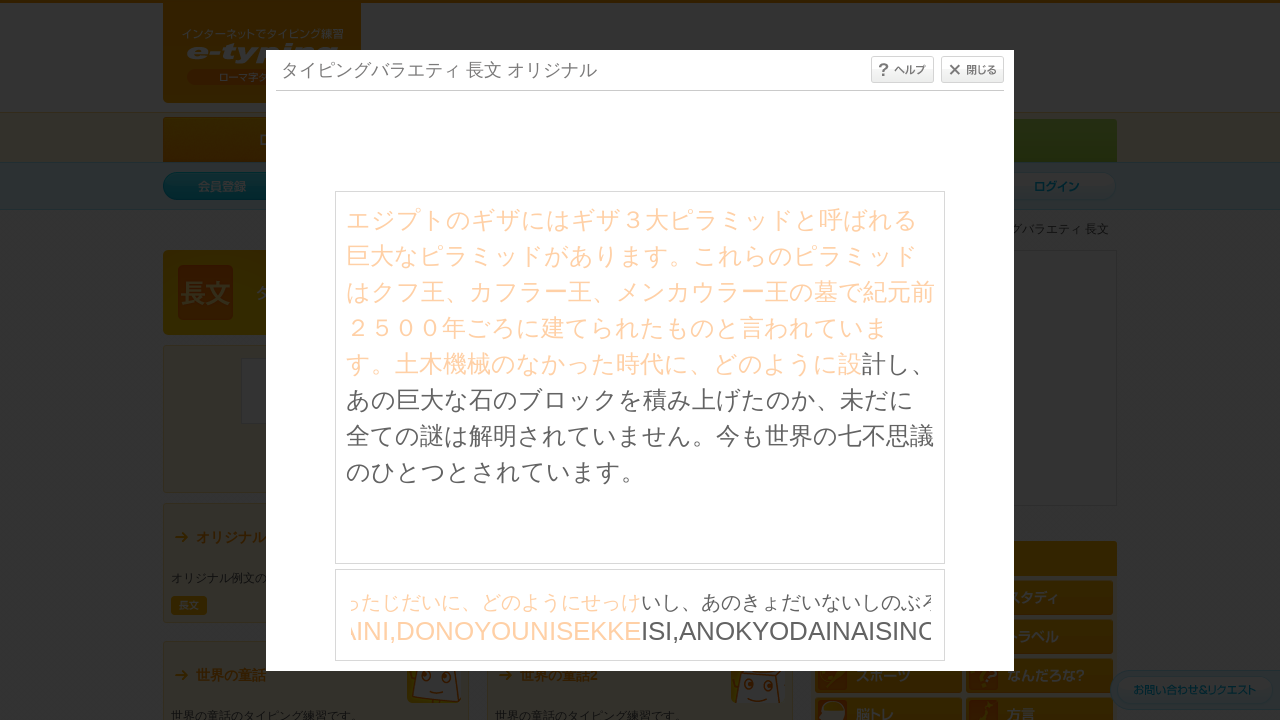

Waited 30ms between character inputs
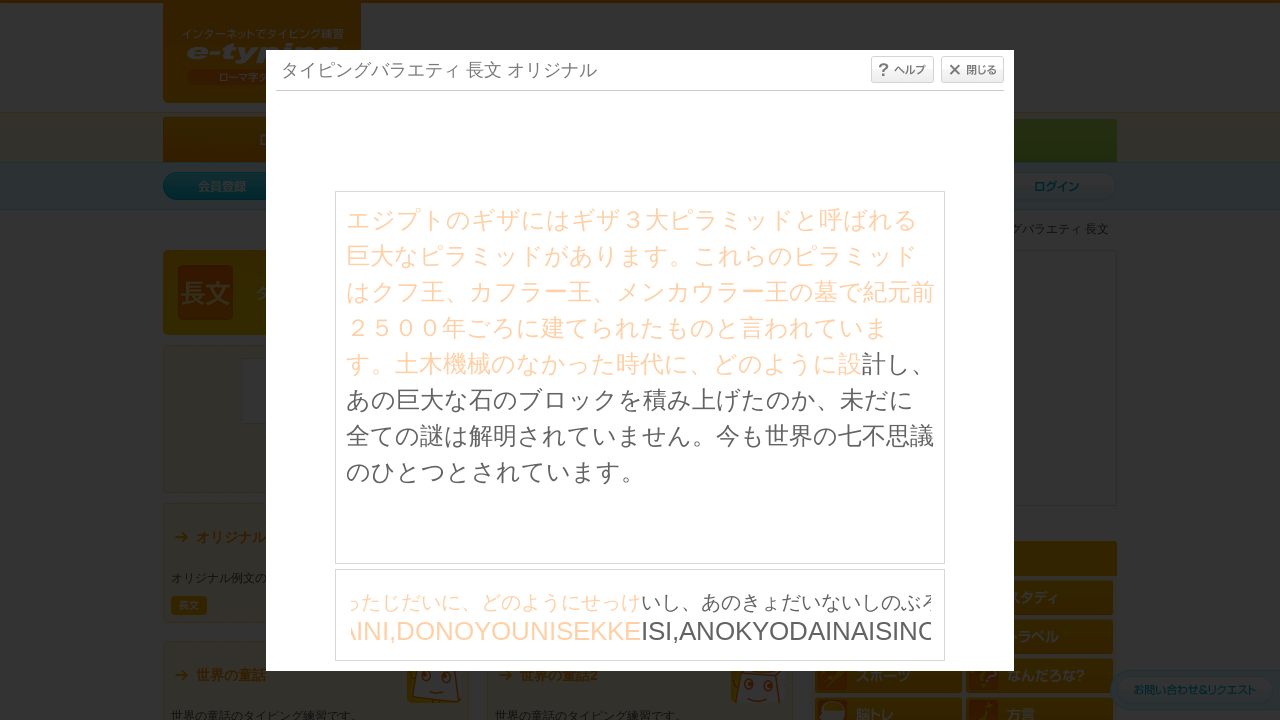

Typed character: 'I' on #typing_content >> internal:control=enter-frame >> body
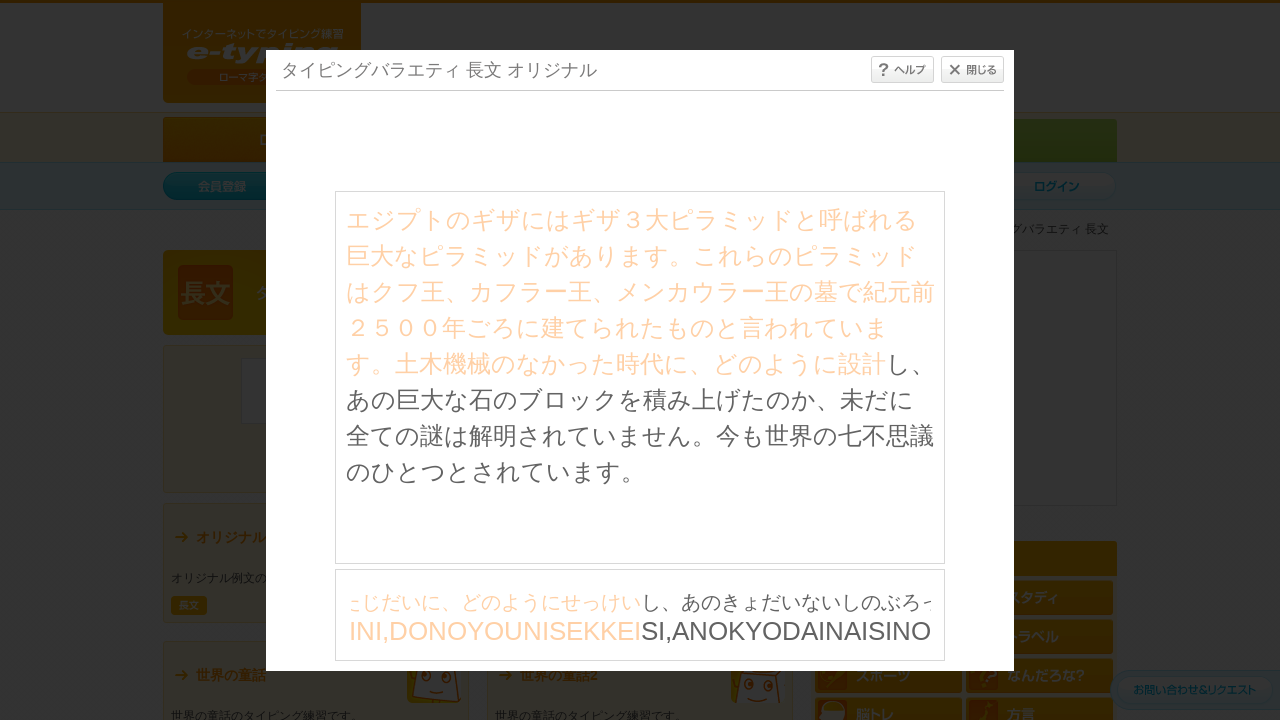

Waited 30ms between character inputs
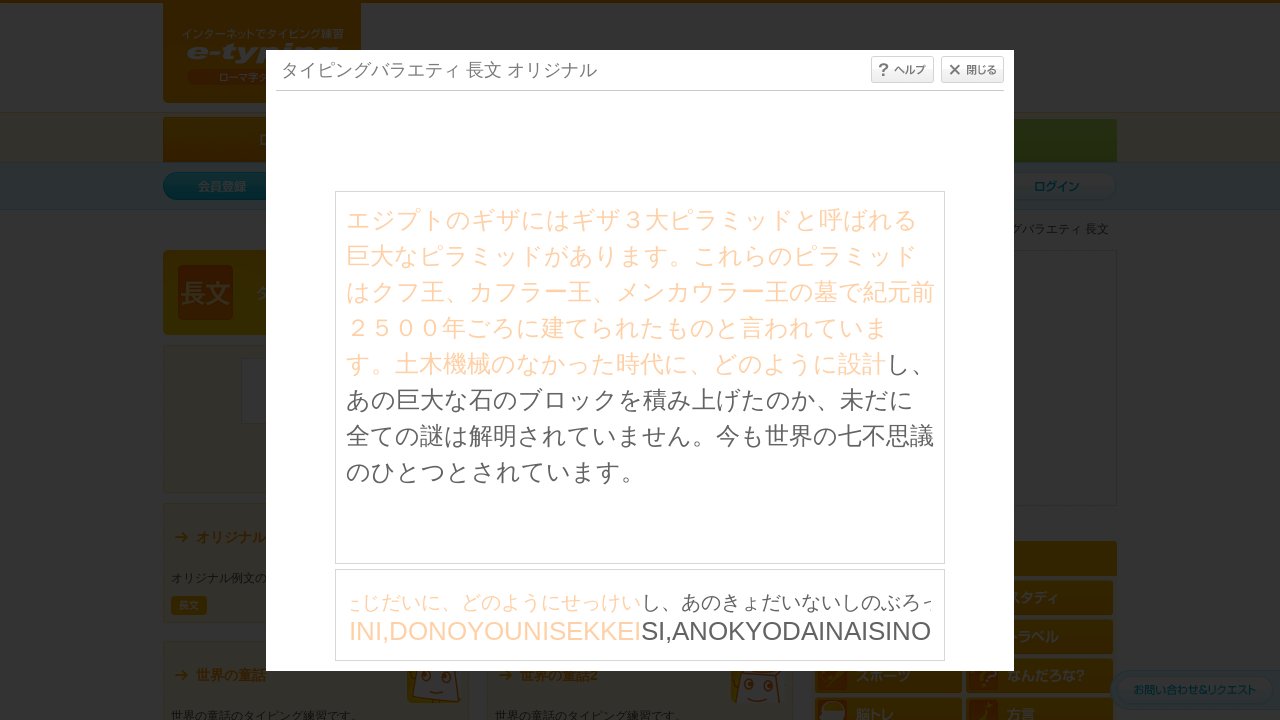

Typed character: 'S' on #typing_content >> internal:control=enter-frame >> body
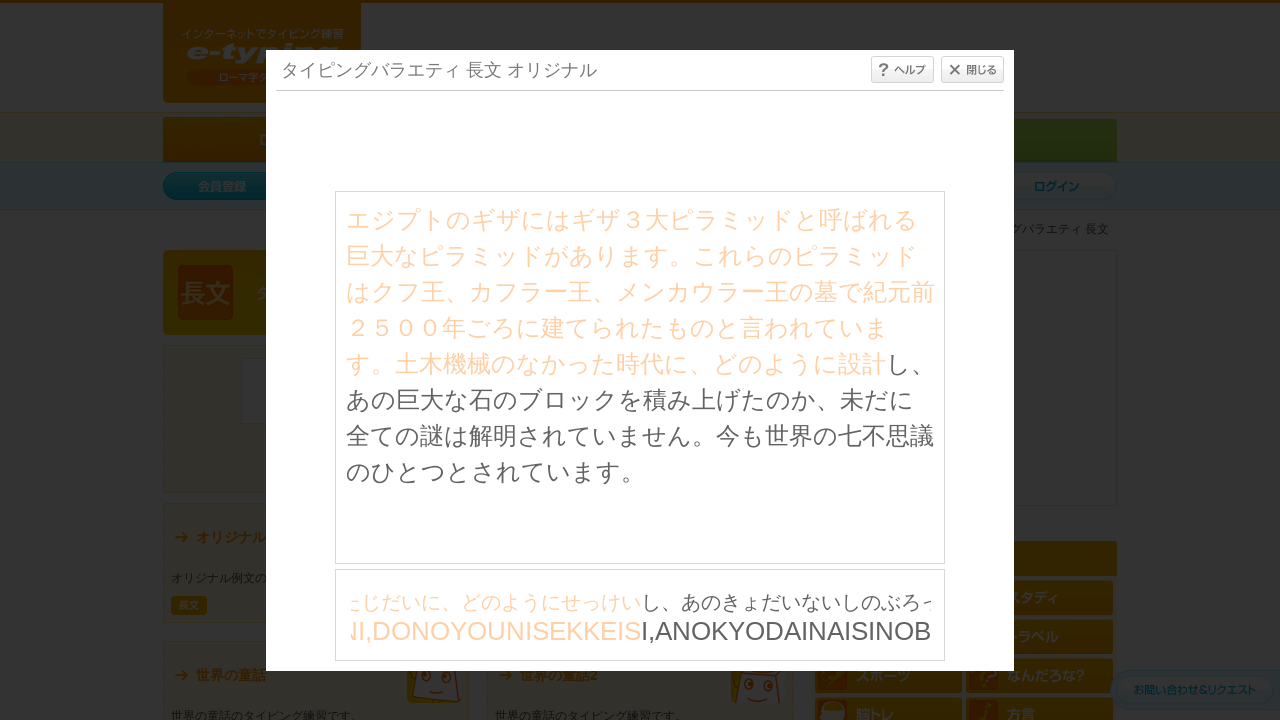

Waited 30ms between character inputs
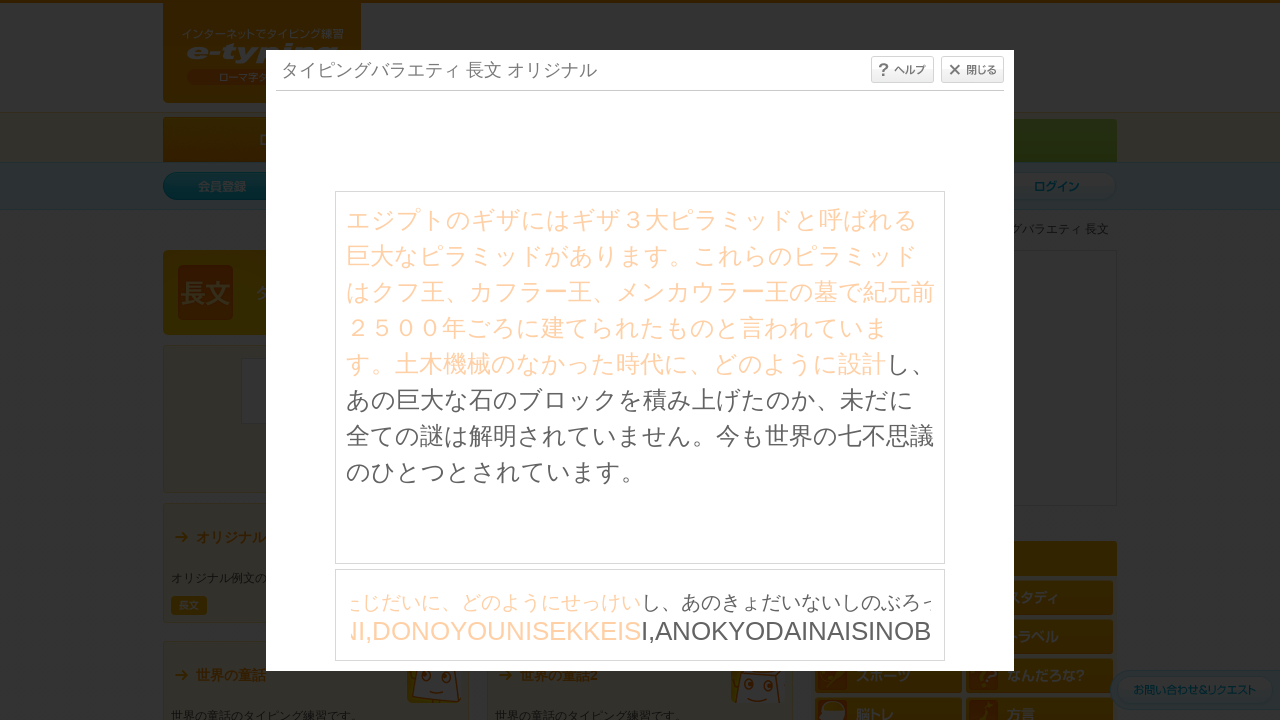

Typed character: 'I' on #typing_content >> internal:control=enter-frame >> body
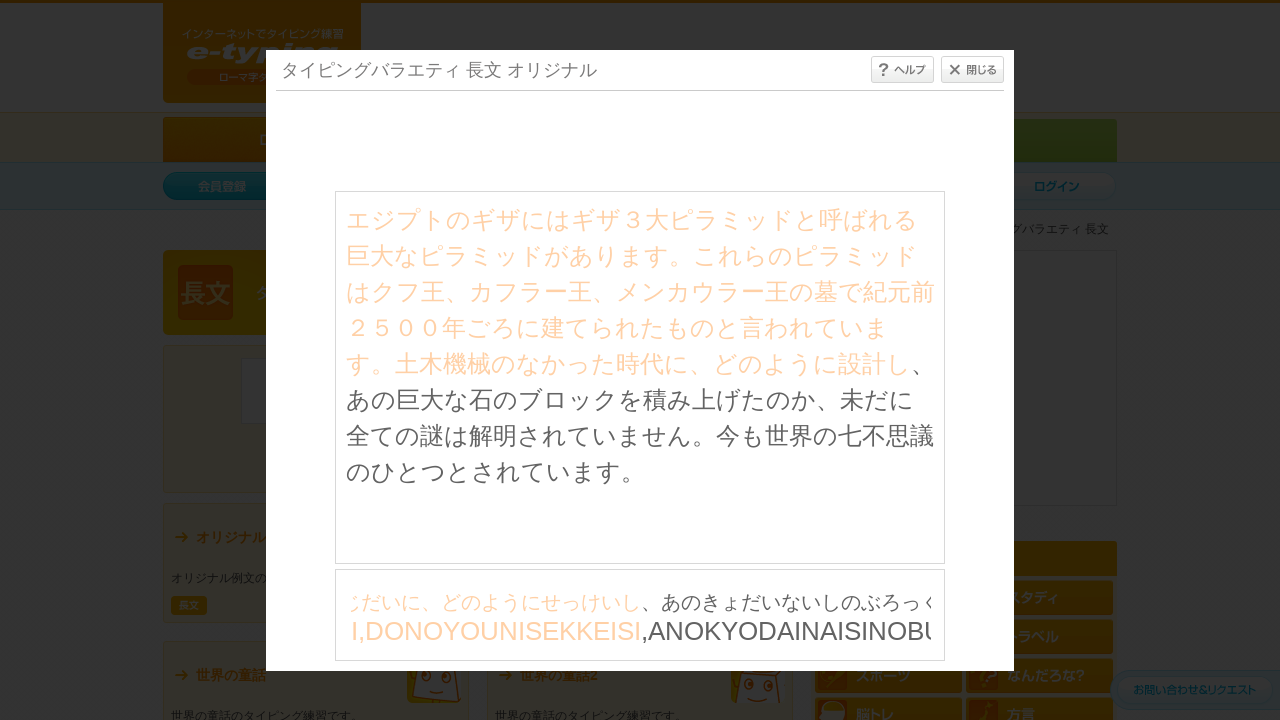

Waited 30ms between character inputs
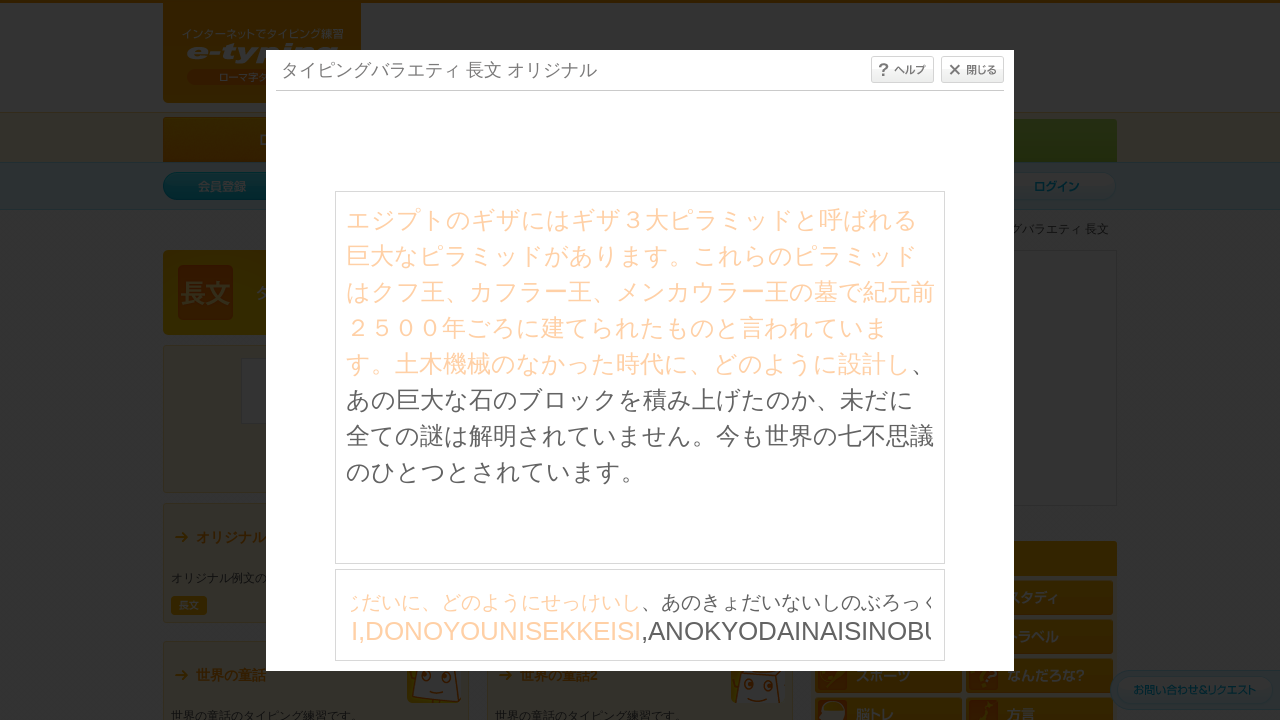

Typed character: ',' on #typing_content >> internal:control=enter-frame >> body
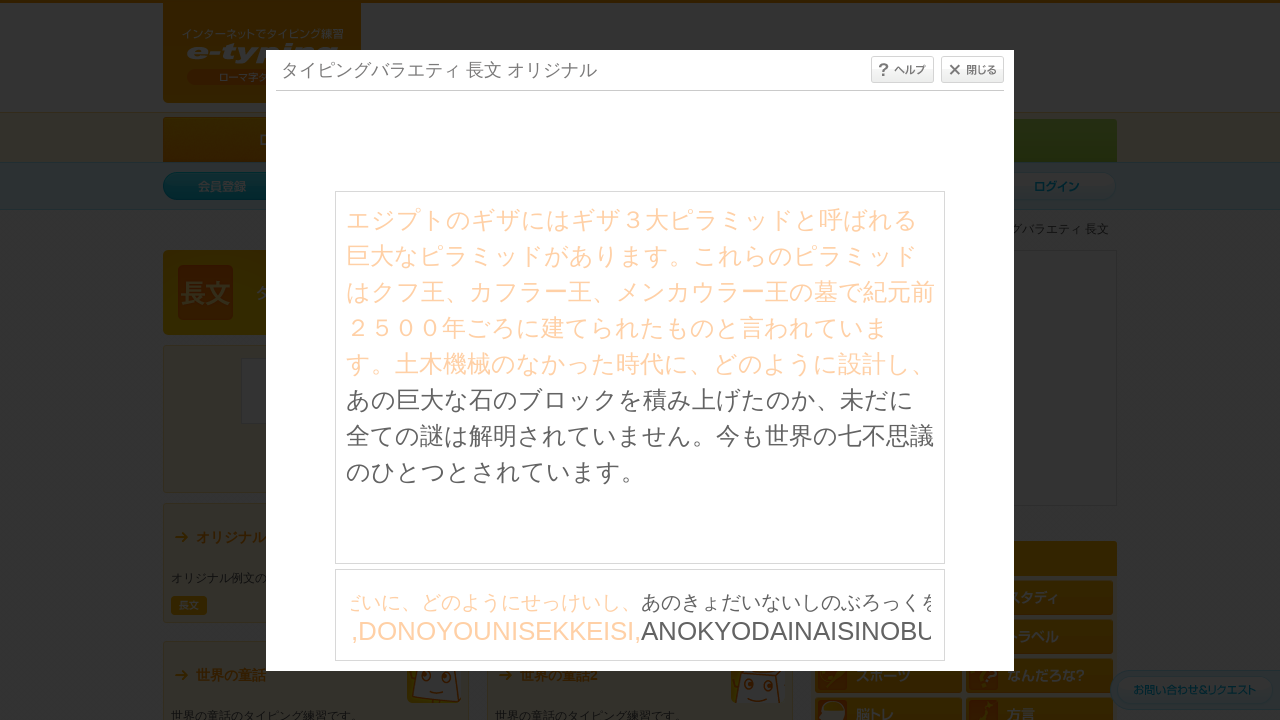

Waited 30ms between character inputs
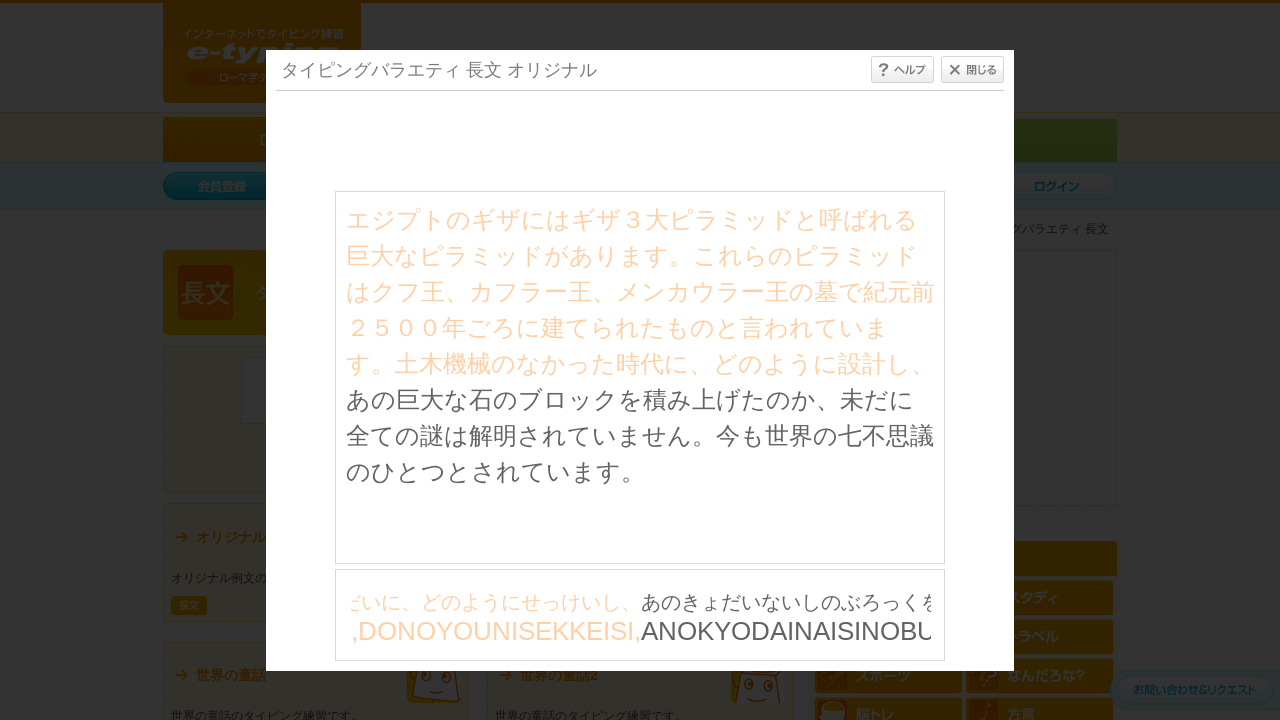

Typed character: 'A' on #typing_content >> internal:control=enter-frame >> body
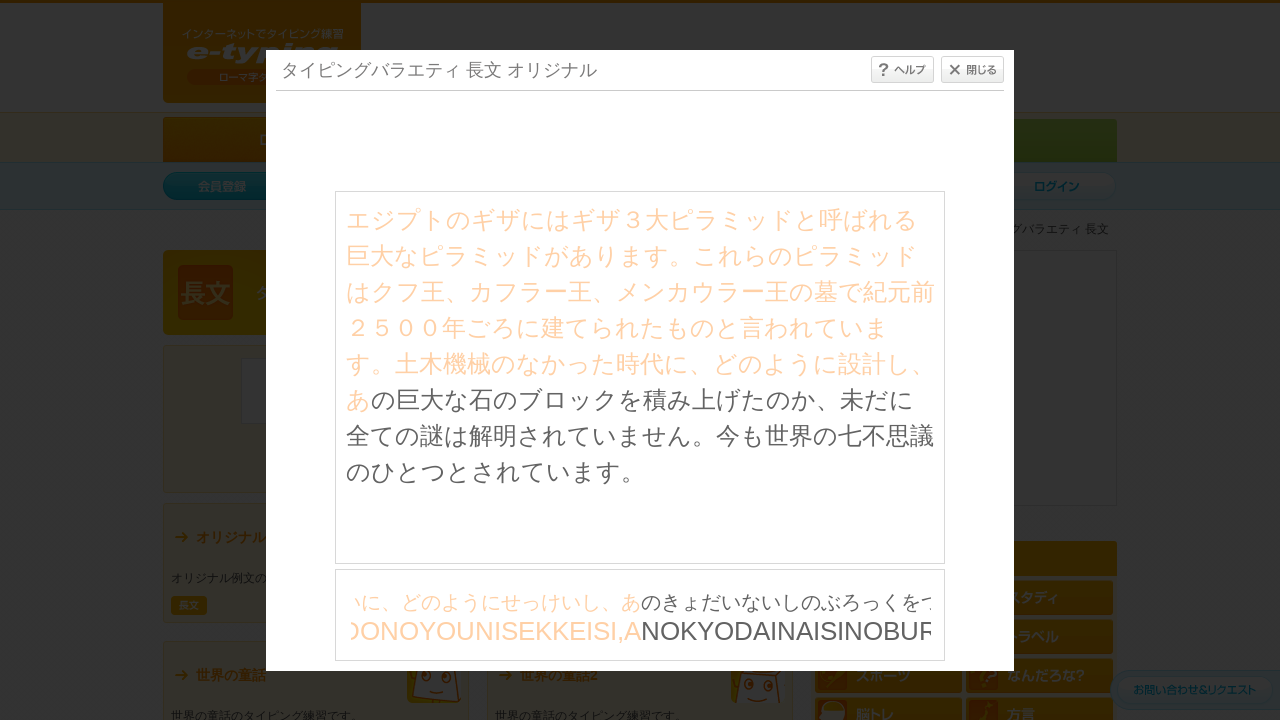

Waited 30ms between character inputs
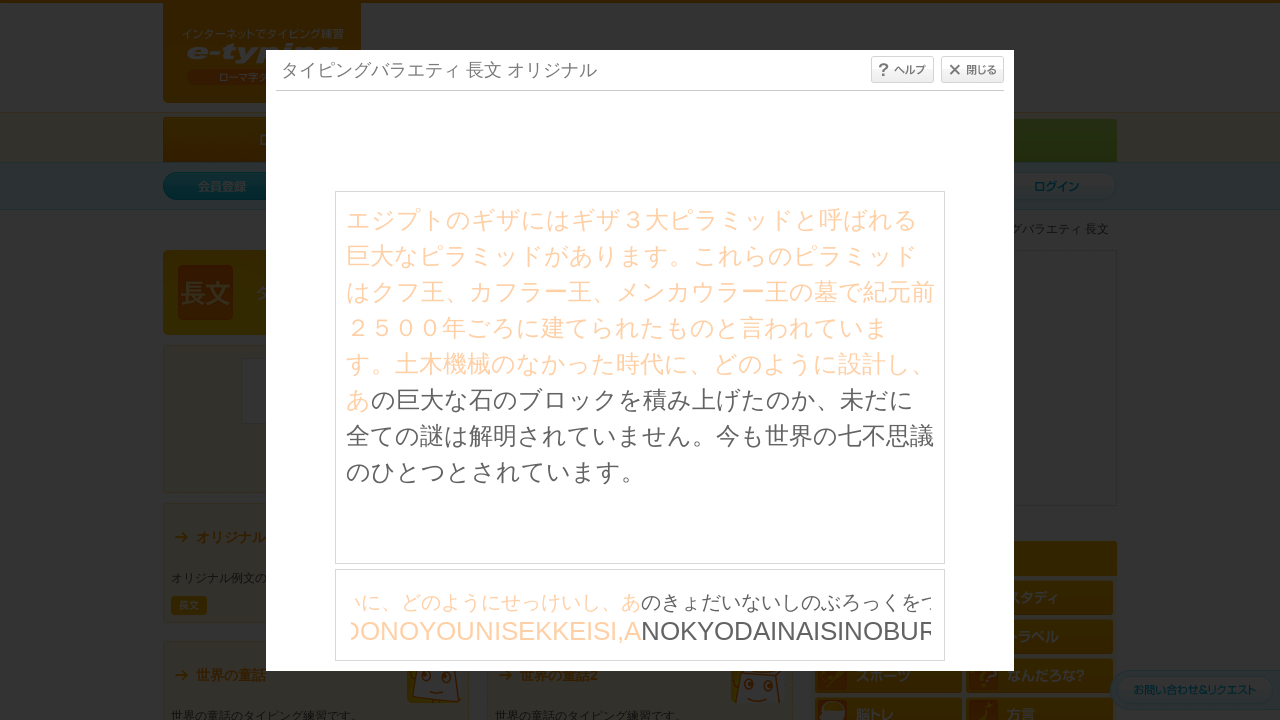

Typed character: 'N' on #typing_content >> internal:control=enter-frame >> body
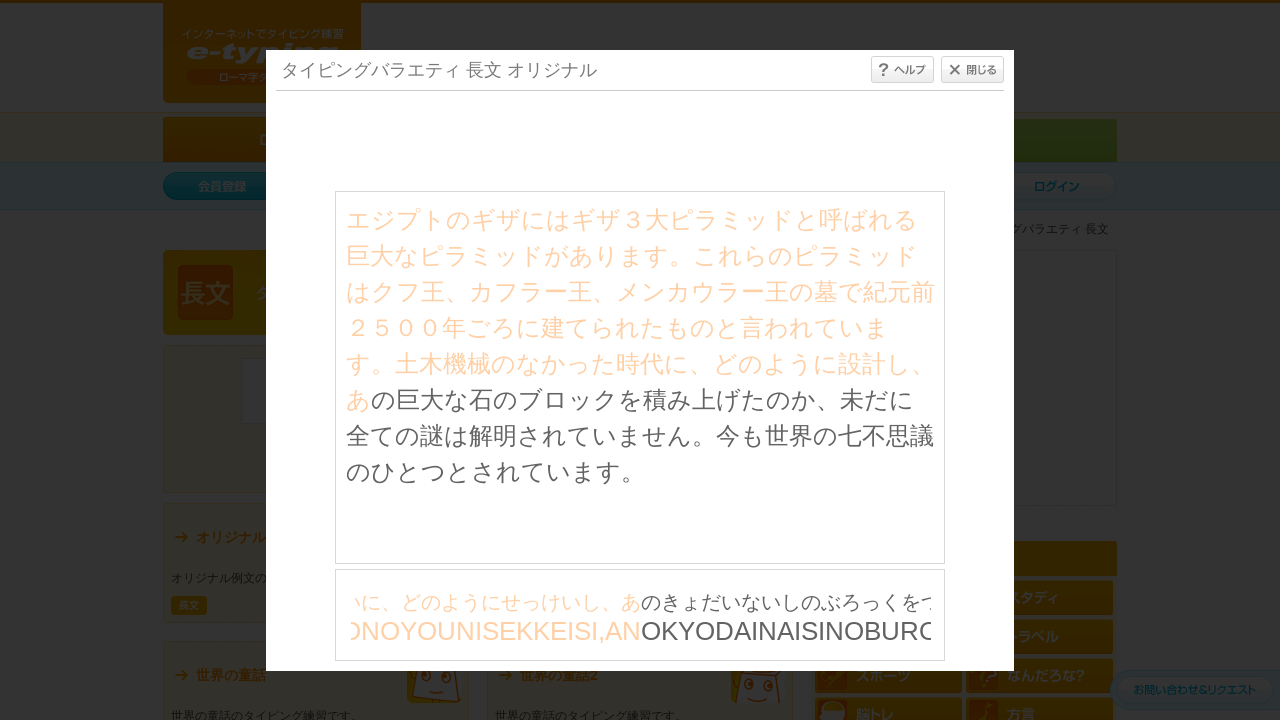

Waited 30ms between character inputs
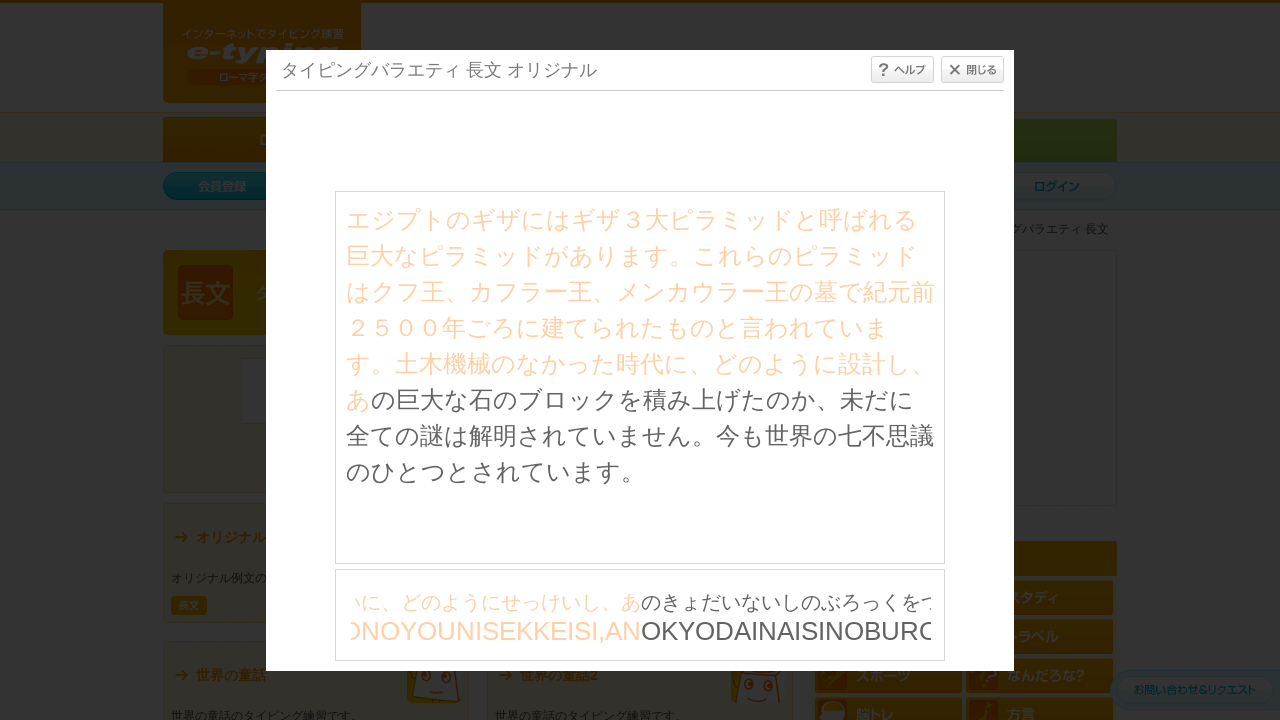

Typed character: 'O' on #typing_content >> internal:control=enter-frame >> body
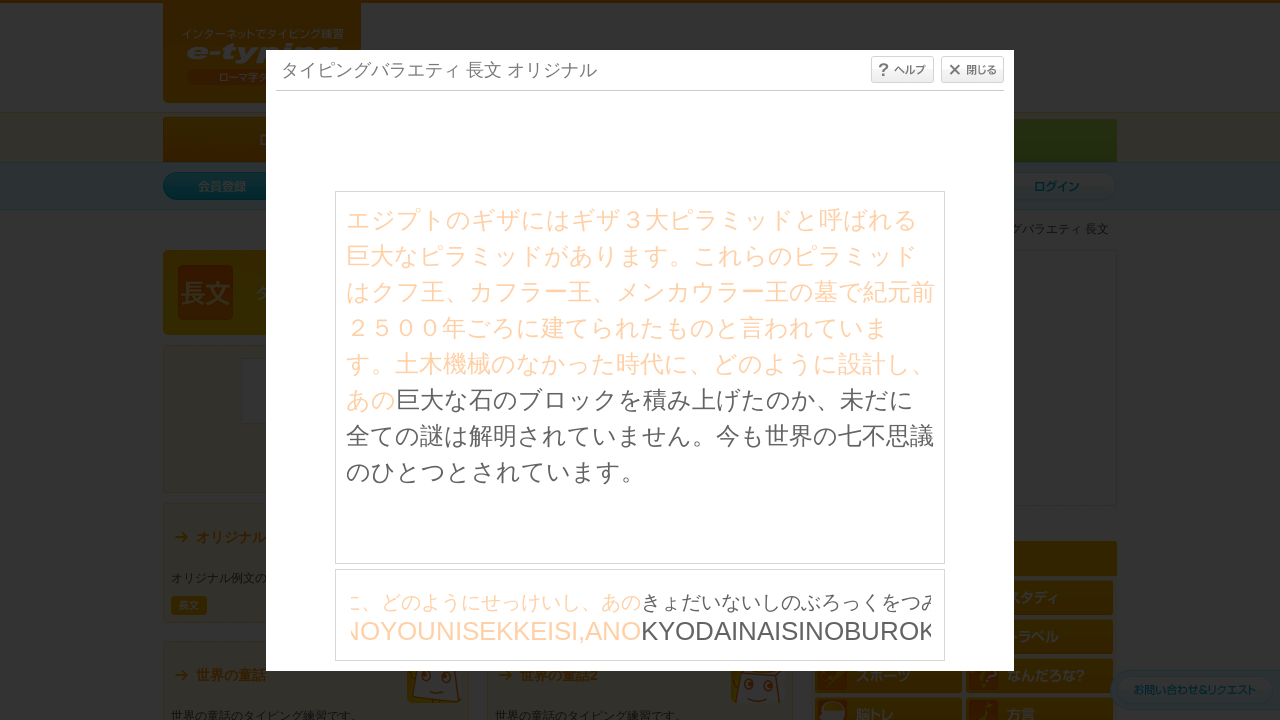

Waited 30ms between character inputs
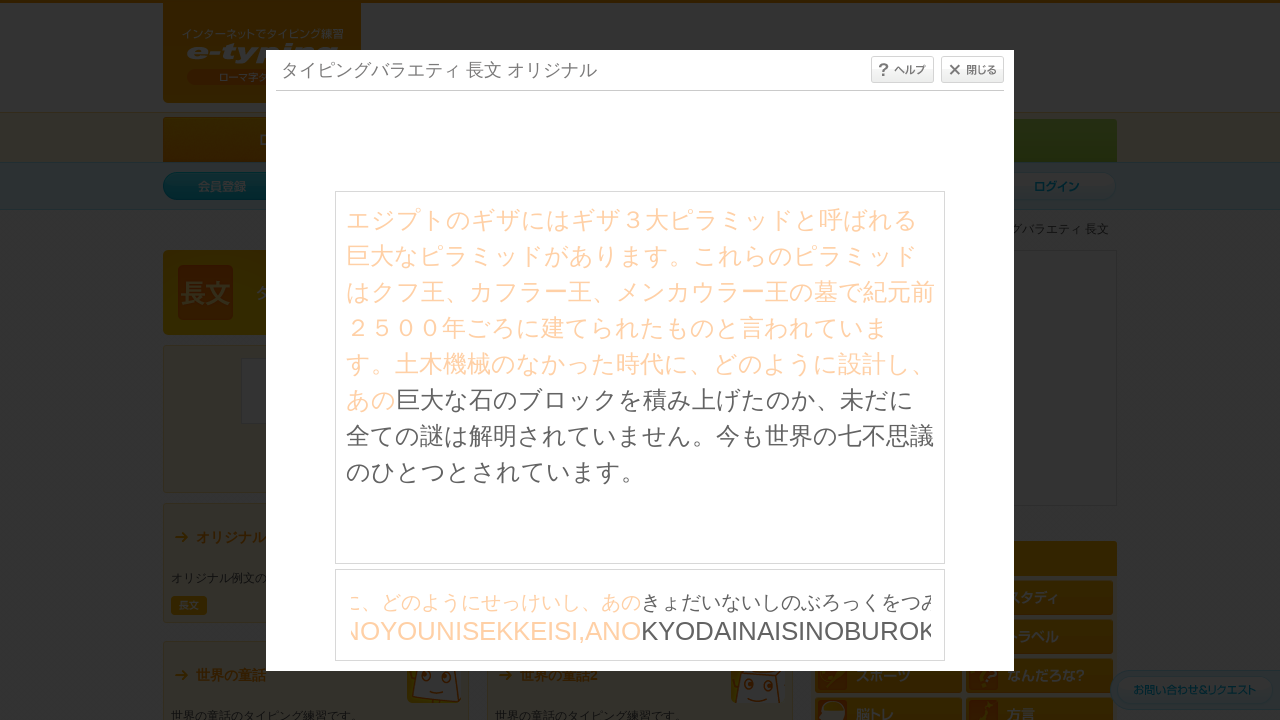

Typed character: 'K' on #typing_content >> internal:control=enter-frame >> body
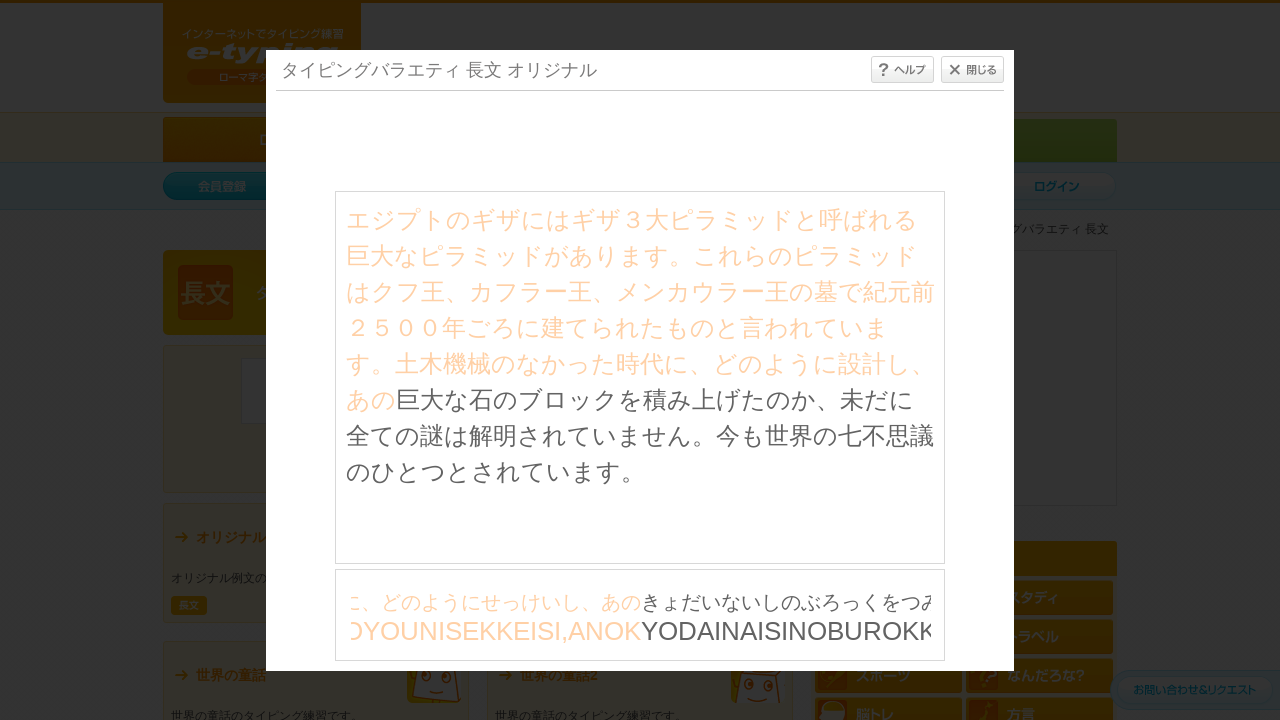

Waited 30ms between character inputs
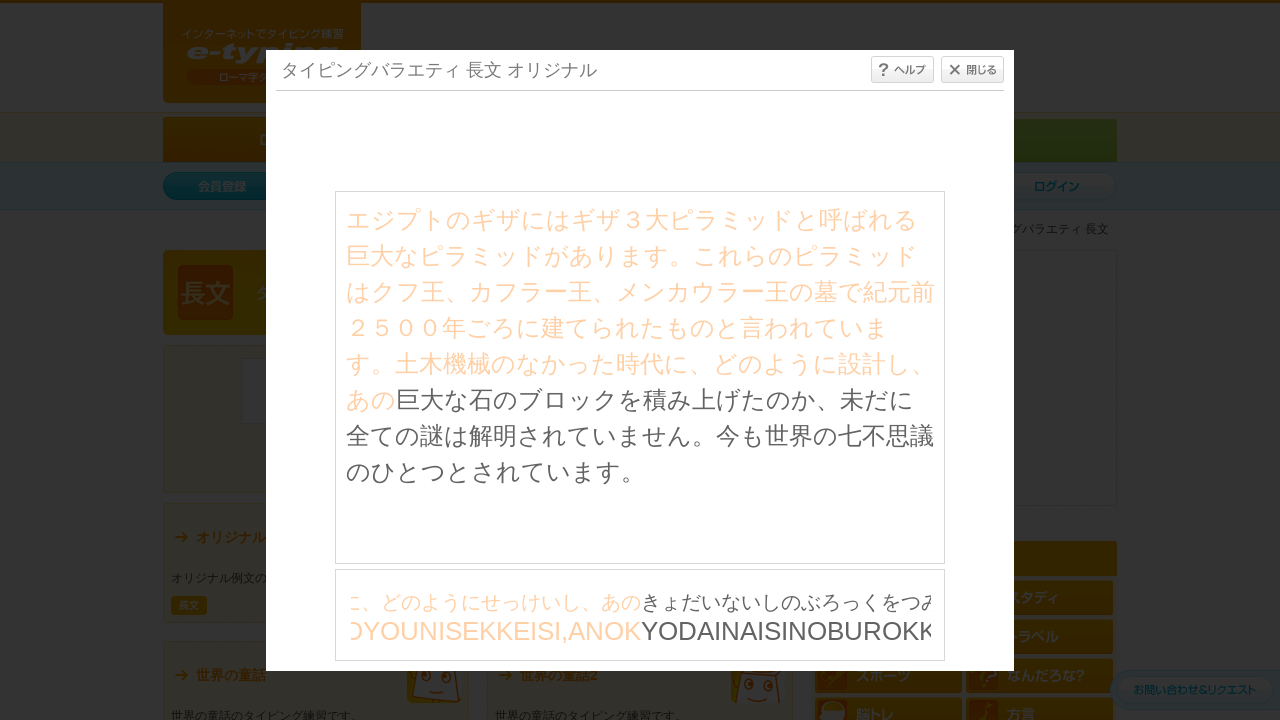

Typed character: 'Y' on #typing_content >> internal:control=enter-frame >> body
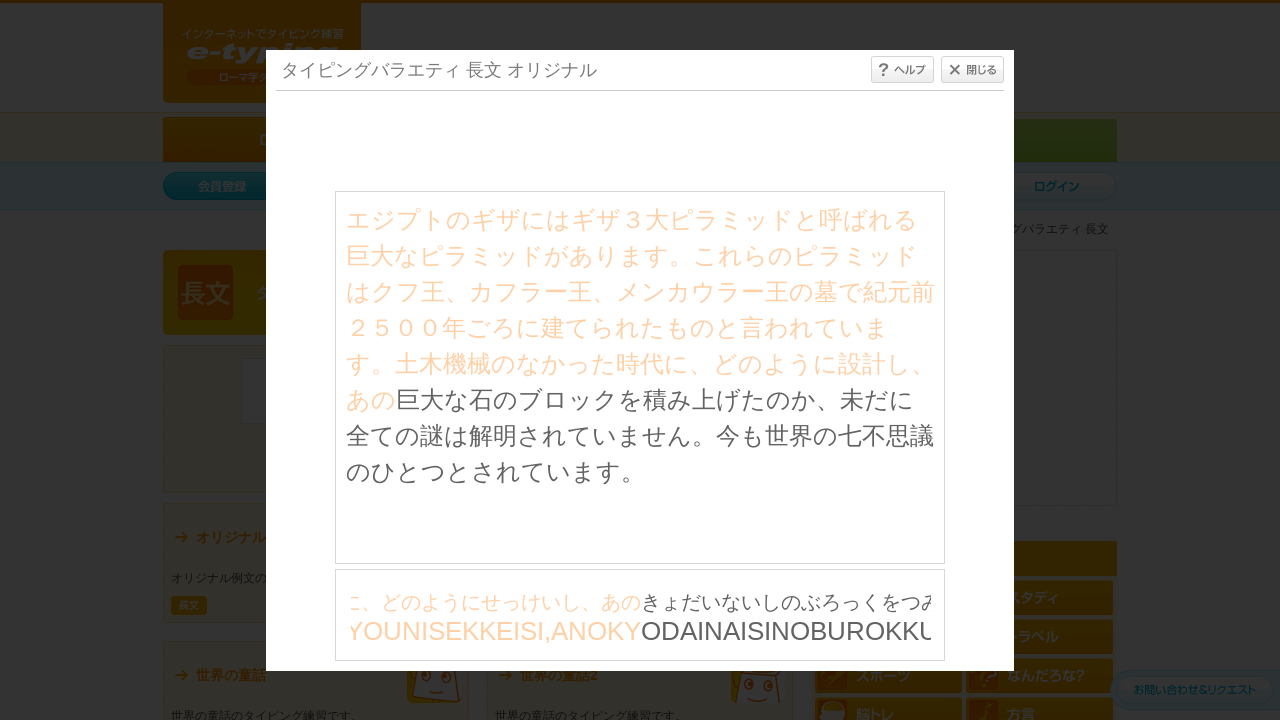

Waited 30ms between character inputs
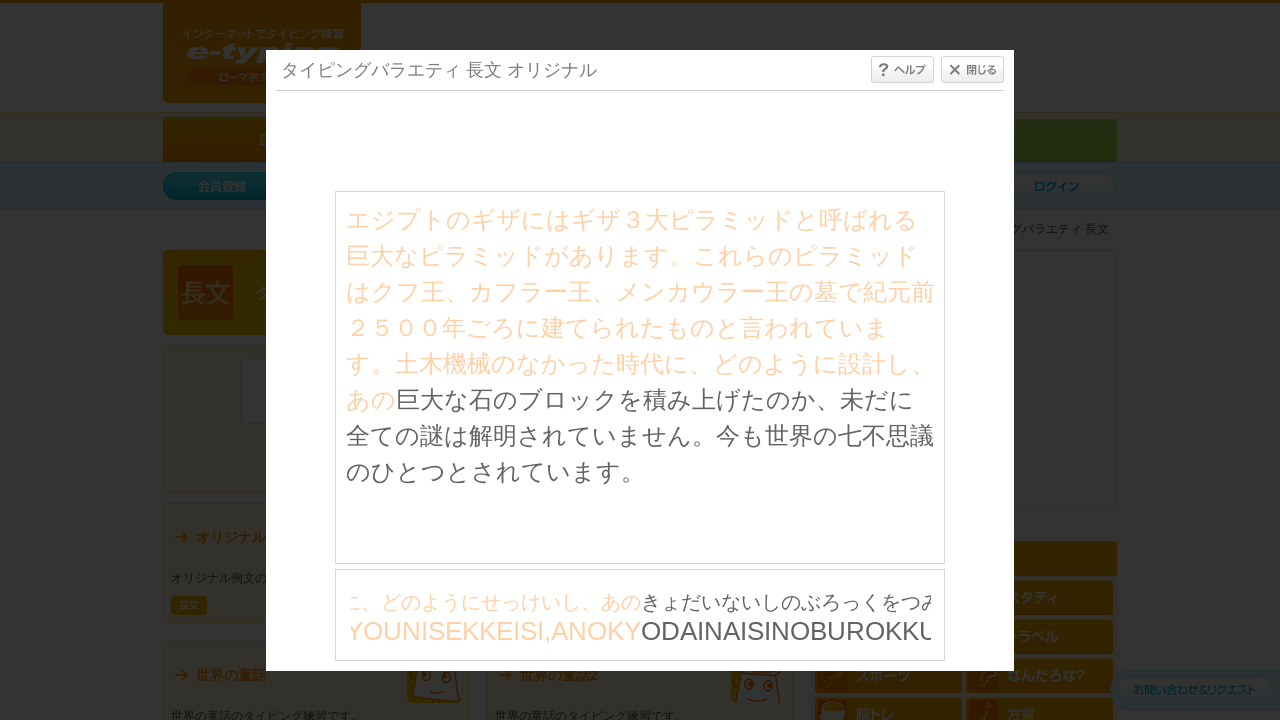

Typed character: 'O' on #typing_content >> internal:control=enter-frame >> body
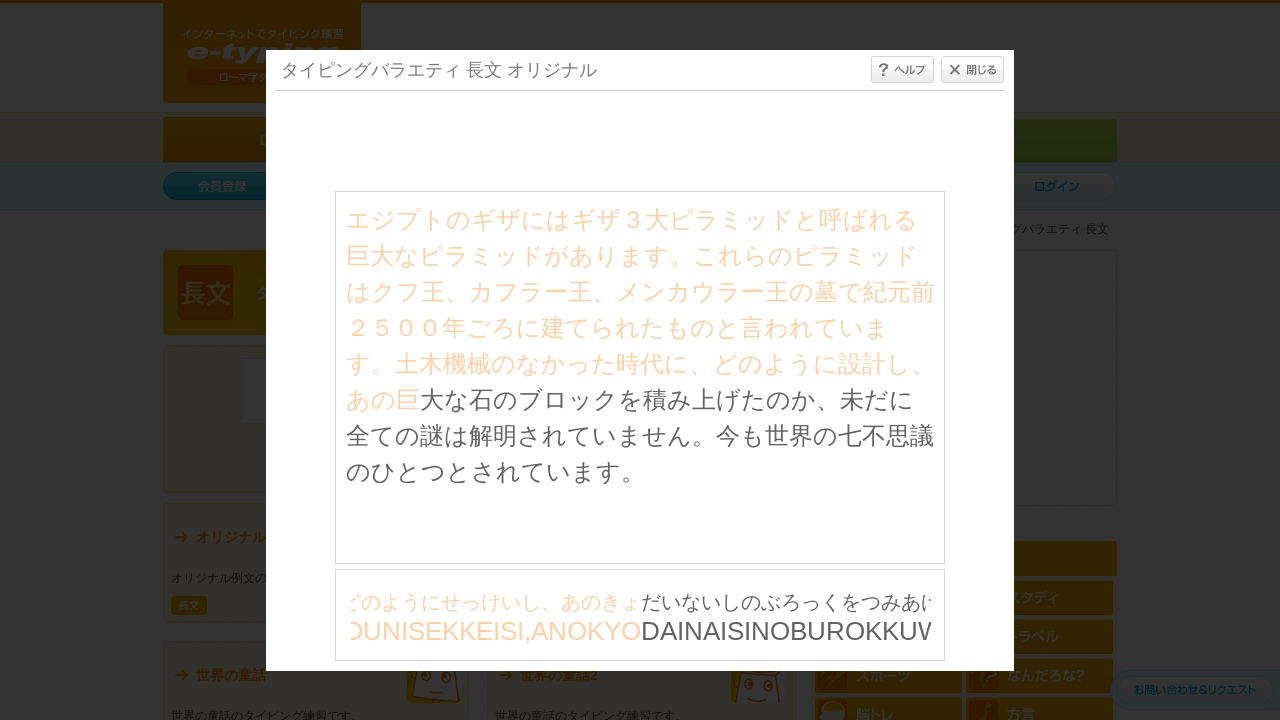

Waited 30ms between character inputs
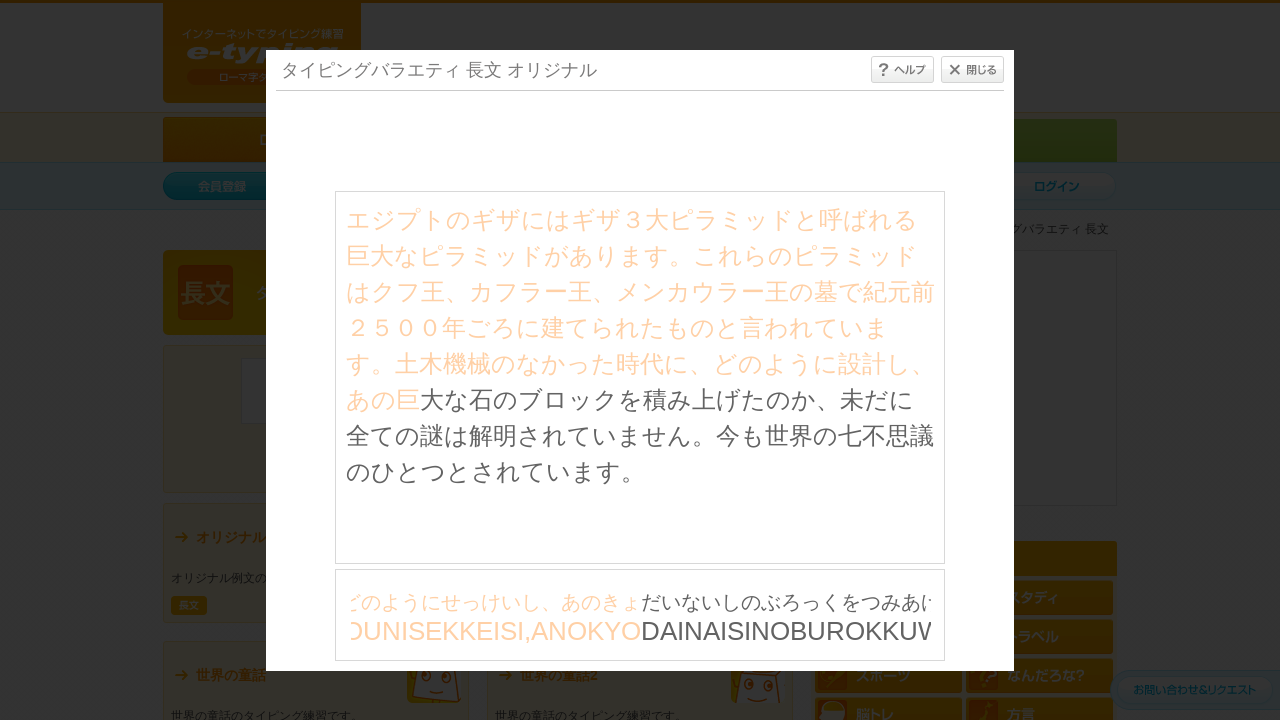

Typed character: 'D' on #typing_content >> internal:control=enter-frame >> body
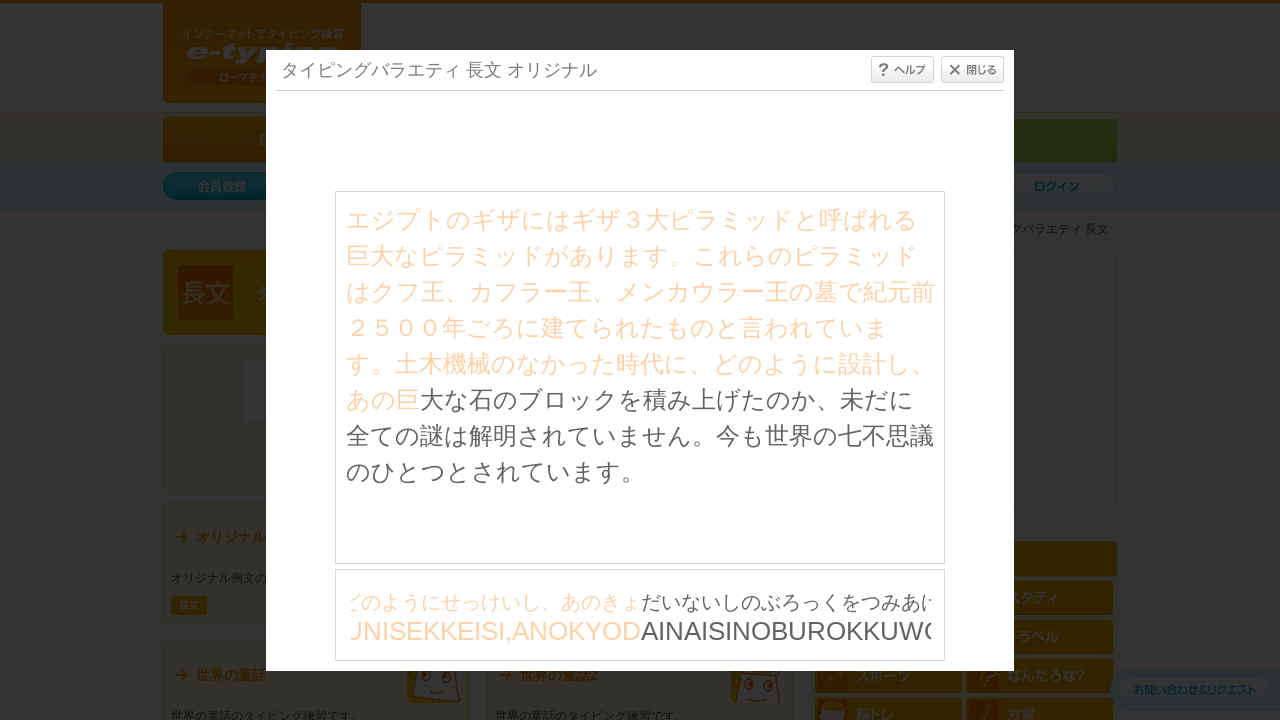

Waited 30ms between character inputs
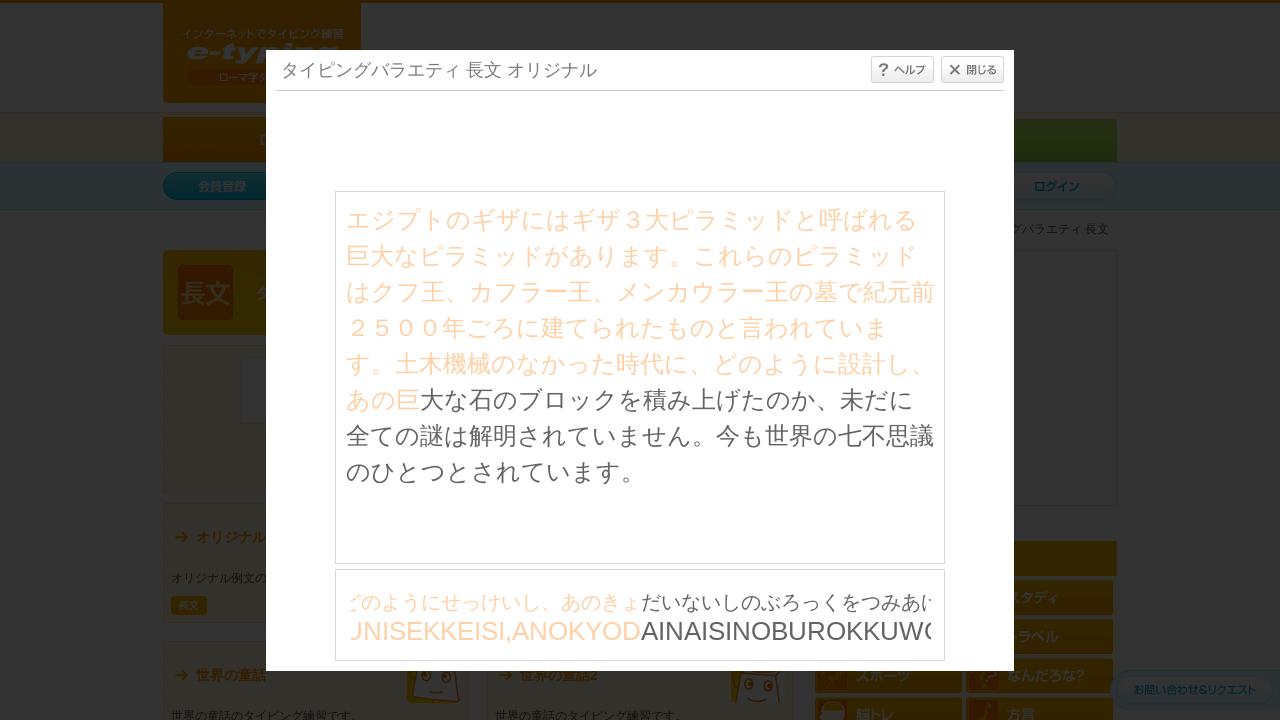

Typed character: 'A' on #typing_content >> internal:control=enter-frame >> body
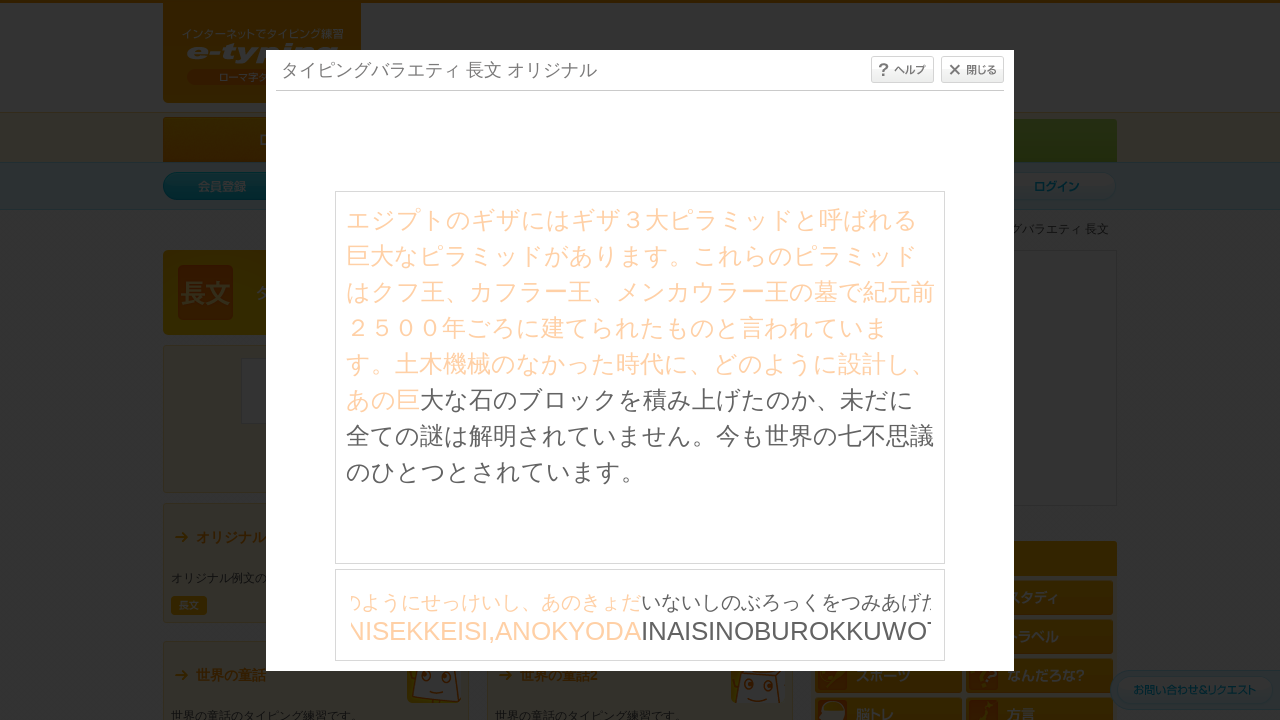

Waited 30ms between character inputs
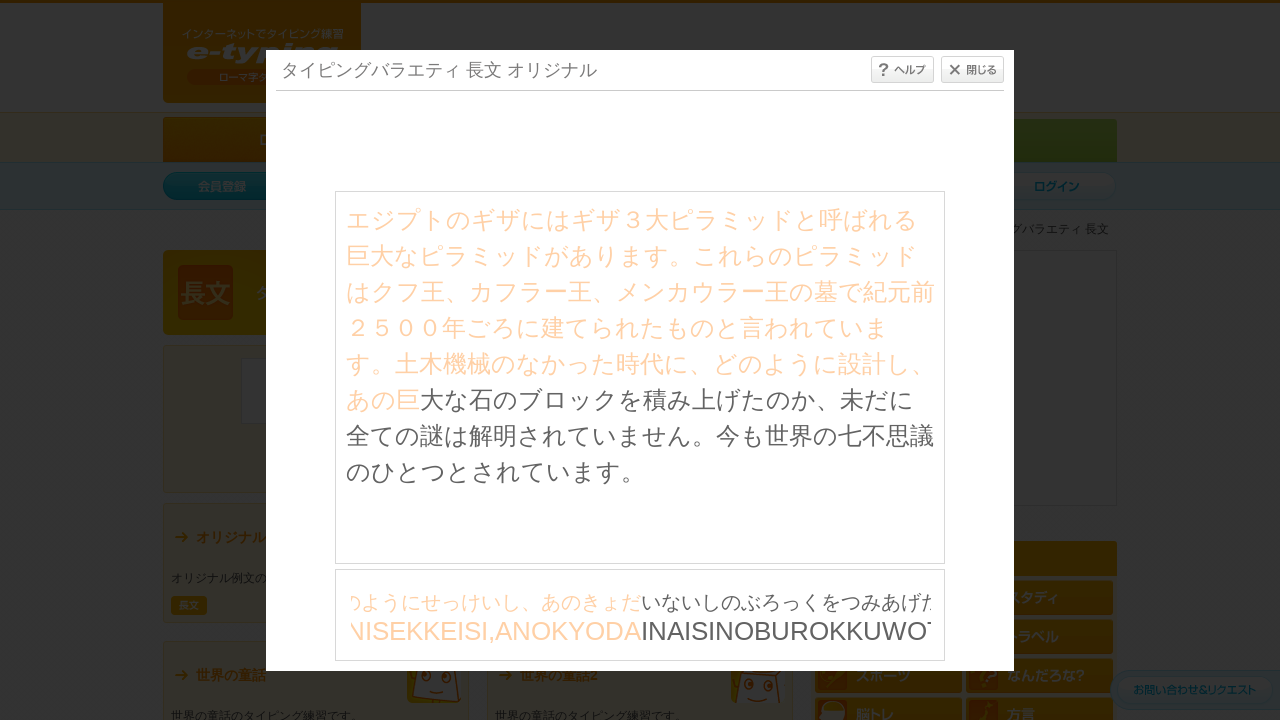

Typed character: 'I' on #typing_content >> internal:control=enter-frame >> body
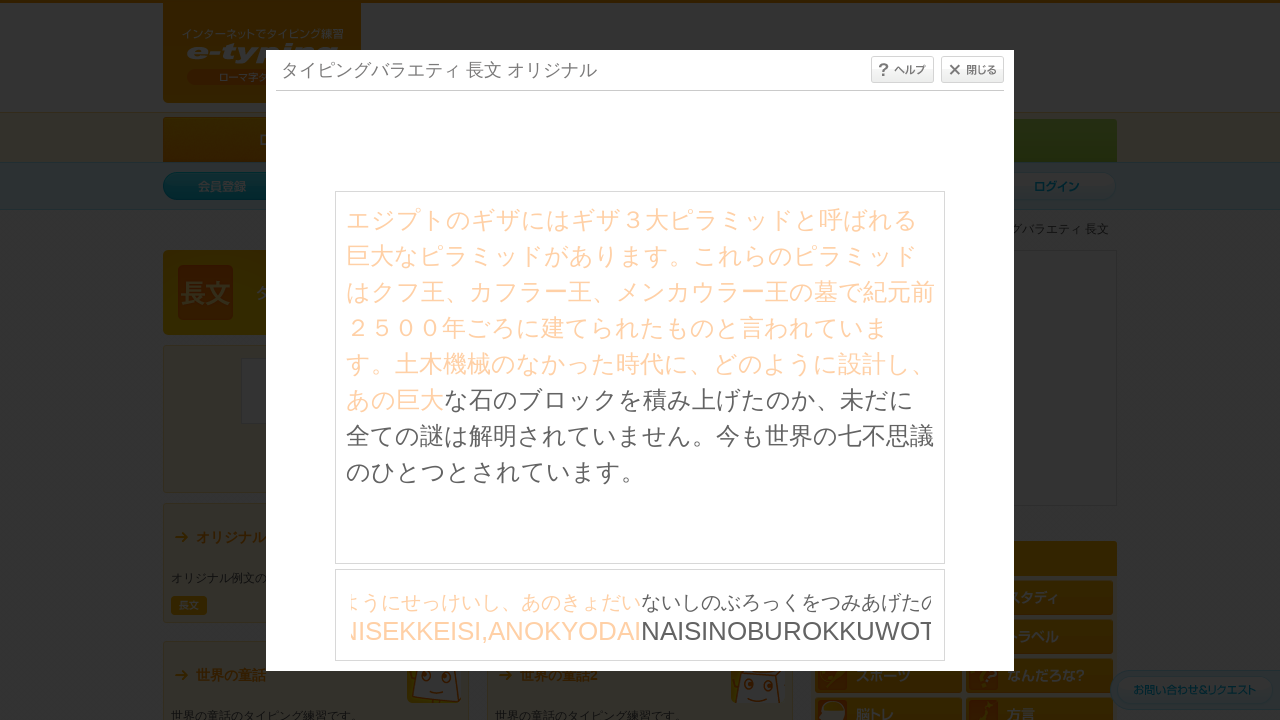

Waited 30ms between character inputs
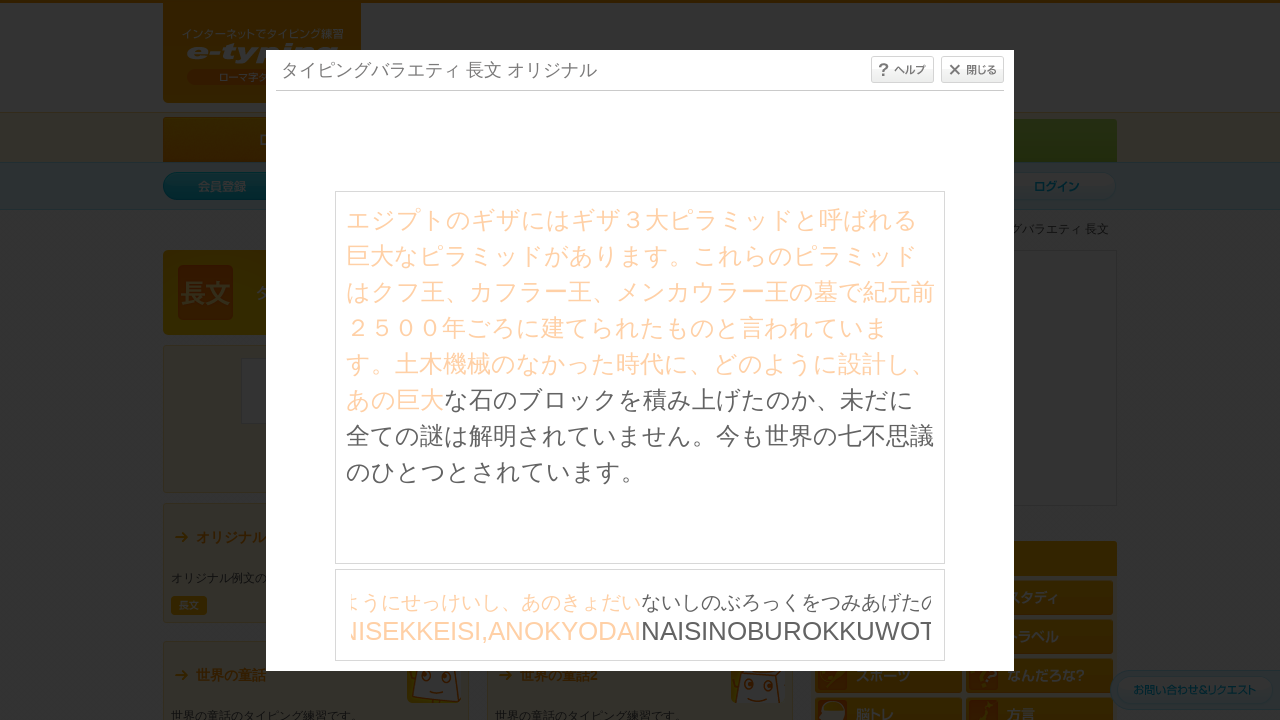

Typed character: 'N' on #typing_content >> internal:control=enter-frame >> body
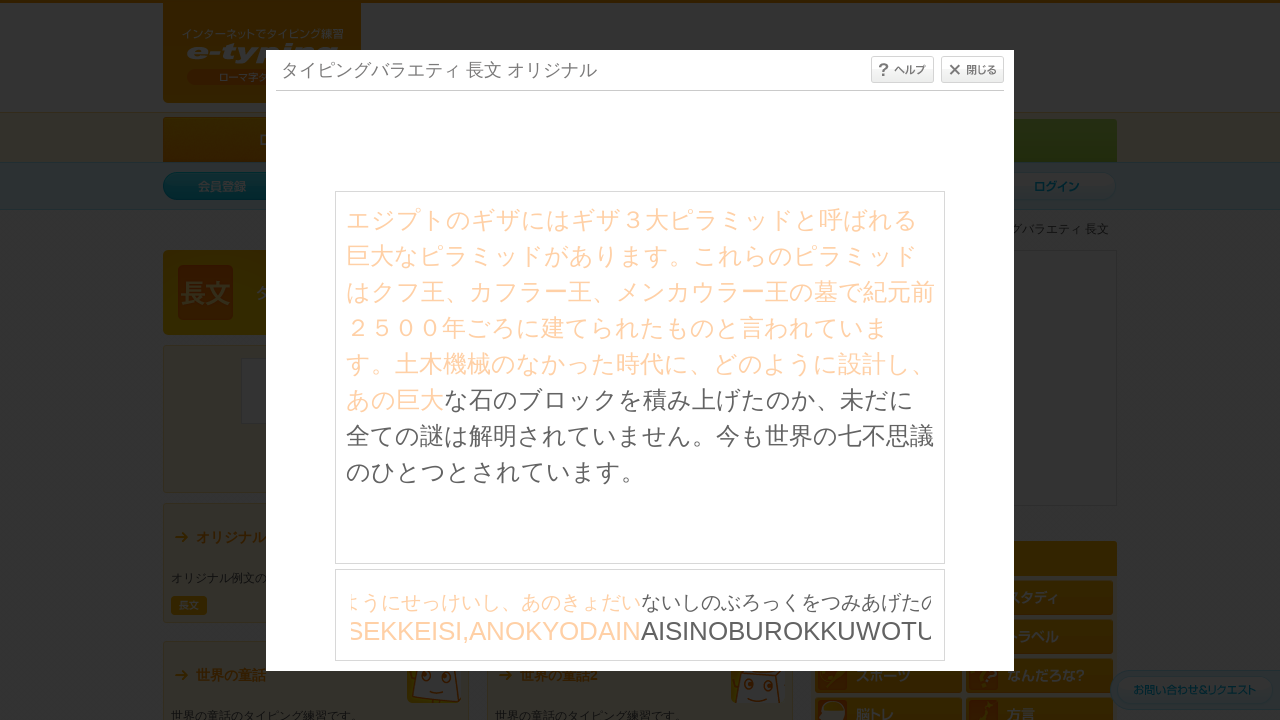

Waited 30ms between character inputs
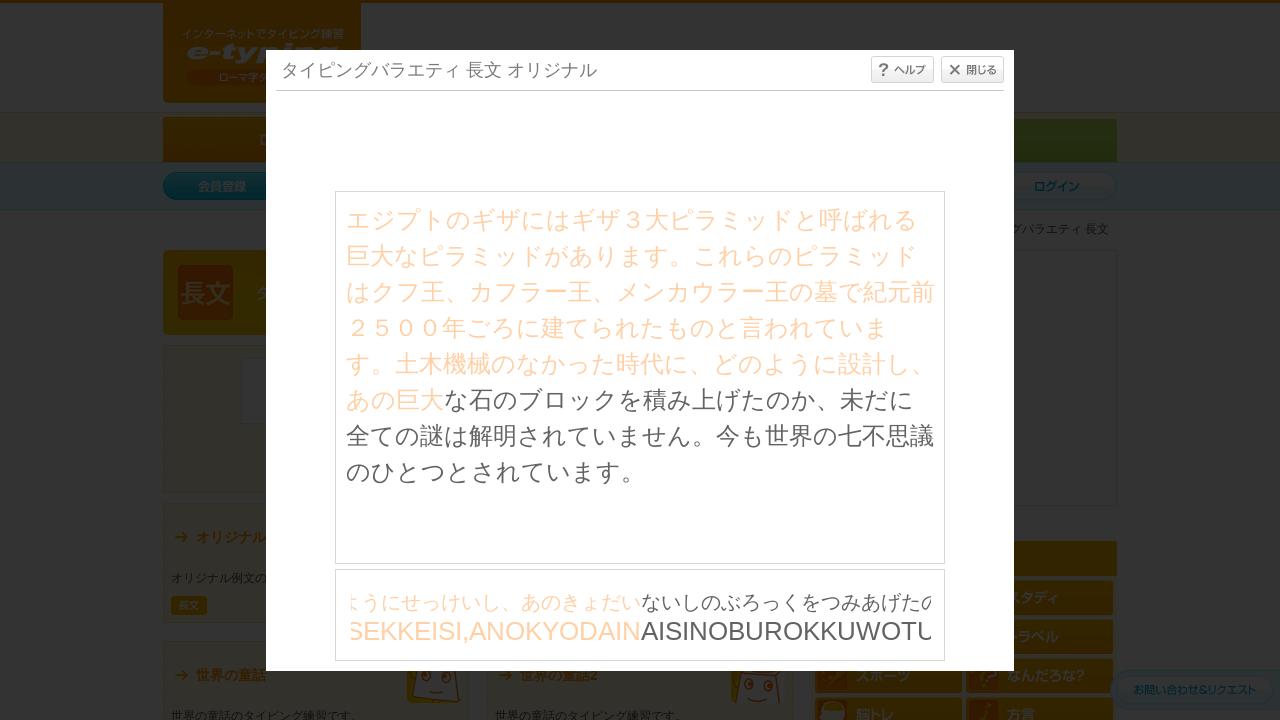

Typed character: 'A' on #typing_content >> internal:control=enter-frame >> body
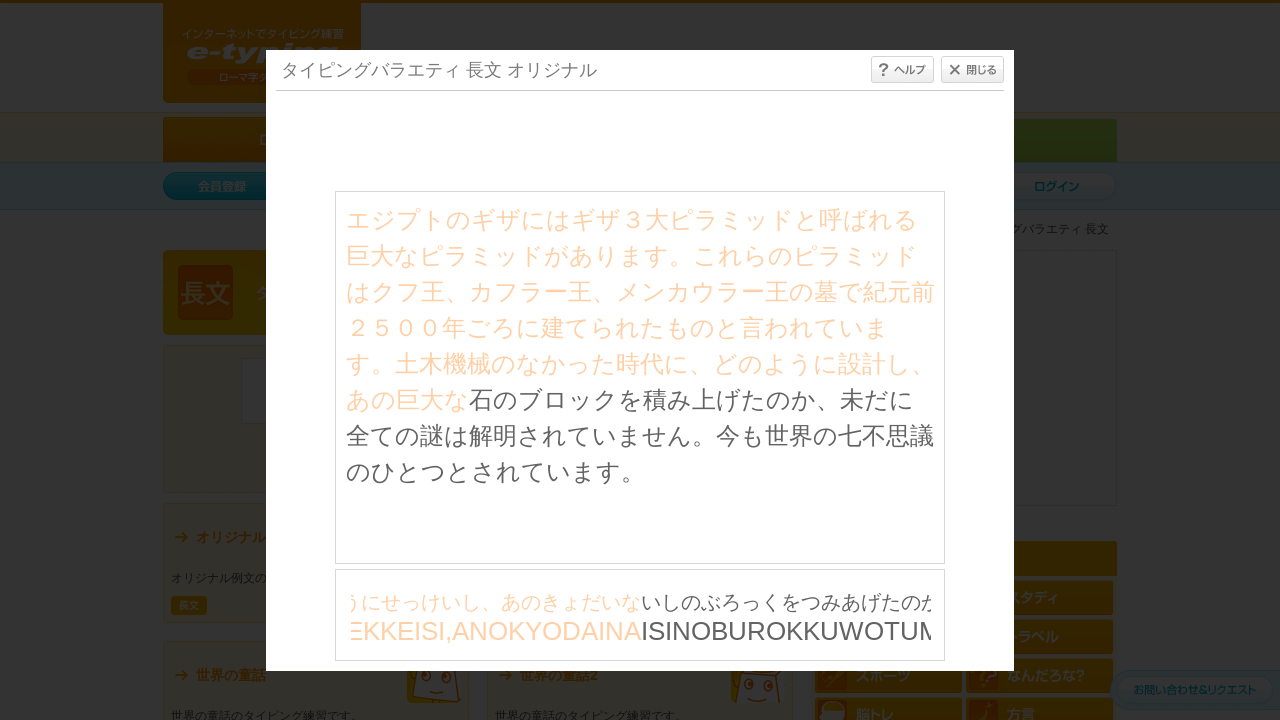

Waited 30ms between character inputs
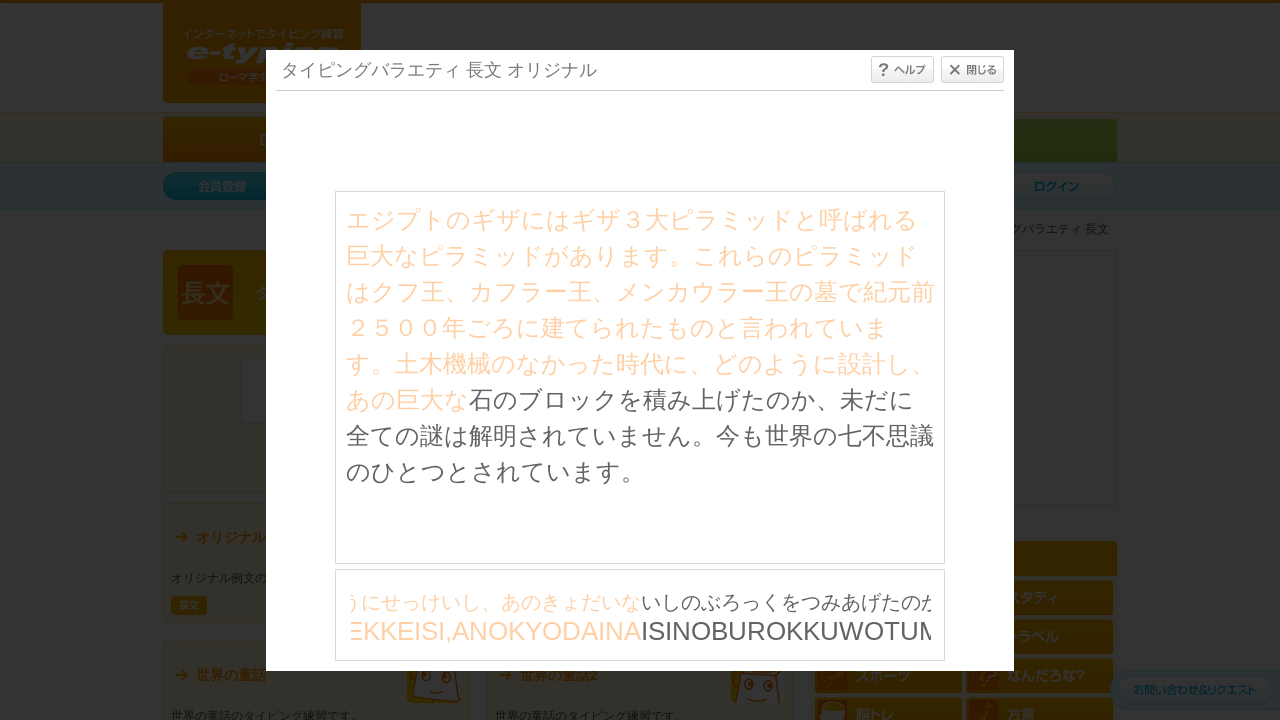

Typed character: 'I' on #typing_content >> internal:control=enter-frame >> body
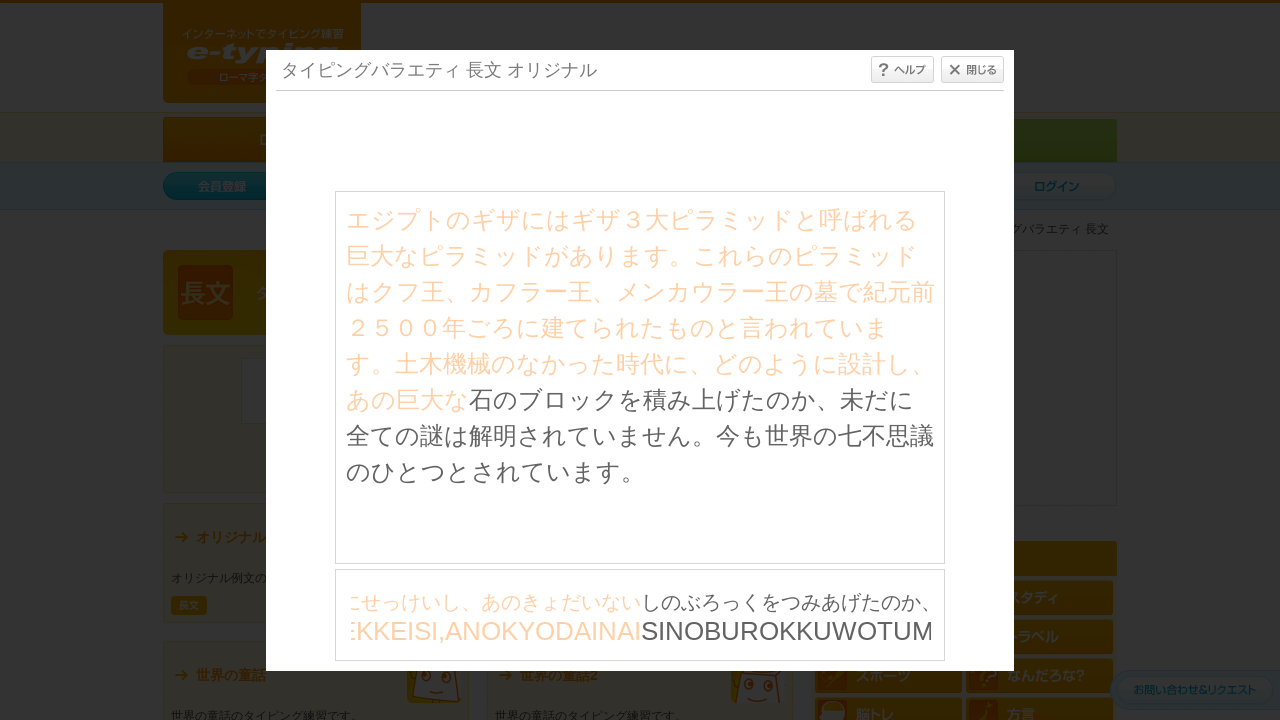

Waited 30ms between character inputs
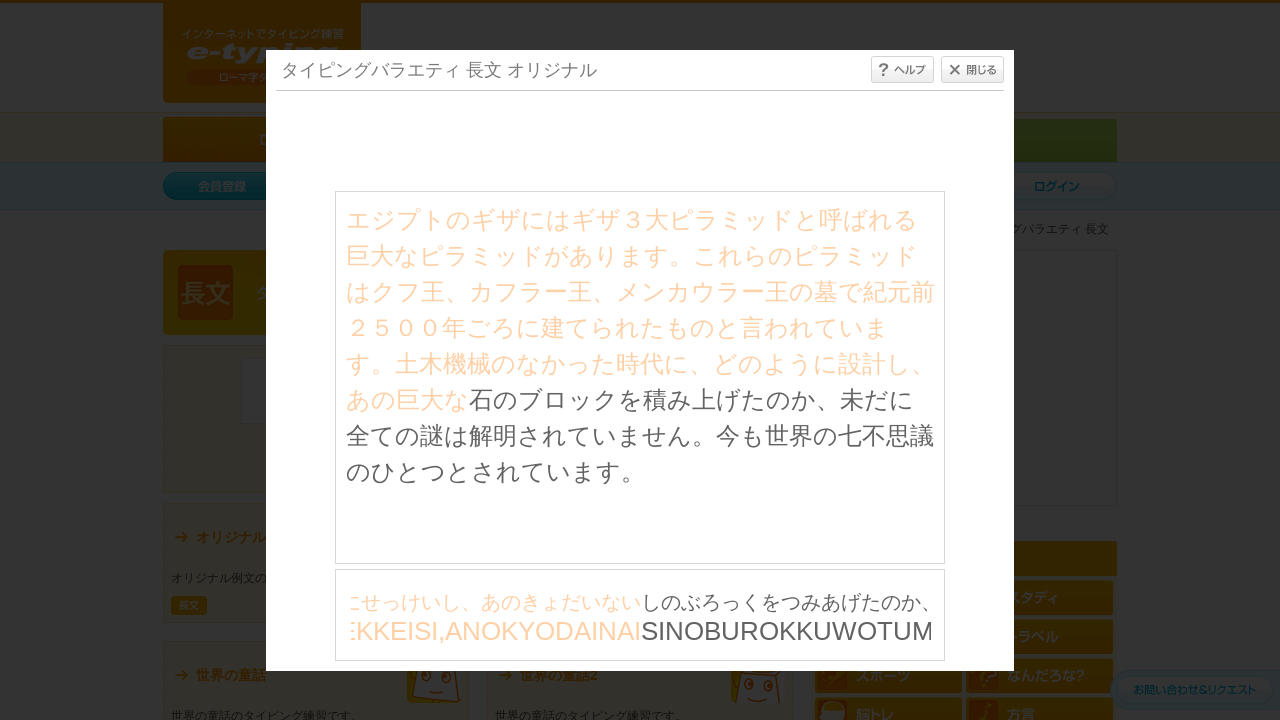

Typed character: 'S' on #typing_content >> internal:control=enter-frame >> body
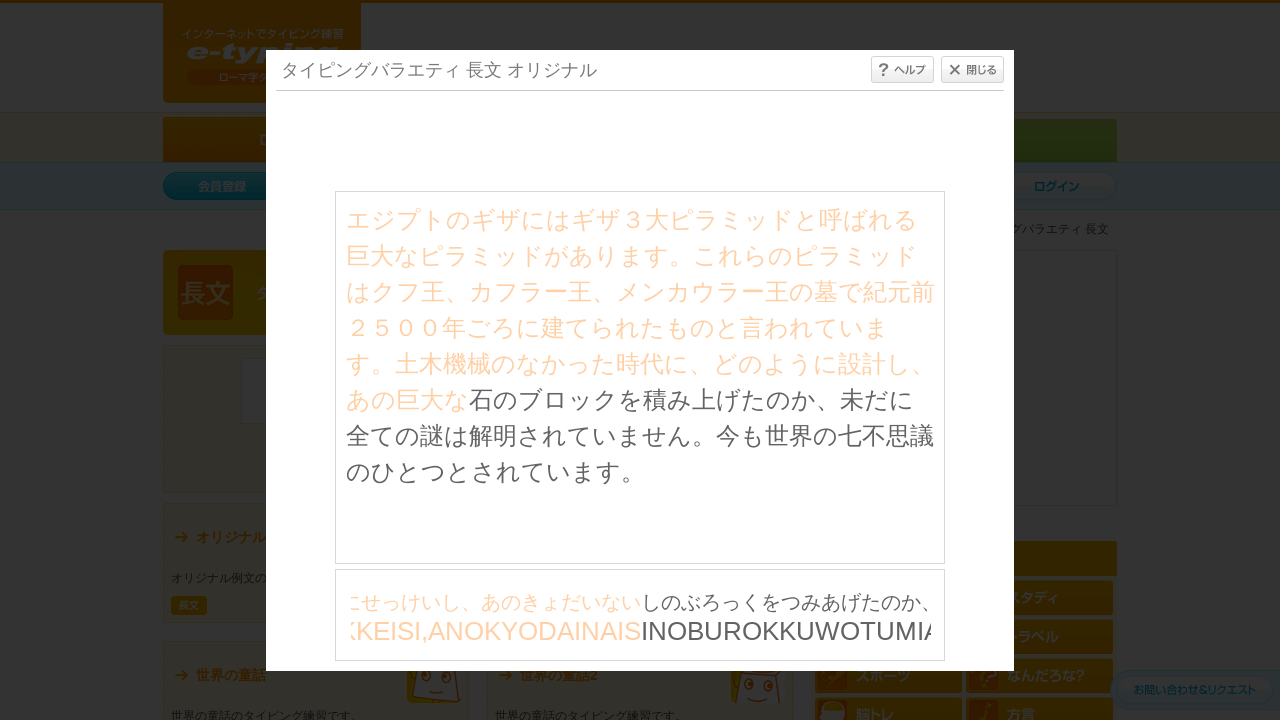

Waited 30ms between character inputs
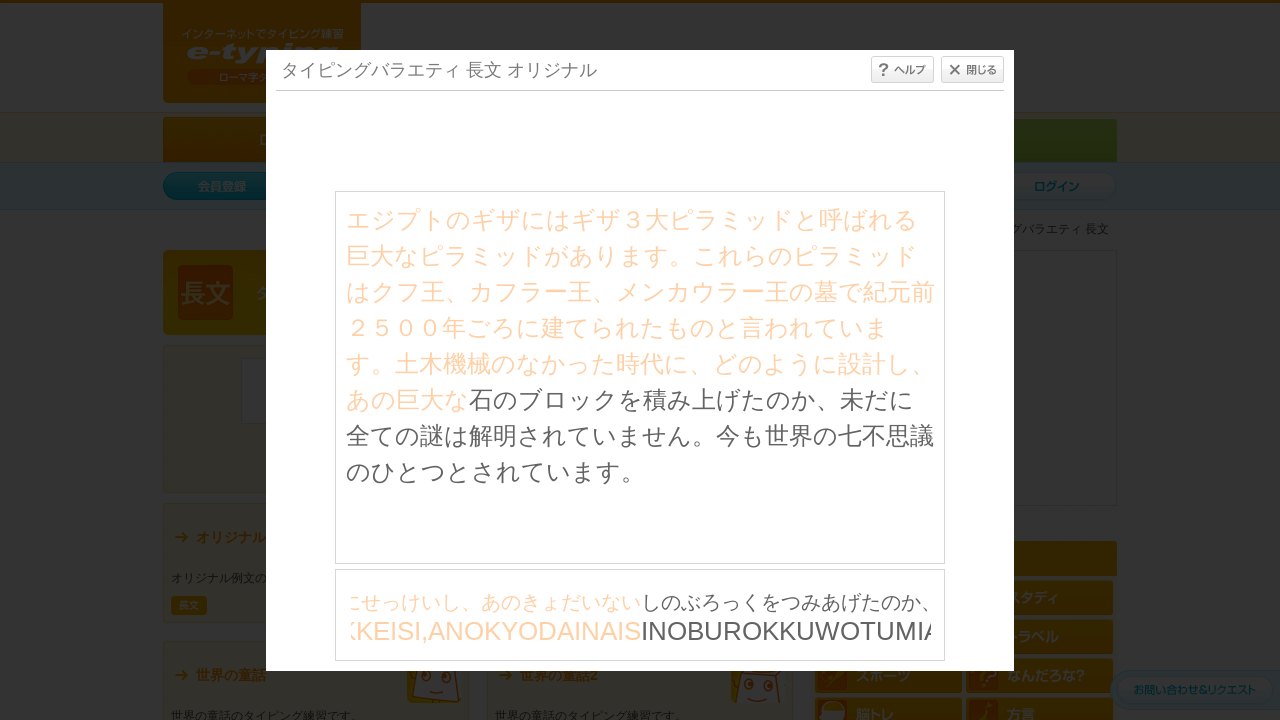

Typed character: 'I' on #typing_content >> internal:control=enter-frame >> body
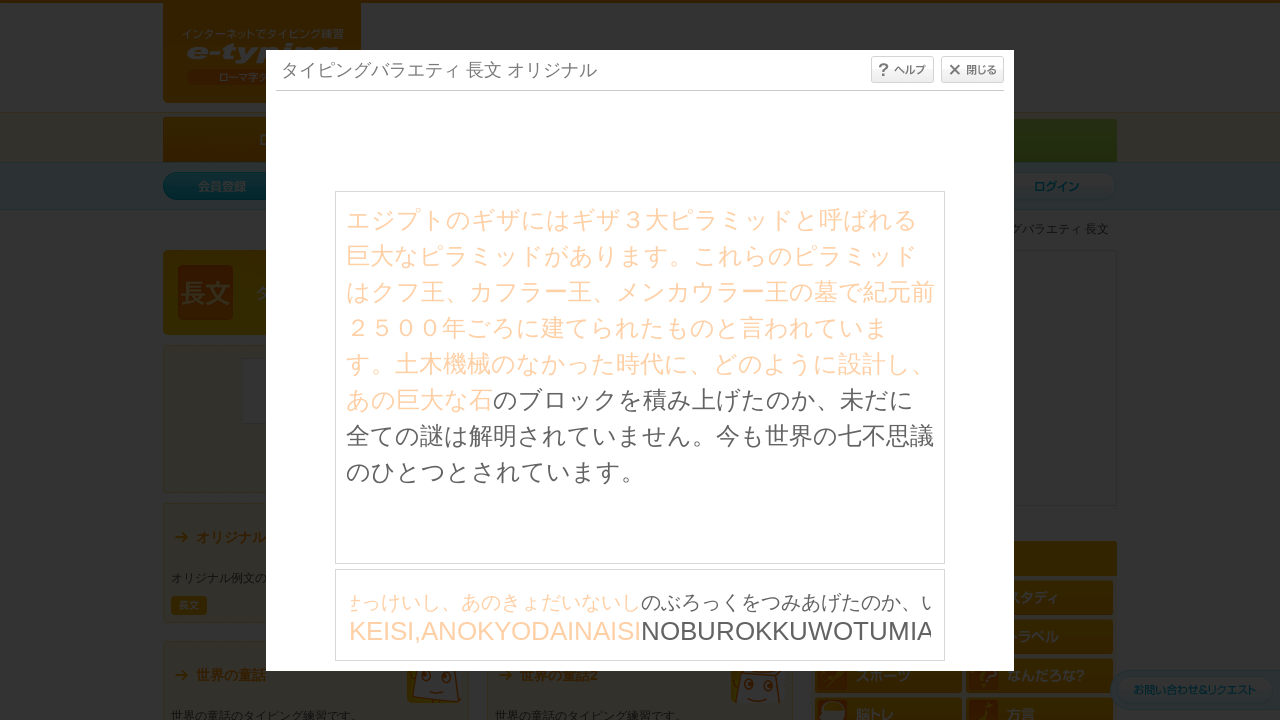

Waited 30ms between character inputs
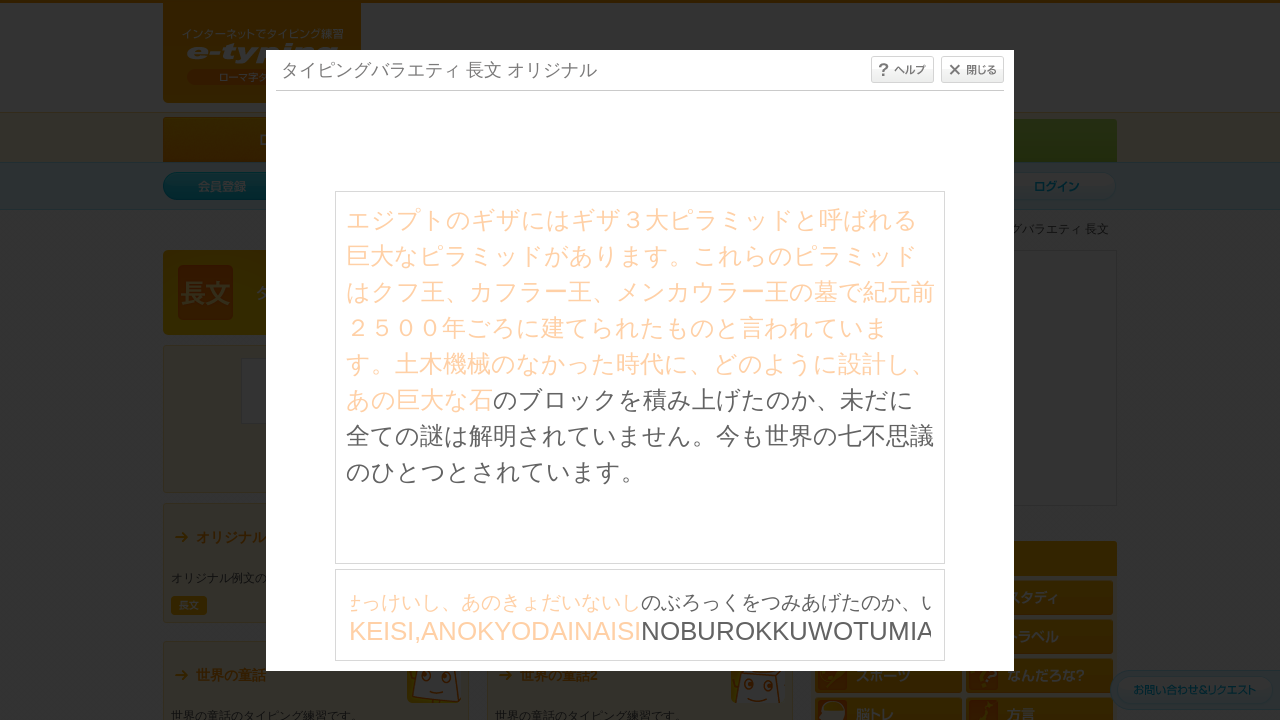

Typed character: 'N' on #typing_content >> internal:control=enter-frame >> body
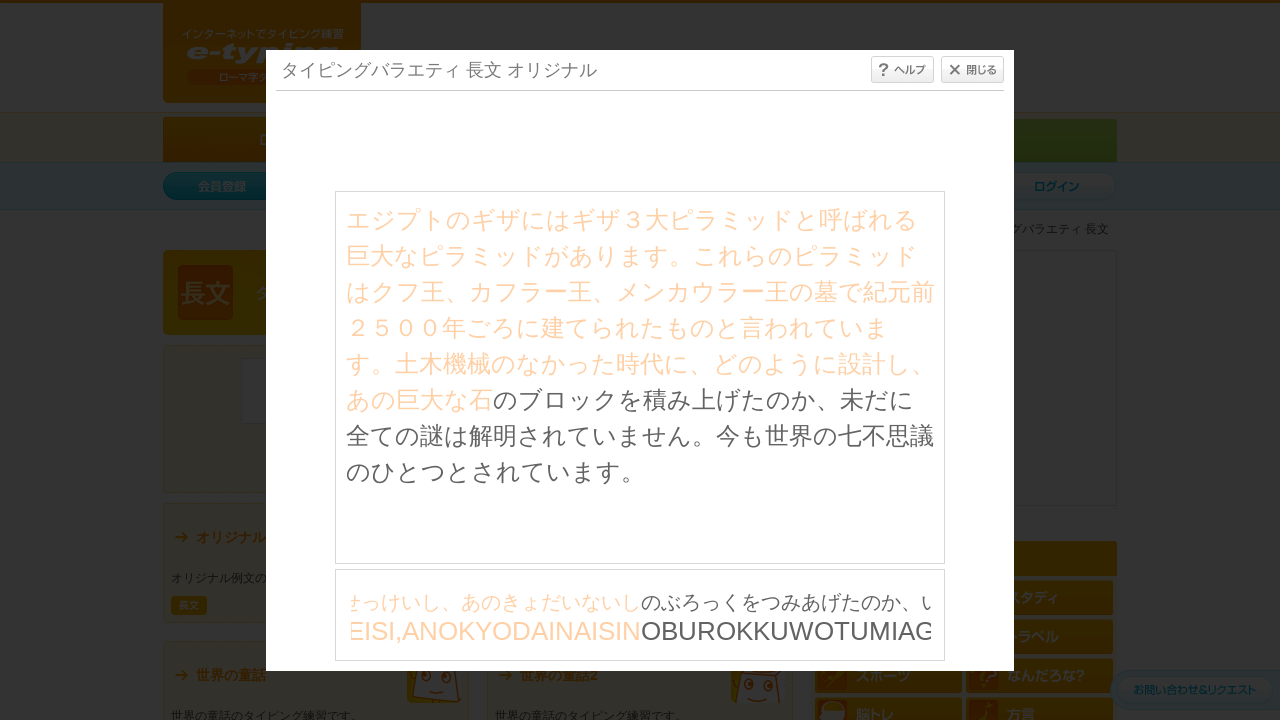

Waited 30ms between character inputs
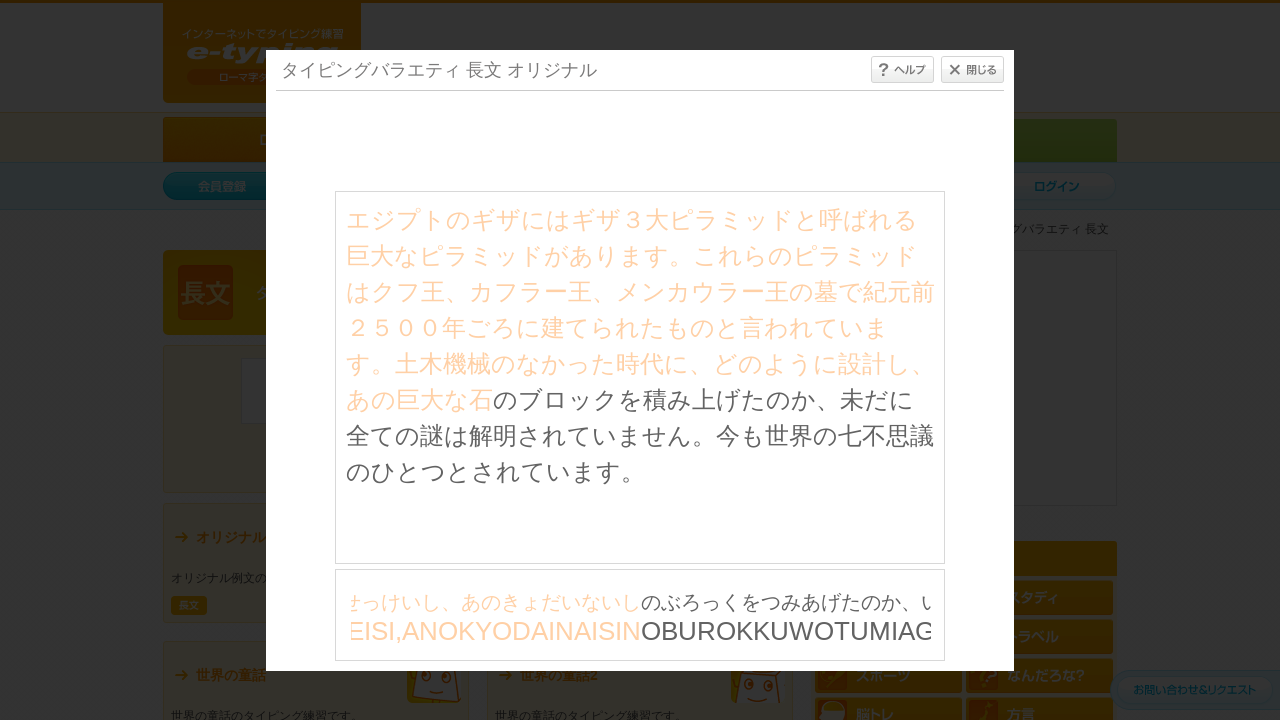

Typed character: 'O' on #typing_content >> internal:control=enter-frame >> body
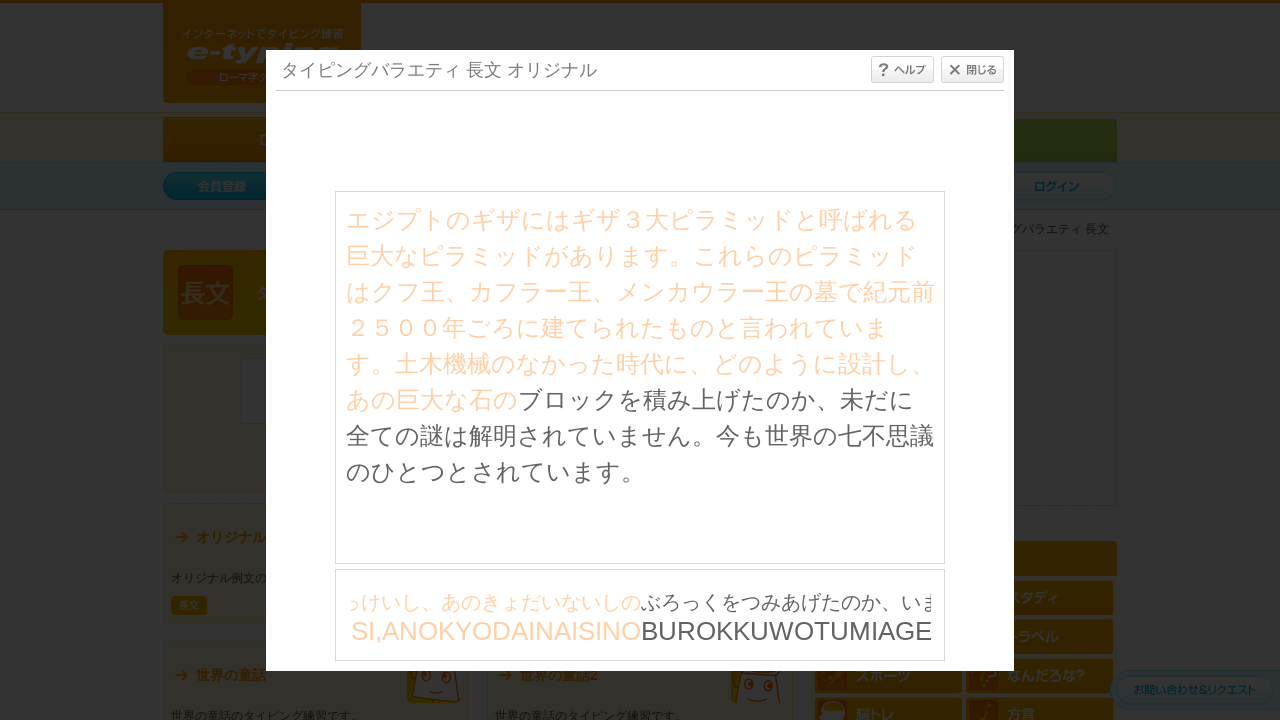

Waited 30ms between character inputs
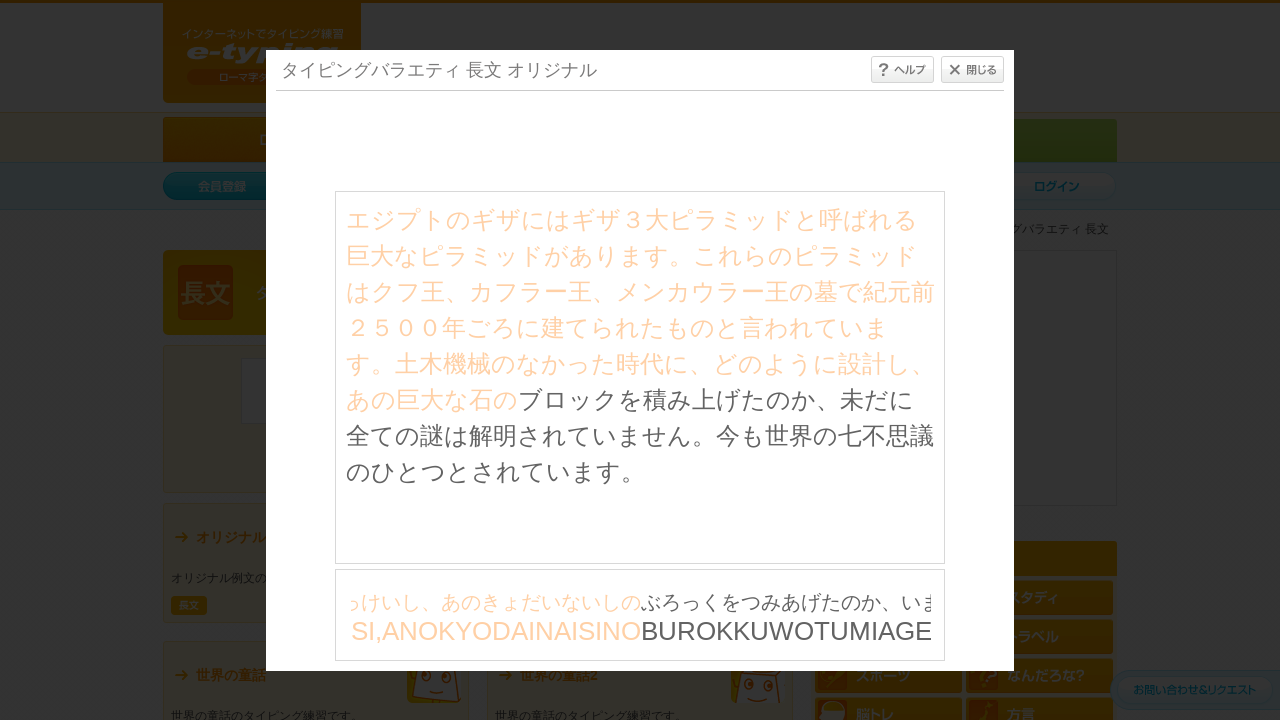

Typed character: 'B' on #typing_content >> internal:control=enter-frame >> body
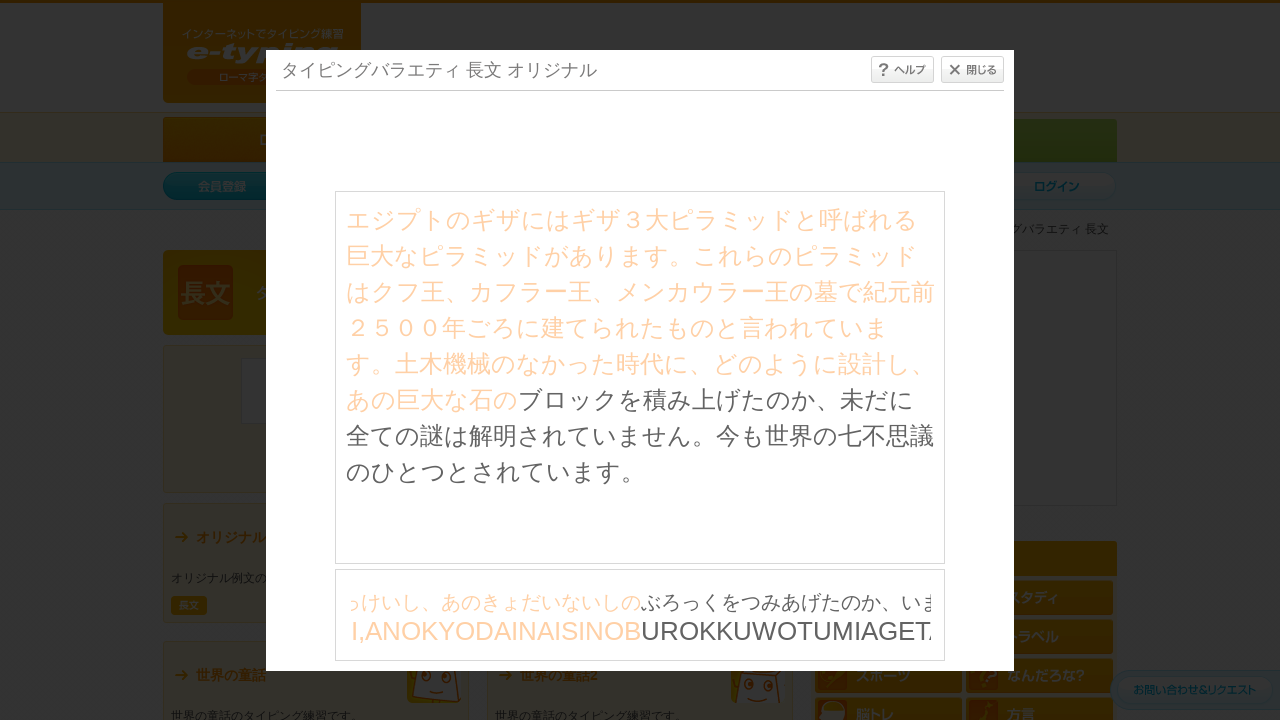

Waited 30ms between character inputs
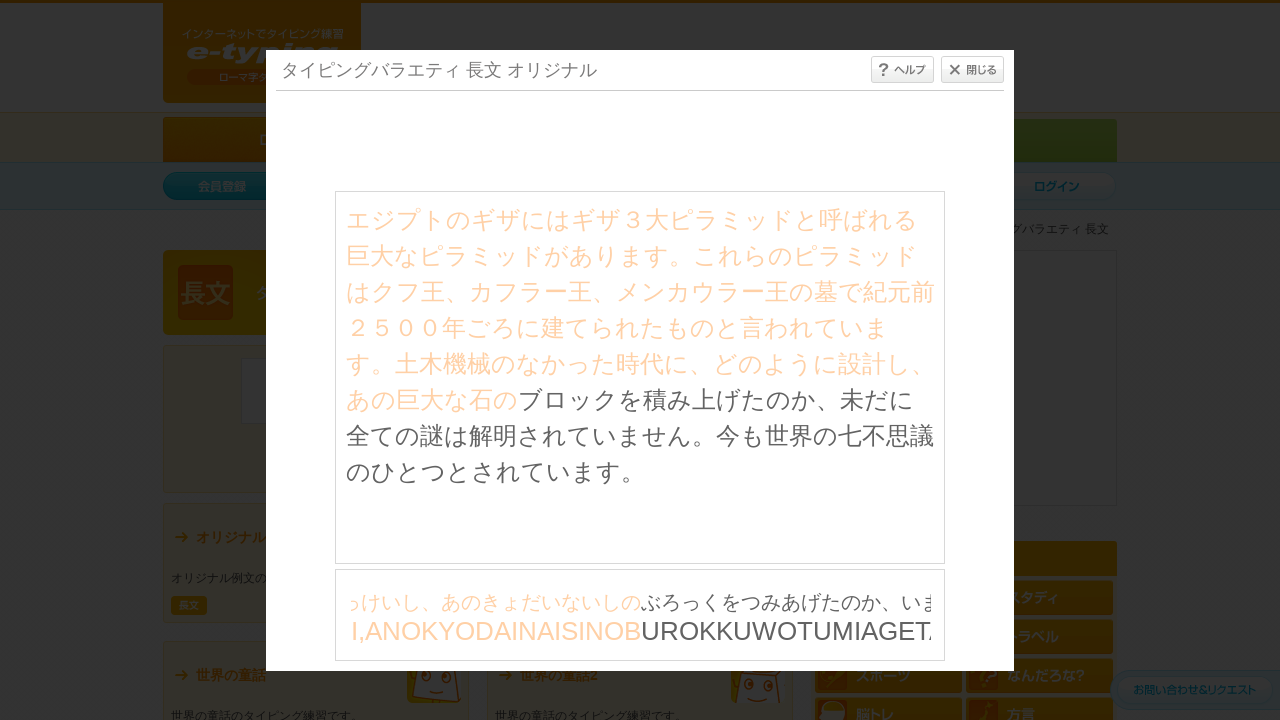

Typed character: 'U' on #typing_content >> internal:control=enter-frame >> body
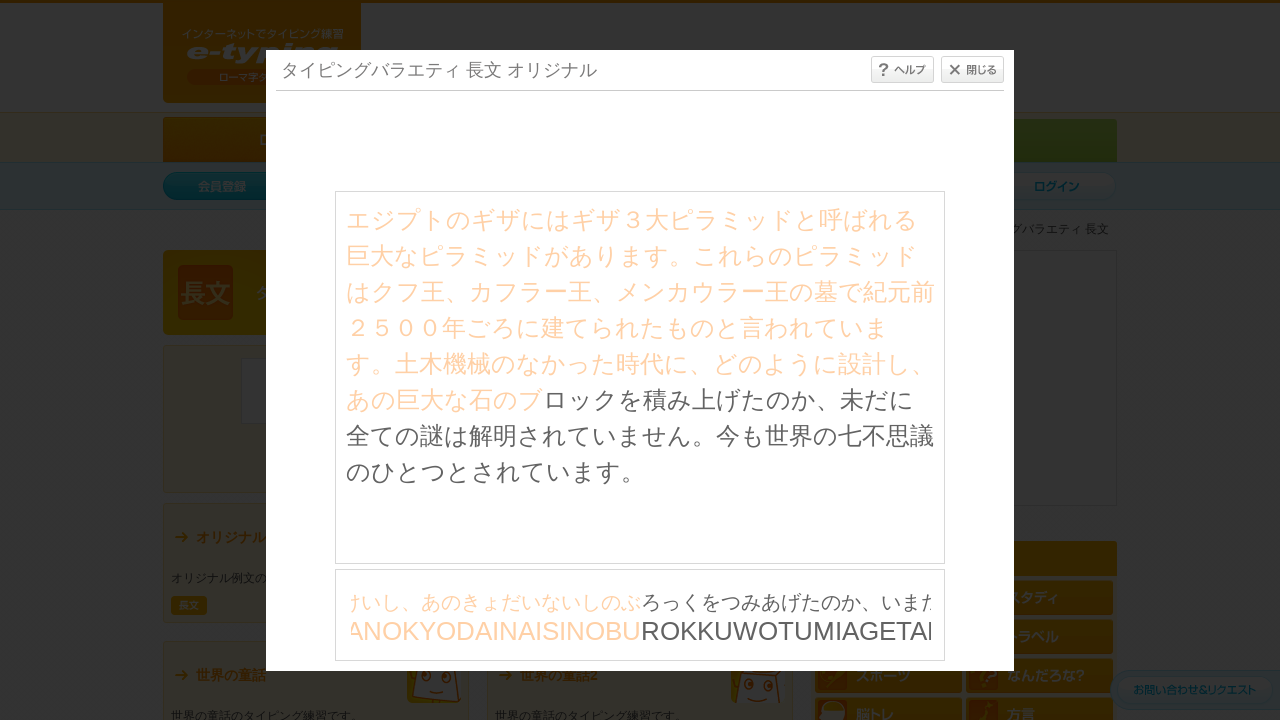

Waited 30ms between character inputs
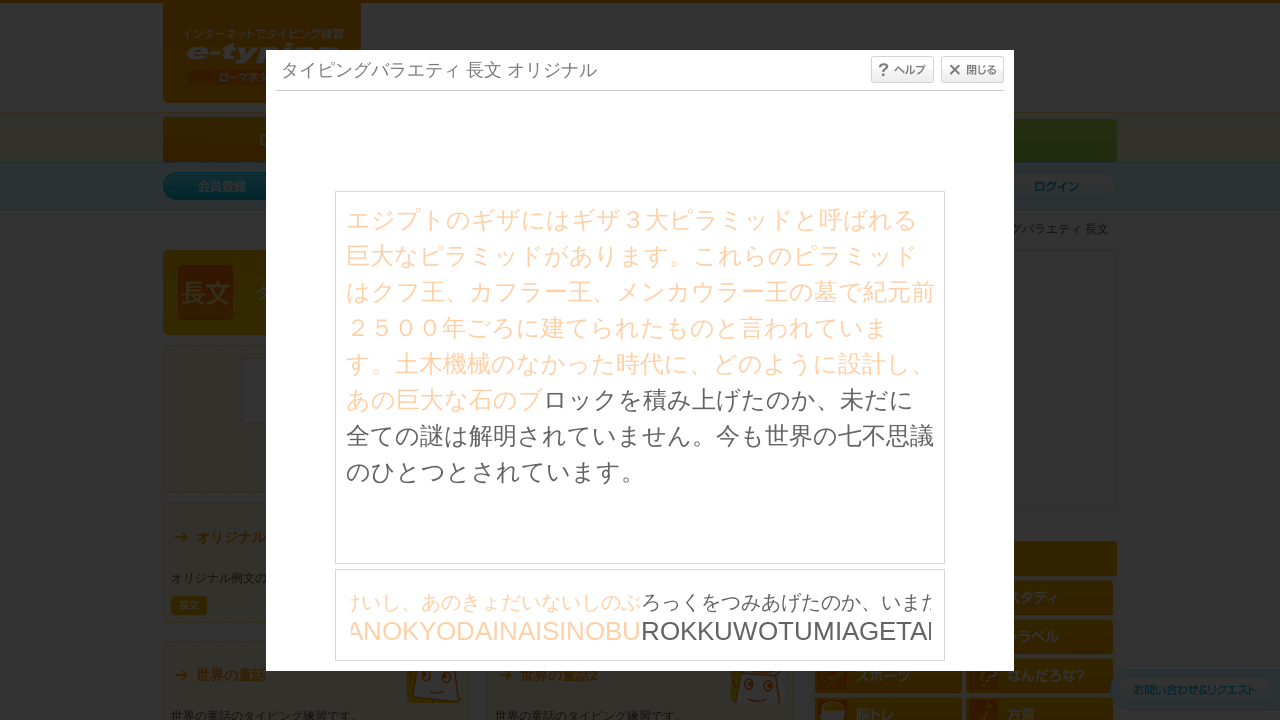

Typed character: 'R' on #typing_content >> internal:control=enter-frame >> body
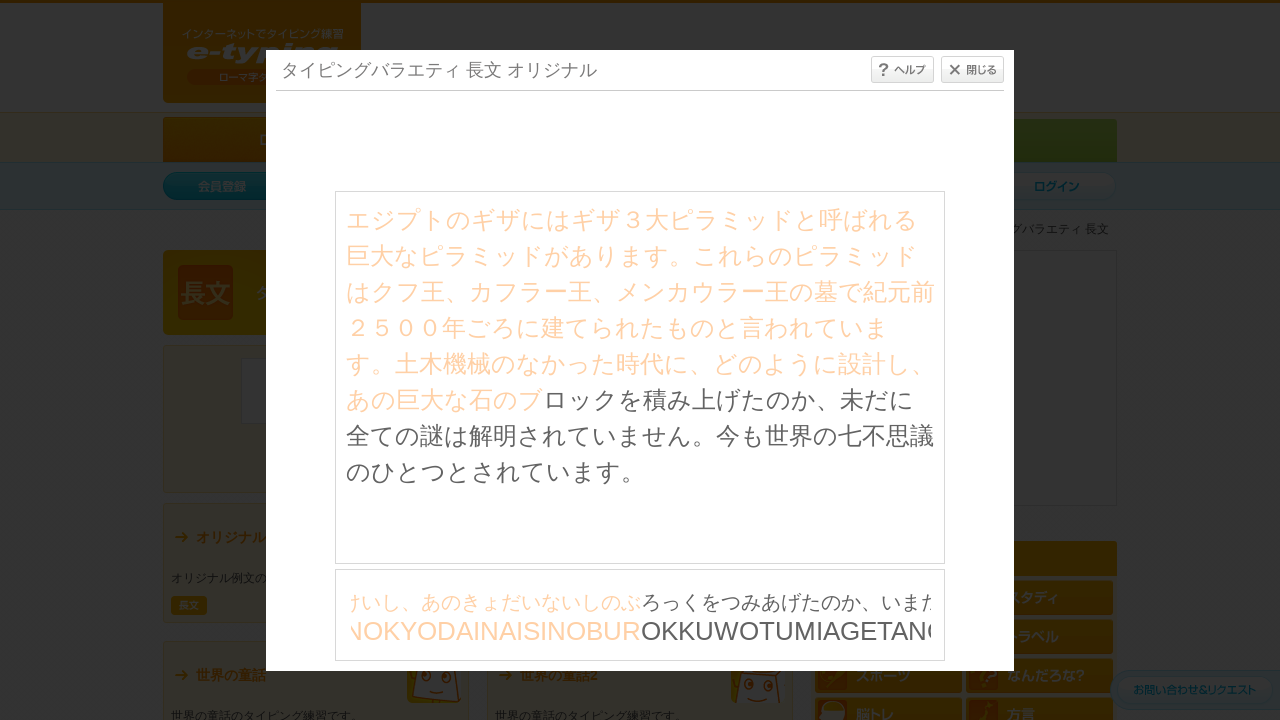

Waited 30ms between character inputs
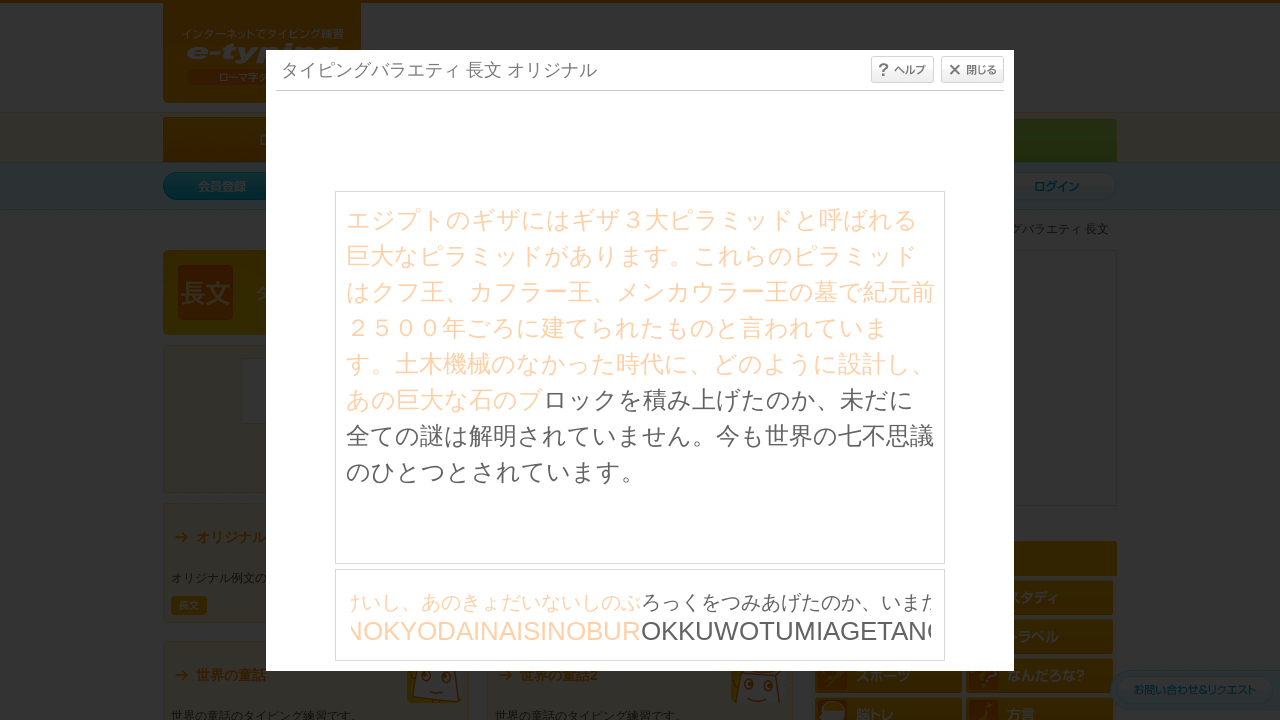

Typed character: 'O' on #typing_content >> internal:control=enter-frame >> body
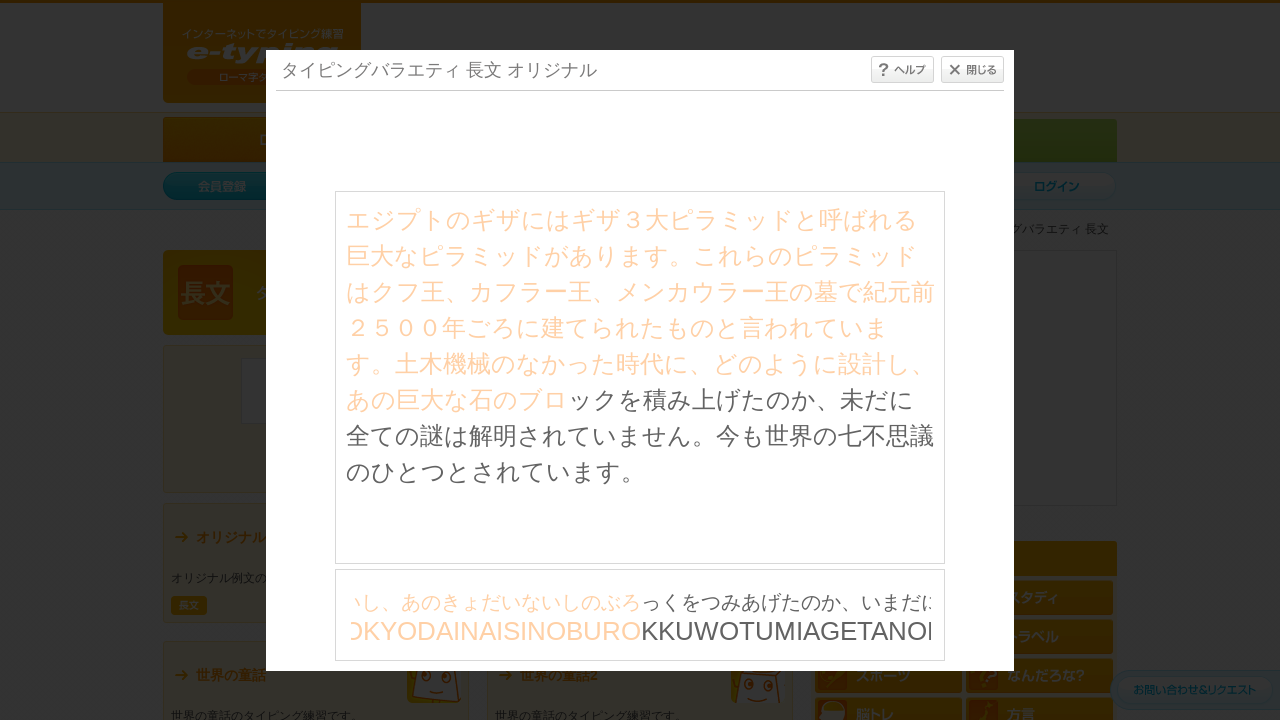

Waited 30ms between character inputs
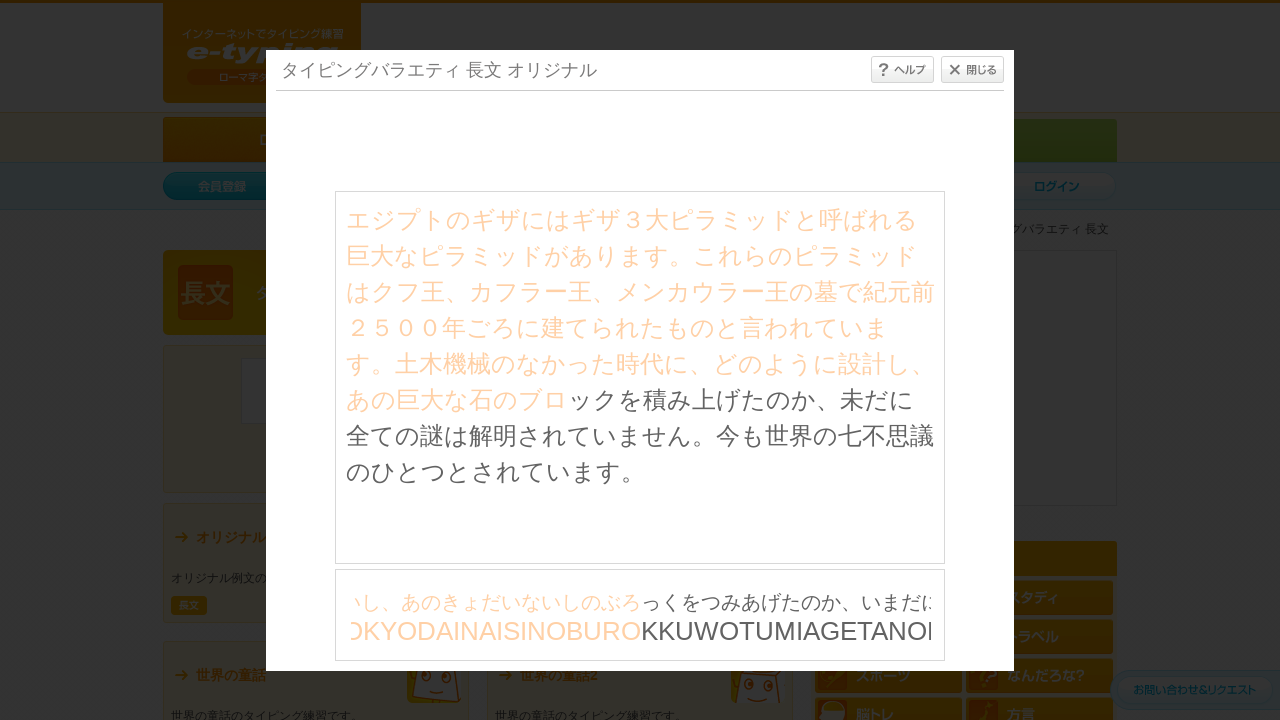

Typed character: 'K' on #typing_content >> internal:control=enter-frame >> body
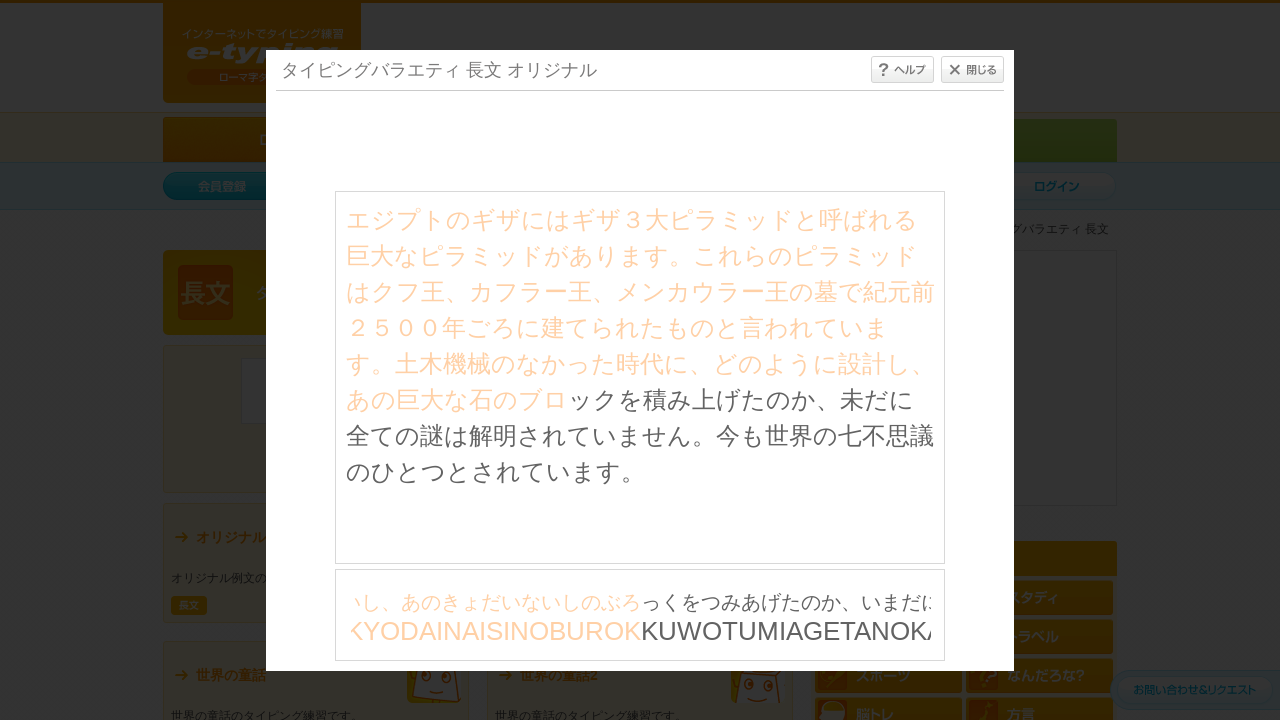

Waited 30ms between character inputs
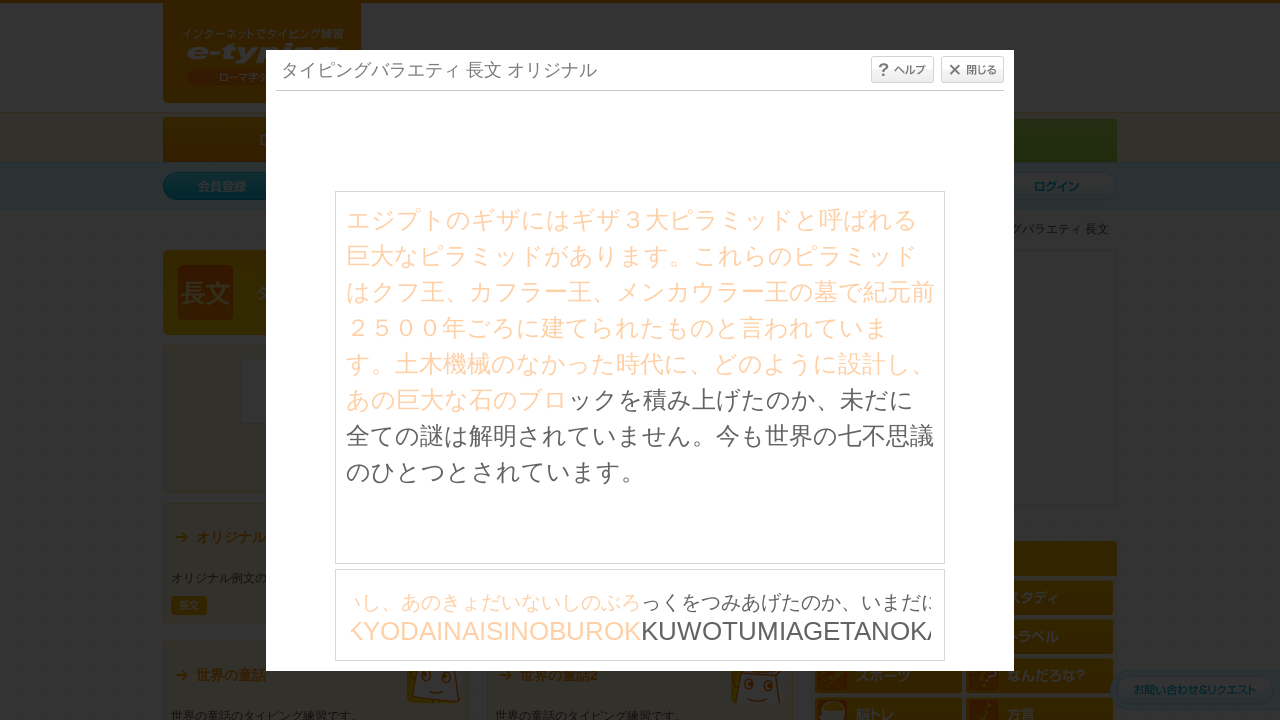

Typed character: 'K' on #typing_content >> internal:control=enter-frame >> body
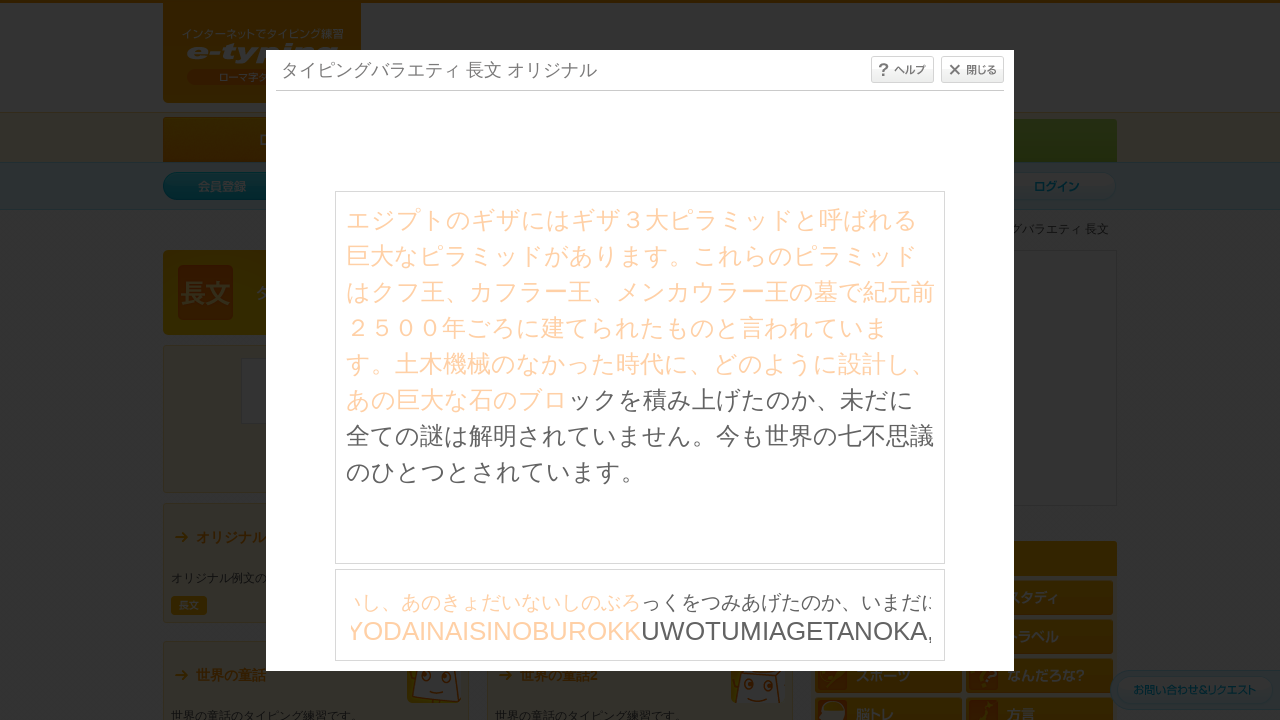

Waited 30ms between character inputs
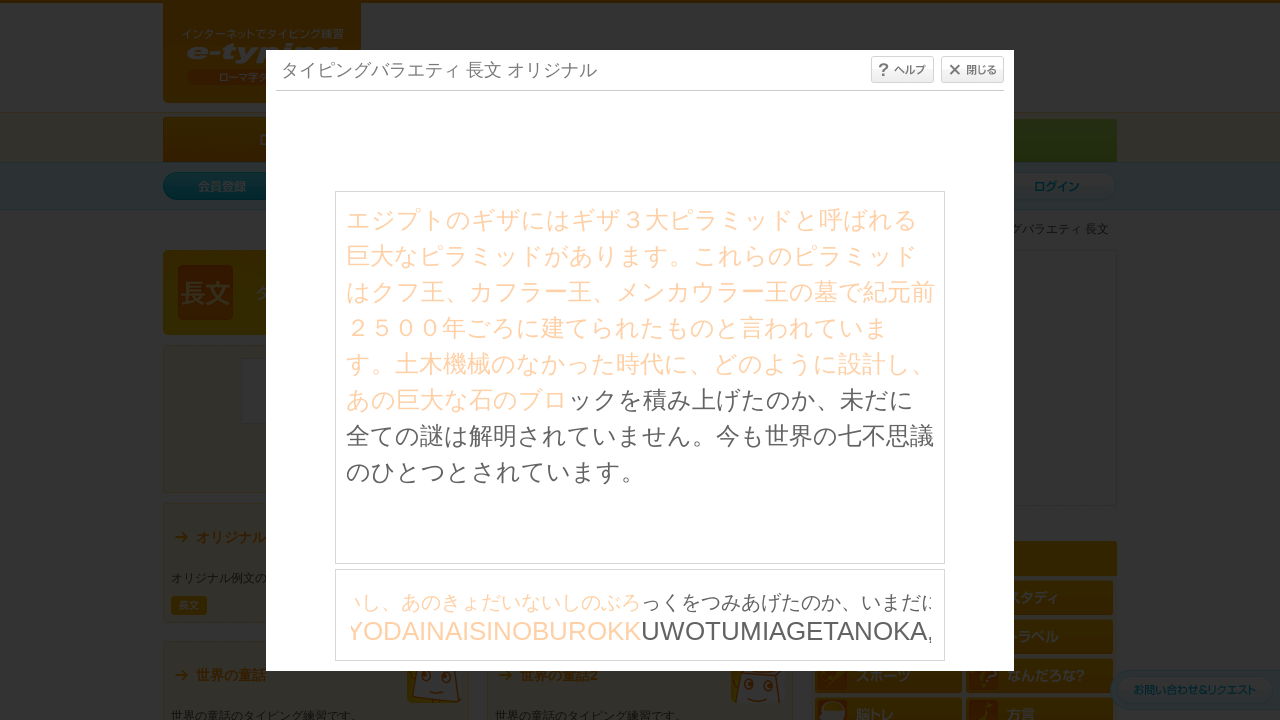

Typed character: 'U' on #typing_content >> internal:control=enter-frame >> body
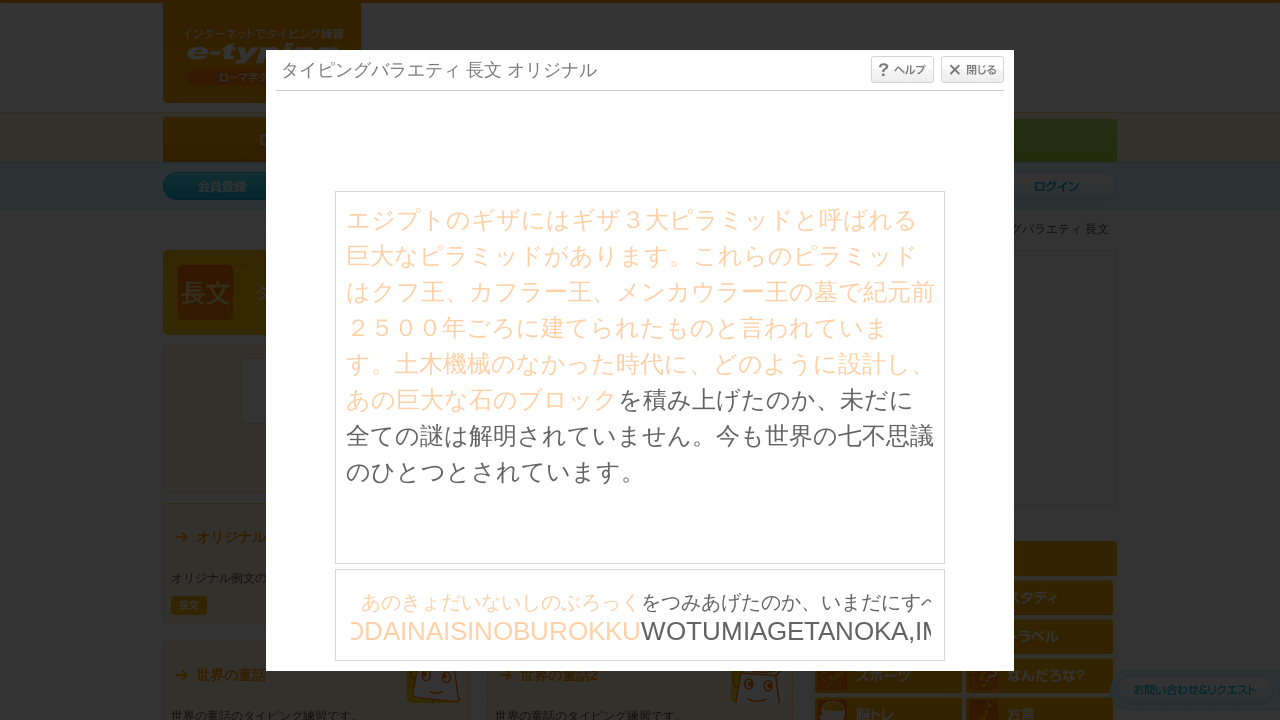

Waited 30ms between character inputs
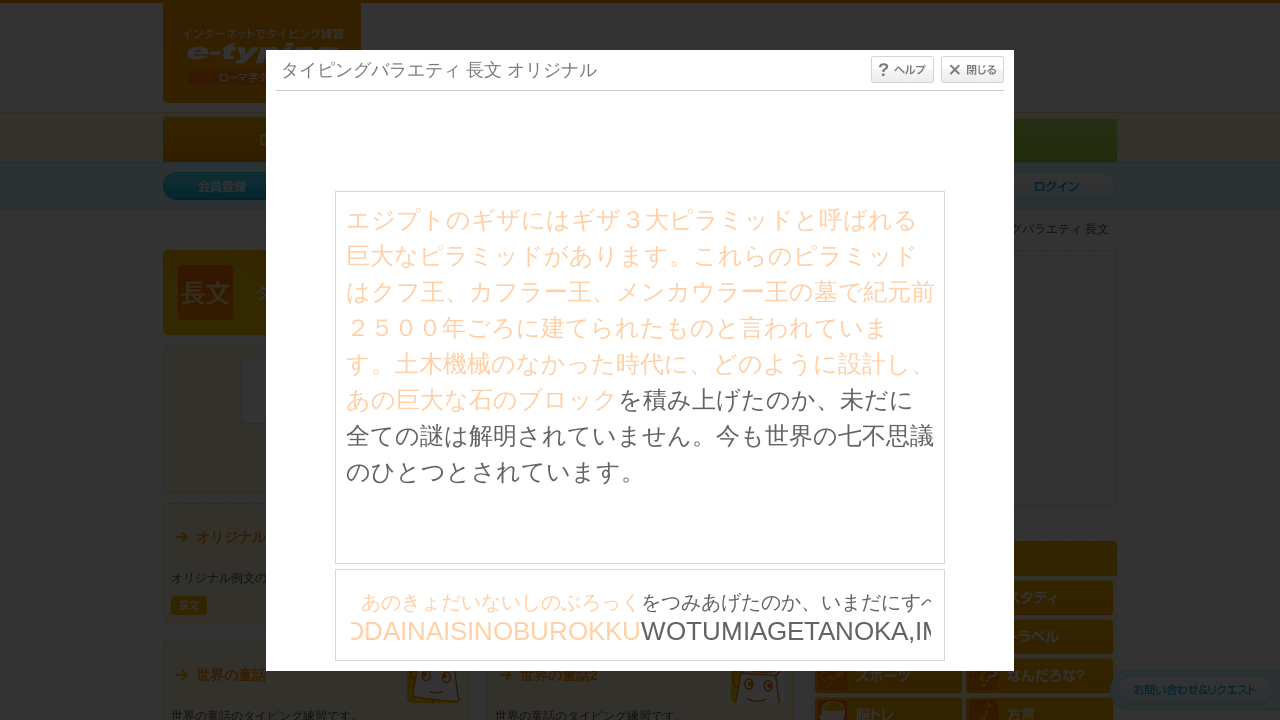

Typed character: 'W' on #typing_content >> internal:control=enter-frame >> body
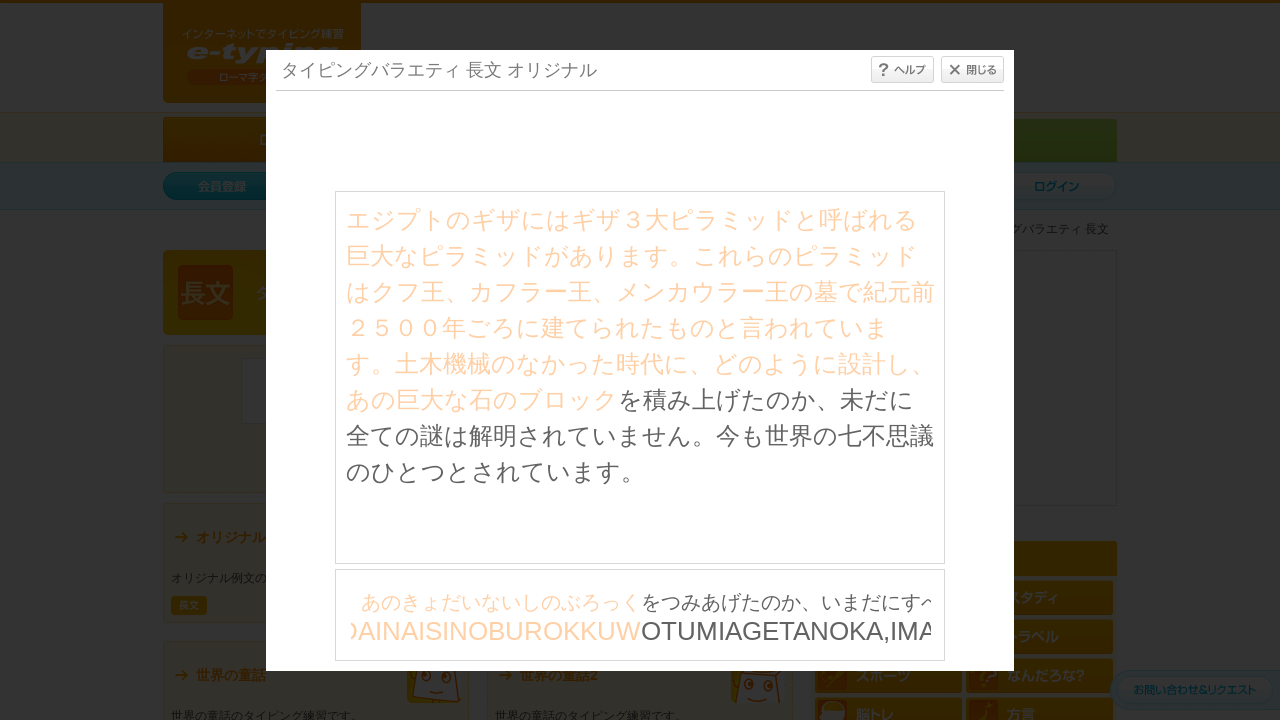

Waited 30ms between character inputs
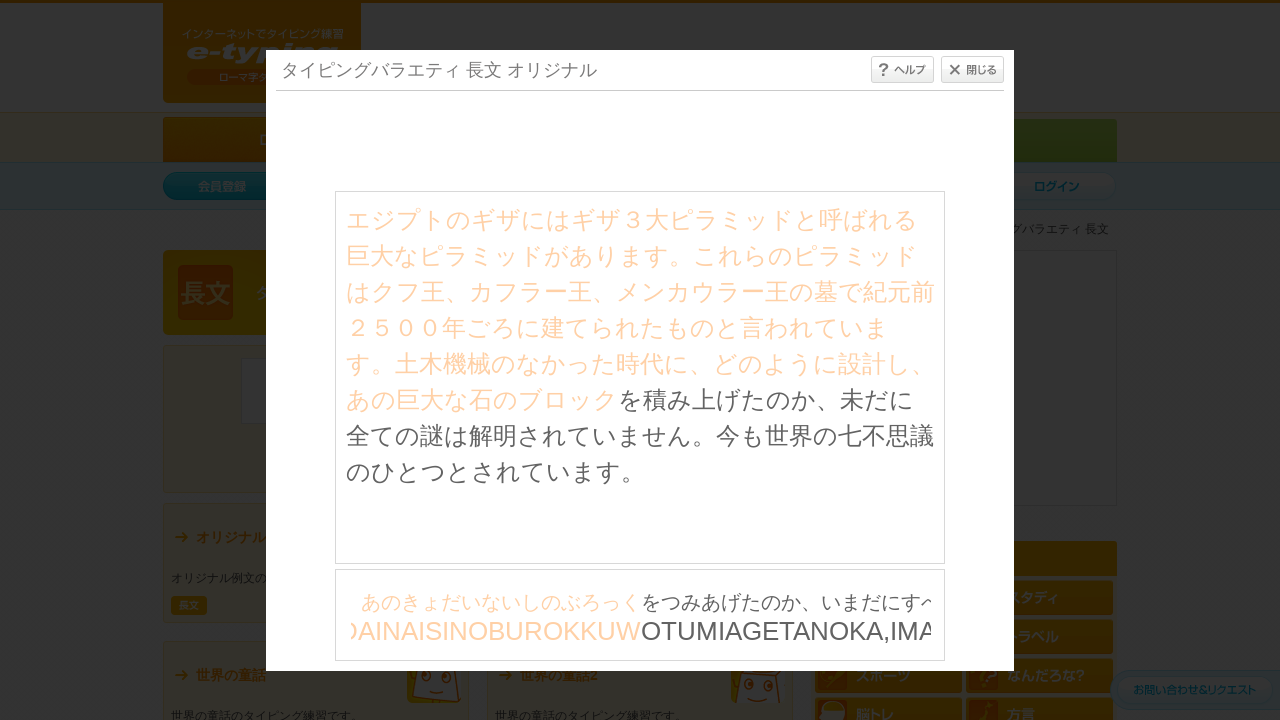

Typed character: 'O' on #typing_content >> internal:control=enter-frame >> body
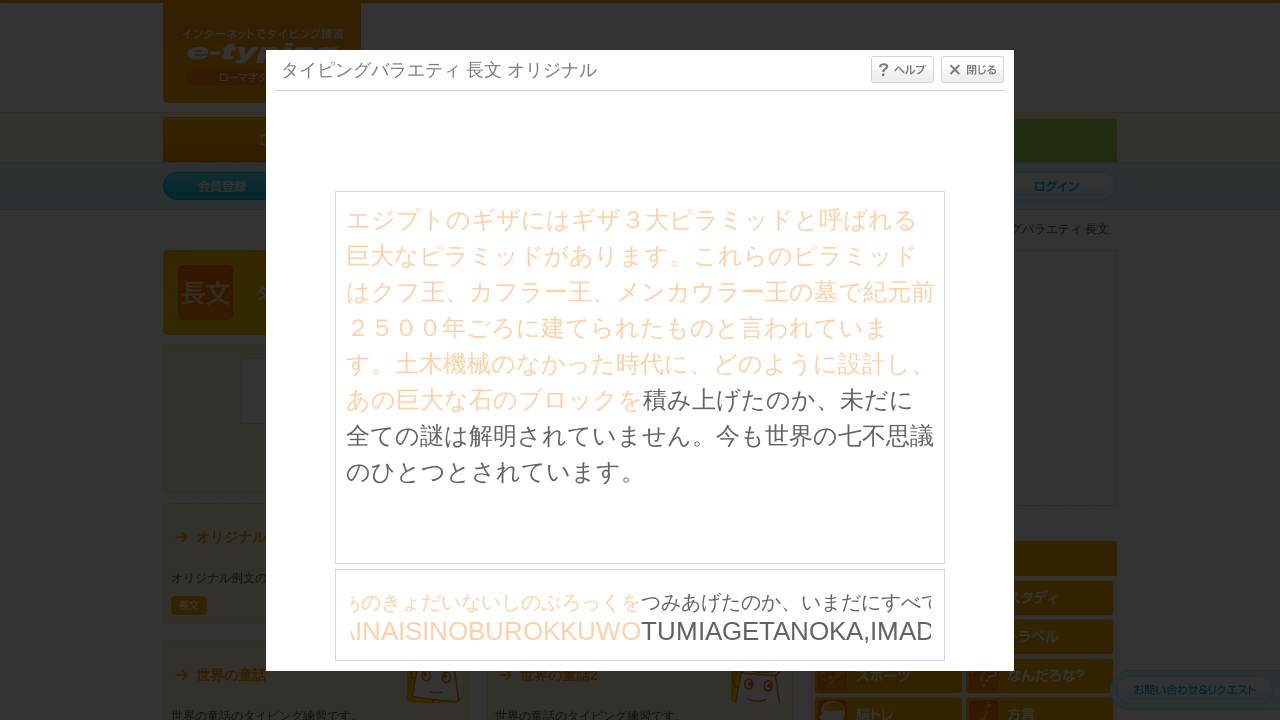

Waited 30ms between character inputs
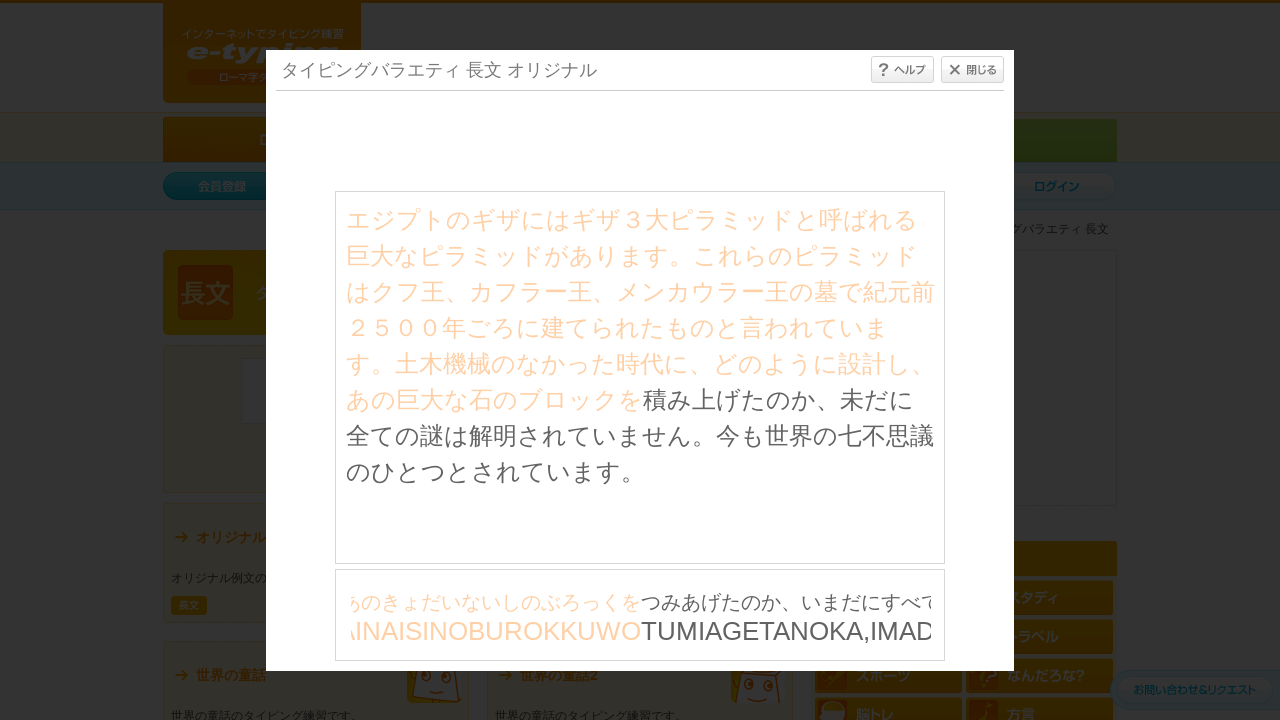

Typed character: 'T' on #typing_content >> internal:control=enter-frame >> body
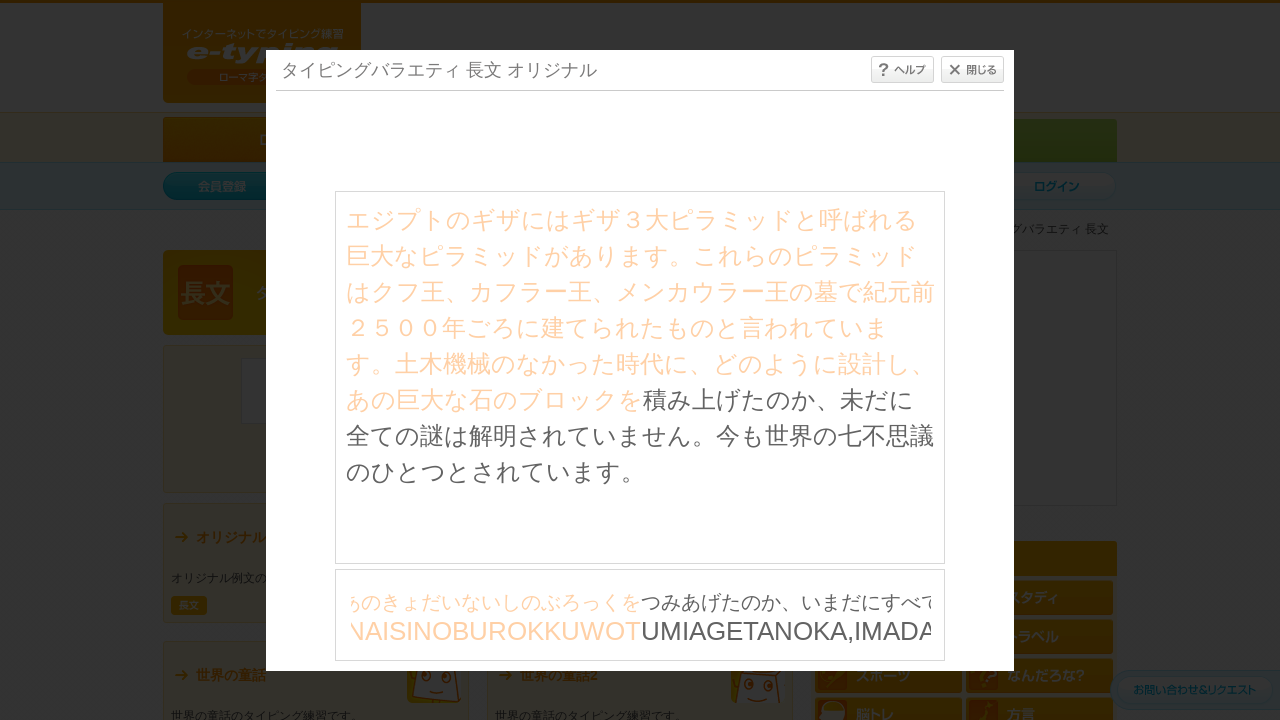

Waited 30ms between character inputs
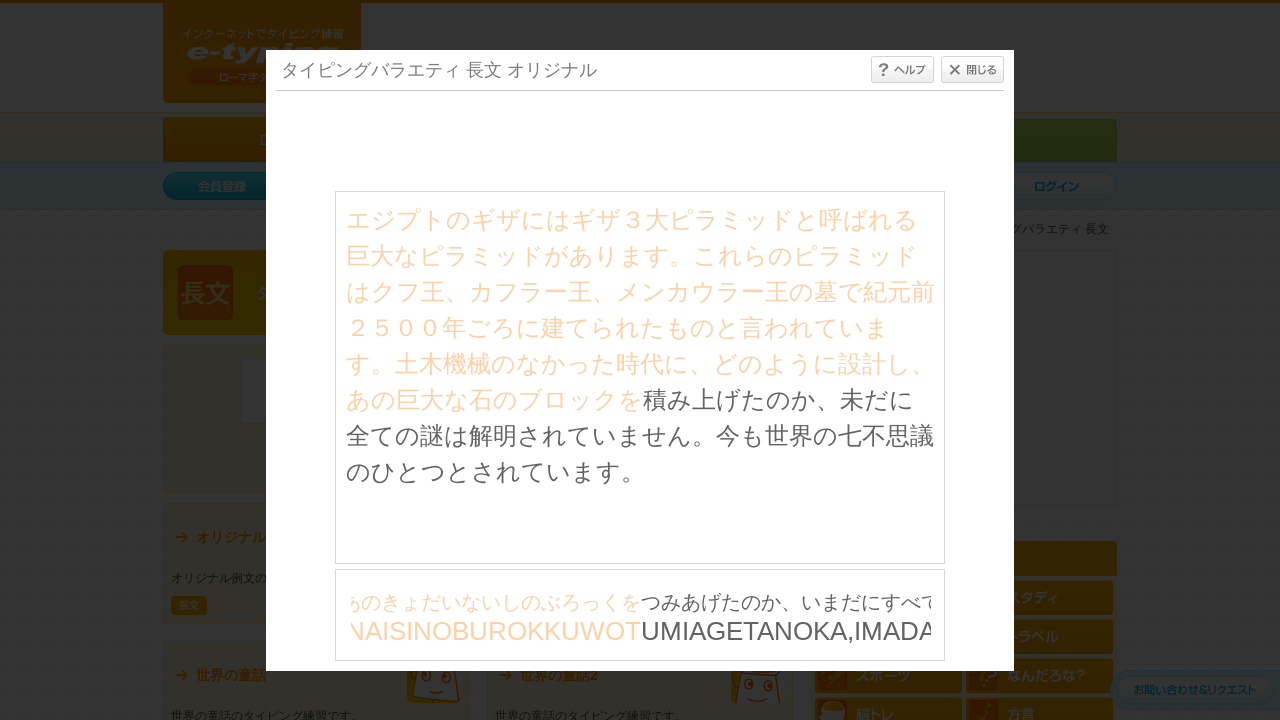

Typed character: 'U' on #typing_content >> internal:control=enter-frame >> body
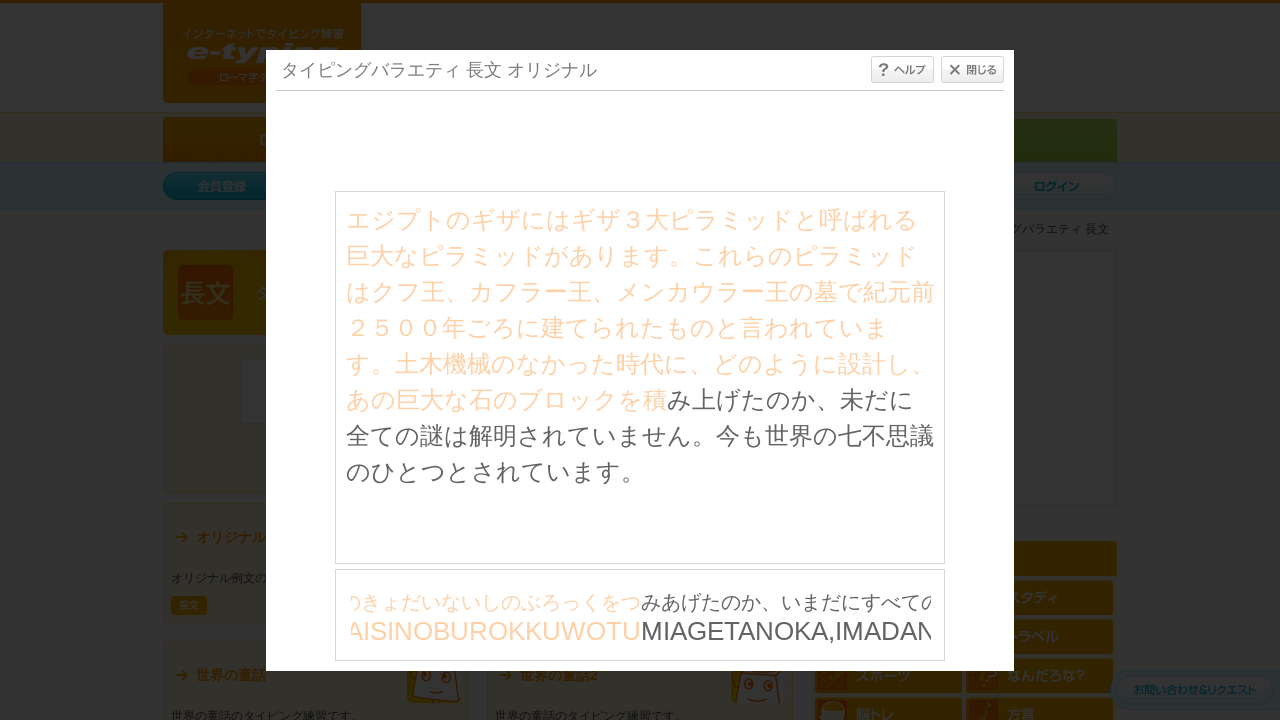

Waited 30ms between character inputs
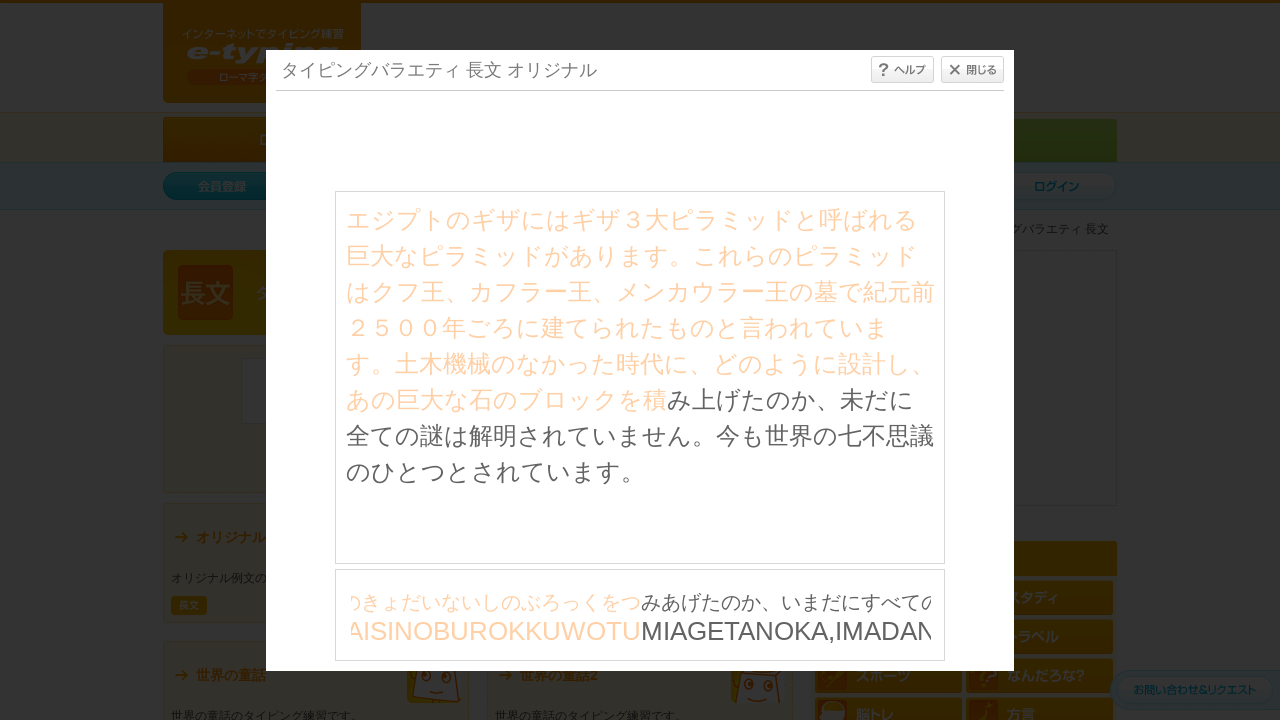

Typed character: 'M' on #typing_content >> internal:control=enter-frame >> body
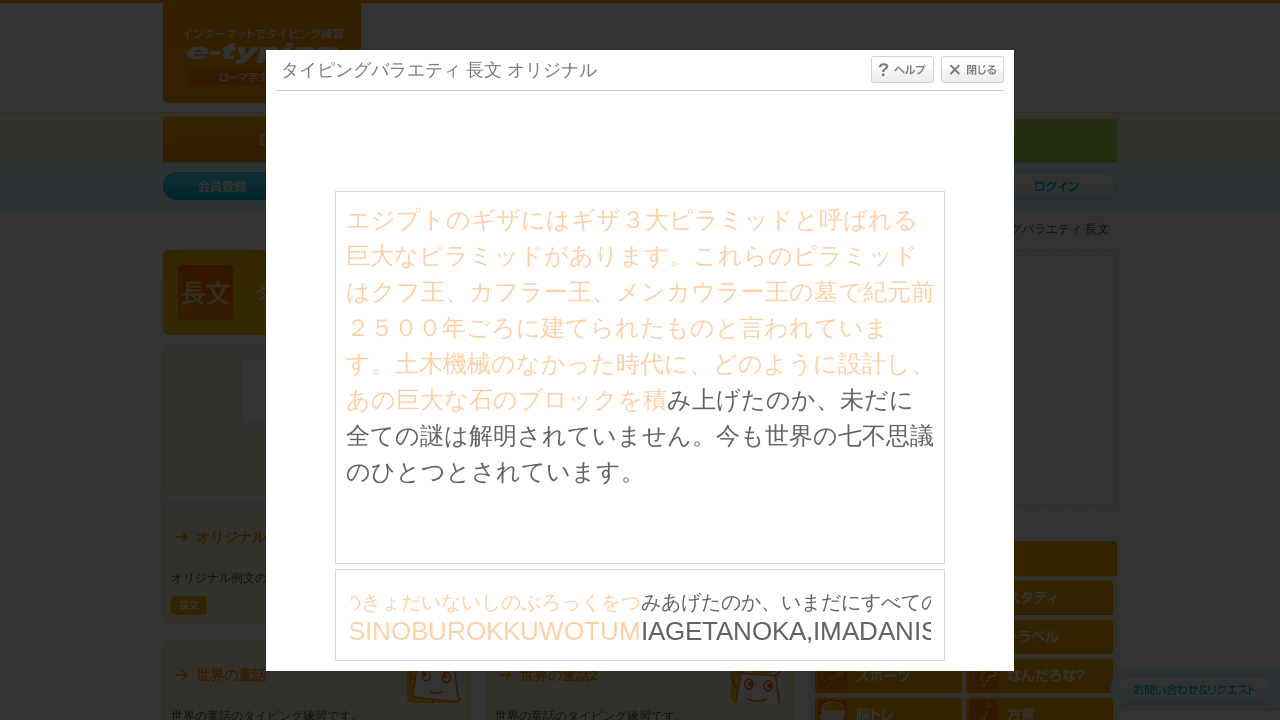

Waited 30ms between character inputs
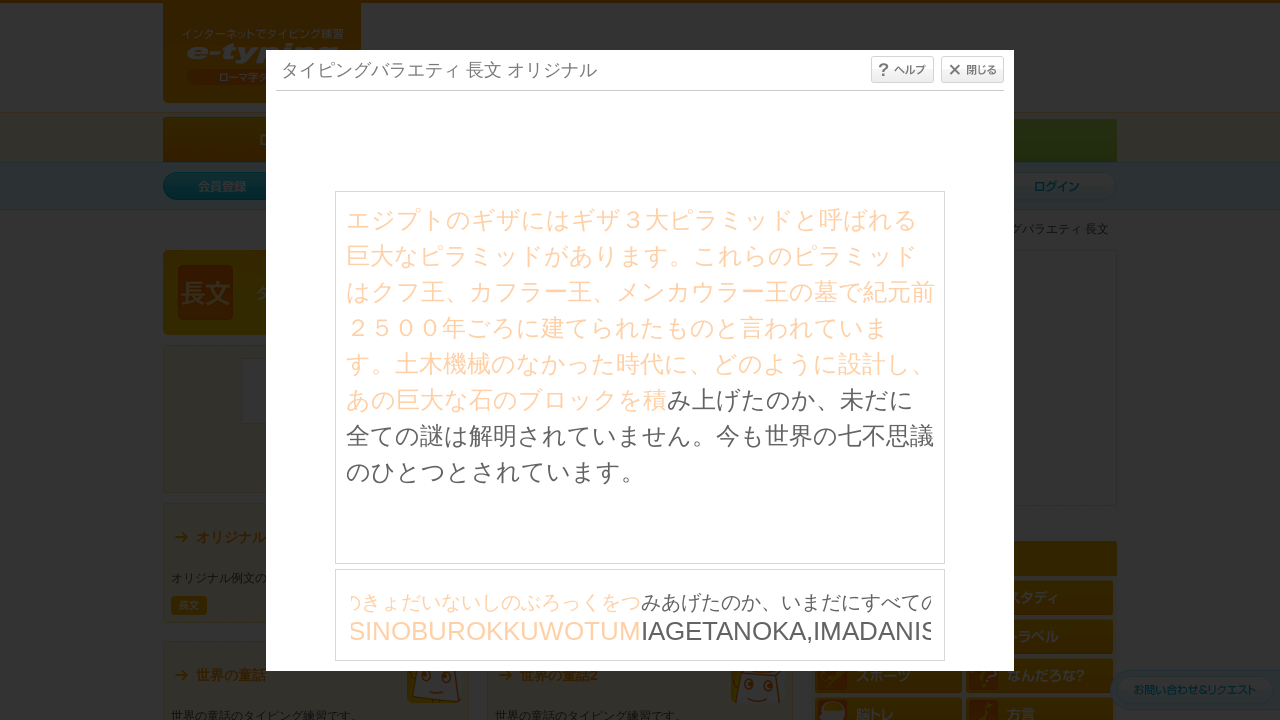

Typed character: 'I' on #typing_content >> internal:control=enter-frame >> body
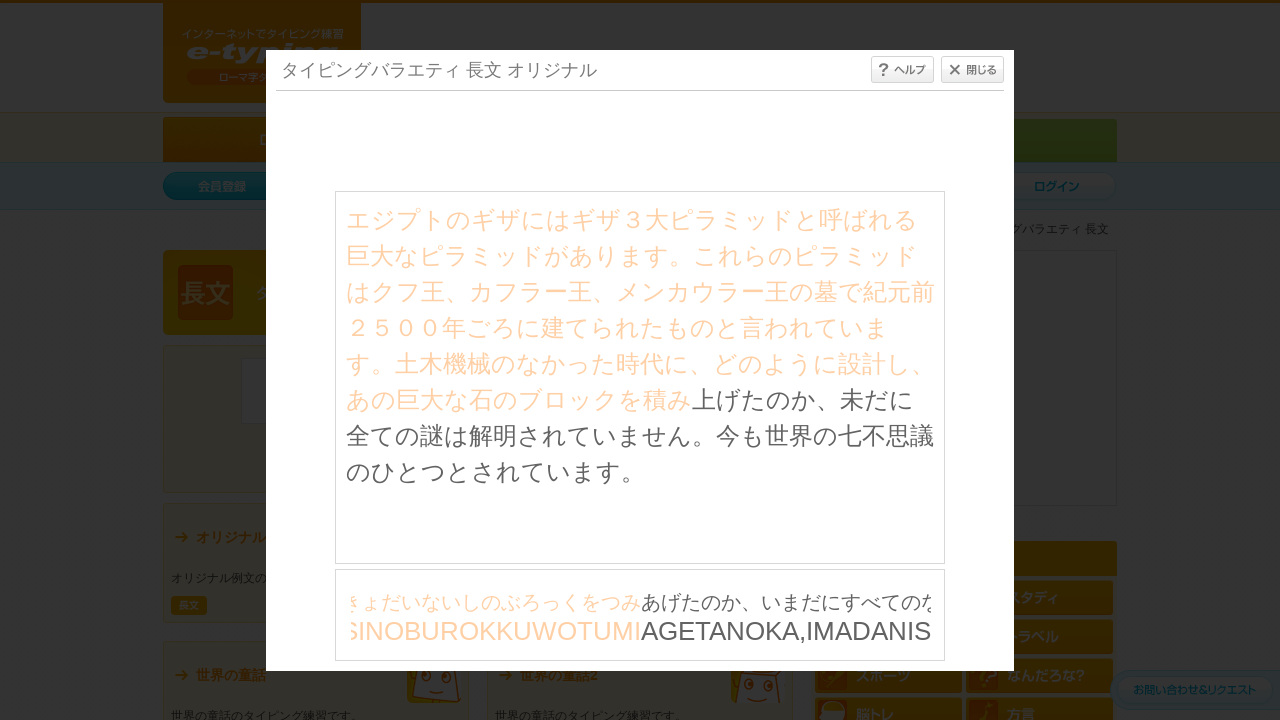

Waited 30ms between character inputs
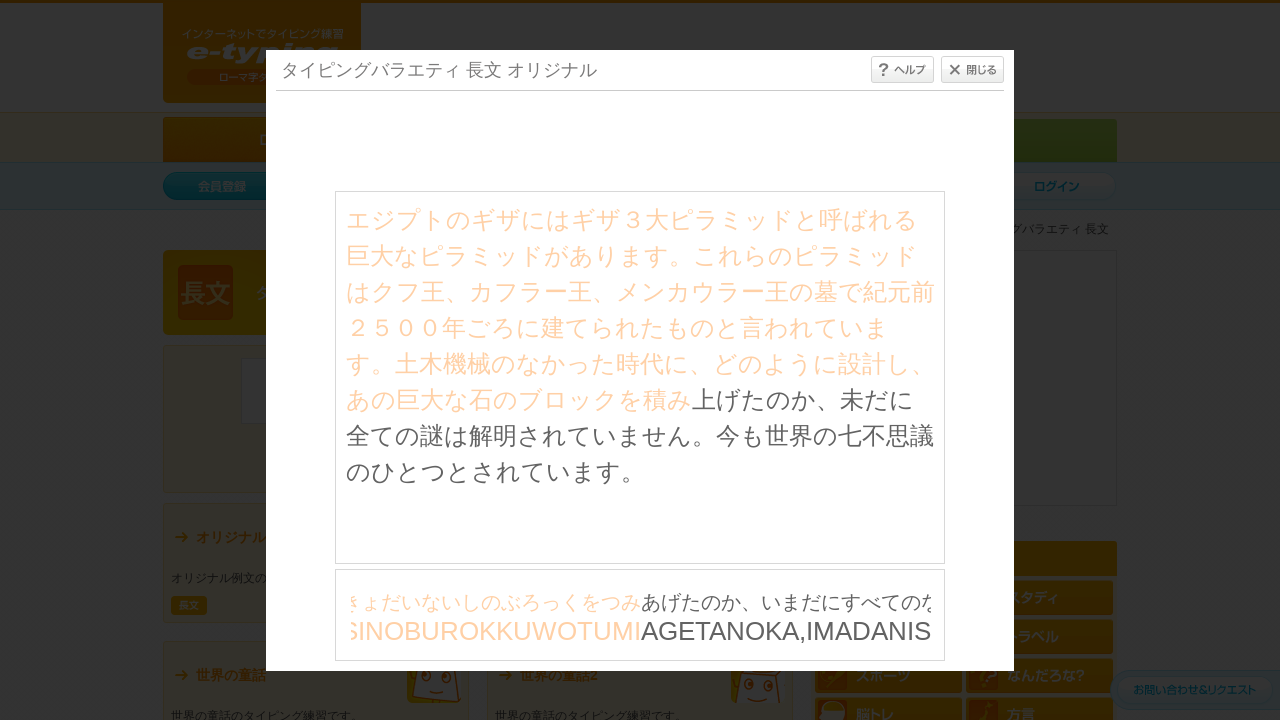

Typed character: 'A' on #typing_content >> internal:control=enter-frame >> body
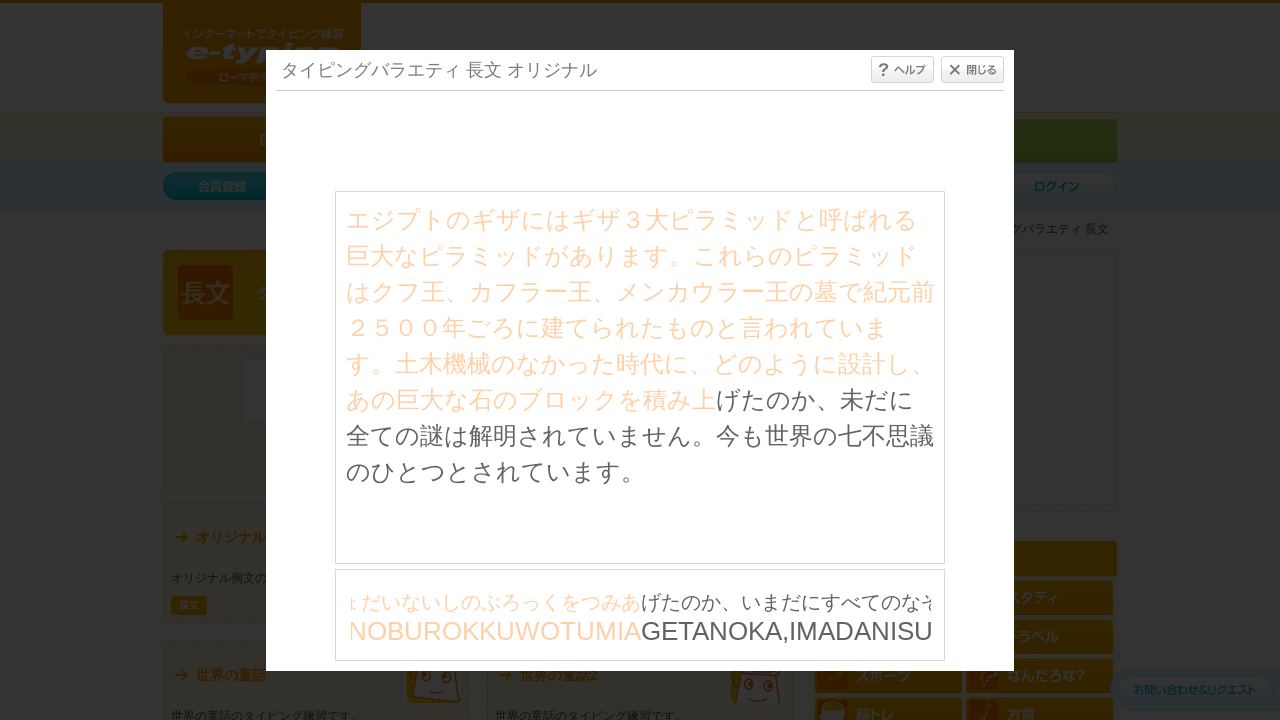

Waited 30ms between character inputs
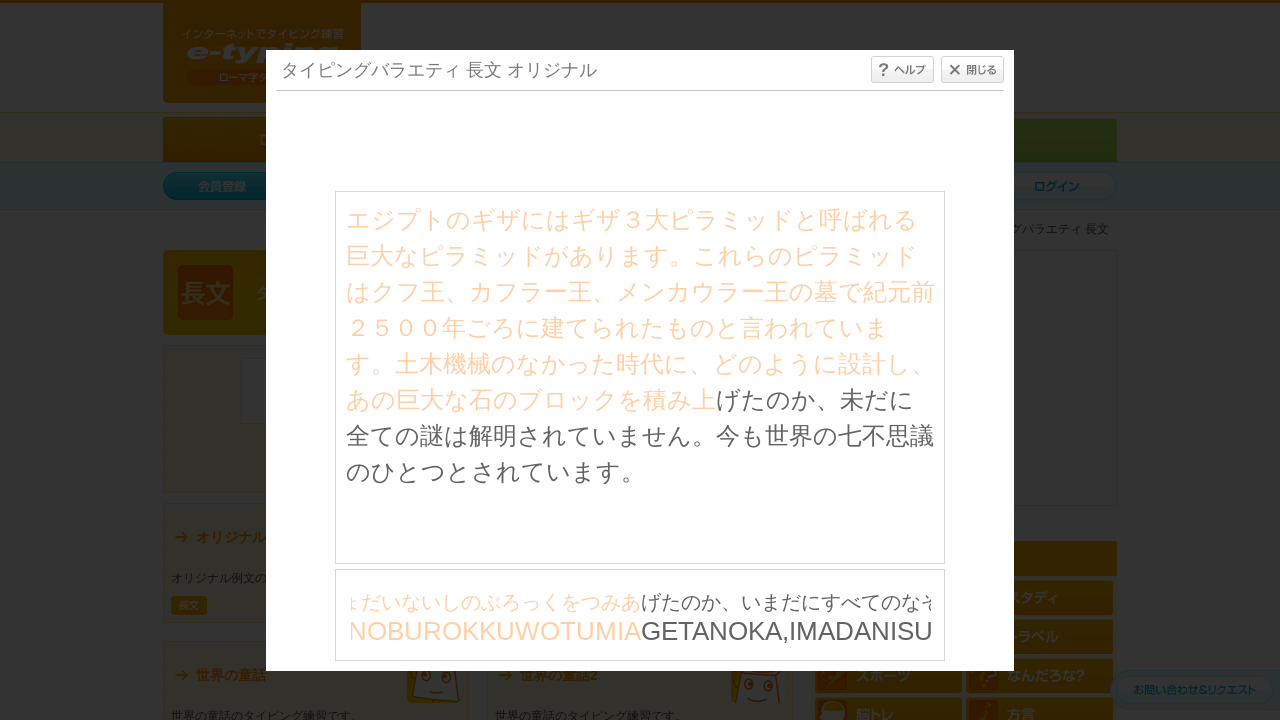

Typed character: 'G' on #typing_content >> internal:control=enter-frame >> body
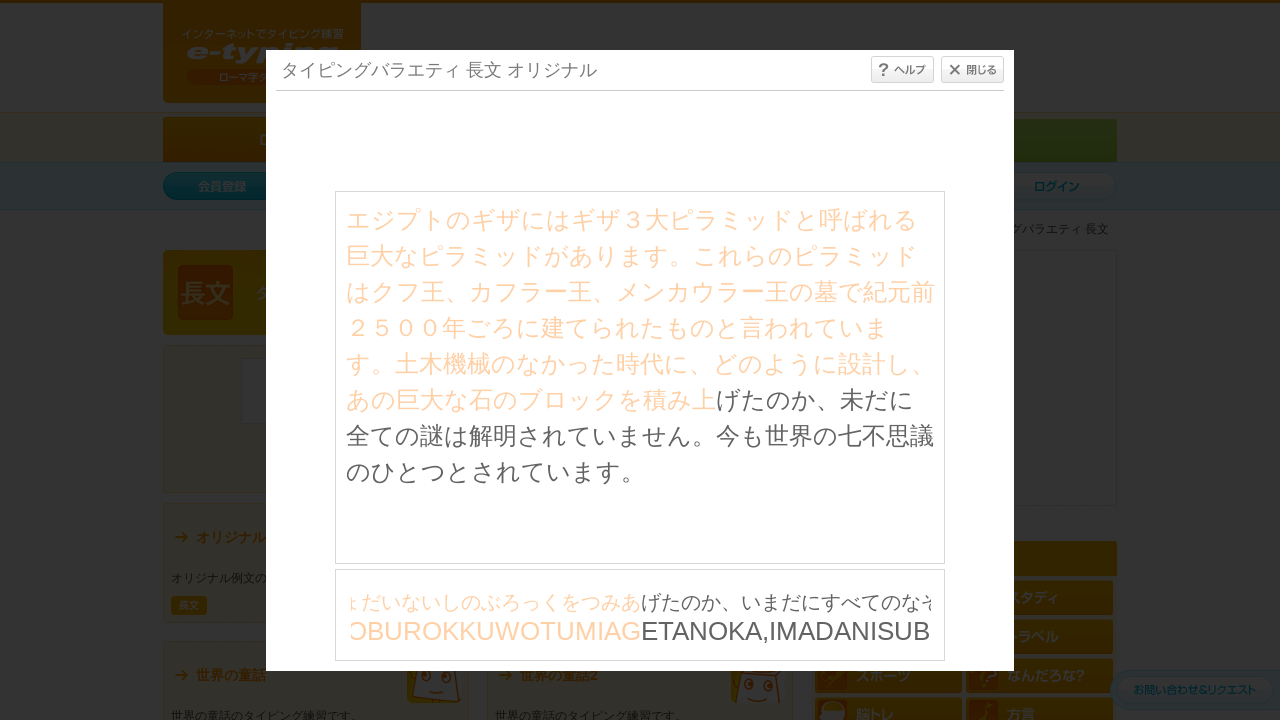

Waited 30ms between character inputs
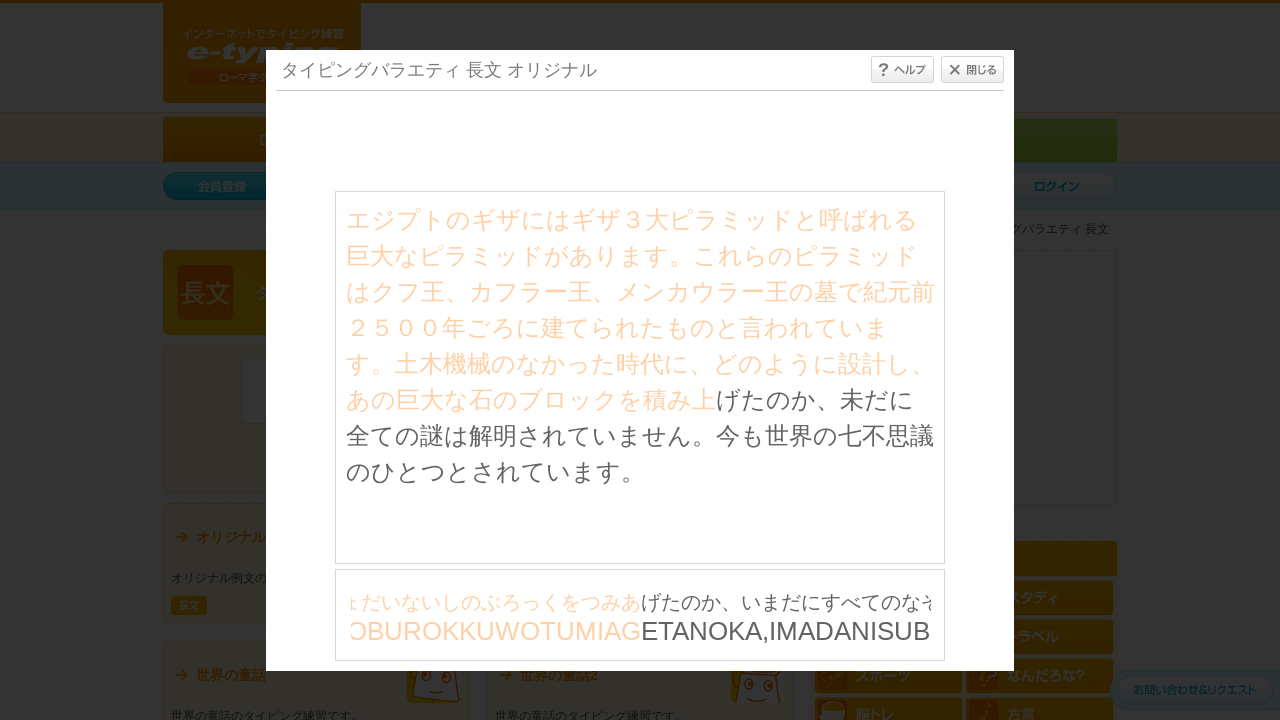

Typed character: 'E' on #typing_content >> internal:control=enter-frame >> body
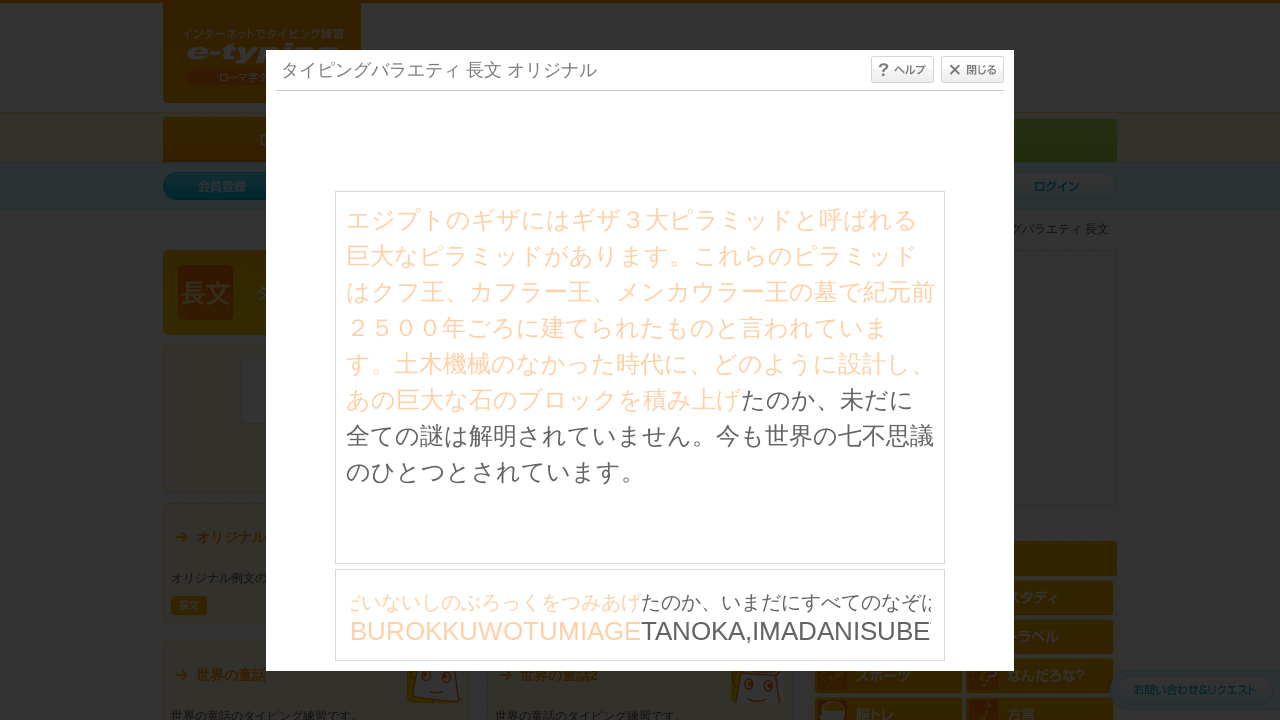

Waited 30ms between character inputs
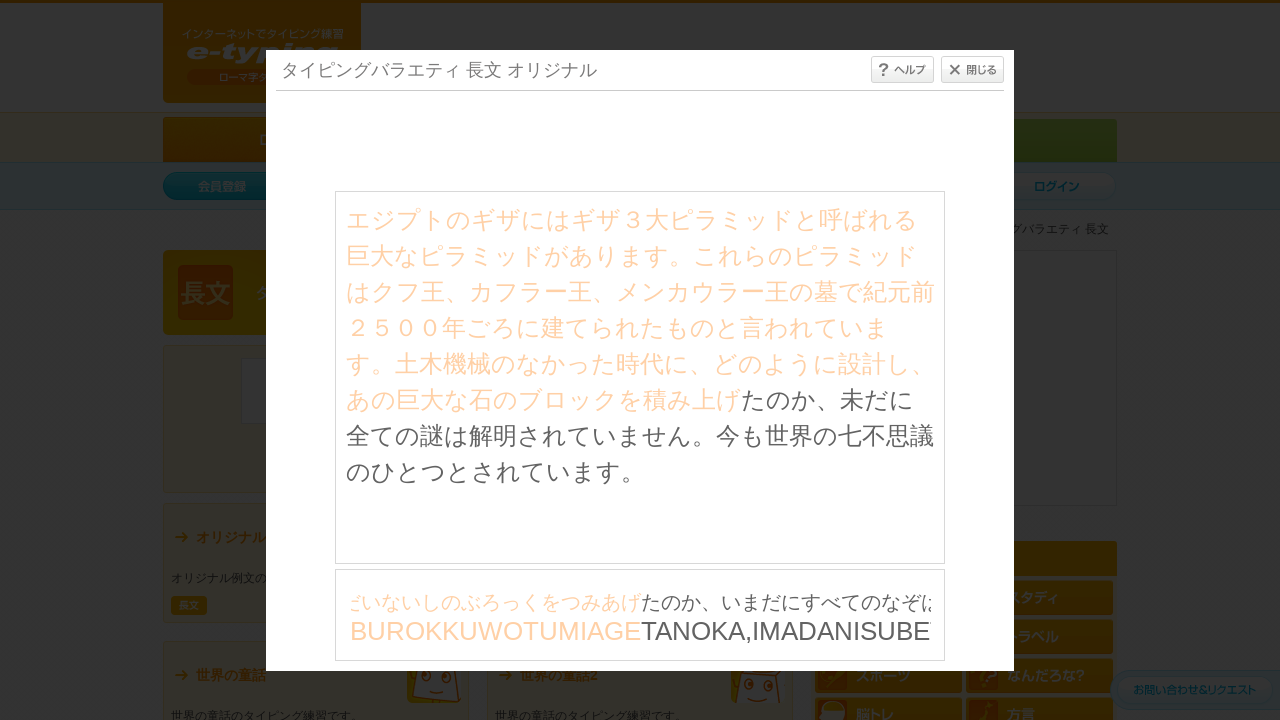

Typed character: 'T' on #typing_content >> internal:control=enter-frame >> body
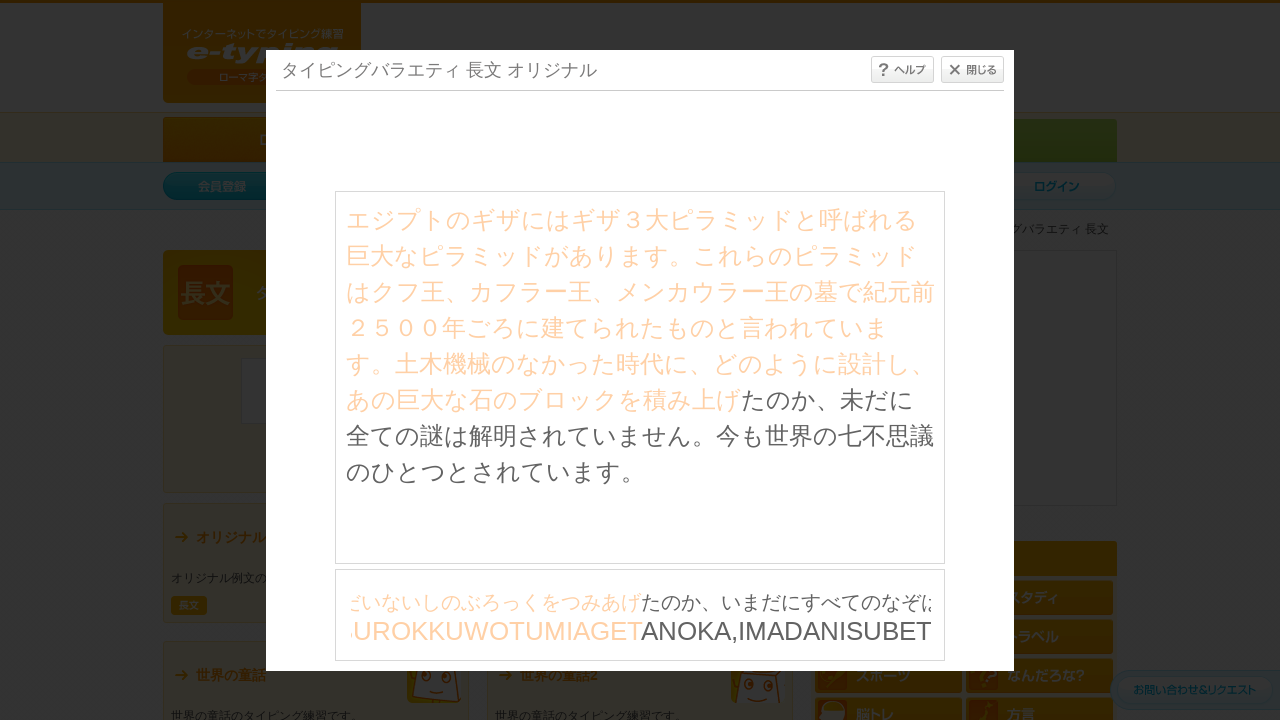

Waited 30ms between character inputs
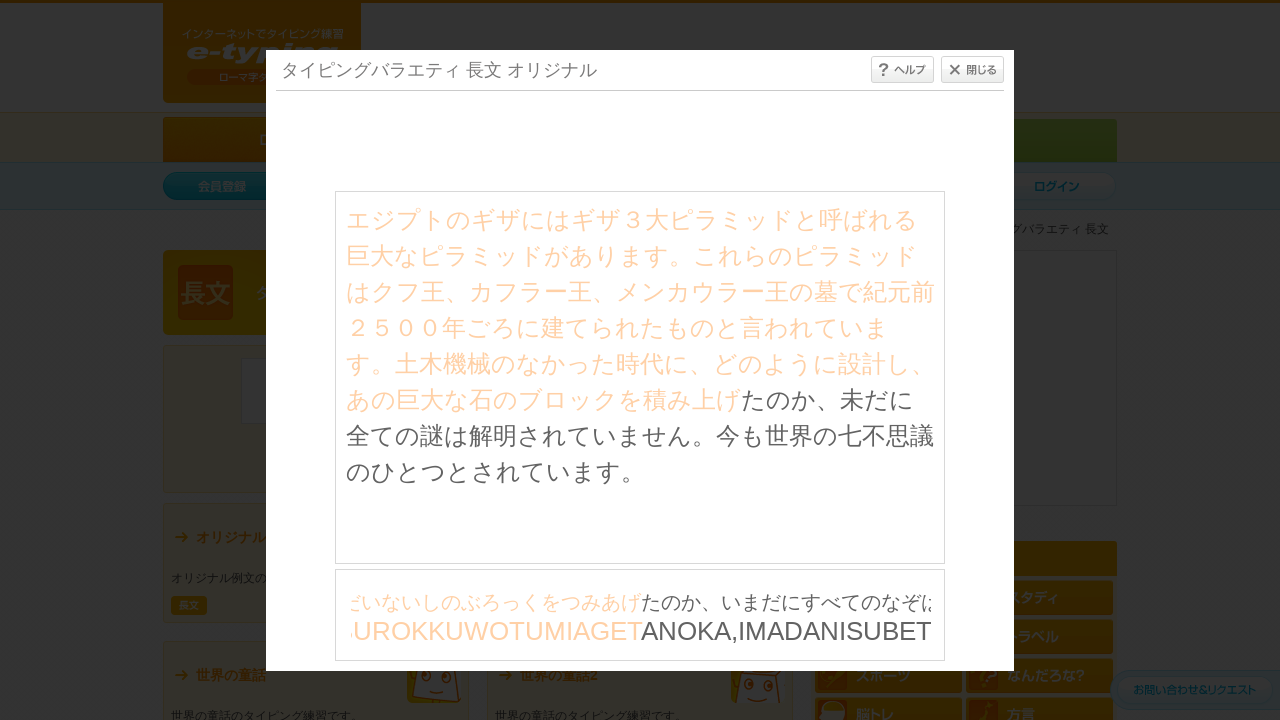

Typed character: 'A' on #typing_content >> internal:control=enter-frame >> body
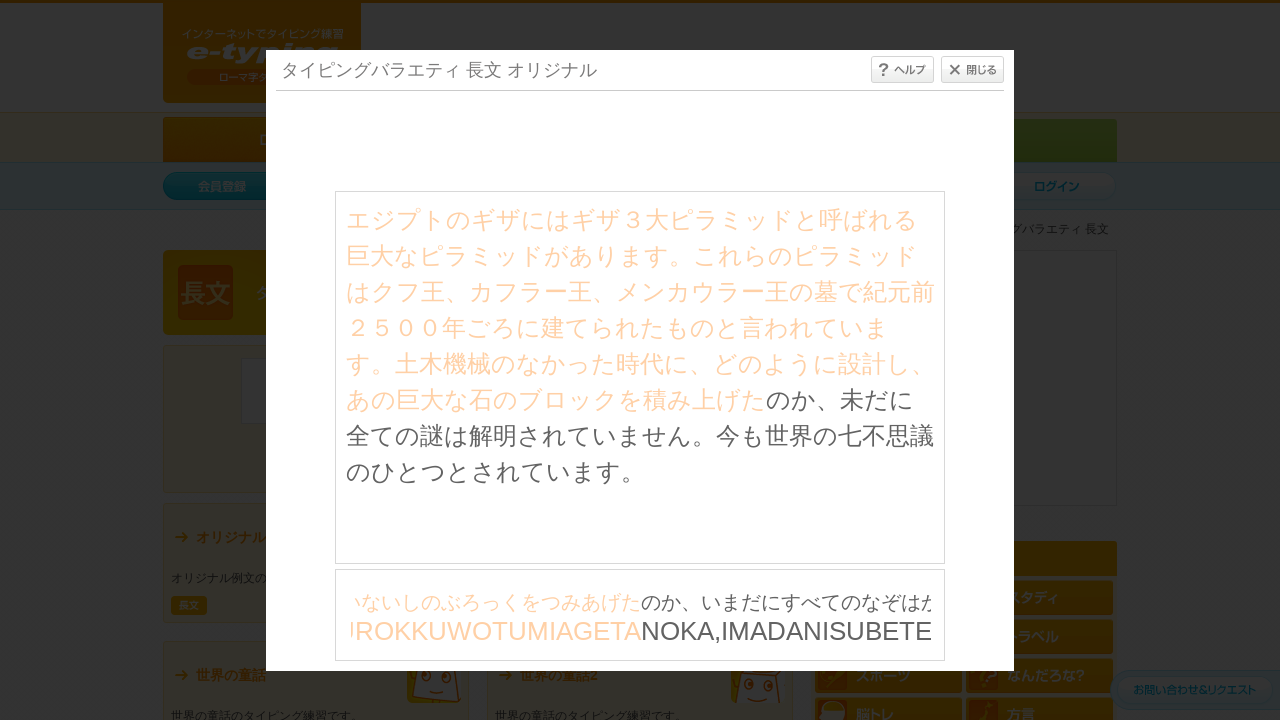

Waited 30ms between character inputs
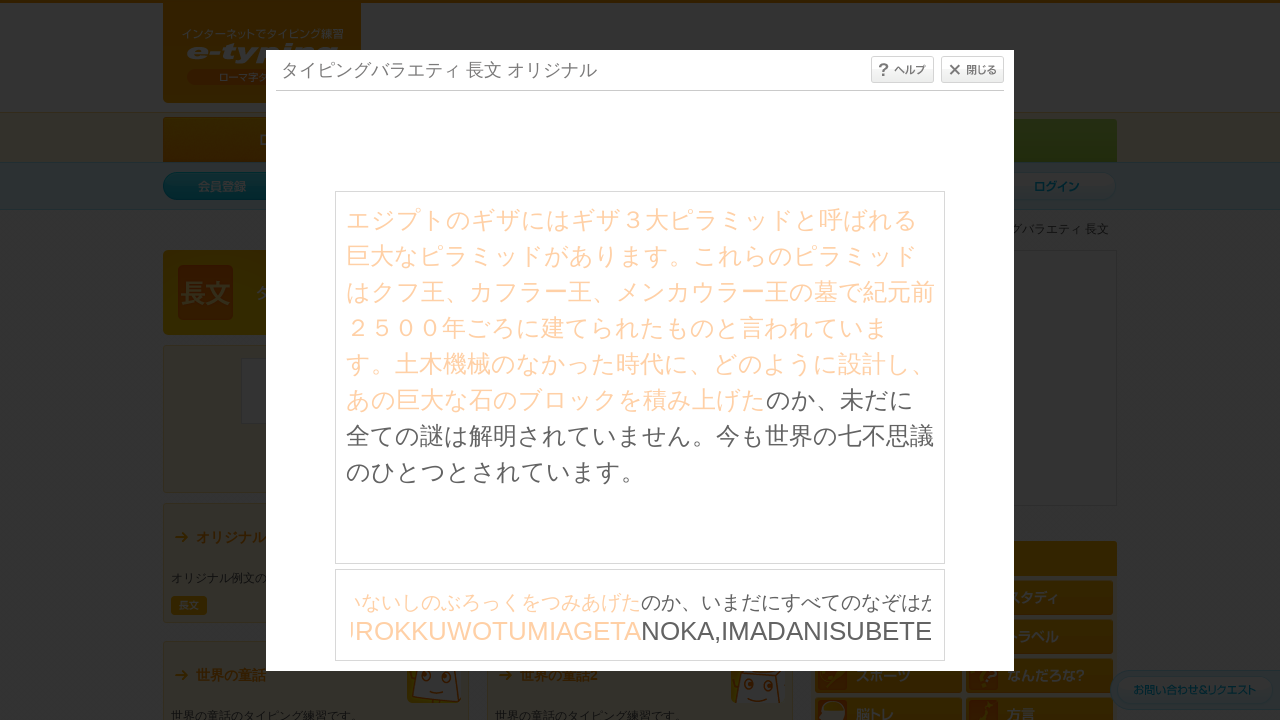

Typed character: 'N' on #typing_content >> internal:control=enter-frame >> body
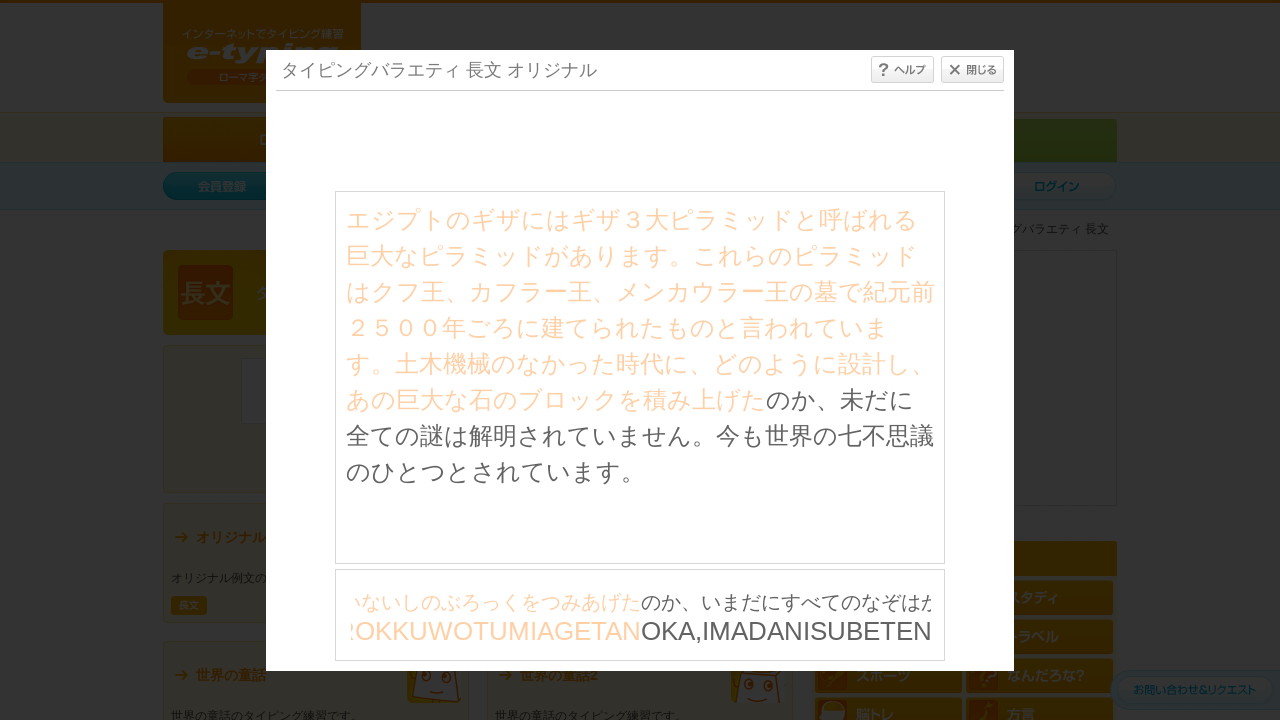

Waited 30ms between character inputs
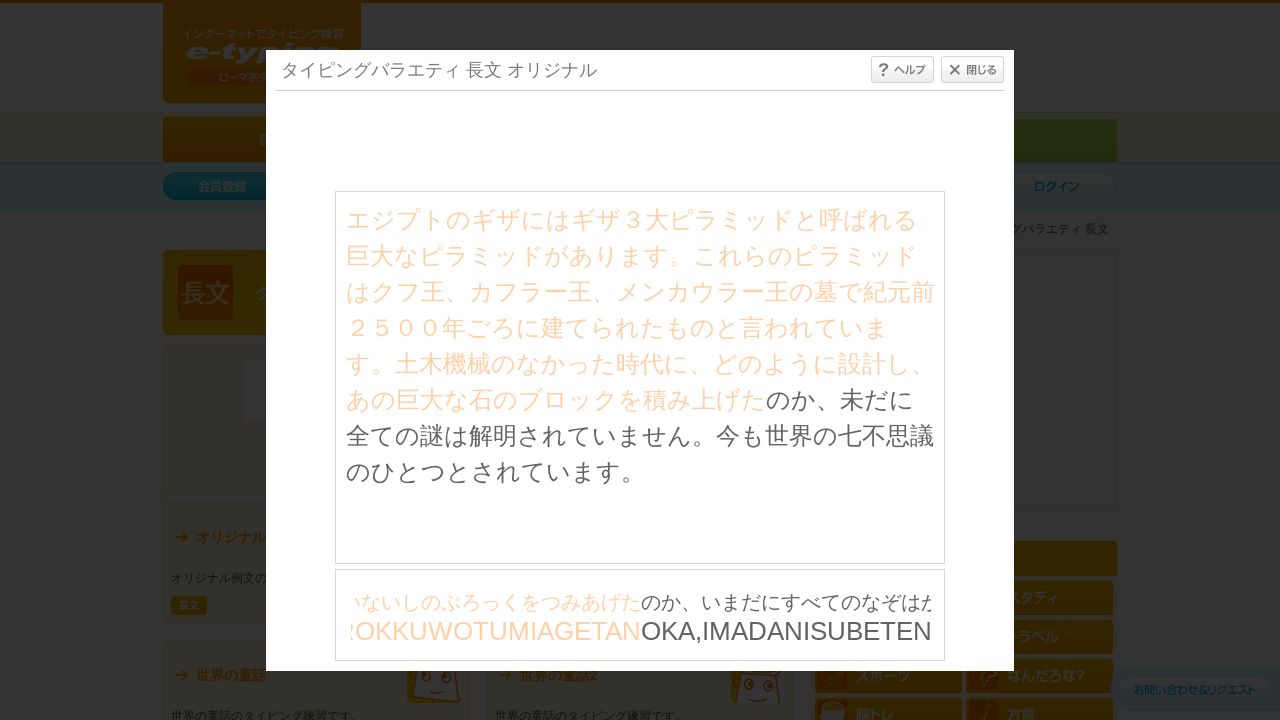

Typed character: 'O' on #typing_content >> internal:control=enter-frame >> body
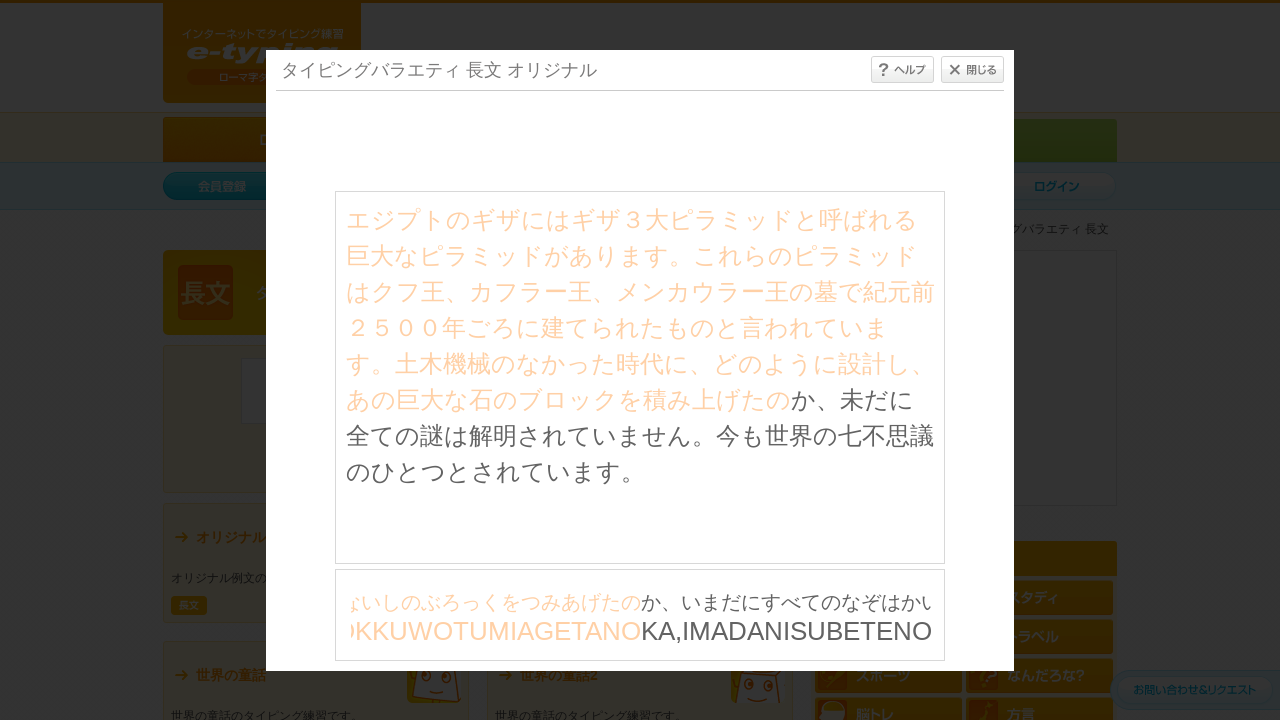

Waited 30ms between character inputs
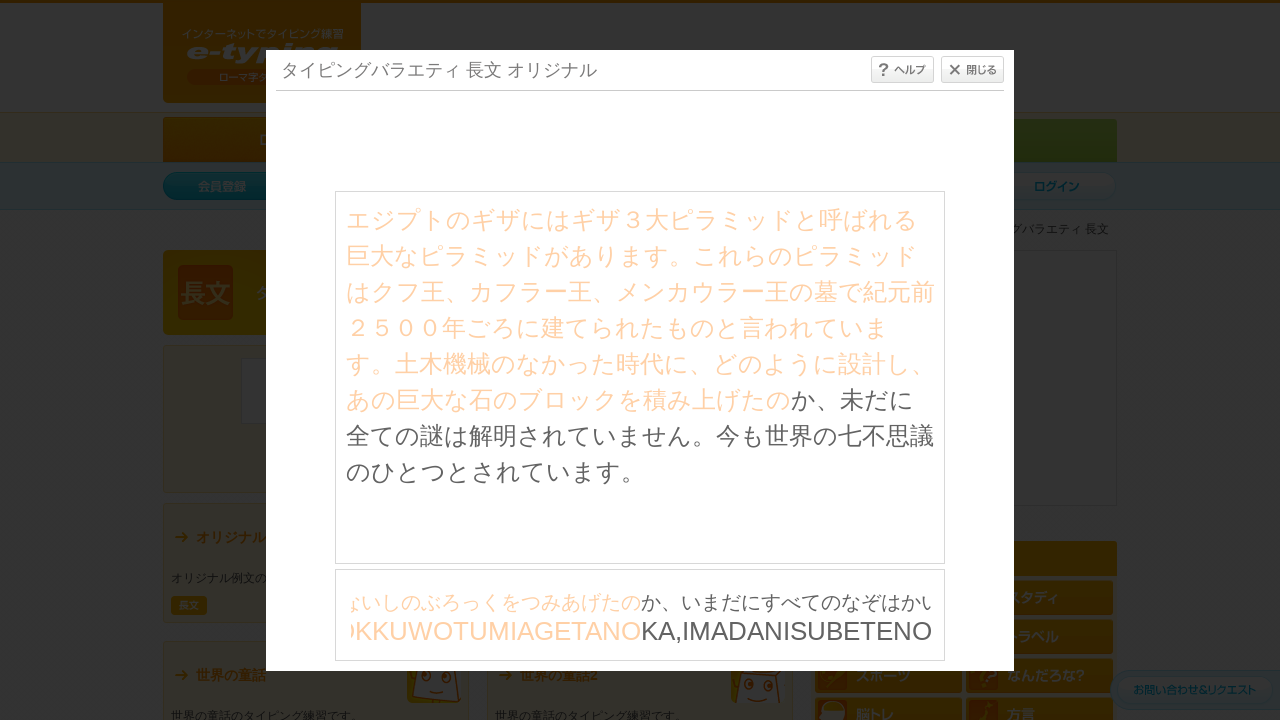

Typed character: 'K' on #typing_content >> internal:control=enter-frame >> body
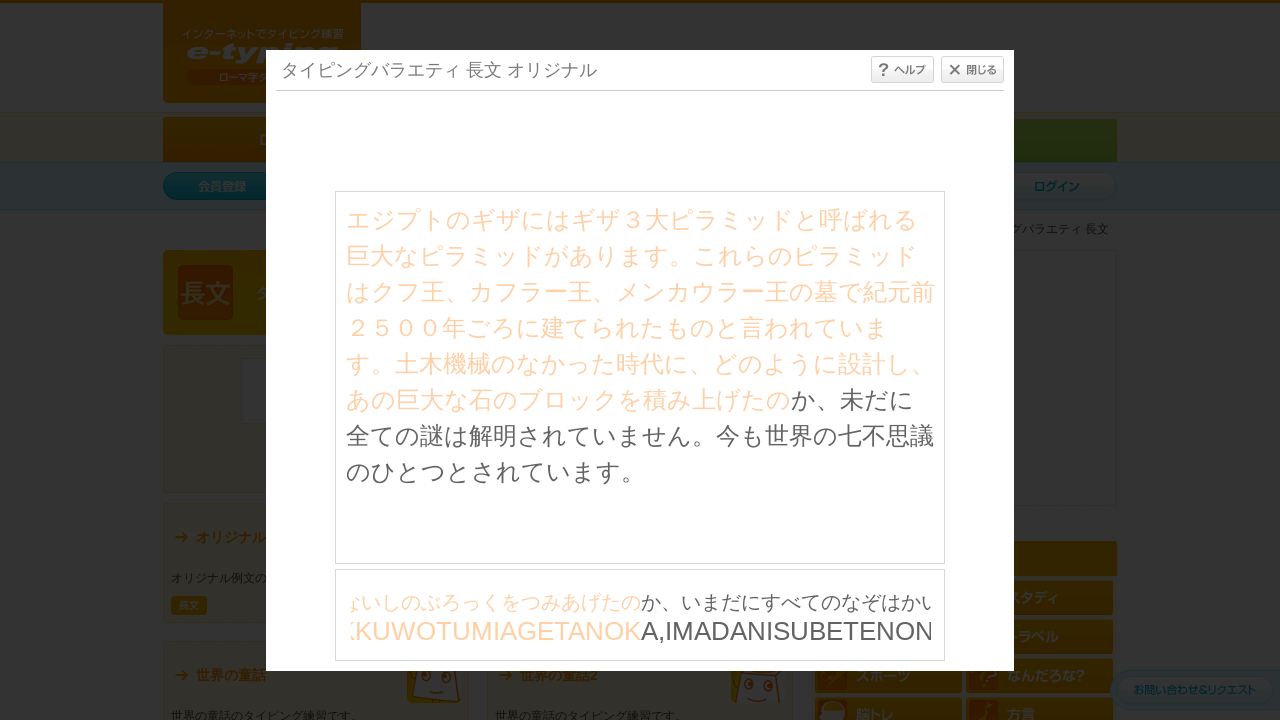

Waited 30ms between character inputs
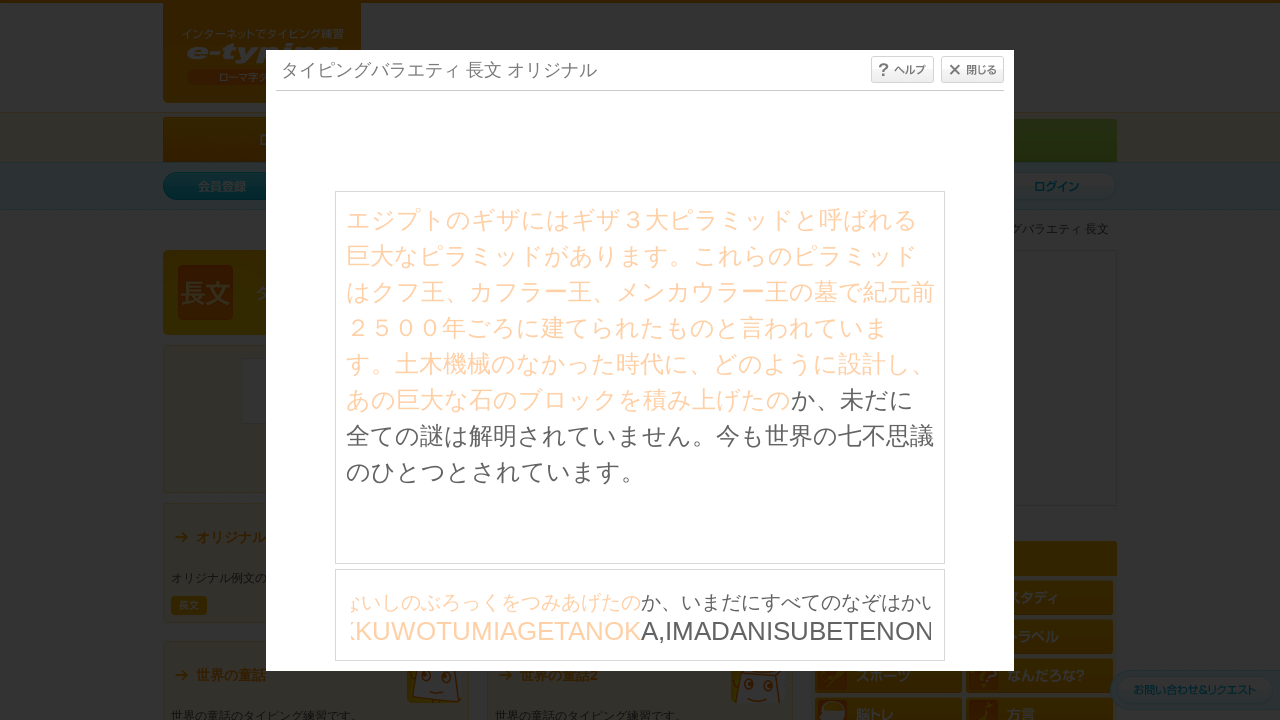

Typed character: 'A' on #typing_content >> internal:control=enter-frame >> body
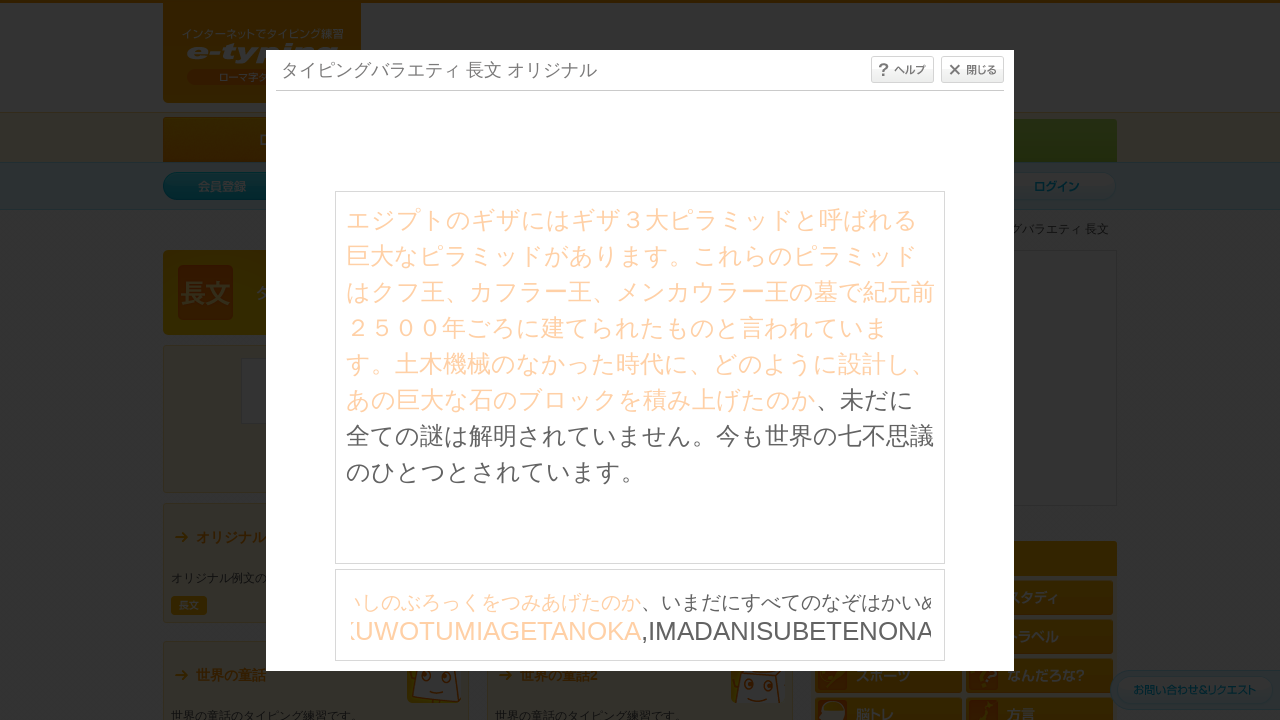

Waited 30ms between character inputs
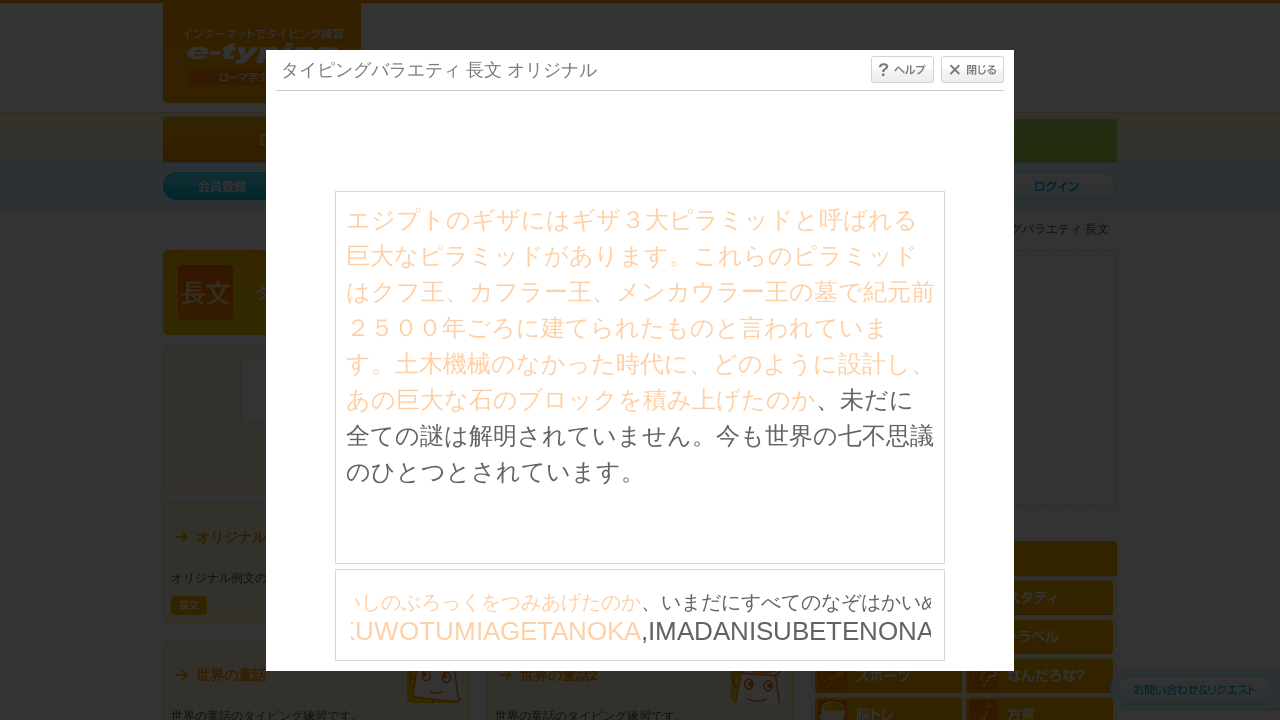

Typed character: ',' on #typing_content >> internal:control=enter-frame >> body
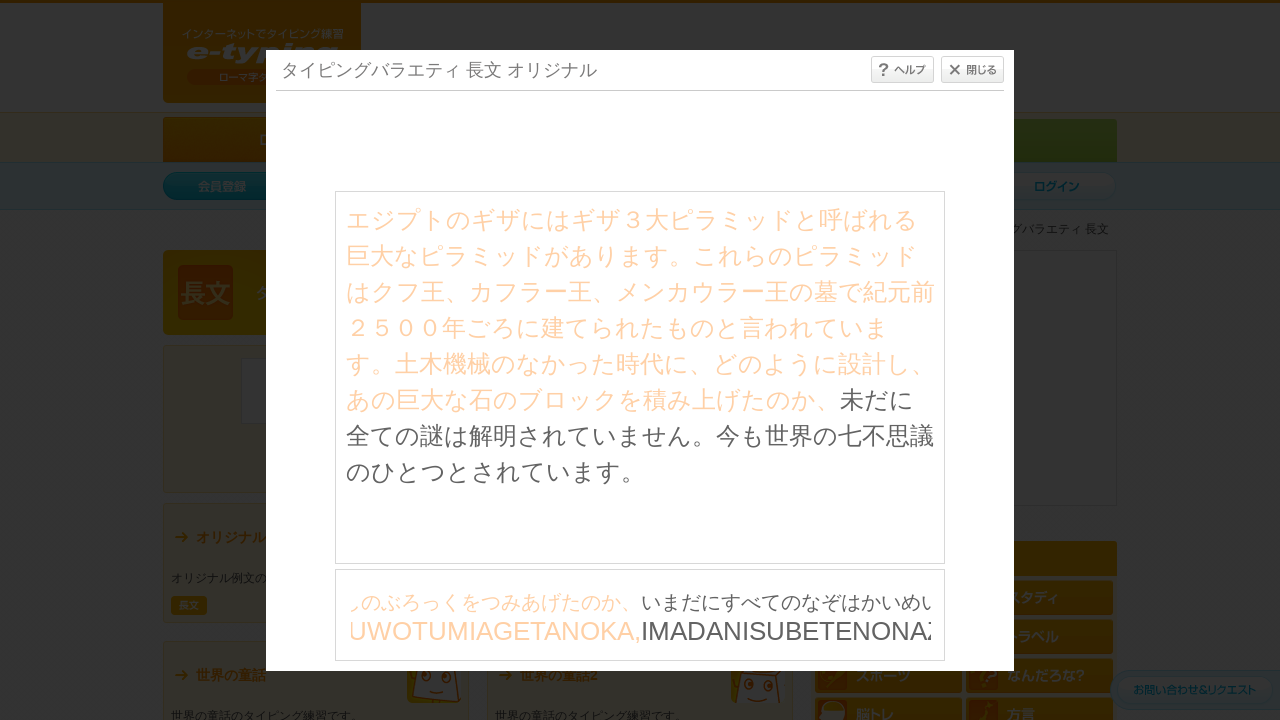

Waited 30ms between character inputs
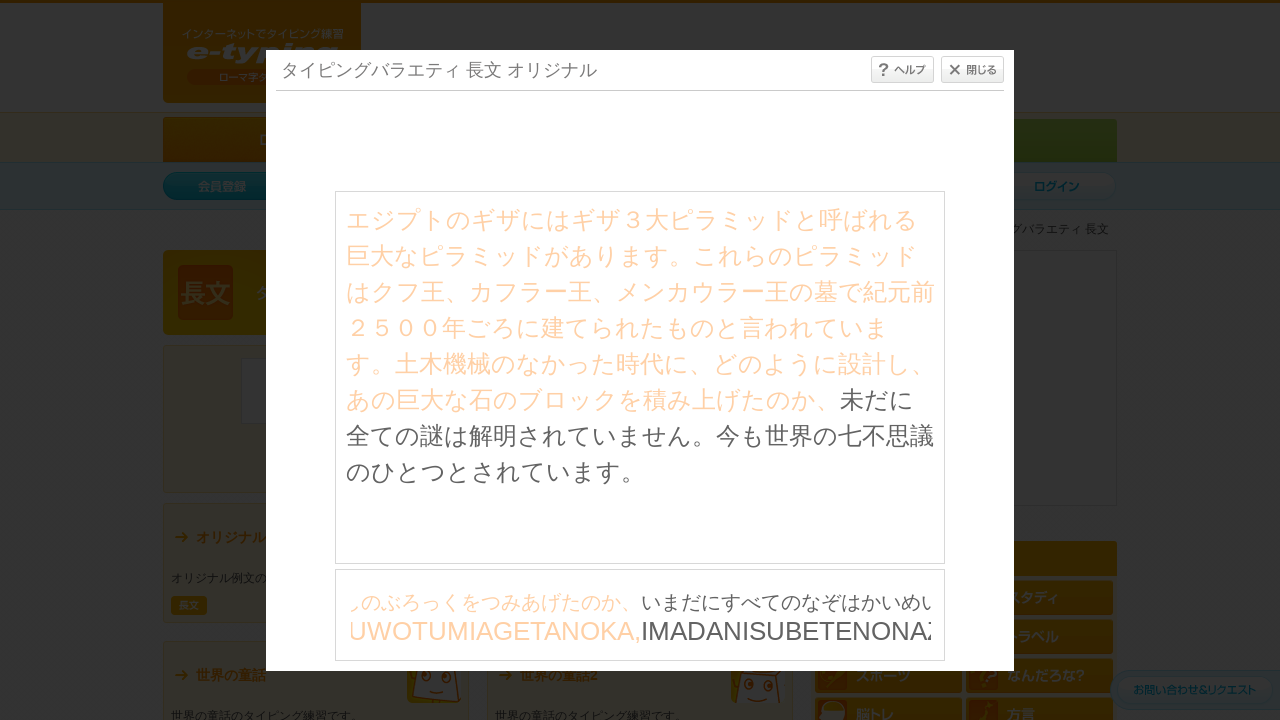

Typed character: 'I' on #typing_content >> internal:control=enter-frame >> body
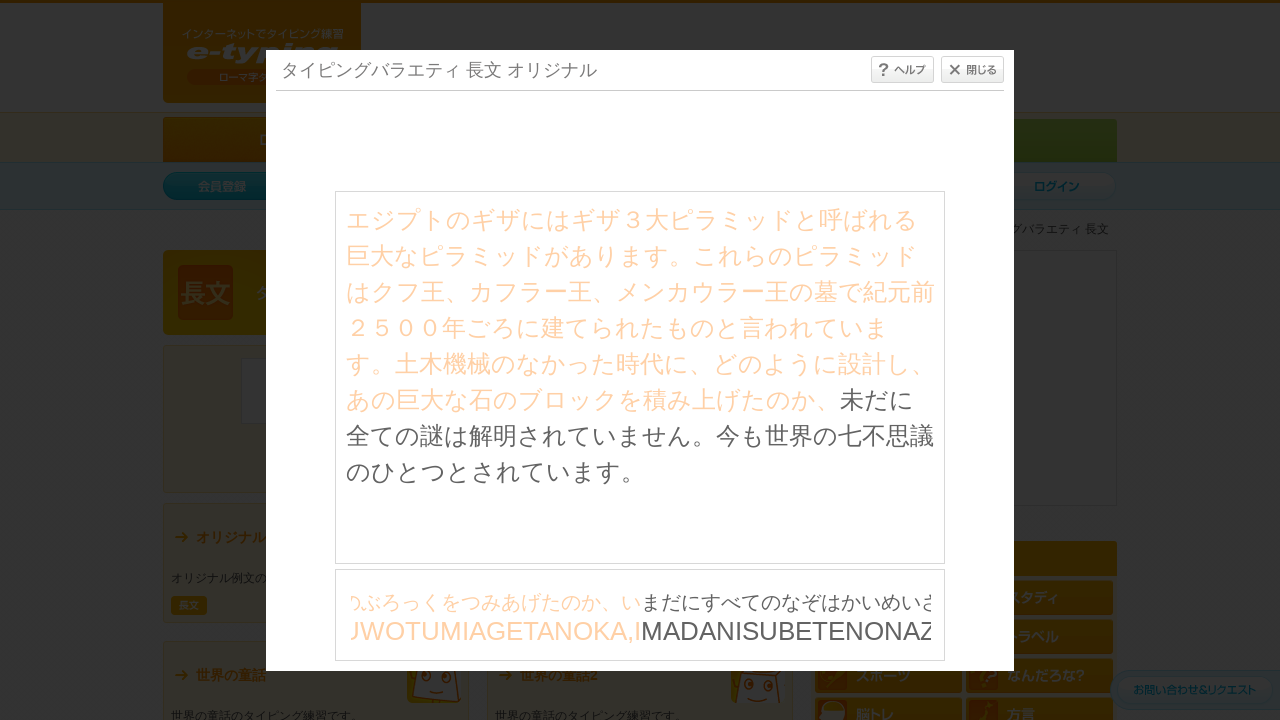

Waited 30ms between character inputs
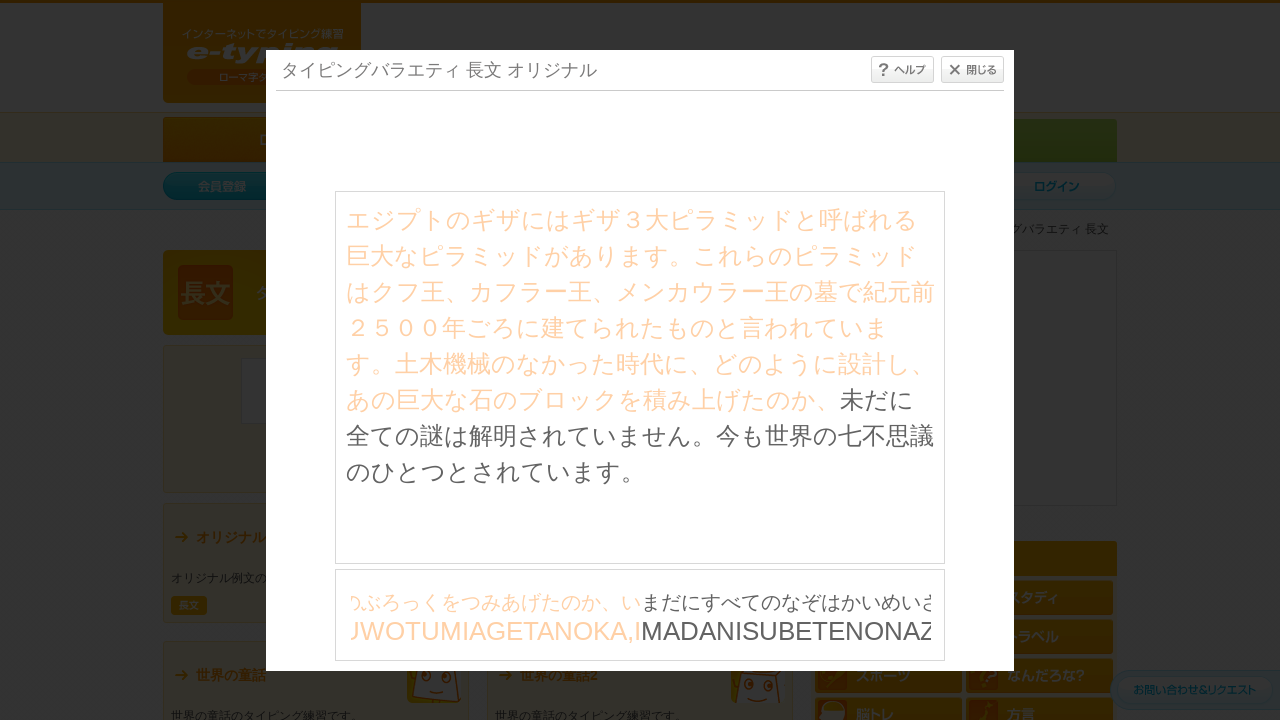

Typed character: 'M' on #typing_content >> internal:control=enter-frame >> body
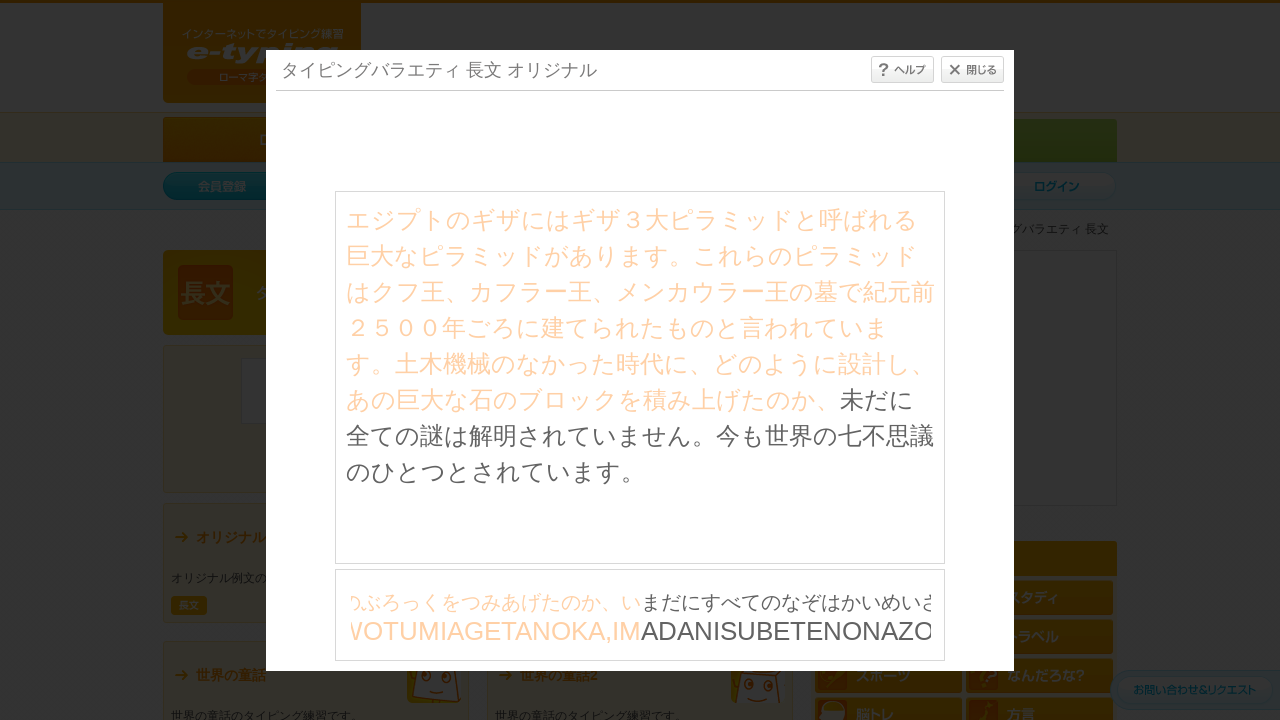

Waited 30ms between character inputs
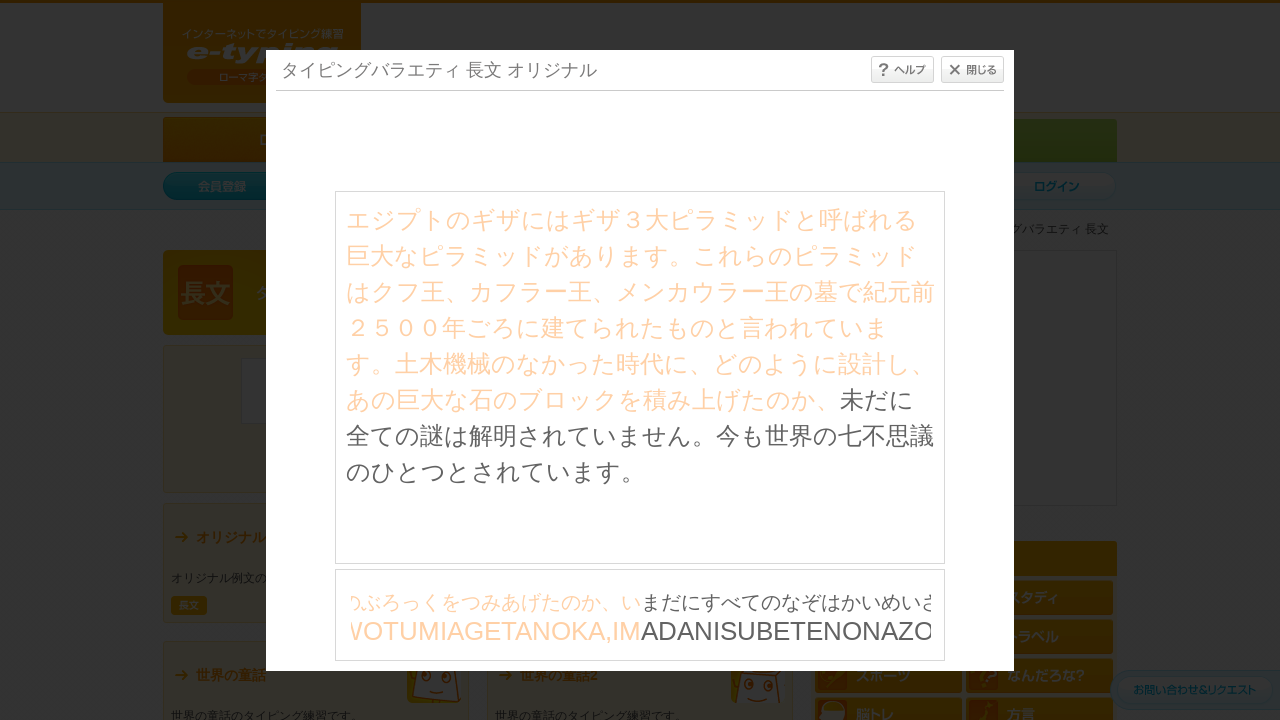

Typed character: 'A' on #typing_content >> internal:control=enter-frame >> body
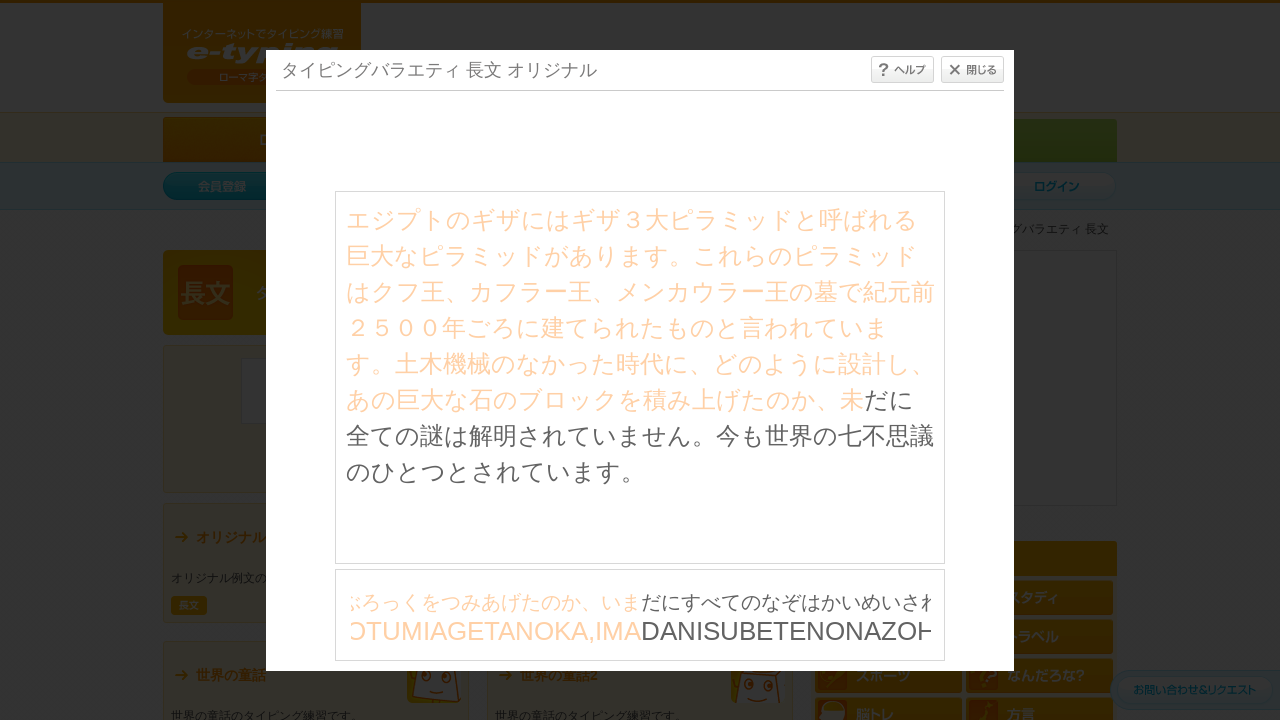

Waited 30ms between character inputs
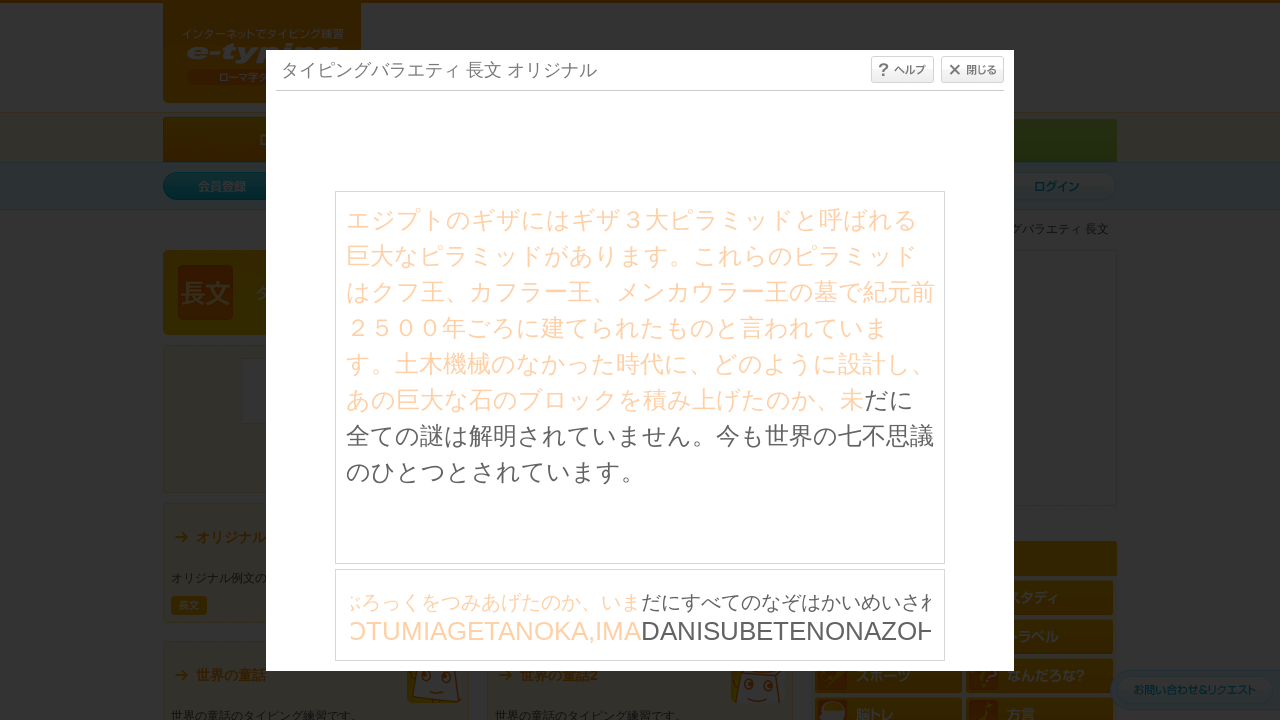

Typed character: 'D' on #typing_content >> internal:control=enter-frame >> body
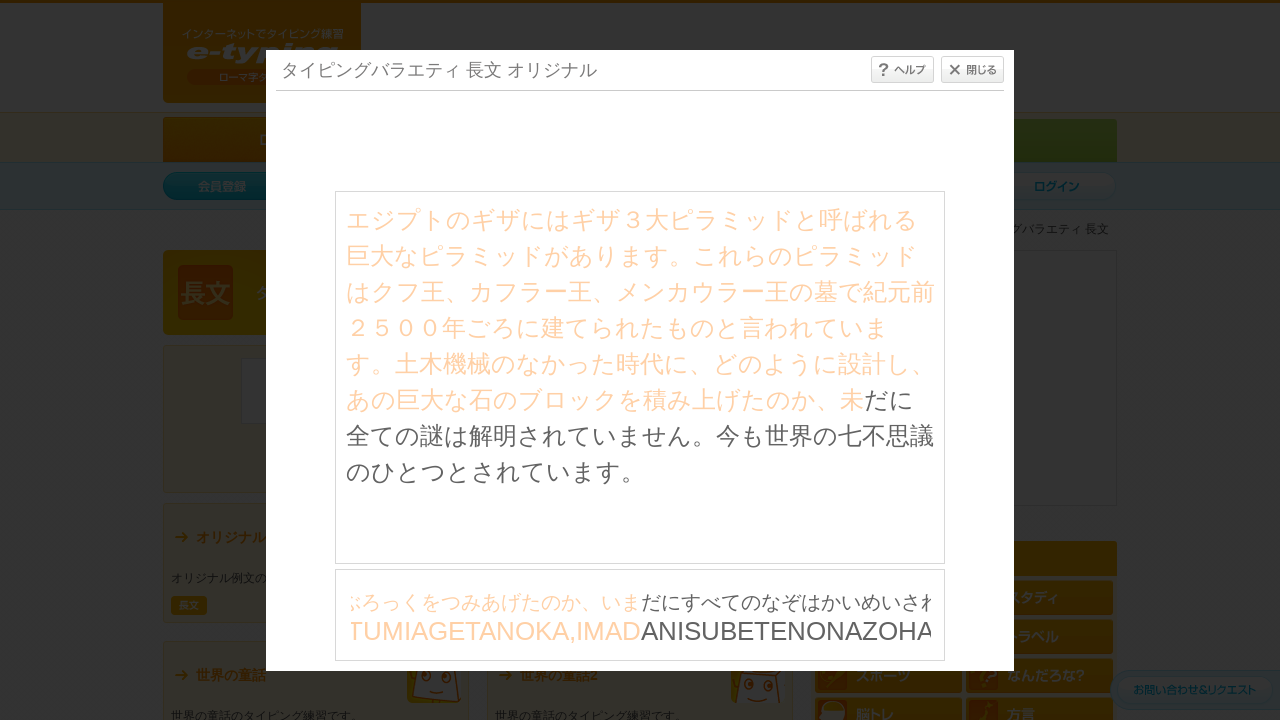

Waited 30ms between character inputs
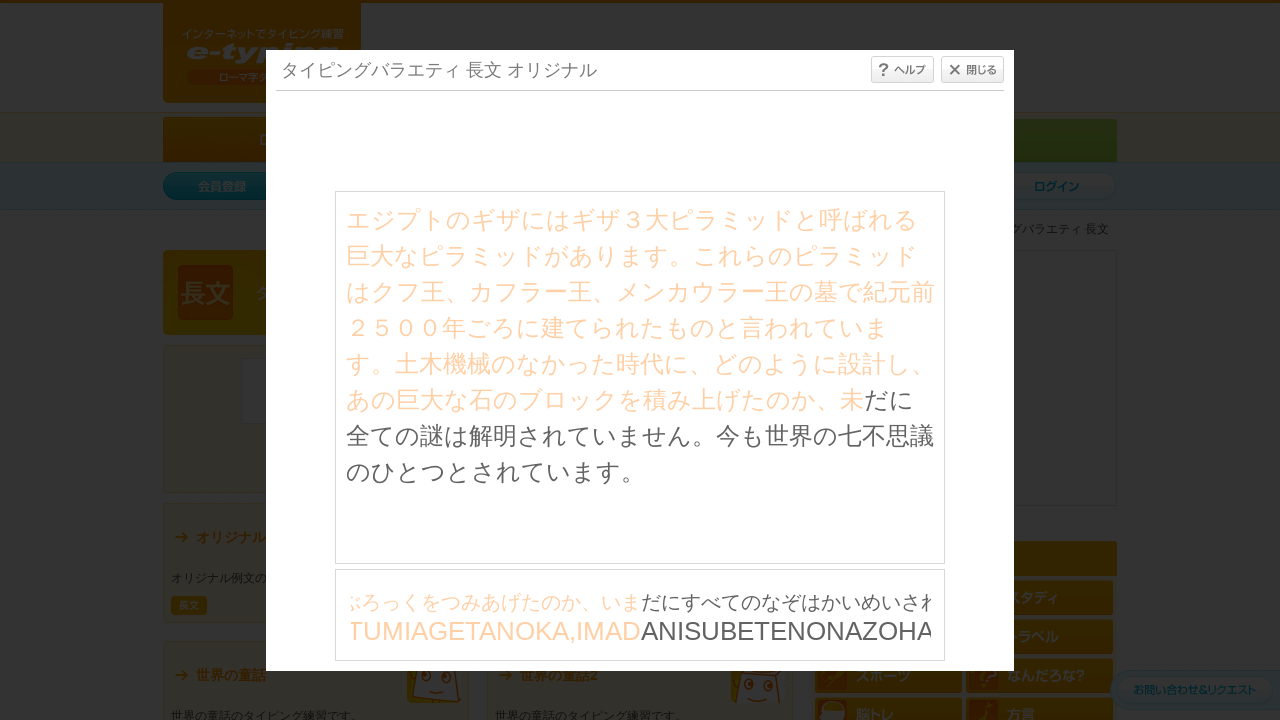

Typed character: 'A' on #typing_content >> internal:control=enter-frame >> body
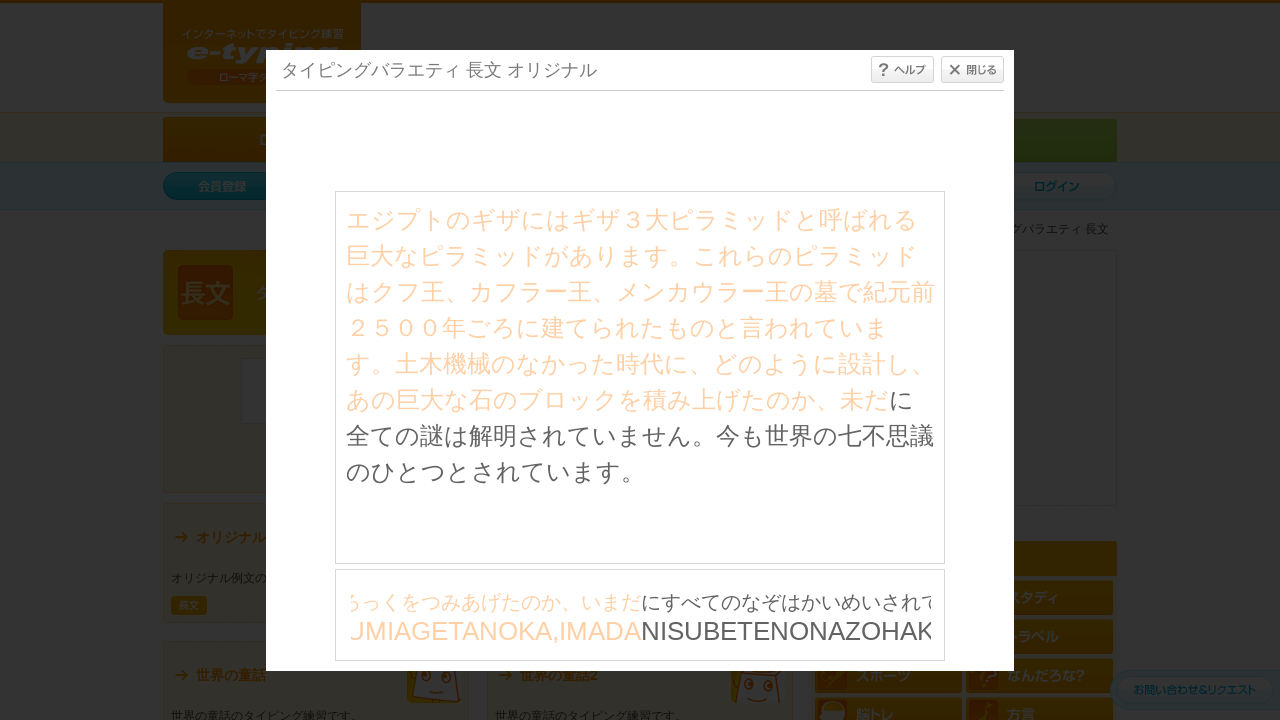

Waited 30ms between character inputs
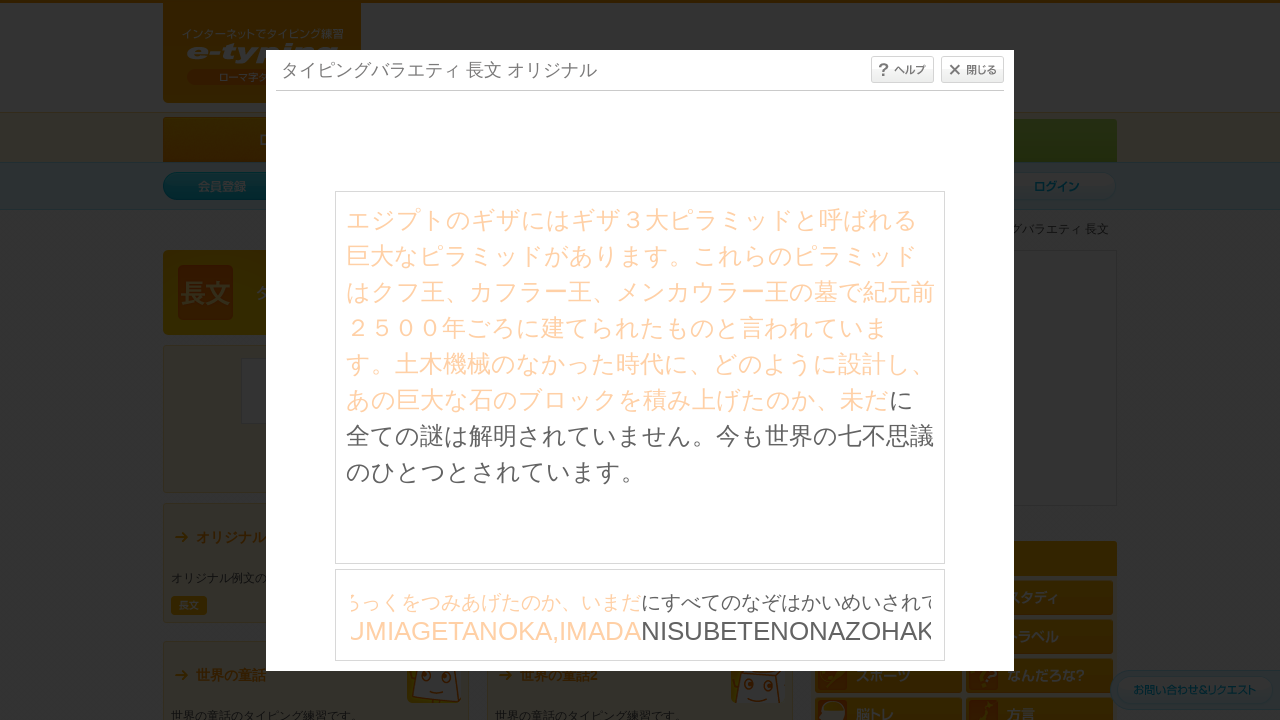

Typed character: 'N' on #typing_content >> internal:control=enter-frame >> body
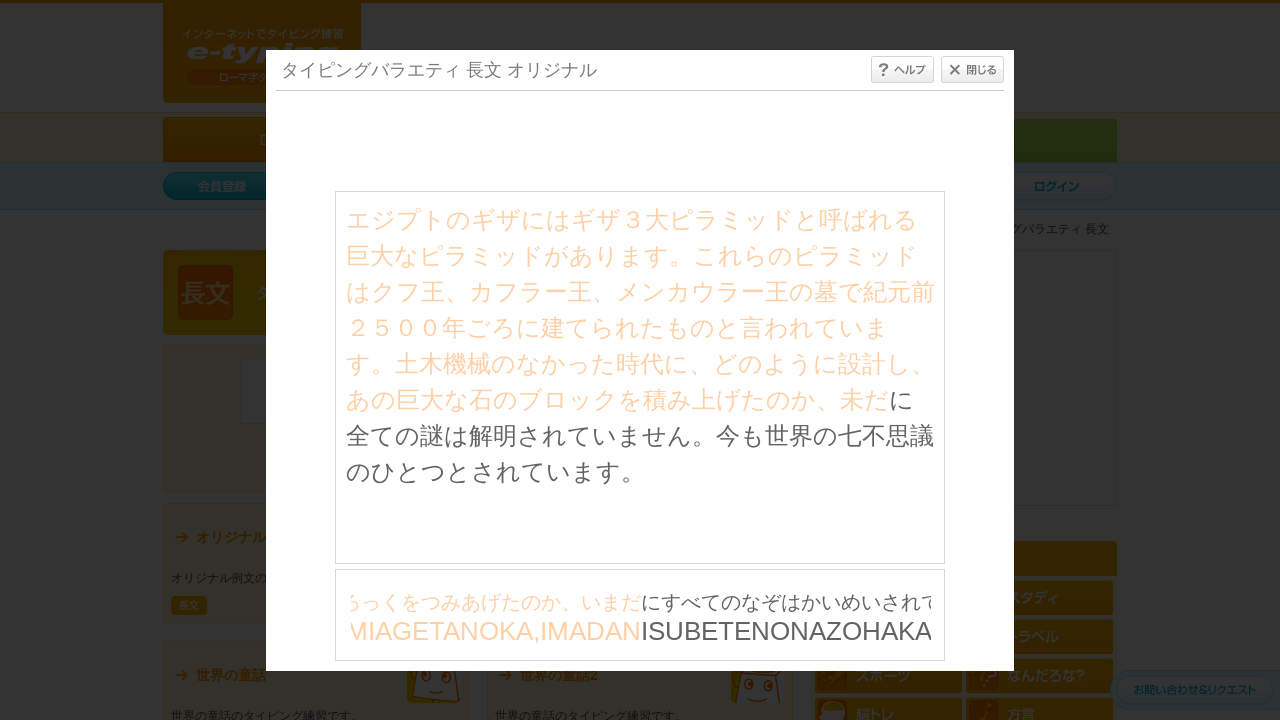

Waited 30ms between character inputs
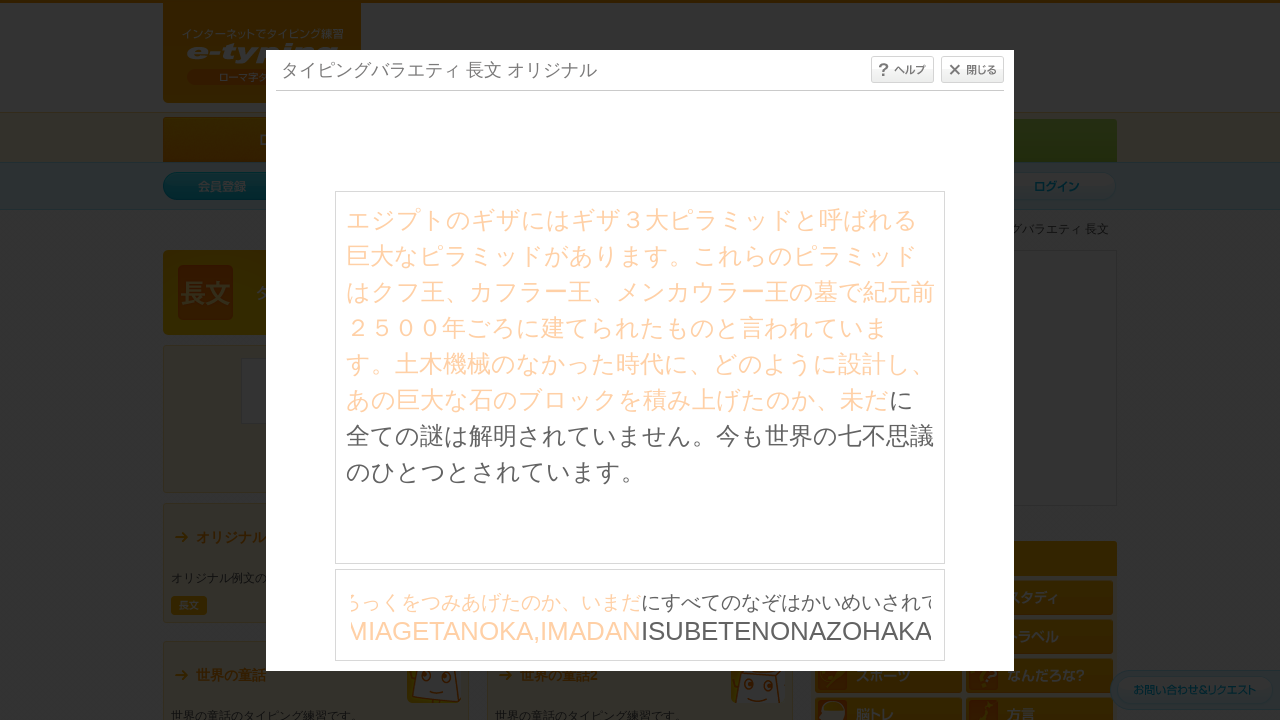

Typed character: 'I' on #typing_content >> internal:control=enter-frame >> body
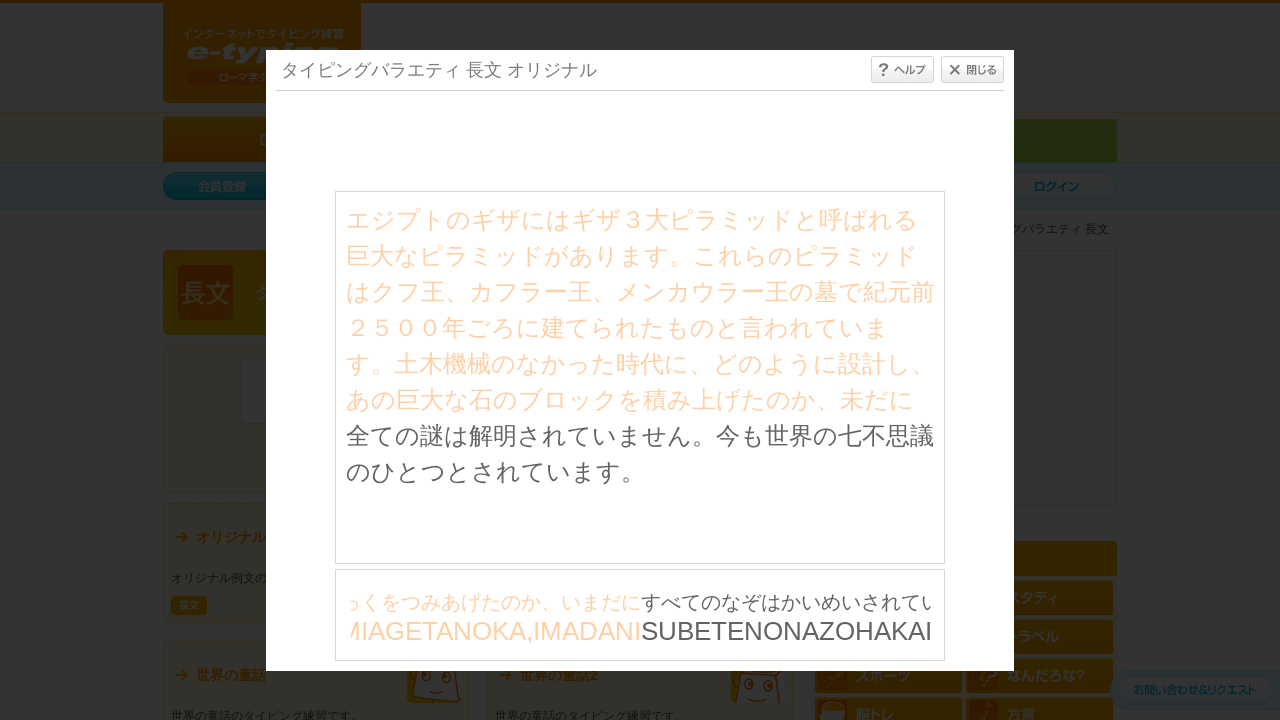

Waited 30ms between character inputs
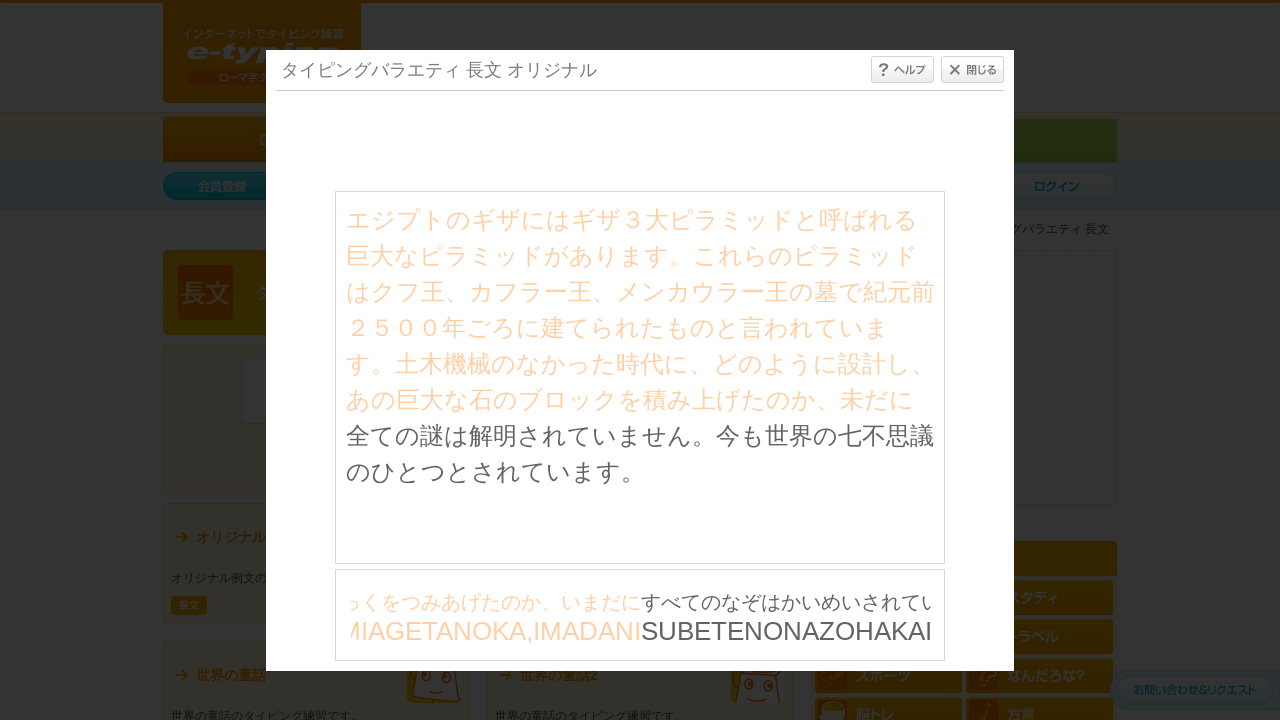

Typed character: 'S' on #typing_content >> internal:control=enter-frame >> body
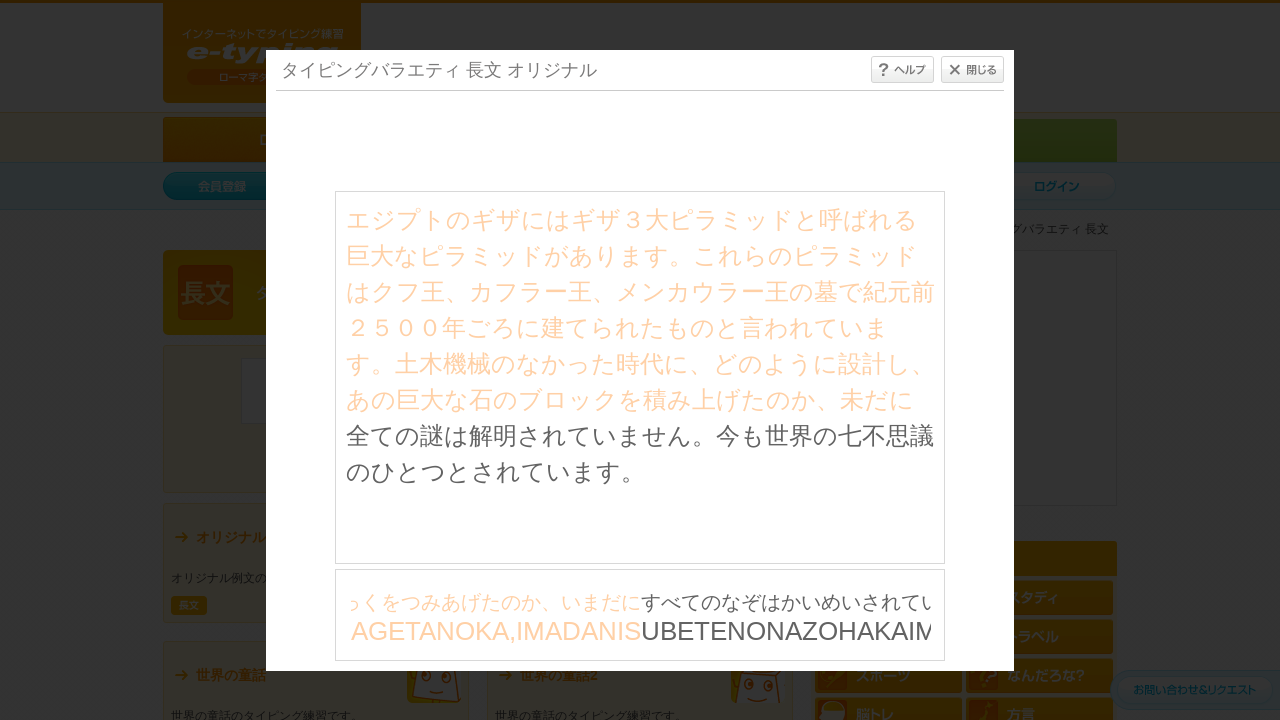

Waited 30ms between character inputs
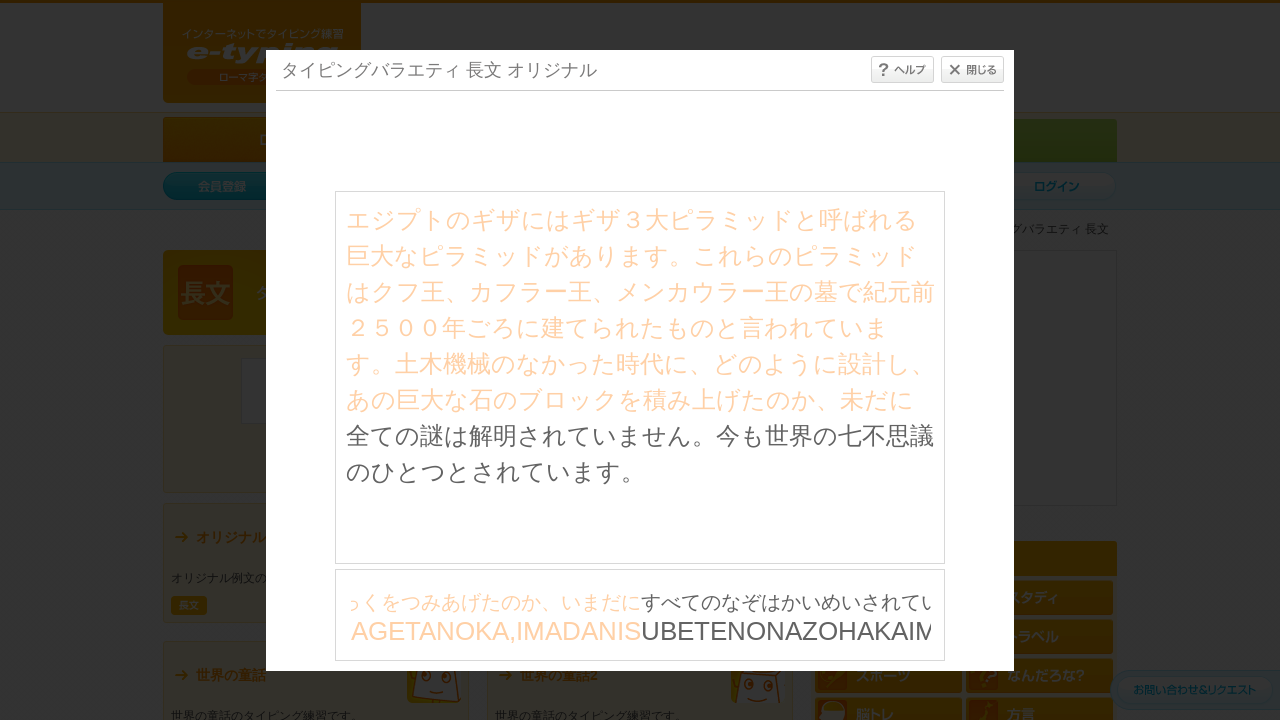

Typed character: 'U' on #typing_content >> internal:control=enter-frame >> body
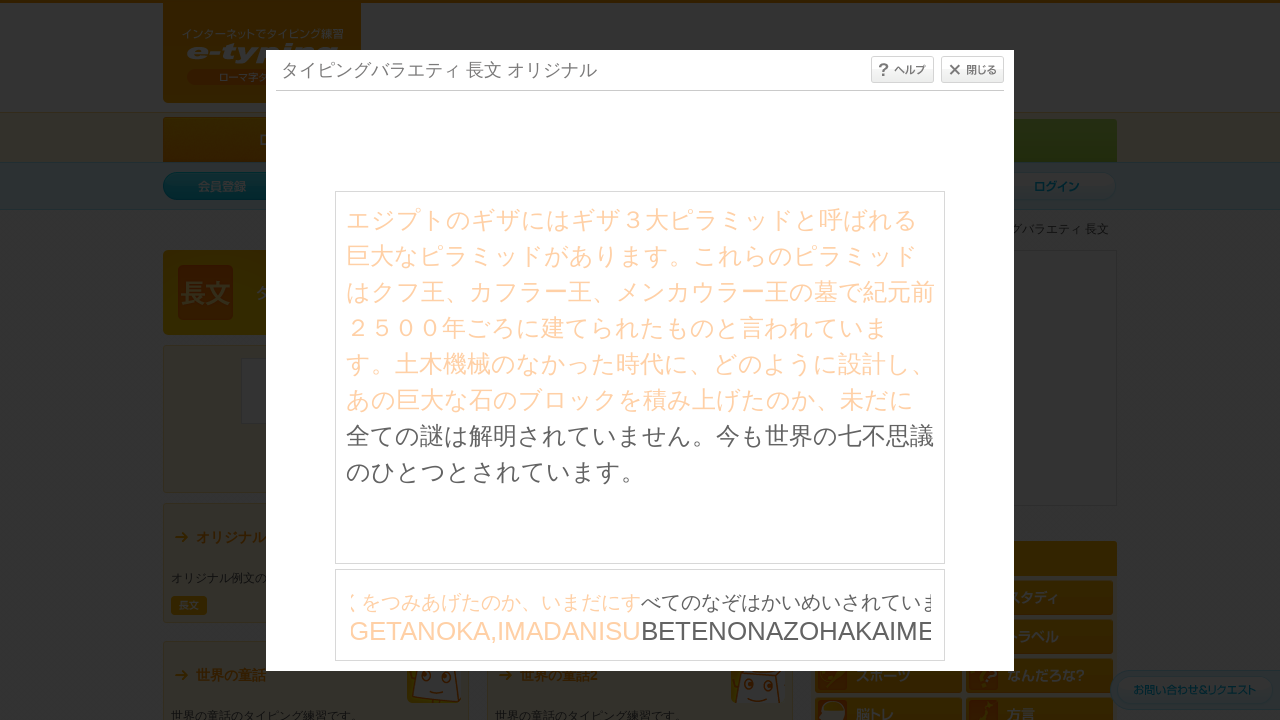

Waited 30ms between character inputs
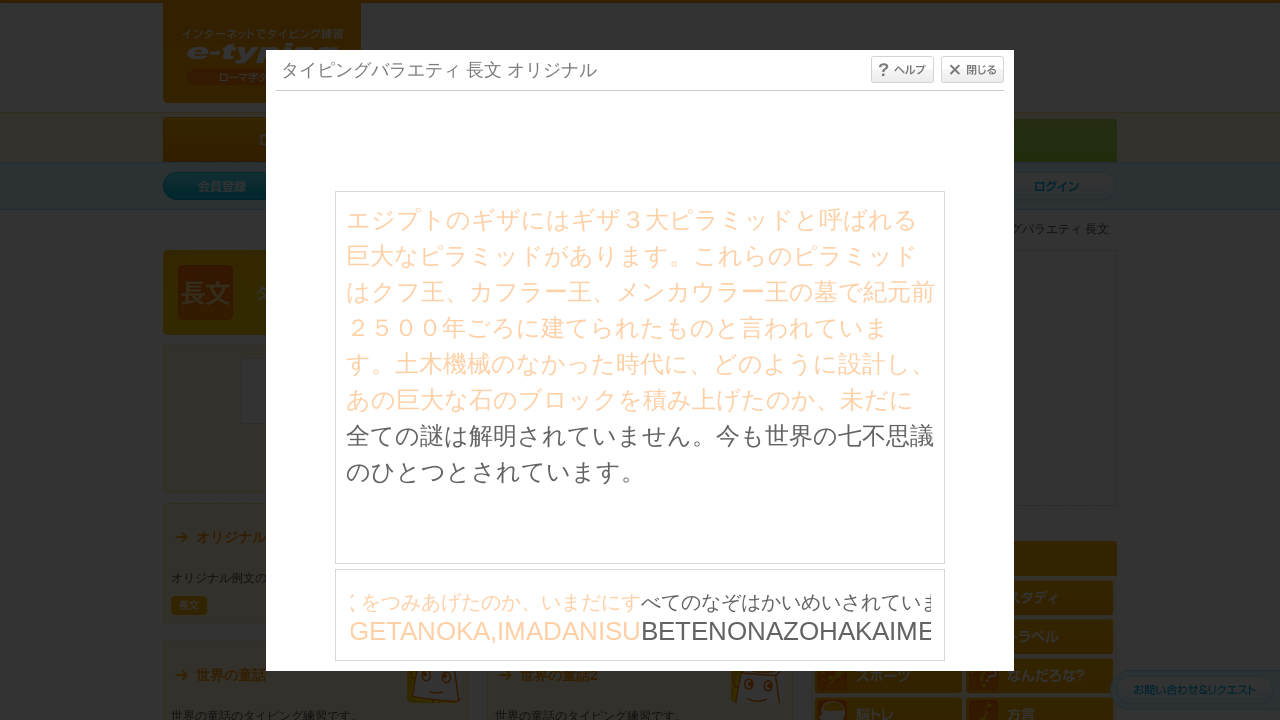

Typed character: 'B' on #typing_content >> internal:control=enter-frame >> body
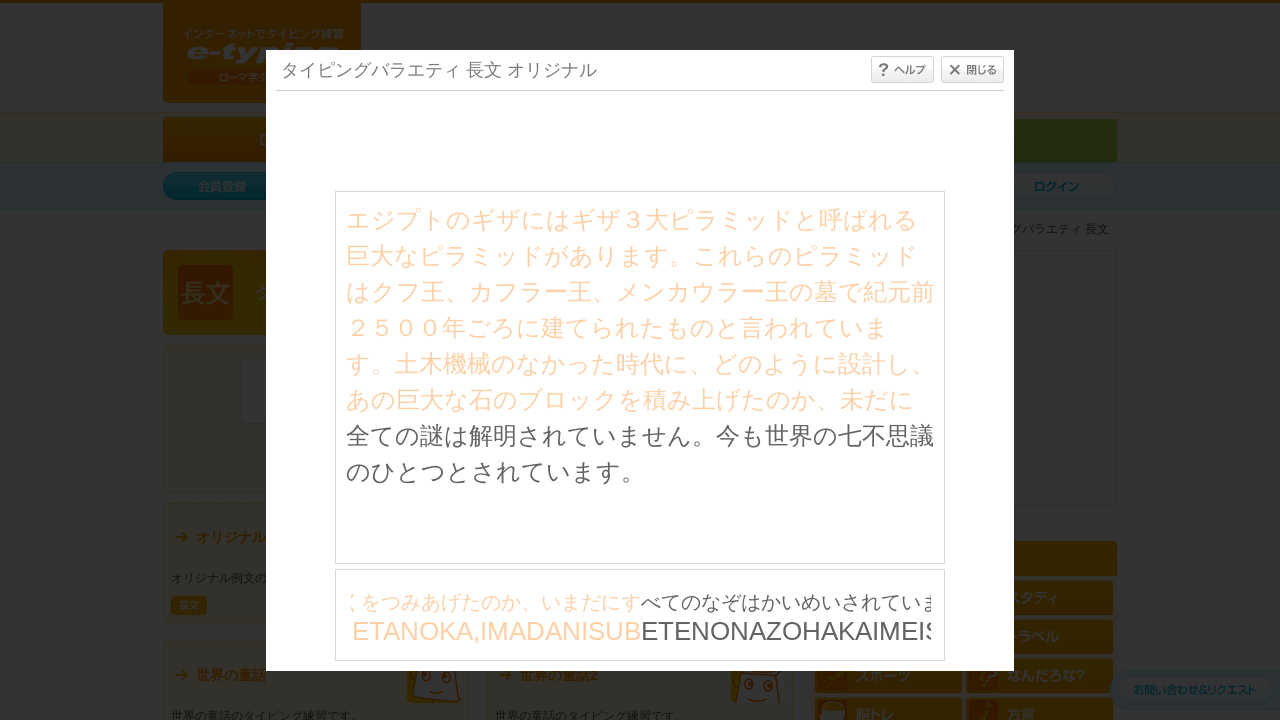

Waited 30ms between character inputs
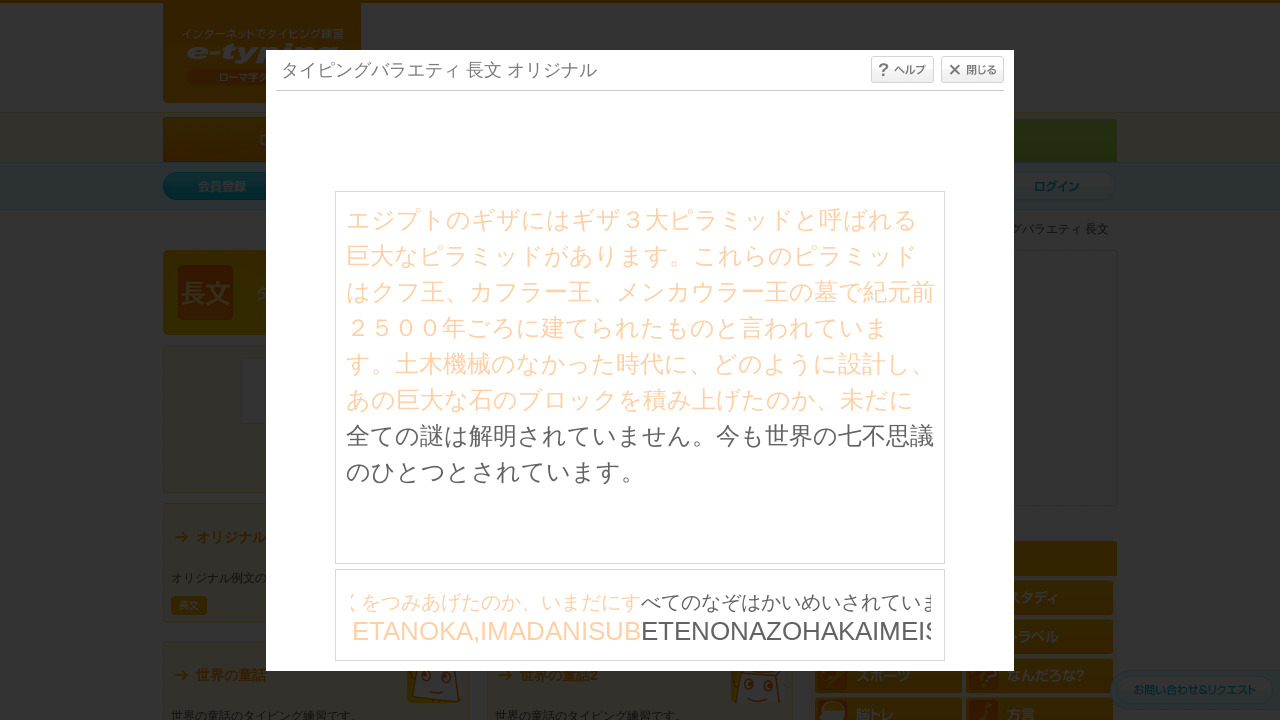

Typed character: 'E' on #typing_content >> internal:control=enter-frame >> body
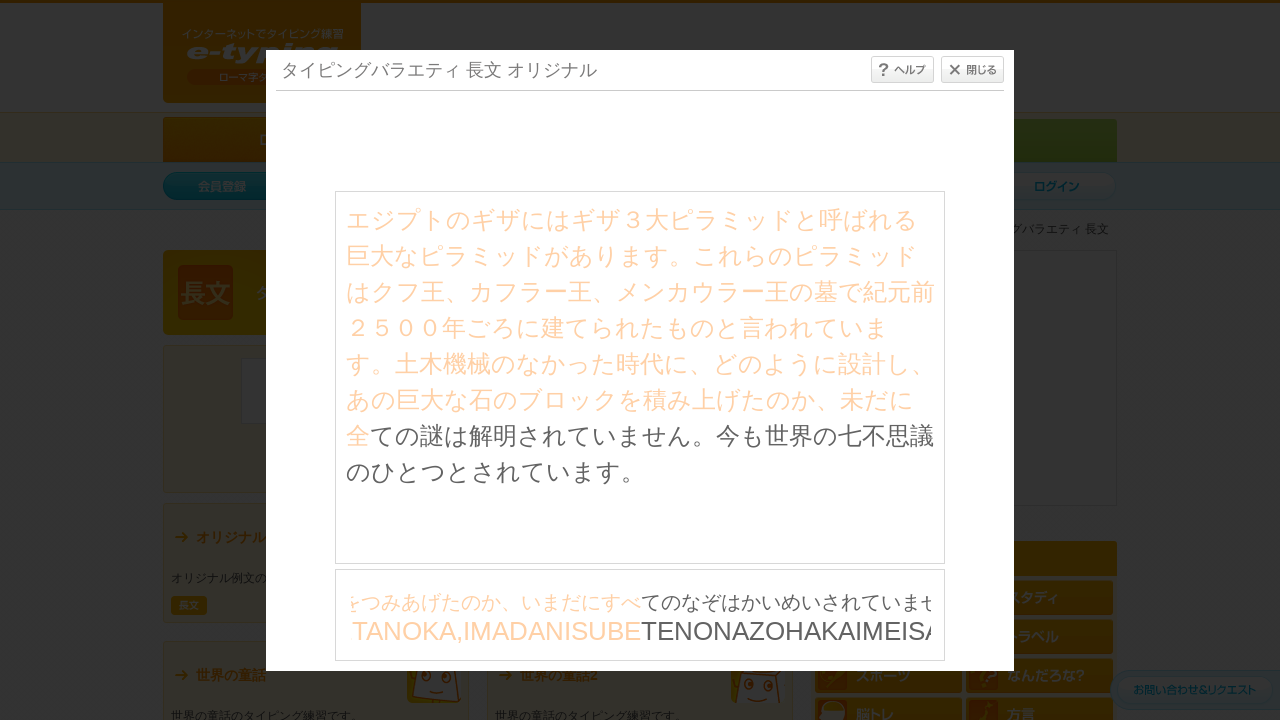

Waited 30ms between character inputs
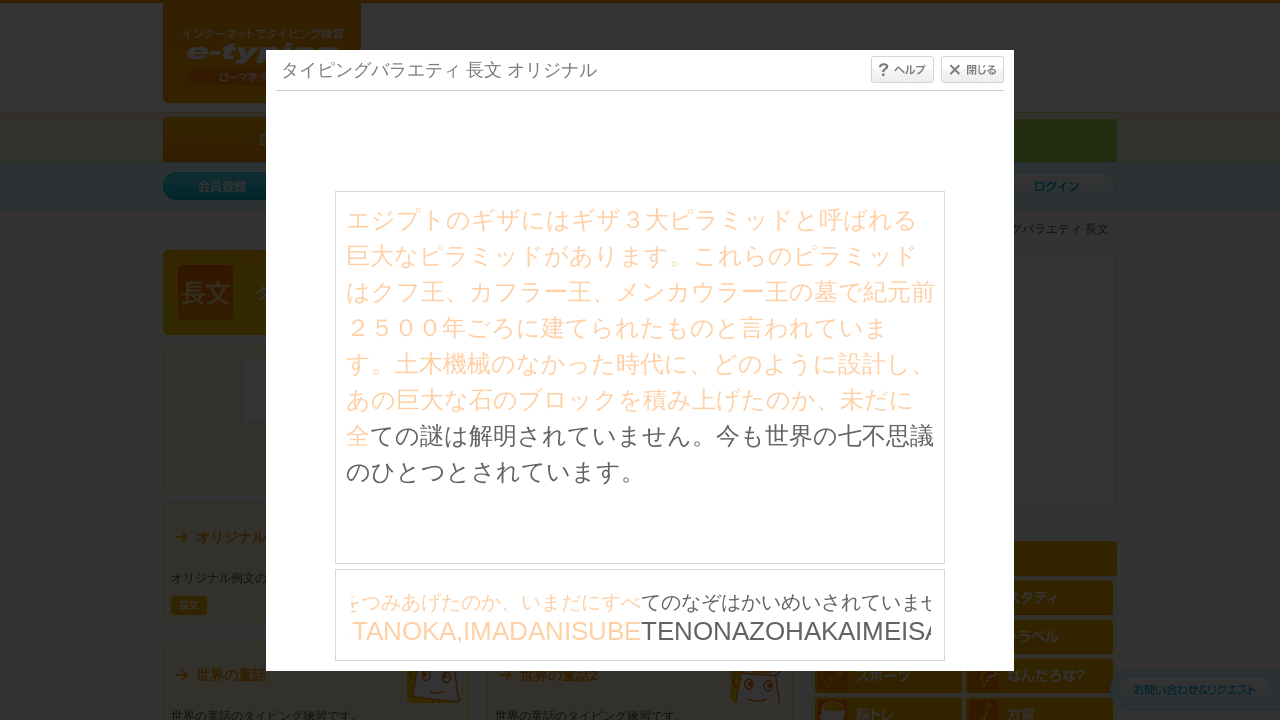

Typed character: 'T' on #typing_content >> internal:control=enter-frame >> body
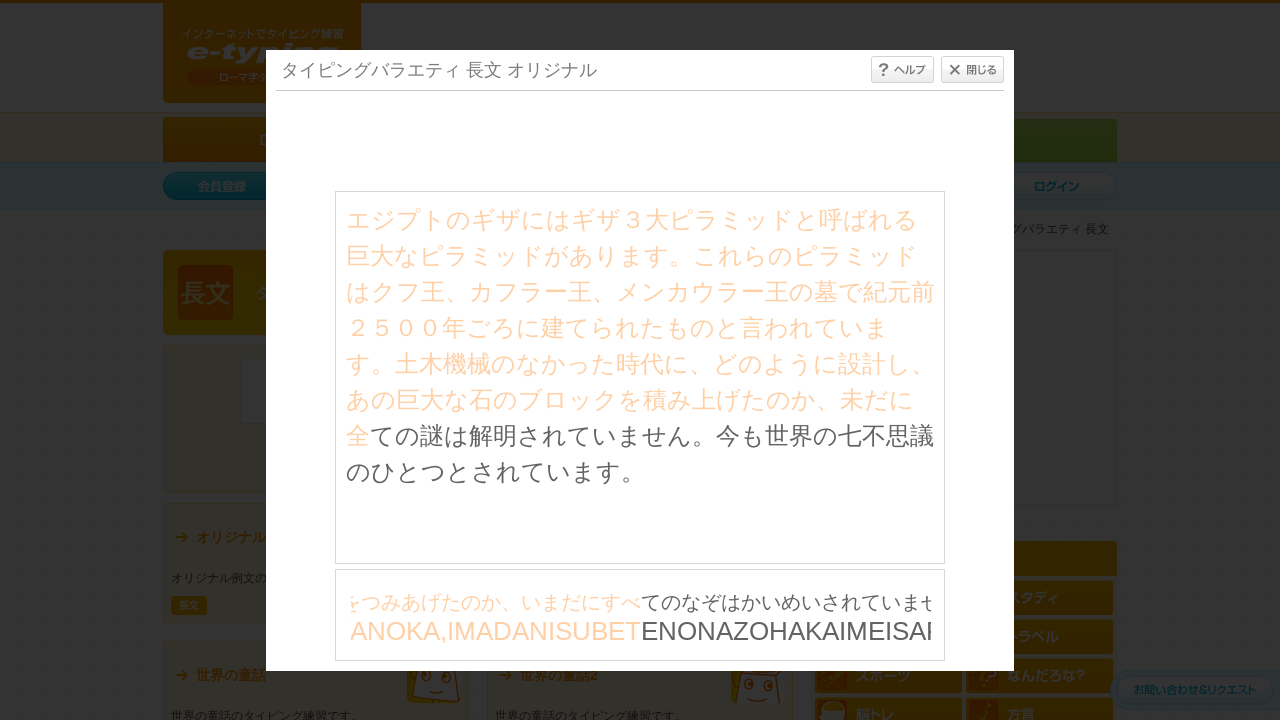

Waited 30ms between character inputs
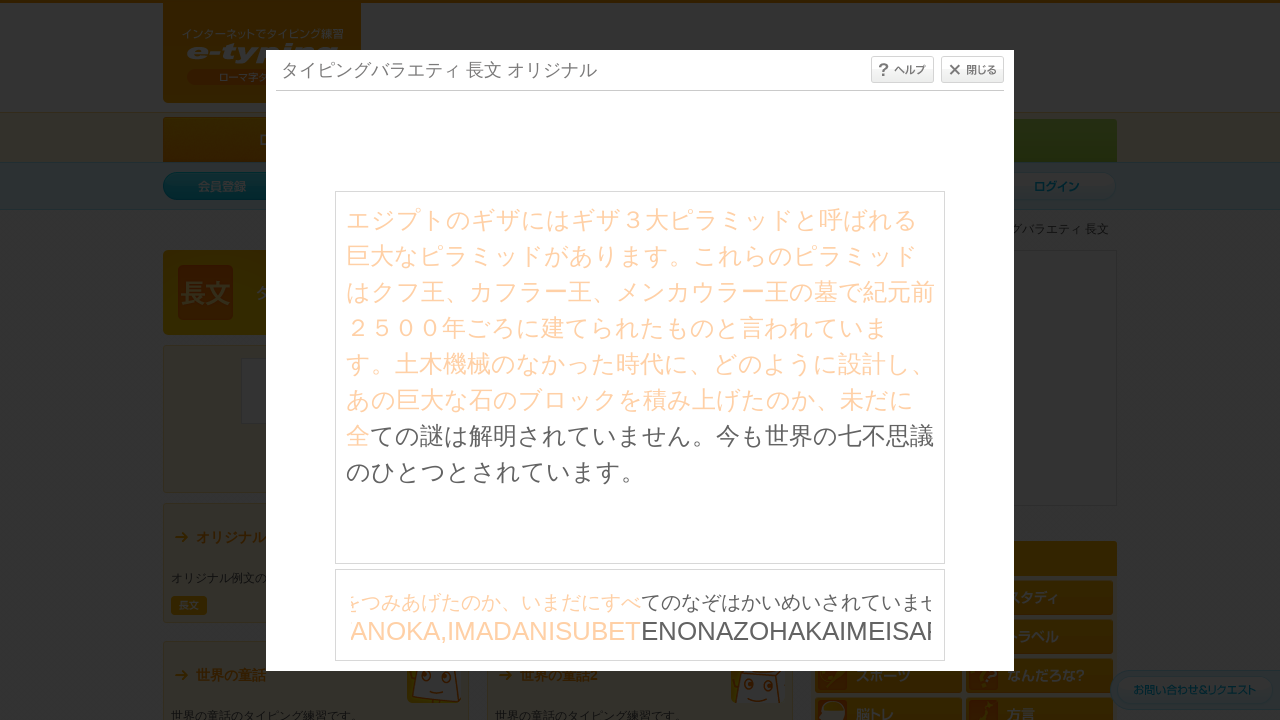

Typed character: 'E' on #typing_content >> internal:control=enter-frame >> body
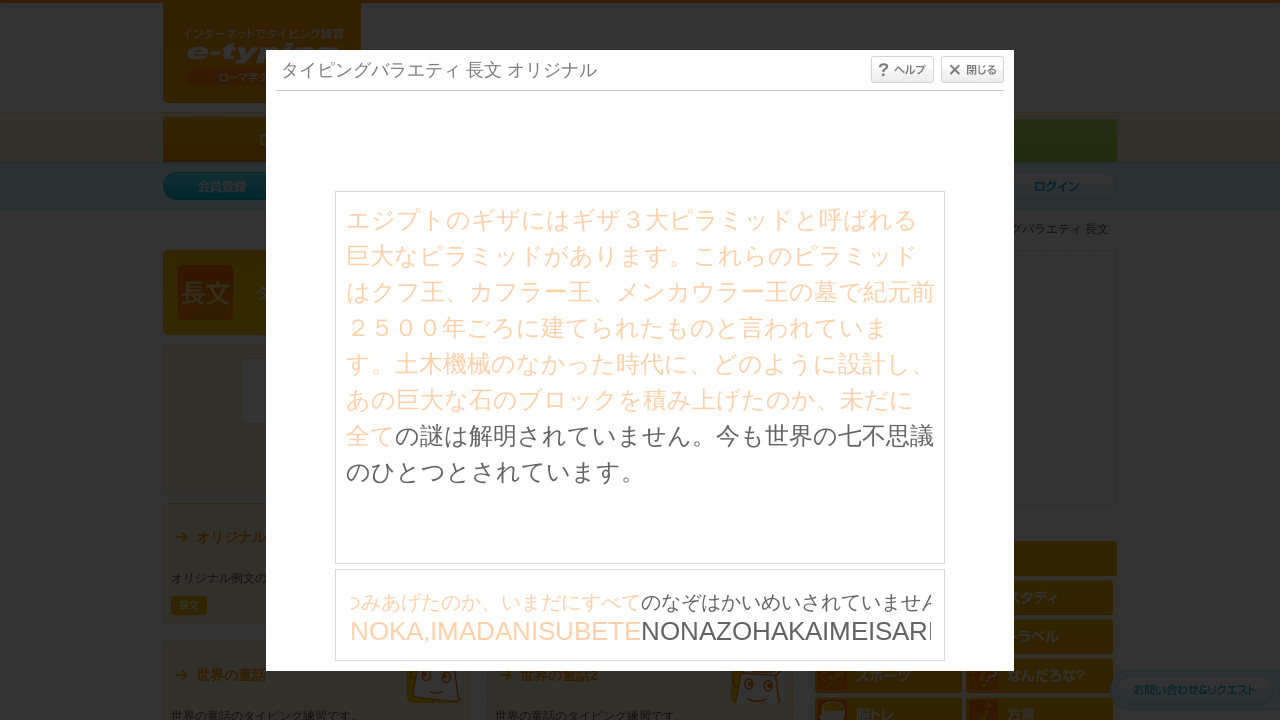

Waited 30ms between character inputs
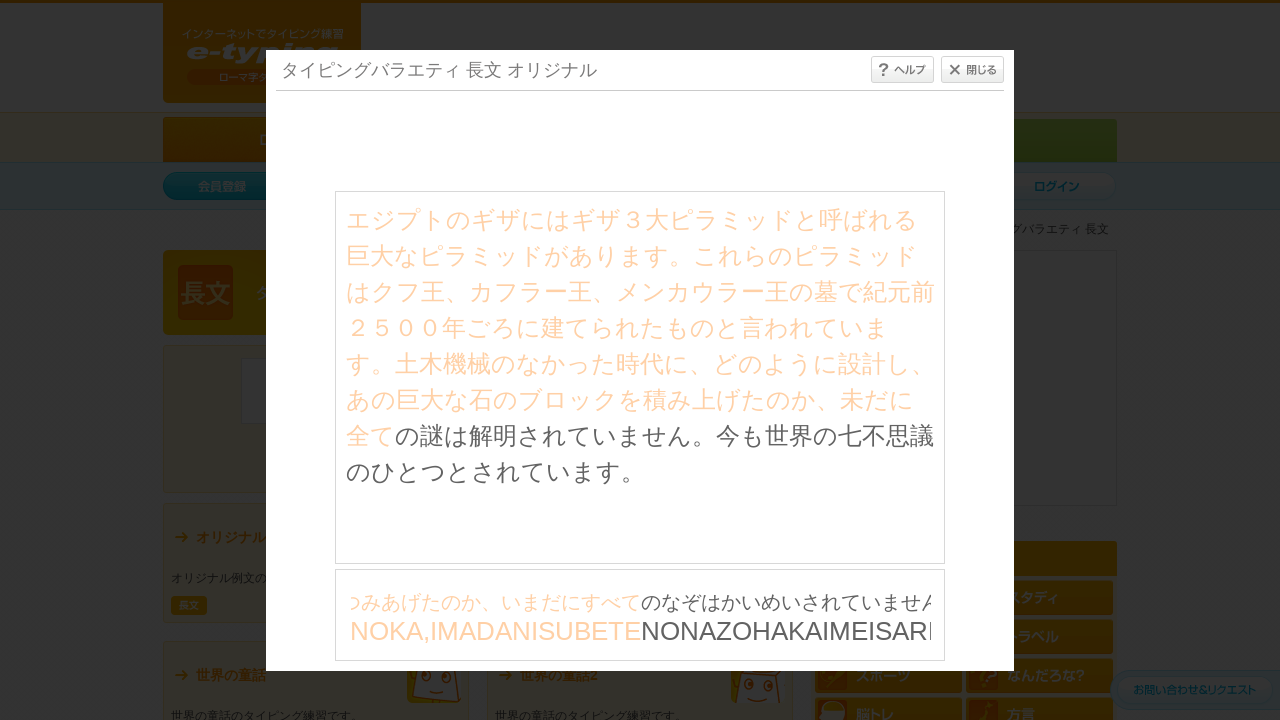

Typed character: 'N' on #typing_content >> internal:control=enter-frame >> body
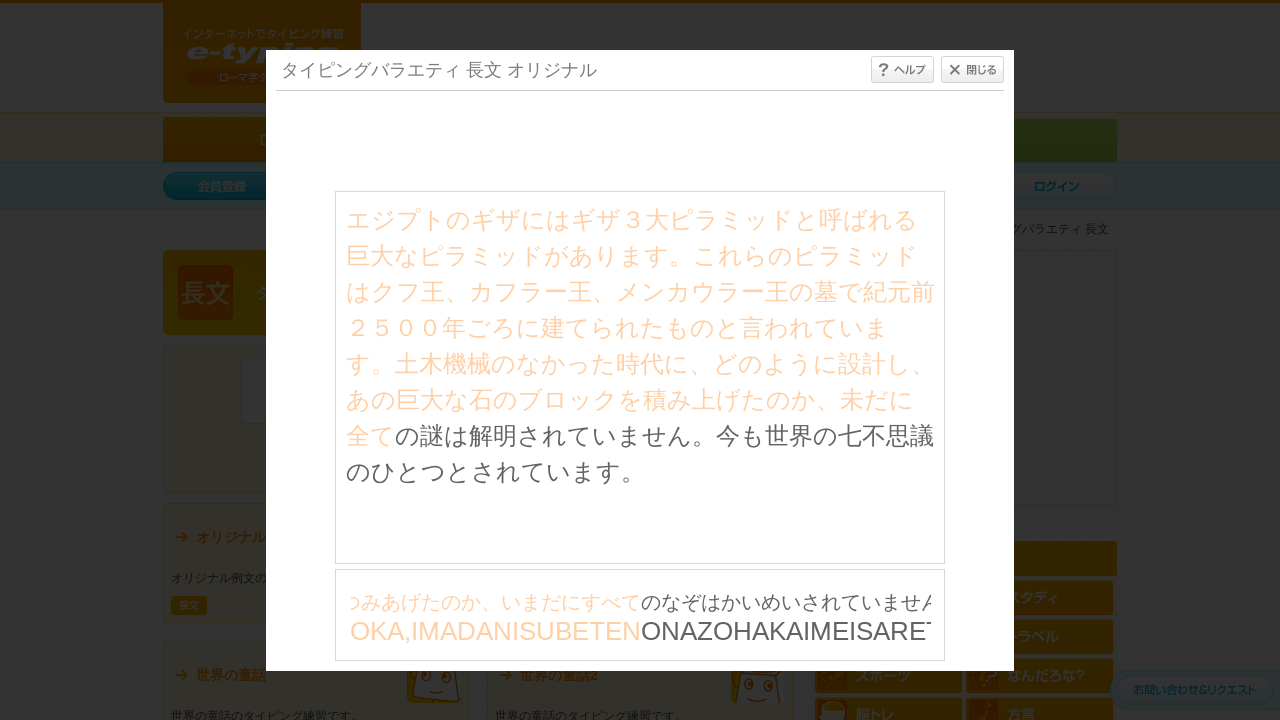

Waited 30ms between character inputs
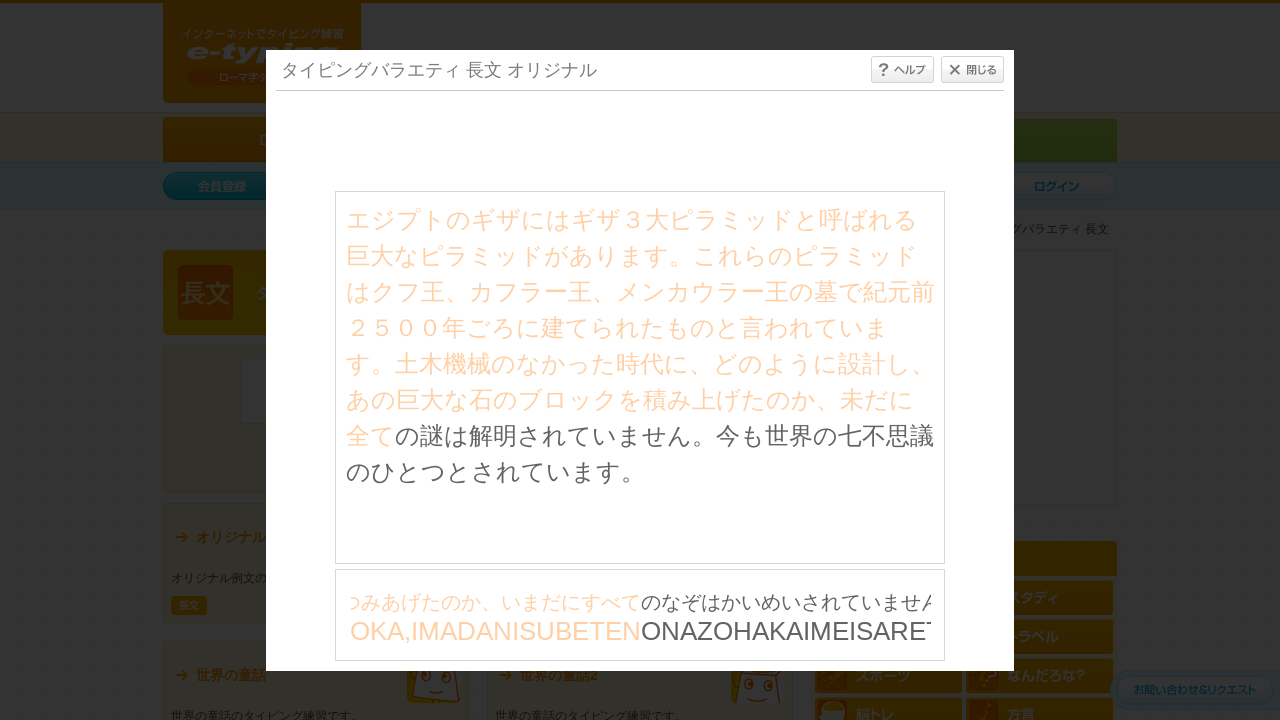

Typed character: 'O' on #typing_content >> internal:control=enter-frame >> body
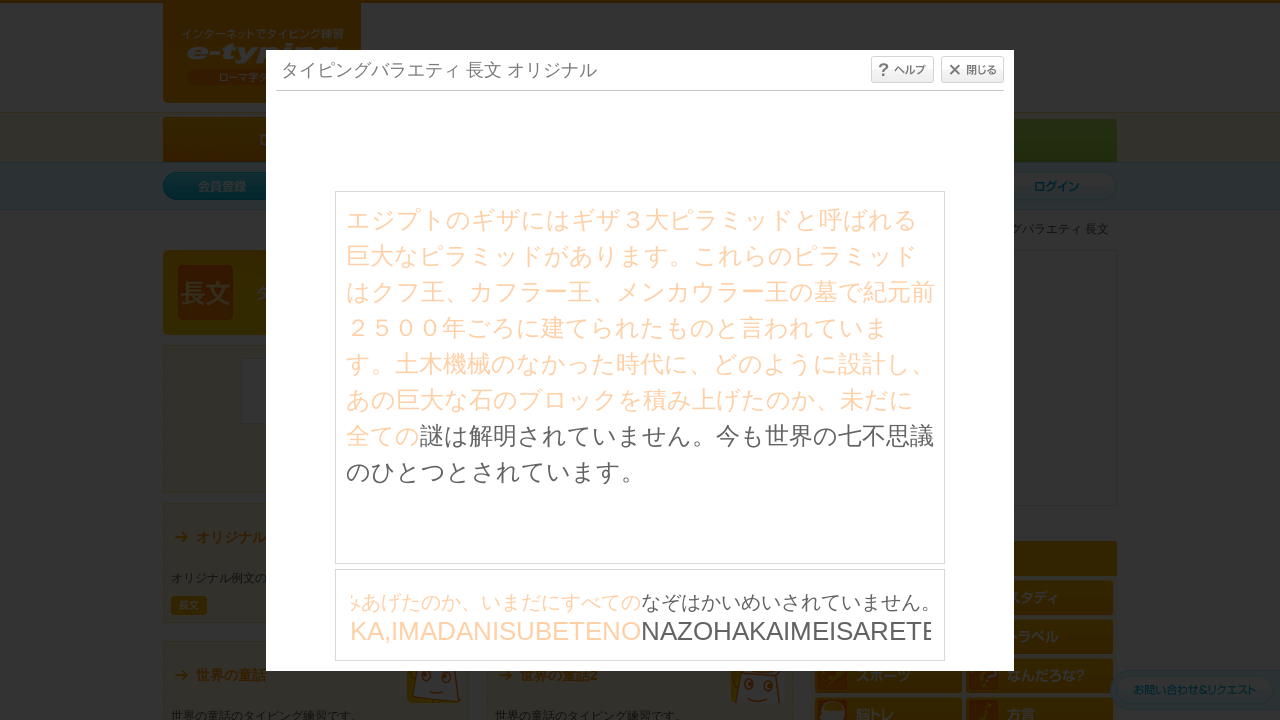

Waited 30ms between character inputs
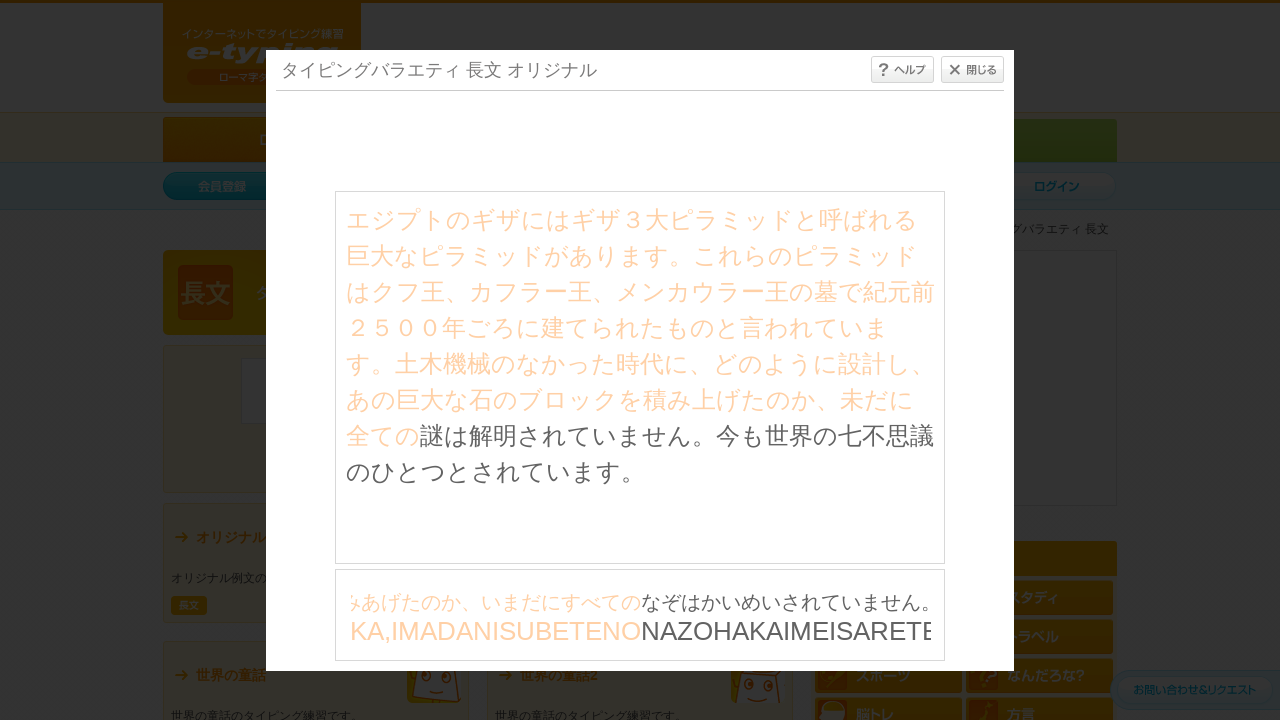

Typed character: 'N' on #typing_content >> internal:control=enter-frame >> body
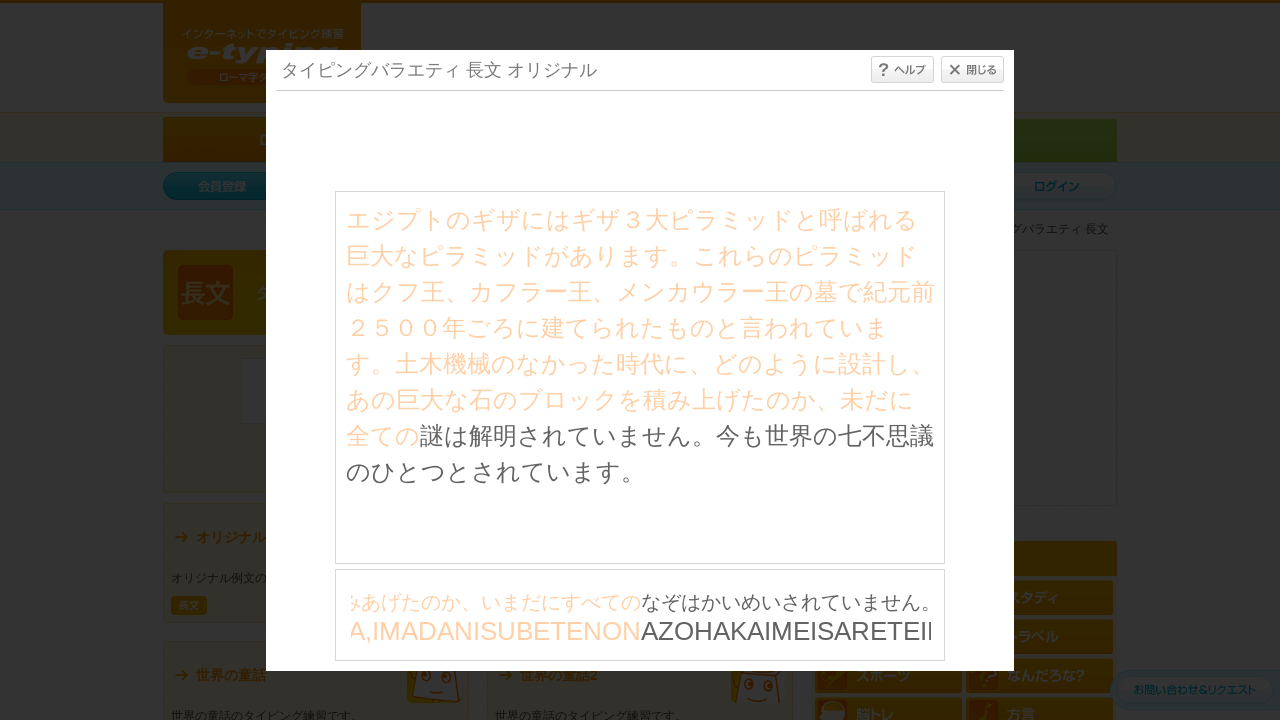

Waited 30ms between character inputs
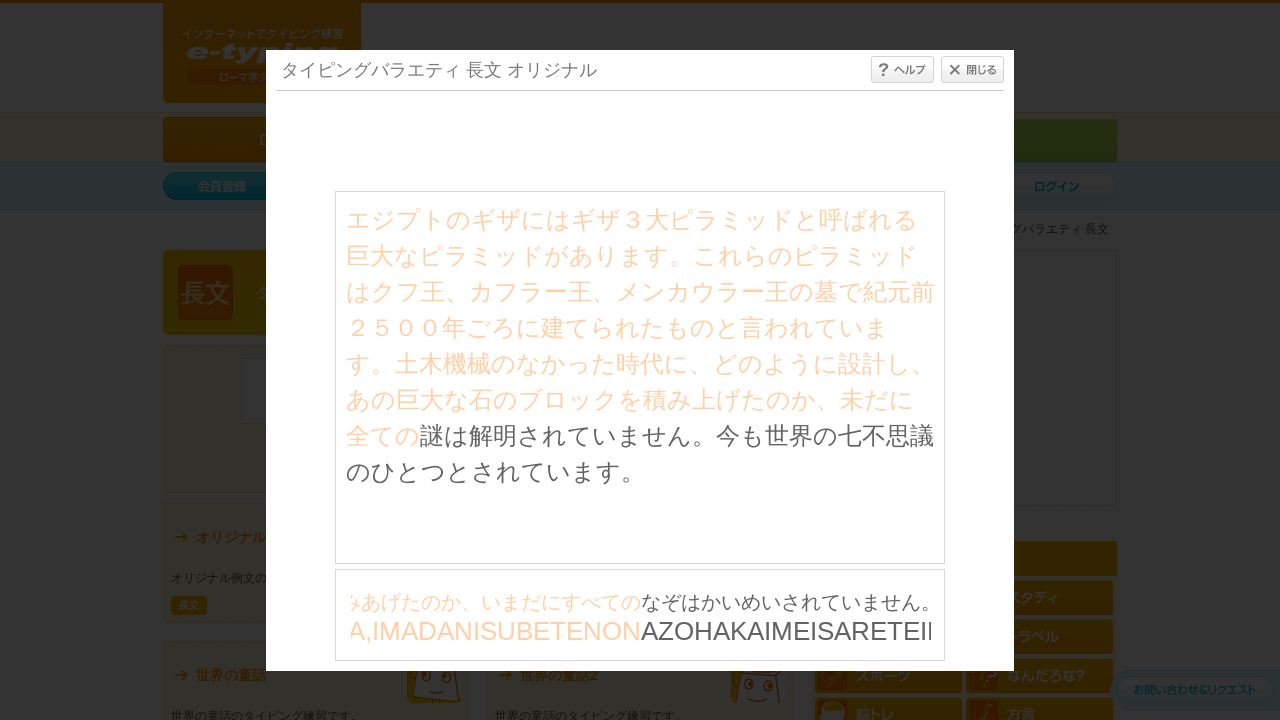

Typed character: 'A' on #typing_content >> internal:control=enter-frame >> body
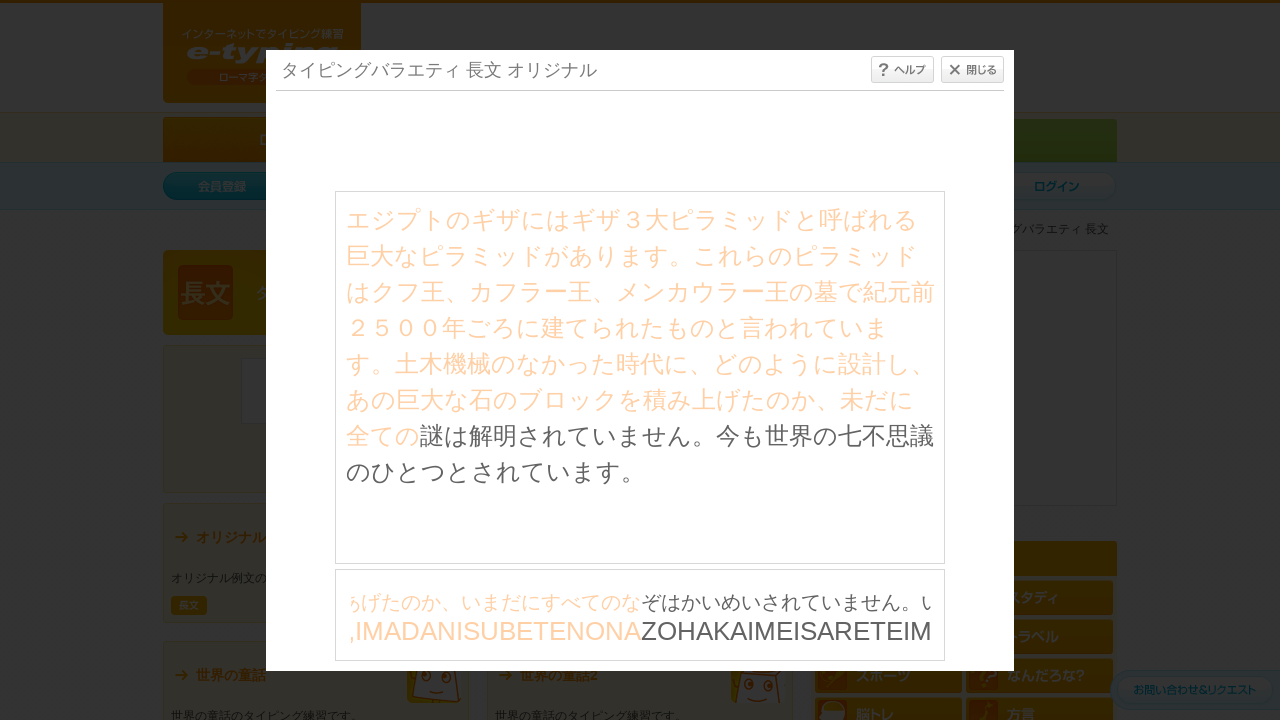

Waited 30ms between character inputs
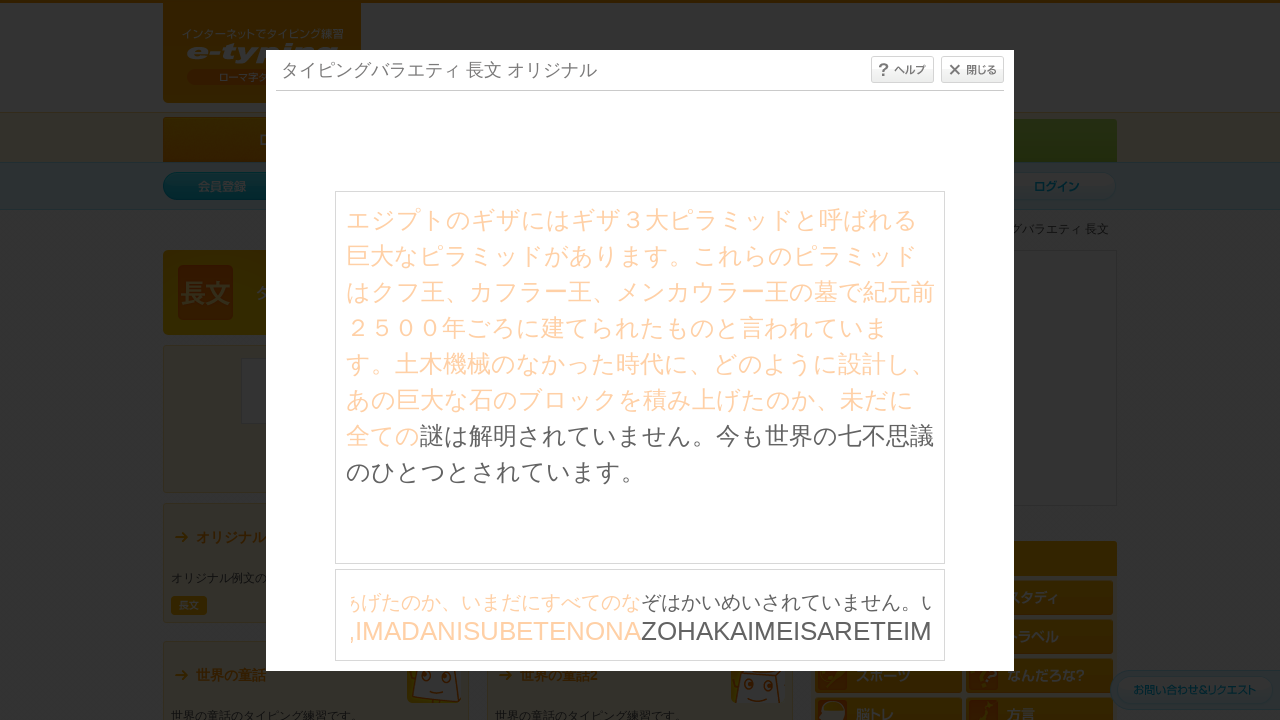

Typed character: 'Z' on #typing_content >> internal:control=enter-frame >> body
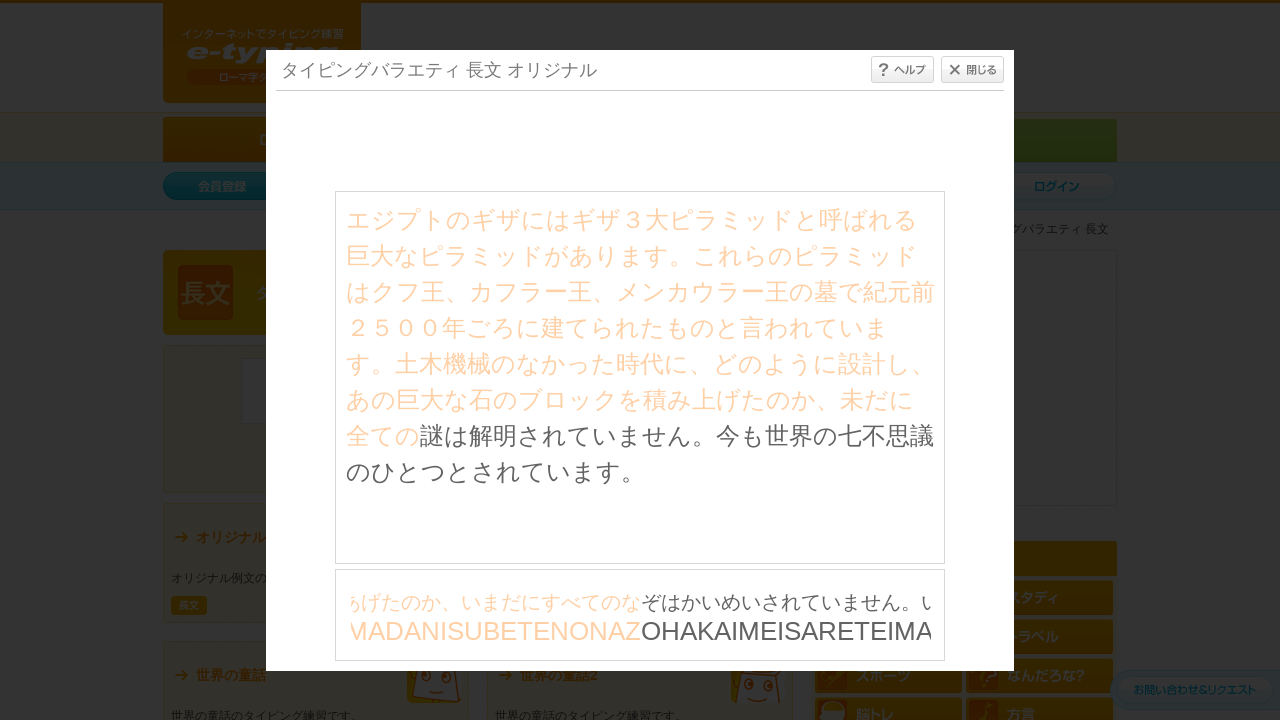

Waited 30ms between character inputs
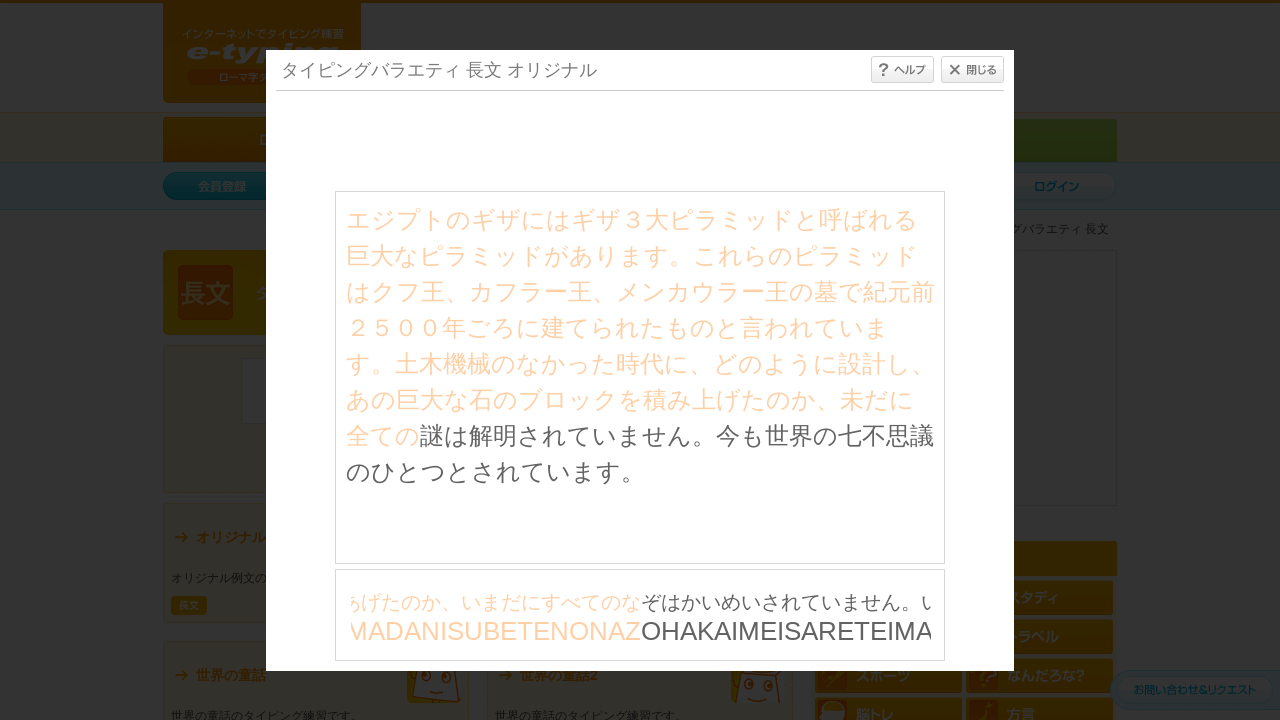

Typed character: 'O' on #typing_content >> internal:control=enter-frame >> body
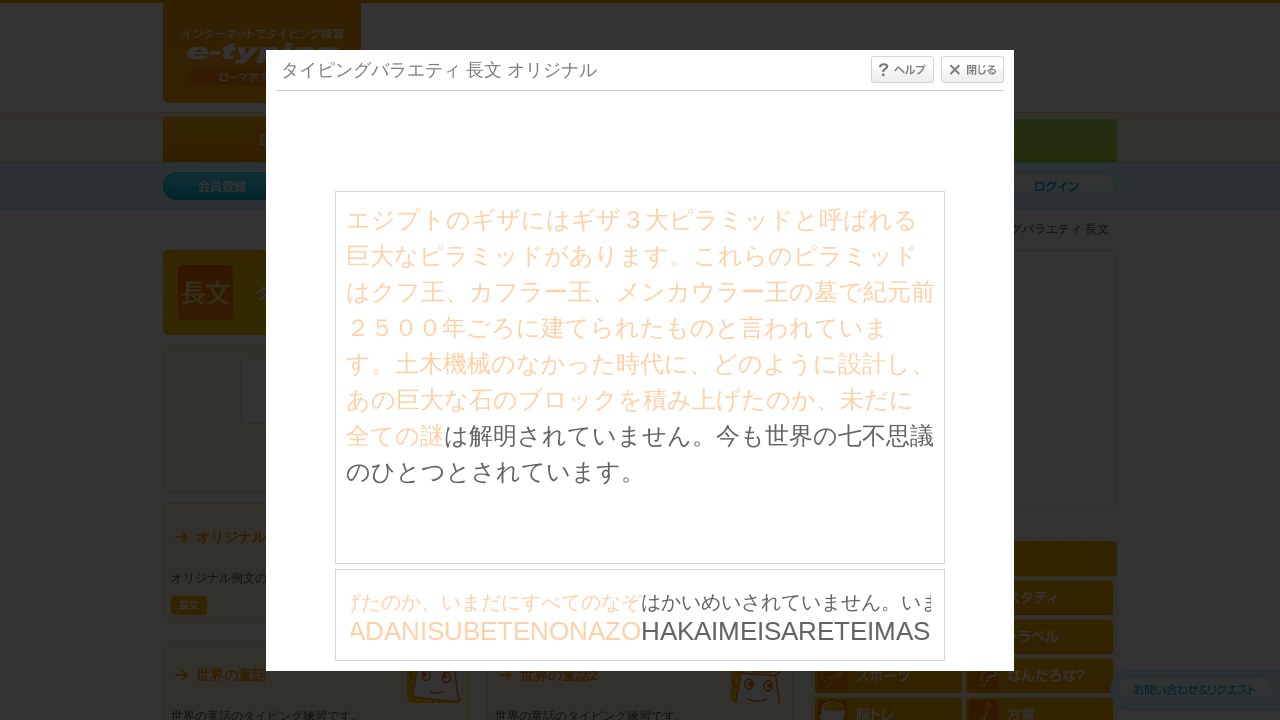

Waited 30ms between character inputs
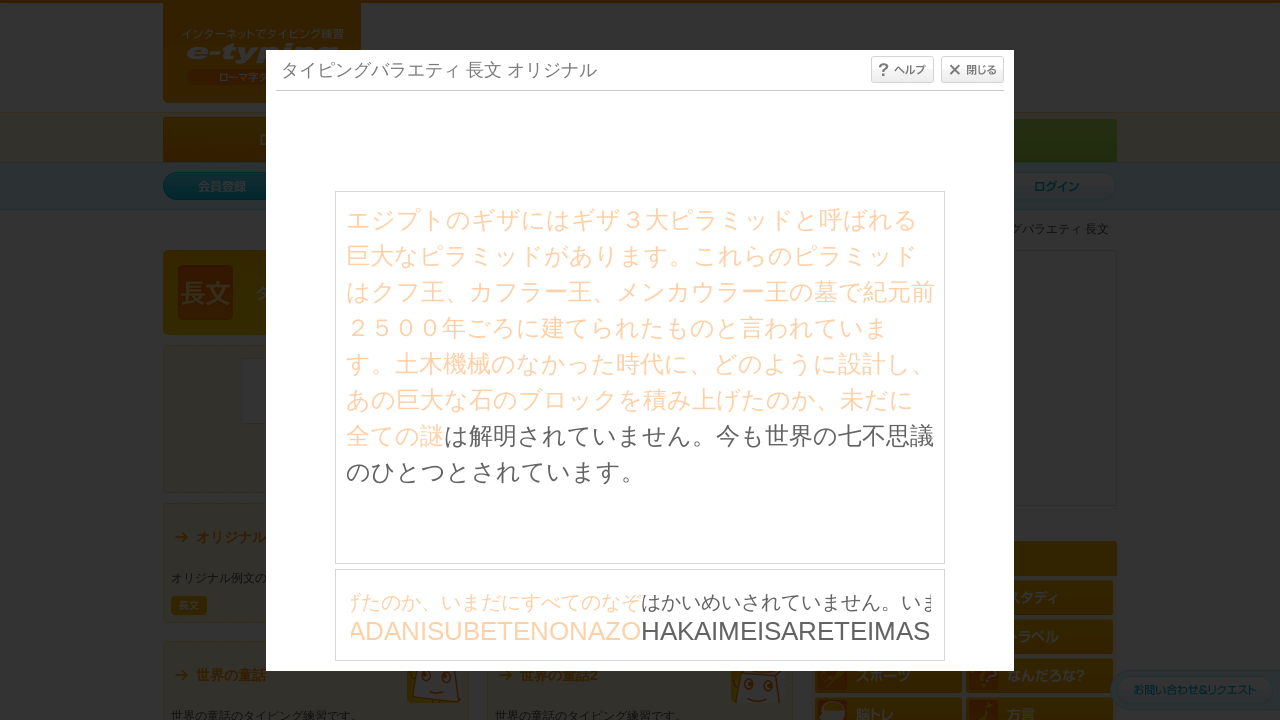

Typed character: 'H' on #typing_content >> internal:control=enter-frame >> body
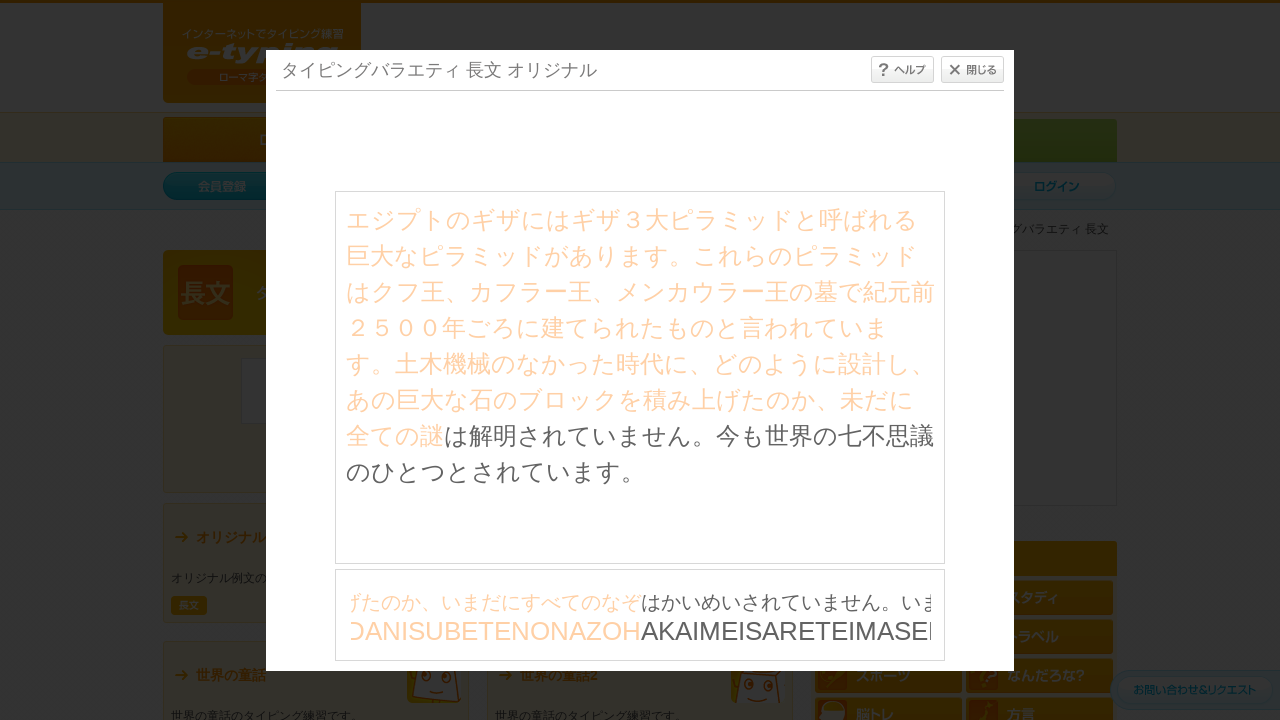

Waited 30ms between character inputs
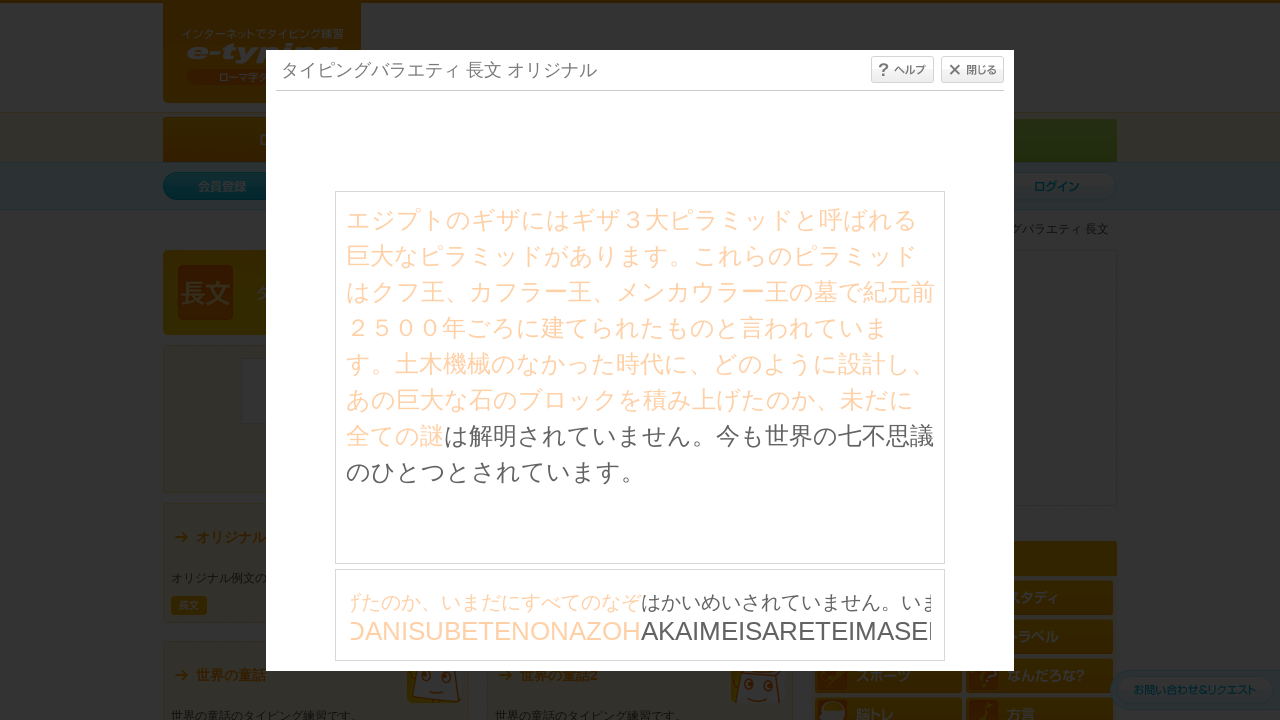

Typed character: 'A' on #typing_content >> internal:control=enter-frame >> body
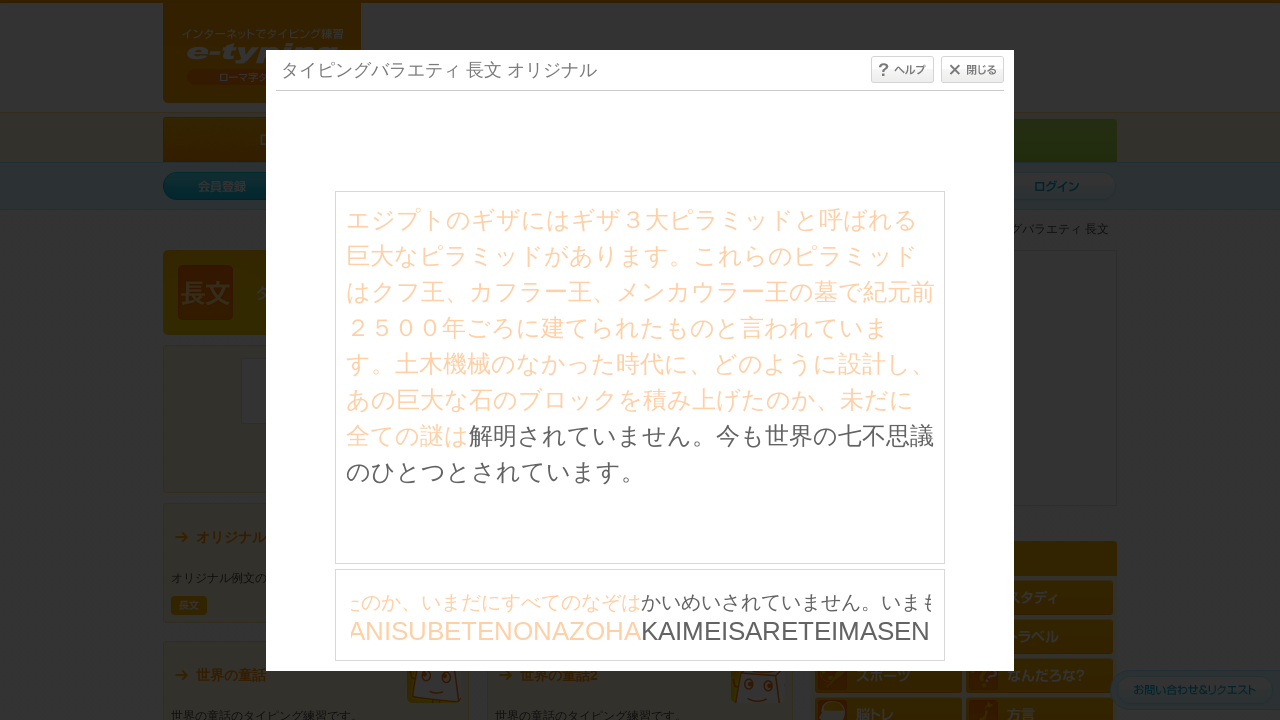

Waited 30ms between character inputs
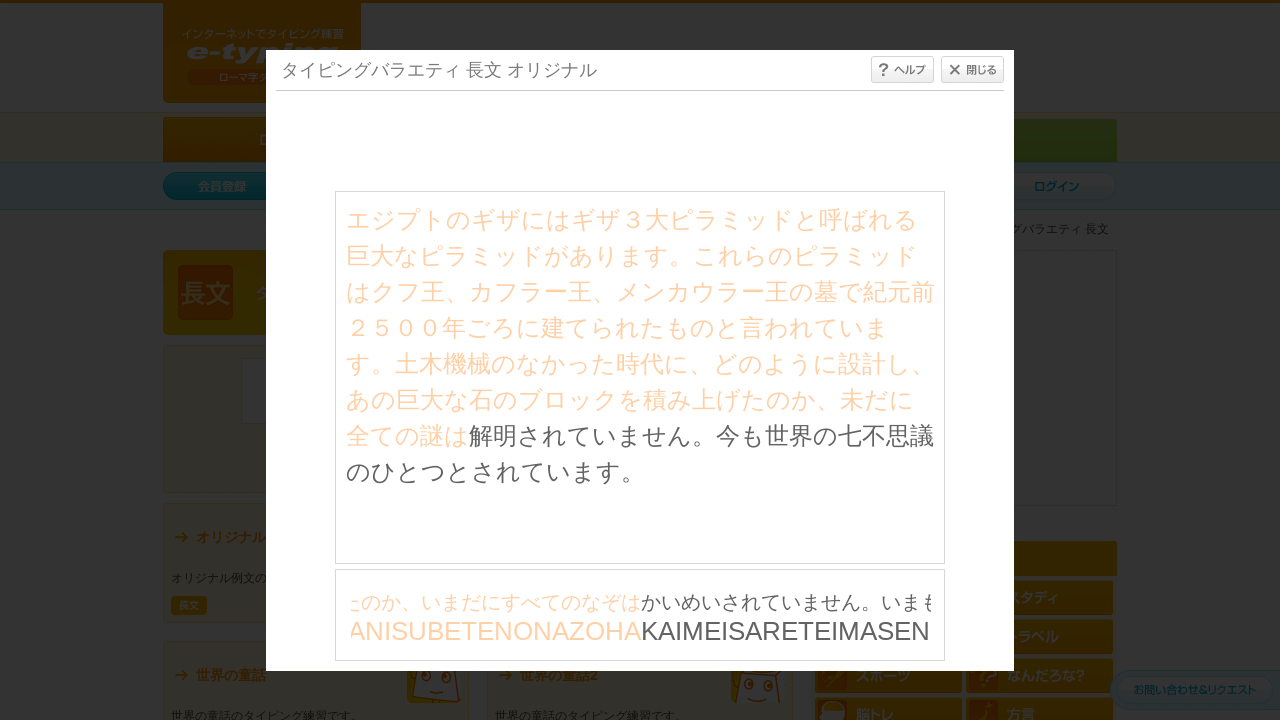

Typed character: 'K' on #typing_content >> internal:control=enter-frame >> body
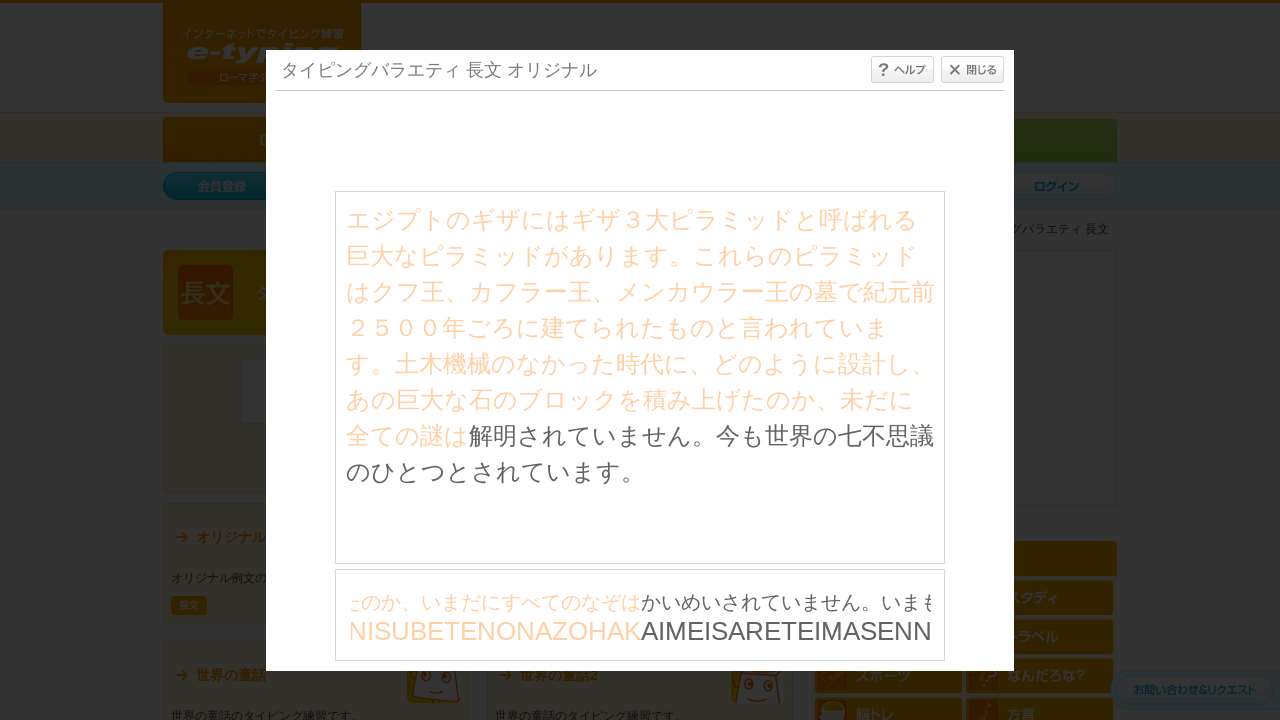

Waited 30ms between character inputs
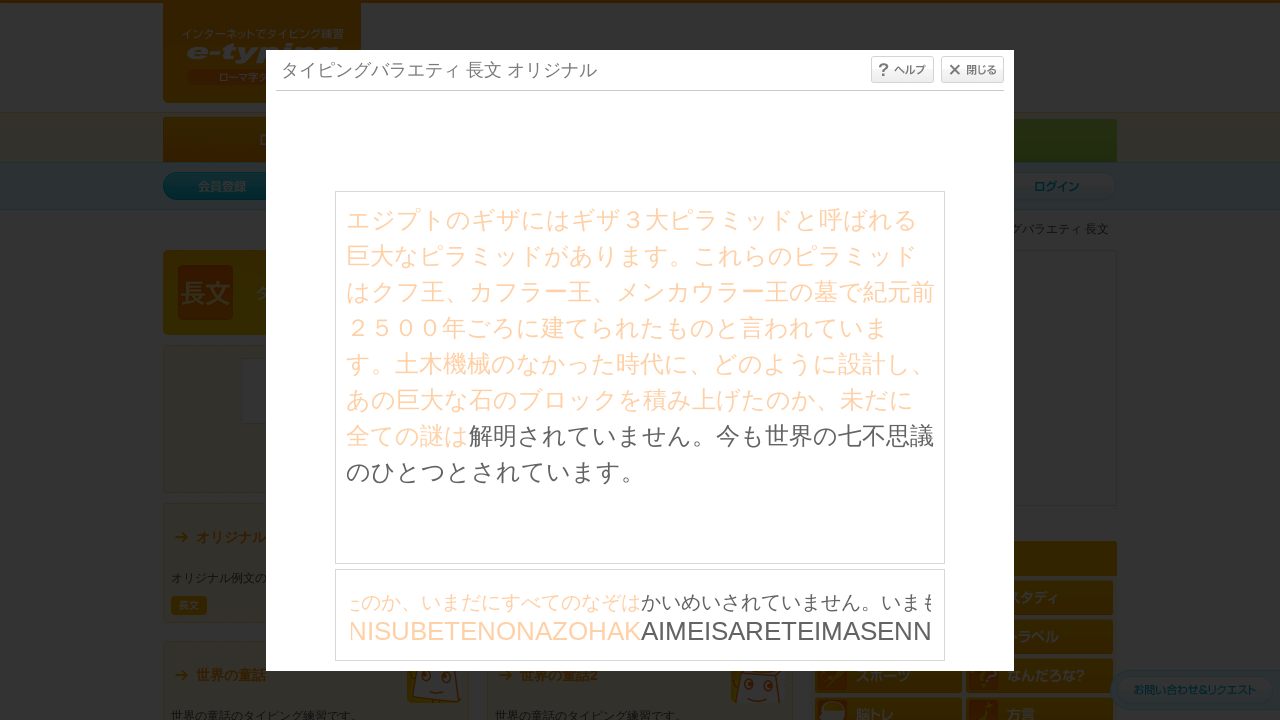

Typed character: 'A' on #typing_content >> internal:control=enter-frame >> body
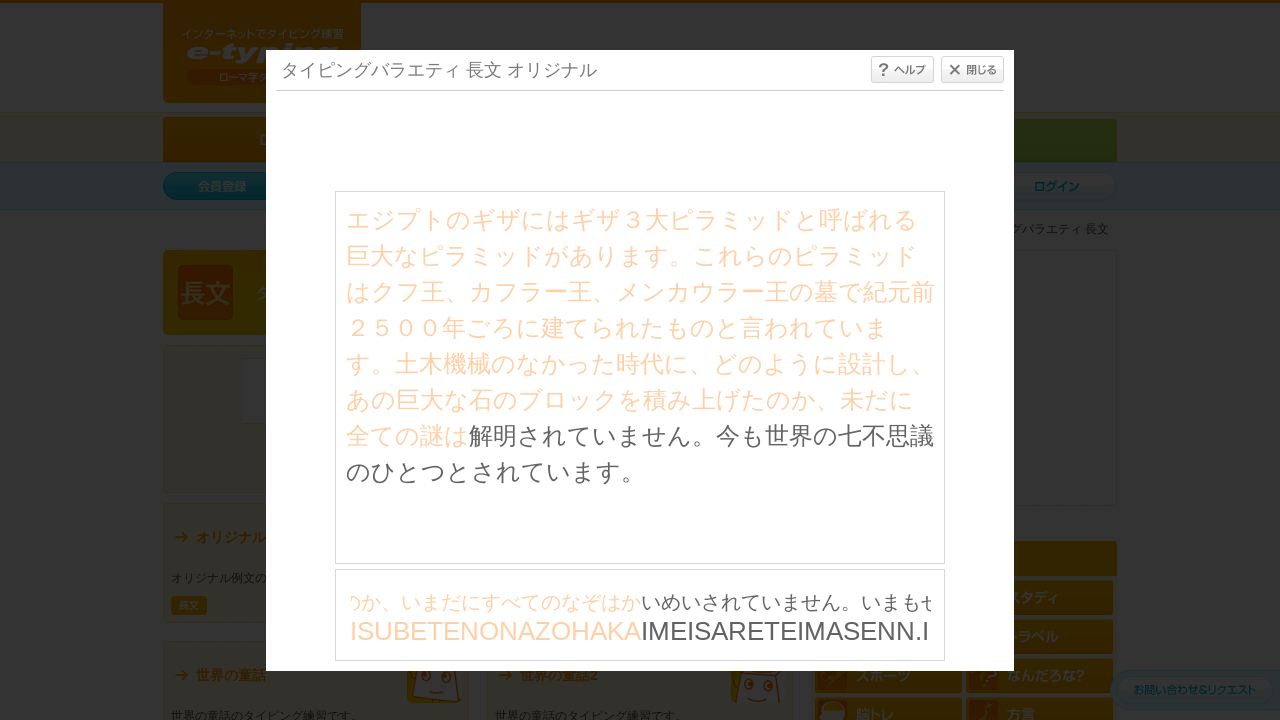

Waited 30ms between character inputs
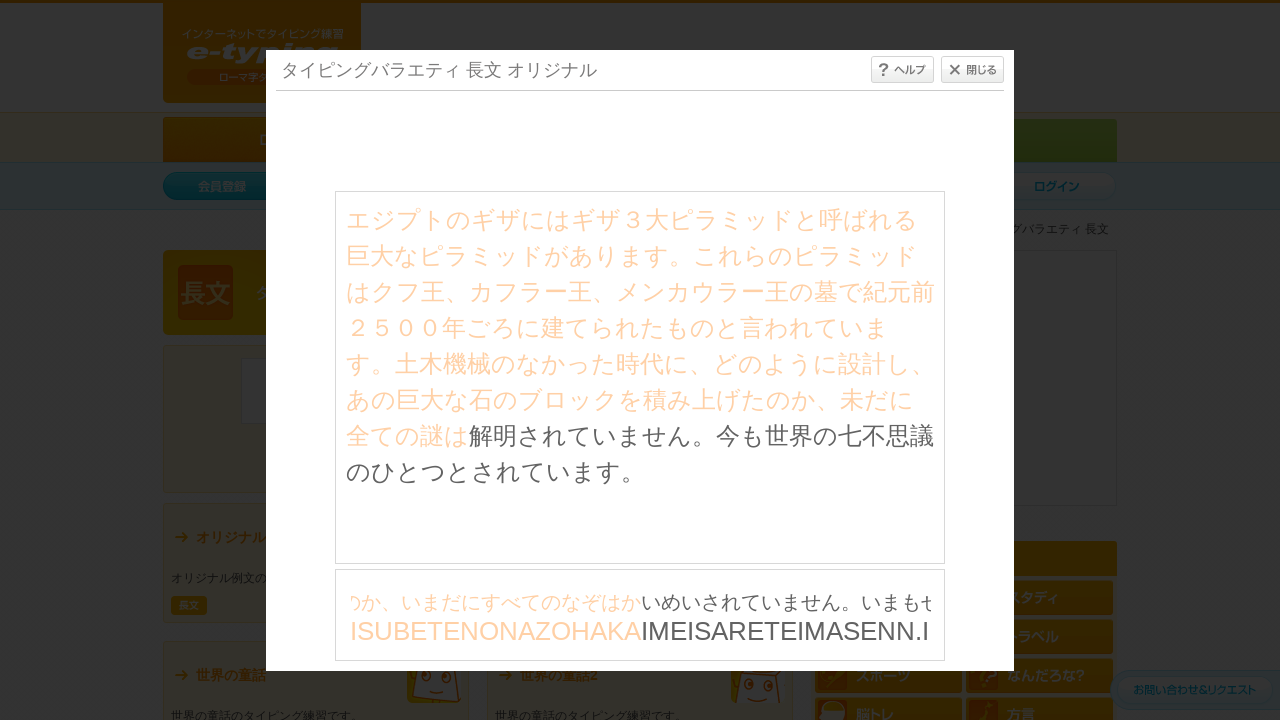

Typed character: 'I' on #typing_content >> internal:control=enter-frame >> body
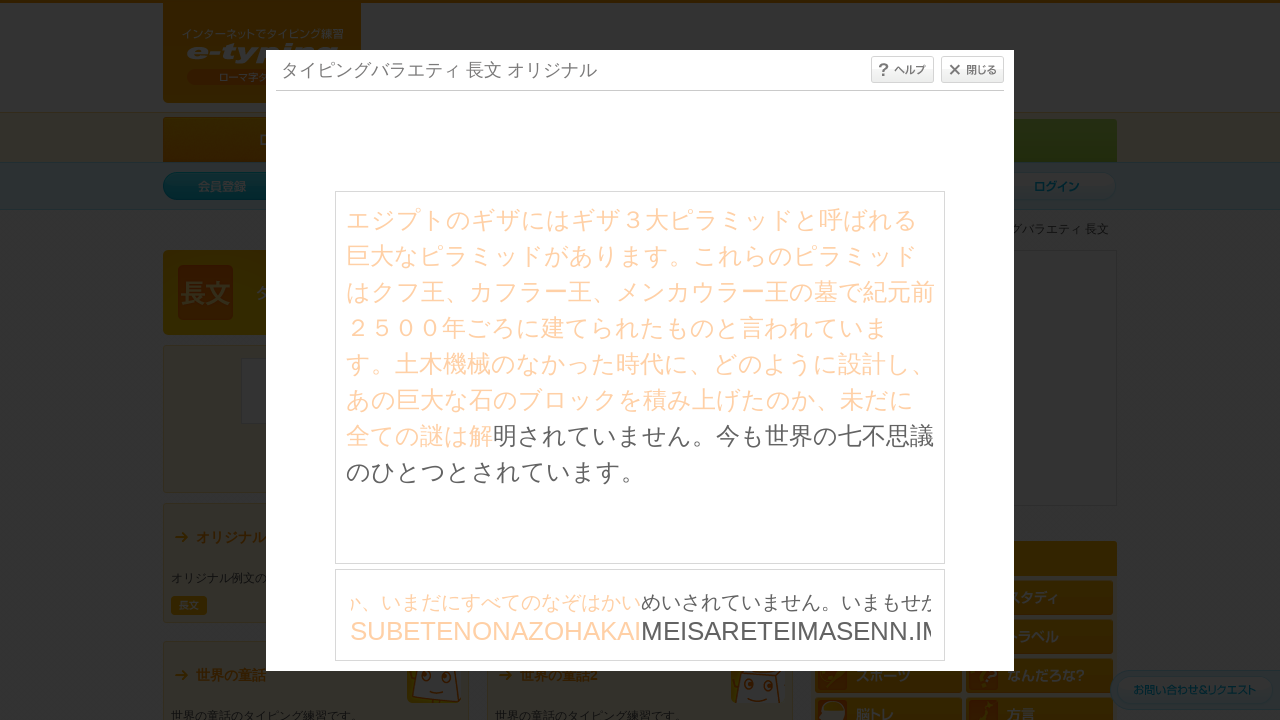

Waited 30ms between character inputs
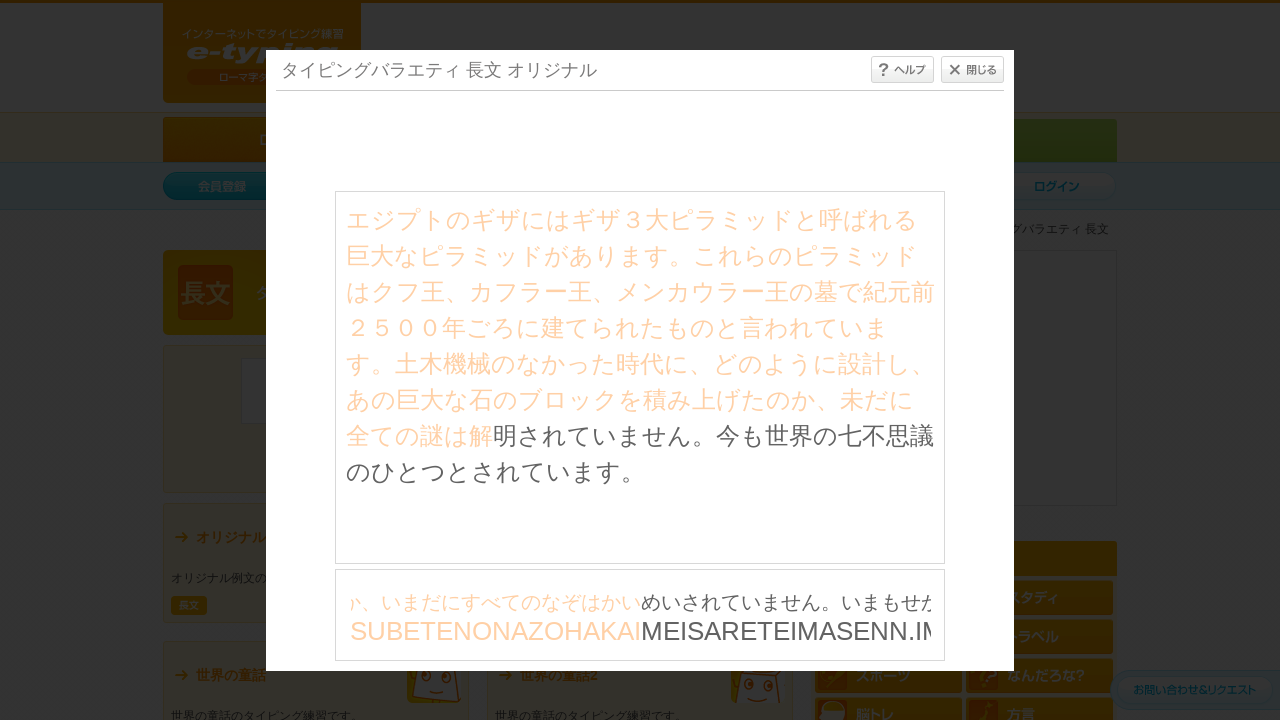

Typed character: 'M' on #typing_content >> internal:control=enter-frame >> body
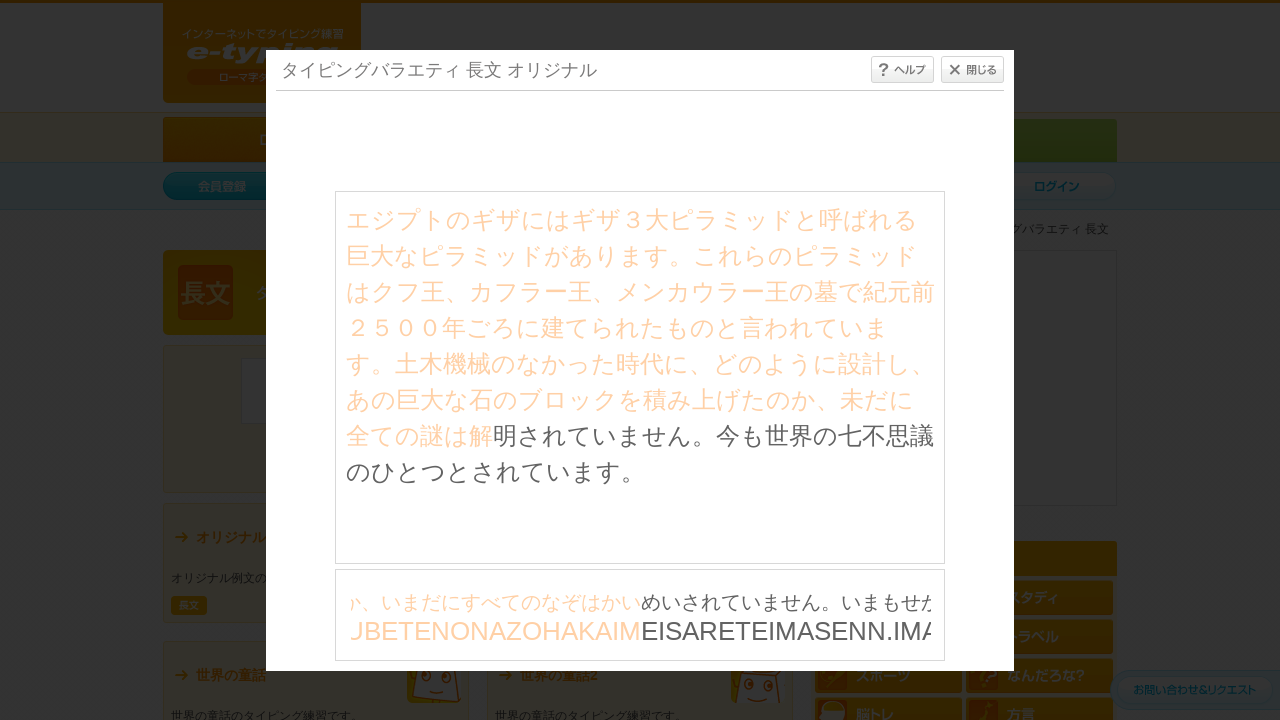

Waited 30ms between character inputs
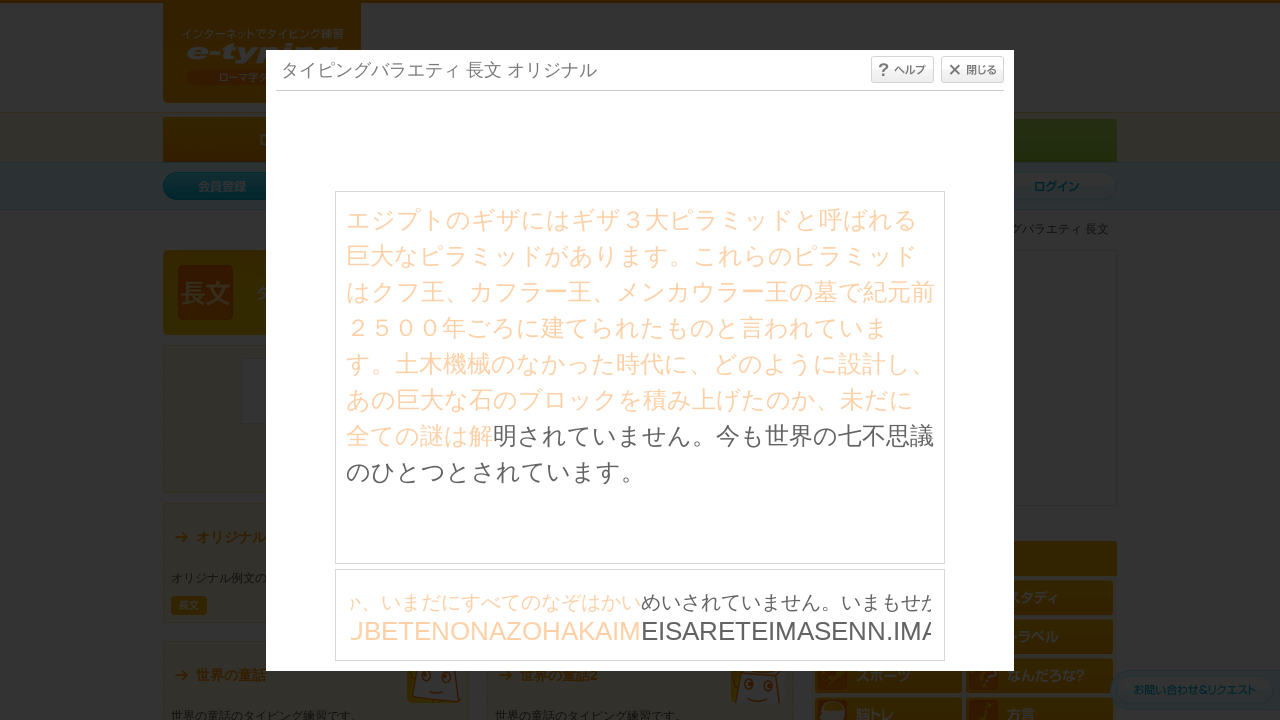

Typed character: 'E' on #typing_content >> internal:control=enter-frame >> body
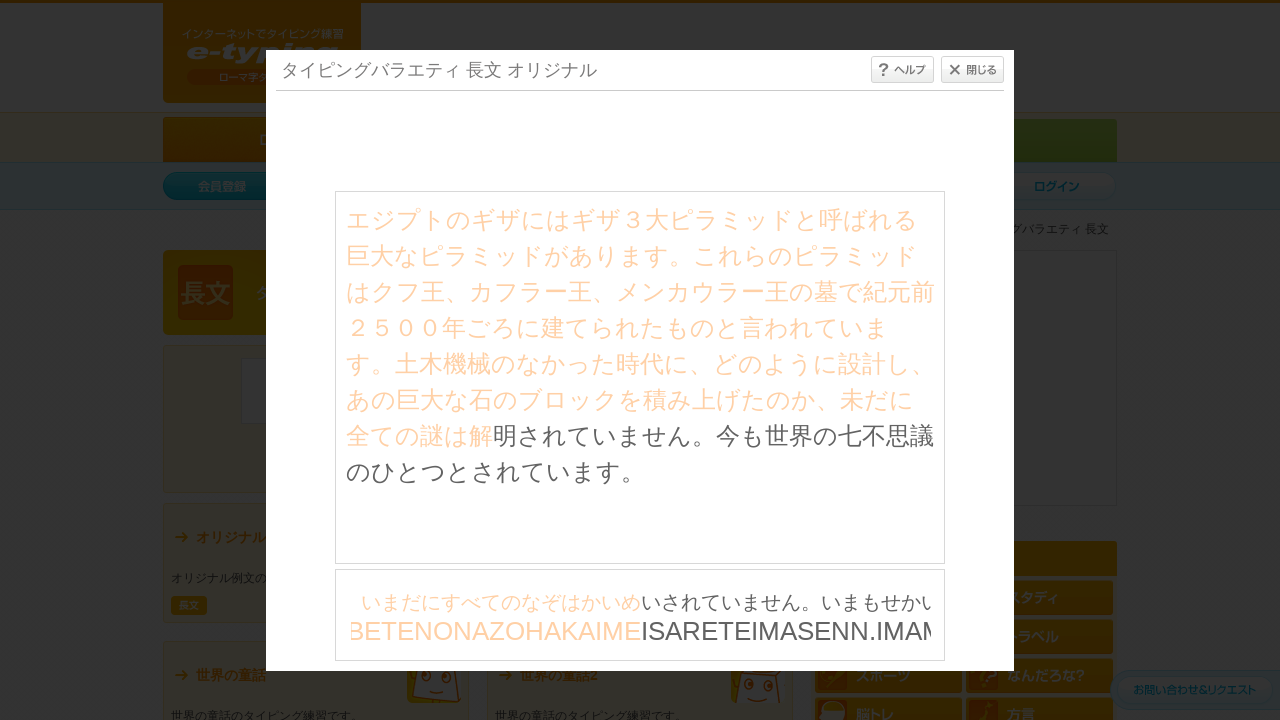

Waited 30ms between character inputs
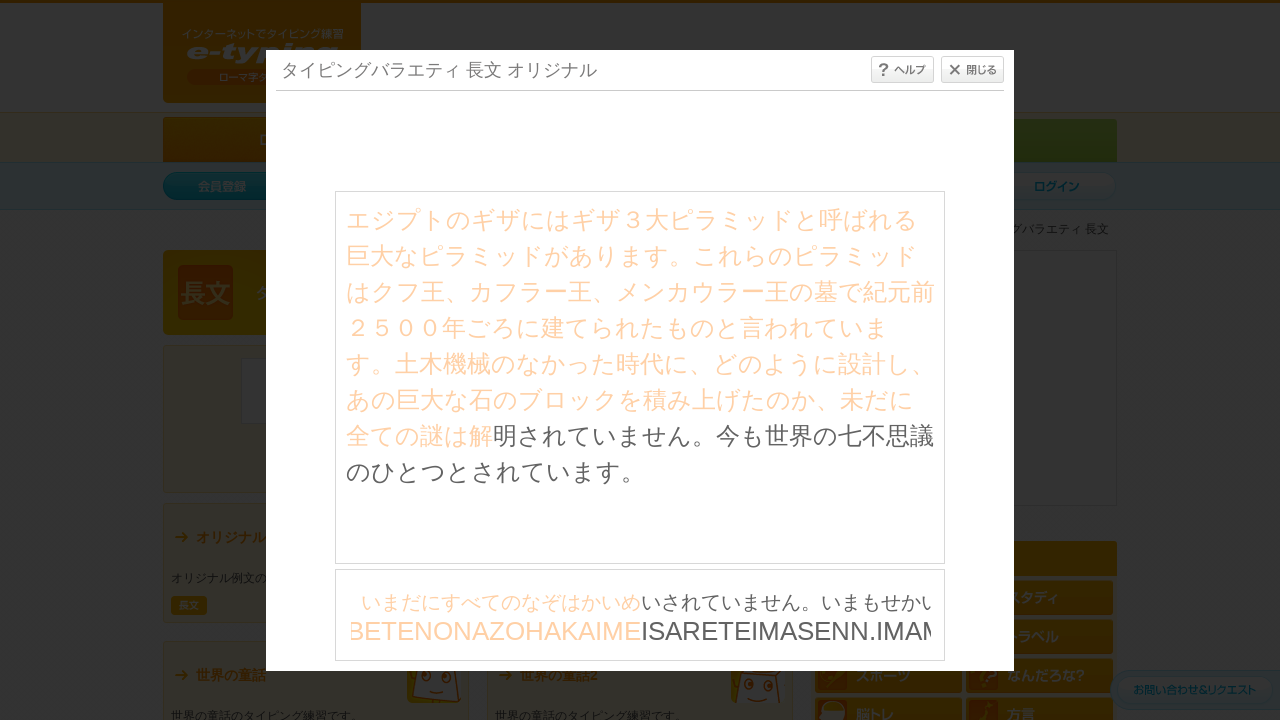

Typed character: 'I' on #typing_content >> internal:control=enter-frame >> body
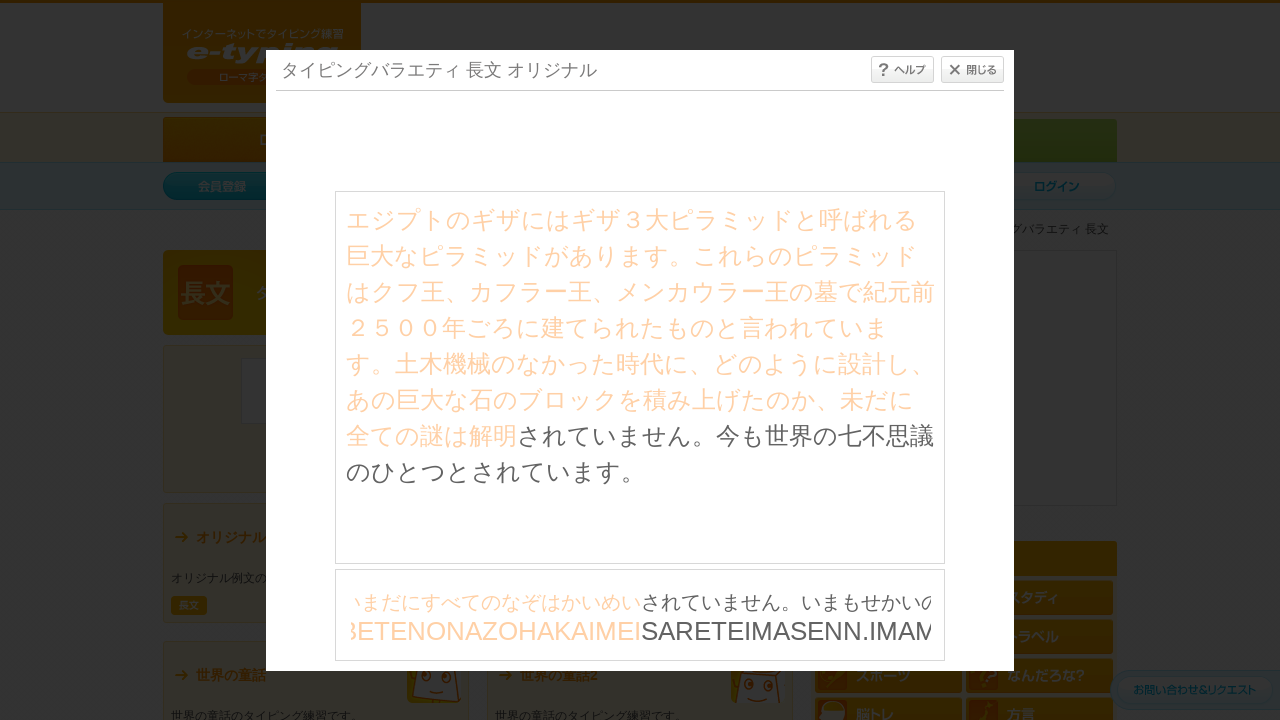

Waited 30ms between character inputs
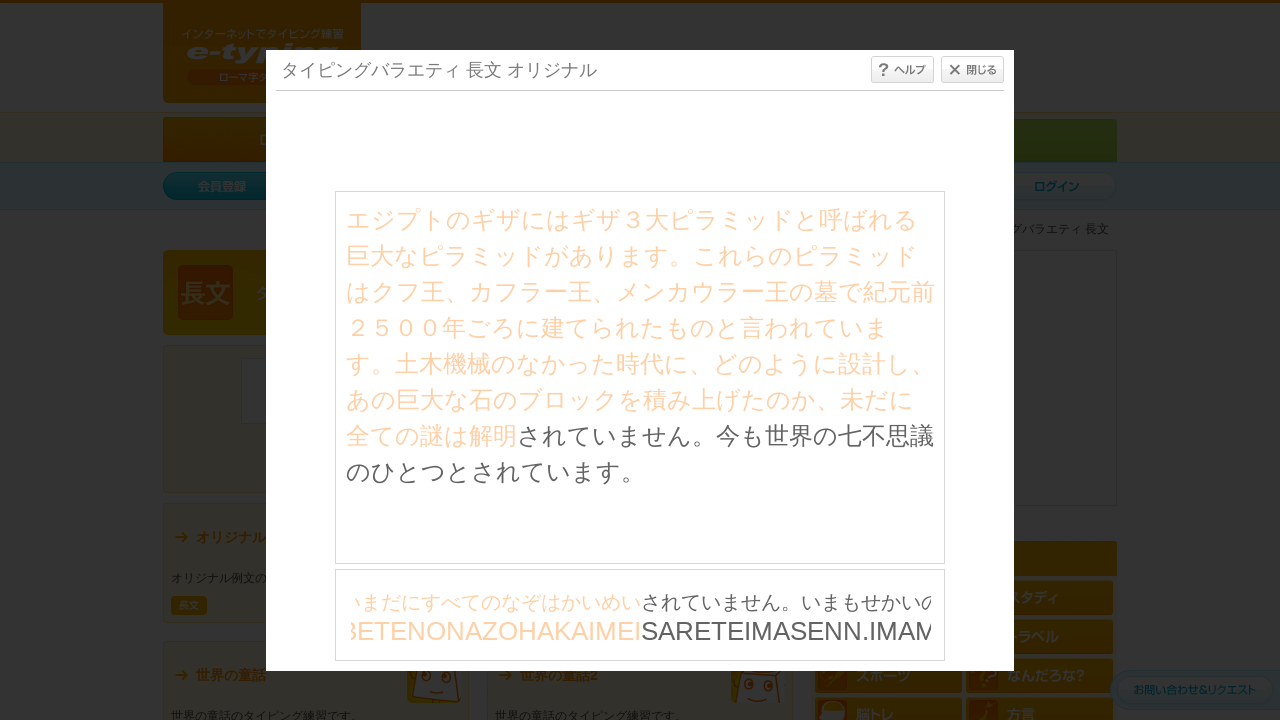

Typed character: 'S' on #typing_content >> internal:control=enter-frame >> body
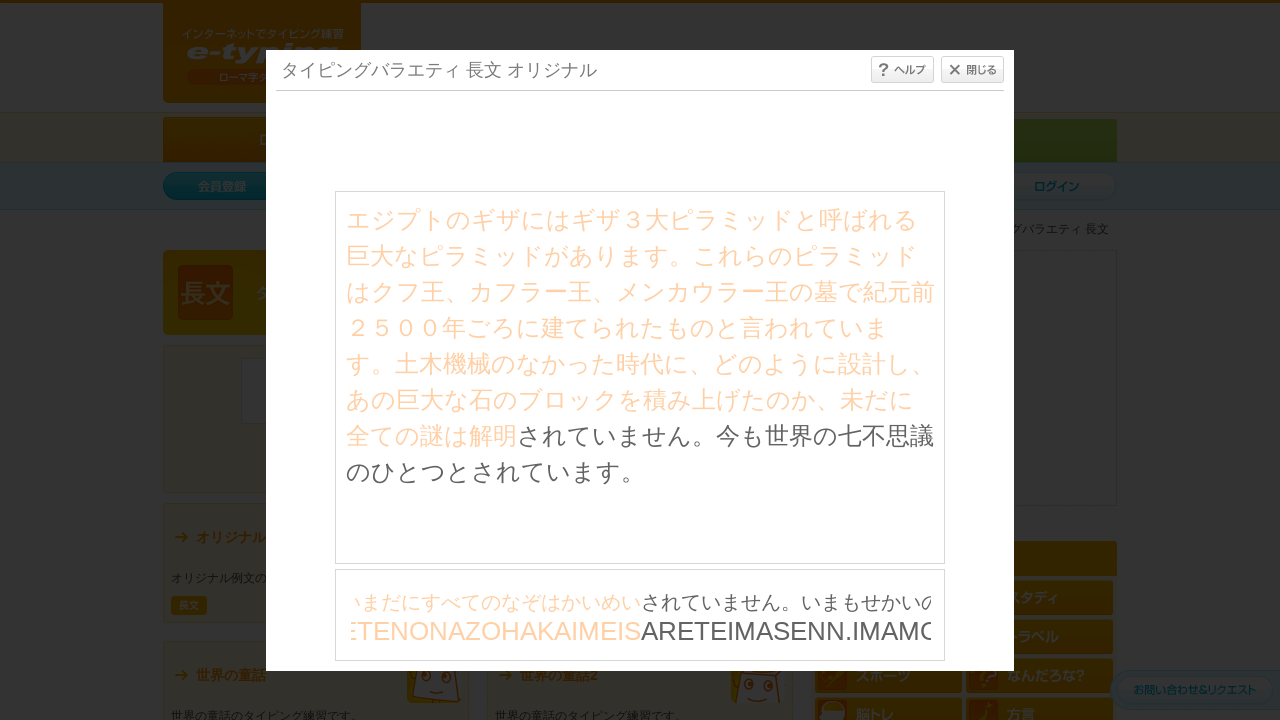

Waited 30ms between character inputs
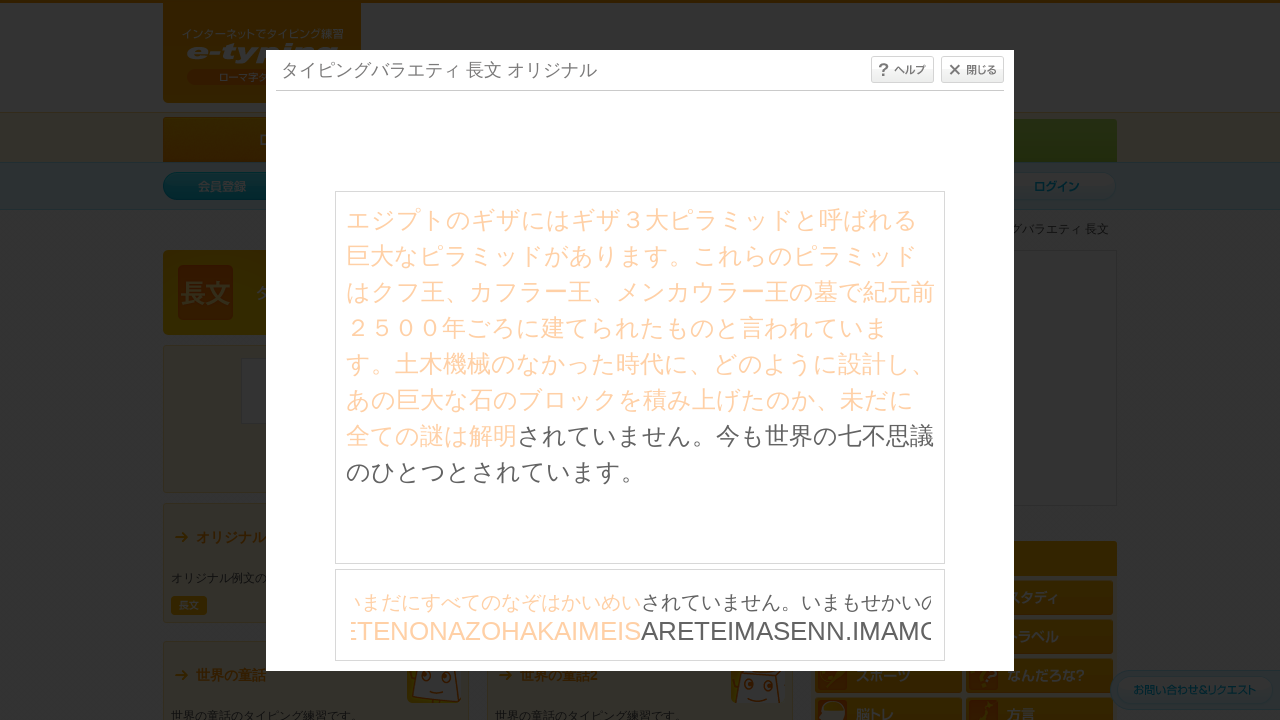

Typed character: 'A' on #typing_content >> internal:control=enter-frame >> body
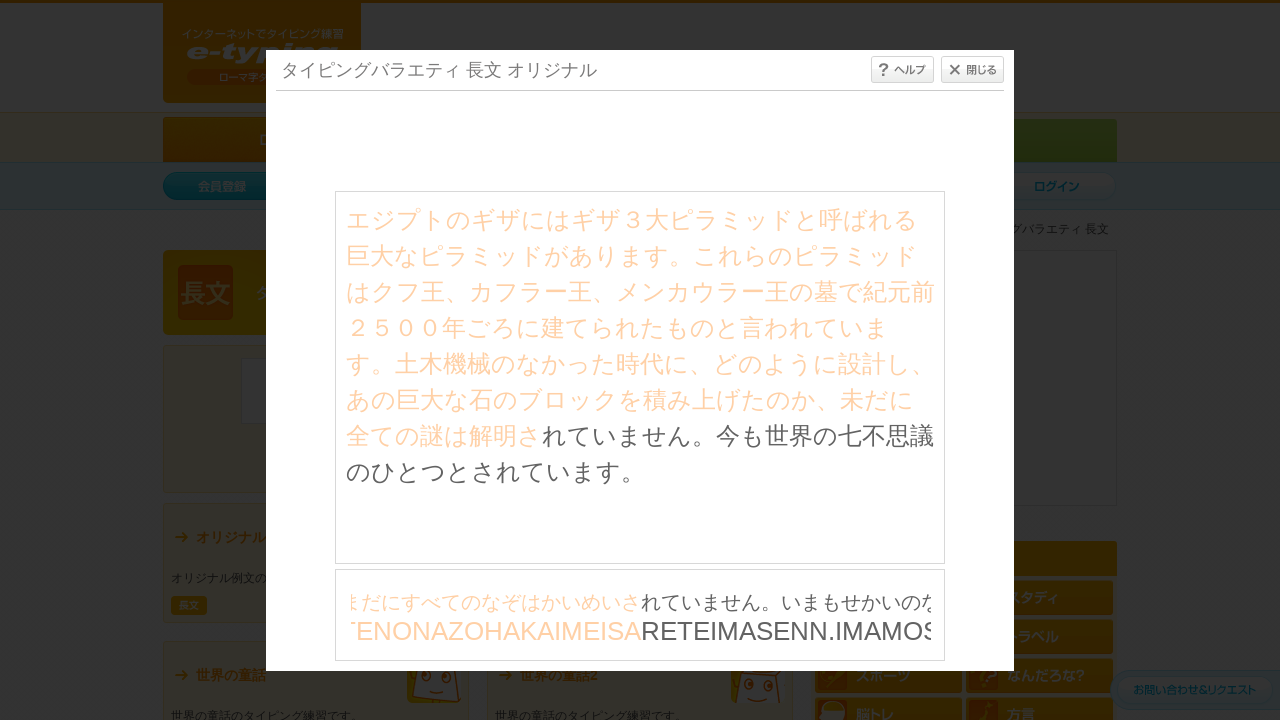

Waited 30ms between character inputs
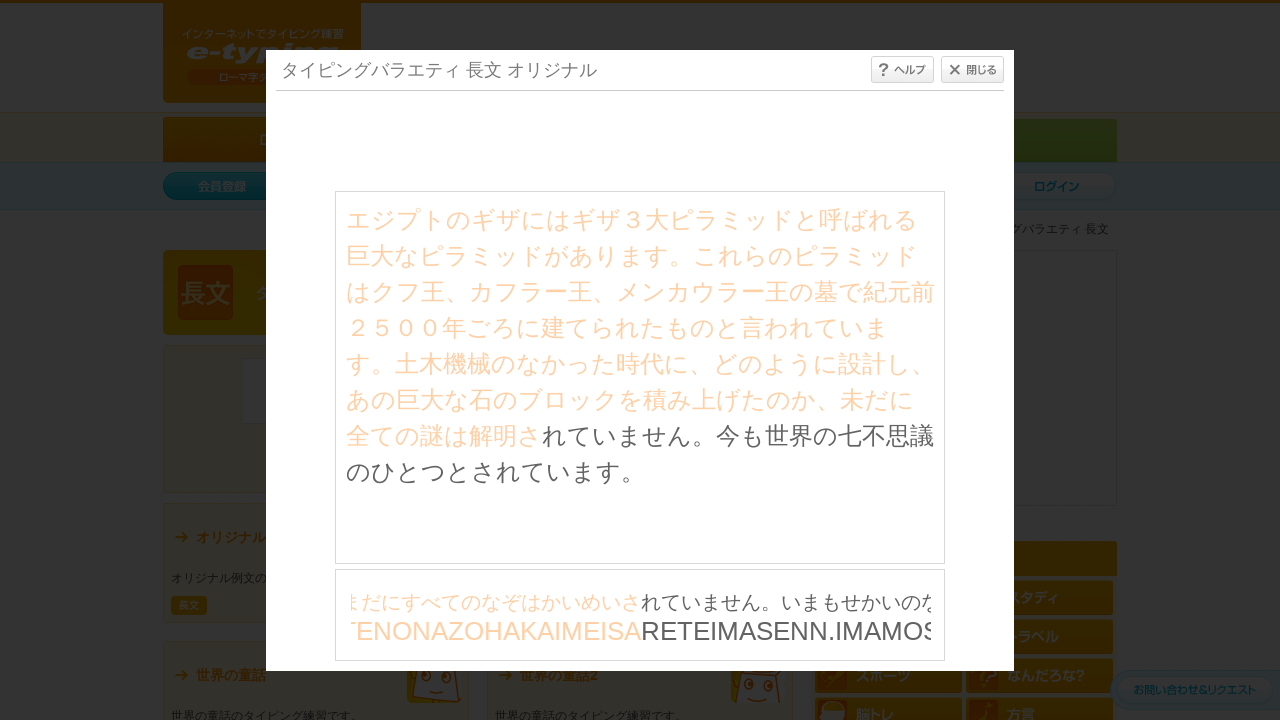

Typed character: 'R' on #typing_content >> internal:control=enter-frame >> body
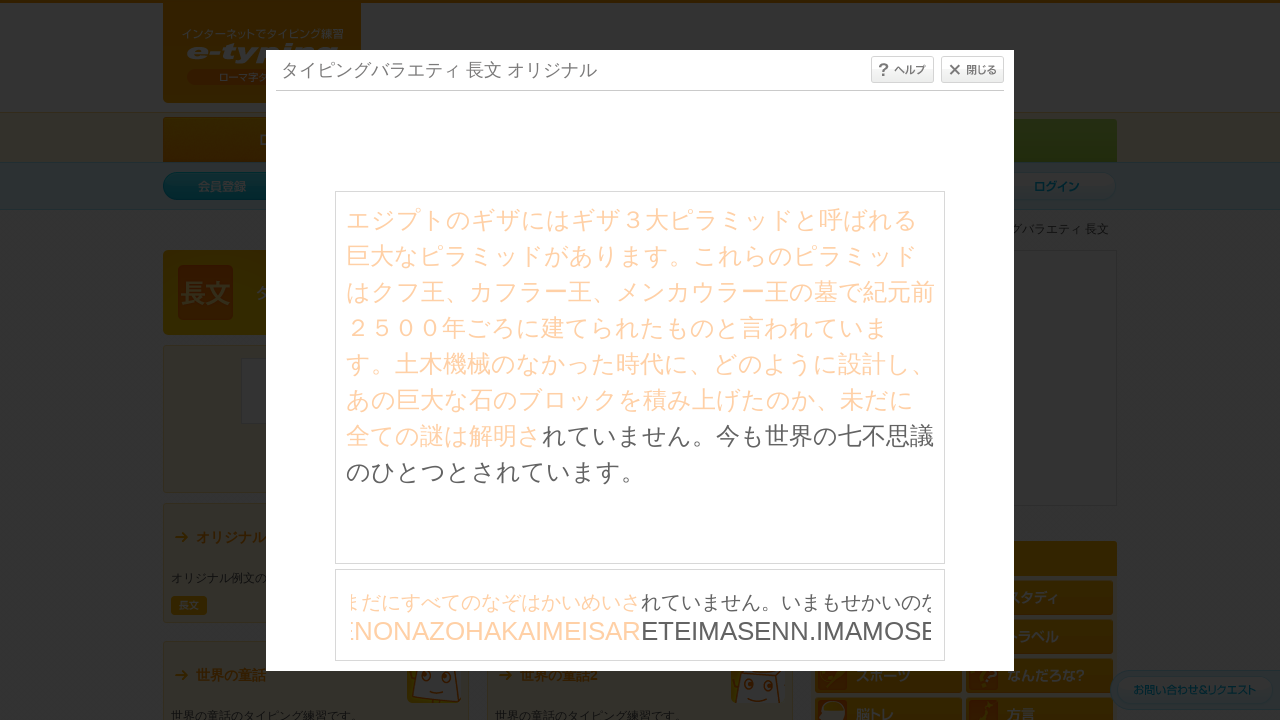

Waited 30ms between character inputs
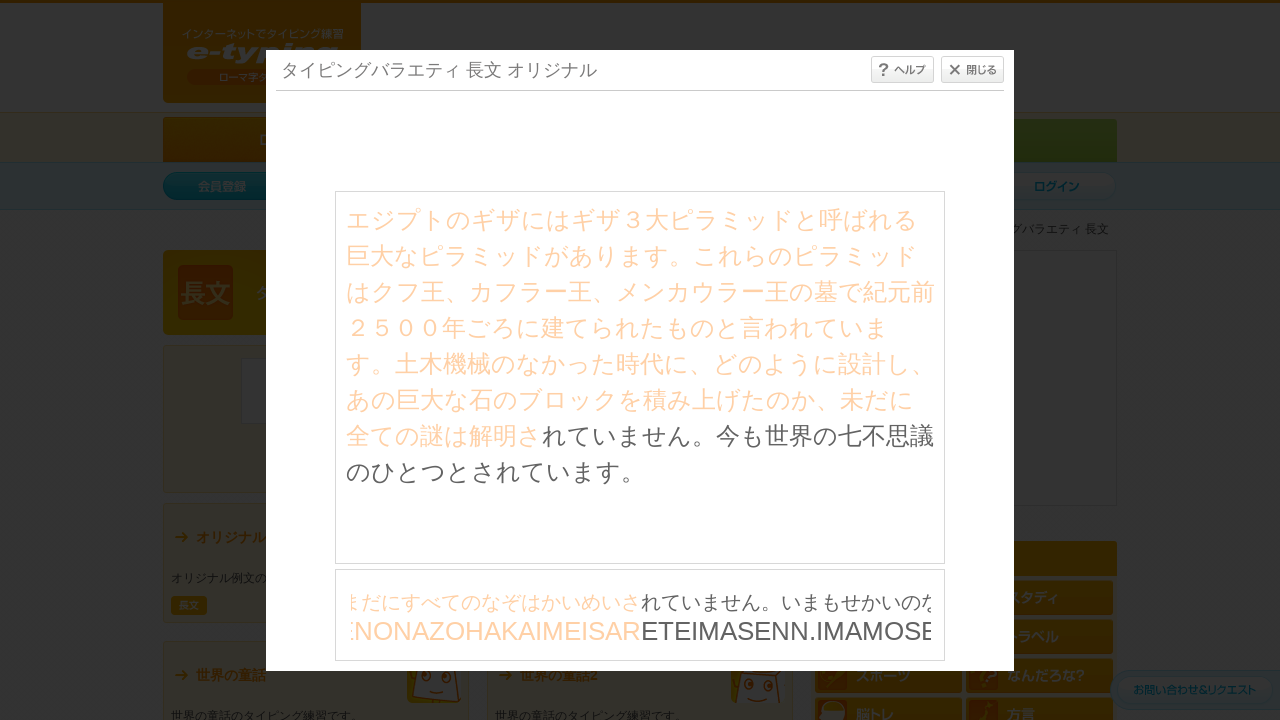

Typed character: 'E' on #typing_content >> internal:control=enter-frame >> body
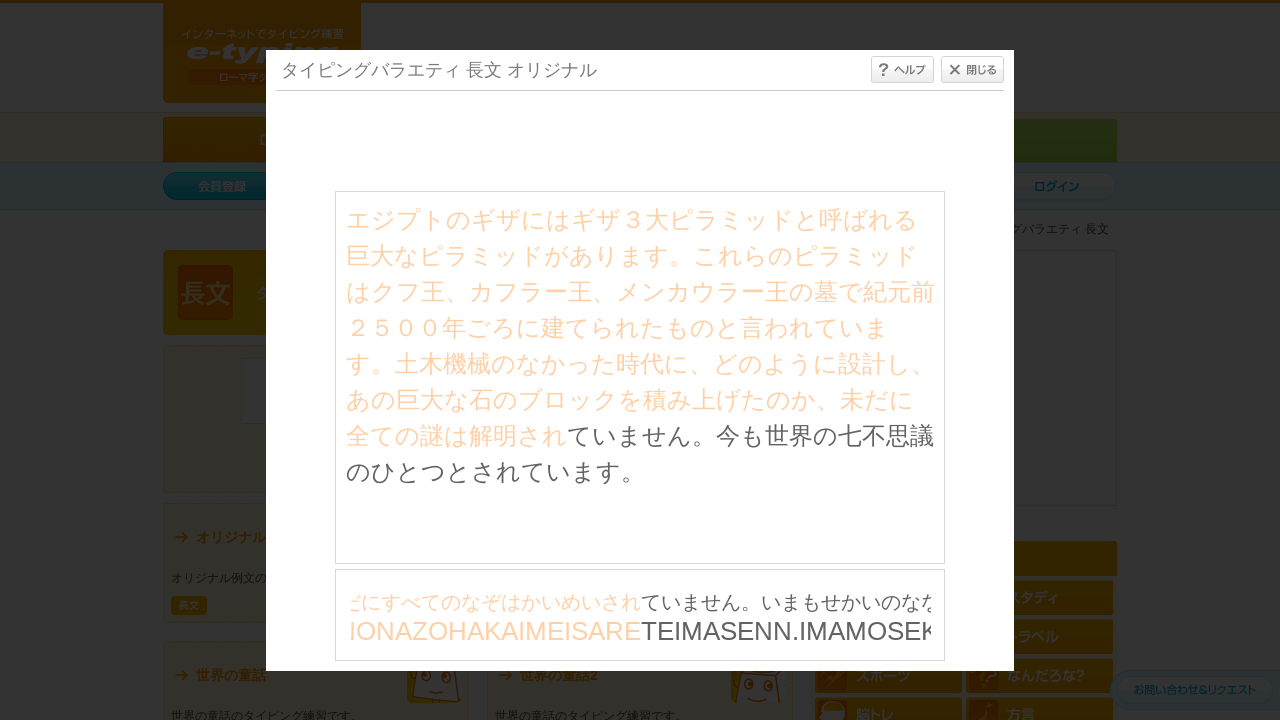

Waited 30ms between character inputs
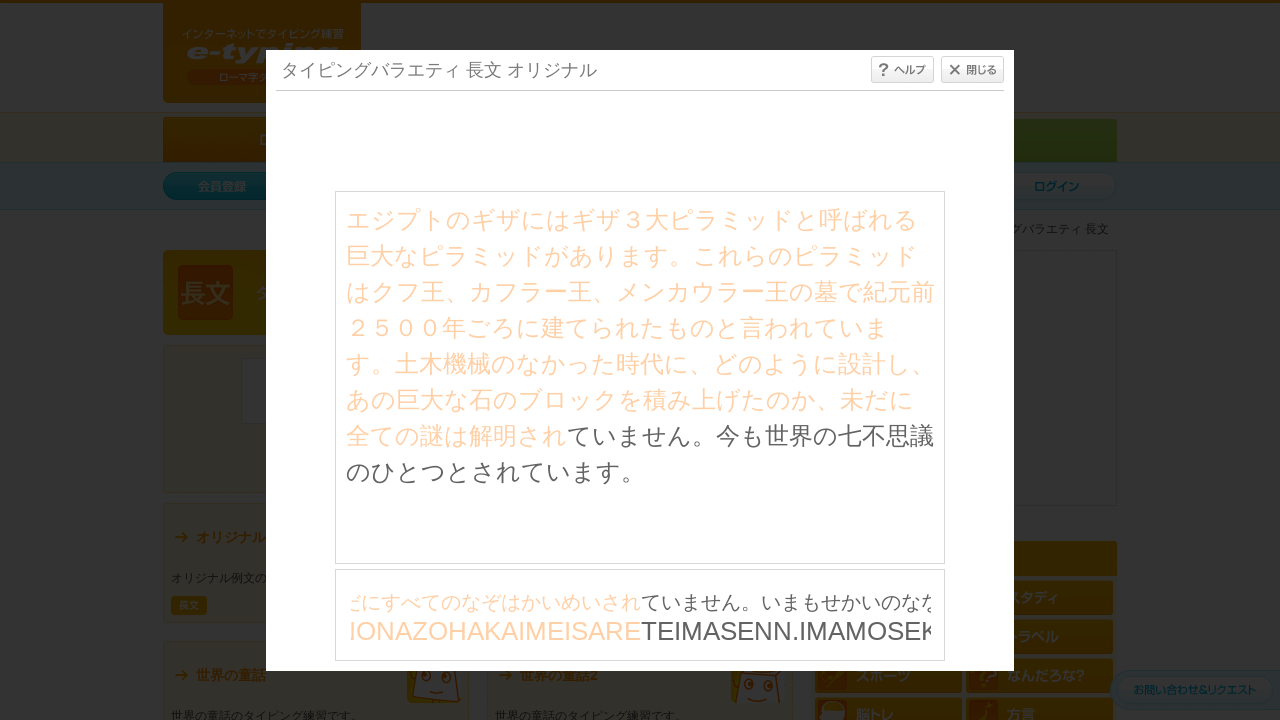

Typed character: 'T' on #typing_content >> internal:control=enter-frame >> body
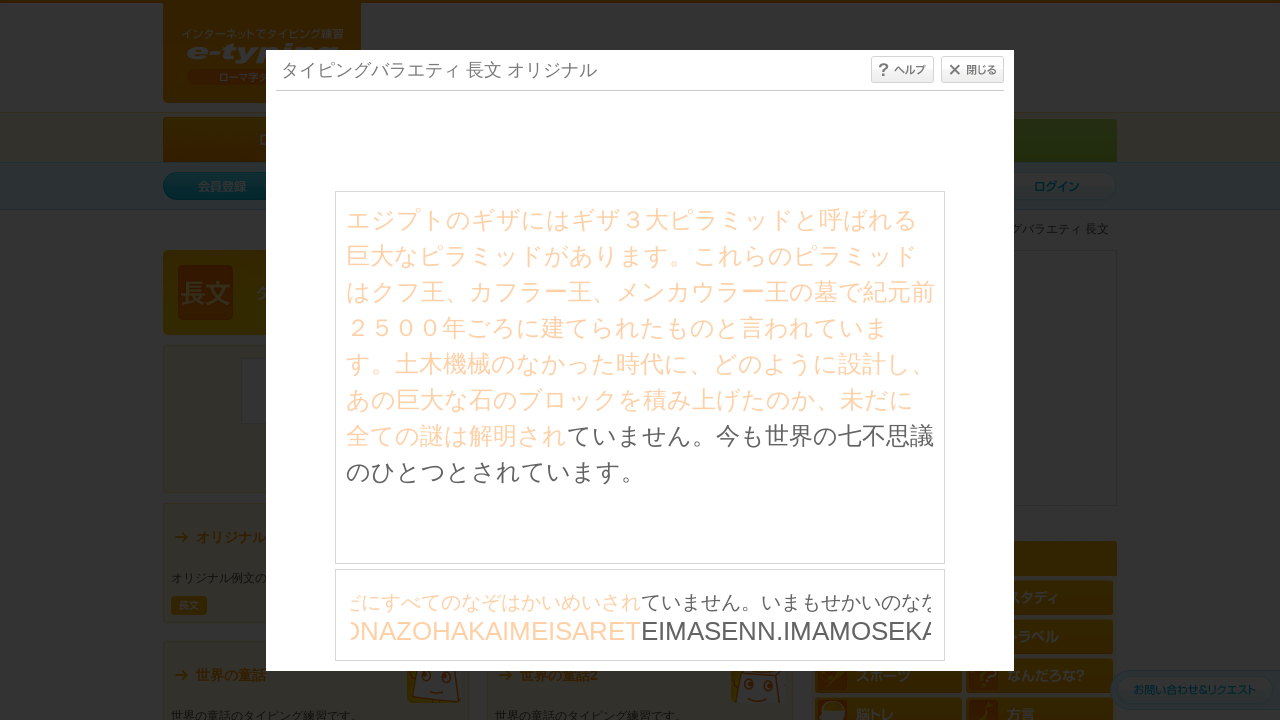

Waited 30ms between character inputs
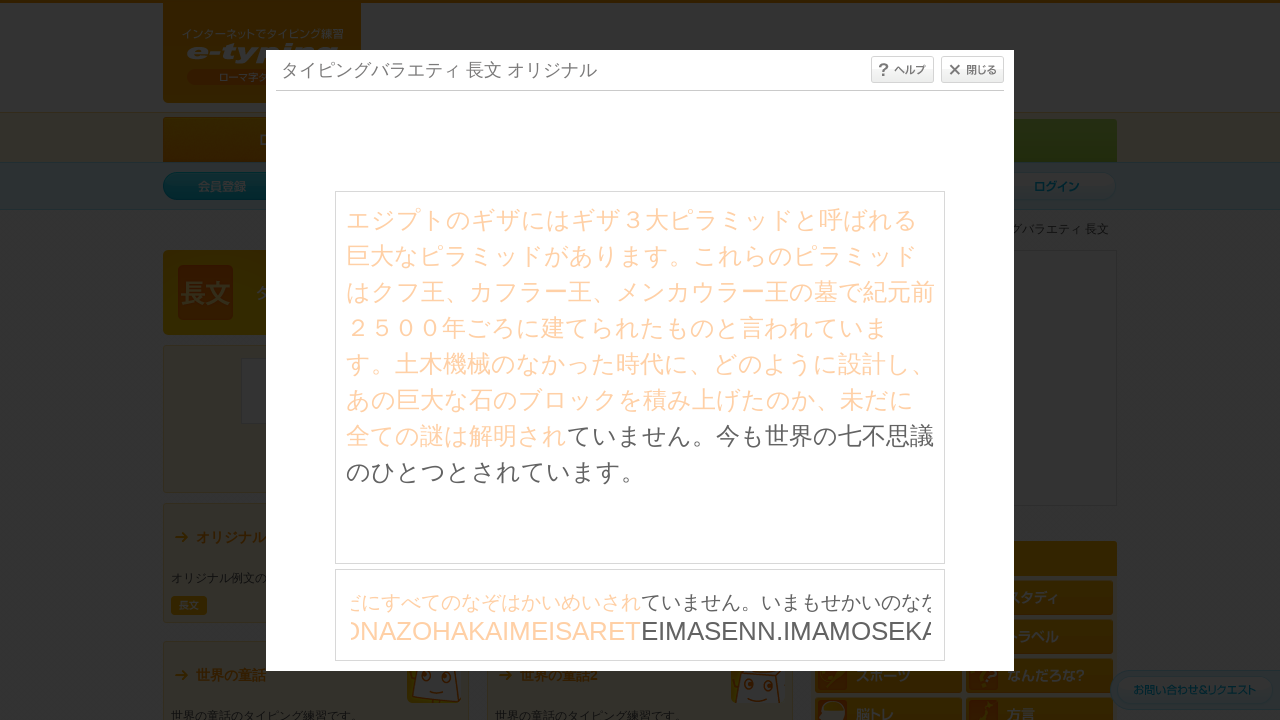

Typed character: 'E' on #typing_content >> internal:control=enter-frame >> body
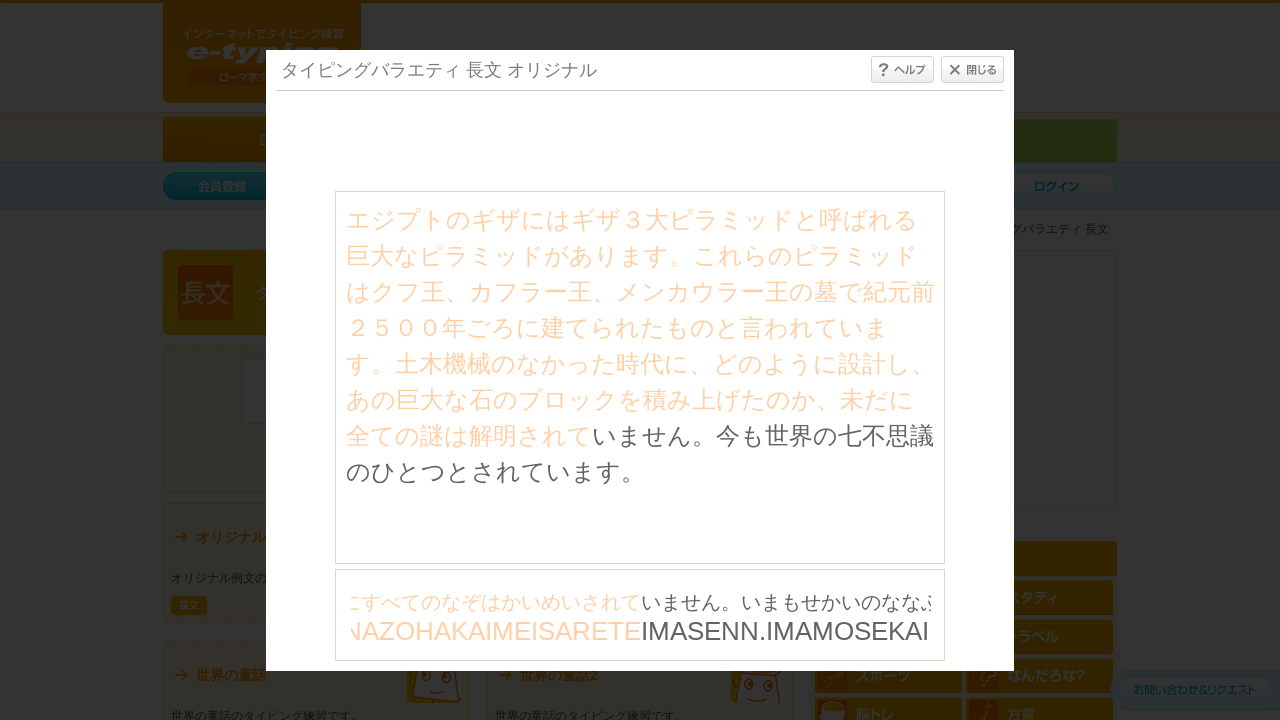

Waited 30ms between character inputs
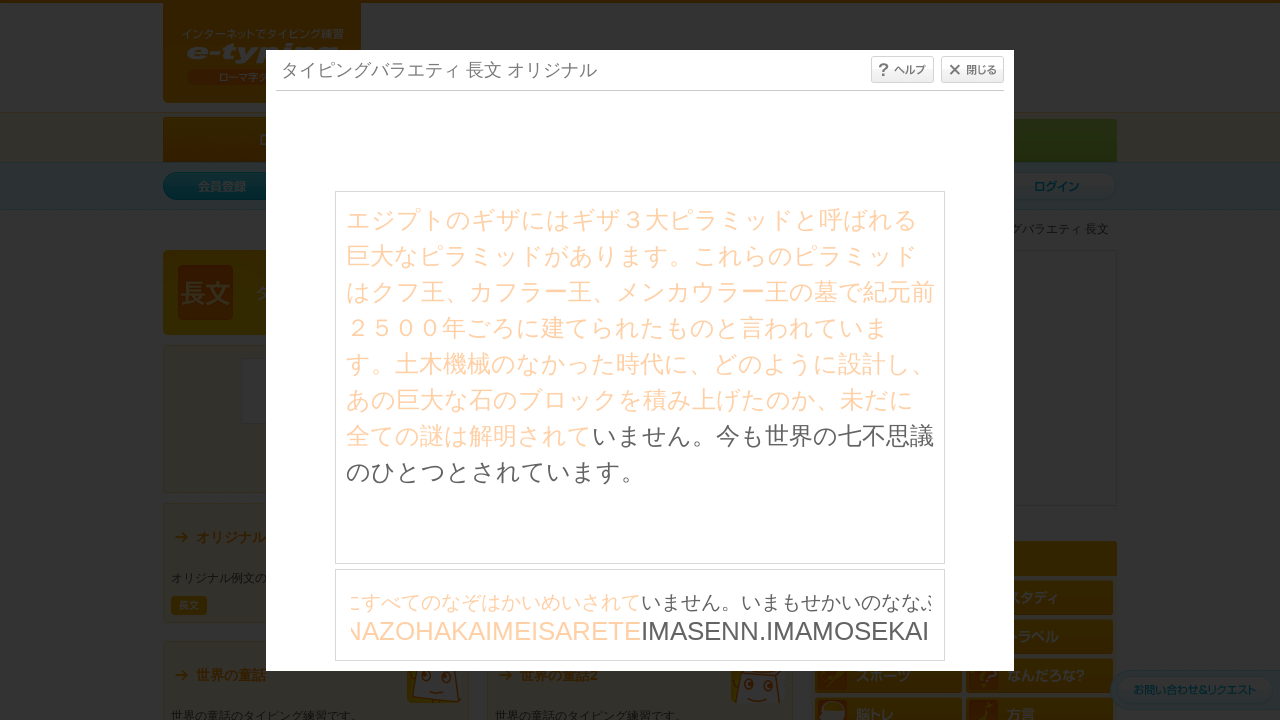

Typed character: 'I' on #typing_content >> internal:control=enter-frame >> body
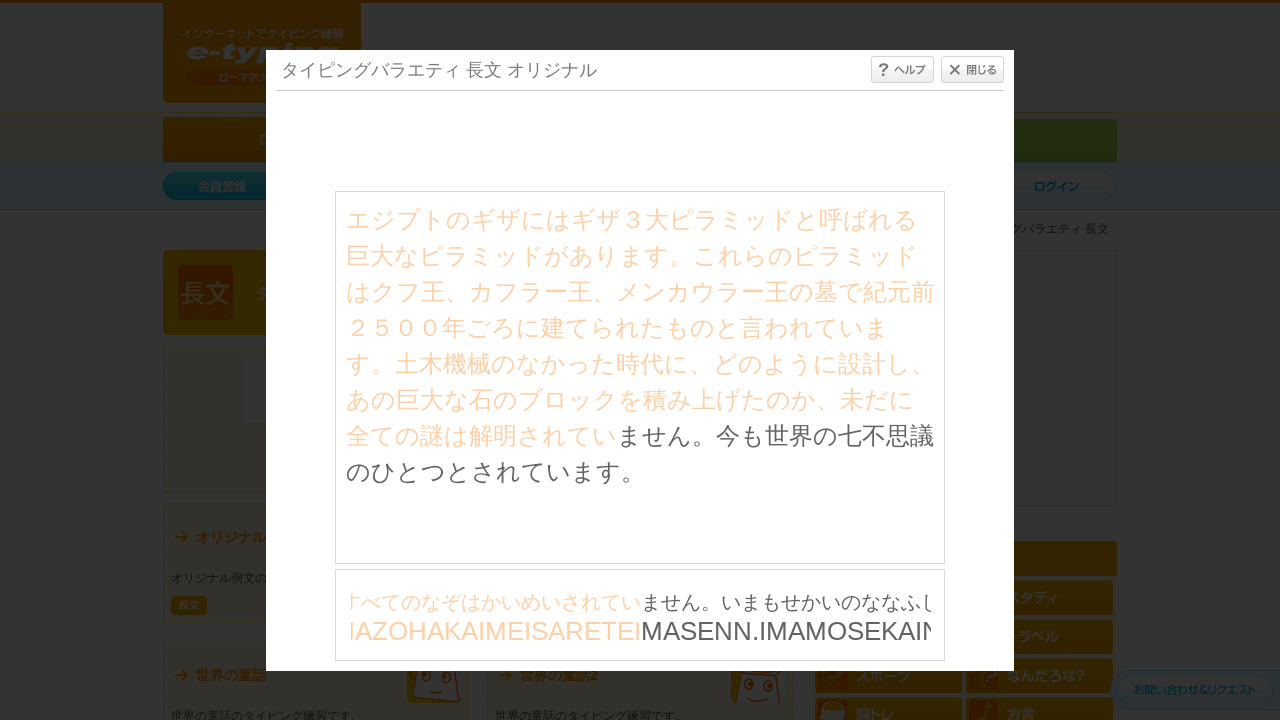

Waited 30ms between character inputs
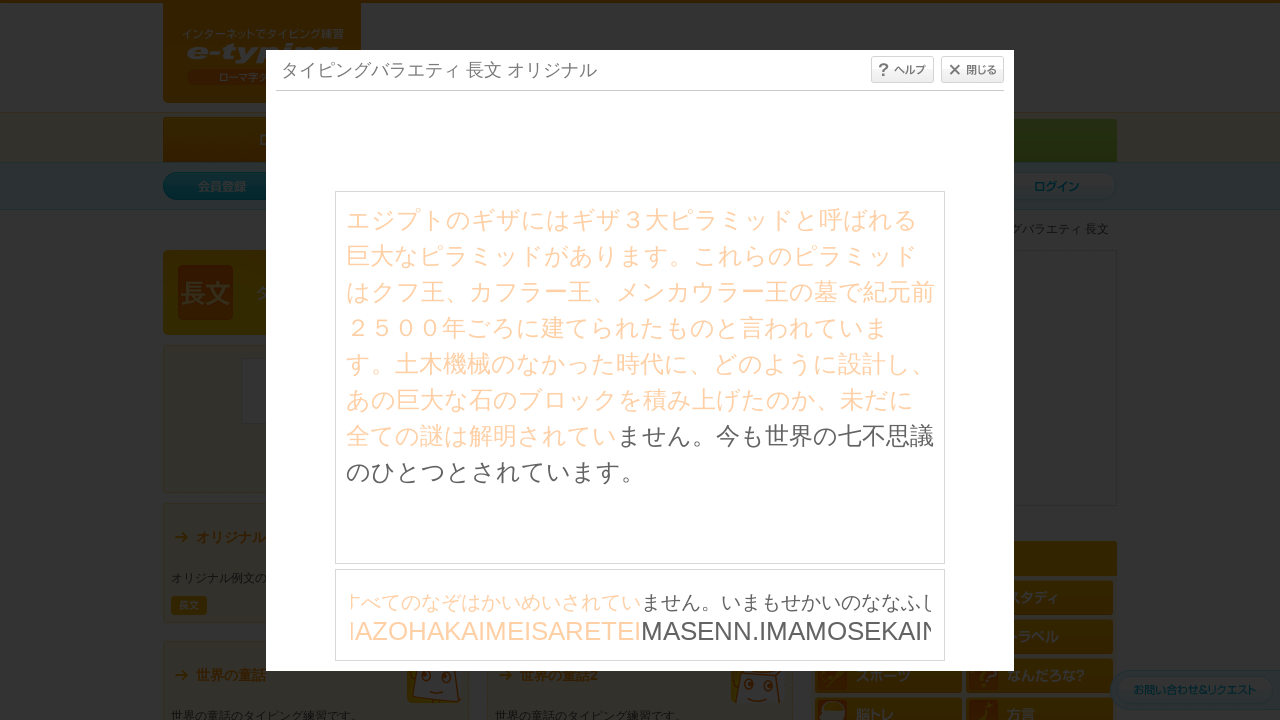

Typed character: 'M' on #typing_content >> internal:control=enter-frame >> body
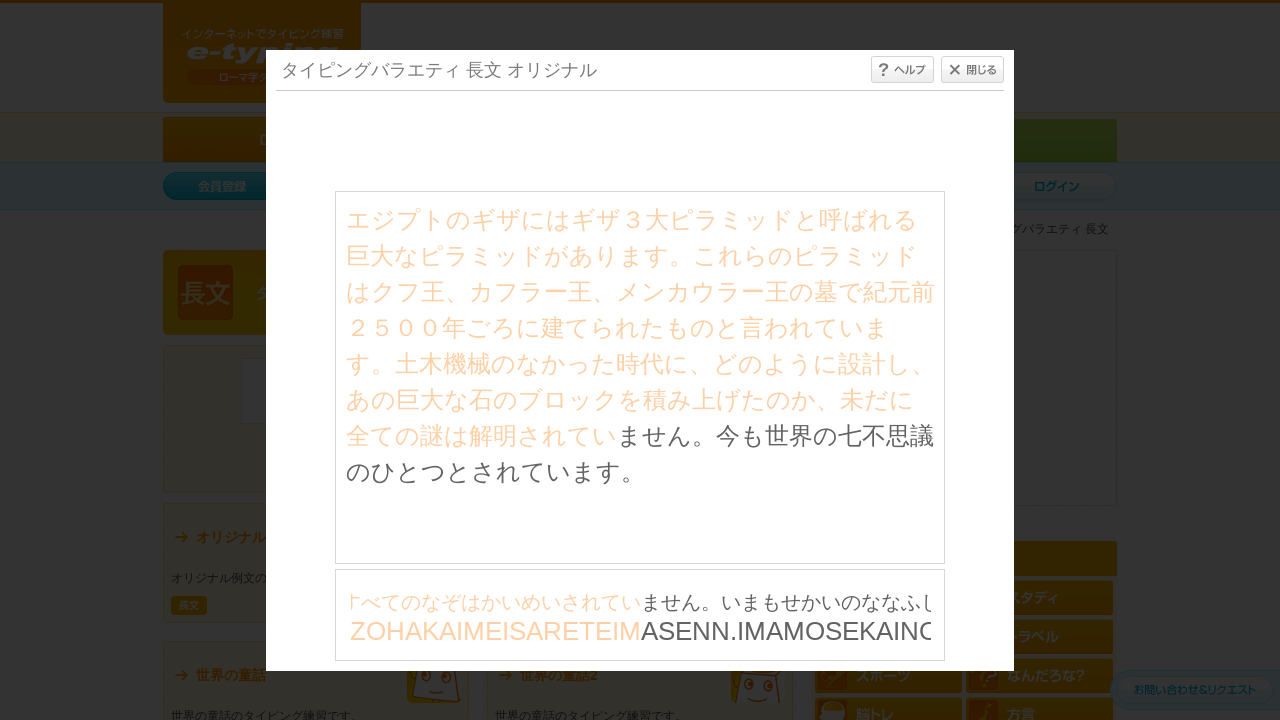

Waited 30ms between character inputs
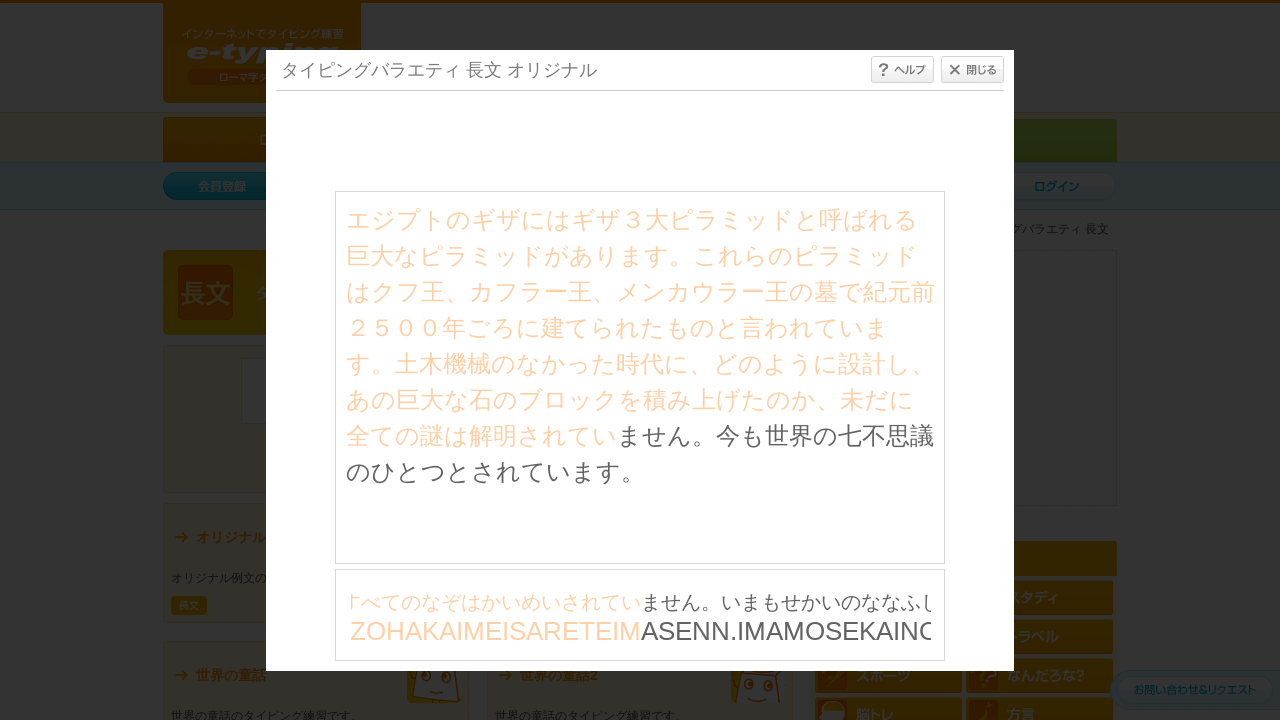

Typed character: 'A' on #typing_content >> internal:control=enter-frame >> body
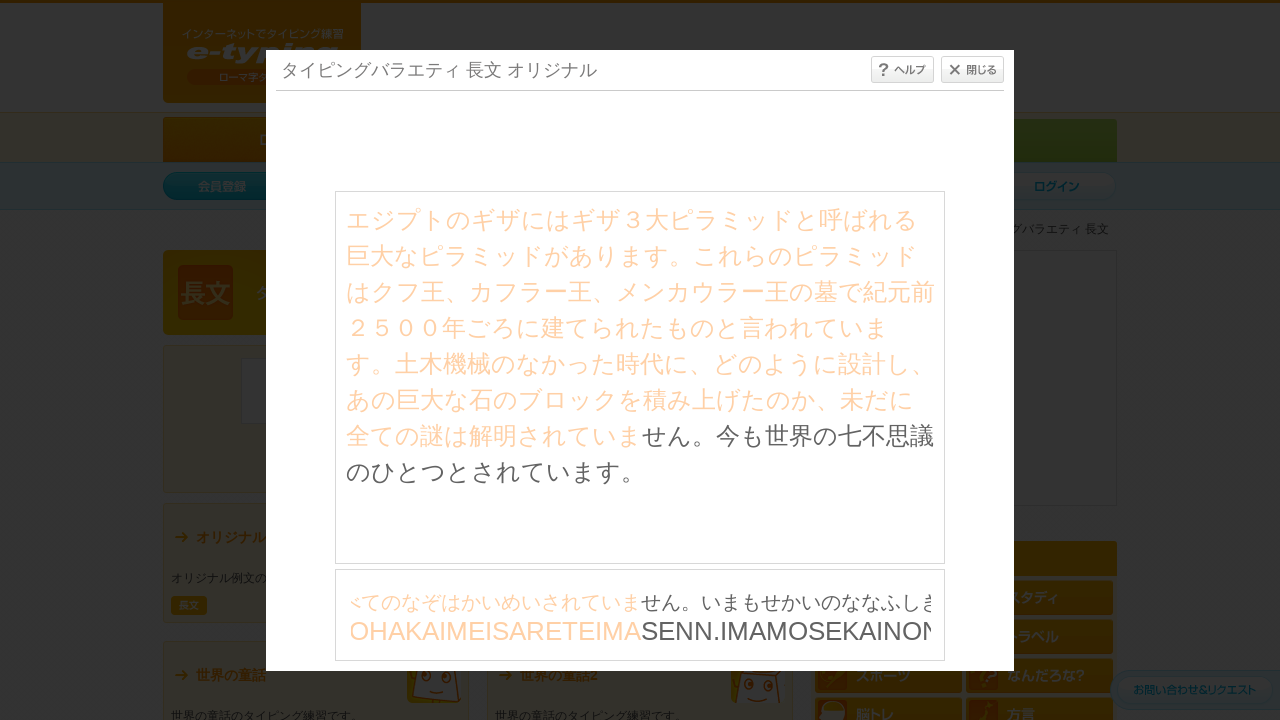

Waited 30ms between character inputs
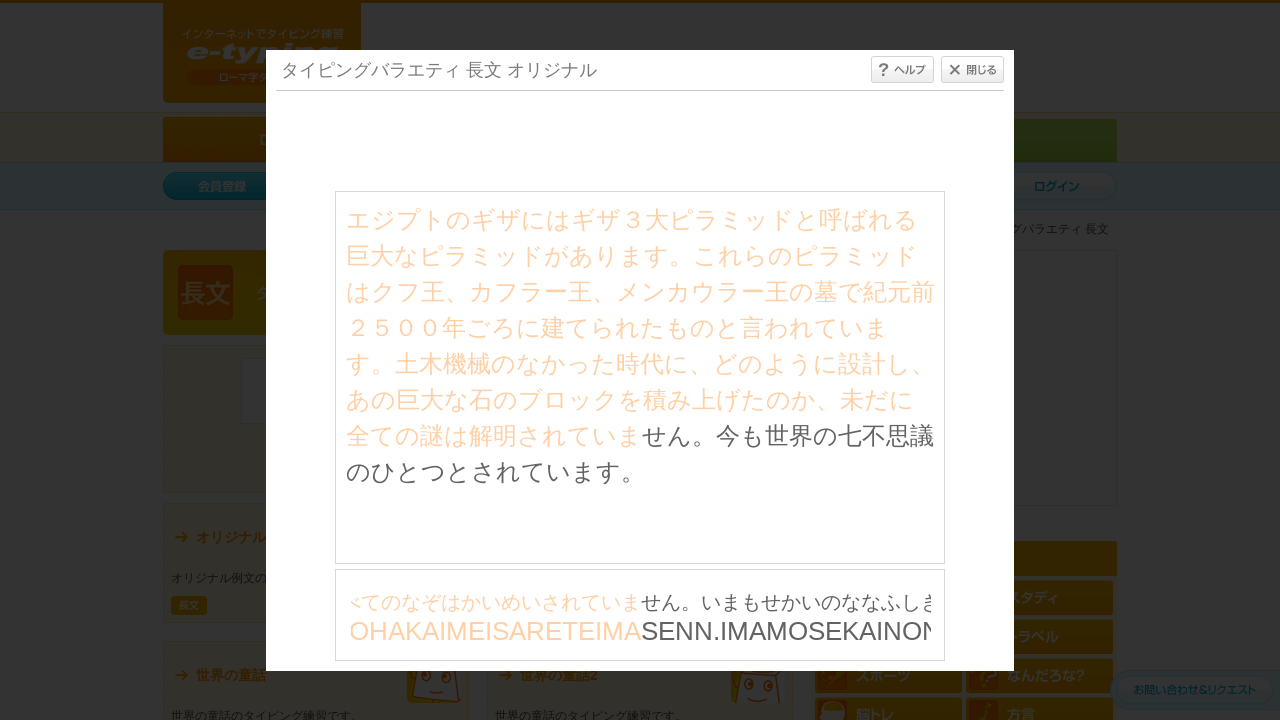

Typed character: 'S' on #typing_content >> internal:control=enter-frame >> body
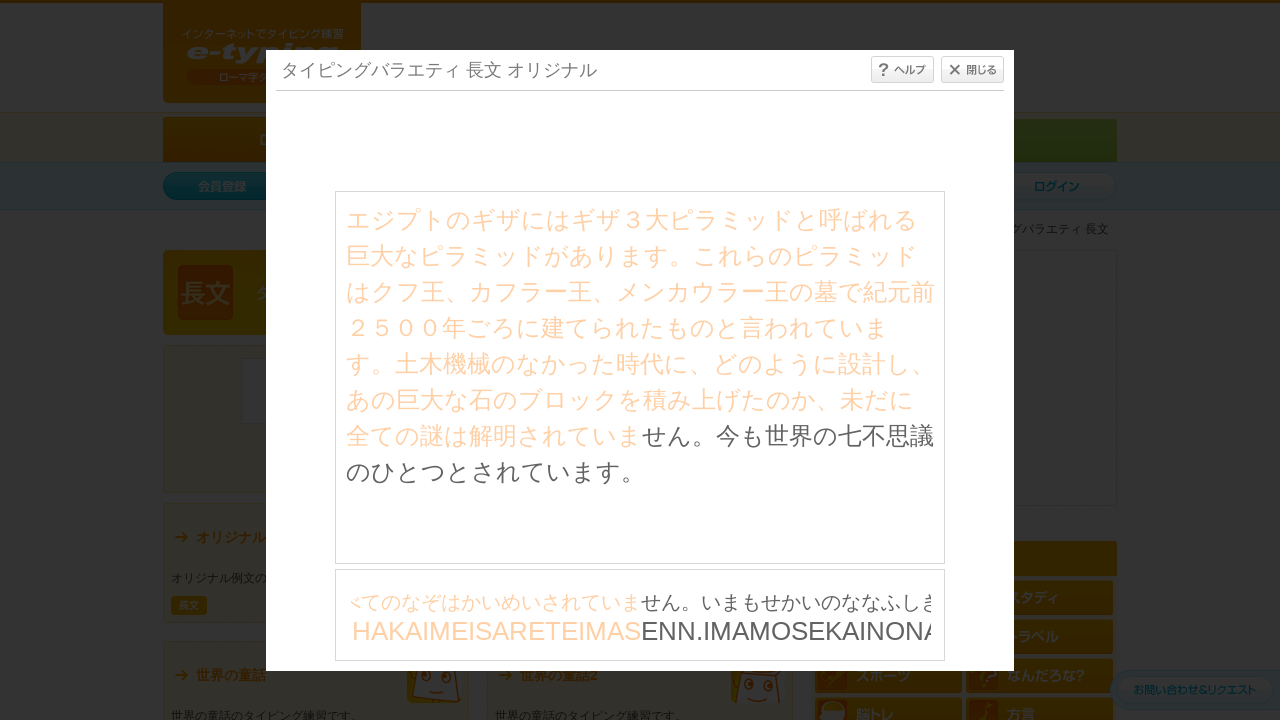

Waited 30ms between character inputs
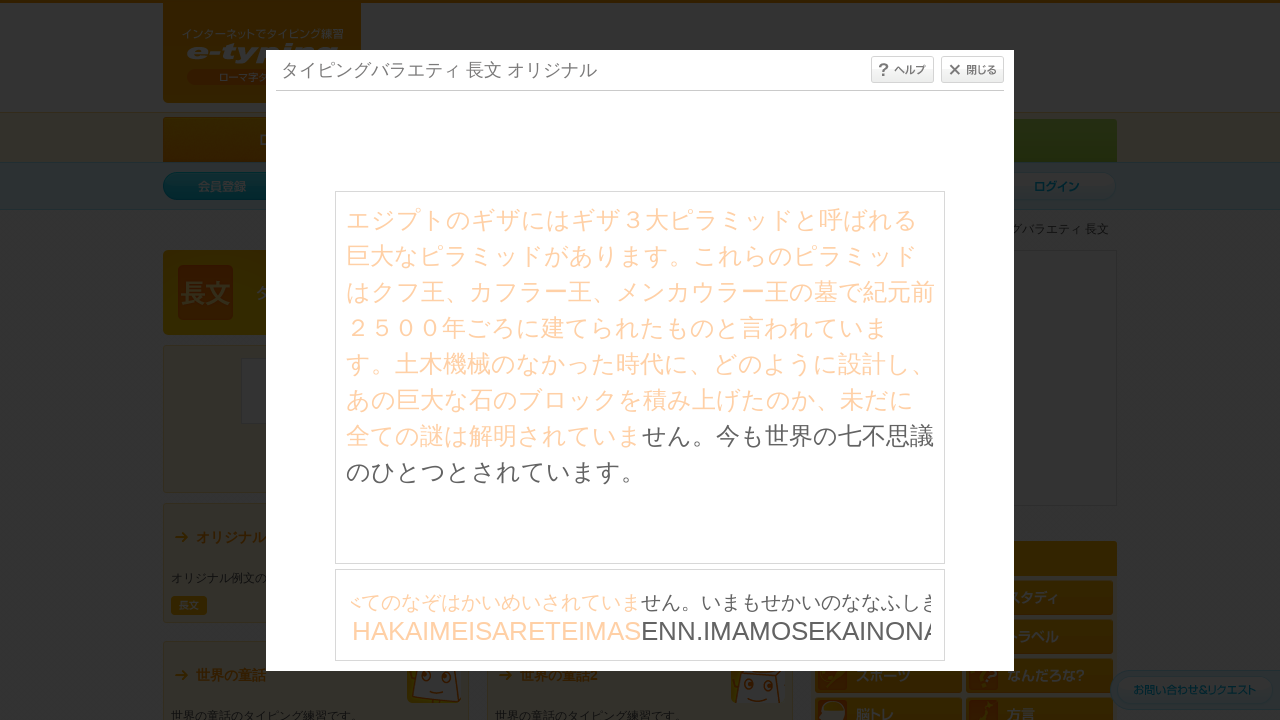

Typed character: 'E' on #typing_content >> internal:control=enter-frame >> body
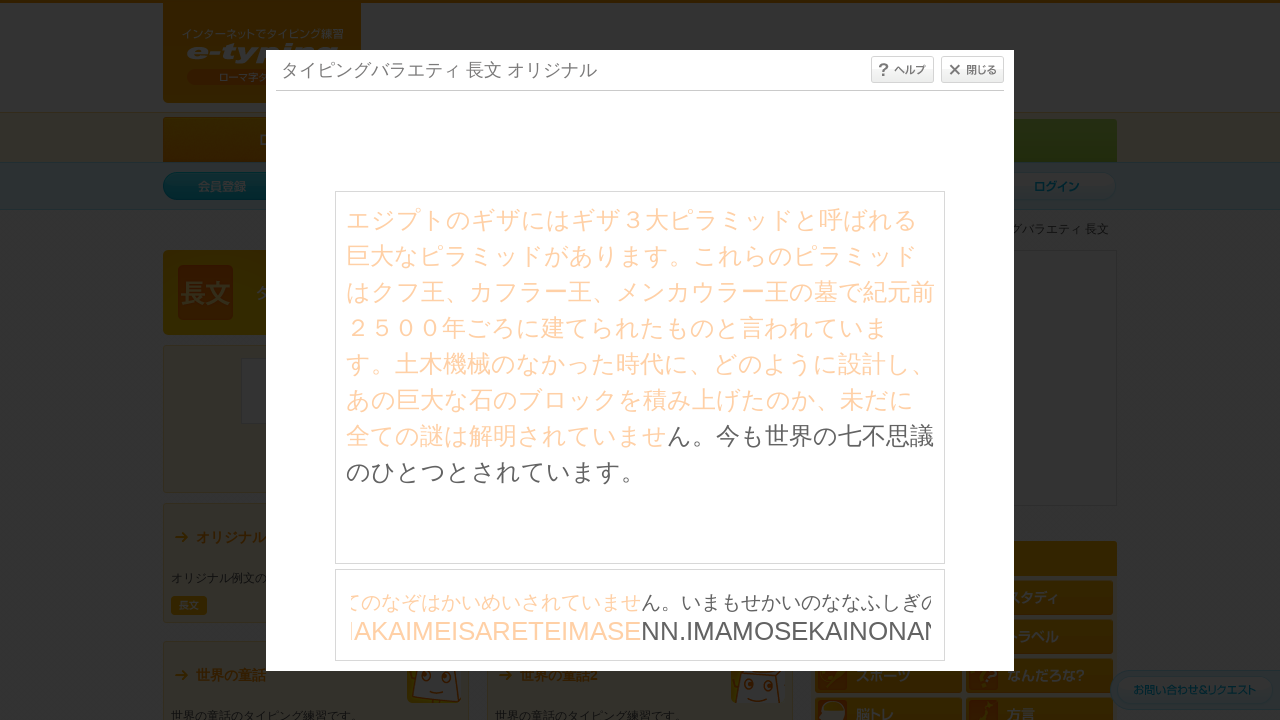

Waited 30ms between character inputs
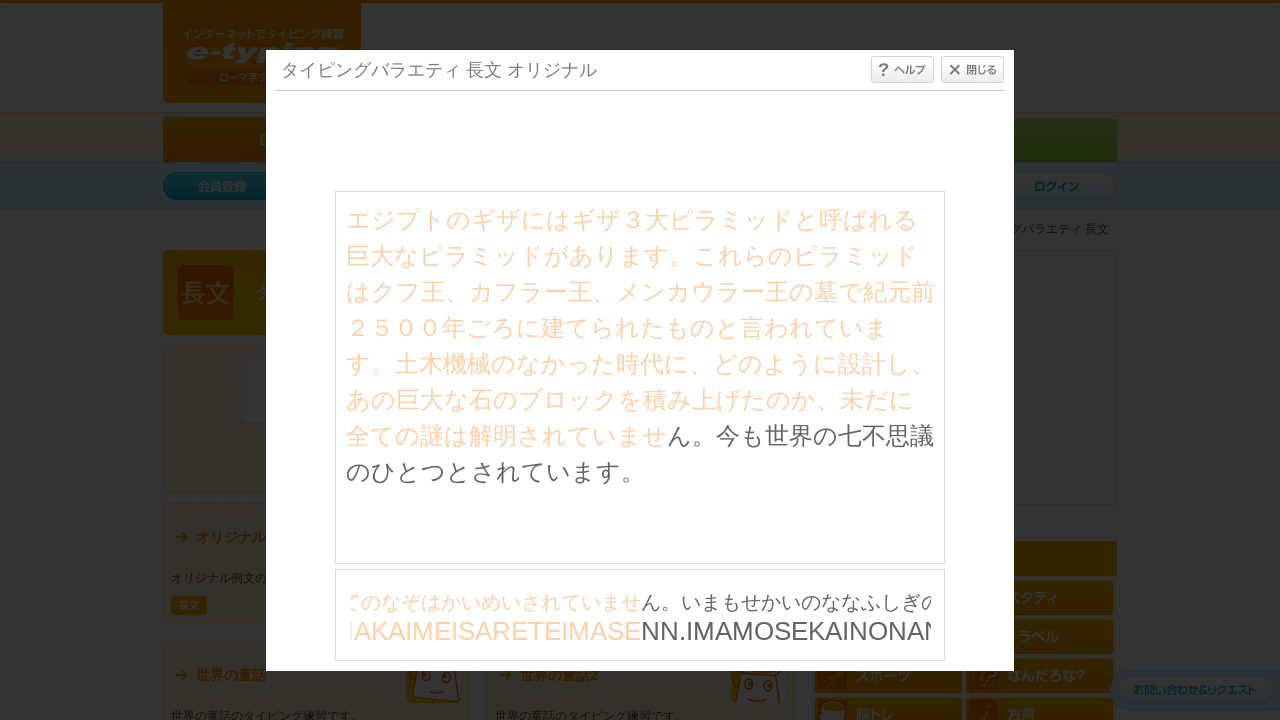

Typed character: 'N' on #typing_content >> internal:control=enter-frame >> body
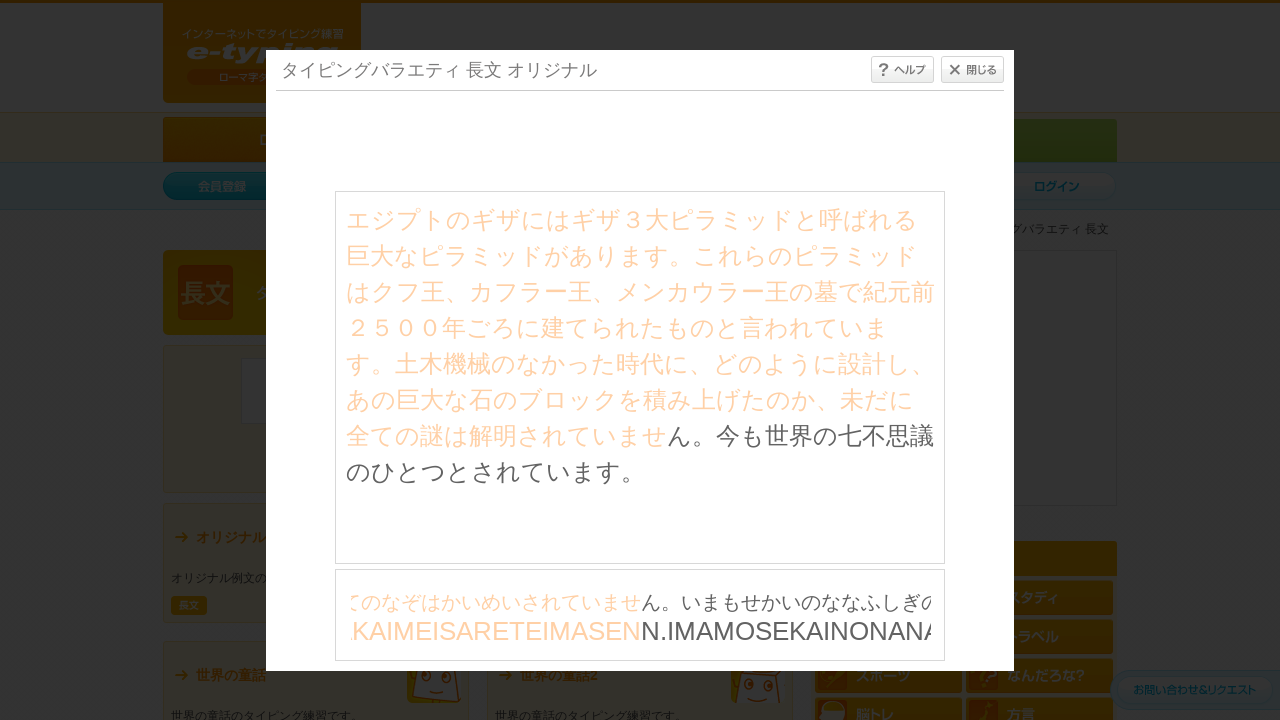

Waited 30ms between character inputs
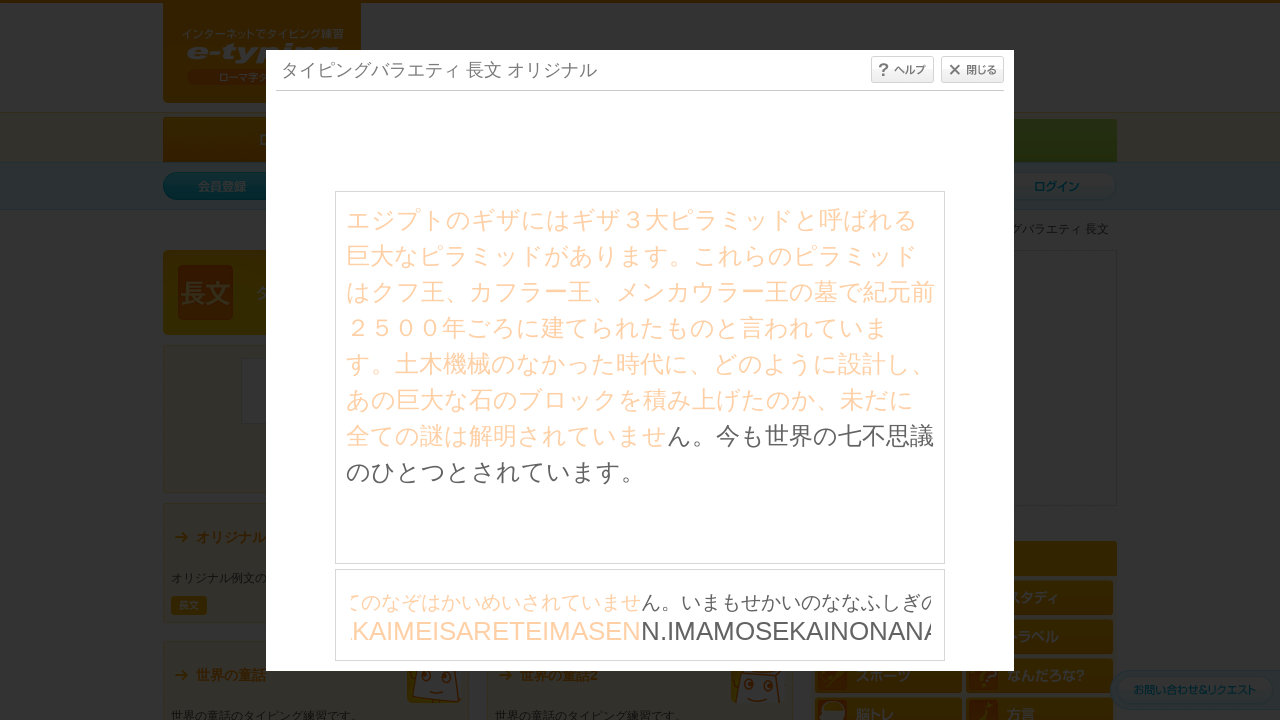

Typed character: 'N' on #typing_content >> internal:control=enter-frame >> body
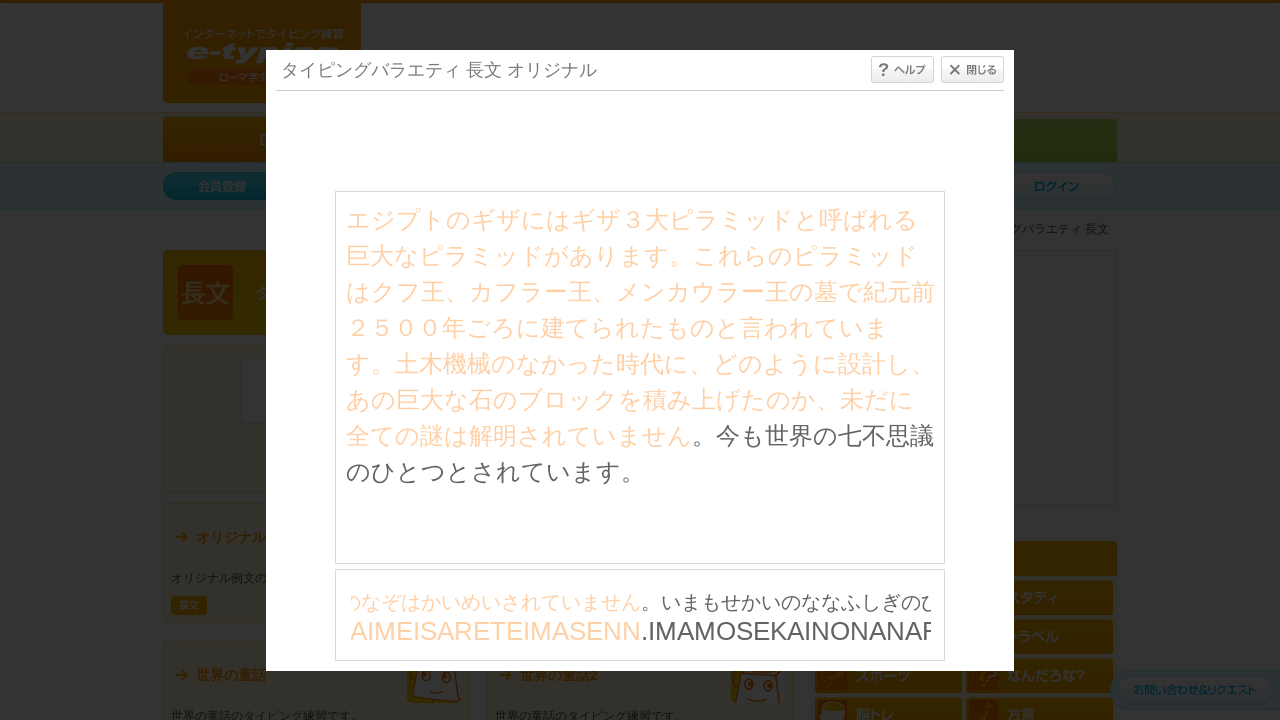

Waited 30ms between character inputs
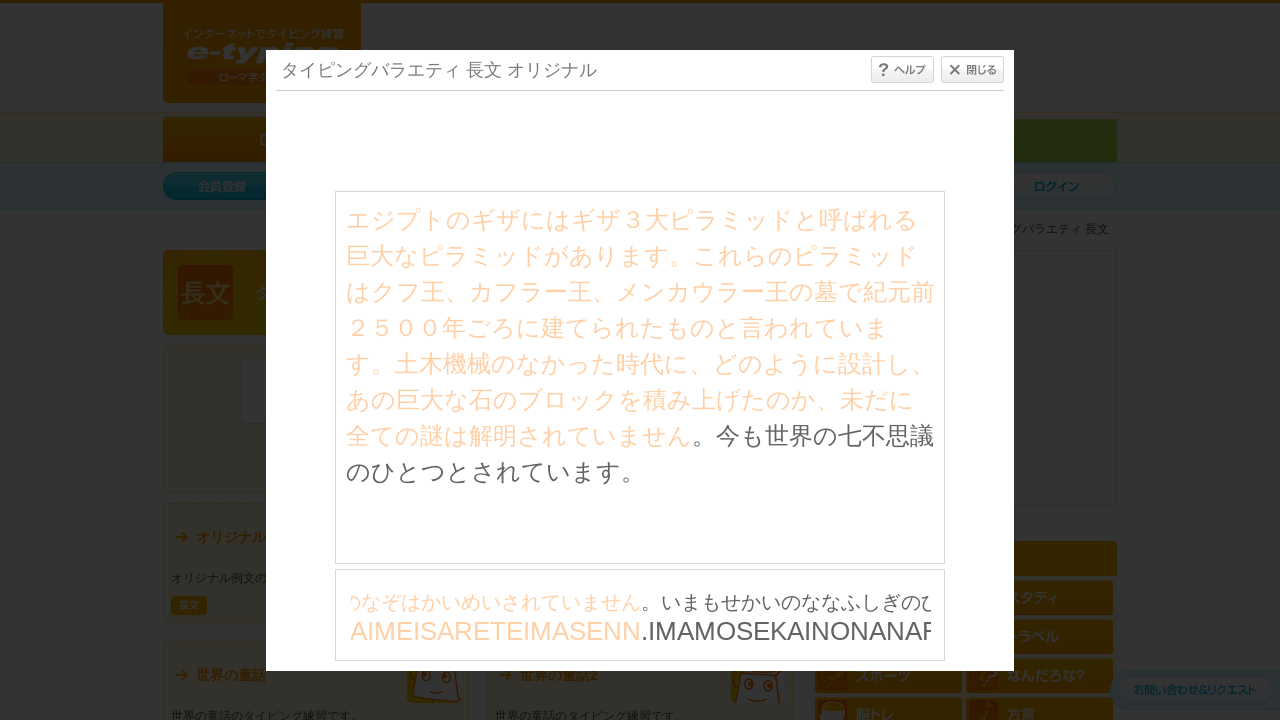

Typed character: '.' on #typing_content >> internal:control=enter-frame >> body
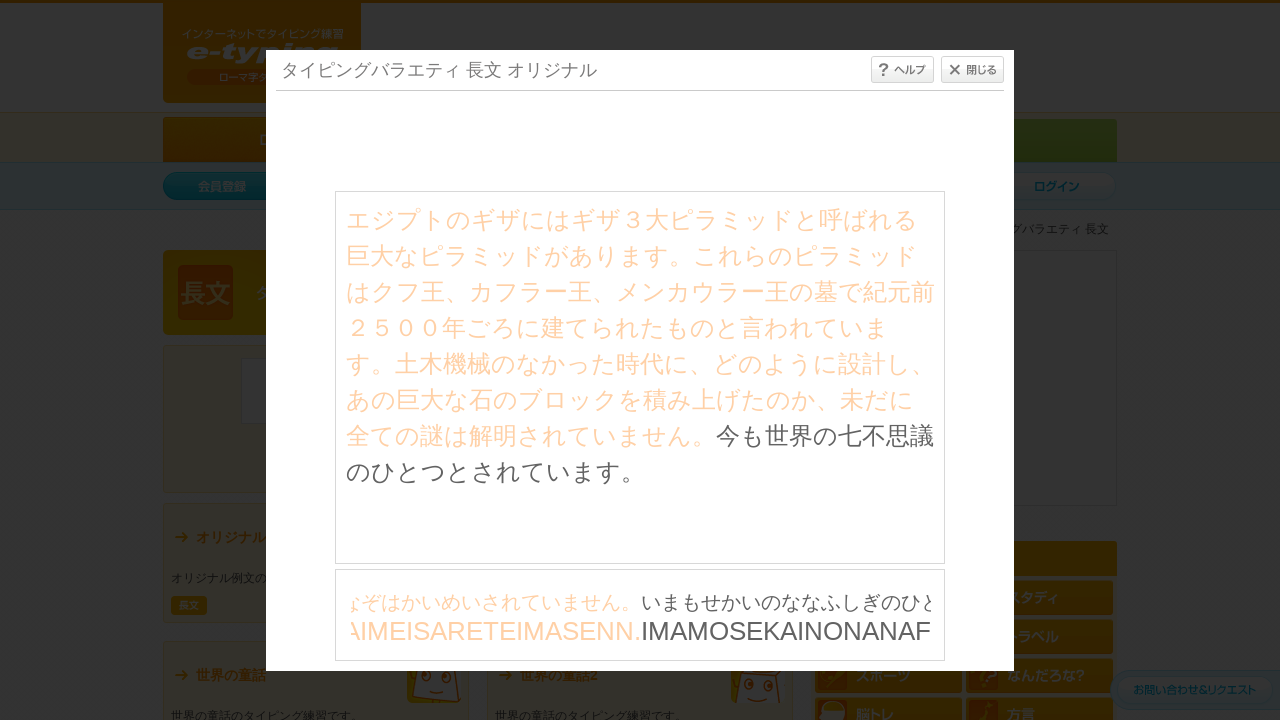

Waited 30ms between character inputs
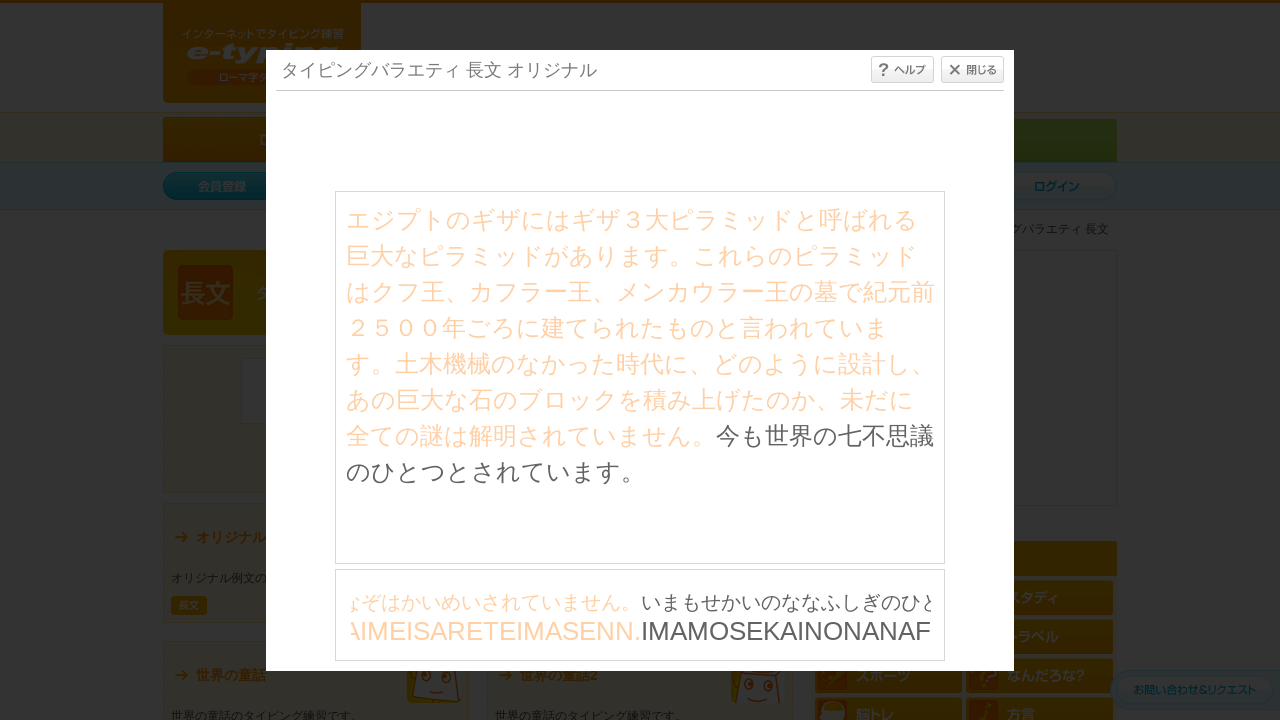

Typed character: 'I' on #typing_content >> internal:control=enter-frame >> body
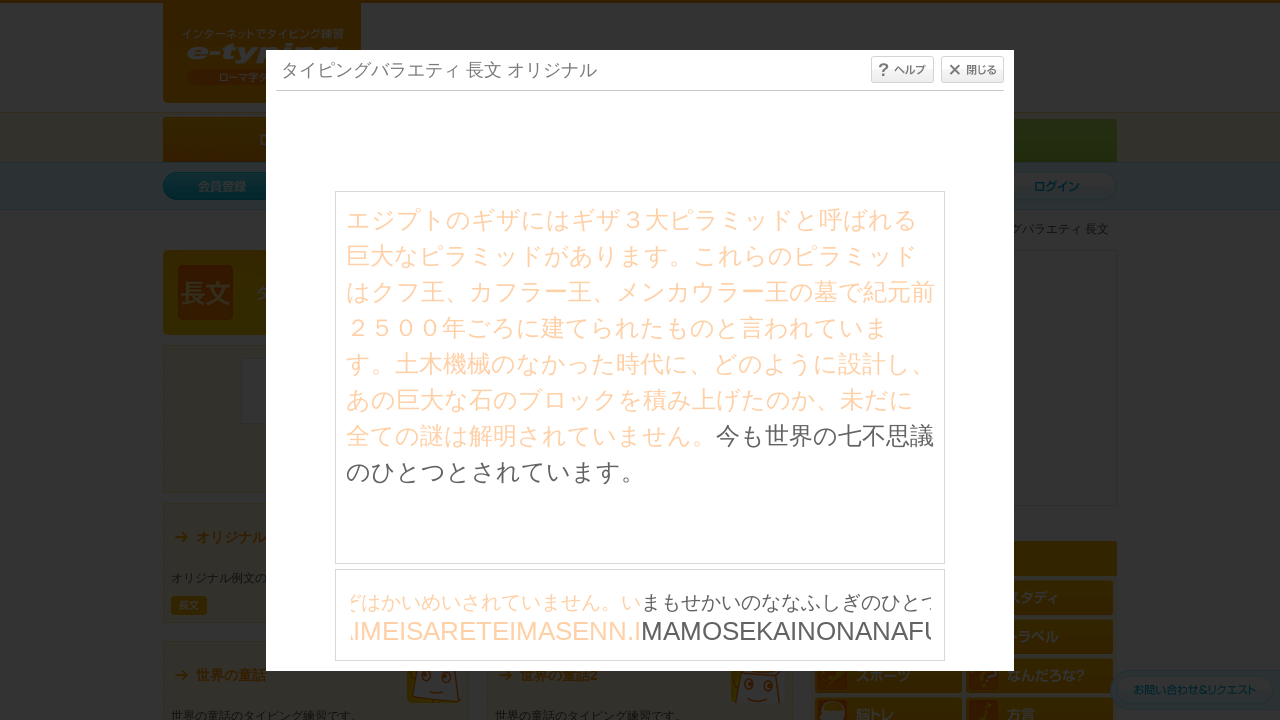

Waited 30ms between character inputs
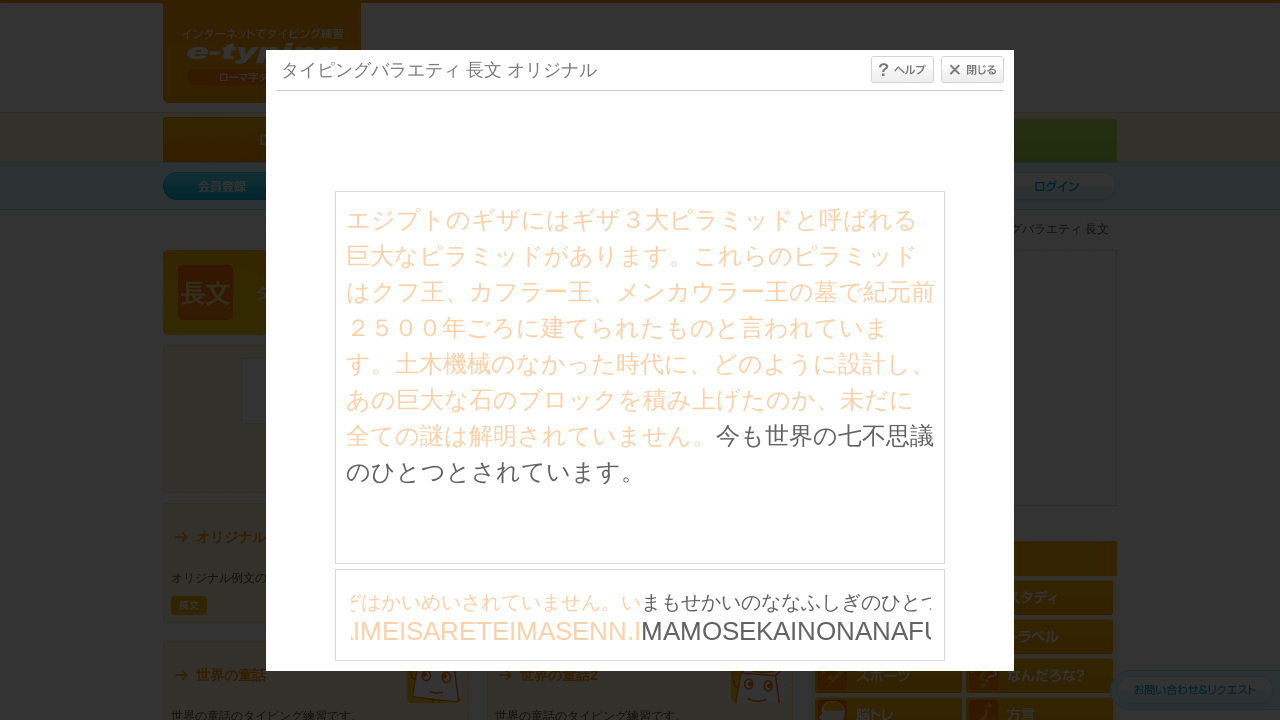

Typed character: 'M' on #typing_content >> internal:control=enter-frame >> body
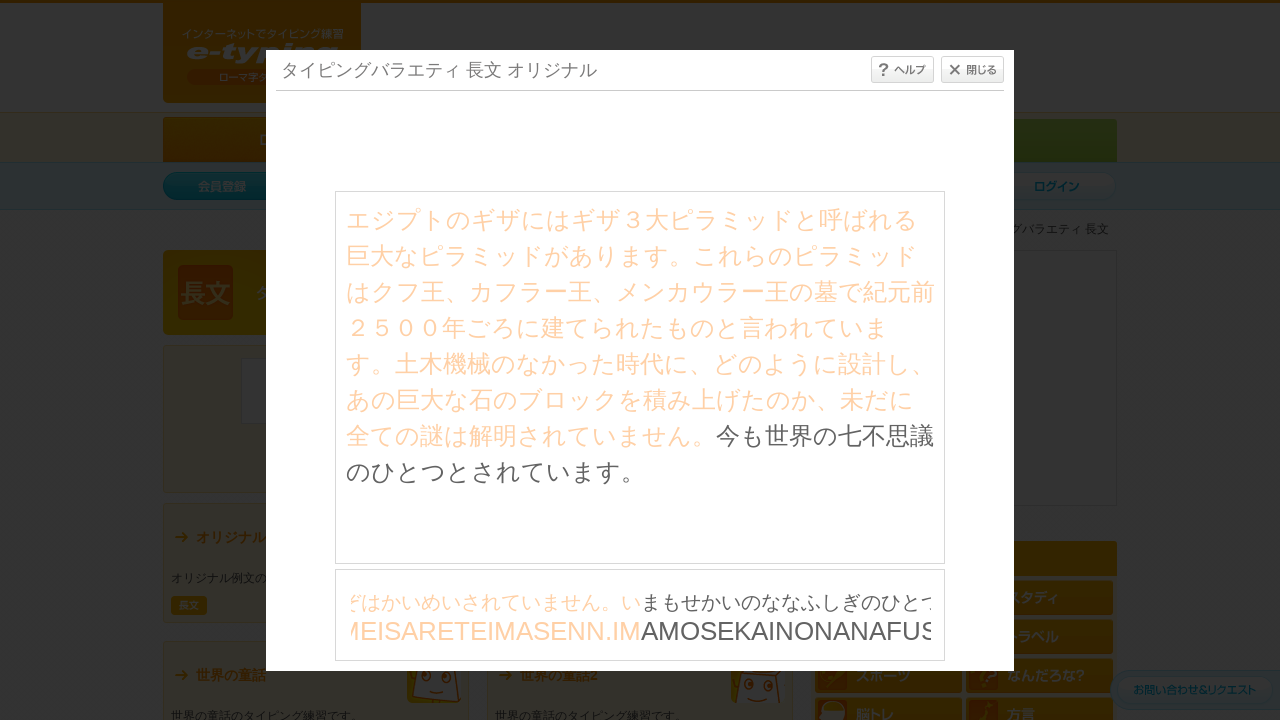

Waited 30ms between character inputs
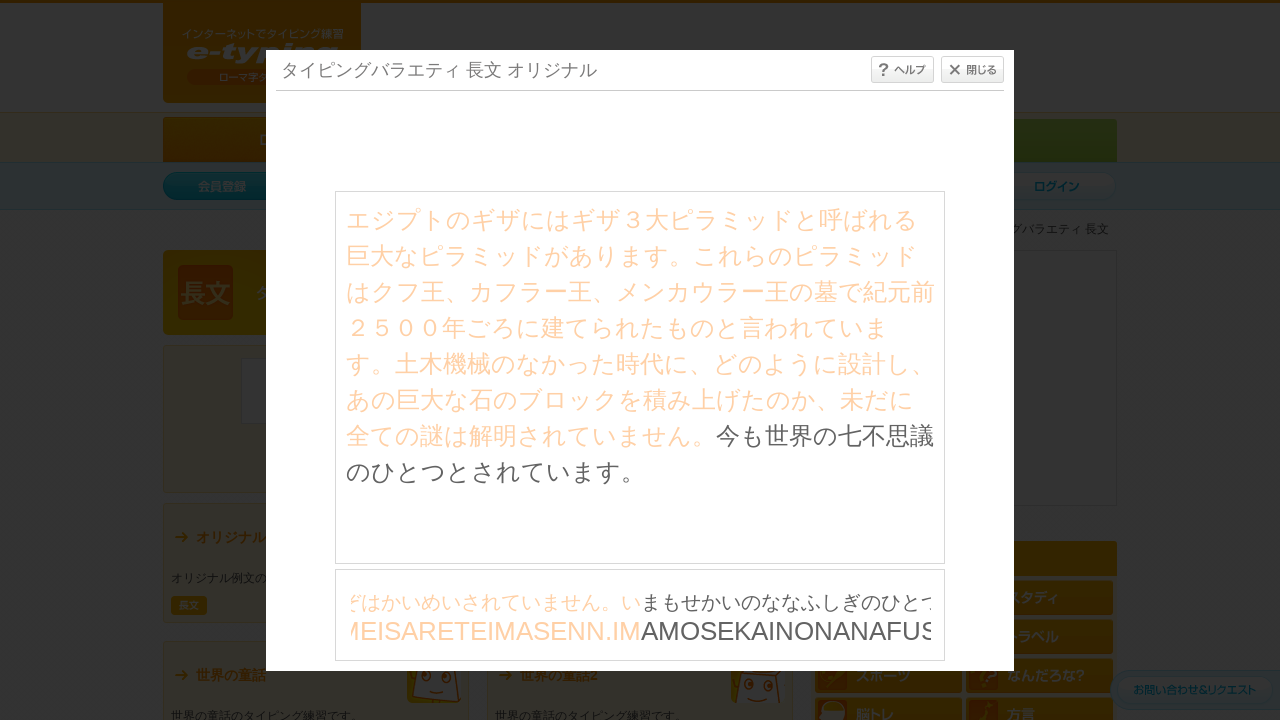

Typed character: 'A' on #typing_content >> internal:control=enter-frame >> body
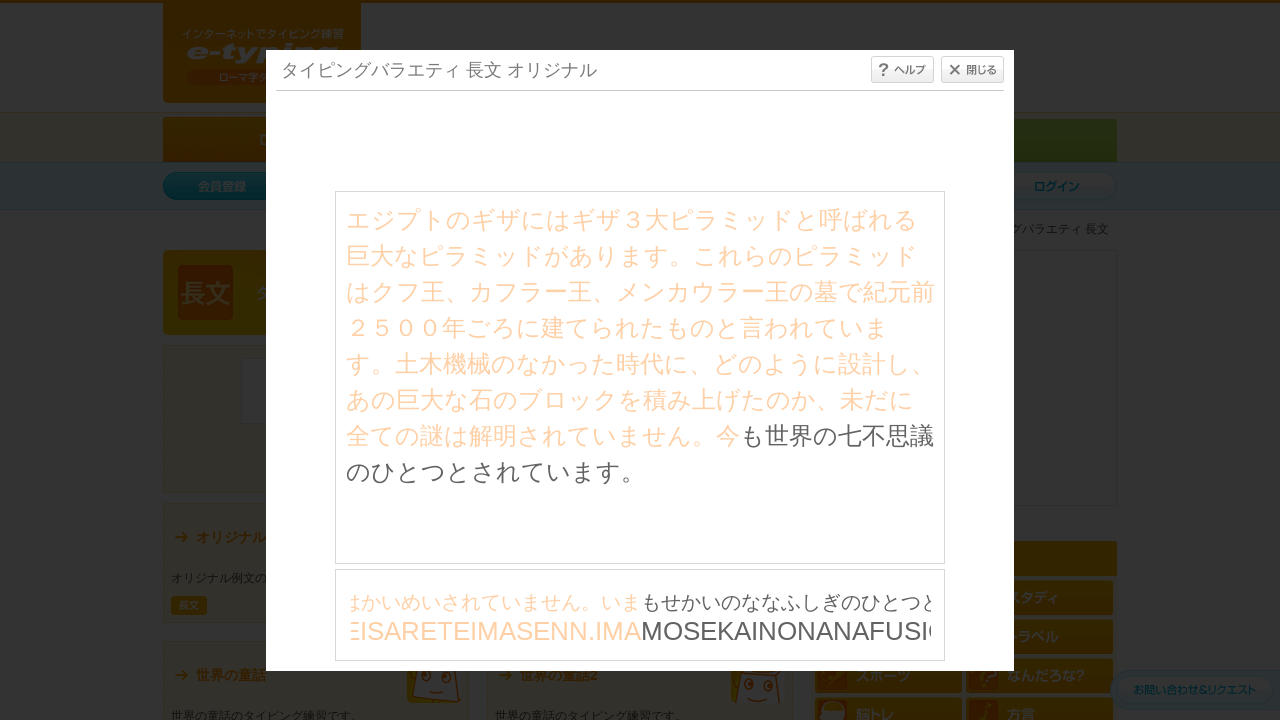

Waited 30ms between character inputs
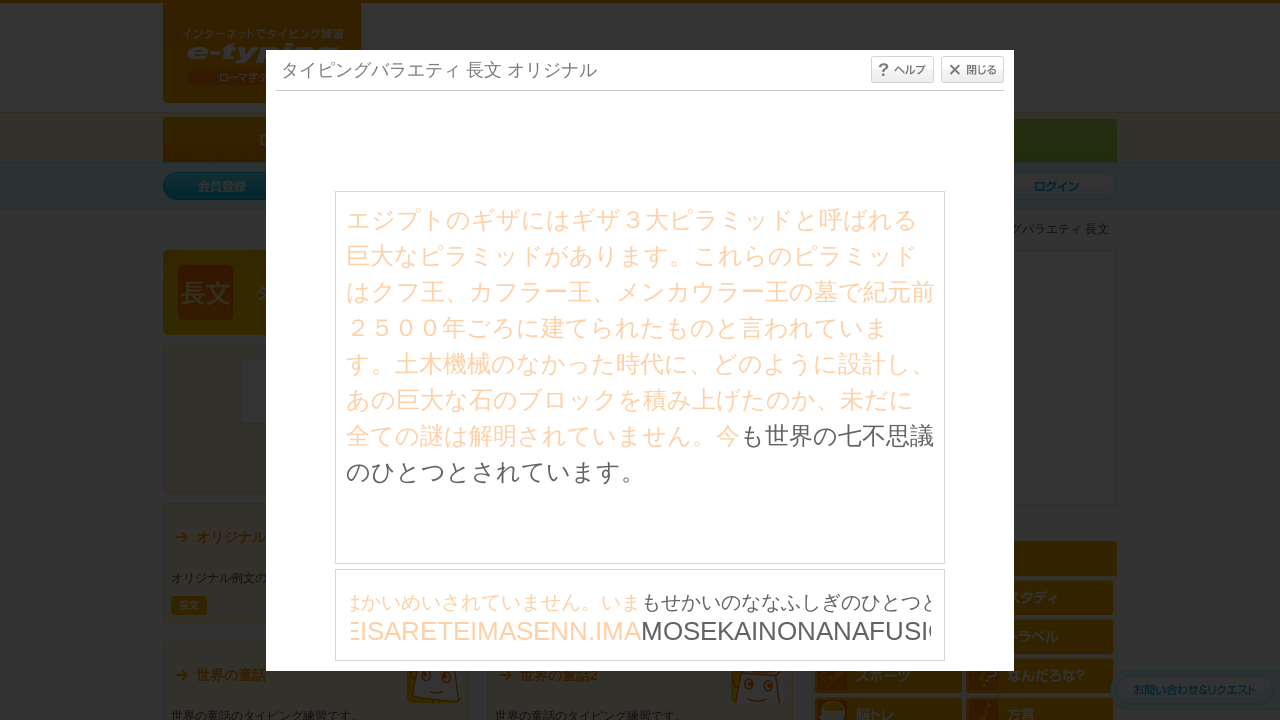

Typed character: 'M' on #typing_content >> internal:control=enter-frame >> body
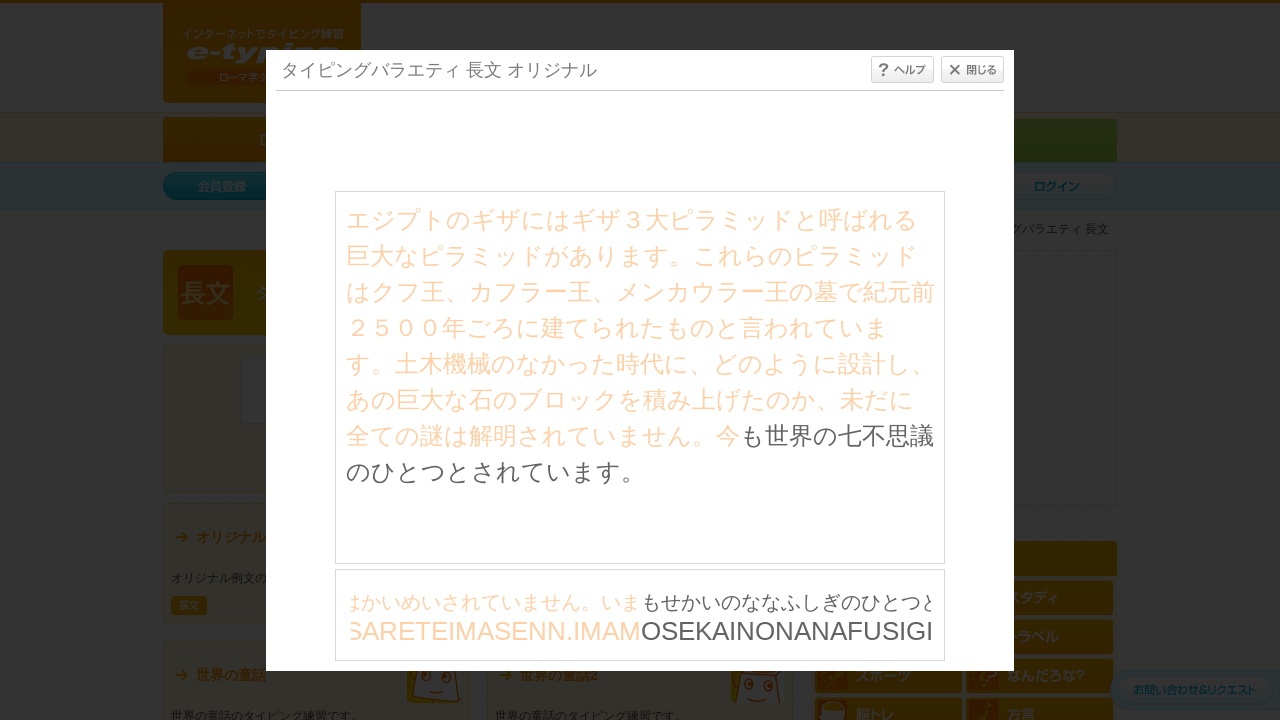

Waited 30ms between character inputs
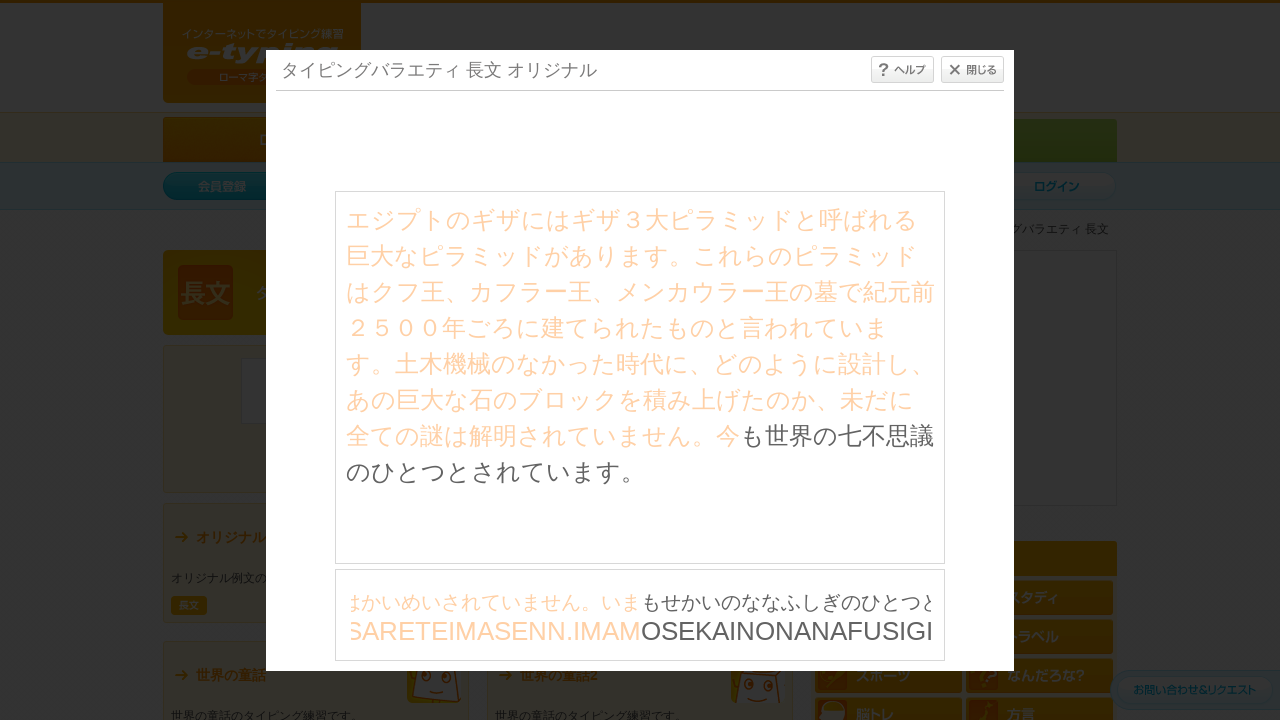

Typed character: 'O' on #typing_content >> internal:control=enter-frame >> body
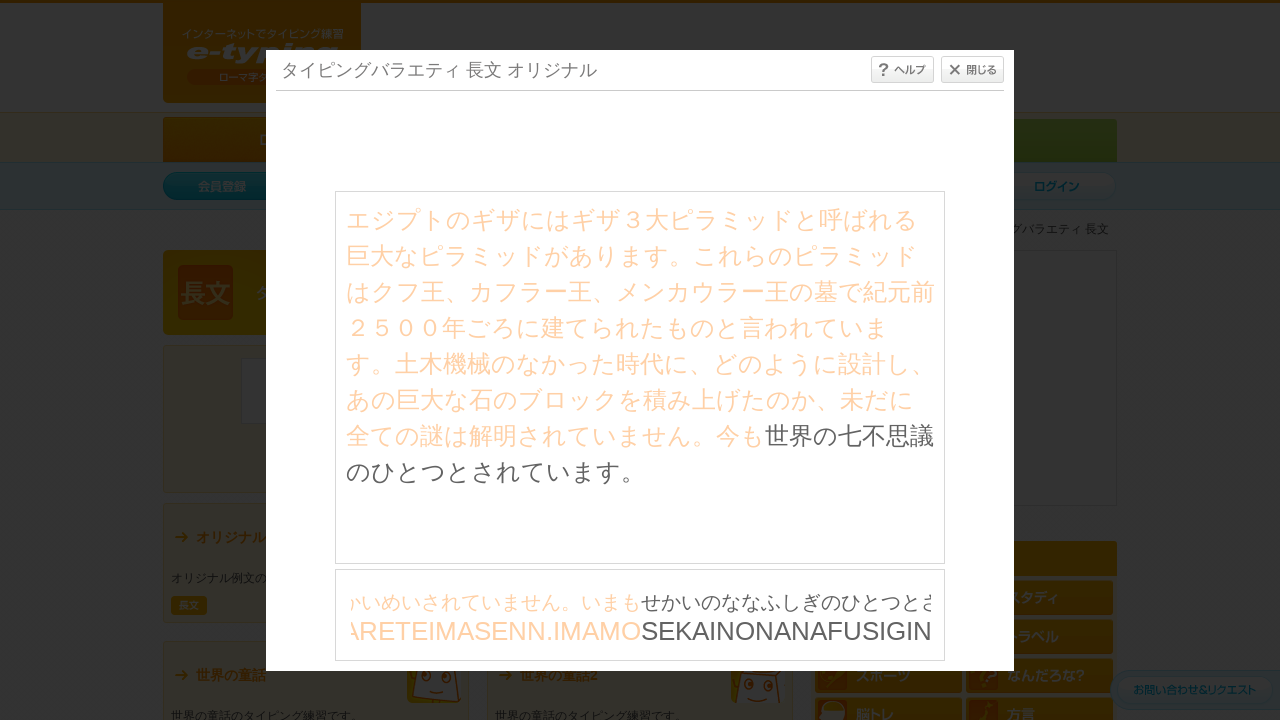

Waited 30ms between character inputs
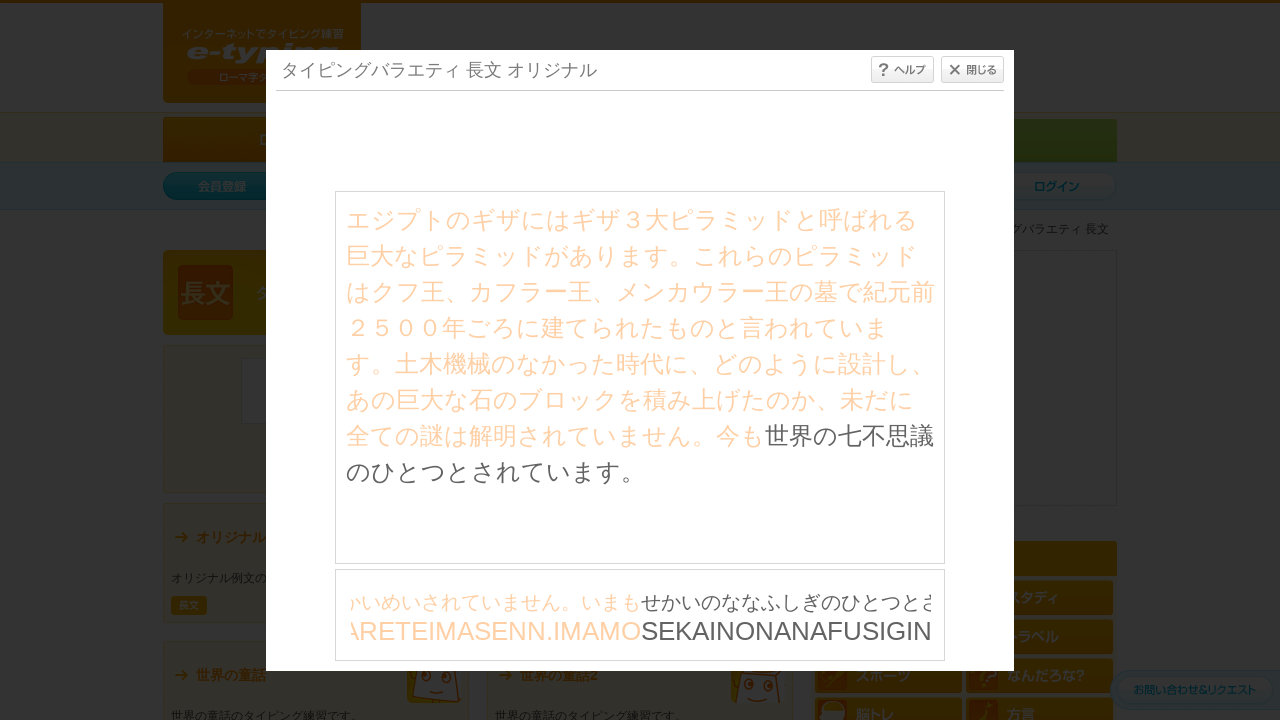

Typed character: 'S' on #typing_content >> internal:control=enter-frame >> body
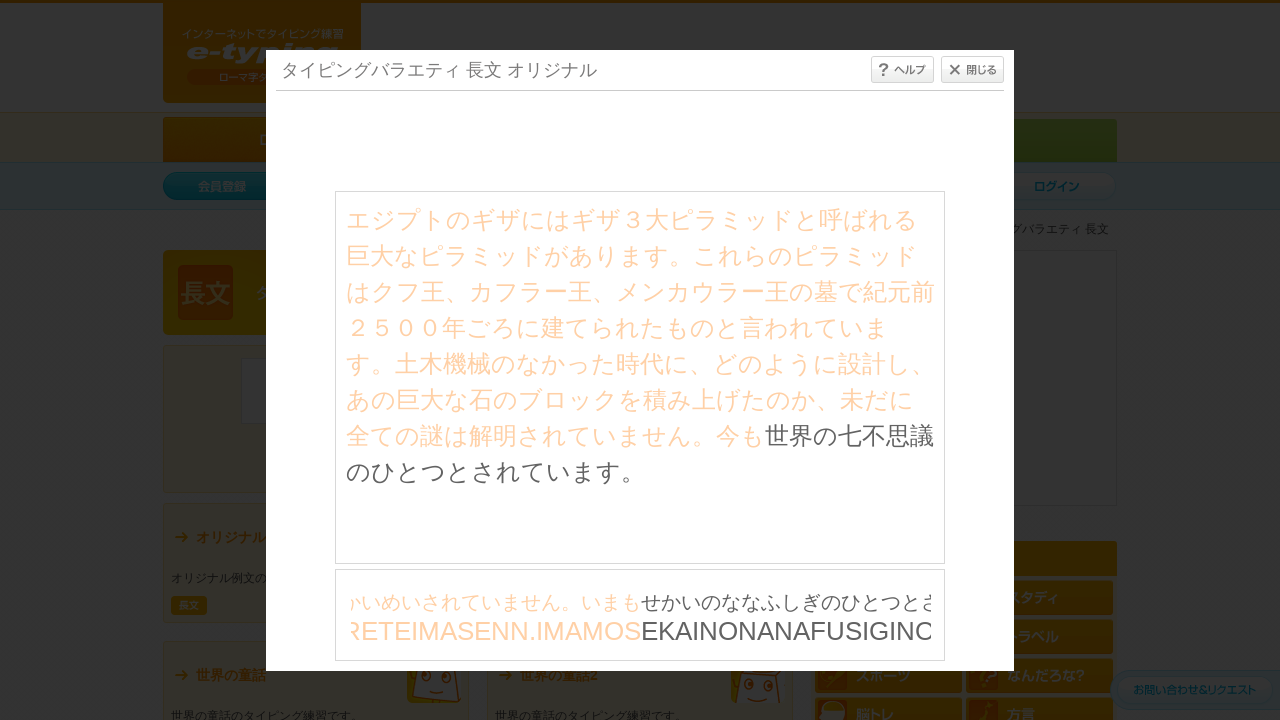

Waited 30ms between character inputs
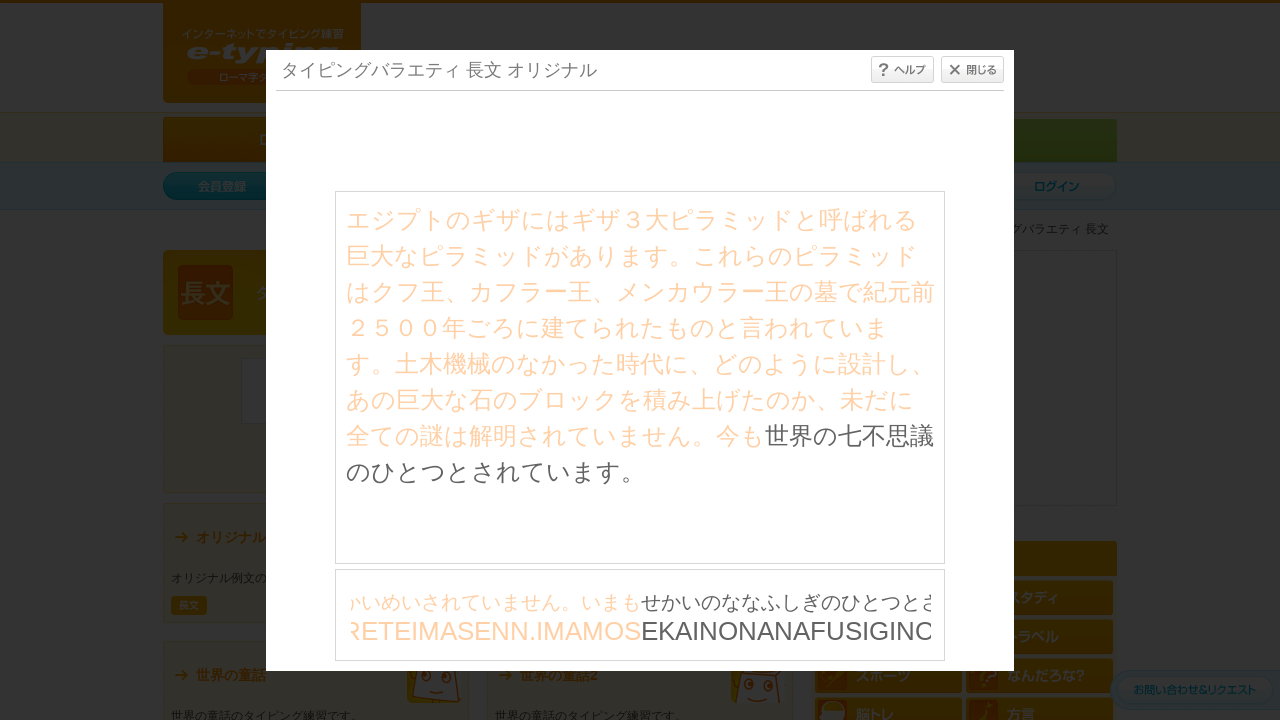

Typed character: 'E' on #typing_content >> internal:control=enter-frame >> body
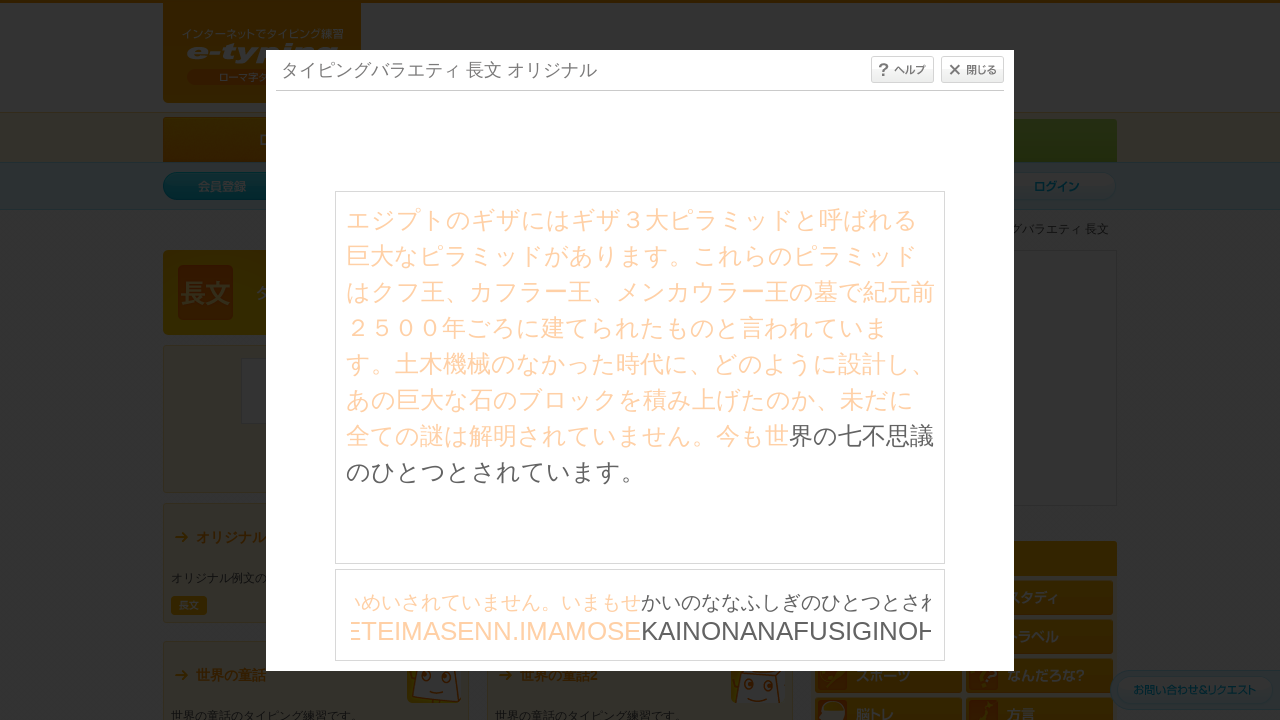

Waited 30ms between character inputs
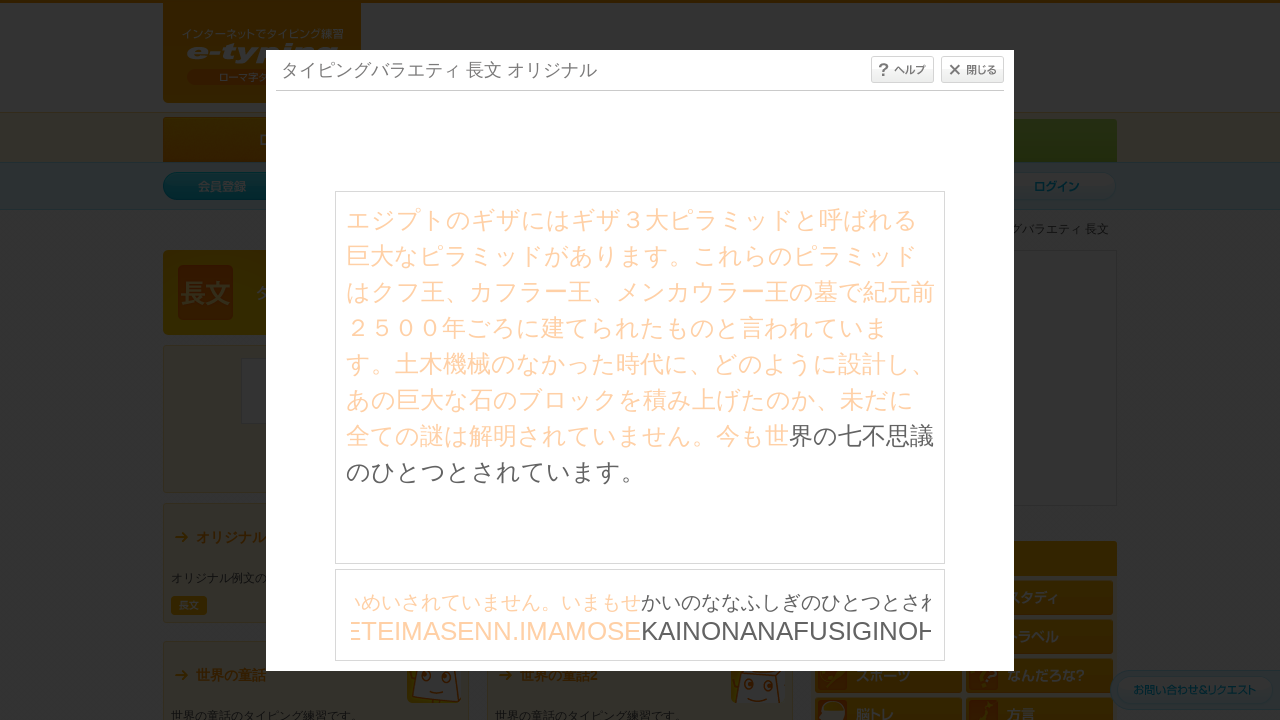

Typed character: 'K' on #typing_content >> internal:control=enter-frame >> body
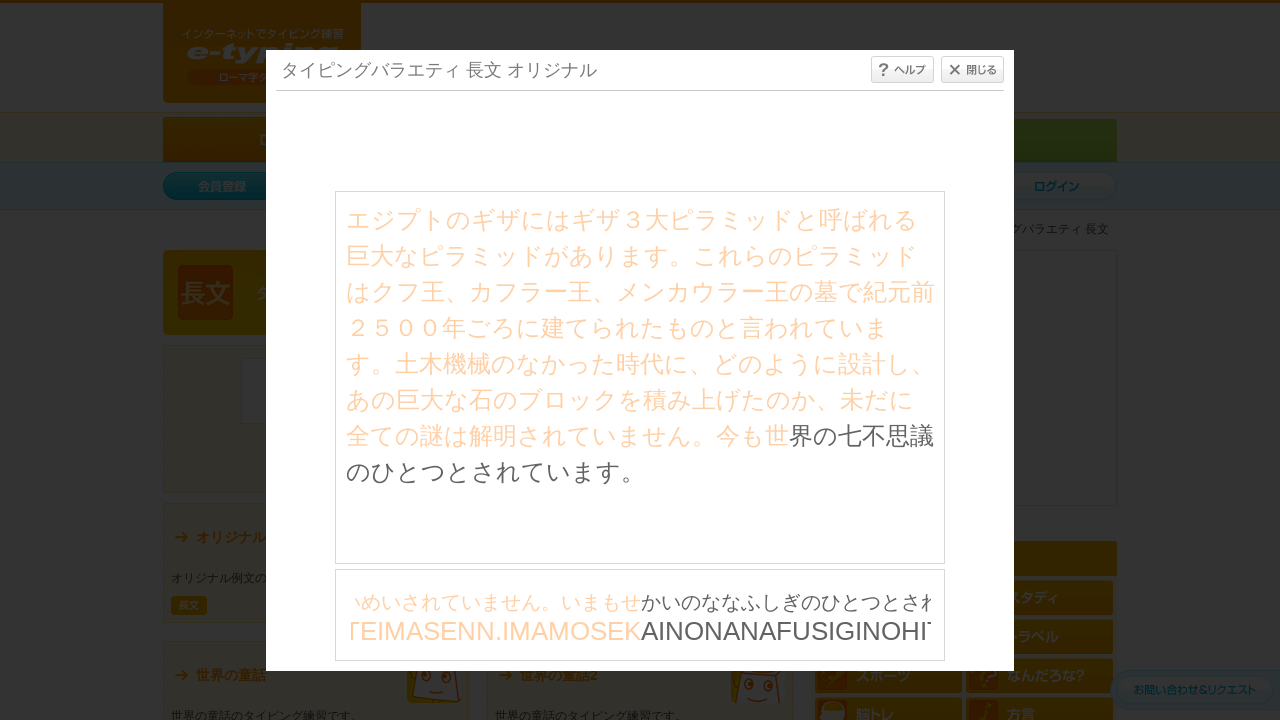

Waited 30ms between character inputs
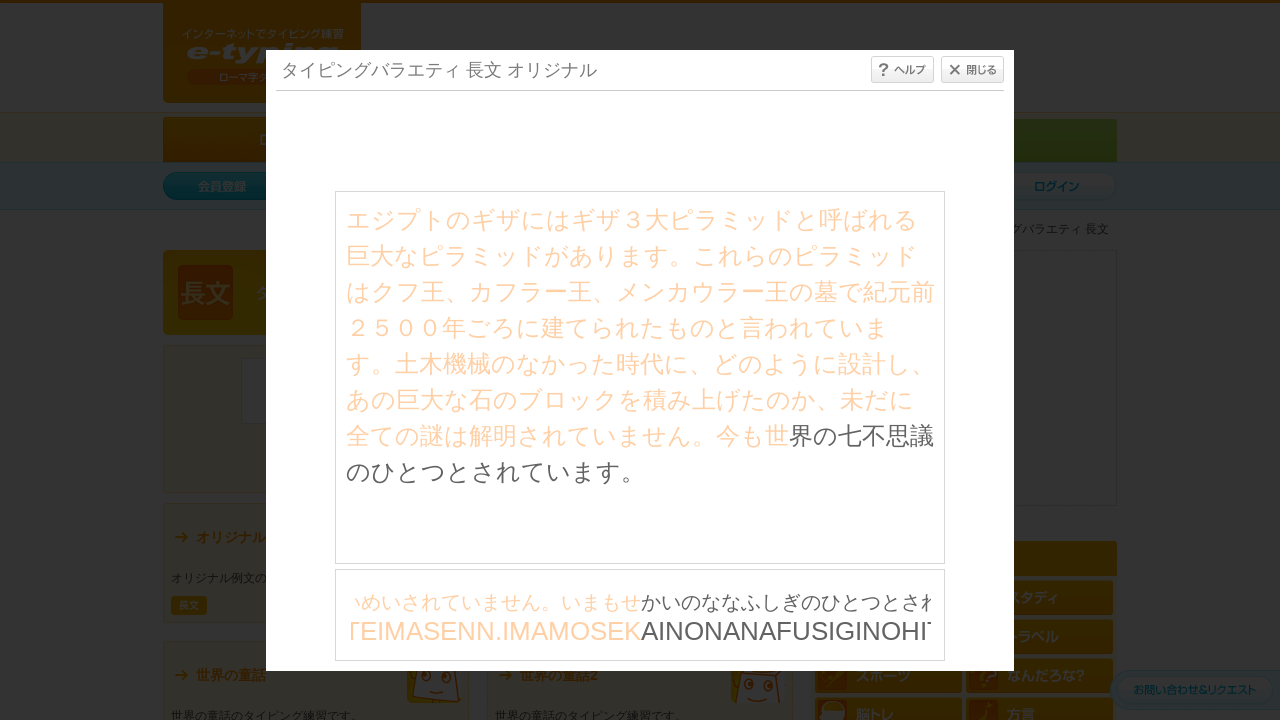

Typed character: 'A' on #typing_content >> internal:control=enter-frame >> body
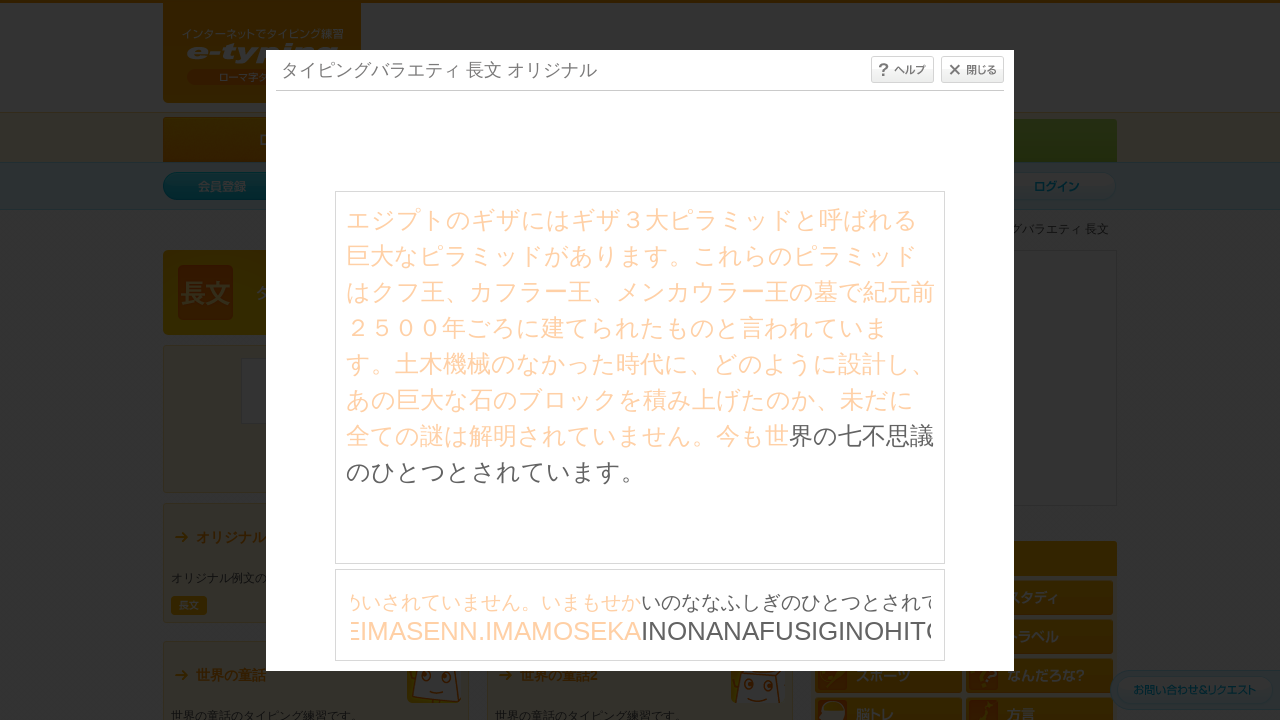

Waited 30ms between character inputs
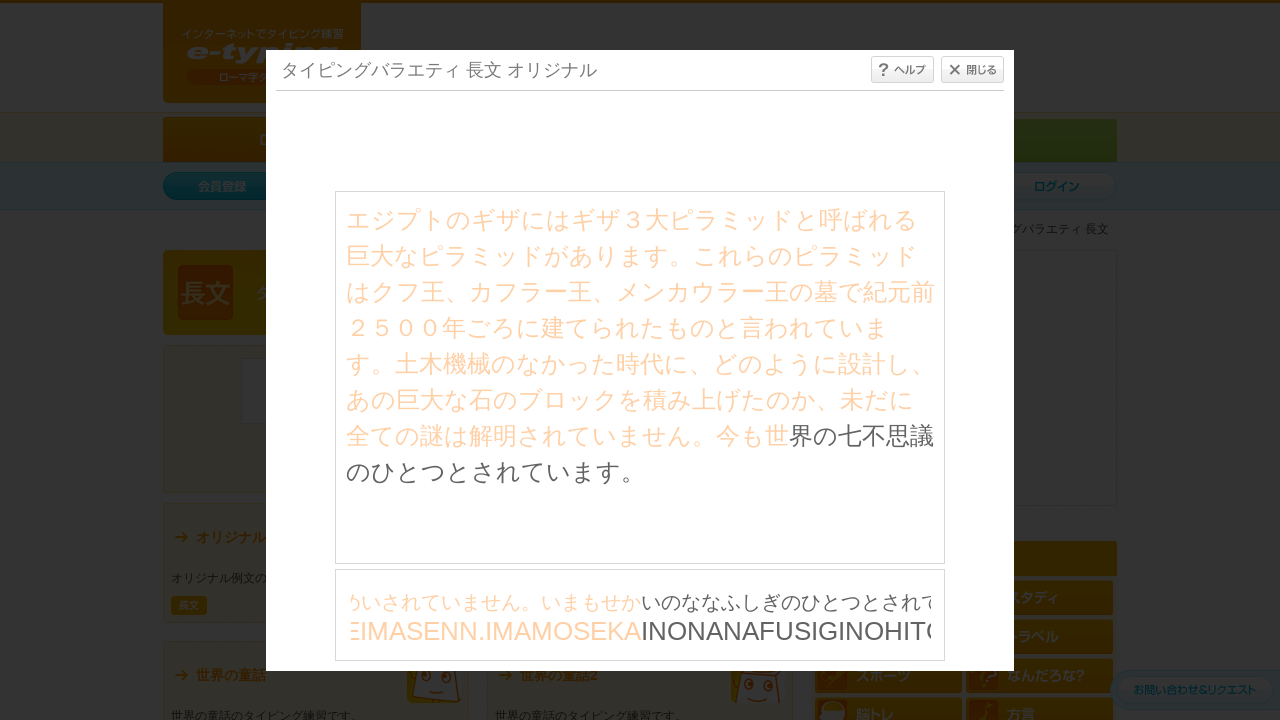

Typed character: 'I' on #typing_content >> internal:control=enter-frame >> body
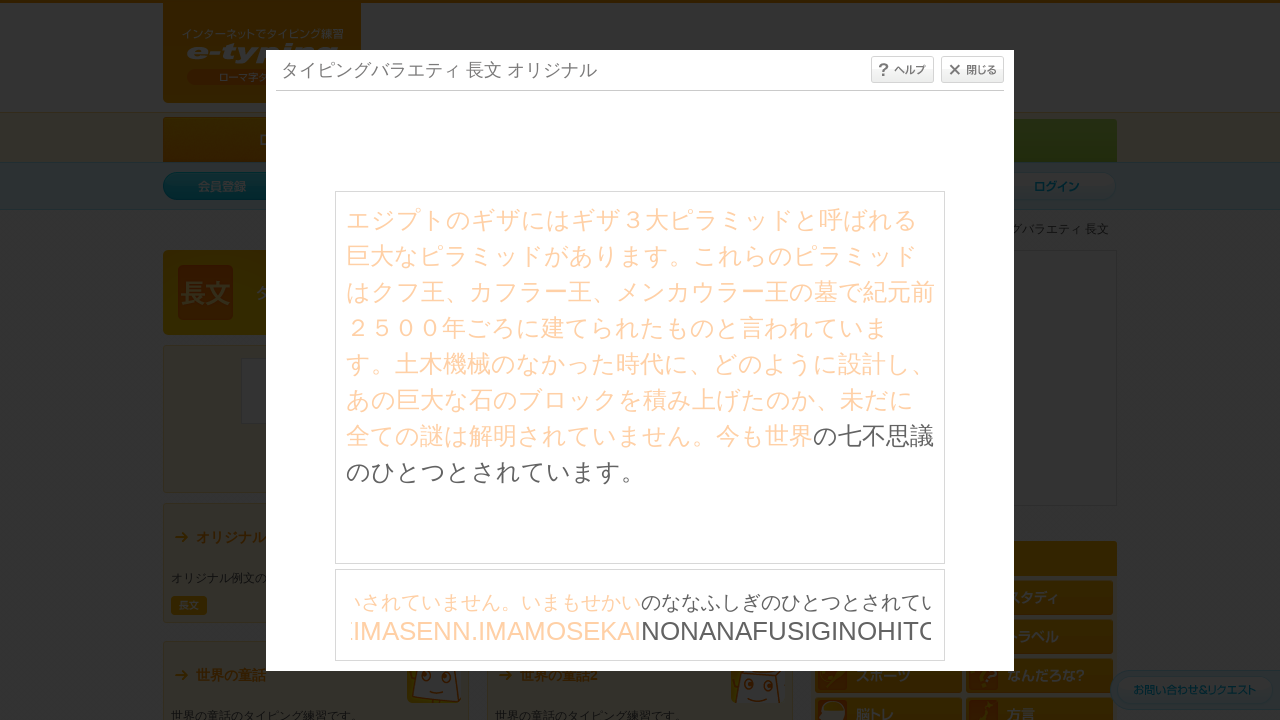

Waited 30ms between character inputs
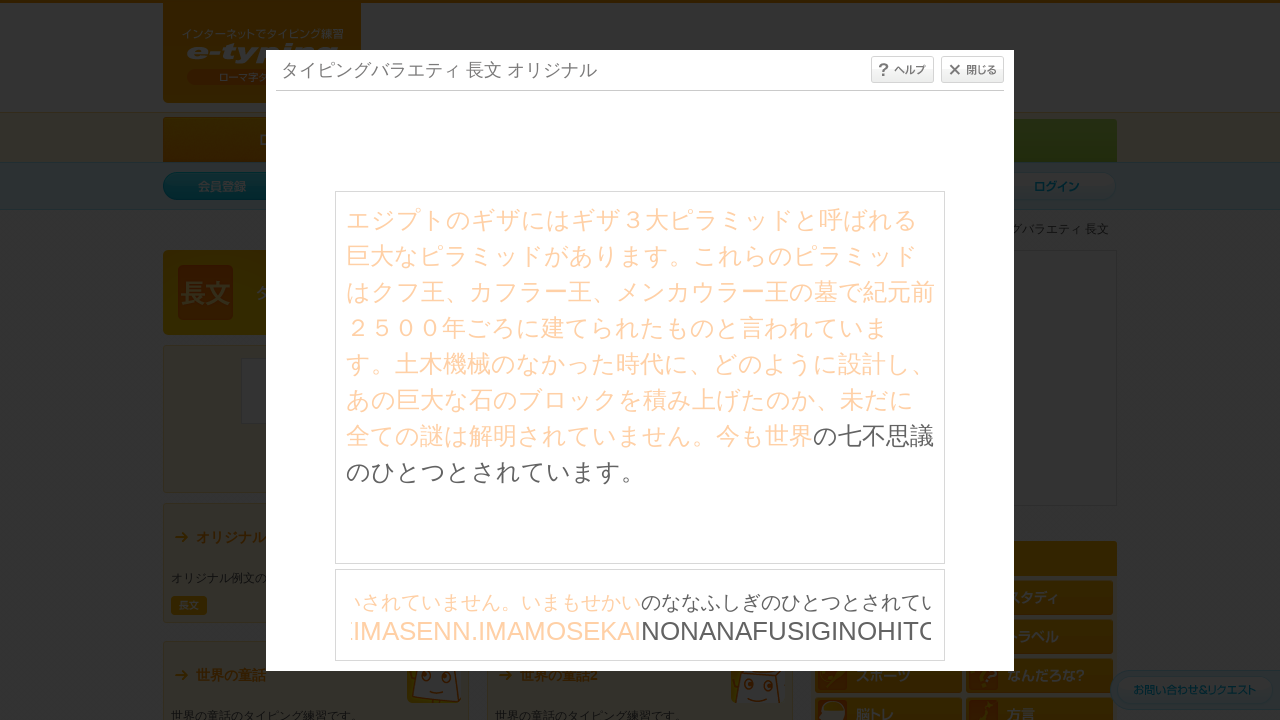

Typed character: 'N' on #typing_content >> internal:control=enter-frame >> body
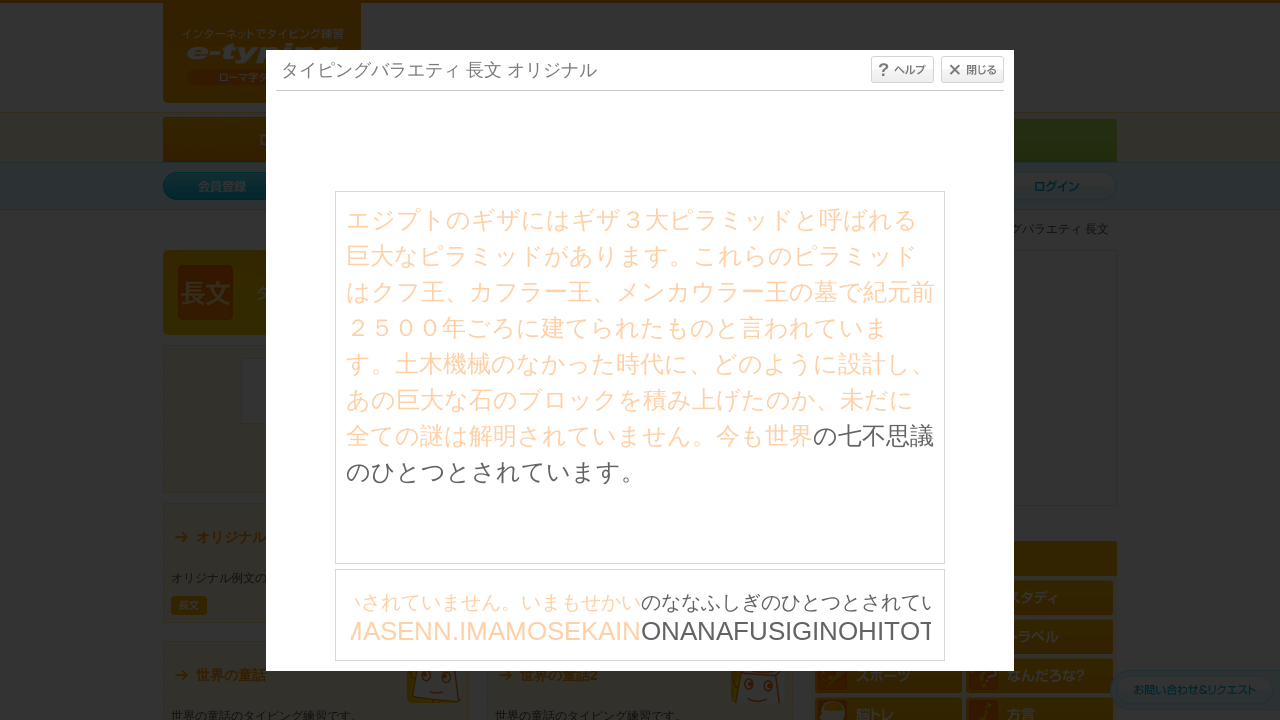

Waited 30ms between character inputs
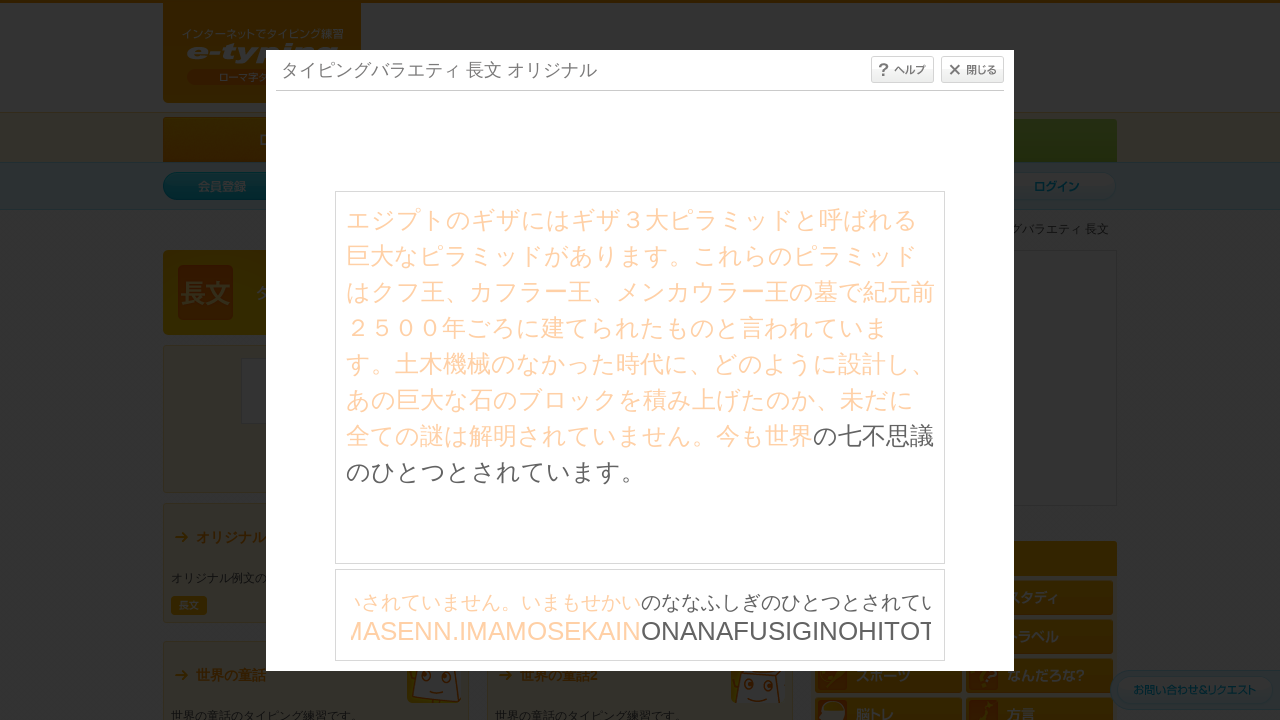

Typed character: 'O' on #typing_content >> internal:control=enter-frame >> body
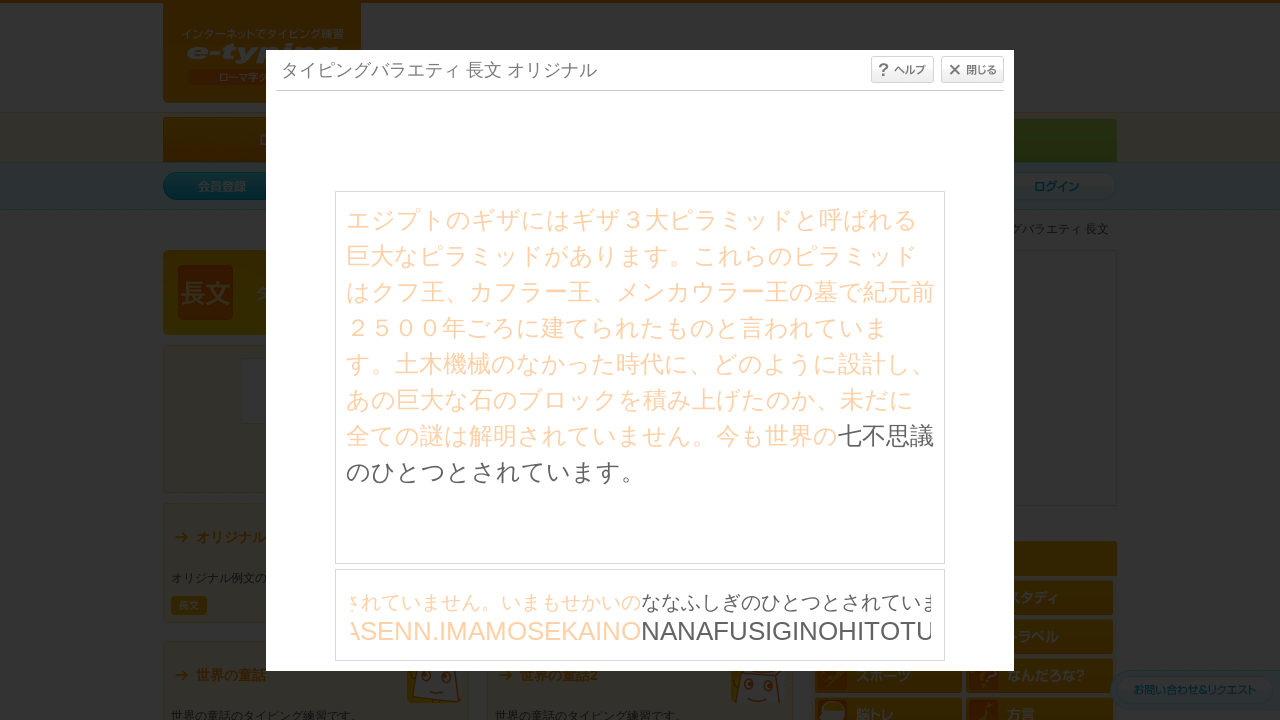

Waited 30ms between character inputs
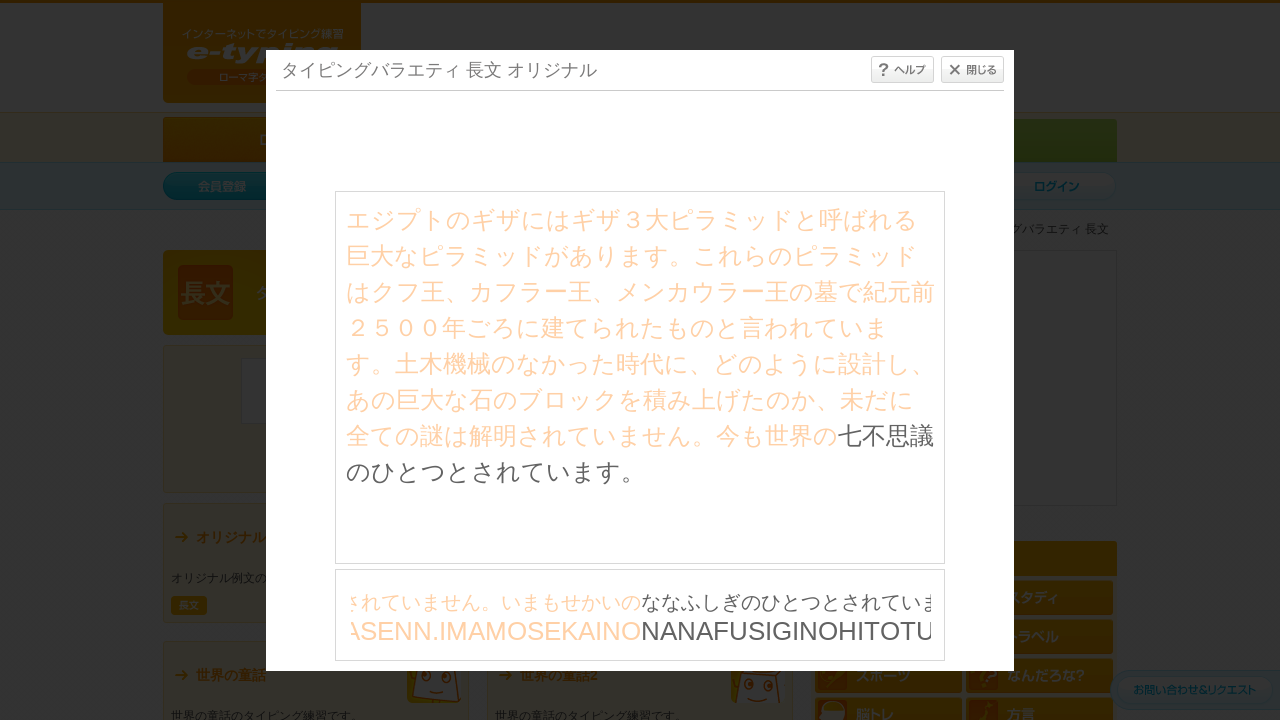

Typed character: 'N' on #typing_content >> internal:control=enter-frame >> body
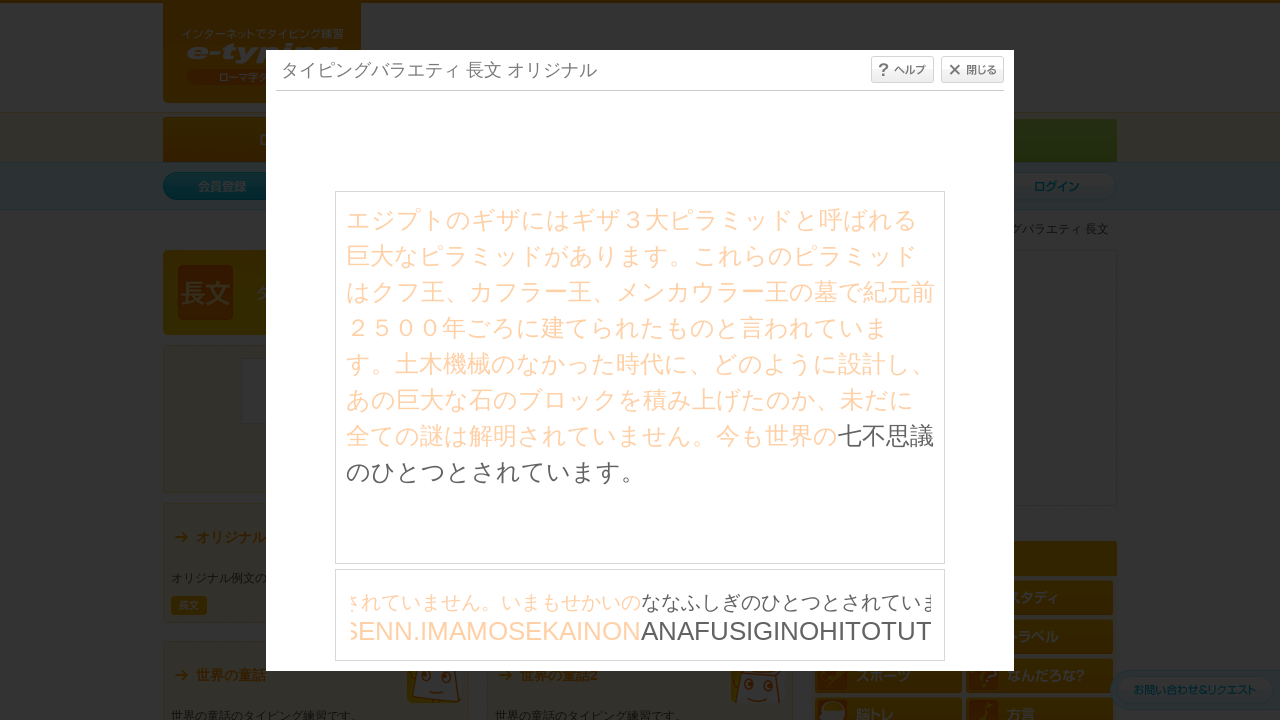

Waited 30ms between character inputs
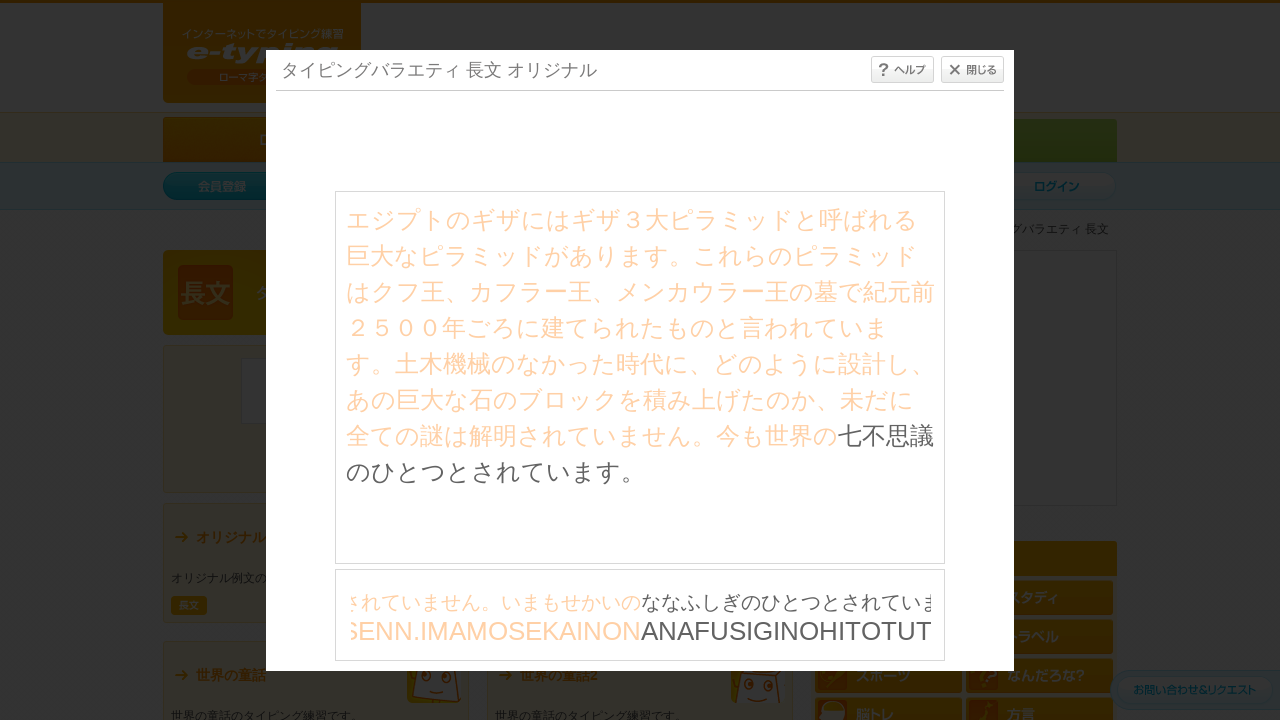

Typed character: 'A' on #typing_content >> internal:control=enter-frame >> body
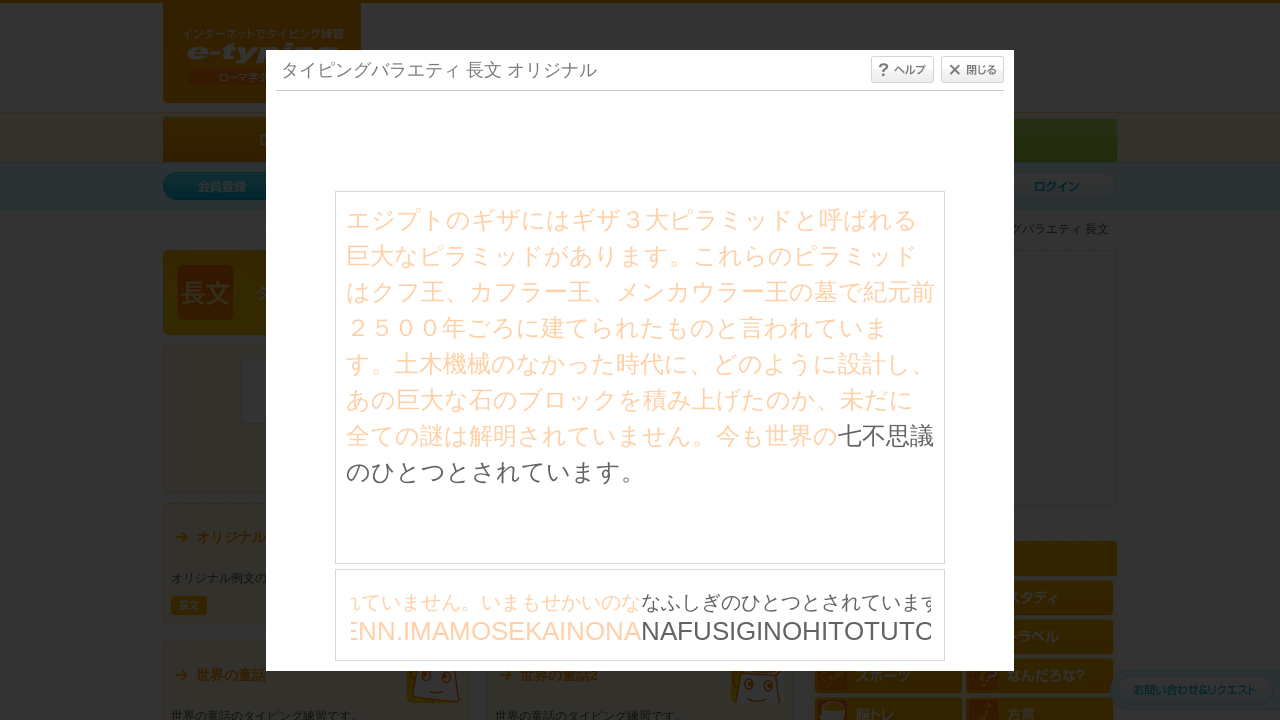

Waited 30ms between character inputs
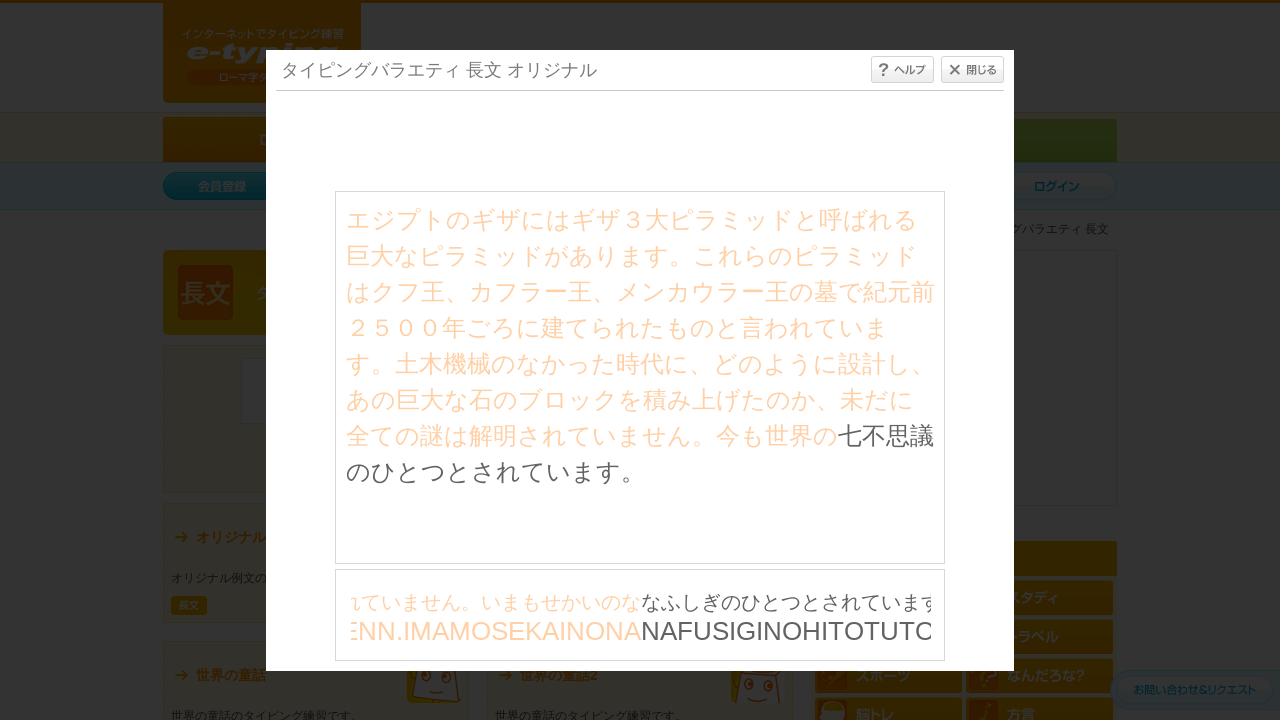

Typed character: 'N' on #typing_content >> internal:control=enter-frame >> body
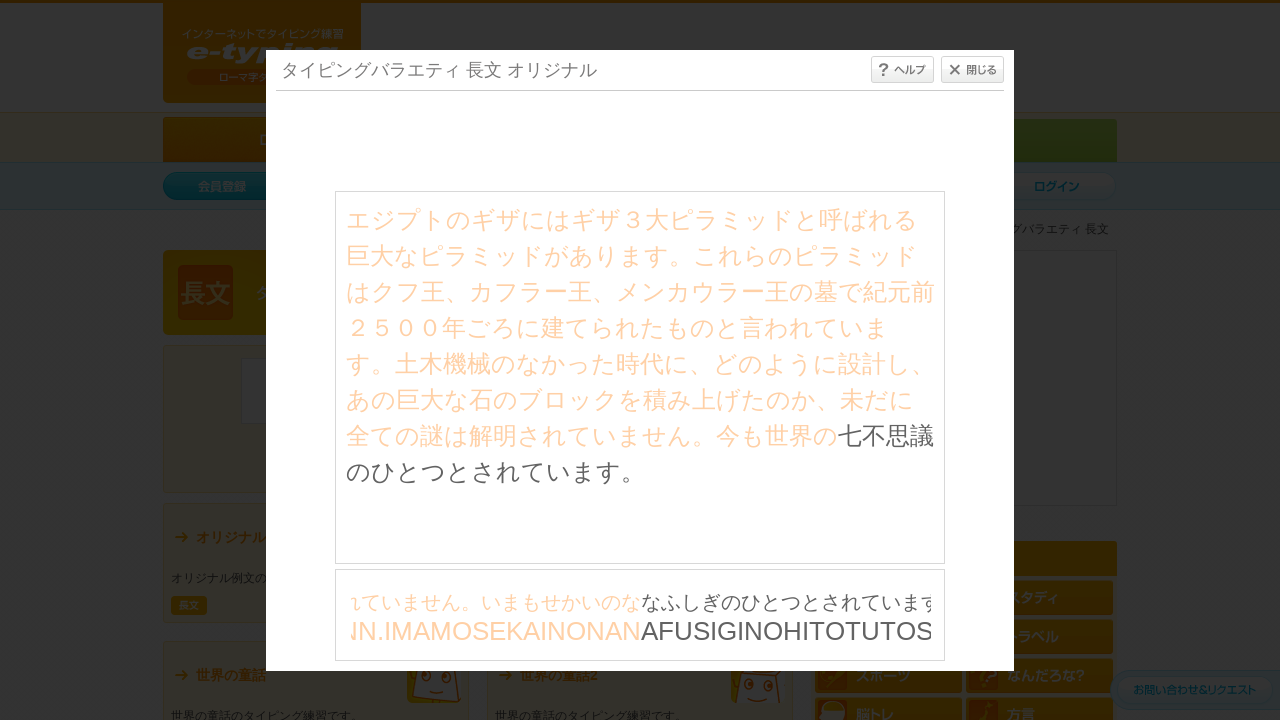

Waited 30ms between character inputs
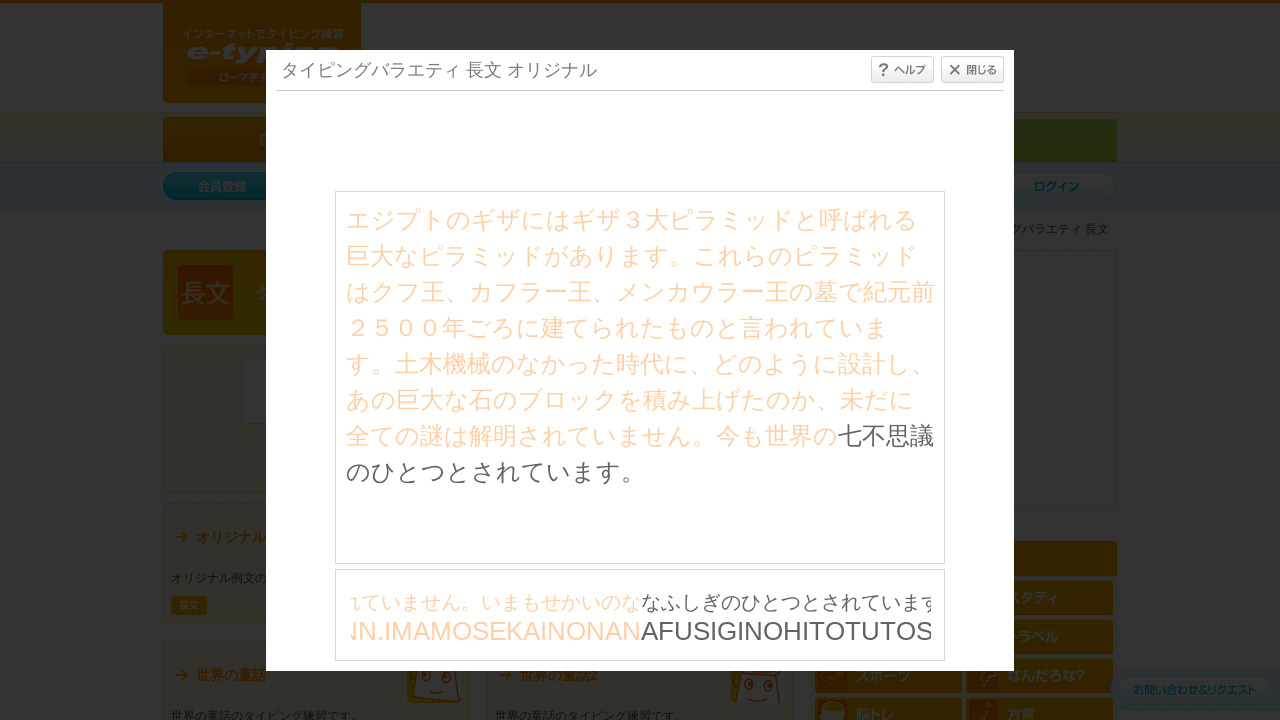

Typed character: 'A' on #typing_content >> internal:control=enter-frame >> body
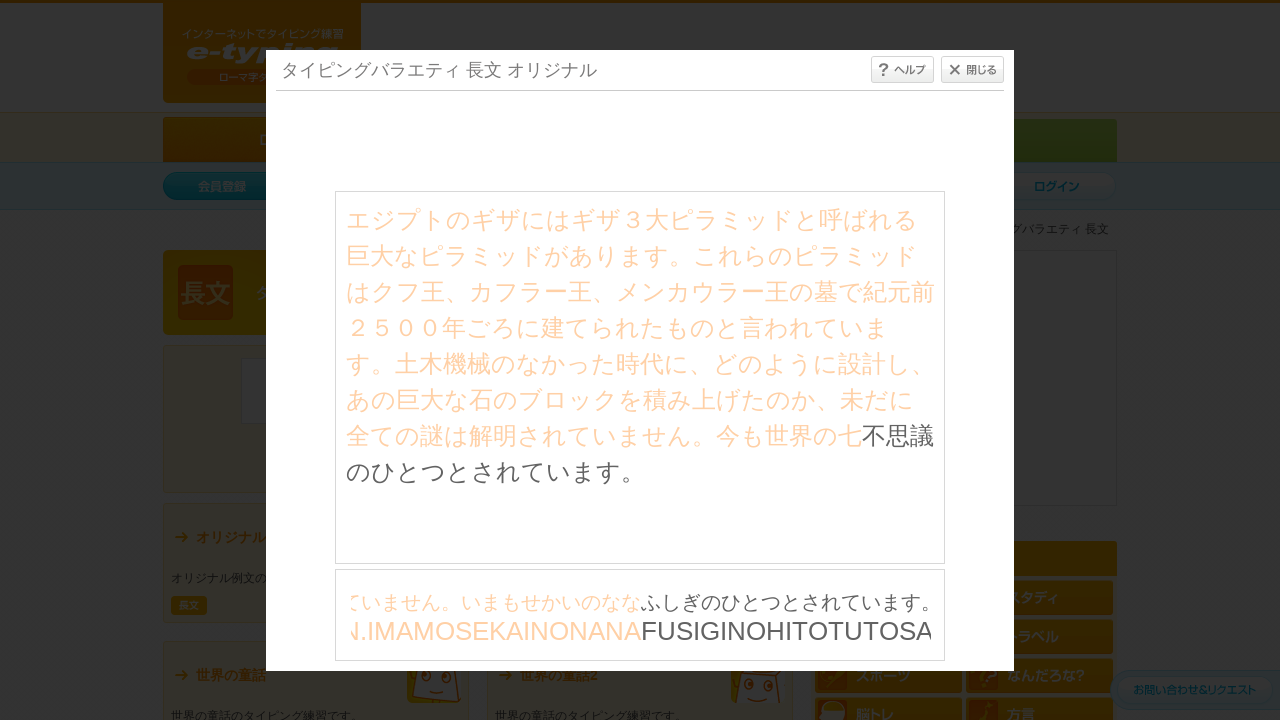

Waited 30ms between character inputs
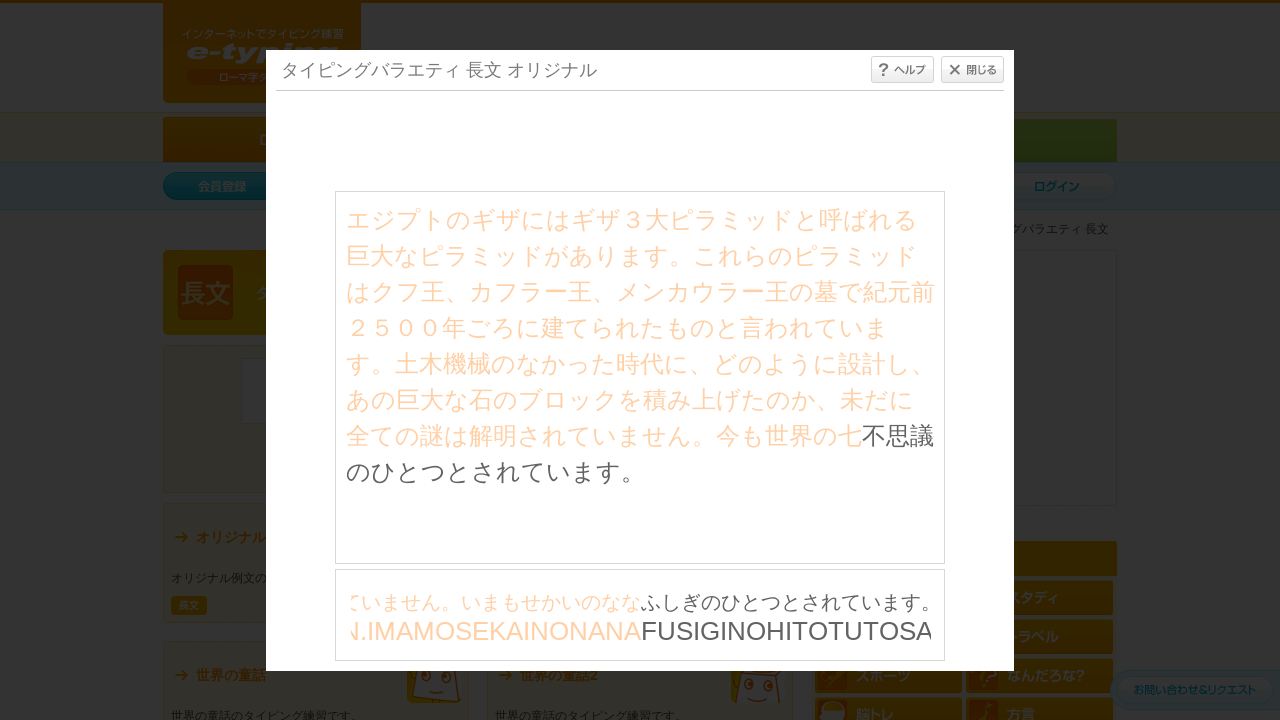

Typed character: 'F' on #typing_content >> internal:control=enter-frame >> body
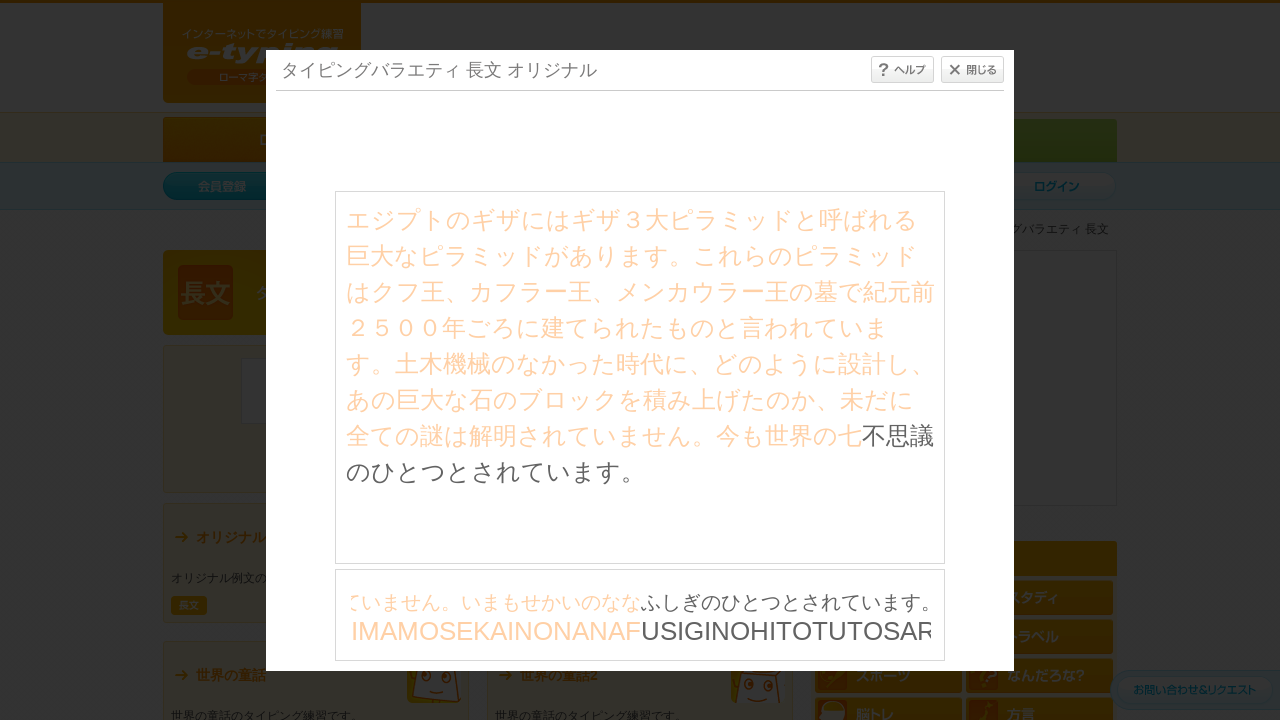

Waited 30ms between character inputs
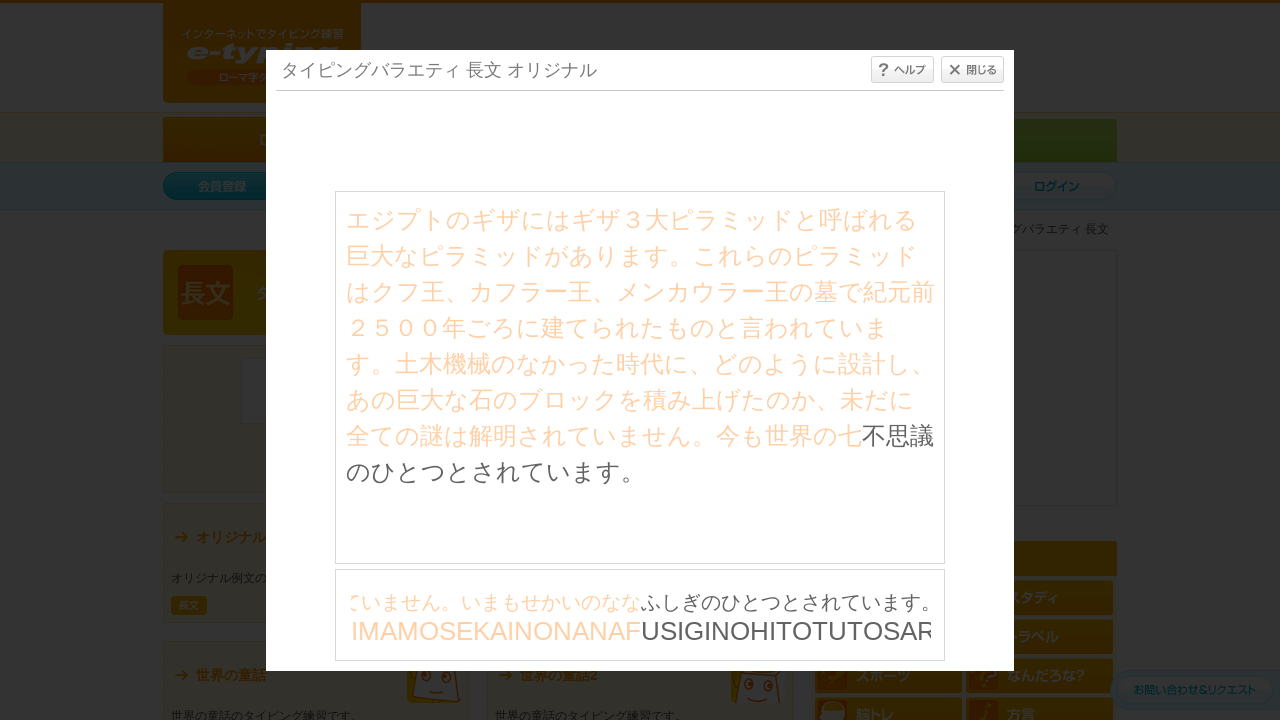

Typed character: 'U' on #typing_content >> internal:control=enter-frame >> body
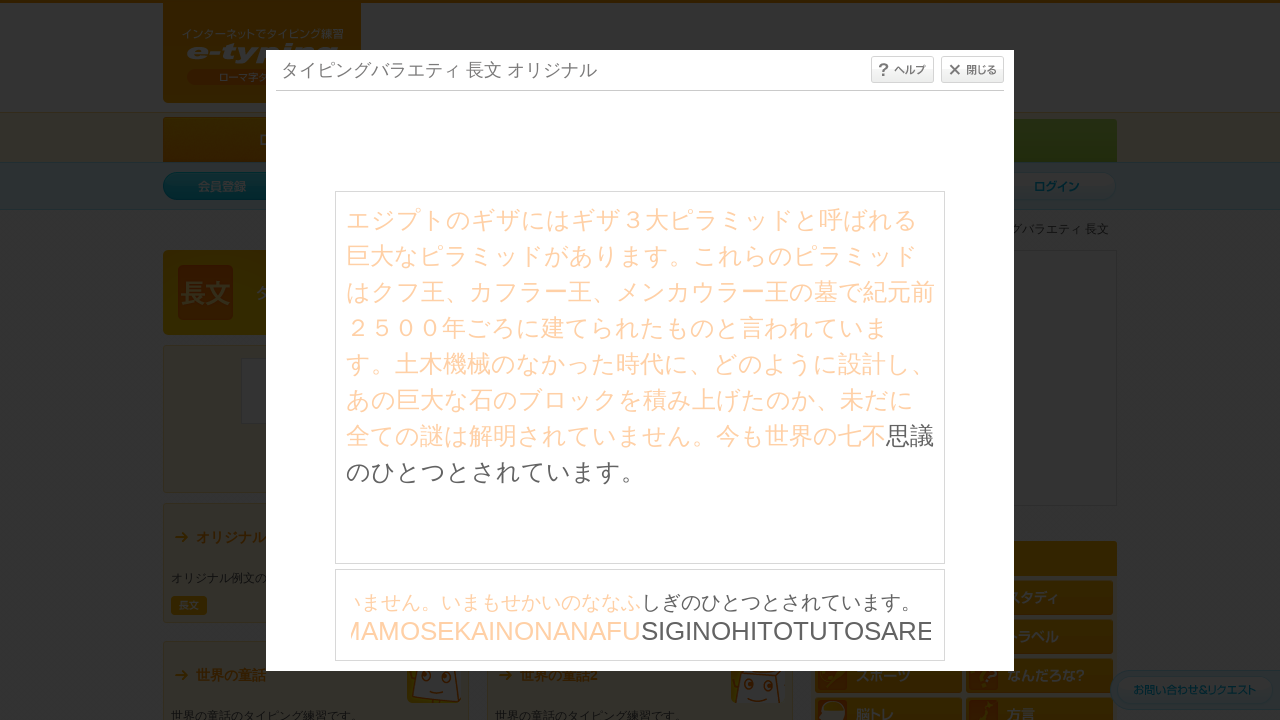

Waited 30ms between character inputs
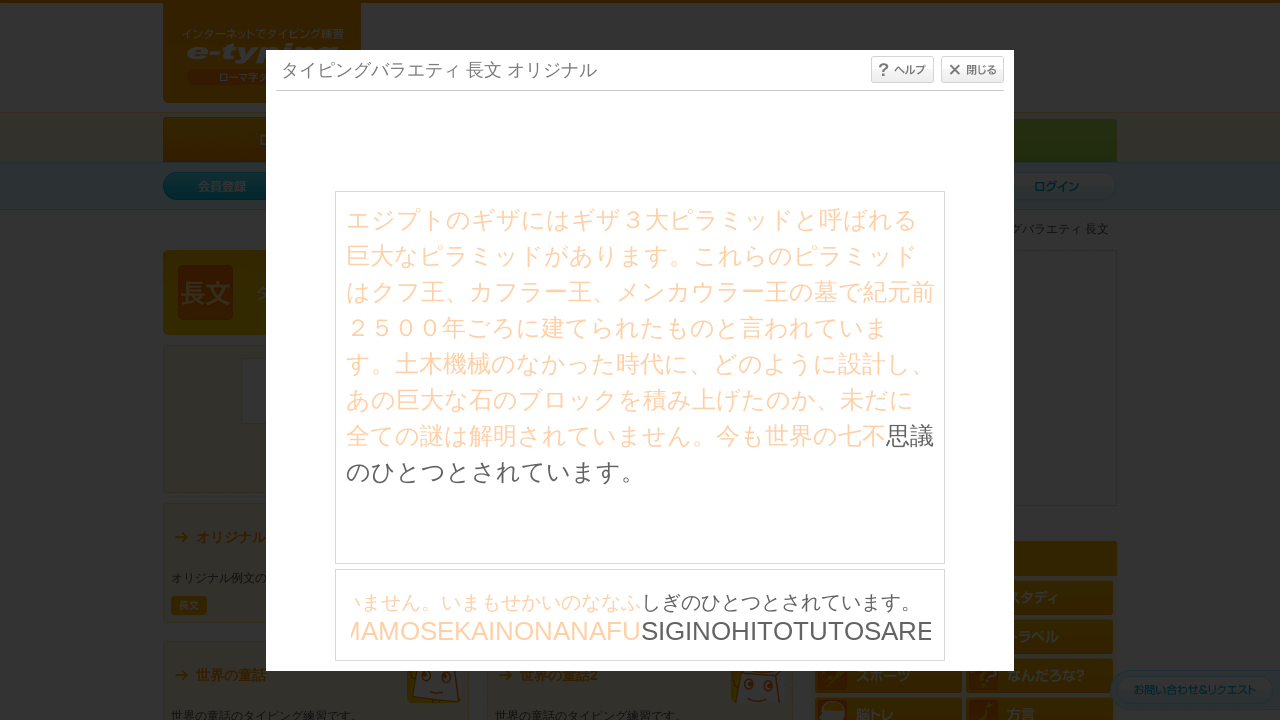

Typed character: 'S' on #typing_content >> internal:control=enter-frame >> body
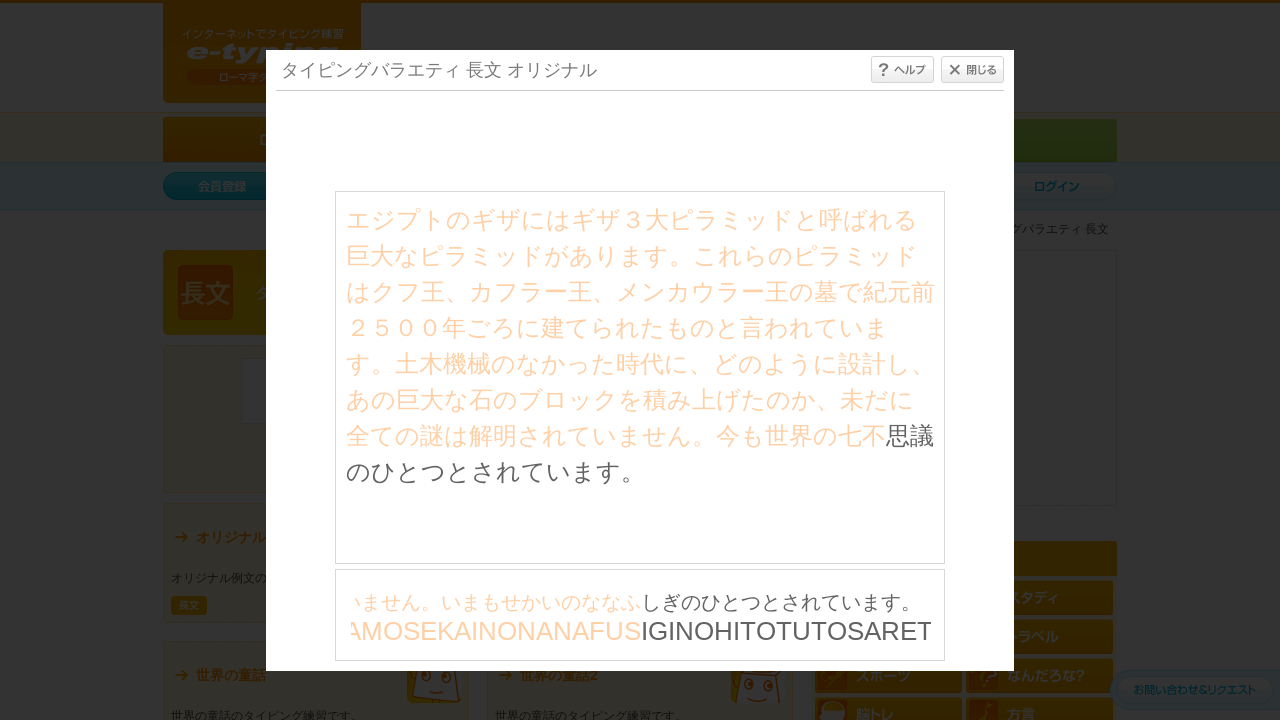

Waited 30ms between character inputs
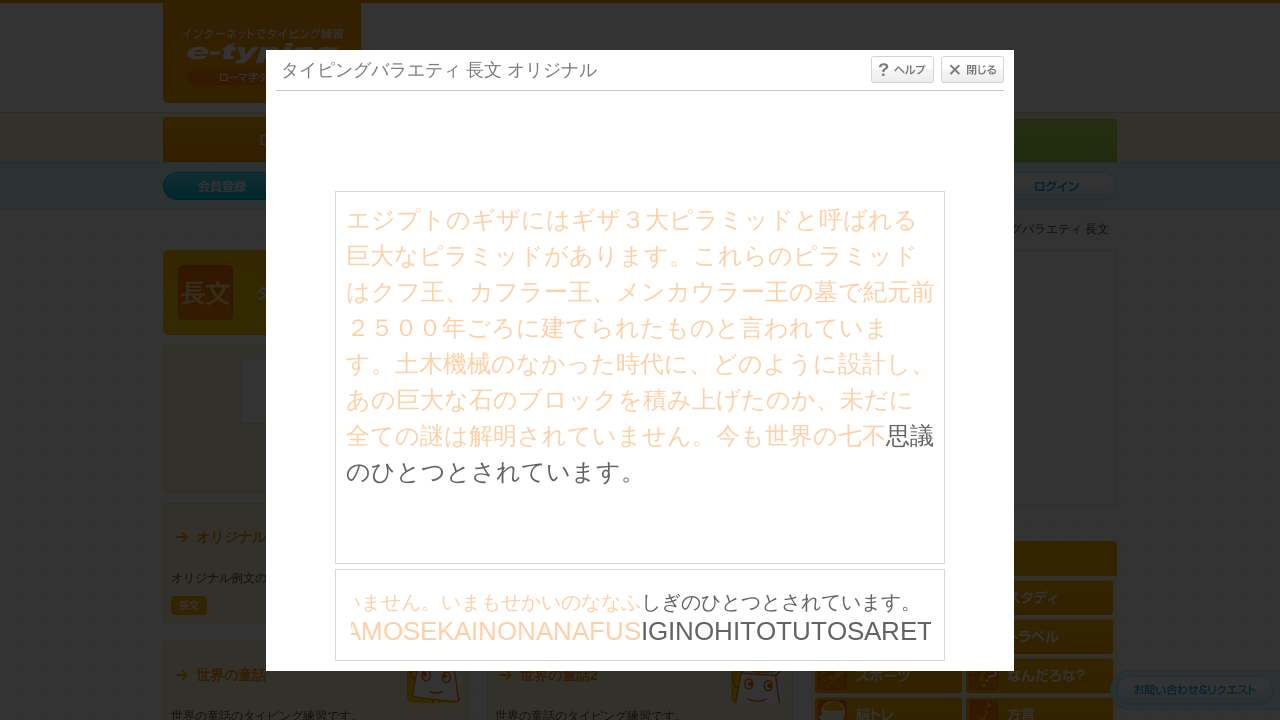

Typed character: 'I' on #typing_content >> internal:control=enter-frame >> body
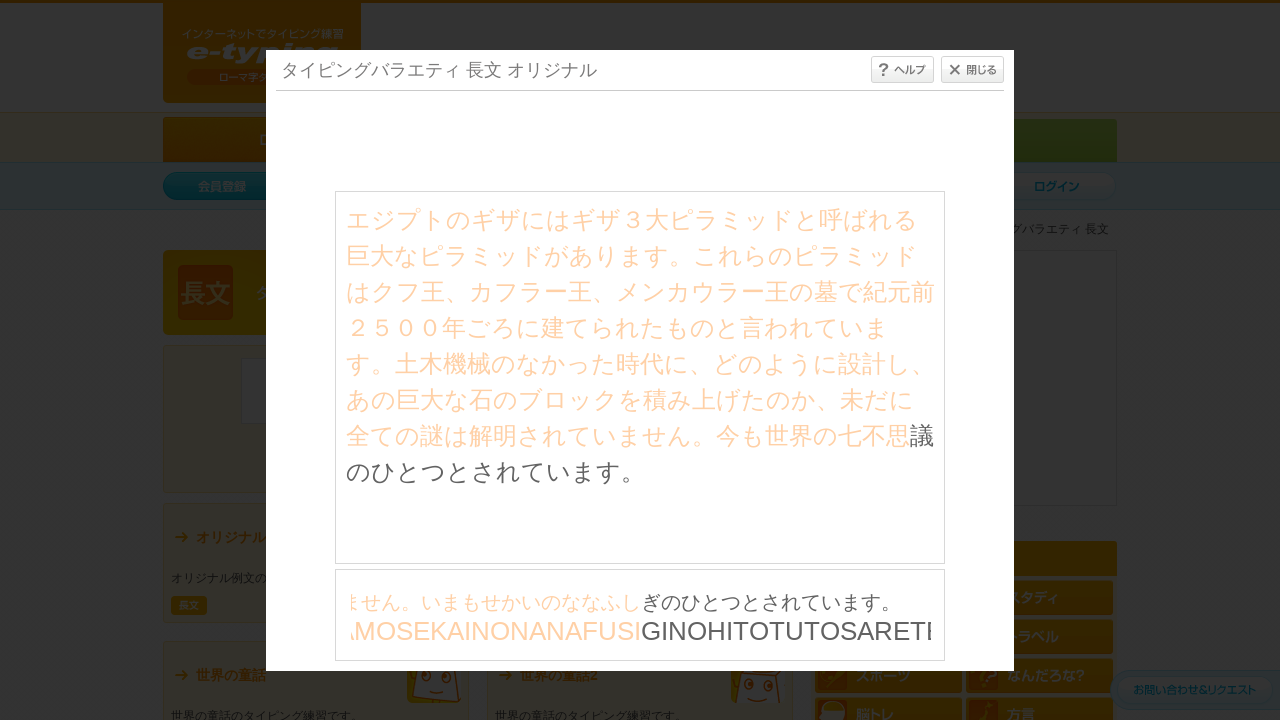

Waited 30ms between character inputs
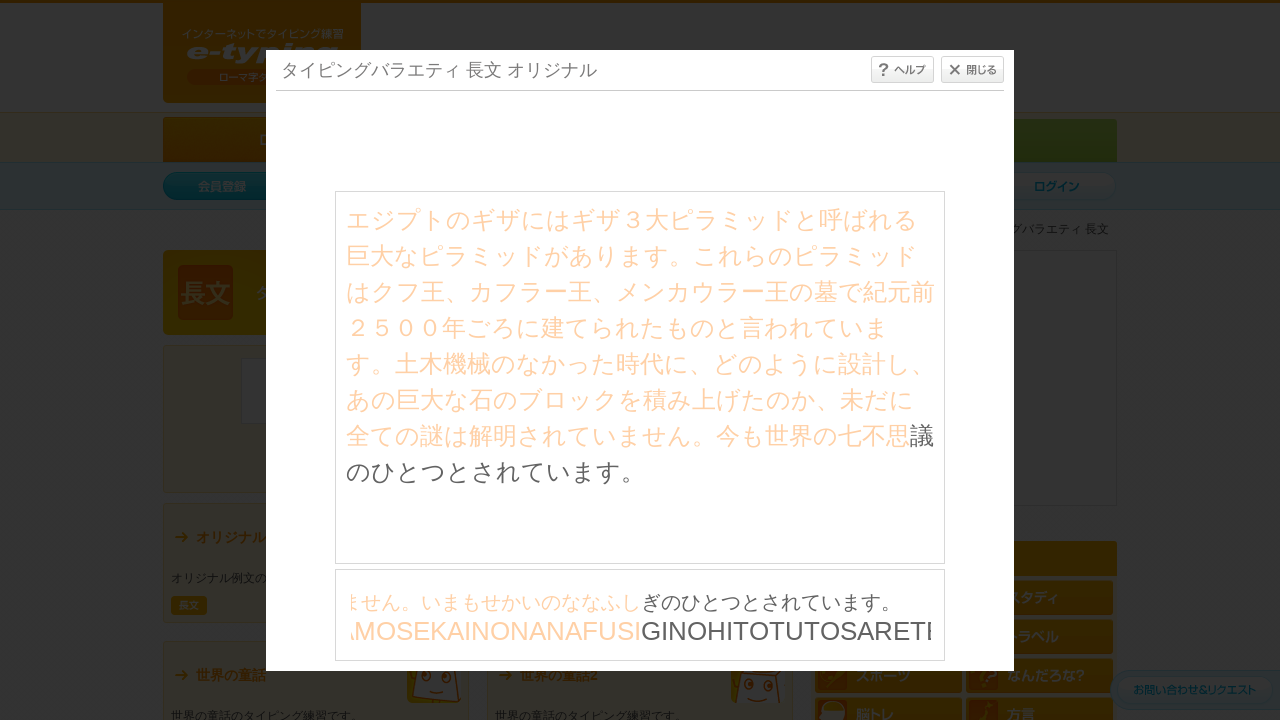

Typed character: 'G' on #typing_content >> internal:control=enter-frame >> body
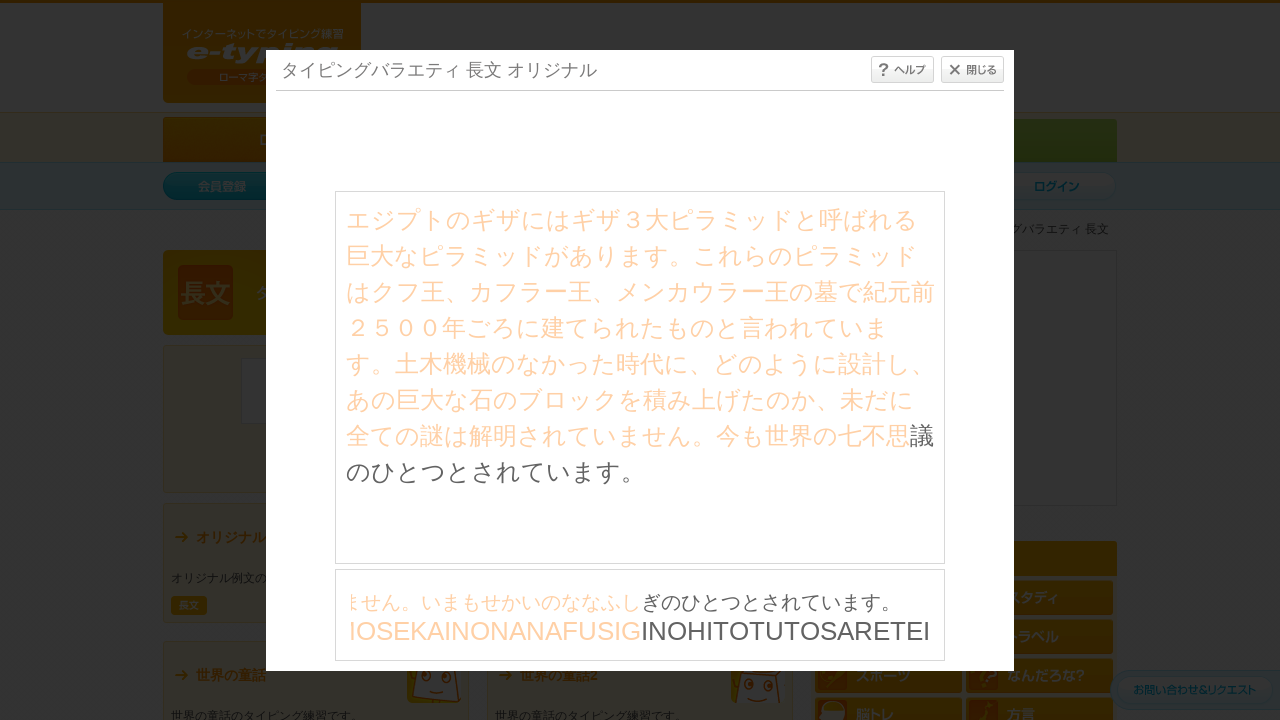

Waited 30ms between character inputs
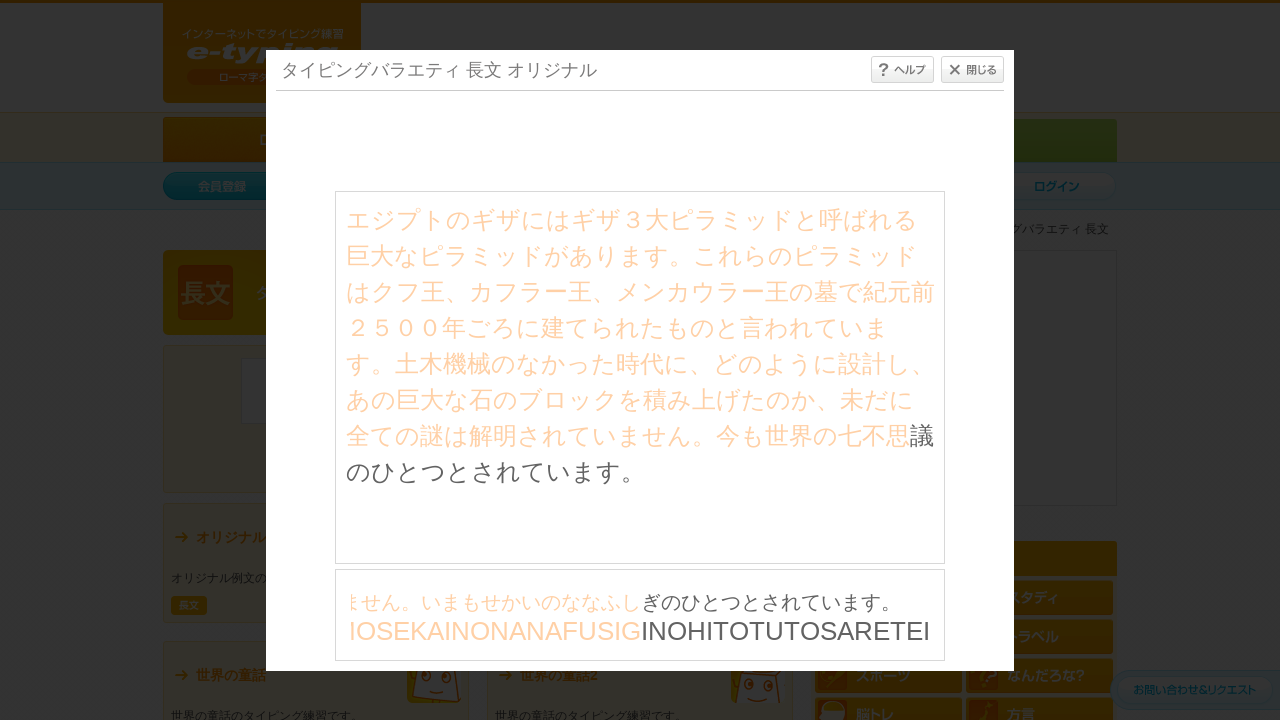

Typed character: 'I' on #typing_content >> internal:control=enter-frame >> body
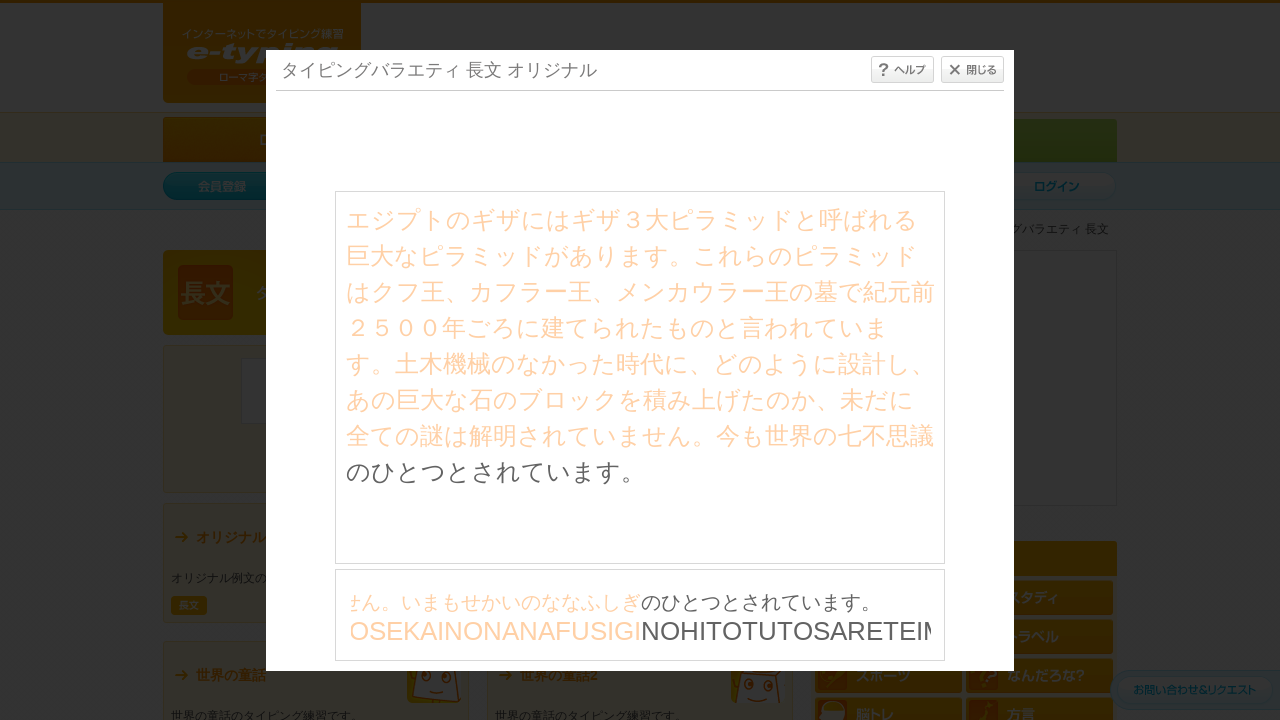

Waited 30ms between character inputs
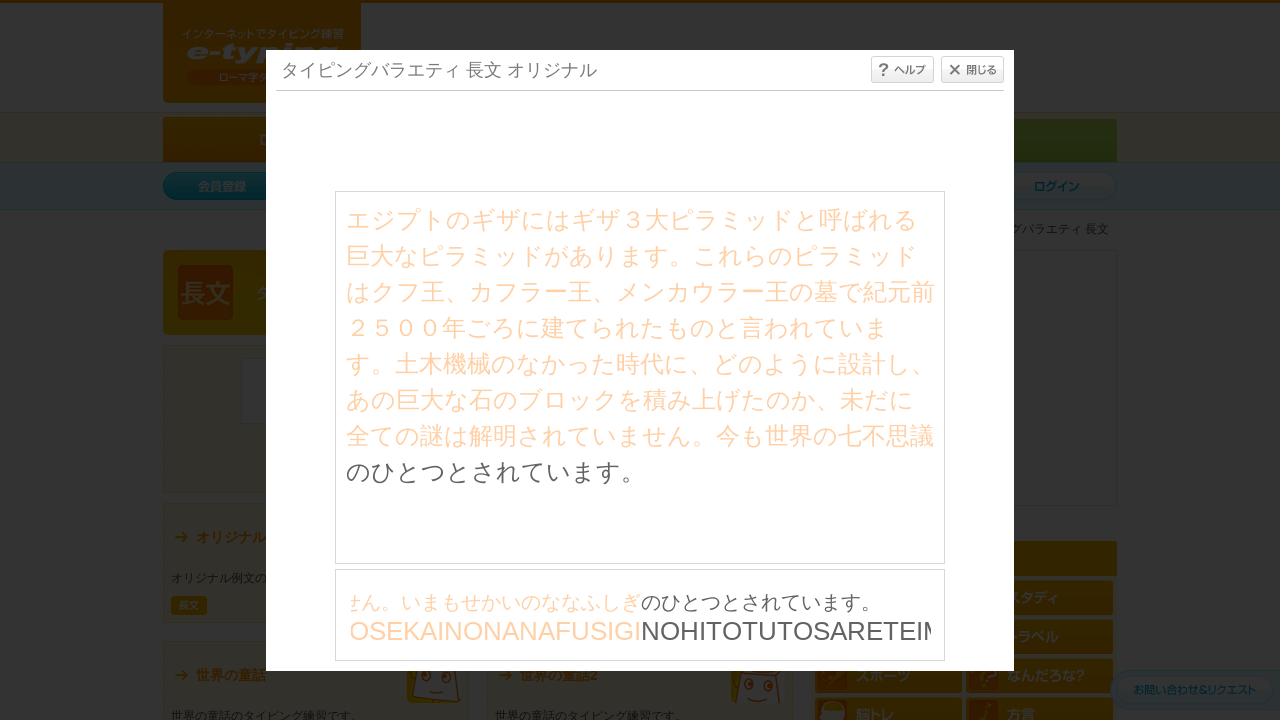

Typed character: 'N' on #typing_content >> internal:control=enter-frame >> body
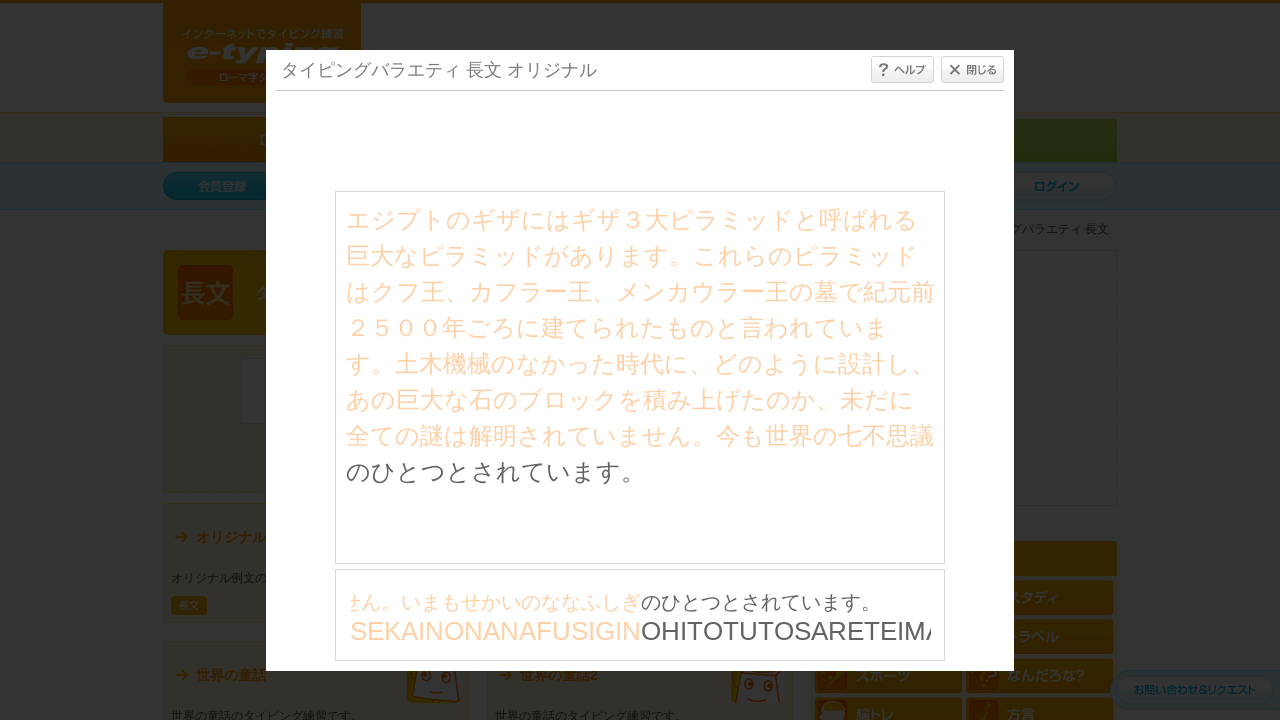

Waited 30ms between character inputs
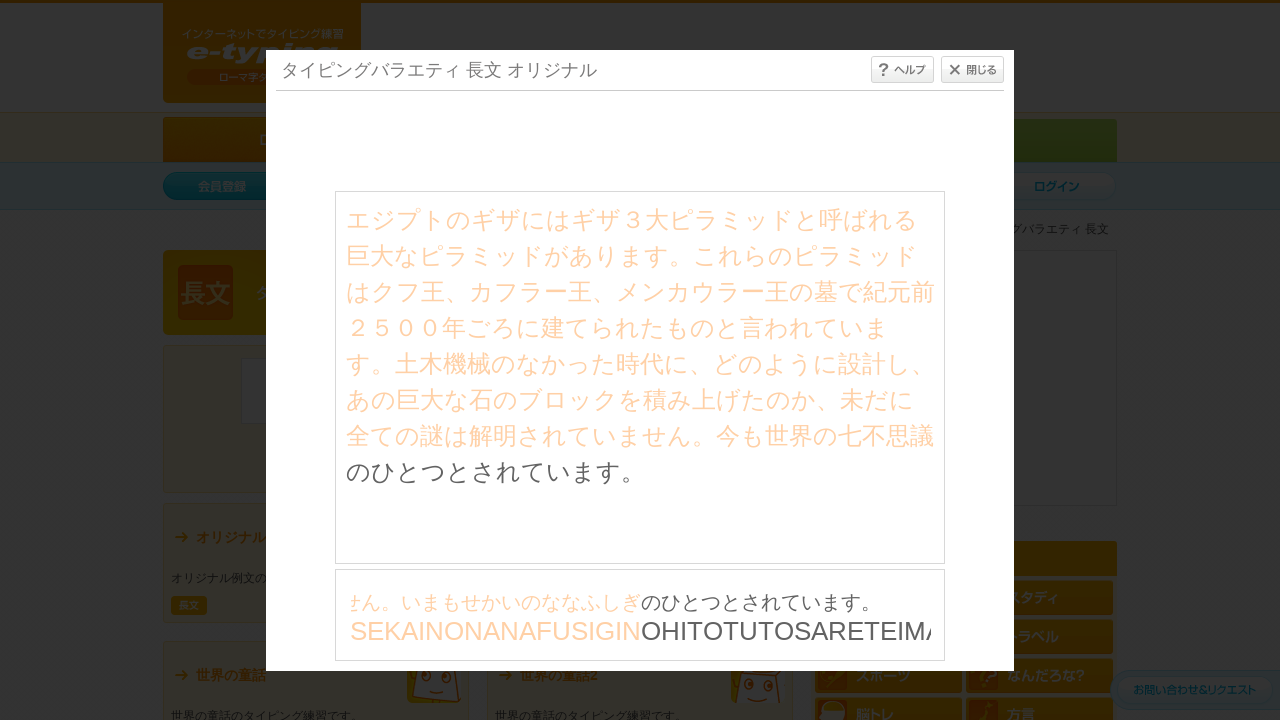

Typed character: 'O' on #typing_content >> internal:control=enter-frame >> body
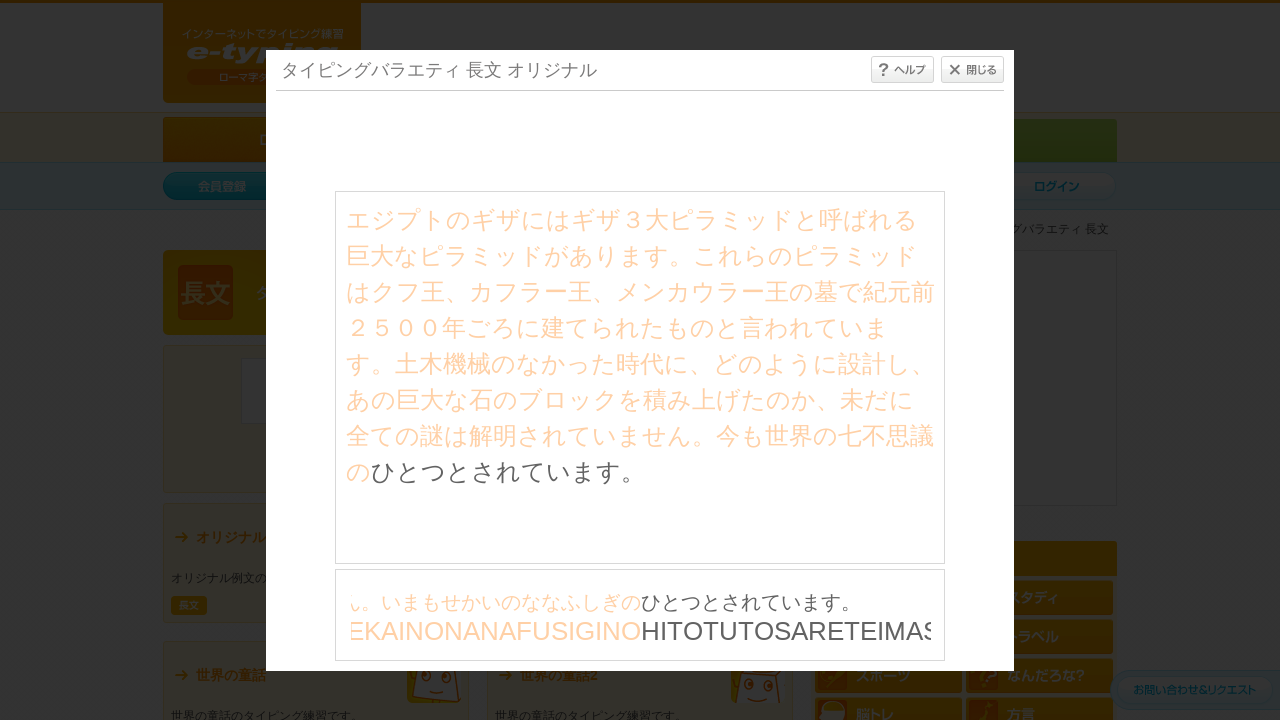

Waited 30ms between character inputs
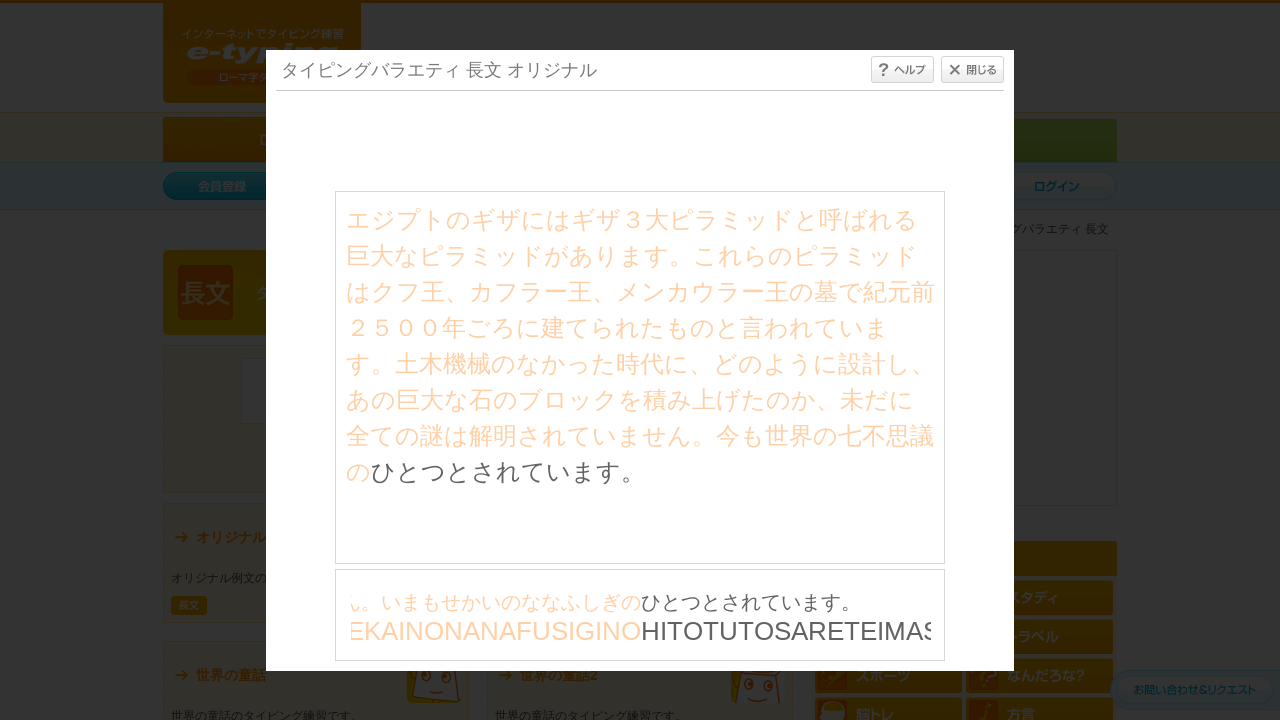

Typed character: 'H' on #typing_content >> internal:control=enter-frame >> body
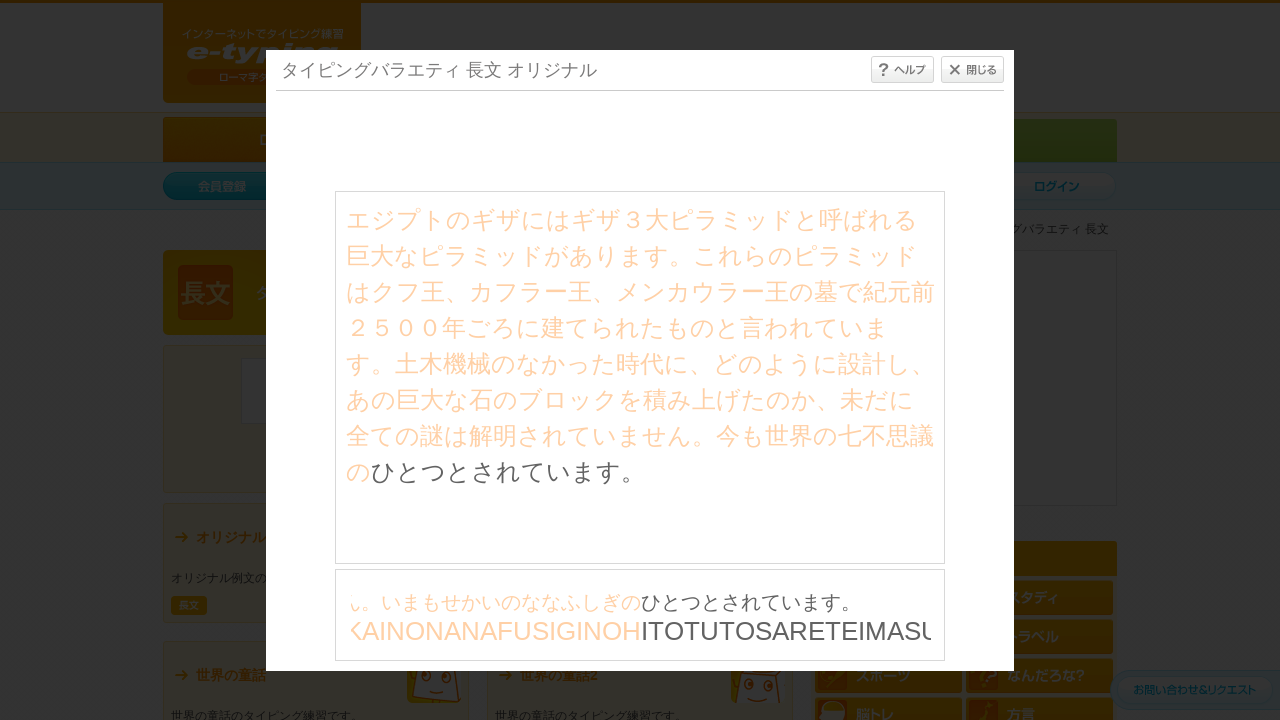

Waited 30ms between character inputs
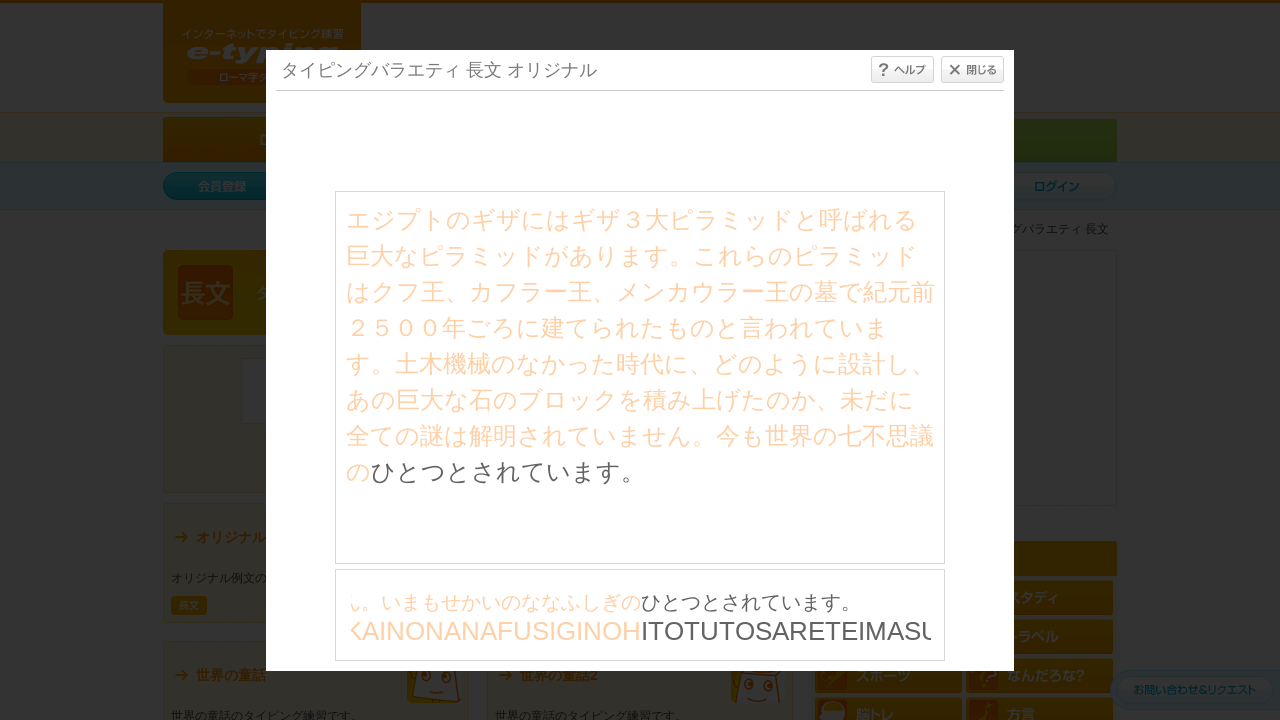

Typed character: 'I' on #typing_content >> internal:control=enter-frame >> body
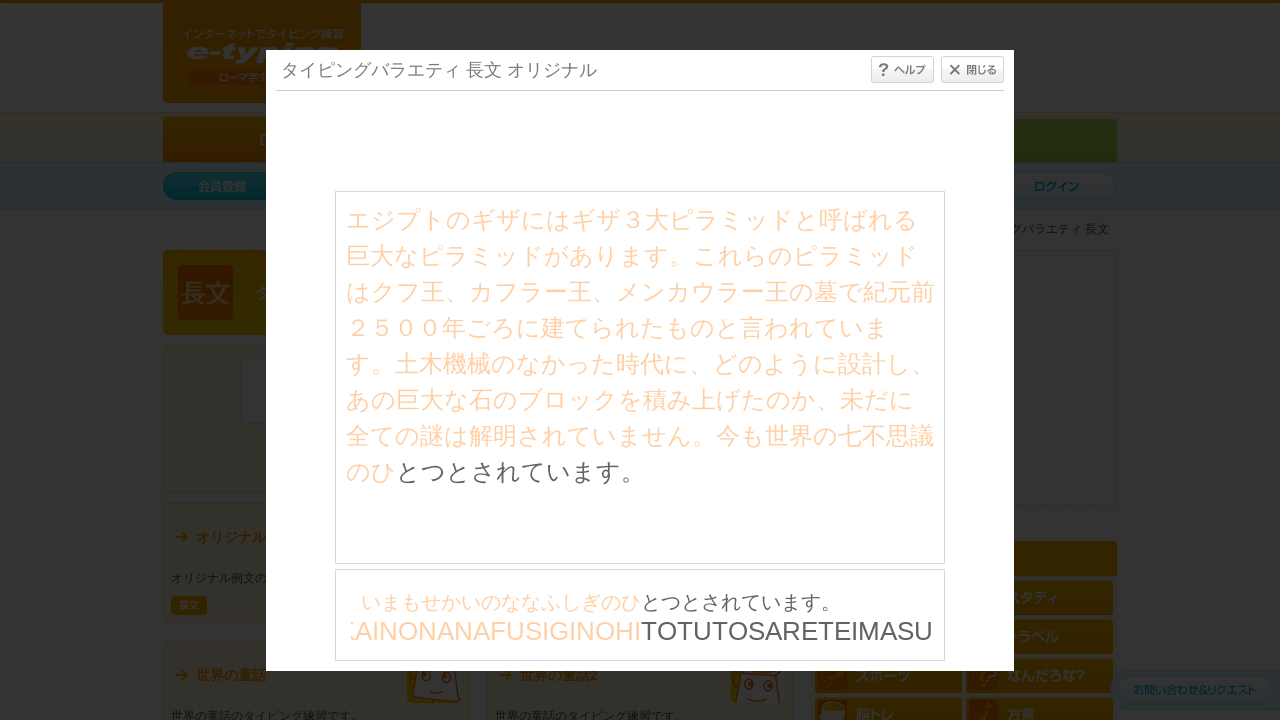

Waited 30ms between character inputs
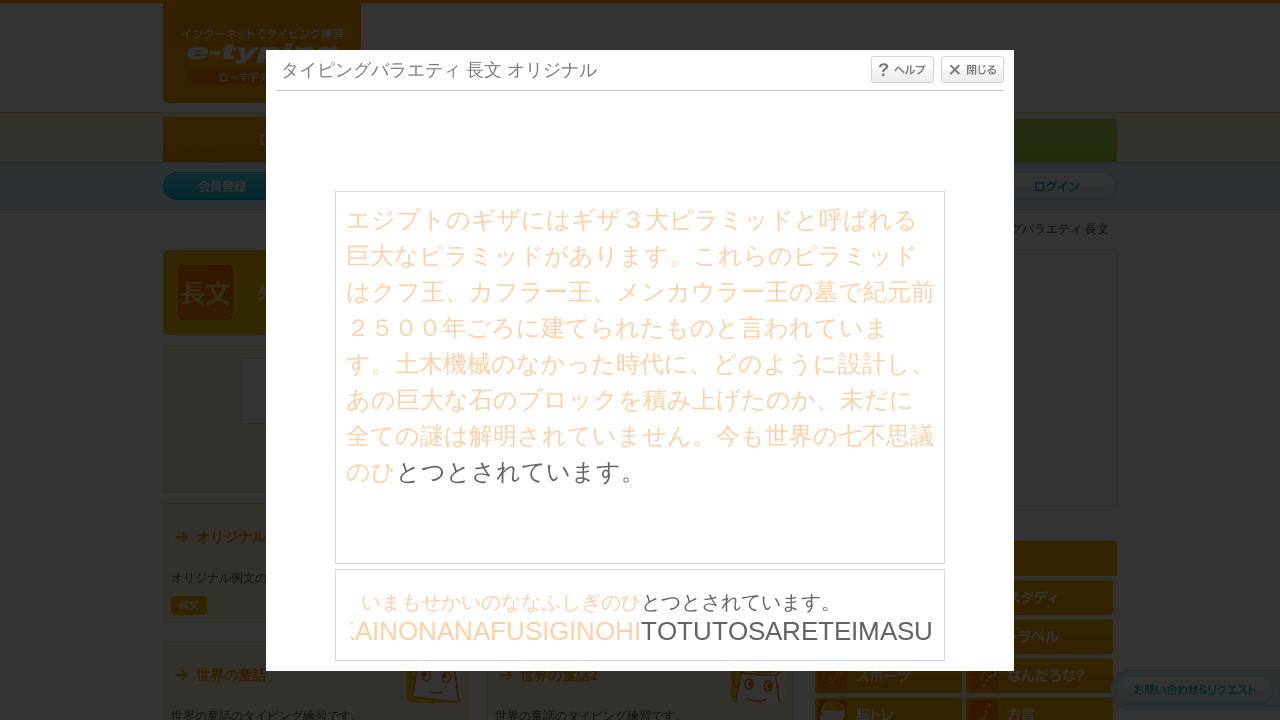

Typed character: 'T' on #typing_content >> internal:control=enter-frame >> body
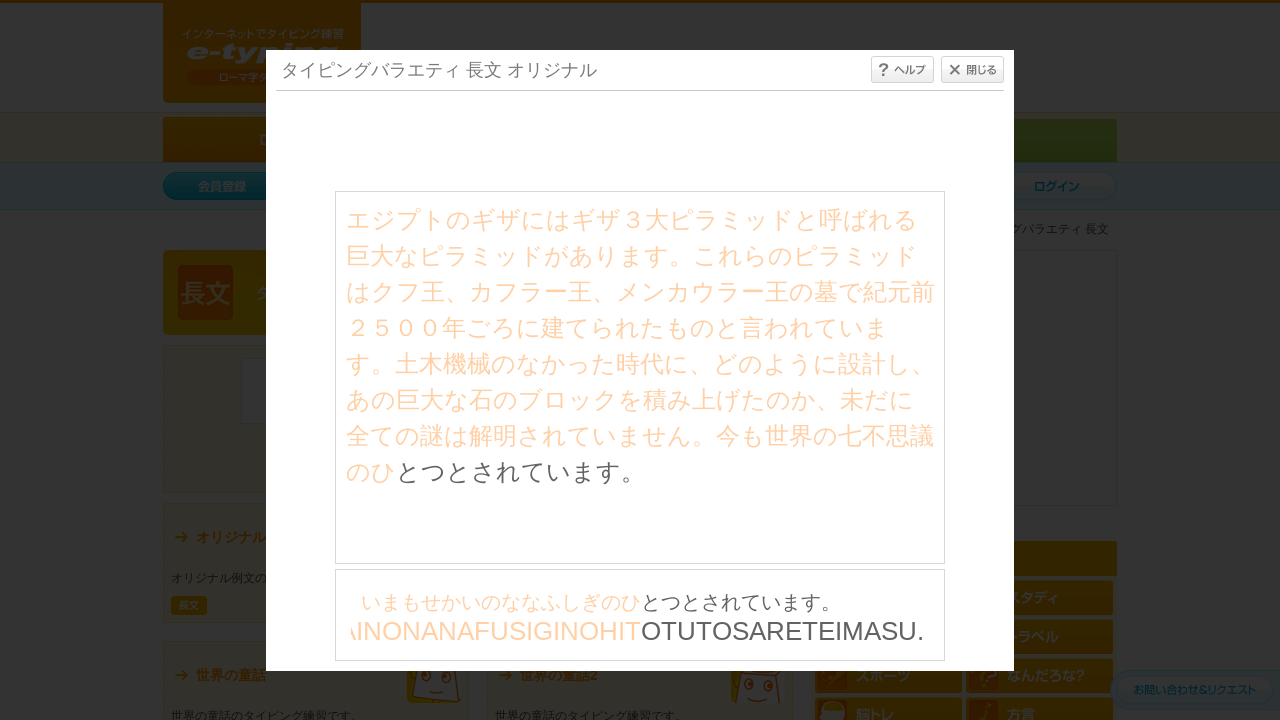

Waited 30ms between character inputs
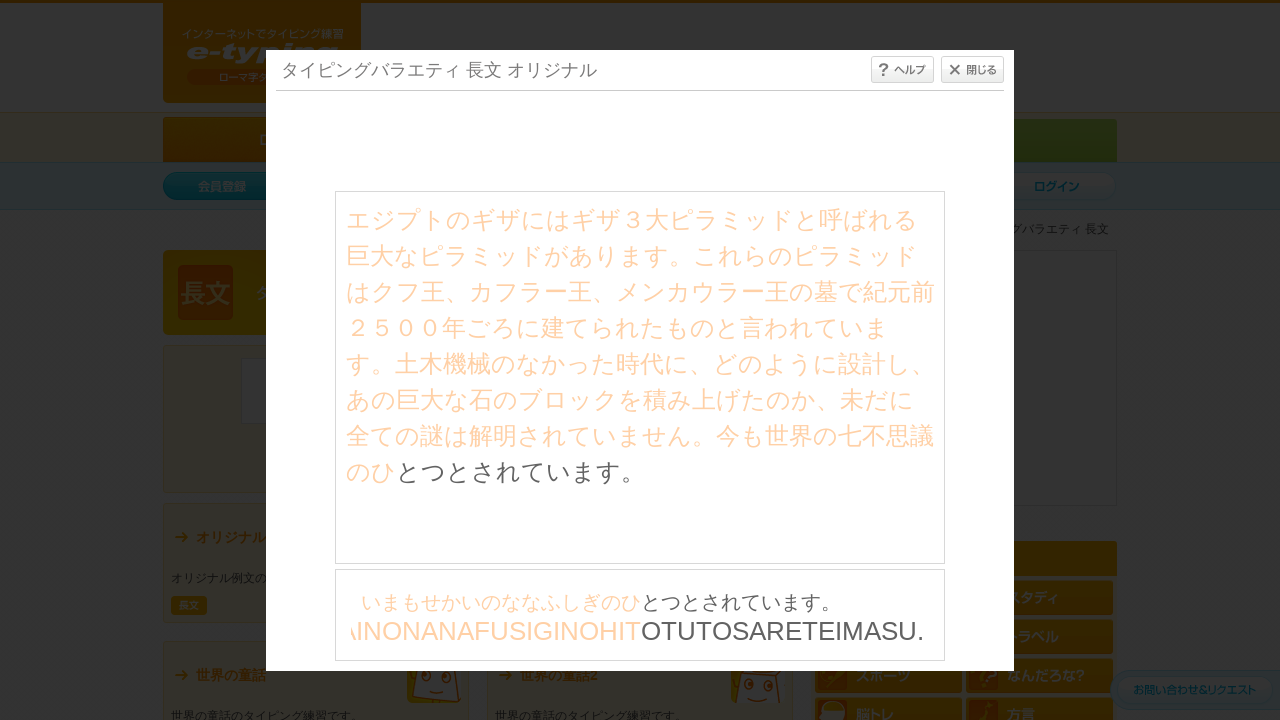

Typed character: 'O' on #typing_content >> internal:control=enter-frame >> body
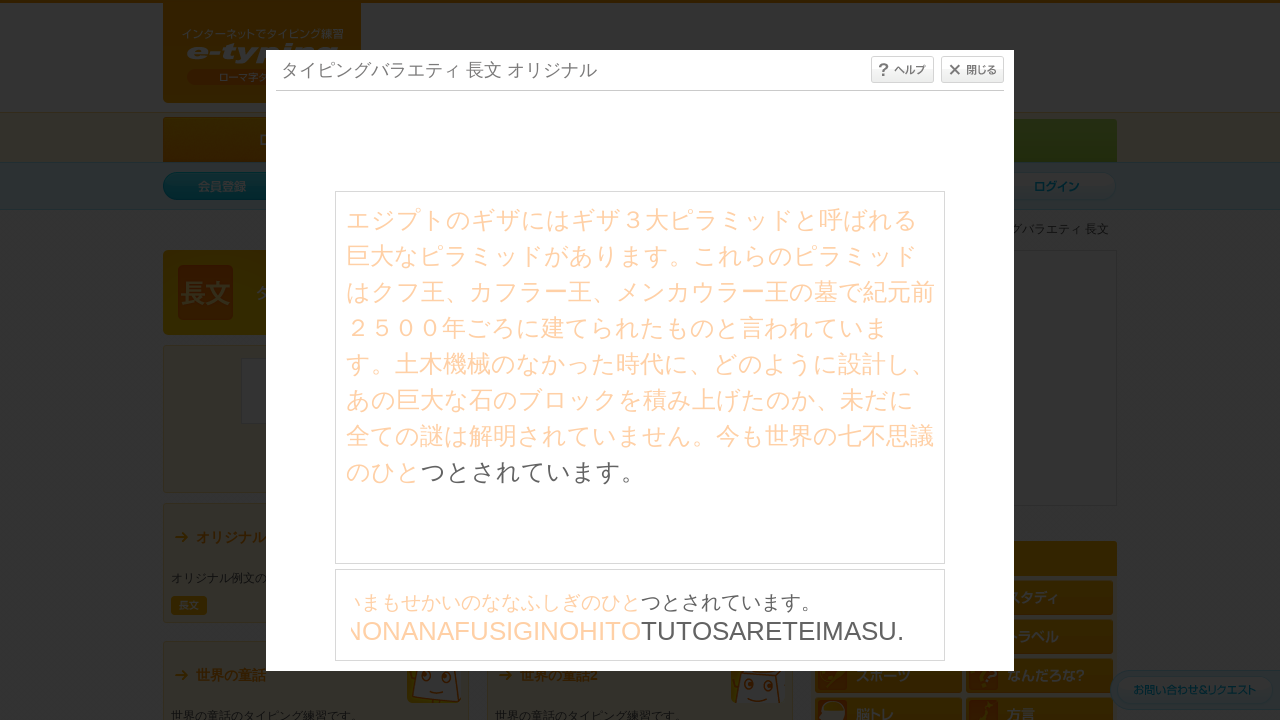

Waited 30ms between character inputs
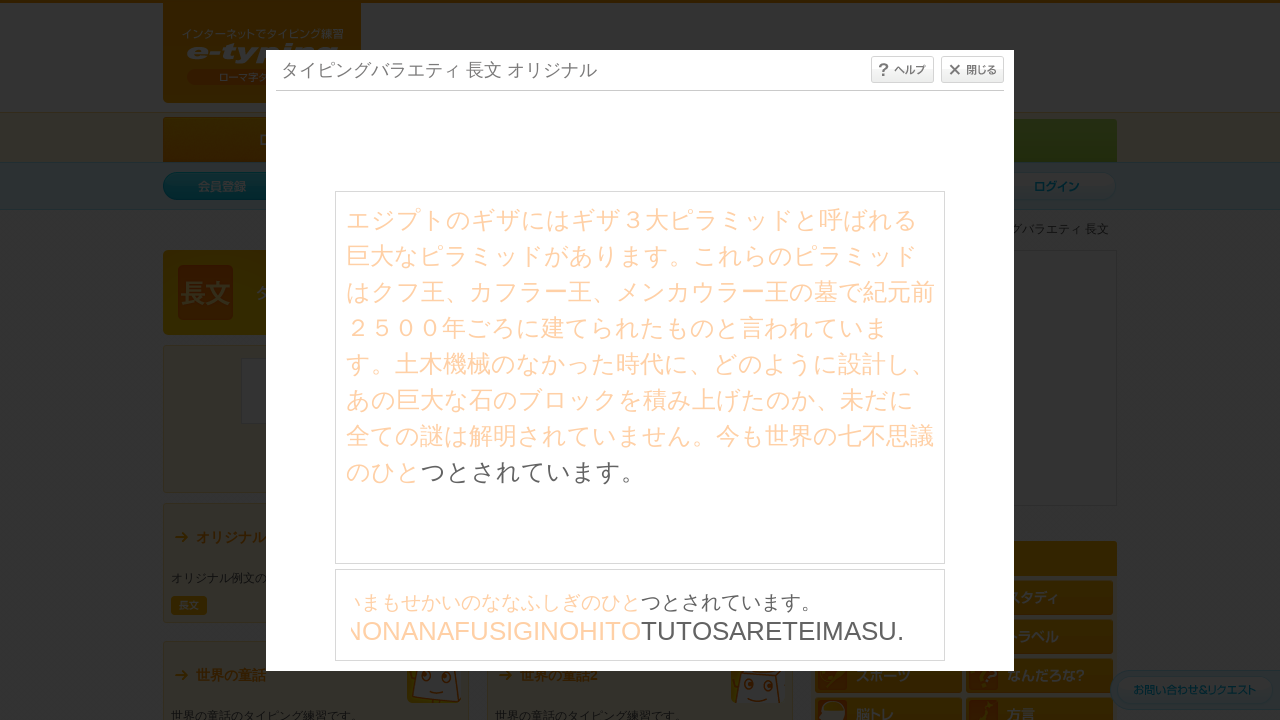

Typed character: 'T' on #typing_content >> internal:control=enter-frame >> body
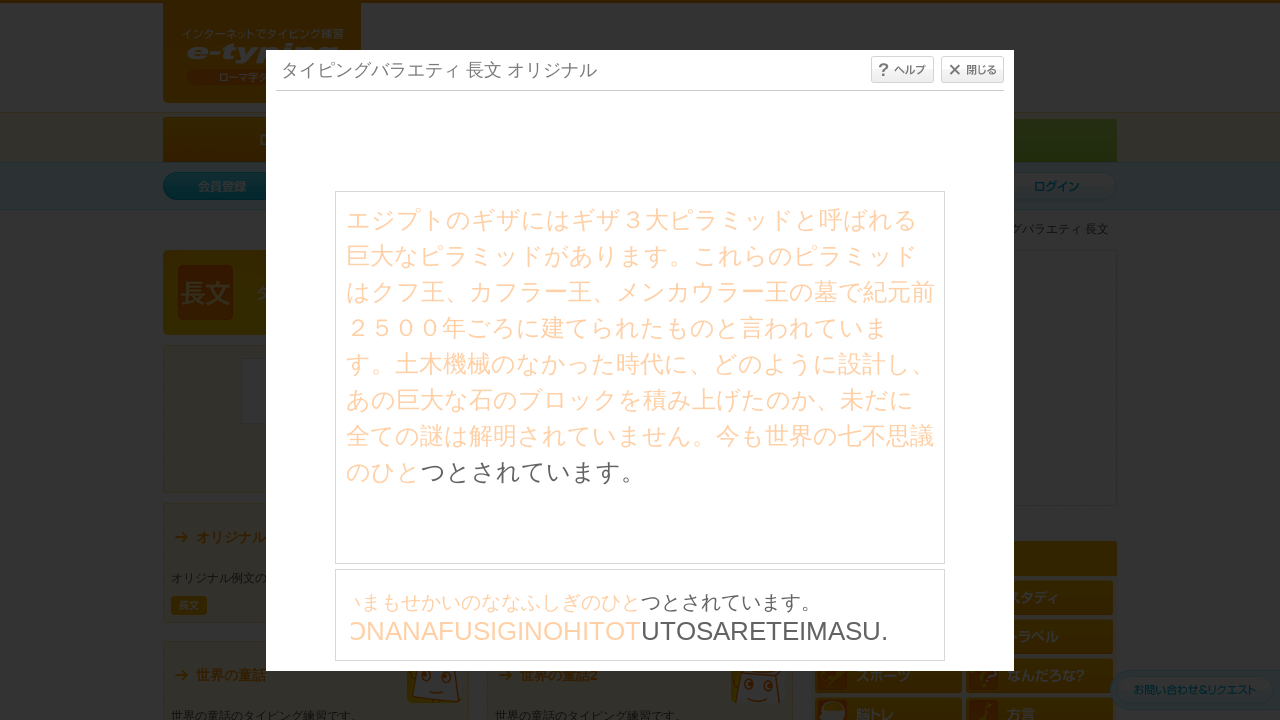

Waited 30ms between character inputs
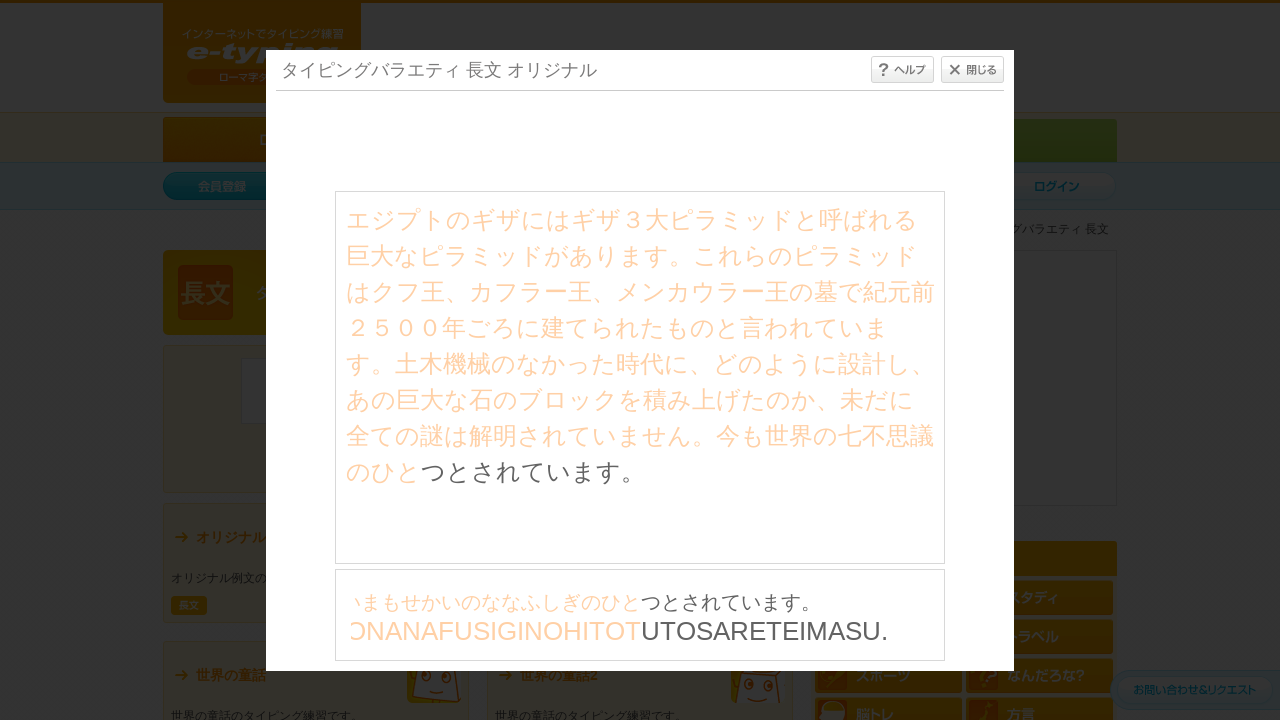

Typed character: 'U' on #typing_content >> internal:control=enter-frame >> body
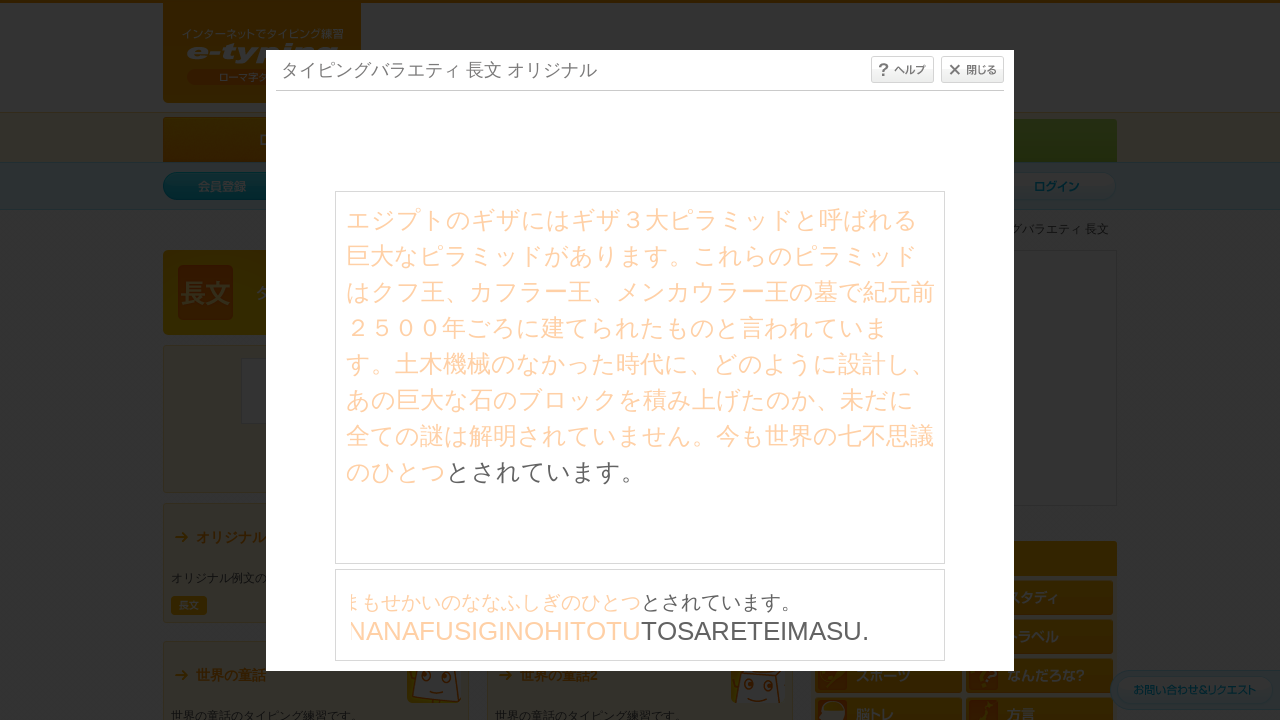

Waited 30ms between character inputs
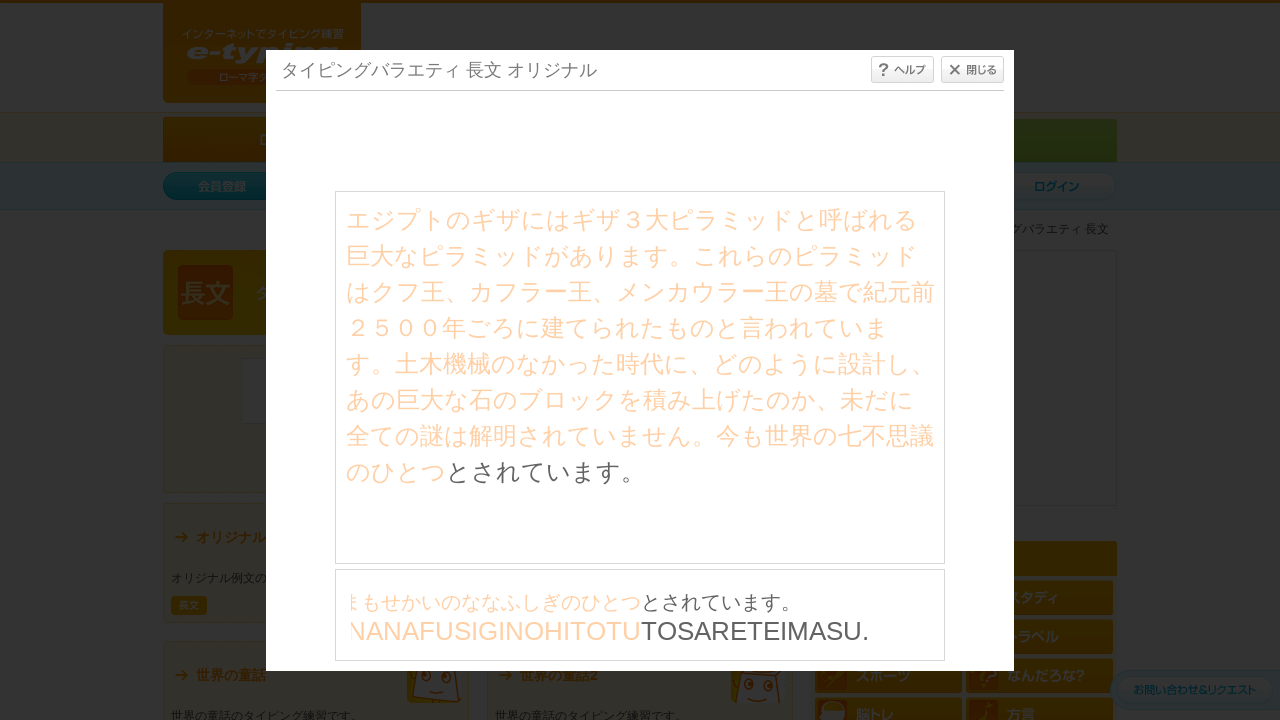

Typed character: 'T' on #typing_content >> internal:control=enter-frame >> body
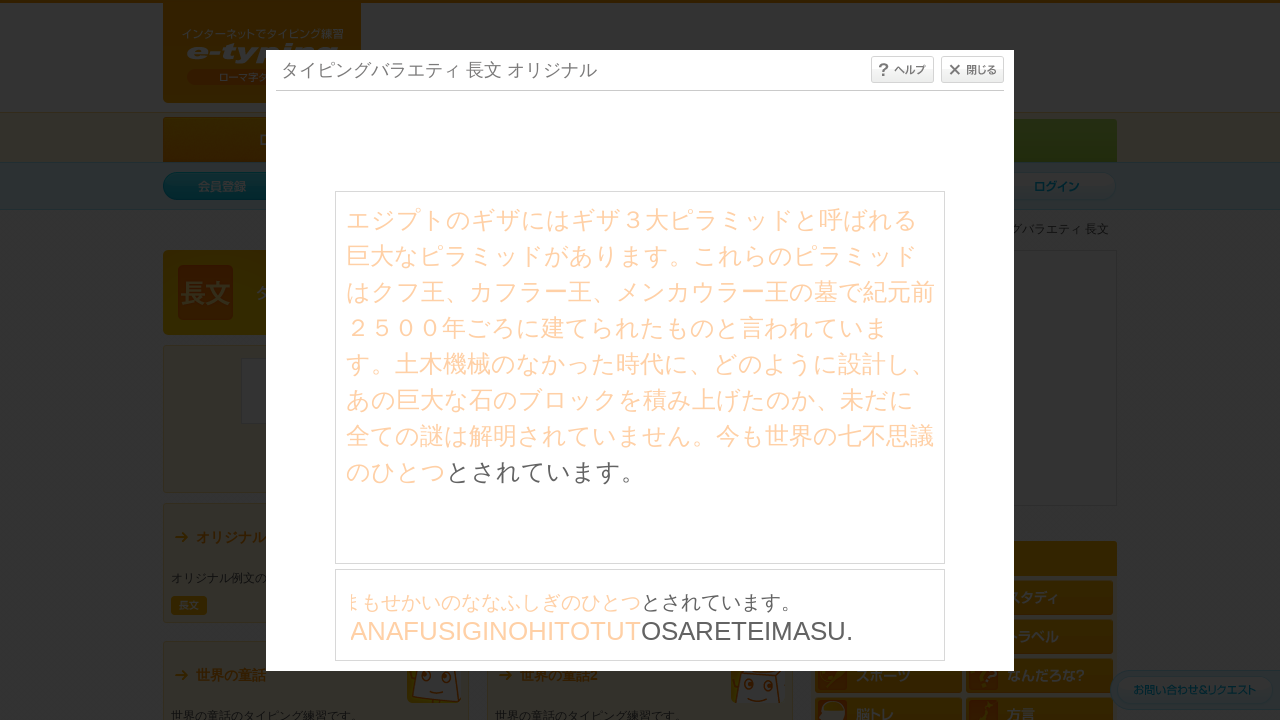

Waited 30ms between character inputs
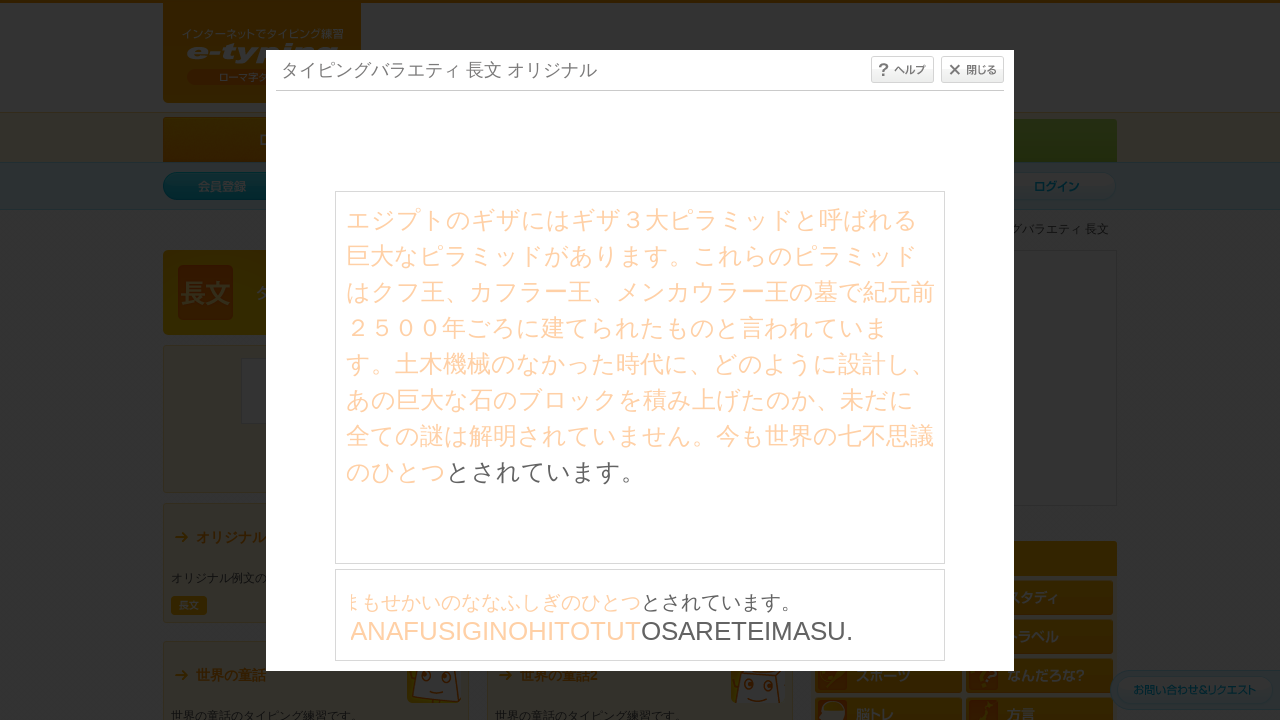

Typed character: 'O' on #typing_content >> internal:control=enter-frame >> body
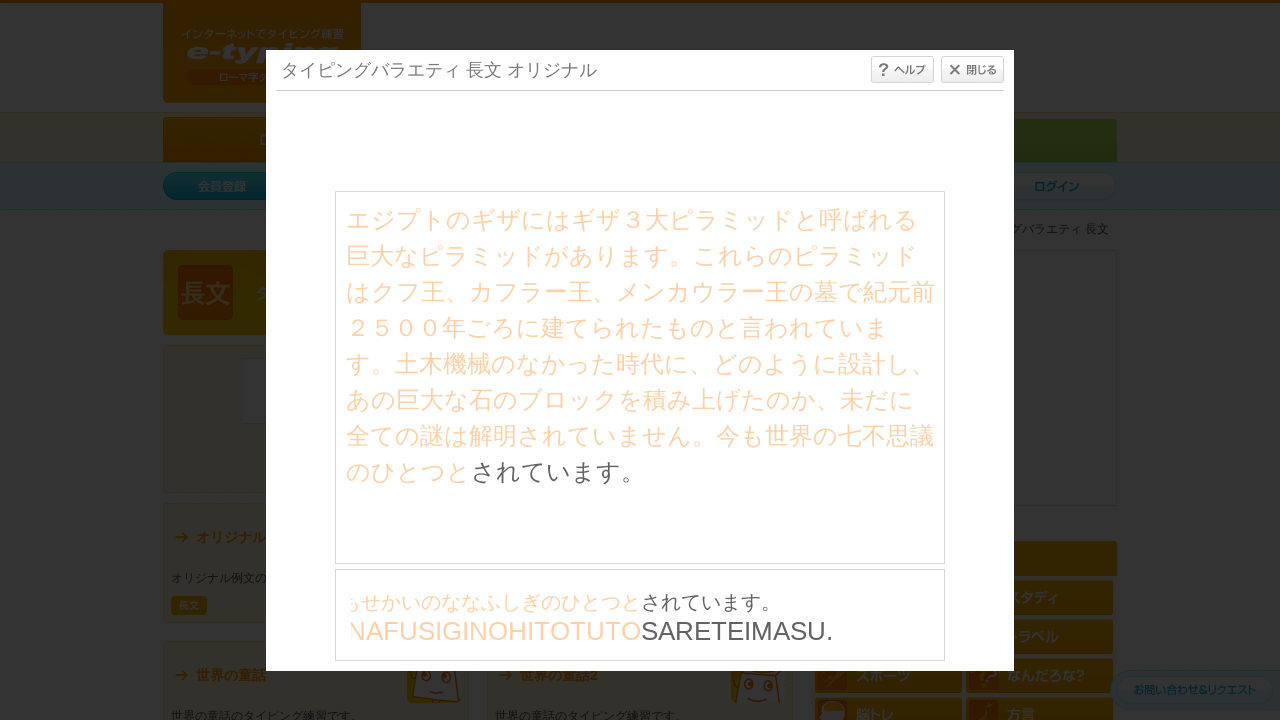

Waited 30ms between character inputs
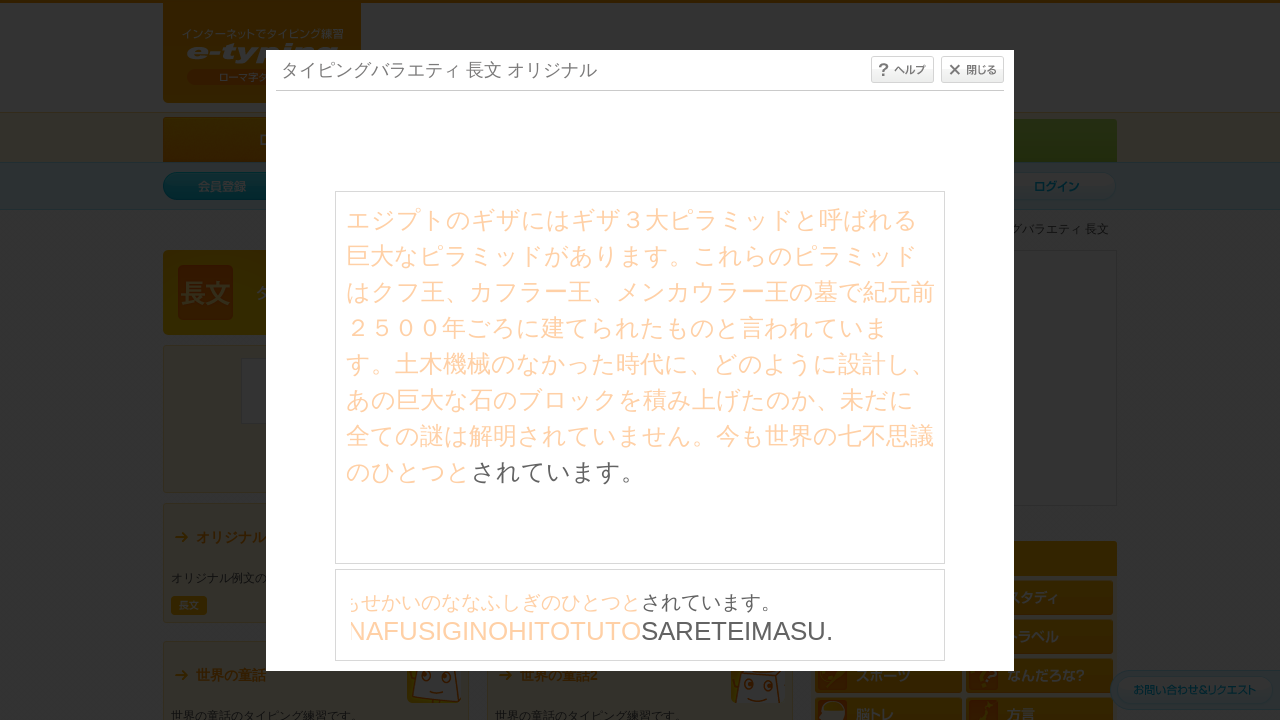

Typed character: 'S' on #typing_content >> internal:control=enter-frame >> body
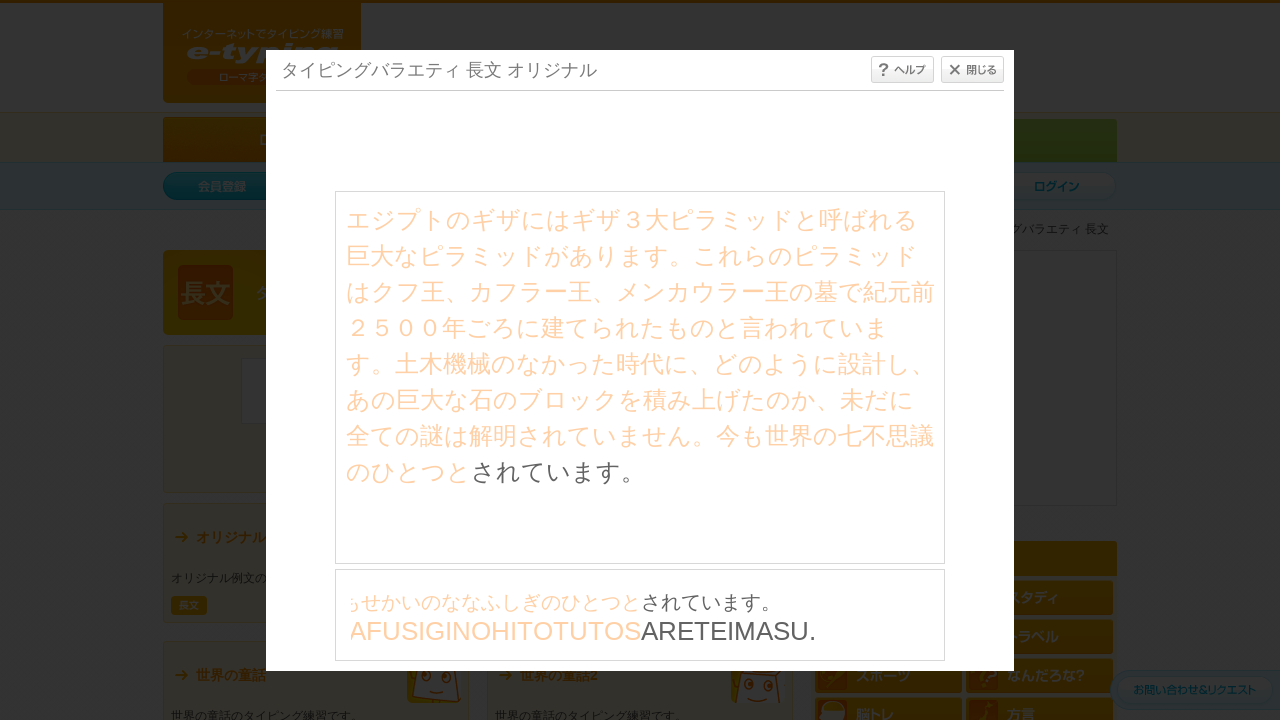

Waited 30ms between character inputs
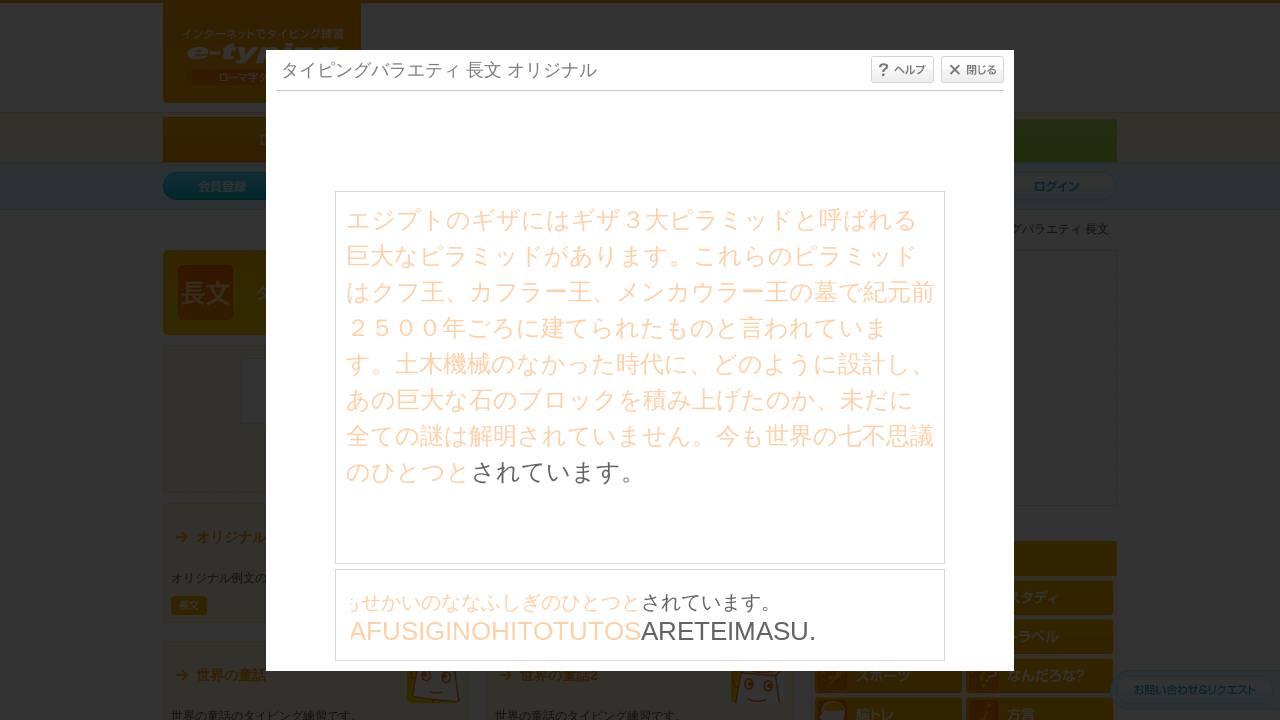

Typed character: 'A' on #typing_content >> internal:control=enter-frame >> body
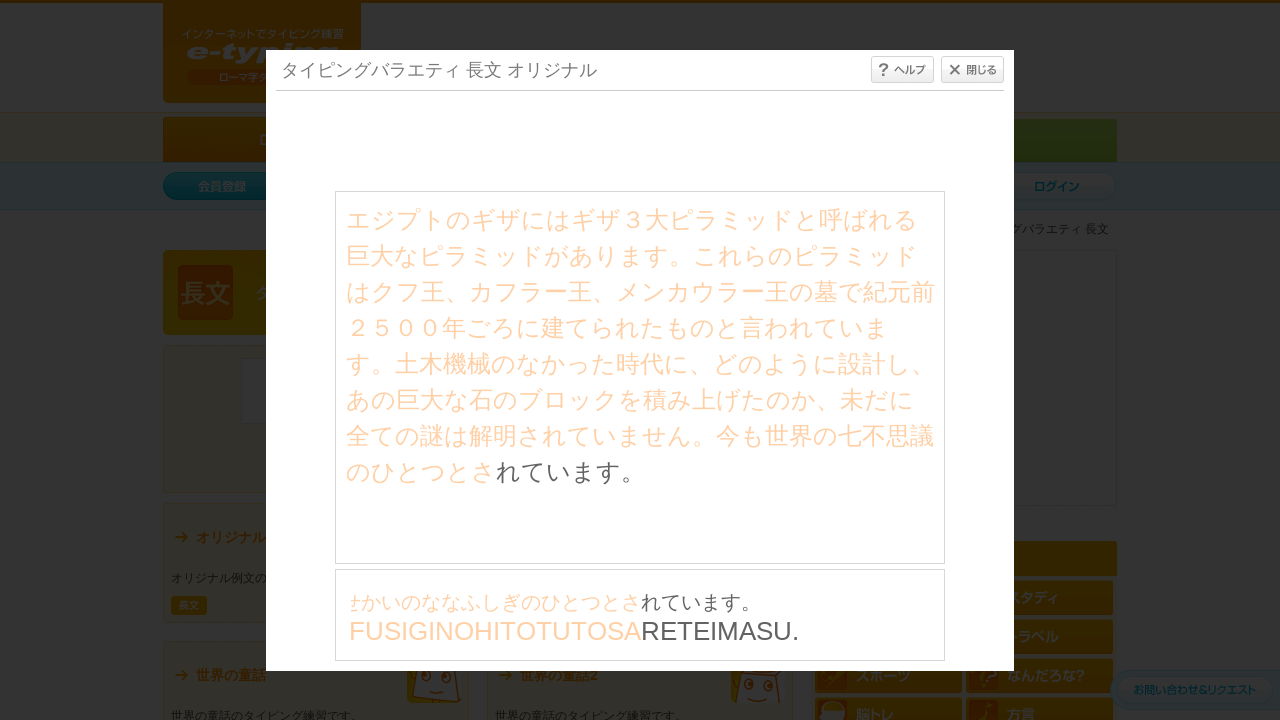

Waited 30ms between character inputs
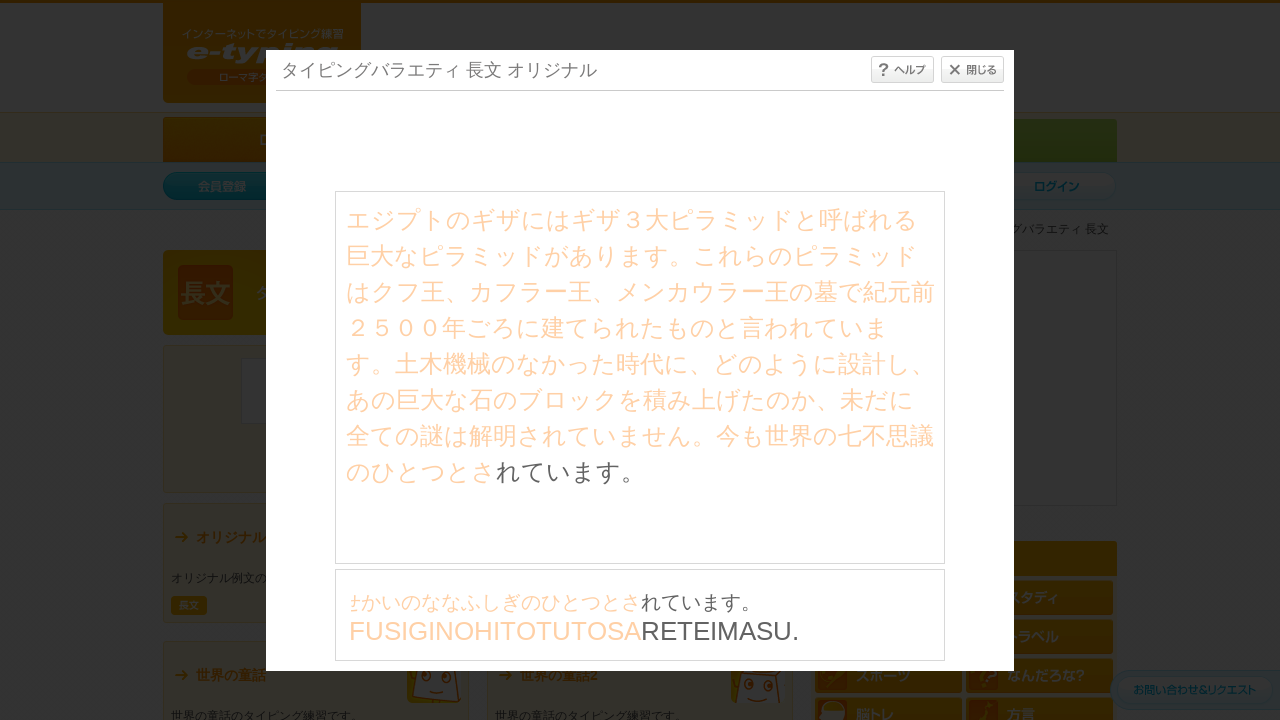

Typed character: 'R' on #typing_content >> internal:control=enter-frame >> body
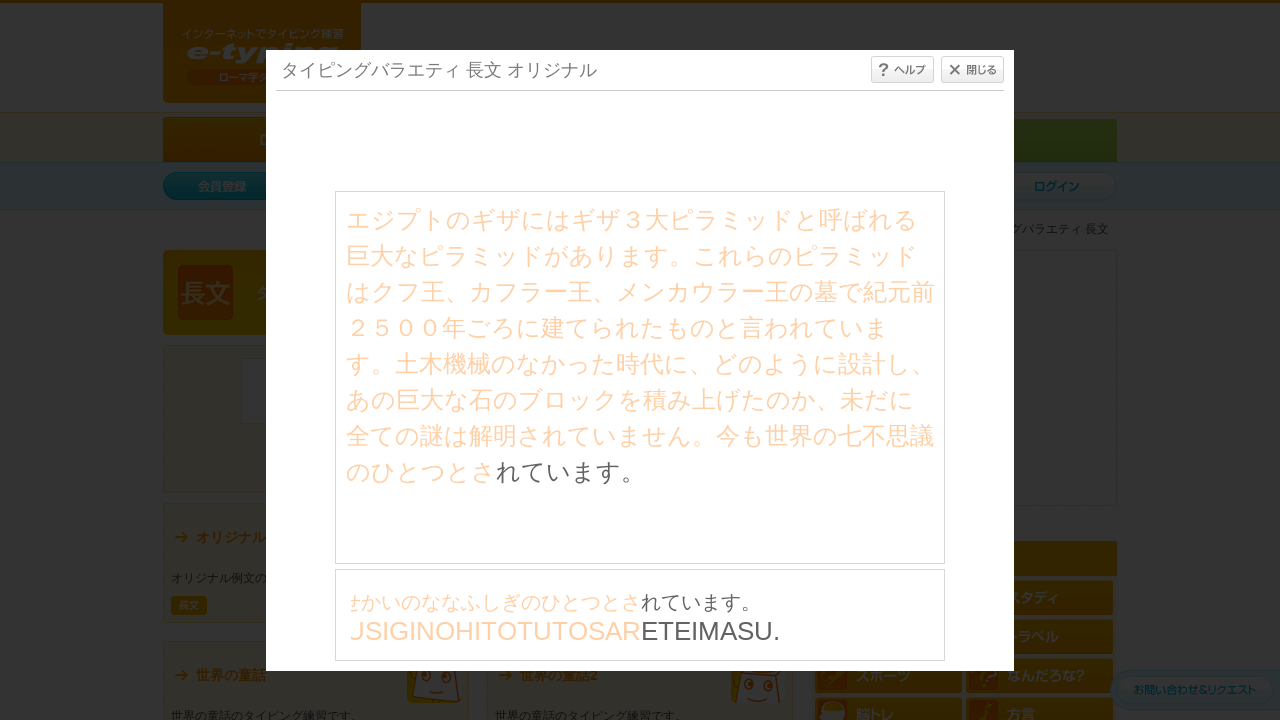

Waited 30ms between character inputs
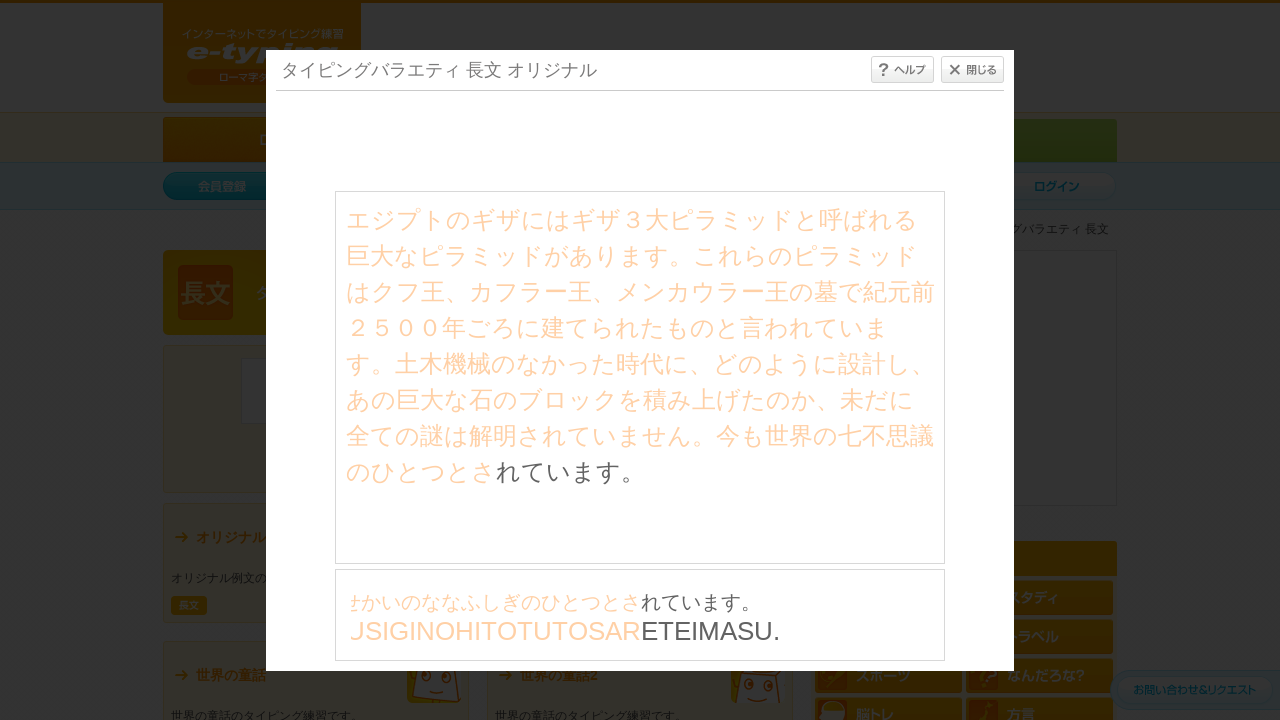

Typed character: 'E' on #typing_content >> internal:control=enter-frame >> body
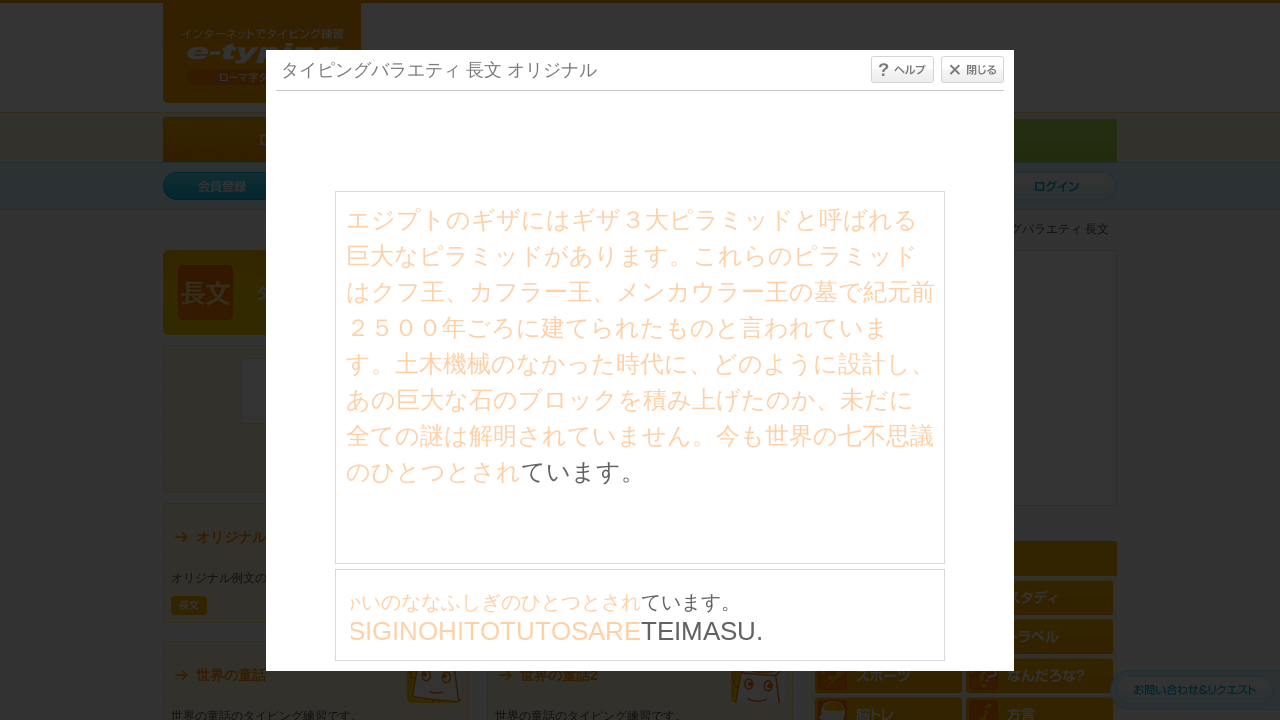

Waited 30ms between character inputs
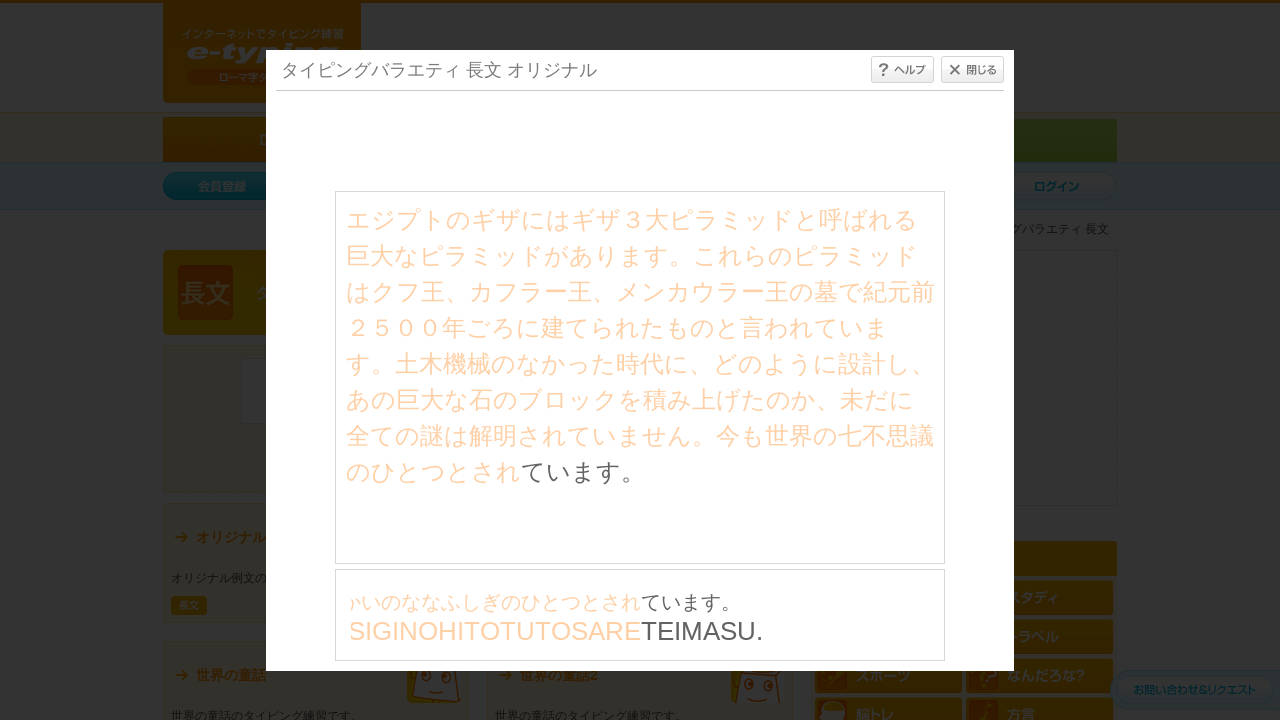

Typed character: 'T' on #typing_content >> internal:control=enter-frame >> body
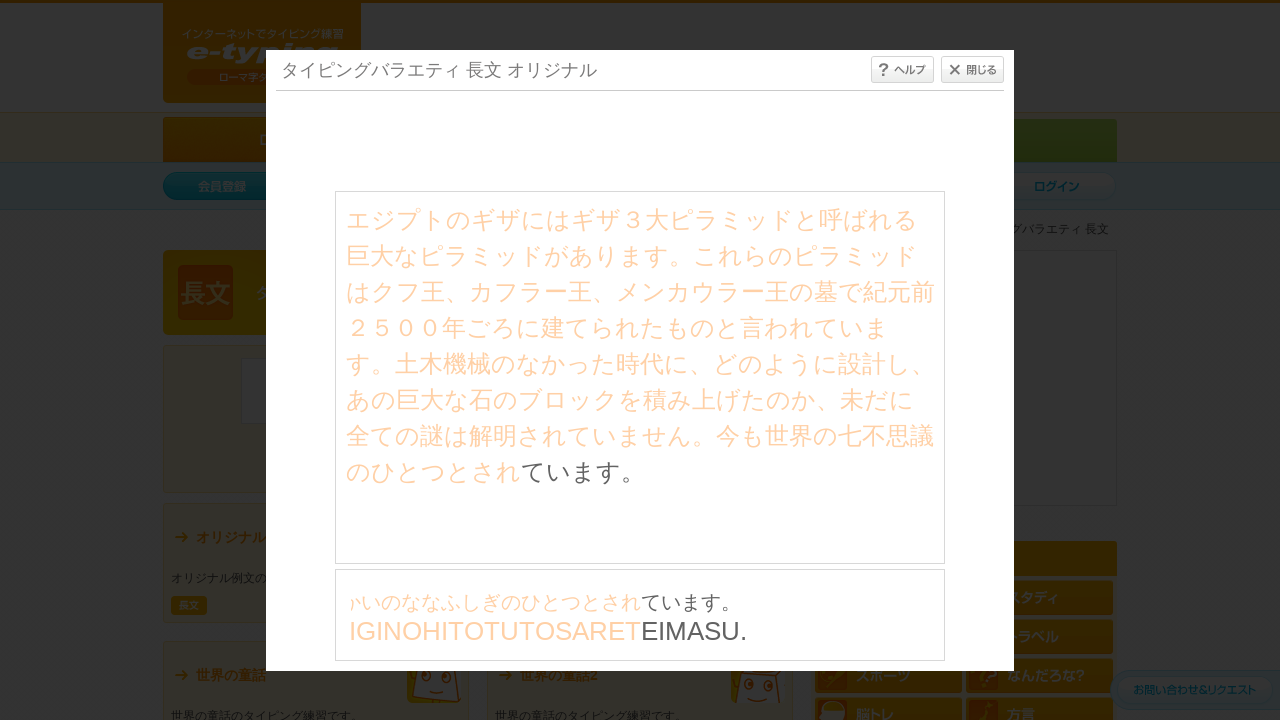

Waited 30ms between character inputs
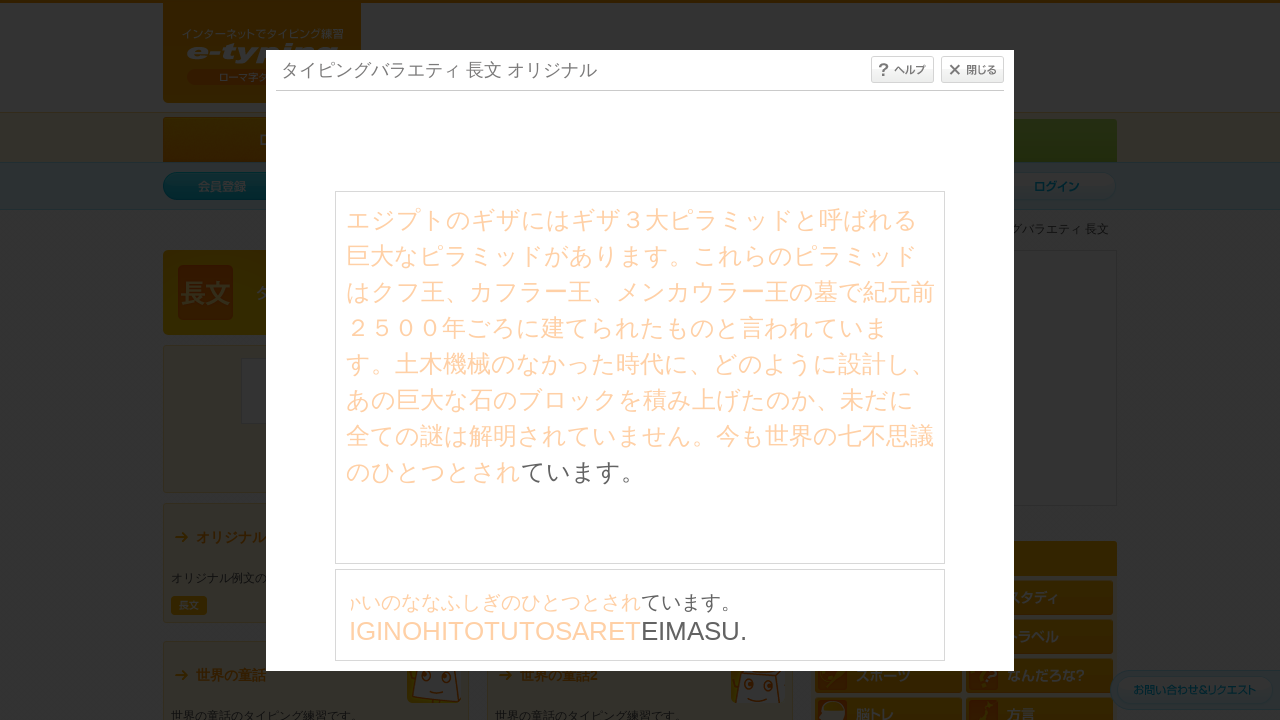

Typed character: 'E' on #typing_content >> internal:control=enter-frame >> body
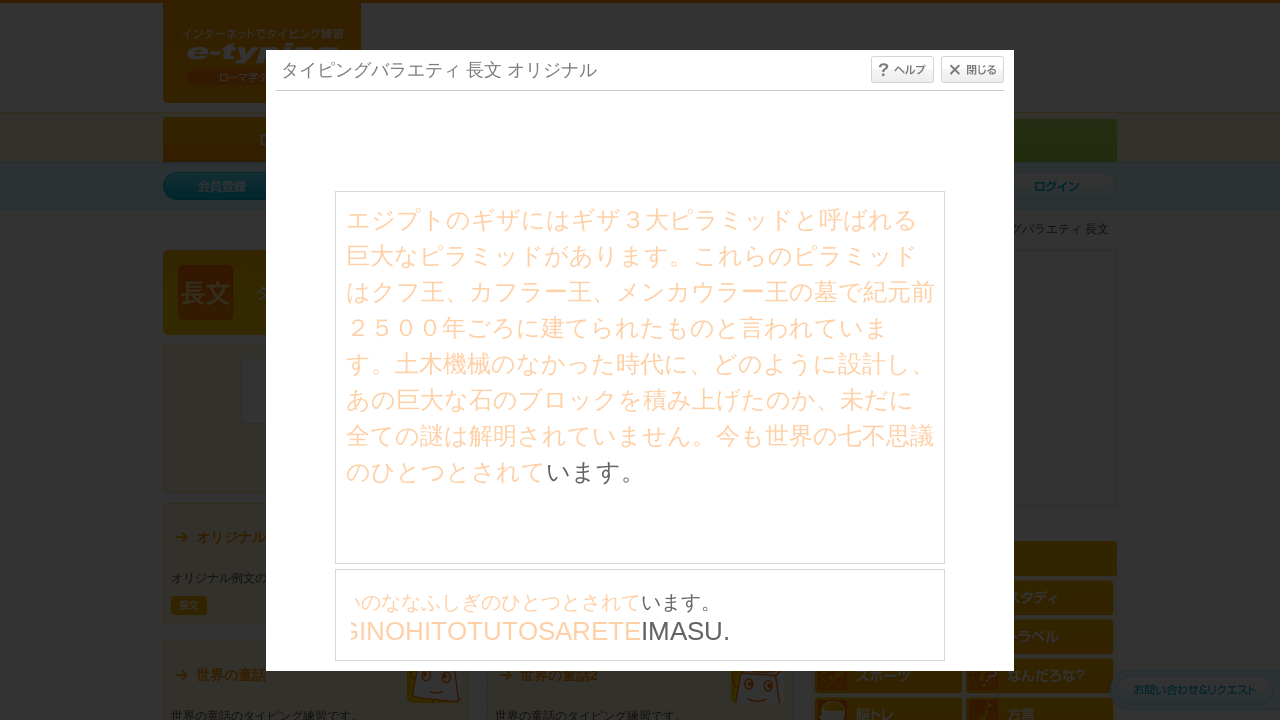

Waited 30ms between character inputs
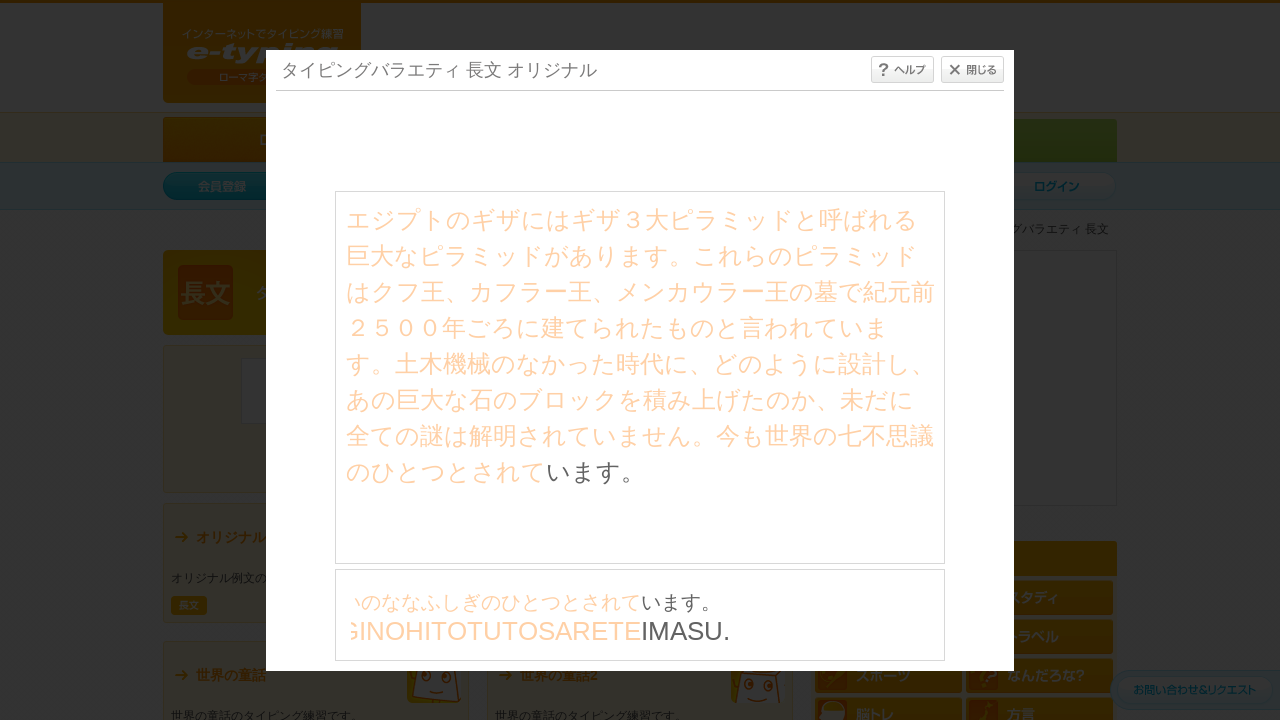

Typed character: 'I' on #typing_content >> internal:control=enter-frame >> body
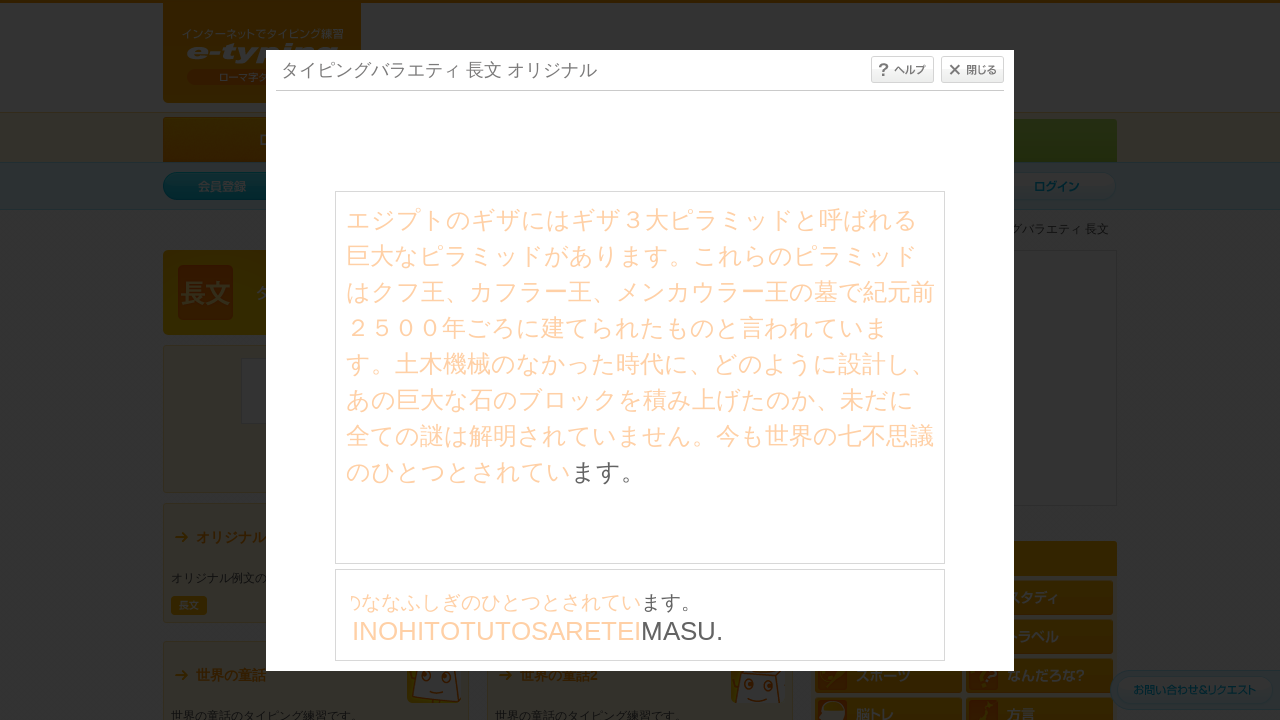

Waited 30ms between character inputs
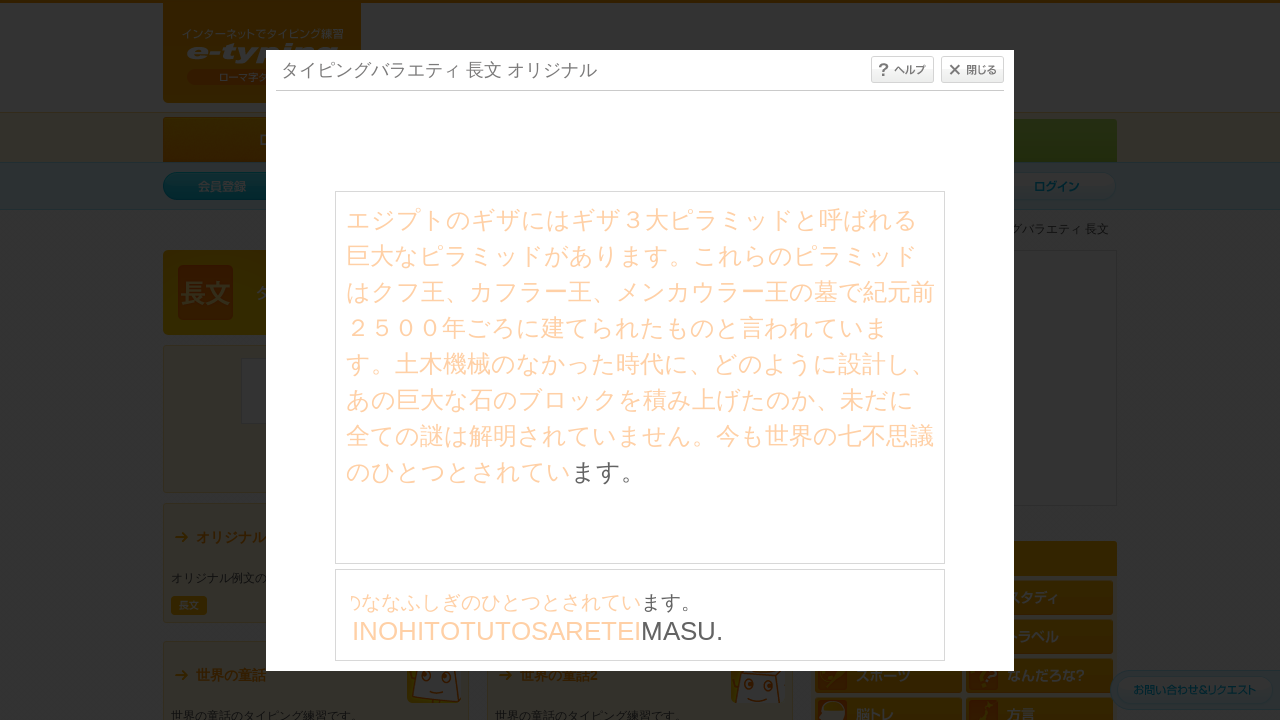

Typed character: 'M' on #typing_content >> internal:control=enter-frame >> body
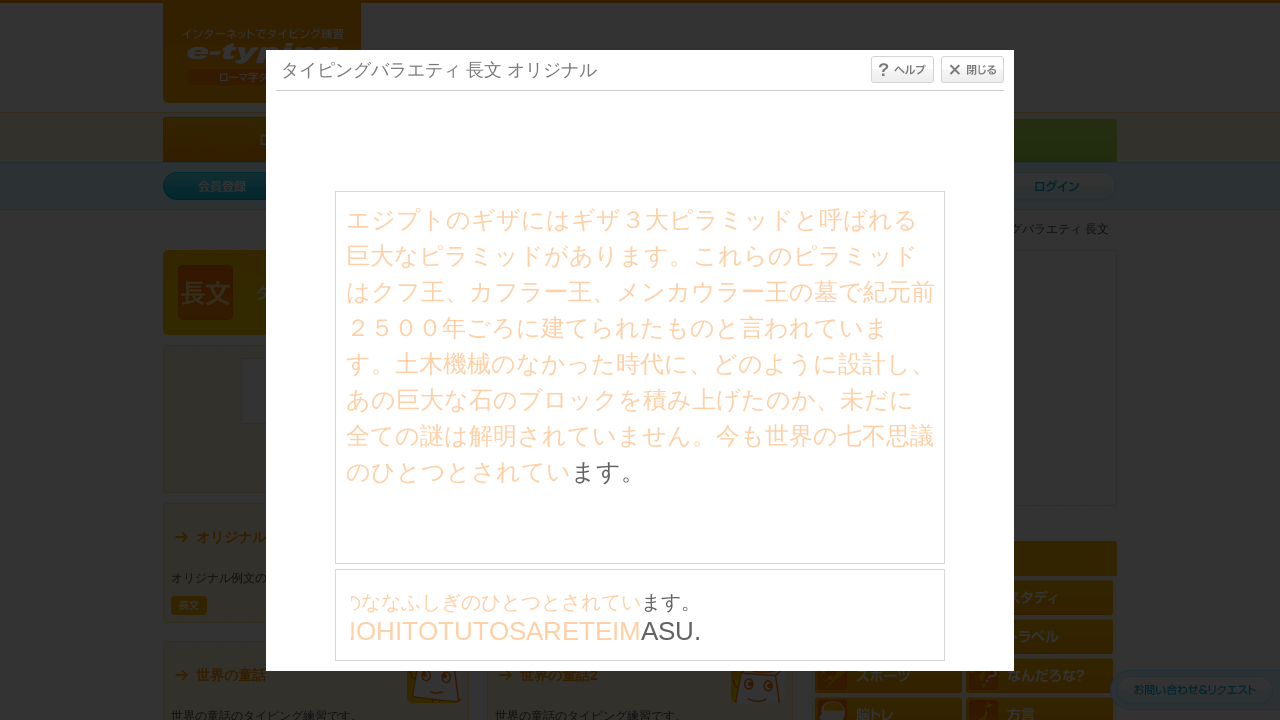

Waited 30ms between character inputs
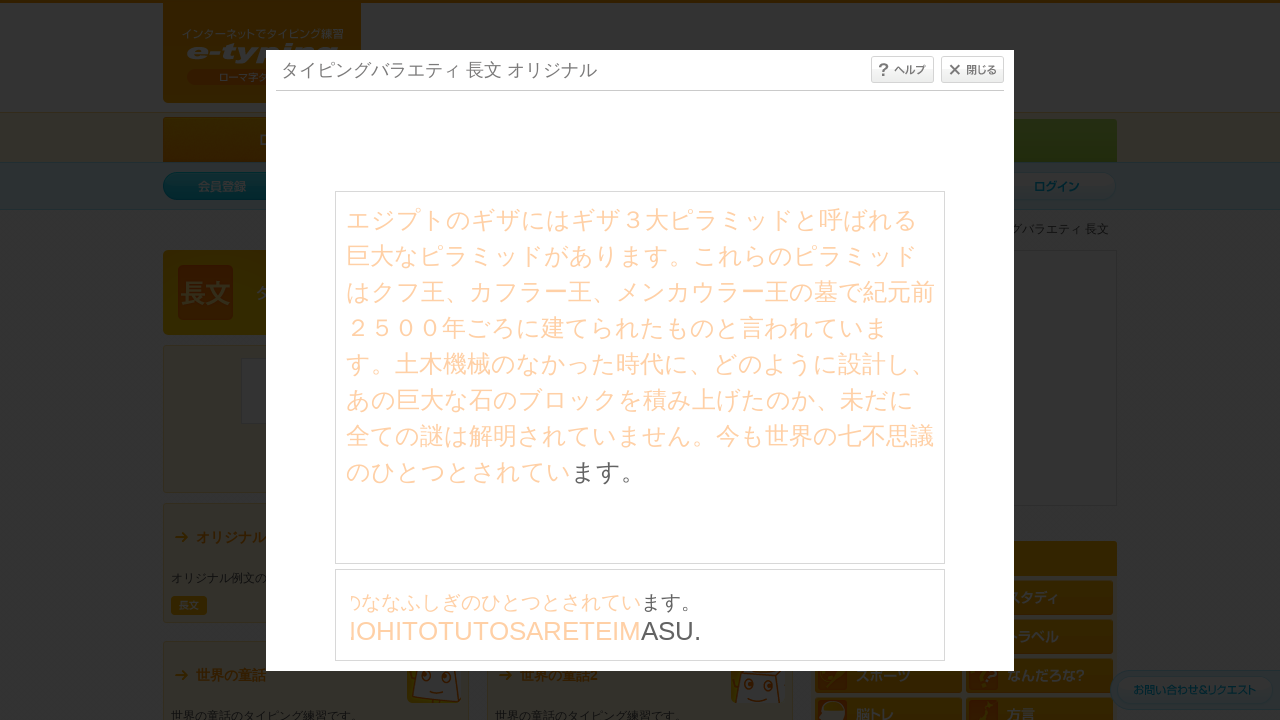

Typed character: 'A' on #typing_content >> internal:control=enter-frame >> body
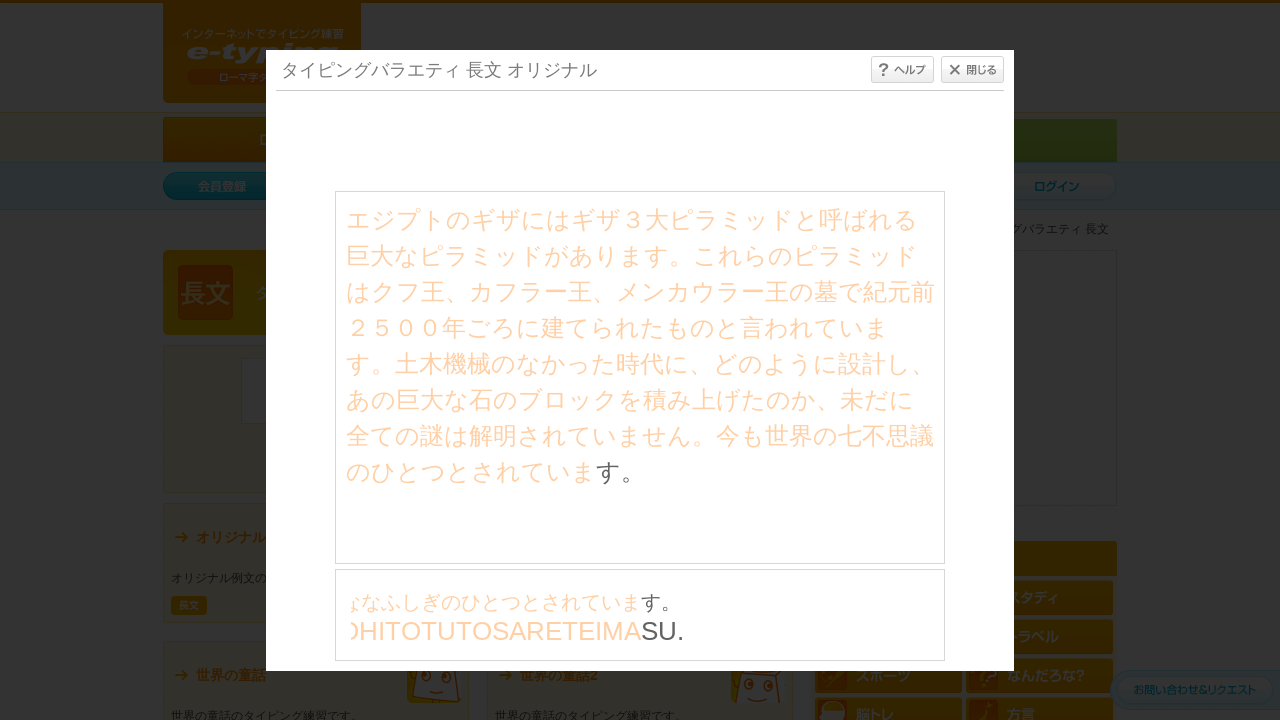

Waited 30ms between character inputs
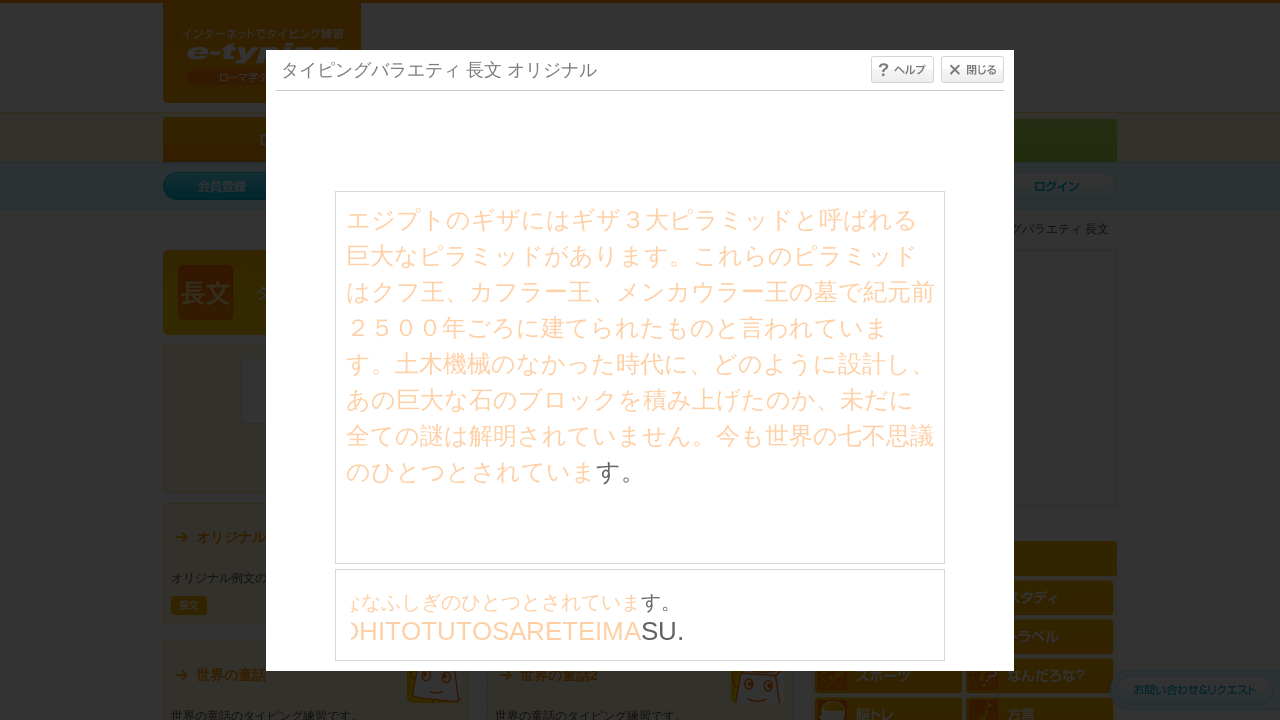

Typed character: 'S' on #typing_content >> internal:control=enter-frame >> body
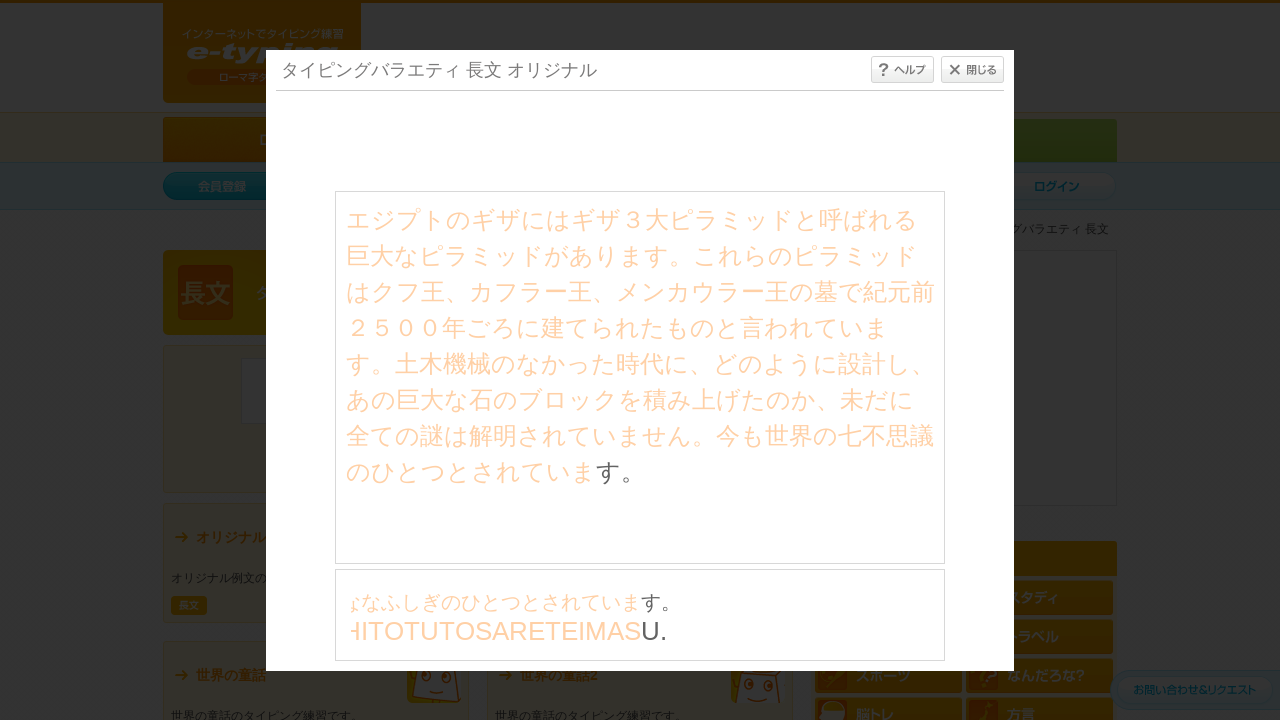

Waited 30ms between character inputs
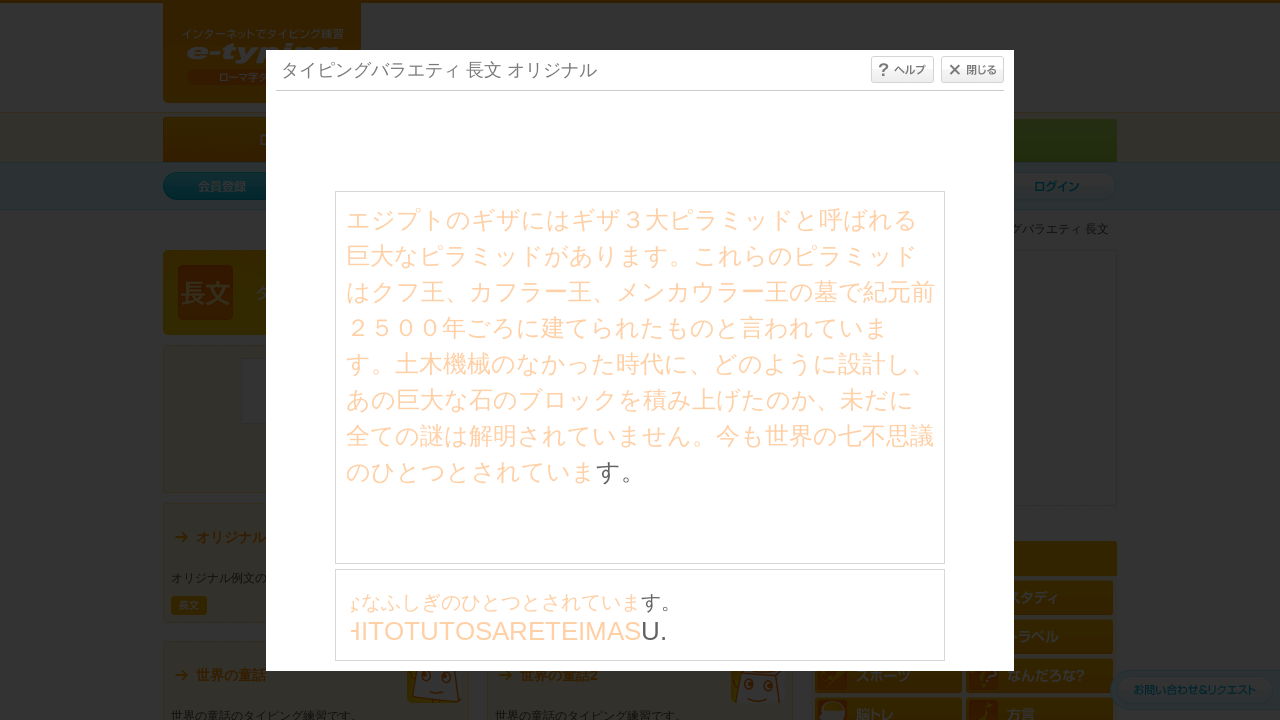

Typed character: 'U' on #typing_content >> internal:control=enter-frame >> body
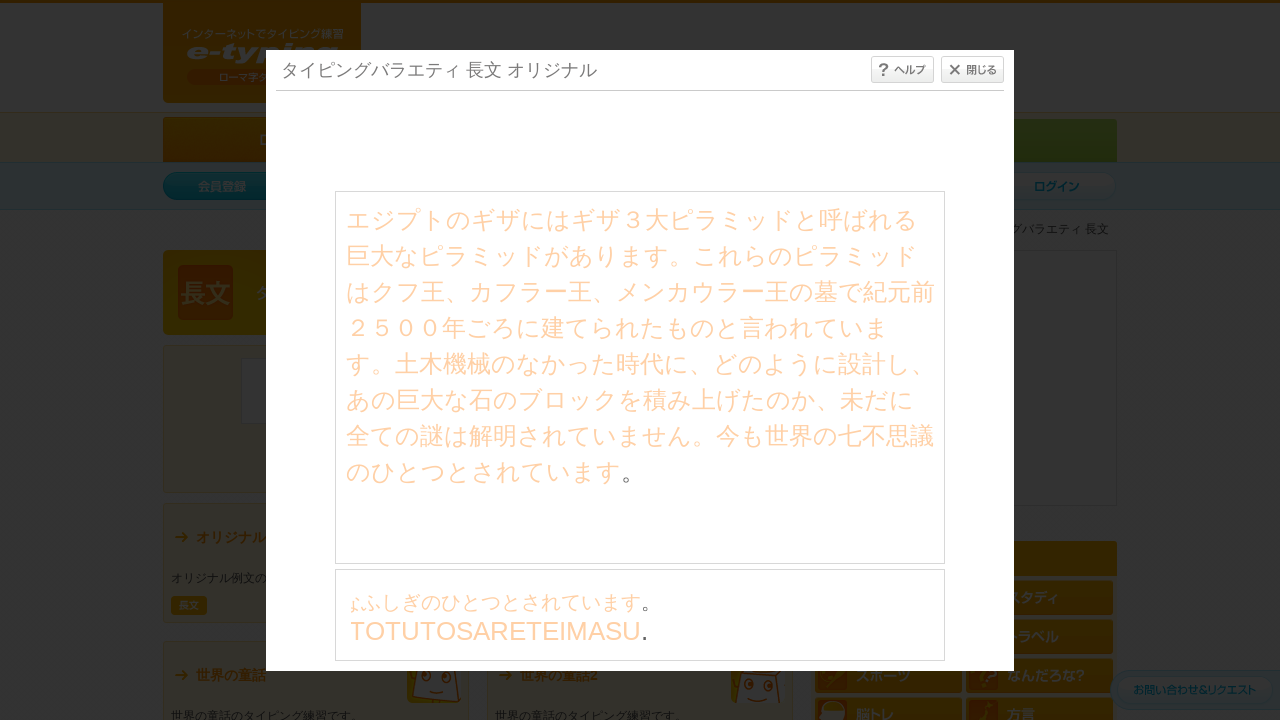

Waited 30ms between character inputs
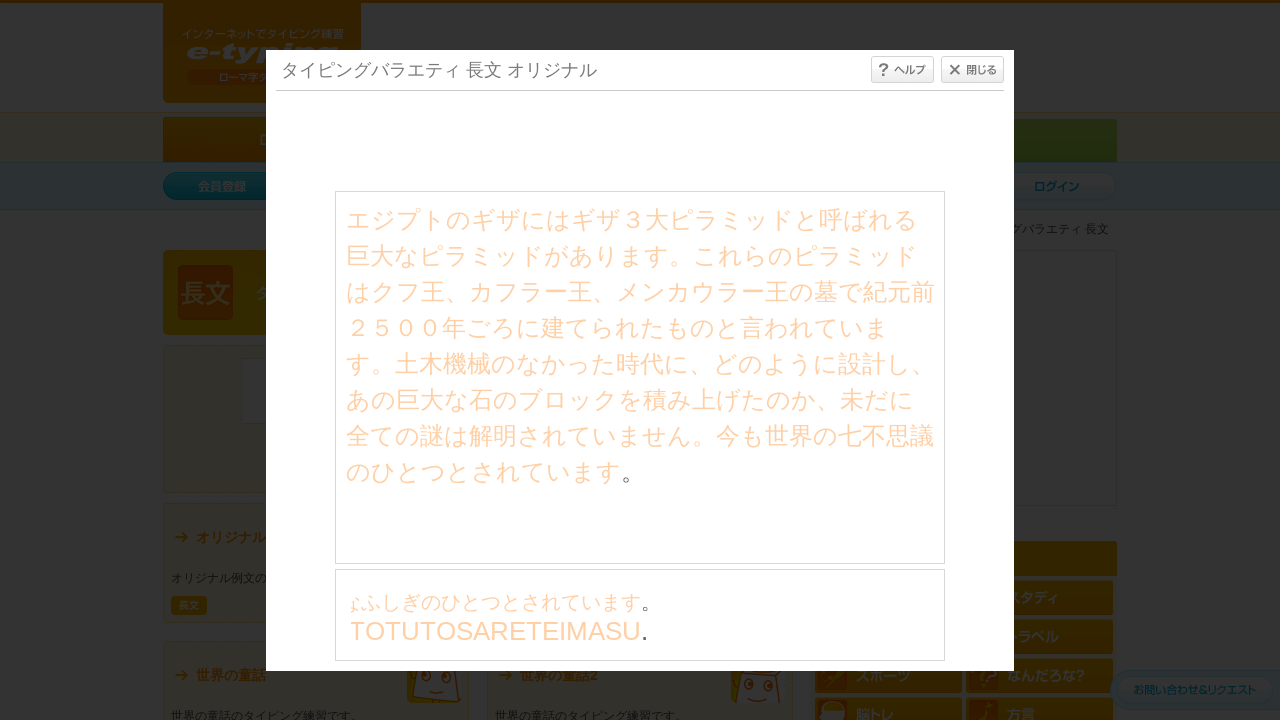

Typed character: '.' on #typing_content >> internal:control=enter-frame >> body
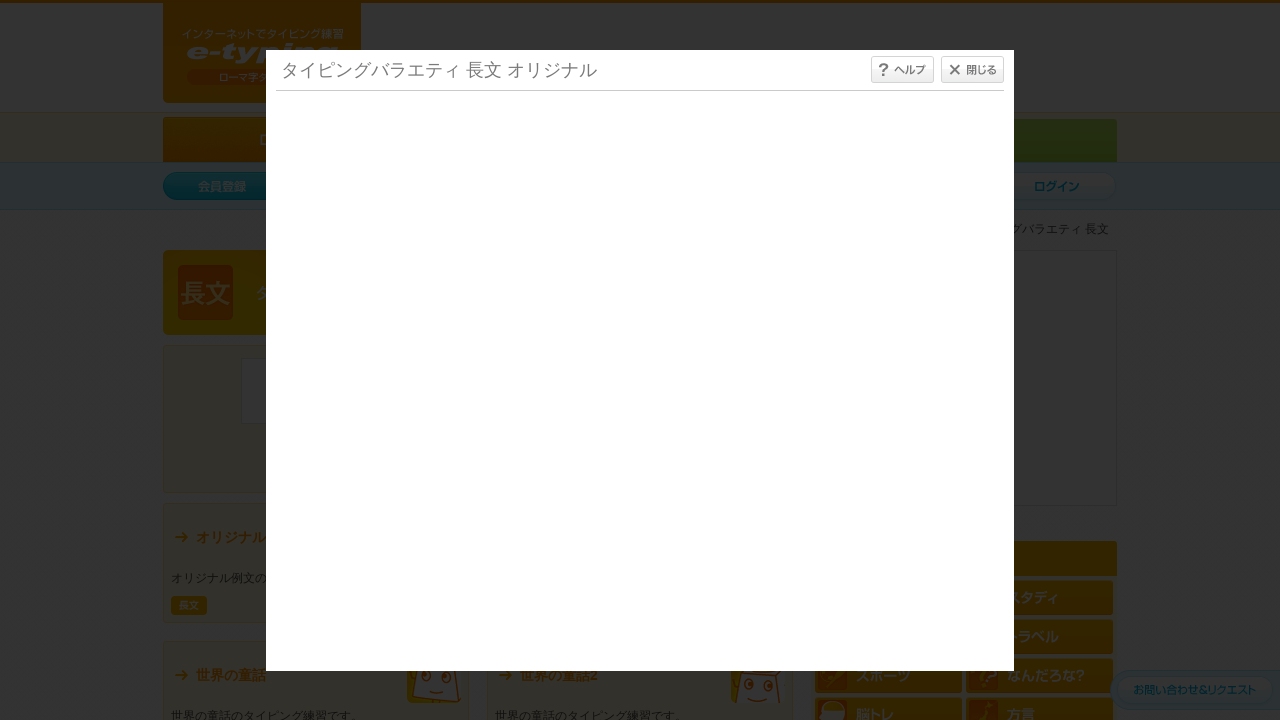

Waited 30ms between character inputs
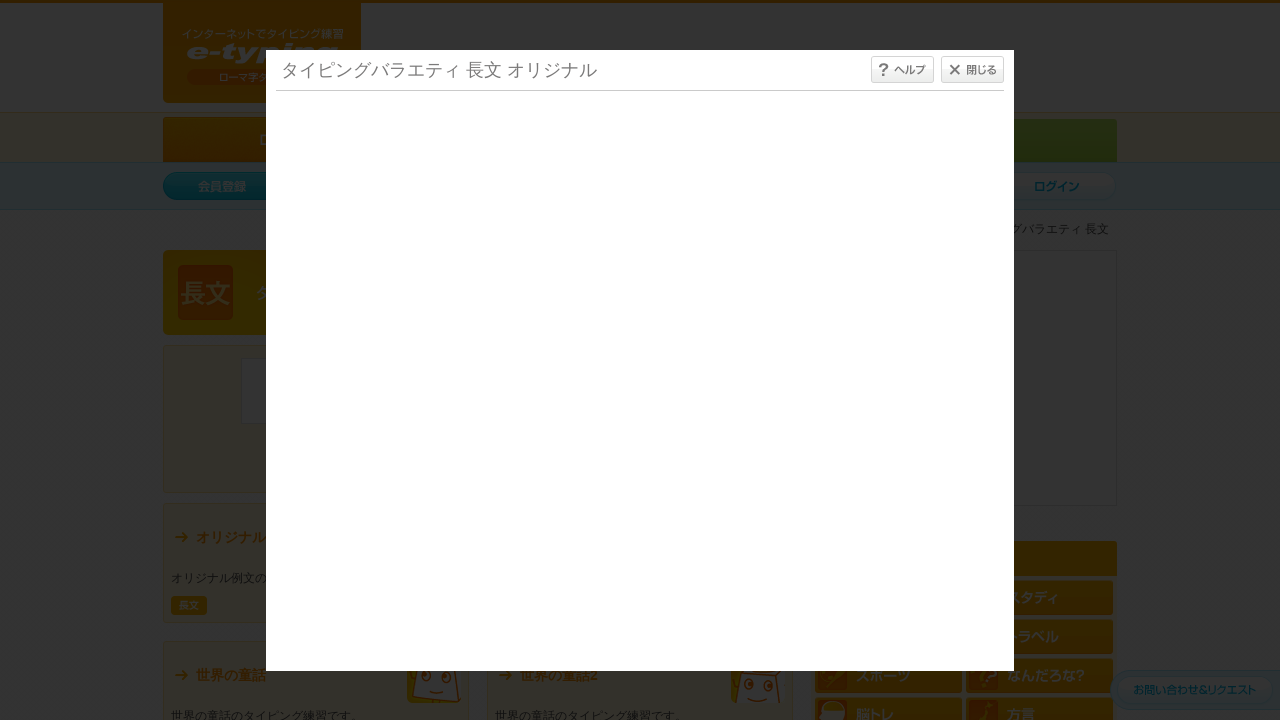

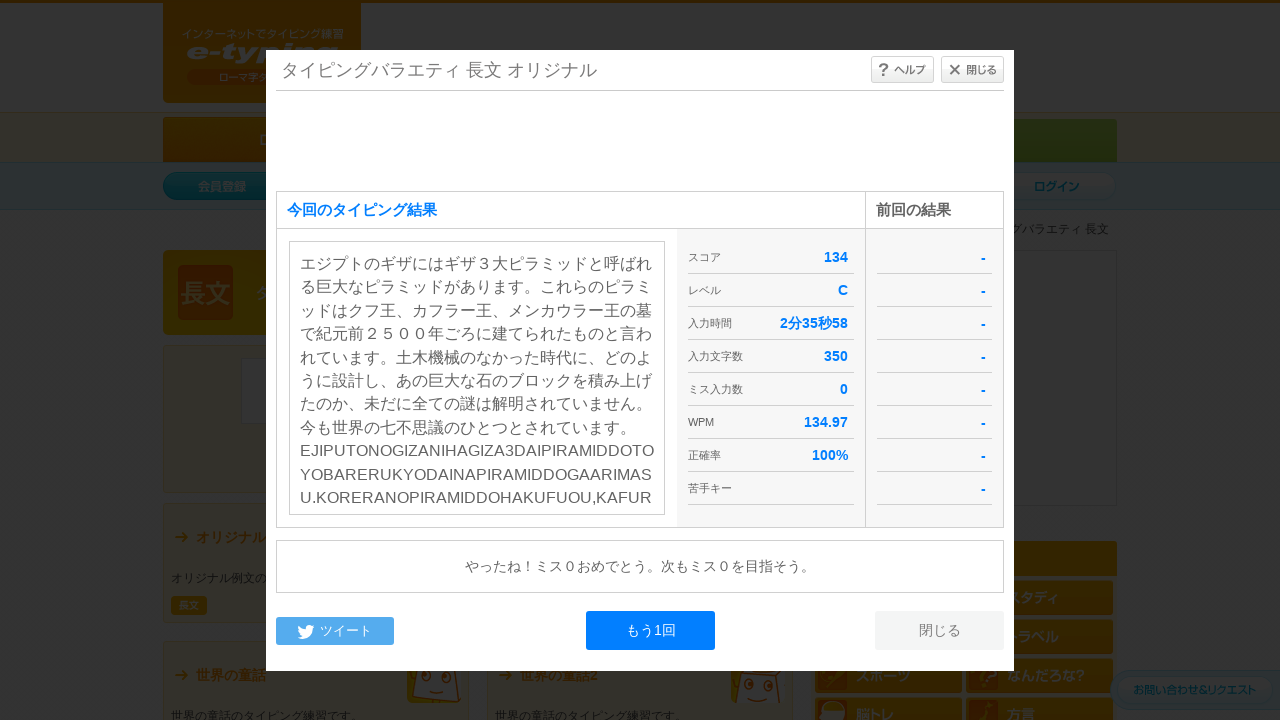